Tests the jQuery UI datepicker widget by navigating through months to select a specific date (December 30, 1999), demonstrating calendar navigation functionality.

Starting URL: https://jqueryui.com/datepicker/

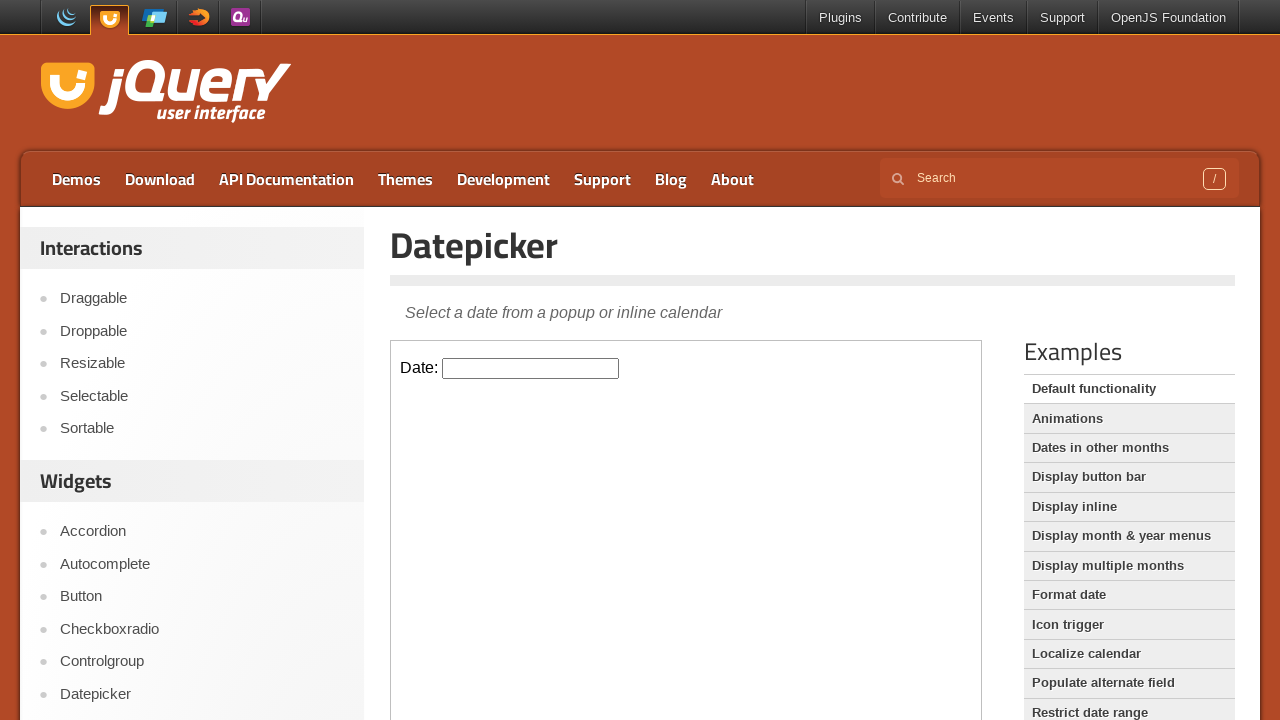

Located iframe containing the datepicker
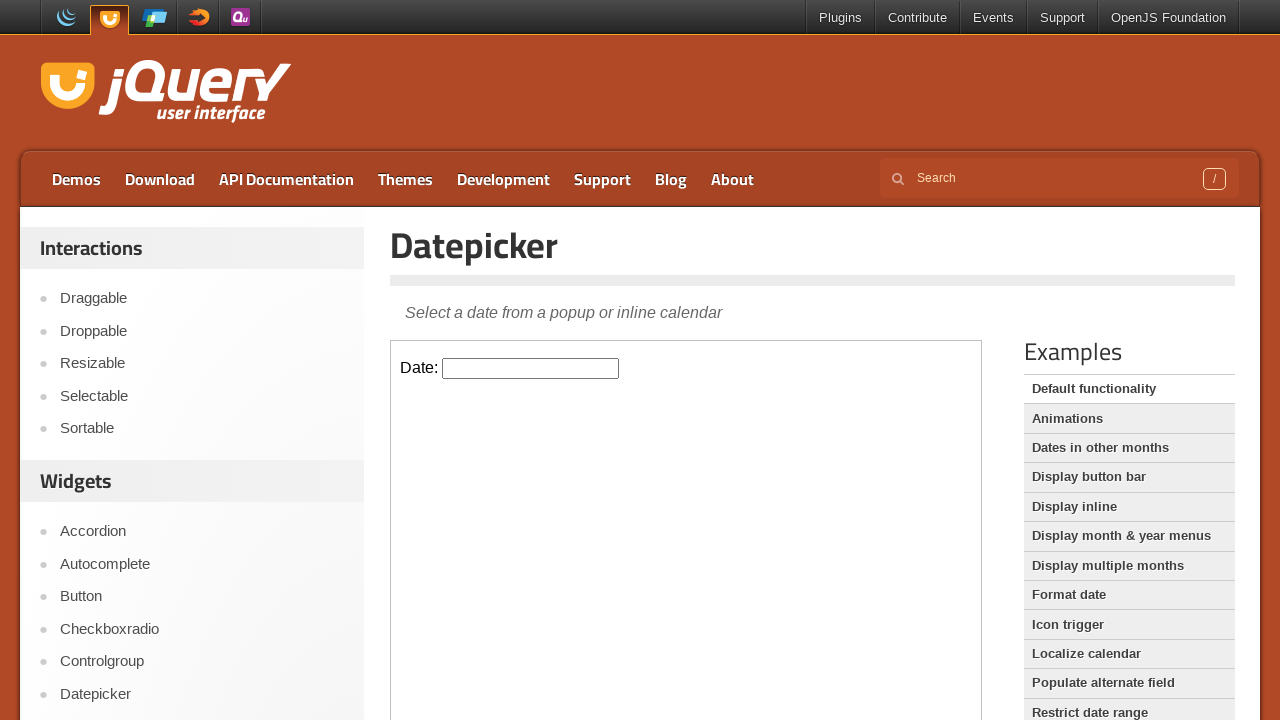

Clicked datepicker input to open calendar at (531, 368) on iframe >> nth=0 >> internal:control=enter-frame >> .hasDatepicker
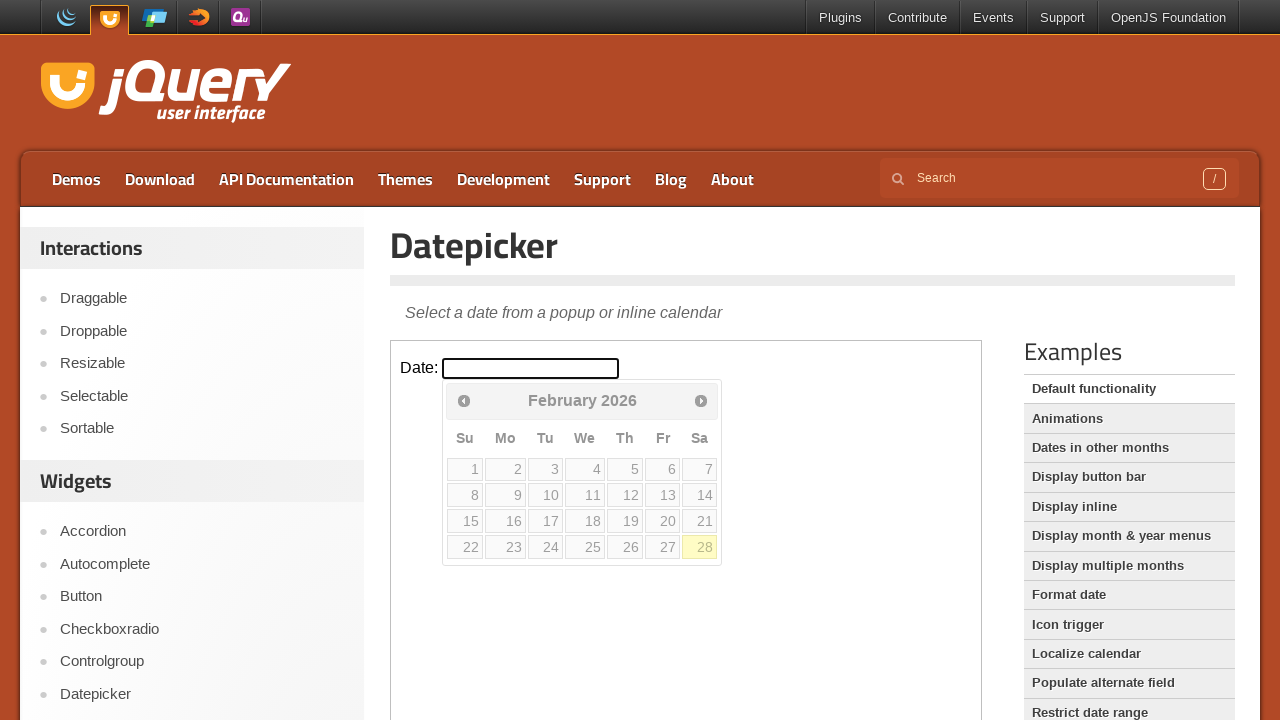

Retrieved current month: February
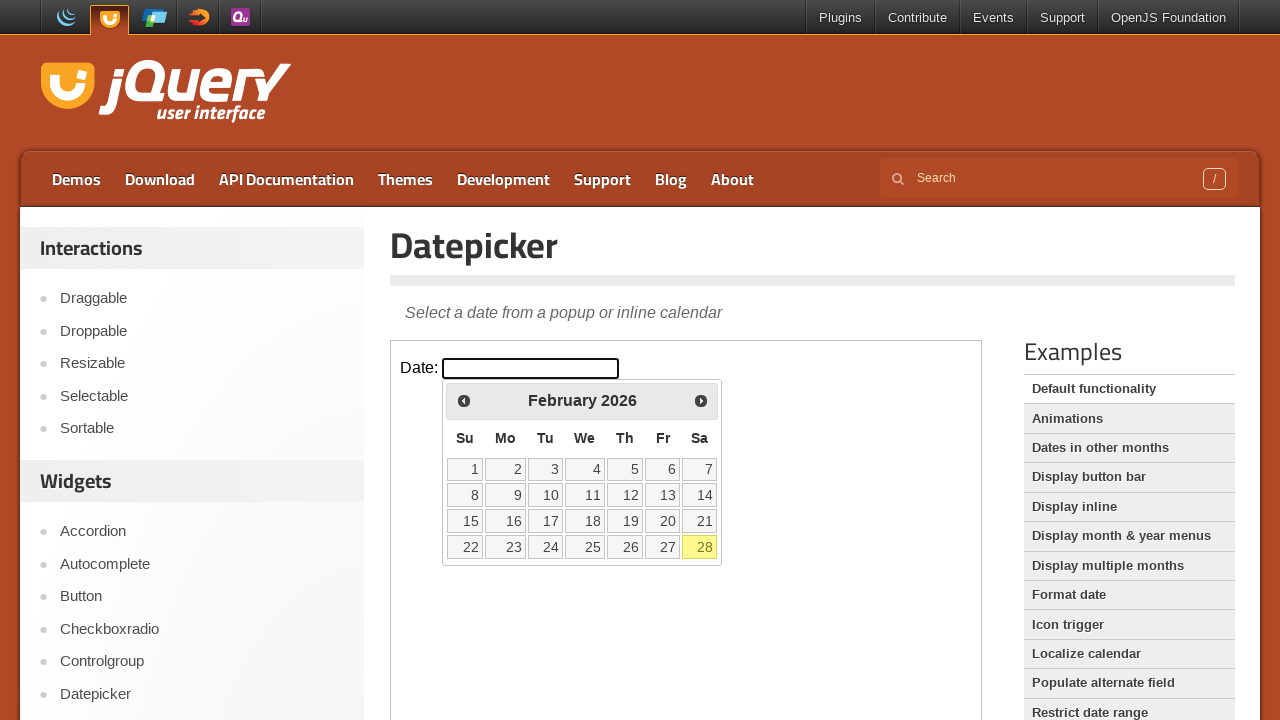

Retrieved current year: 2026
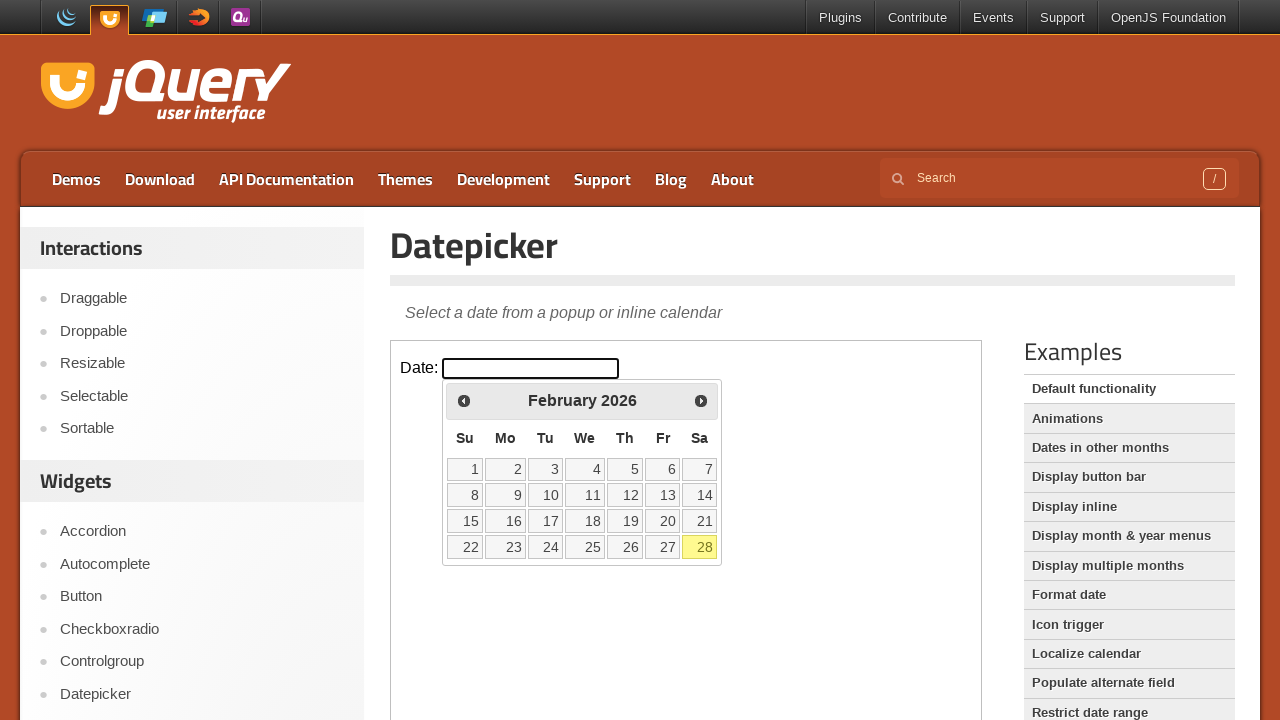

Clicked previous month button to navigate backwards at (464, 400) on iframe >> nth=0 >> internal:control=enter-frame >> xpath=//span[text()='Prev']
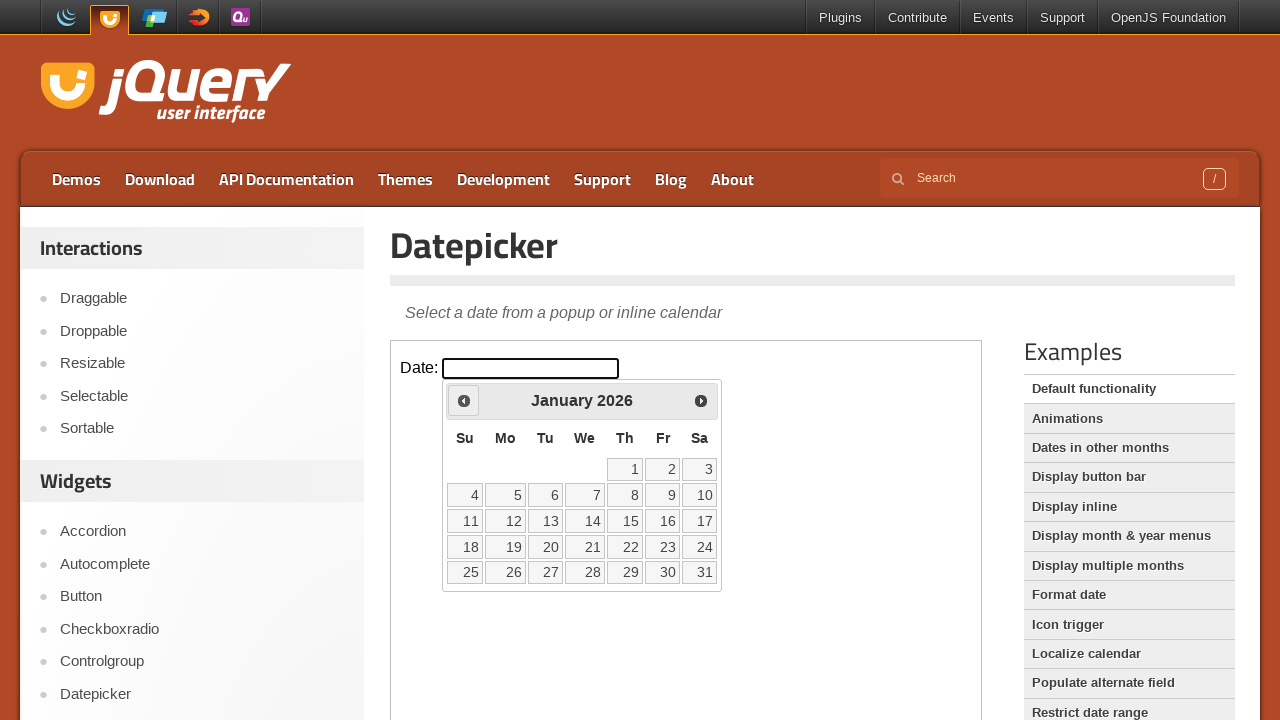

Retrieved current month: January
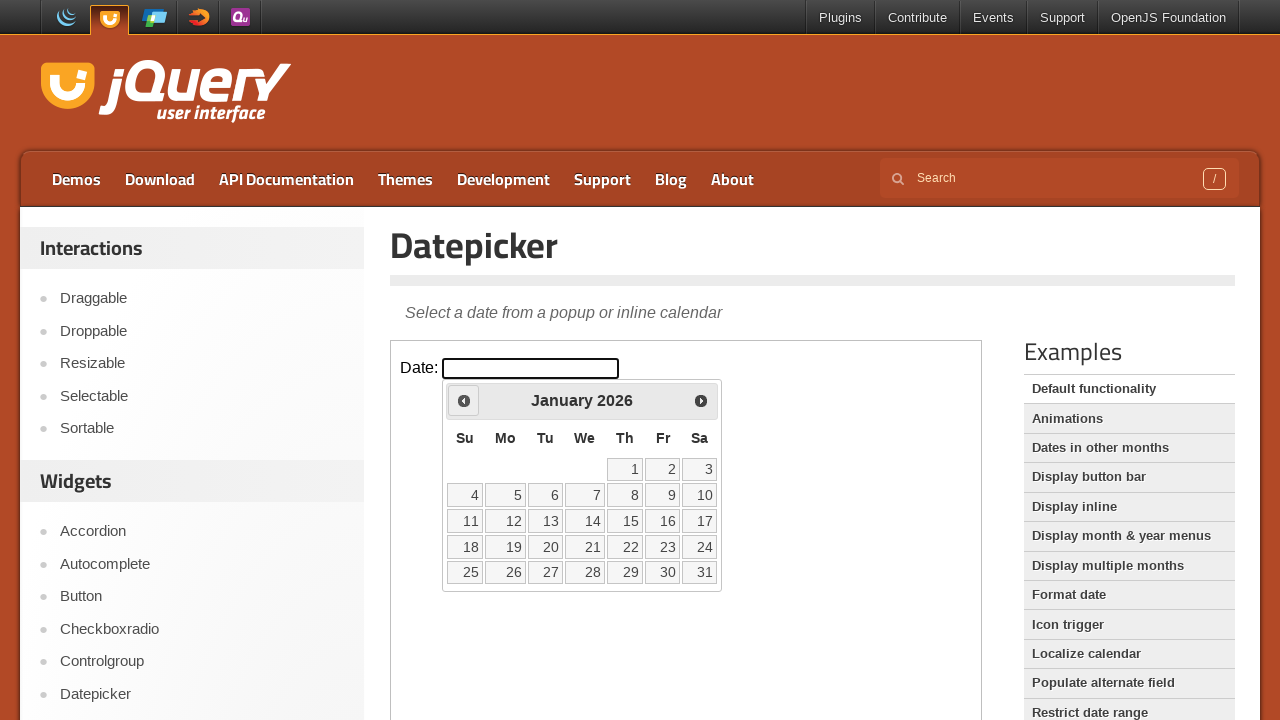

Retrieved current year: 2026
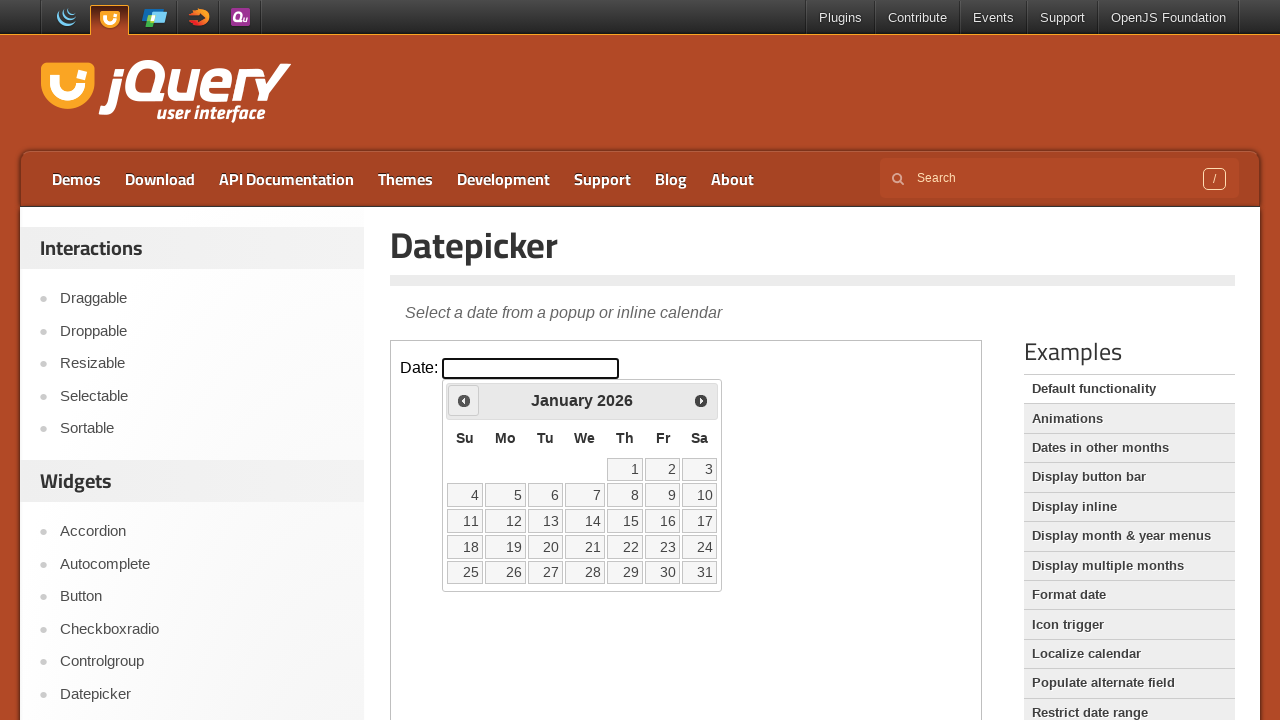

Clicked previous month button to navigate backwards at (464, 400) on iframe >> nth=0 >> internal:control=enter-frame >> xpath=//span[text()='Prev']
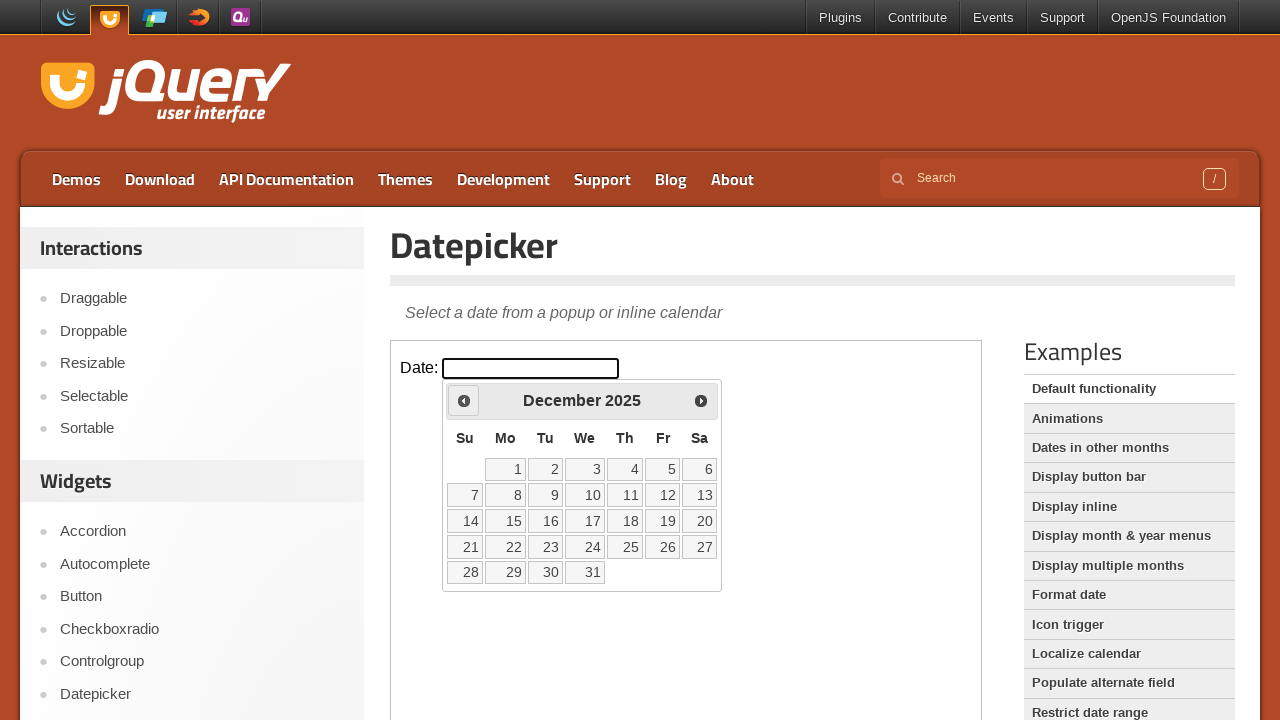

Retrieved current month: December
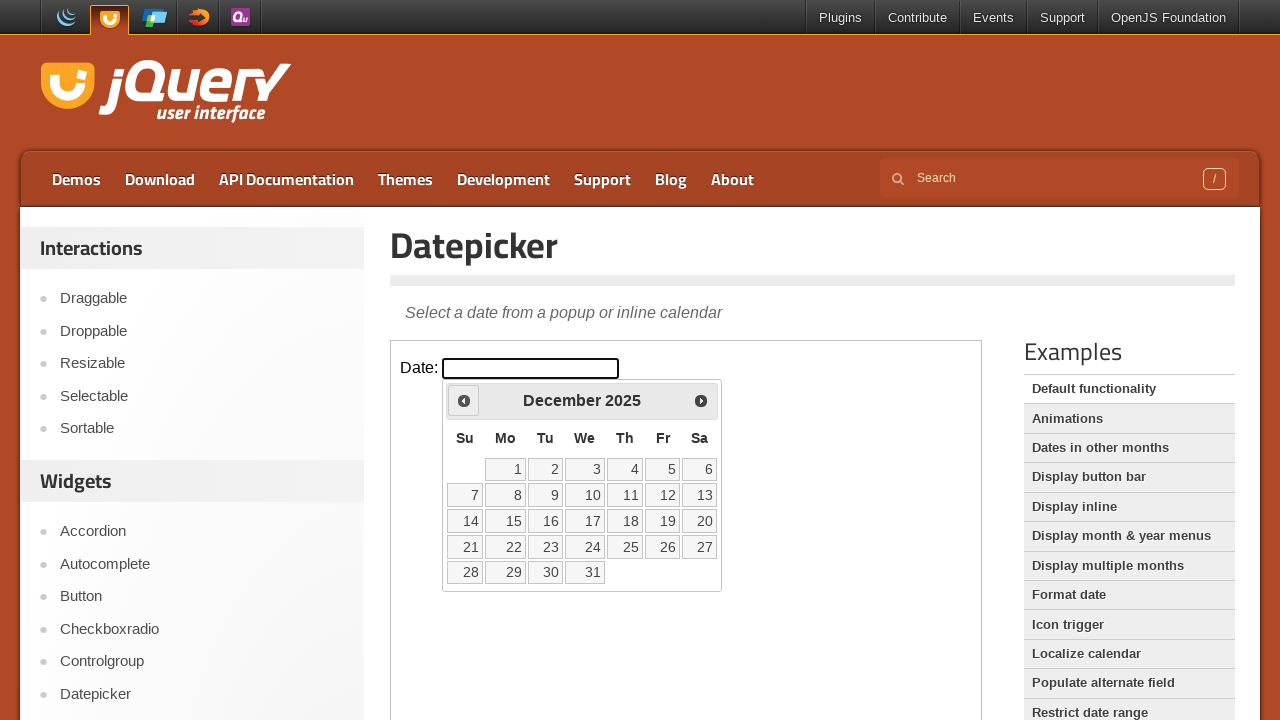

Retrieved current year: 2025
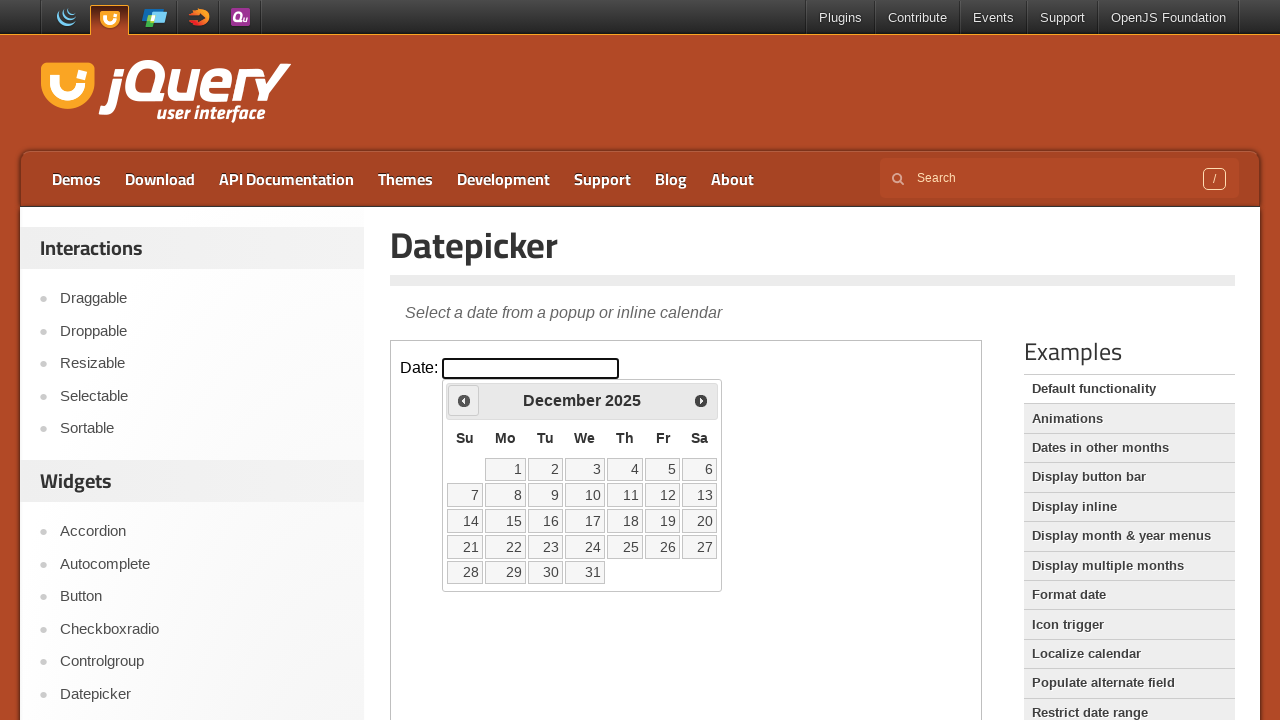

Clicked previous month button to navigate backwards at (464, 400) on iframe >> nth=0 >> internal:control=enter-frame >> xpath=//span[text()='Prev']
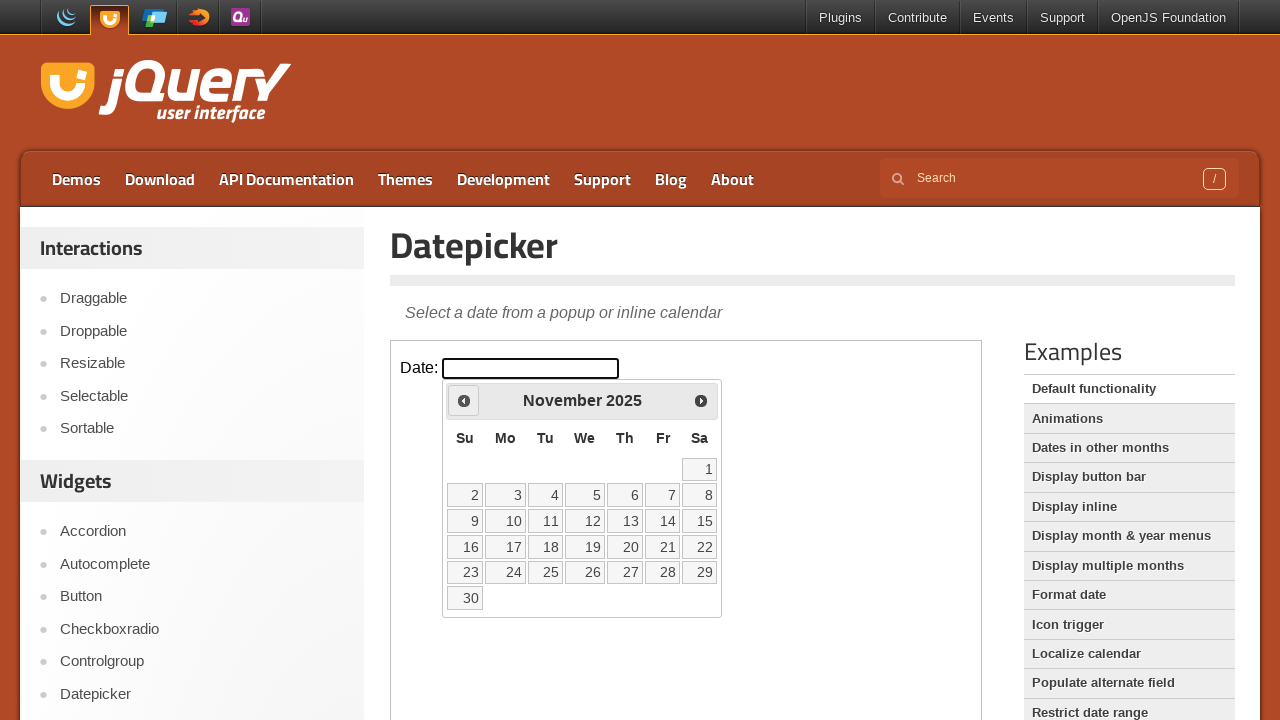

Retrieved current month: November
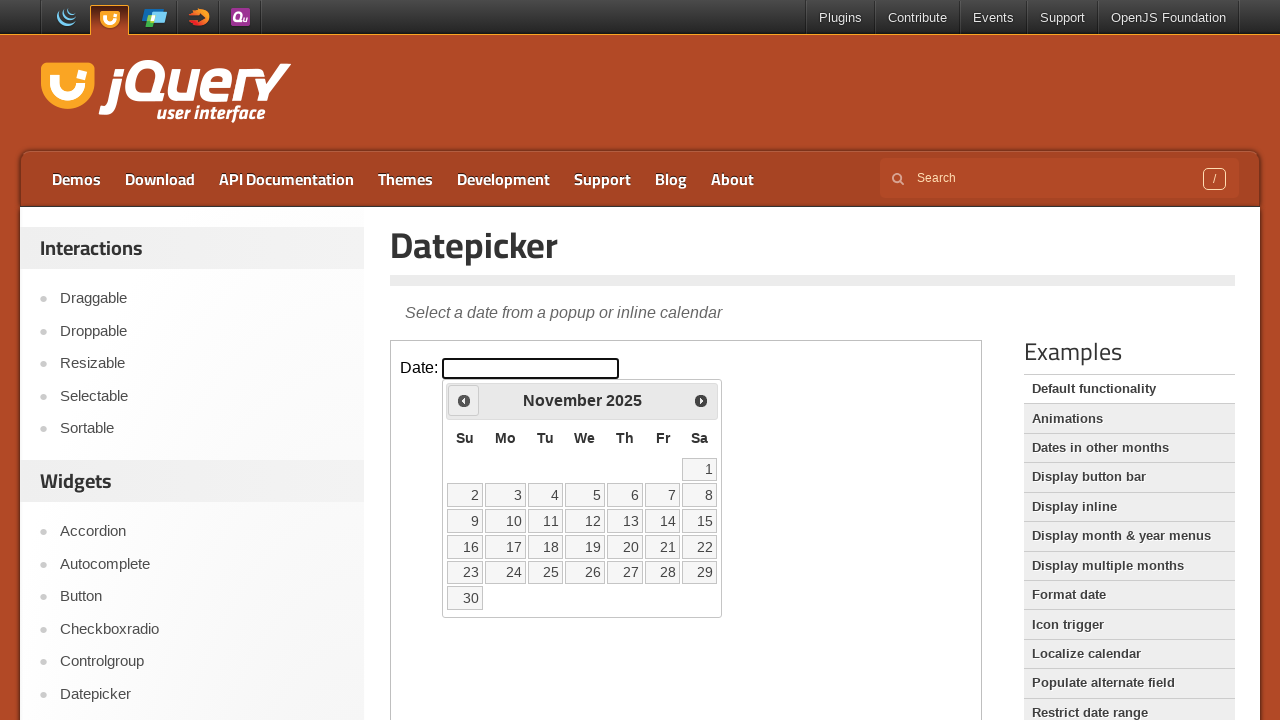

Retrieved current year: 2025
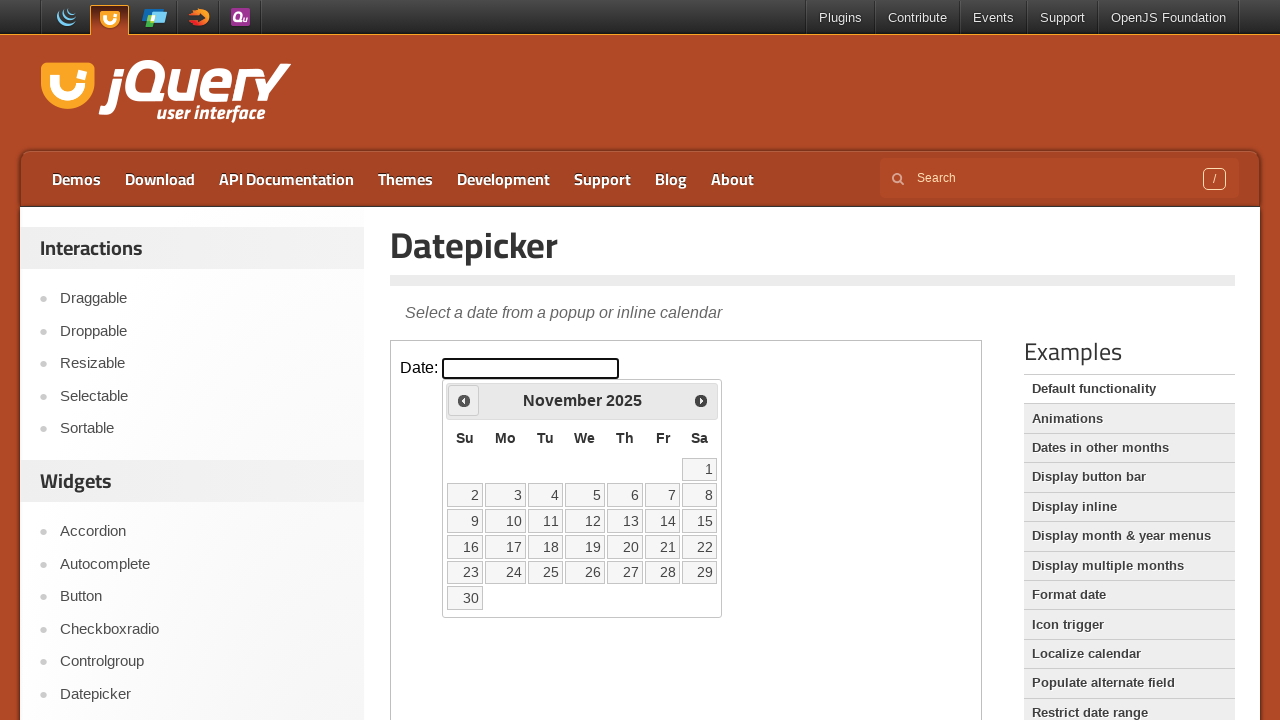

Clicked previous month button to navigate backwards at (464, 400) on iframe >> nth=0 >> internal:control=enter-frame >> xpath=//span[text()='Prev']
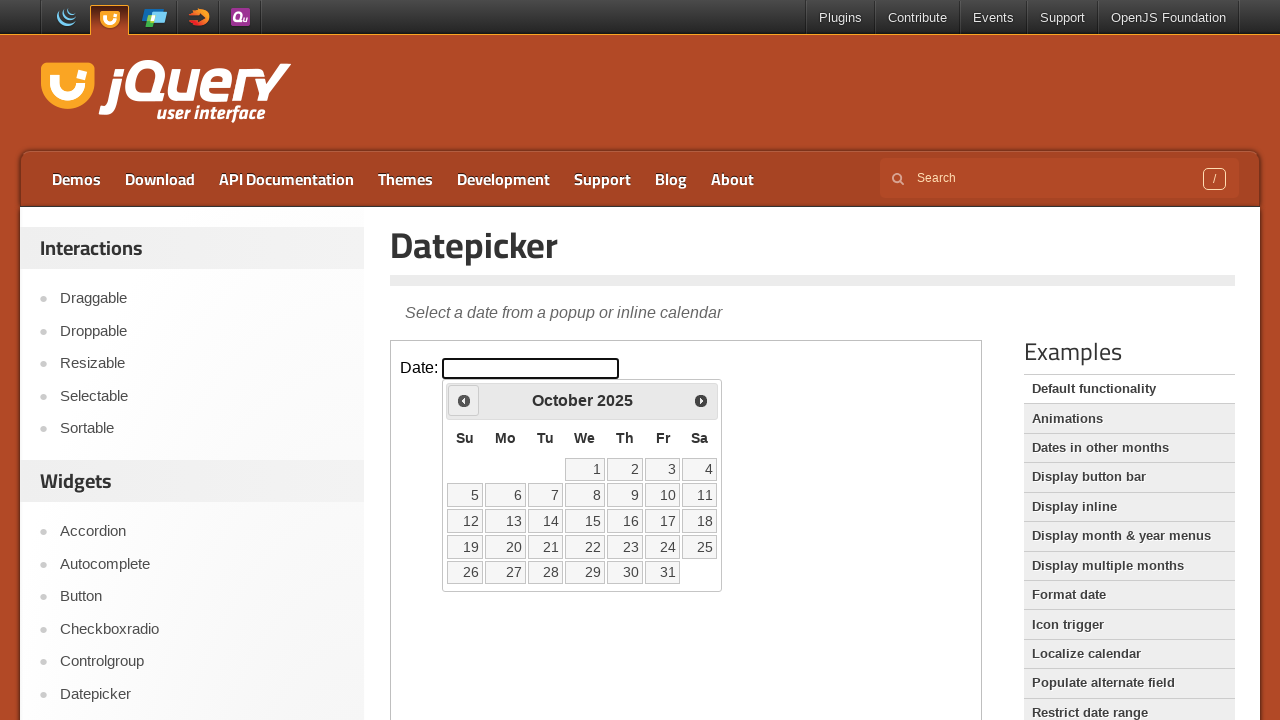

Retrieved current month: October
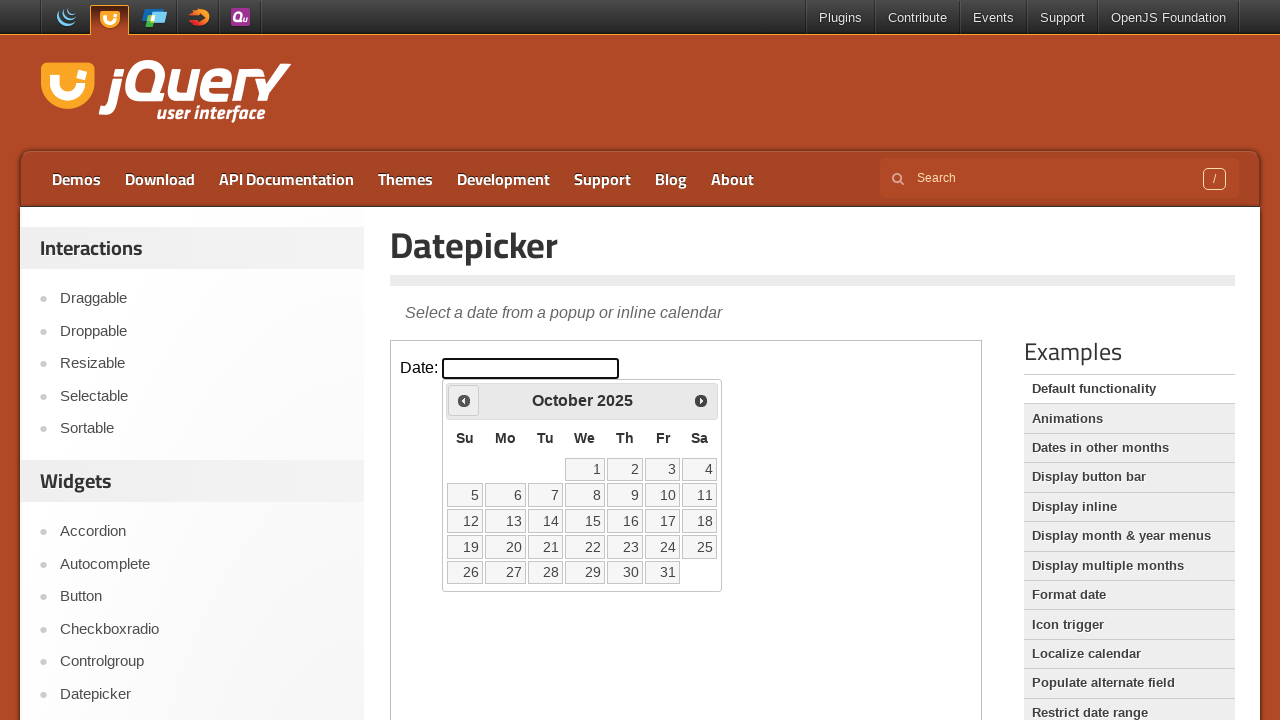

Retrieved current year: 2025
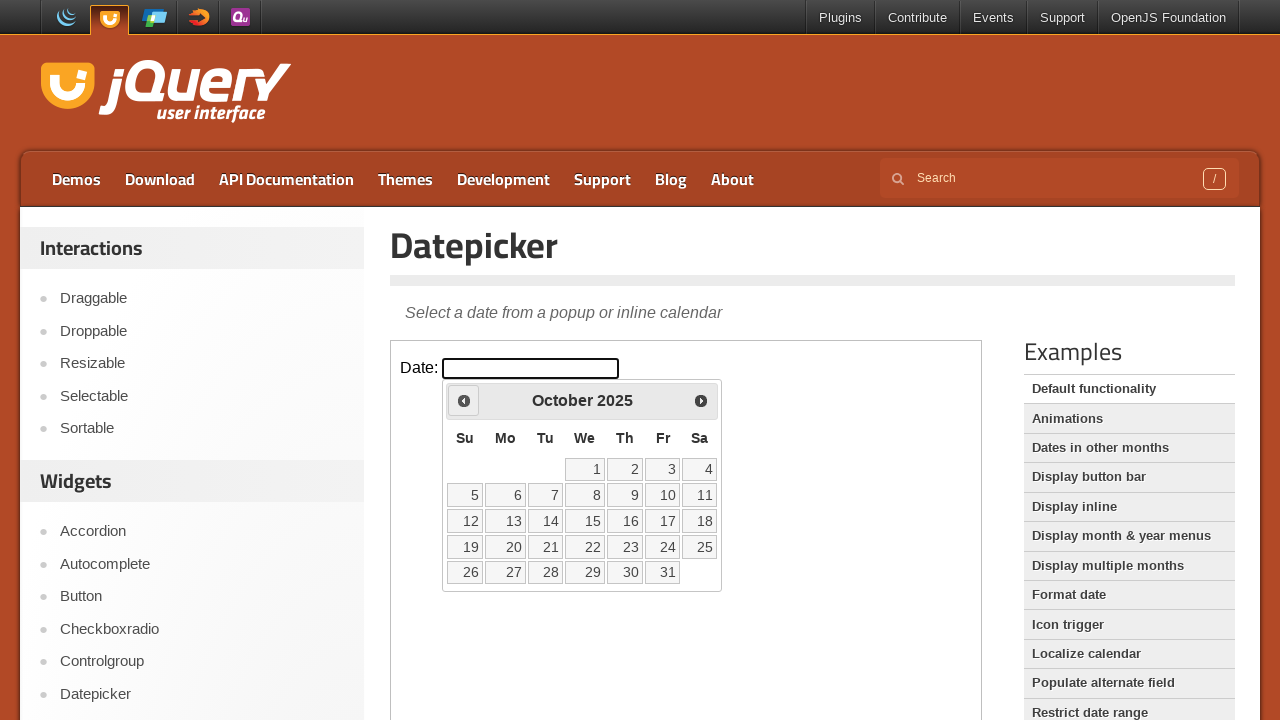

Clicked previous month button to navigate backwards at (464, 400) on iframe >> nth=0 >> internal:control=enter-frame >> xpath=//span[text()='Prev']
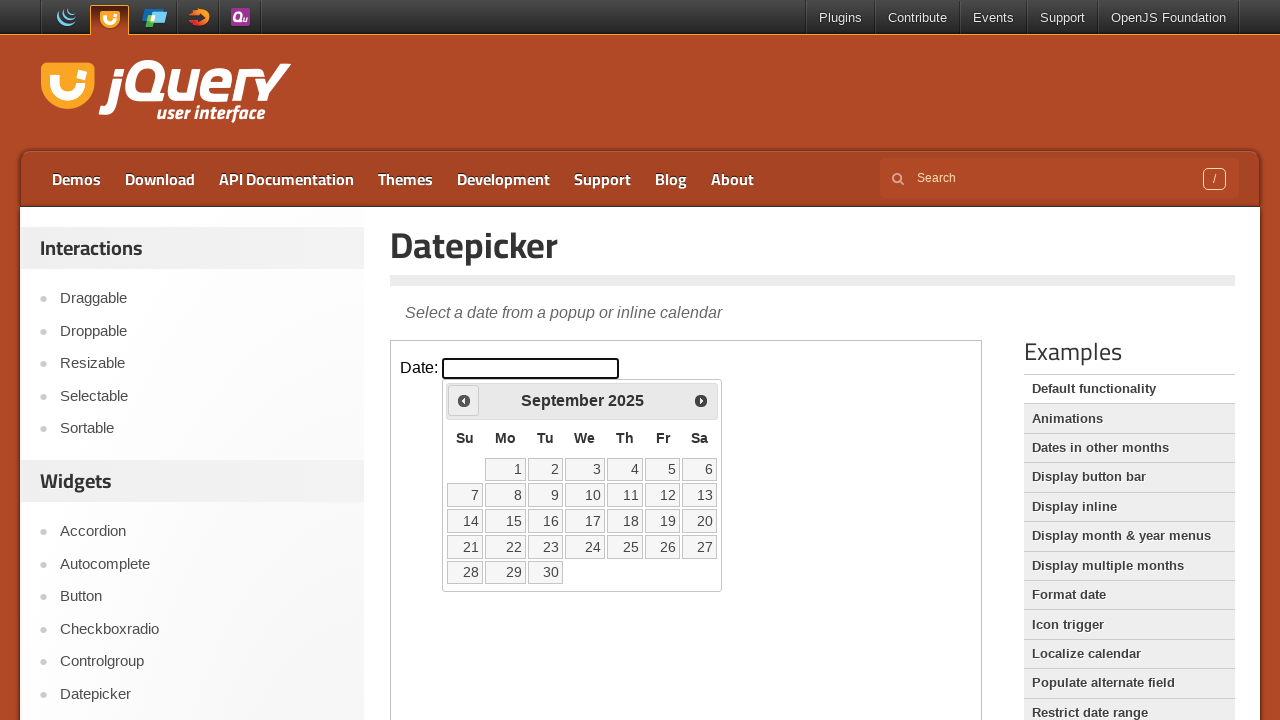

Retrieved current month: September
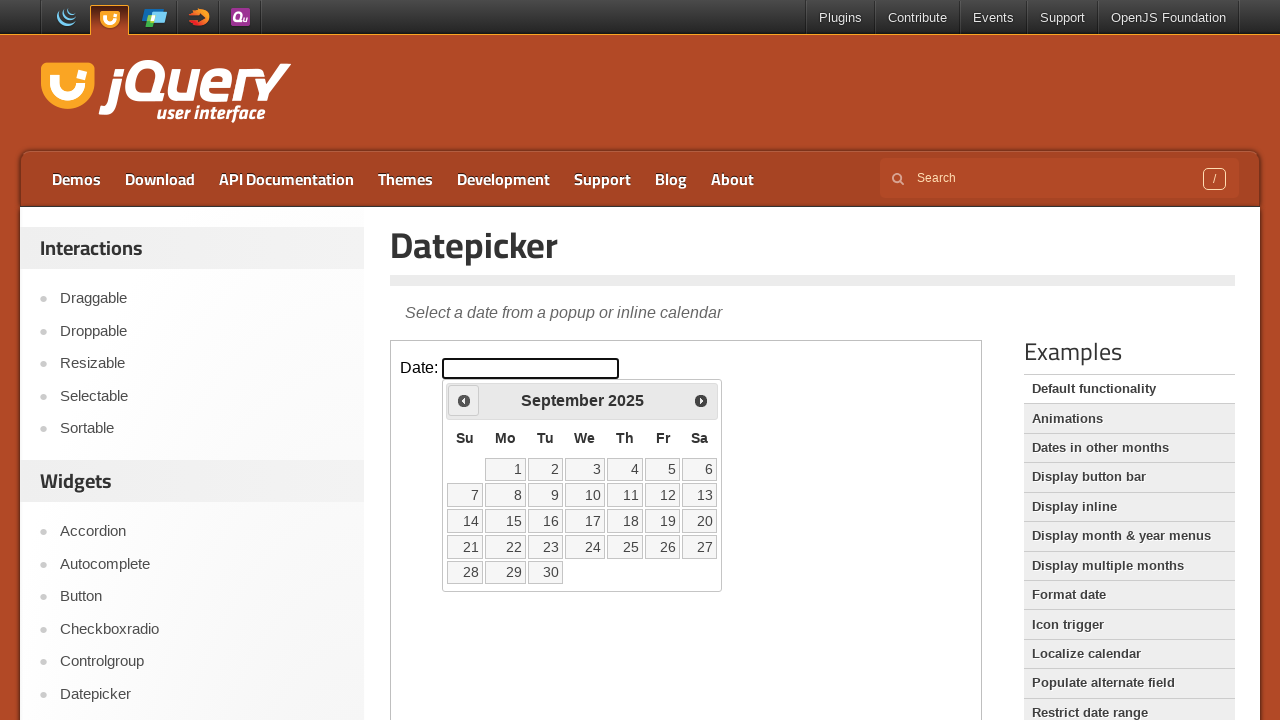

Retrieved current year: 2025
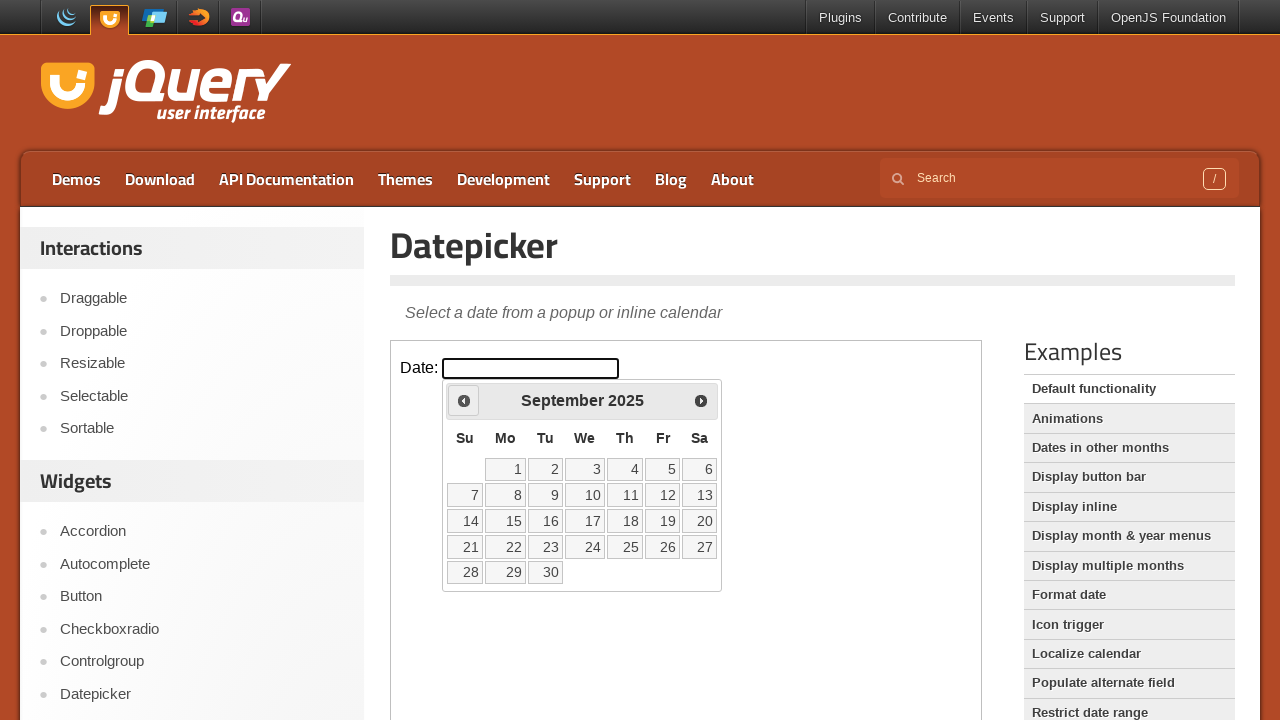

Clicked previous month button to navigate backwards at (464, 400) on iframe >> nth=0 >> internal:control=enter-frame >> xpath=//span[text()='Prev']
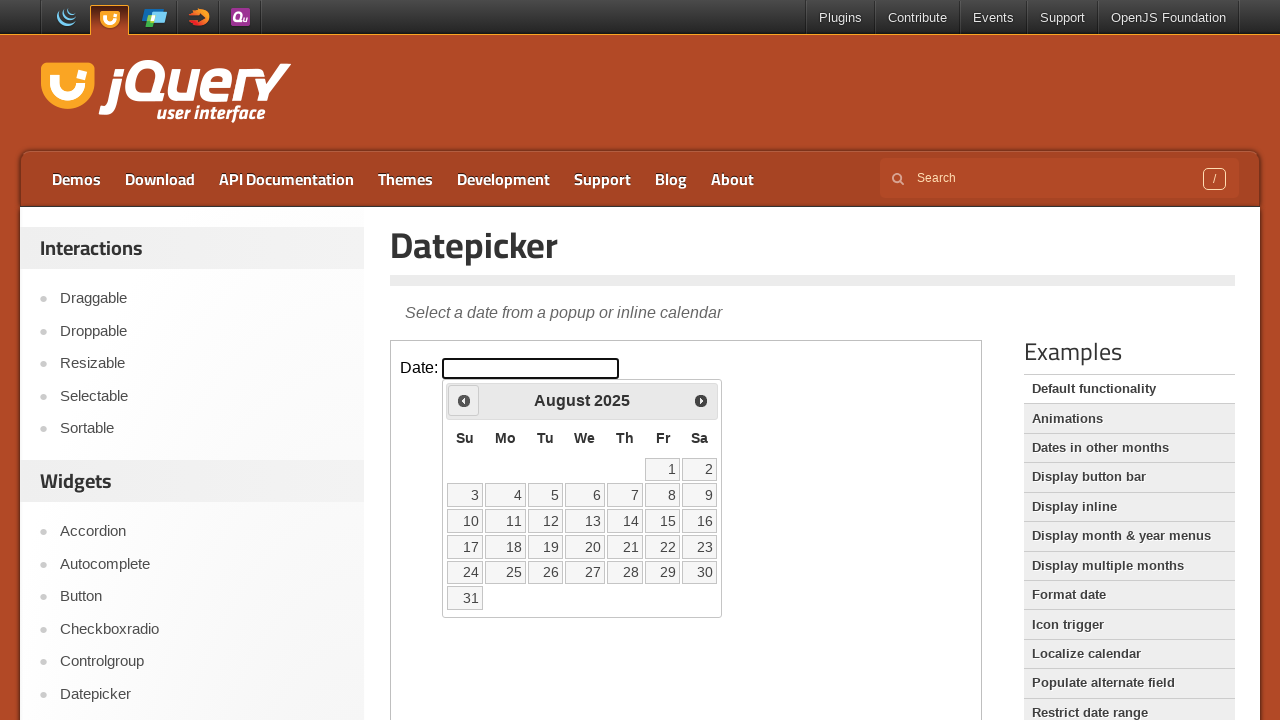

Retrieved current month: August
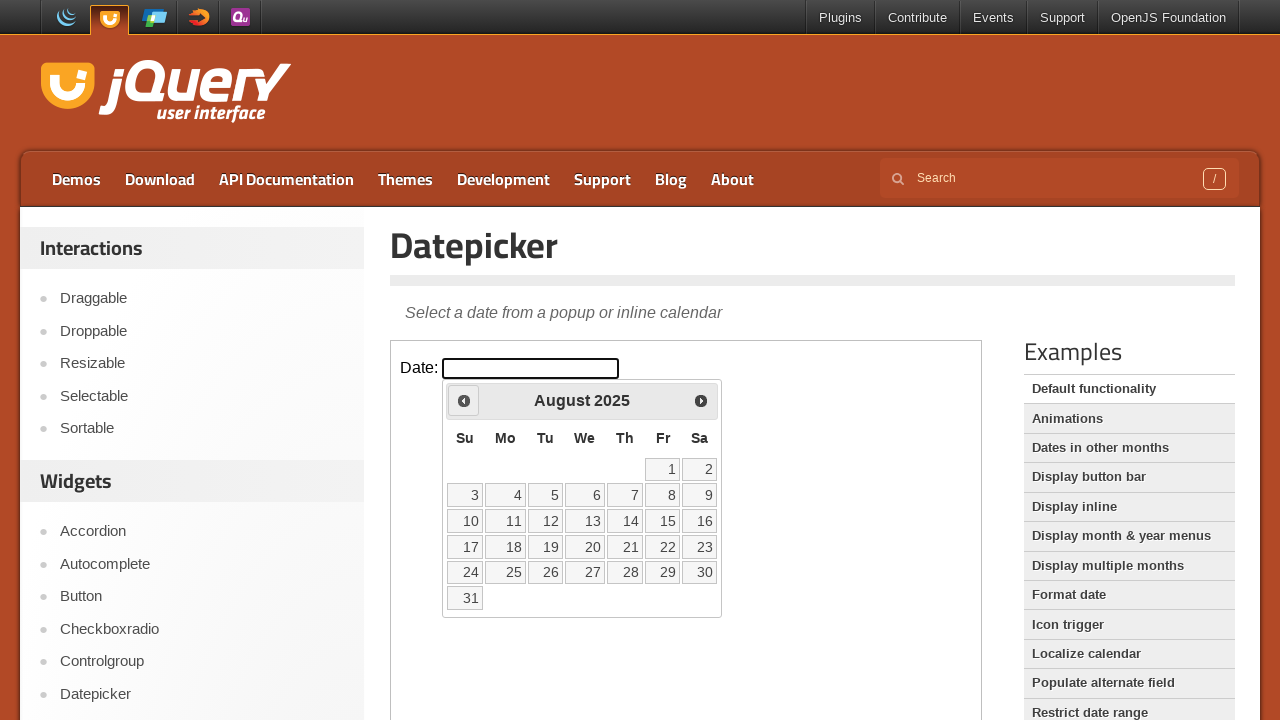

Retrieved current year: 2025
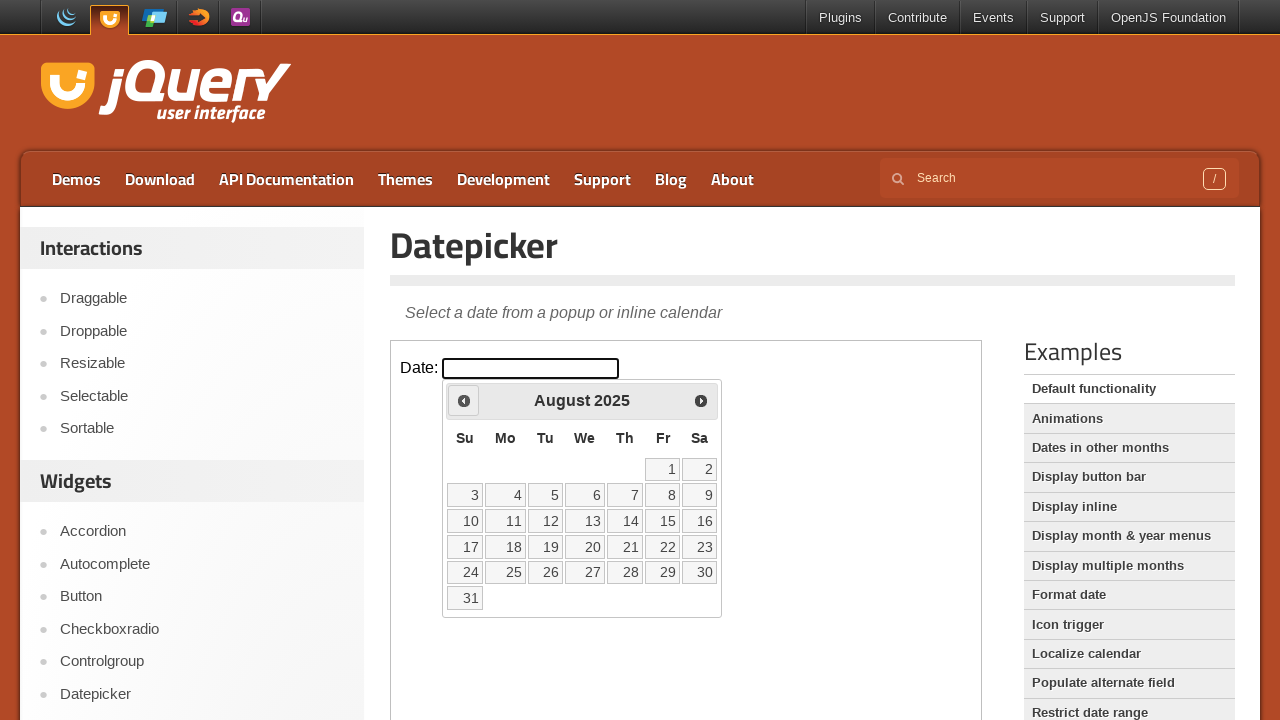

Clicked previous month button to navigate backwards at (464, 400) on iframe >> nth=0 >> internal:control=enter-frame >> xpath=//span[text()='Prev']
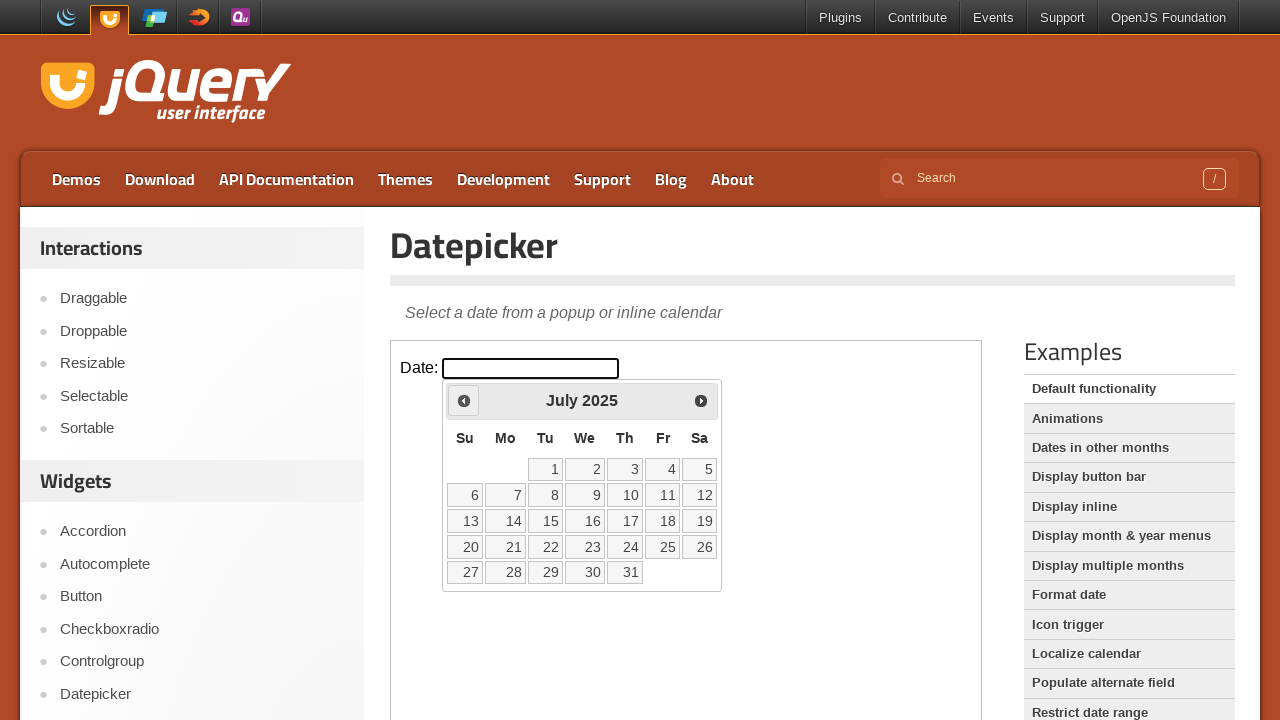

Retrieved current month: July
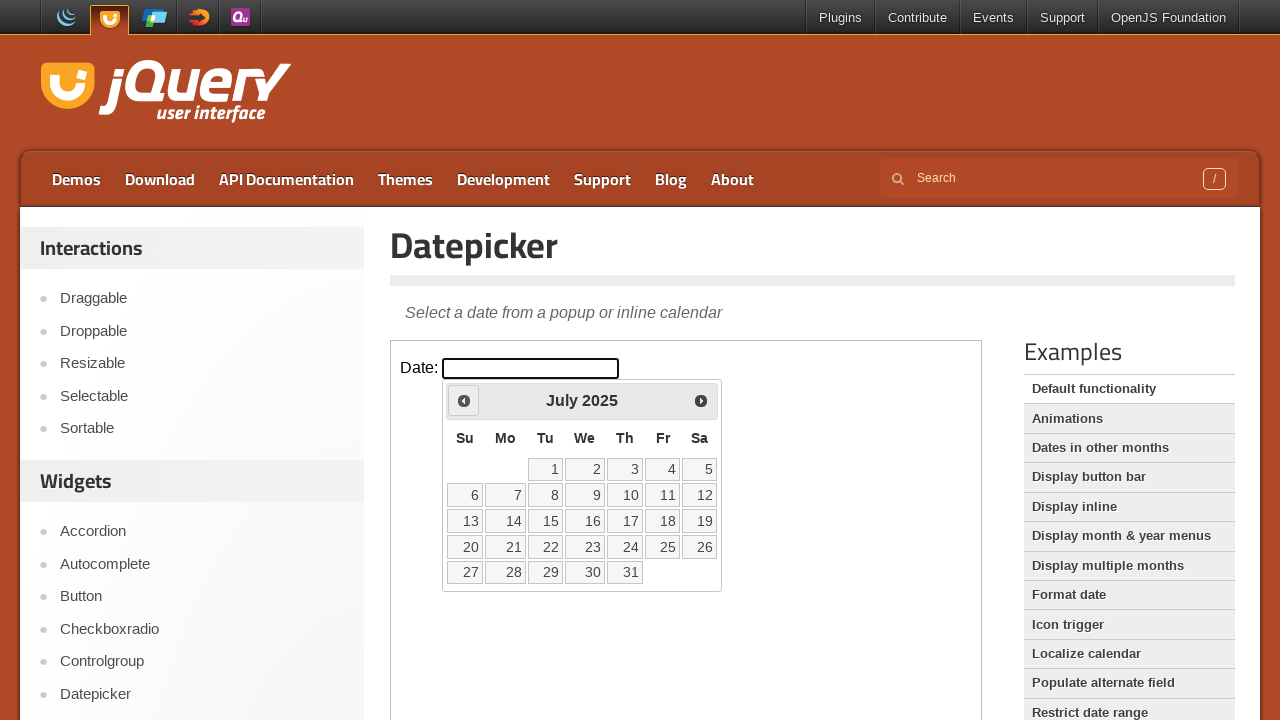

Retrieved current year: 2025
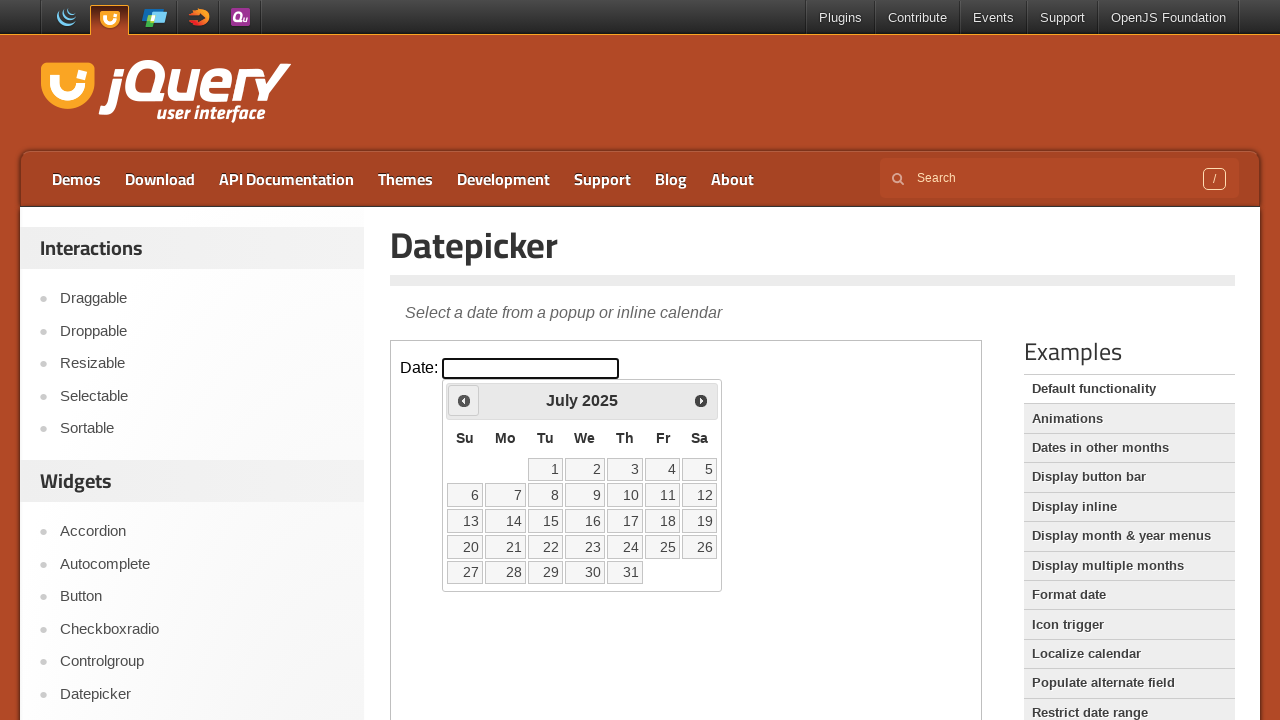

Clicked previous month button to navigate backwards at (464, 400) on iframe >> nth=0 >> internal:control=enter-frame >> xpath=//span[text()='Prev']
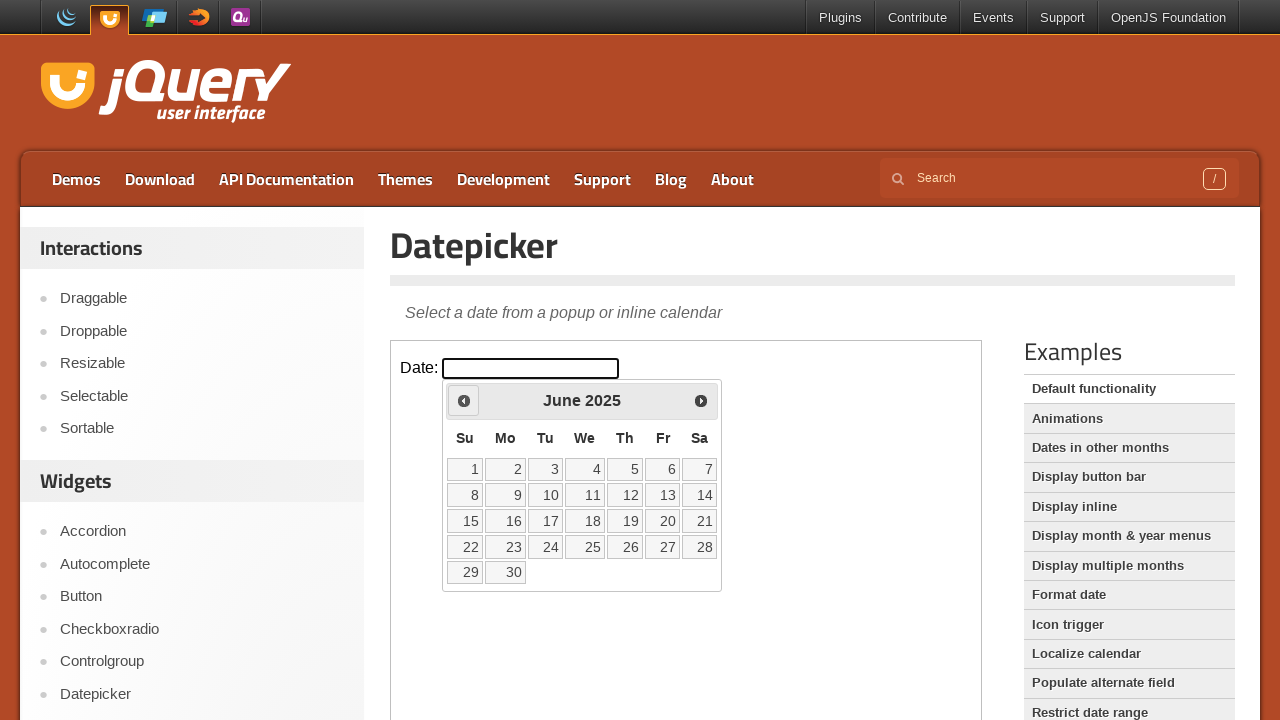

Retrieved current month: June
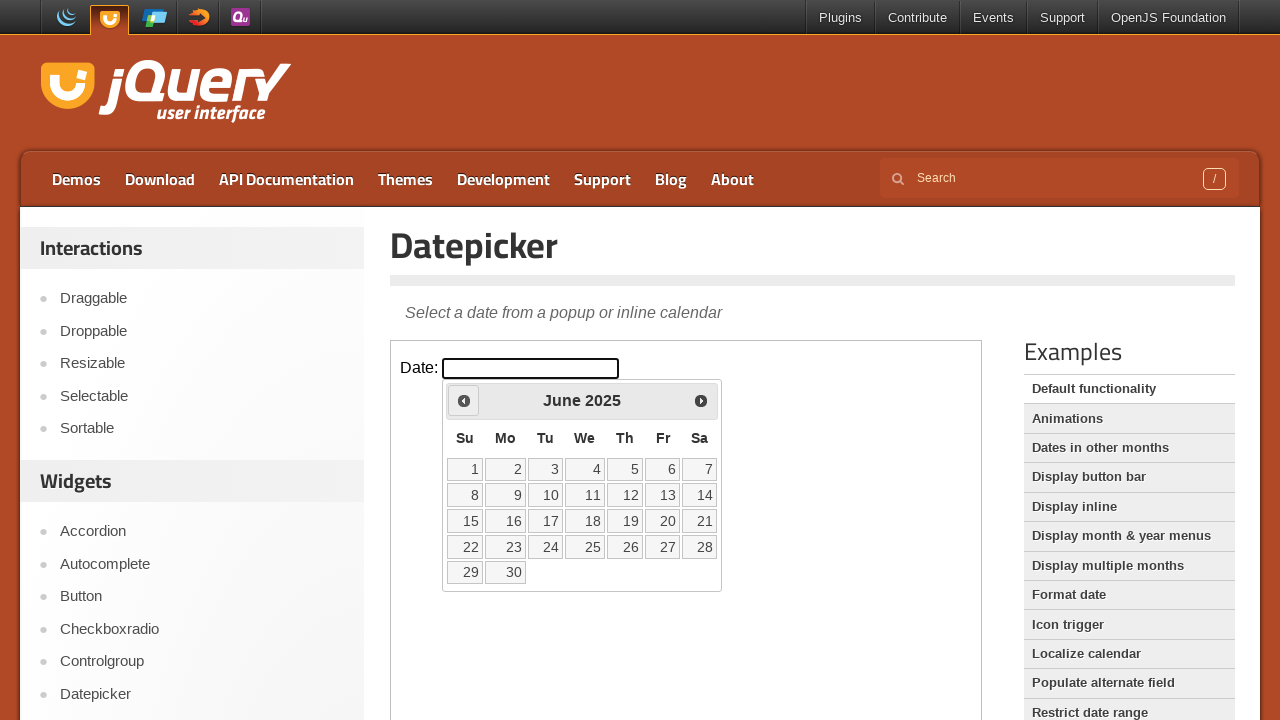

Retrieved current year: 2025
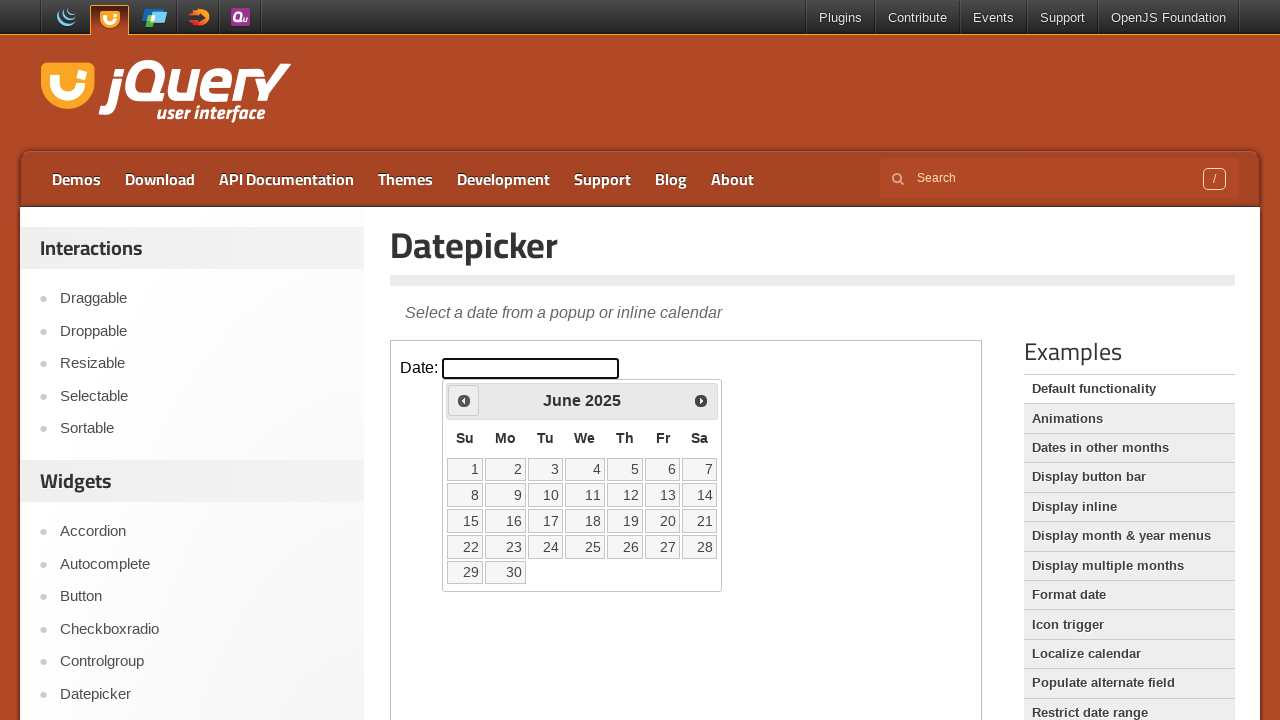

Clicked previous month button to navigate backwards at (464, 400) on iframe >> nth=0 >> internal:control=enter-frame >> xpath=//span[text()='Prev']
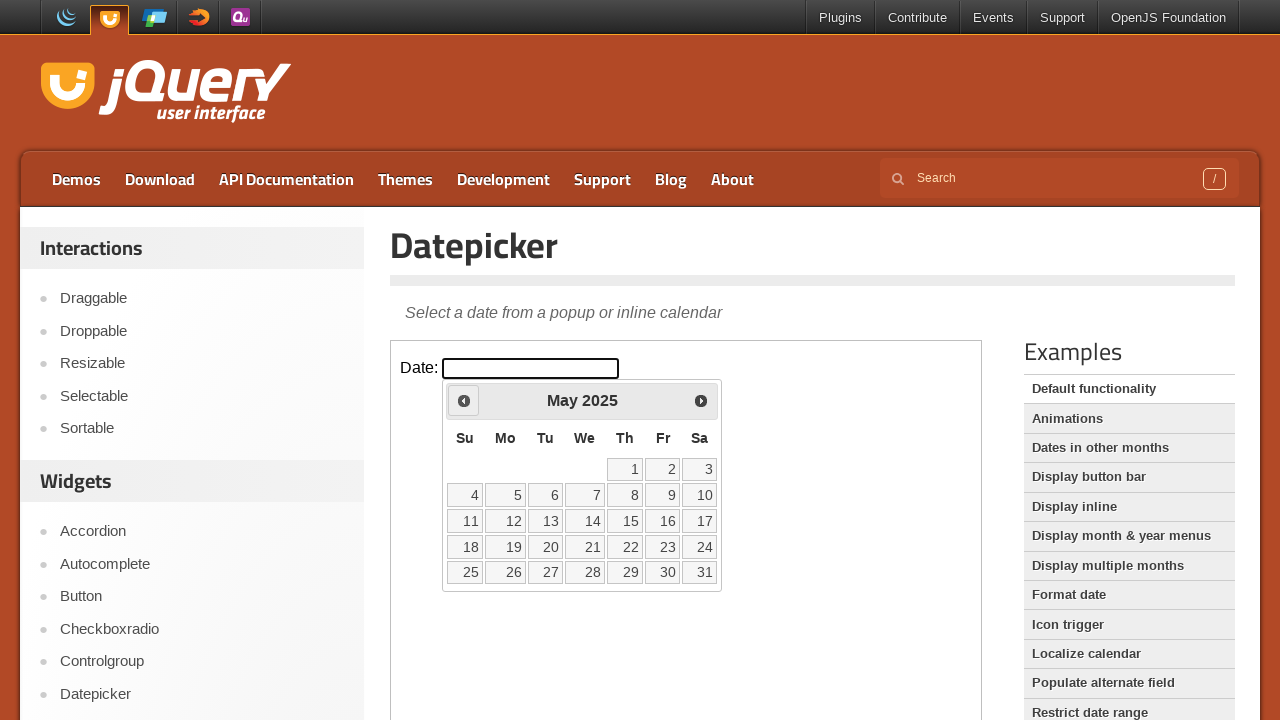

Retrieved current month: May
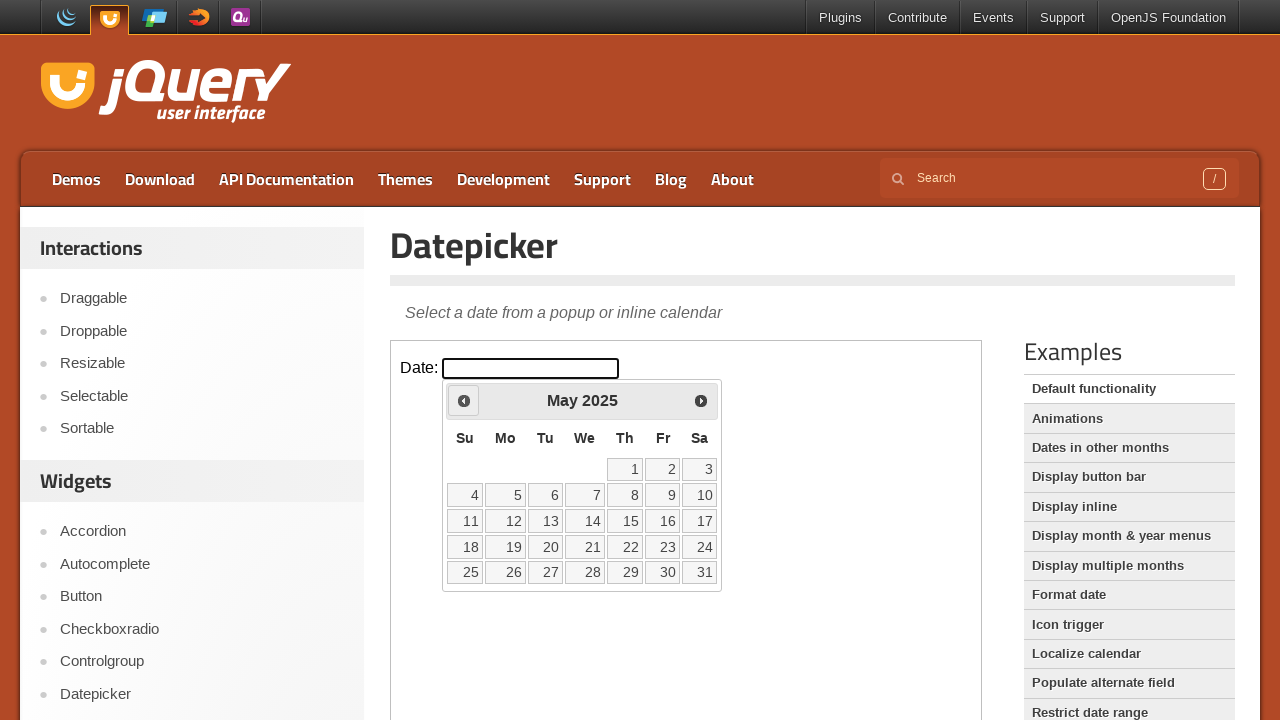

Retrieved current year: 2025
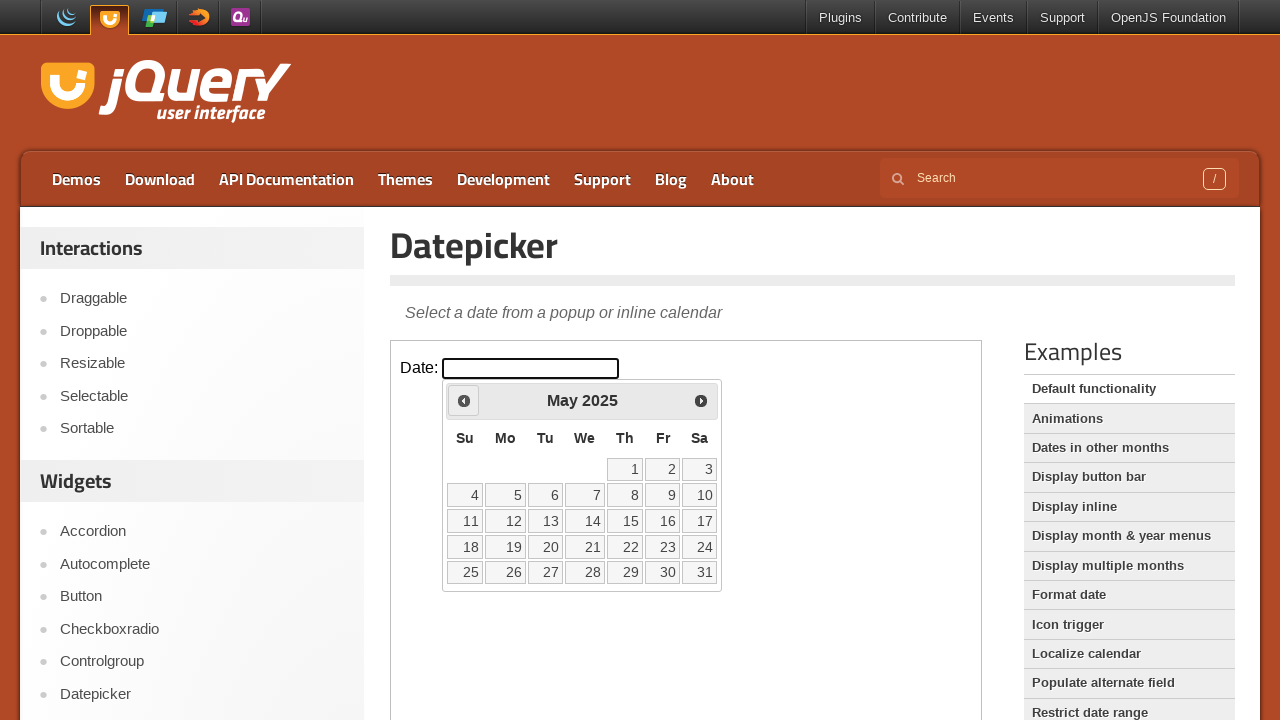

Clicked previous month button to navigate backwards at (464, 400) on iframe >> nth=0 >> internal:control=enter-frame >> xpath=//span[text()='Prev']
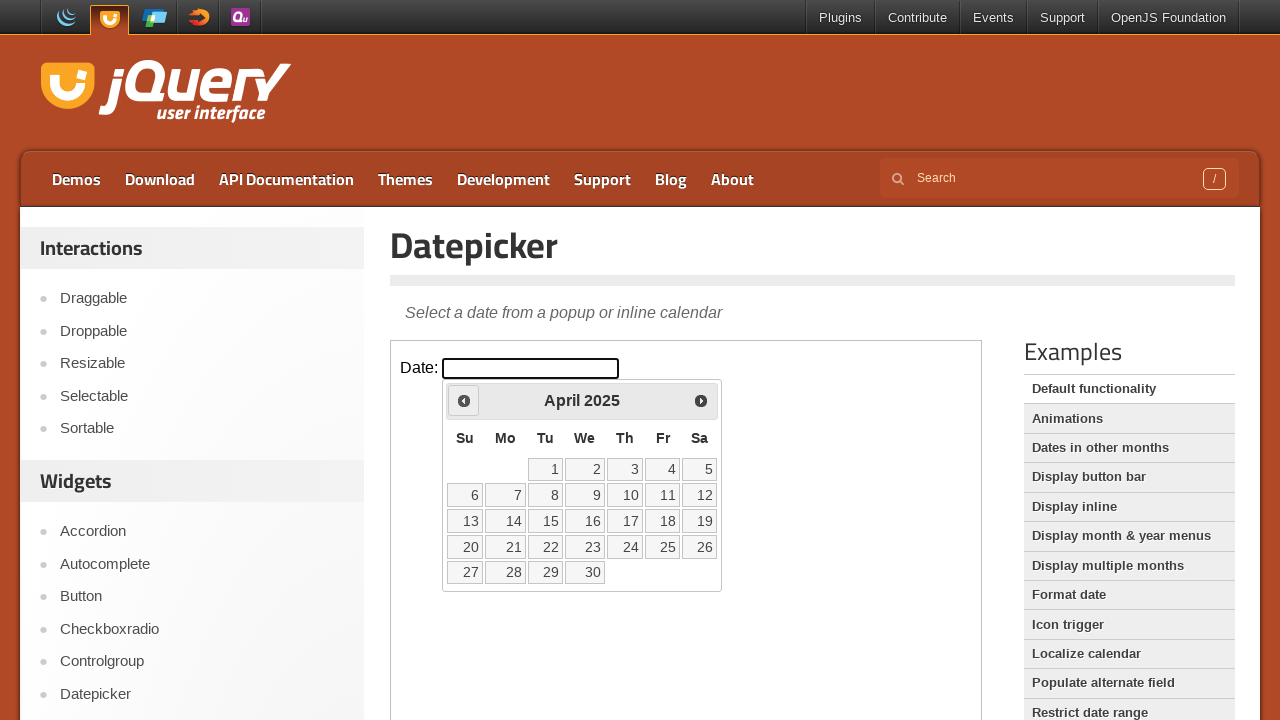

Retrieved current month: April
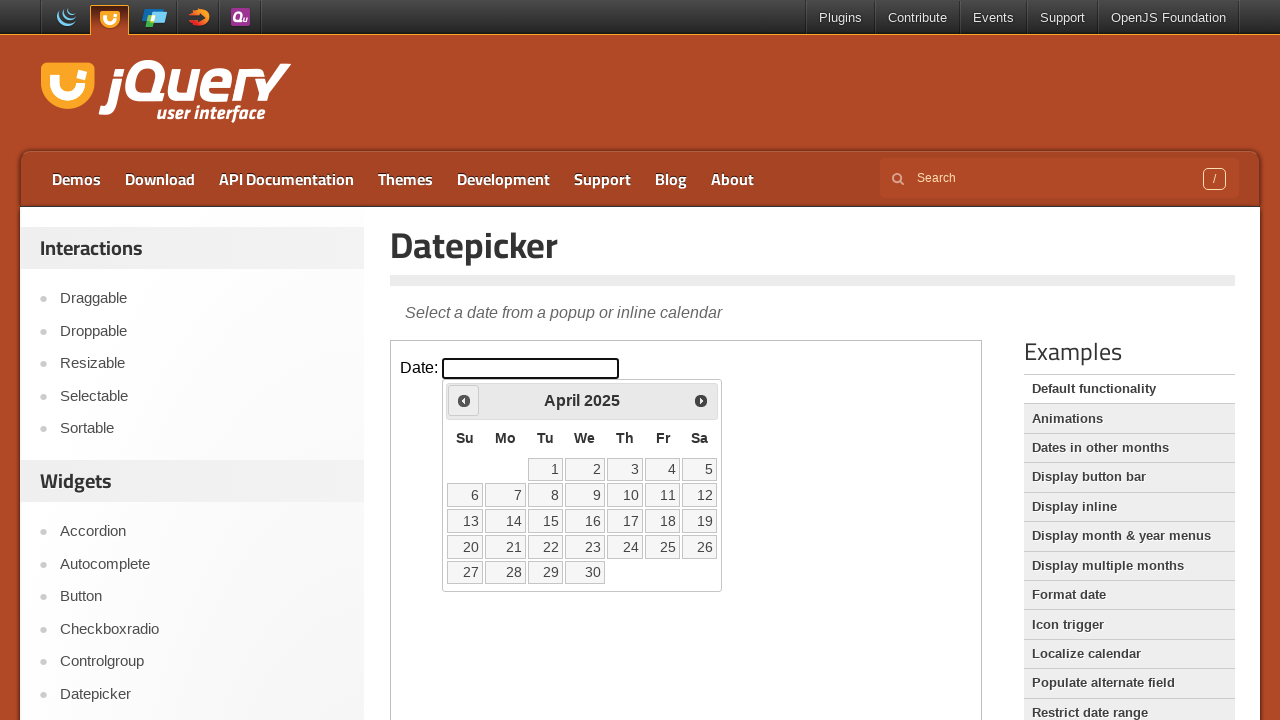

Retrieved current year: 2025
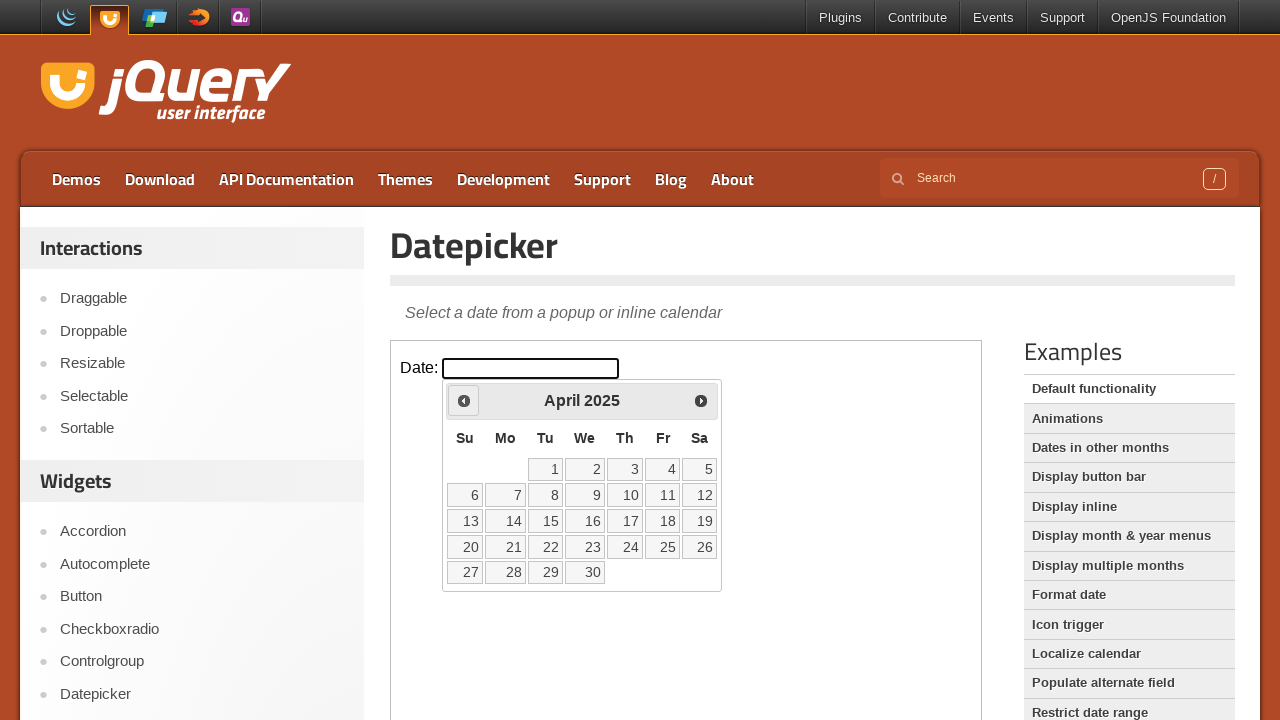

Clicked previous month button to navigate backwards at (464, 400) on iframe >> nth=0 >> internal:control=enter-frame >> xpath=//span[text()='Prev']
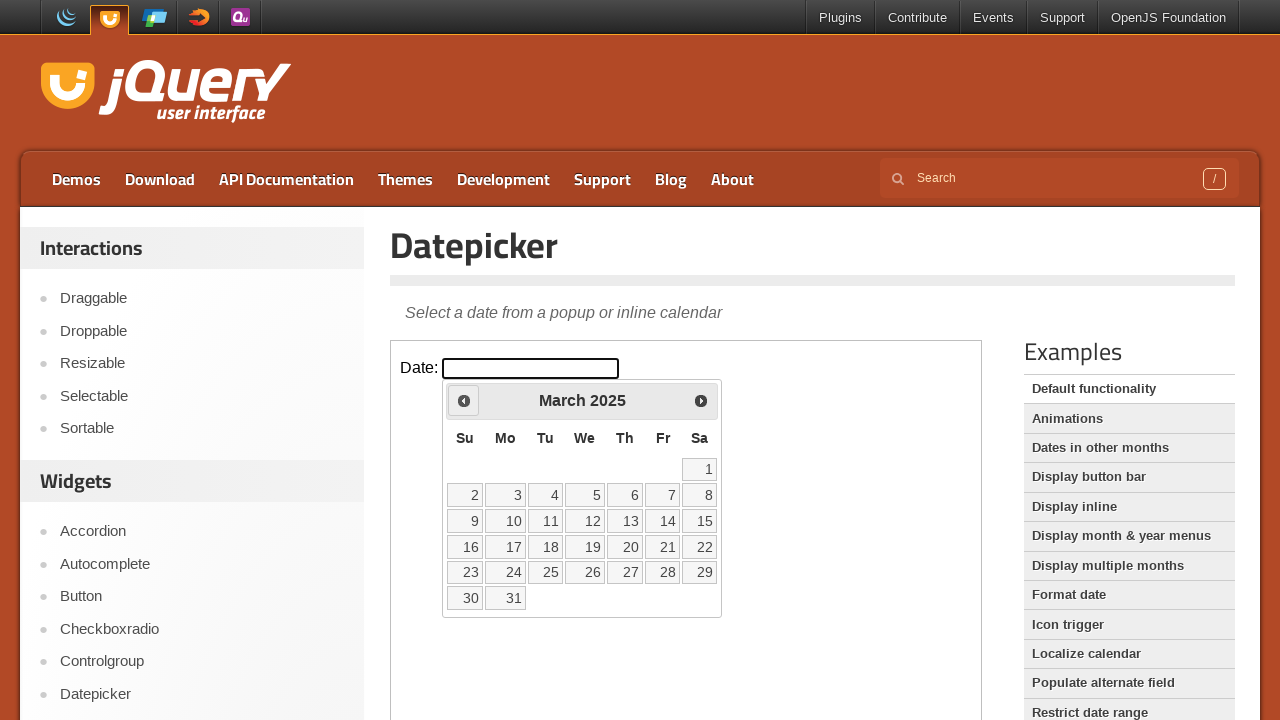

Retrieved current month: March
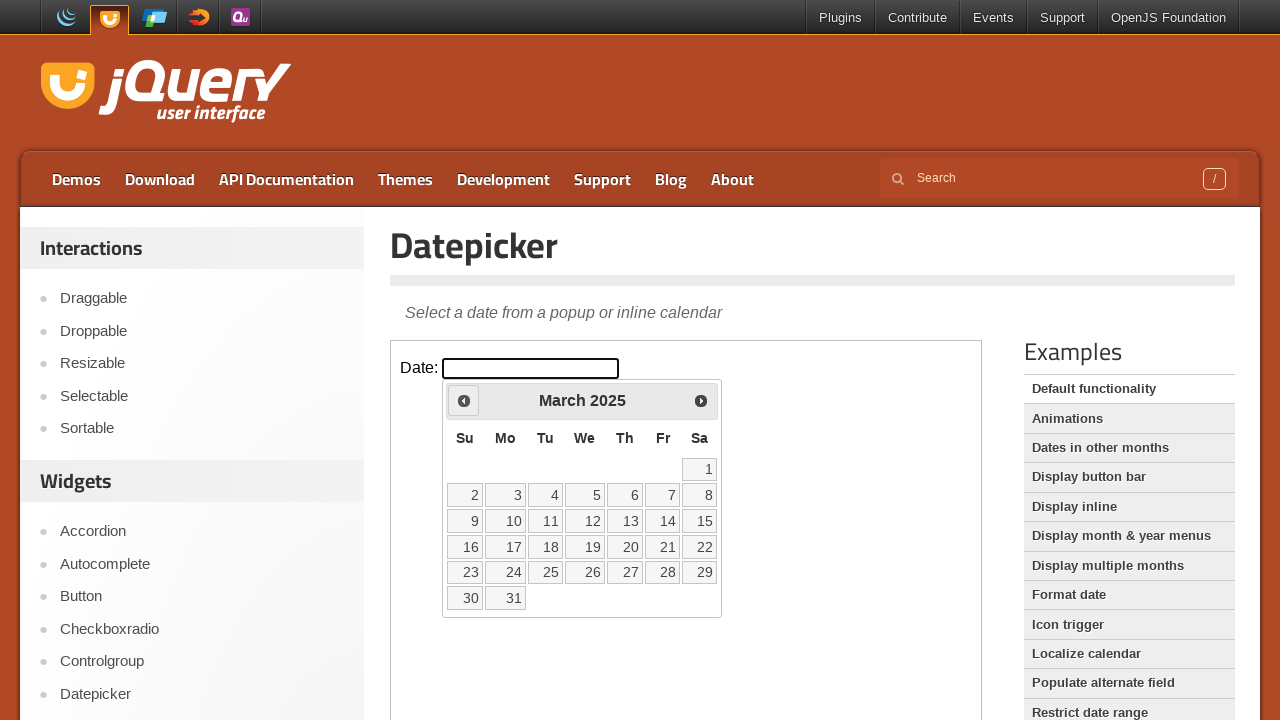

Retrieved current year: 2025
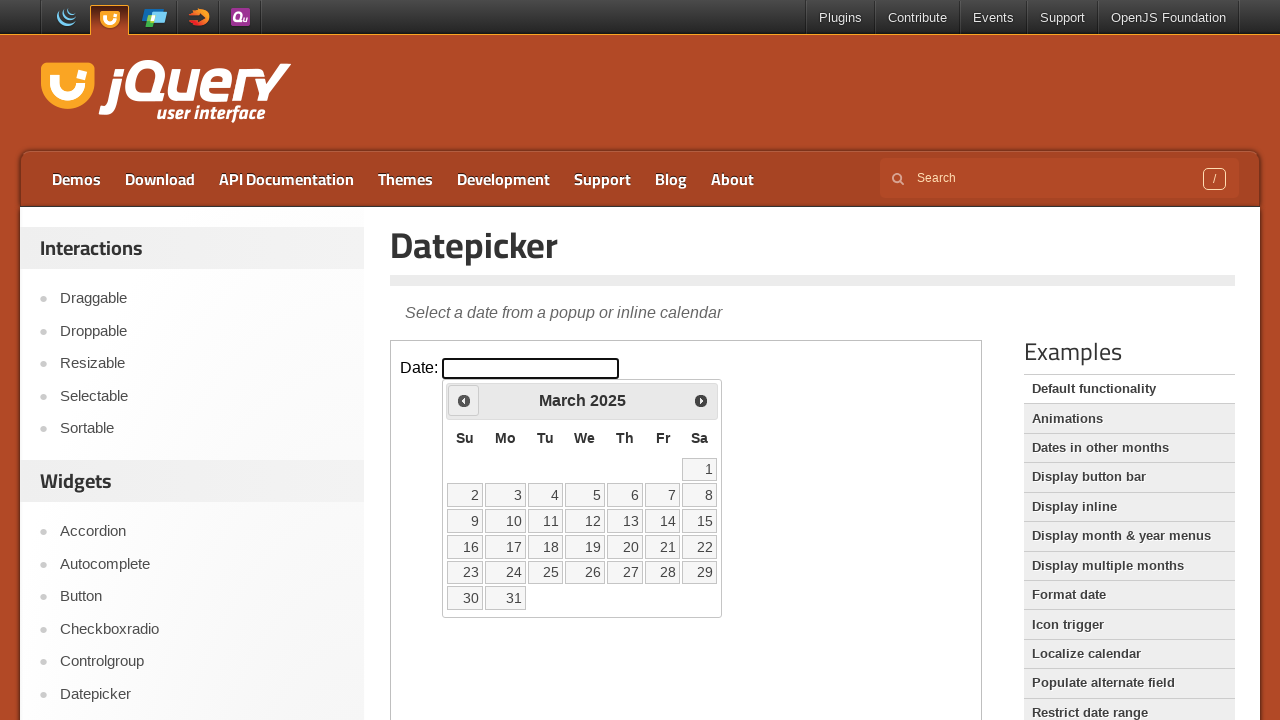

Clicked previous month button to navigate backwards at (464, 400) on iframe >> nth=0 >> internal:control=enter-frame >> xpath=//span[text()='Prev']
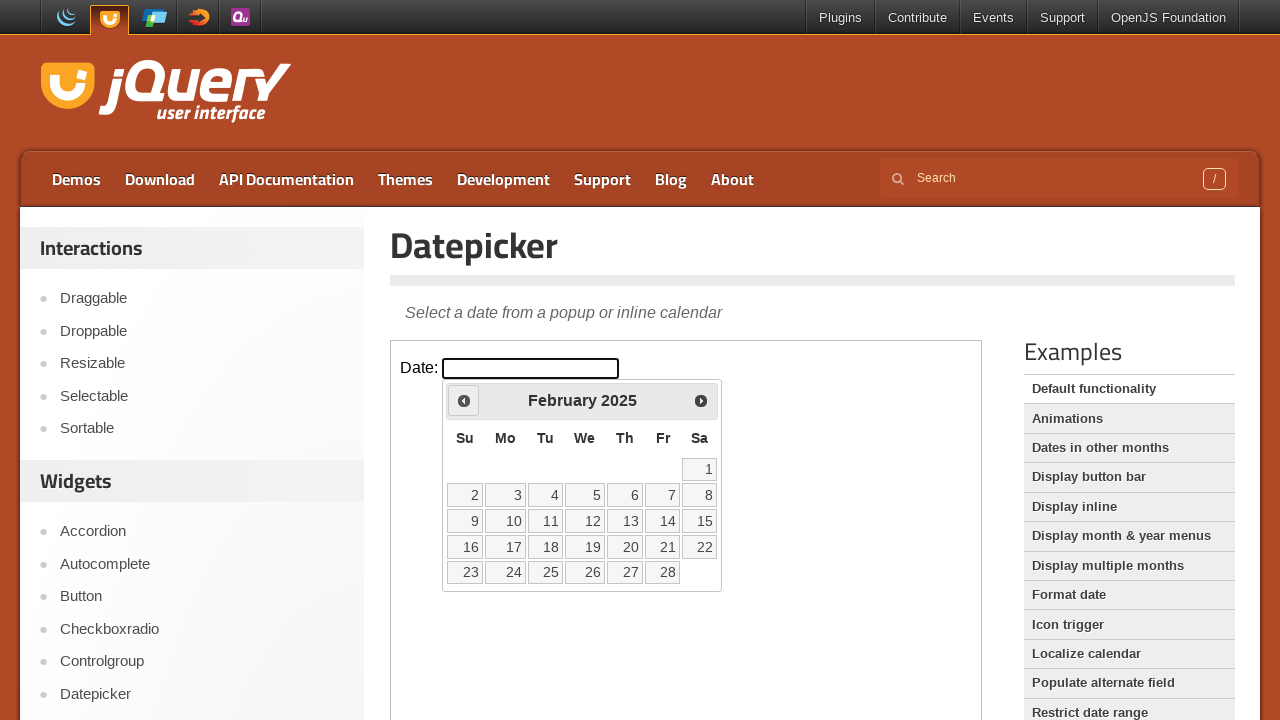

Retrieved current month: February
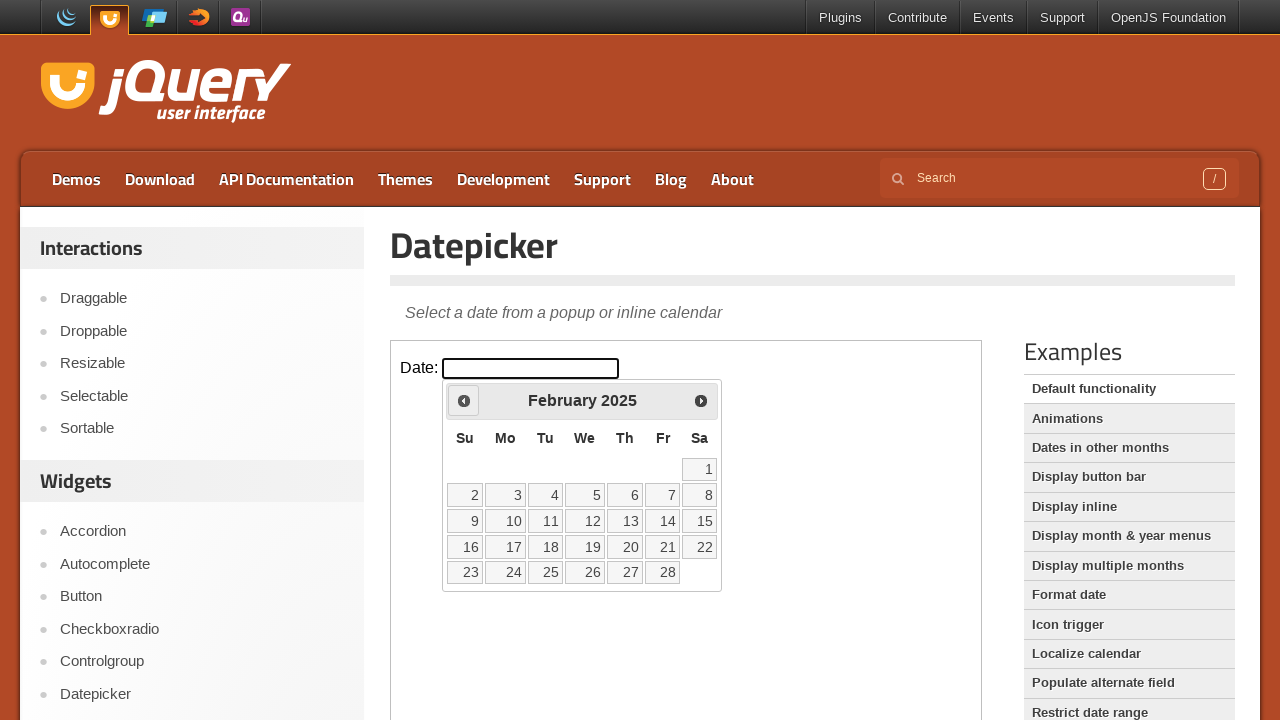

Retrieved current year: 2025
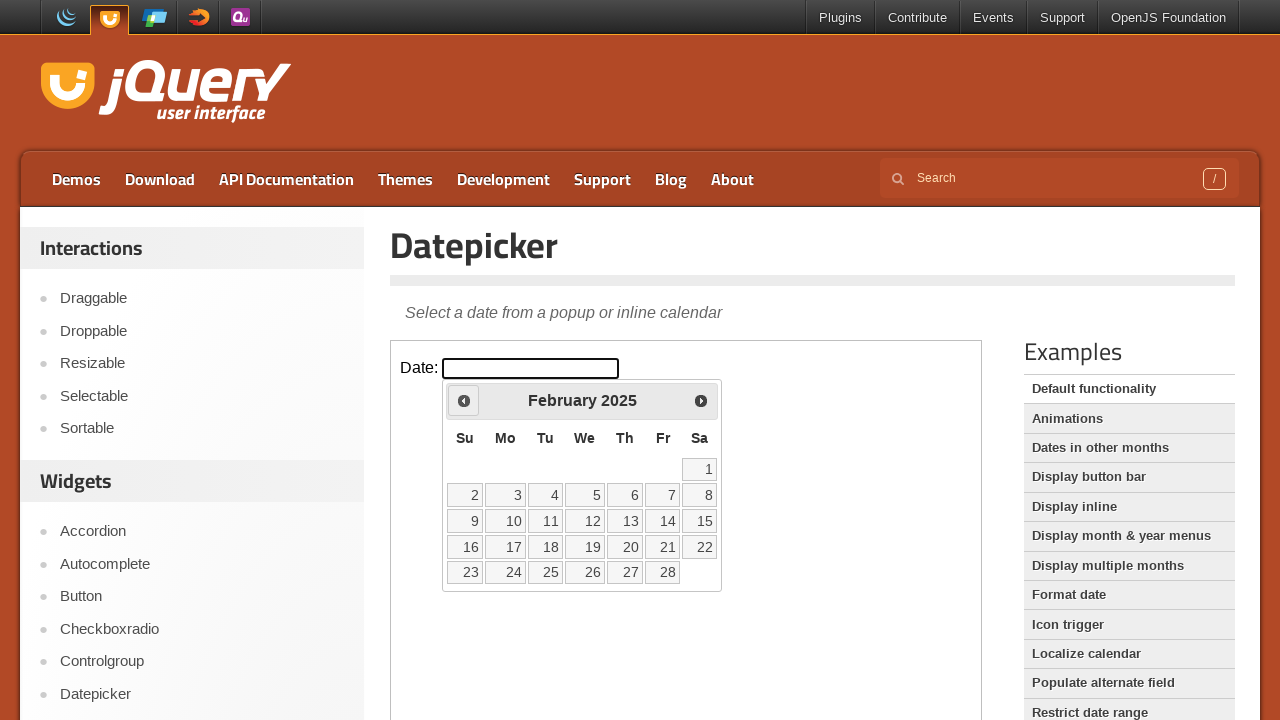

Clicked previous month button to navigate backwards at (464, 400) on iframe >> nth=0 >> internal:control=enter-frame >> xpath=//span[text()='Prev']
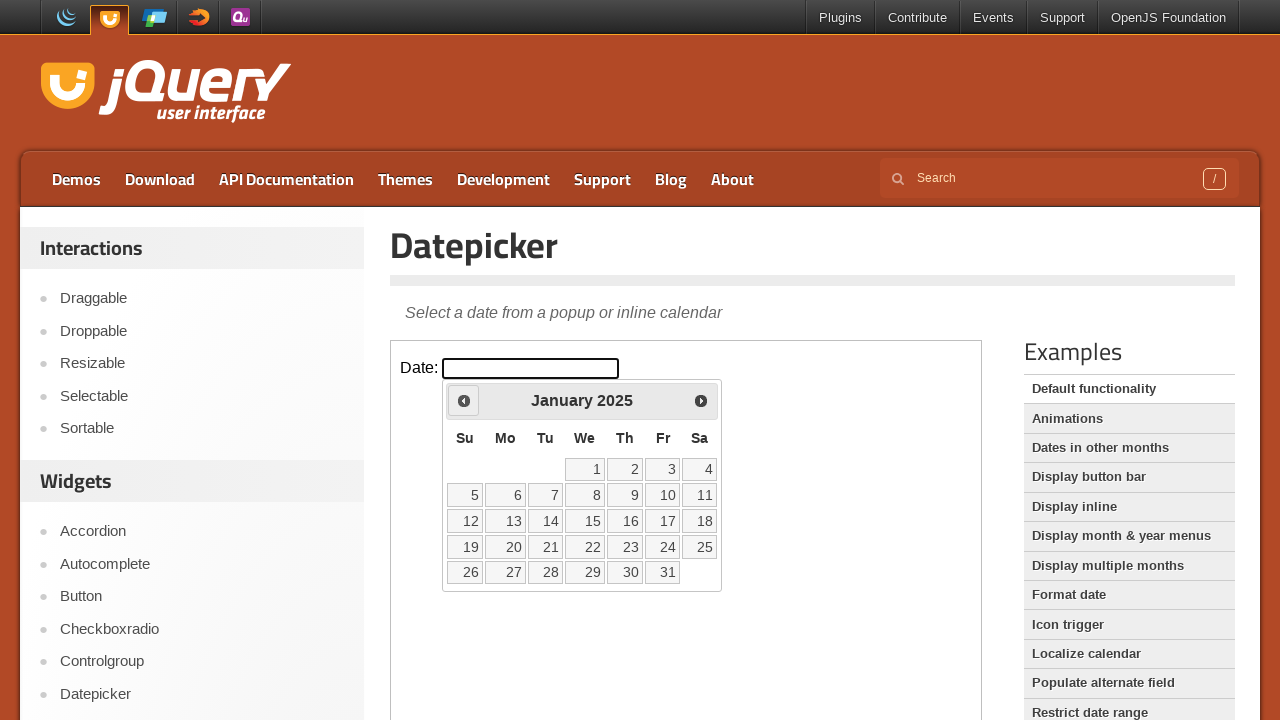

Retrieved current month: January
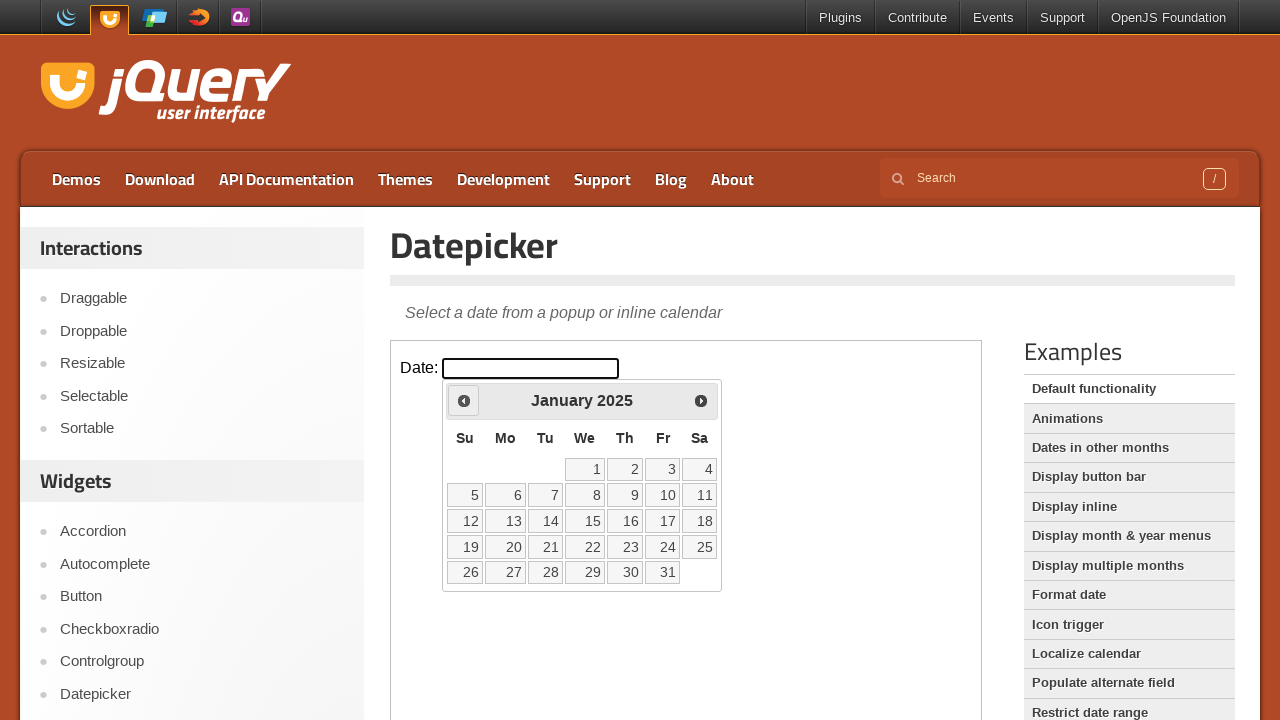

Retrieved current year: 2025
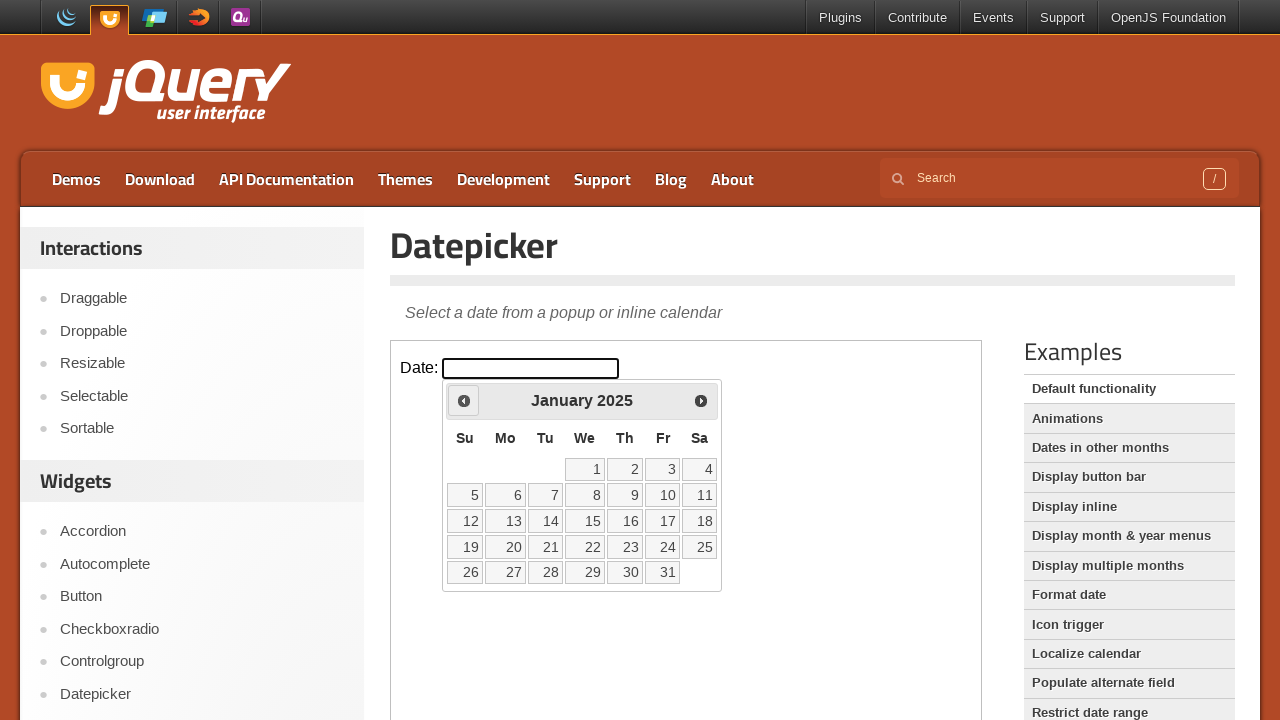

Clicked previous month button to navigate backwards at (464, 400) on iframe >> nth=0 >> internal:control=enter-frame >> xpath=//span[text()='Prev']
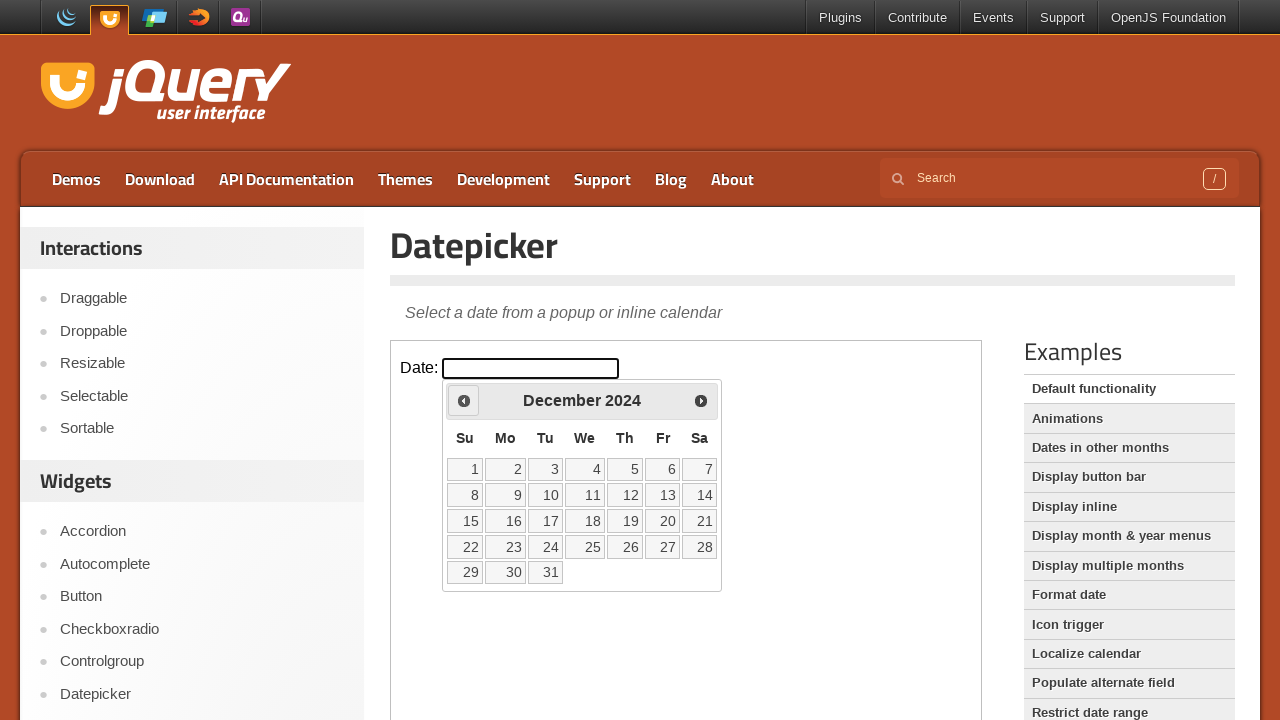

Retrieved current month: December
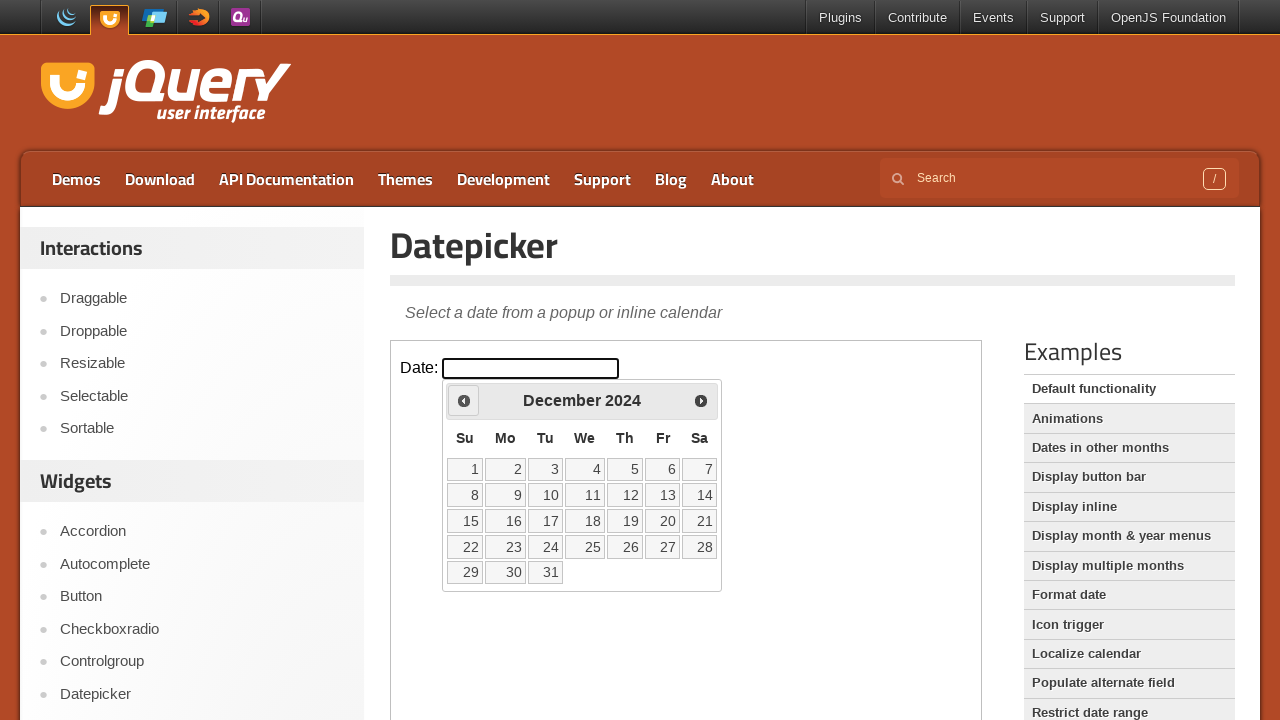

Retrieved current year: 2024
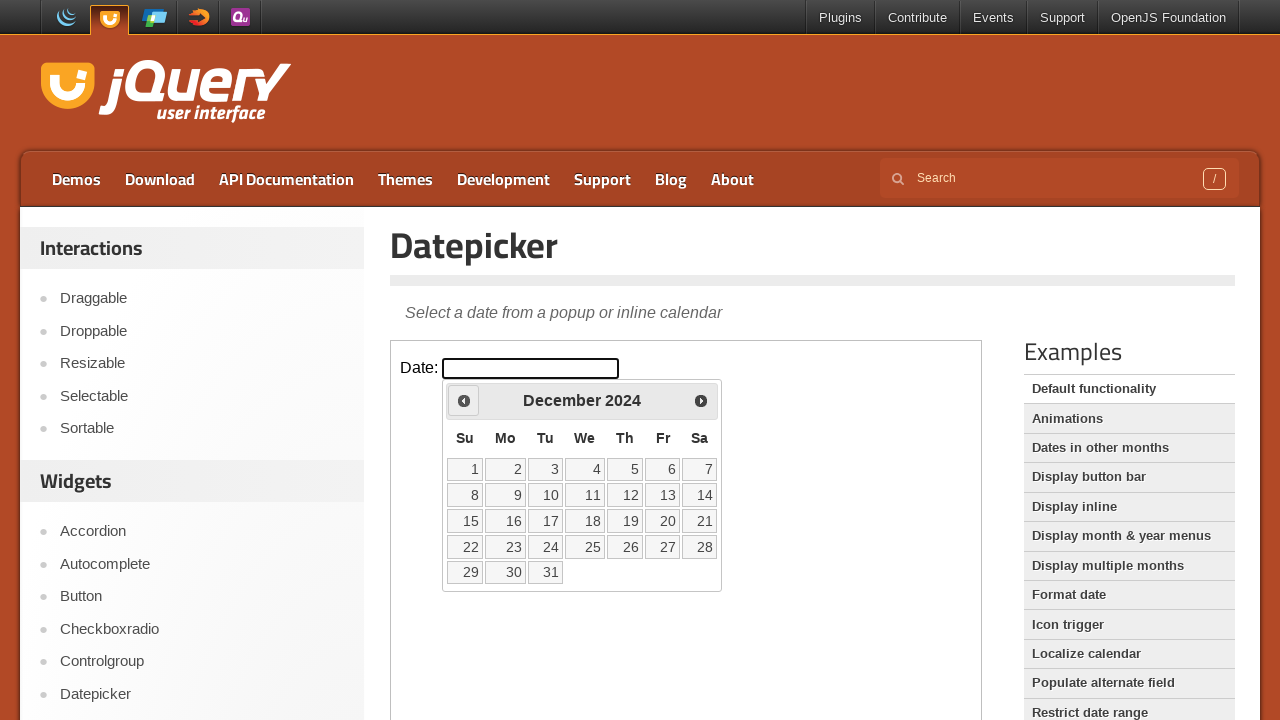

Clicked previous month button to navigate backwards at (464, 400) on iframe >> nth=0 >> internal:control=enter-frame >> xpath=//span[text()='Prev']
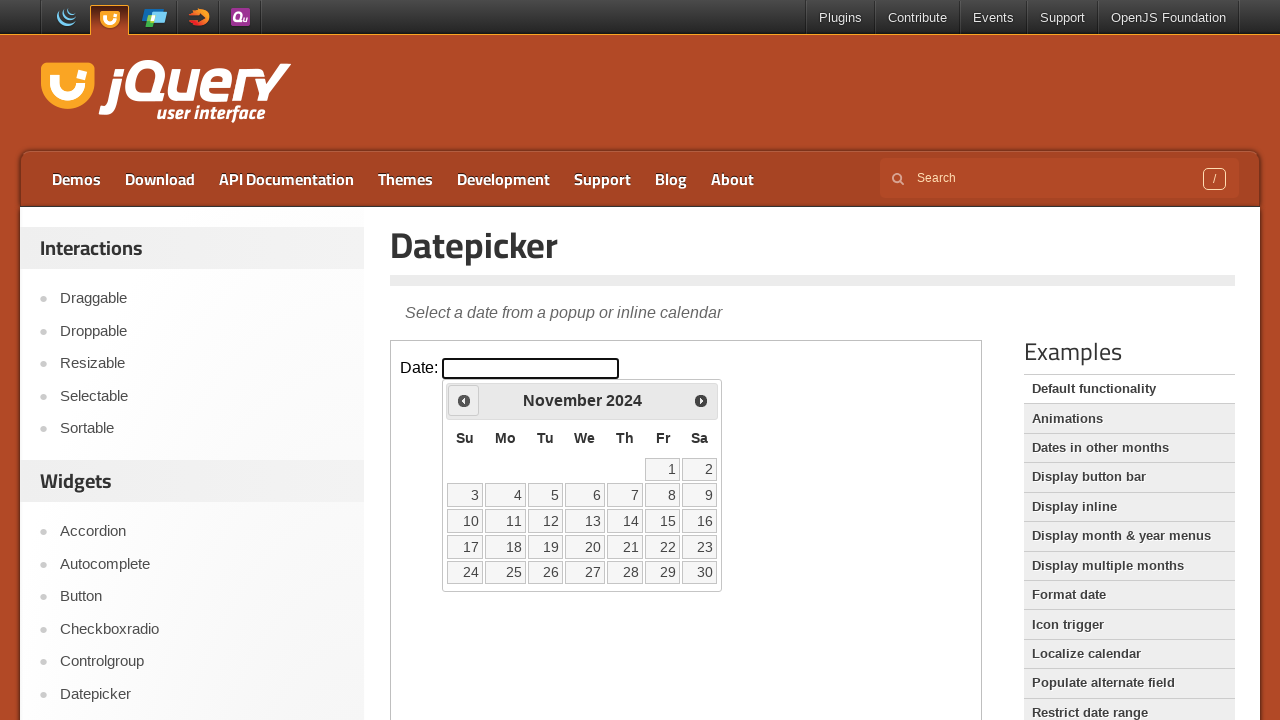

Retrieved current month: November
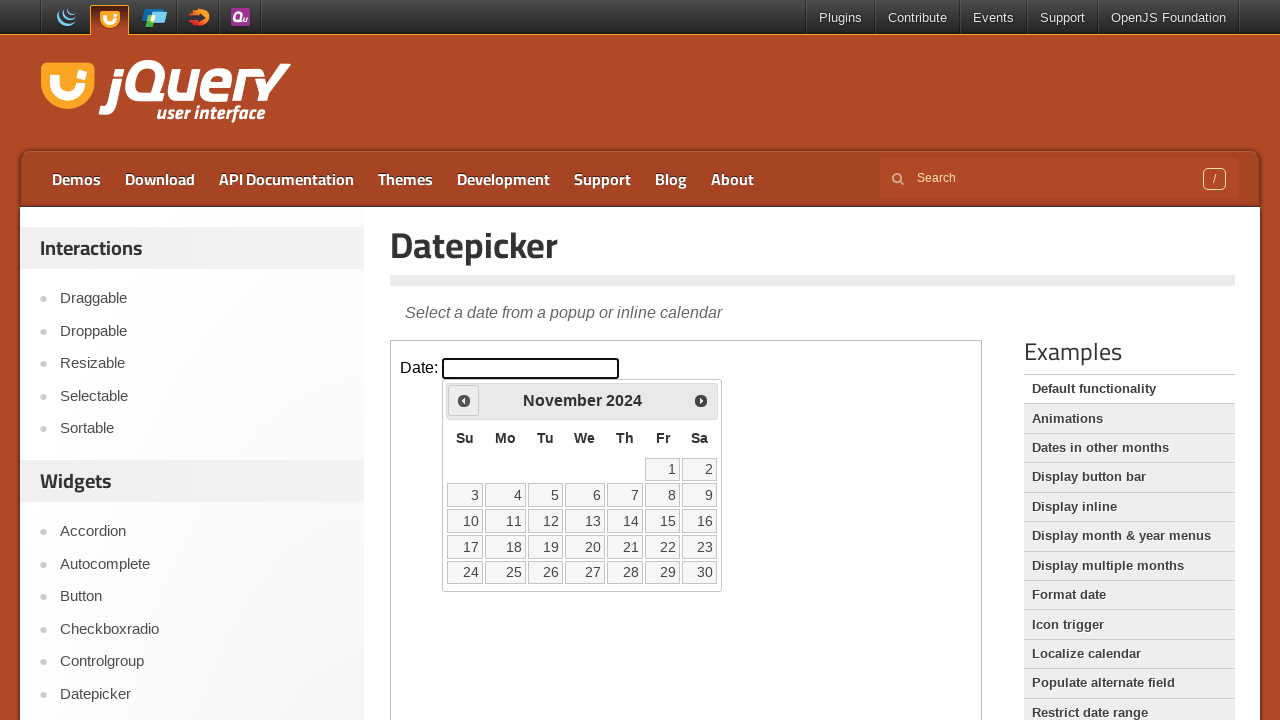

Retrieved current year: 2024
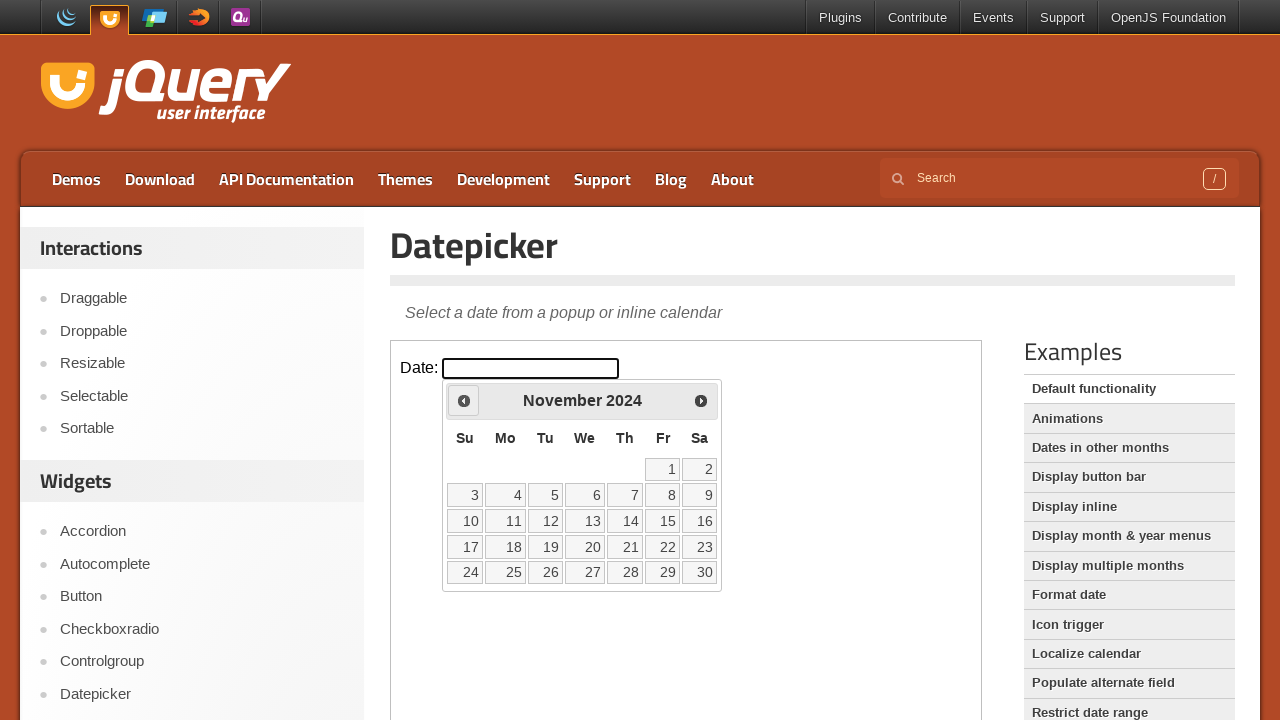

Clicked previous month button to navigate backwards at (464, 400) on iframe >> nth=0 >> internal:control=enter-frame >> xpath=//span[text()='Prev']
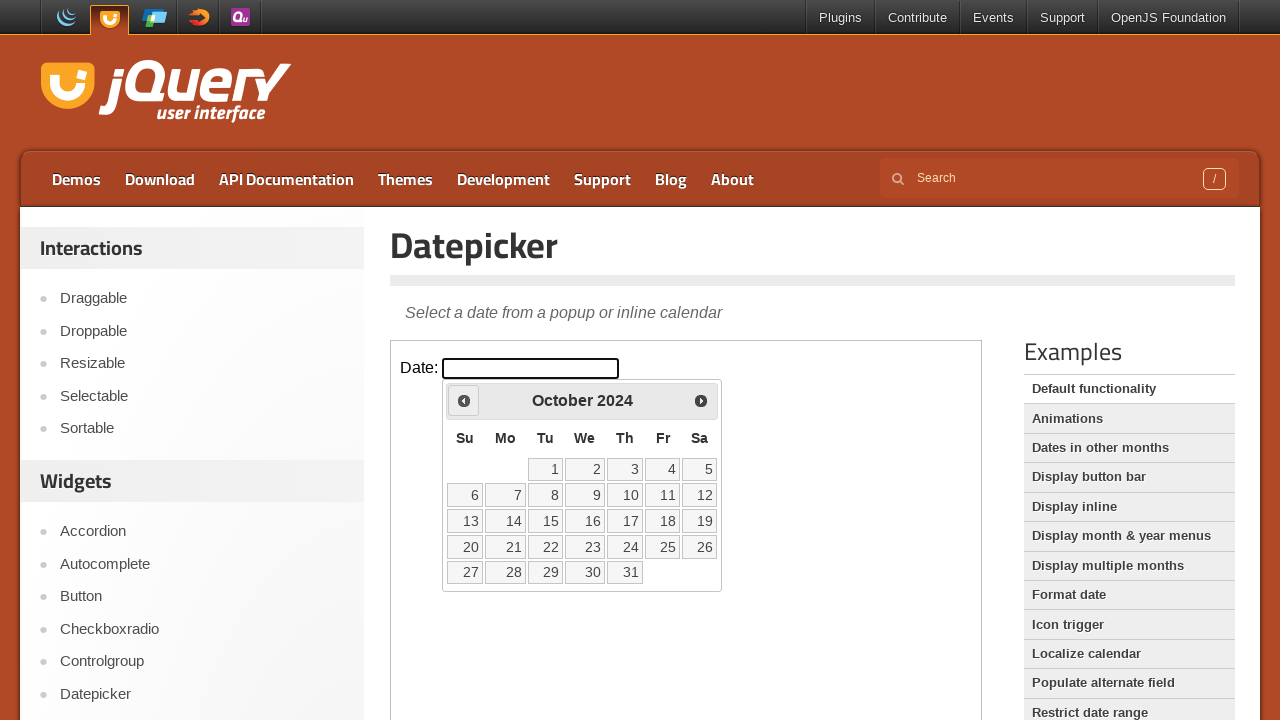

Retrieved current month: October
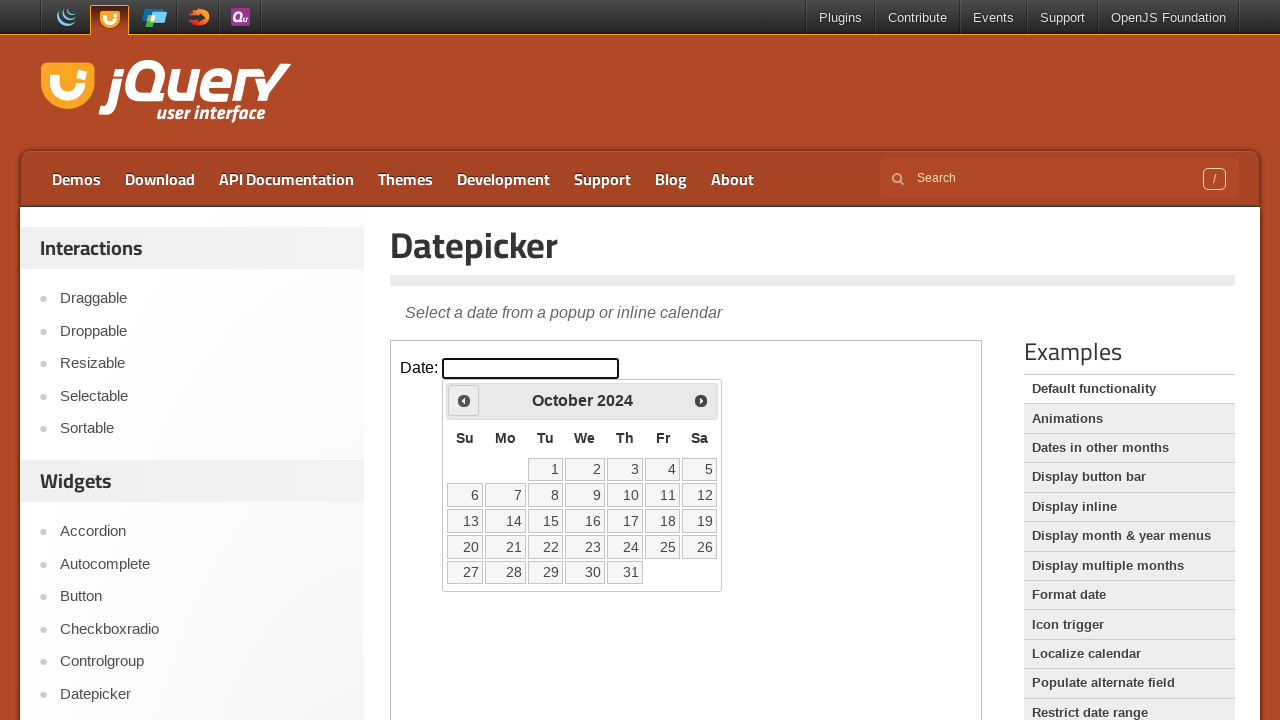

Retrieved current year: 2024
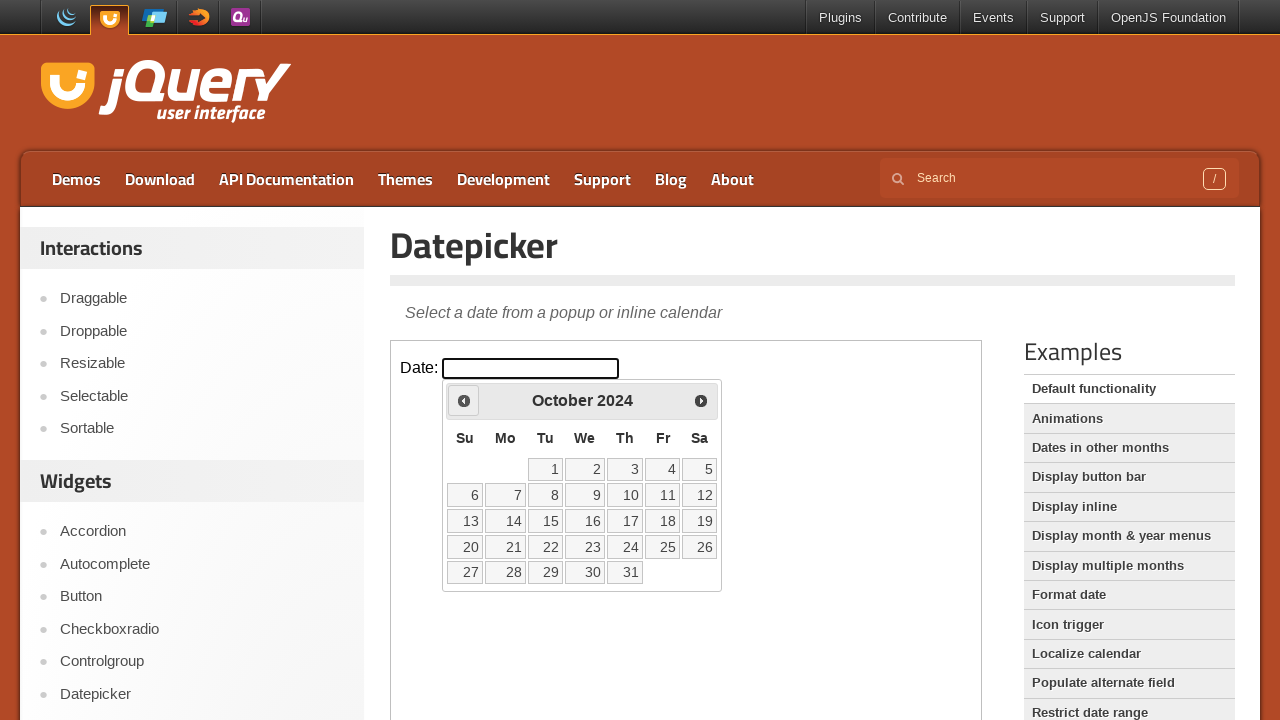

Clicked previous month button to navigate backwards at (464, 400) on iframe >> nth=0 >> internal:control=enter-frame >> xpath=//span[text()='Prev']
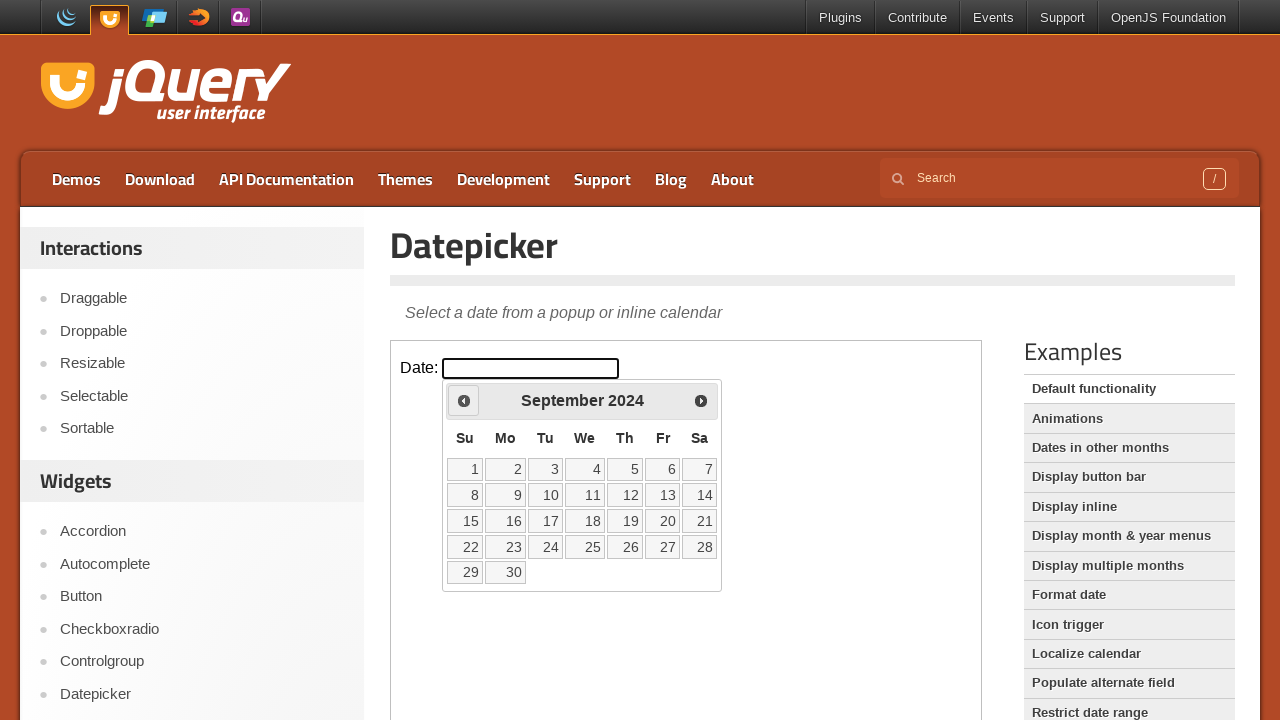

Retrieved current month: September
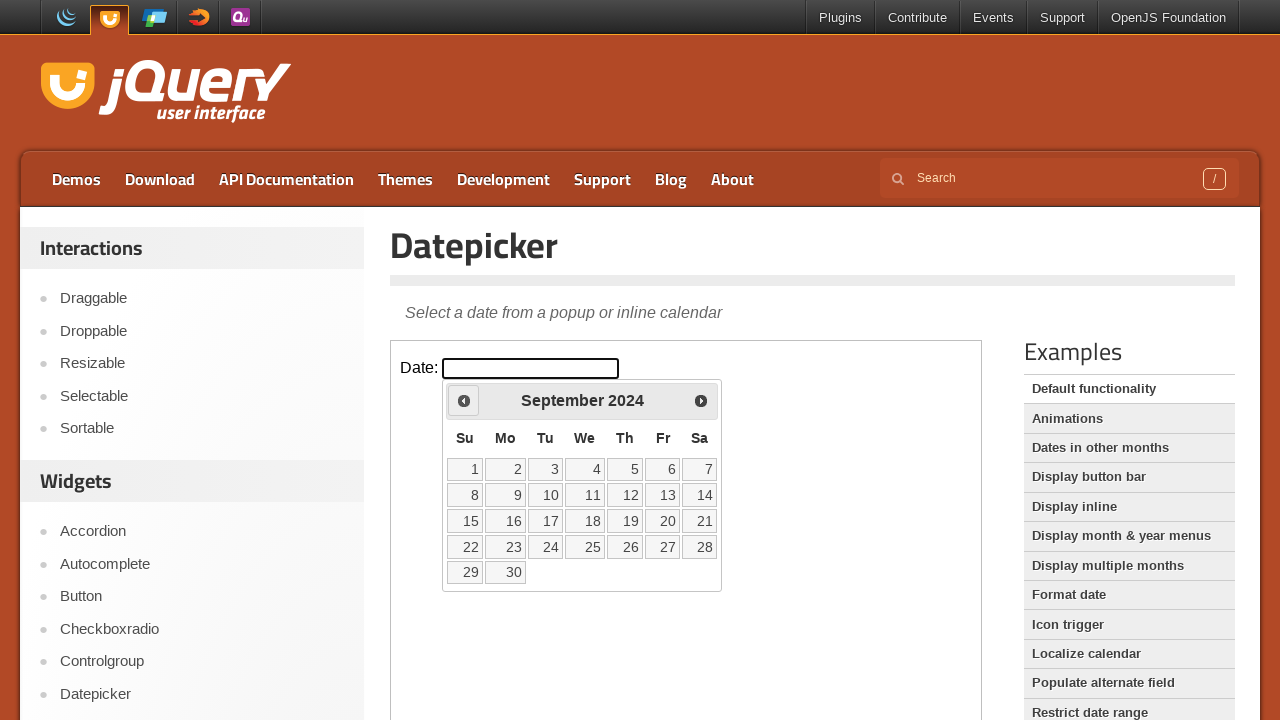

Retrieved current year: 2024
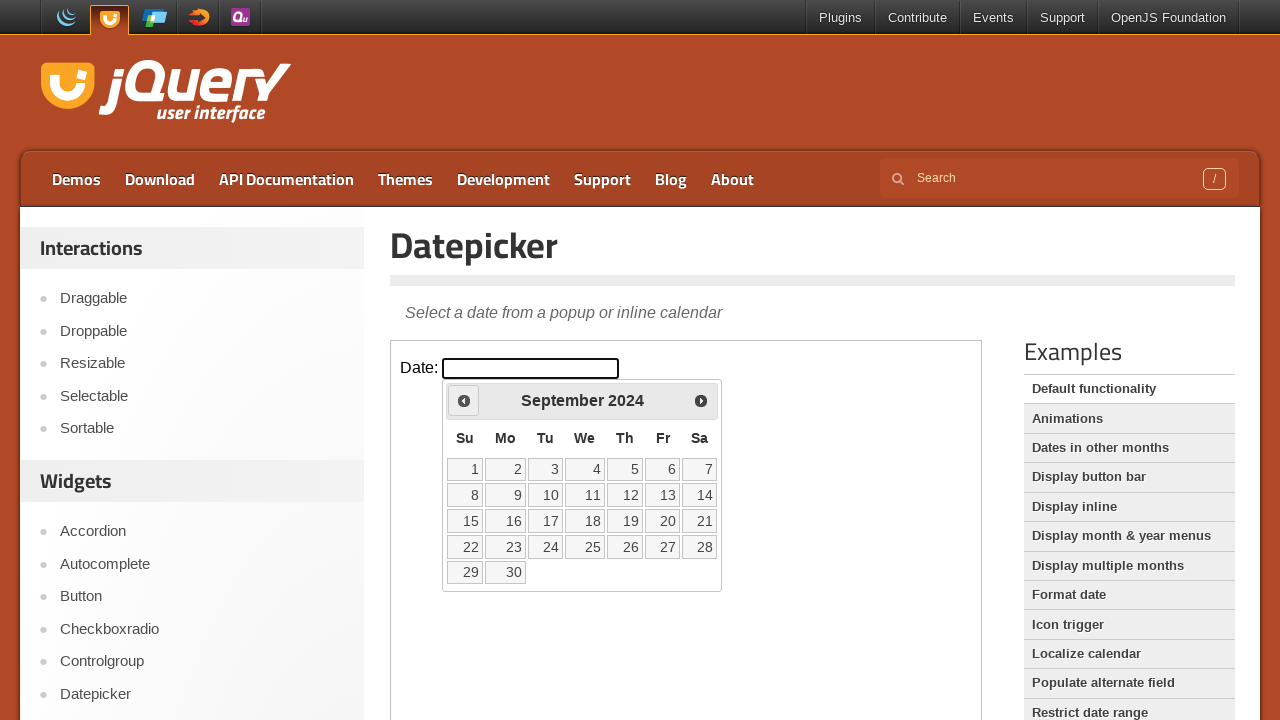

Clicked previous month button to navigate backwards at (464, 400) on iframe >> nth=0 >> internal:control=enter-frame >> xpath=//span[text()='Prev']
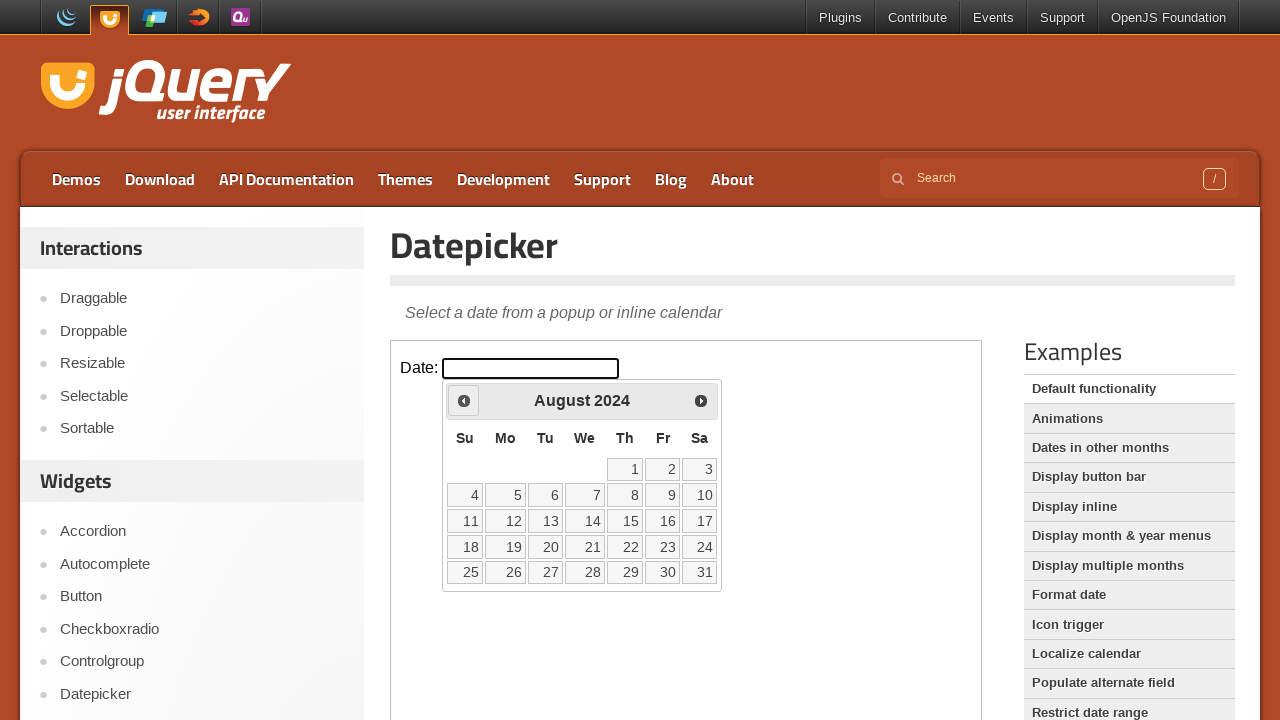

Retrieved current month: August
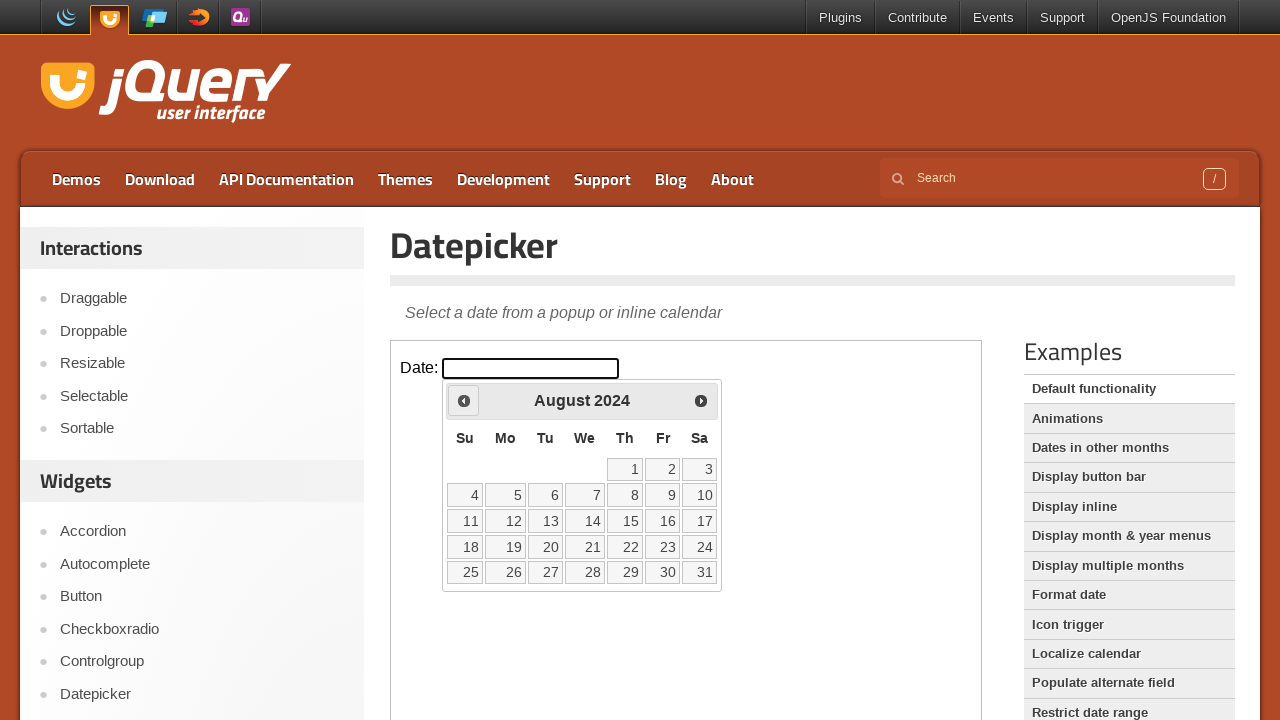

Retrieved current year: 2024
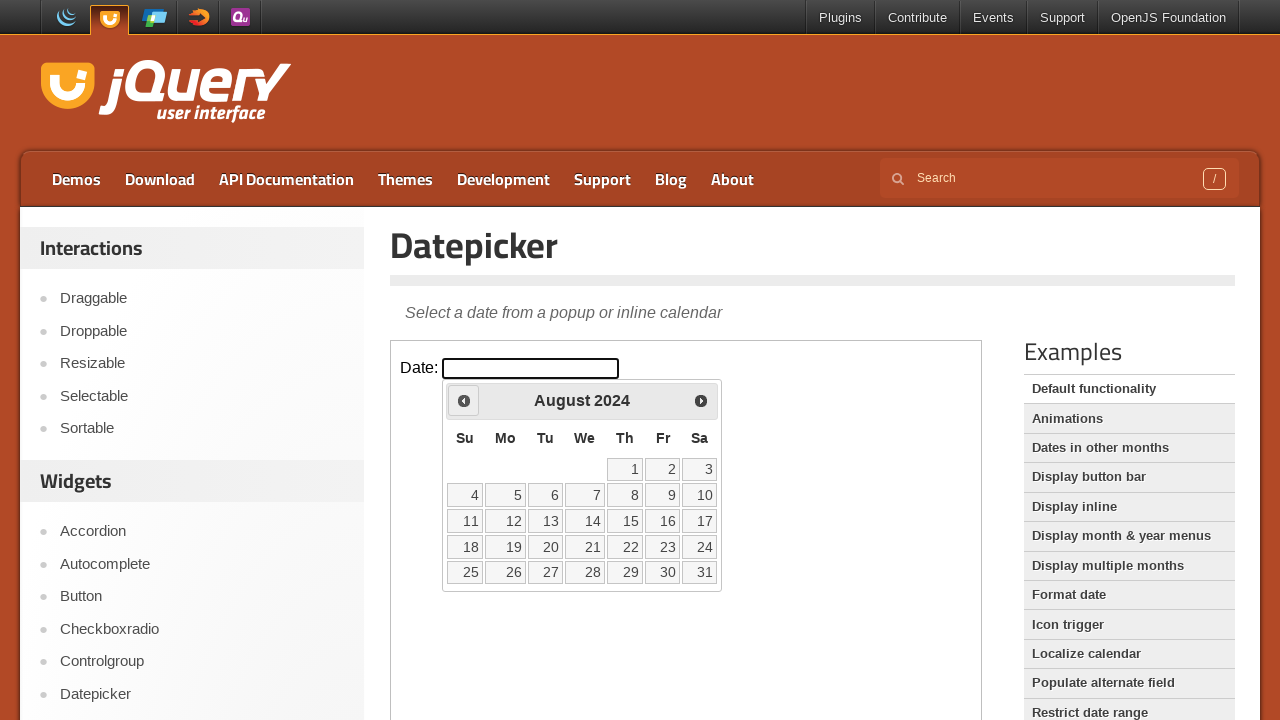

Clicked previous month button to navigate backwards at (464, 400) on iframe >> nth=0 >> internal:control=enter-frame >> xpath=//span[text()='Prev']
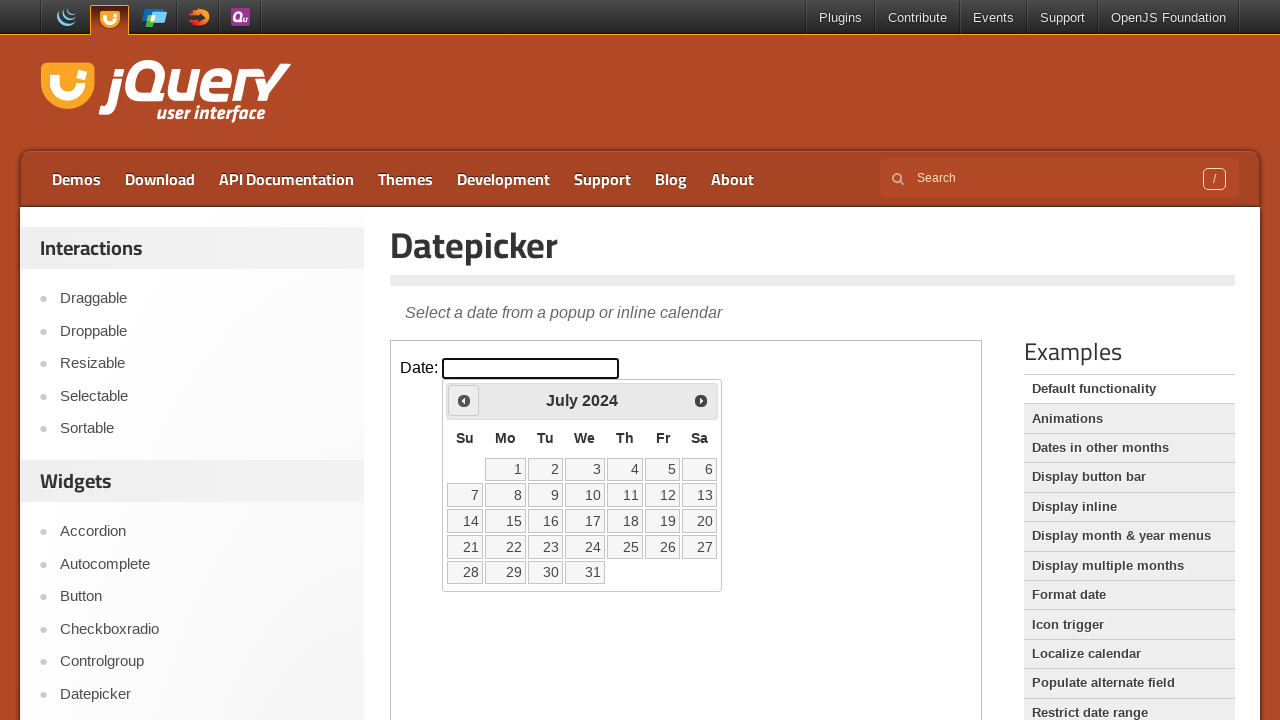

Retrieved current month: July
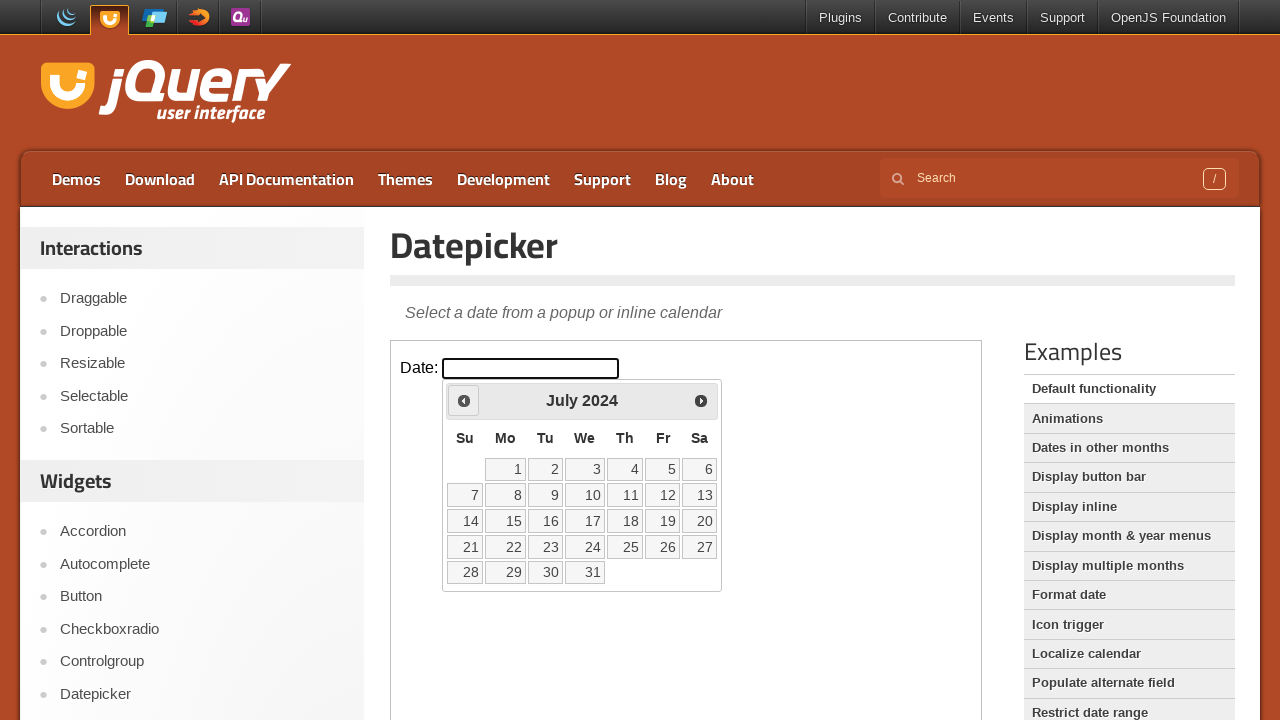

Retrieved current year: 2024
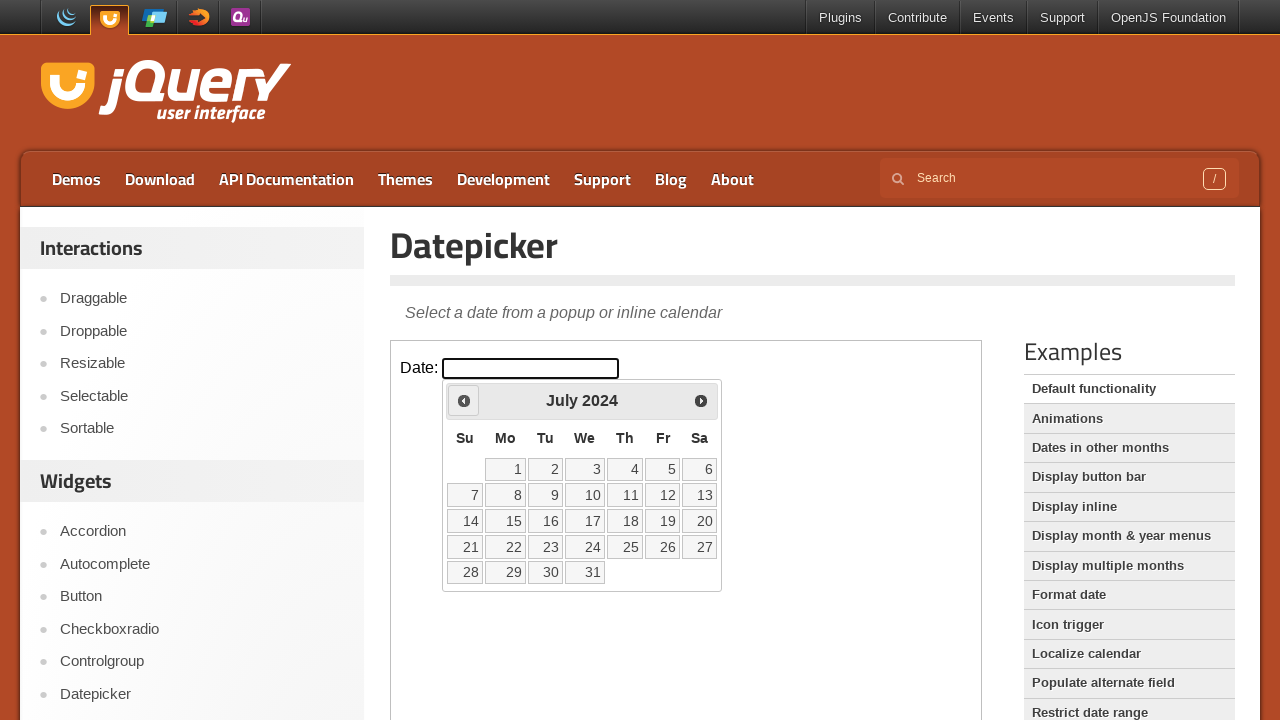

Clicked previous month button to navigate backwards at (464, 400) on iframe >> nth=0 >> internal:control=enter-frame >> xpath=//span[text()='Prev']
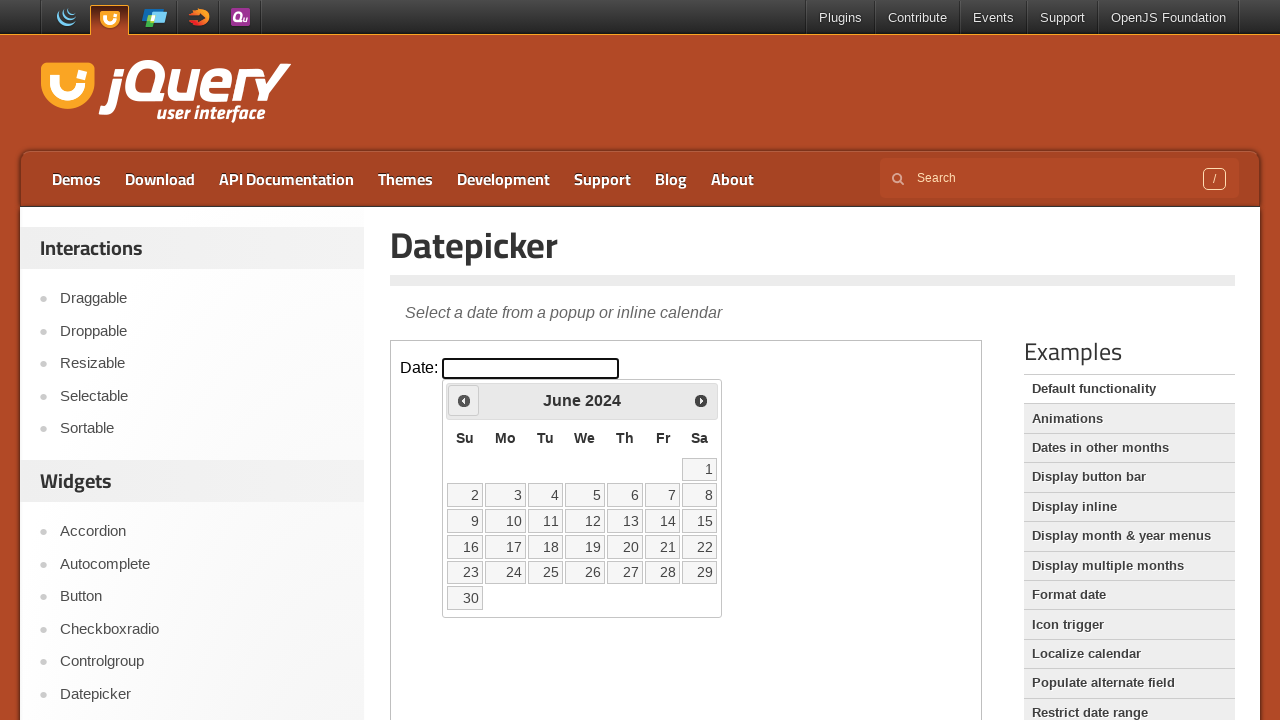

Retrieved current month: June
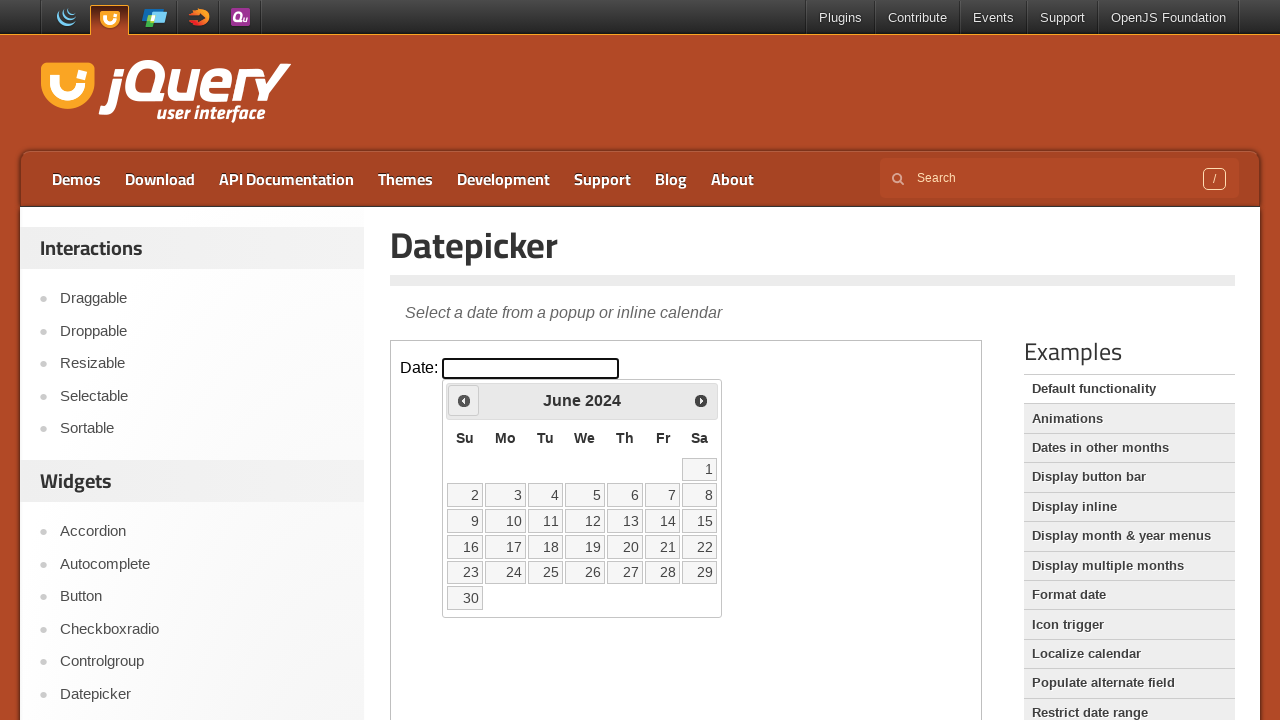

Retrieved current year: 2024
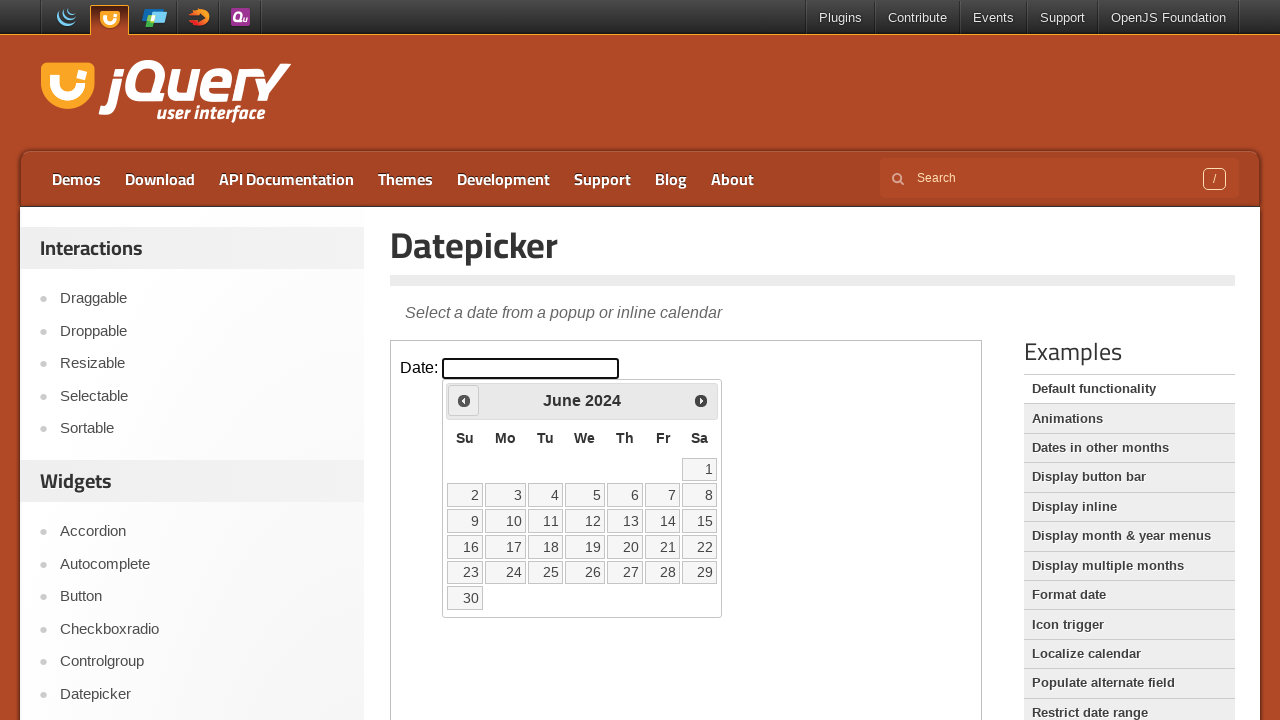

Clicked previous month button to navigate backwards at (464, 400) on iframe >> nth=0 >> internal:control=enter-frame >> xpath=//span[text()='Prev']
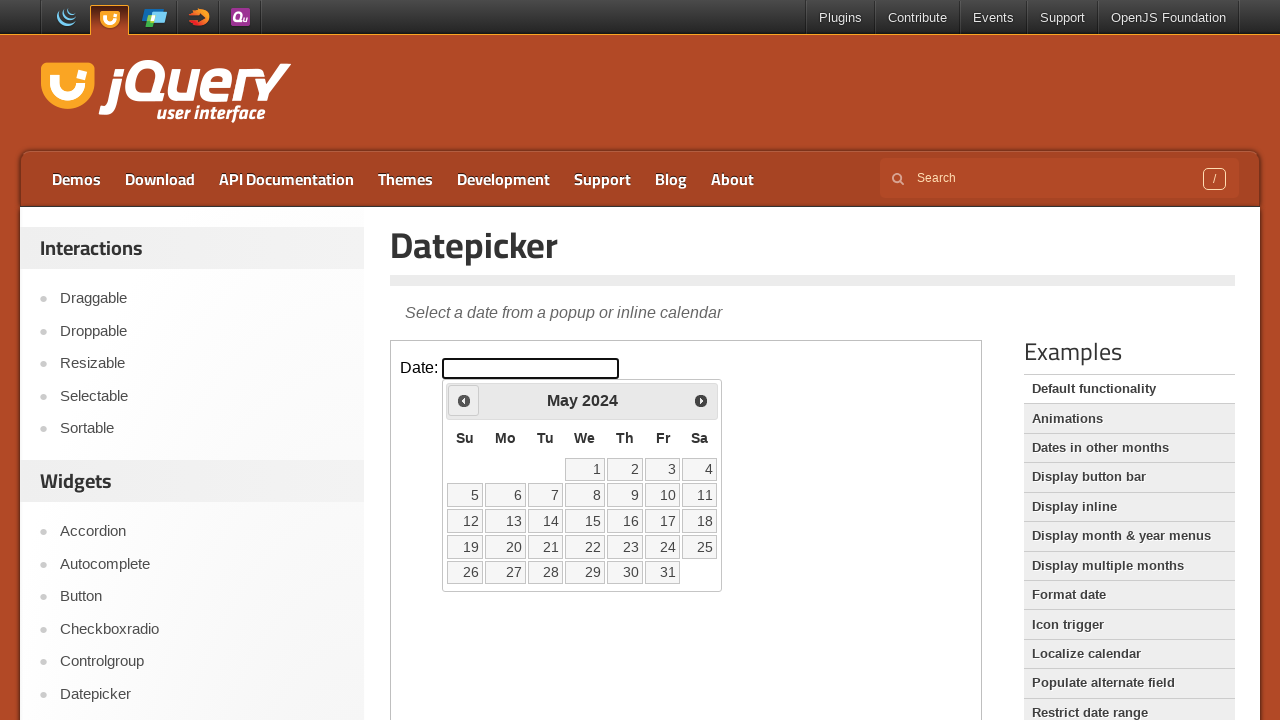

Retrieved current month: May
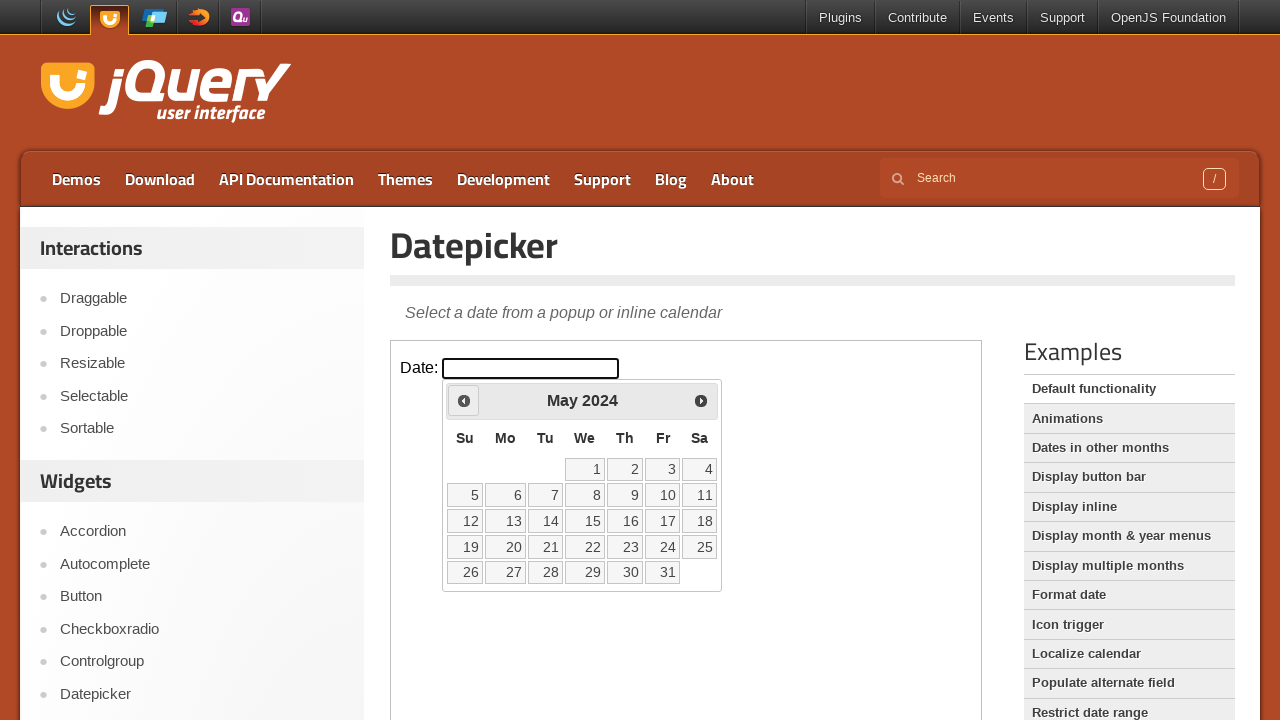

Retrieved current year: 2024
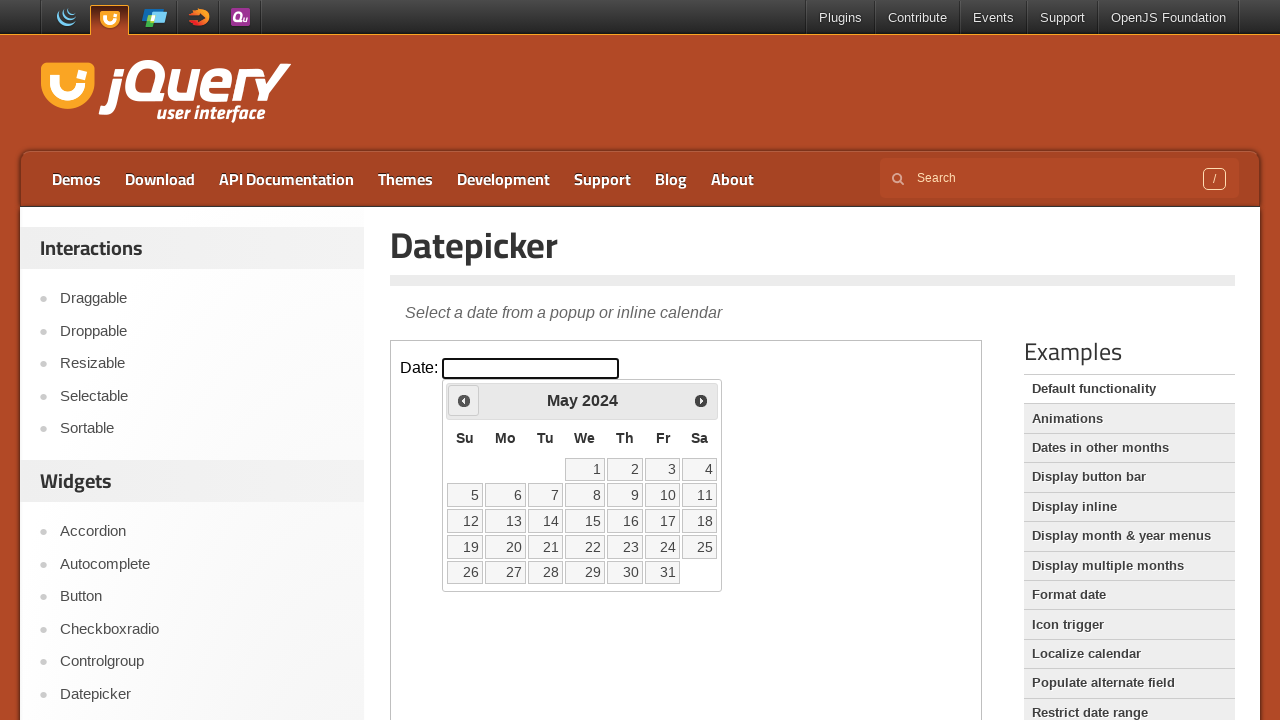

Clicked previous month button to navigate backwards at (464, 400) on iframe >> nth=0 >> internal:control=enter-frame >> xpath=//span[text()='Prev']
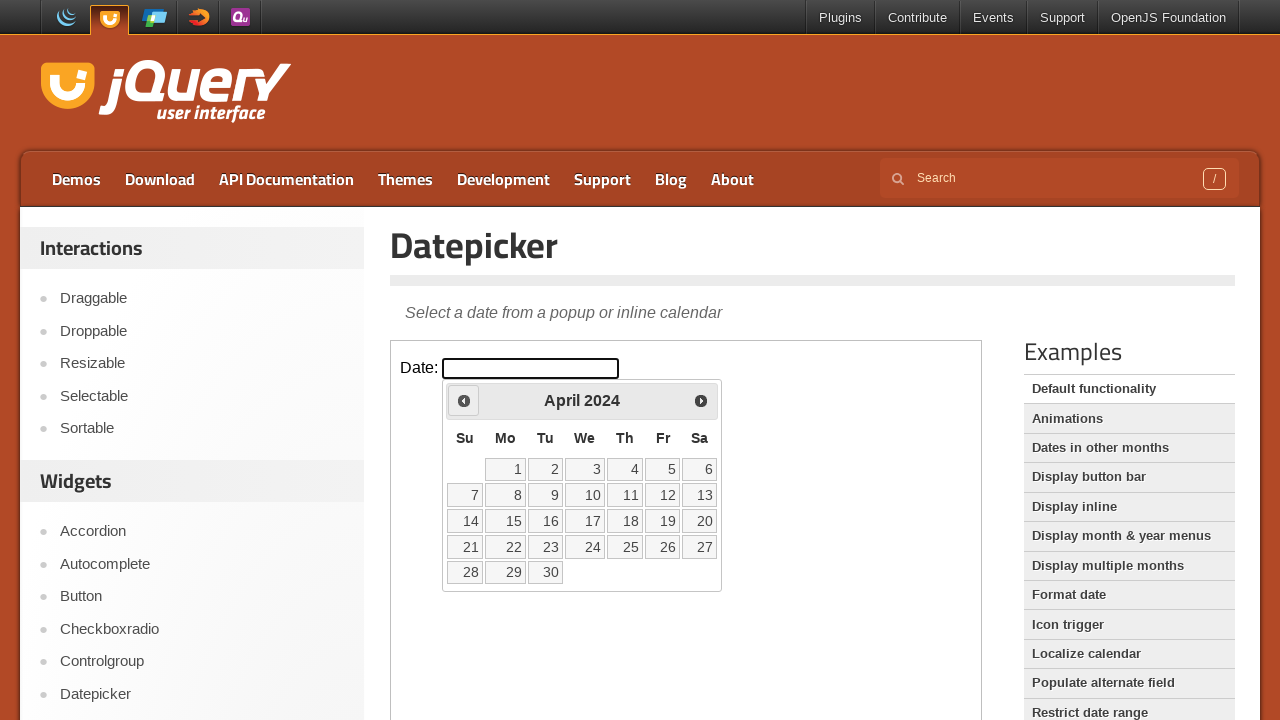

Retrieved current month: April
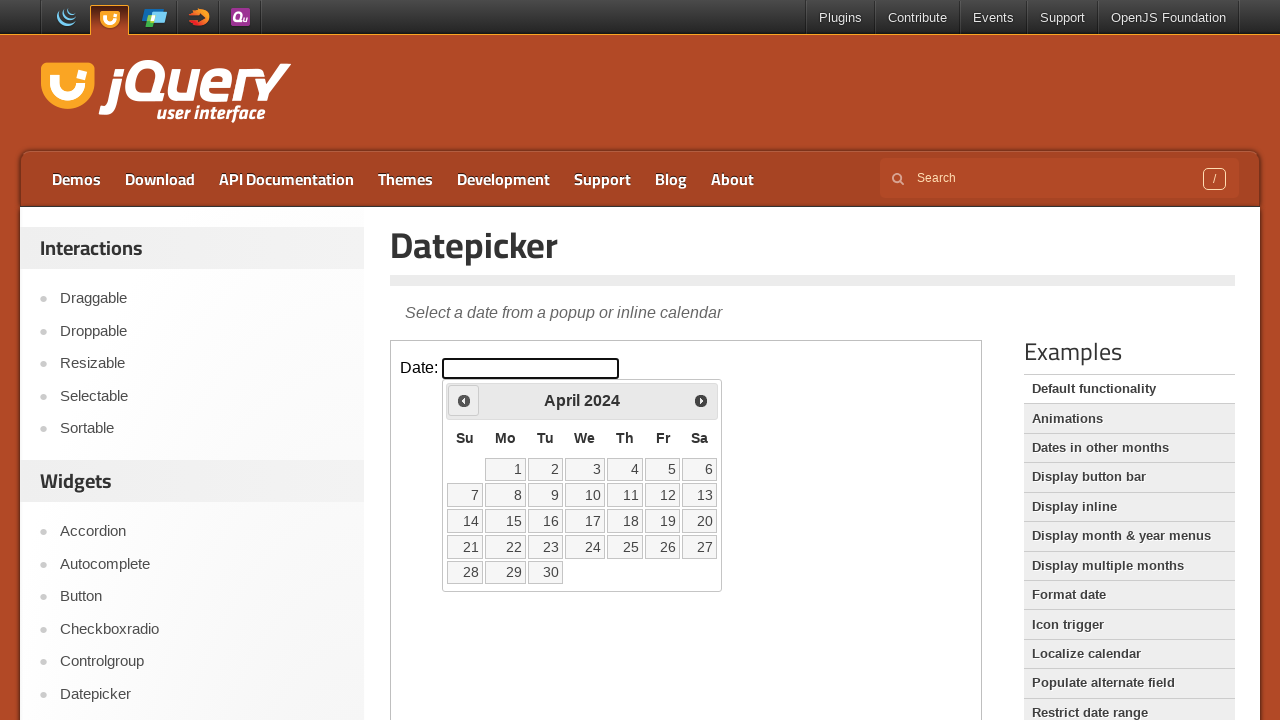

Retrieved current year: 2024
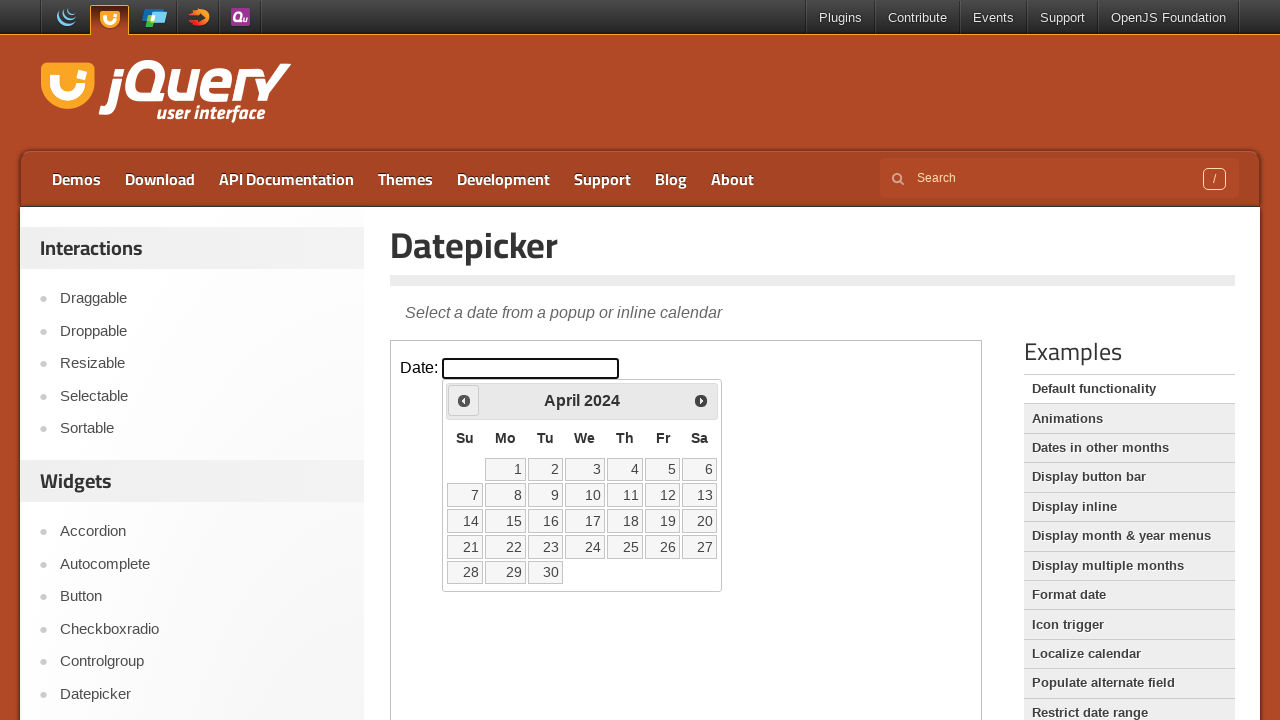

Clicked previous month button to navigate backwards at (464, 400) on iframe >> nth=0 >> internal:control=enter-frame >> xpath=//span[text()='Prev']
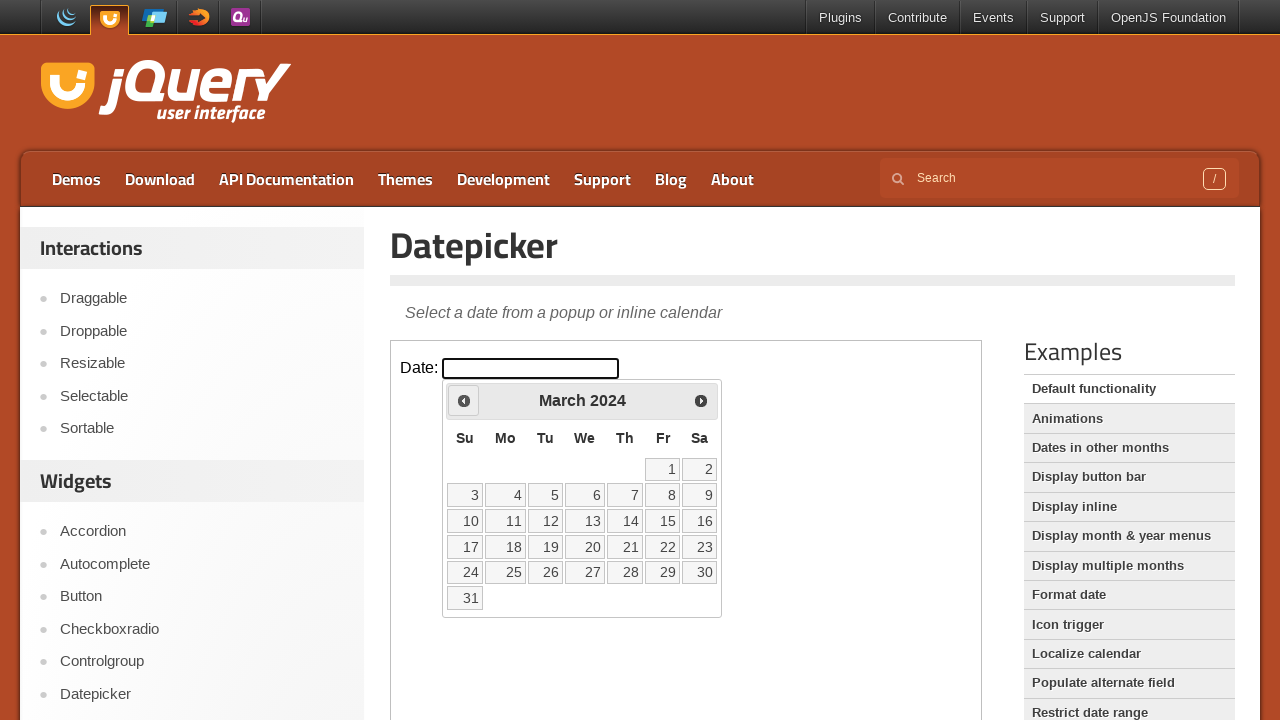

Retrieved current month: March
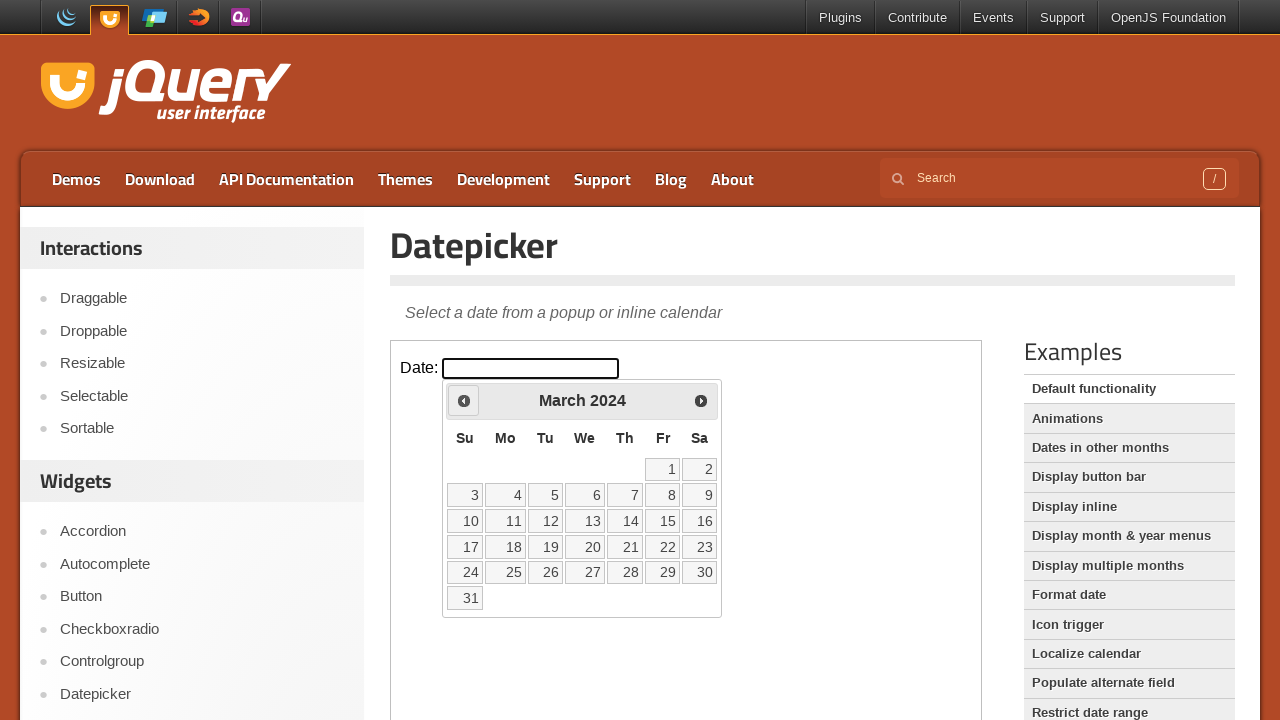

Retrieved current year: 2024
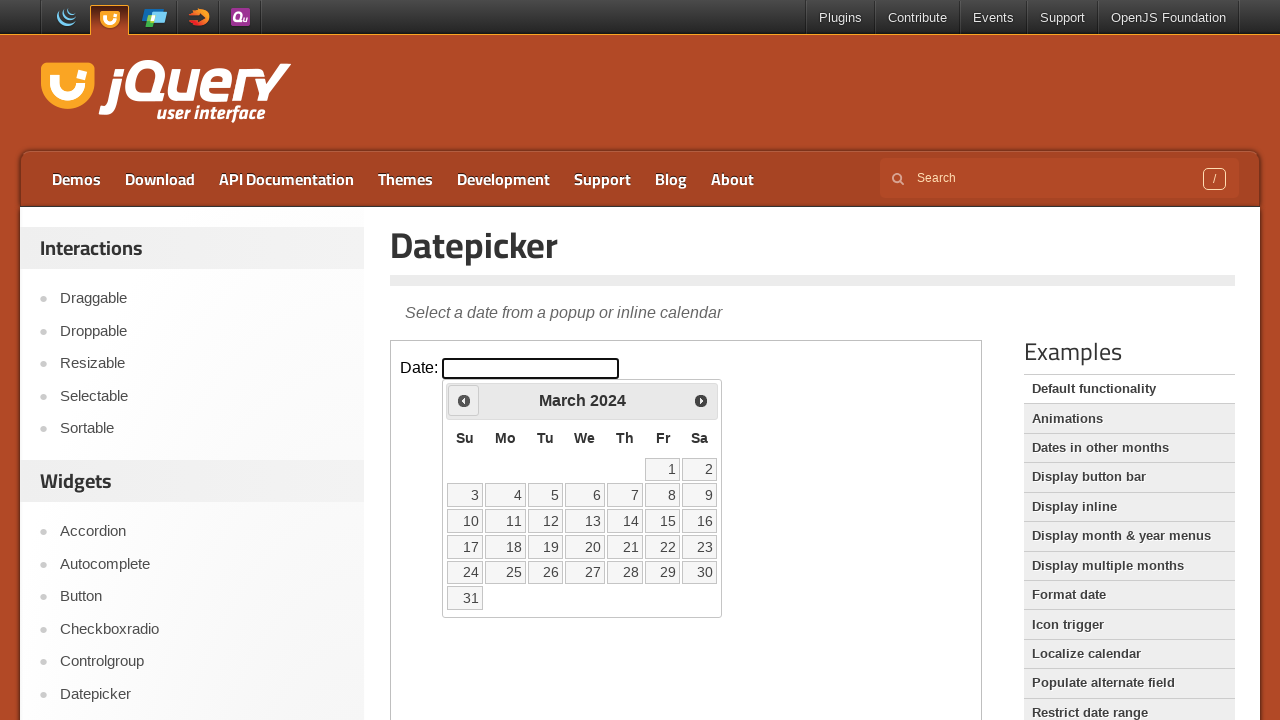

Clicked previous month button to navigate backwards at (464, 400) on iframe >> nth=0 >> internal:control=enter-frame >> xpath=//span[text()='Prev']
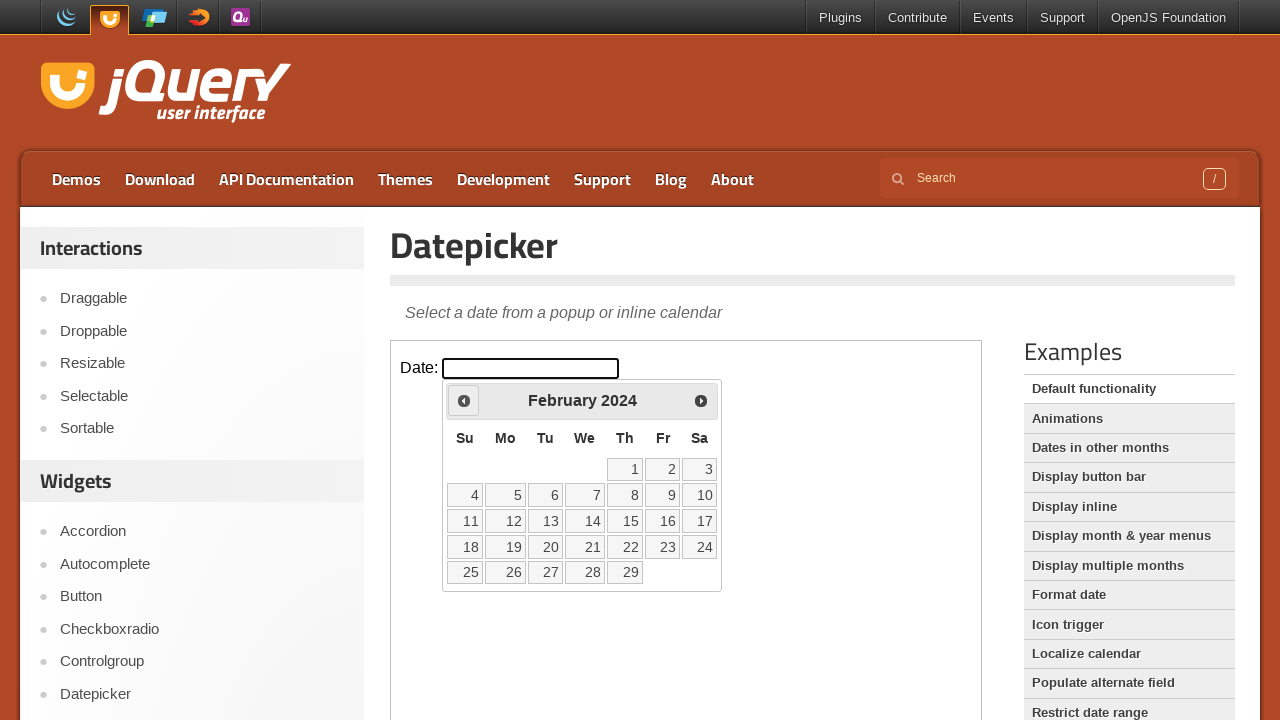

Retrieved current month: February
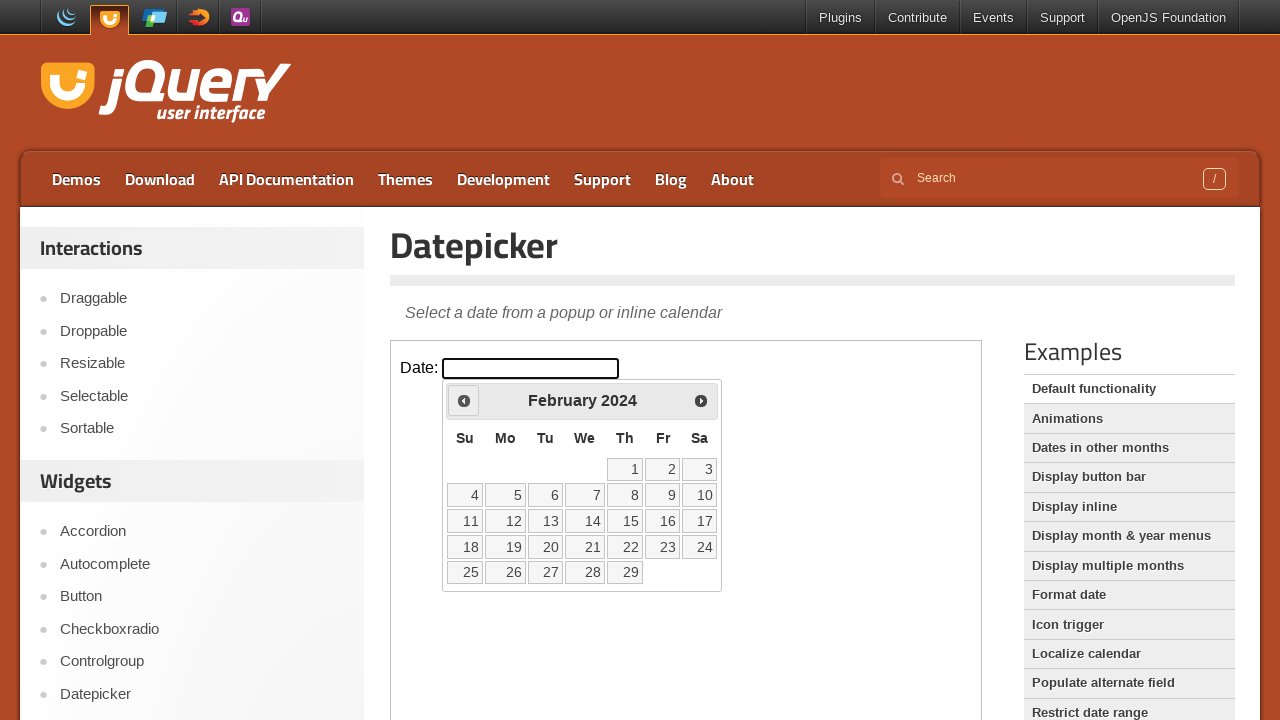

Retrieved current year: 2024
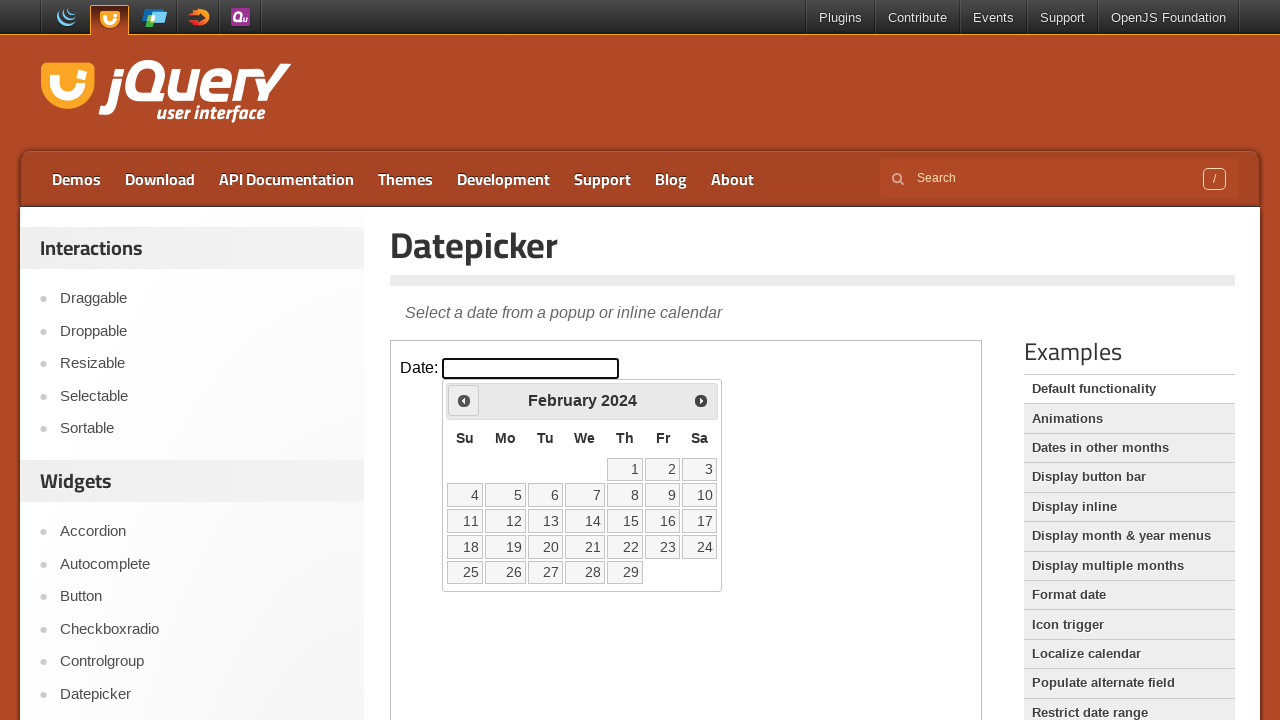

Clicked previous month button to navigate backwards at (464, 400) on iframe >> nth=0 >> internal:control=enter-frame >> xpath=//span[text()='Prev']
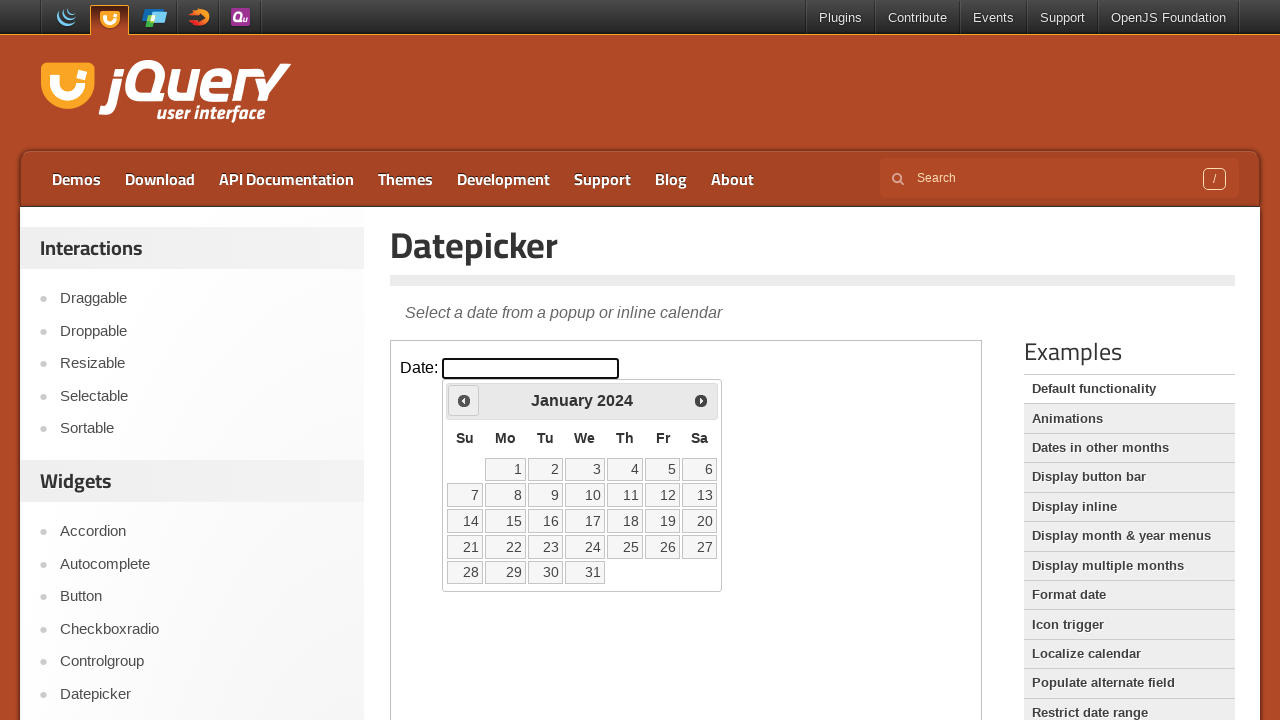

Retrieved current month: January
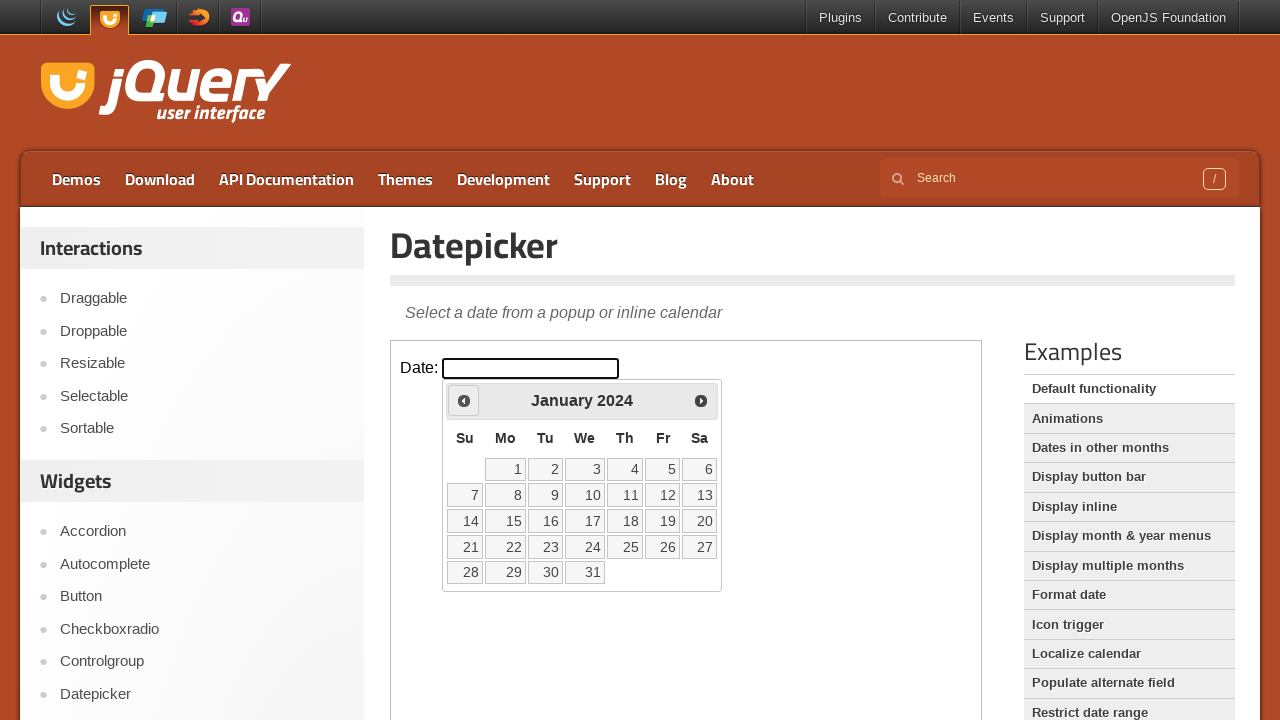

Retrieved current year: 2024
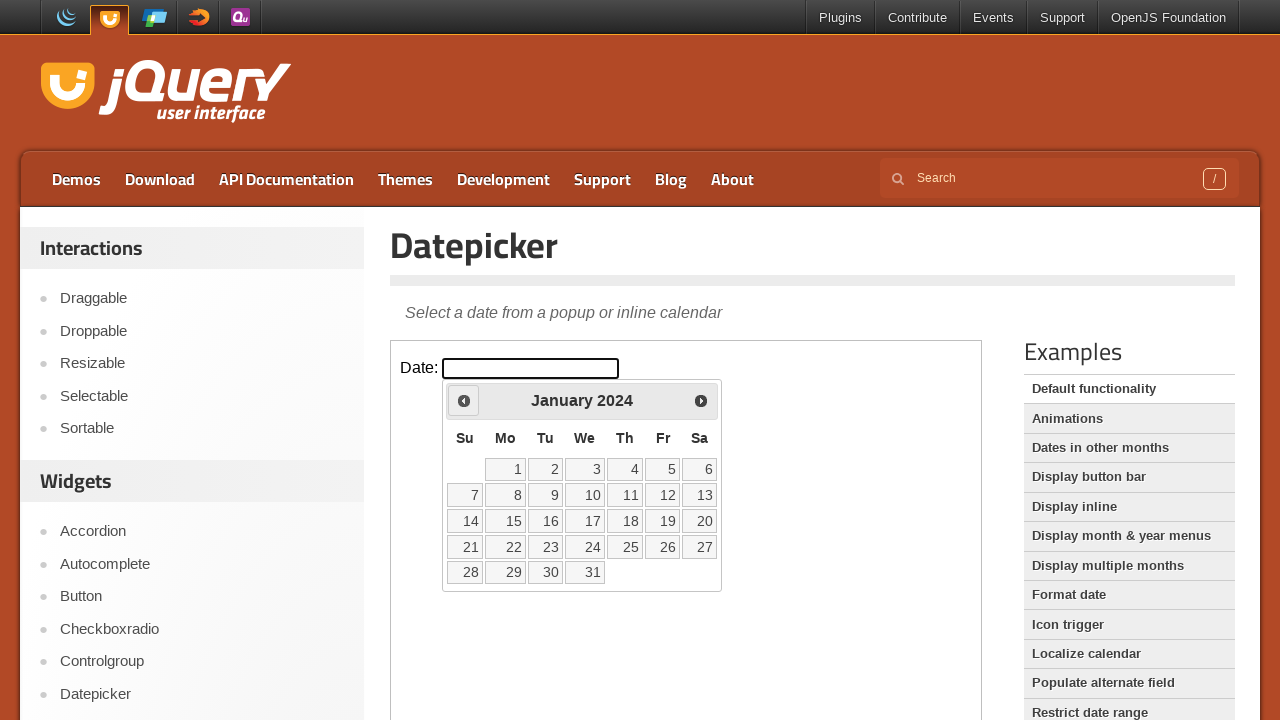

Clicked previous month button to navigate backwards at (464, 400) on iframe >> nth=0 >> internal:control=enter-frame >> xpath=//span[text()='Prev']
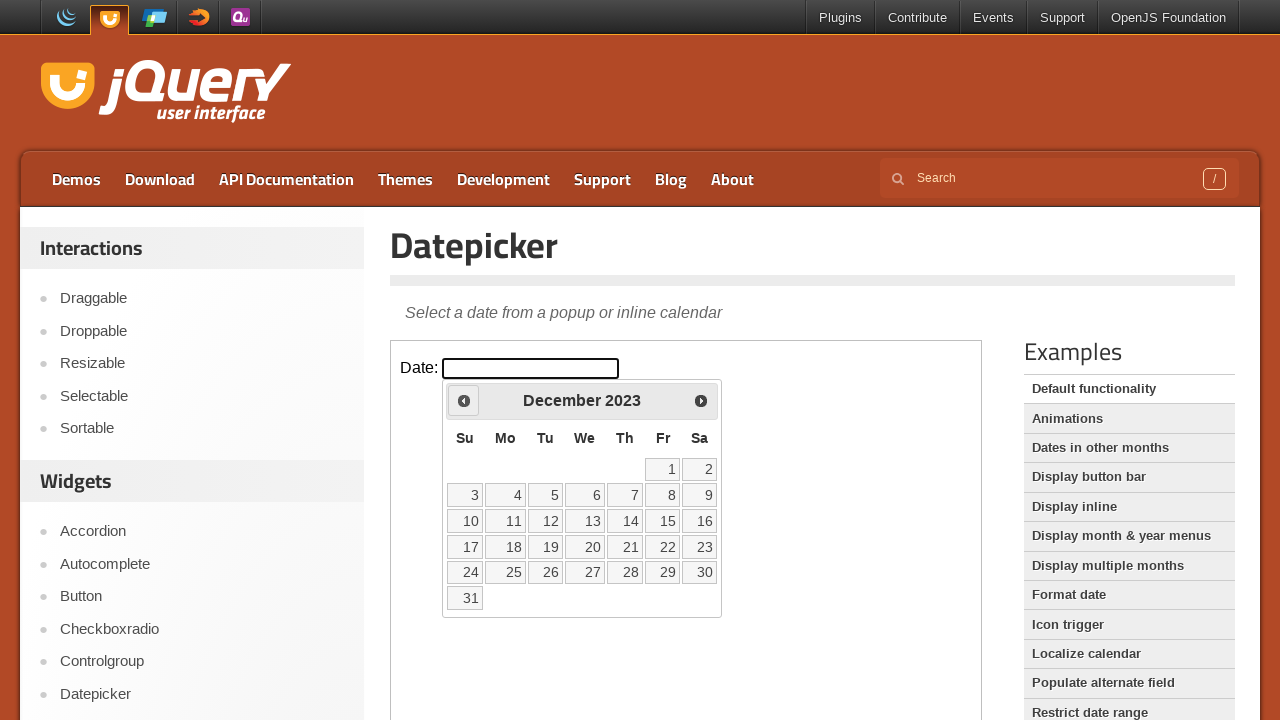

Retrieved current month: December
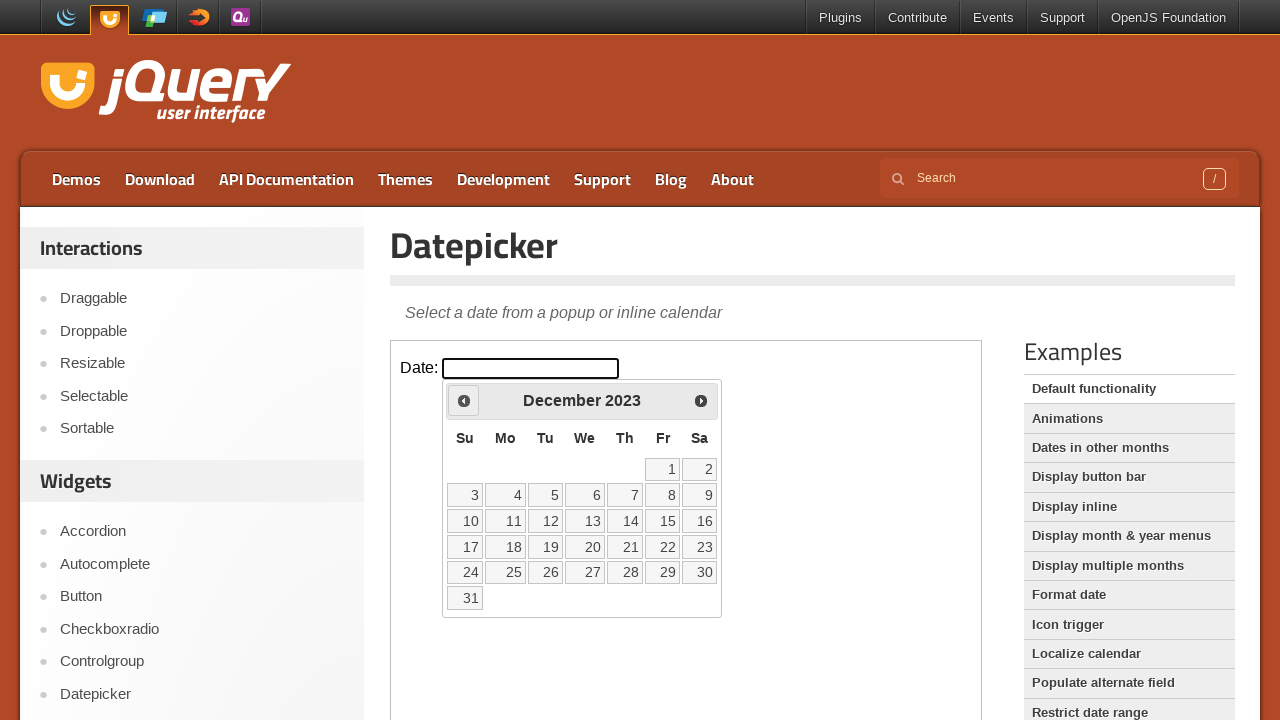

Retrieved current year: 2023
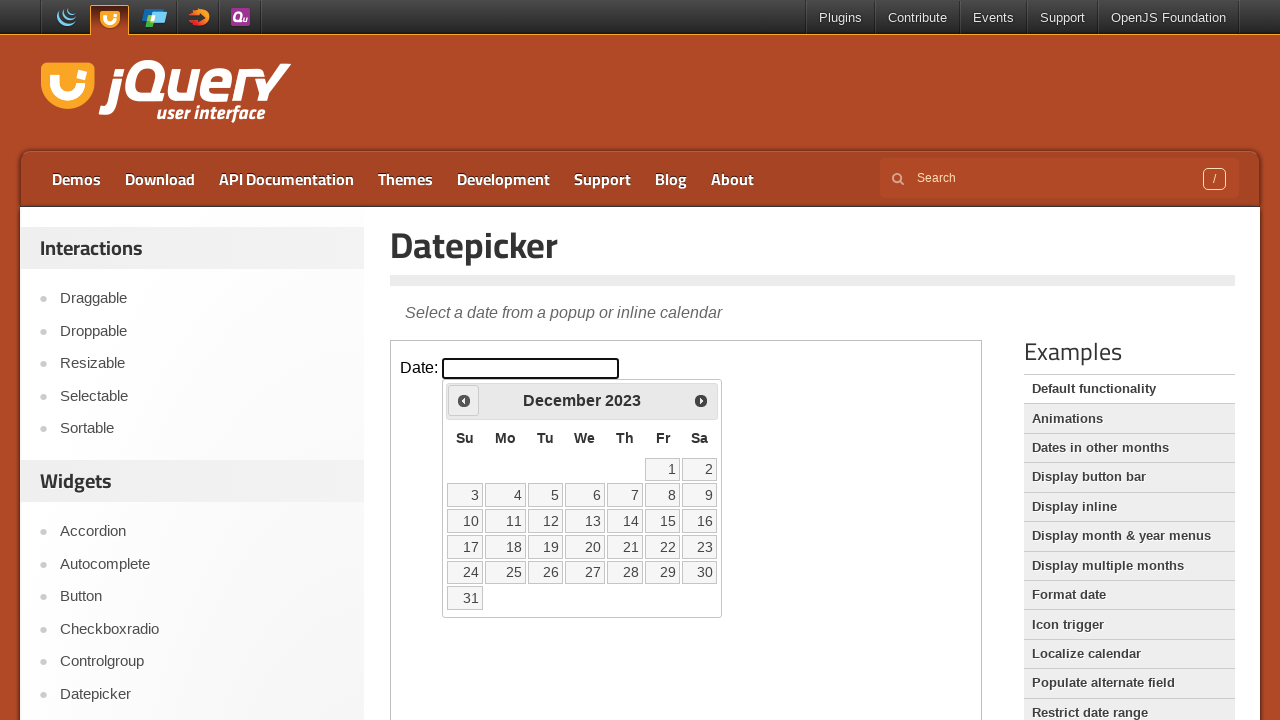

Clicked previous month button to navigate backwards at (464, 400) on iframe >> nth=0 >> internal:control=enter-frame >> xpath=//span[text()='Prev']
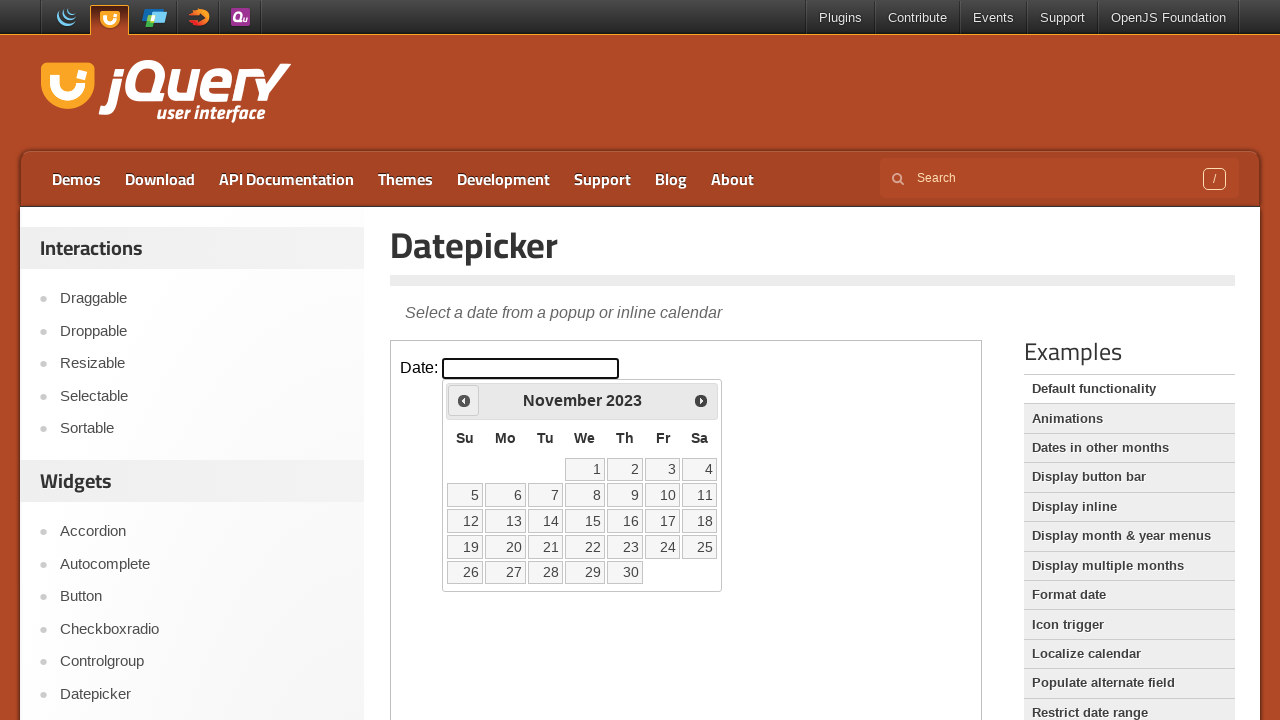

Retrieved current month: November
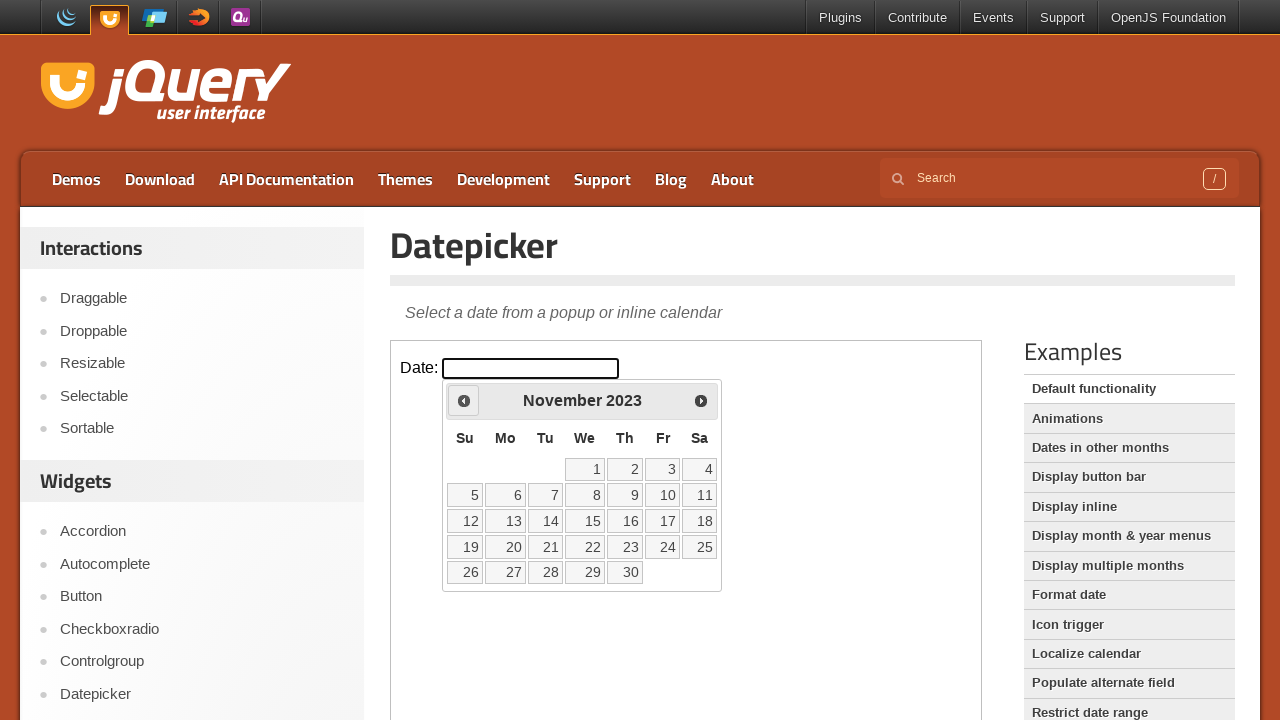

Retrieved current year: 2023
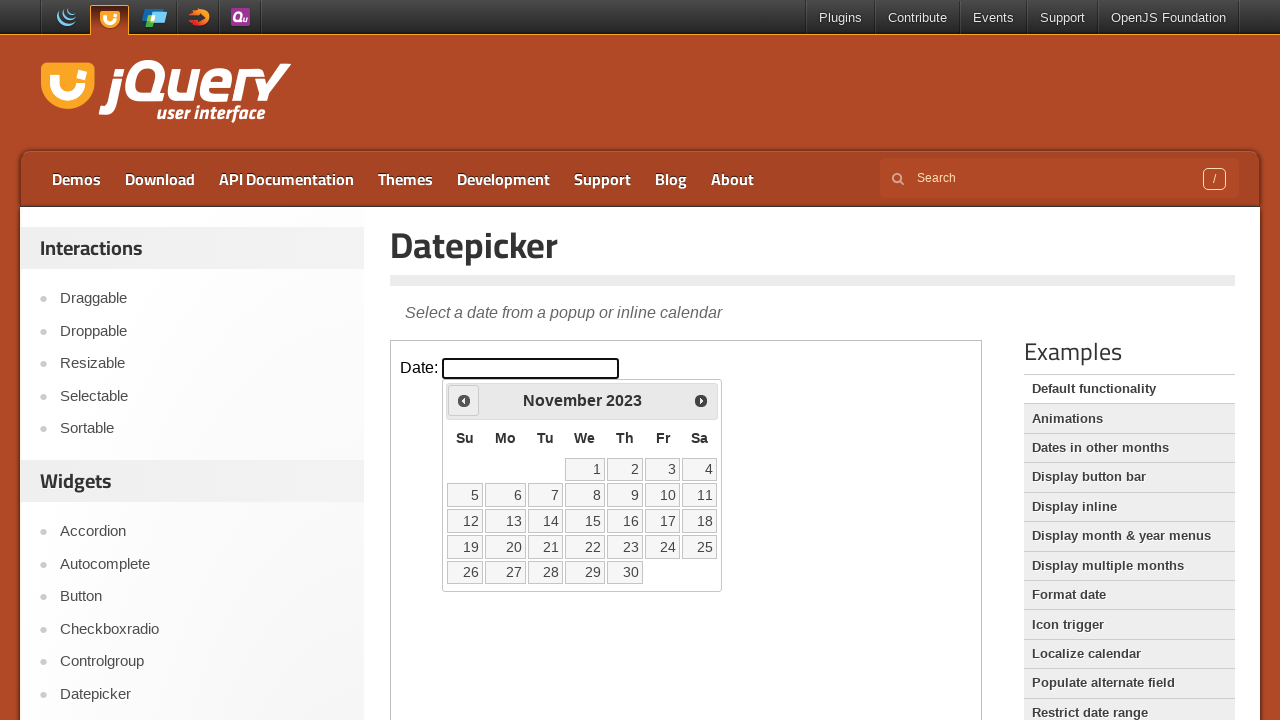

Clicked previous month button to navigate backwards at (464, 400) on iframe >> nth=0 >> internal:control=enter-frame >> xpath=//span[text()='Prev']
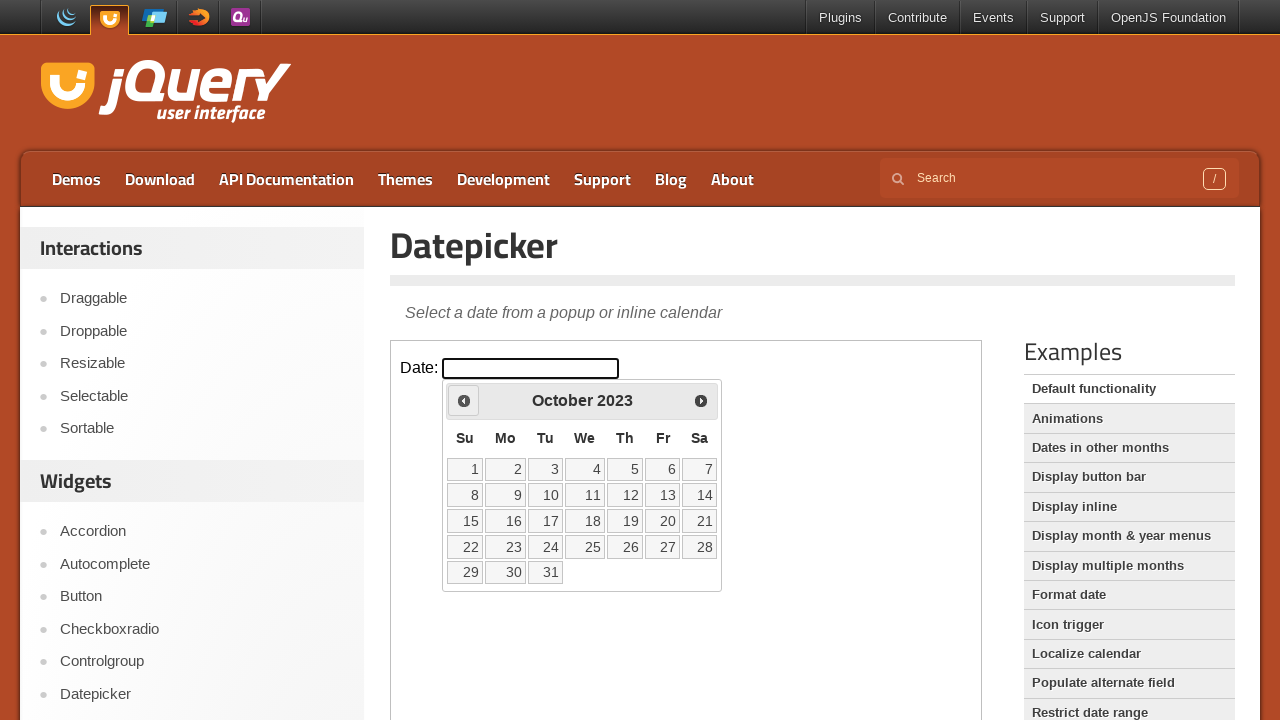

Retrieved current month: October
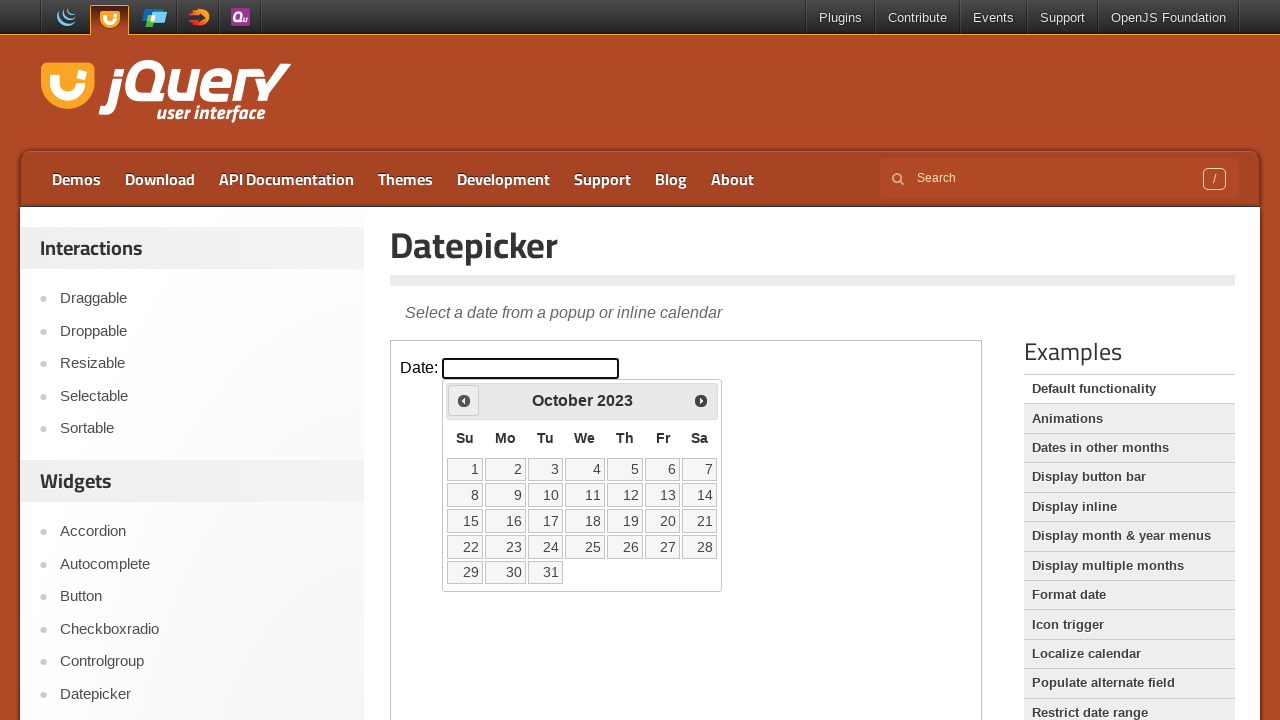

Retrieved current year: 2023
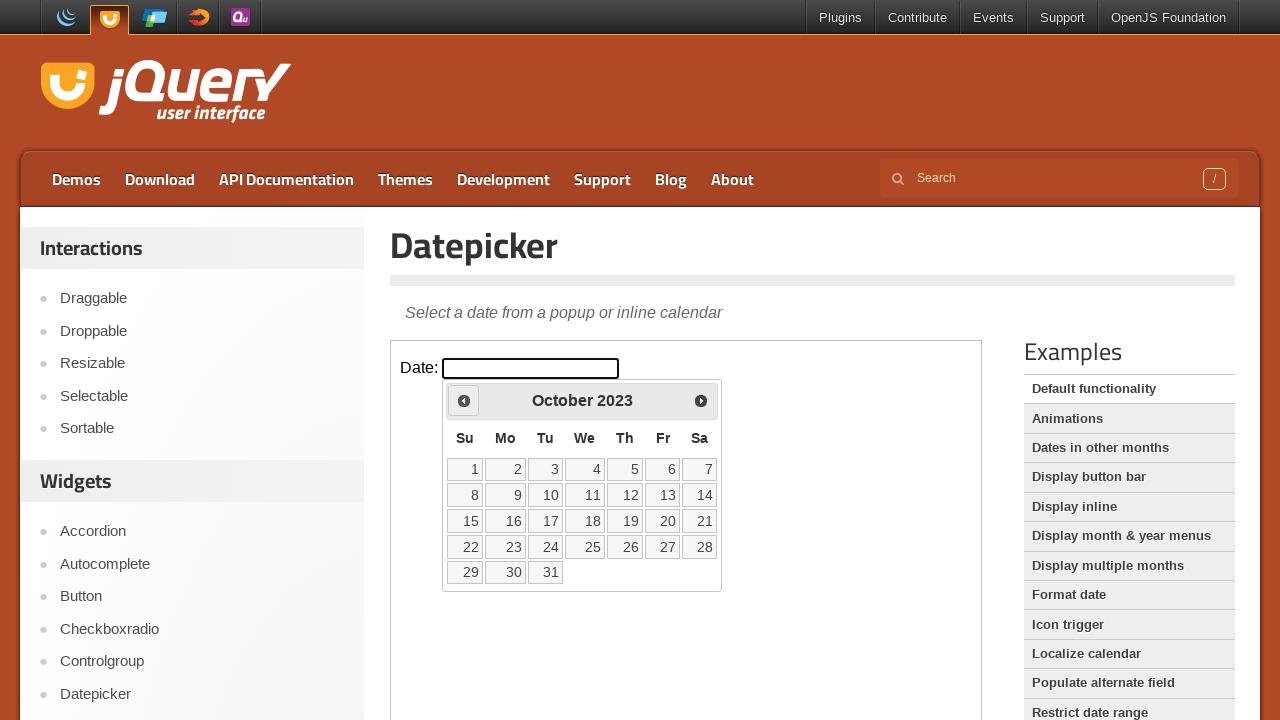

Clicked previous month button to navigate backwards at (464, 400) on iframe >> nth=0 >> internal:control=enter-frame >> xpath=//span[text()='Prev']
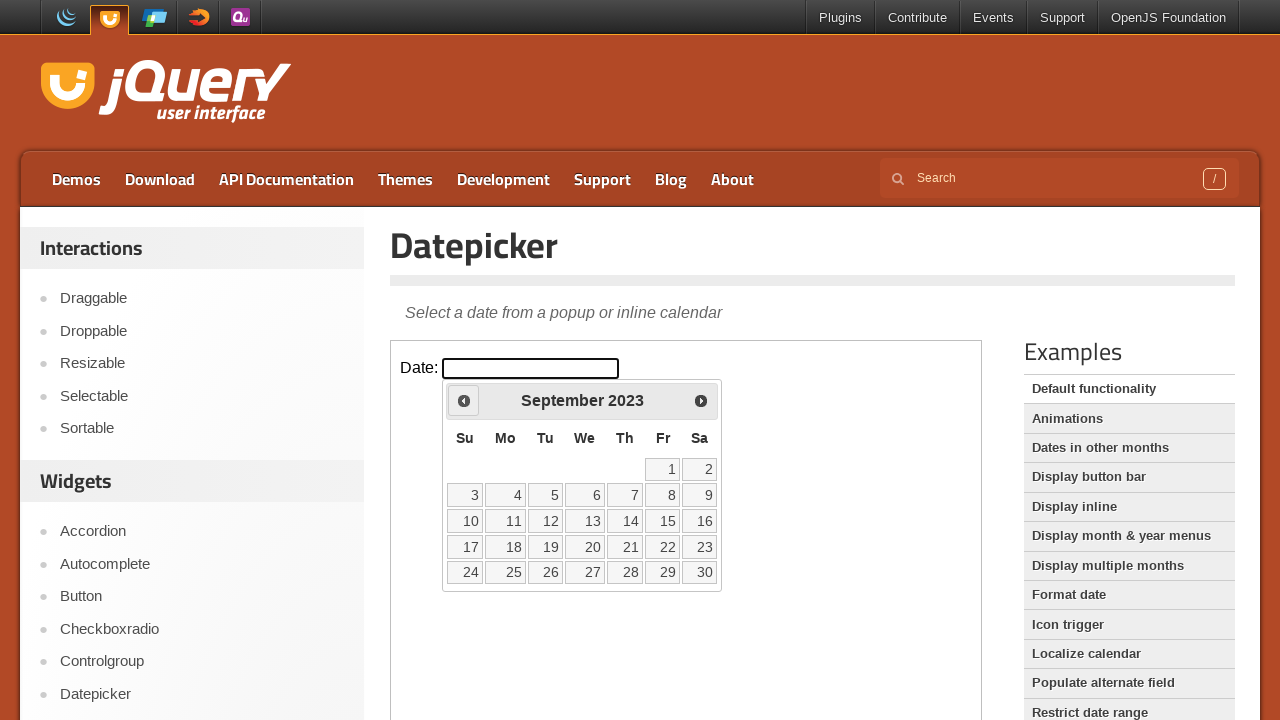

Retrieved current month: September
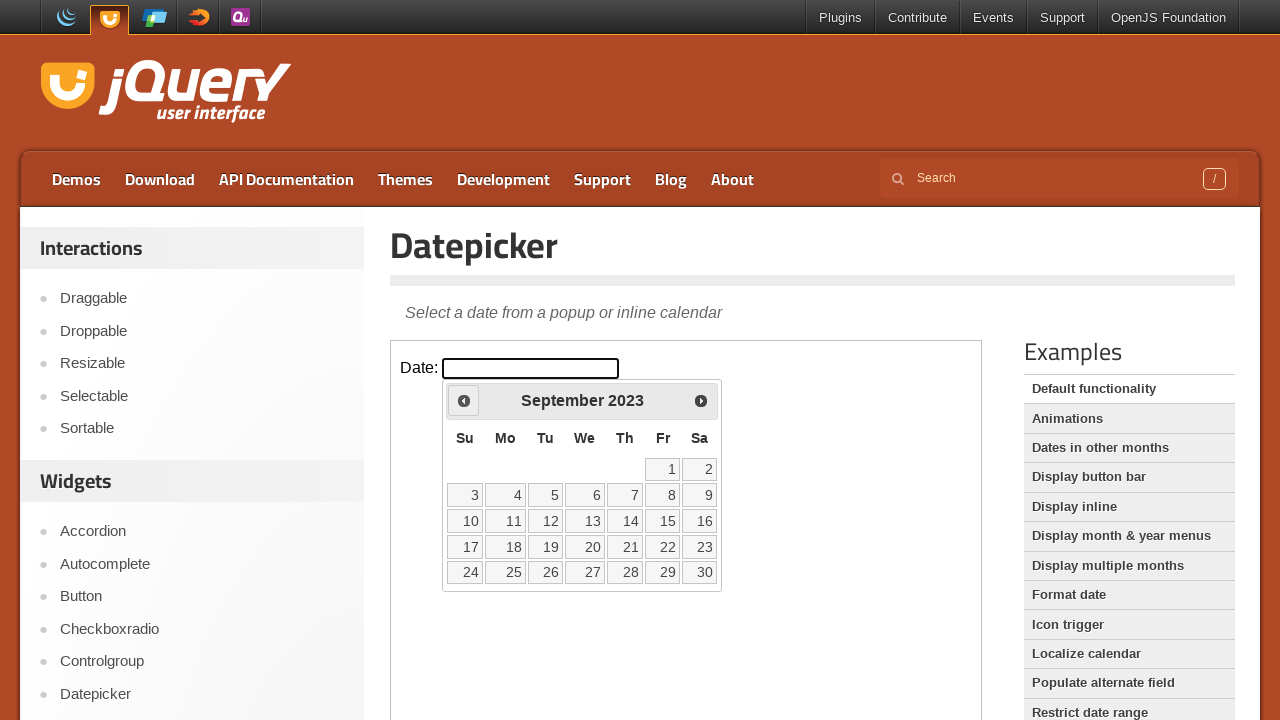

Retrieved current year: 2023
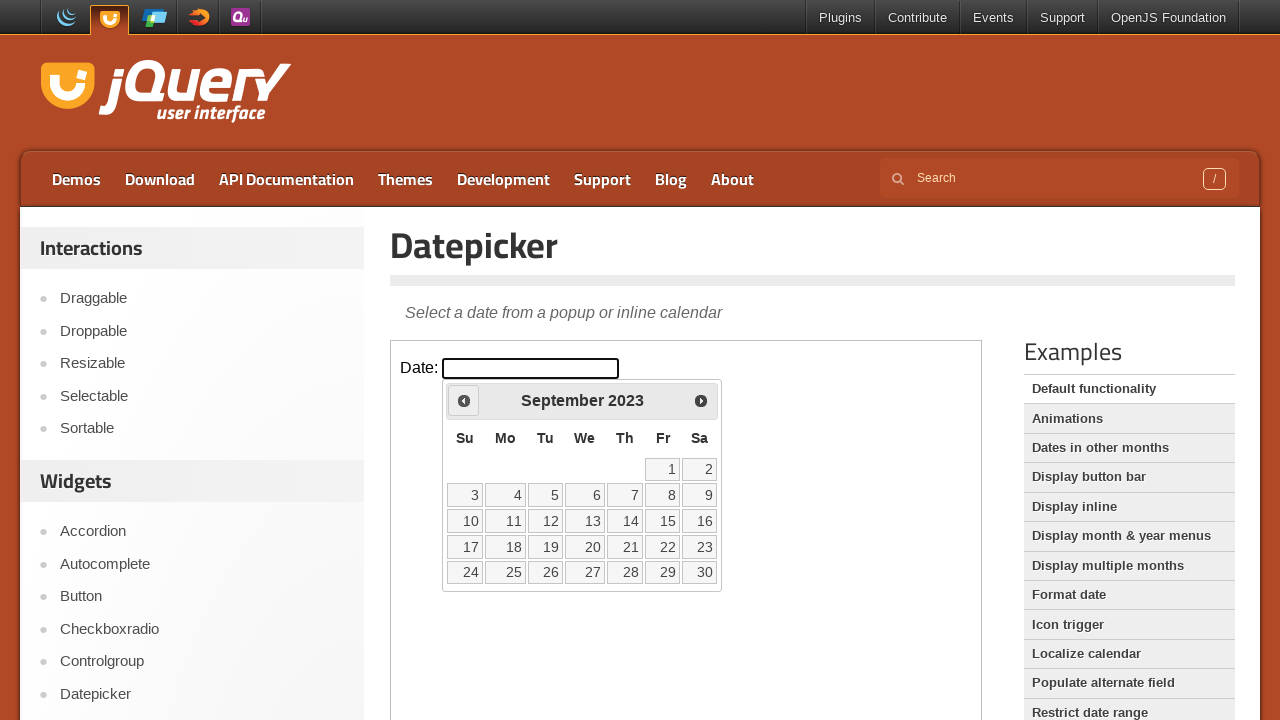

Clicked previous month button to navigate backwards at (464, 400) on iframe >> nth=0 >> internal:control=enter-frame >> xpath=//span[text()='Prev']
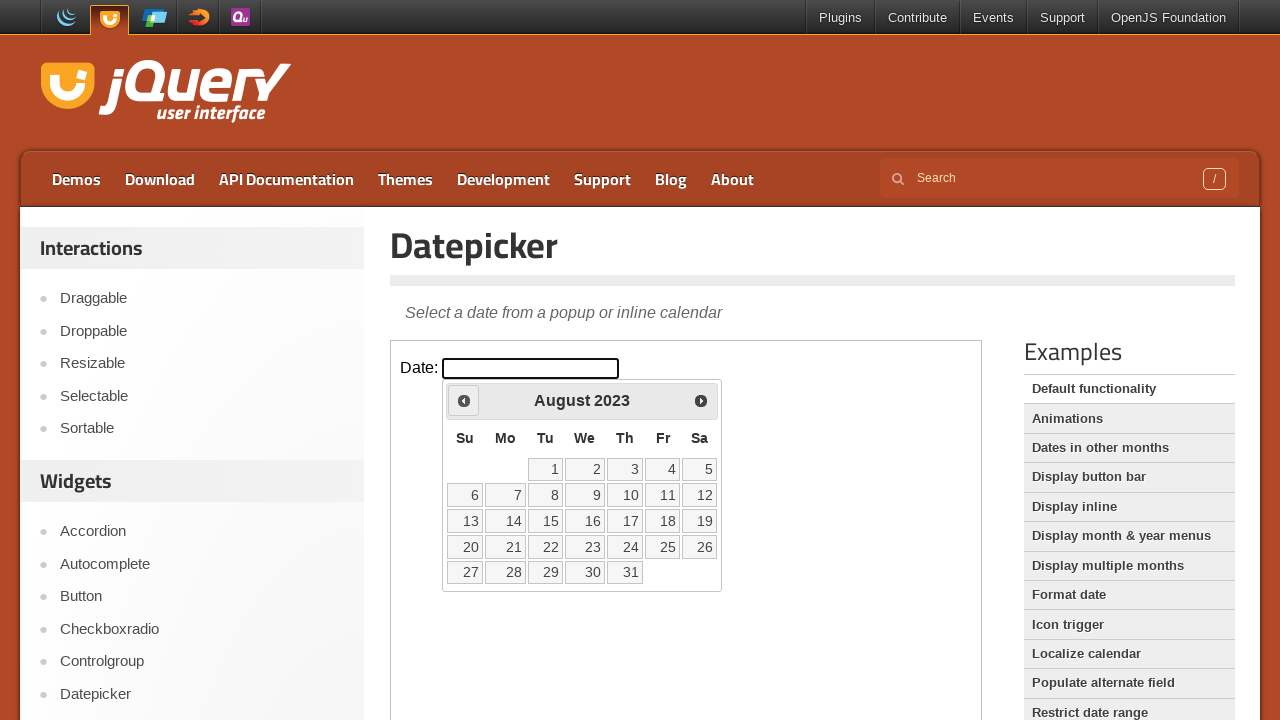

Retrieved current month: August
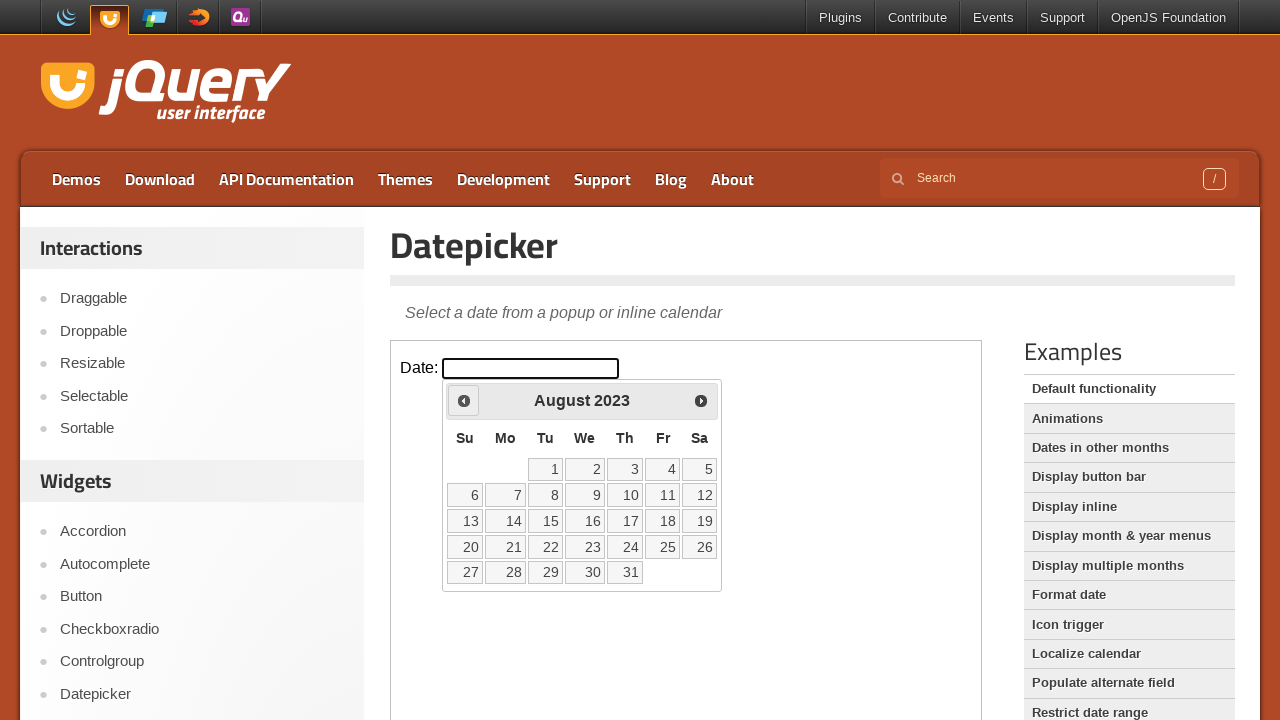

Retrieved current year: 2023
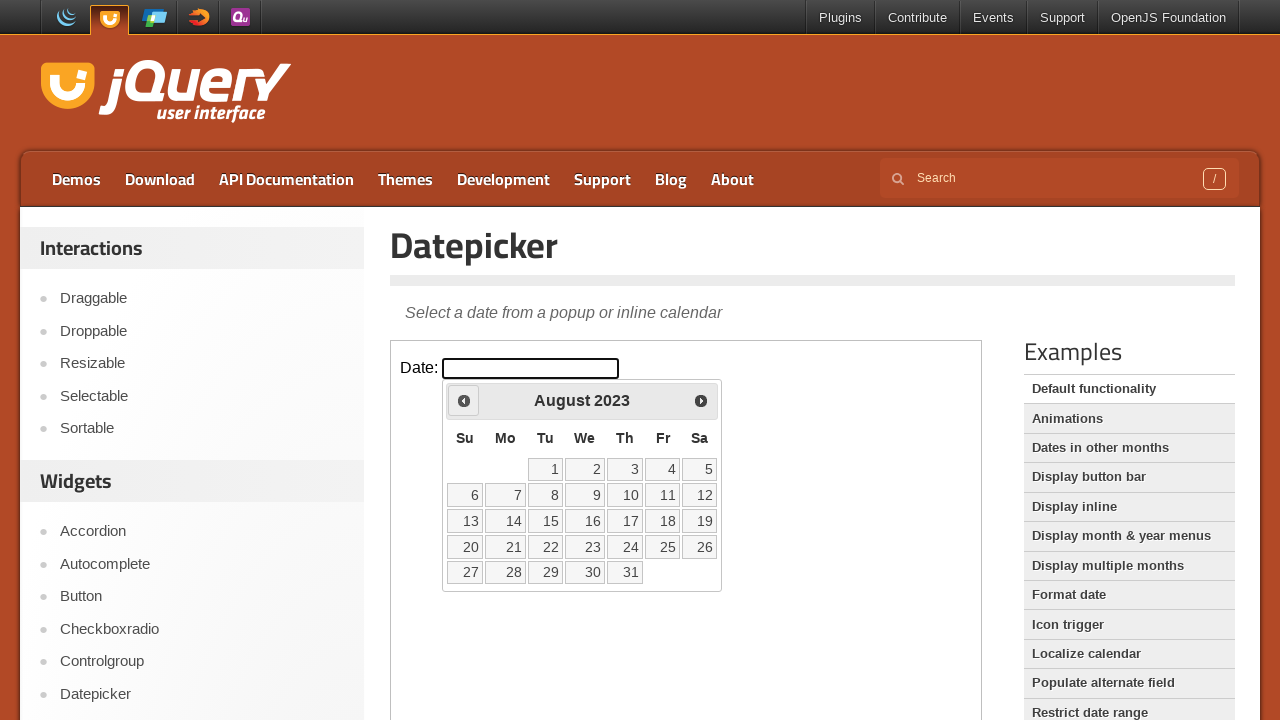

Clicked previous month button to navigate backwards at (464, 400) on iframe >> nth=0 >> internal:control=enter-frame >> xpath=//span[text()='Prev']
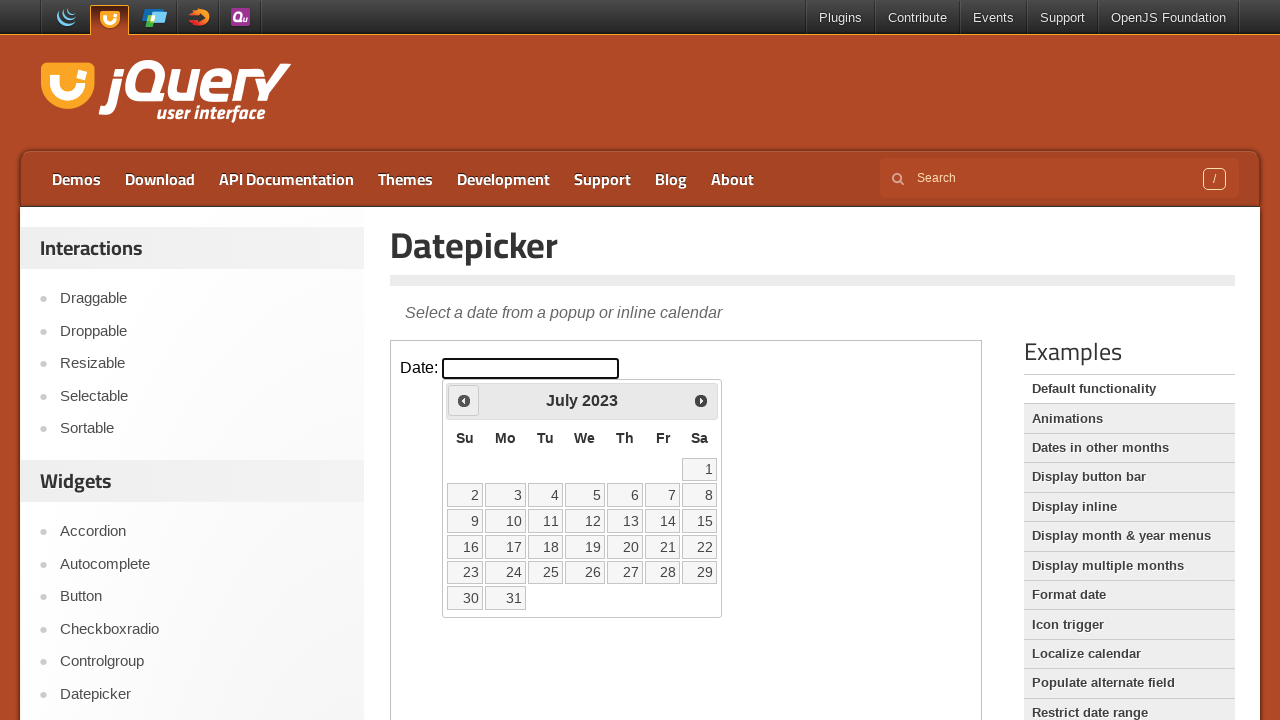

Retrieved current month: July
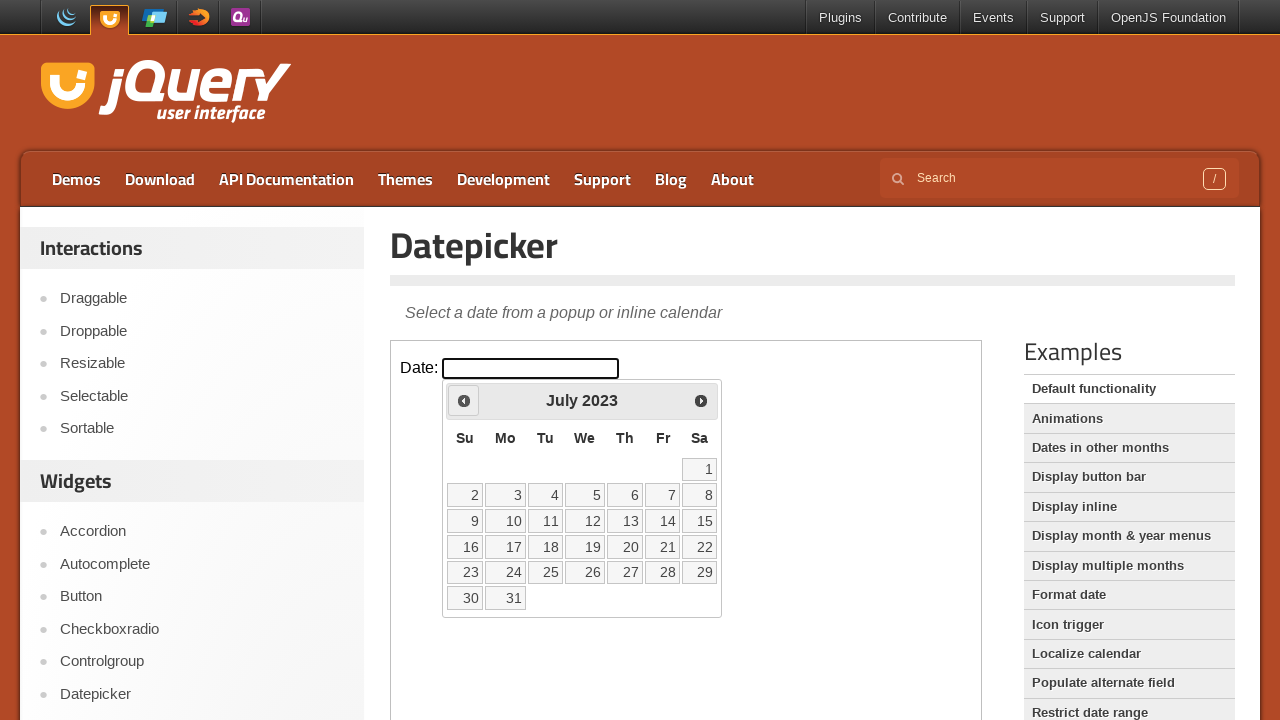

Retrieved current year: 2023
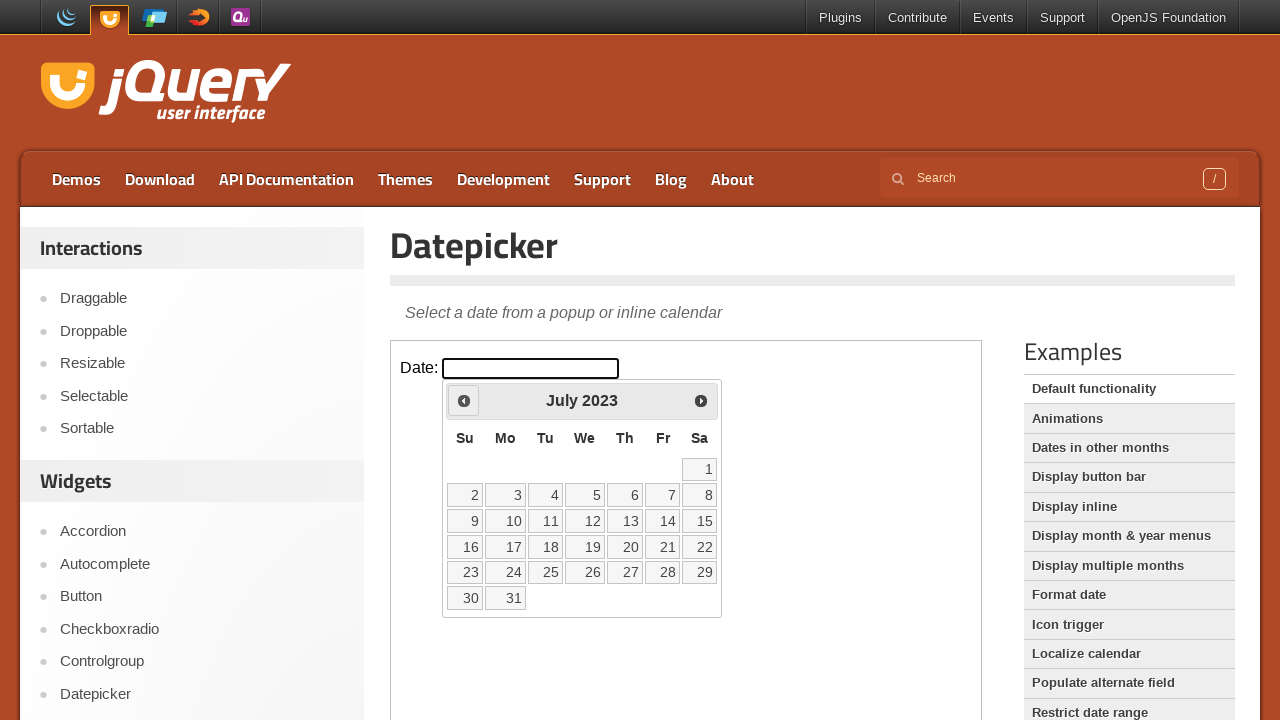

Clicked previous month button to navigate backwards at (464, 400) on iframe >> nth=0 >> internal:control=enter-frame >> xpath=//span[text()='Prev']
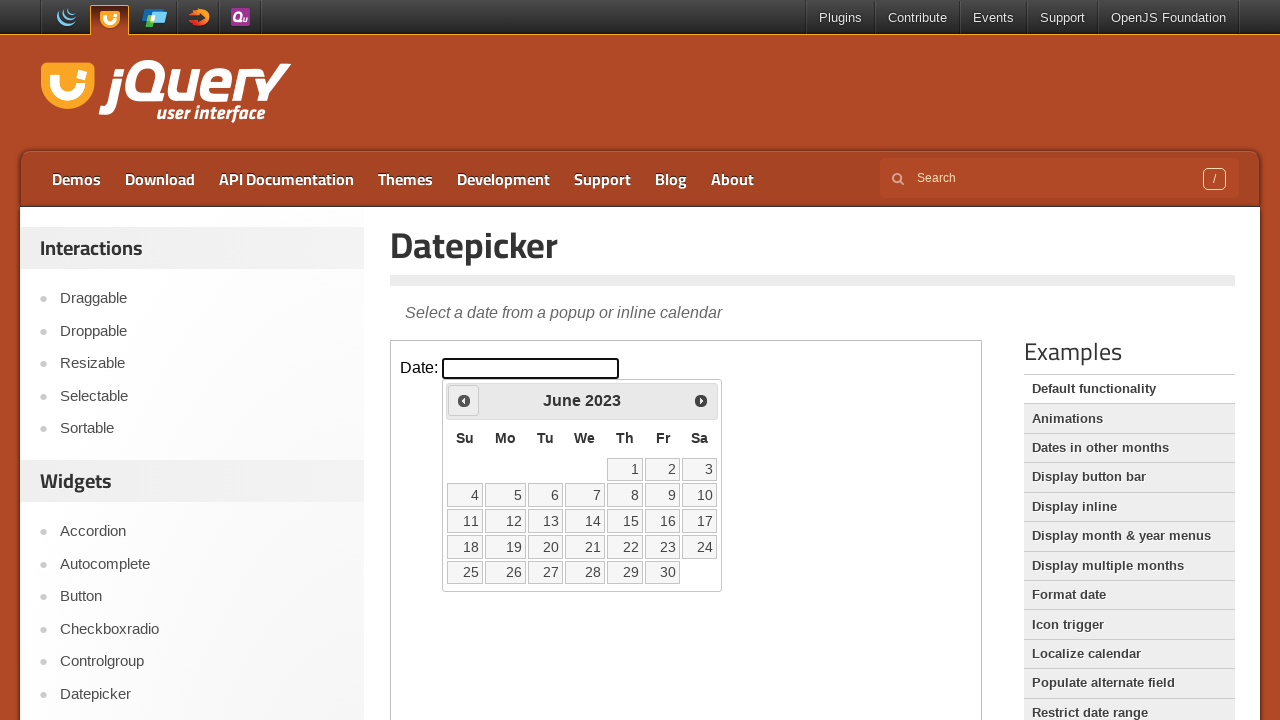

Retrieved current month: June
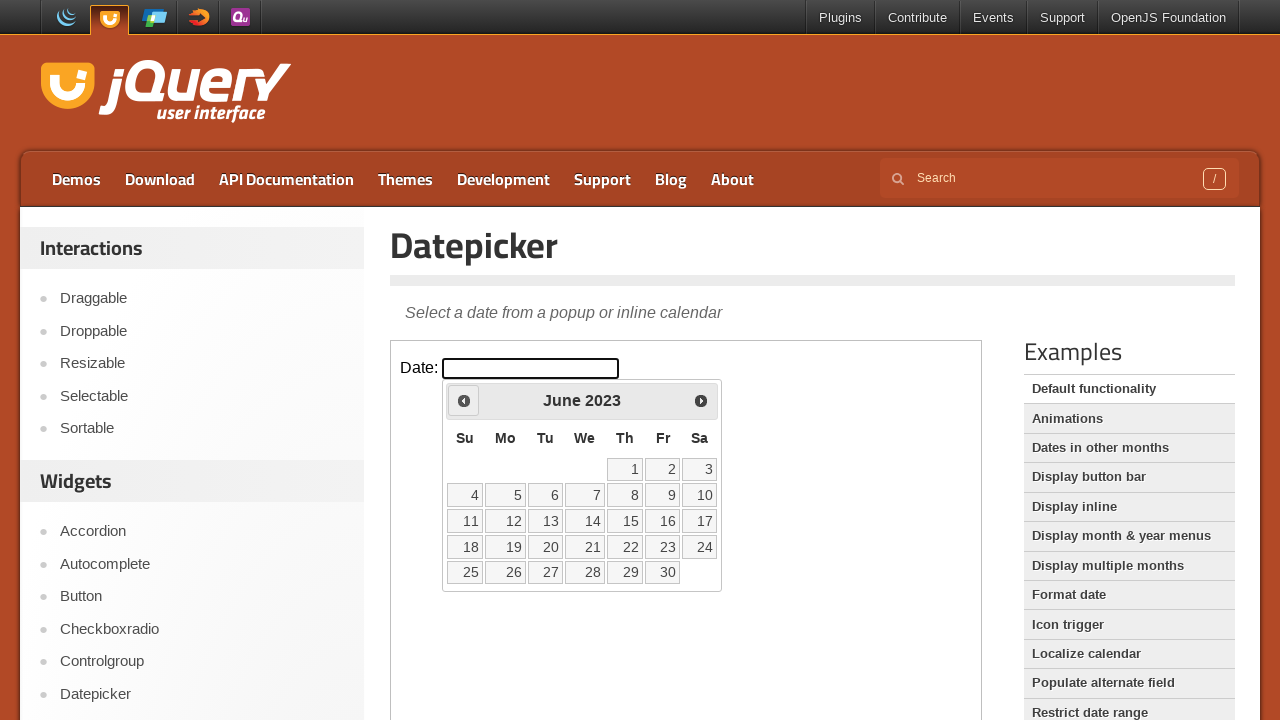

Retrieved current year: 2023
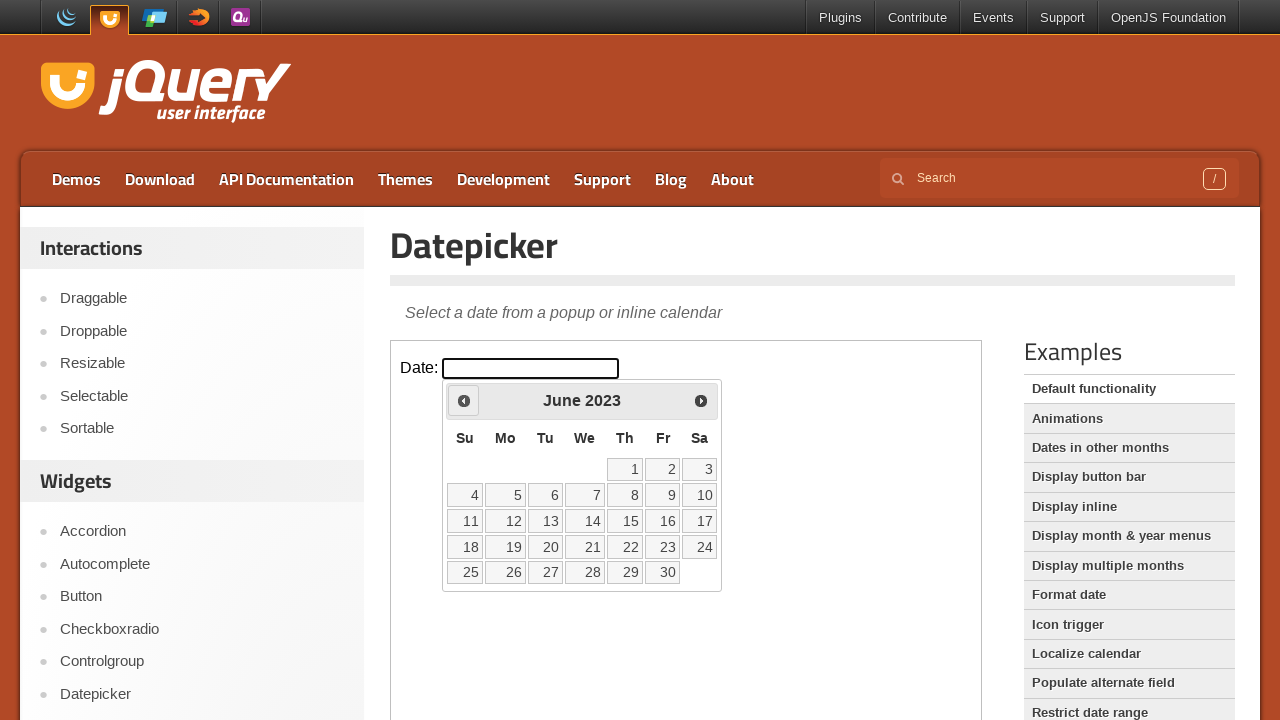

Clicked previous month button to navigate backwards at (464, 400) on iframe >> nth=0 >> internal:control=enter-frame >> xpath=//span[text()='Prev']
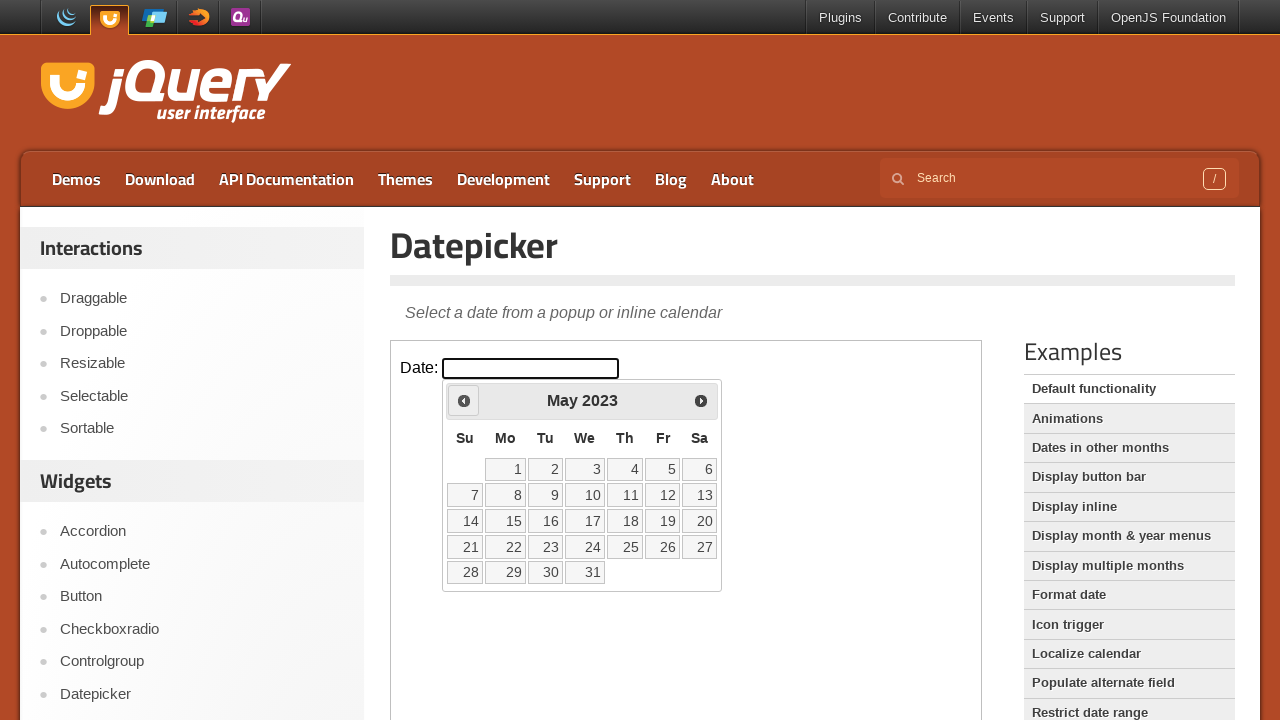

Retrieved current month: May
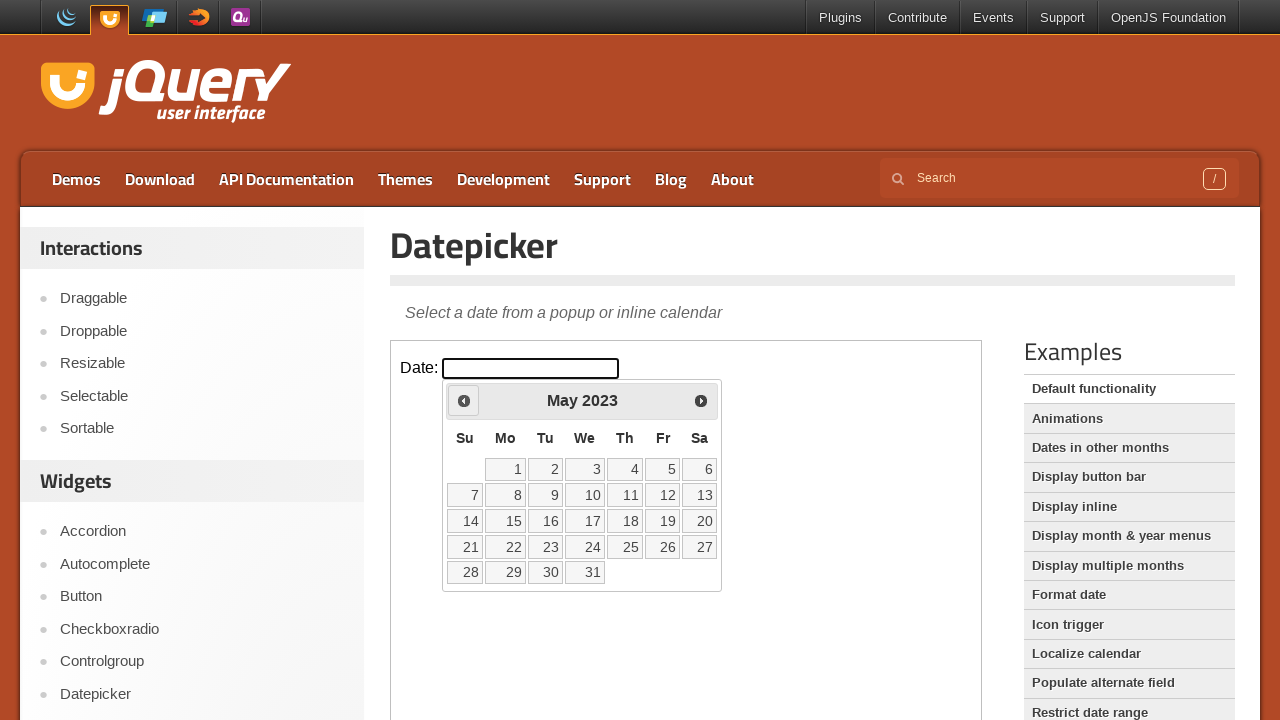

Retrieved current year: 2023
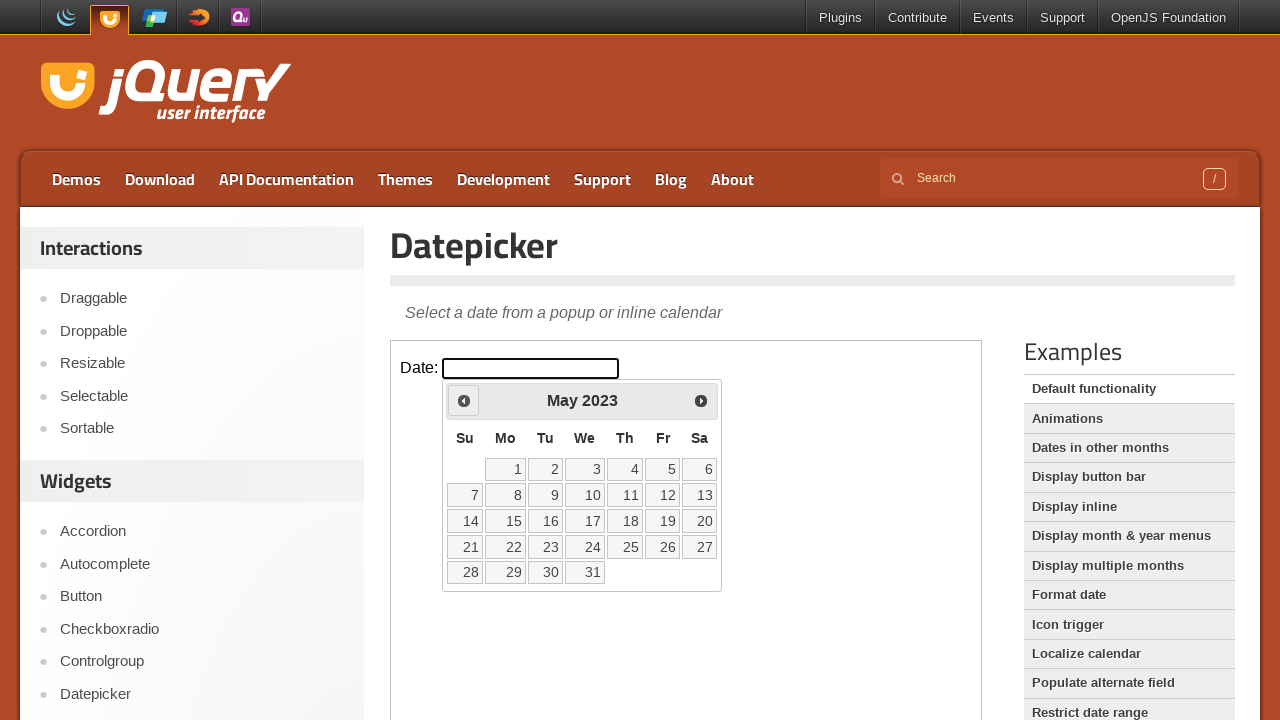

Clicked previous month button to navigate backwards at (464, 400) on iframe >> nth=0 >> internal:control=enter-frame >> xpath=//span[text()='Prev']
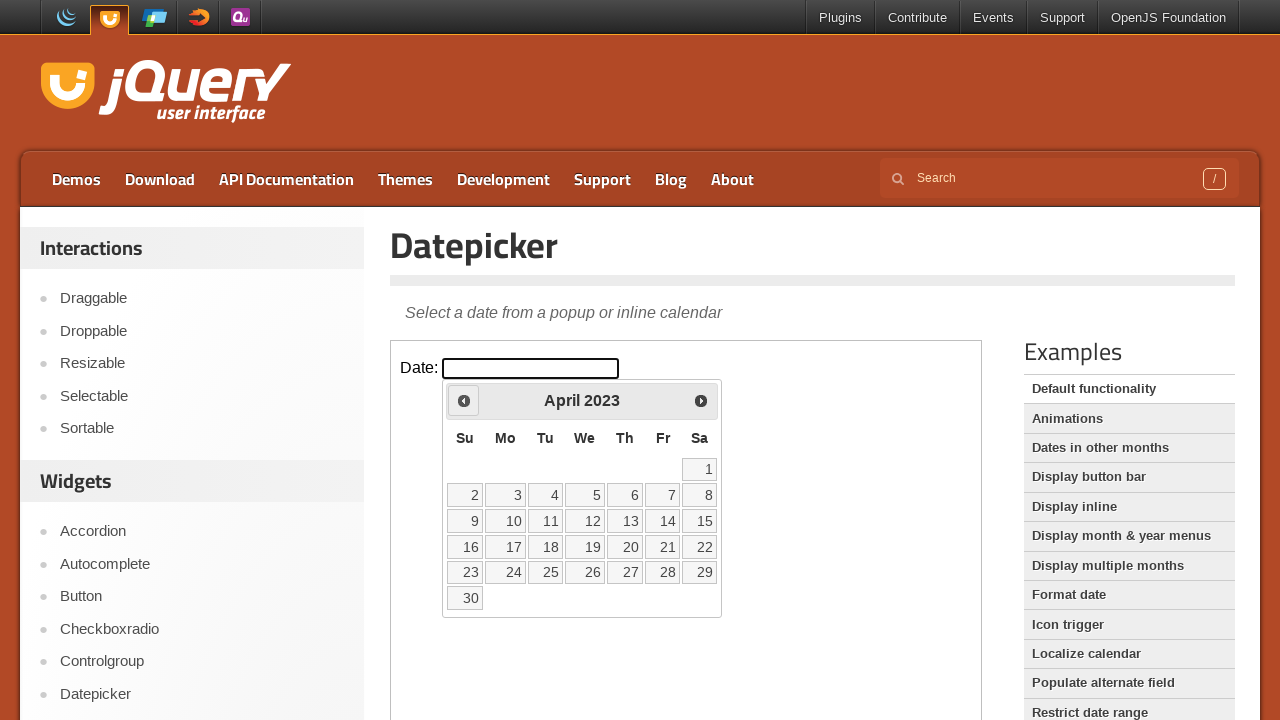

Retrieved current month: April
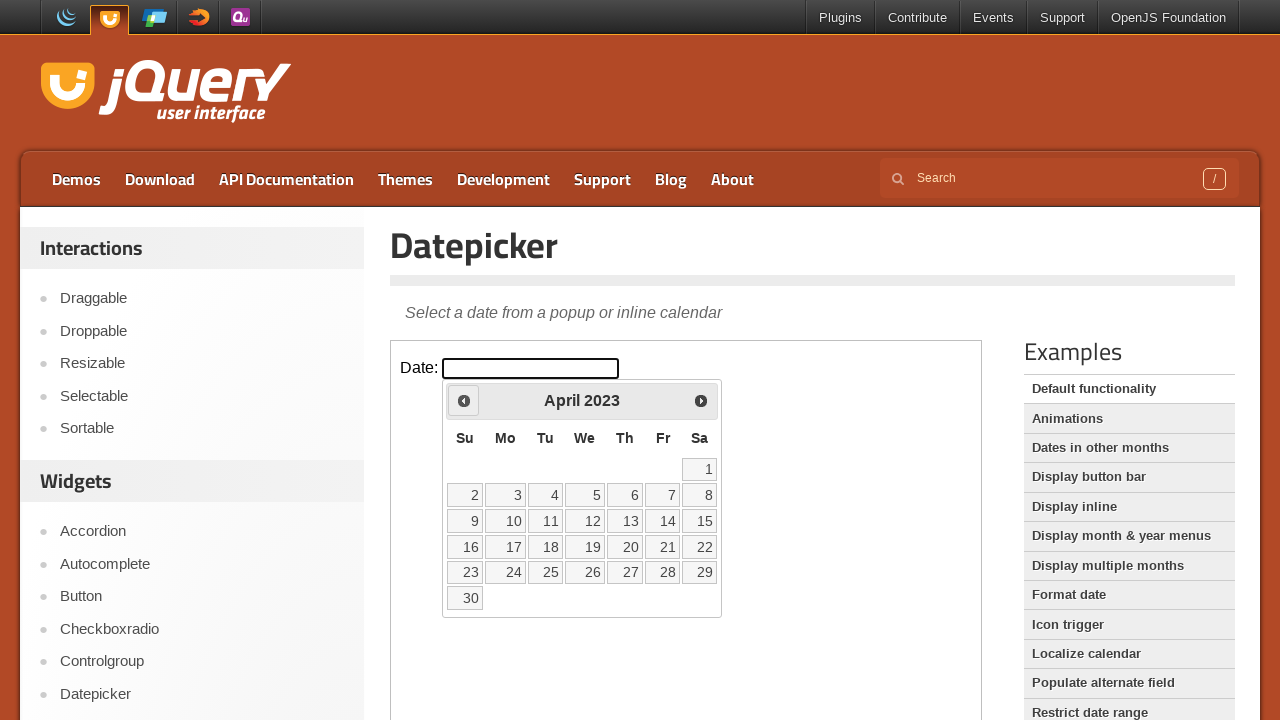

Retrieved current year: 2023
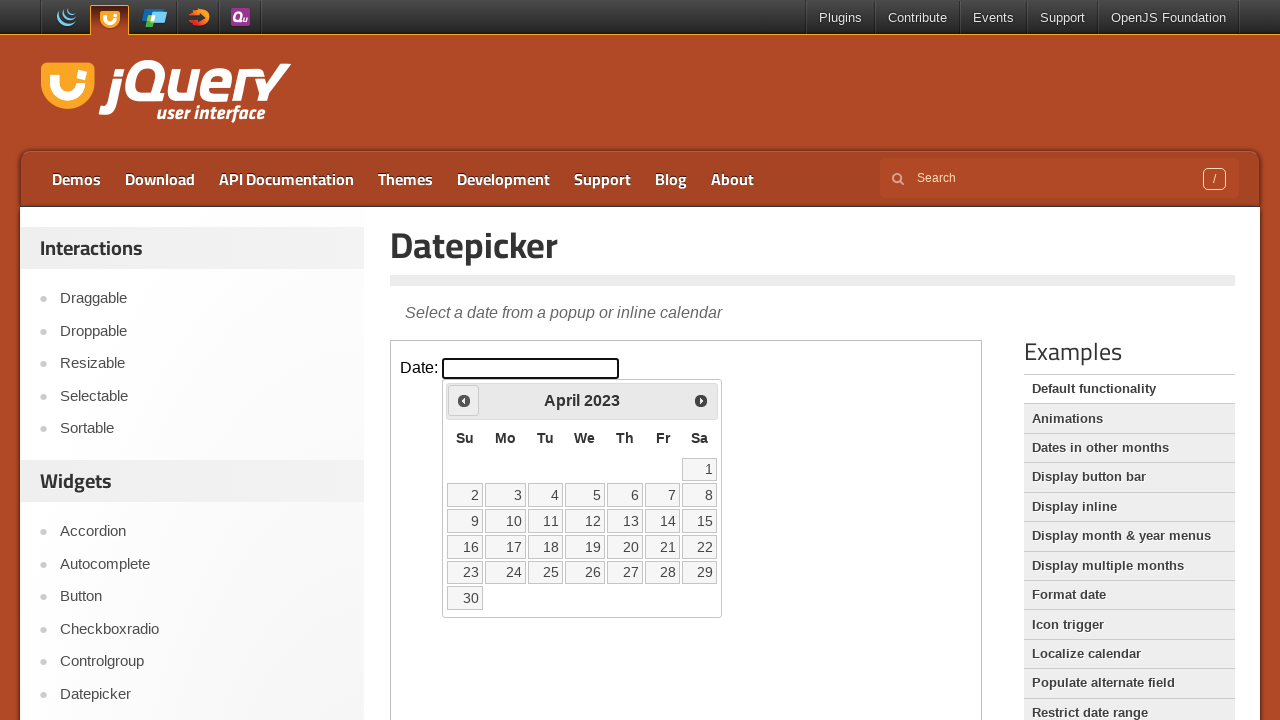

Clicked previous month button to navigate backwards at (464, 400) on iframe >> nth=0 >> internal:control=enter-frame >> xpath=//span[text()='Prev']
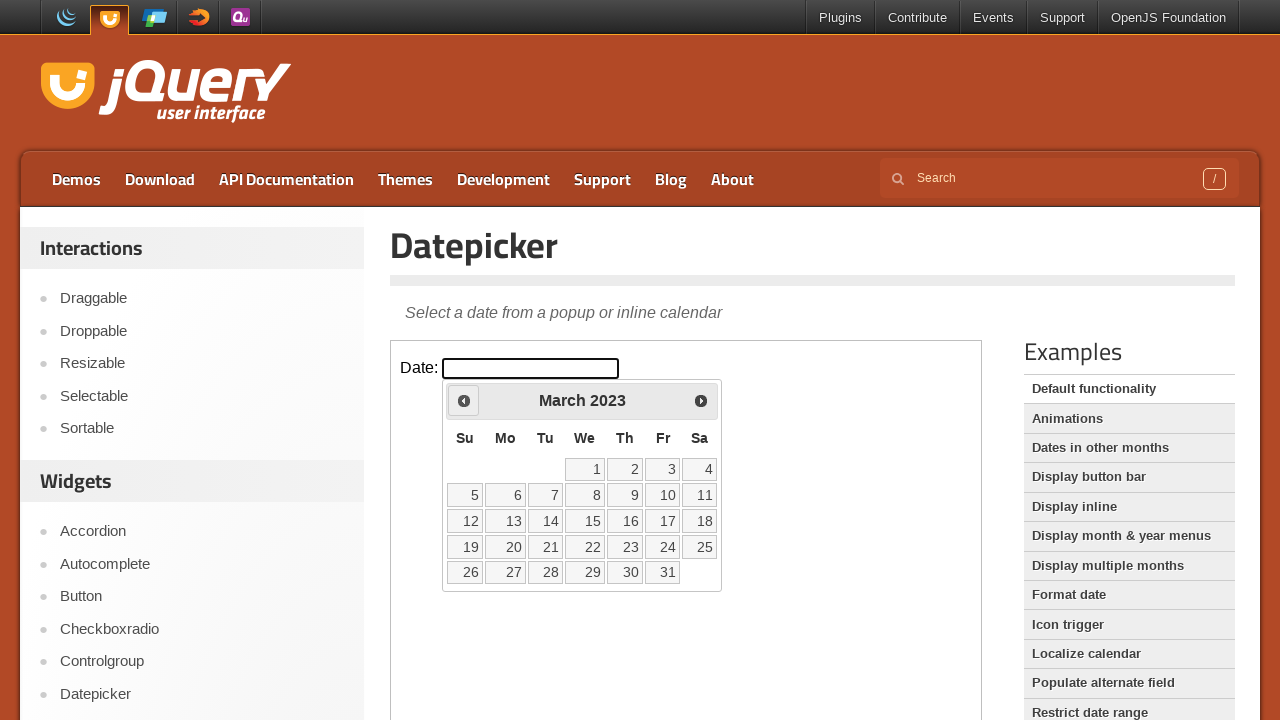

Retrieved current month: March
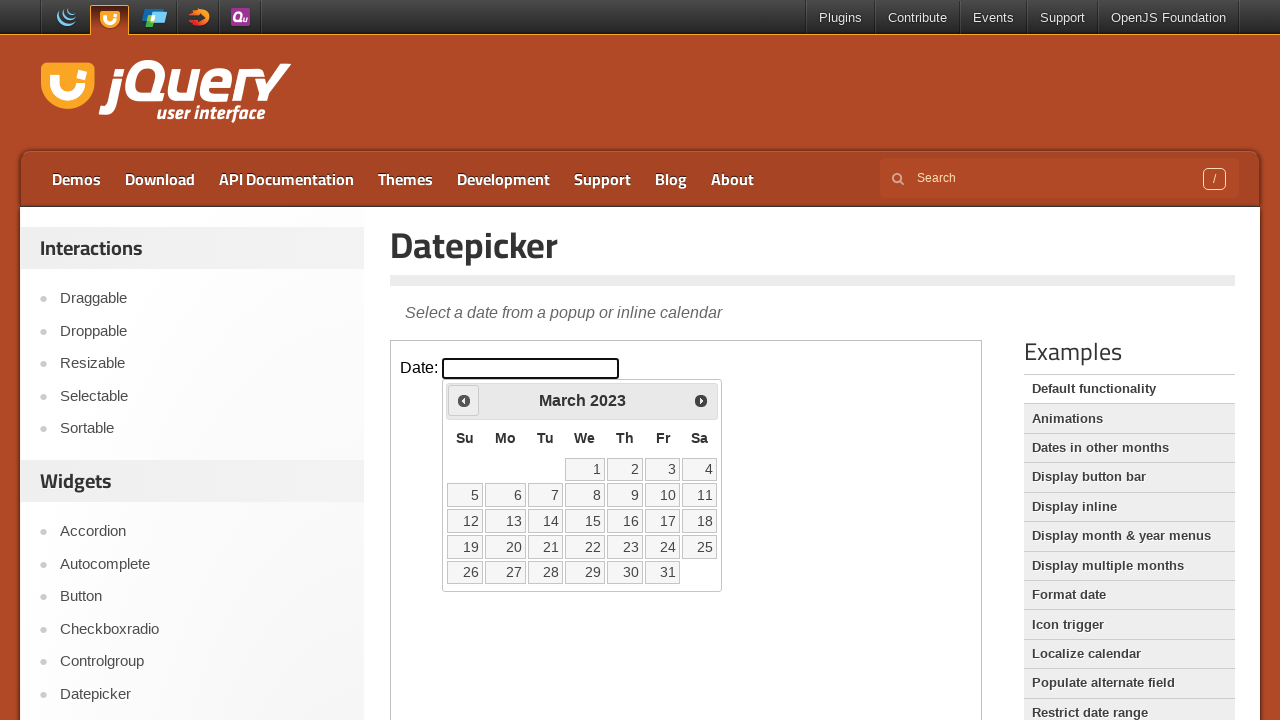

Retrieved current year: 2023
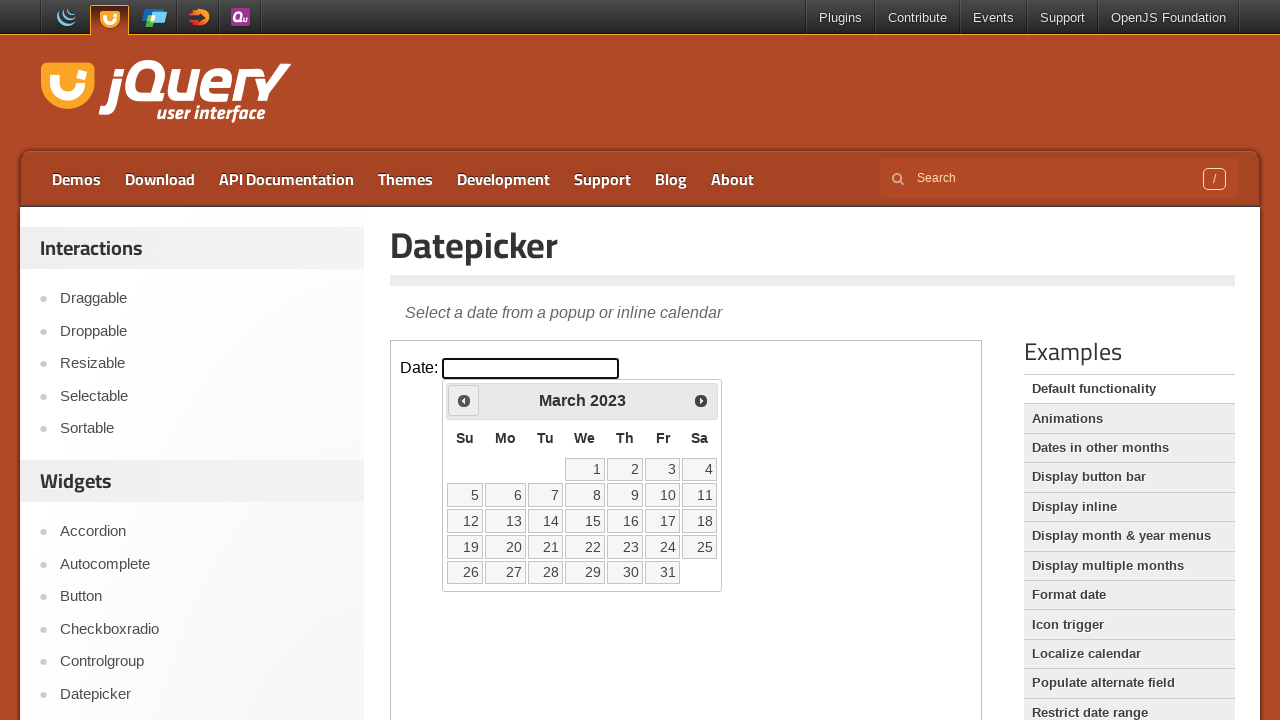

Clicked previous month button to navigate backwards at (464, 400) on iframe >> nth=0 >> internal:control=enter-frame >> xpath=//span[text()='Prev']
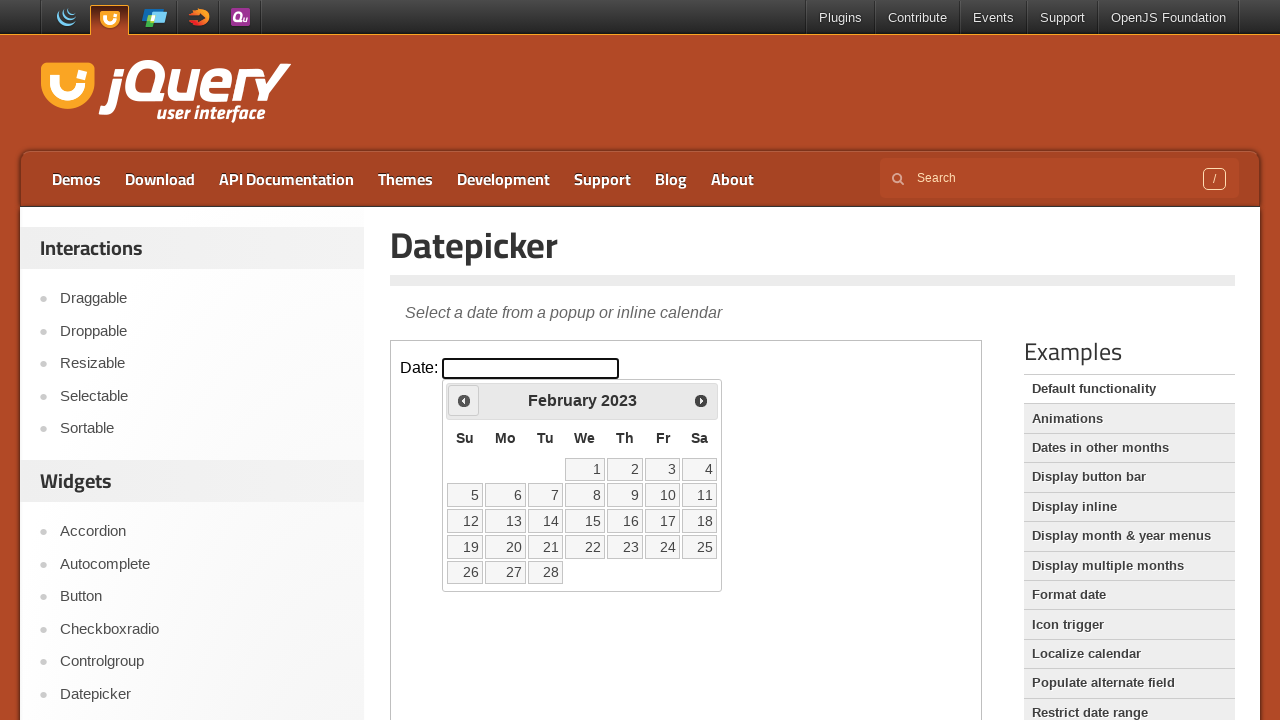

Retrieved current month: February
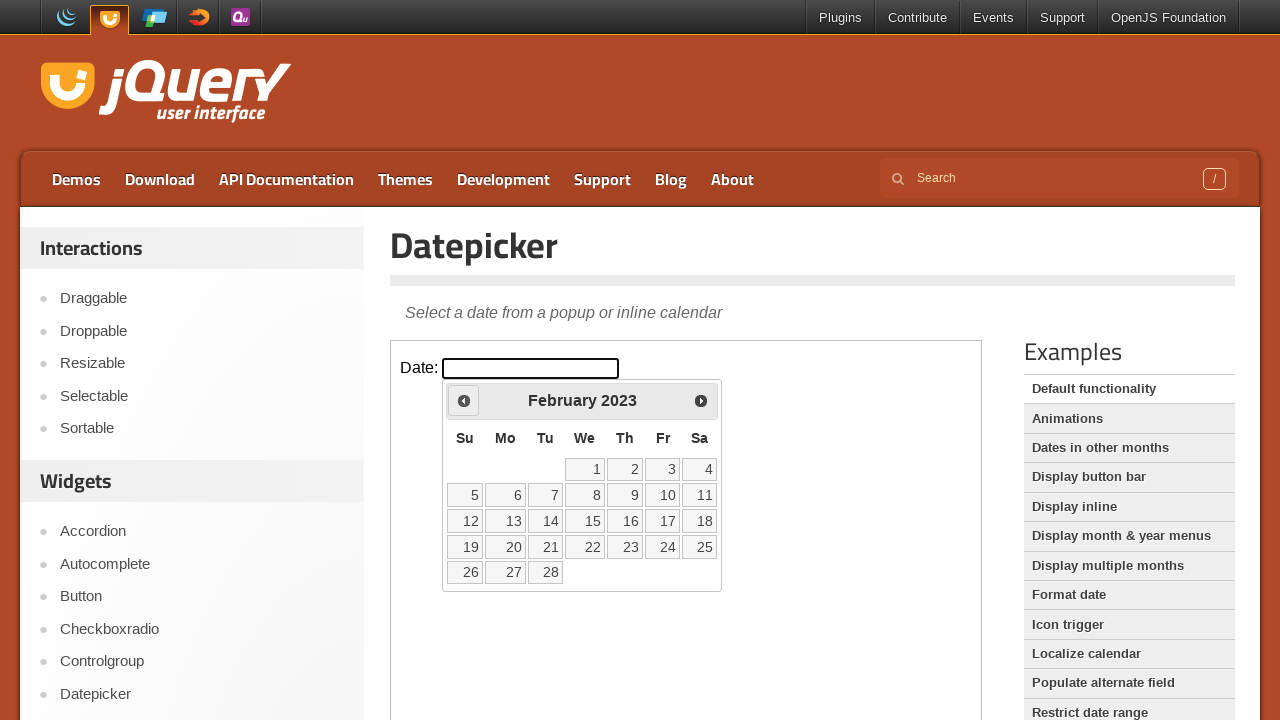

Retrieved current year: 2023
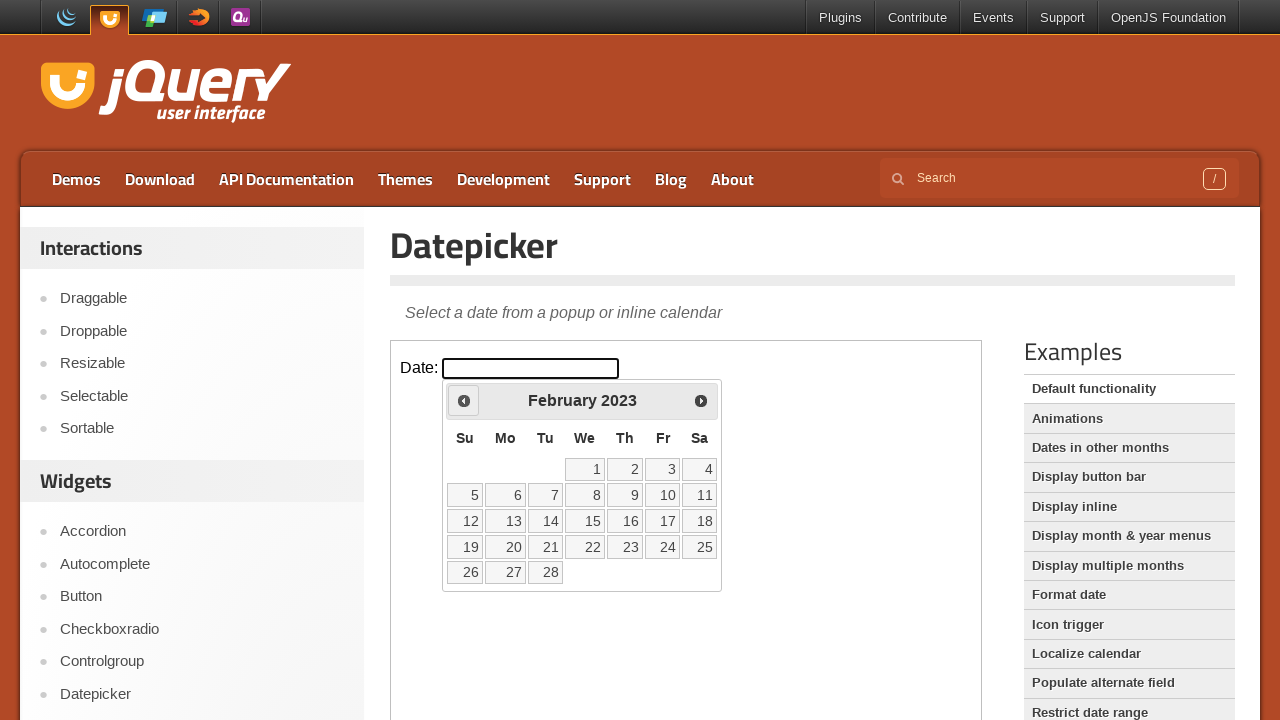

Clicked previous month button to navigate backwards at (464, 400) on iframe >> nth=0 >> internal:control=enter-frame >> xpath=//span[text()='Prev']
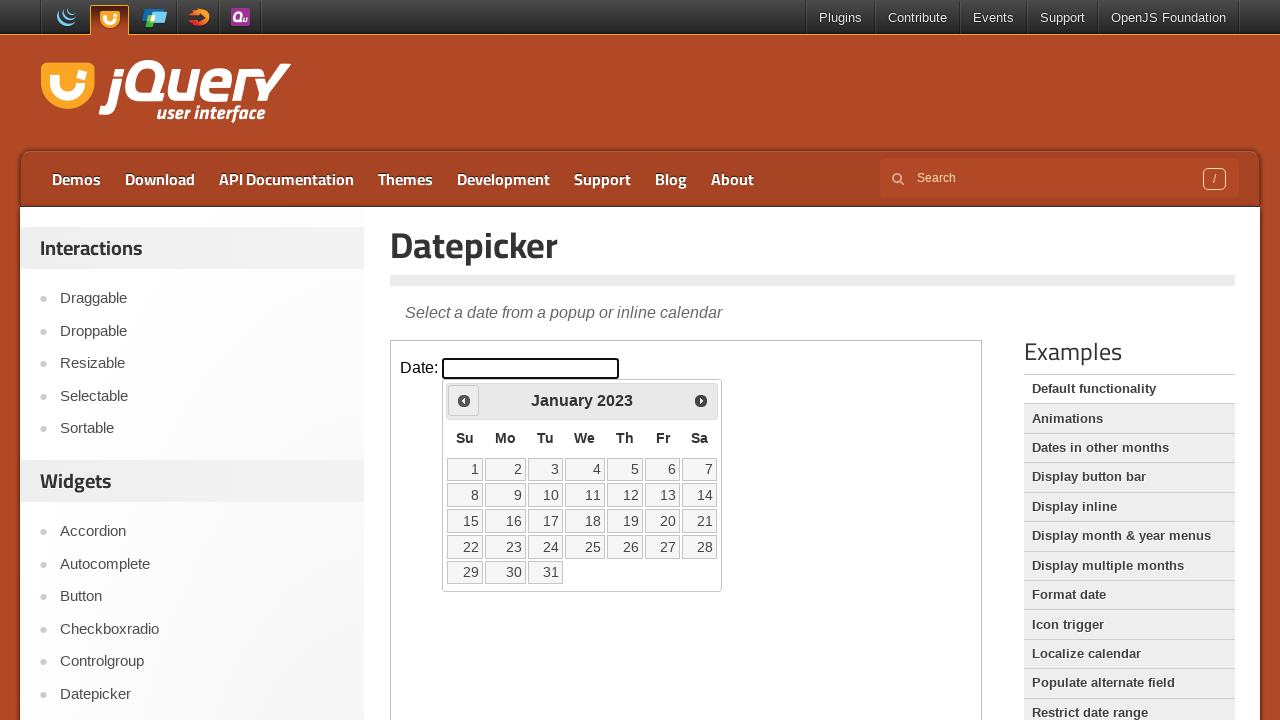

Retrieved current month: January
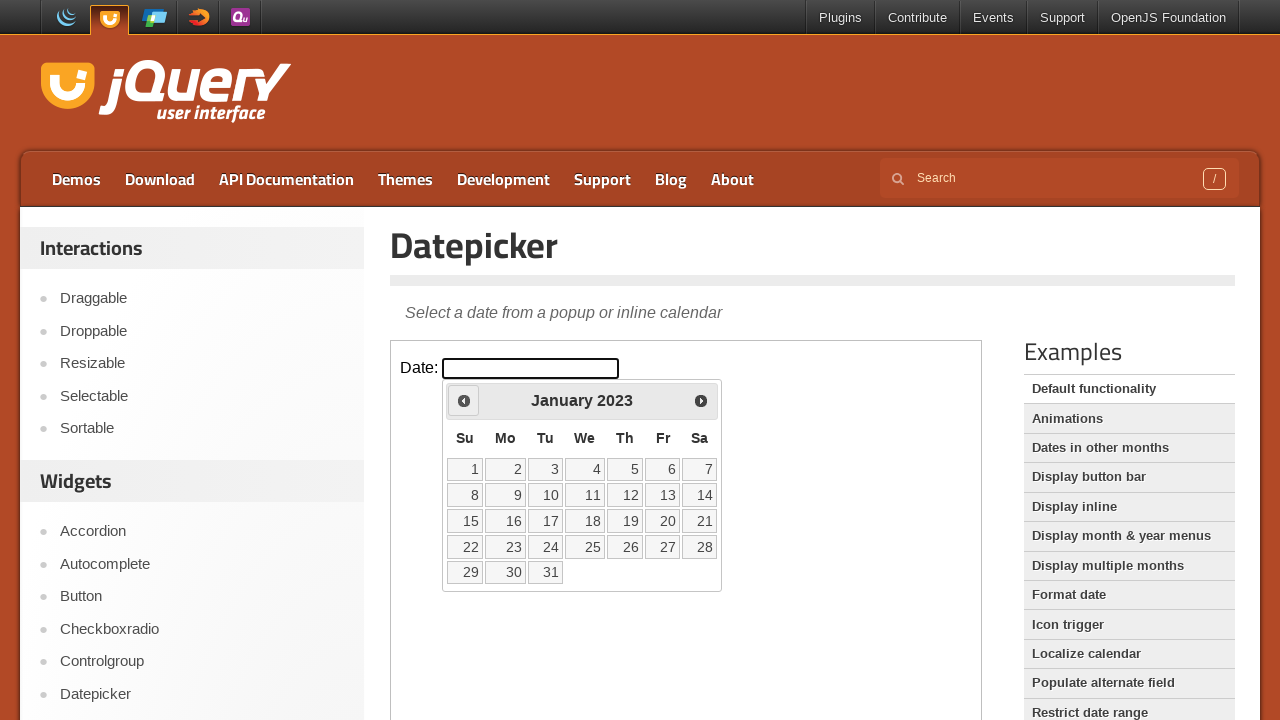

Retrieved current year: 2023
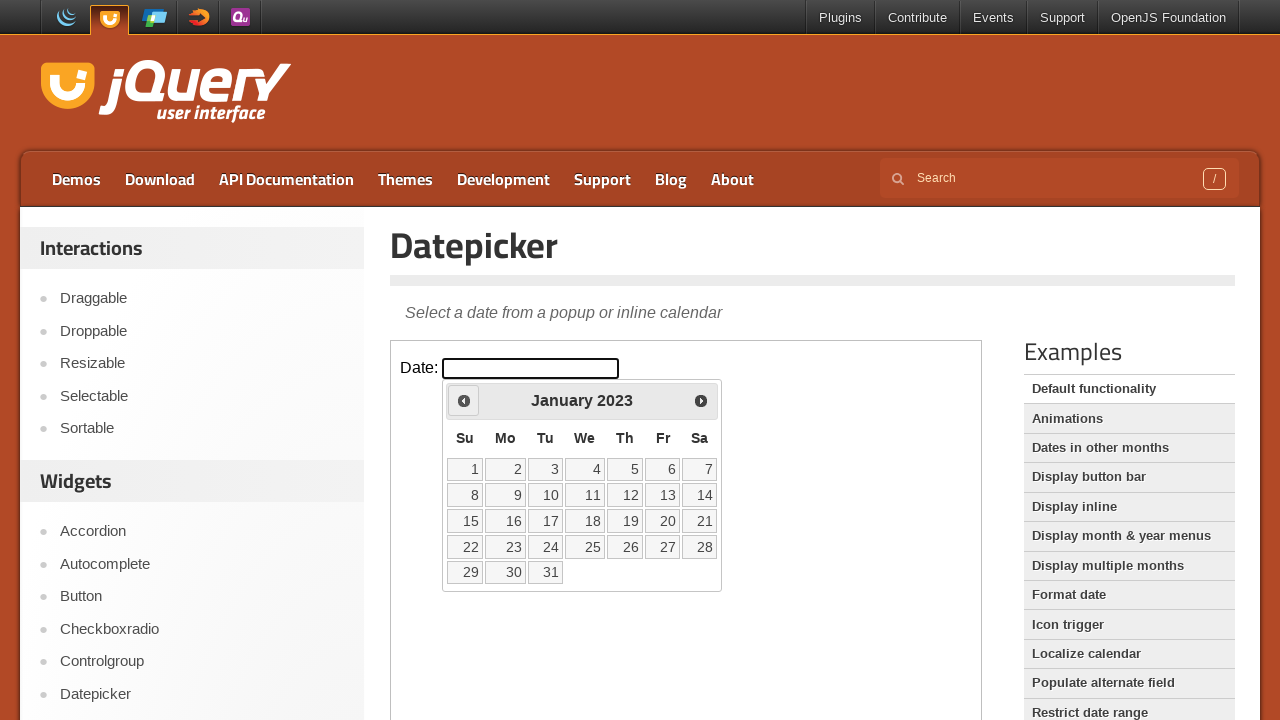

Clicked previous month button to navigate backwards at (464, 400) on iframe >> nth=0 >> internal:control=enter-frame >> xpath=//span[text()='Prev']
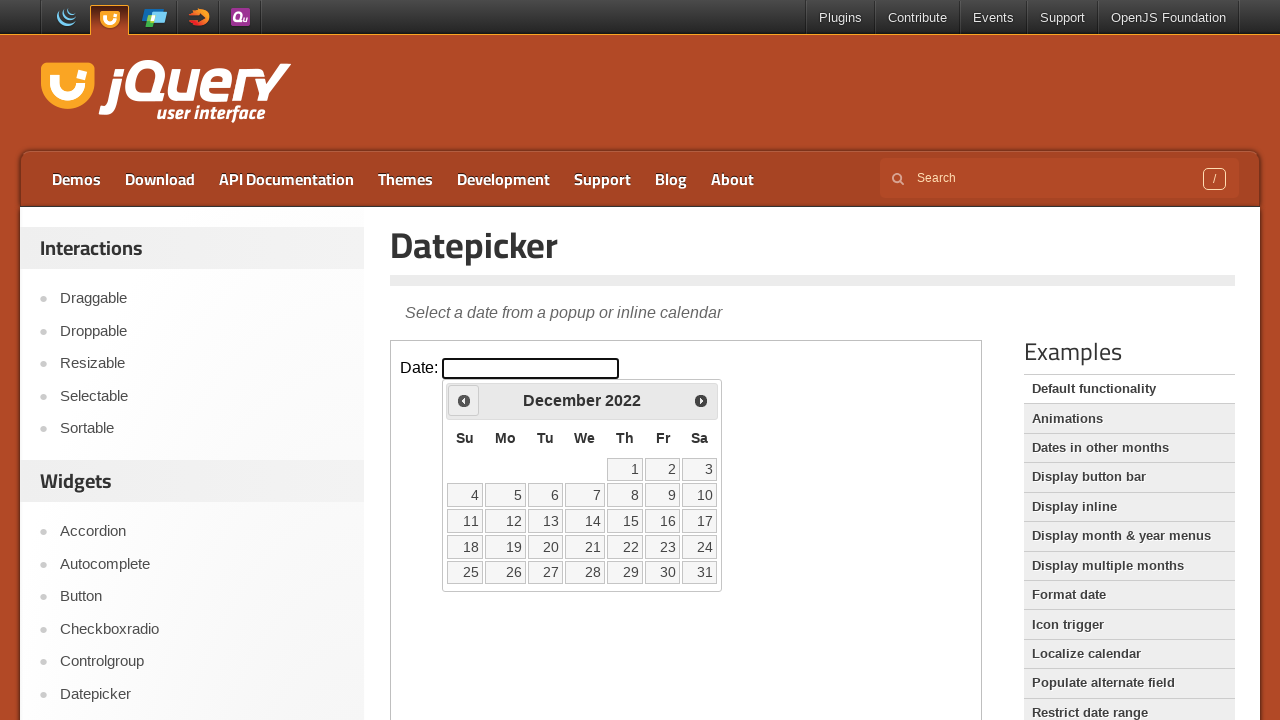

Retrieved current month: December
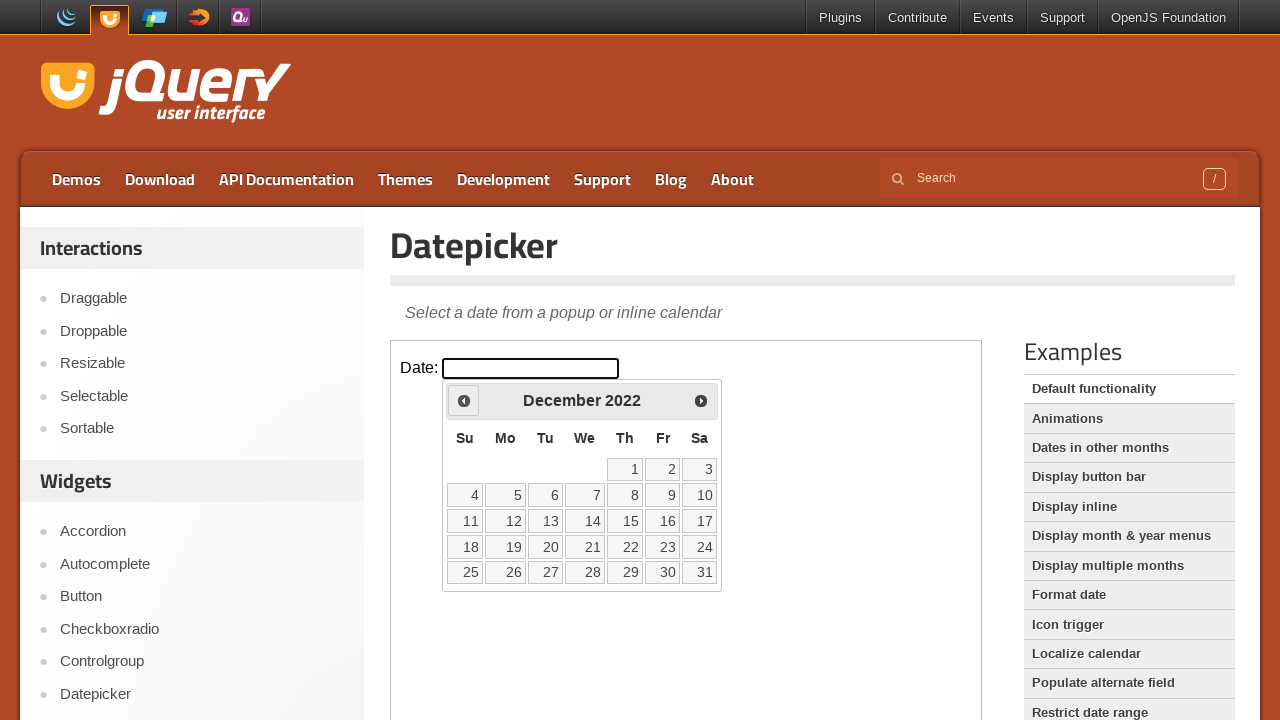

Retrieved current year: 2022
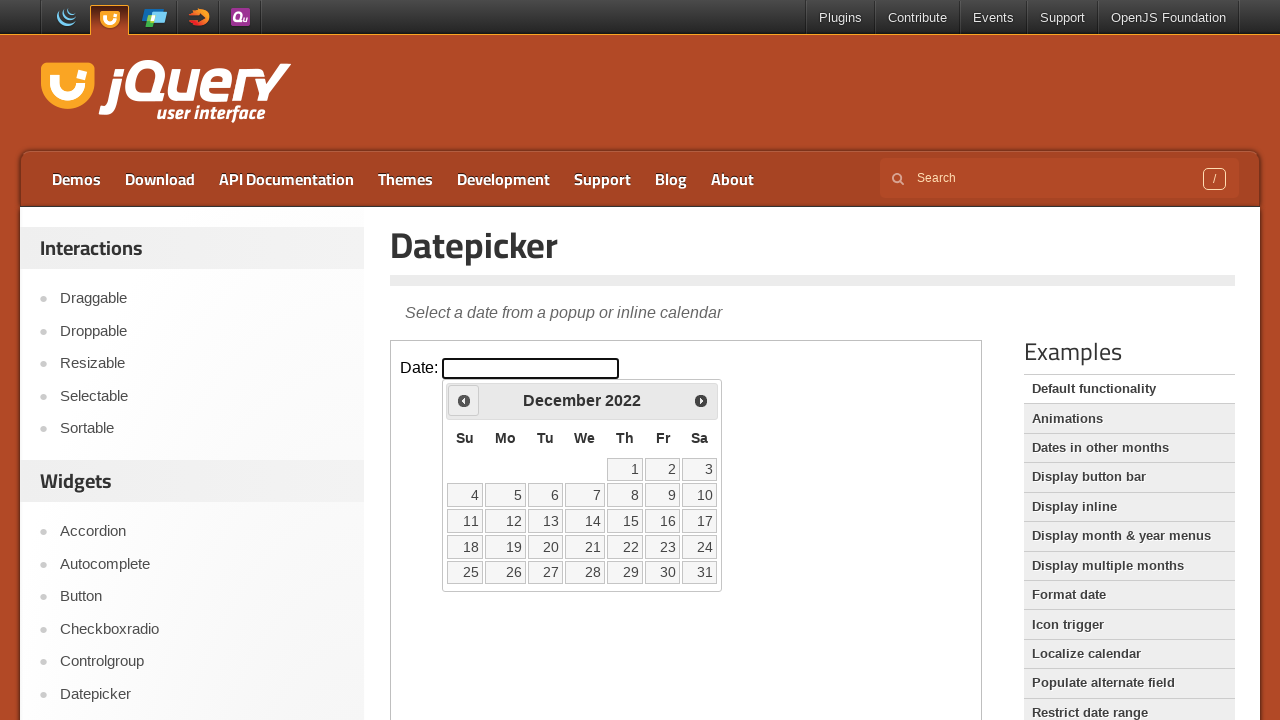

Clicked previous month button to navigate backwards at (464, 400) on iframe >> nth=0 >> internal:control=enter-frame >> xpath=//span[text()='Prev']
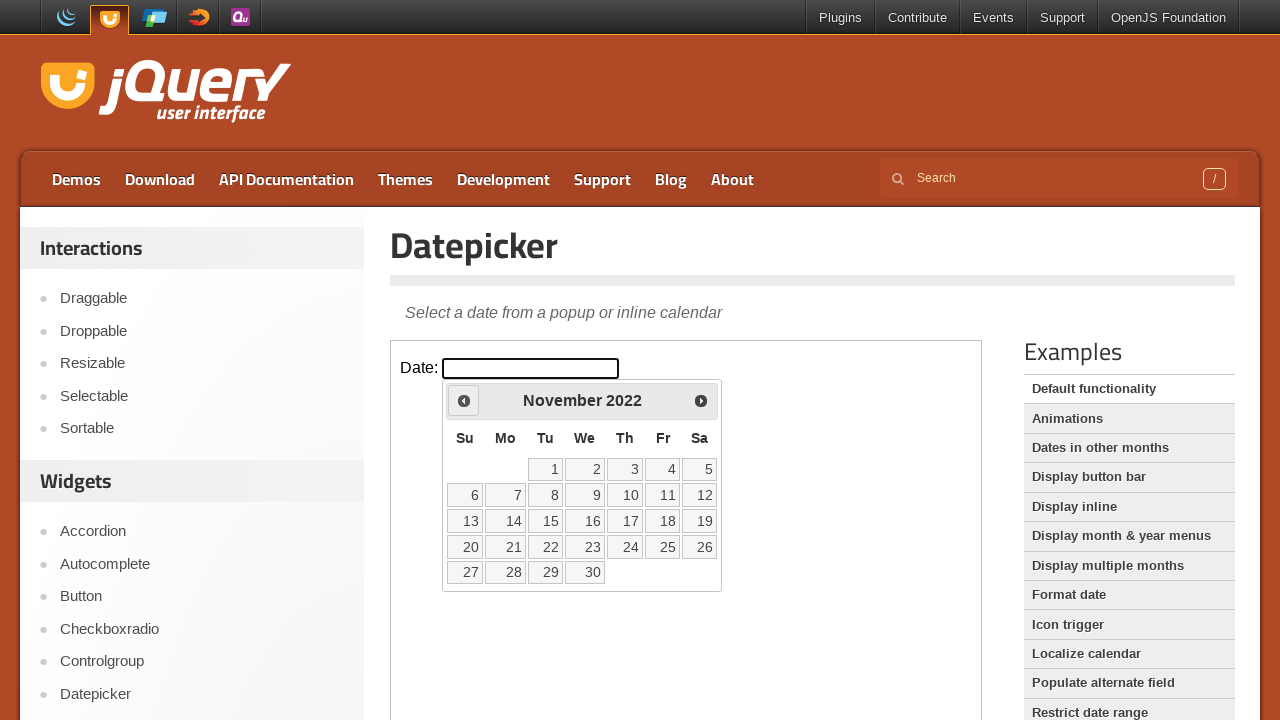

Retrieved current month: November
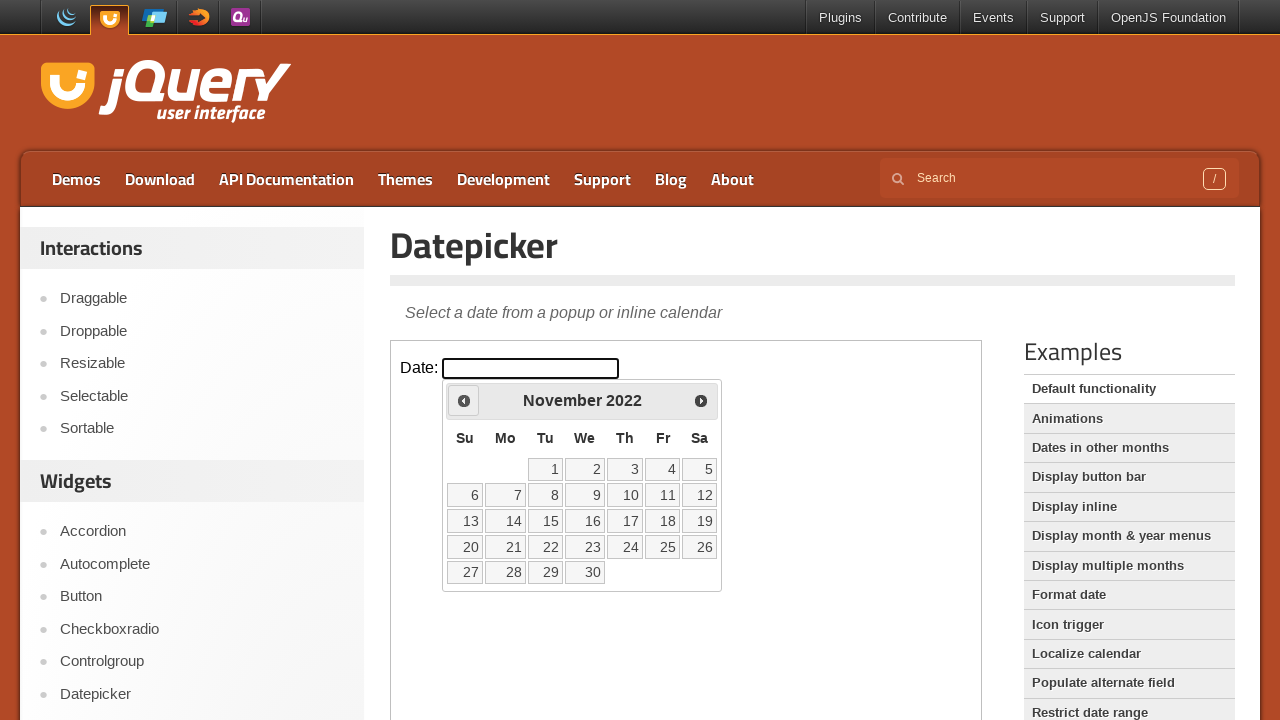

Retrieved current year: 2022
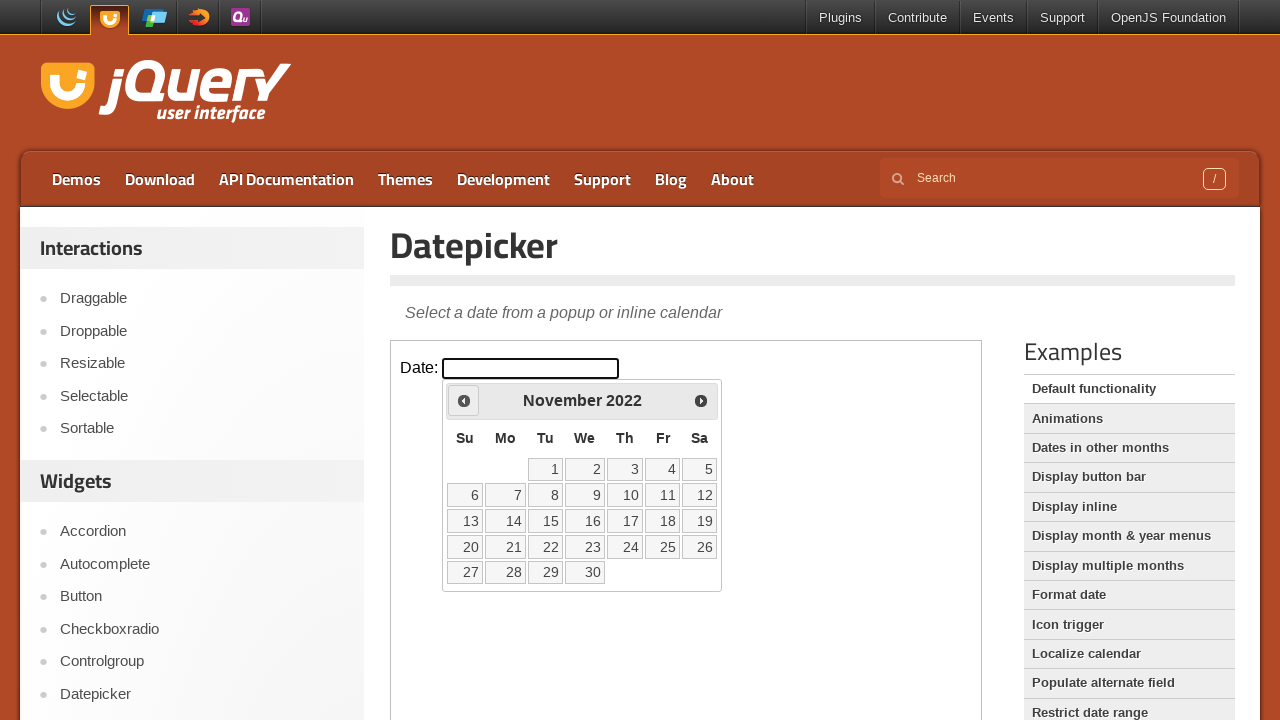

Clicked previous month button to navigate backwards at (464, 400) on iframe >> nth=0 >> internal:control=enter-frame >> xpath=//span[text()='Prev']
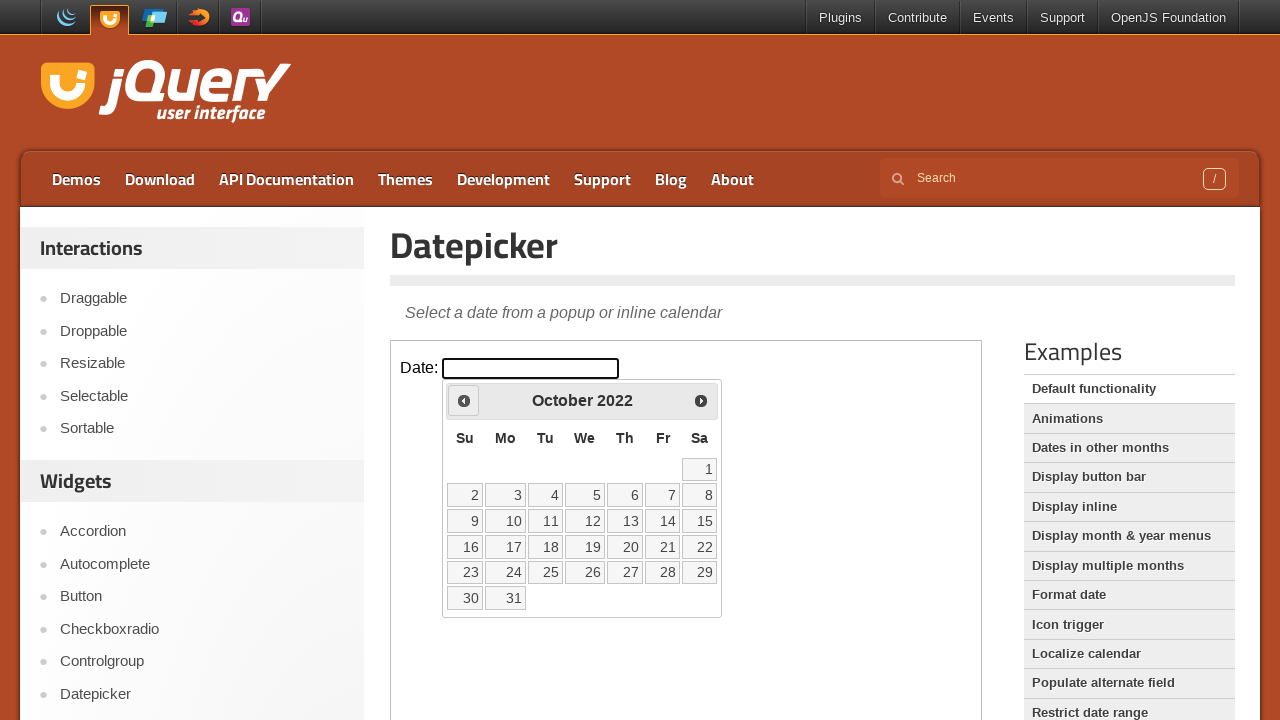

Retrieved current month: October
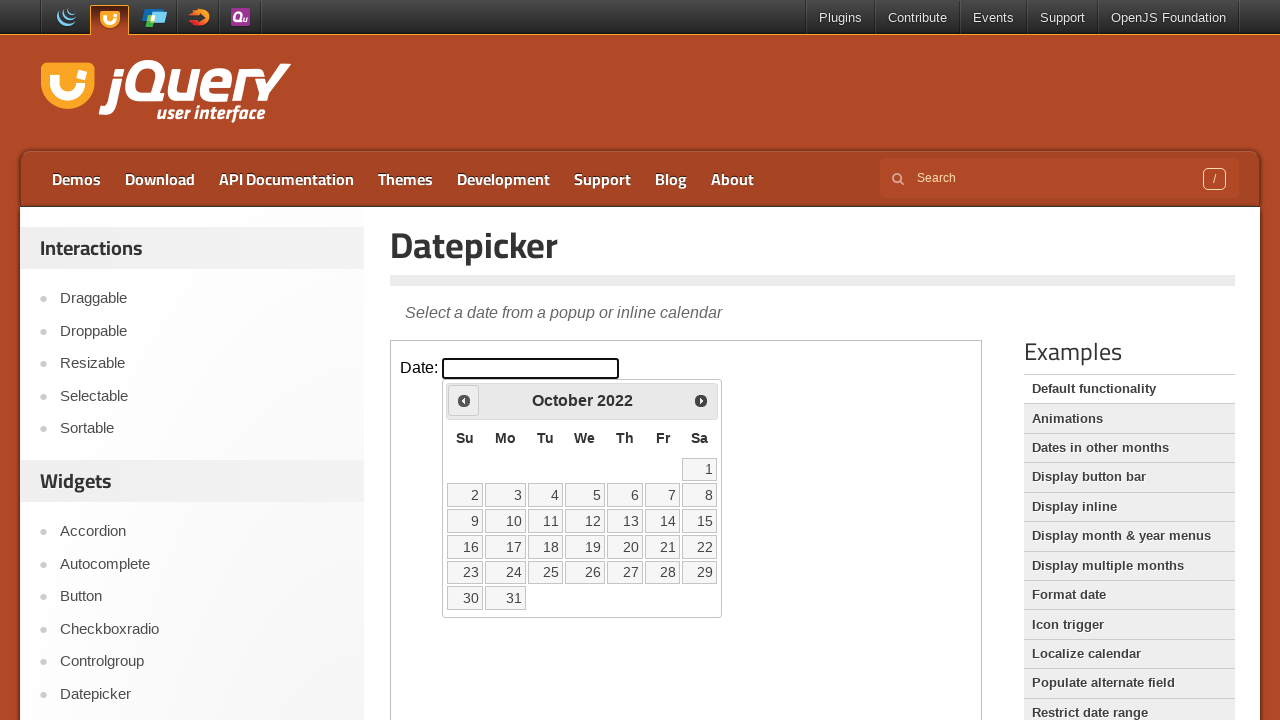

Retrieved current year: 2022
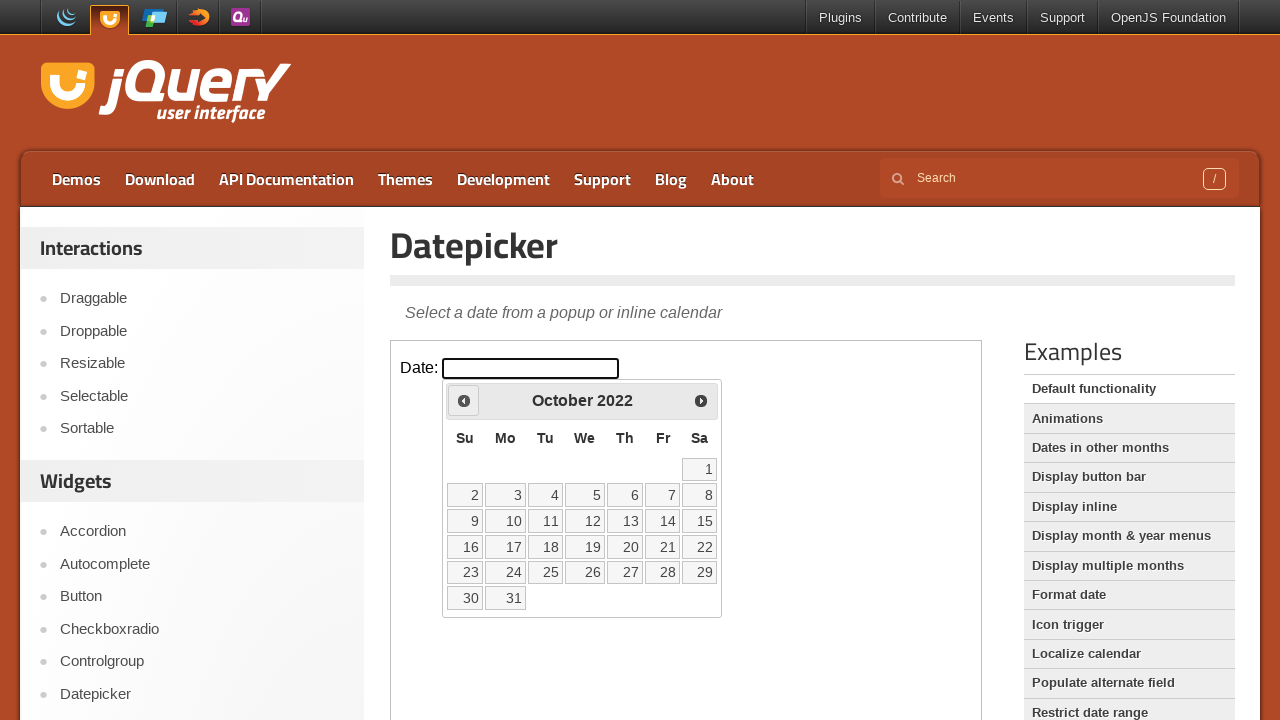

Clicked previous month button to navigate backwards at (464, 400) on iframe >> nth=0 >> internal:control=enter-frame >> xpath=//span[text()='Prev']
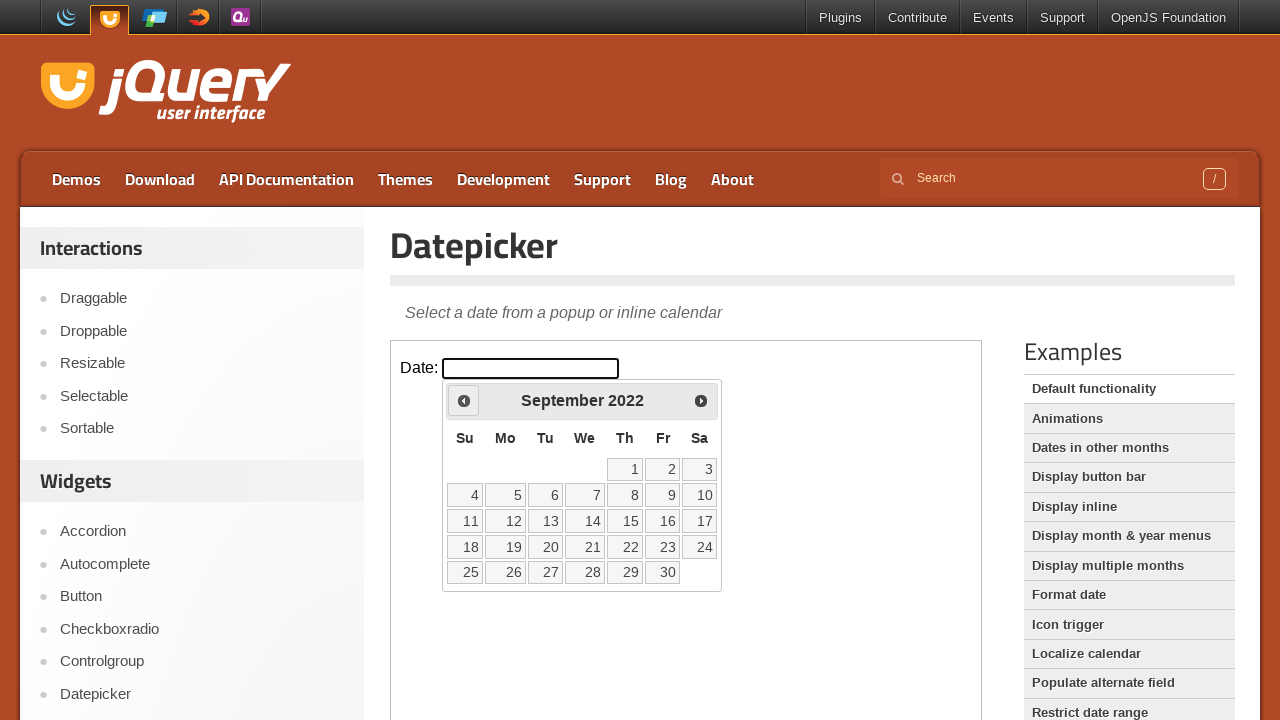

Retrieved current month: September
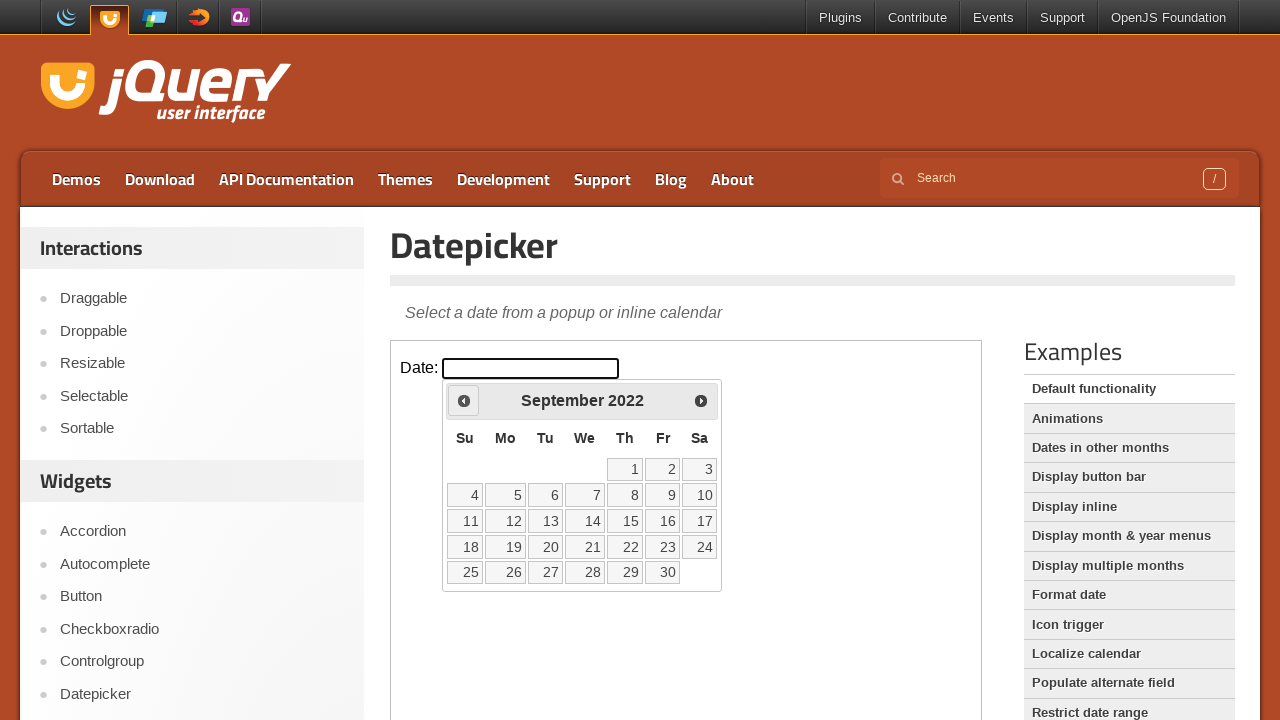

Retrieved current year: 2022
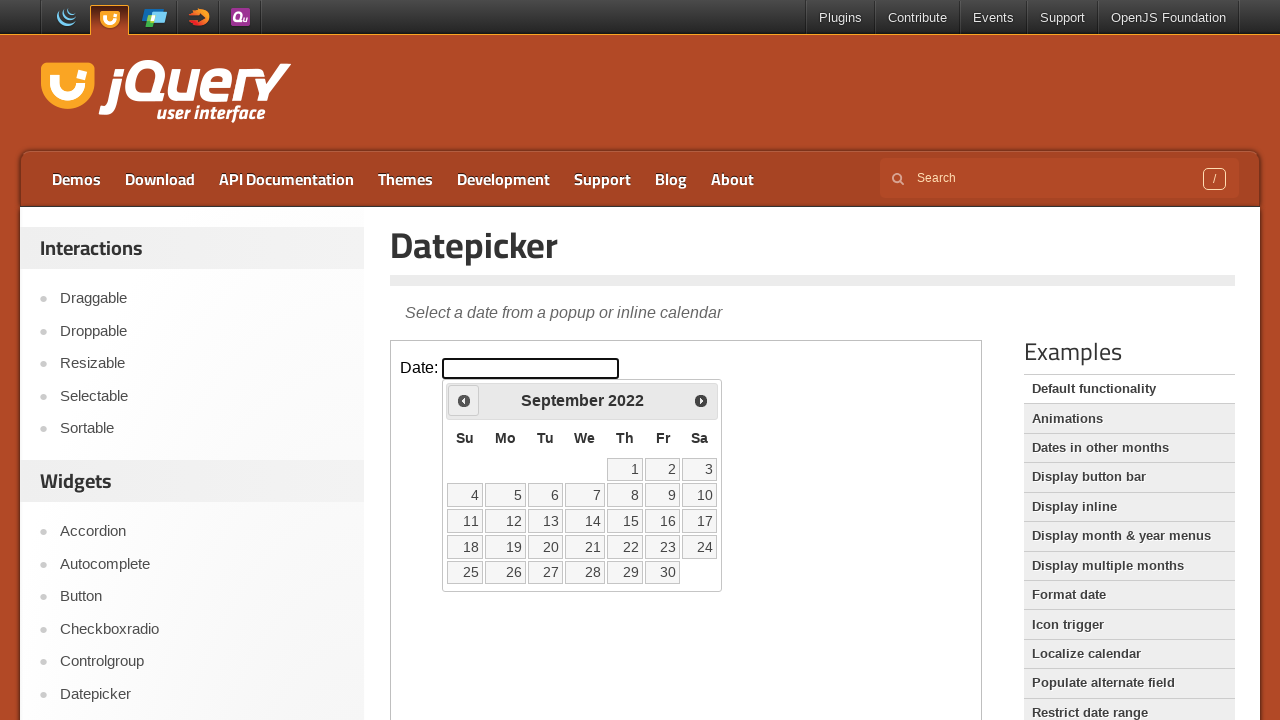

Clicked previous month button to navigate backwards at (464, 400) on iframe >> nth=0 >> internal:control=enter-frame >> xpath=//span[text()='Prev']
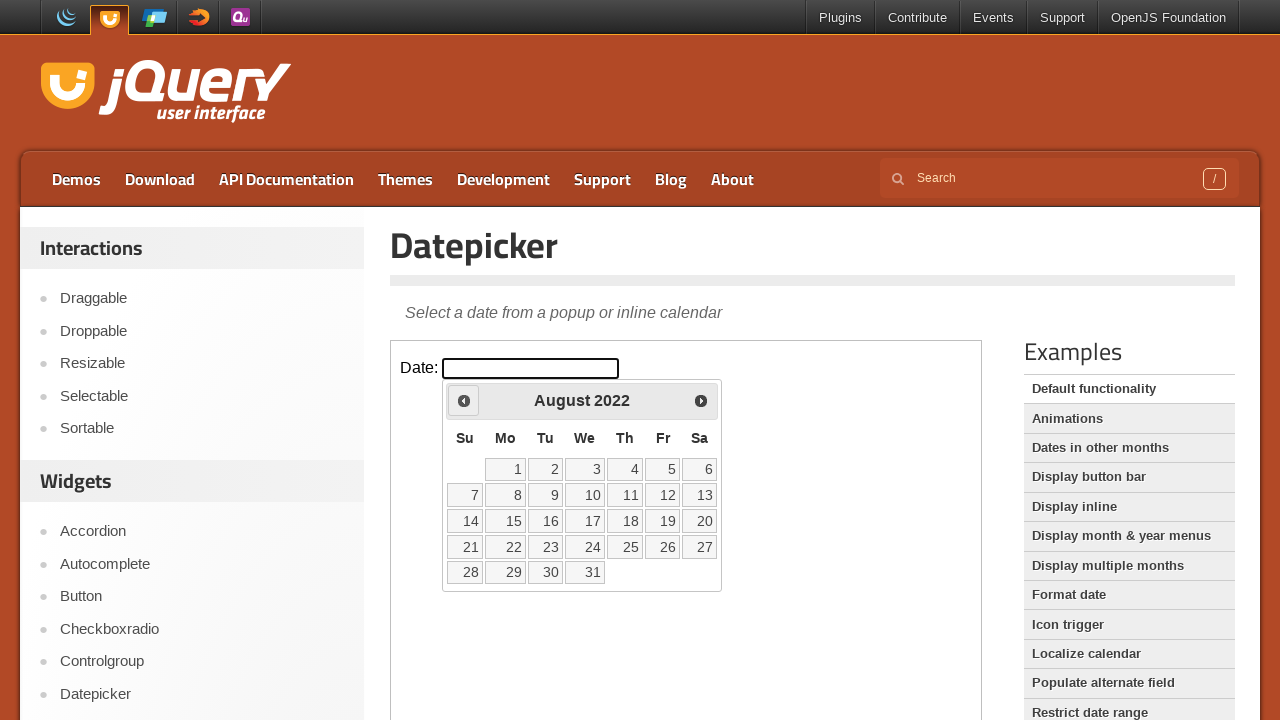

Retrieved current month: August
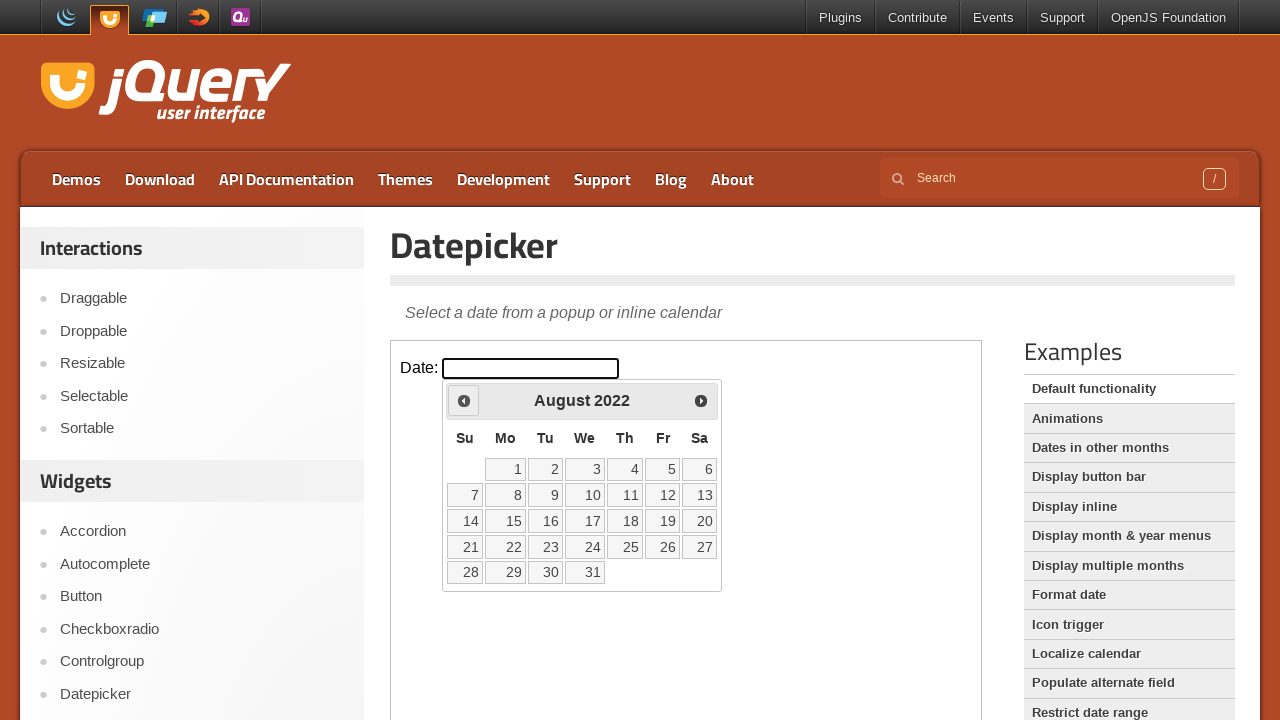

Retrieved current year: 2022
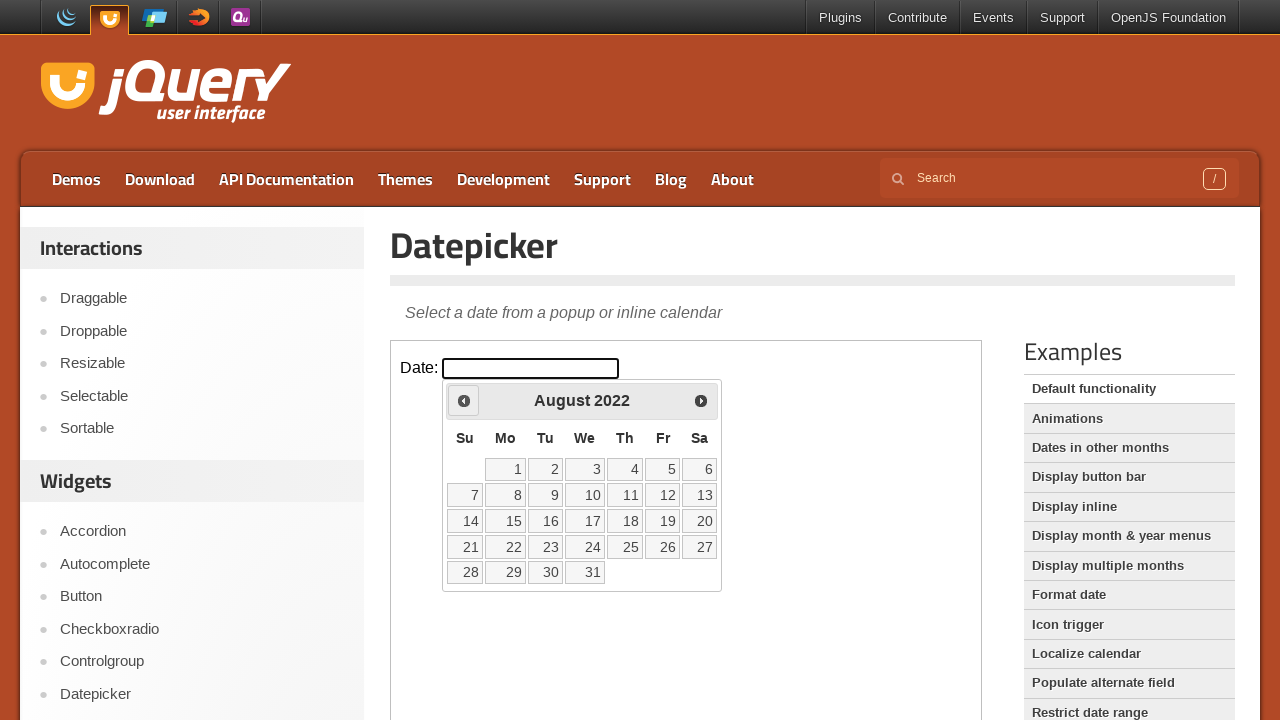

Clicked previous month button to navigate backwards at (464, 400) on iframe >> nth=0 >> internal:control=enter-frame >> xpath=//span[text()='Prev']
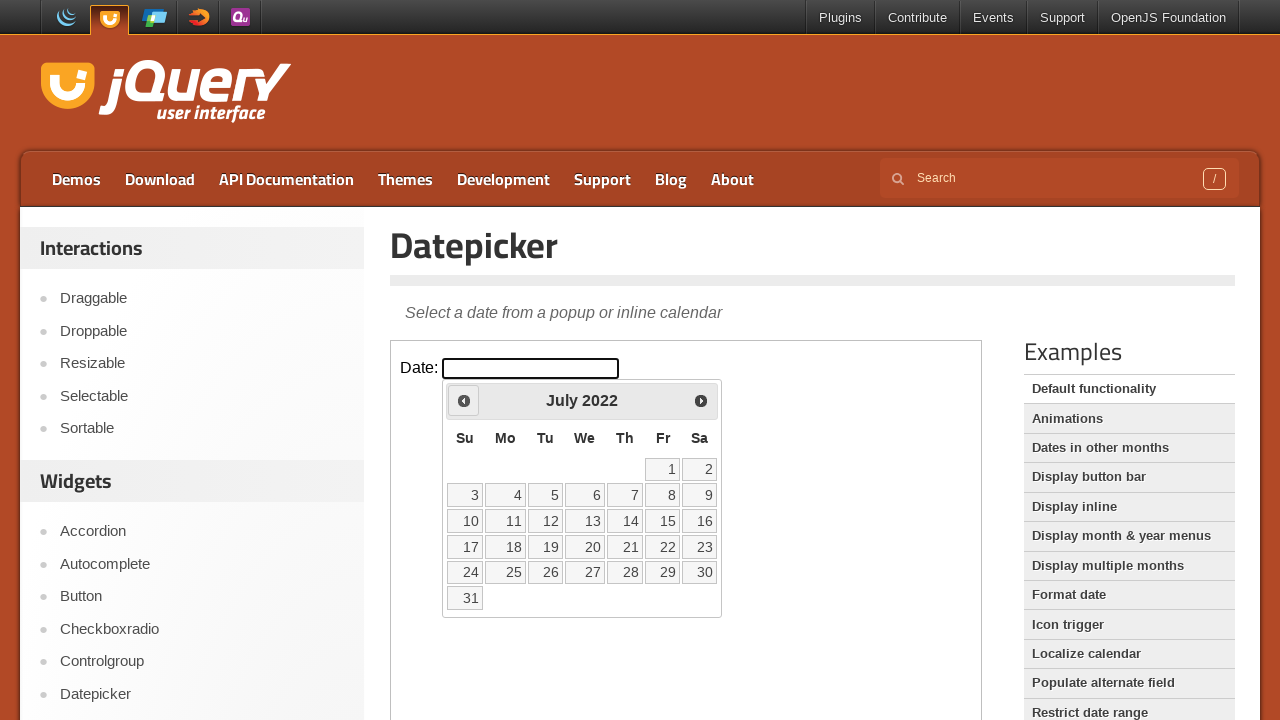

Retrieved current month: July
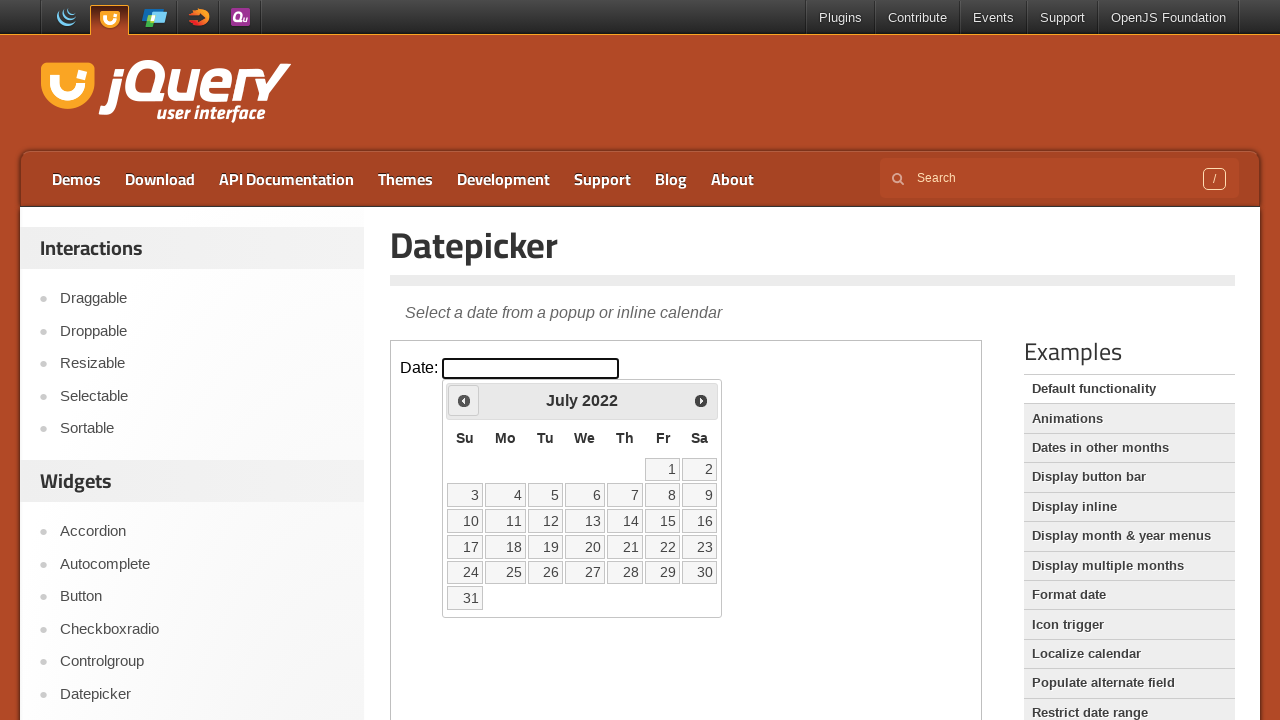

Retrieved current year: 2022
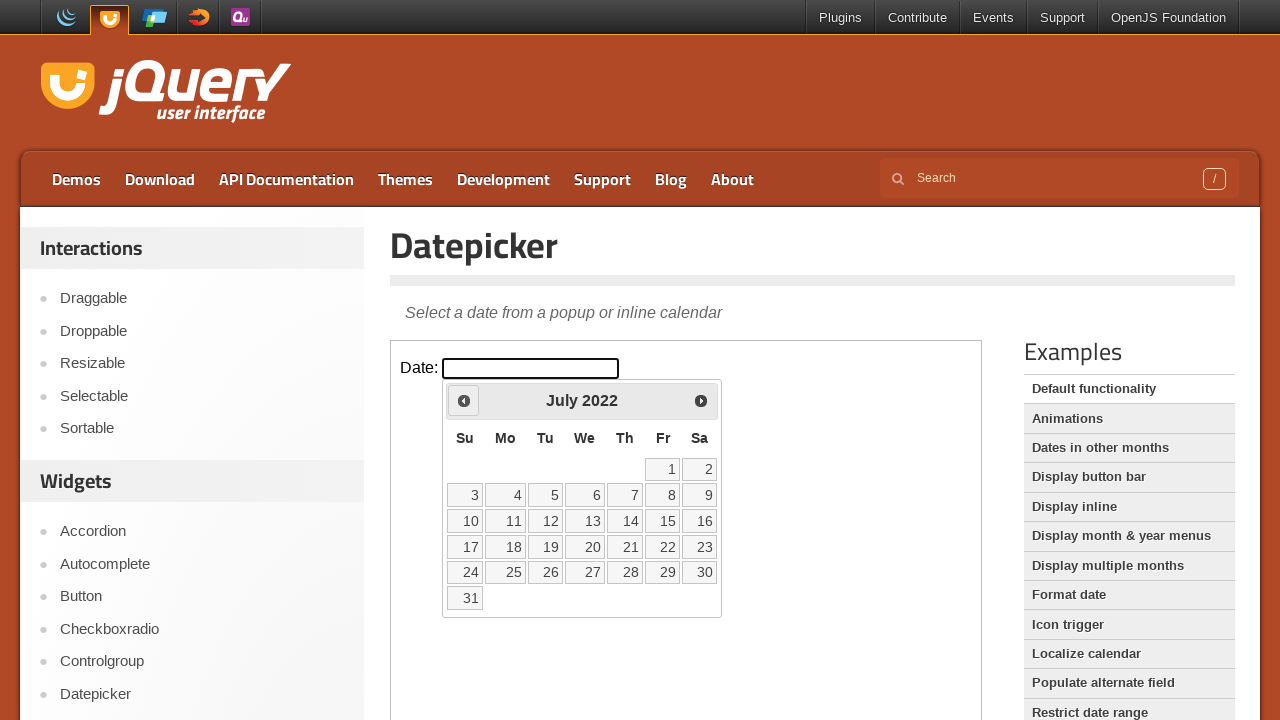

Clicked previous month button to navigate backwards at (464, 400) on iframe >> nth=0 >> internal:control=enter-frame >> xpath=//span[text()='Prev']
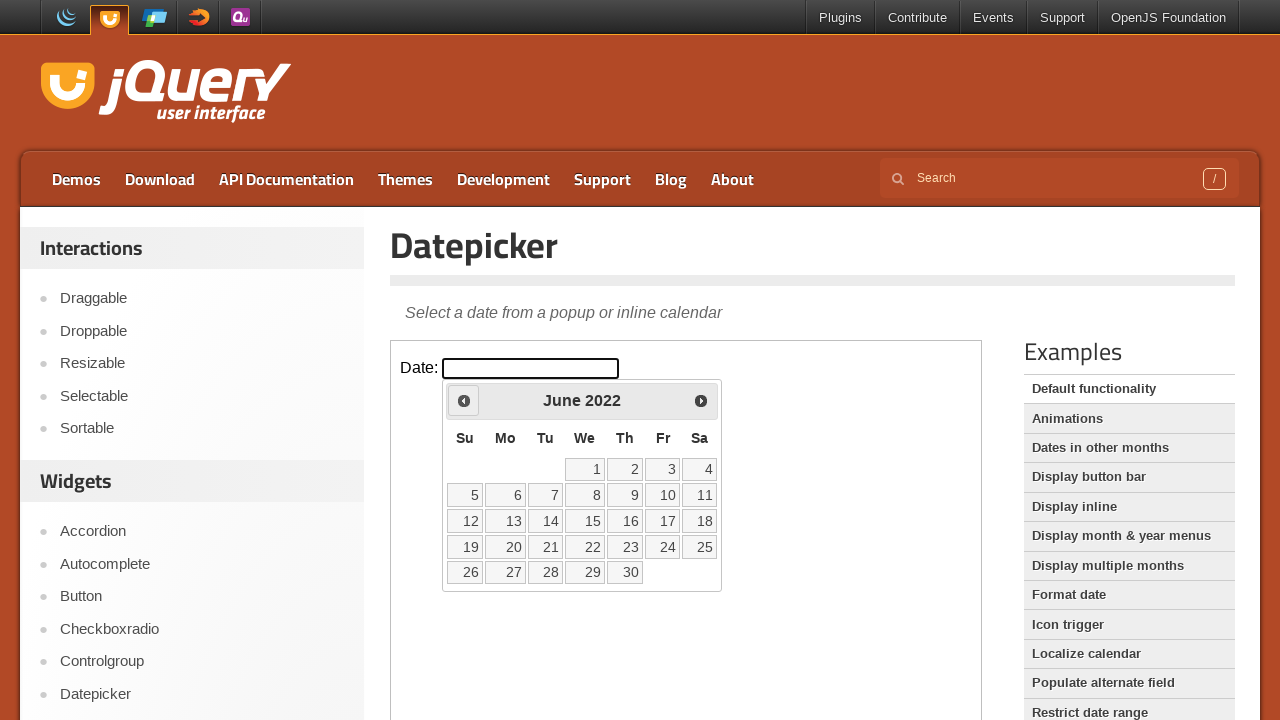

Retrieved current month: June
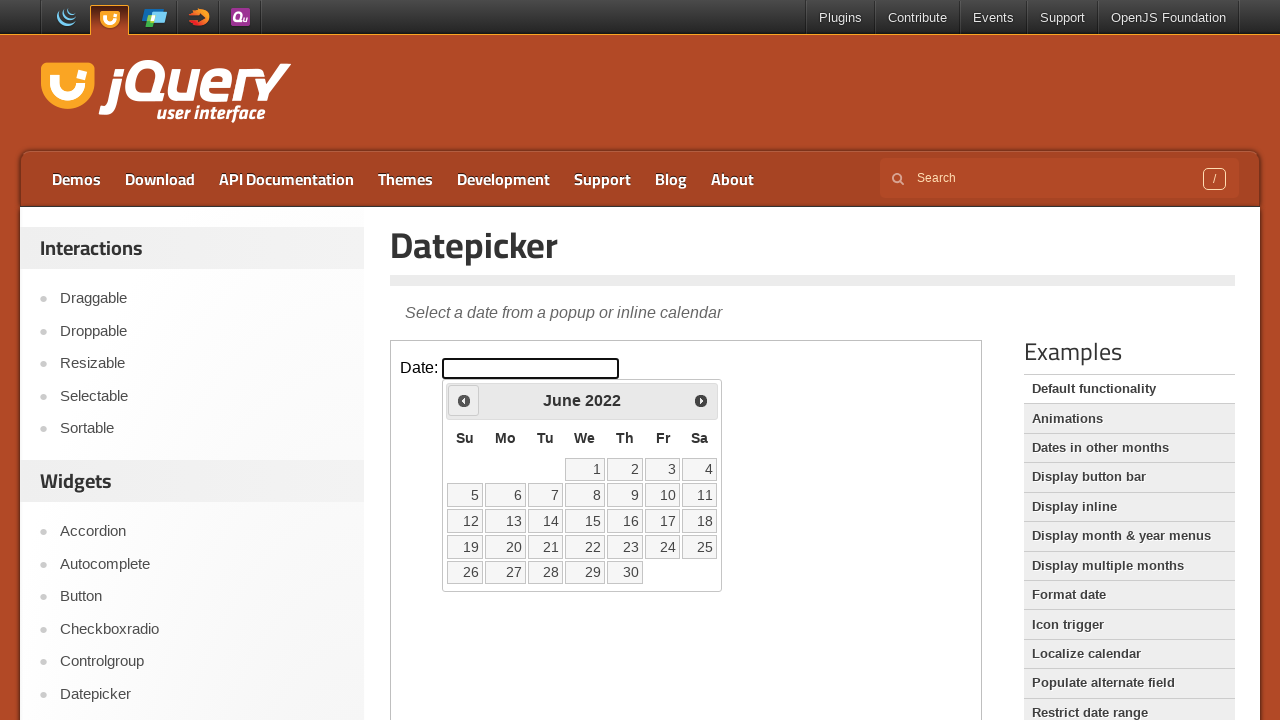

Retrieved current year: 2022
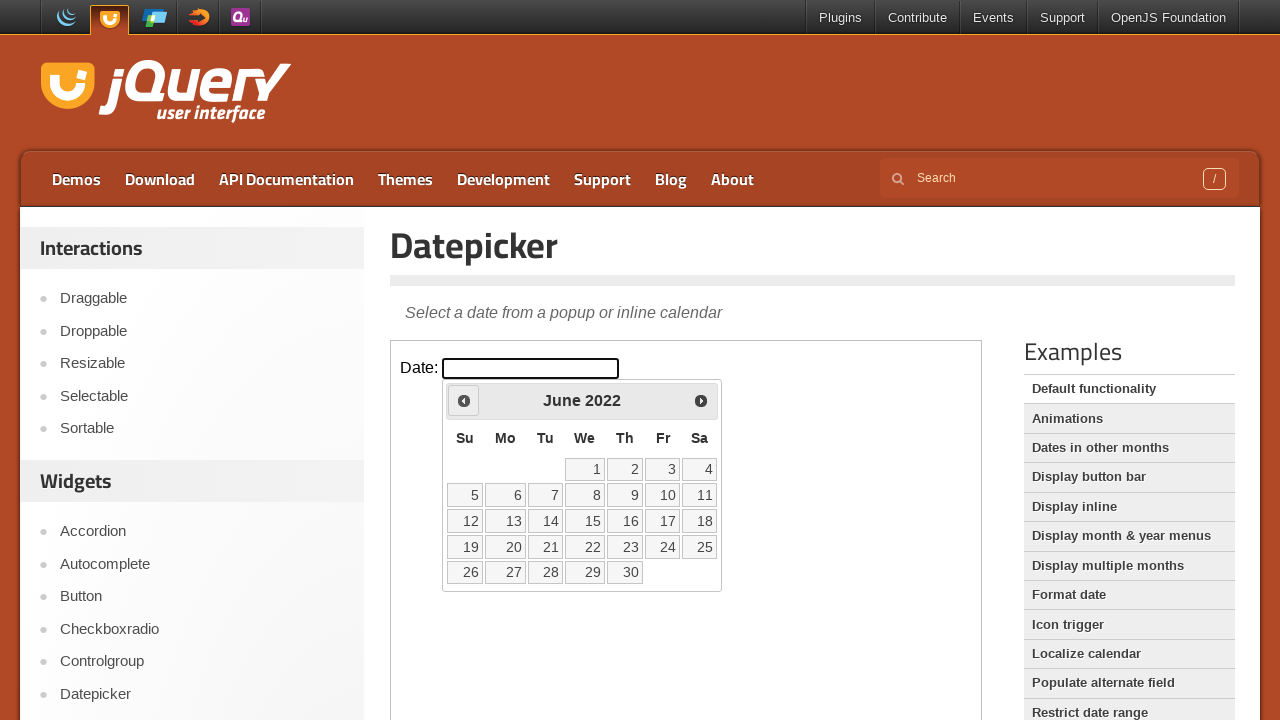

Clicked previous month button to navigate backwards at (464, 400) on iframe >> nth=0 >> internal:control=enter-frame >> xpath=//span[text()='Prev']
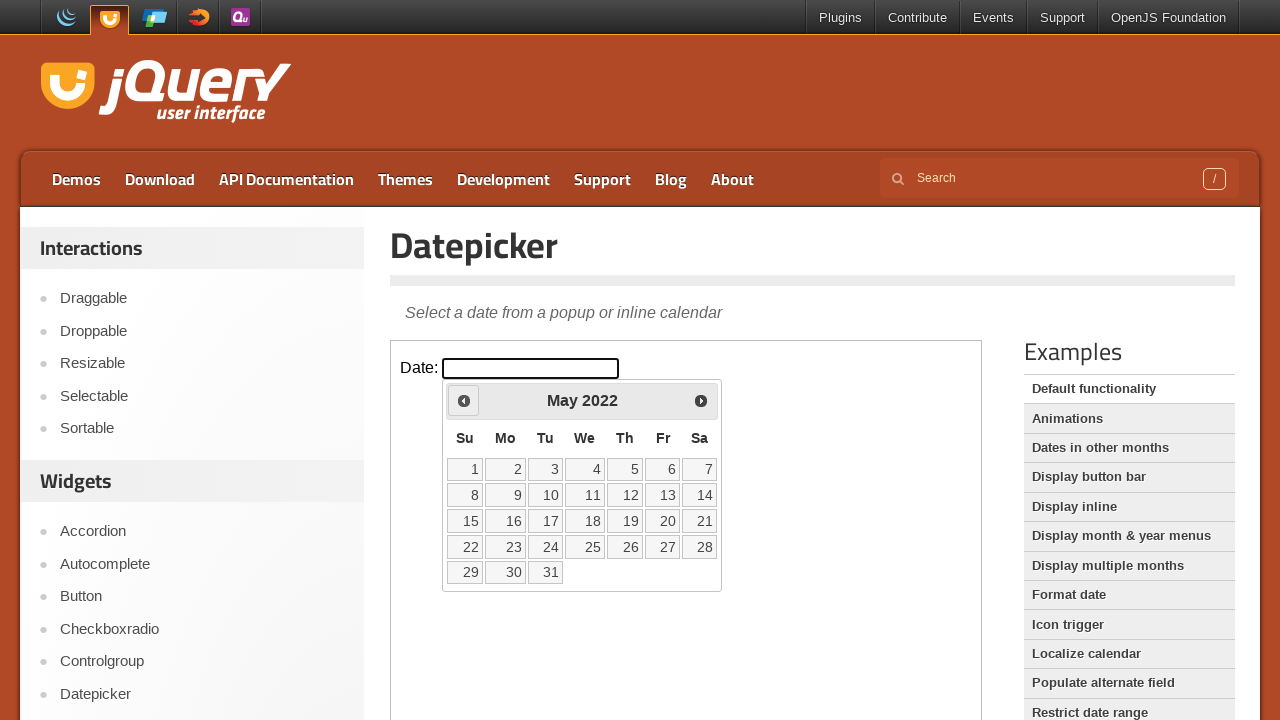

Retrieved current month: May
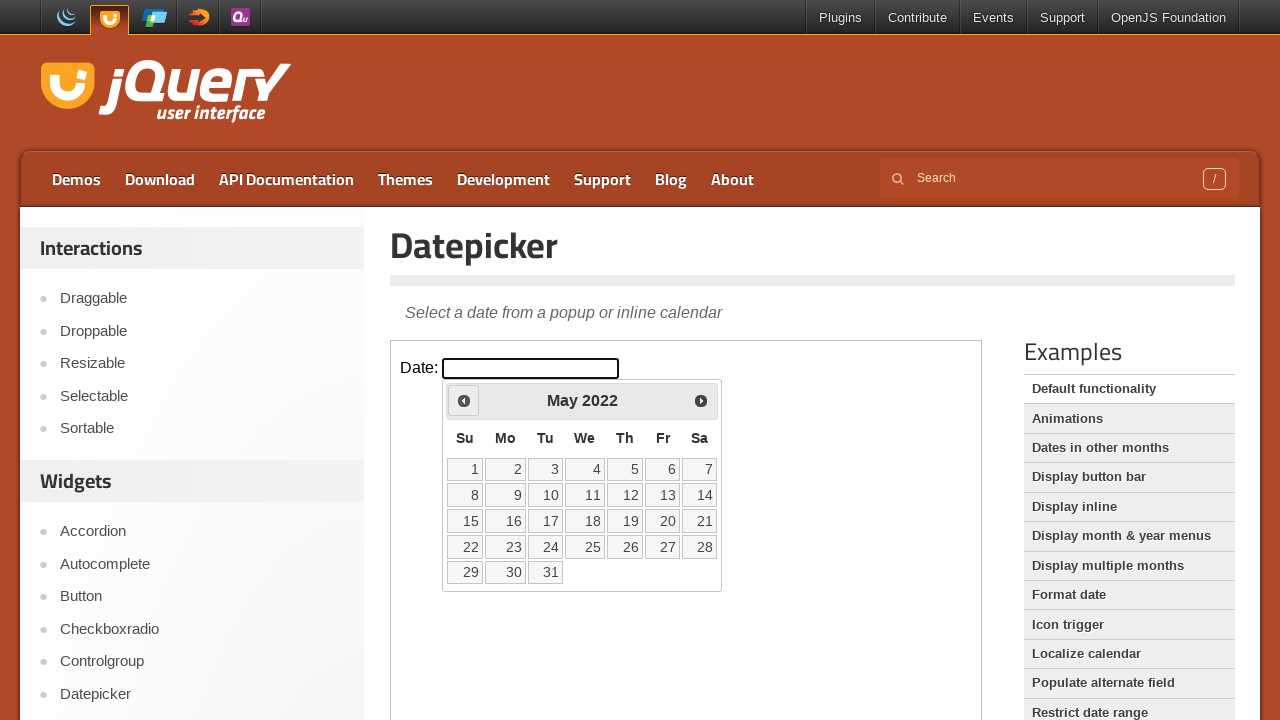

Retrieved current year: 2022
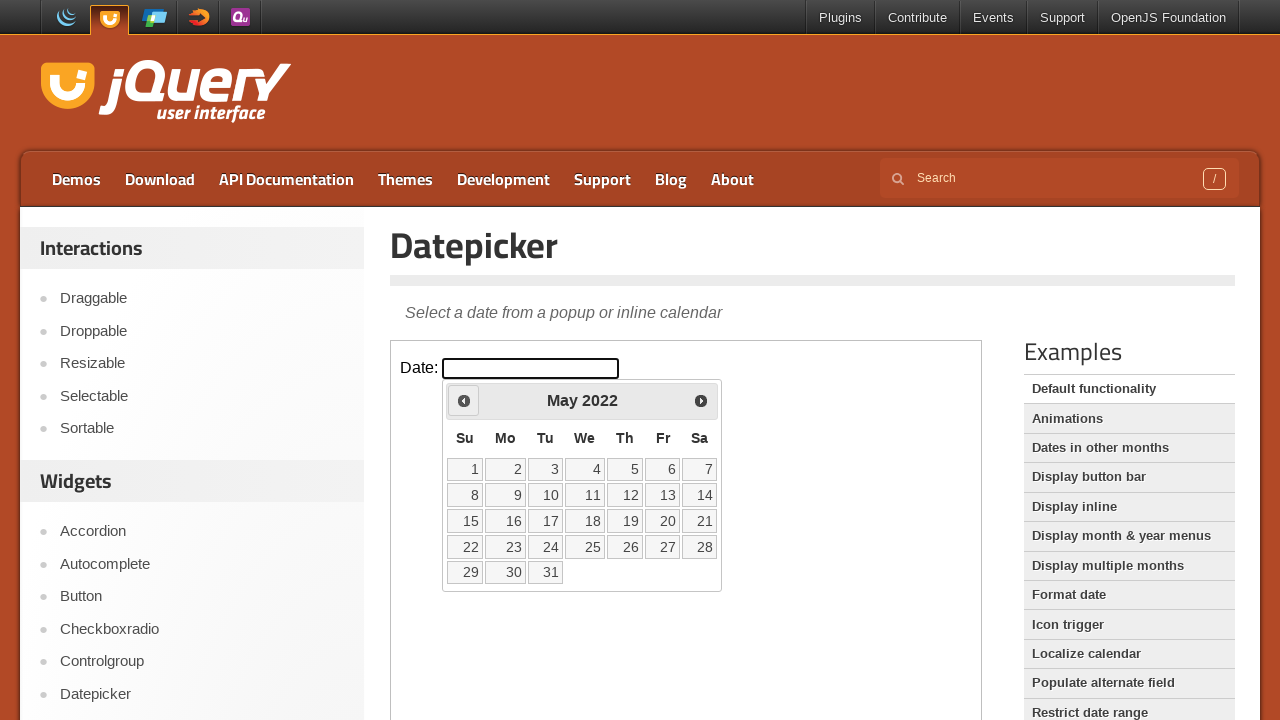

Clicked previous month button to navigate backwards at (464, 400) on iframe >> nth=0 >> internal:control=enter-frame >> xpath=//span[text()='Prev']
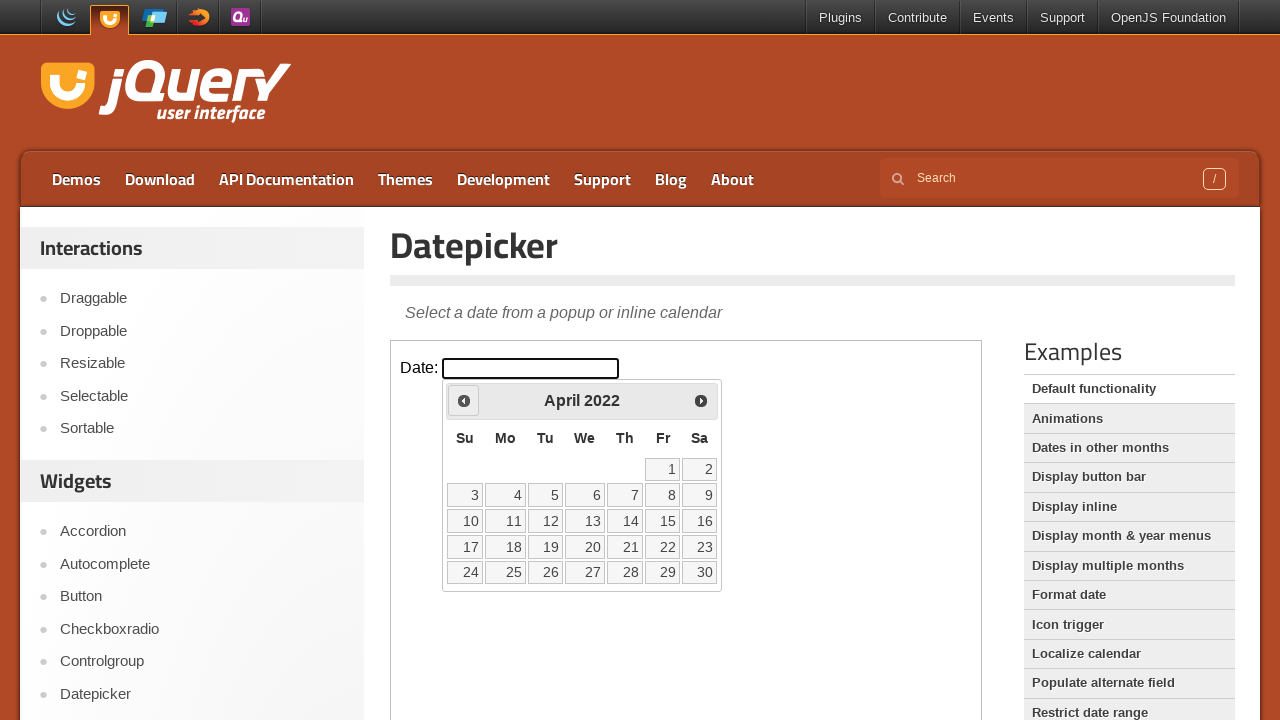

Retrieved current month: April
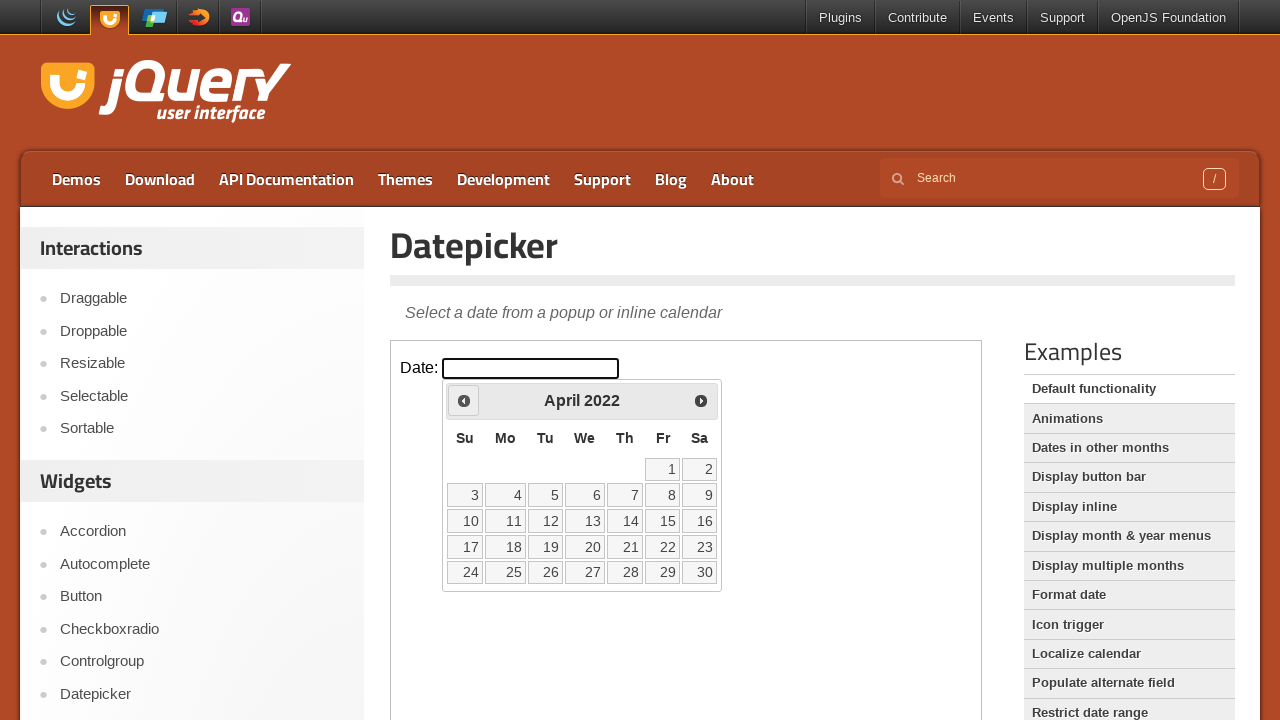

Retrieved current year: 2022
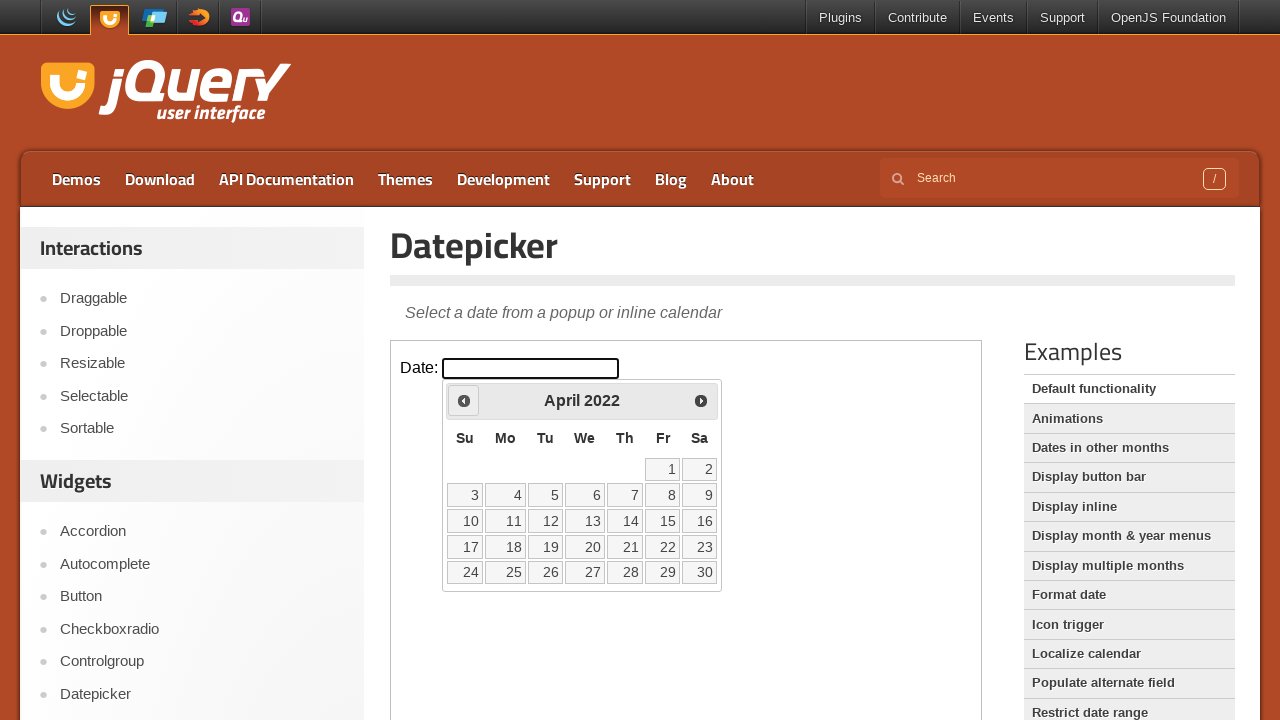

Clicked previous month button to navigate backwards at (464, 400) on iframe >> nth=0 >> internal:control=enter-frame >> xpath=//span[text()='Prev']
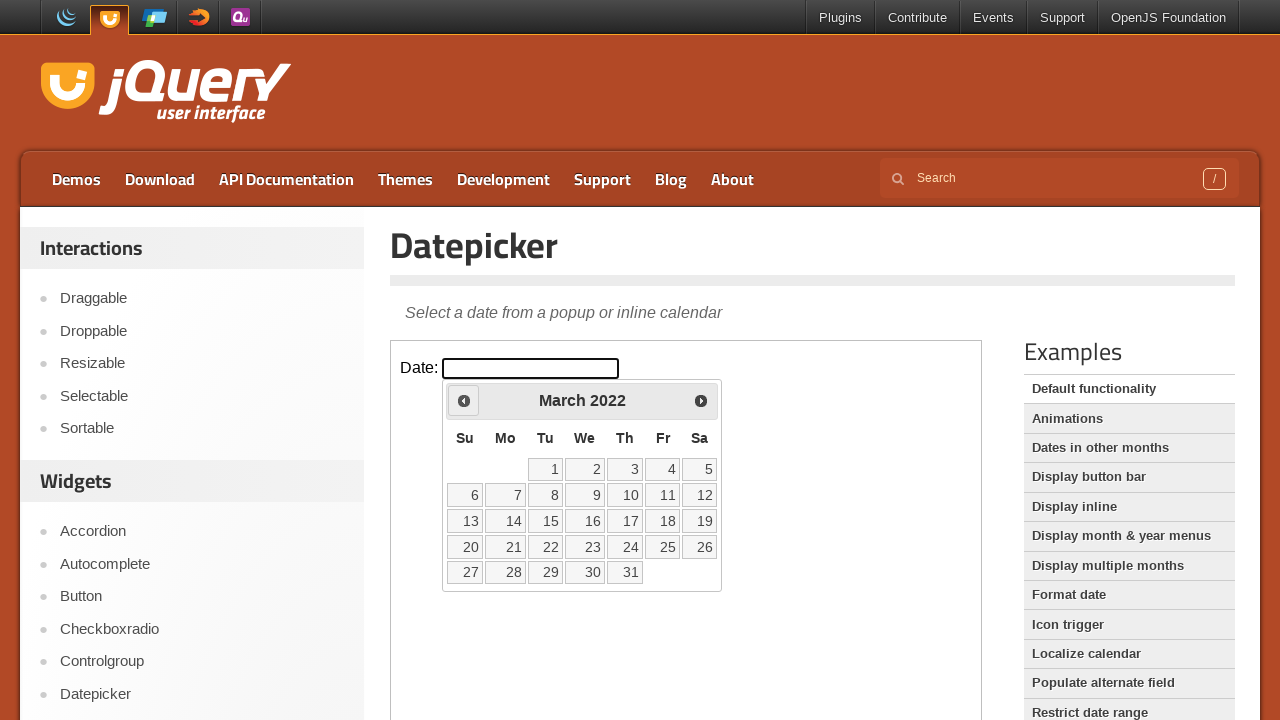

Retrieved current month: March
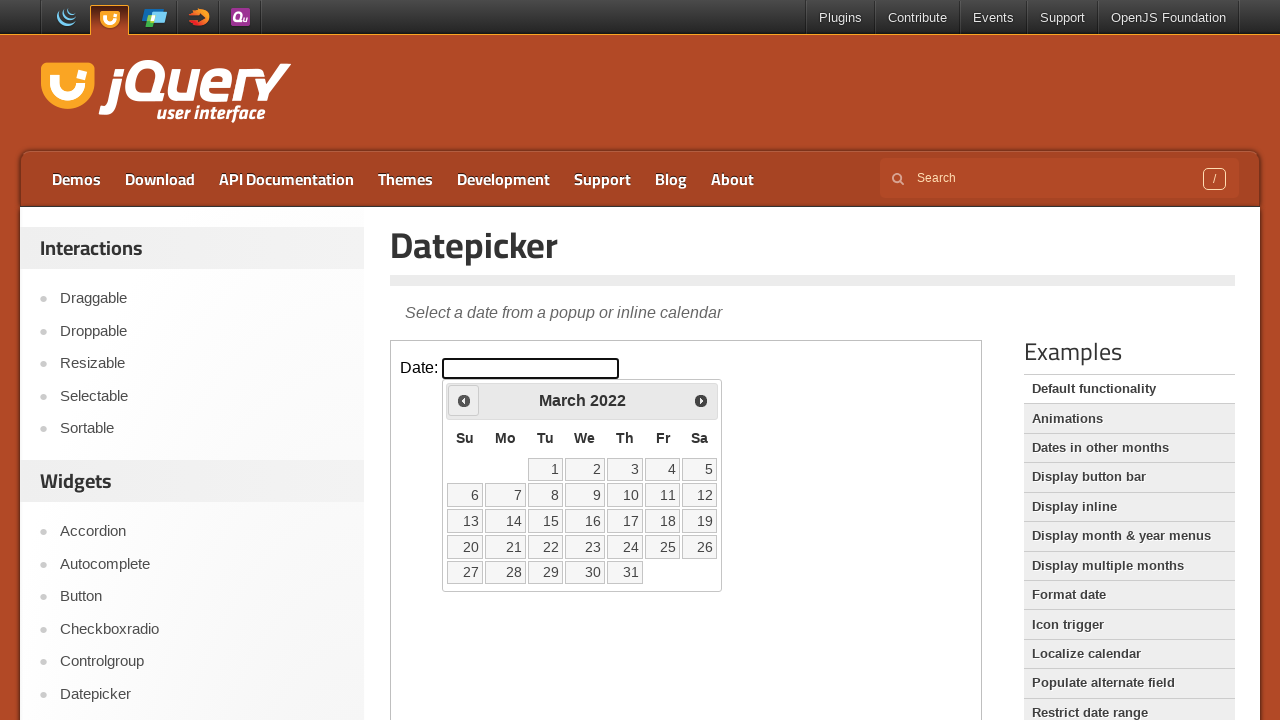

Retrieved current year: 2022
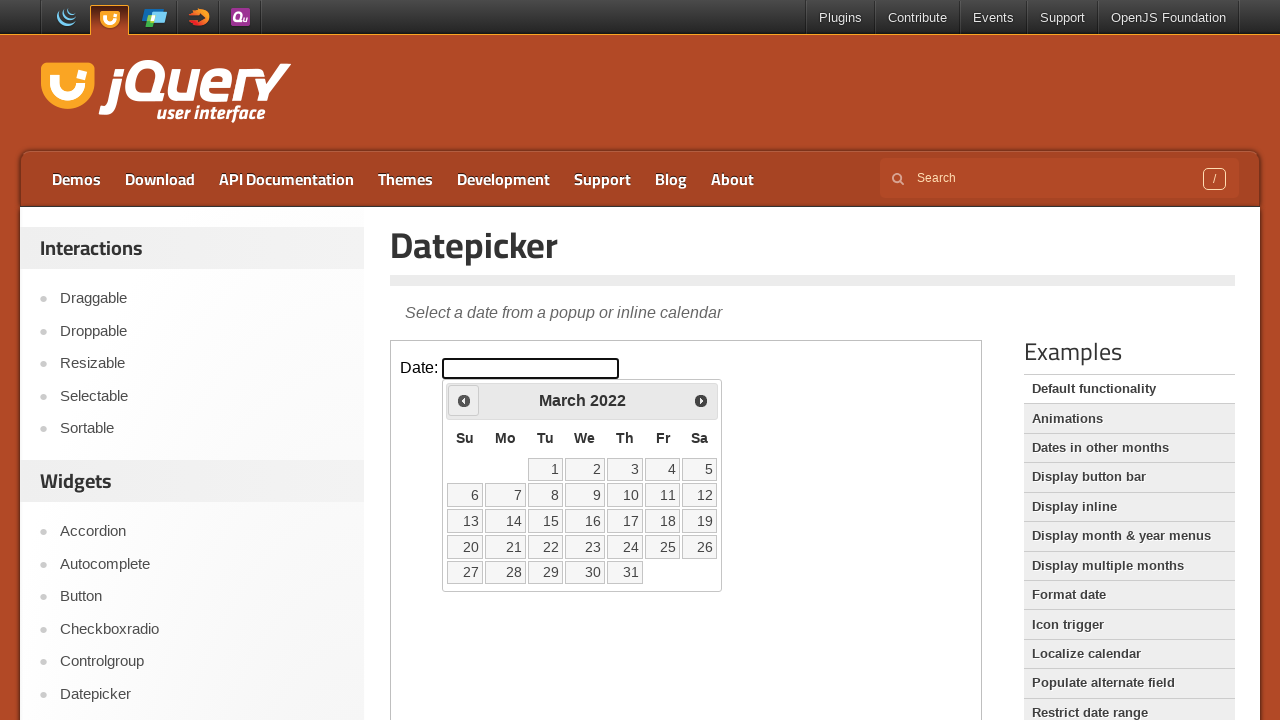

Clicked previous month button to navigate backwards at (464, 400) on iframe >> nth=0 >> internal:control=enter-frame >> xpath=//span[text()='Prev']
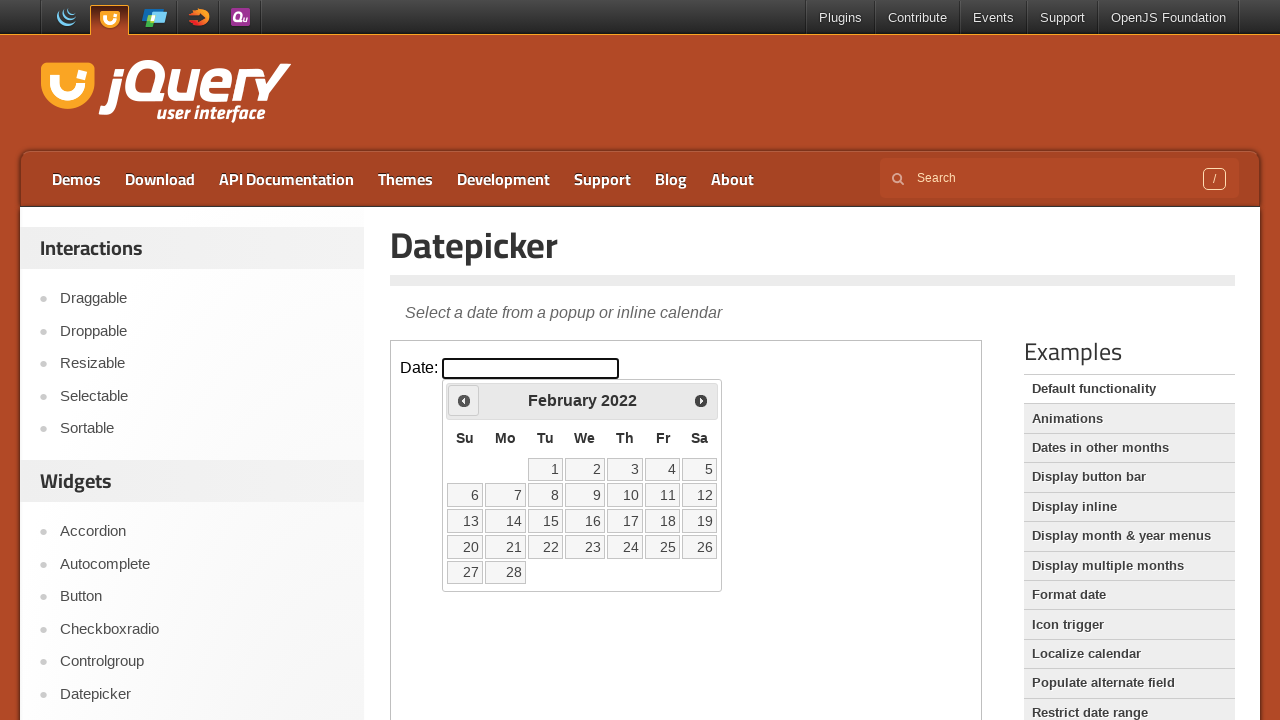

Retrieved current month: February
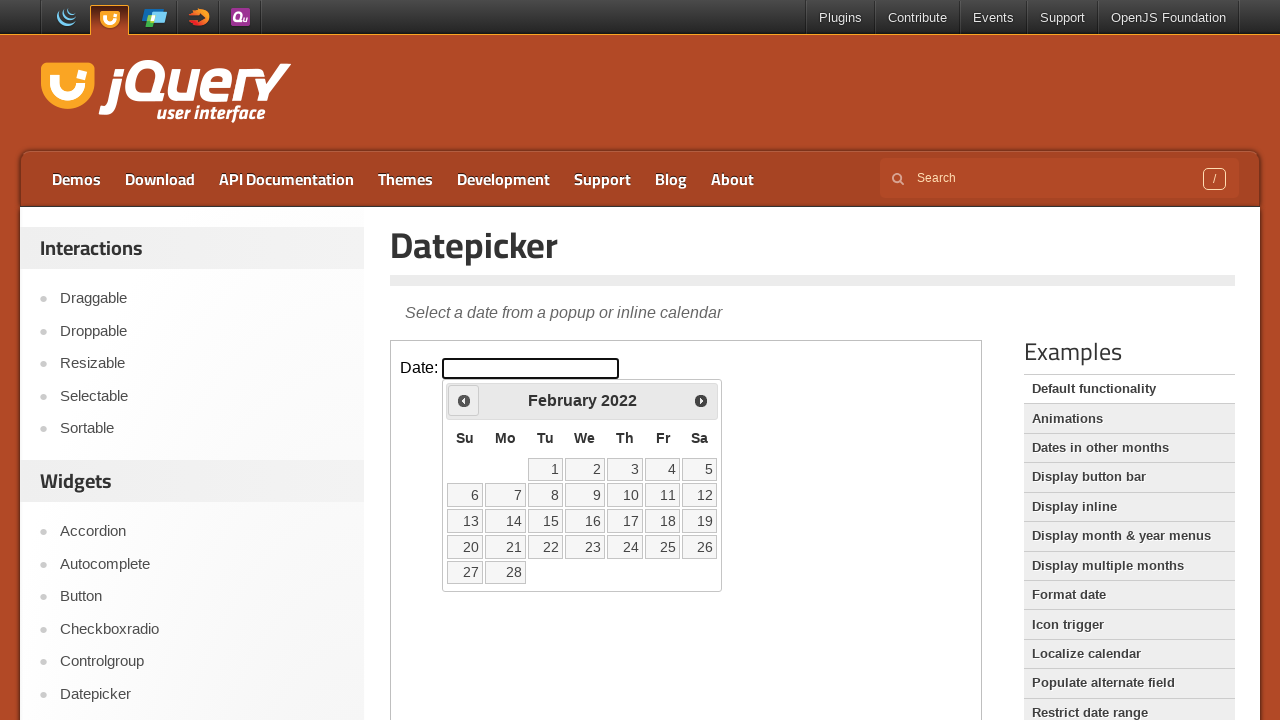

Retrieved current year: 2022
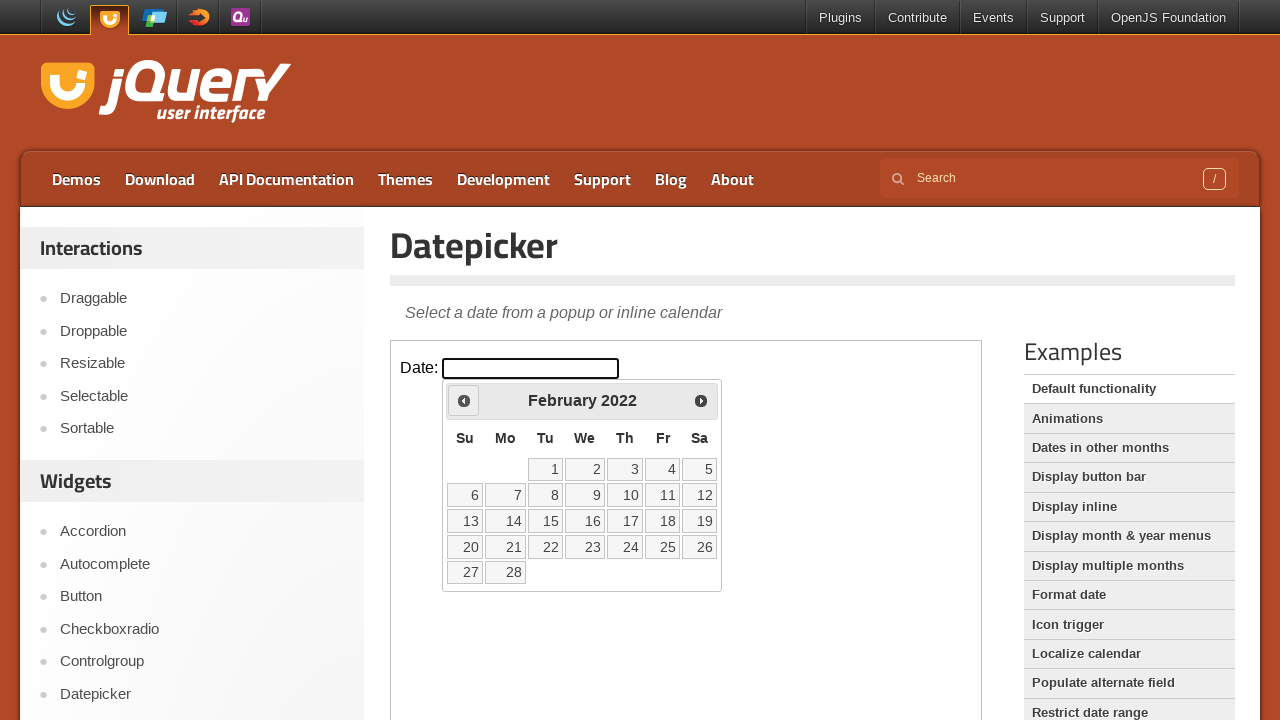

Clicked previous month button to navigate backwards at (464, 400) on iframe >> nth=0 >> internal:control=enter-frame >> xpath=//span[text()='Prev']
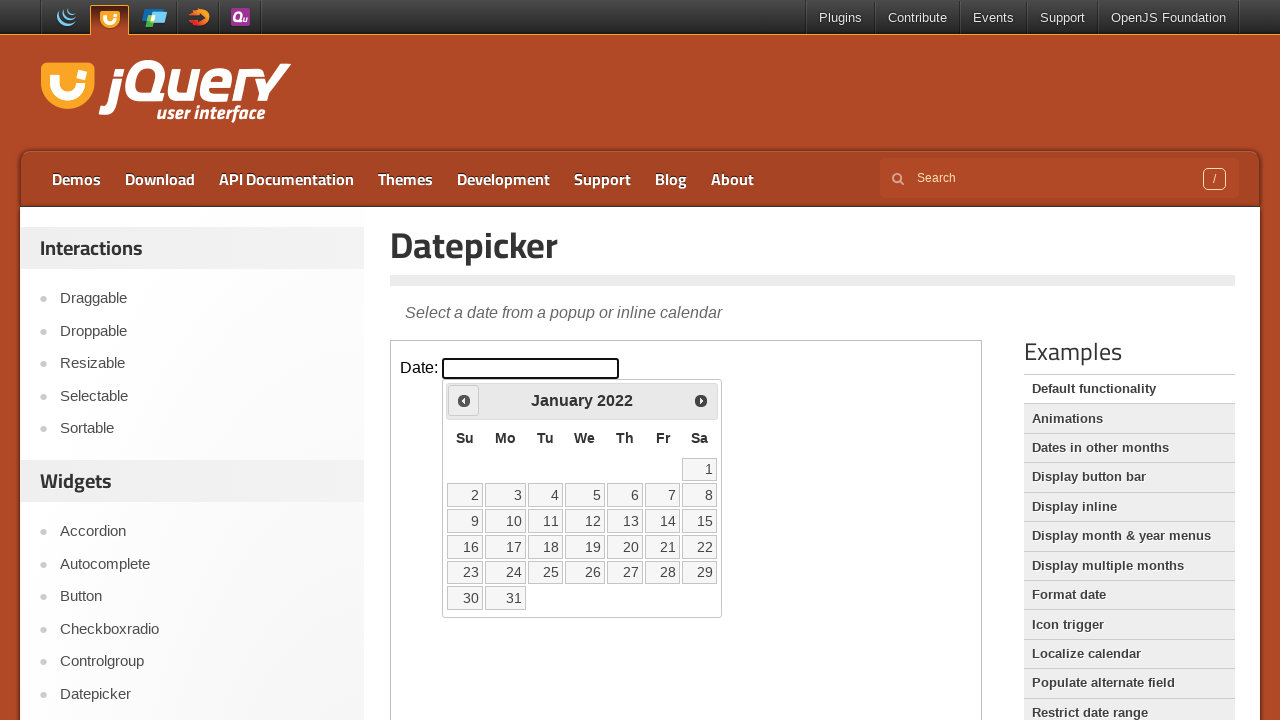

Retrieved current month: January
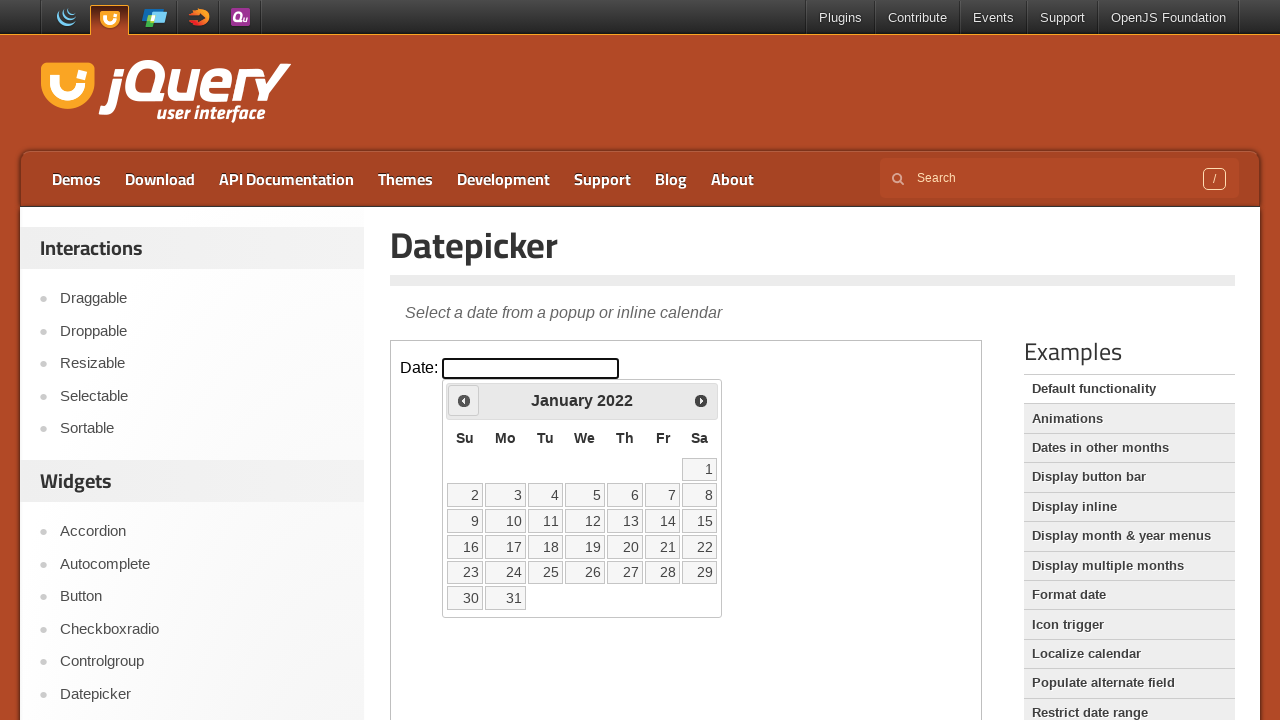

Retrieved current year: 2022
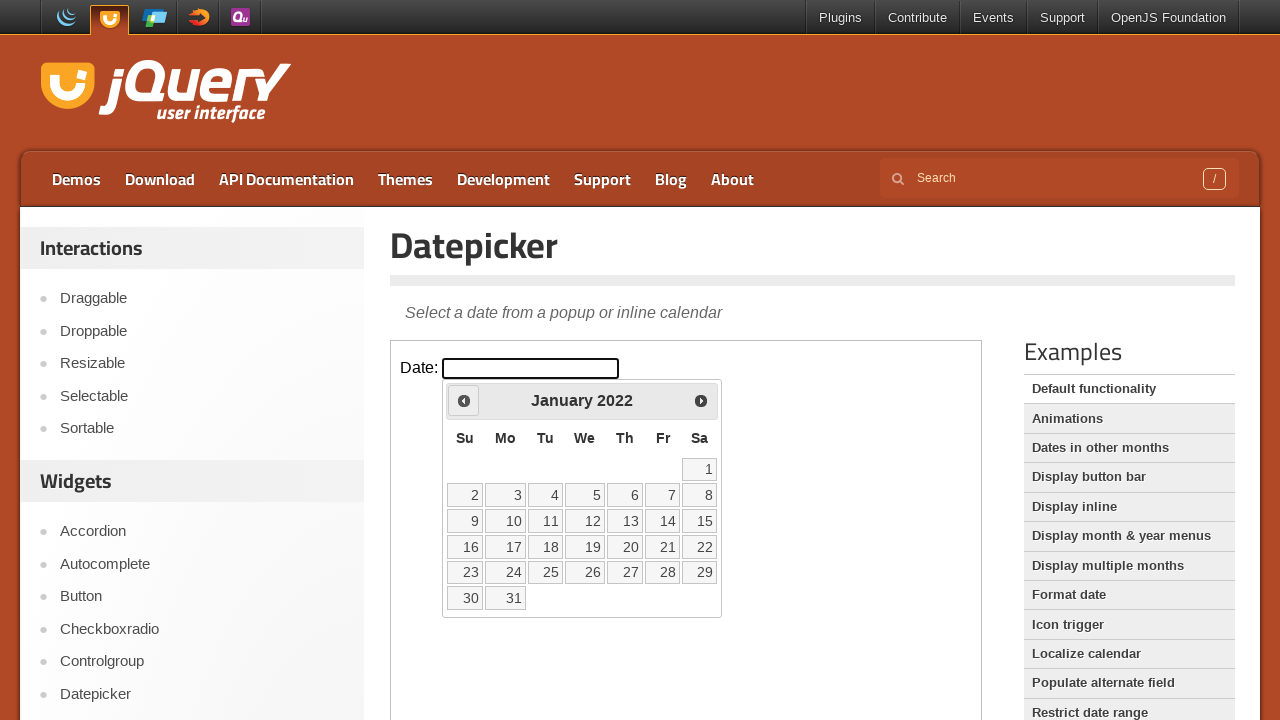

Clicked previous month button to navigate backwards at (464, 400) on iframe >> nth=0 >> internal:control=enter-frame >> xpath=//span[text()='Prev']
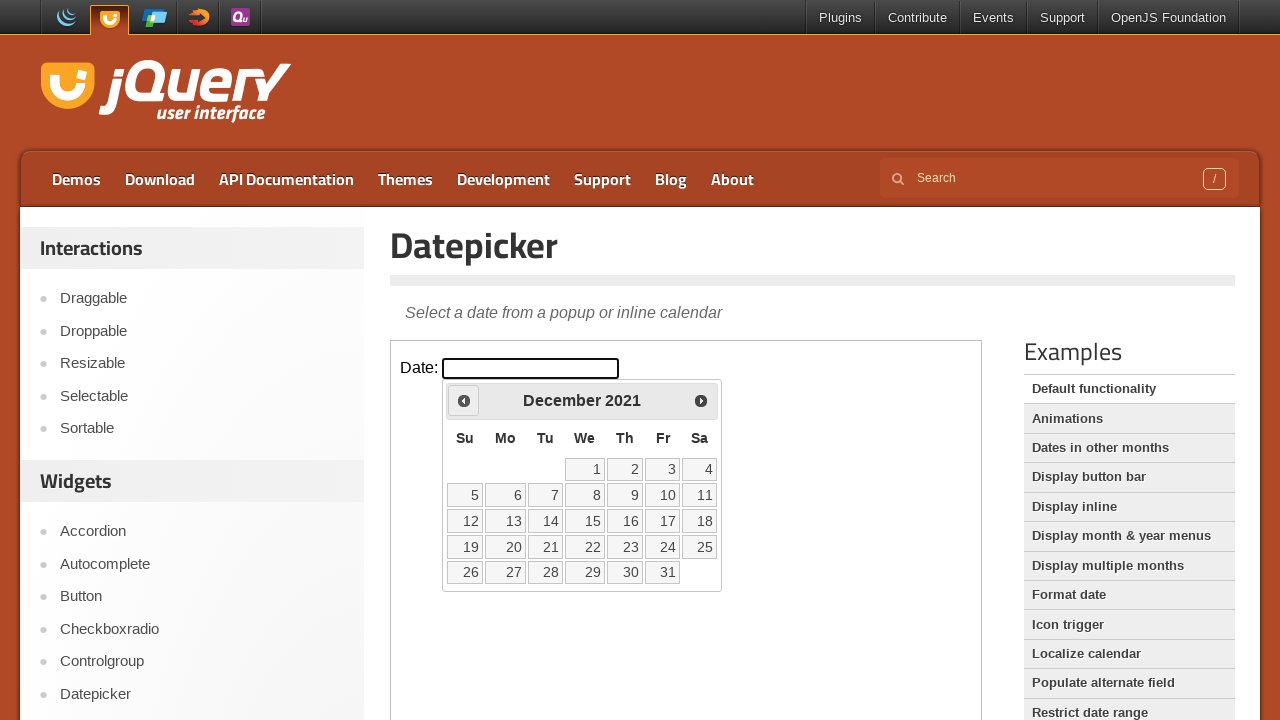

Retrieved current month: December
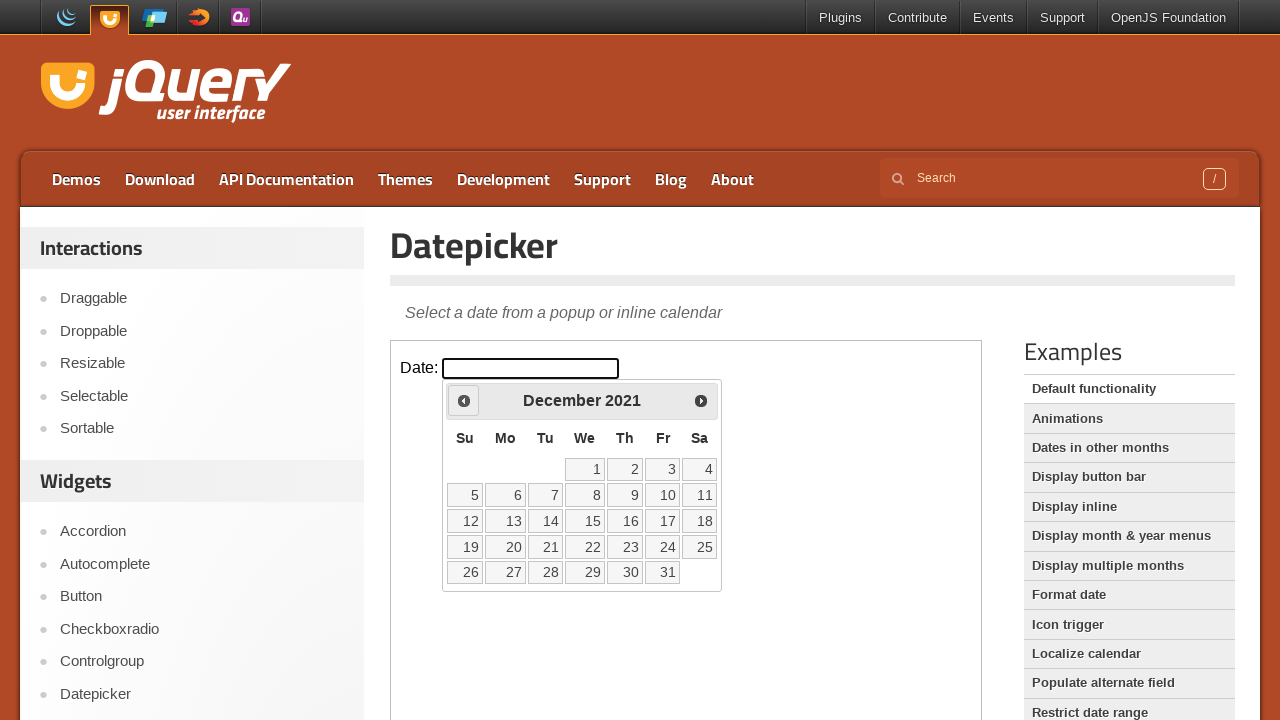

Retrieved current year: 2021
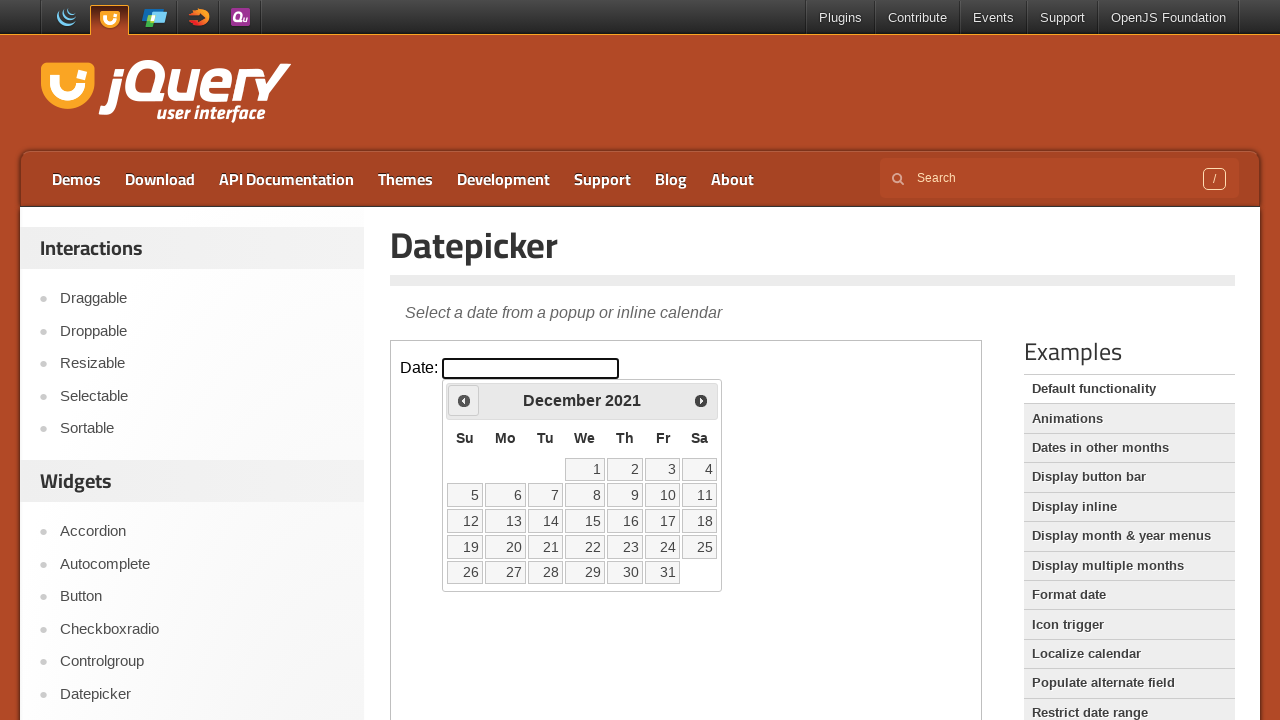

Clicked previous month button to navigate backwards at (464, 400) on iframe >> nth=0 >> internal:control=enter-frame >> xpath=//span[text()='Prev']
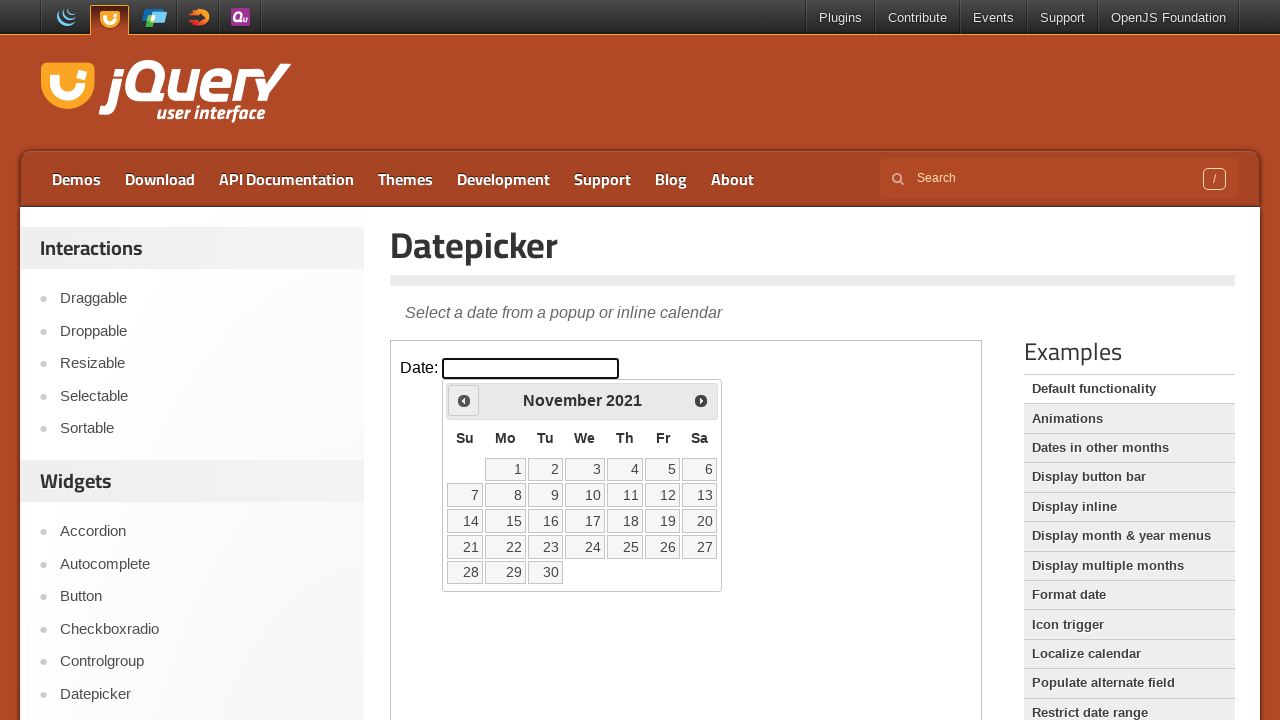

Retrieved current month: November
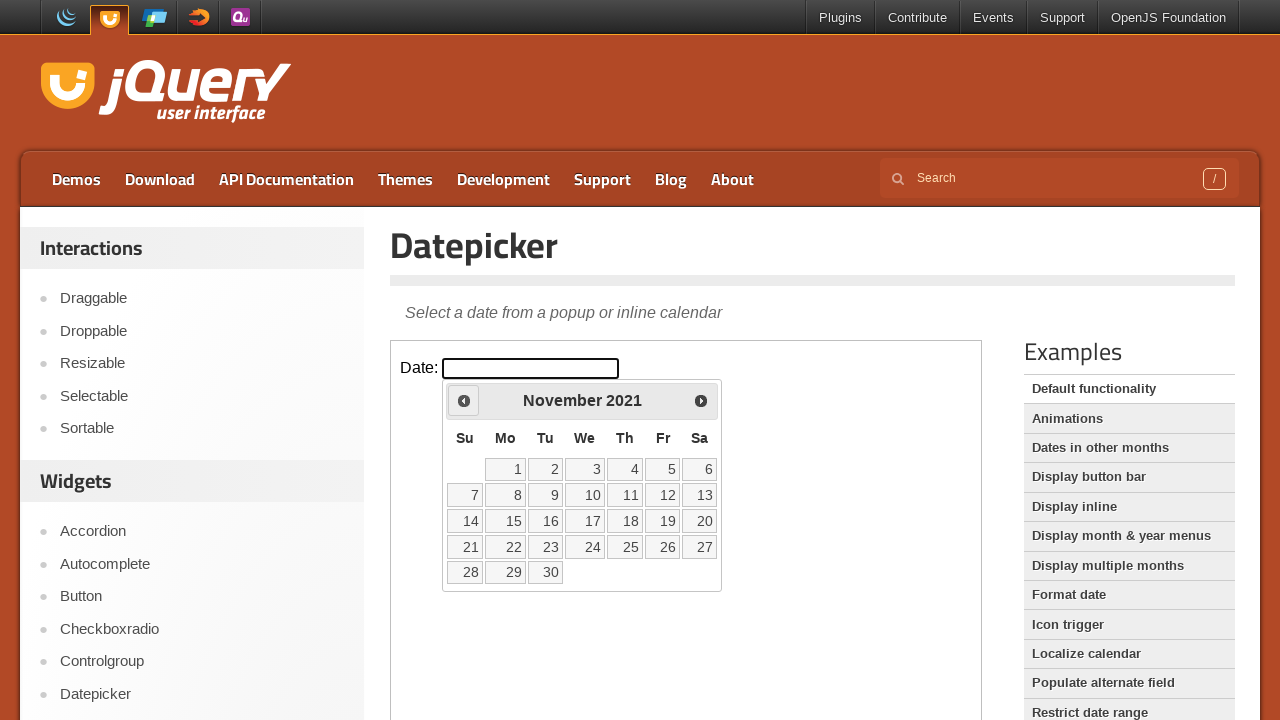

Retrieved current year: 2021
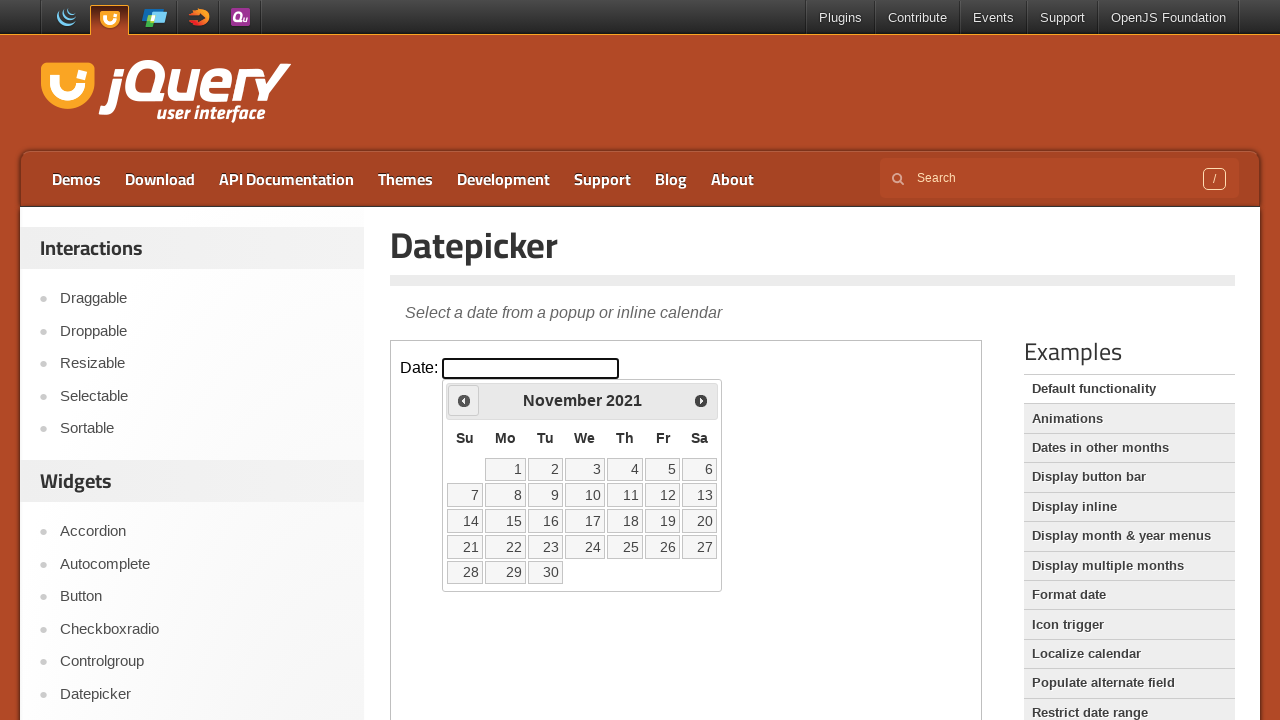

Clicked previous month button to navigate backwards at (464, 400) on iframe >> nth=0 >> internal:control=enter-frame >> xpath=//span[text()='Prev']
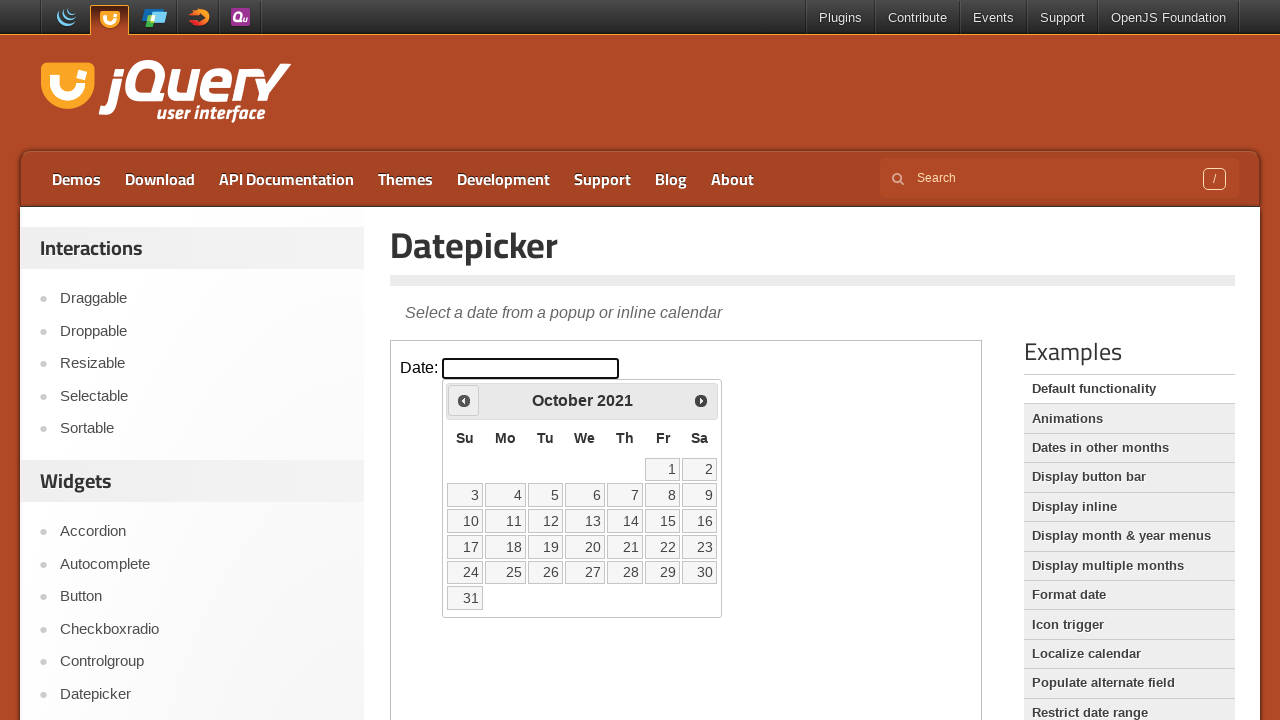

Retrieved current month: October
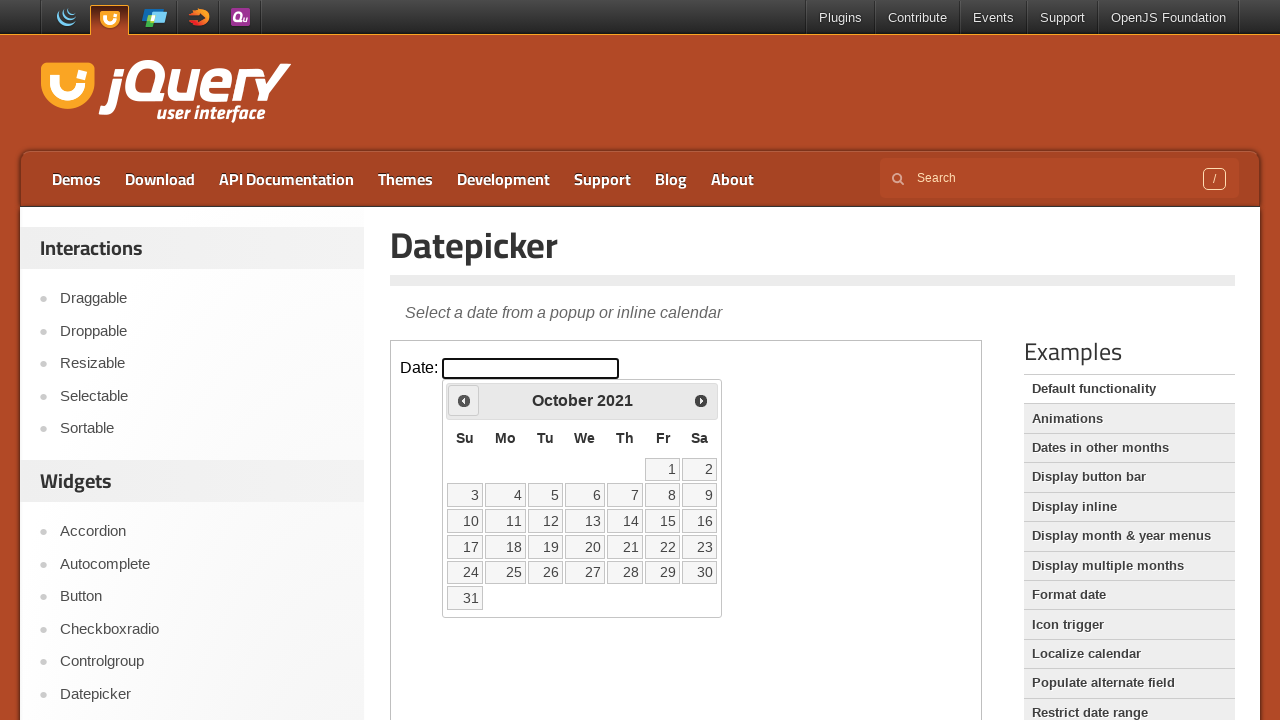

Retrieved current year: 2021
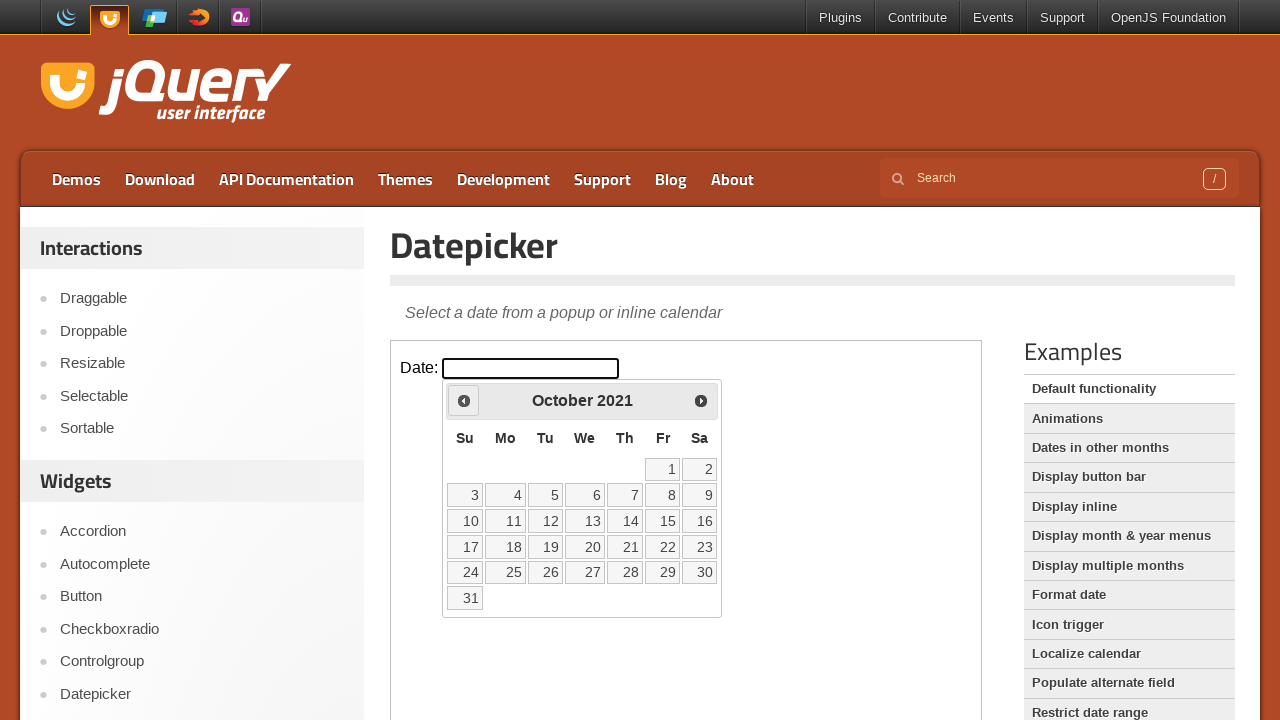

Clicked previous month button to navigate backwards at (464, 400) on iframe >> nth=0 >> internal:control=enter-frame >> xpath=//span[text()='Prev']
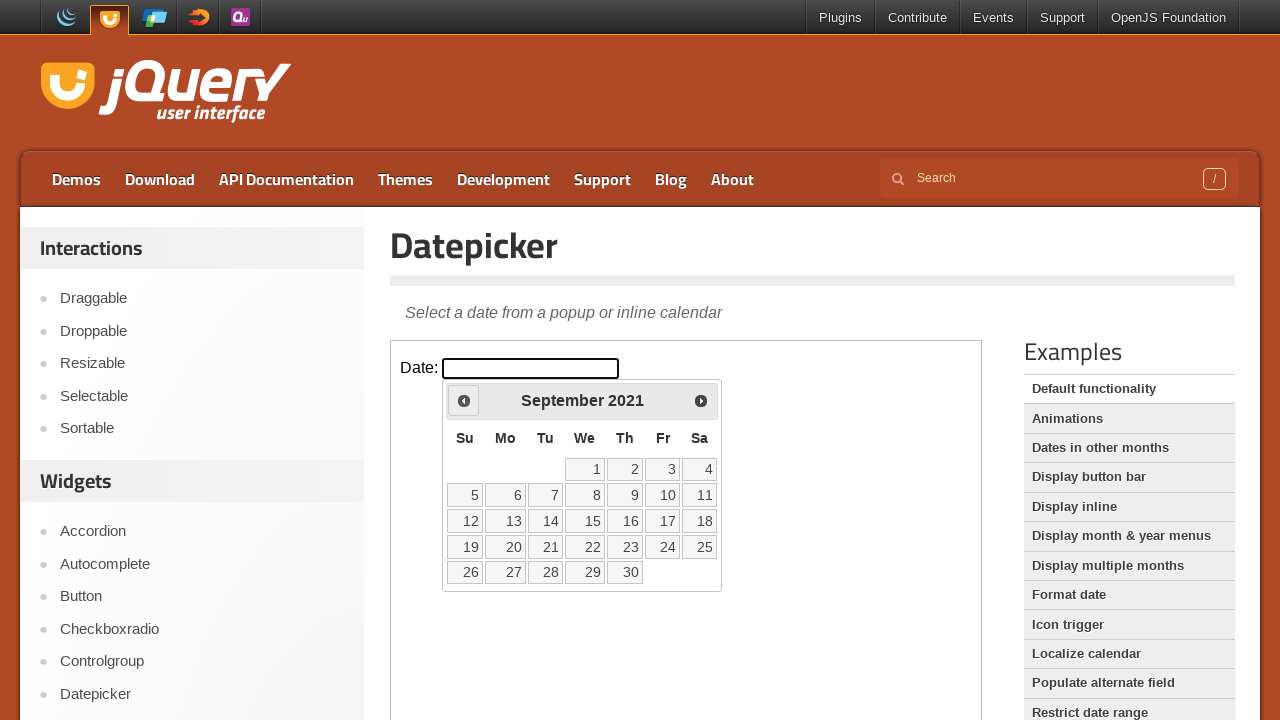

Retrieved current month: September
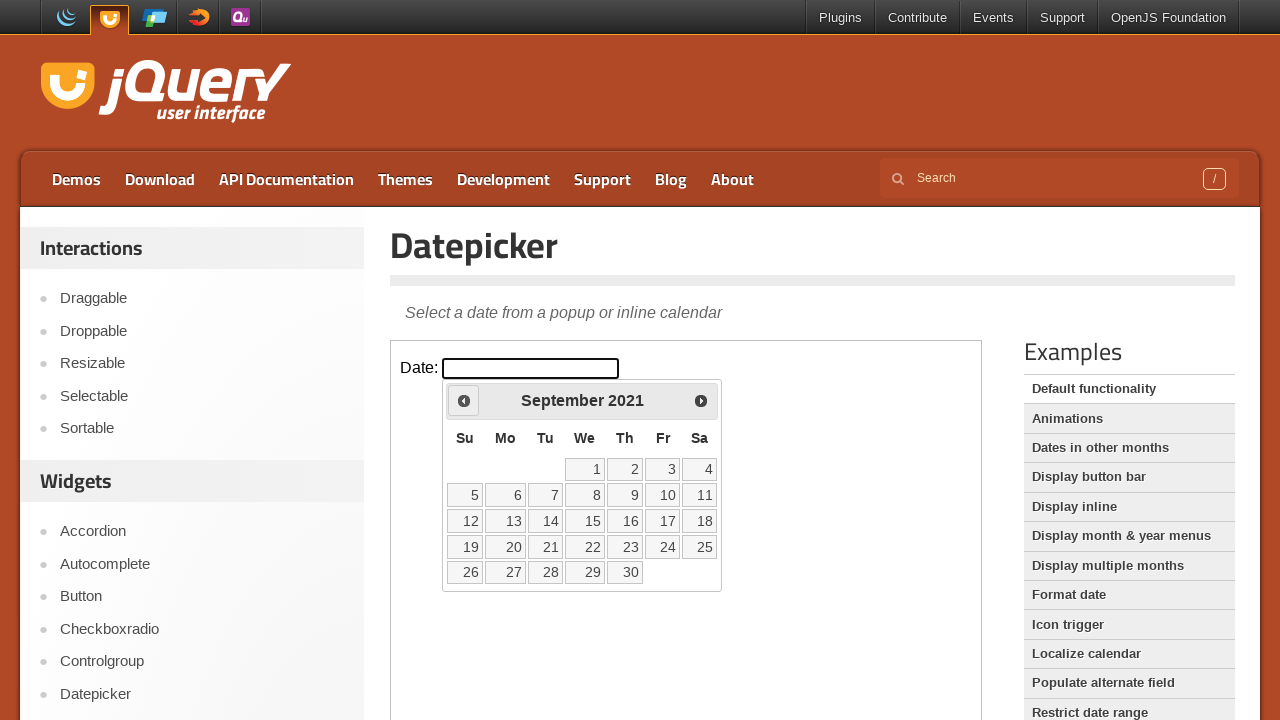

Retrieved current year: 2021
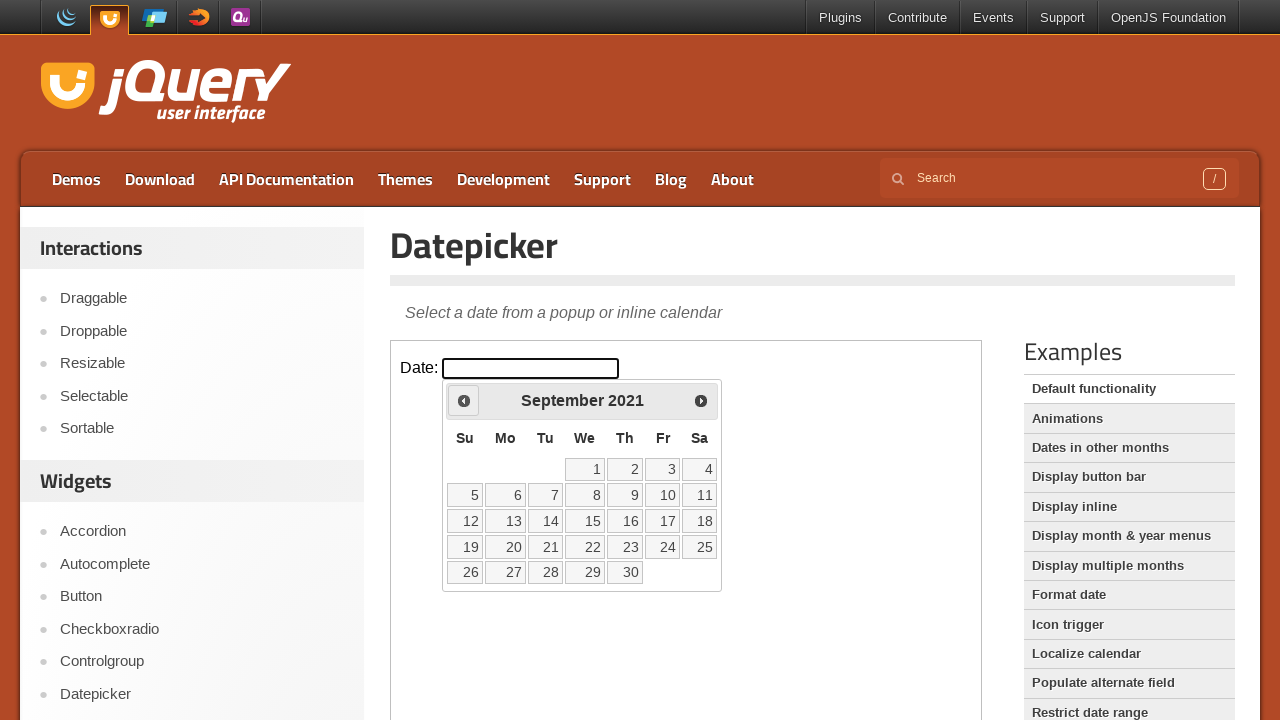

Clicked previous month button to navigate backwards at (464, 400) on iframe >> nth=0 >> internal:control=enter-frame >> xpath=//span[text()='Prev']
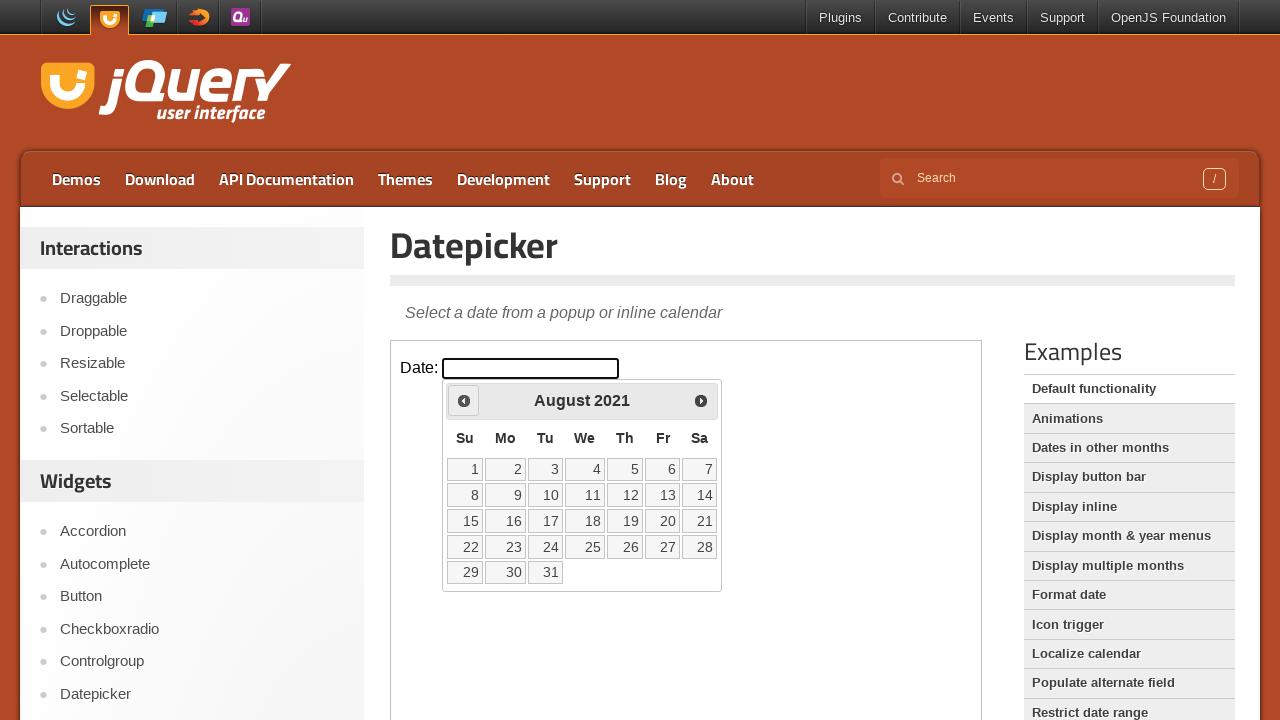

Retrieved current month: August
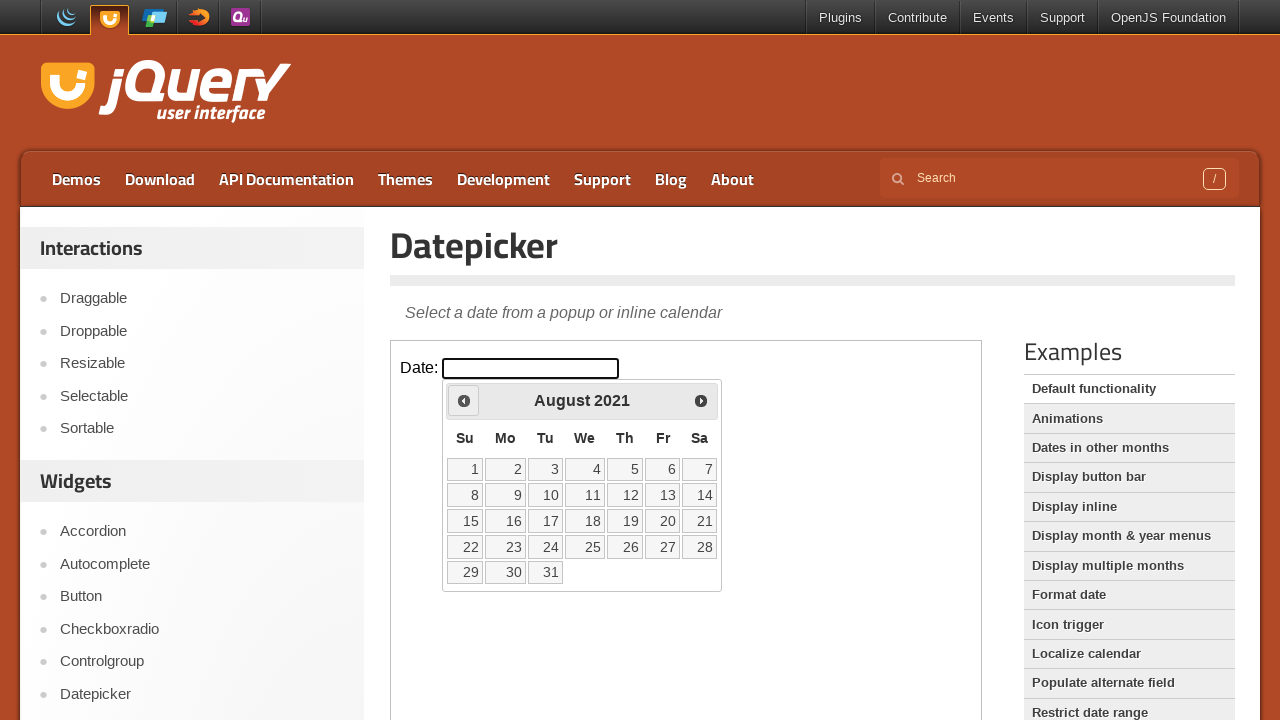

Retrieved current year: 2021
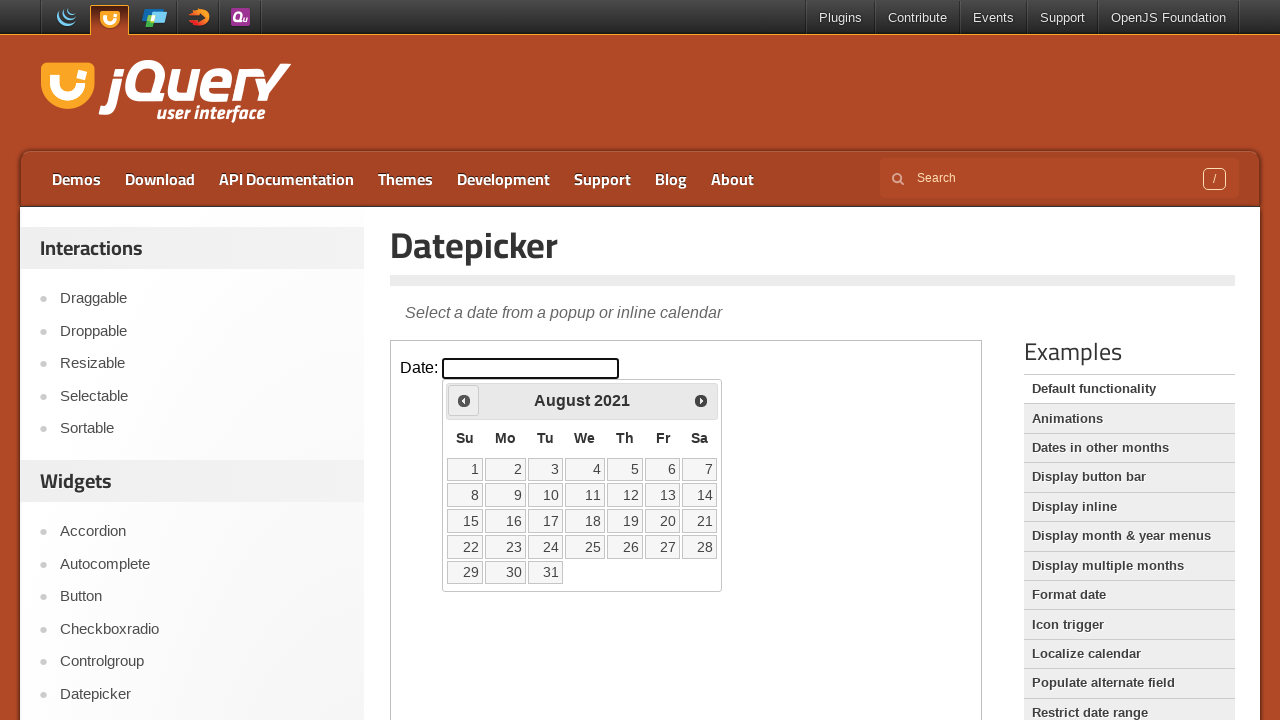

Clicked previous month button to navigate backwards at (464, 400) on iframe >> nth=0 >> internal:control=enter-frame >> xpath=//span[text()='Prev']
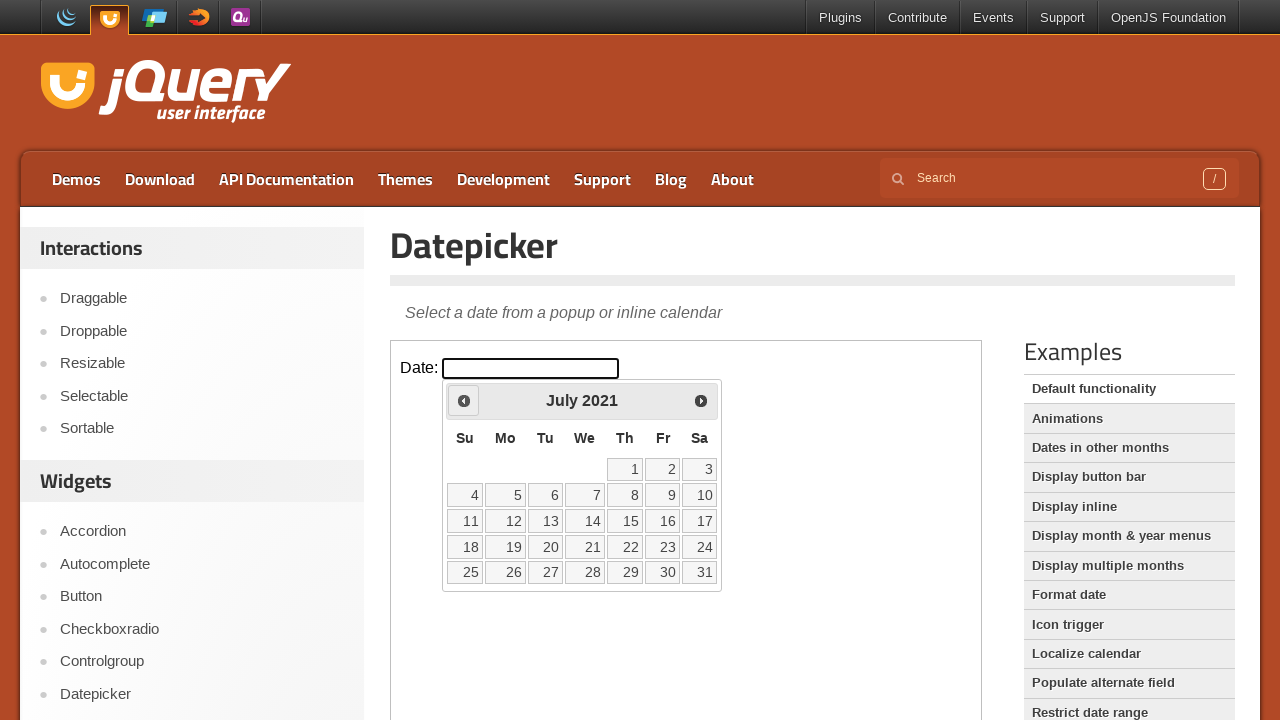

Retrieved current month: July
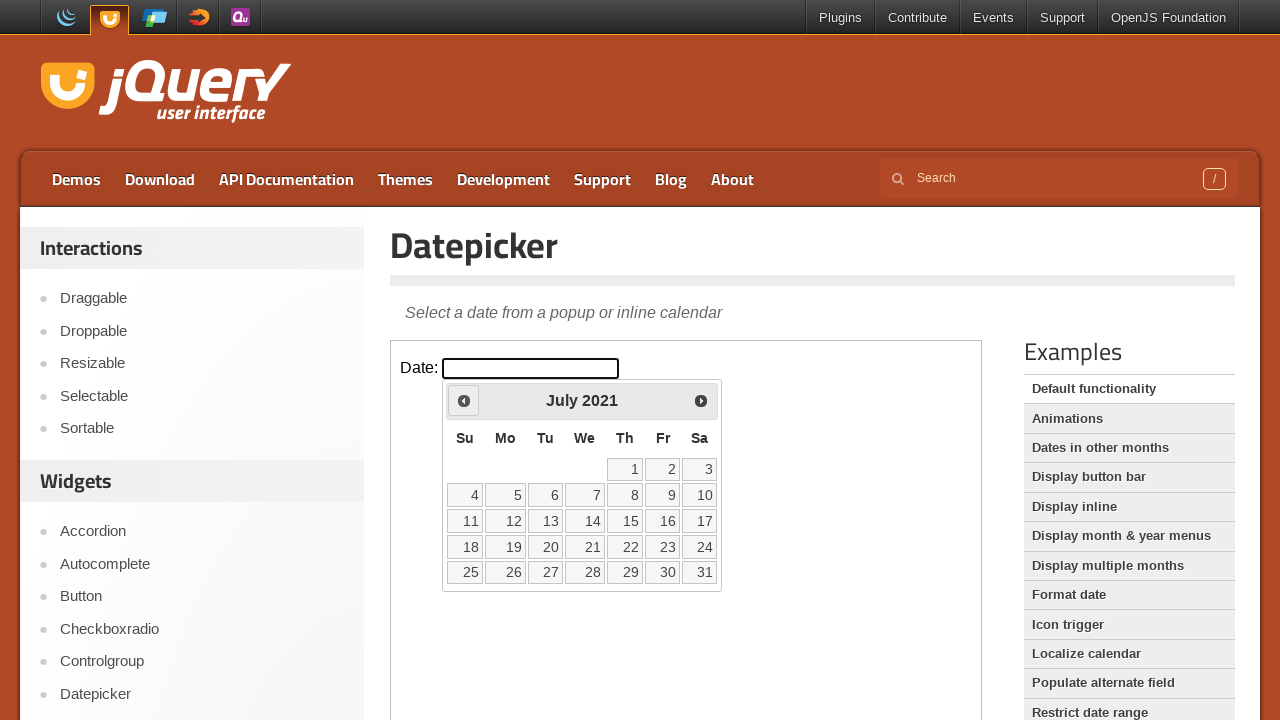

Retrieved current year: 2021
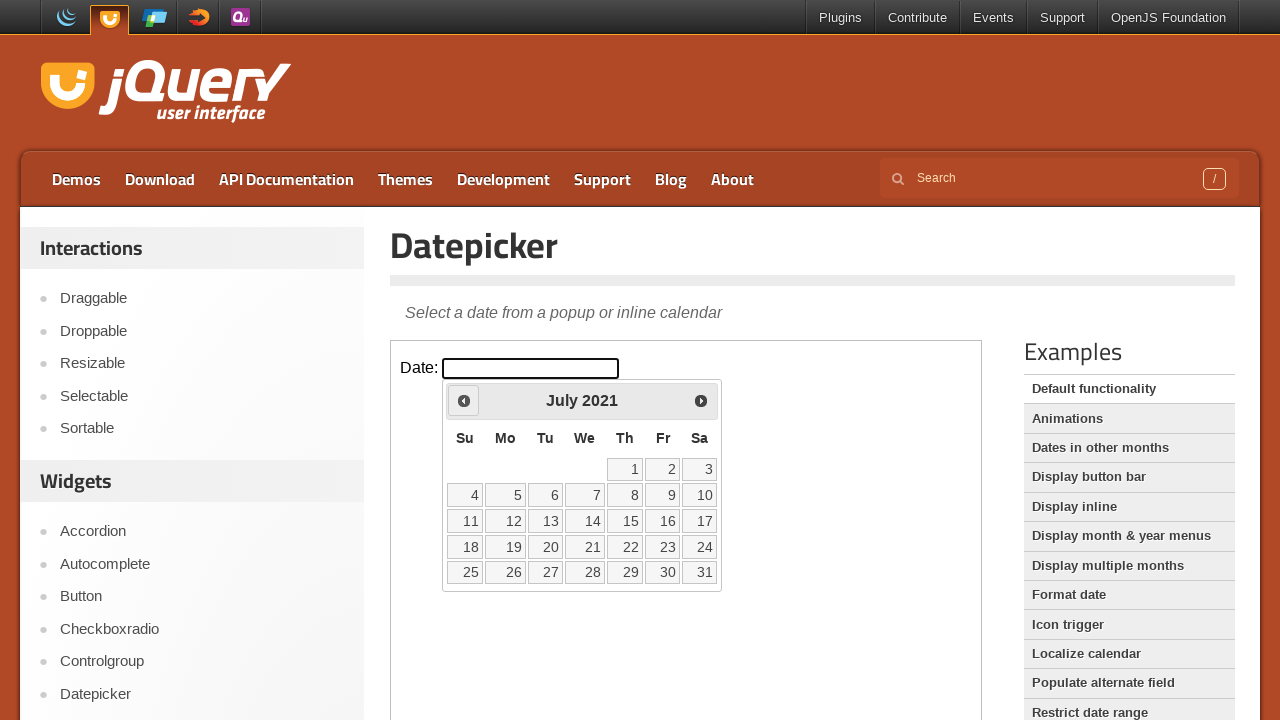

Clicked previous month button to navigate backwards at (464, 400) on iframe >> nth=0 >> internal:control=enter-frame >> xpath=//span[text()='Prev']
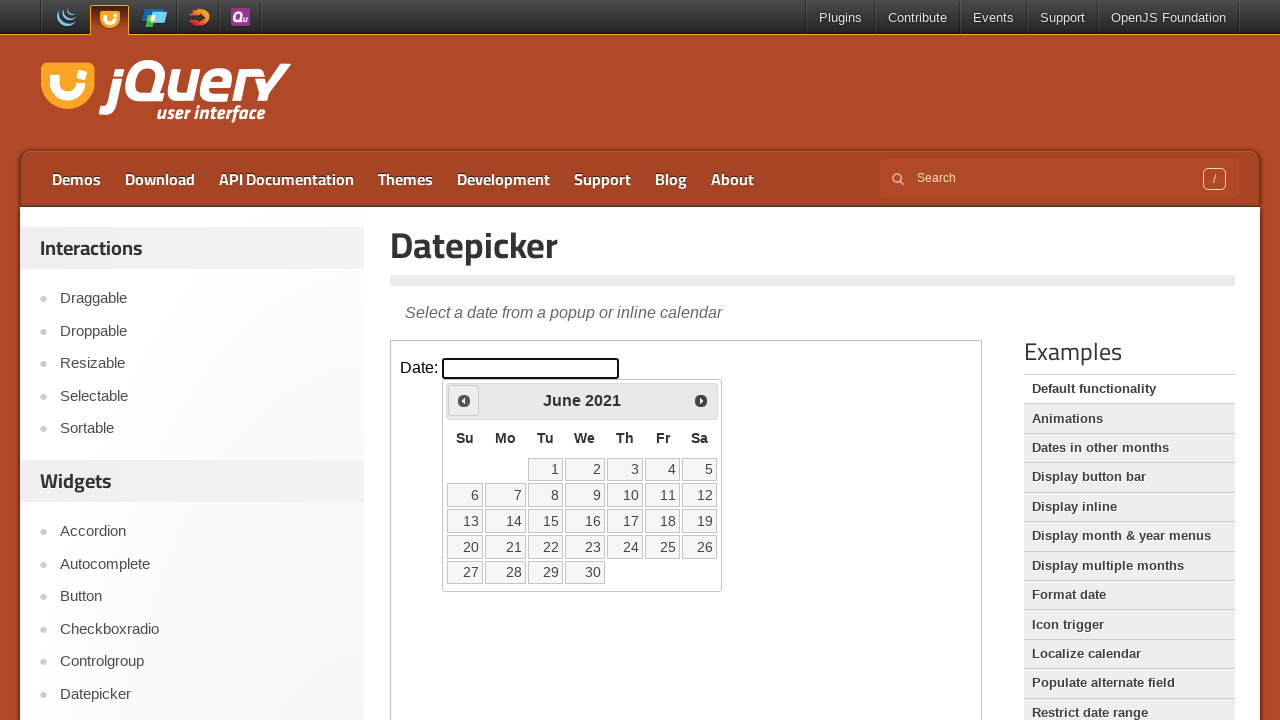

Retrieved current month: June
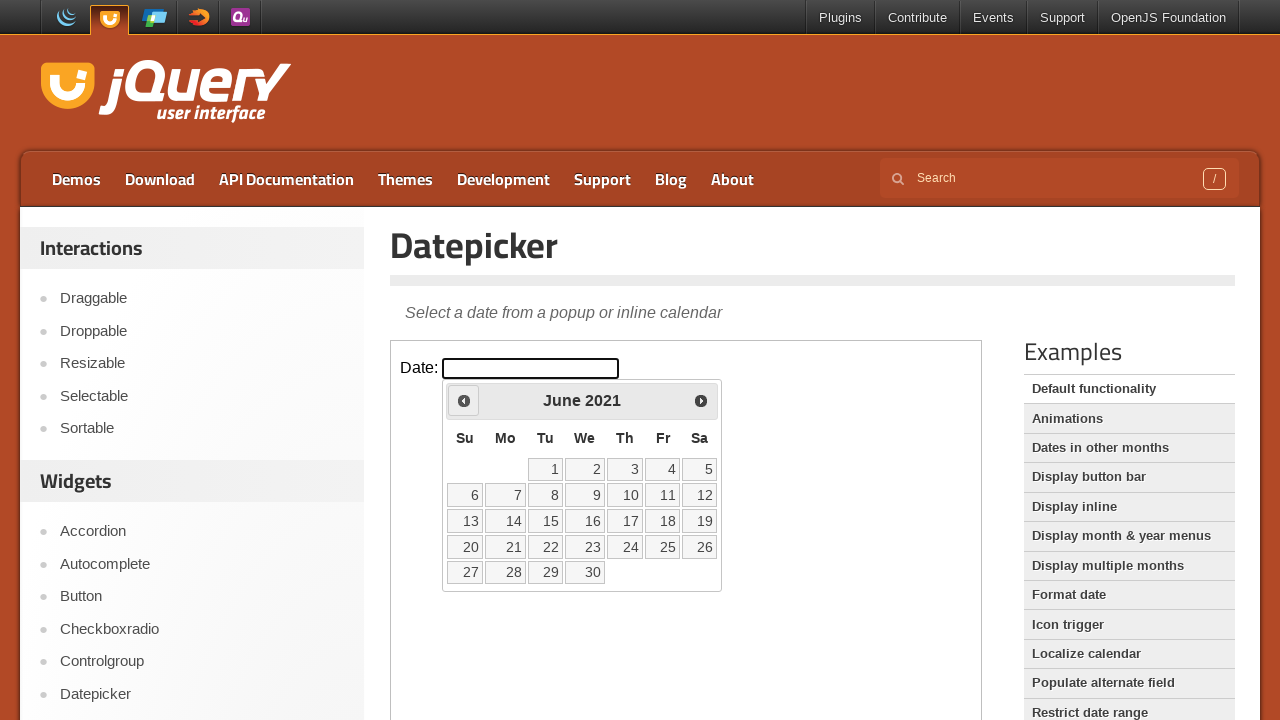

Retrieved current year: 2021
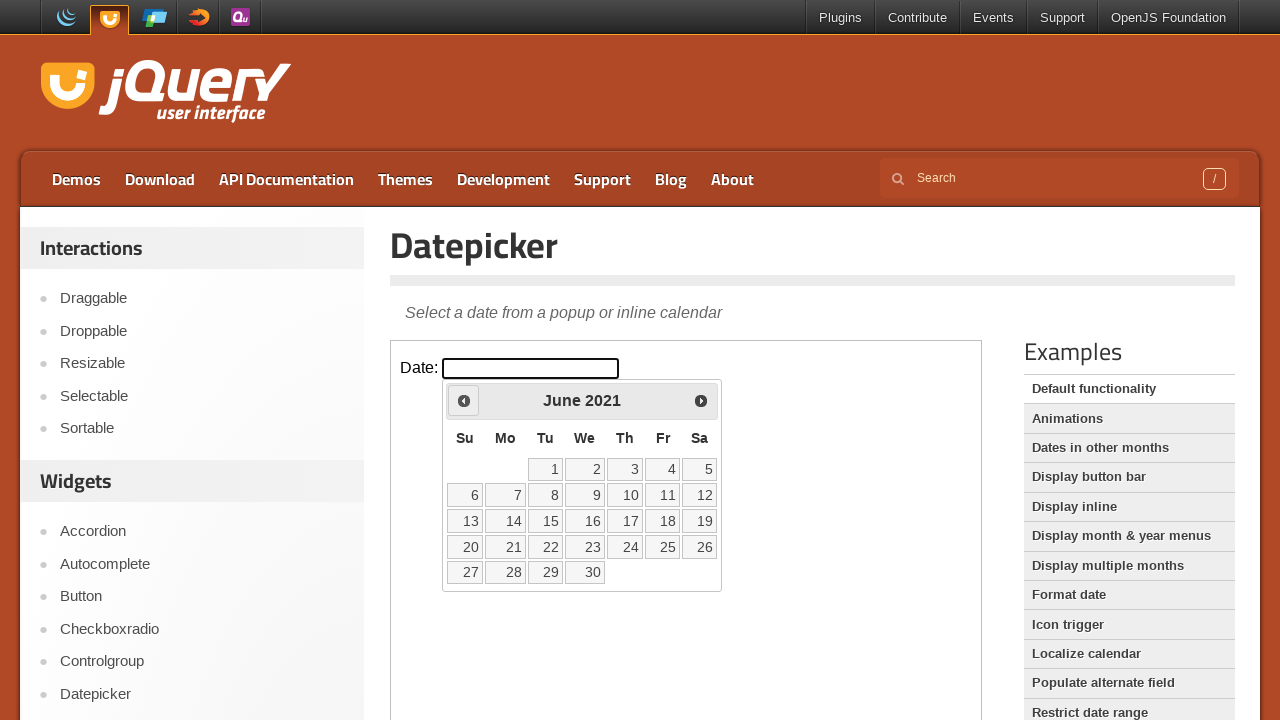

Clicked previous month button to navigate backwards at (464, 400) on iframe >> nth=0 >> internal:control=enter-frame >> xpath=//span[text()='Prev']
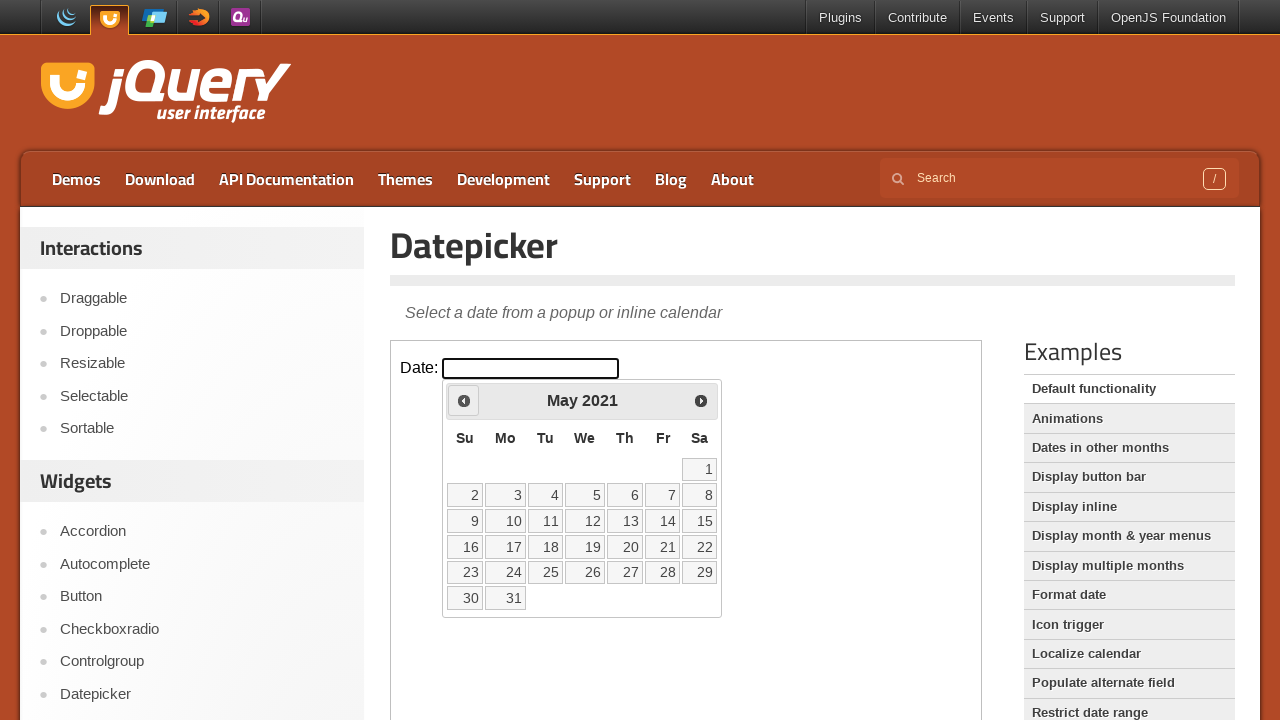

Retrieved current month: May
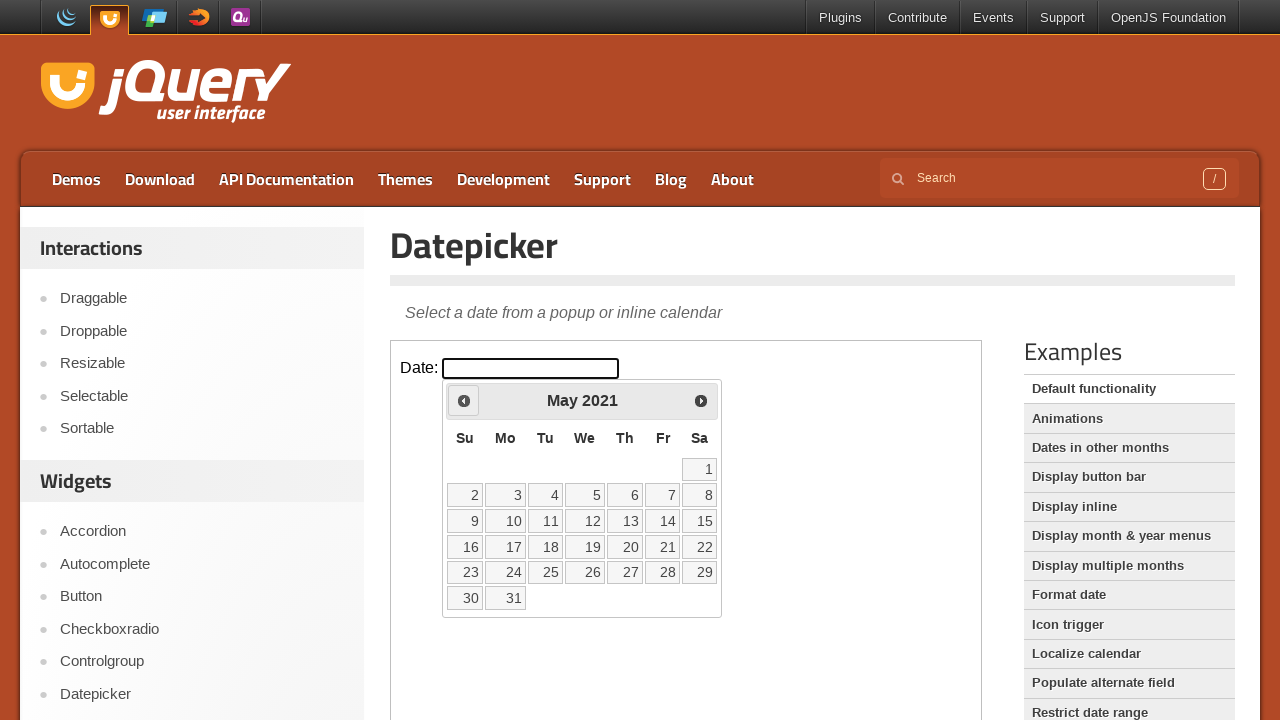

Retrieved current year: 2021
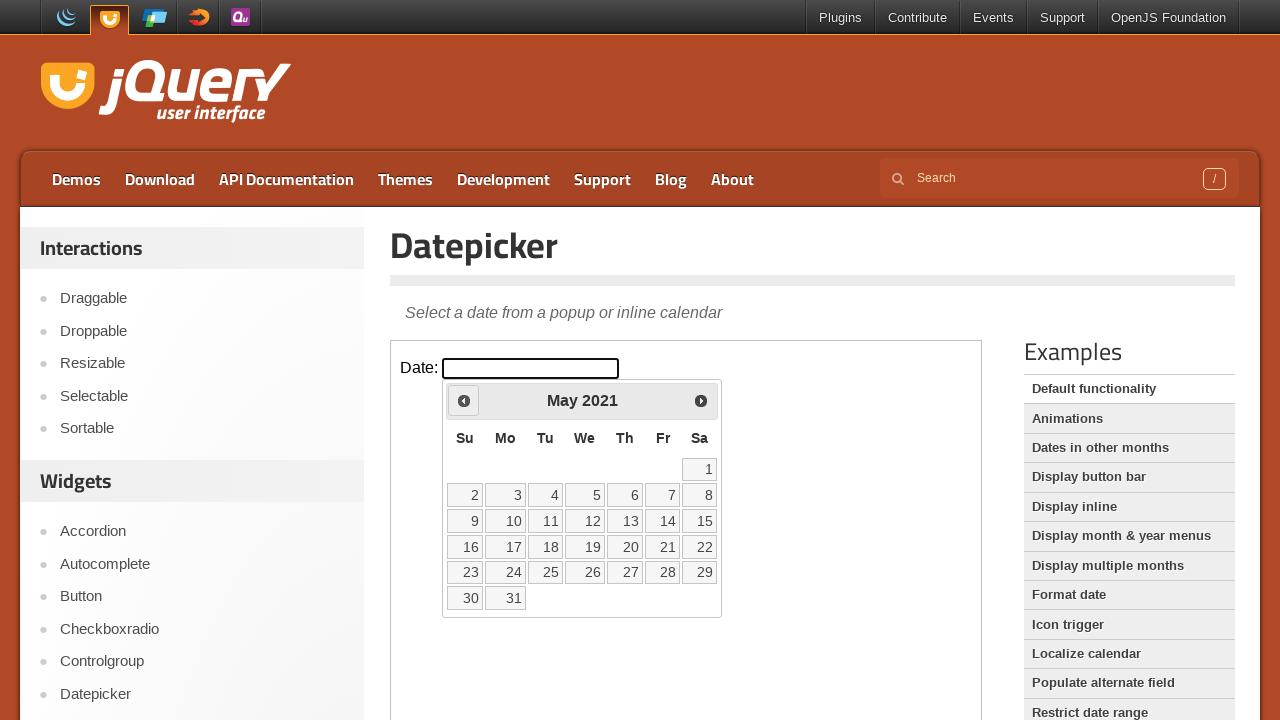

Clicked previous month button to navigate backwards at (464, 400) on iframe >> nth=0 >> internal:control=enter-frame >> xpath=//span[text()='Prev']
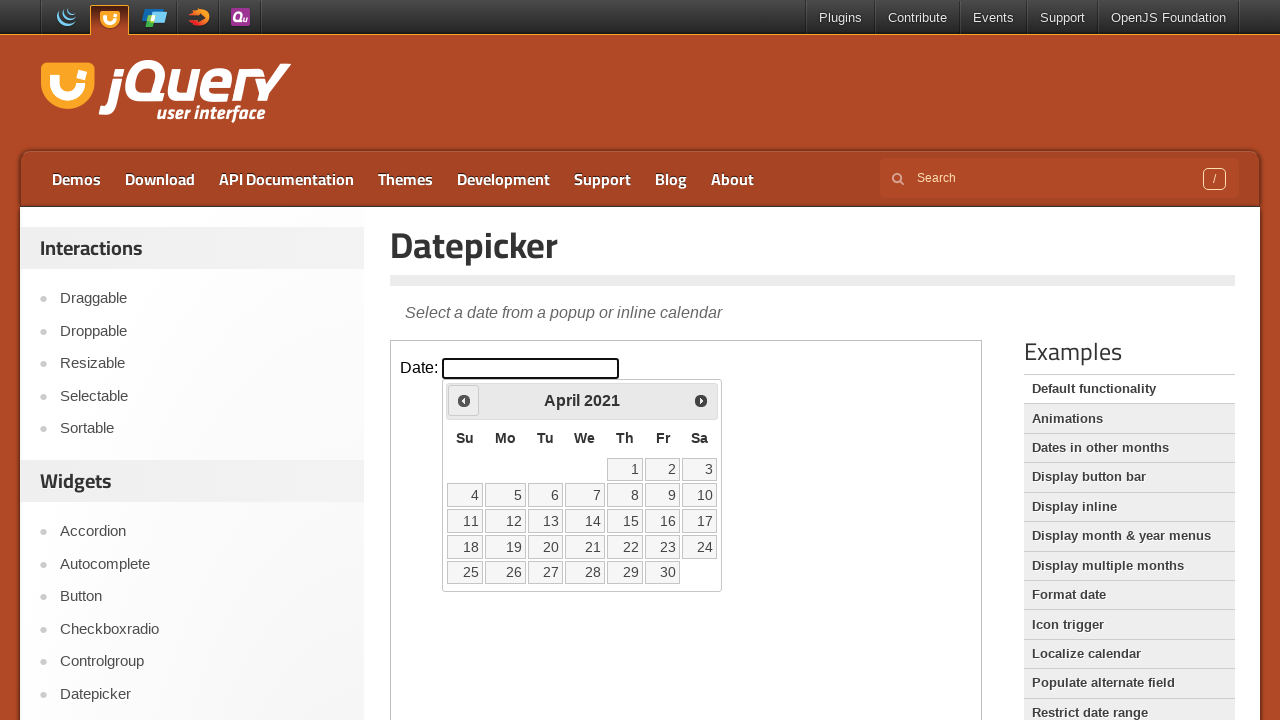

Retrieved current month: April
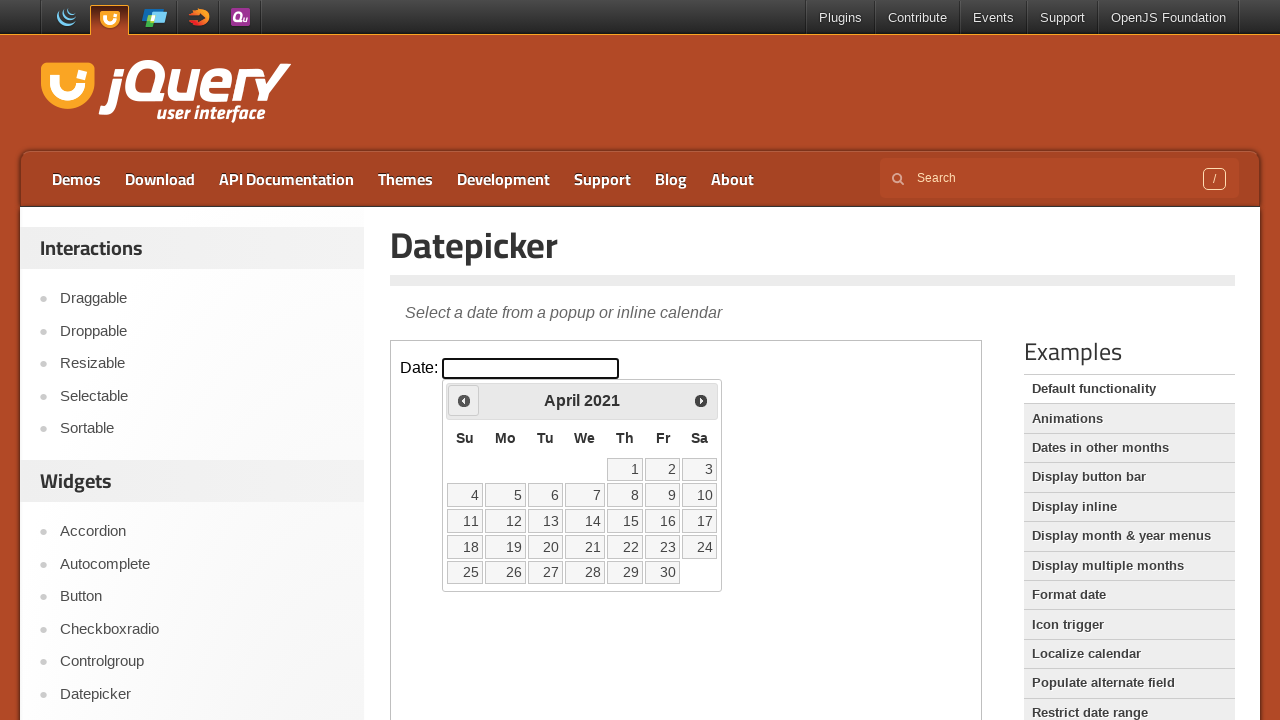

Retrieved current year: 2021
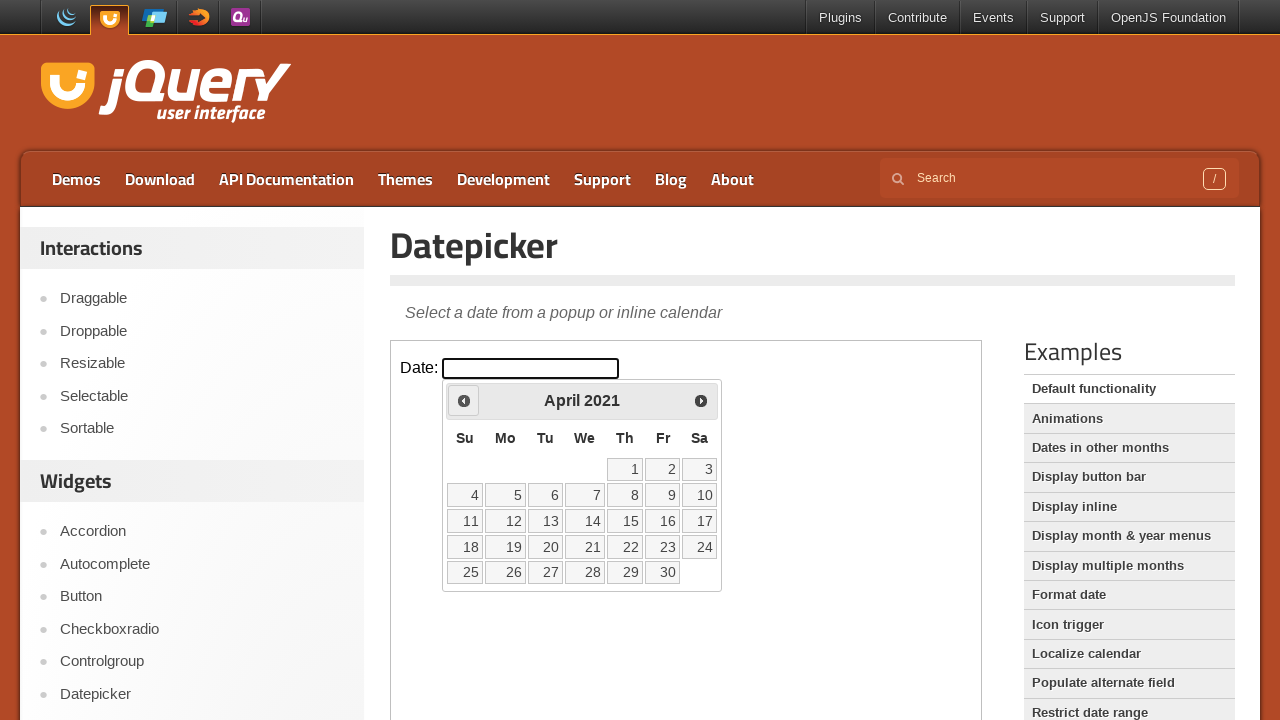

Clicked previous month button to navigate backwards at (464, 400) on iframe >> nth=0 >> internal:control=enter-frame >> xpath=//span[text()='Prev']
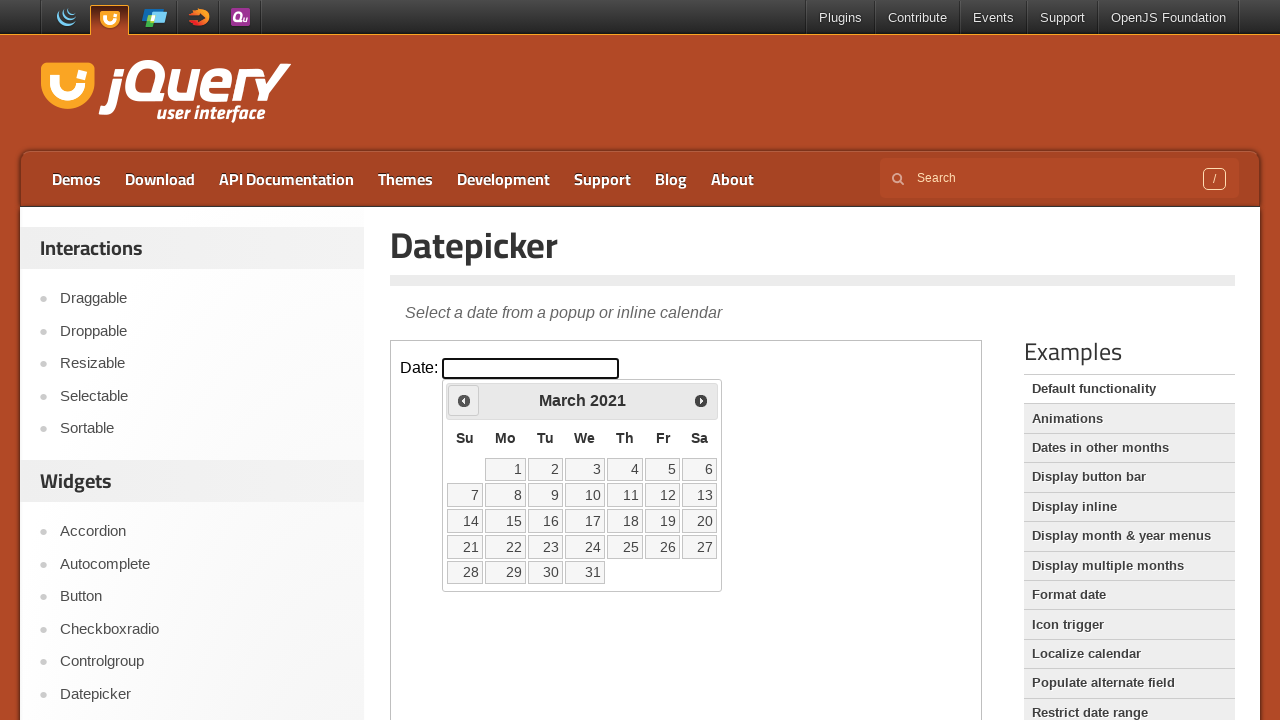

Retrieved current month: March
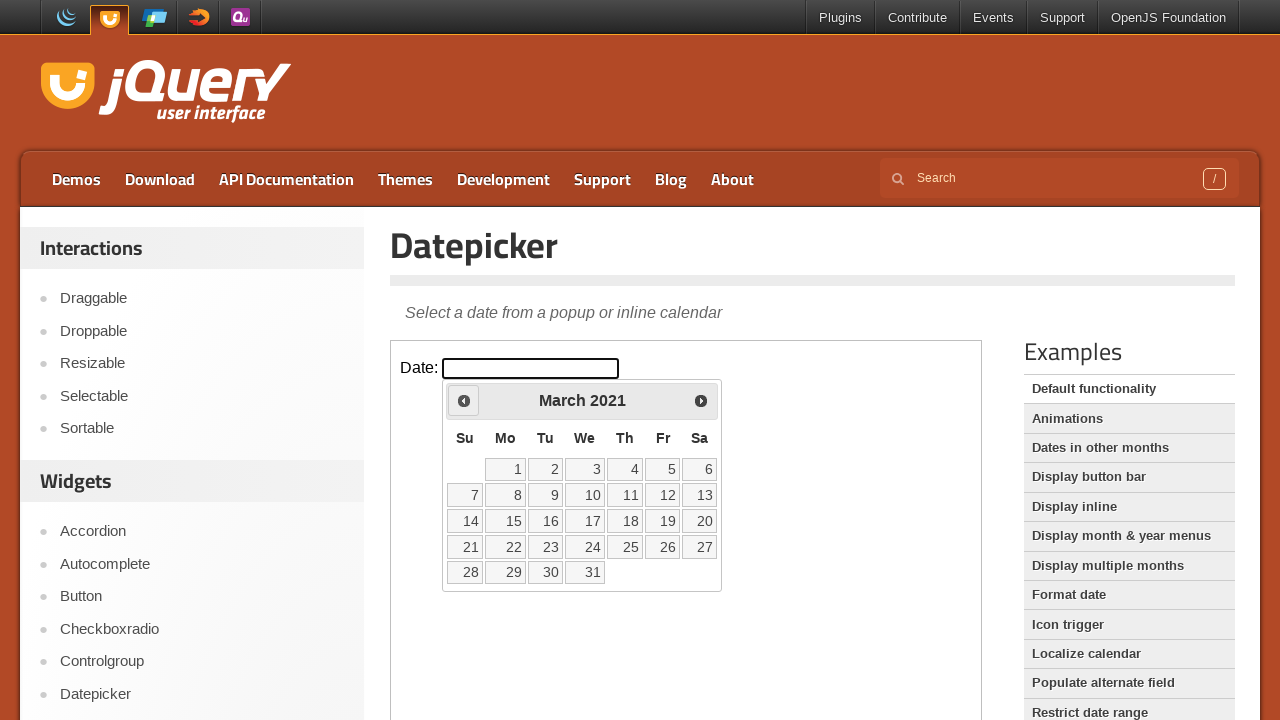

Retrieved current year: 2021
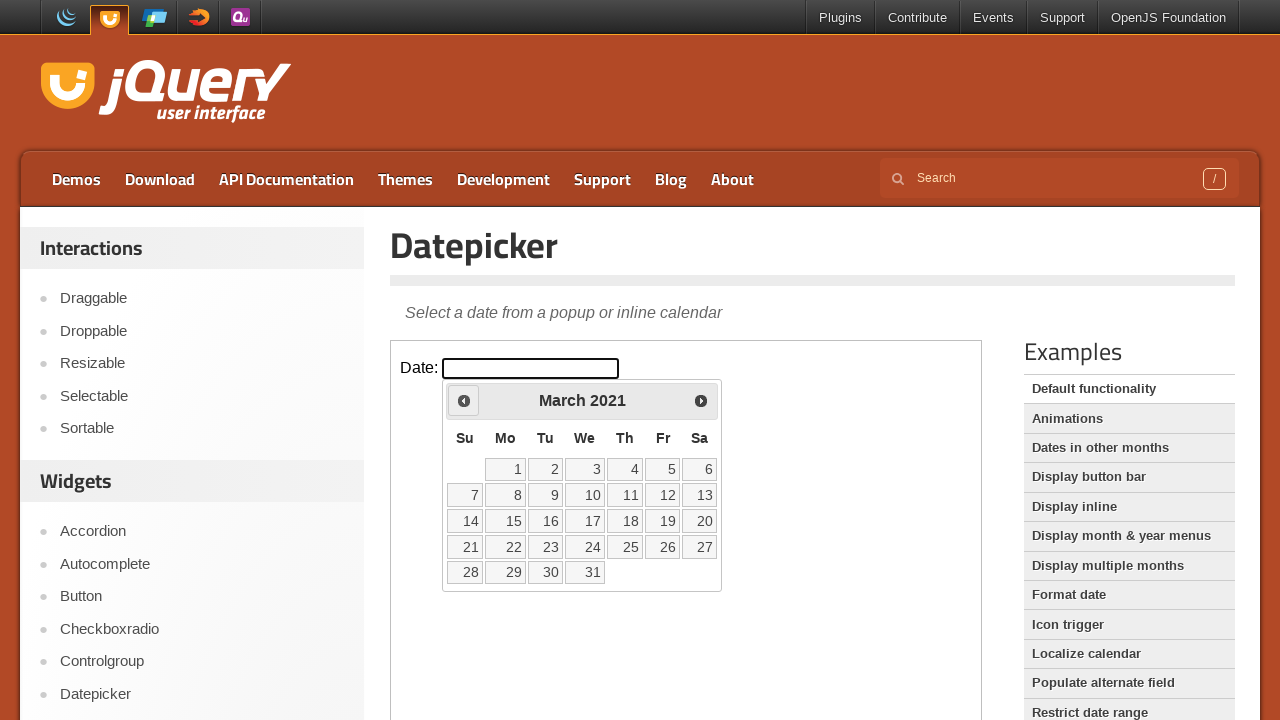

Clicked previous month button to navigate backwards at (464, 400) on iframe >> nth=0 >> internal:control=enter-frame >> xpath=//span[text()='Prev']
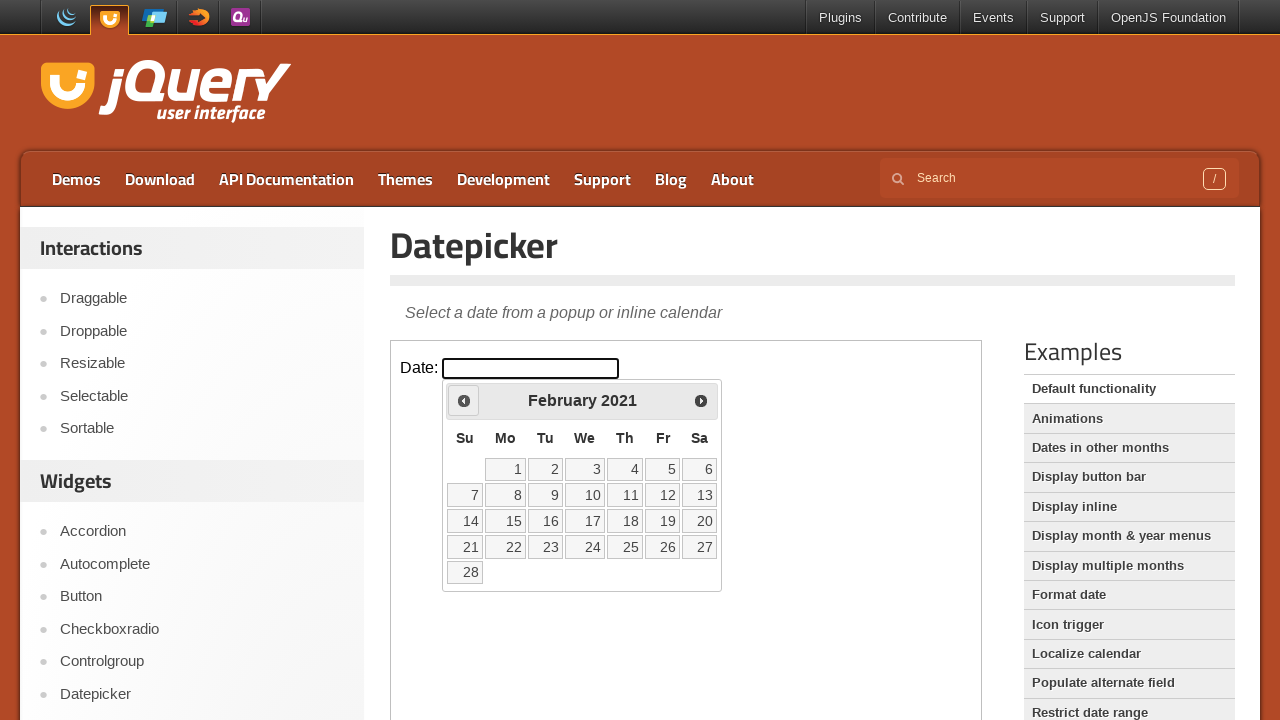

Retrieved current month: February
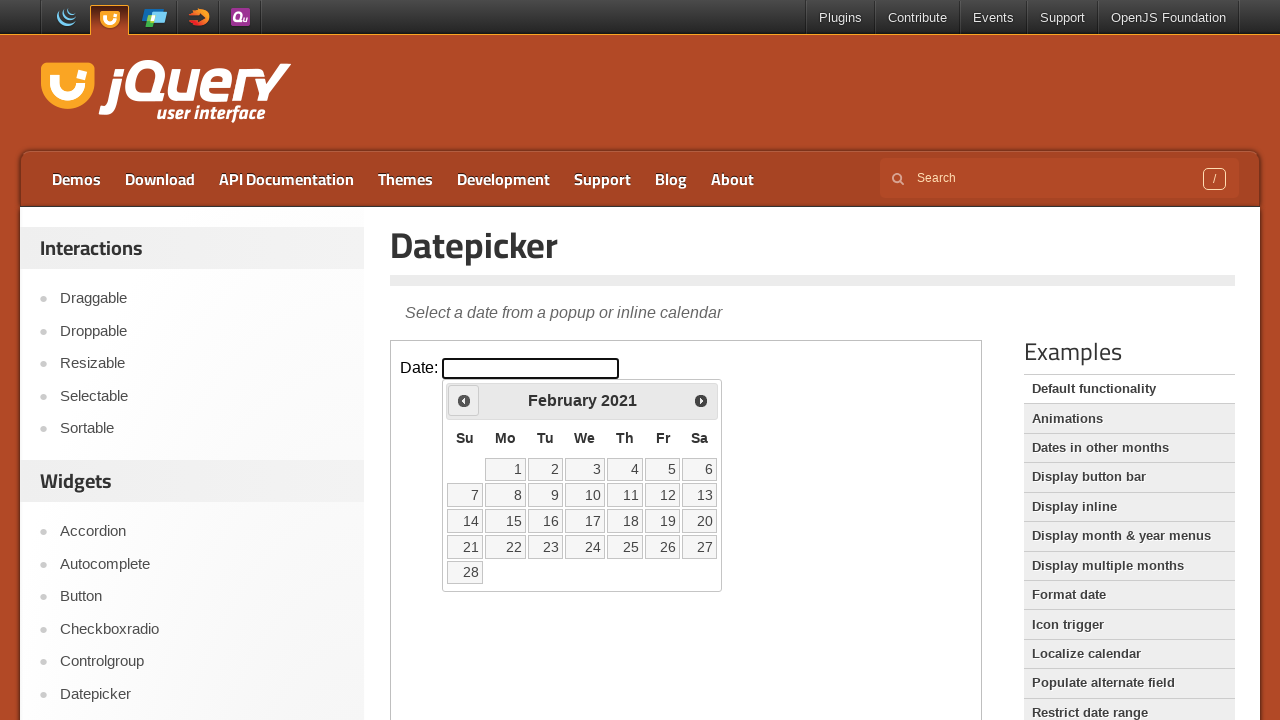

Retrieved current year: 2021
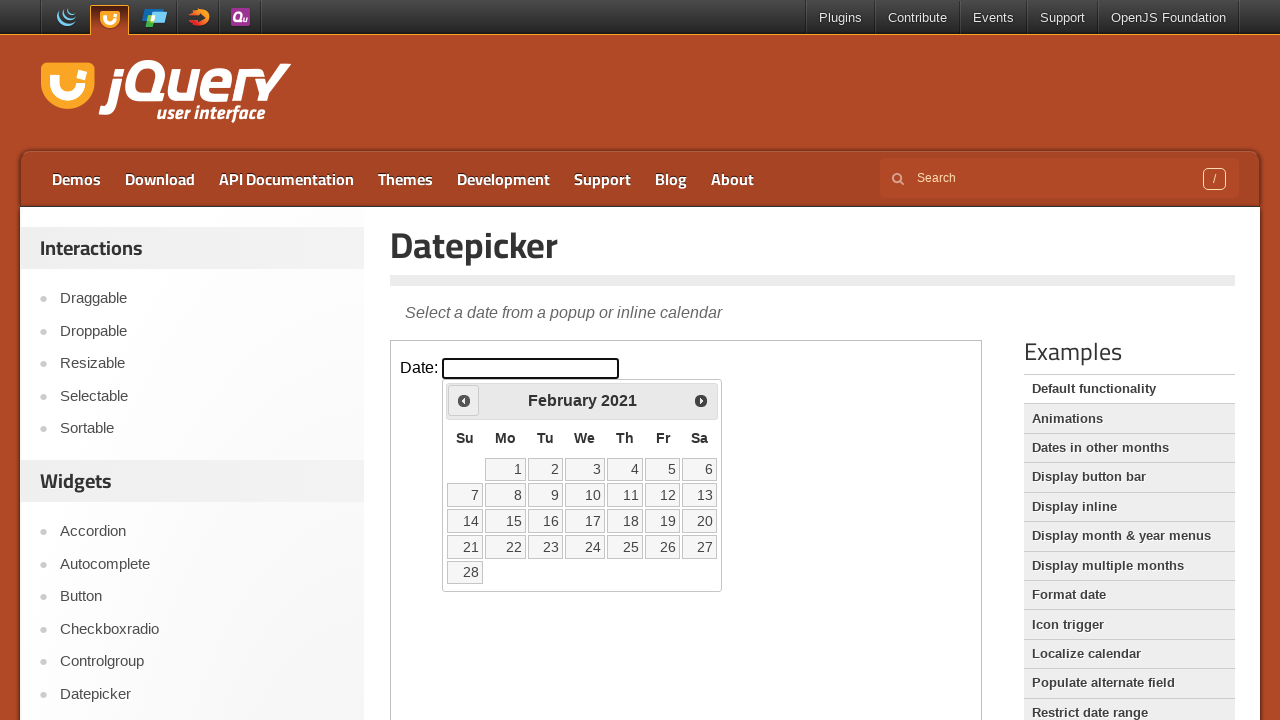

Clicked previous month button to navigate backwards at (464, 400) on iframe >> nth=0 >> internal:control=enter-frame >> xpath=//span[text()='Prev']
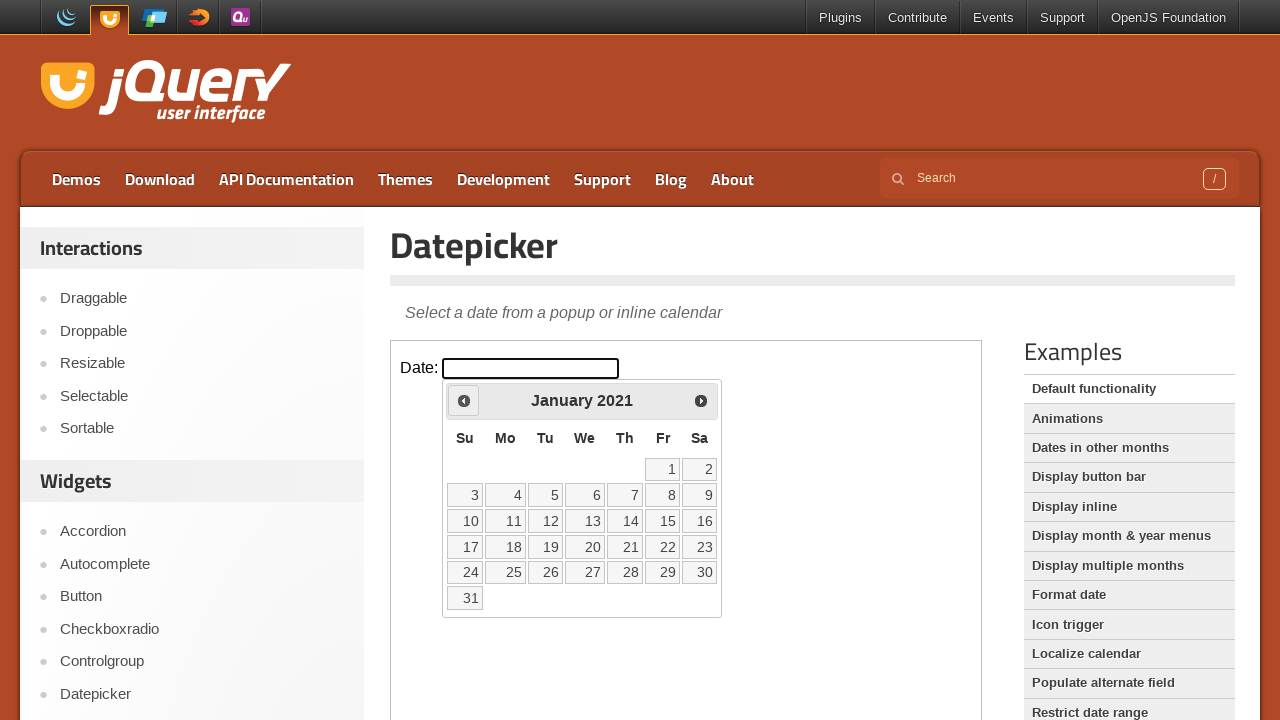

Retrieved current month: January
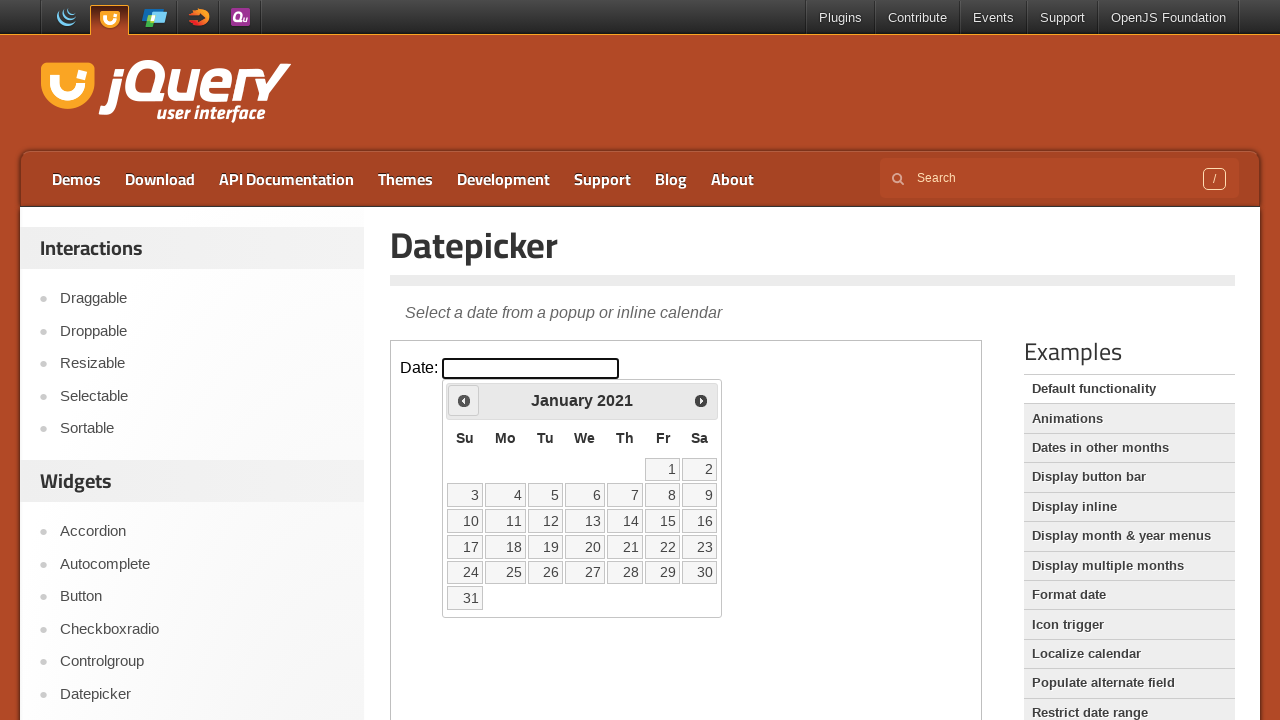

Retrieved current year: 2021
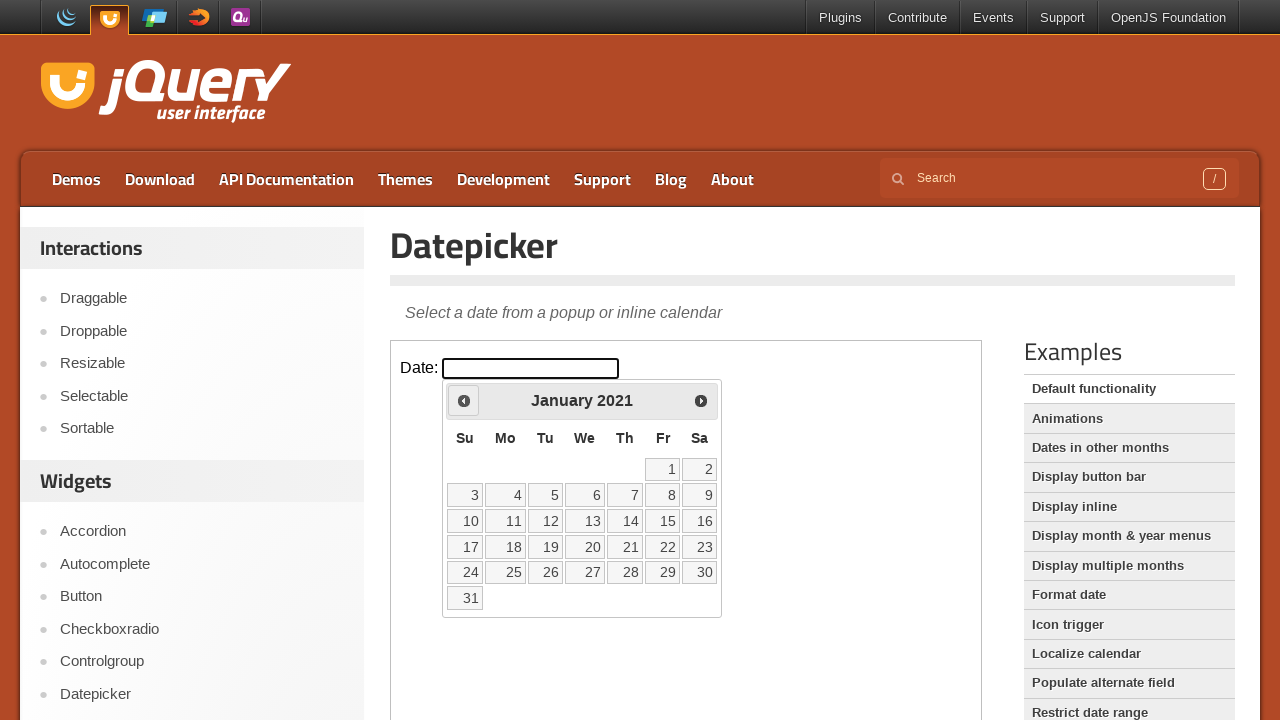

Clicked previous month button to navigate backwards at (464, 400) on iframe >> nth=0 >> internal:control=enter-frame >> xpath=//span[text()='Prev']
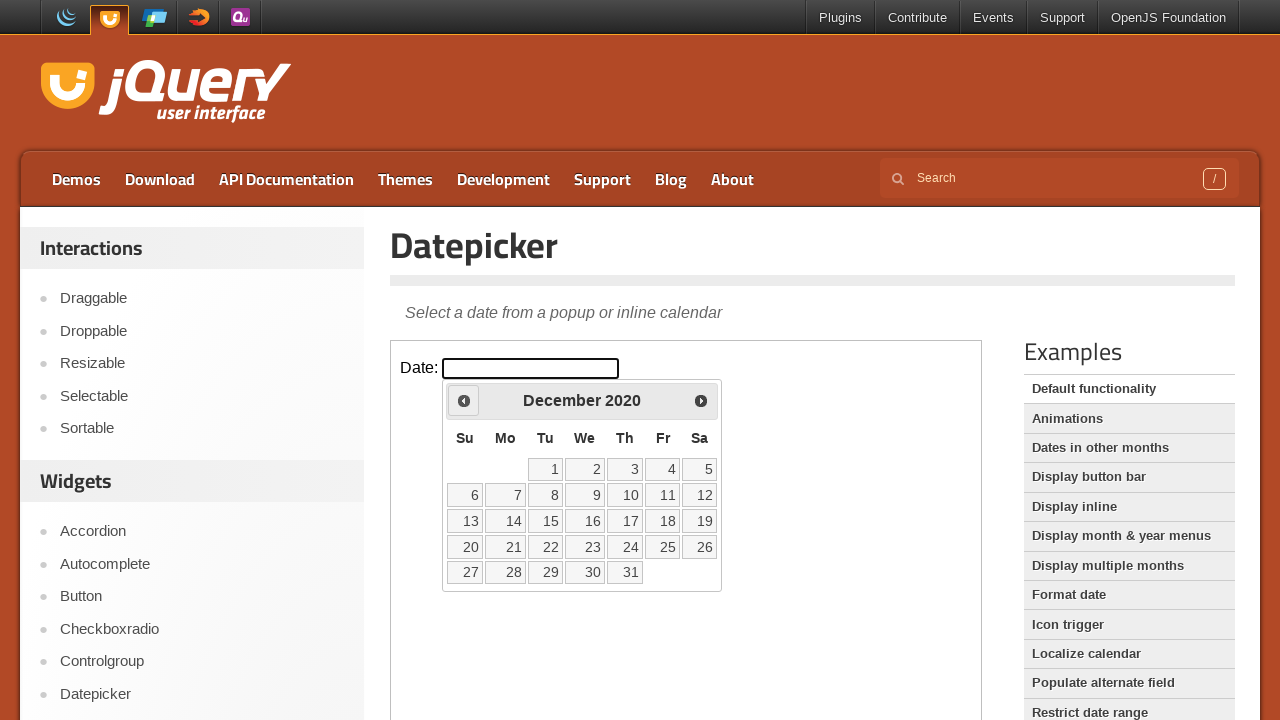

Retrieved current month: December
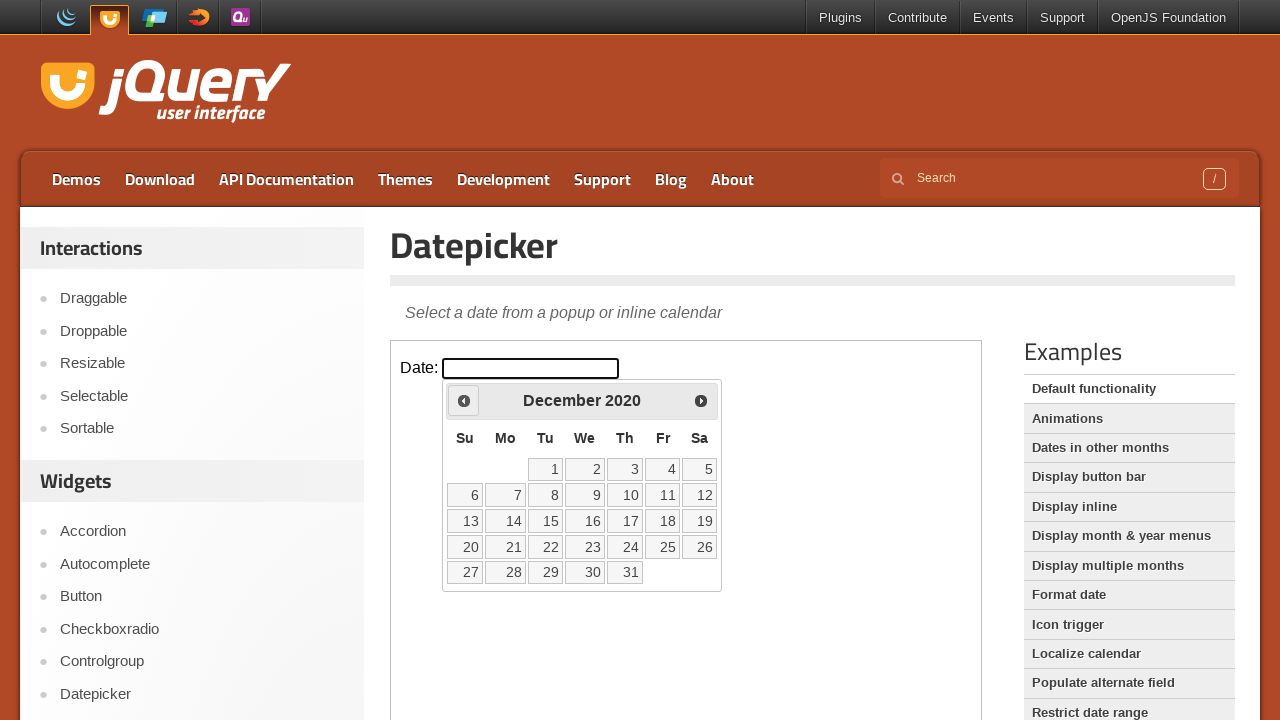

Retrieved current year: 2020
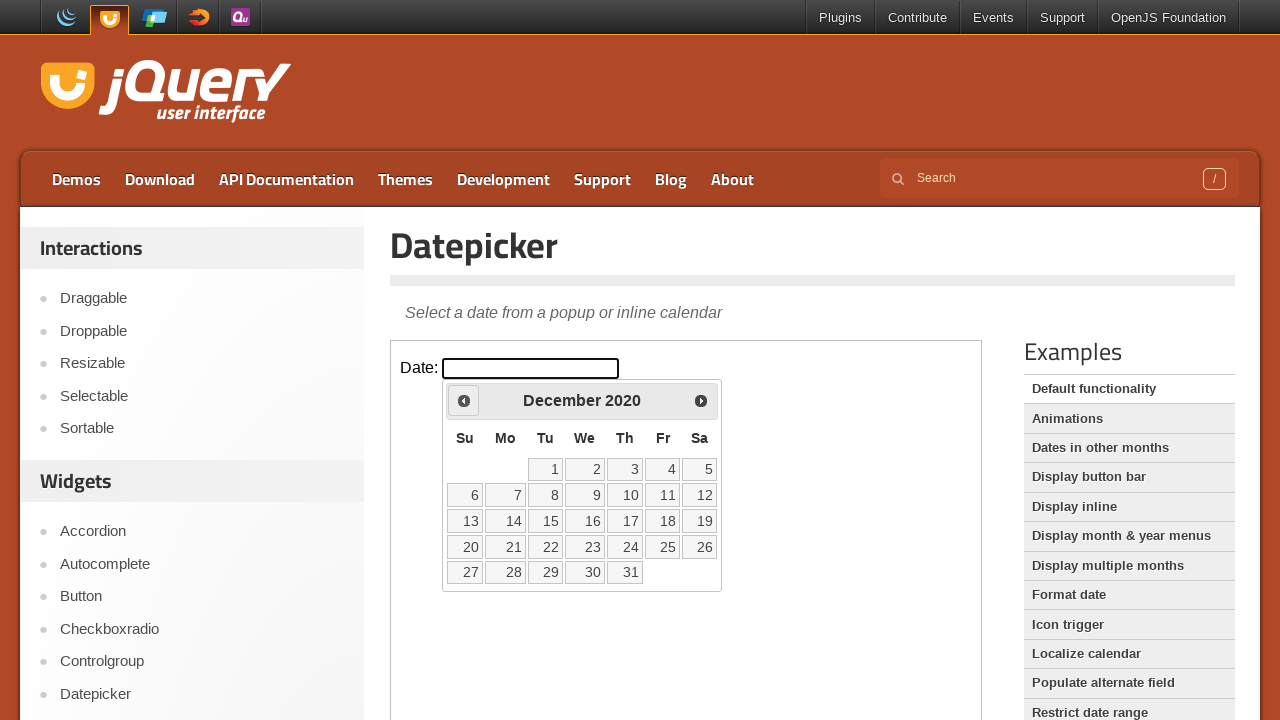

Clicked previous month button to navigate backwards at (464, 400) on iframe >> nth=0 >> internal:control=enter-frame >> xpath=//span[text()='Prev']
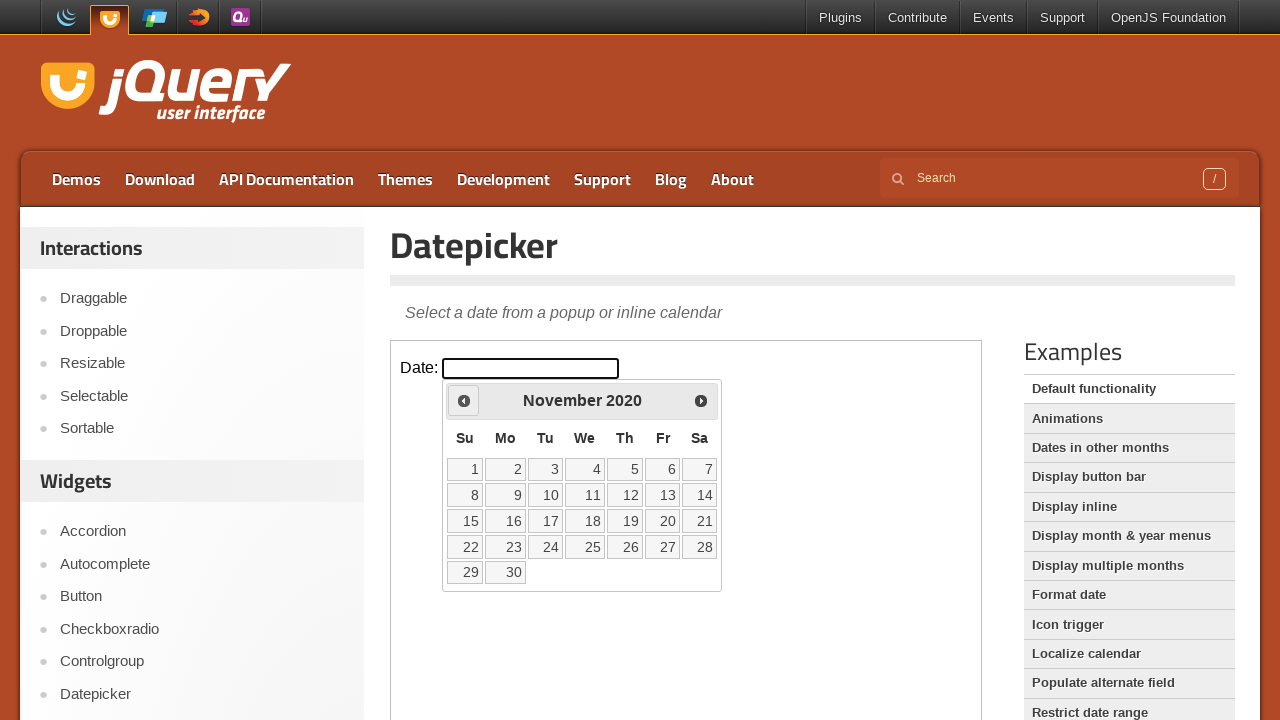

Retrieved current month: November
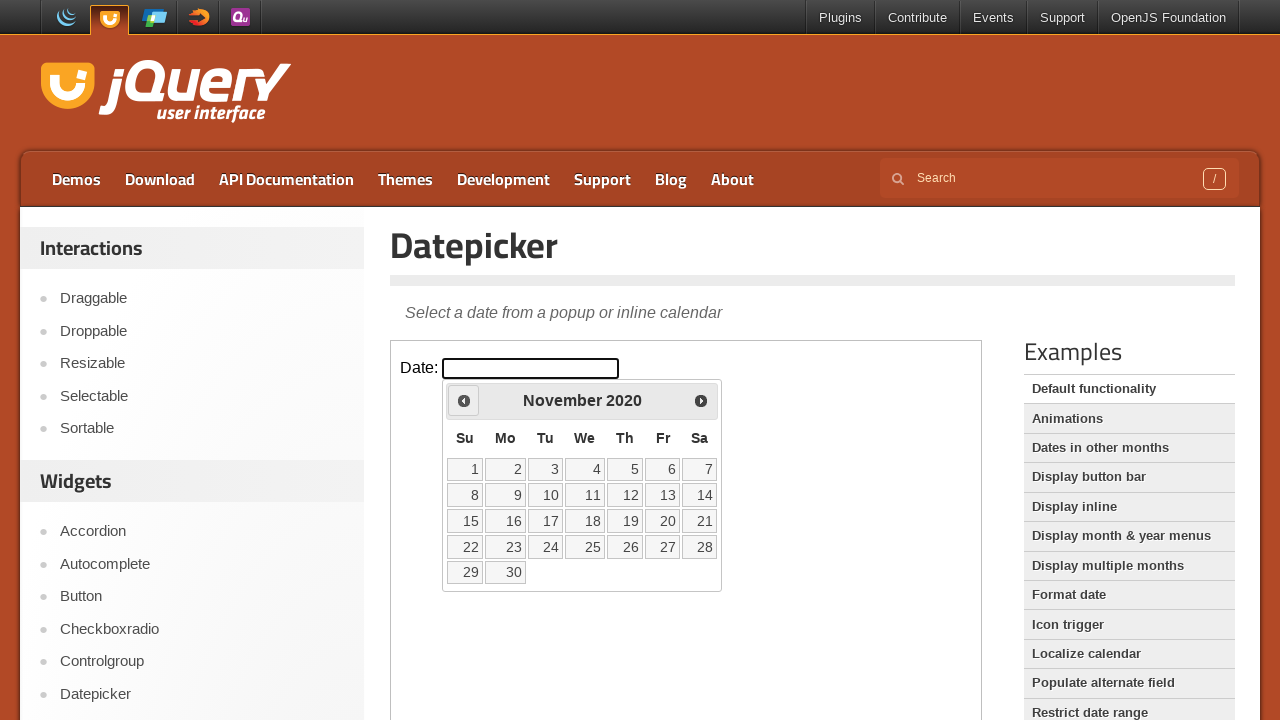

Retrieved current year: 2020
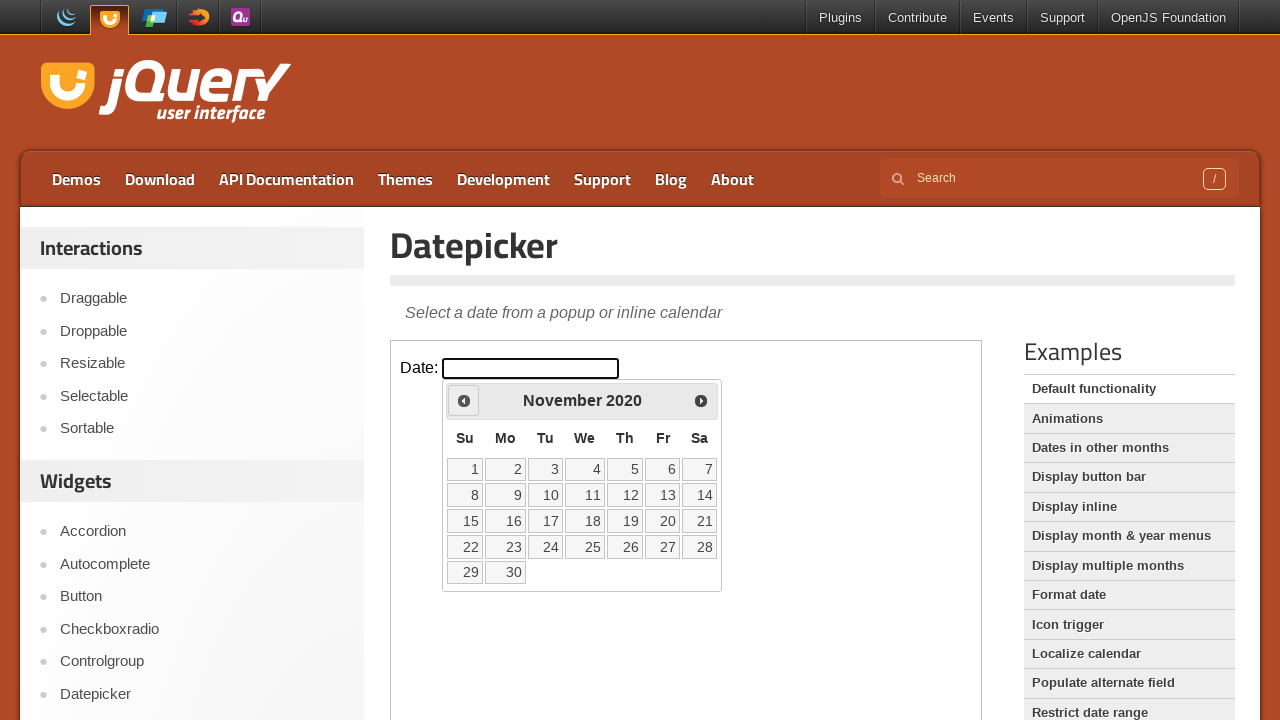

Clicked previous month button to navigate backwards at (464, 400) on iframe >> nth=0 >> internal:control=enter-frame >> xpath=//span[text()='Prev']
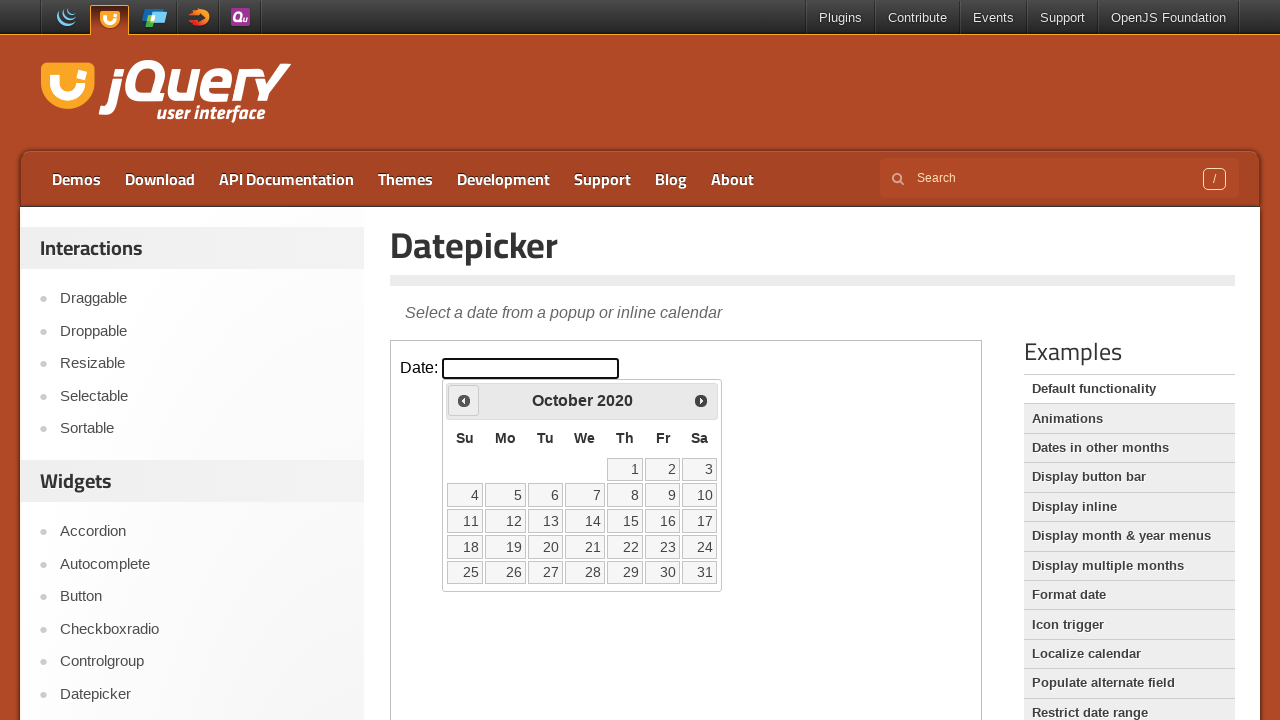

Retrieved current month: October
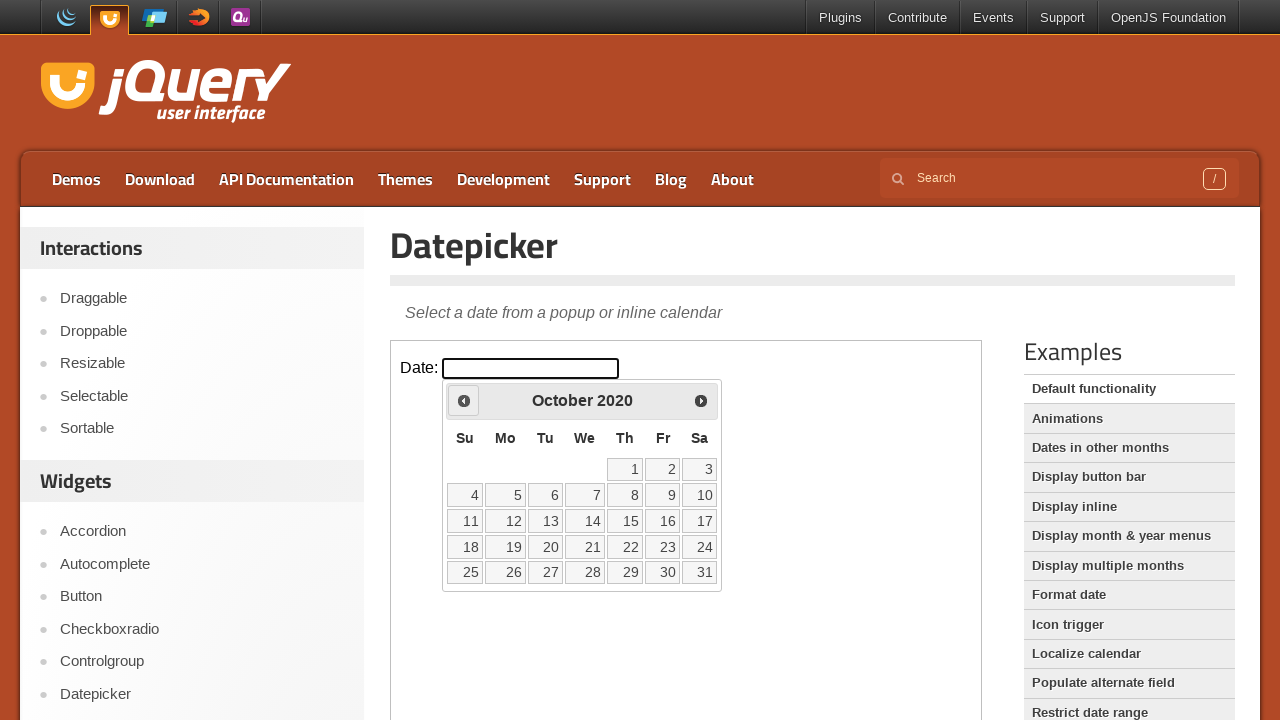

Retrieved current year: 2020
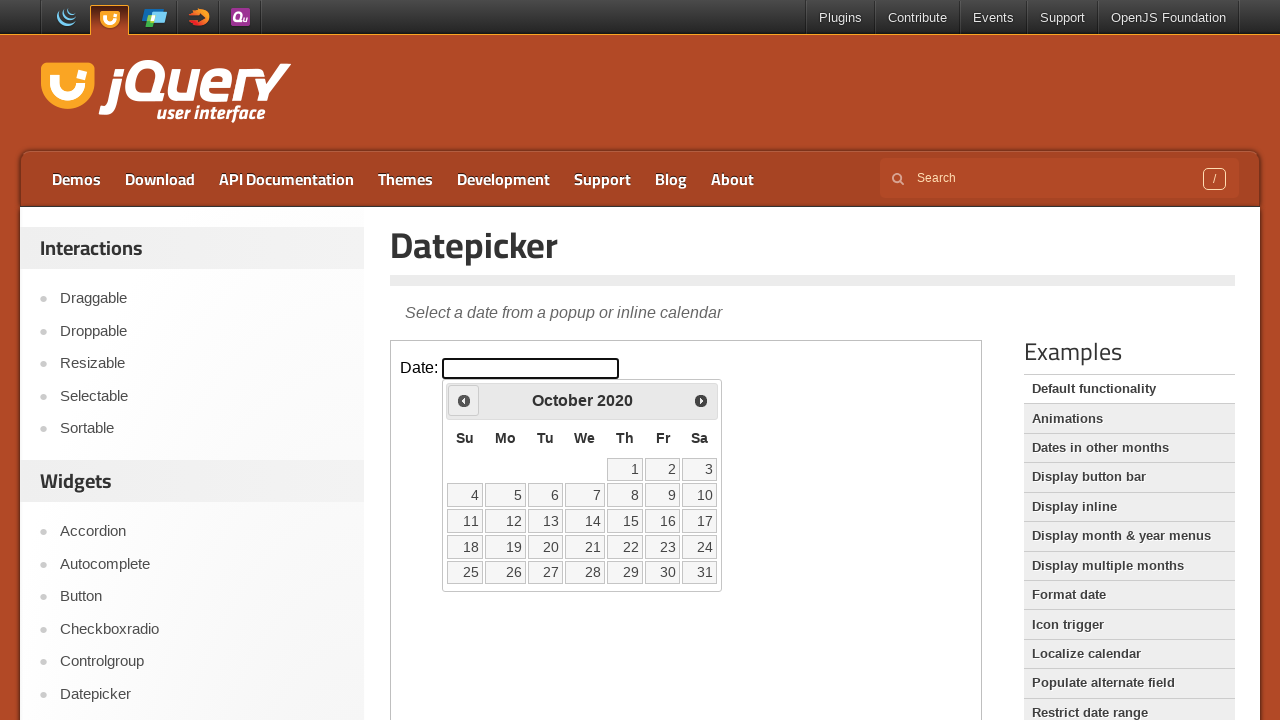

Clicked previous month button to navigate backwards at (464, 400) on iframe >> nth=0 >> internal:control=enter-frame >> xpath=//span[text()='Prev']
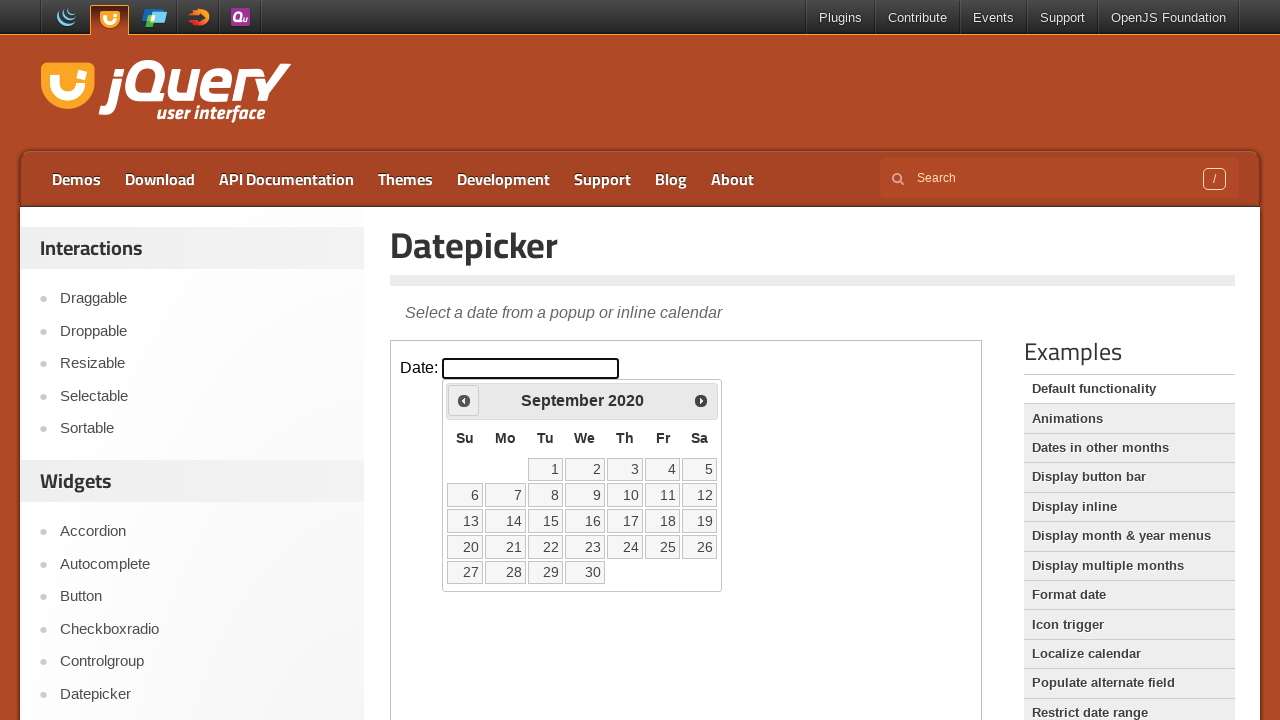

Retrieved current month: September
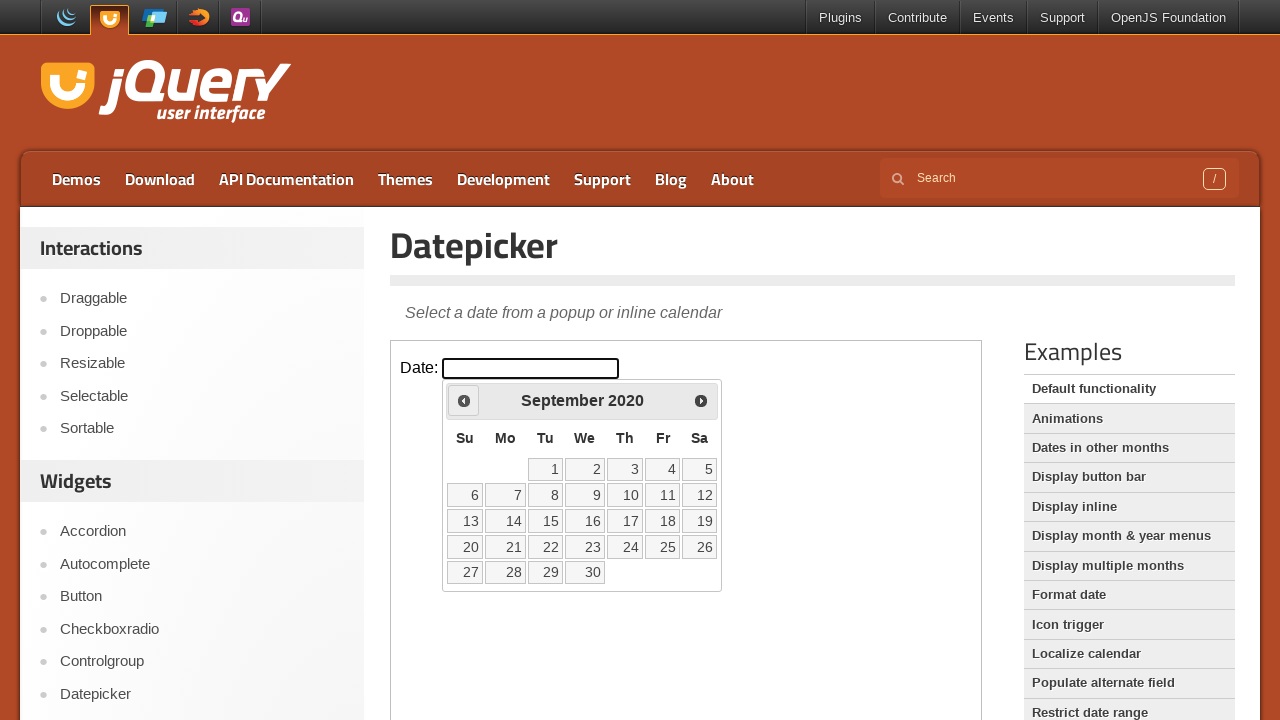

Retrieved current year: 2020
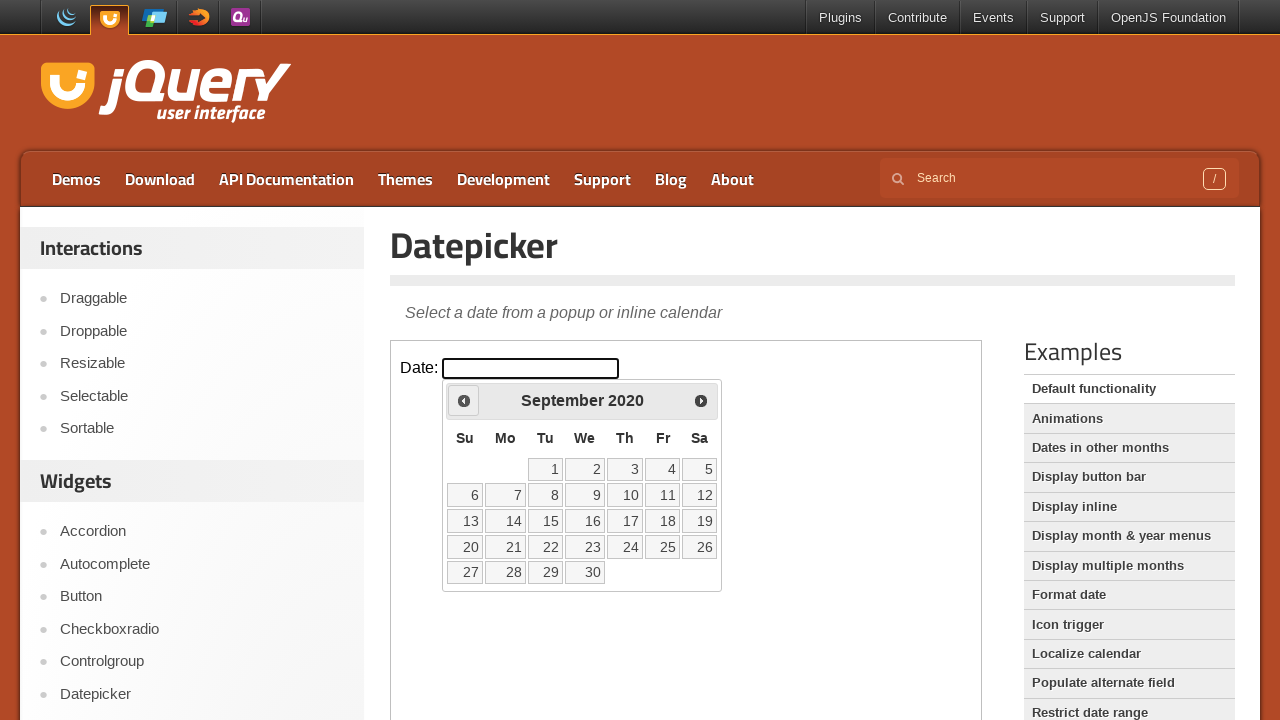

Clicked previous month button to navigate backwards at (464, 400) on iframe >> nth=0 >> internal:control=enter-frame >> xpath=//span[text()='Prev']
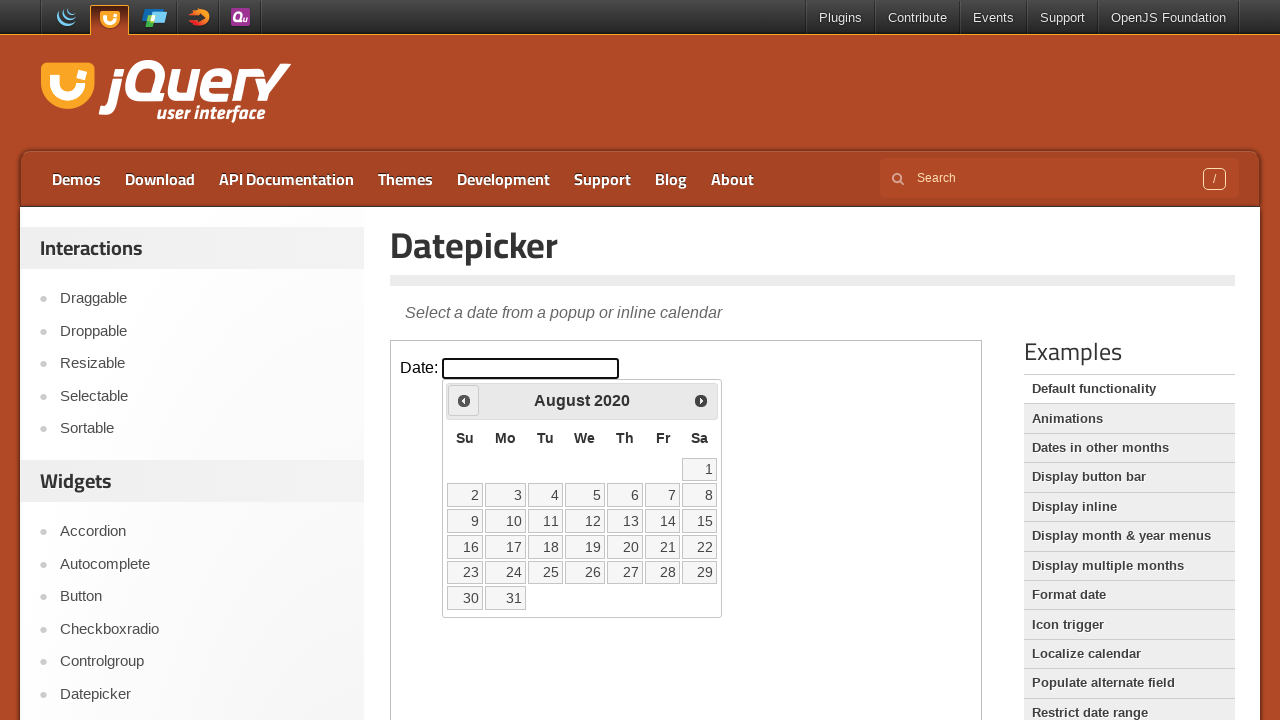

Retrieved current month: August
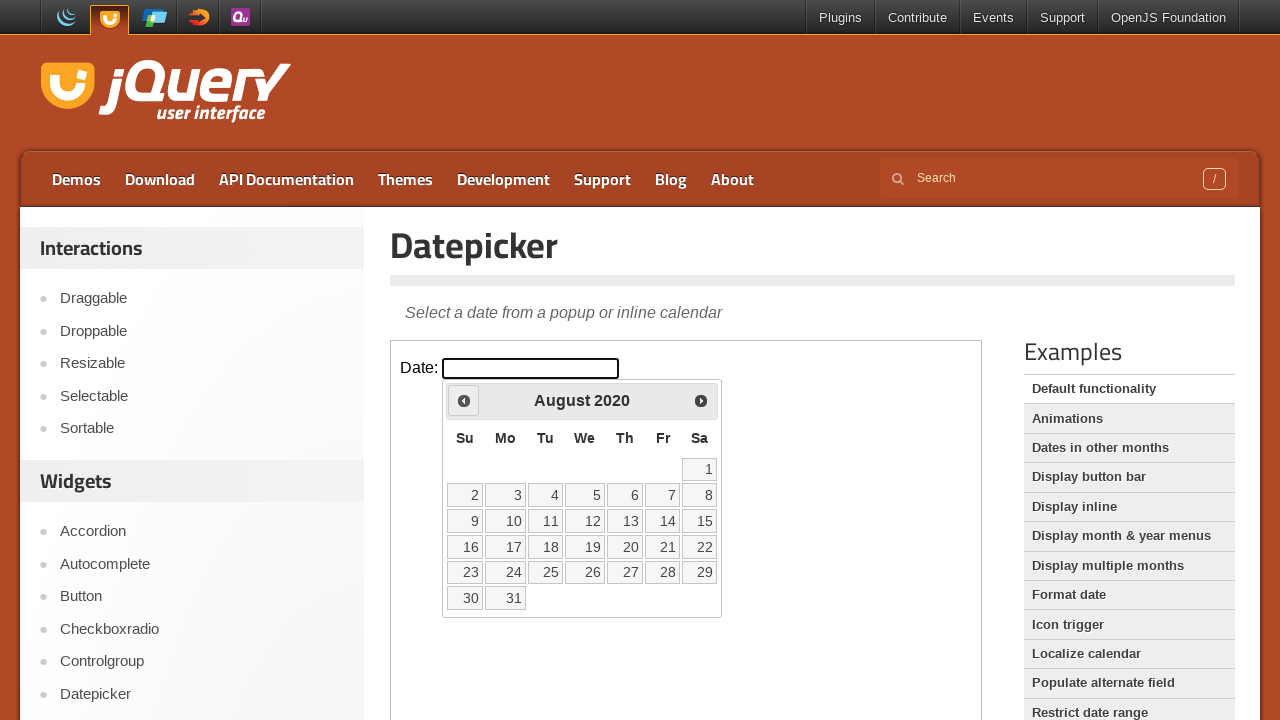

Retrieved current year: 2020
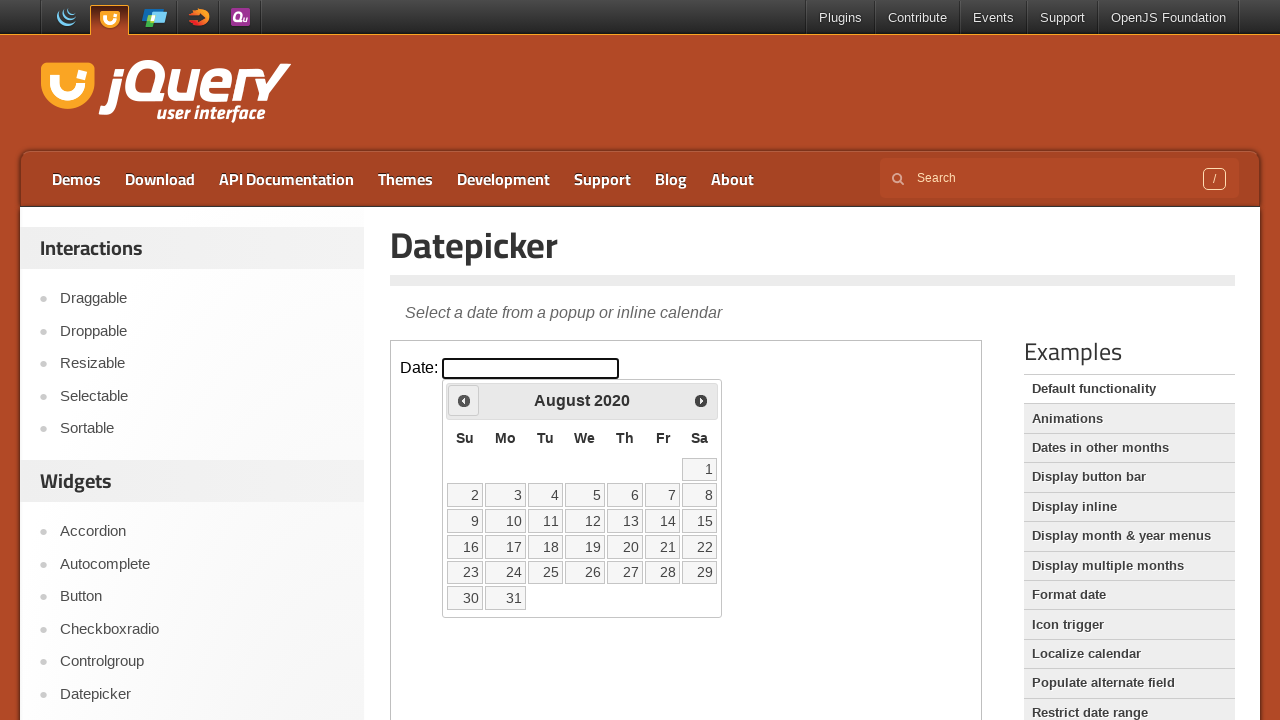

Clicked previous month button to navigate backwards at (464, 400) on iframe >> nth=0 >> internal:control=enter-frame >> xpath=//span[text()='Prev']
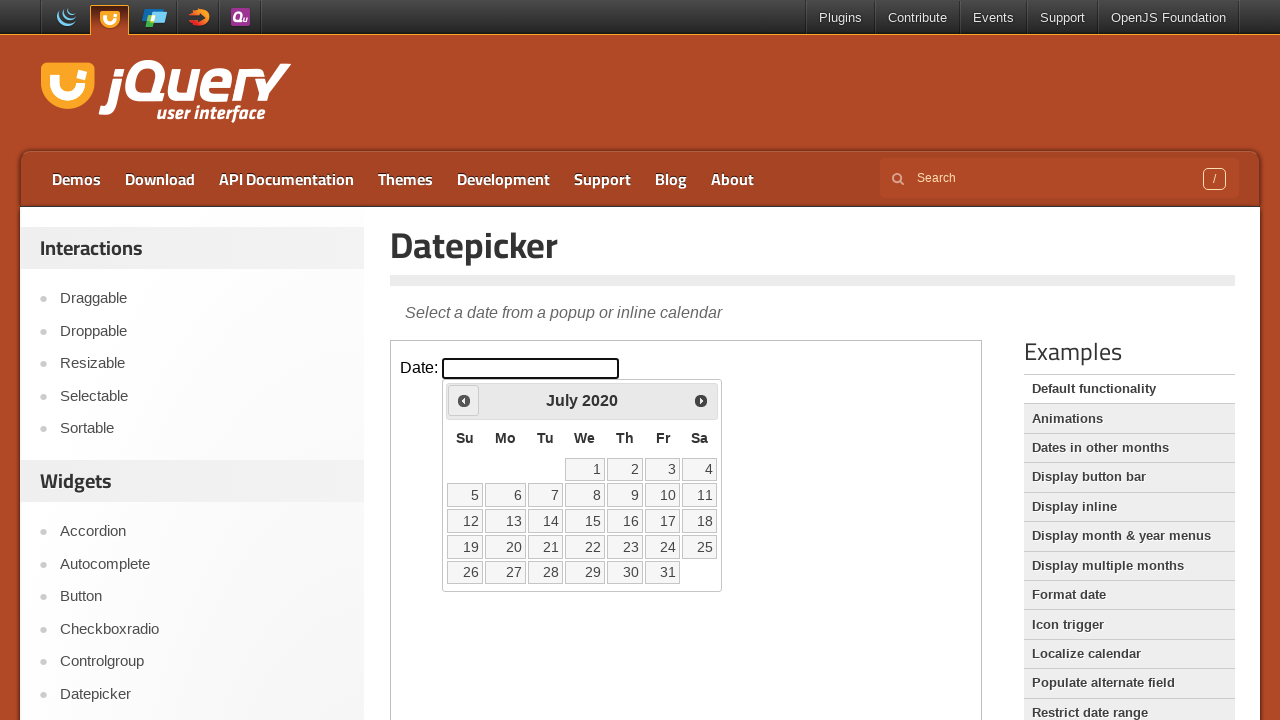

Retrieved current month: July
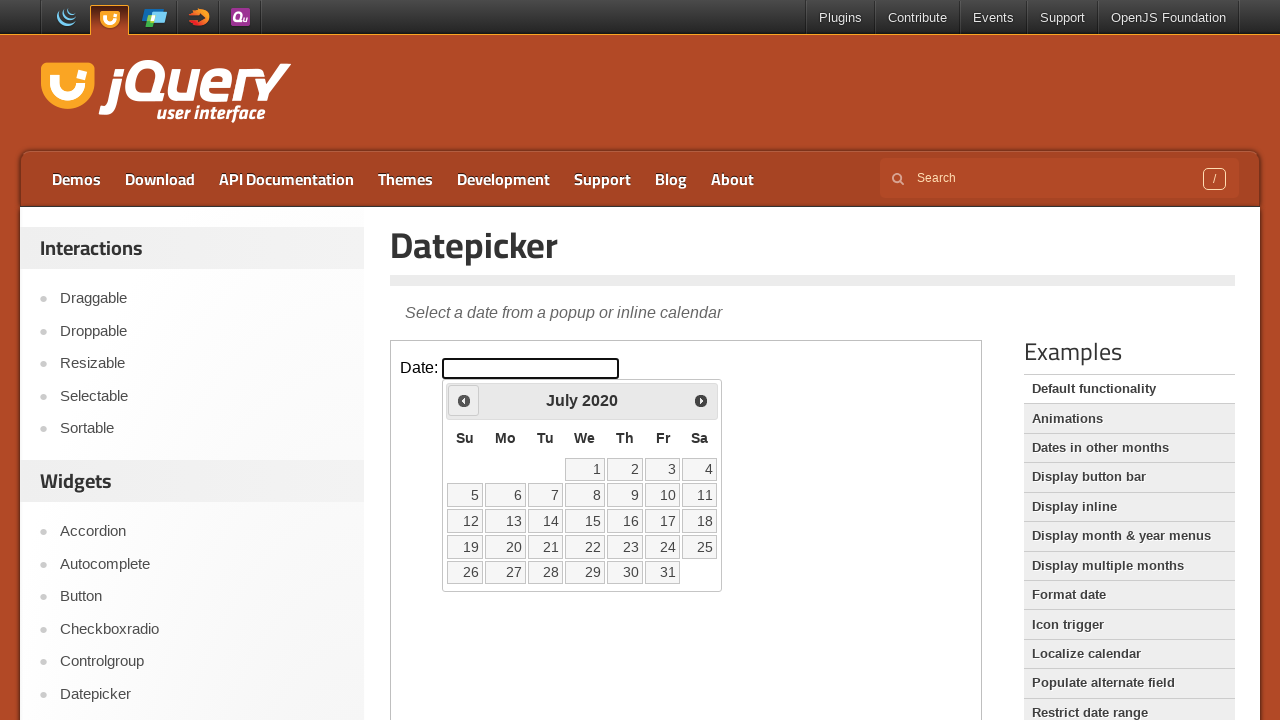

Retrieved current year: 2020
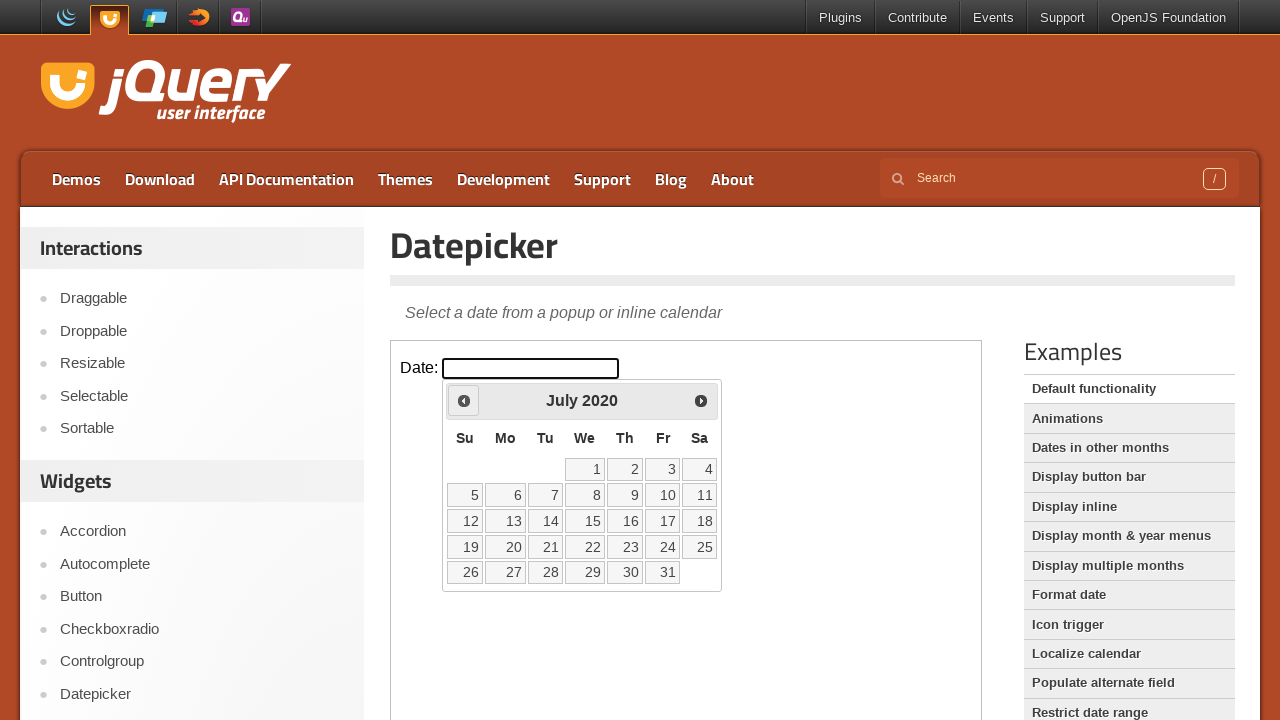

Clicked previous month button to navigate backwards at (464, 400) on iframe >> nth=0 >> internal:control=enter-frame >> xpath=//span[text()='Prev']
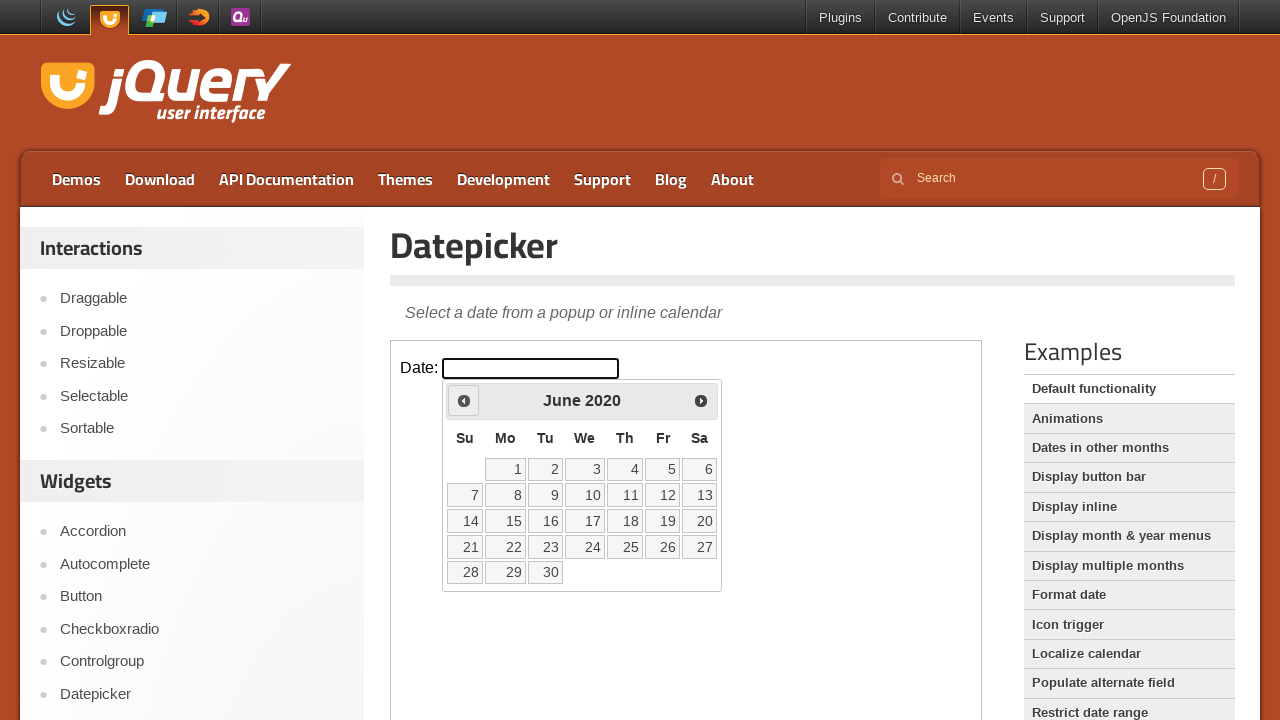

Retrieved current month: June
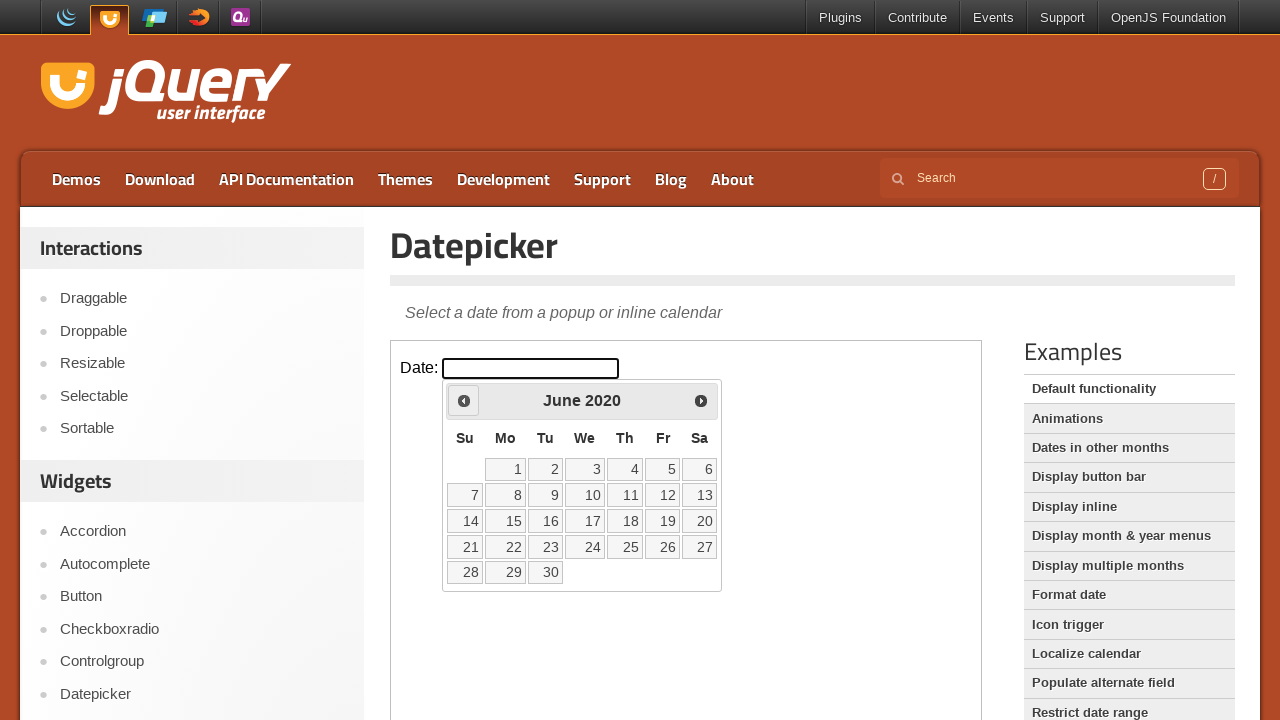

Retrieved current year: 2020
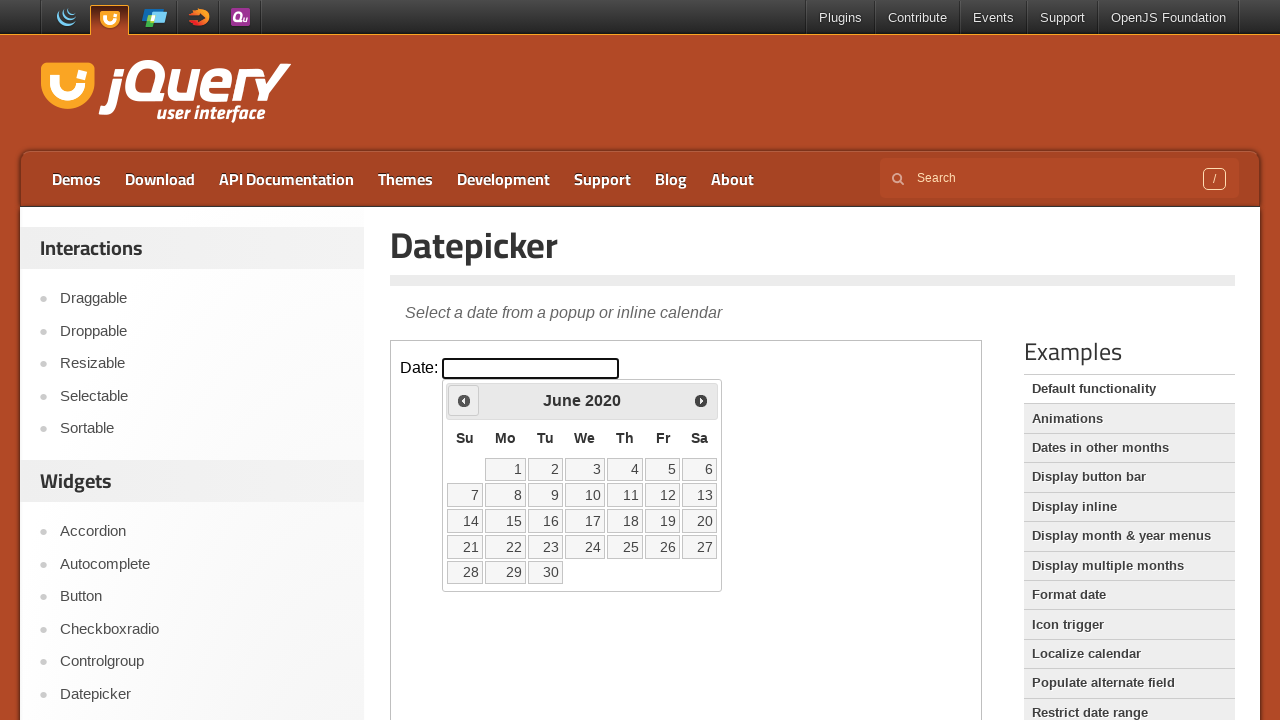

Clicked previous month button to navigate backwards at (464, 400) on iframe >> nth=0 >> internal:control=enter-frame >> xpath=//span[text()='Prev']
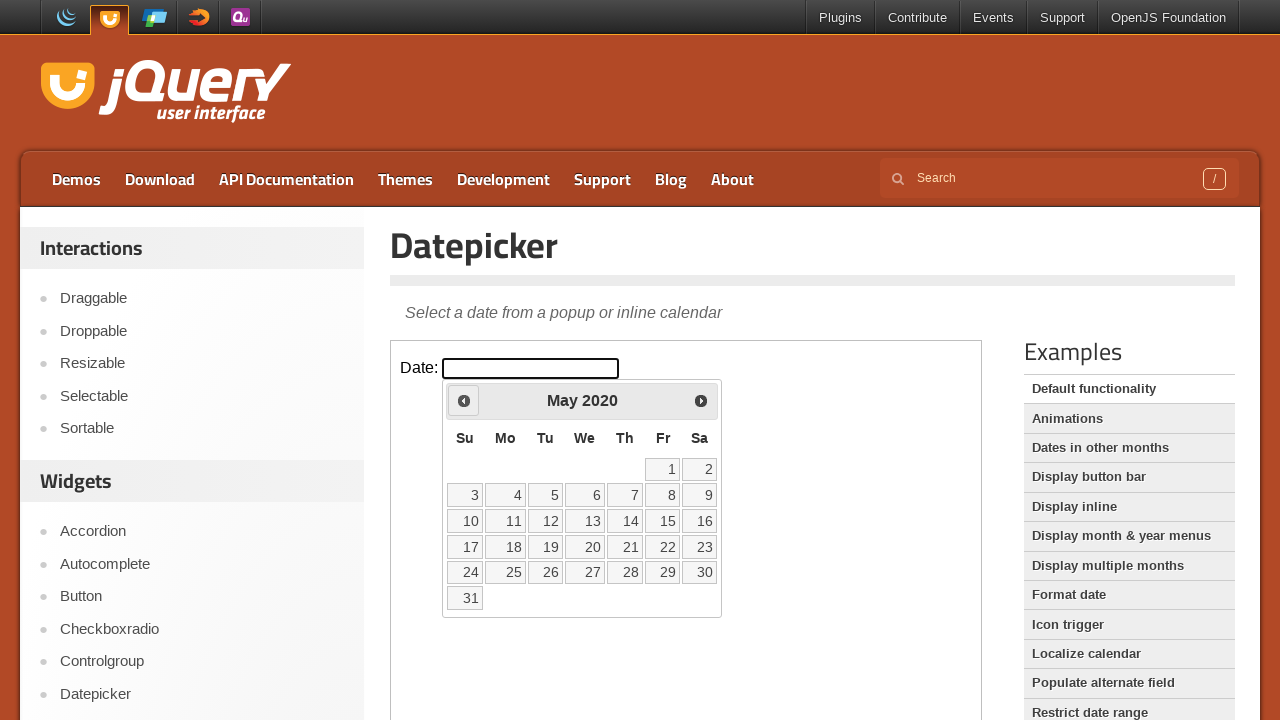

Retrieved current month: May
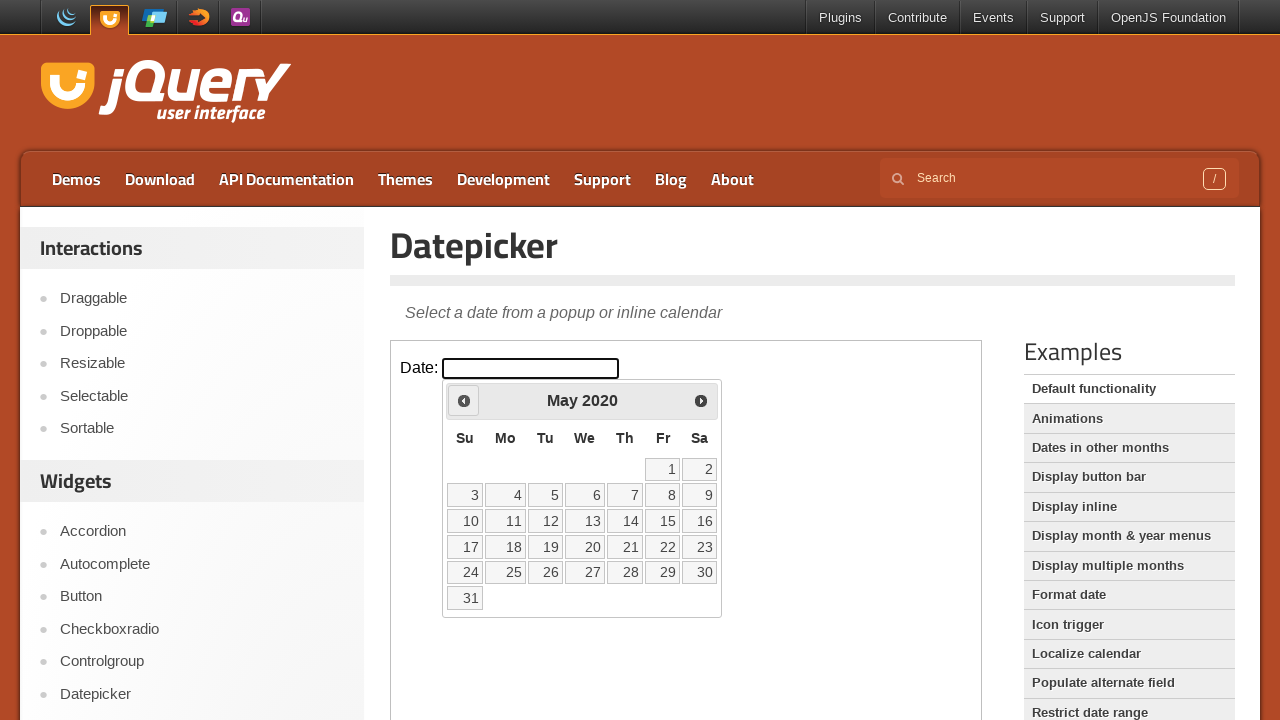

Retrieved current year: 2020
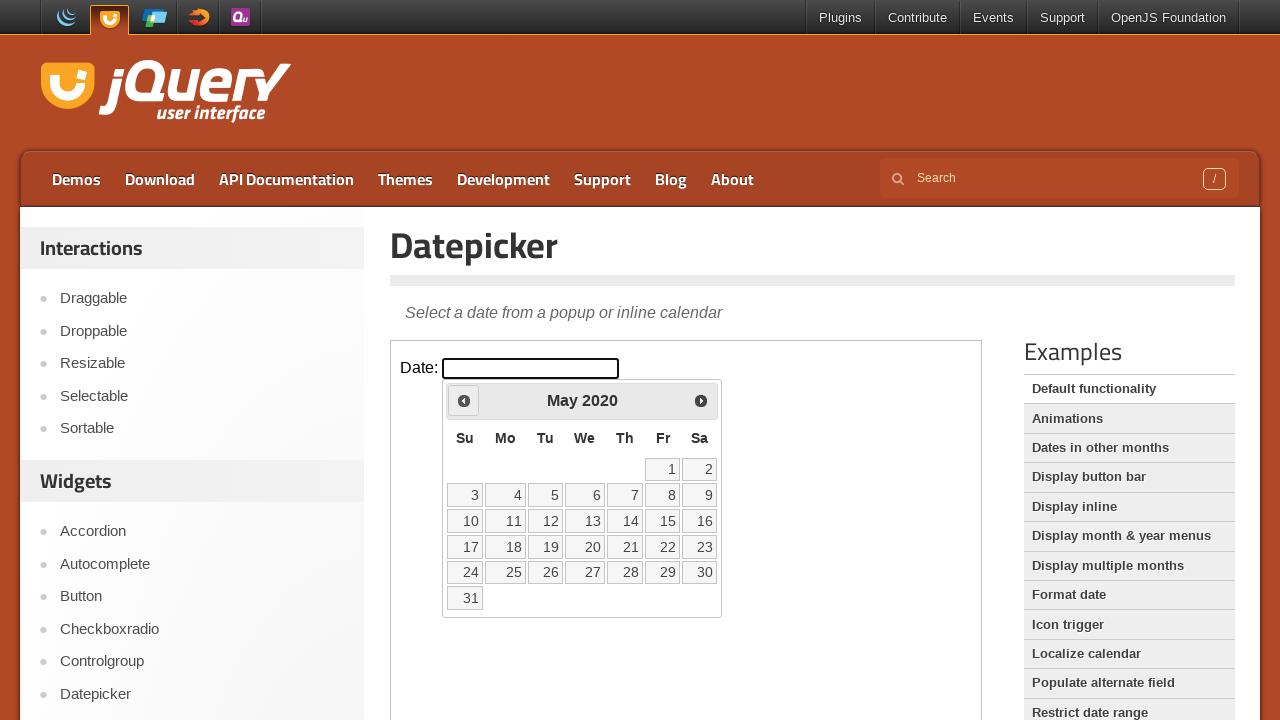

Clicked previous month button to navigate backwards at (464, 400) on iframe >> nth=0 >> internal:control=enter-frame >> xpath=//span[text()='Prev']
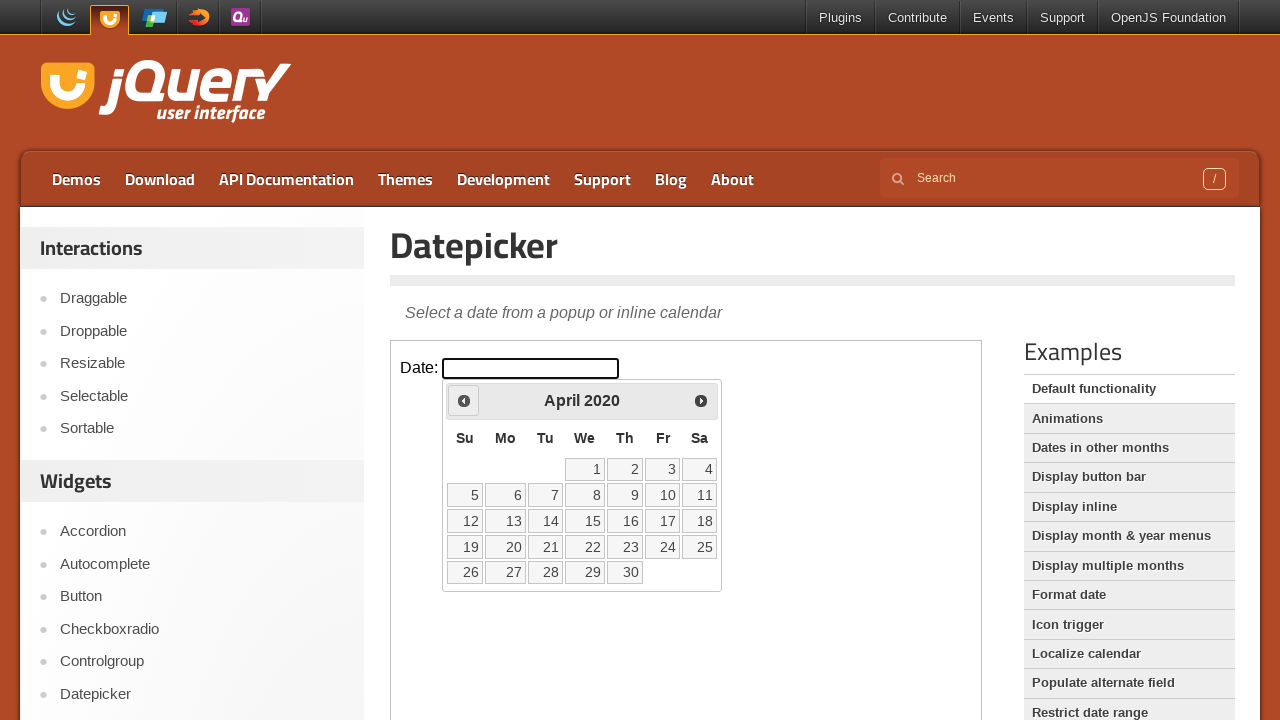

Retrieved current month: April
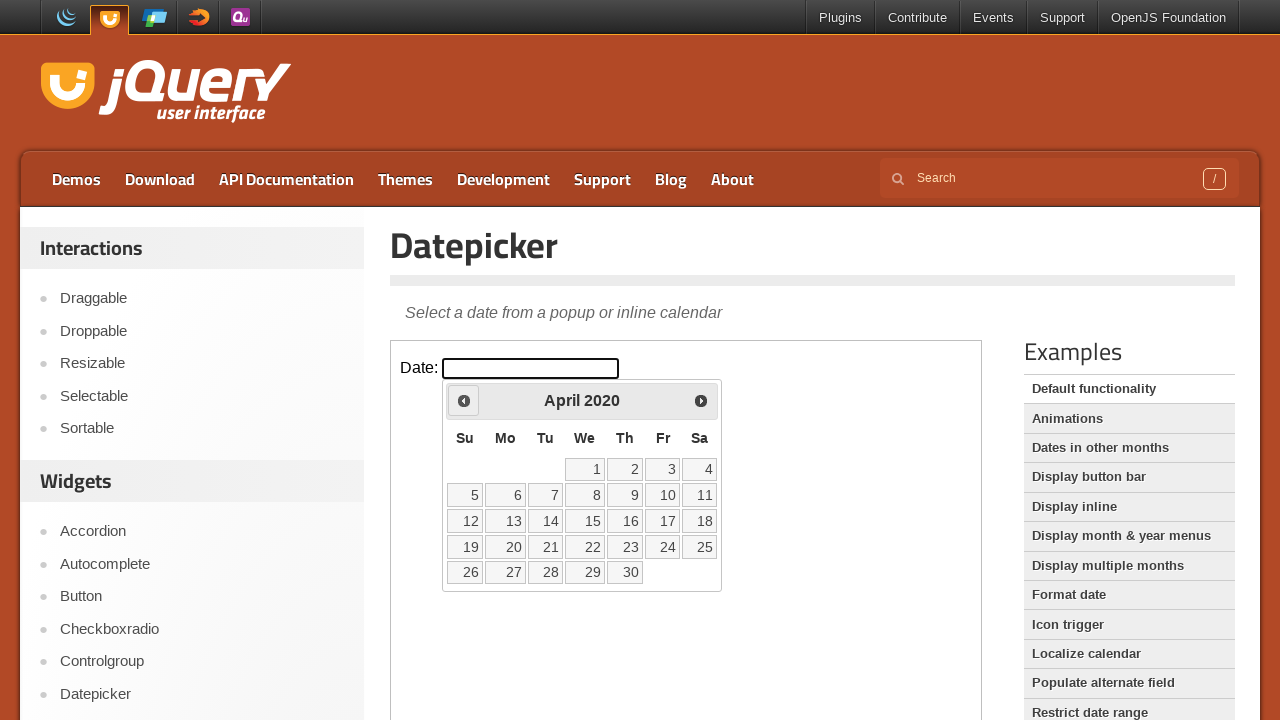

Retrieved current year: 2020
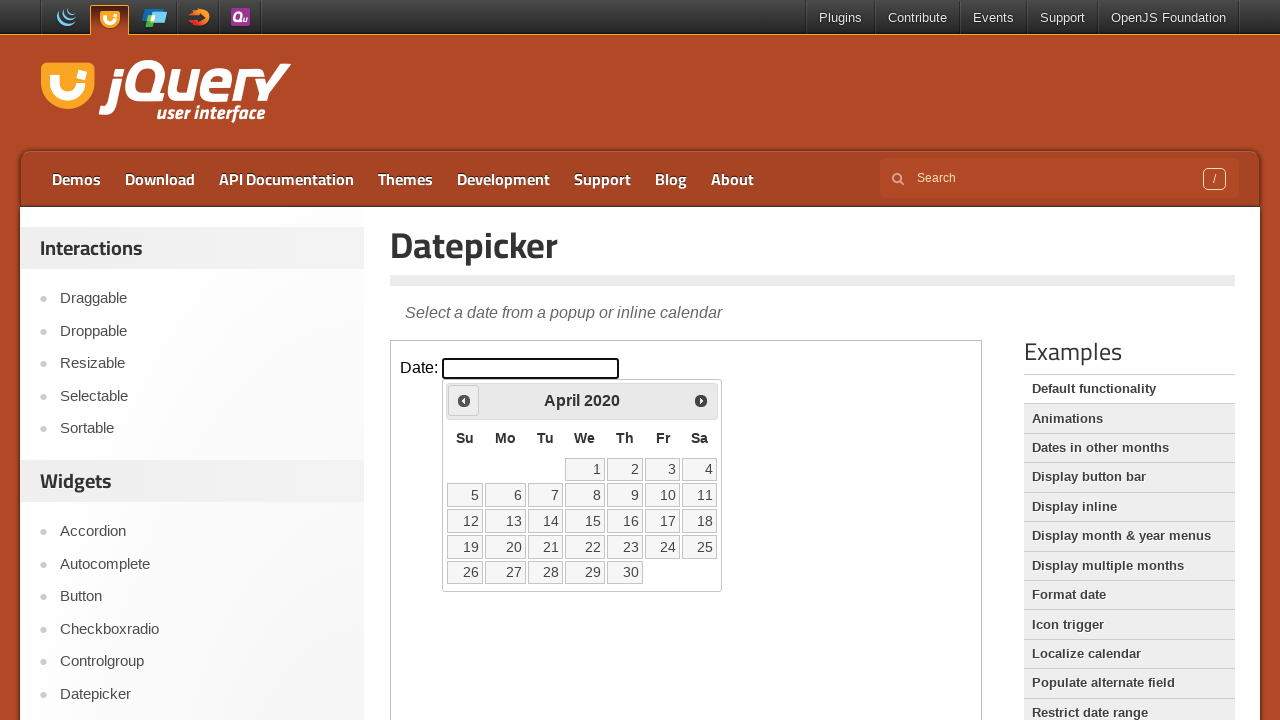

Clicked previous month button to navigate backwards at (464, 400) on iframe >> nth=0 >> internal:control=enter-frame >> xpath=//span[text()='Prev']
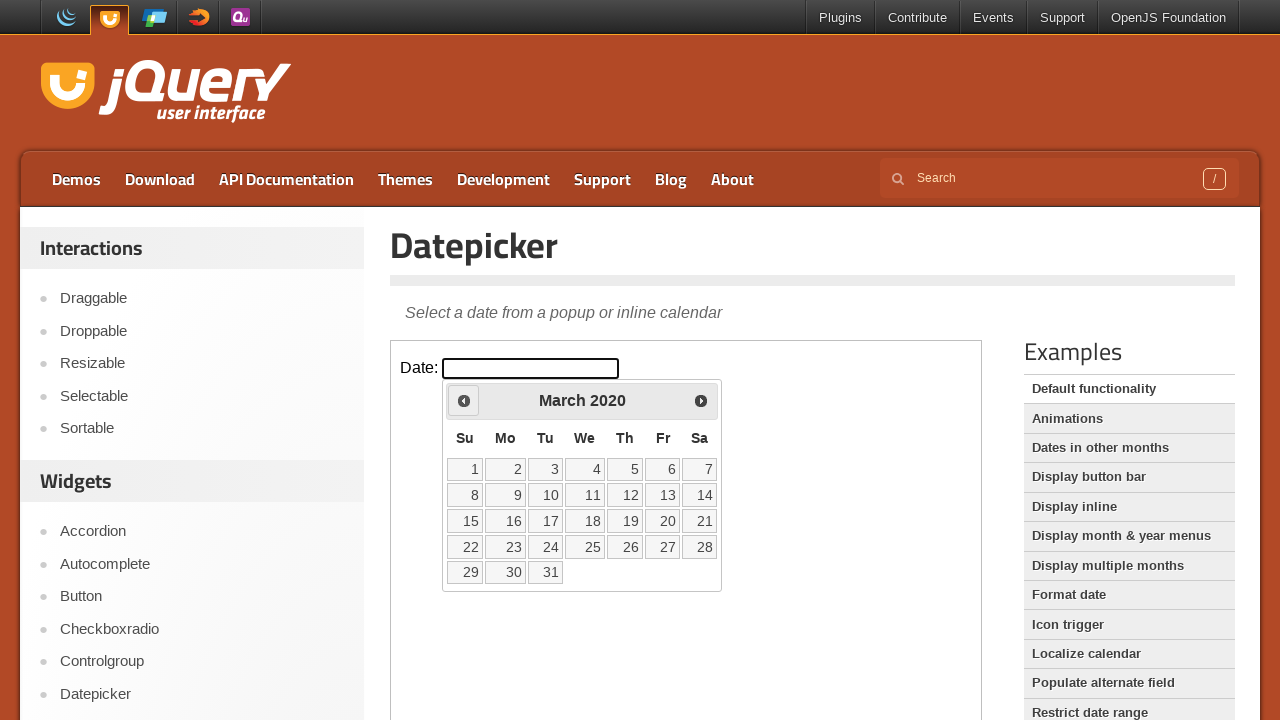

Retrieved current month: March
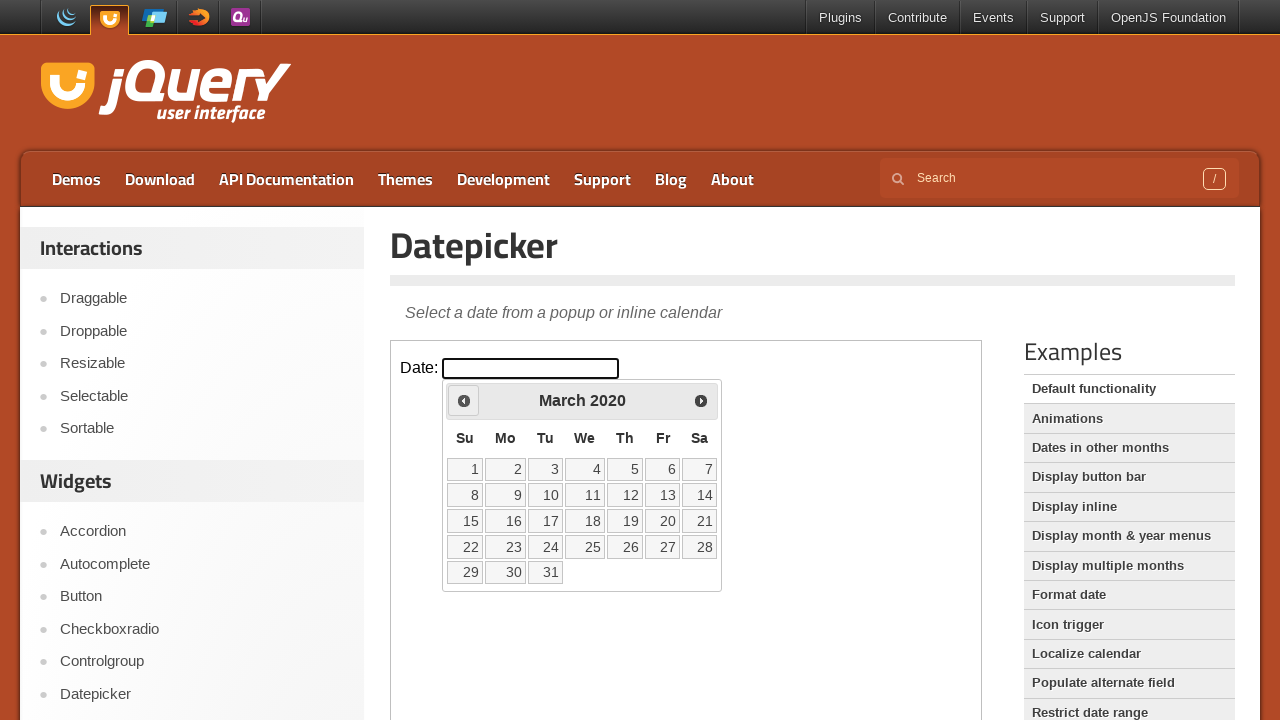

Retrieved current year: 2020
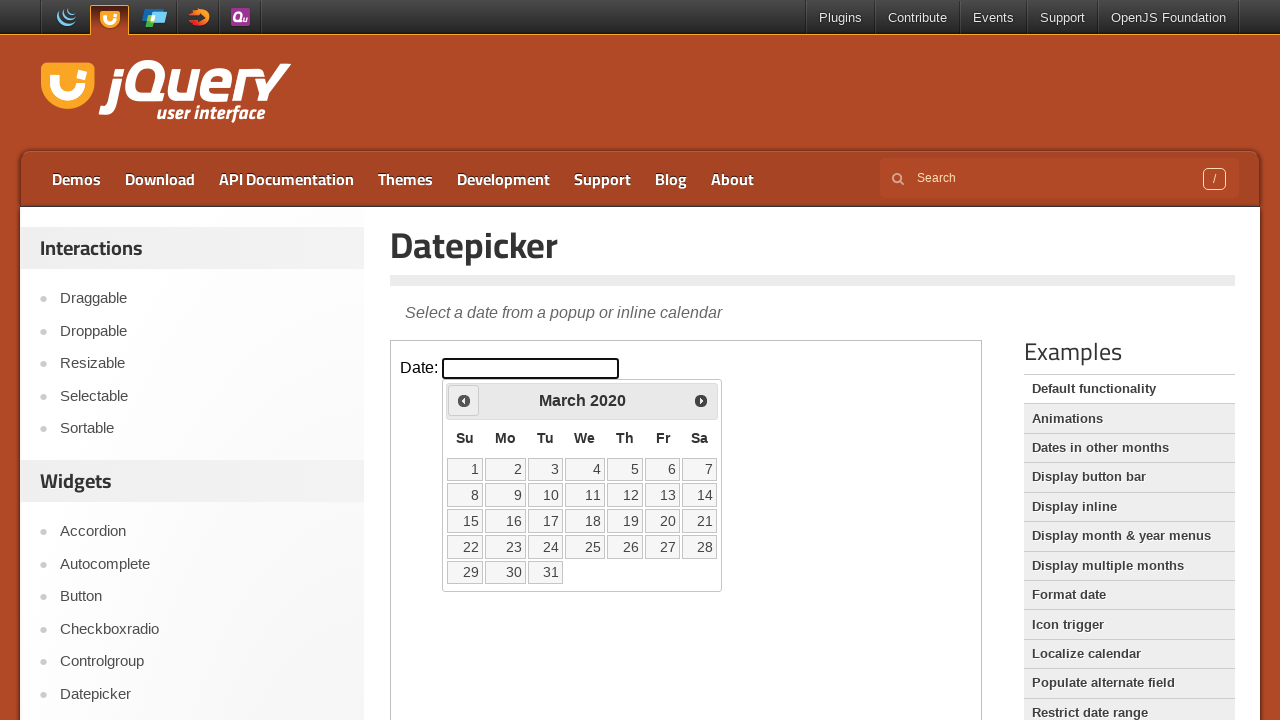

Clicked previous month button to navigate backwards at (464, 400) on iframe >> nth=0 >> internal:control=enter-frame >> xpath=//span[text()='Prev']
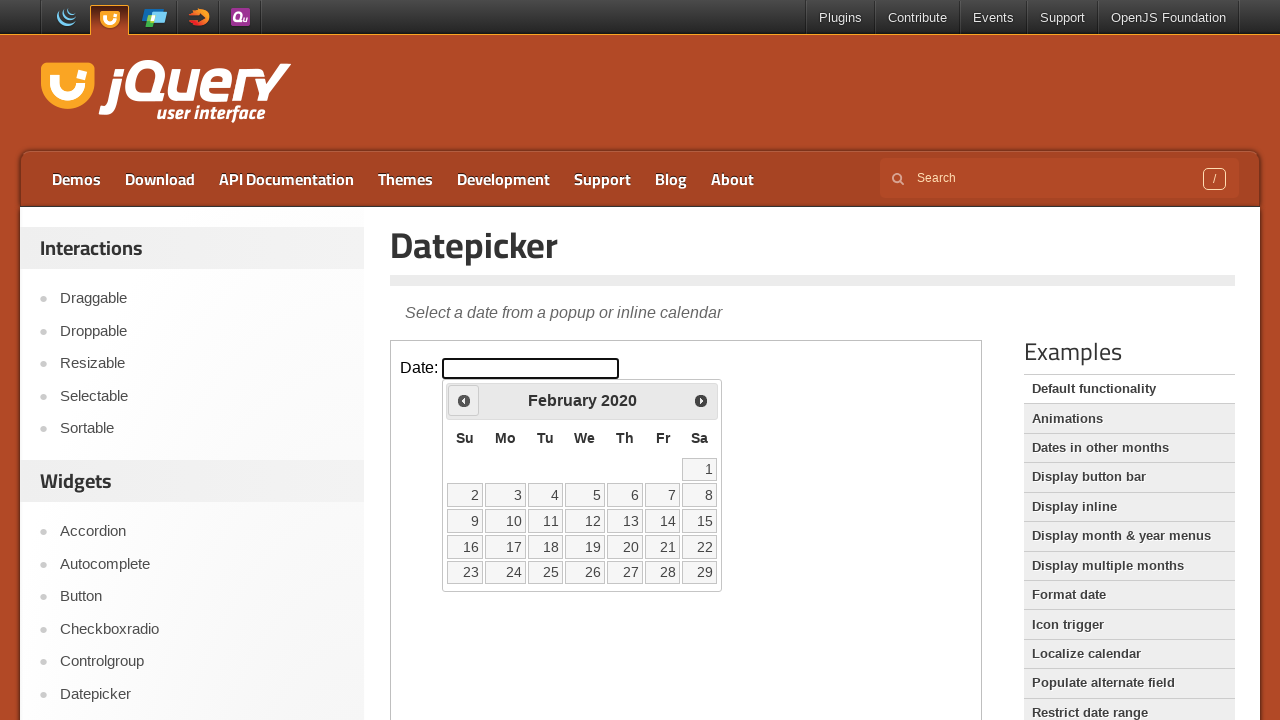

Retrieved current month: February
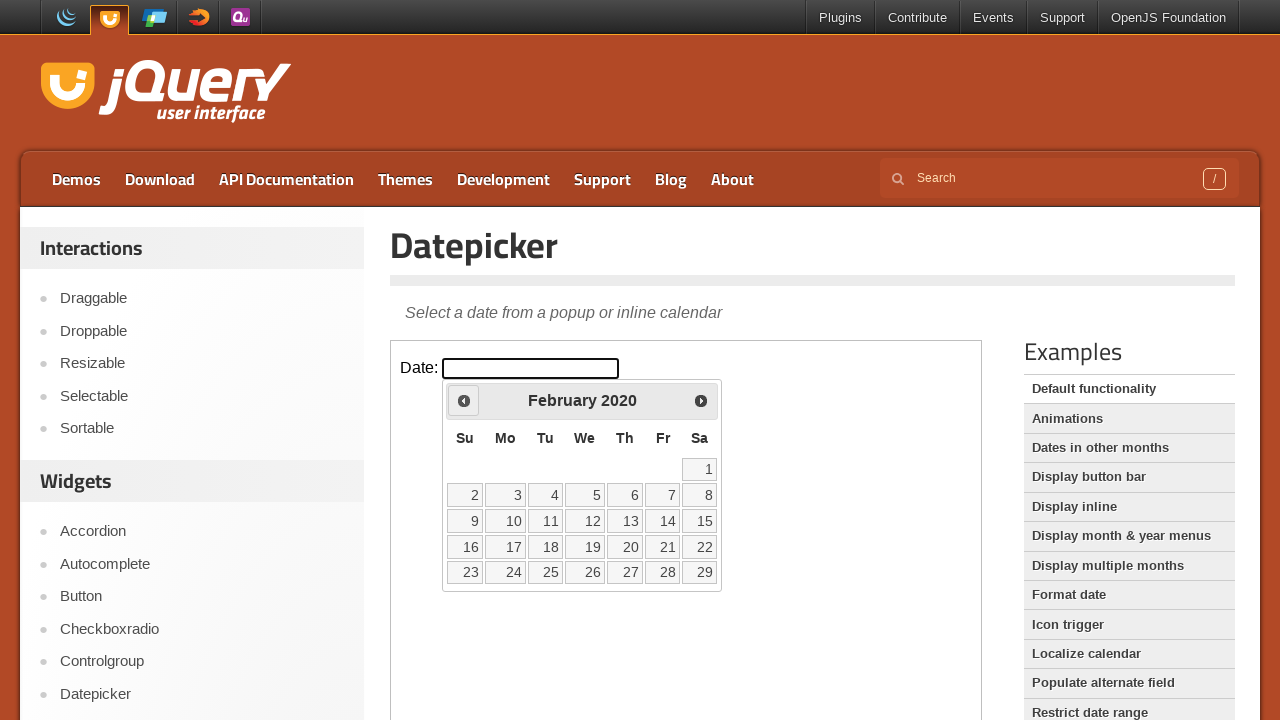

Retrieved current year: 2020
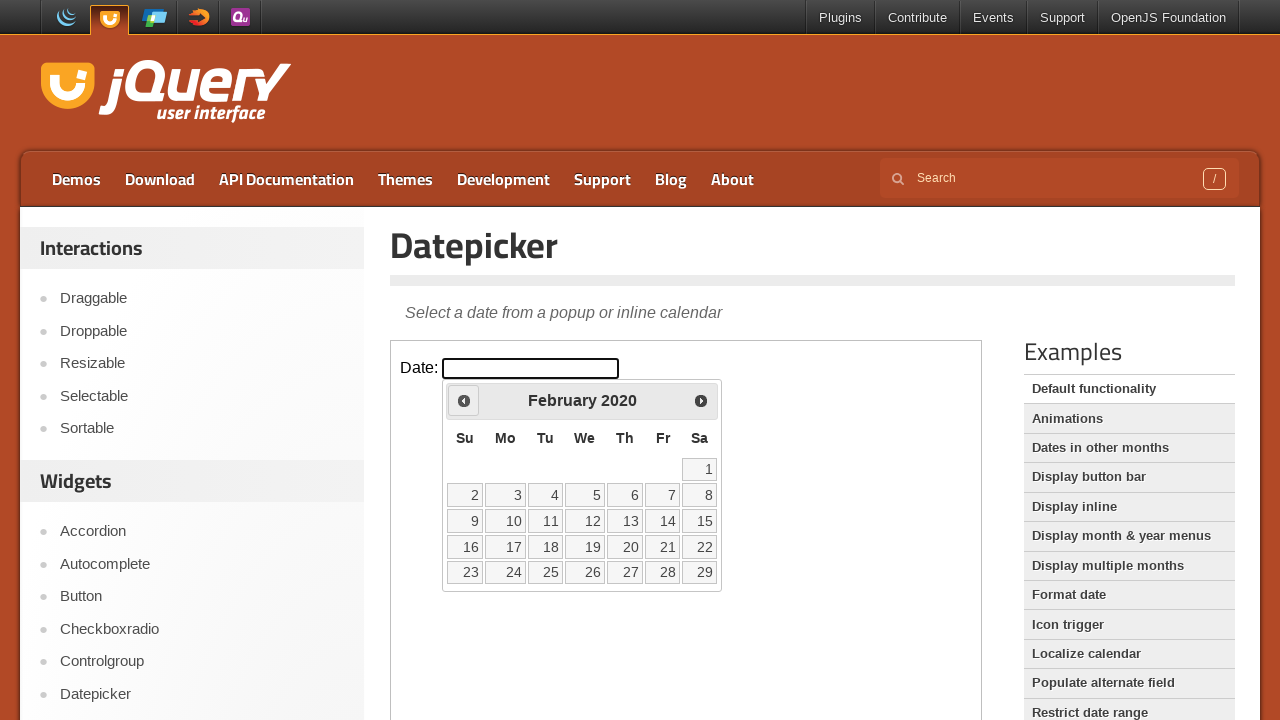

Clicked previous month button to navigate backwards at (464, 400) on iframe >> nth=0 >> internal:control=enter-frame >> xpath=//span[text()='Prev']
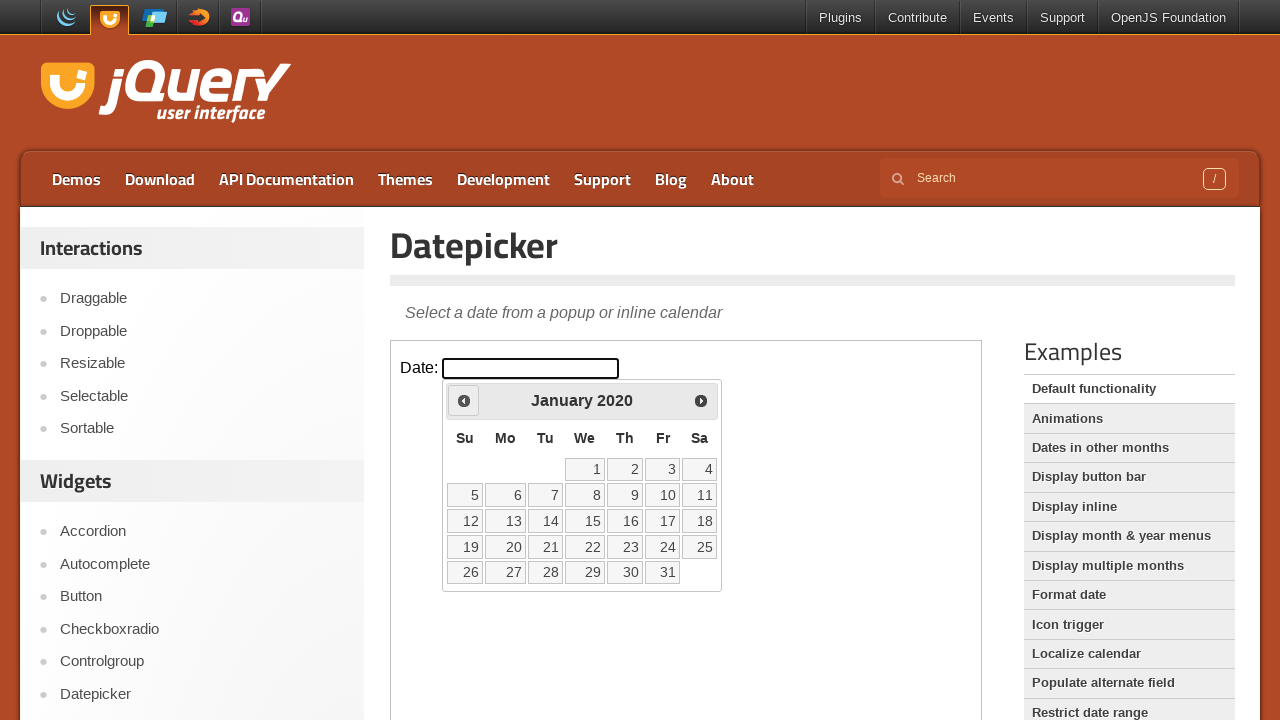

Retrieved current month: January
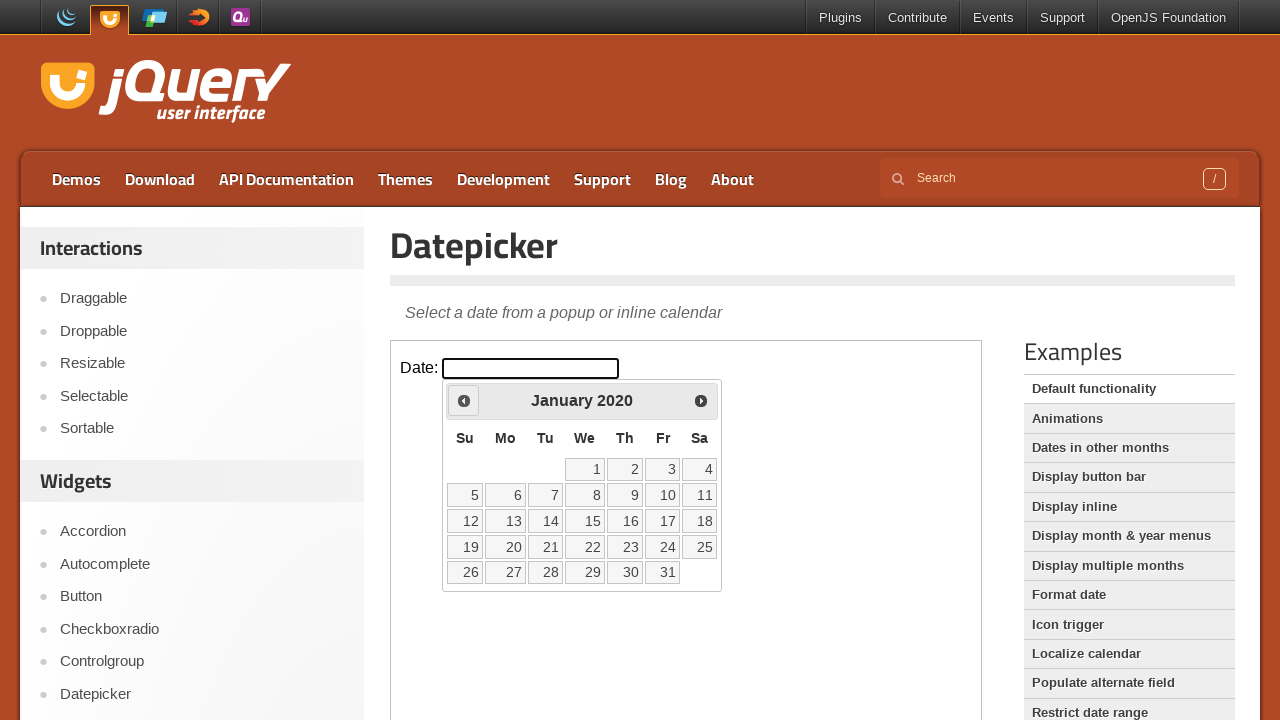

Retrieved current year: 2020
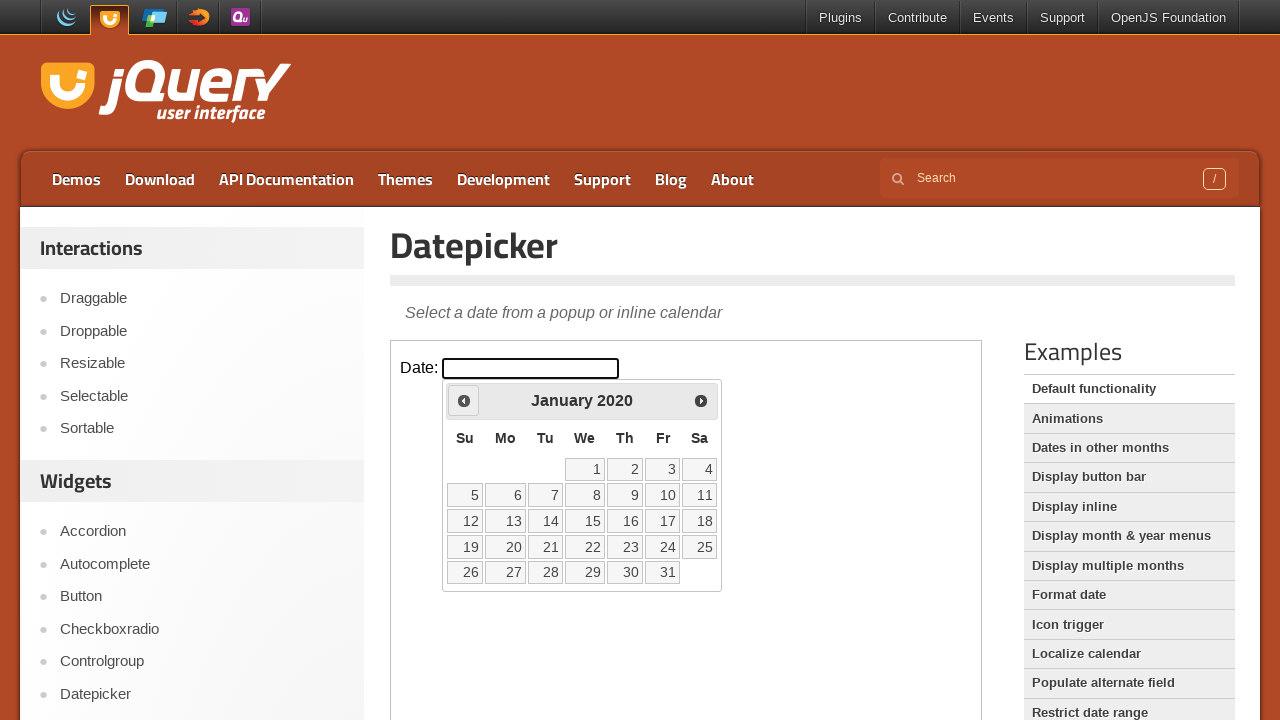

Clicked previous month button to navigate backwards at (464, 400) on iframe >> nth=0 >> internal:control=enter-frame >> xpath=//span[text()='Prev']
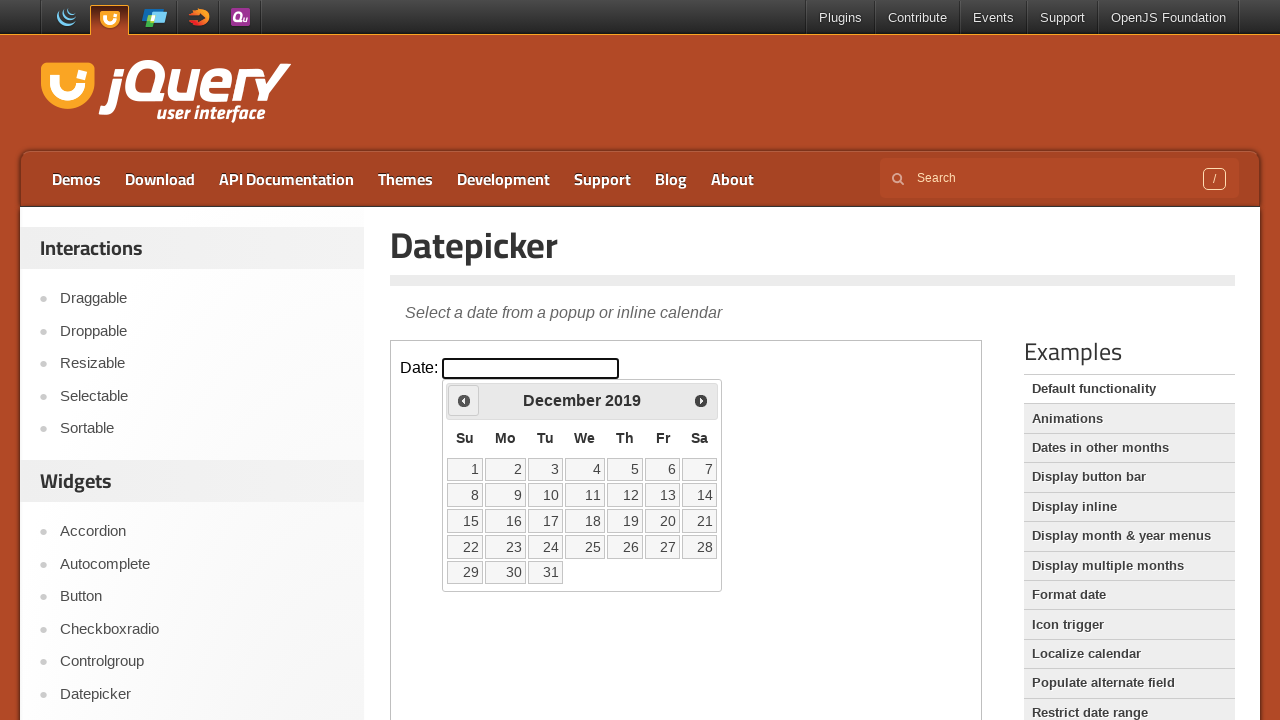

Retrieved current month: December
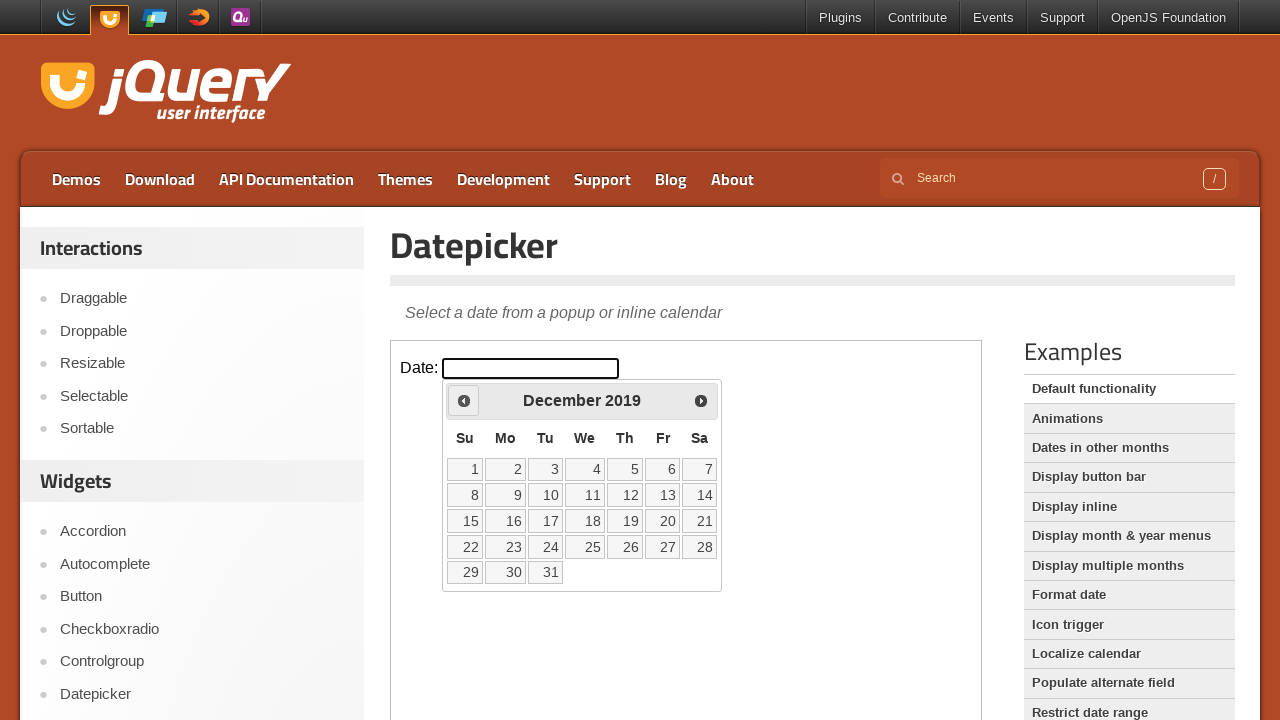

Retrieved current year: 2019
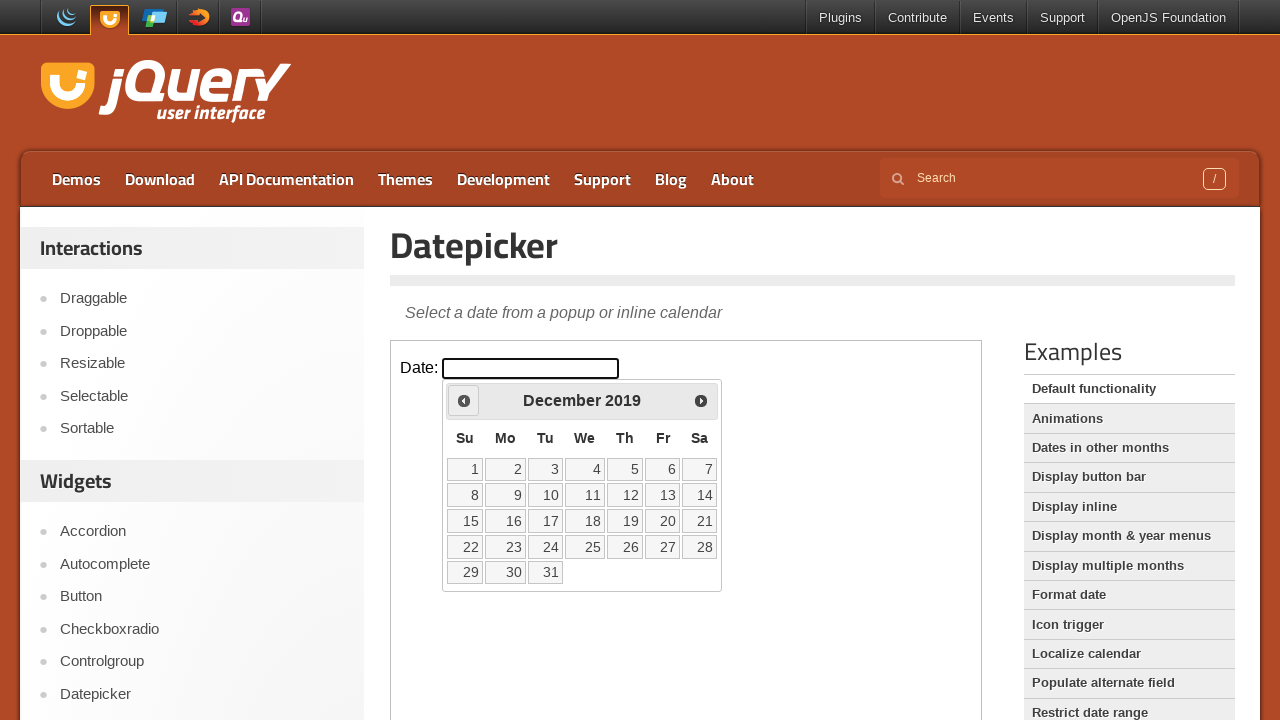

Clicked previous month button to navigate backwards at (464, 400) on iframe >> nth=0 >> internal:control=enter-frame >> xpath=//span[text()='Prev']
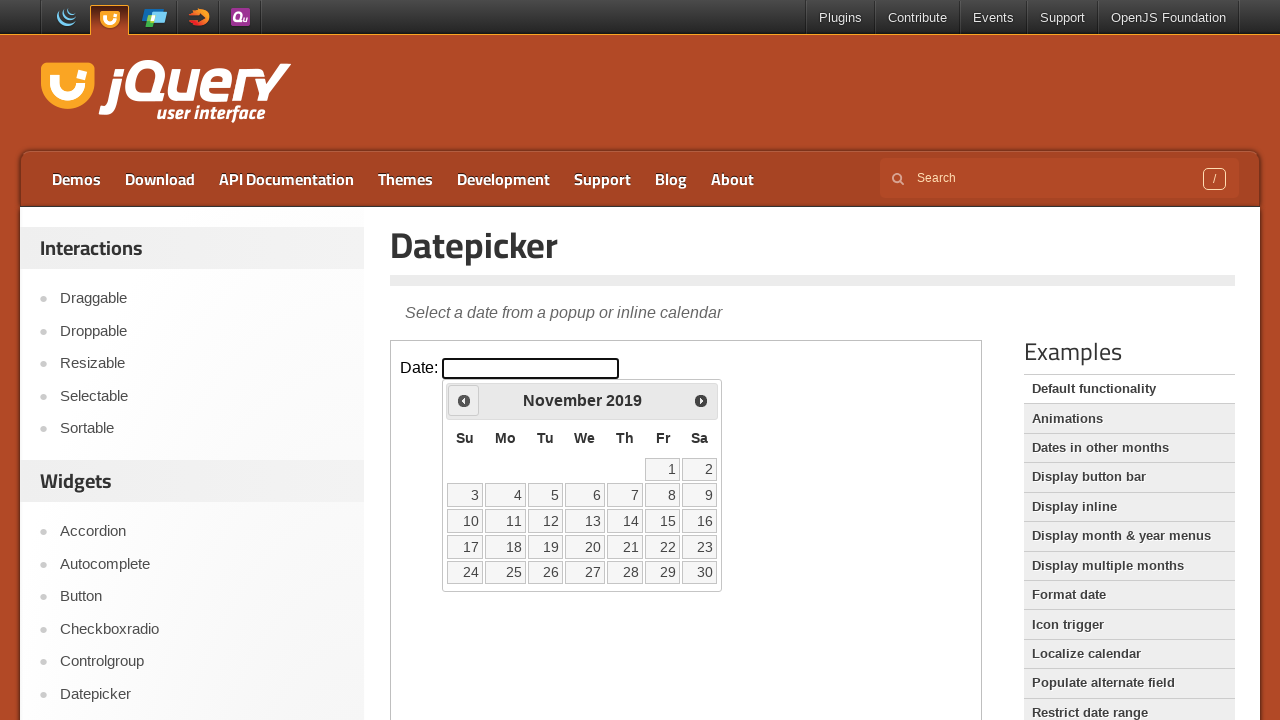

Retrieved current month: November
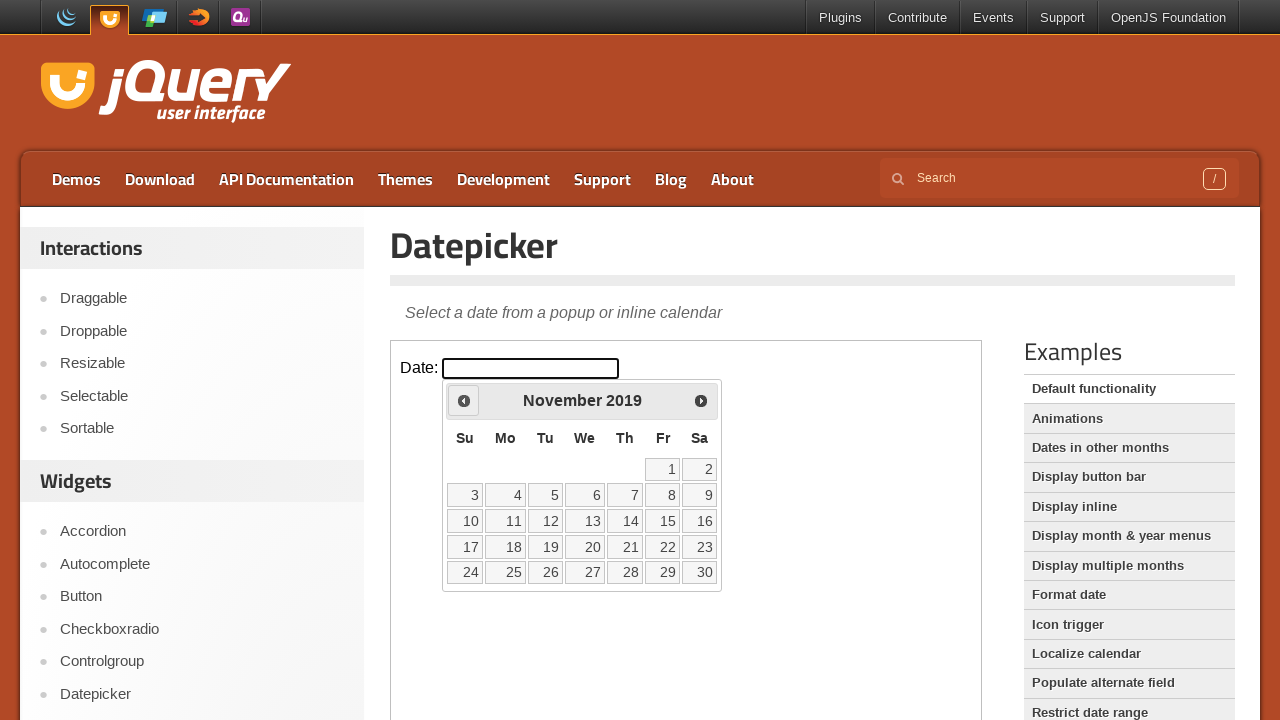

Retrieved current year: 2019
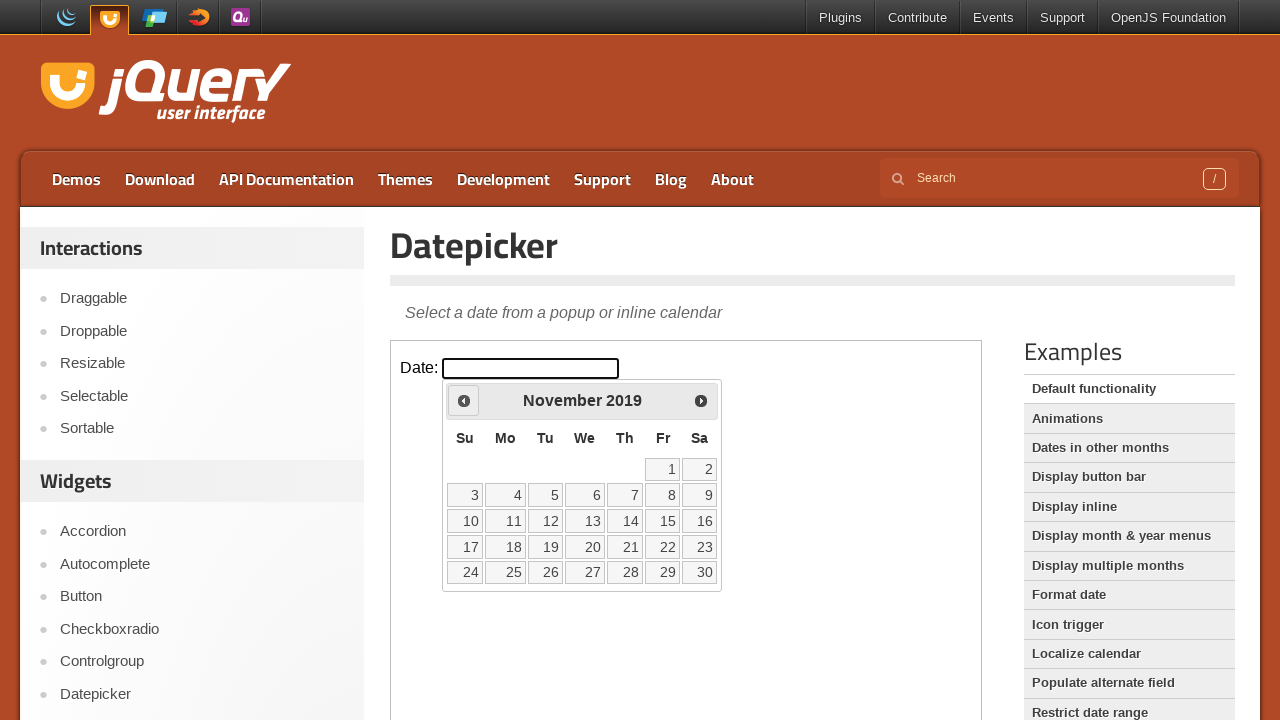

Clicked previous month button to navigate backwards at (464, 400) on iframe >> nth=0 >> internal:control=enter-frame >> xpath=//span[text()='Prev']
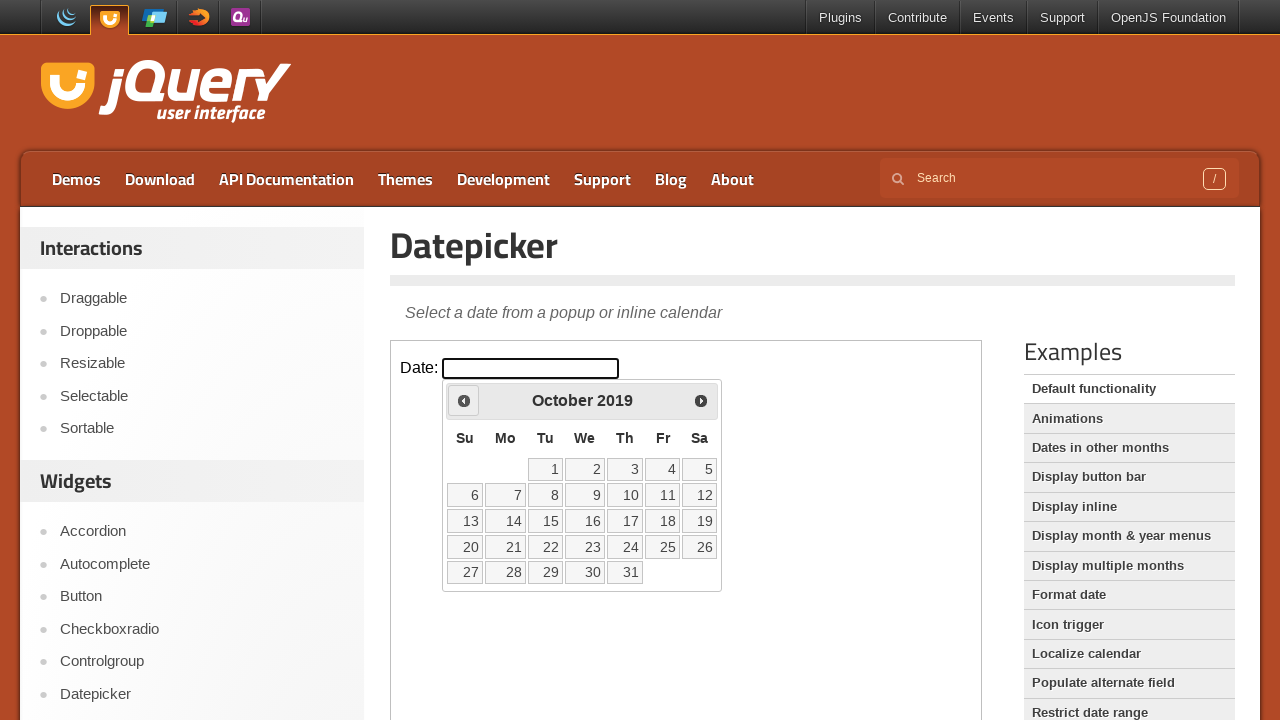

Retrieved current month: October
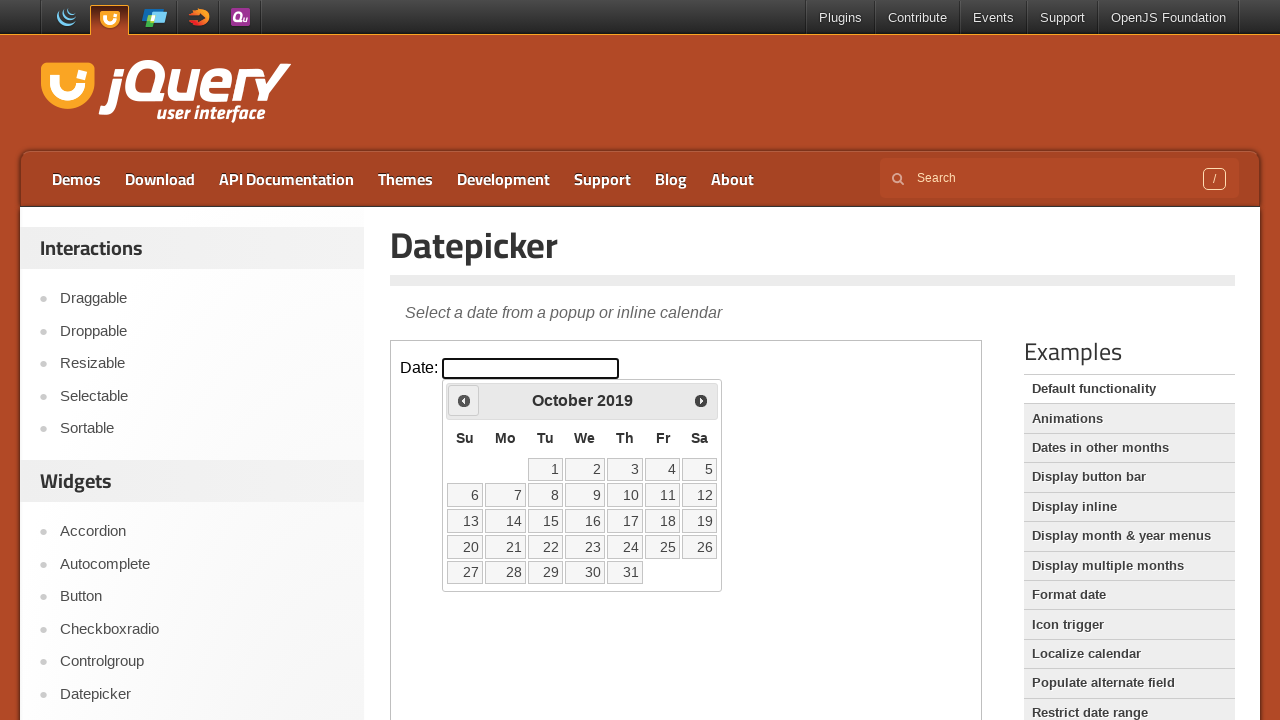

Retrieved current year: 2019
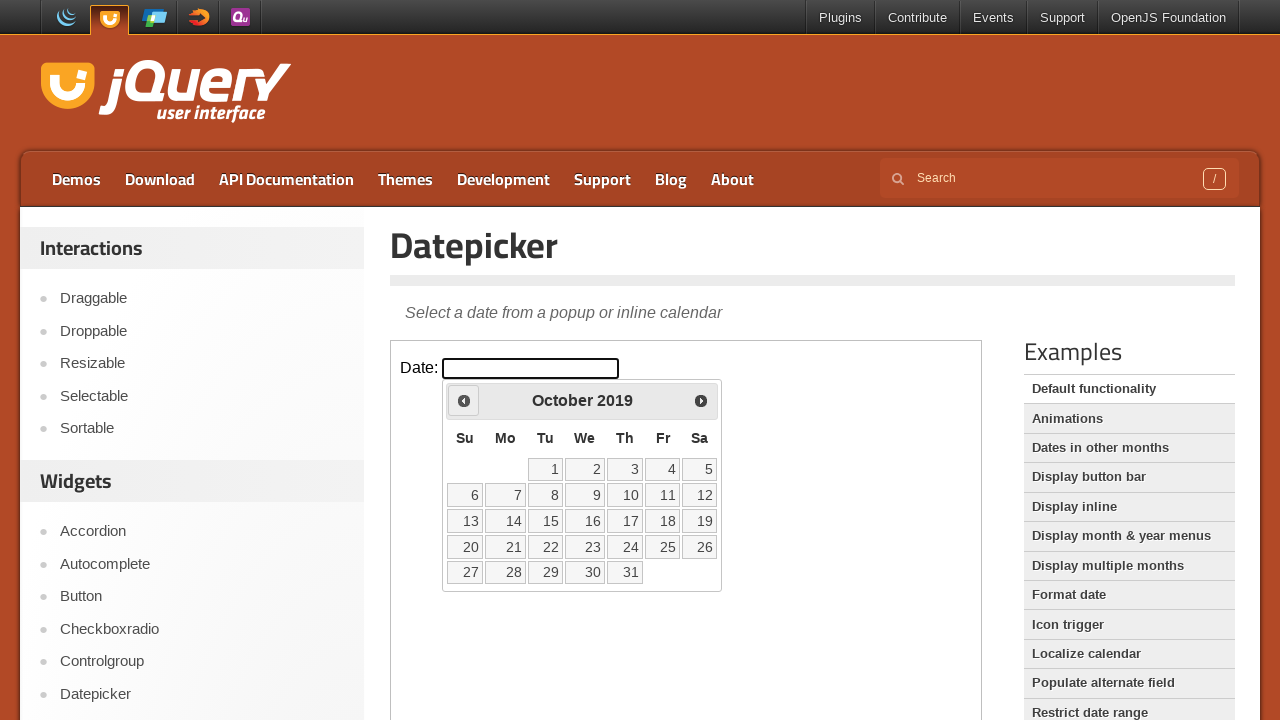

Clicked previous month button to navigate backwards at (464, 400) on iframe >> nth=0 >> internal:control=enter-frame >> xpath=//span[text()='Prev']
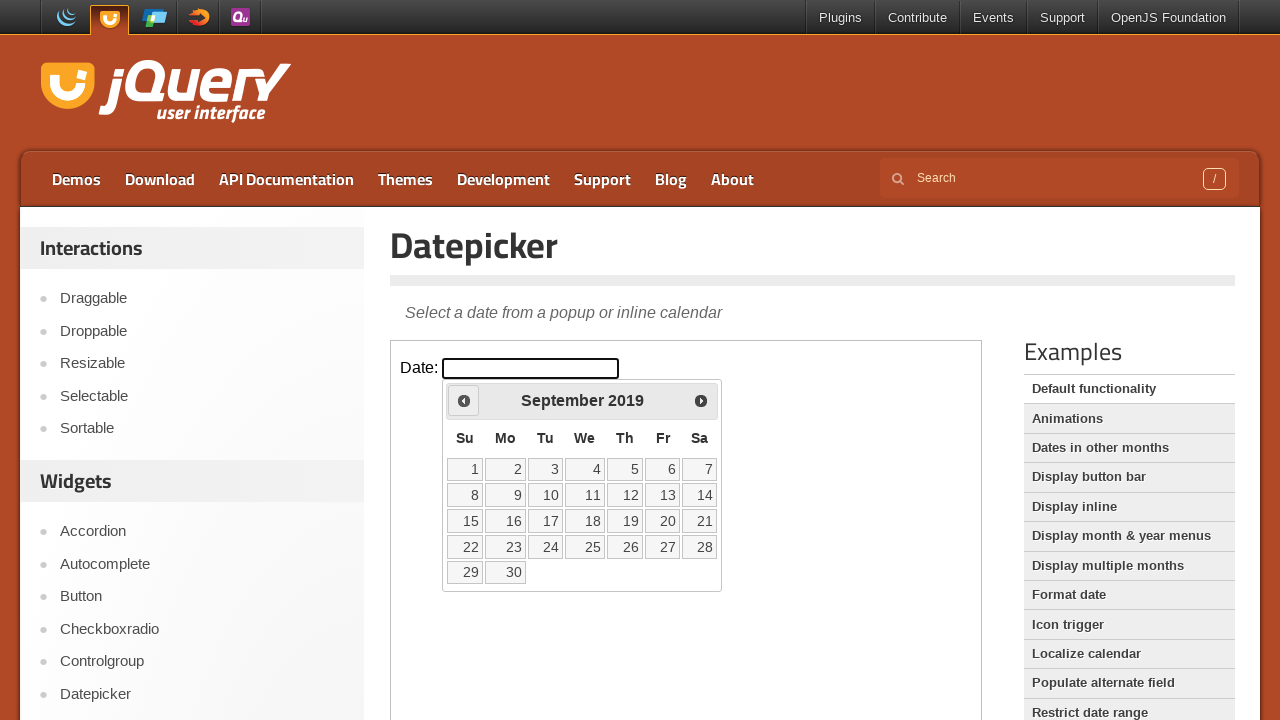

Retrieved current month: September
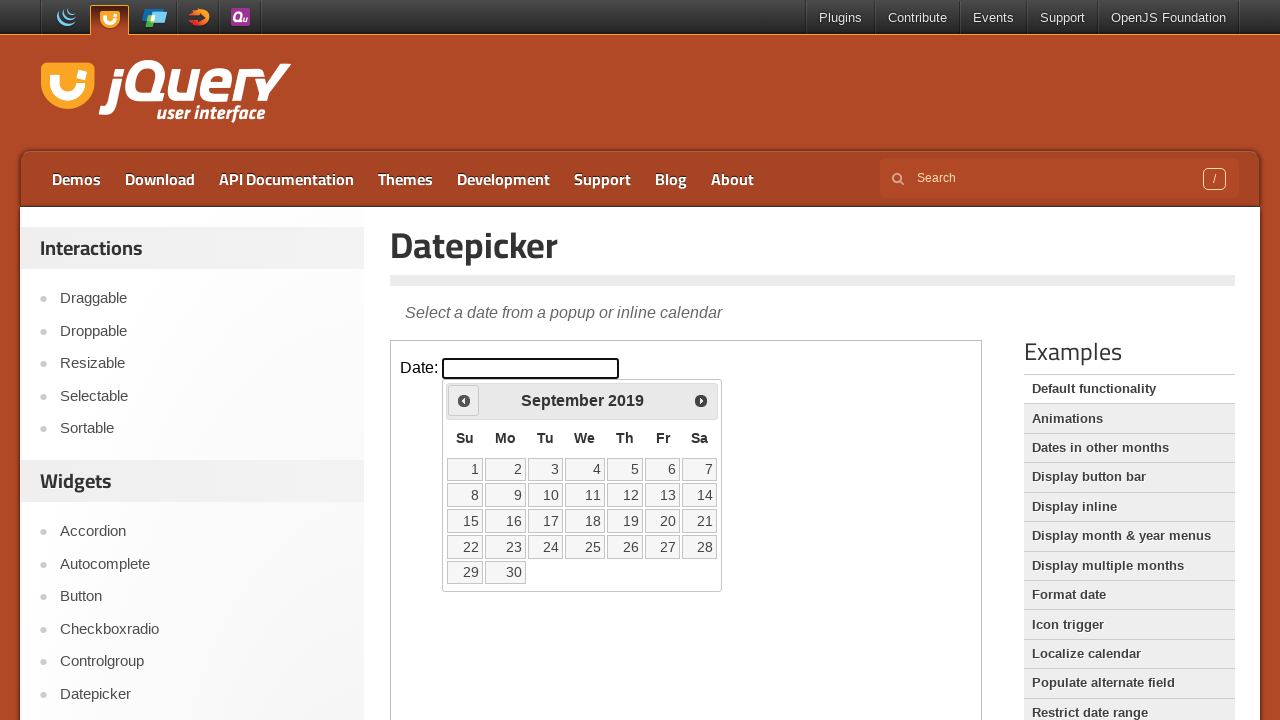

Retrieved current year: 2019
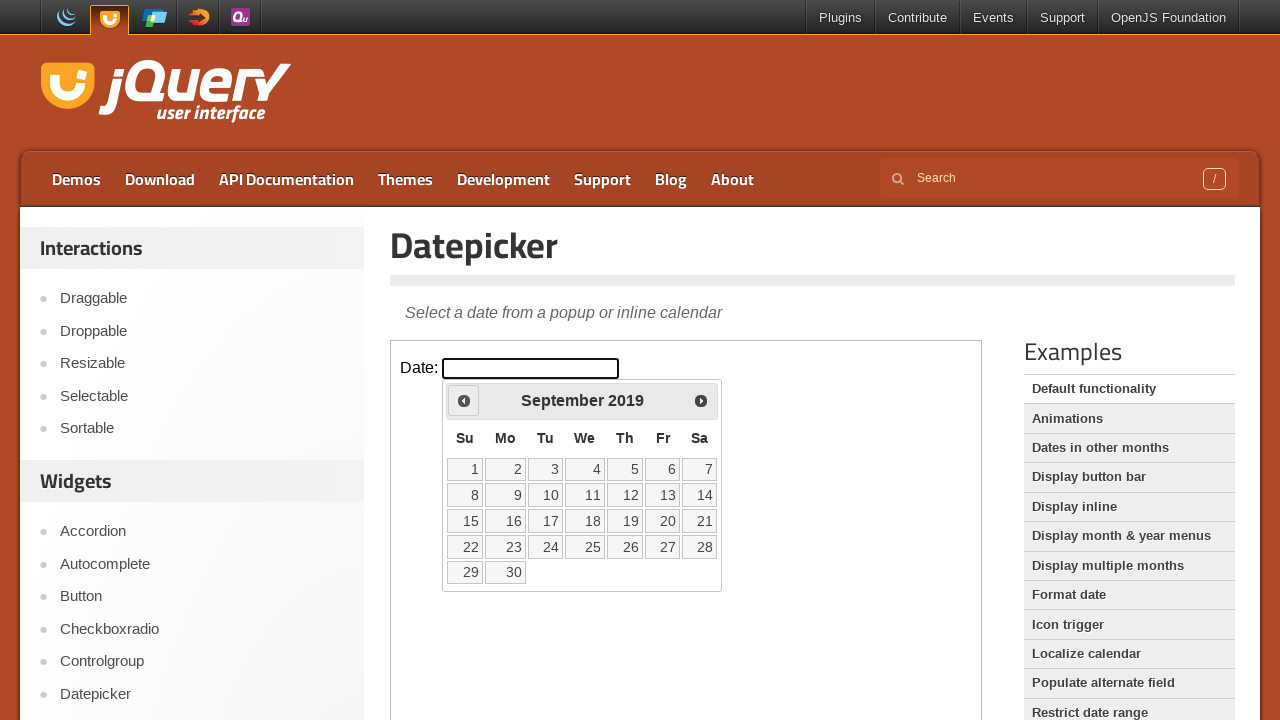

Clicked previous month button to navigate backwards at (464, 400) on iframe >> nth=0 >> internal:control=enter-frame >> xpath=//span[text()='Prev']
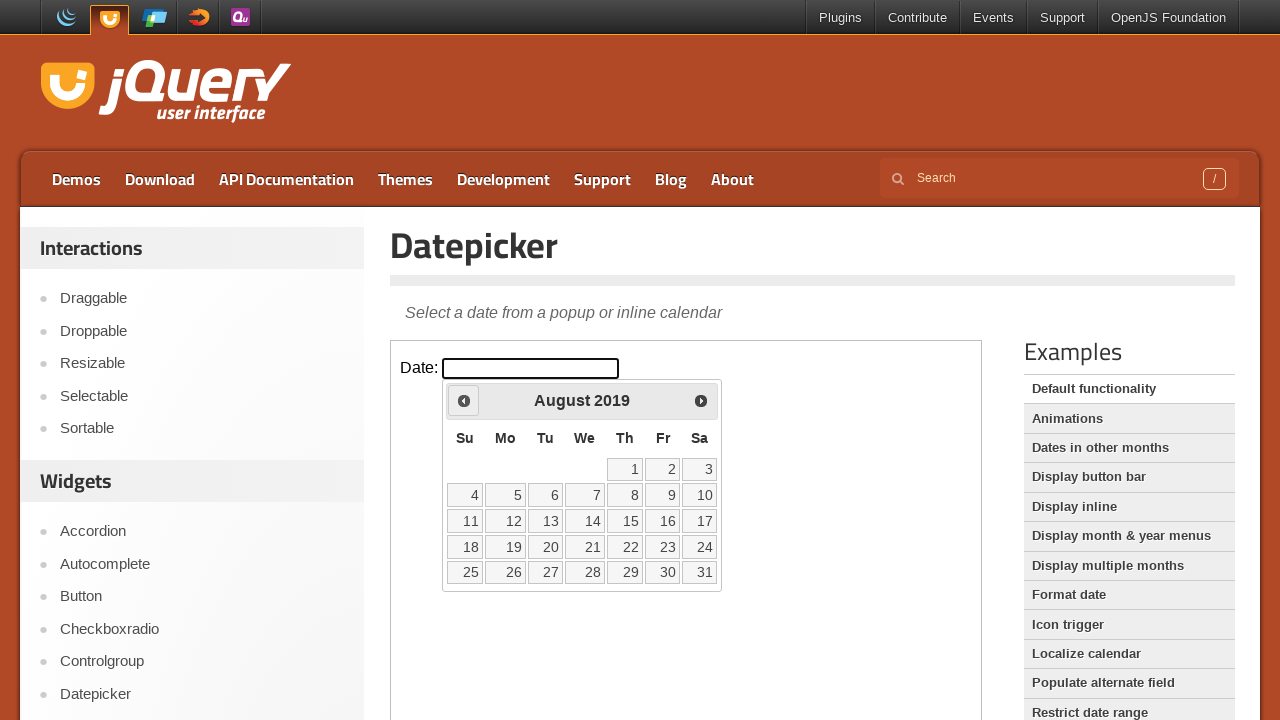

Retrieved current month: August
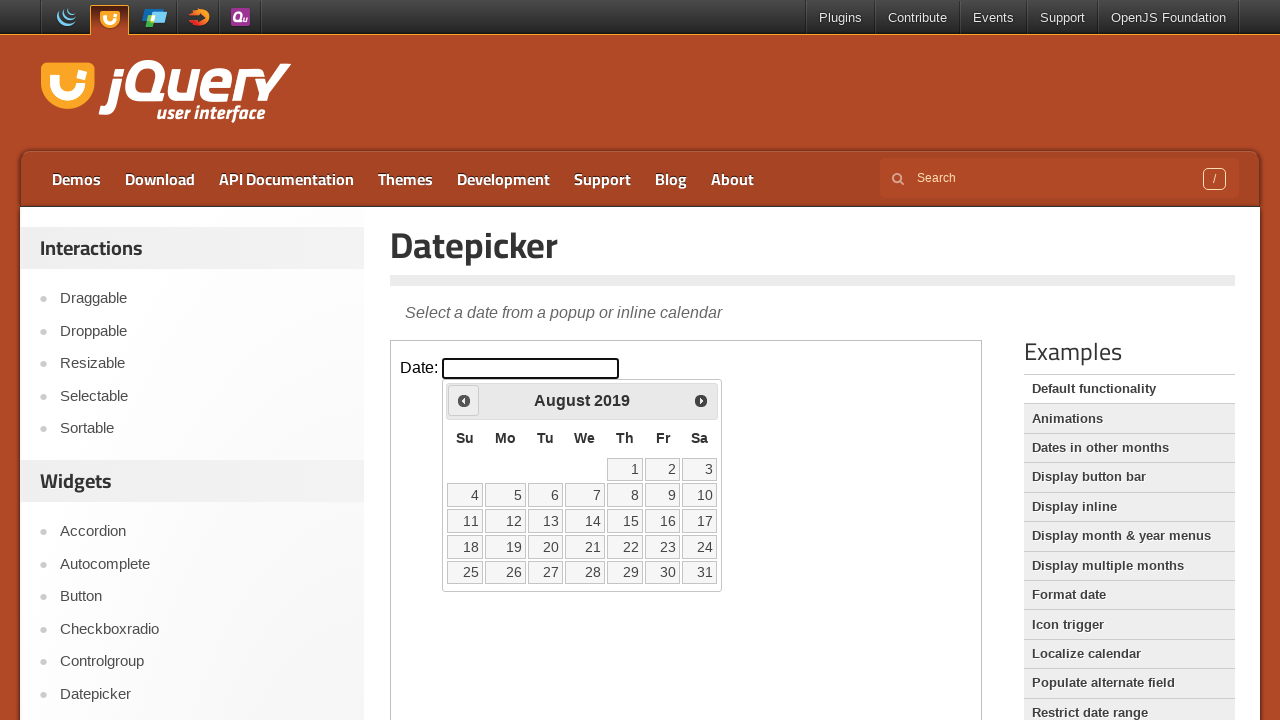

Retrieved current year: 2019
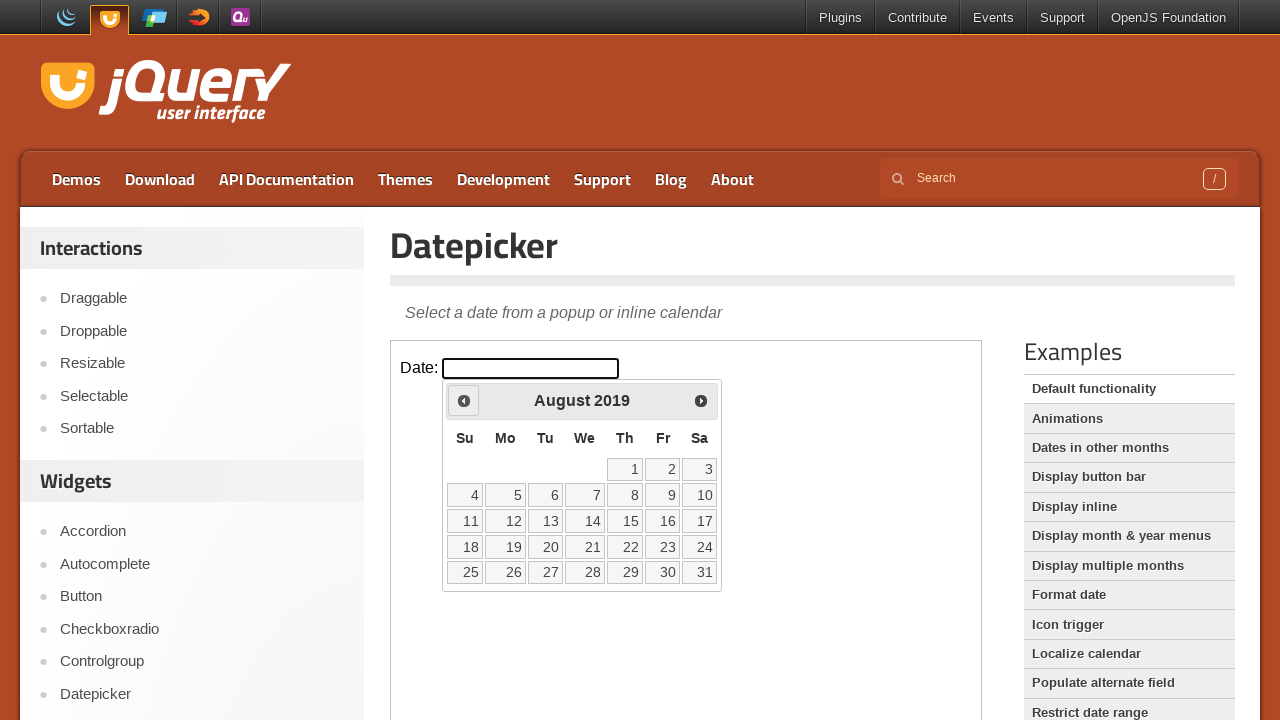

Clicked previous month button to navigate backwards at (464, 400) on iframe >> nth=0 >> internal:control=enter-frame >> xpath=//span[text()='Prev']
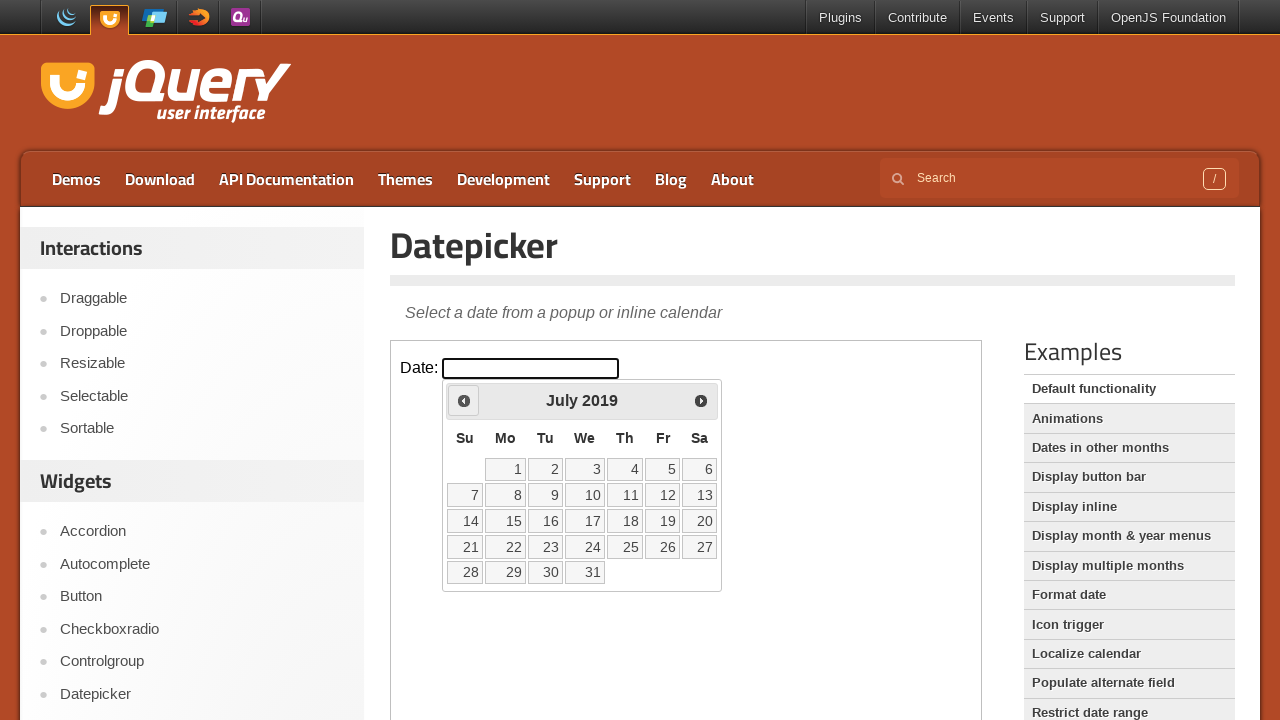

Retrieved current month: July
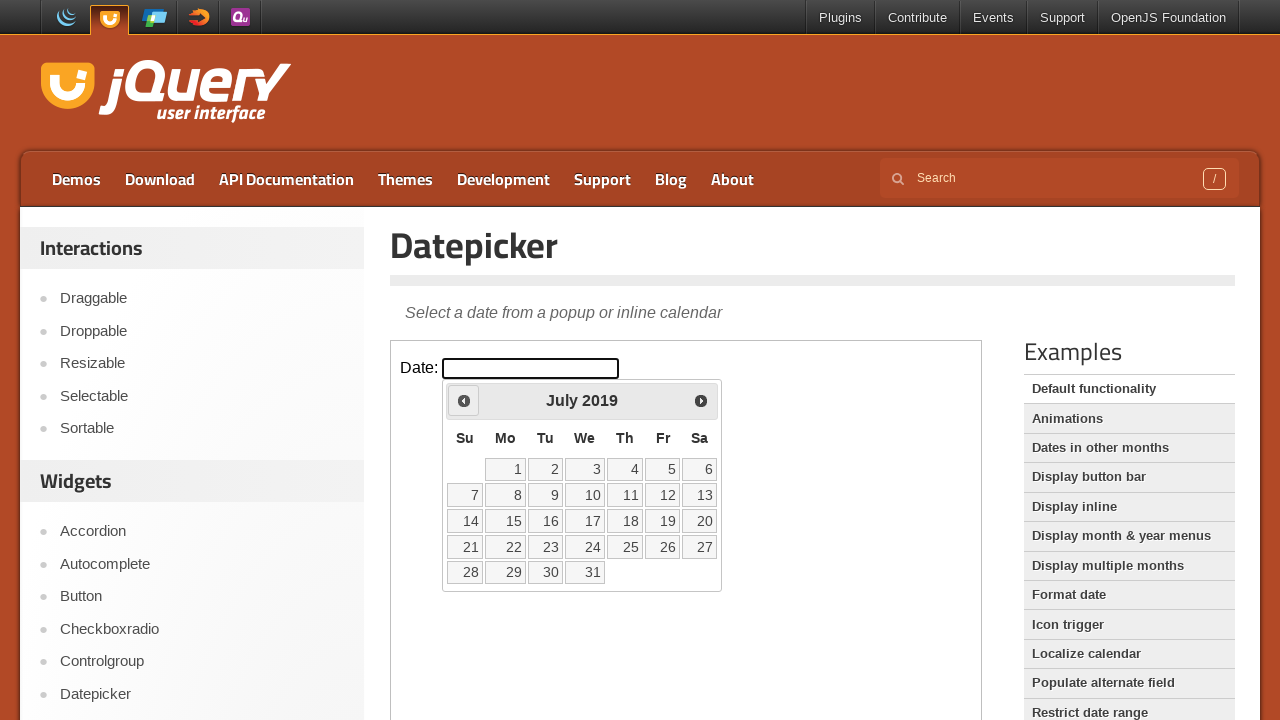

Retrieved current year: 2019
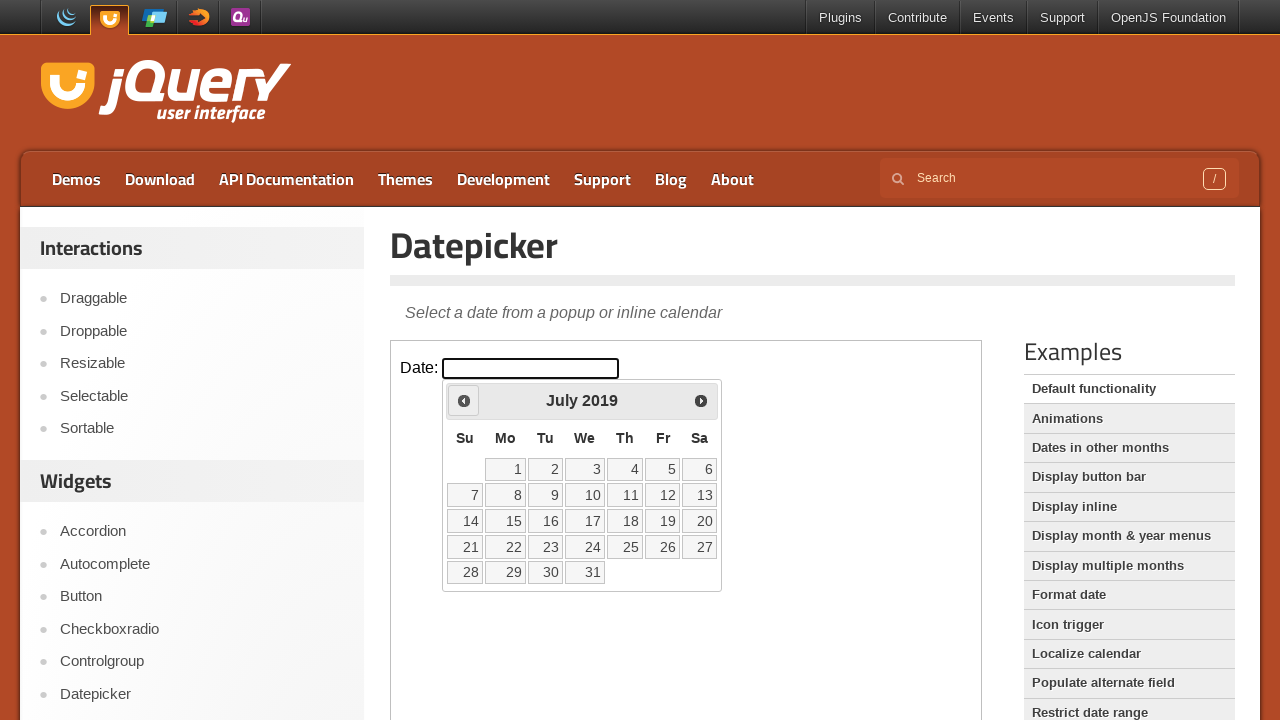

Clicked previous month button to navigate backwards at (464, 400) on iframe >> nth=0 >> internal:control=enter-frame >> xpath=//span[text()='Prev']
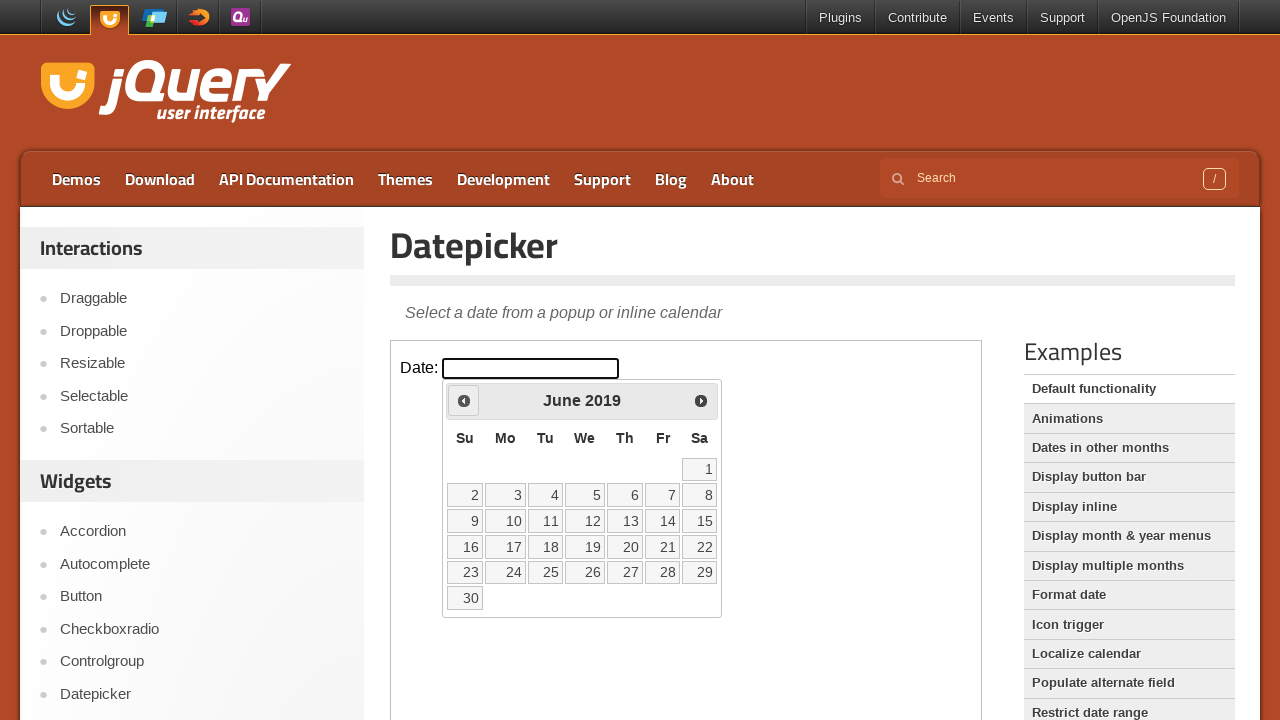

Retrieved current month: June
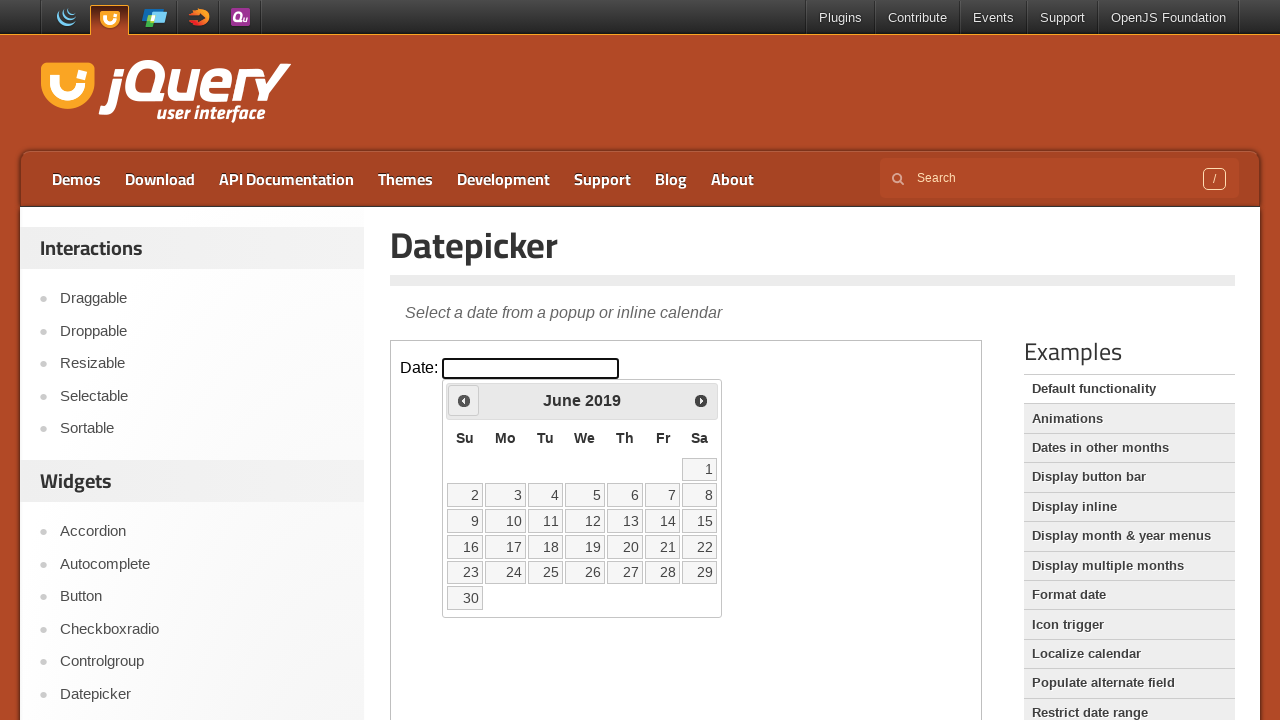

Retrieved current year: 2019
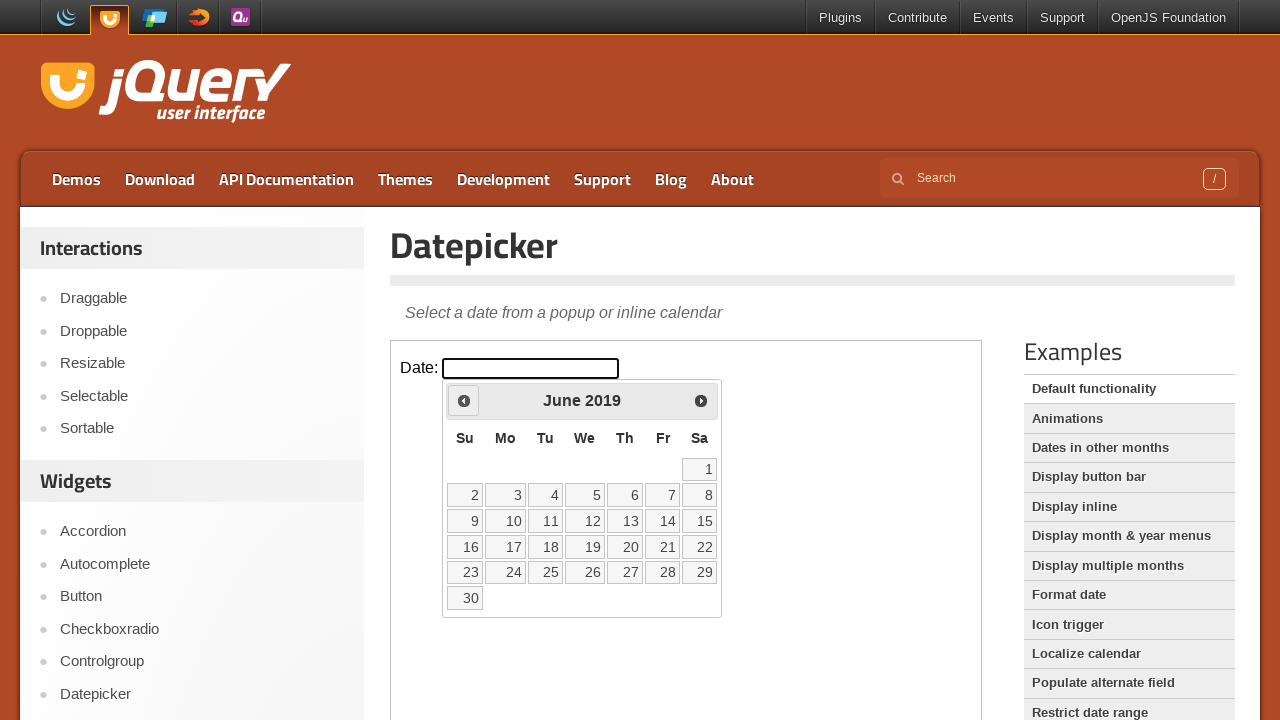

Clicked previous month button to navigate backwards at (464, 400) on iframe >> nth=0 >> internal:control=enter-frame >> xpath=//span[text()='Prev']
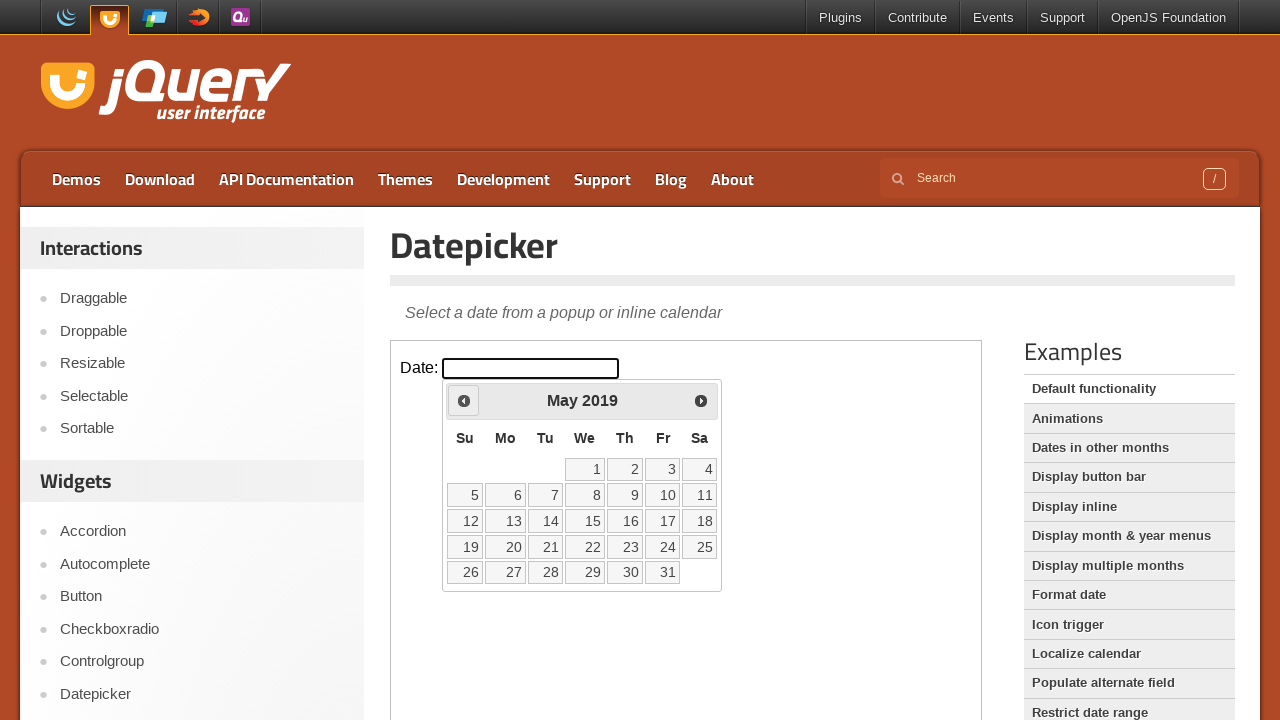

Retrieved current month: May
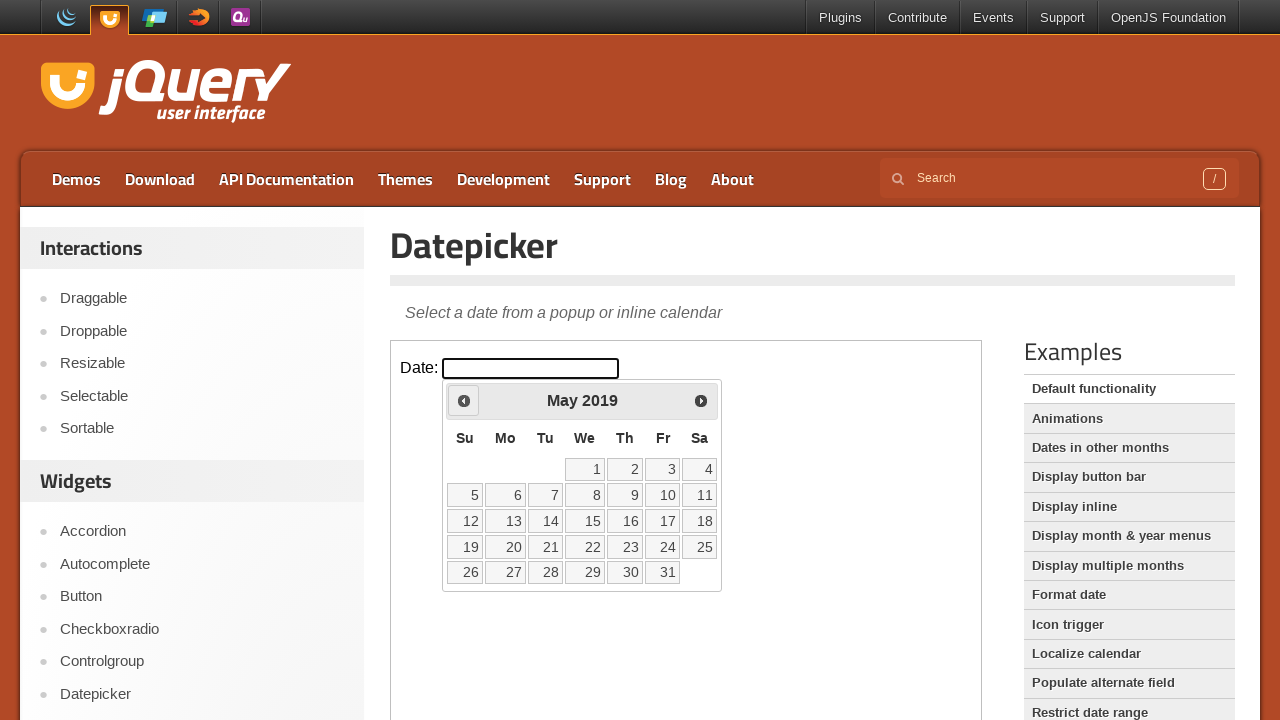

Retrieved current year: 2019
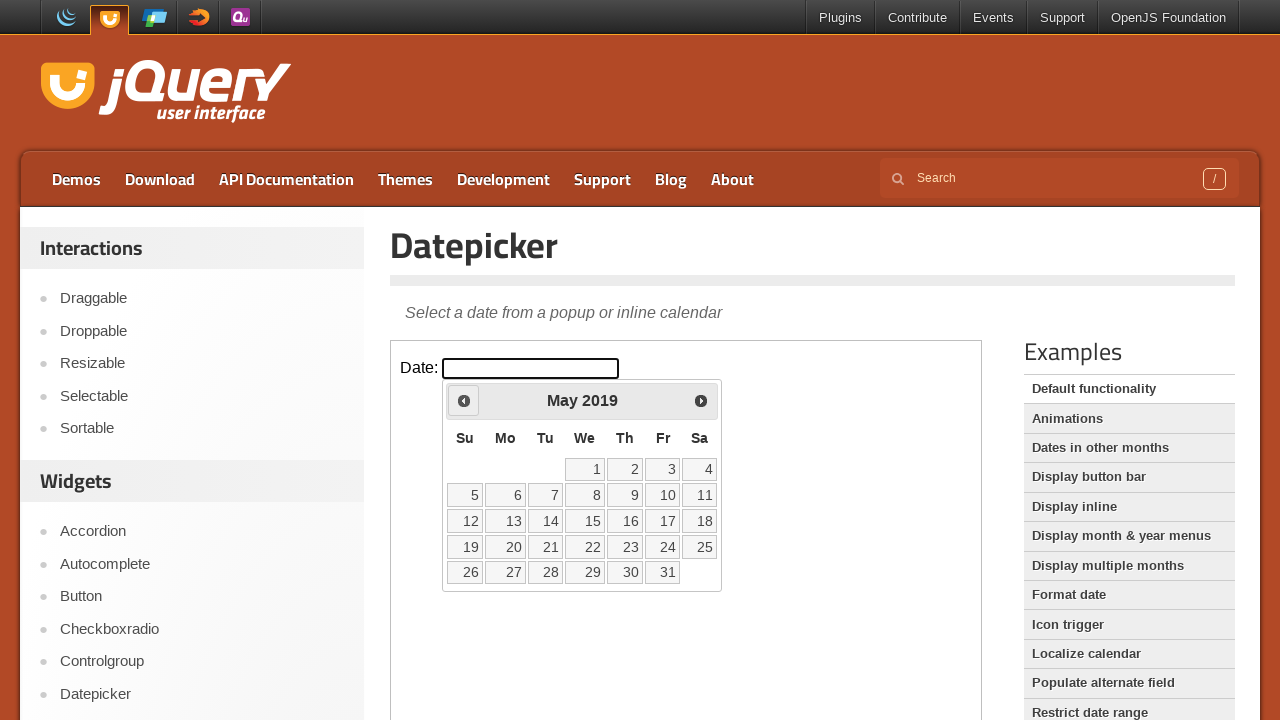

Clicked previous month button to navigate backwards at (464, 400) on iframe >> nth=0 >> internal:control=enter-frame >> xpath=//span[text()='Prev']
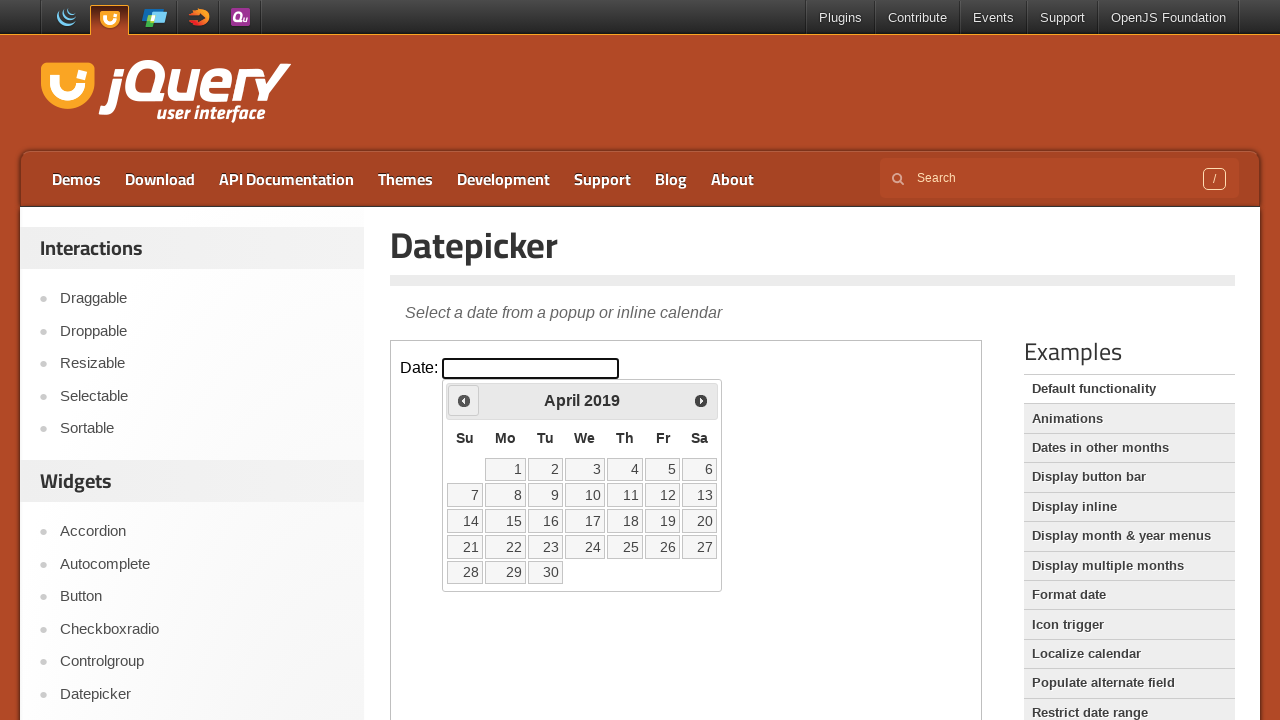

Retrieved current month: April
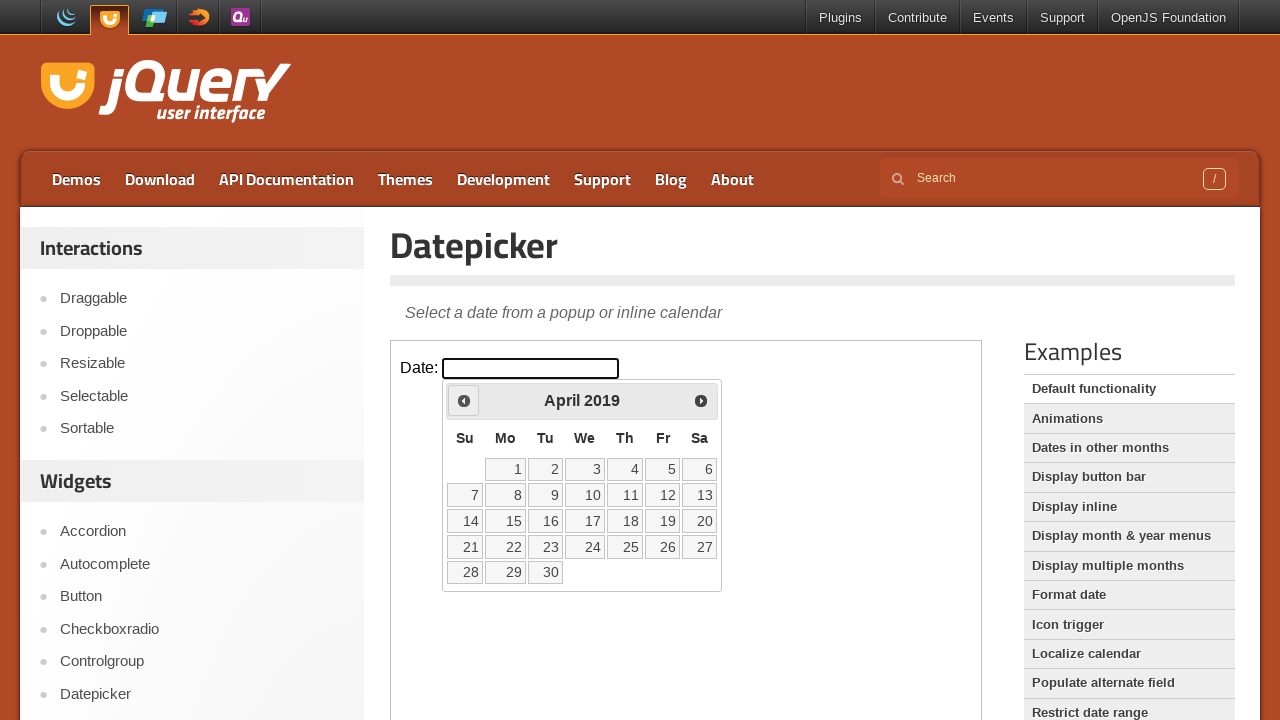

Retrieved current year: 2019
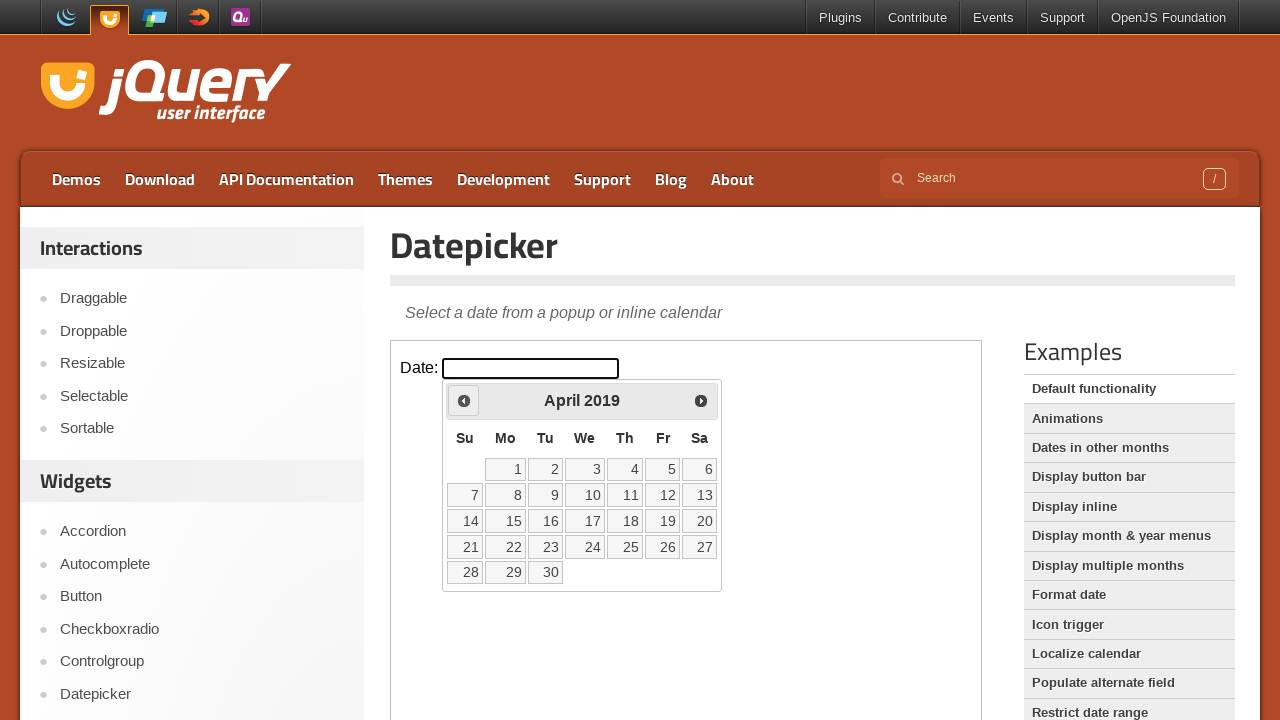

Clicked previous month button to navigate backwards at (464, 400) on iframe >> nth=0 >> internal:control=enter-frame >> xpath=//span[text()='Prev']
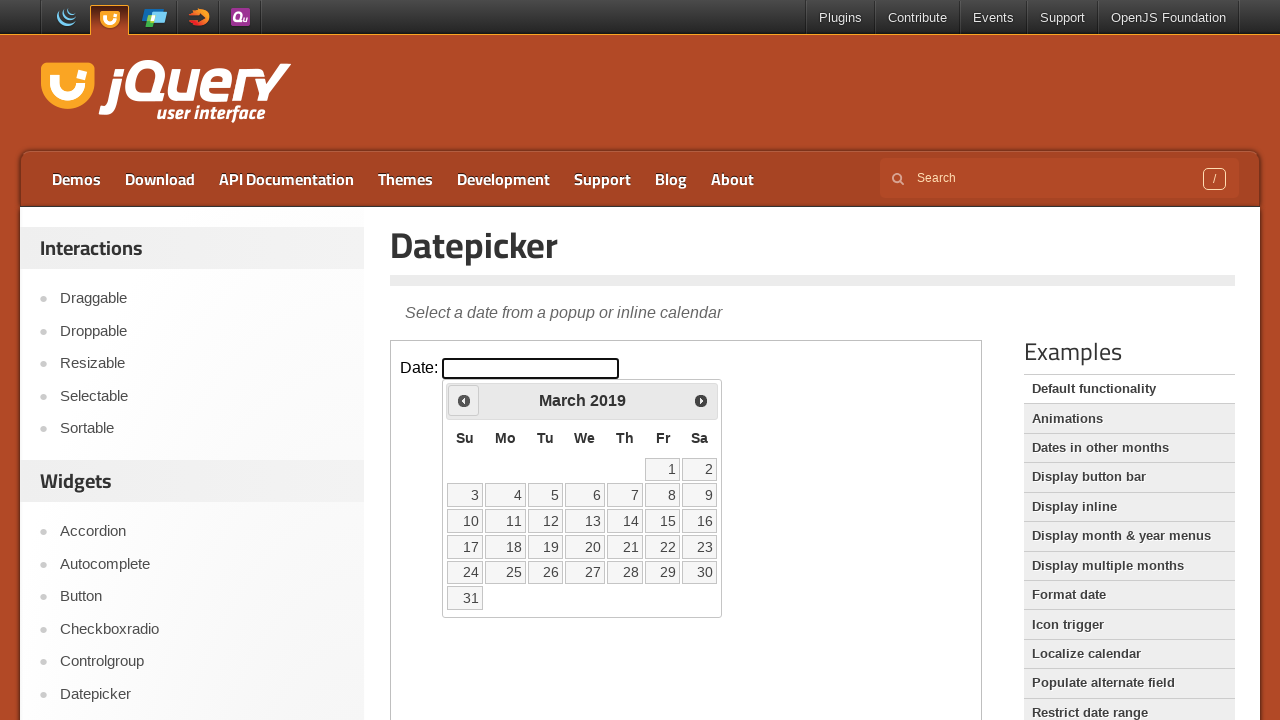

Retrieved current month: March
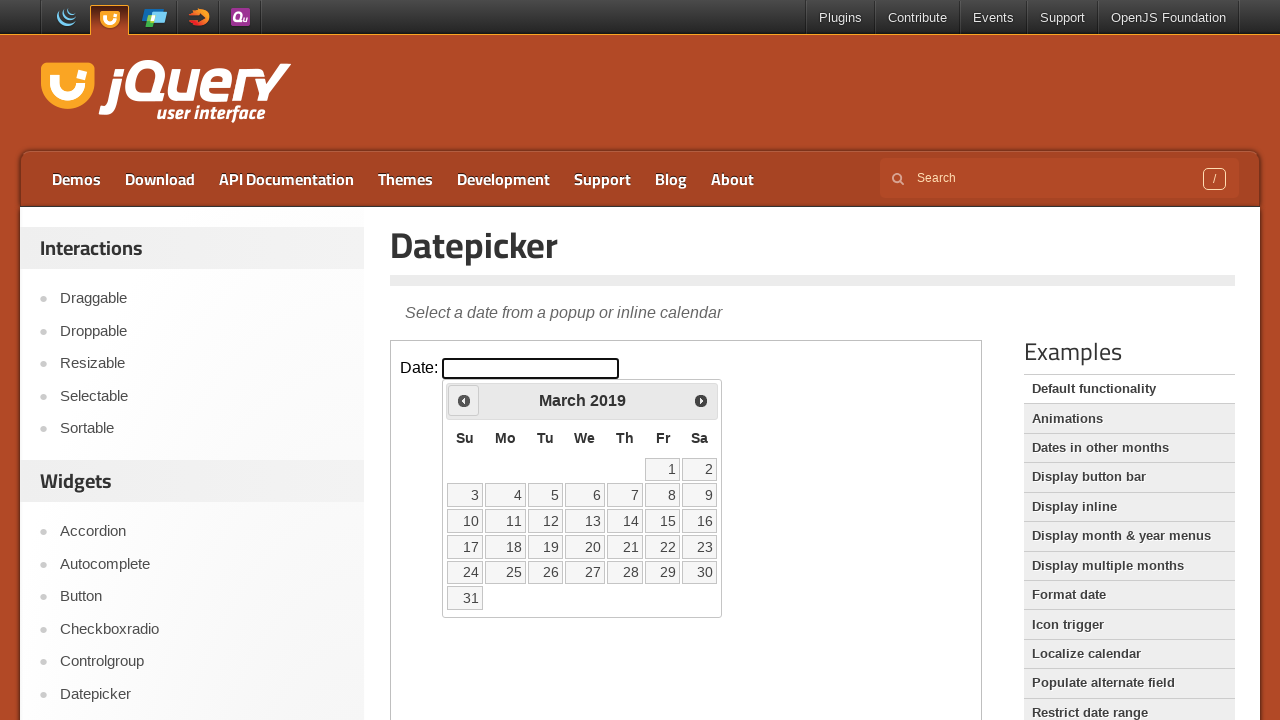

Retrieved current year: 2019
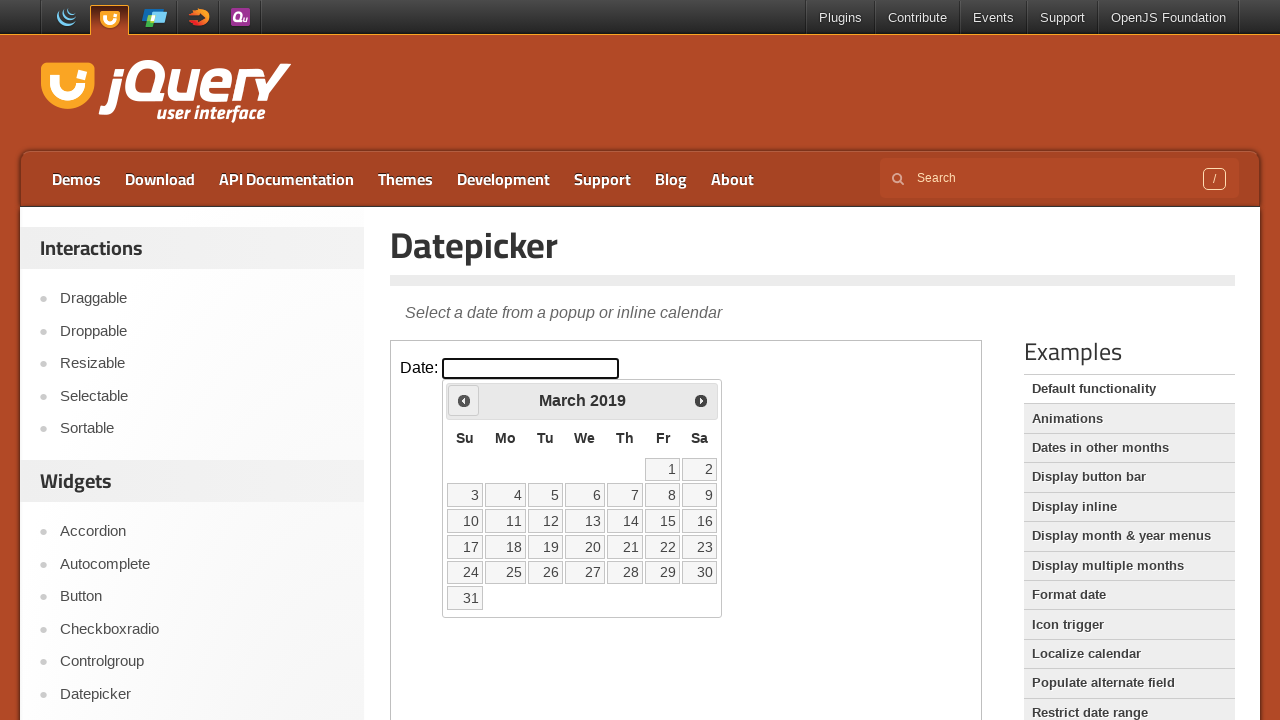

Clicked previous month button to navigate backwards at (464, 400) on iframe >> nth=0 >> internal:control=enter-frame >> xpath=//span[text()='Prev']
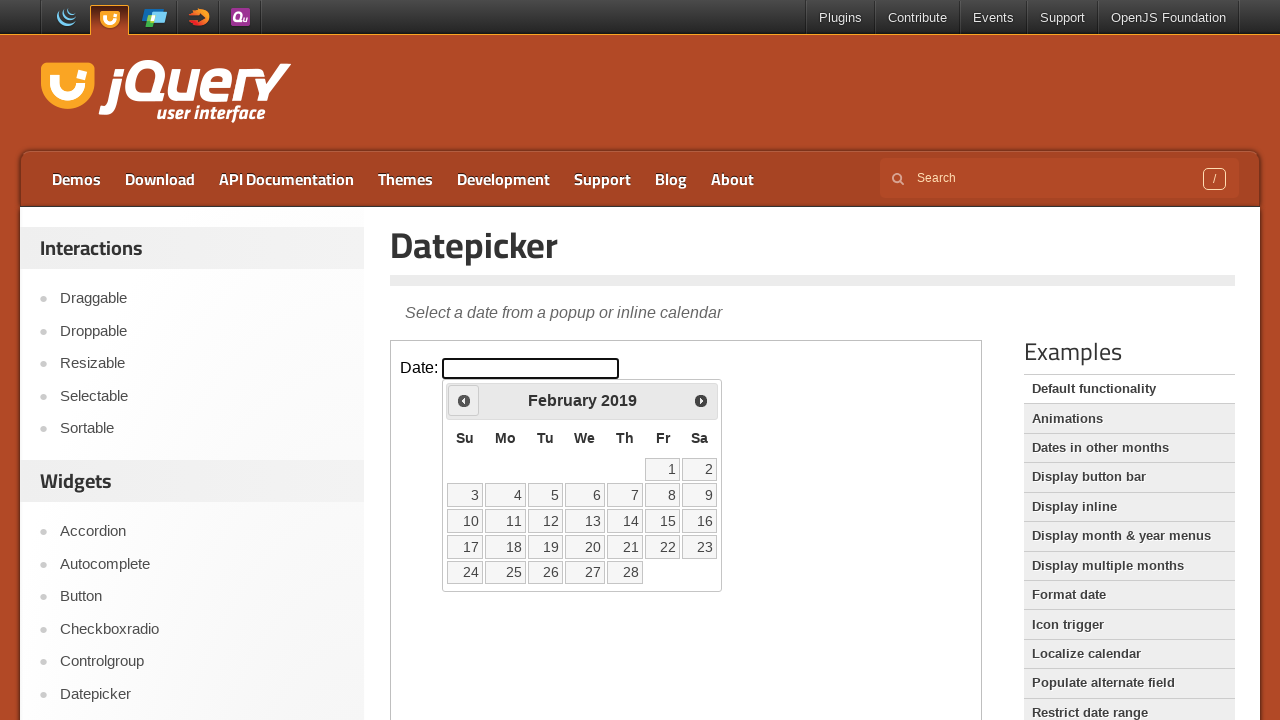

Retrieved current month: February
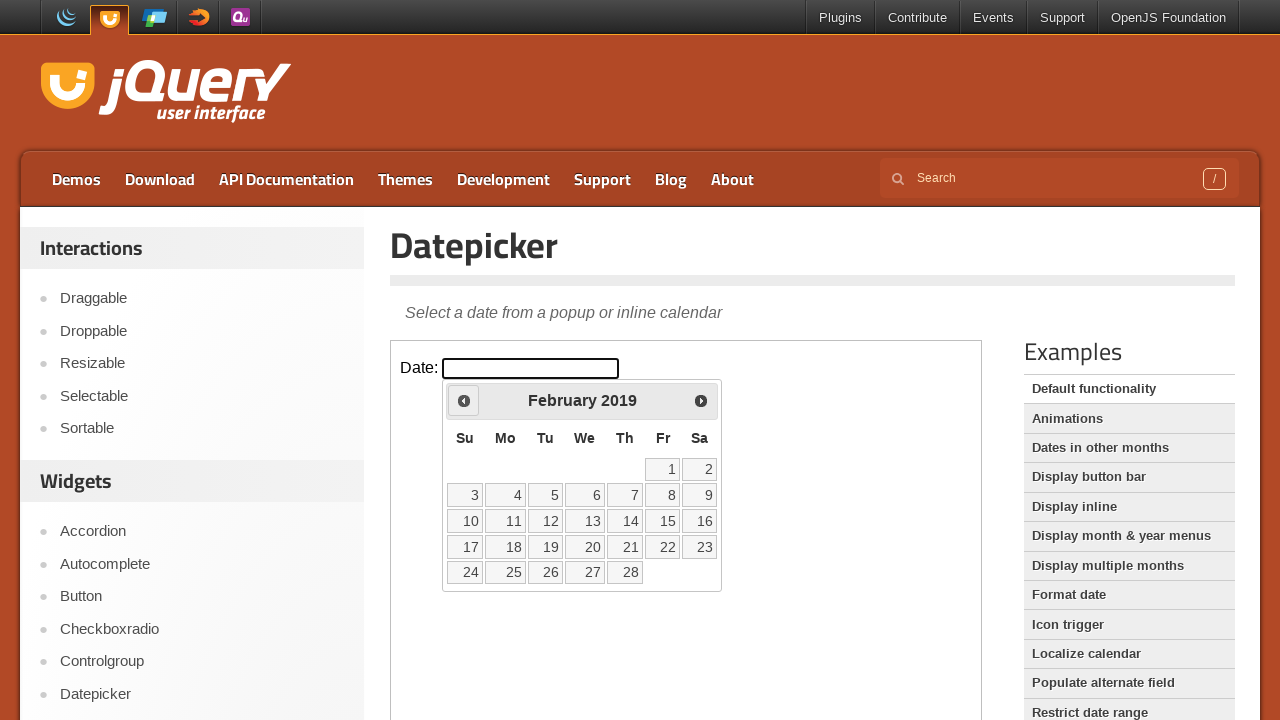

Retrieved current year: 2019
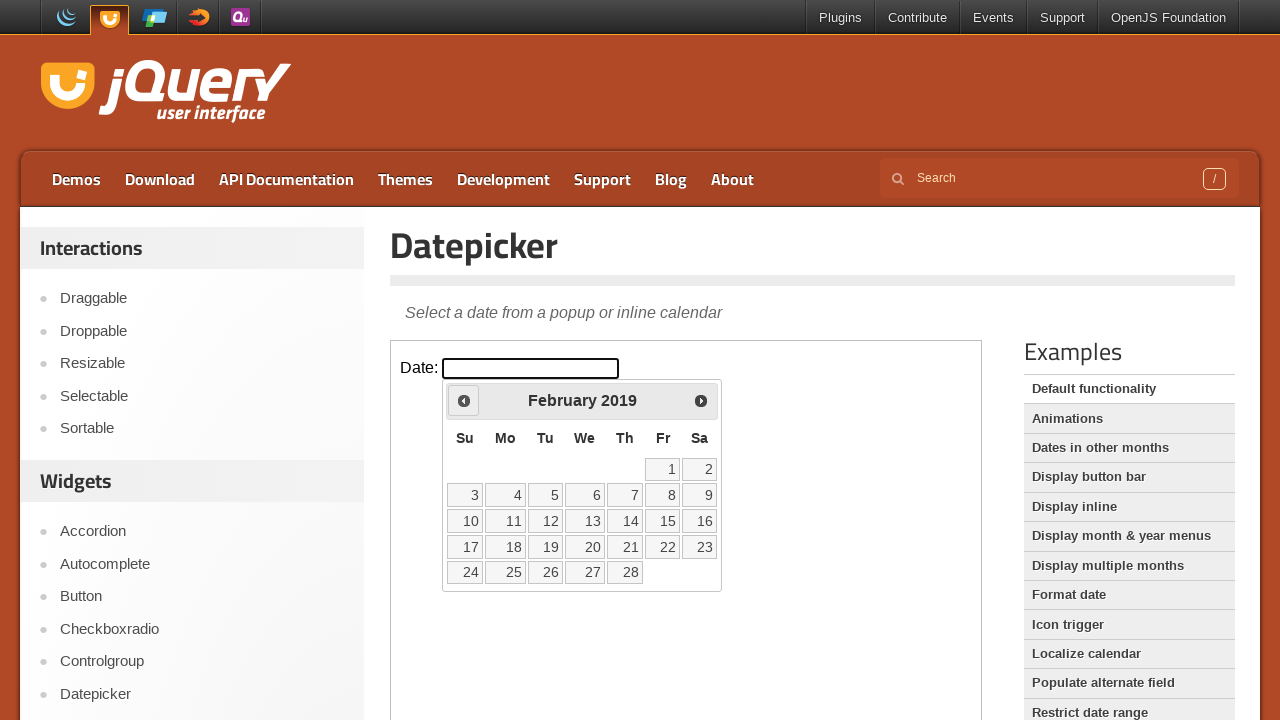

Clicked previous month button to navigate backwards at (464, 400) on iframe >> nth=0 >> internal:control=enter-frame >> xpath=//span[text()='Prev']
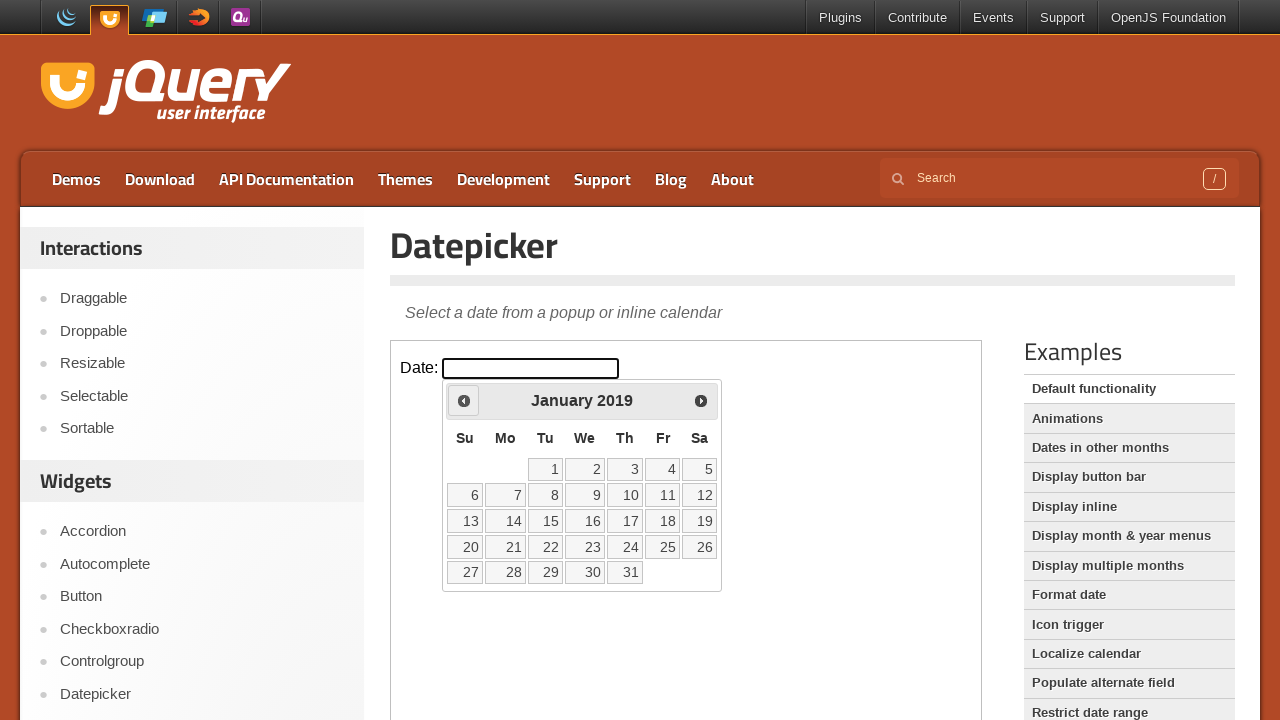

Retrieved current month: January
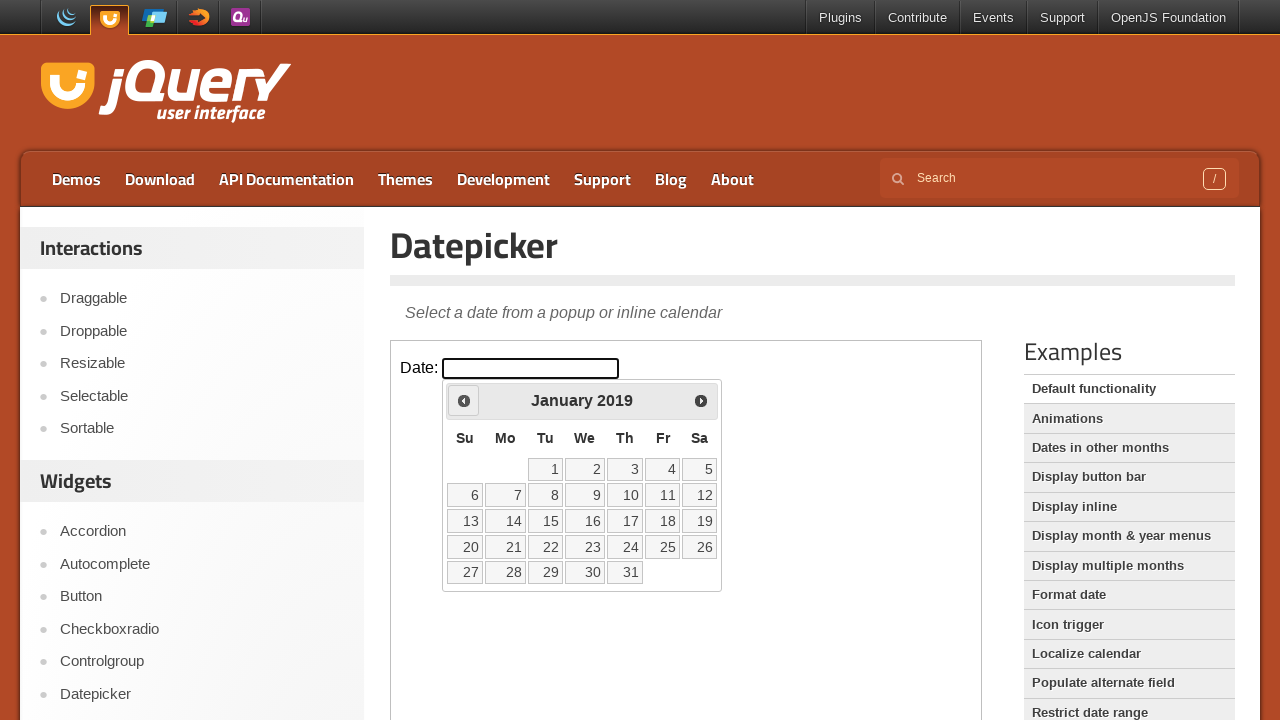

Retrieved current year: 2019
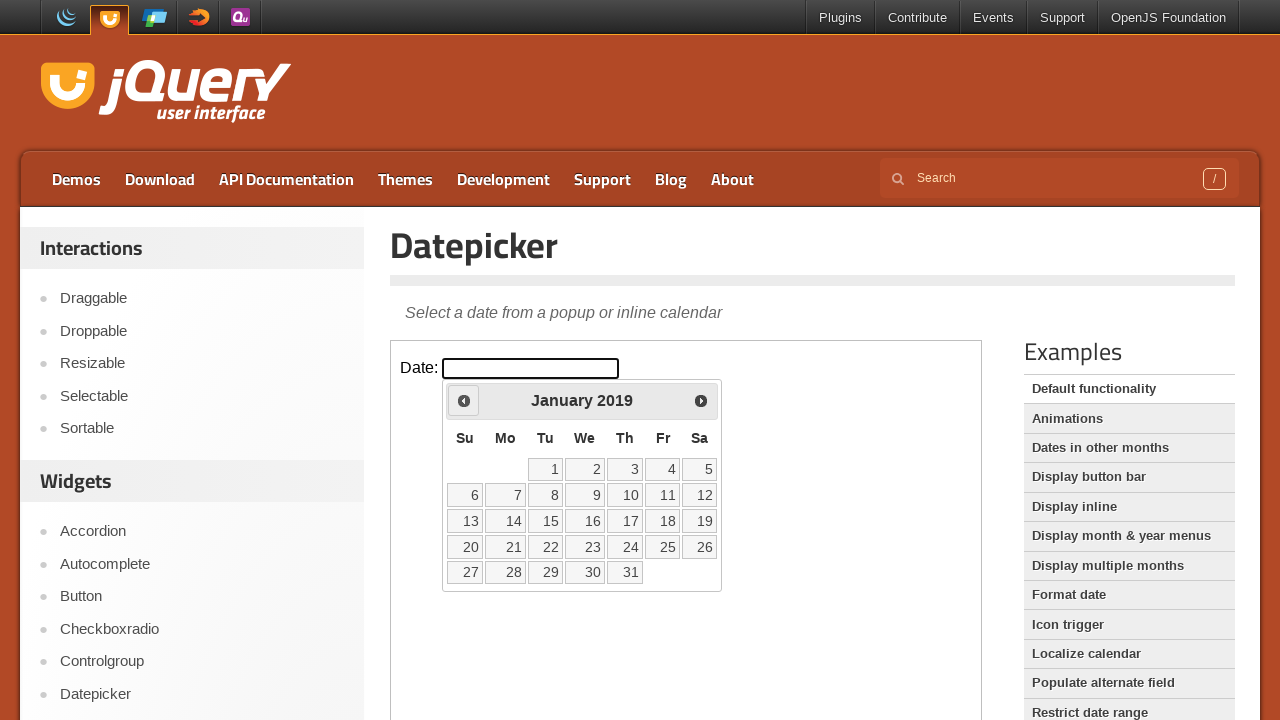

Clicked previous month button to navigate backwards at (464, 400) on iframe >> nth=0 >> internal:control=enter-frame >> xpath=//span[text()='Prev']
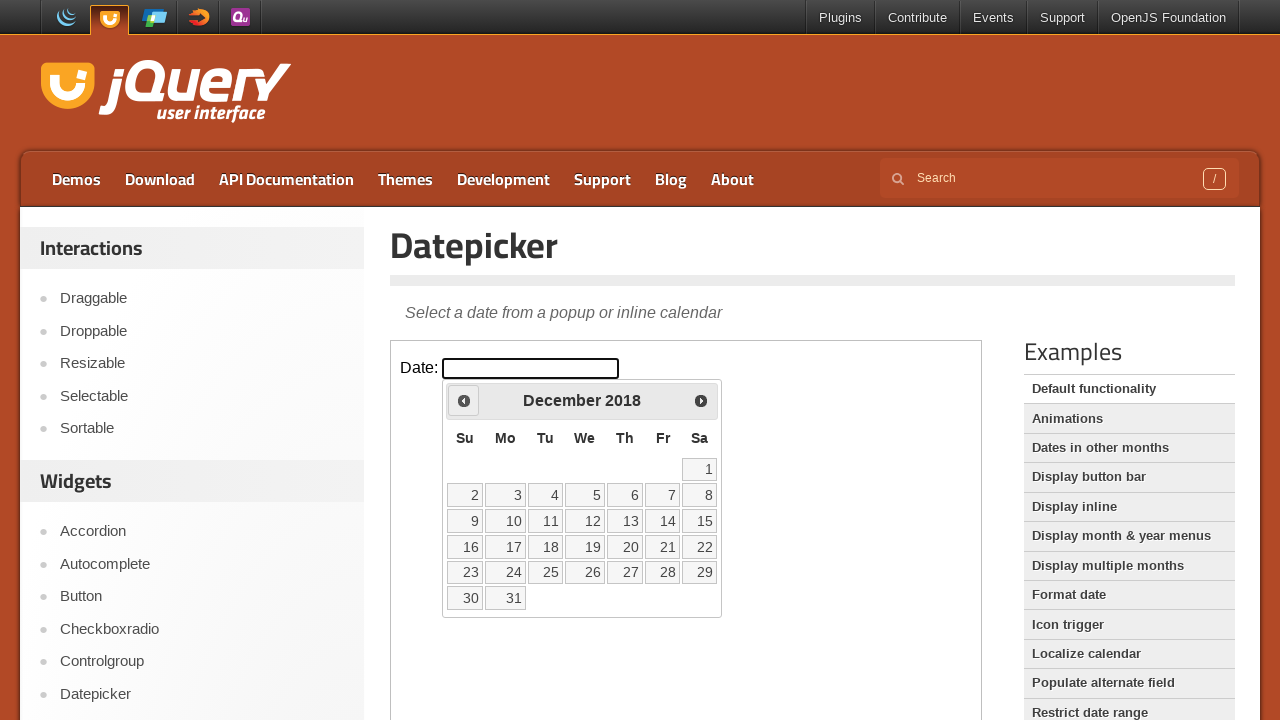

Retrieved current month: December
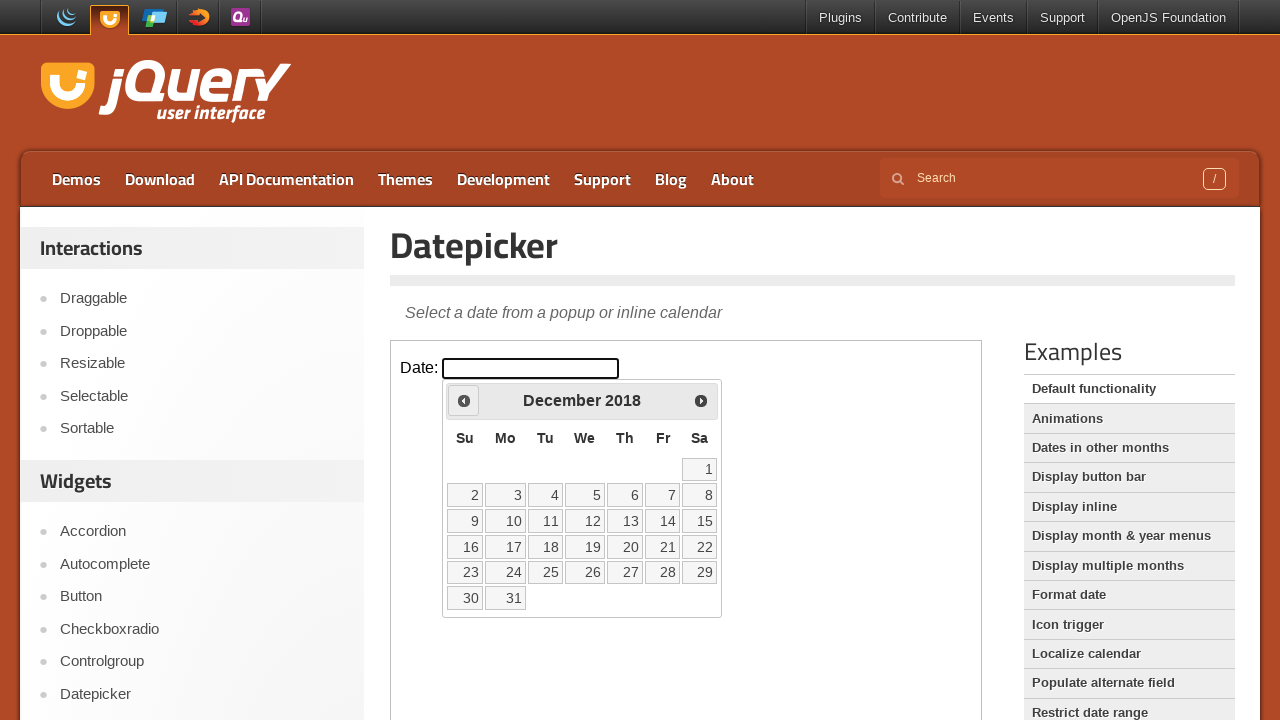

Retrieved current year: 2018
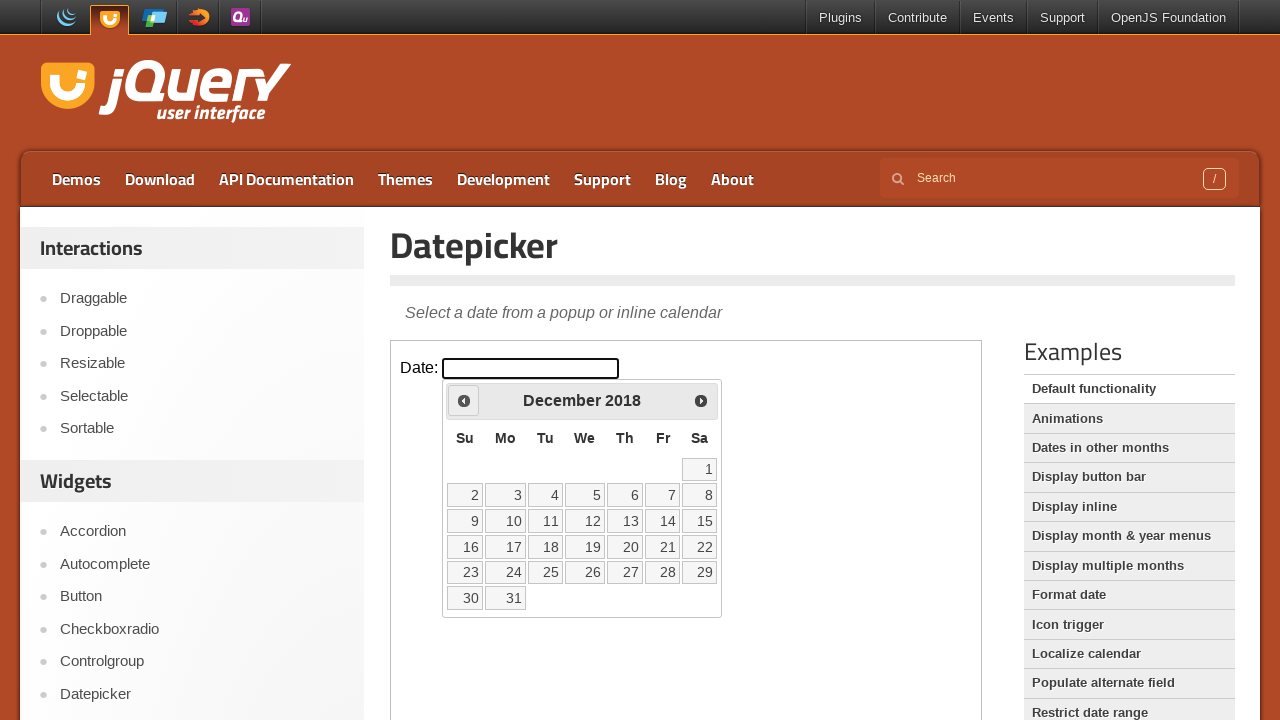

Clicked previous month button to navigate backwards at (464, 400) on iframe >> nth=0 >> internal:control=enter-frame >> xpath=//span[text()='Prev']
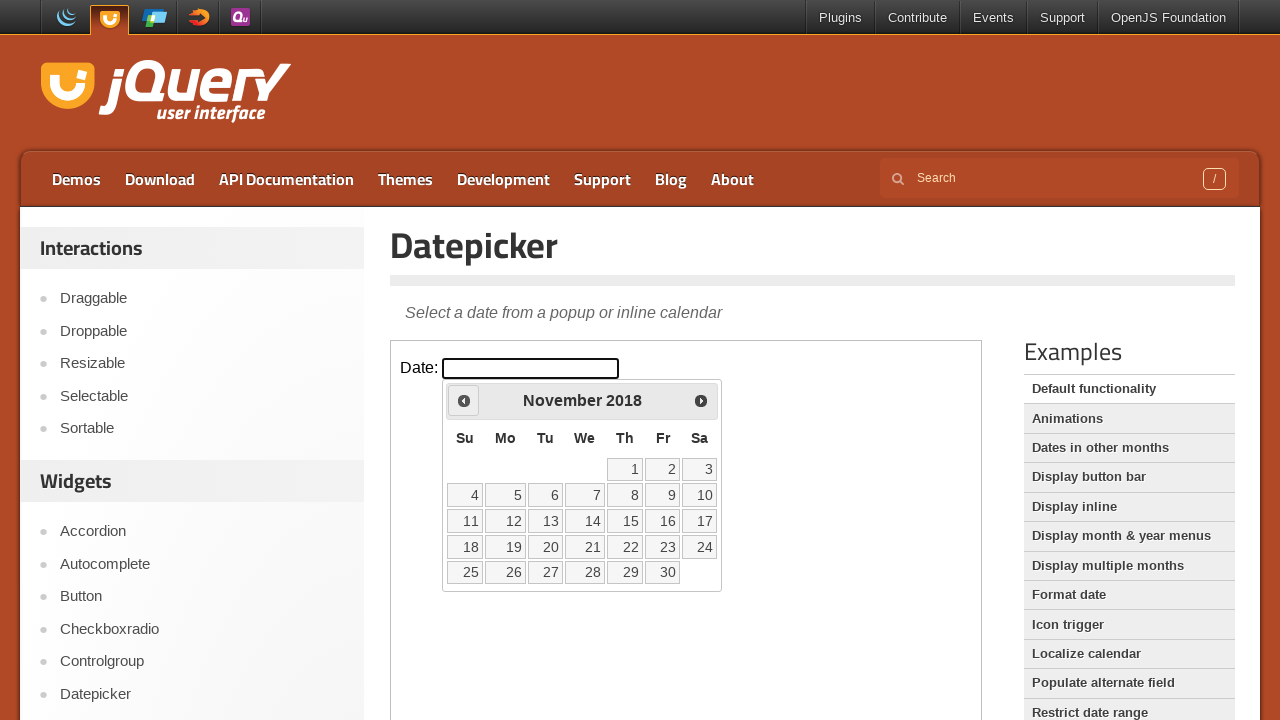

Retrieved current month: November
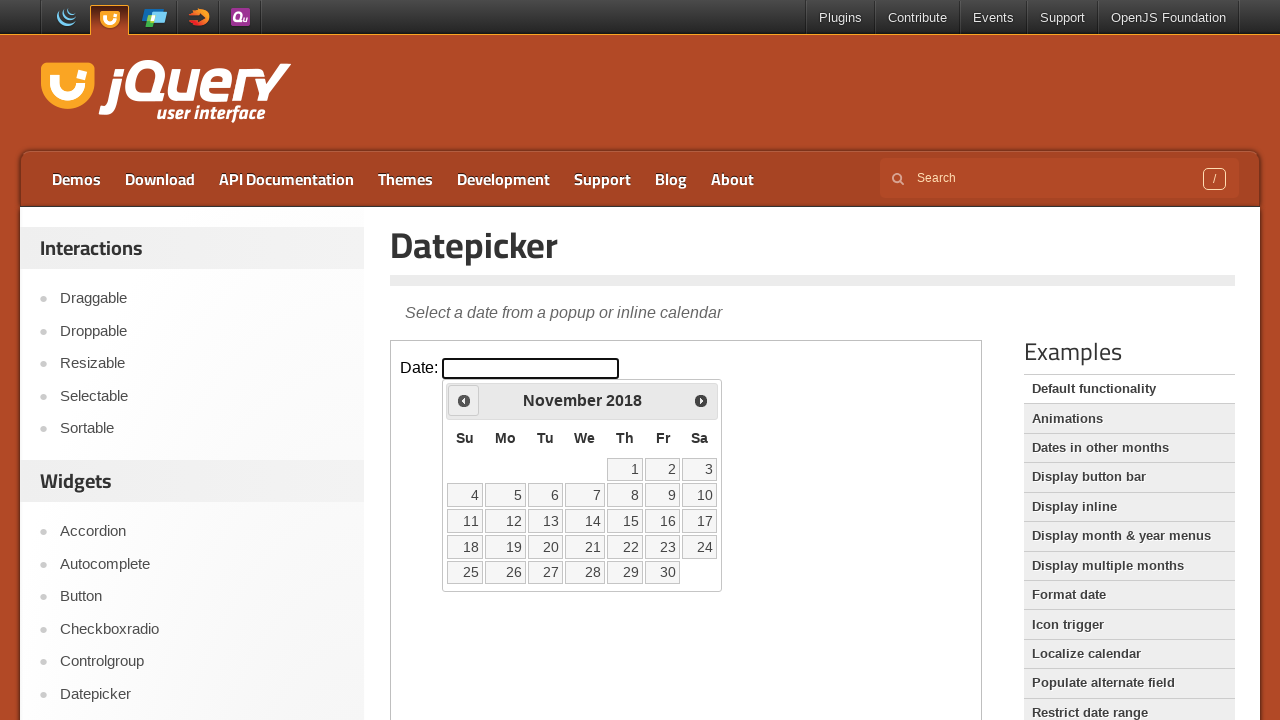

Retrieved current year: 2018
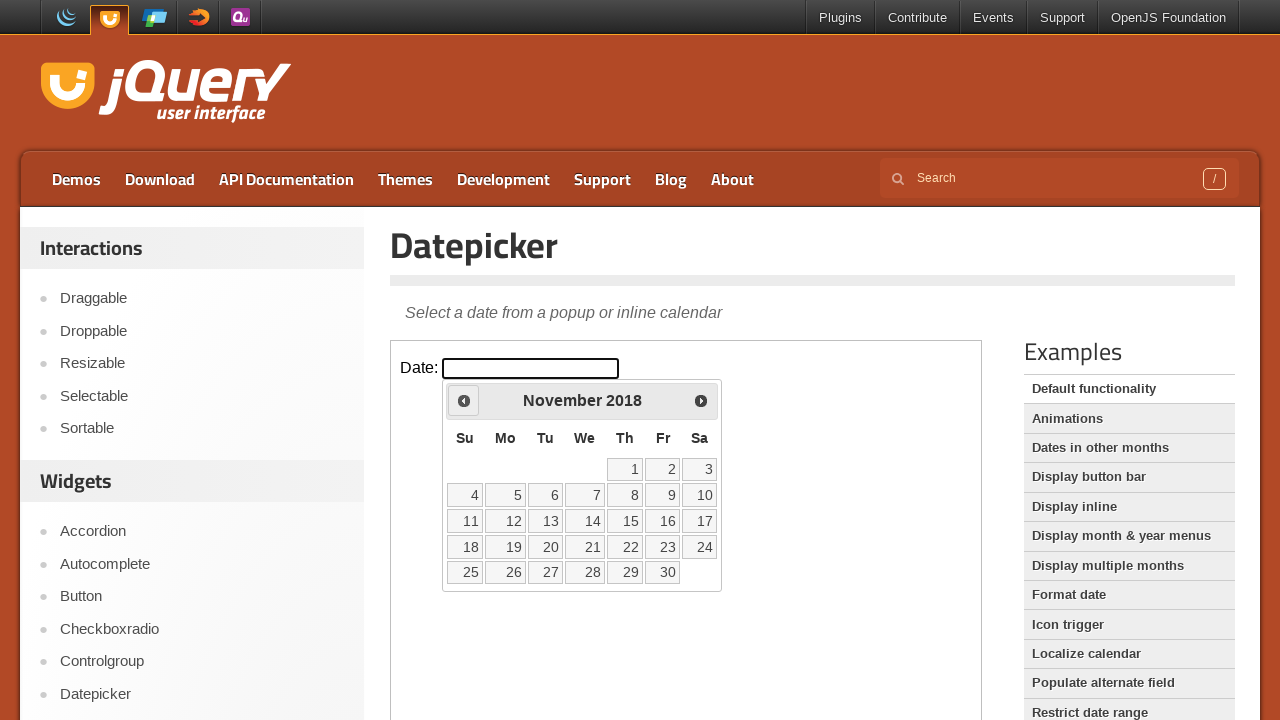

Clicked previous month button to navigate backwards at (464, 400) on iframe >> nth=0 >> internal:control=enter-frame >> xpath=//span[text()='Prev']
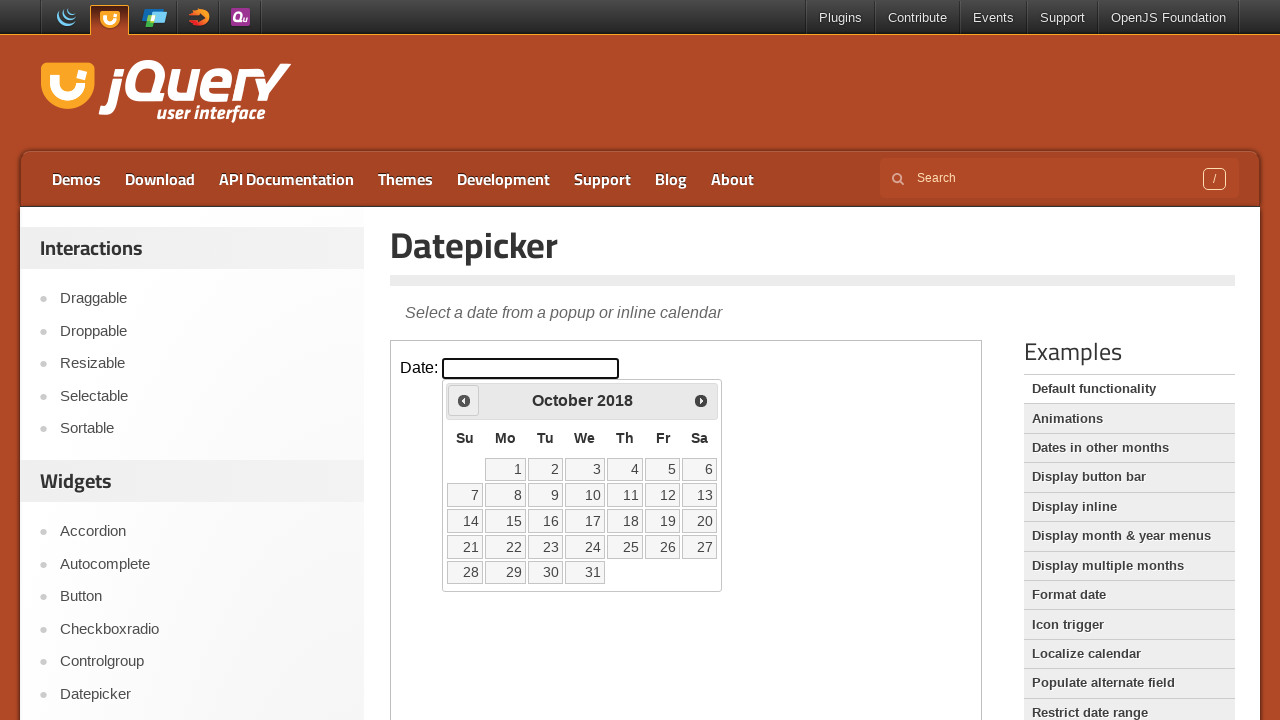

Retrieved current month: October
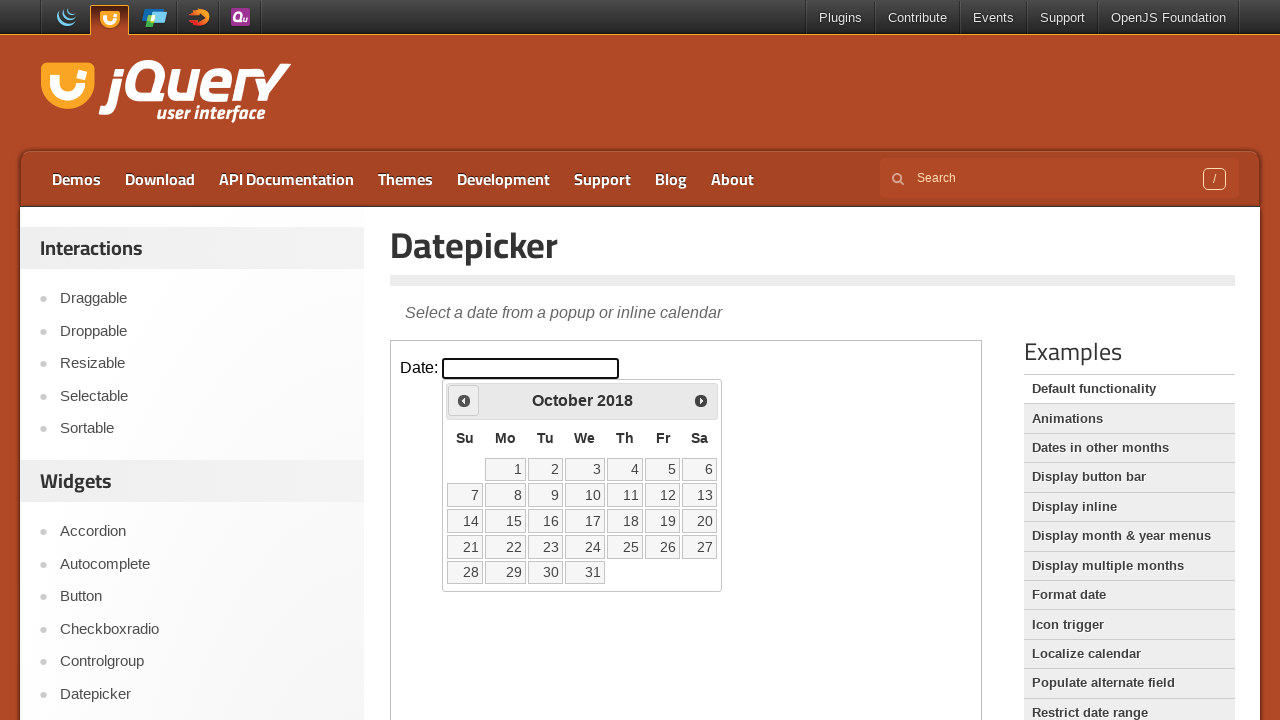

Retrieved current year: 2018
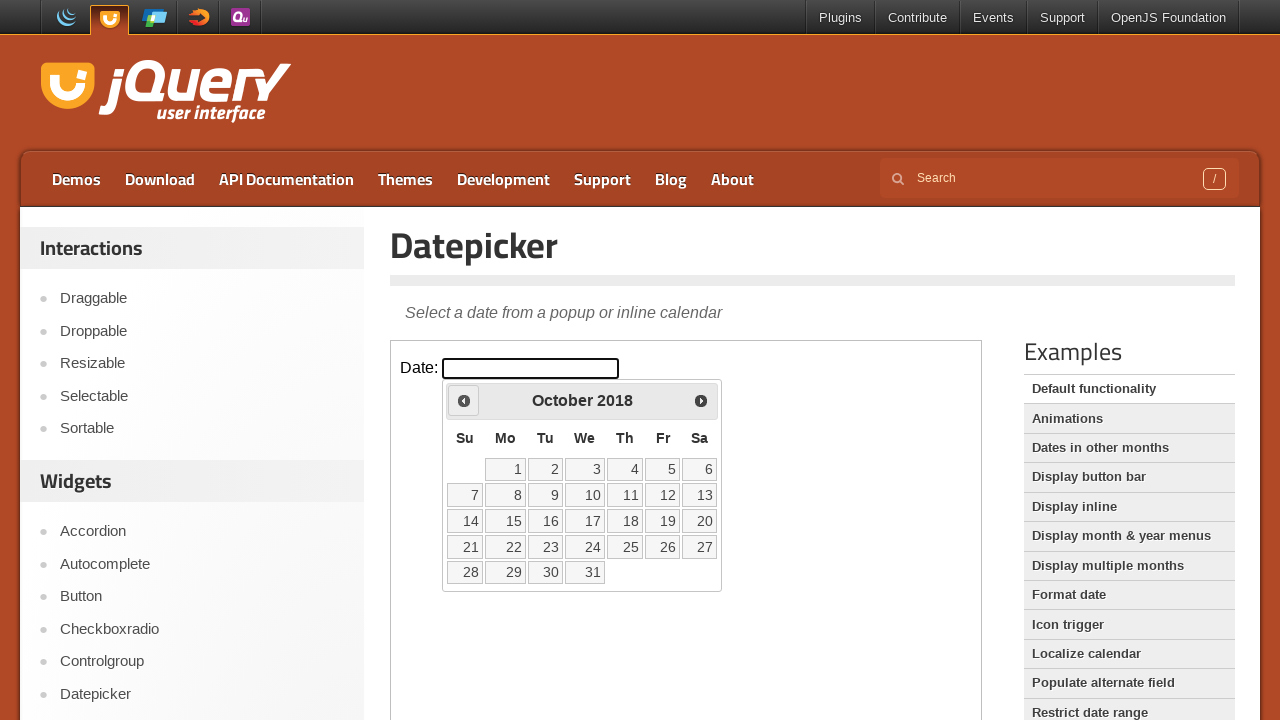

Clicked previous month button to navigate backwards at (464, 400) on iframe >> nth=0 >> internal:control=enter-frame >> xpath=//span[text()='Prev']
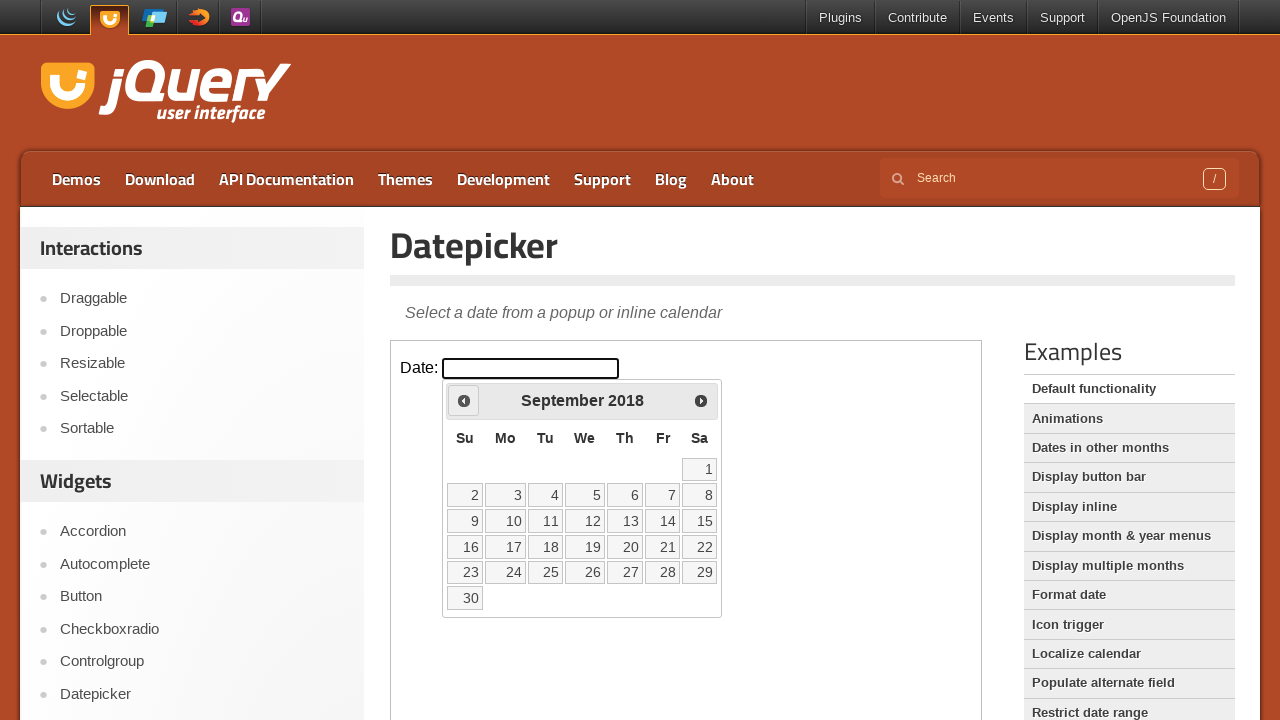

Retrieved current month: September
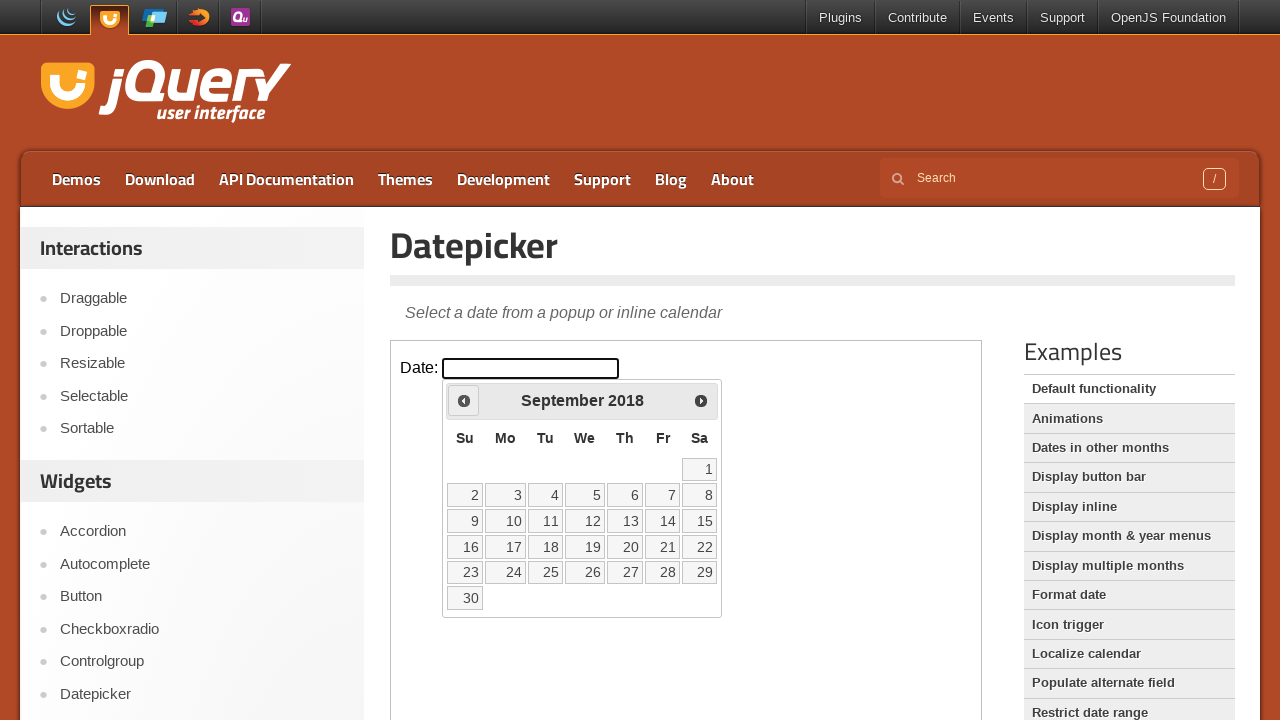

Retrieved current year: 2018
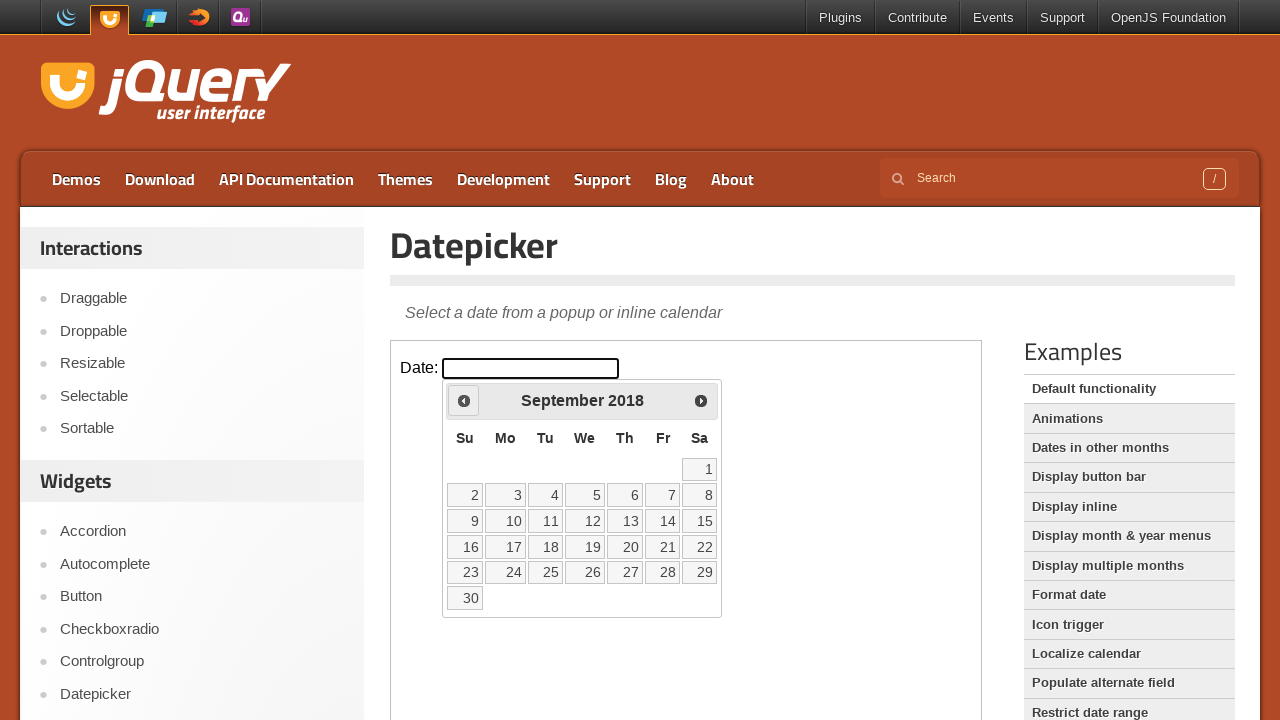

Clicked previous month button to navigate backwards at (464, 400) on iframe >> nth=0 >> internal:control=enter-frame >> xpath=//span[text()='Prev']
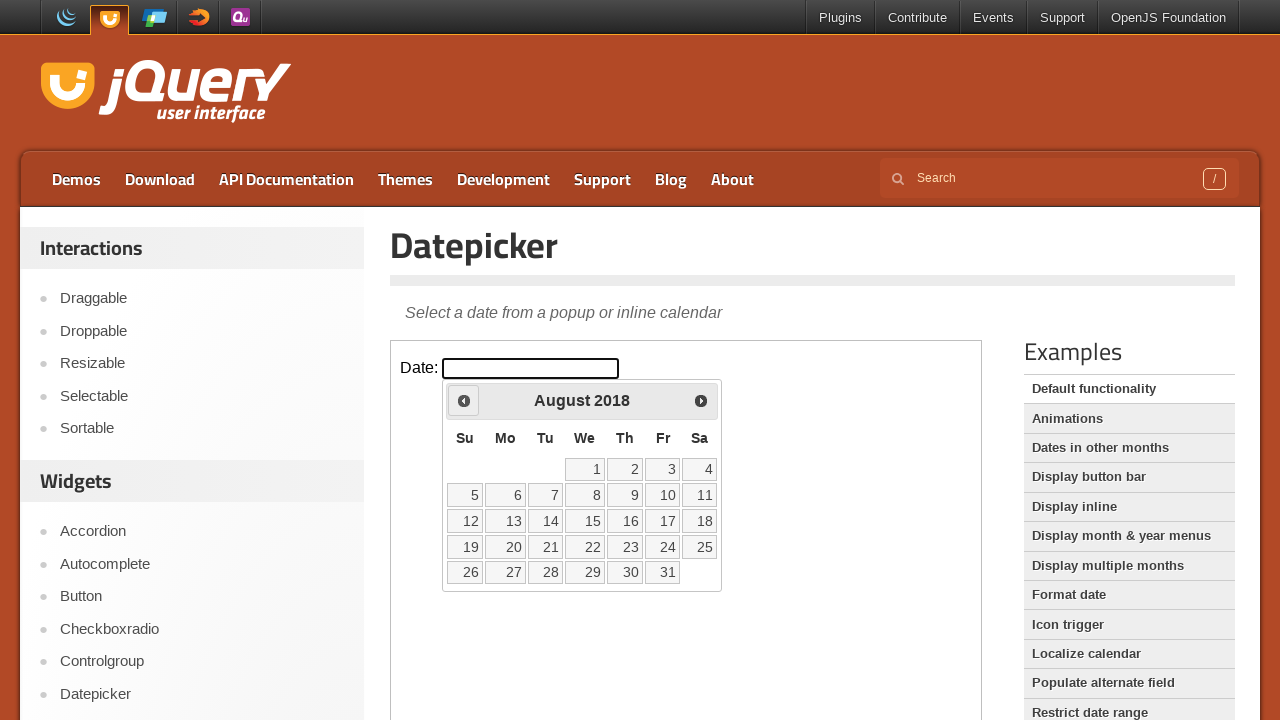

Retrieved current month: August
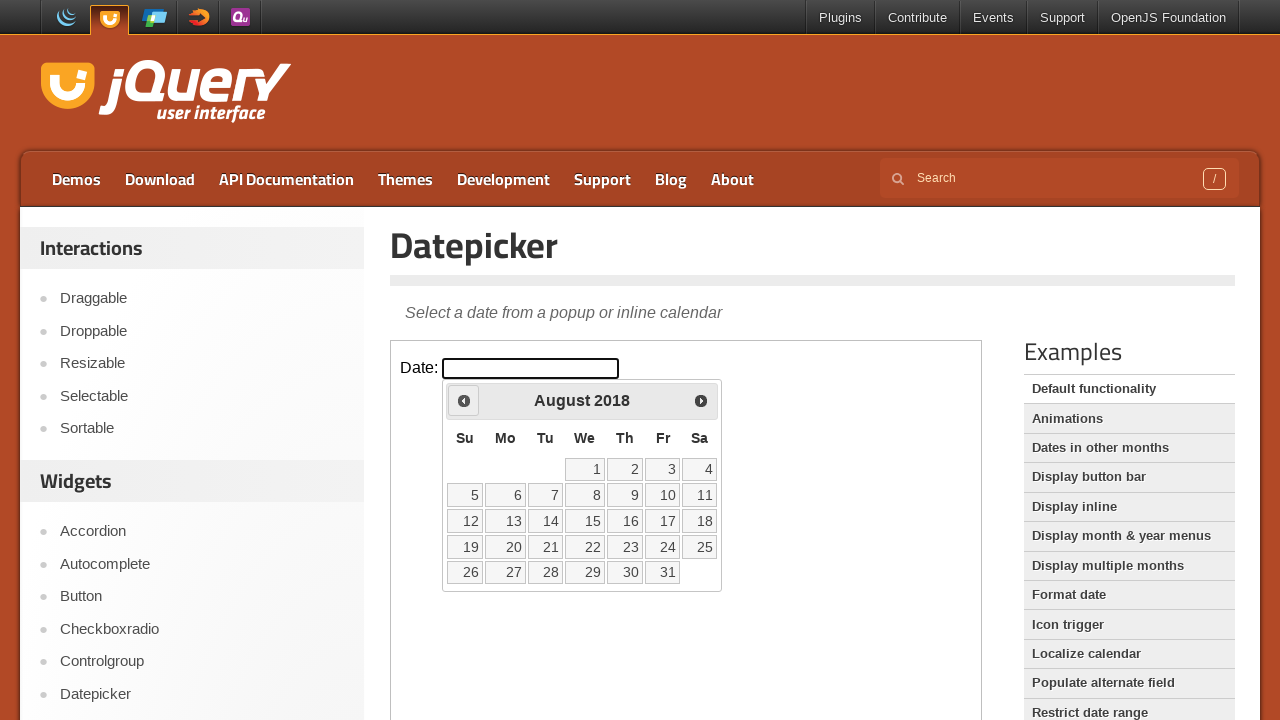

Retrieved current year: 2018
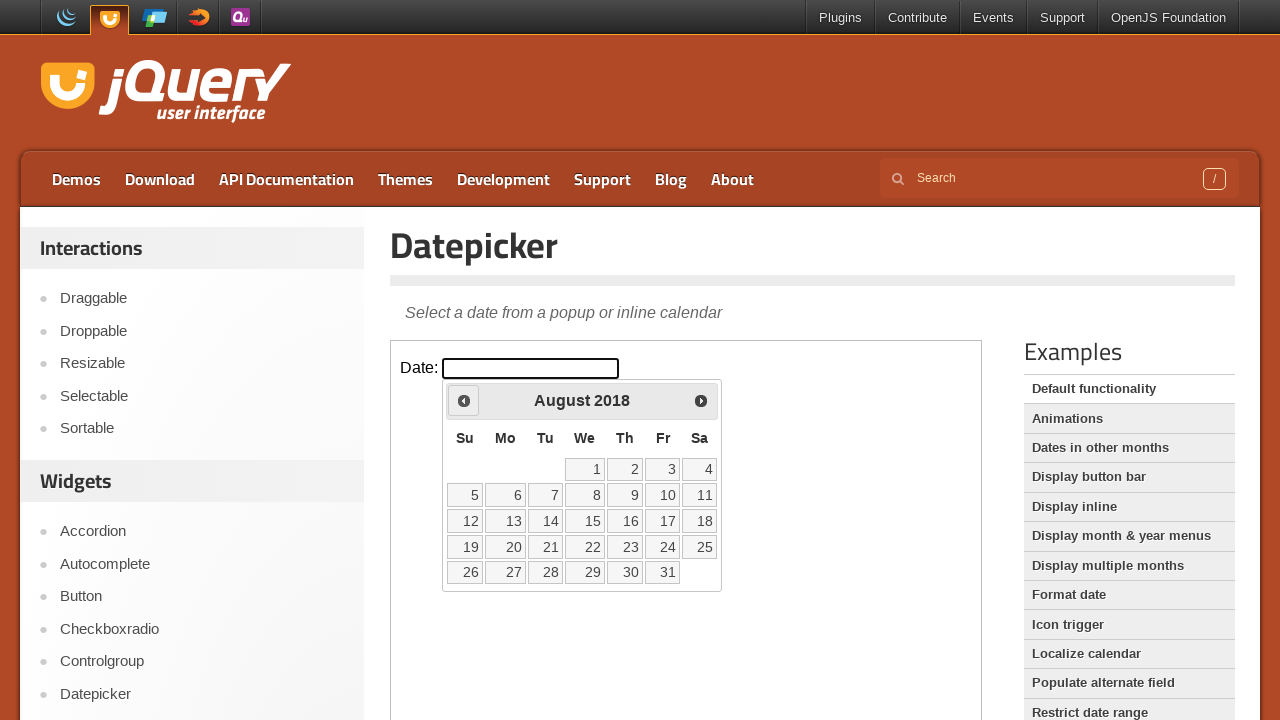

Clicked previous month button to navigate backwards at (464, 400) on iframe >> nth=0 >> internal:control=enter-frame >> xpath=//span[text()='Prev']
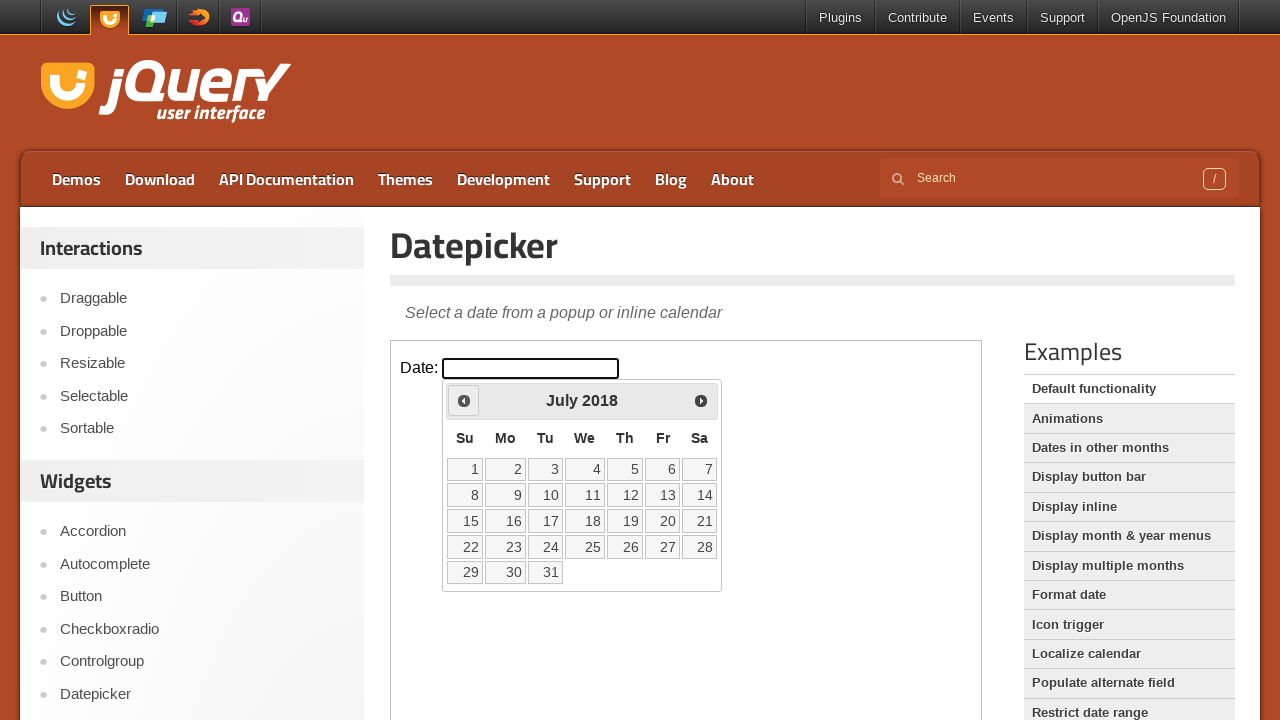

Retrieved current month: July
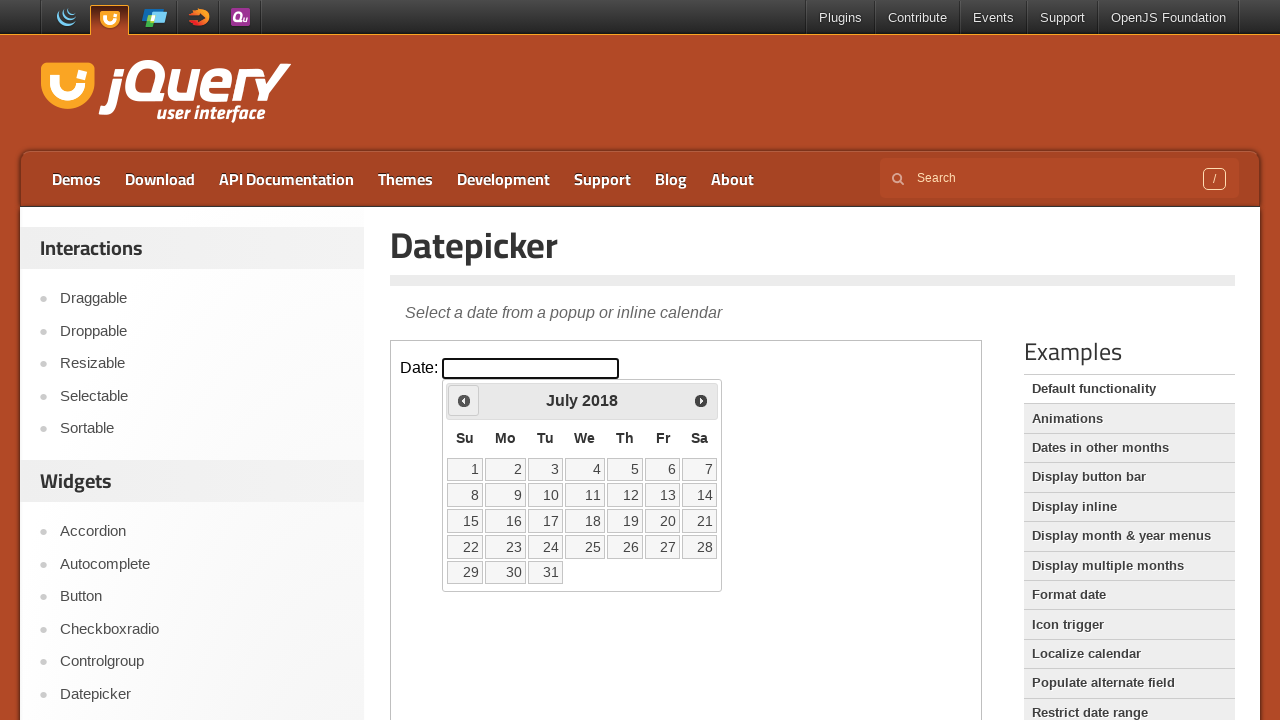

Retrieved current year: 2018
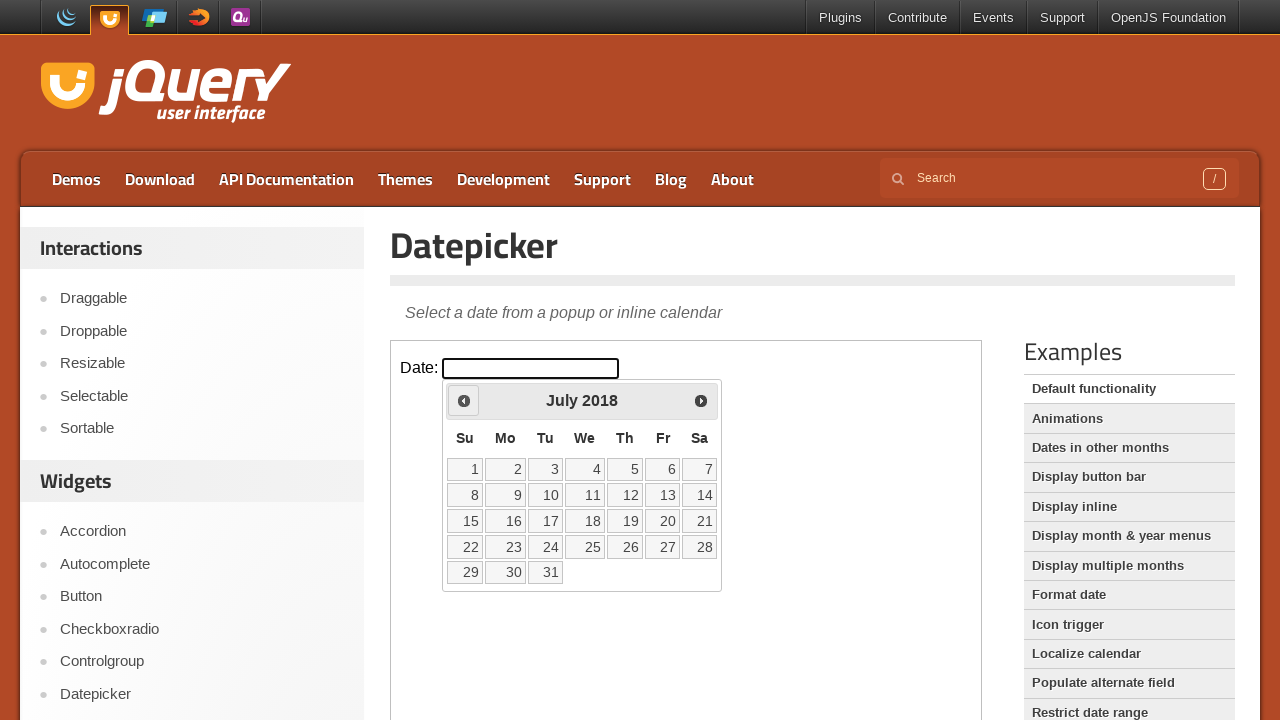

Clicked previous month button to navigate backwards at (464, 400) on iframe >> nth=0 >> internal:control=enter-frame >> xpath=//span[text()='Prev']
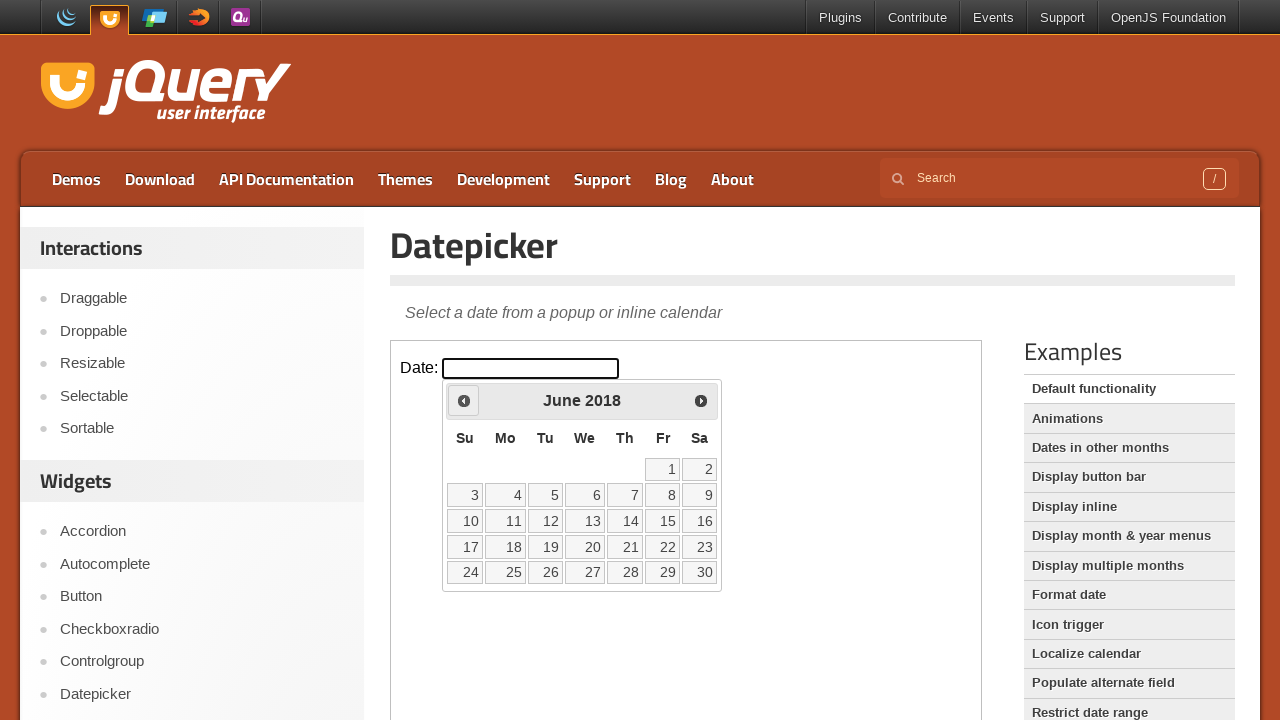

Retrieved current month: June
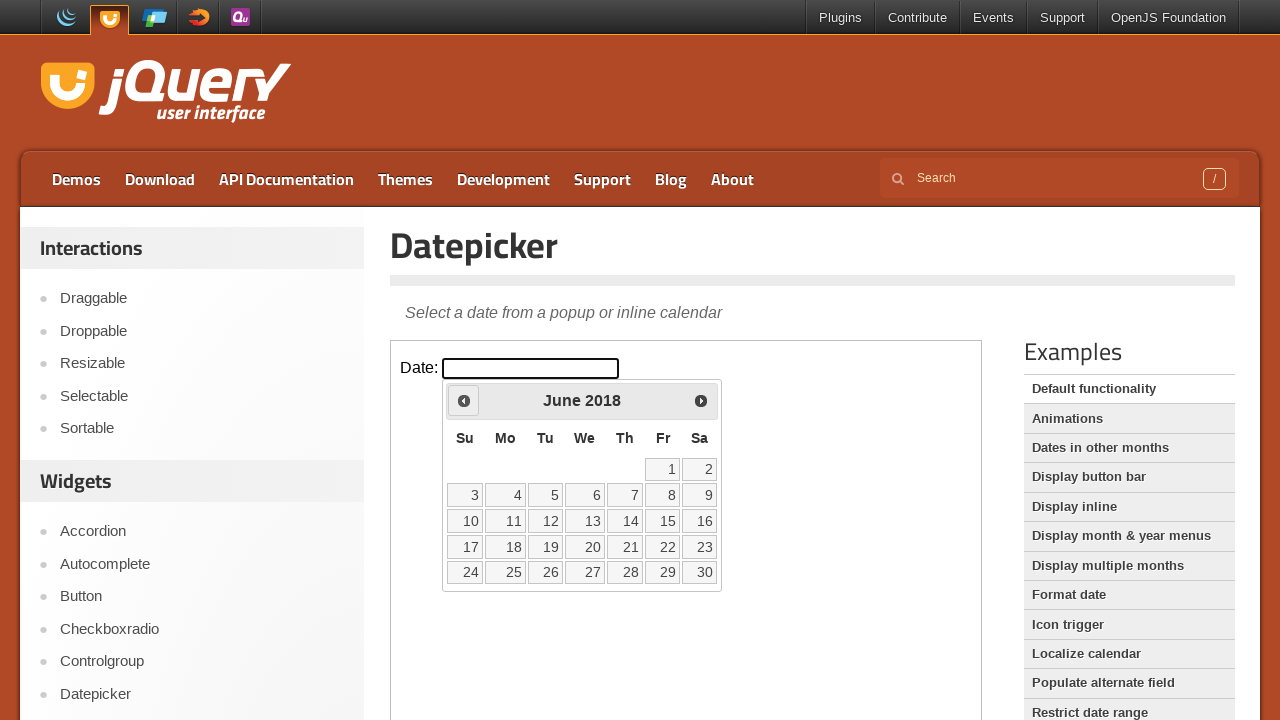

Retrieved current year: 2018
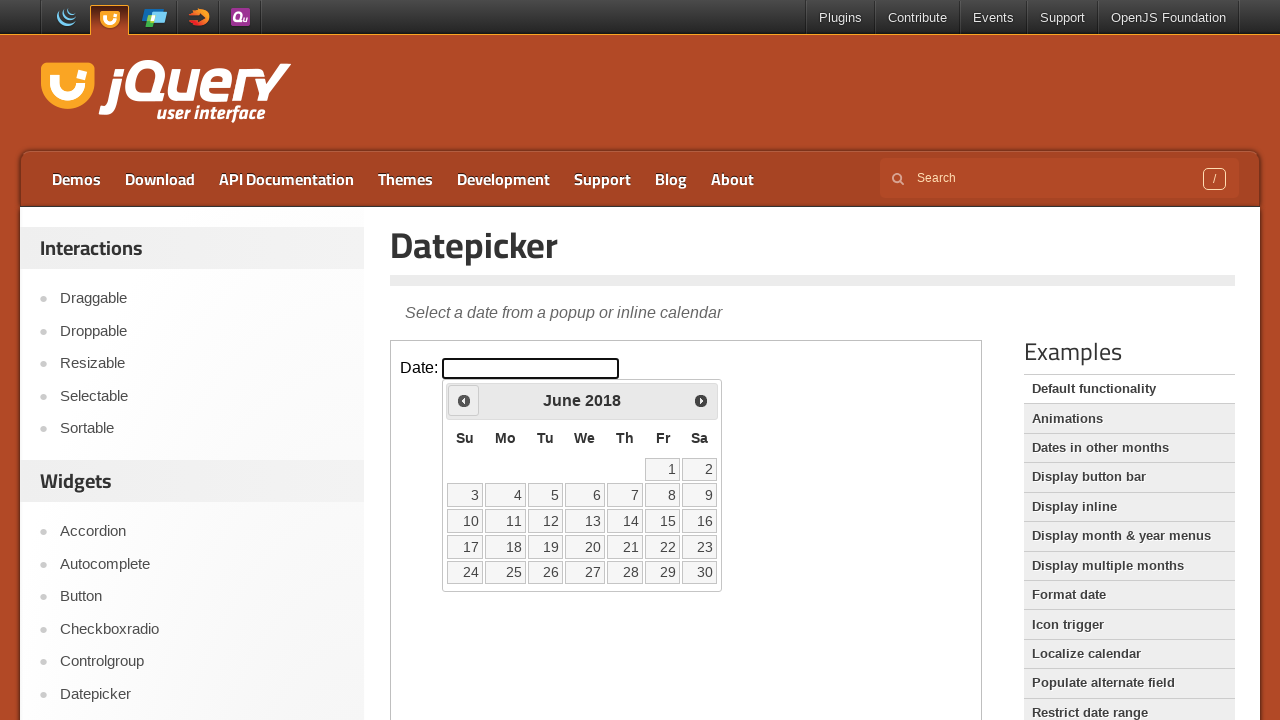

Clicked previous month button to navigate backwards at (464, 400) on iframe >> nth=0 >> internal:control=enter-frame >> xpath=//span[text()='Prev']
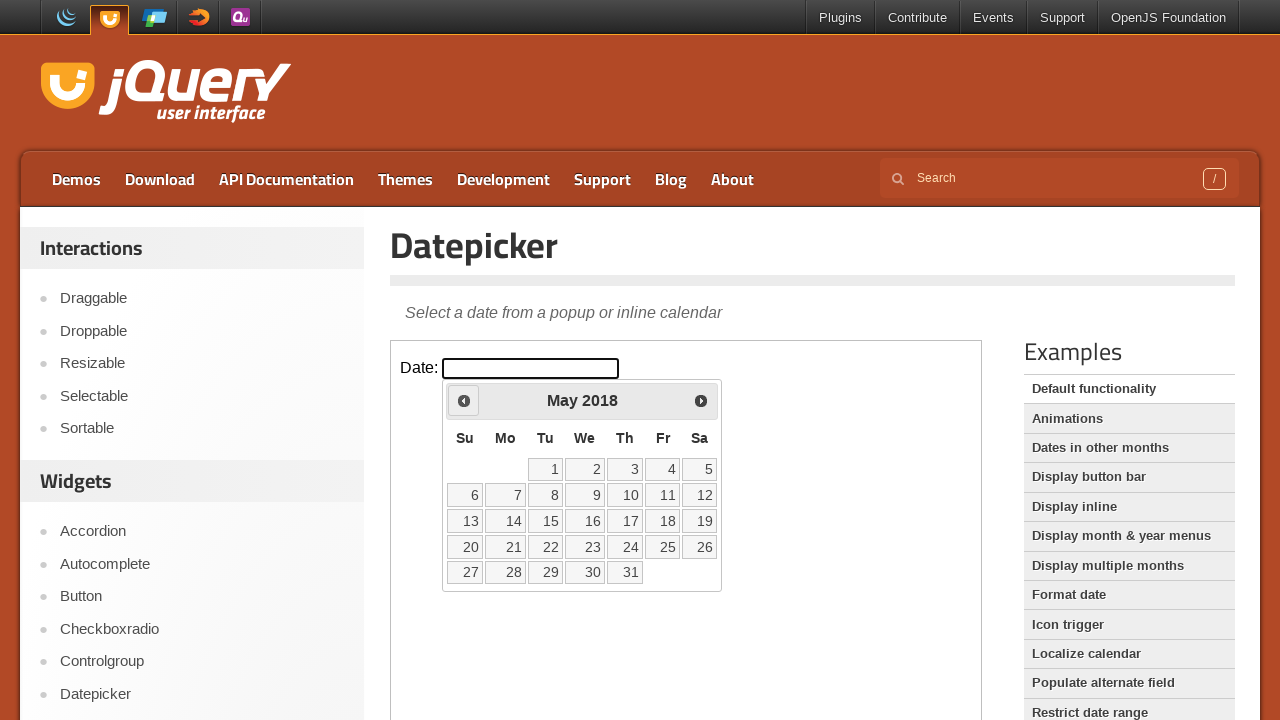

Retrieved current month: May
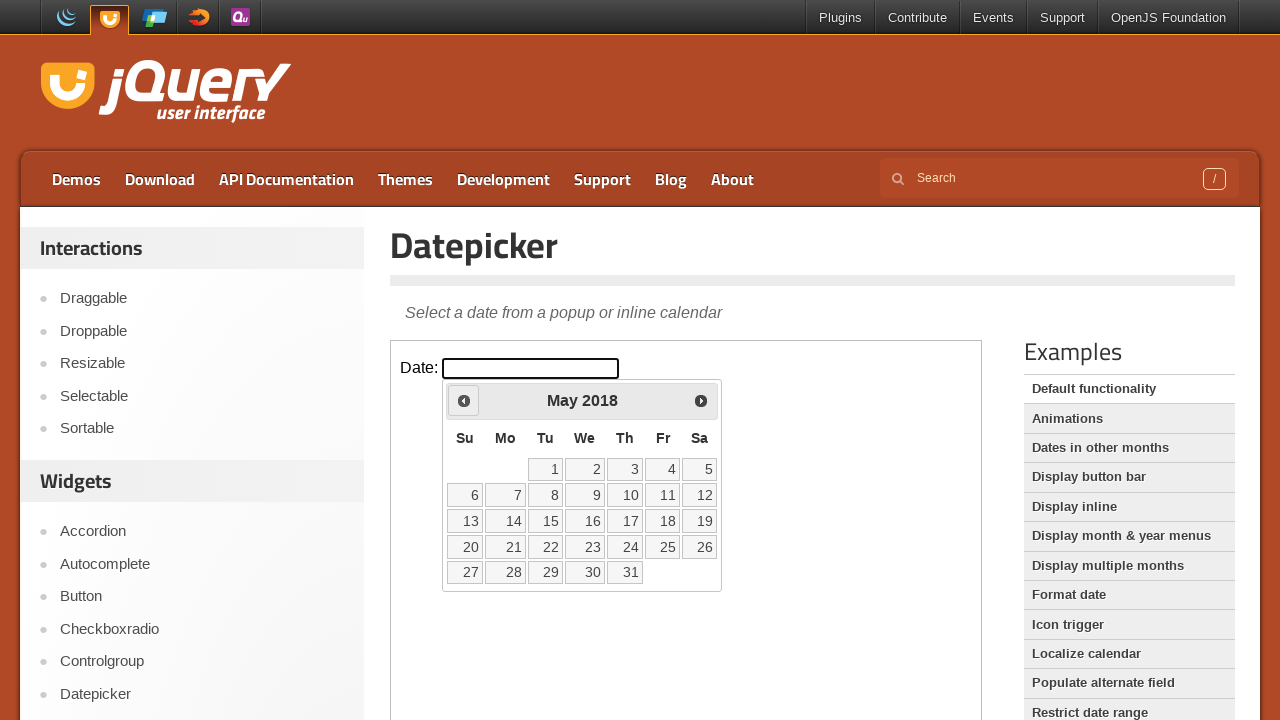

Retrieved current year: 2018
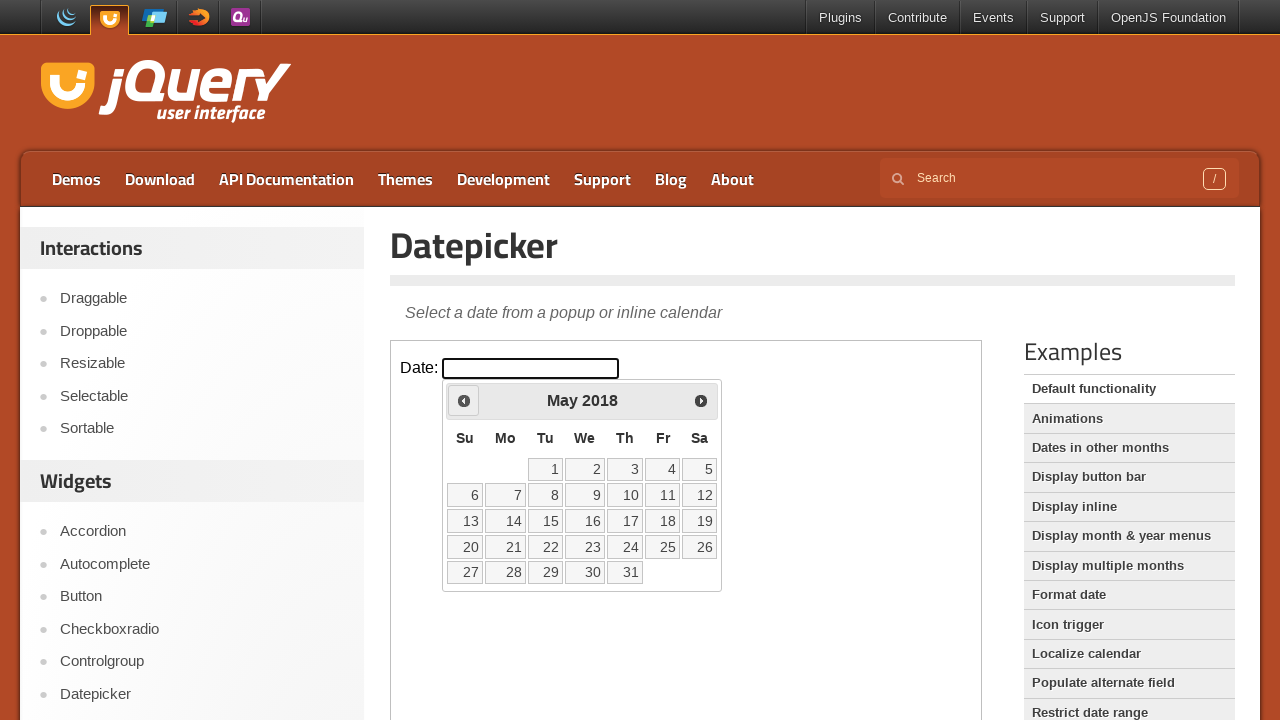

Clicked previous month button to navigate backwards at (464, 400) on iframe >> nth=0 >> internal:control=enter-frame >> xpath=//span[text()='Prev']
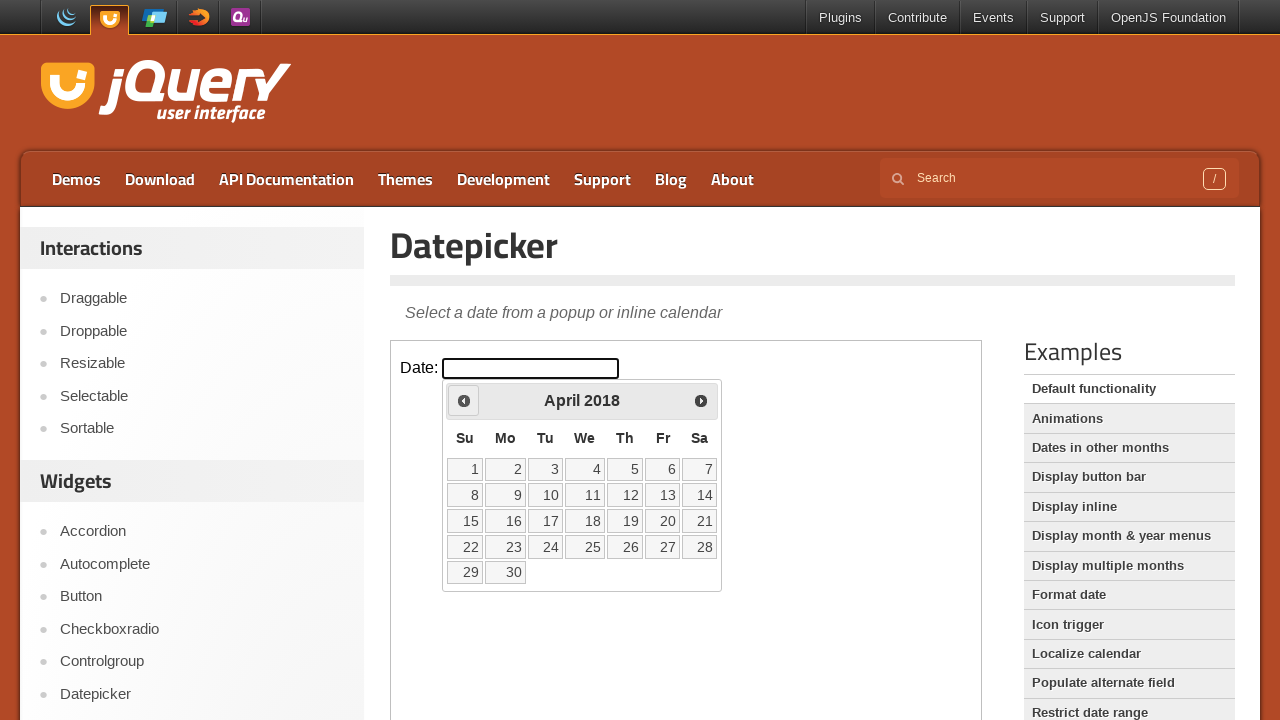

Retrieved current month: April
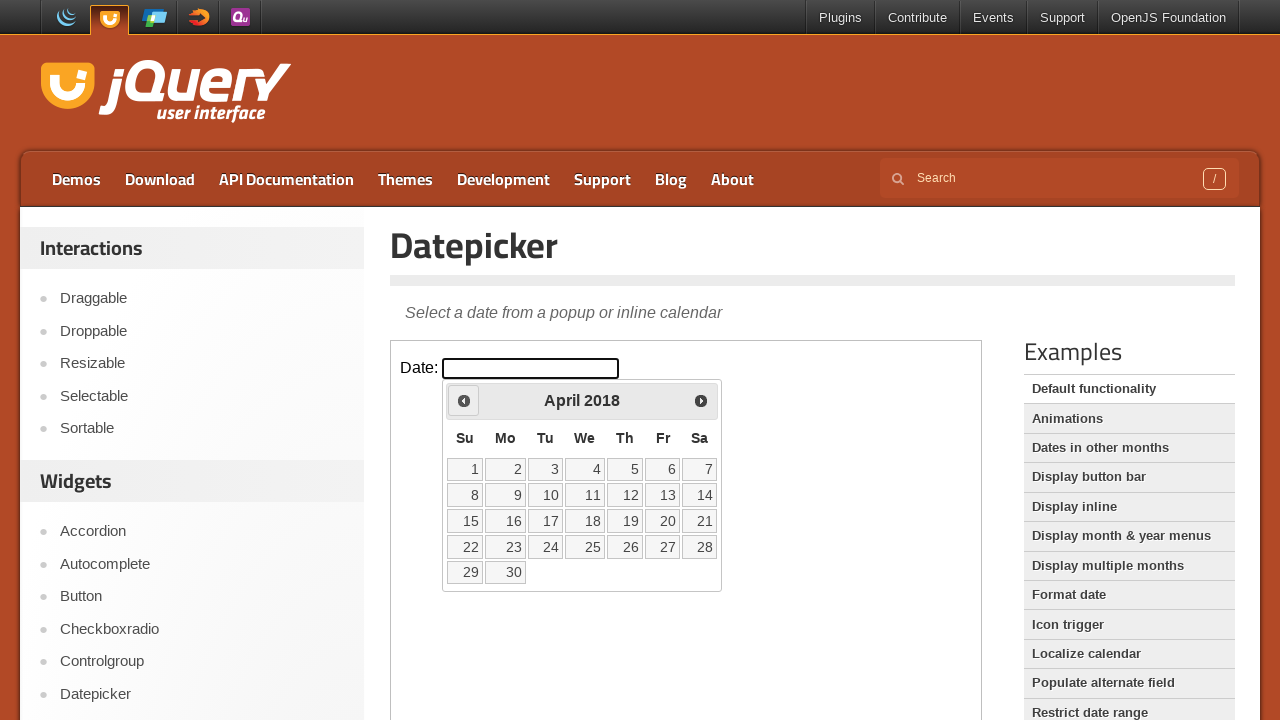

Retrieved current year: 2018
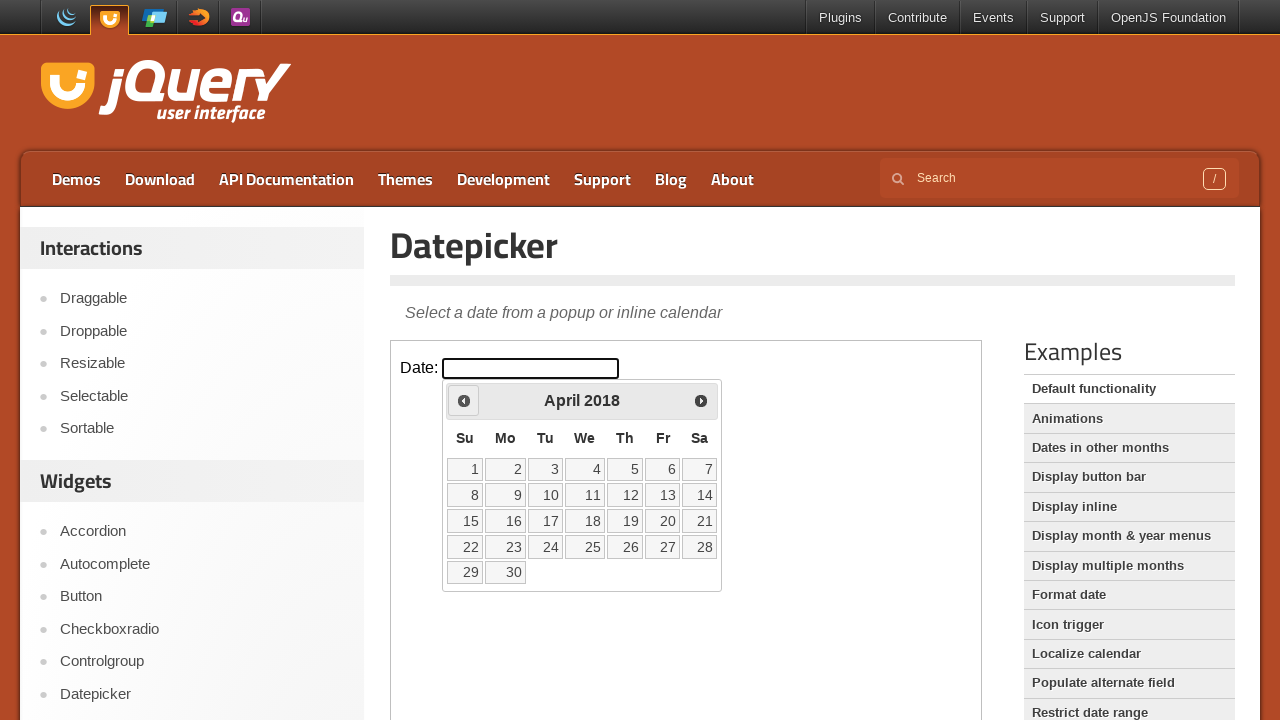

Clicked previous month button to navigate backwards at (464, 400) on iframe >> nth=0 >> internal:control=enter-frame >> xpath=//span[text()='Prev']
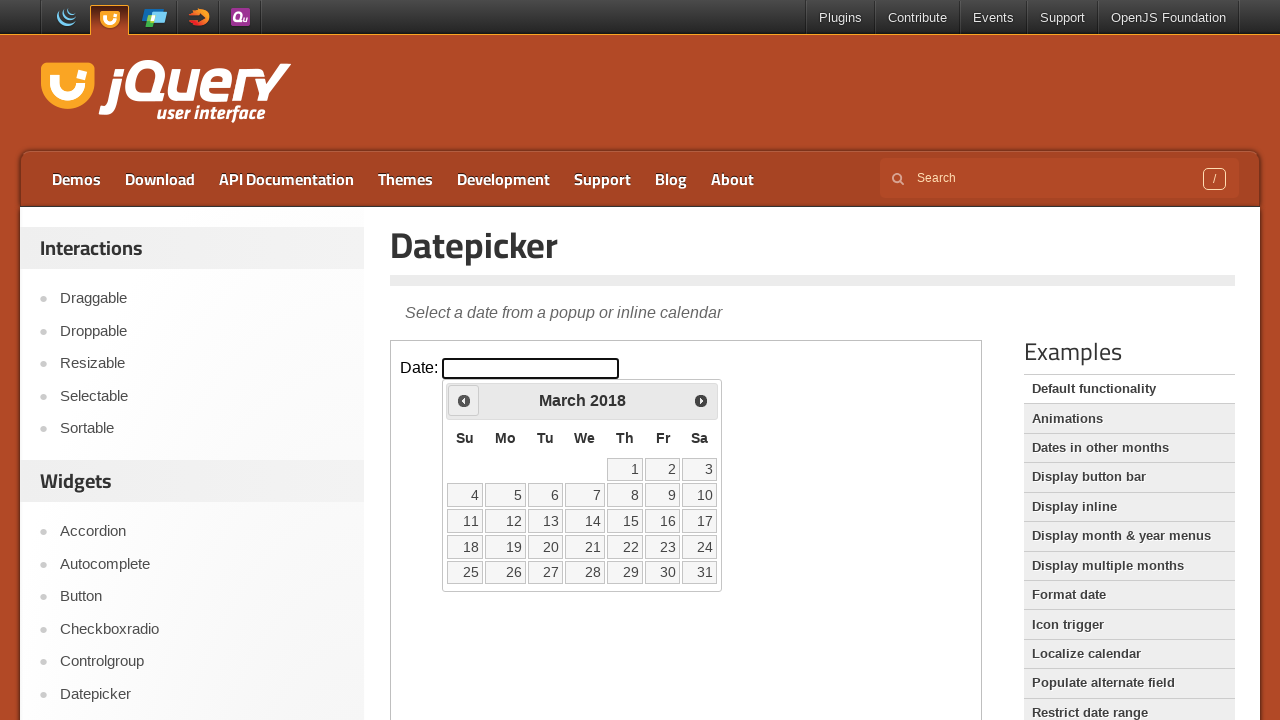

Retrieved current month: March
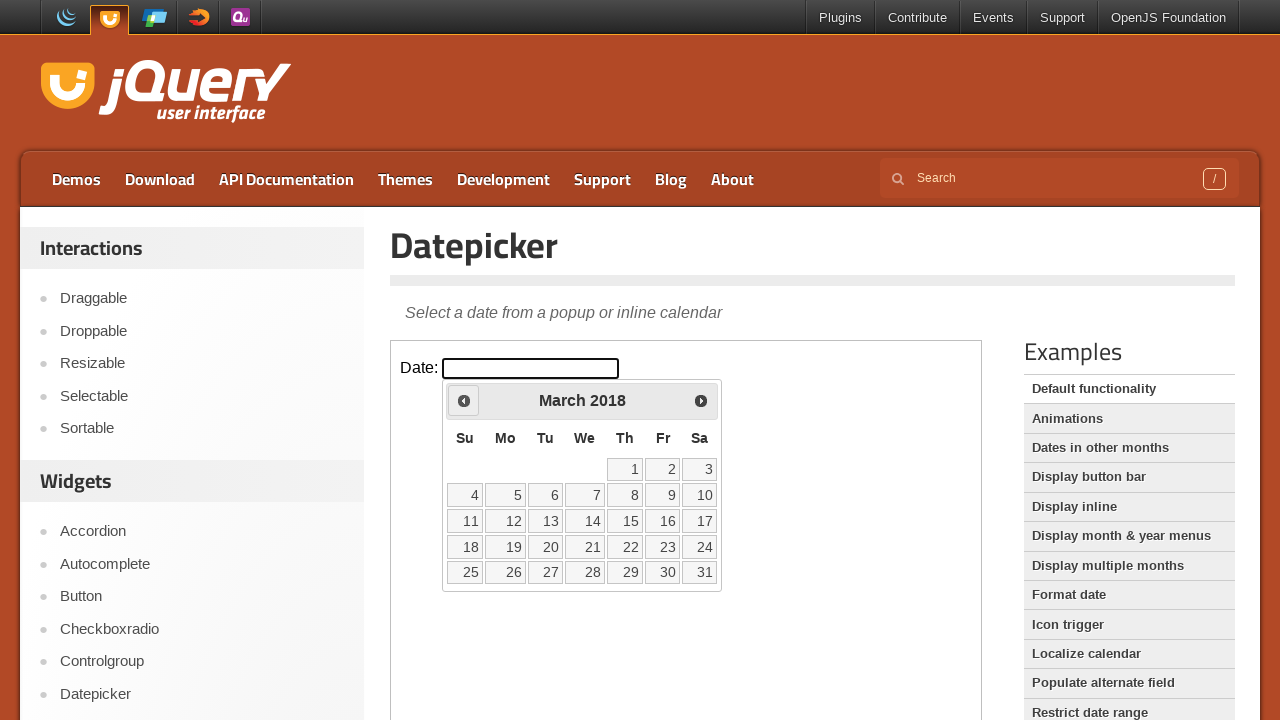

Retrieved current year: 2018
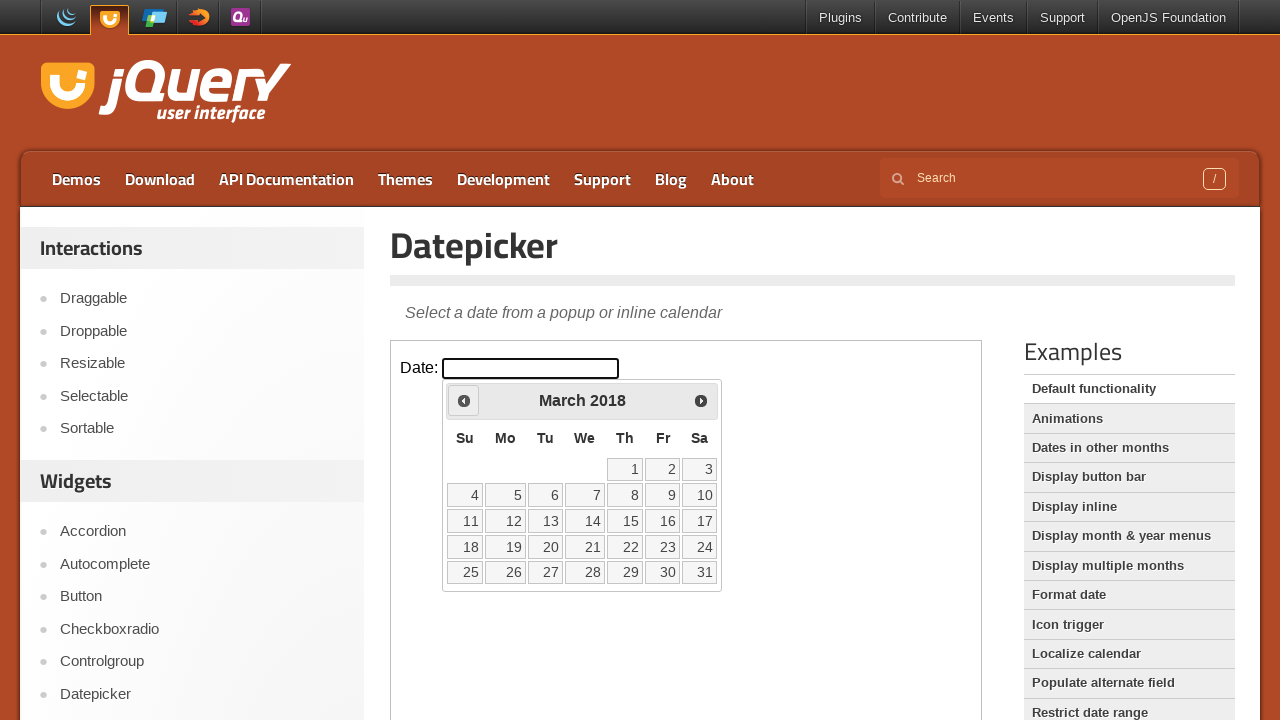

Clicked previous month button to navigate backwards at (464, 400) on iframe >> nth=0 >> internal:control=enter-frame >> xpath=//span[text()='Prev']
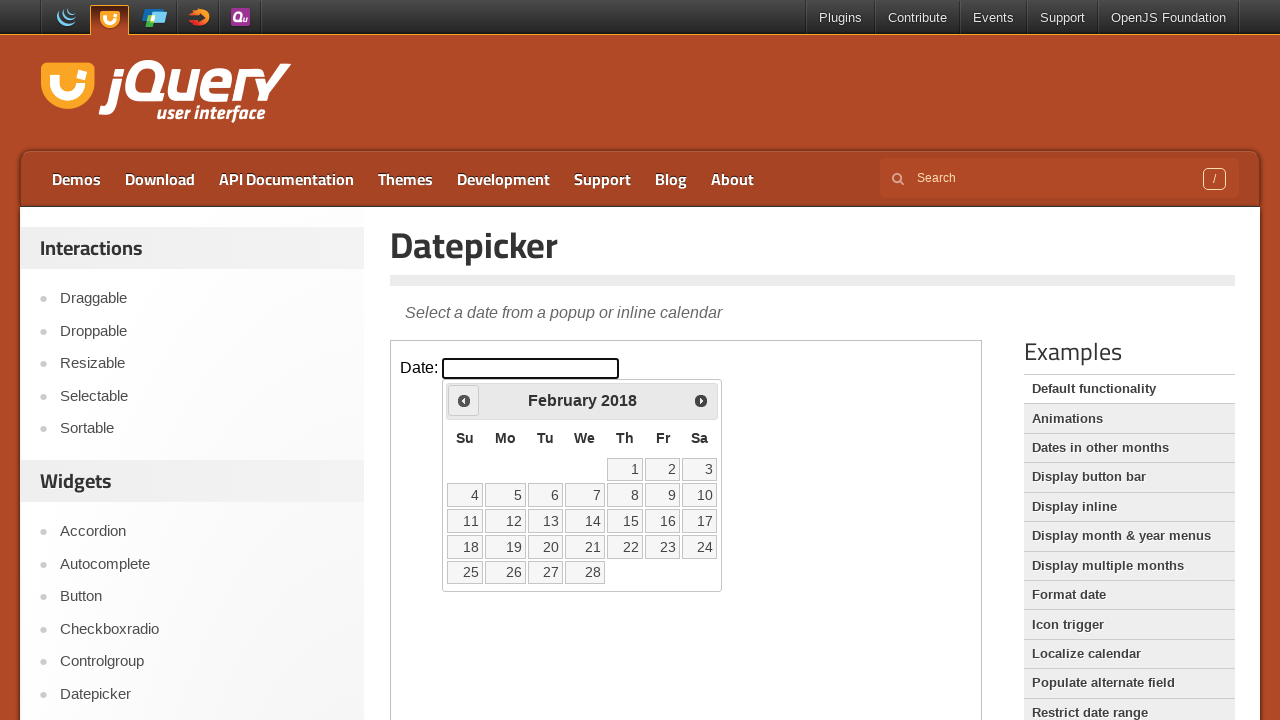

Retrieved current month: February
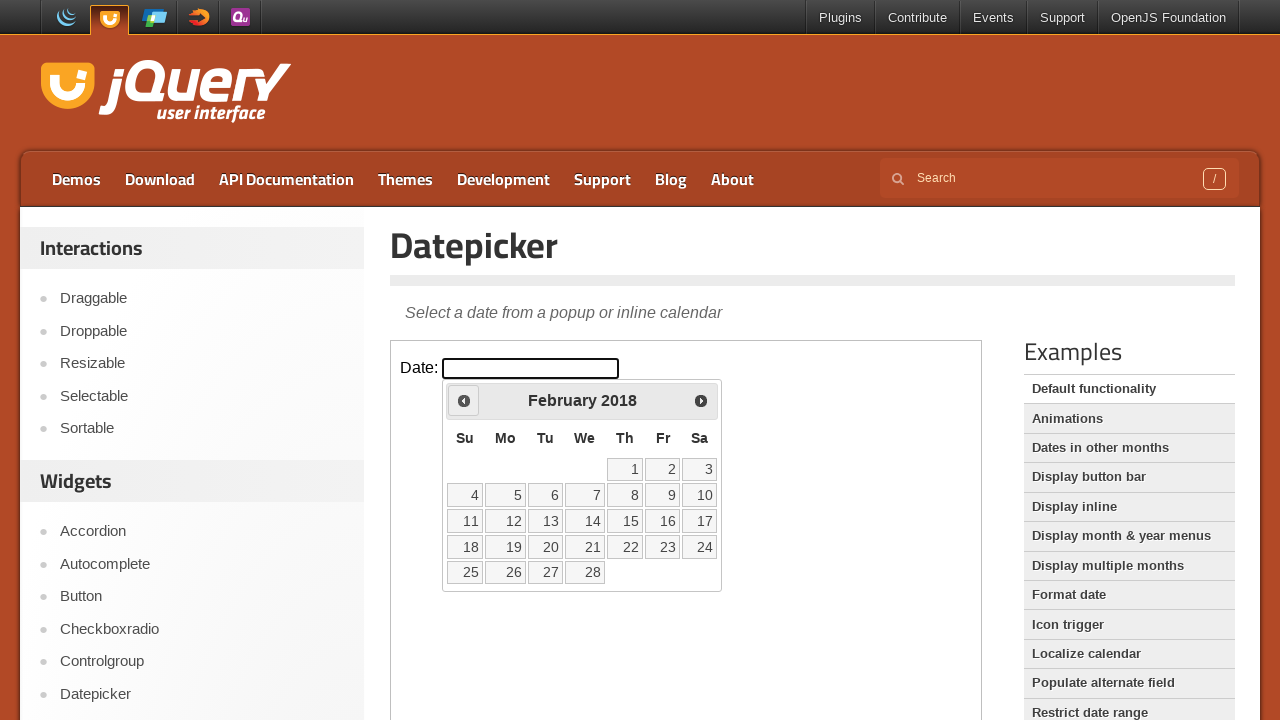

Retrieved current year: 2018
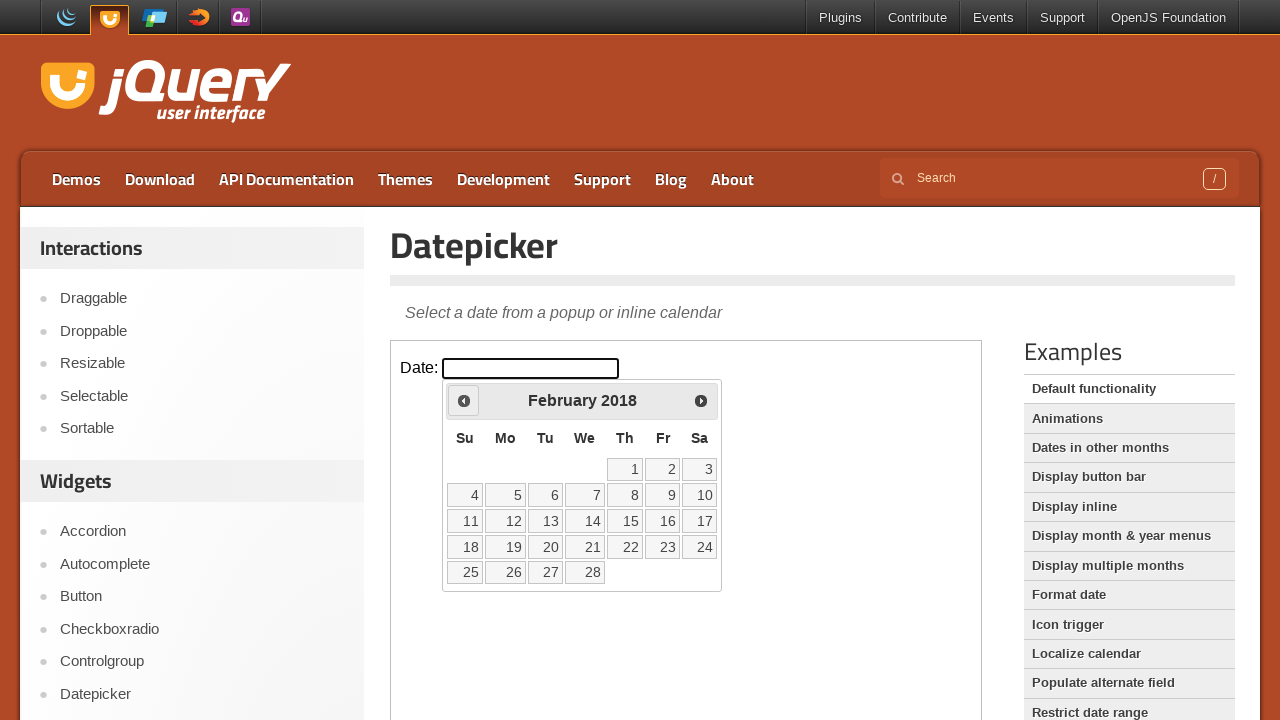

Clicked previous month button to navigate backwards at (464, 400) on iframe >> nth=0 >> internal:control=enter-frame >> xpath=//span[text()='Prev']
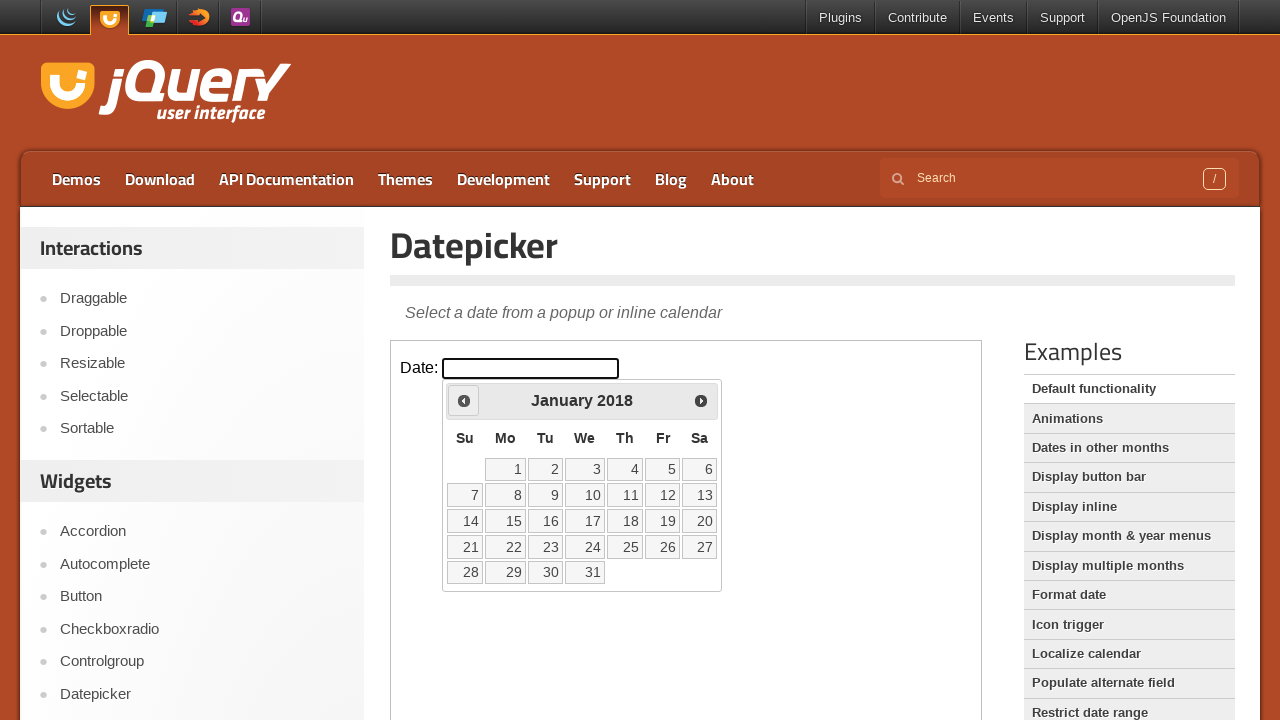

Retrieved current month: January
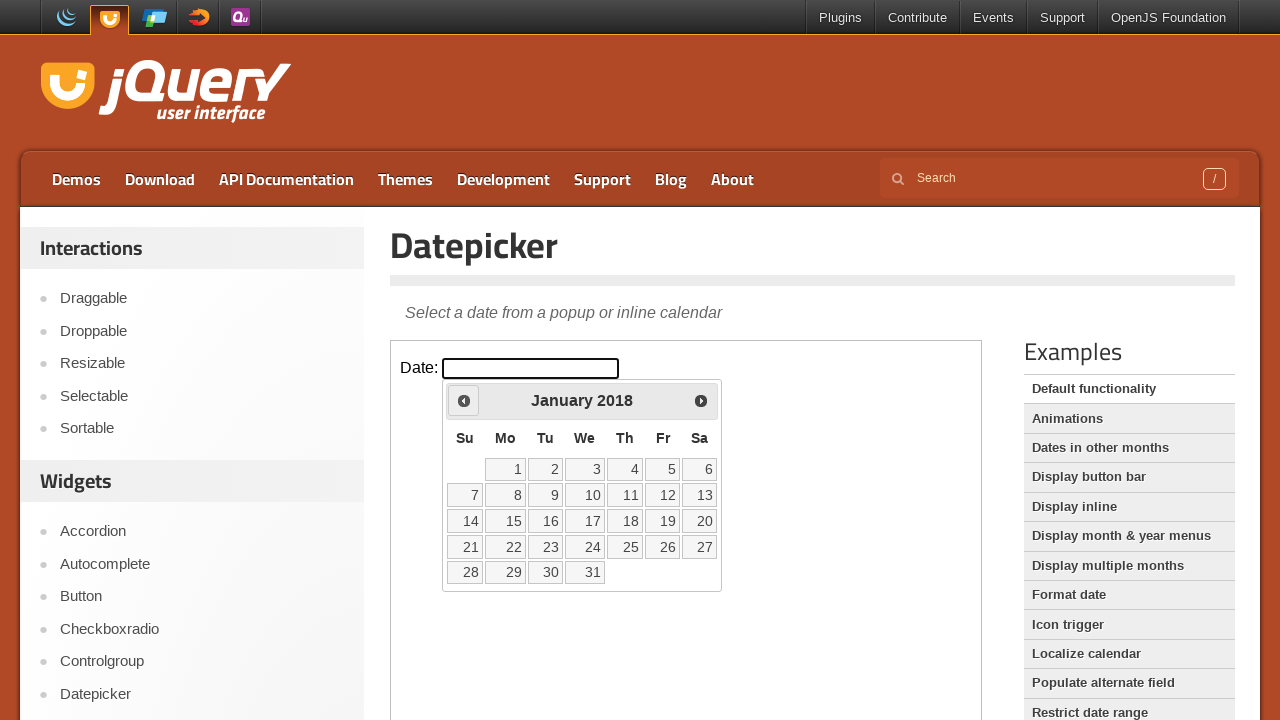

Retrieved current year: 2018
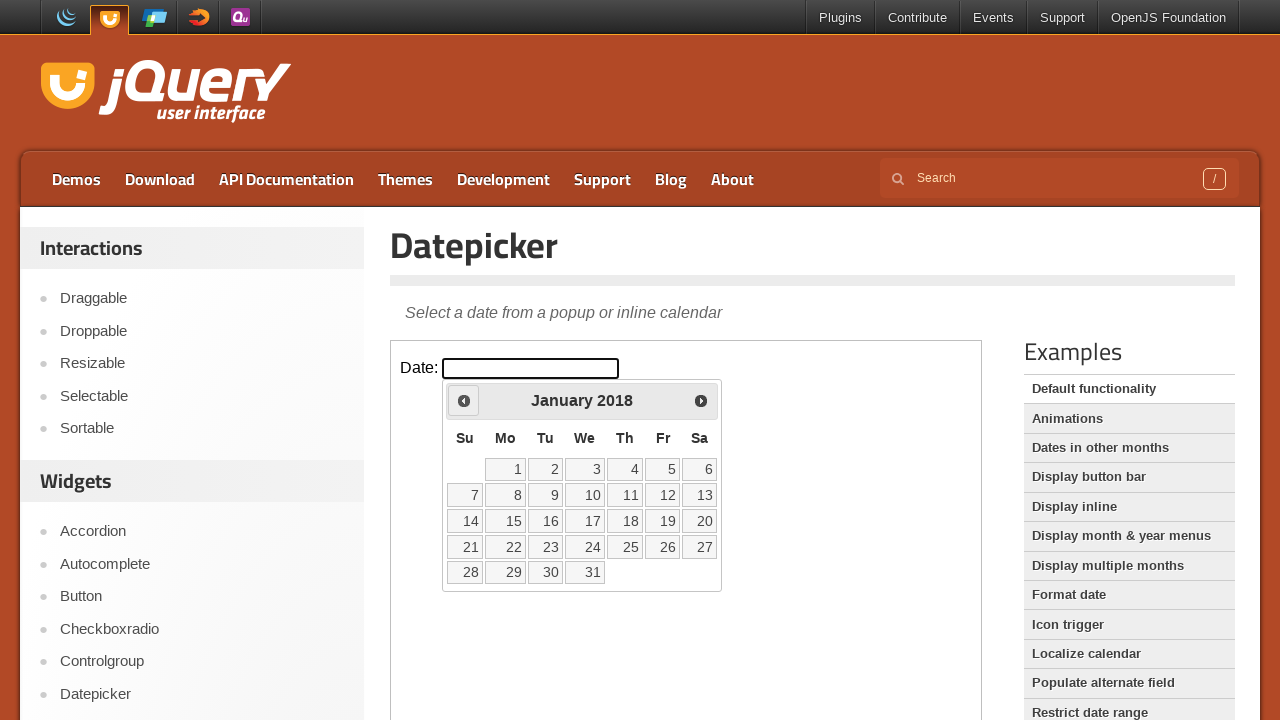

Clicked previous month button to navigate backwards at (464, 400) on iframe >> nth=0 >> internal:control=enter-frame >> xpath=//span[text()='Prev']
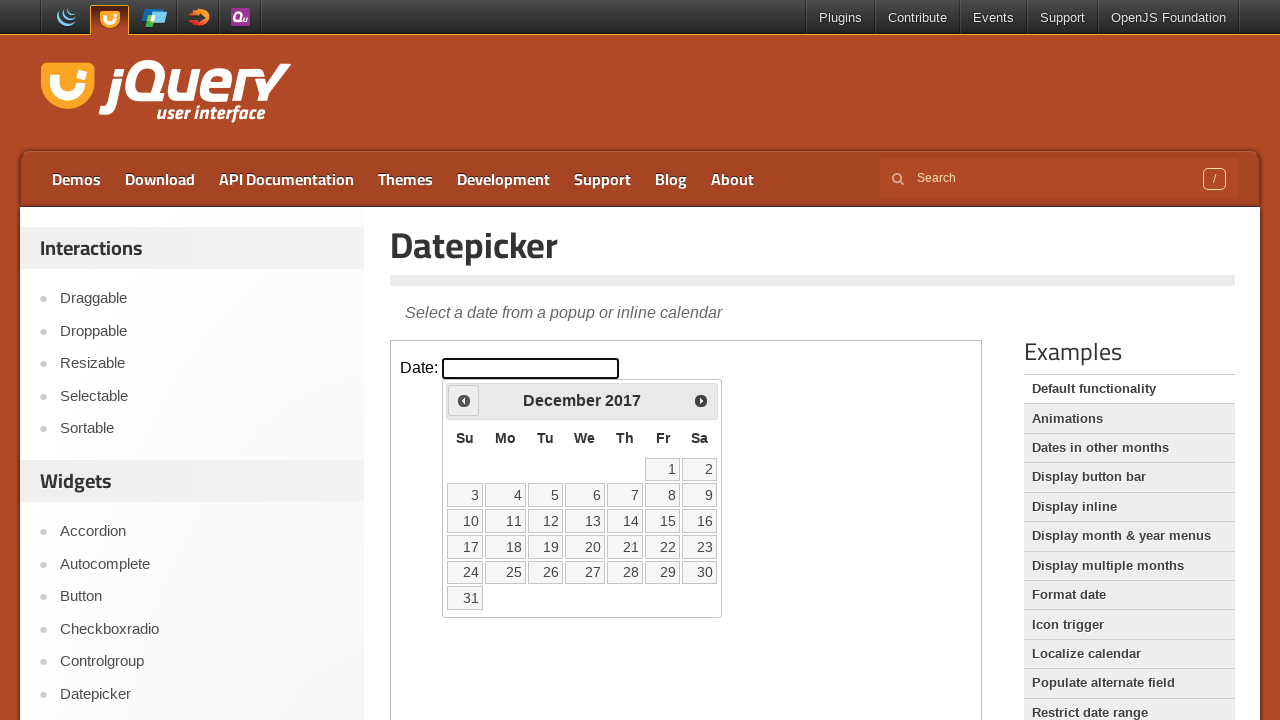

Retrieved current month: December
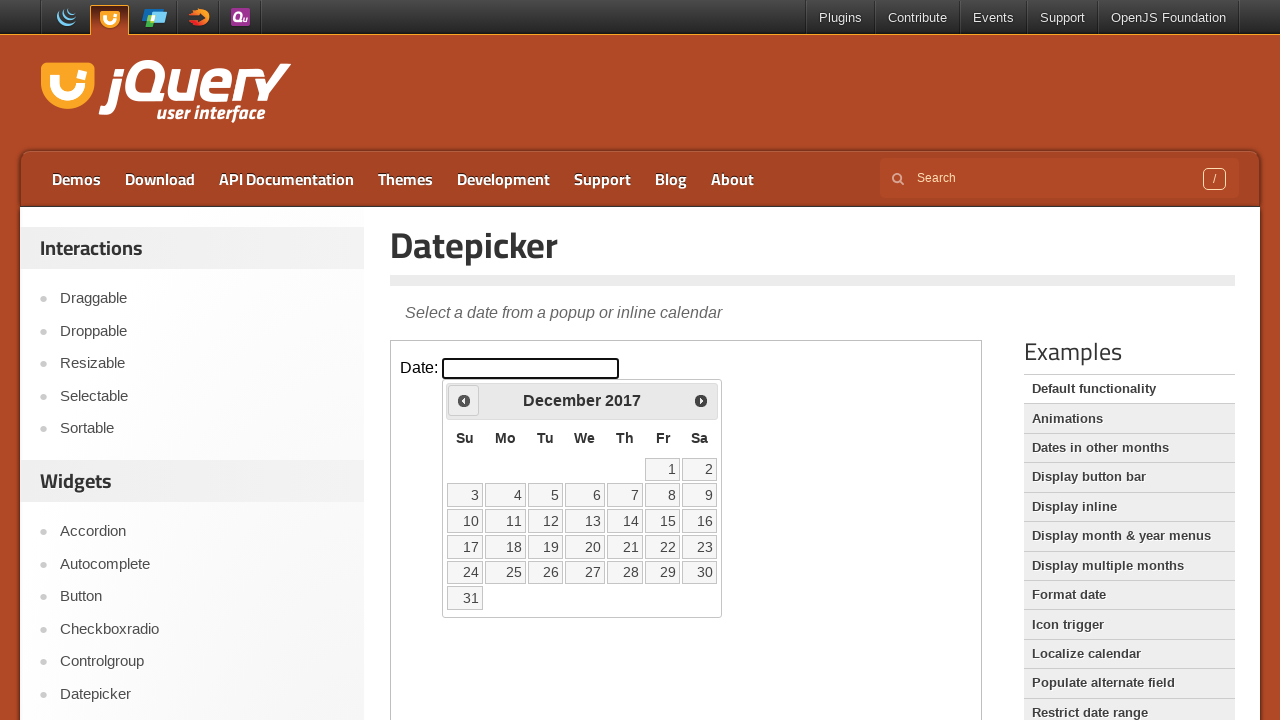

Retrieved current year: 2017
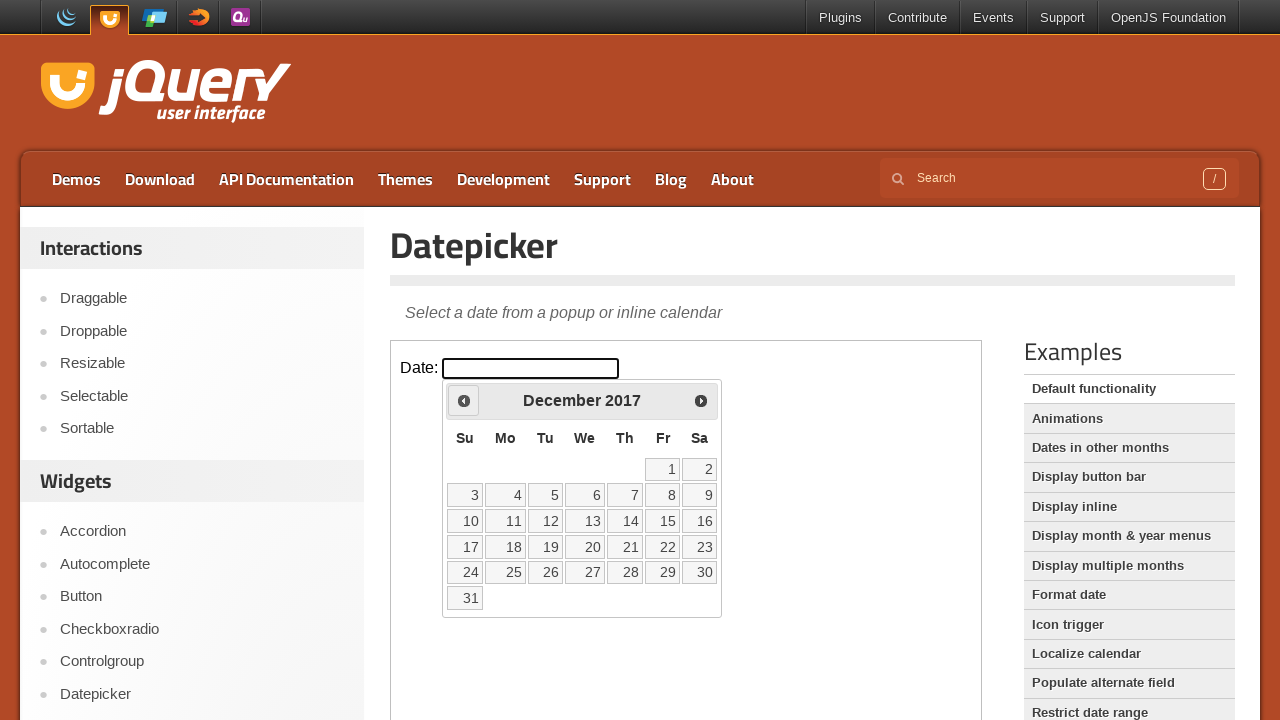

Clicked previous month button to navigate backwards at (464, 400) on iframe >> nth=0 >> internal:control=enter-frame >> xpath=//span[text()='Prev']
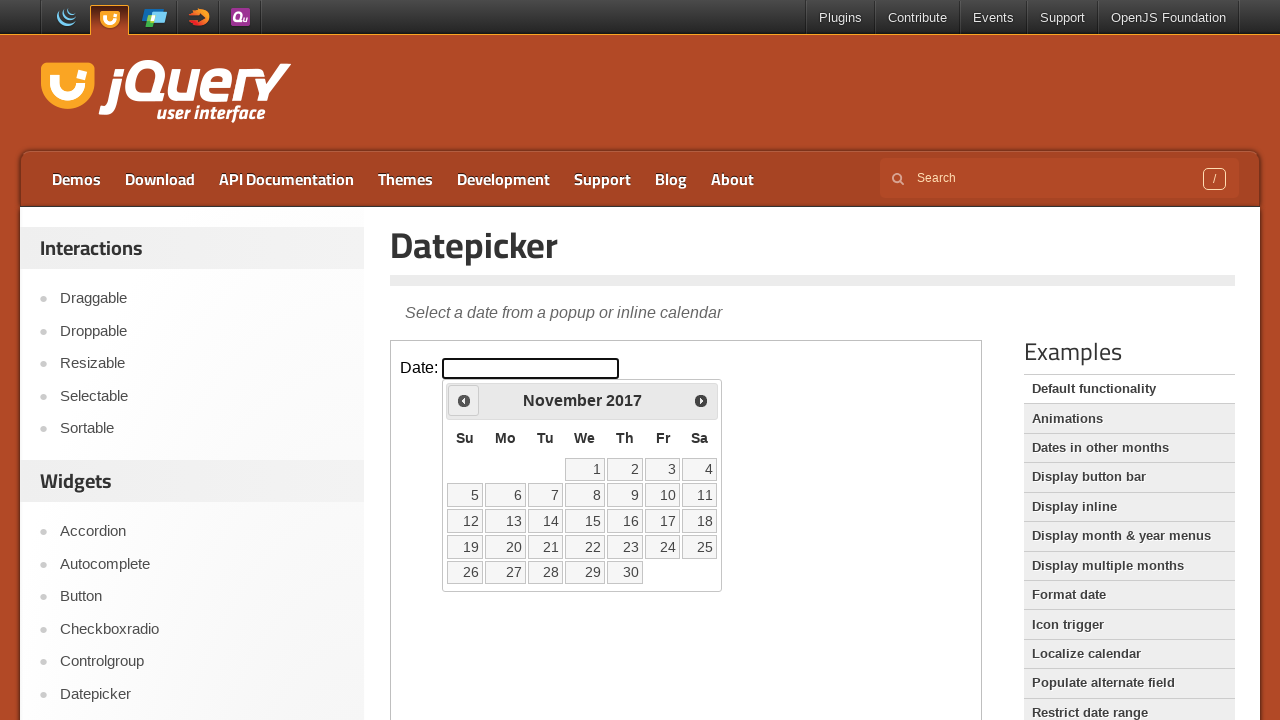

Retrieved current month: November
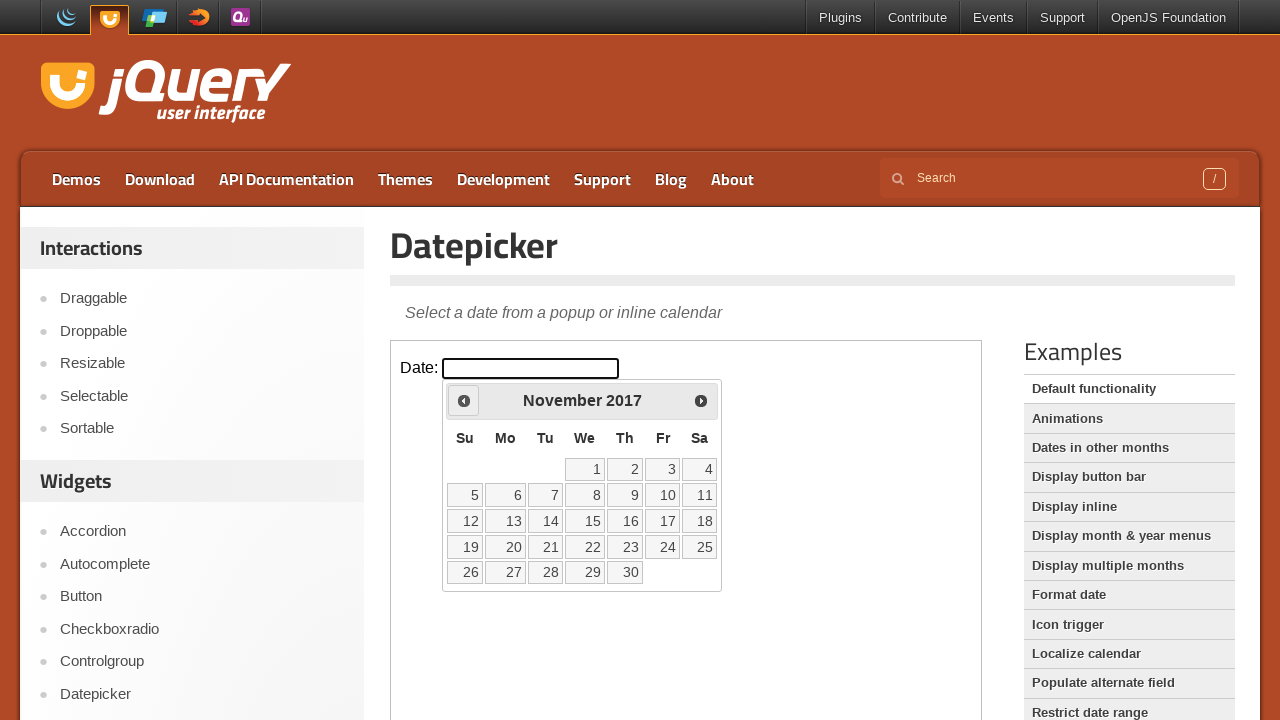

Retrieved current year: 2017
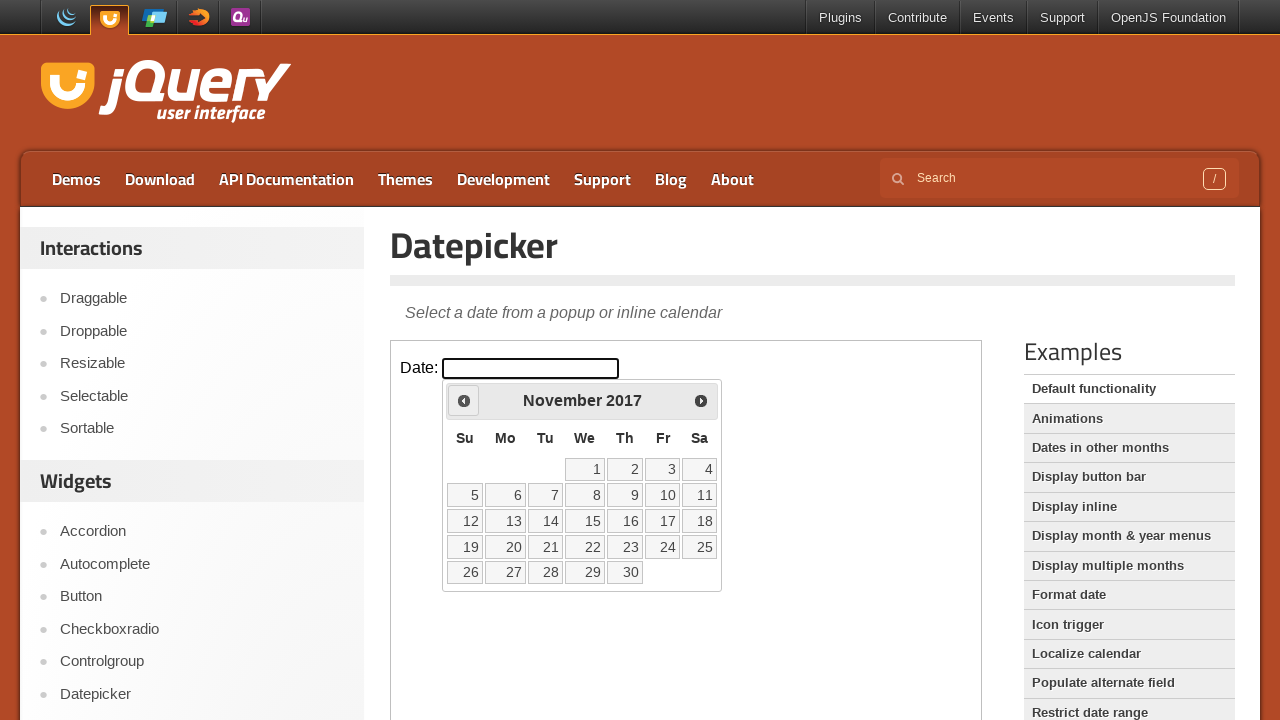

Clicked previous month button to navigate backwards at (464, 400) on iframe >> nth=0 >> internal:control=enter-frame >> xpath=//span[text()='Prev']
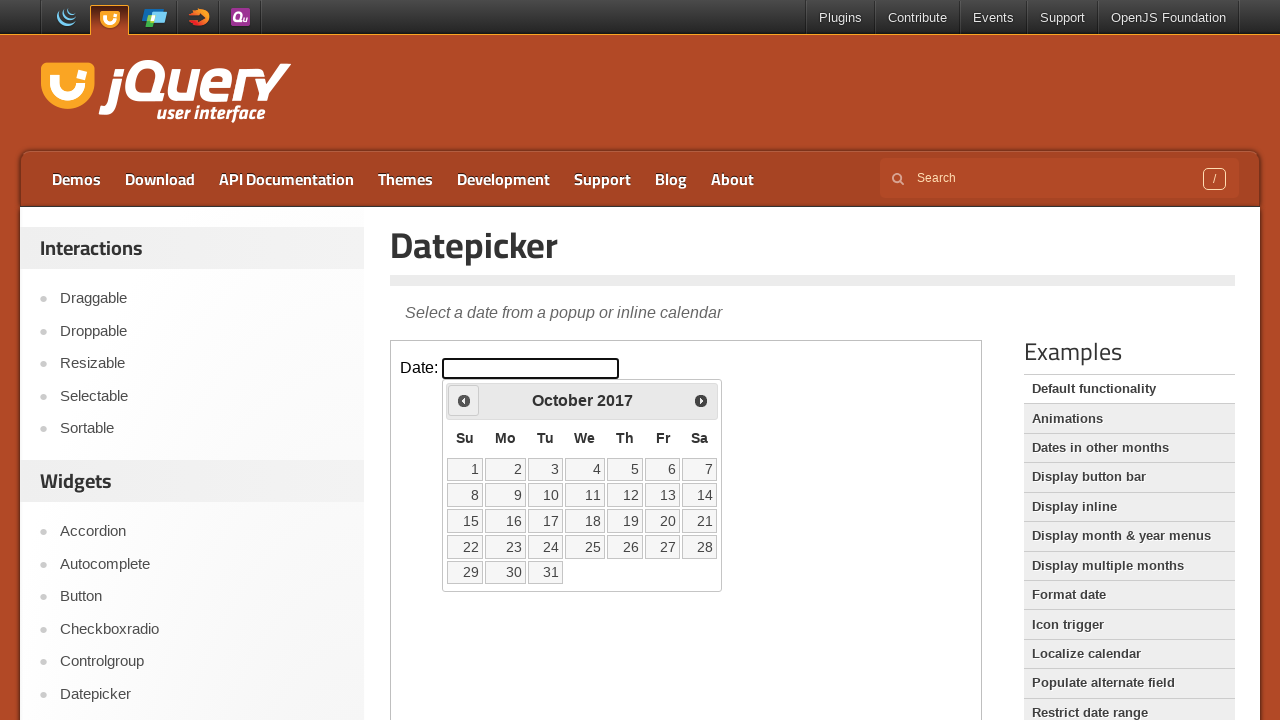

Retrieved current month: October
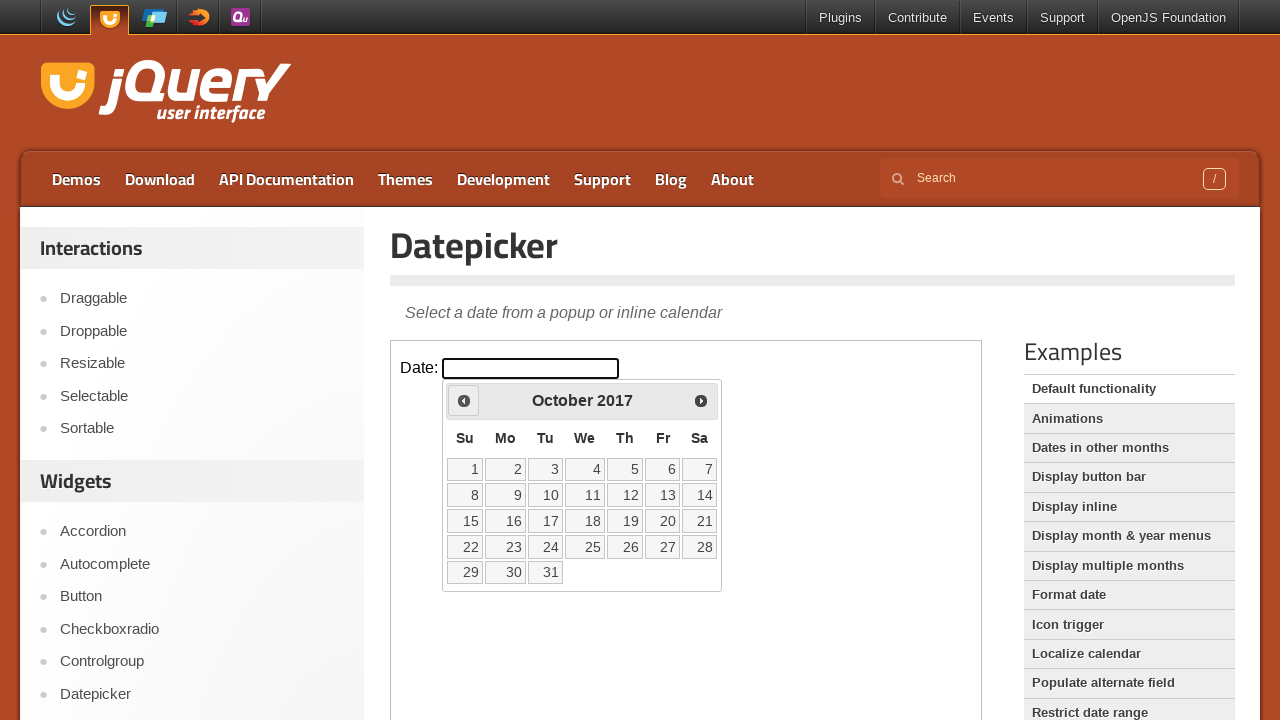

Retrieved current year: 2017
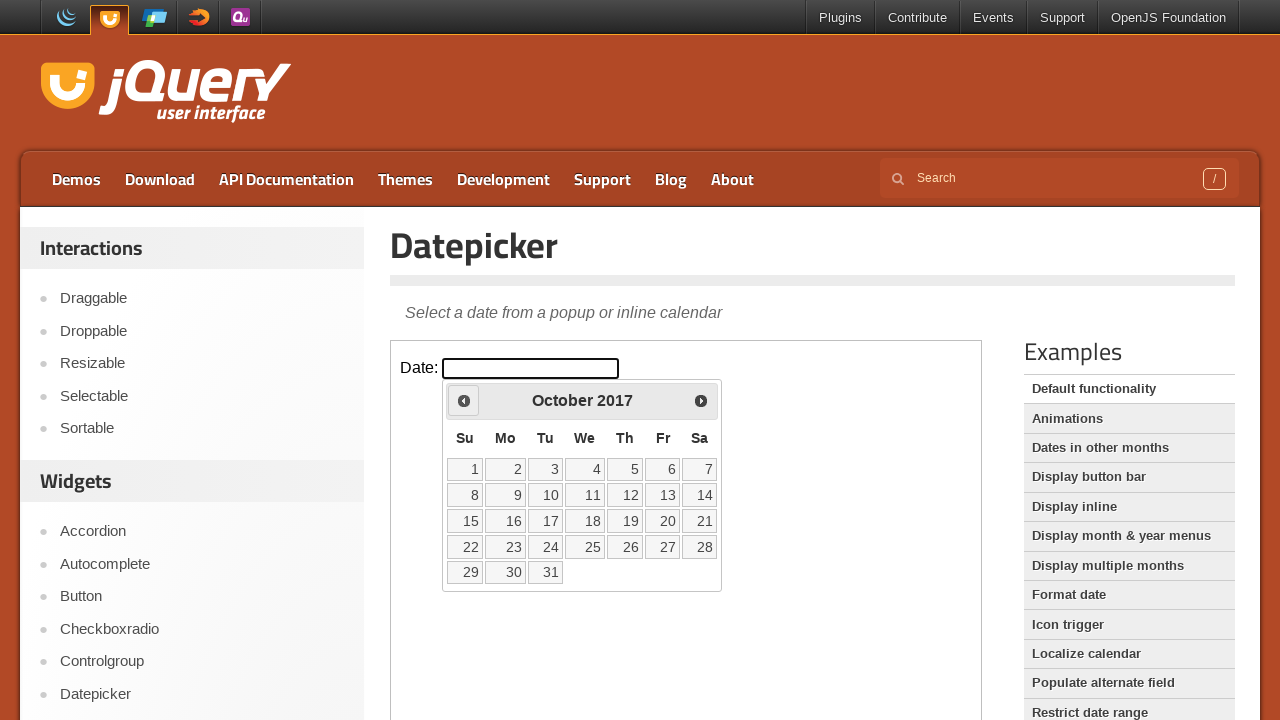

Clicked previous month button to navigate backwards at (464, 400) on iframe >> nth=0 >> internal:control=enter-frame >> xpath=//span[text()='Prev']
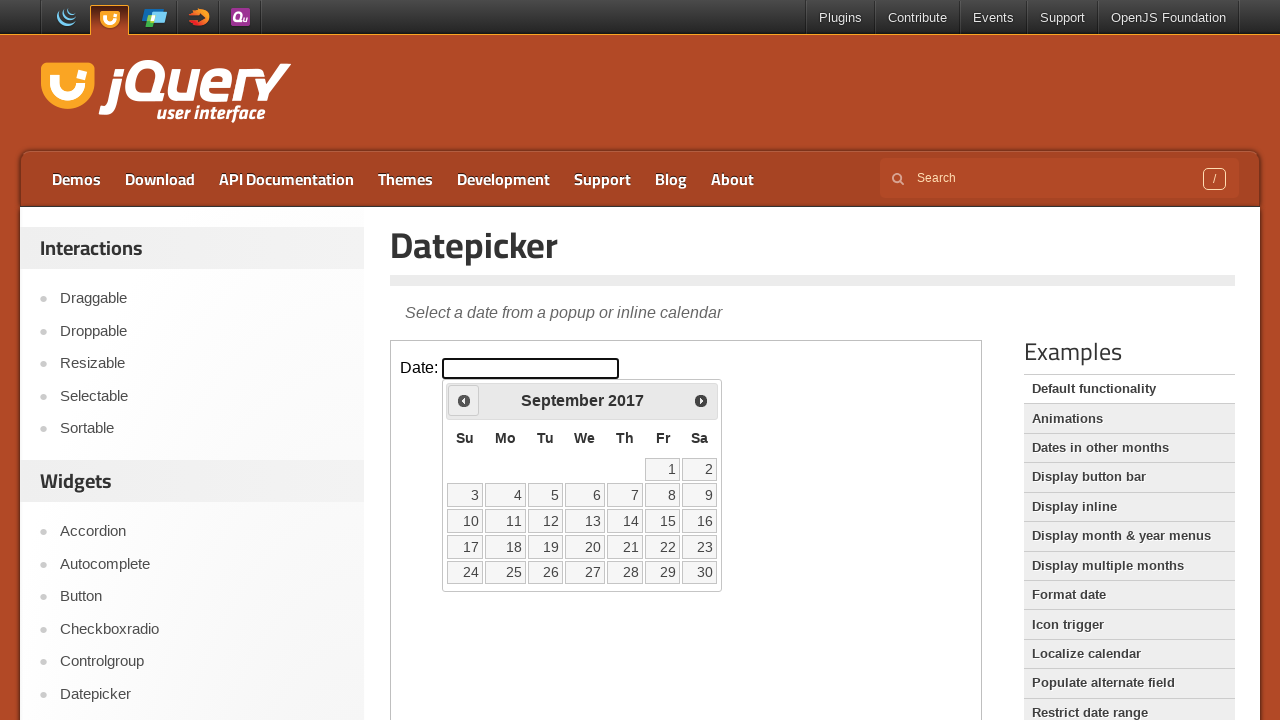

Retrieved current month: September
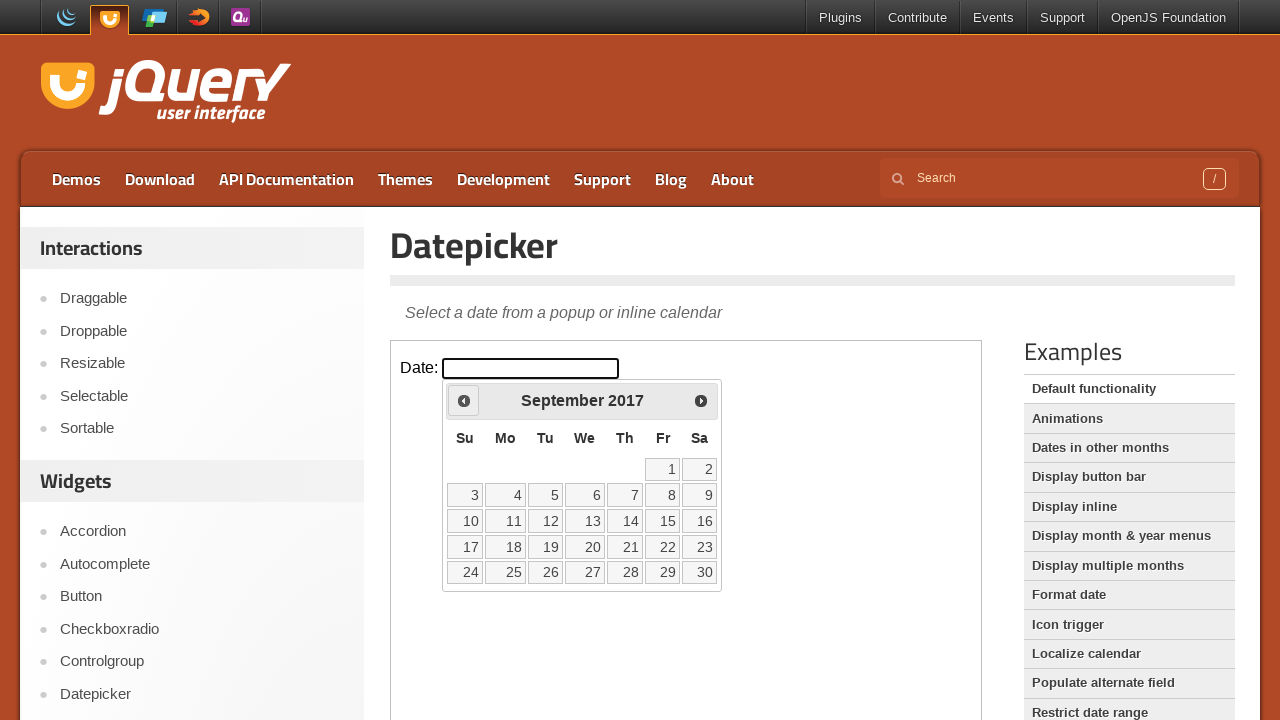

Retrieved current year: 2017
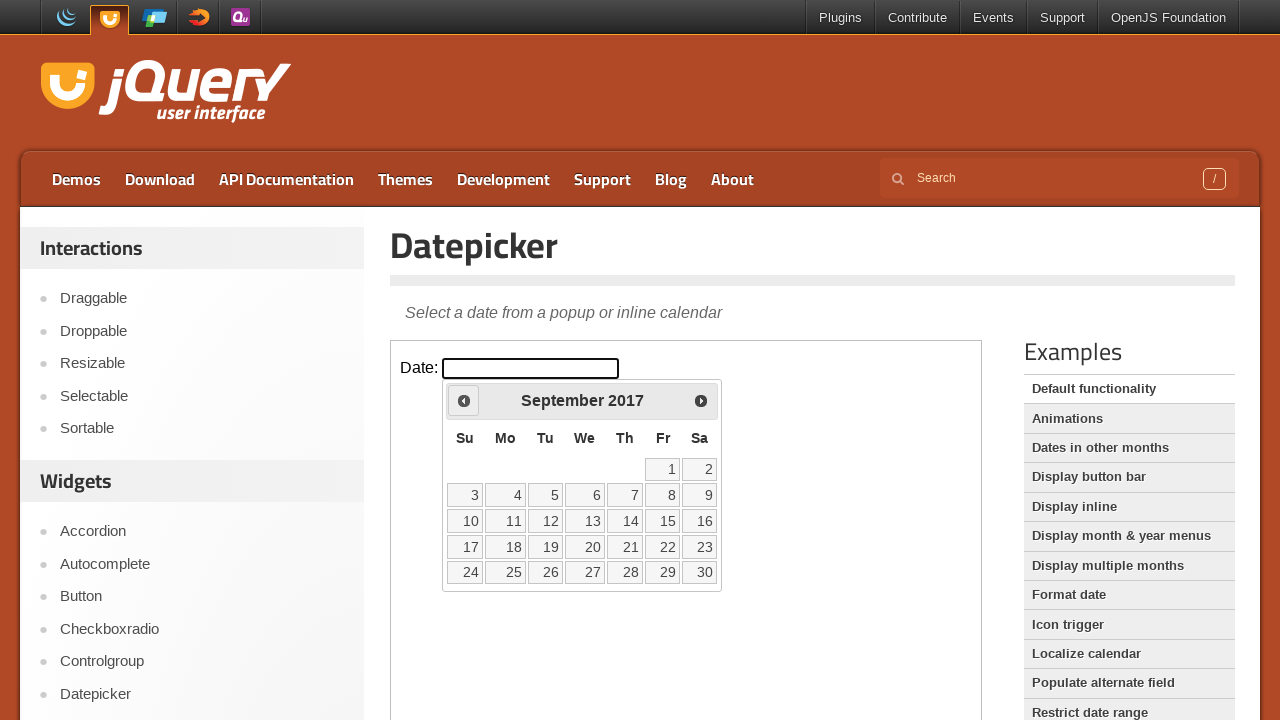

Clicked previous month button to navigate backwards at (464, 400) on iframe >> nth=0 >> internal:control=enter-frame >> xpath=//span[text()='Prev']
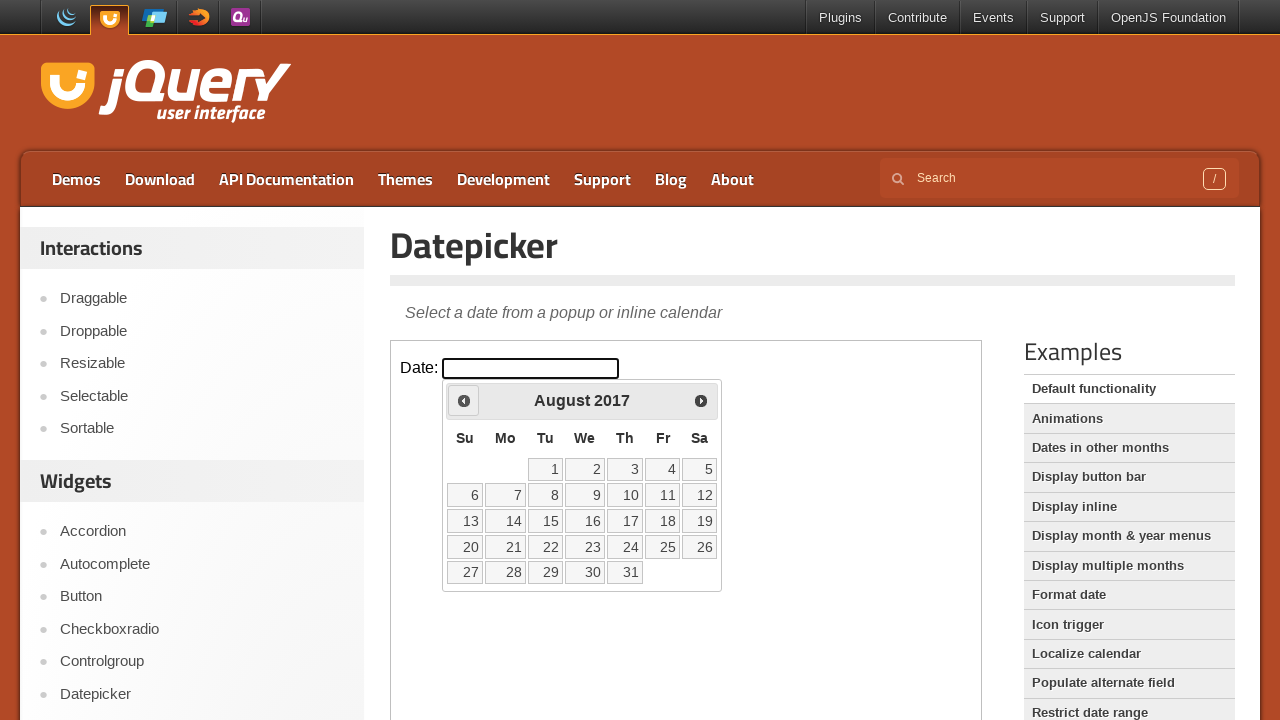

Retrieved current month: August
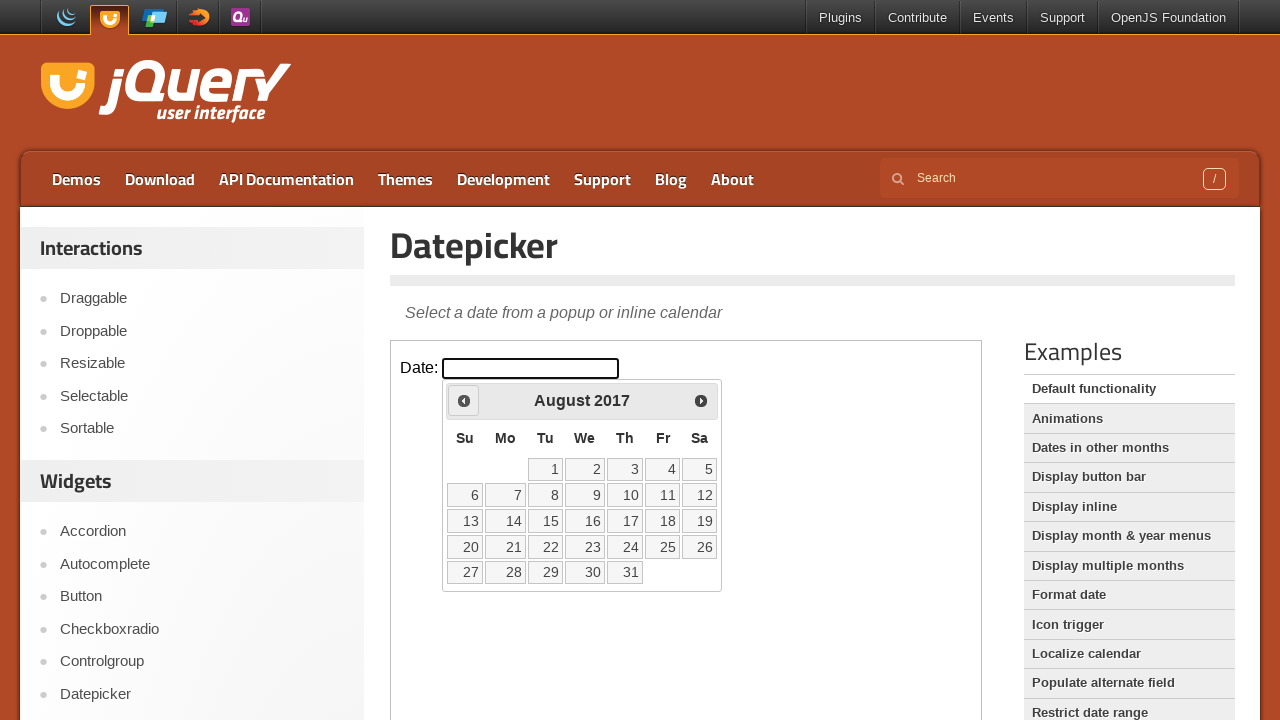

Retrieved current year: 2017
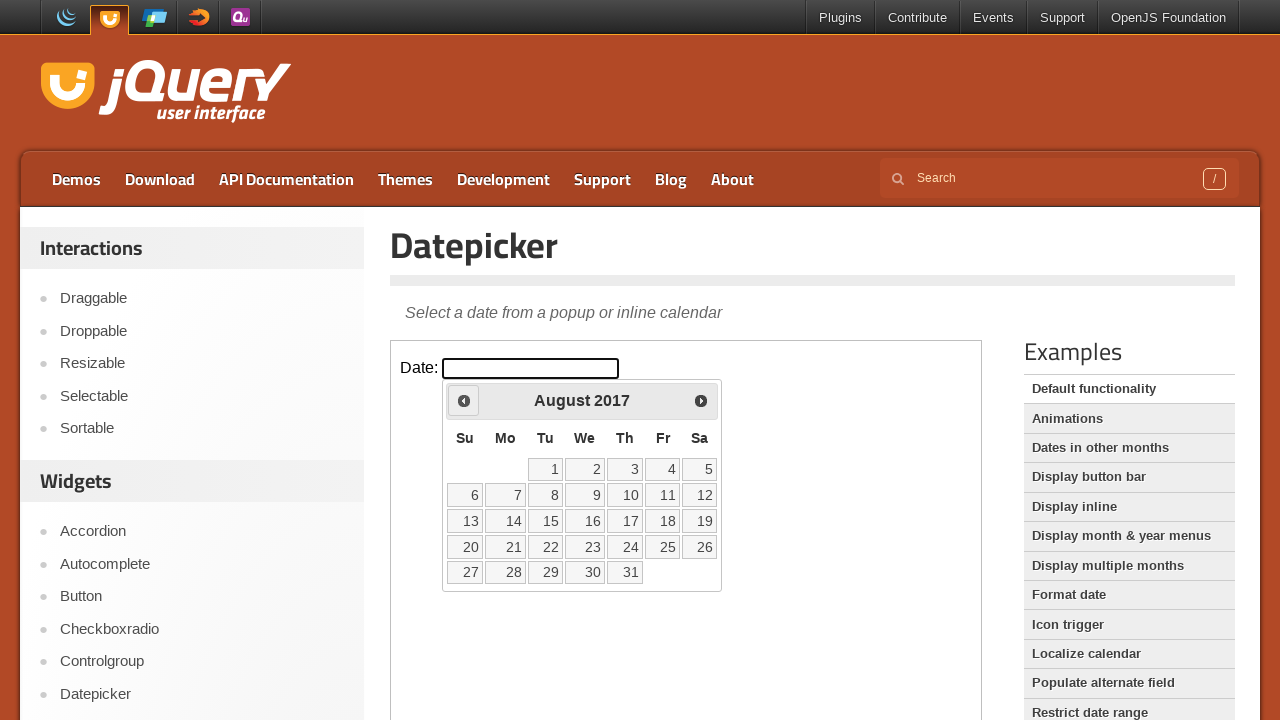

Clicked previous month button to navigate backwards at (464, 400) on iframe >> nth=0 >> internal:control=enter-frame >> xpath=//span[text()='Prev']
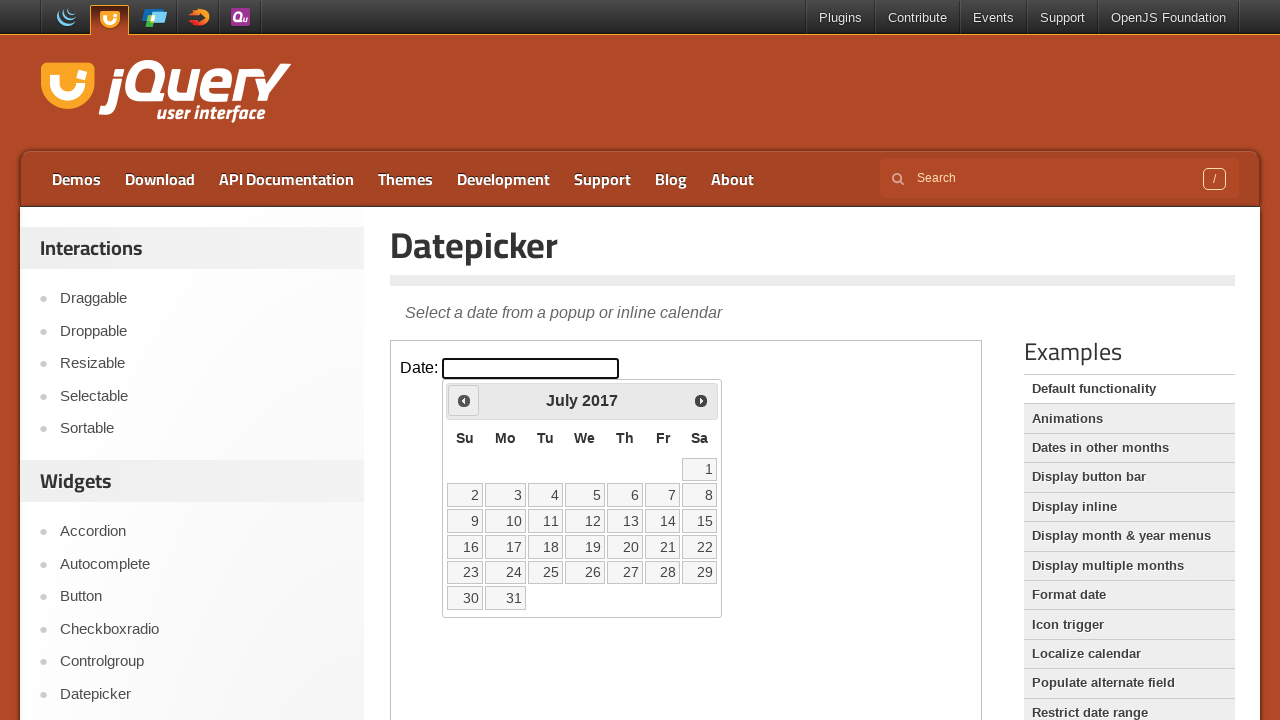

Retrieved current month: July
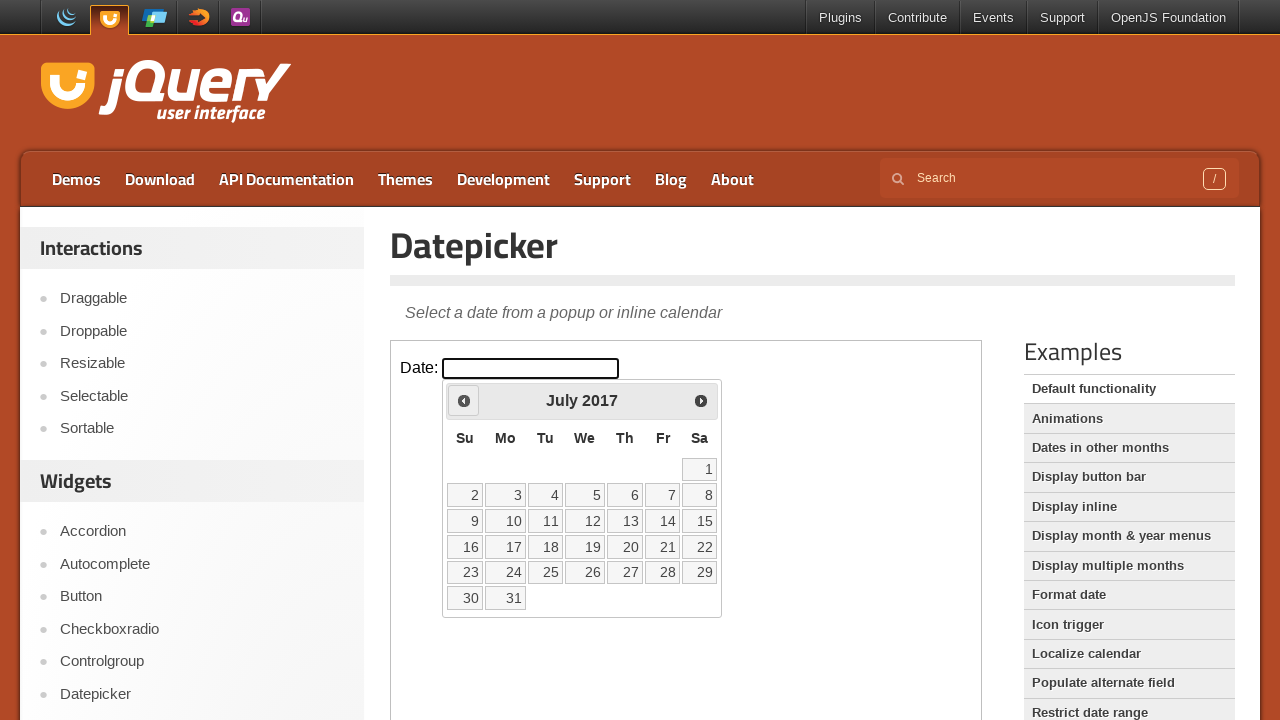

Retrieved current year: 2017
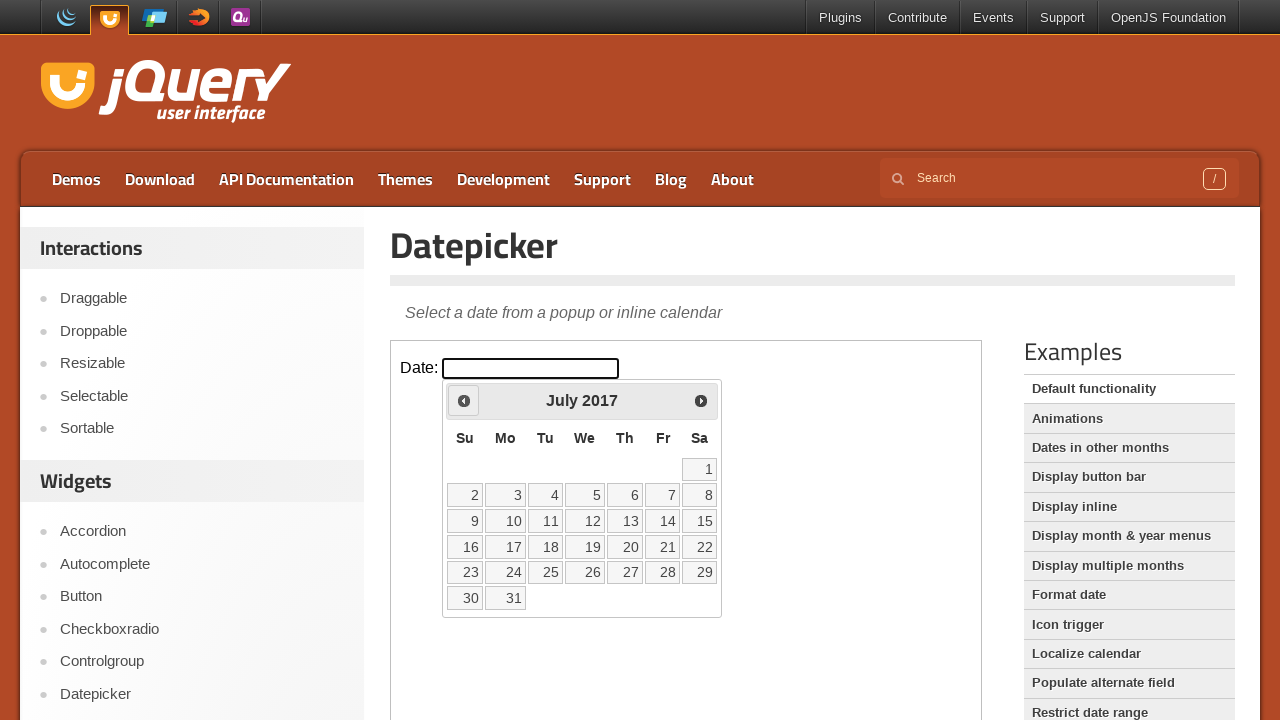

Clicked previous month button to navigate backwards at (464, 400) on iframe >> nth=0 >> internal:control=enter-frame >> xpath=//span[text()='Prev']
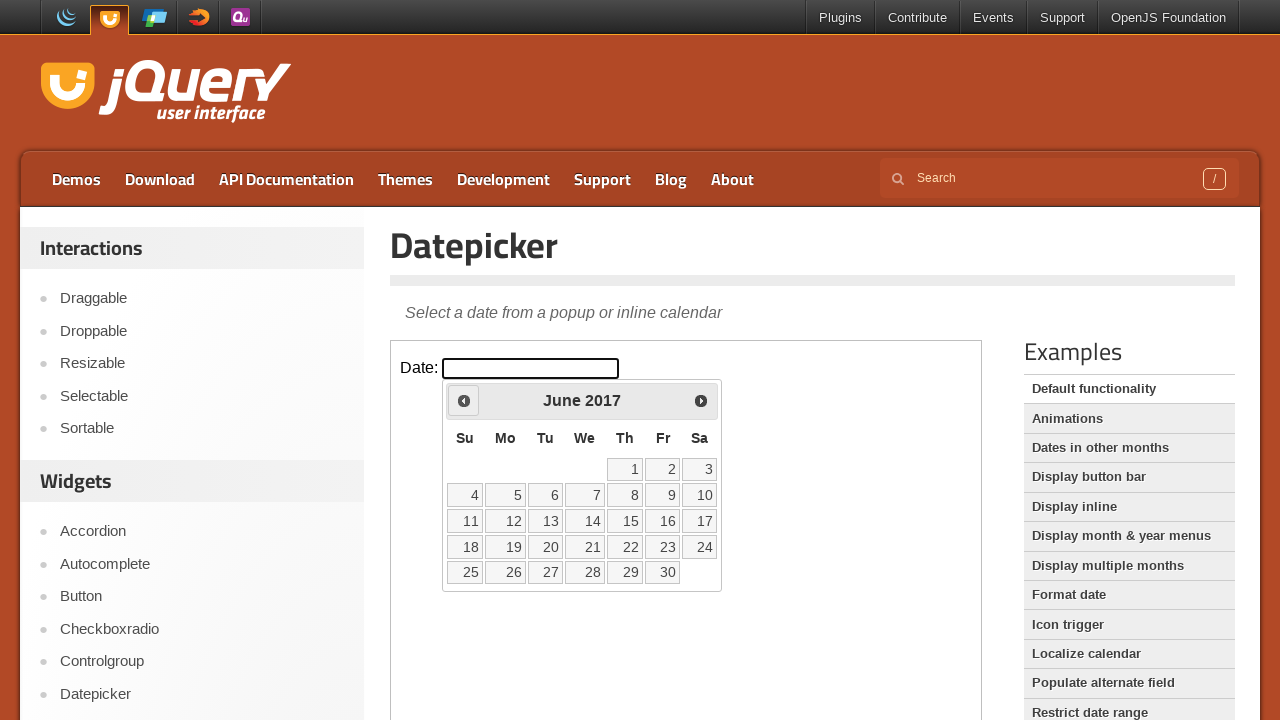

Retrieved current month: June
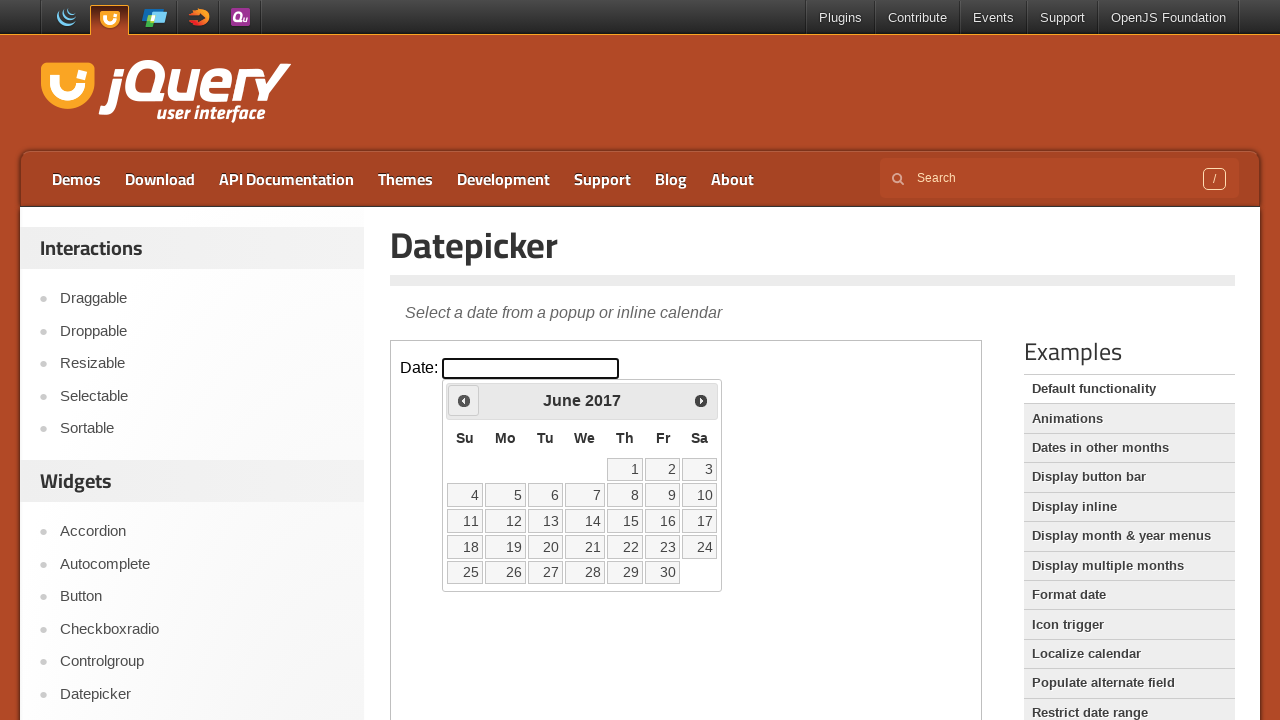

Retrieved current year: 2017
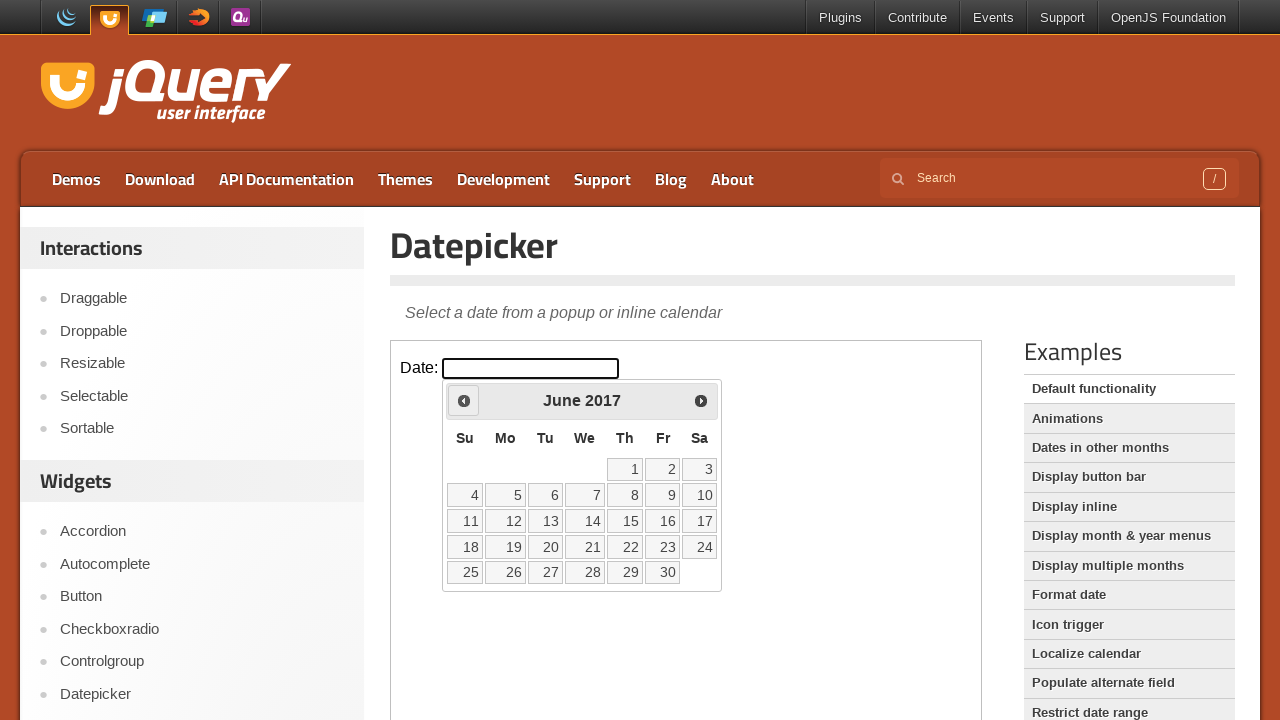

Clicked previous month button to navigate backwards at (464, 400) on iframe >> nth=0 >> internal:control=enter-frame >> xpath=//span[text()='Prev']
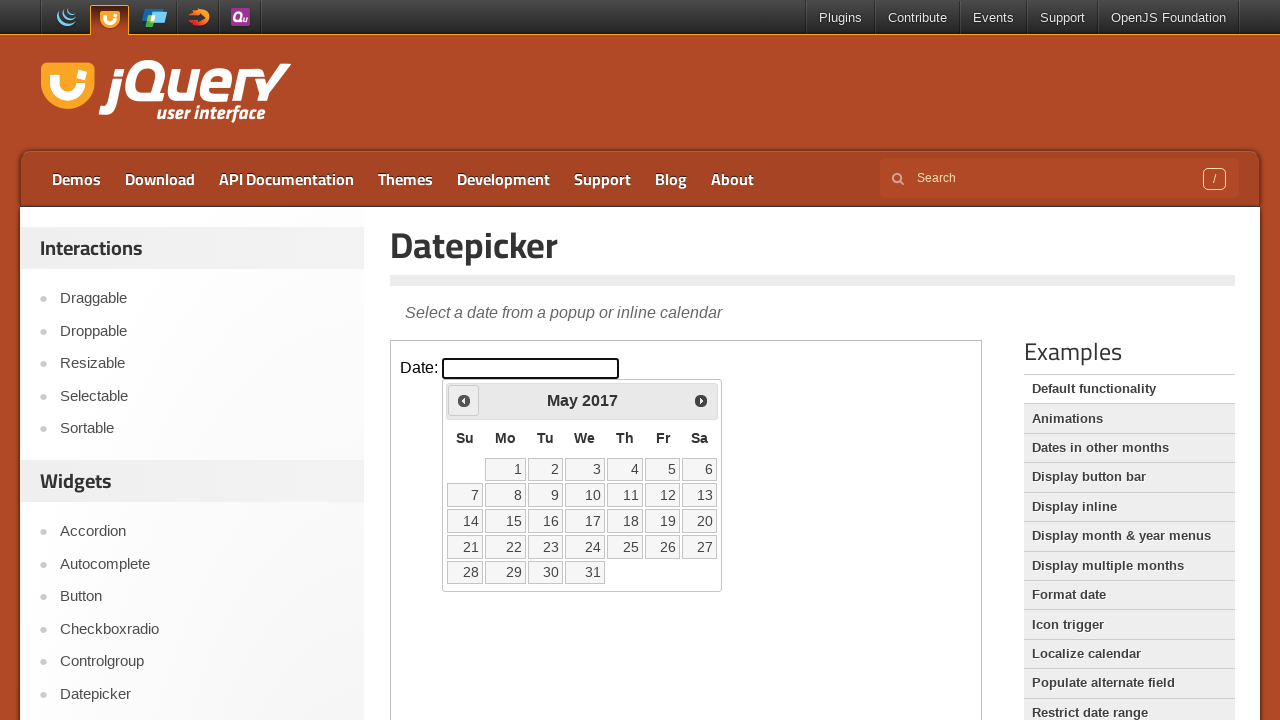

Retrieved current month: May
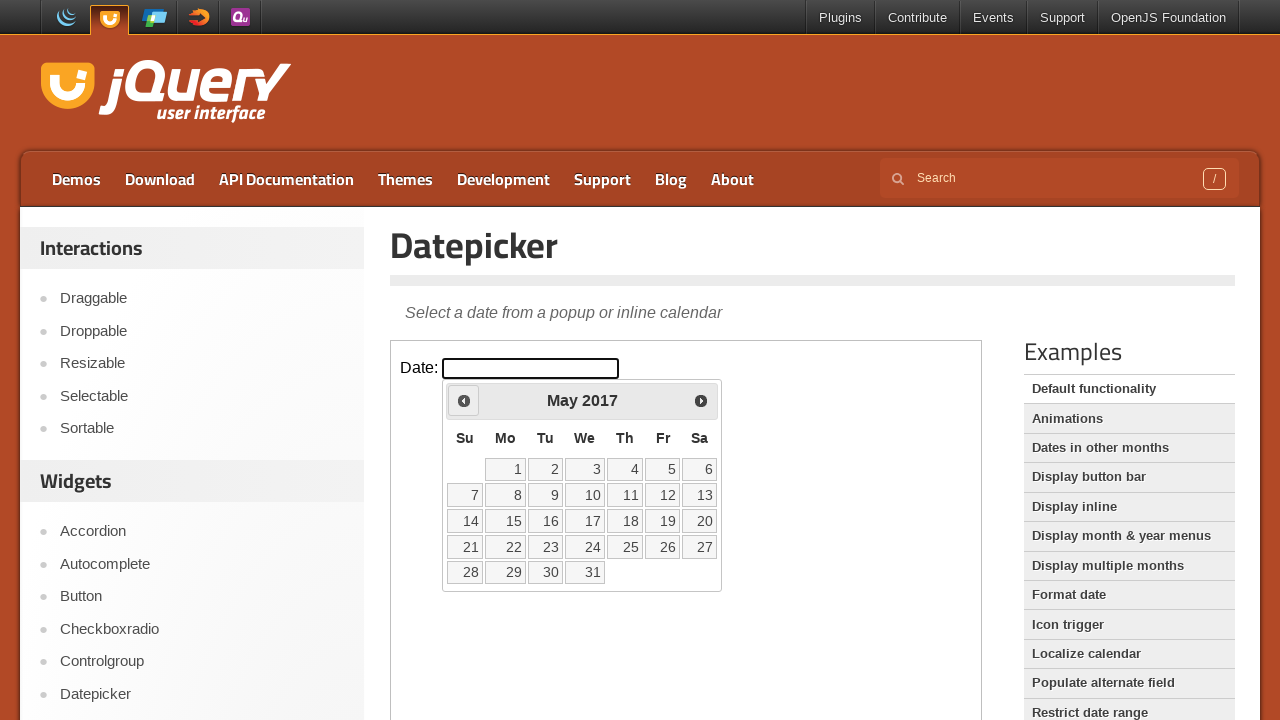

Retrieved current year: 2017
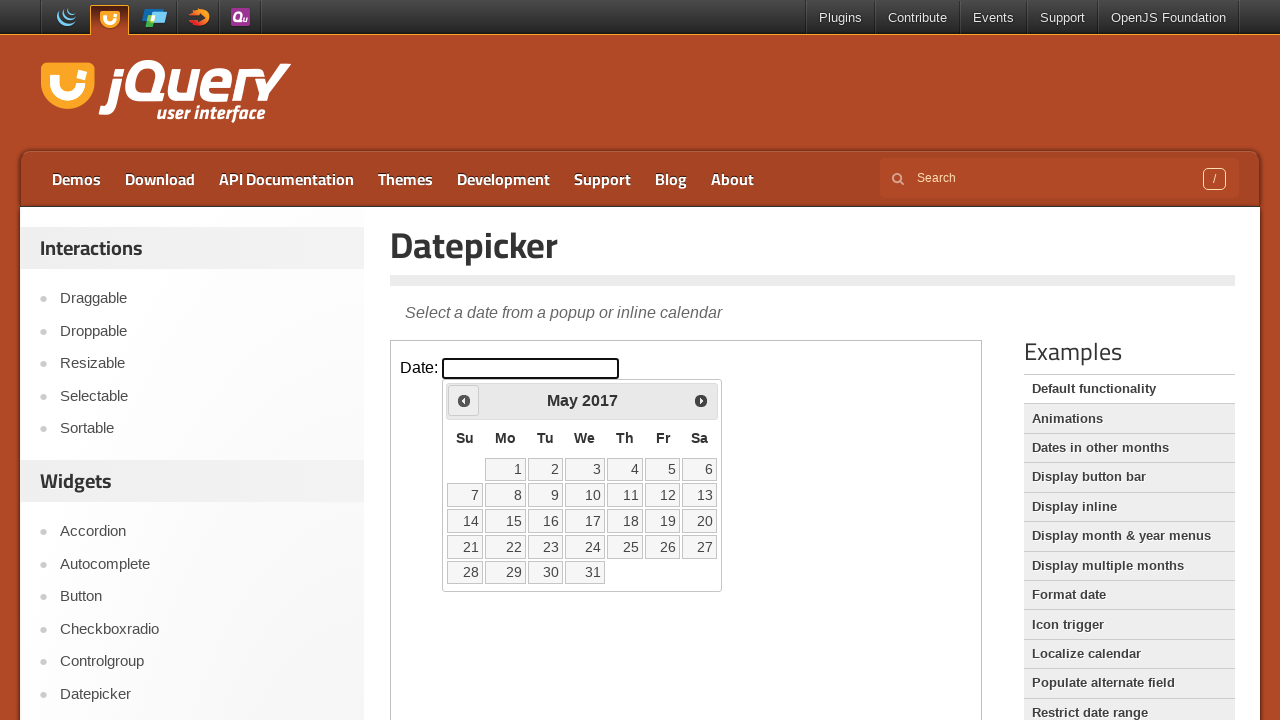

Clicked previous month button to navigate backwards at (464, 400) on iframe >> nth=0 >> internal:control=enter-frame >> xpath=//span[text()='Prev']
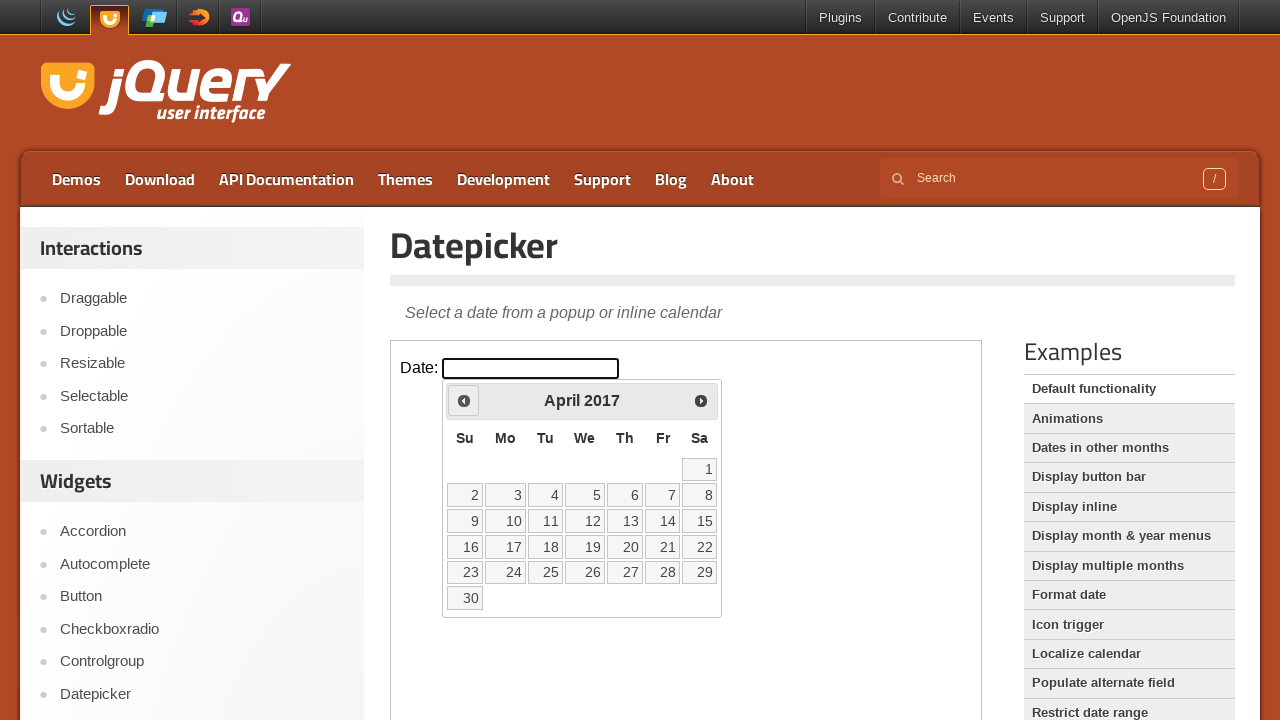

Retrieved current month: April
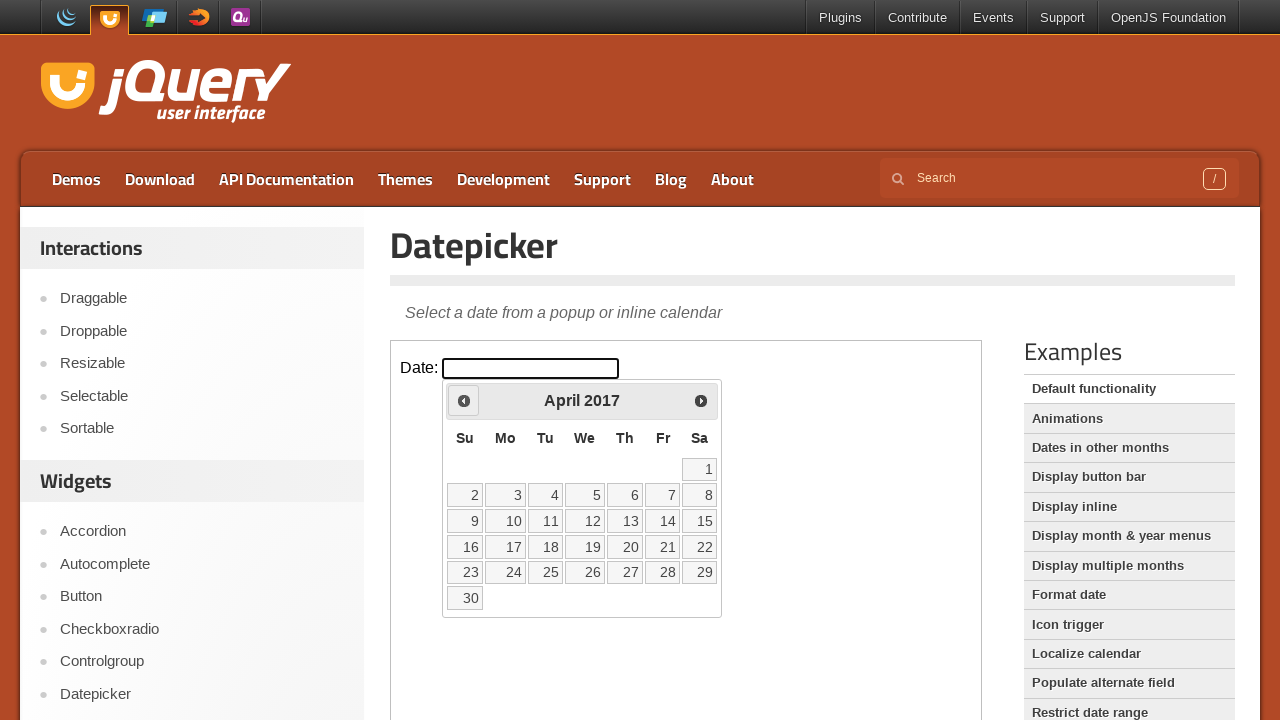

Retrieved current year: 2017
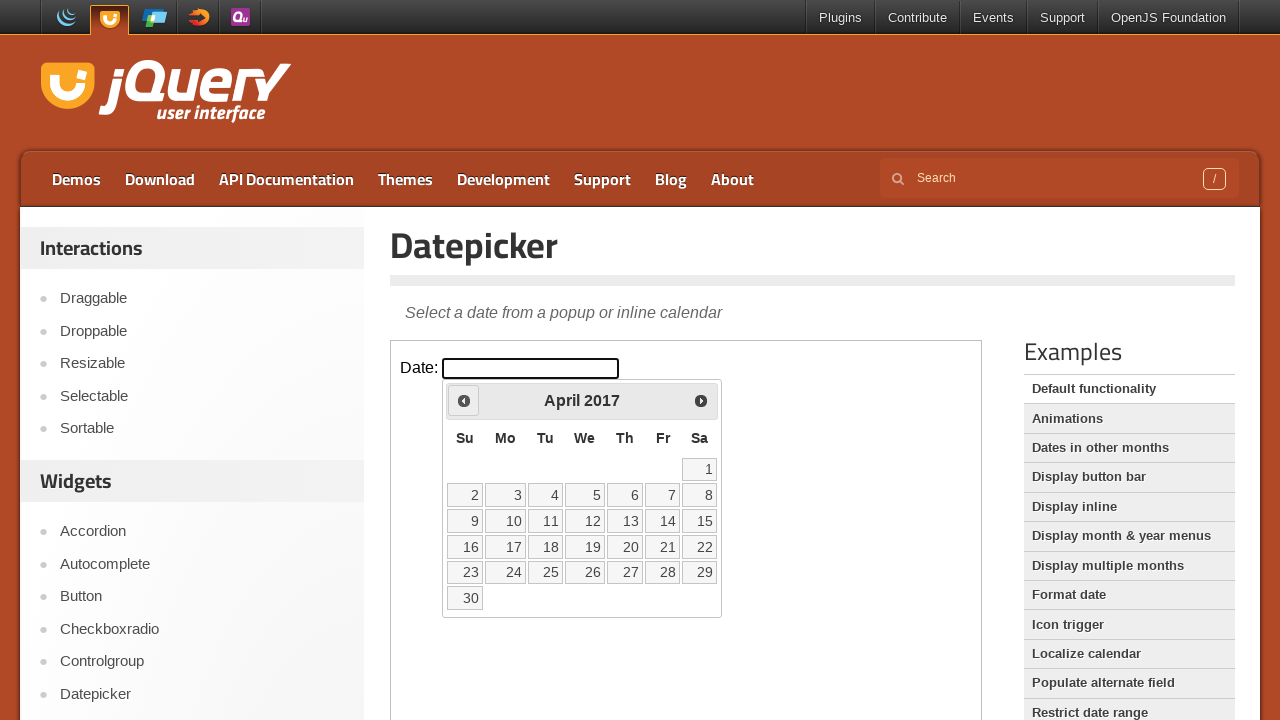

Clicked previous month button to navigate backwards at (464, 400) on iframe >> nth=0 >> internal:control=enter-frame >> xpath=//span[text()='Prev']
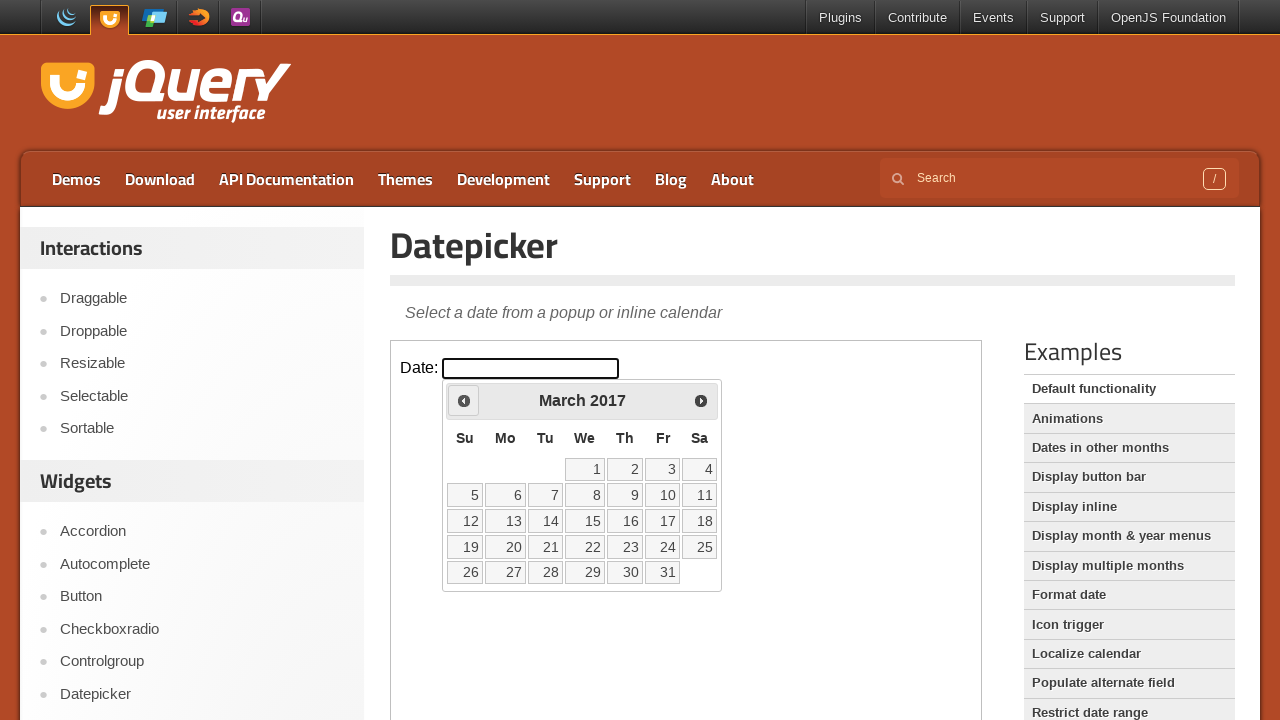

Retrieved current month: March
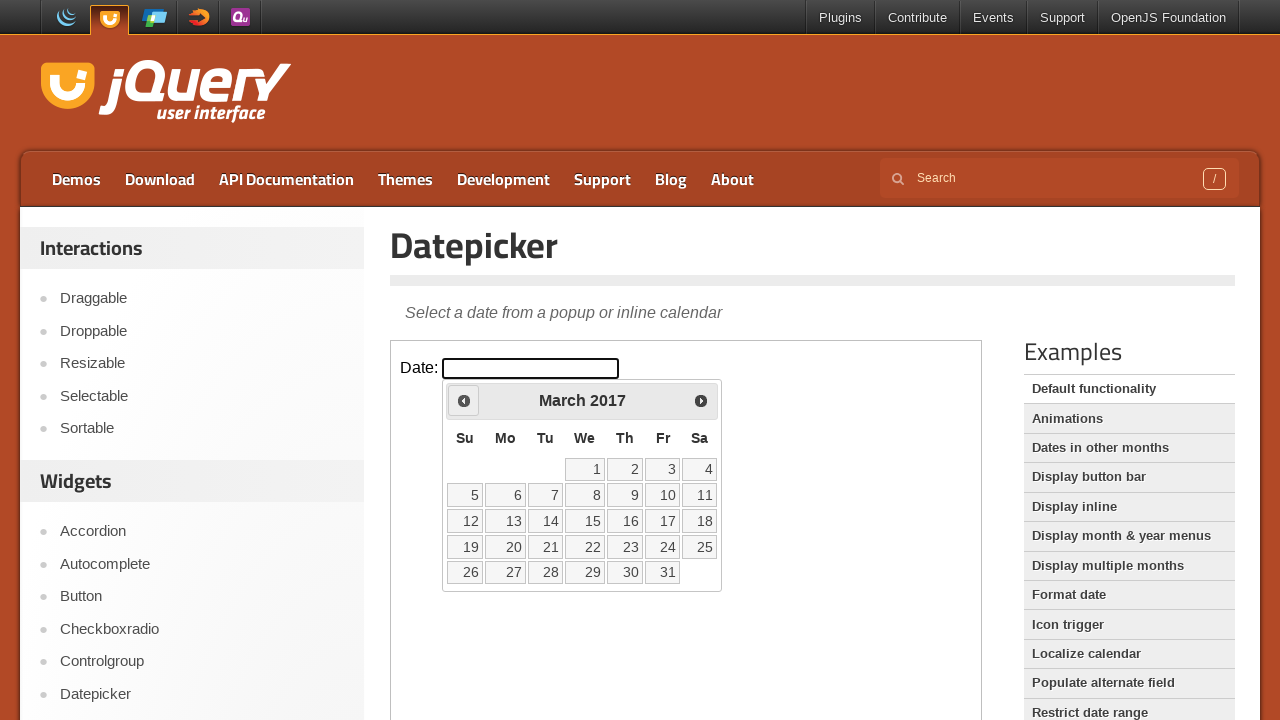

Retrieved current year: 2017
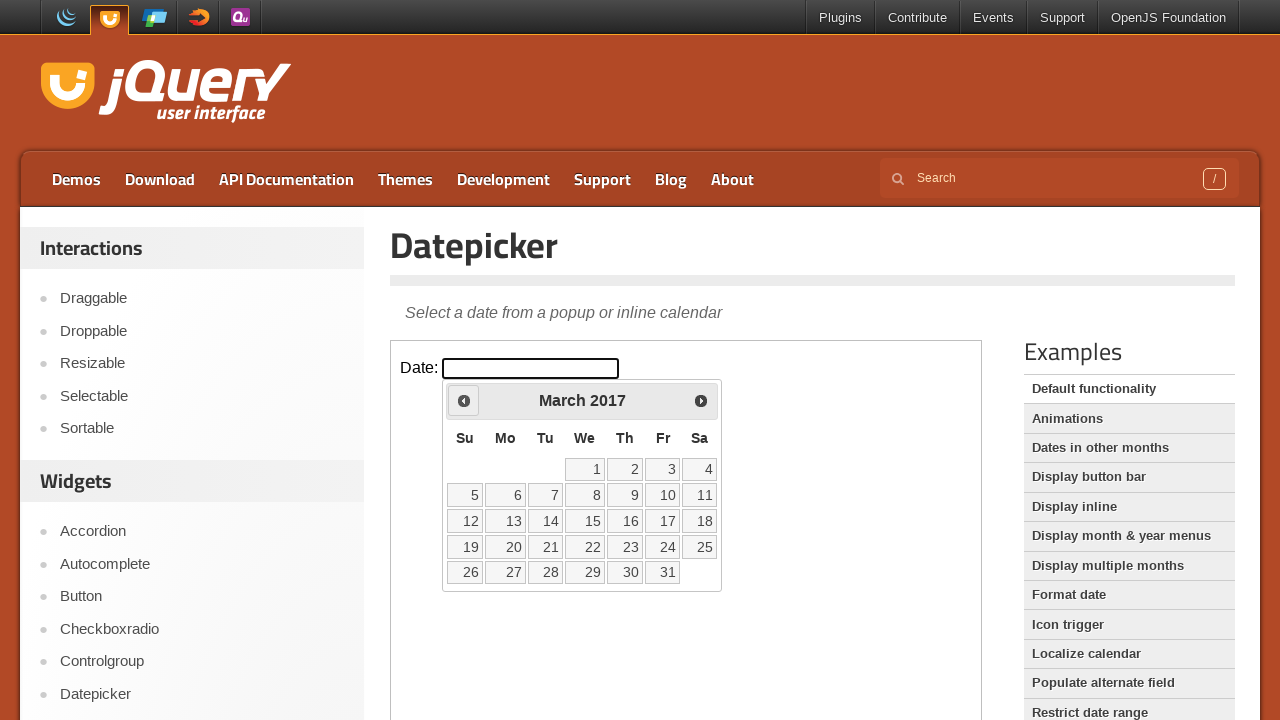

Clicked previous month button to navigate backwards at (464, 400) on iframe >> nth=0 >> internal:control=enter-frame >> xpath=//span[text()='Prev']
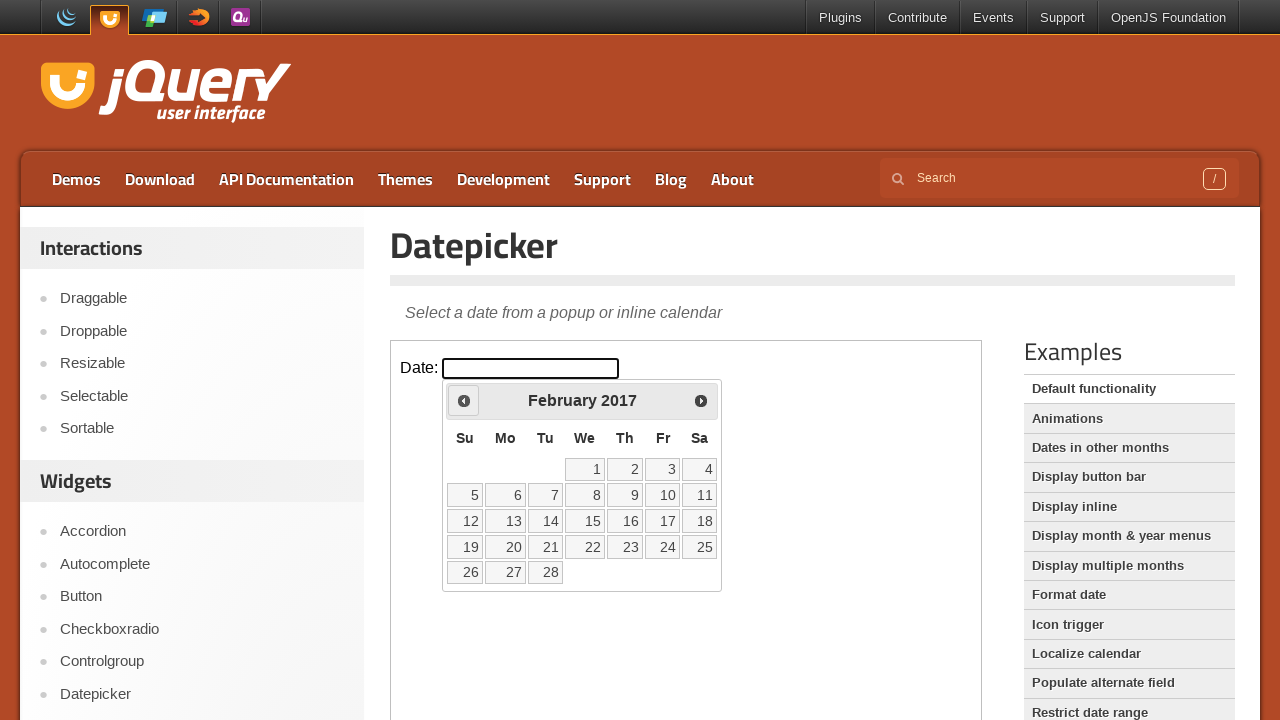

Retrieved current month: February
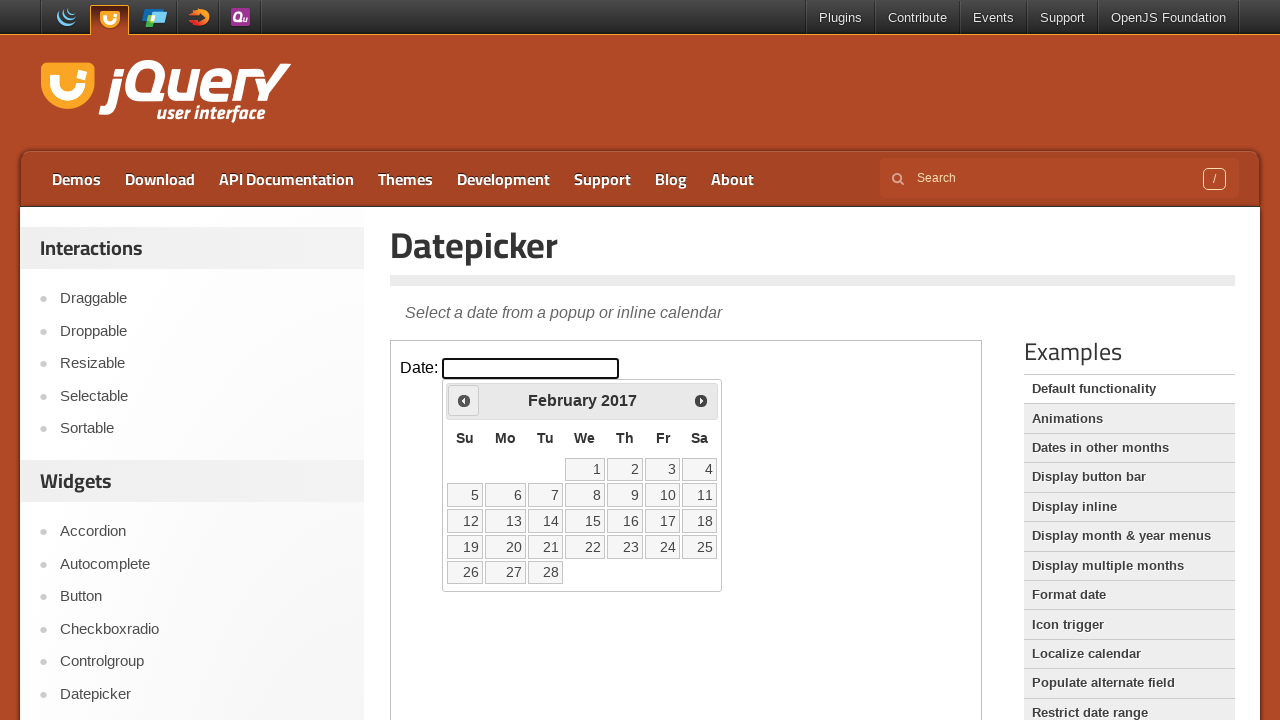

Retrieved current year: 2017
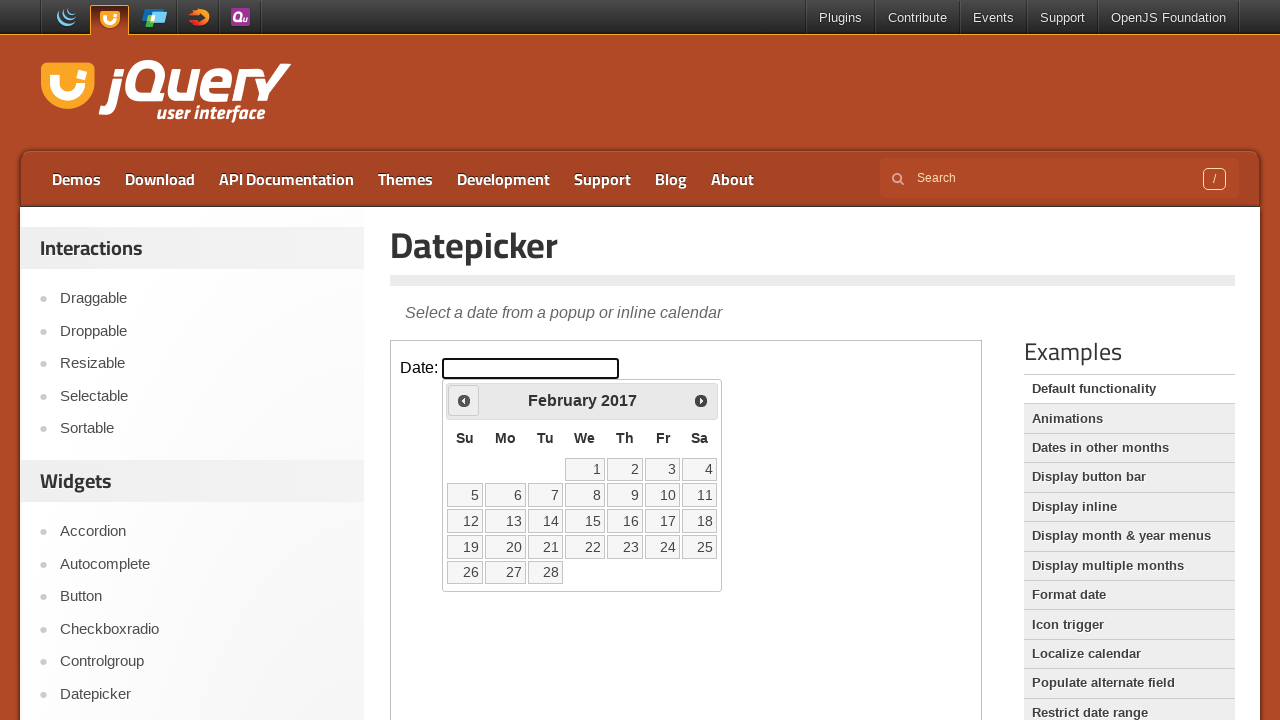

Clicked previous month button to navigate backwards at (464, 400) on iframe >> nth=0 >> internal:control=enter-frame >> xpath=//span[text()='Prev']
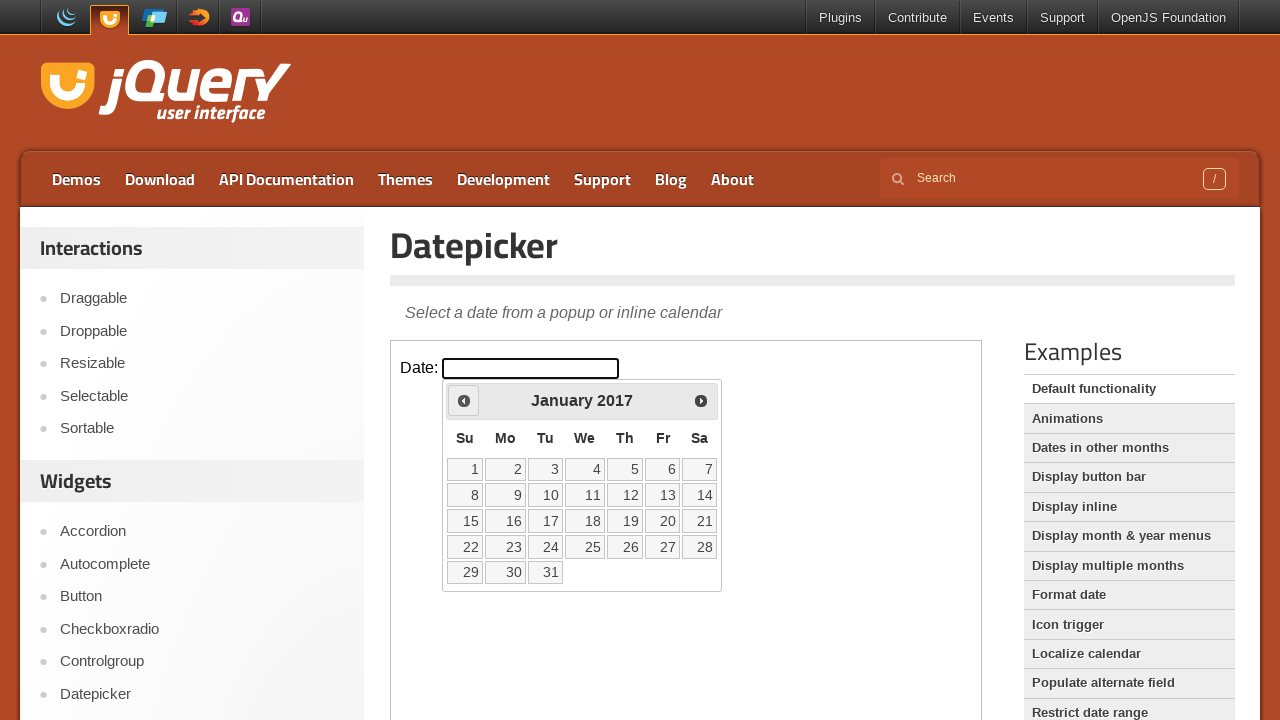

Retrieved current month: January
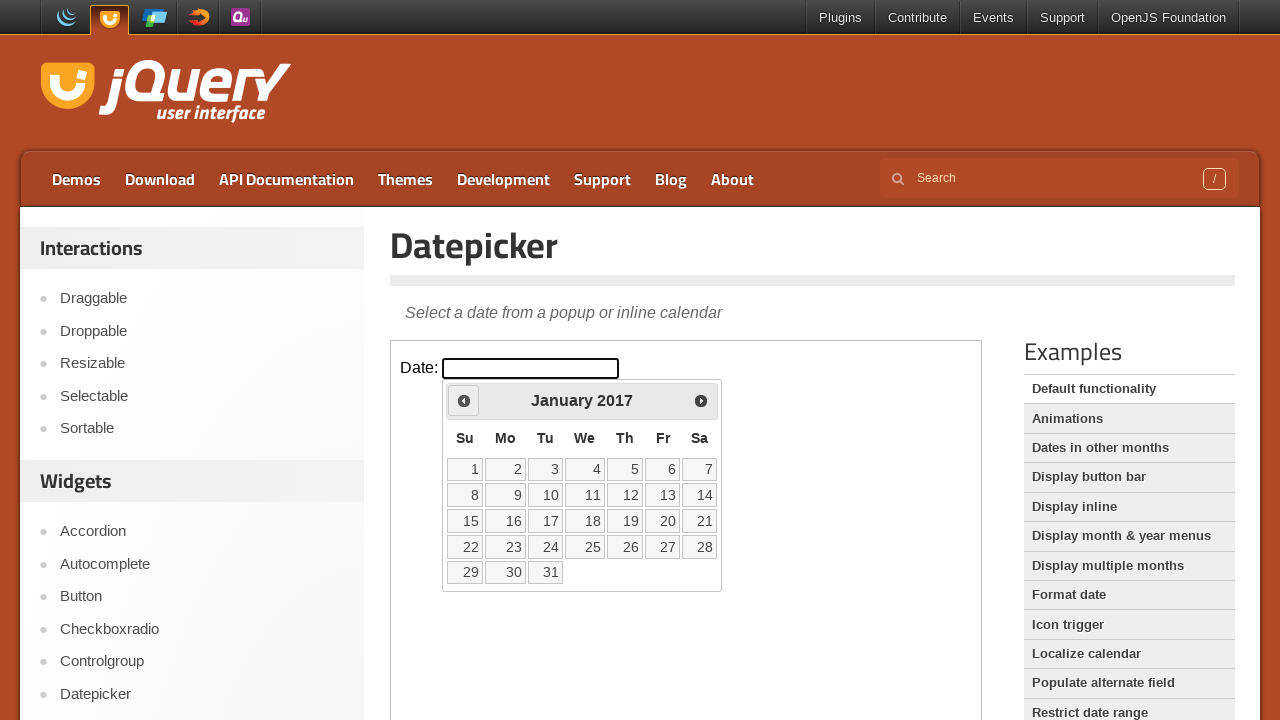

Retrieved current year: 2017
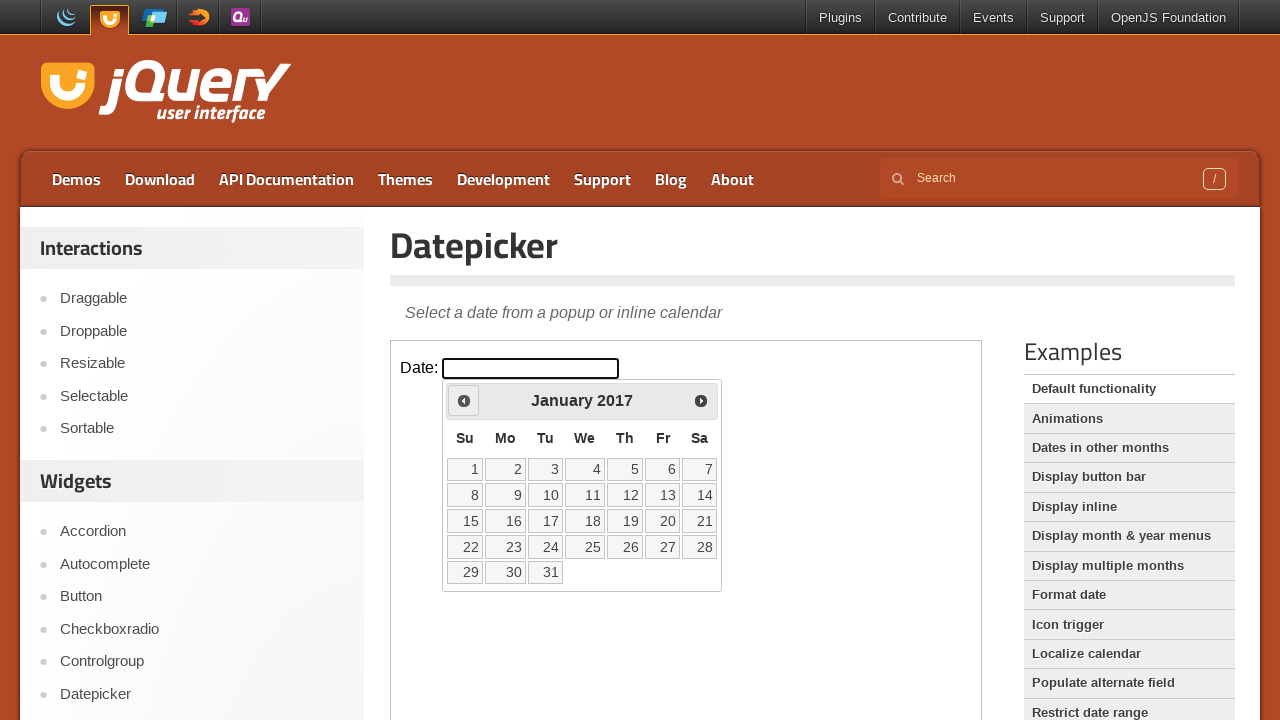

Clicked previous month button to navigate backwards at (464, 400) on iframe >> nth=0 >> internal:control=enter-frame >> xpath=//span[text()='Prev']
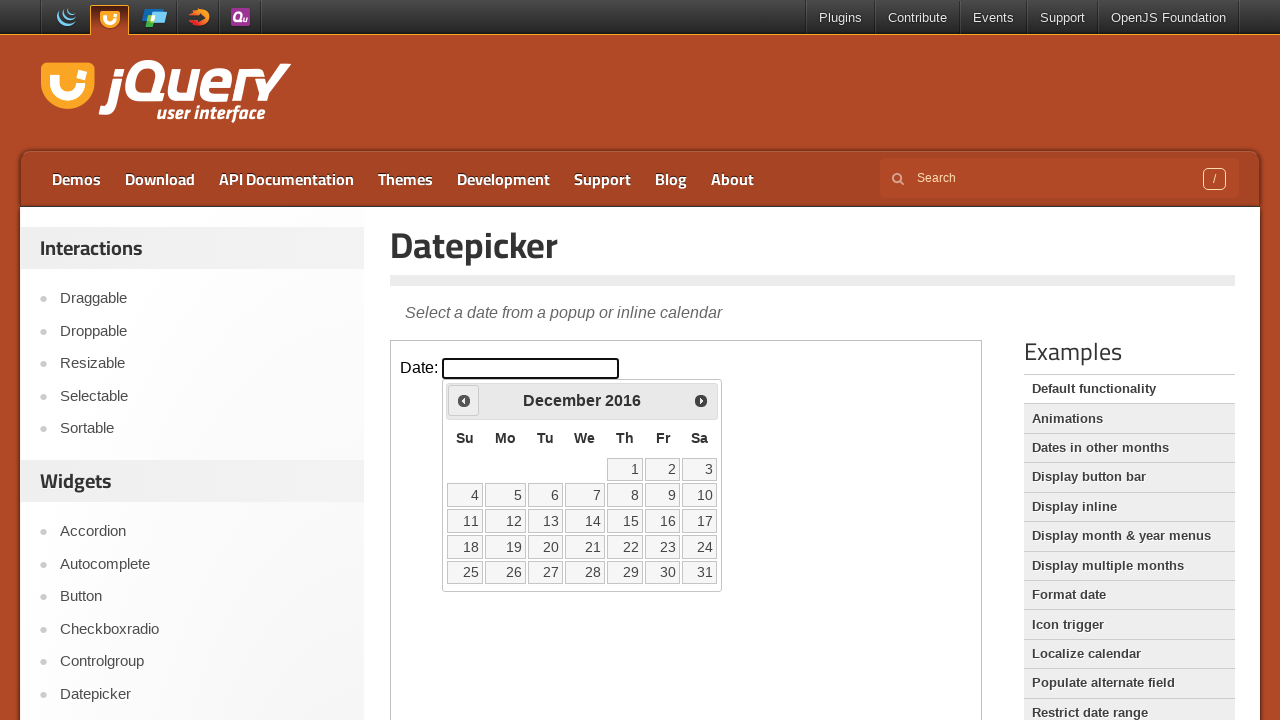

Retrieved current month: December
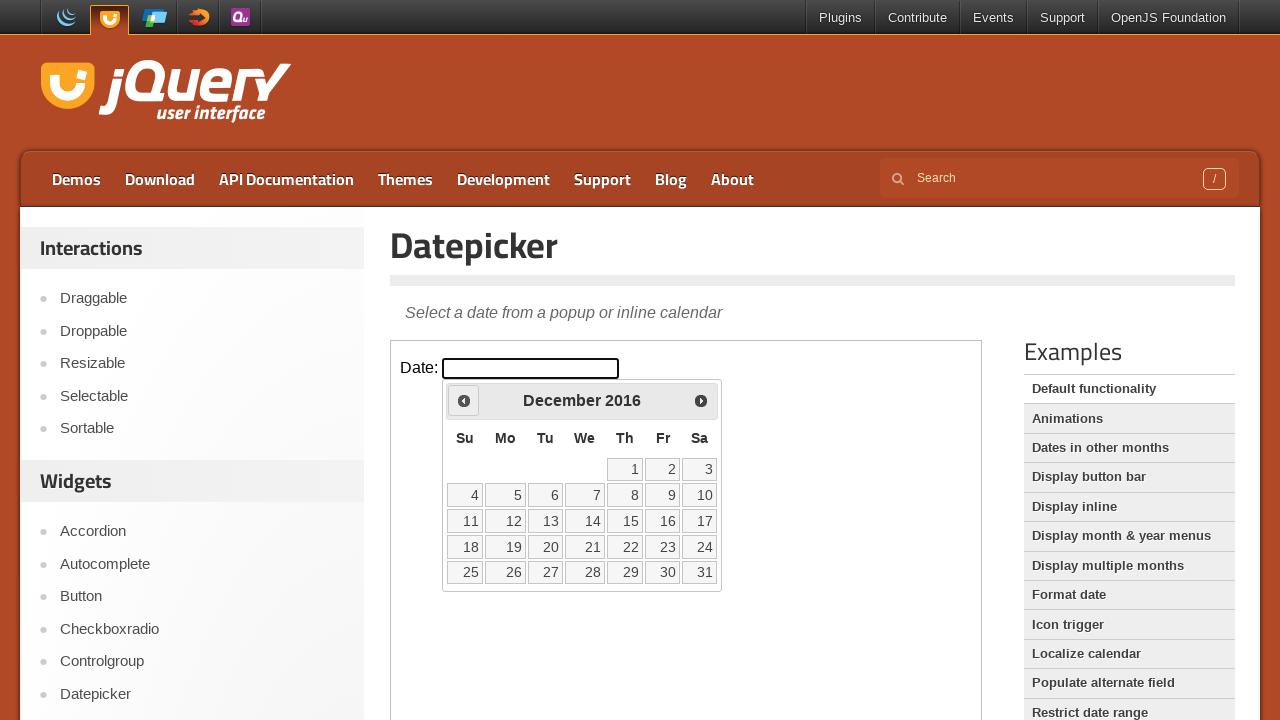

Retrieved current year: 2016
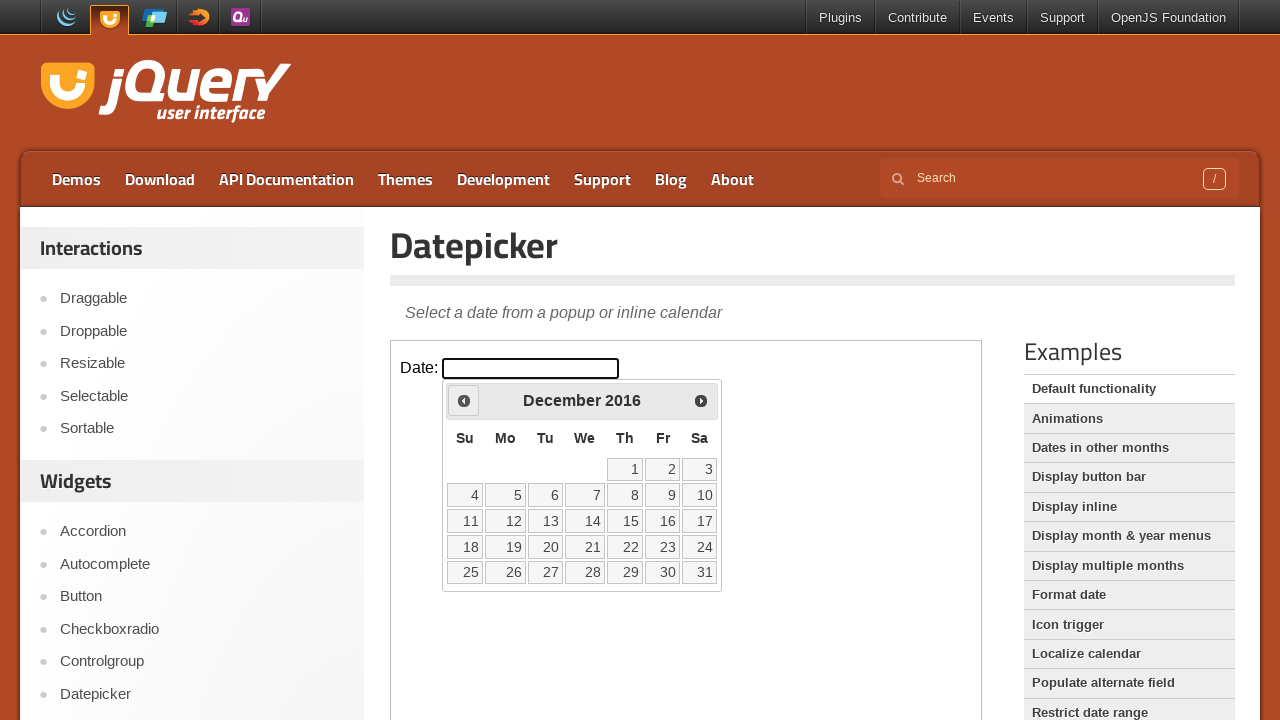

Clicked previous month button to navigate backwards at (464, 400) on iframe >> nth=0 >> internal:control=enter-frame >> xpath=//span[text()='Prev']
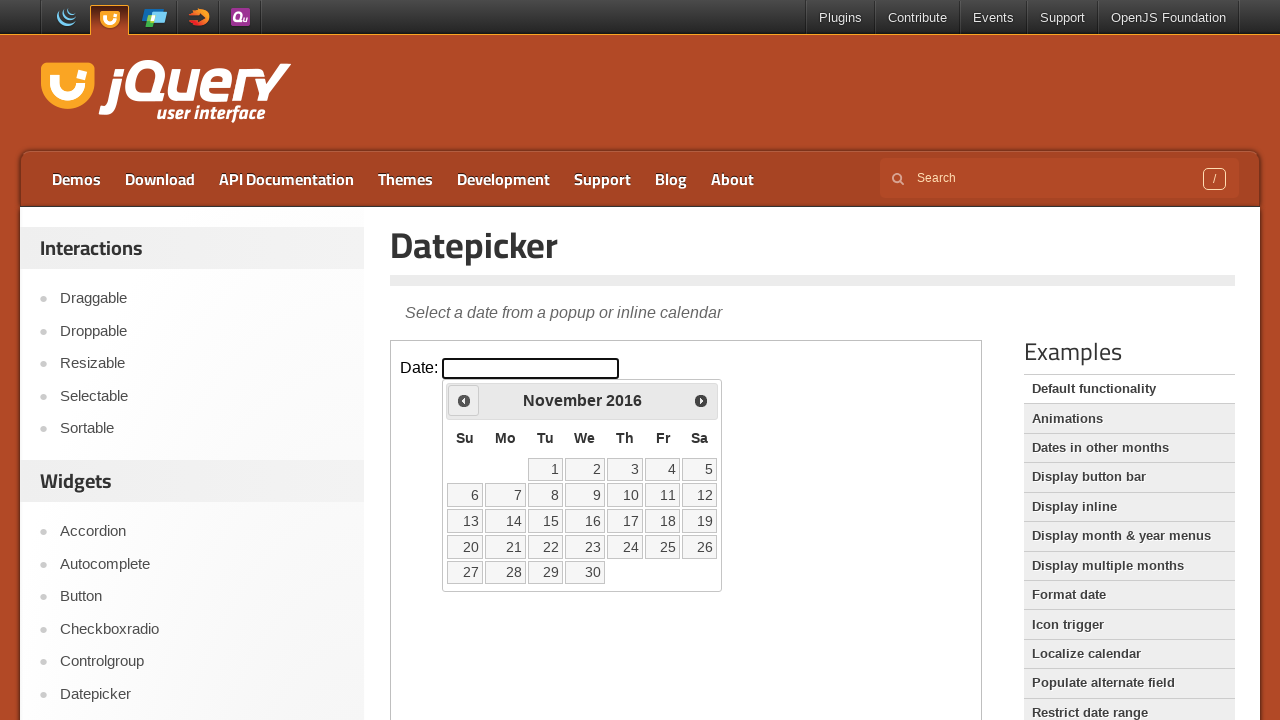

Retrieved current month: November
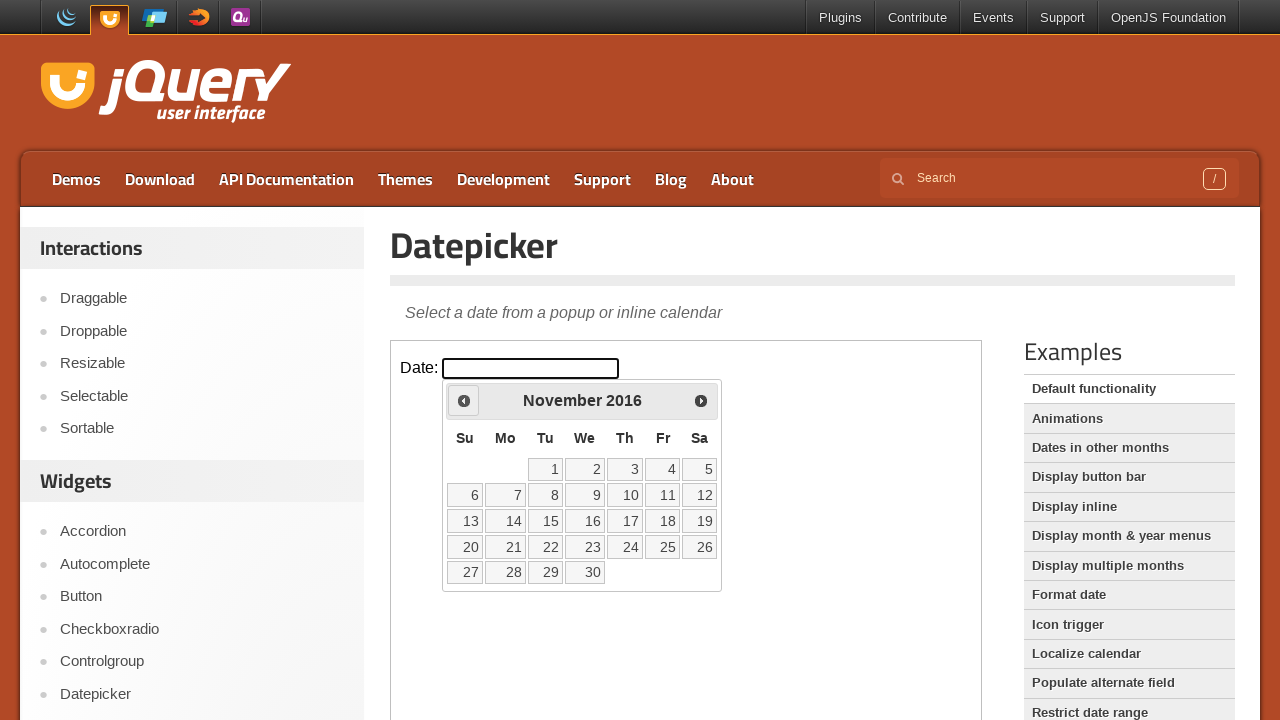

Retrieved current year: 2016
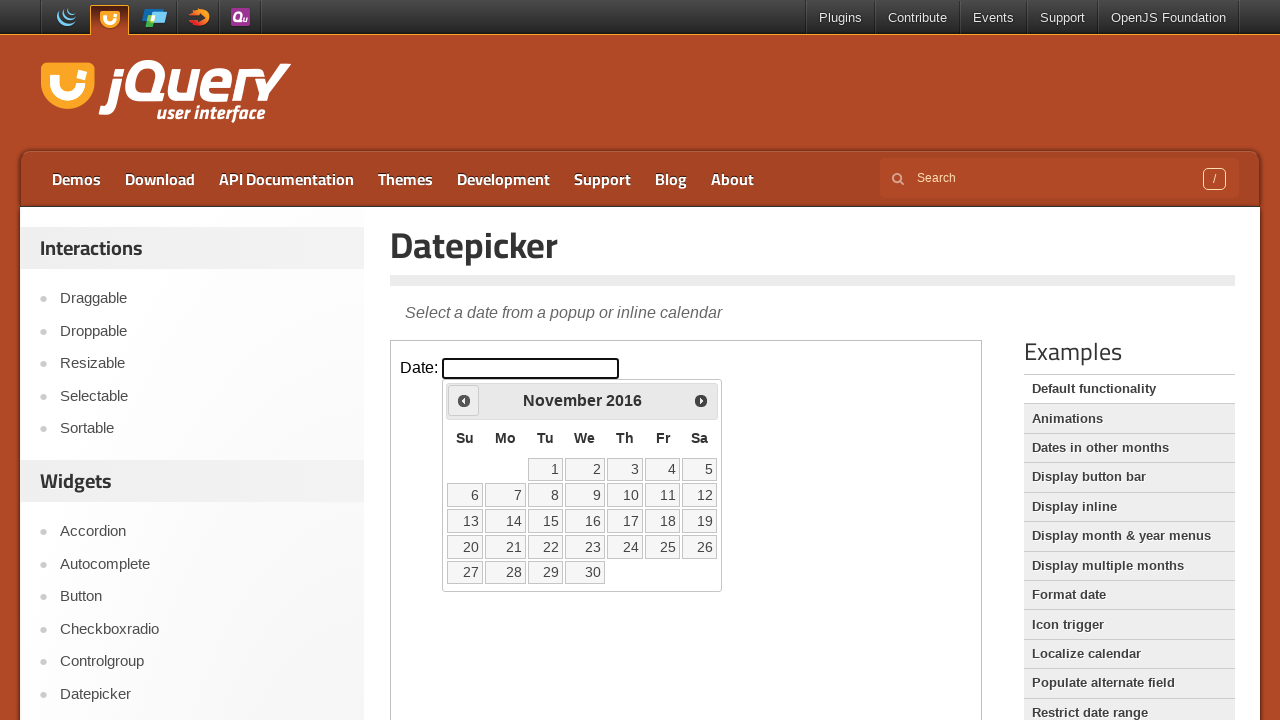

Clicked previous month button to navigate backwards at (464, 400) on iframe >> nth=0 >> internal:control=enter-frame >> xpath=//span[text()='Prev']
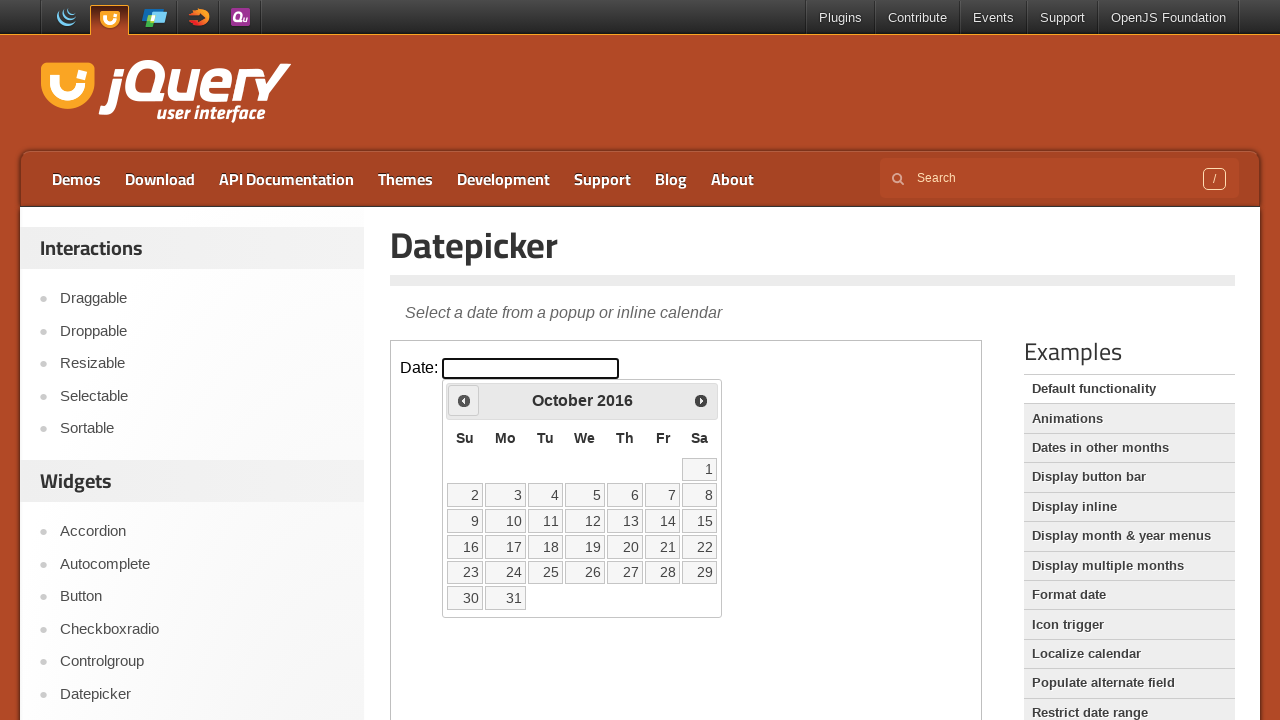

Retrieved current month: October
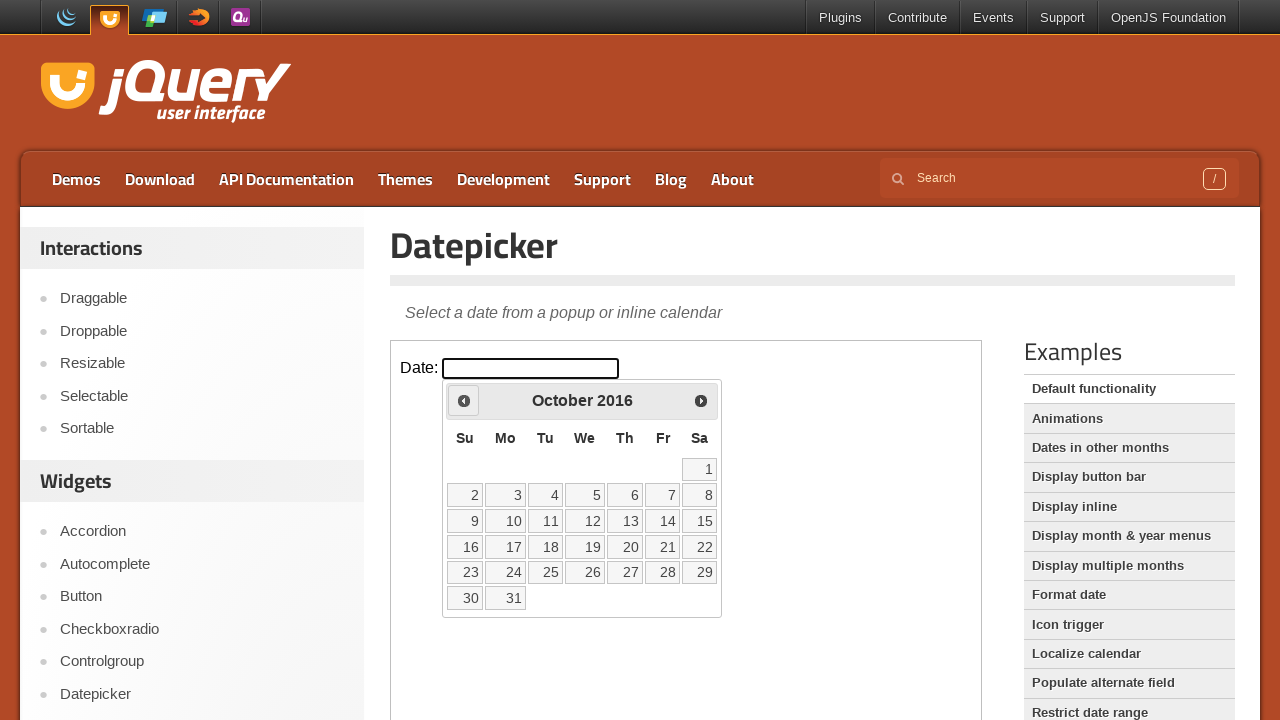

Retrieved current year: 2016
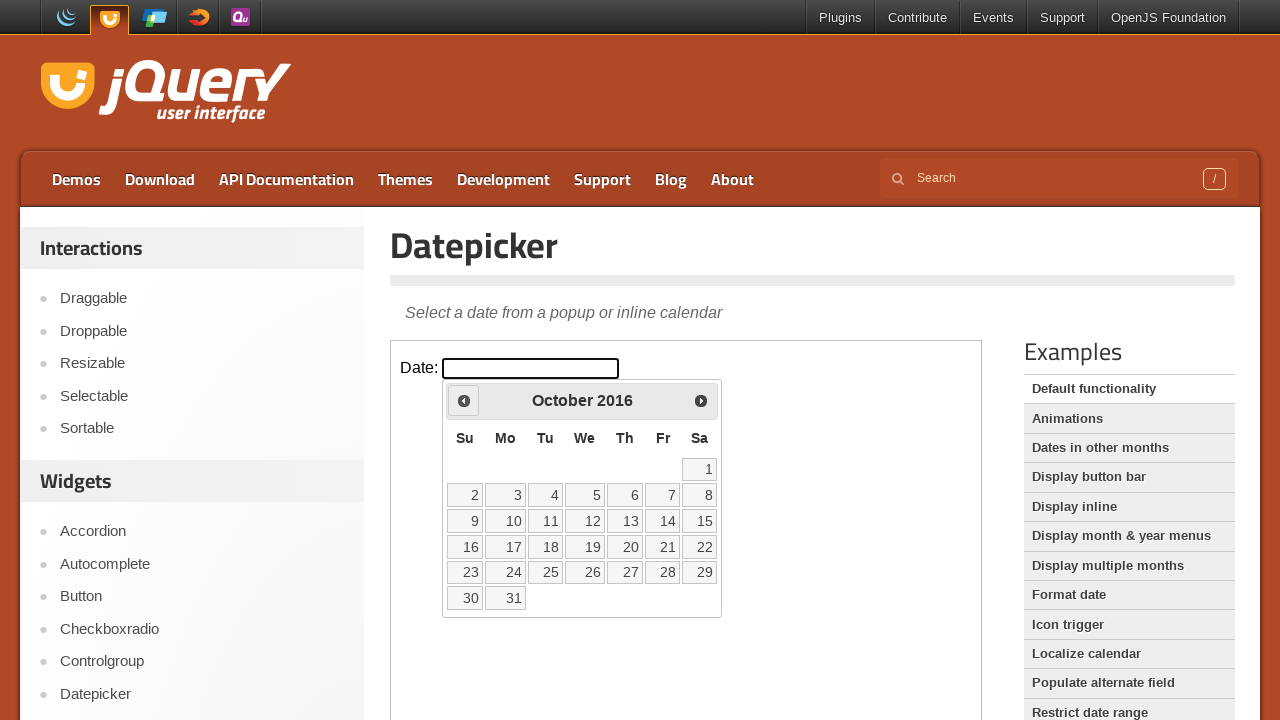

Clicked previous month button to navigate backwards at (464, 400) on iframe >> nth=0 >> internal:control=enter-frame >> xpath=//span[text()='Prev']
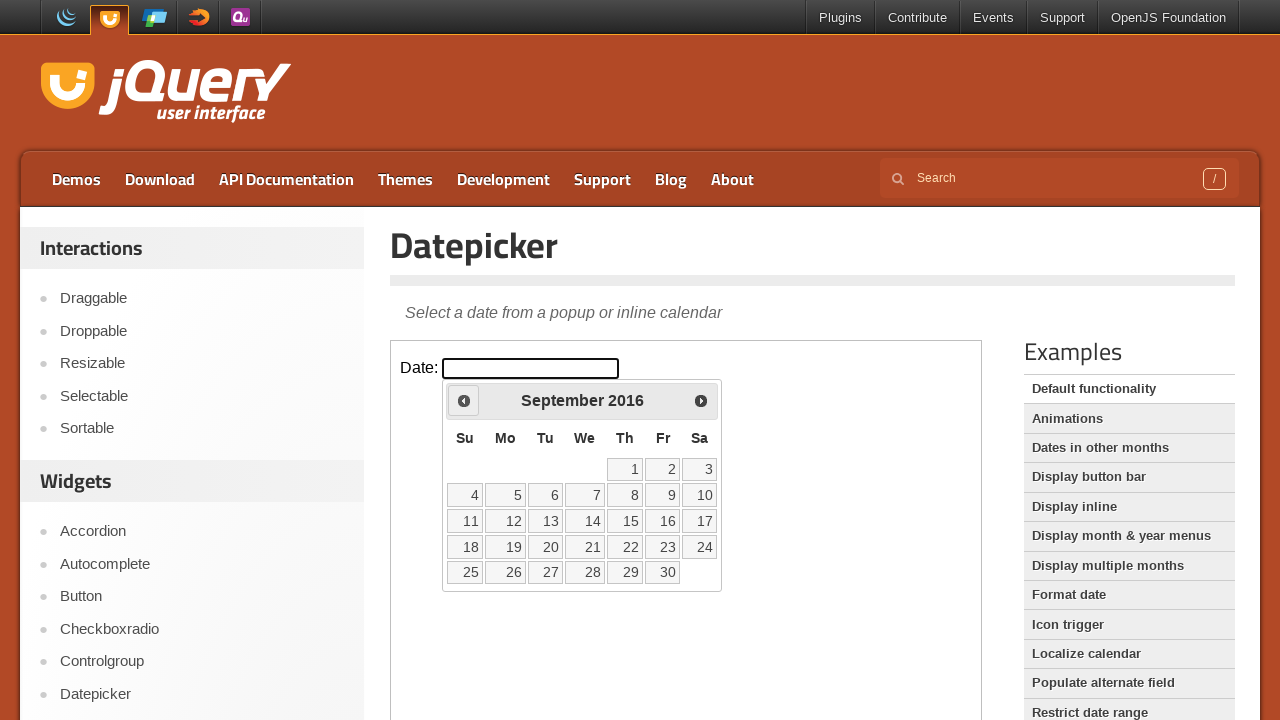

Retrieved current month: September
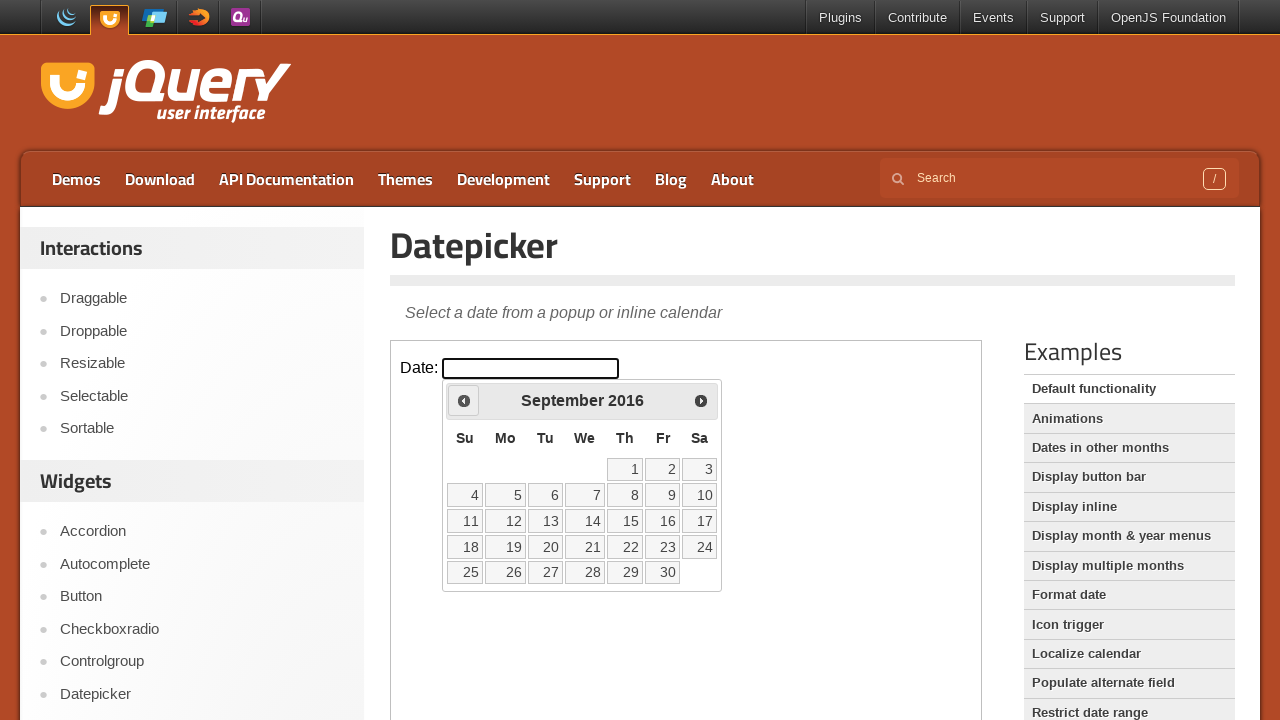

Retrieved current year: 2016
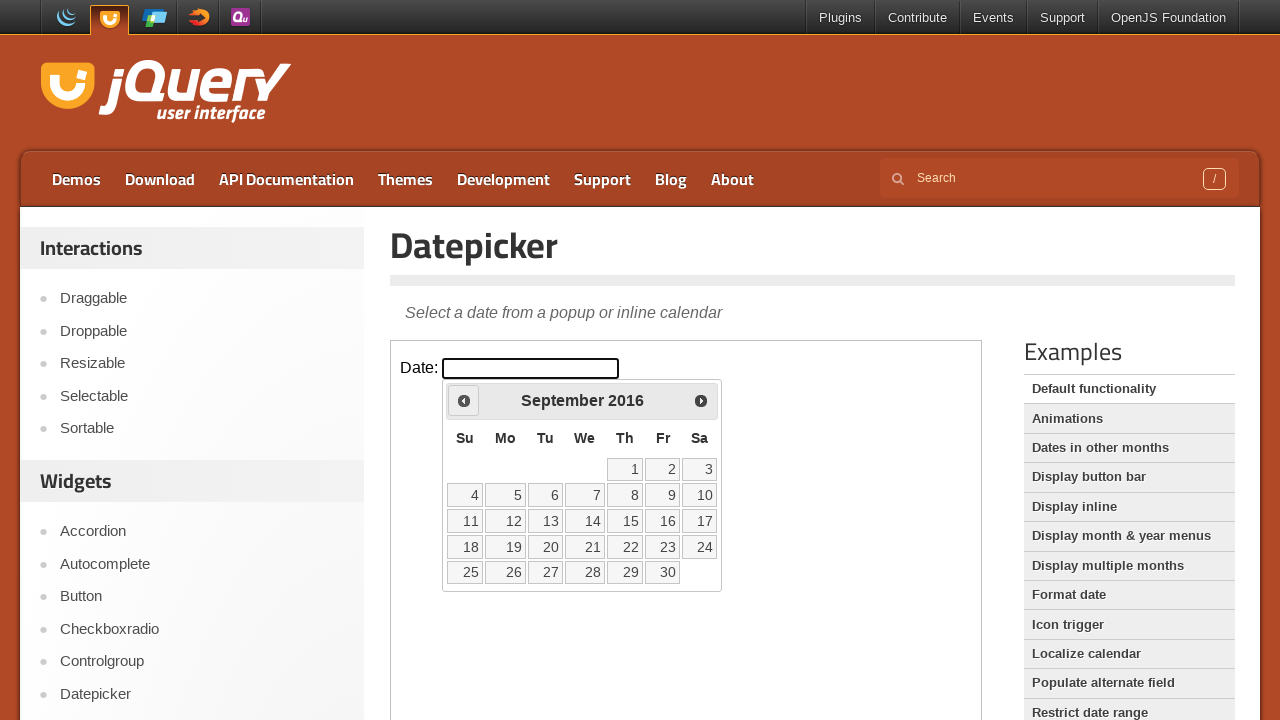

Clicked previous month button to navigate backwards at (464, 400) on iframe >> nth=0 >> internal:control=enter-frame >> xpath=//span[text()='Prev']
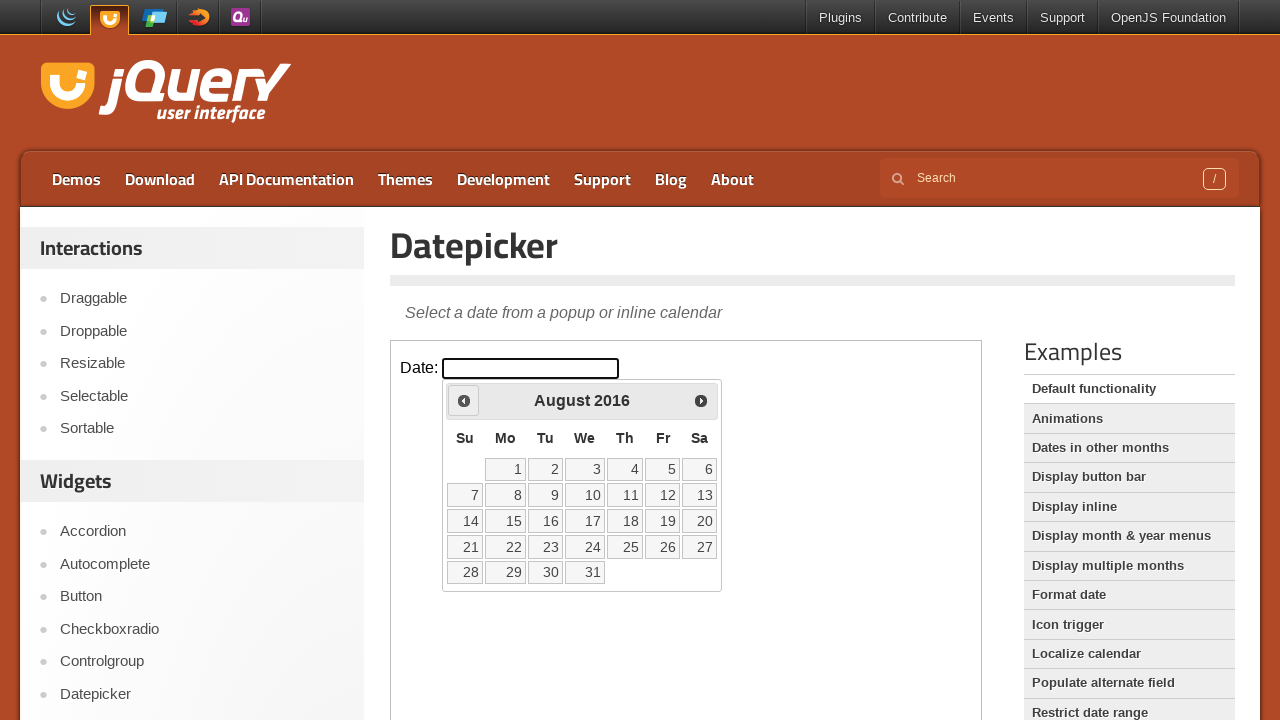

Retrieved current month: August
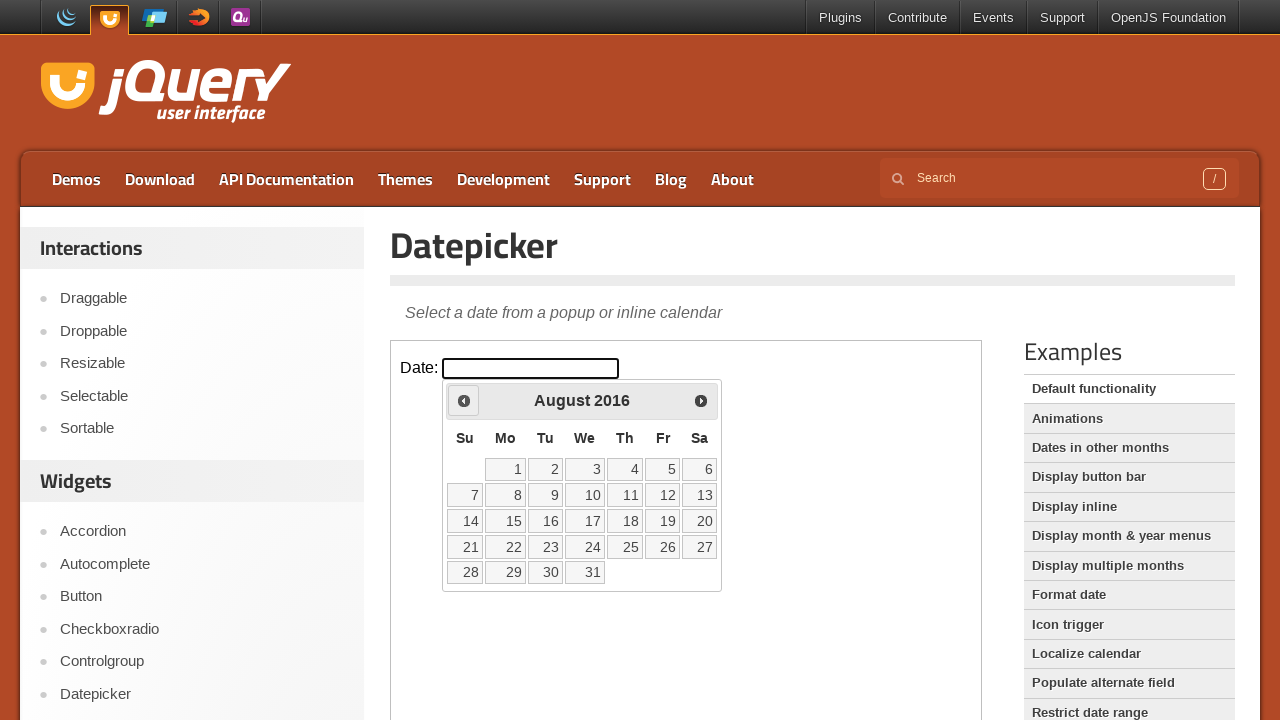

Retrieved current year: 2016
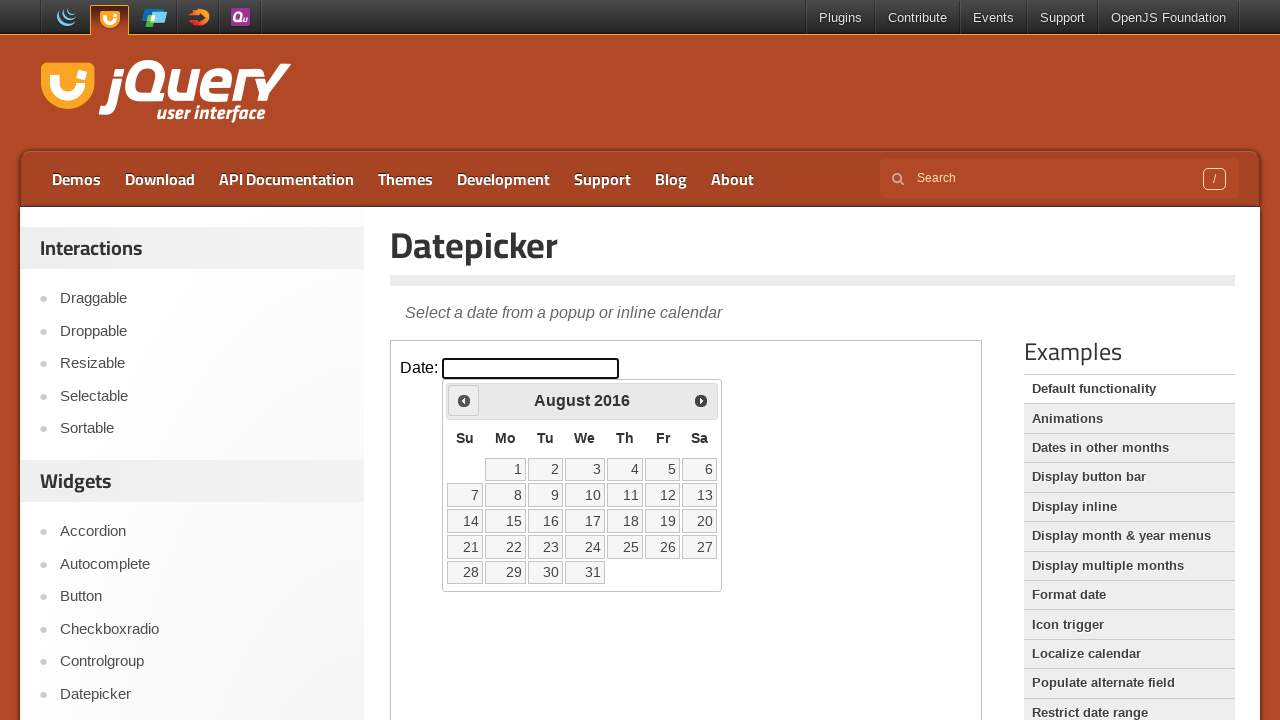

Clicked previous month button to navigate backwards at (464, 400) on iframe >> nth=0 >> internal:control=enter-frame >> xpath=//span[text()='Prev']
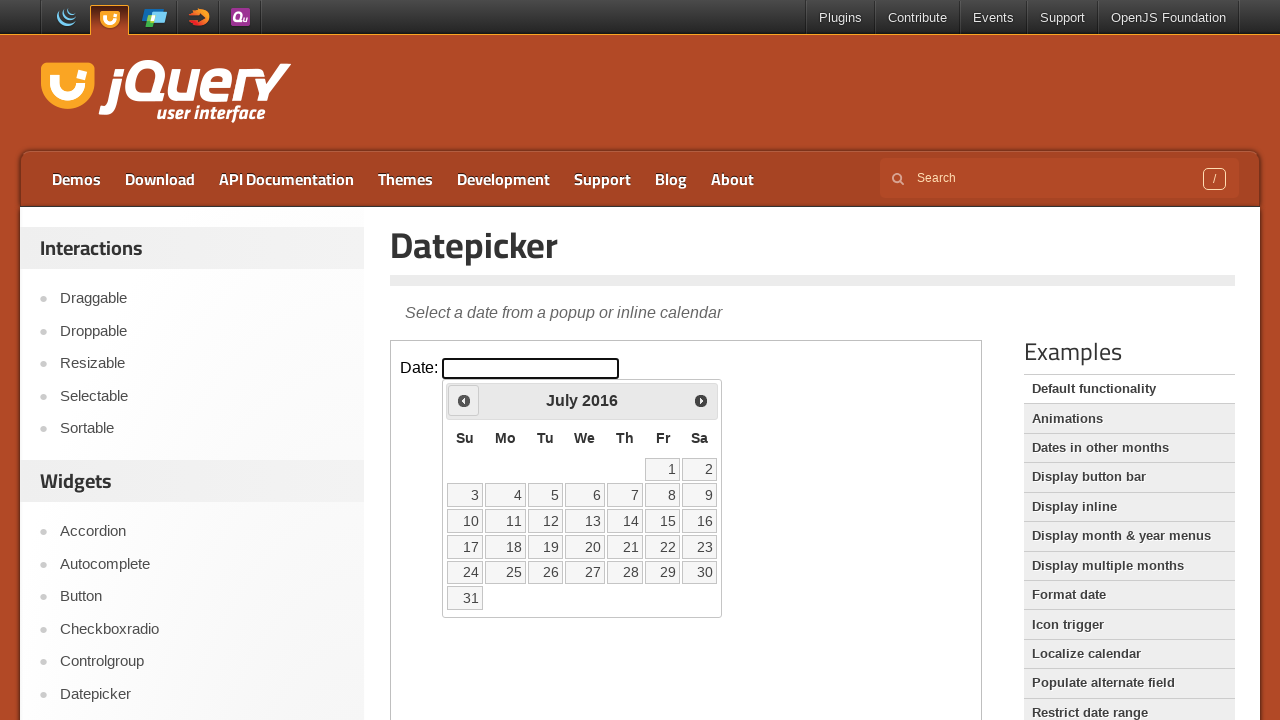

Retrieved current month: July
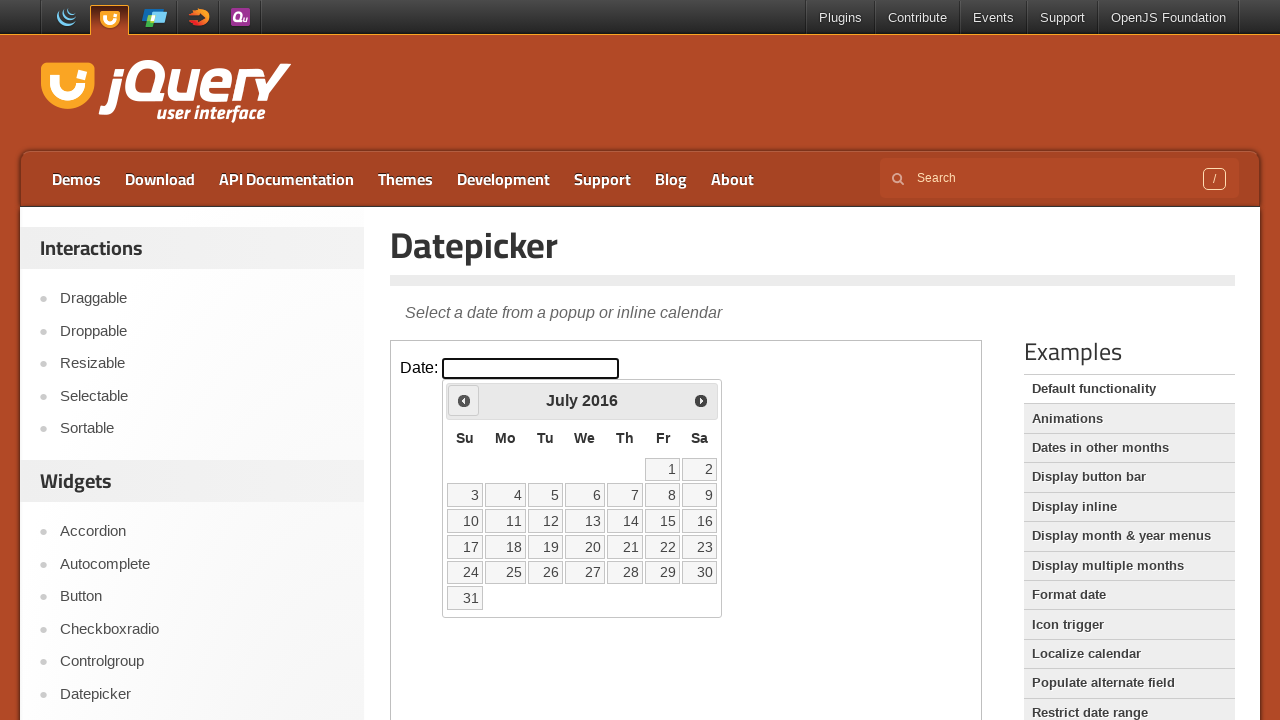

Retrieved current year: 2016
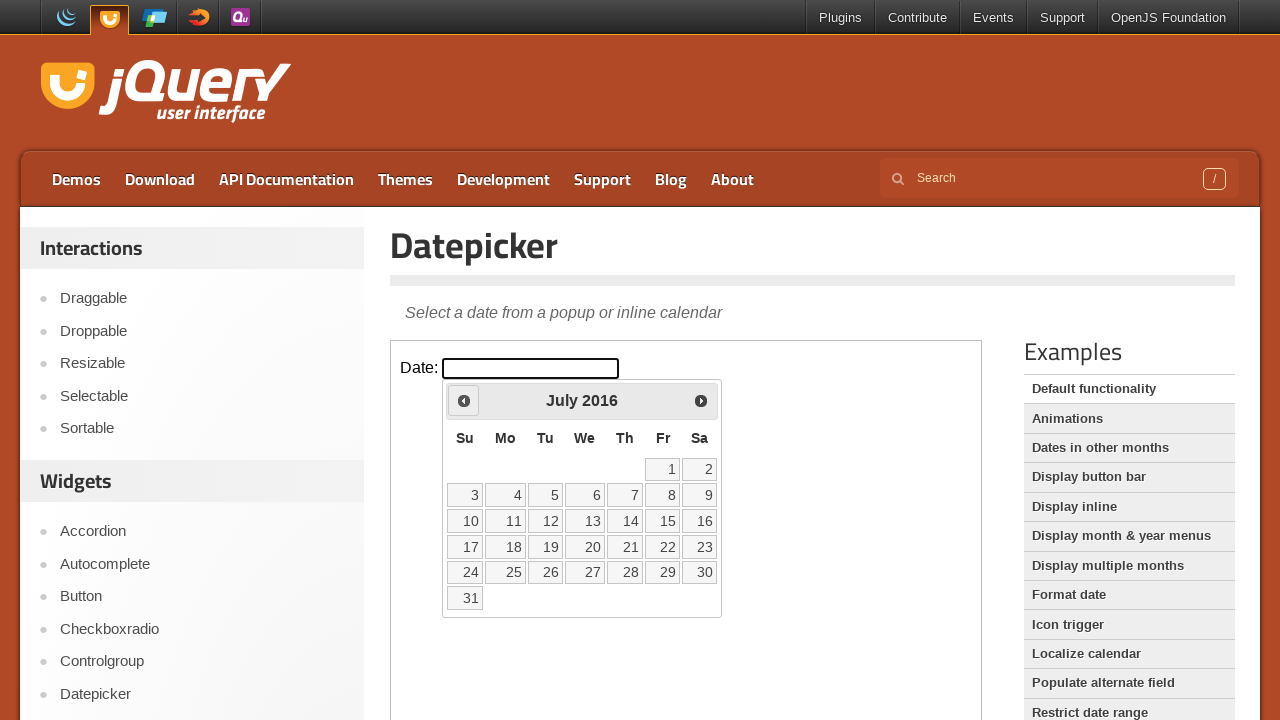

Clicked previous month button to navigate backwards at (464, 400) on iframe >> nth=0 >> internal:control=enter-frame >> xpath=//span[text()='Prev']
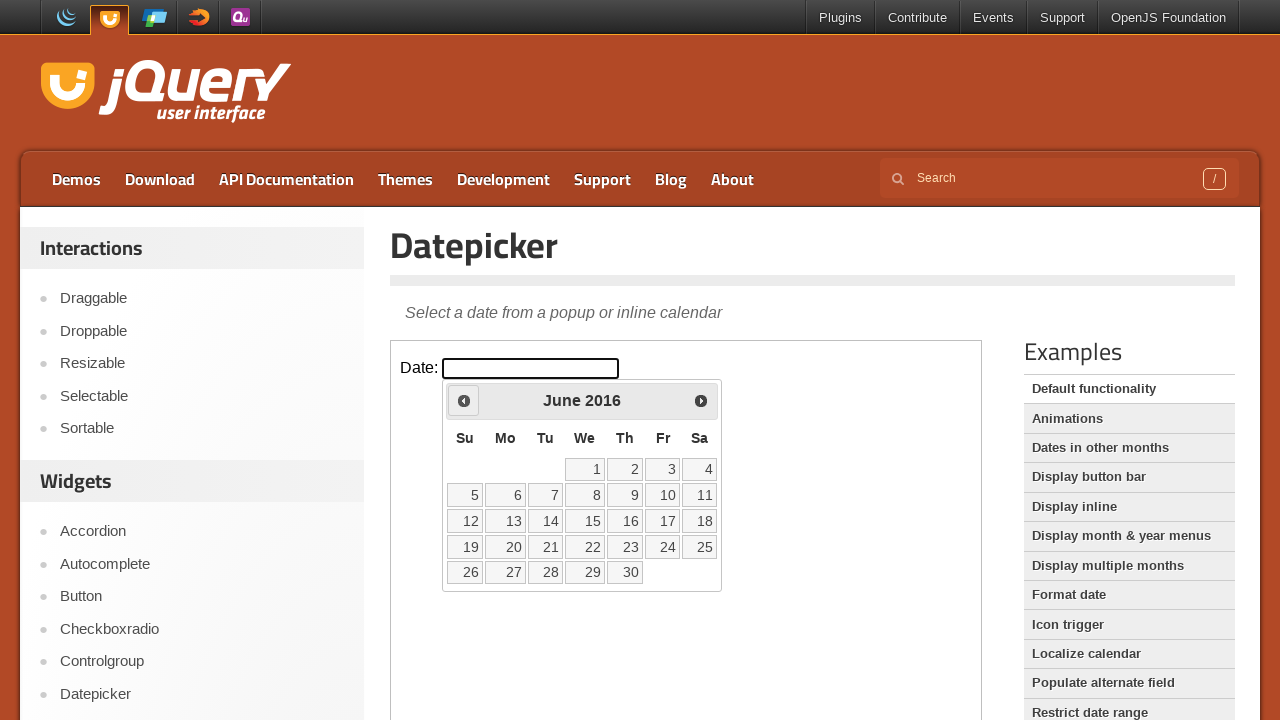

Retrieved current month: June
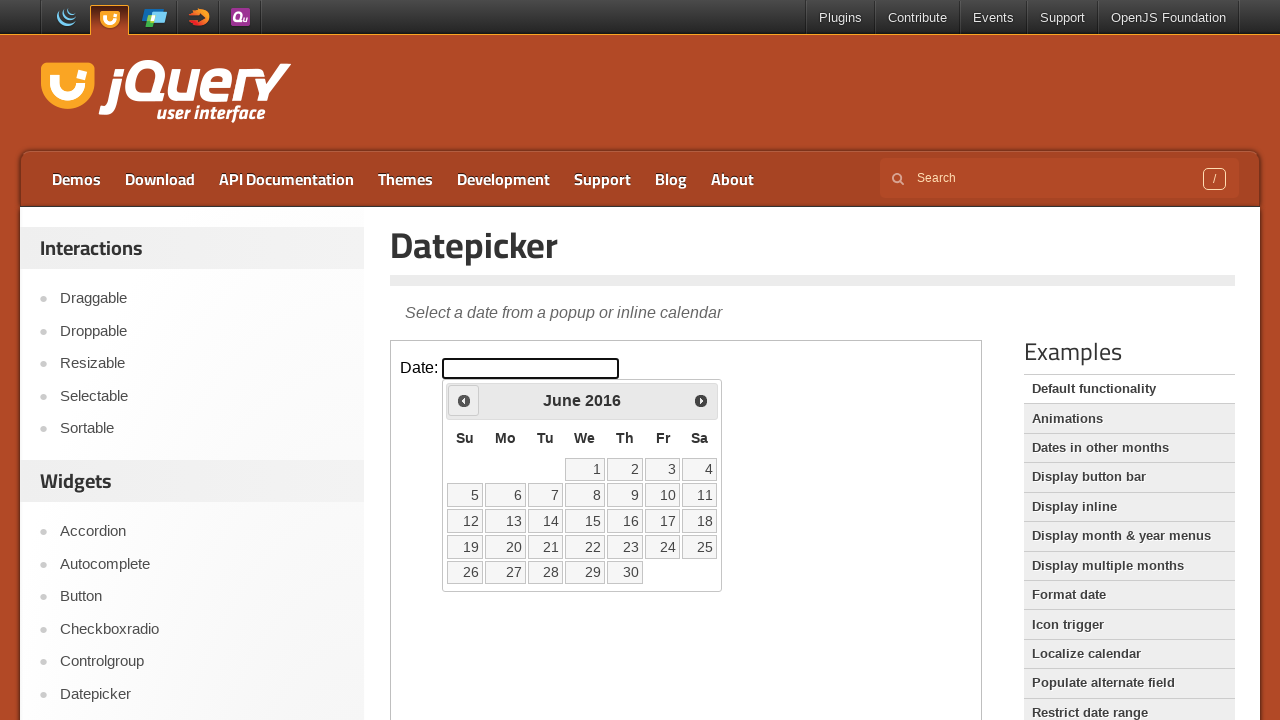

Retrieved current year: 2016
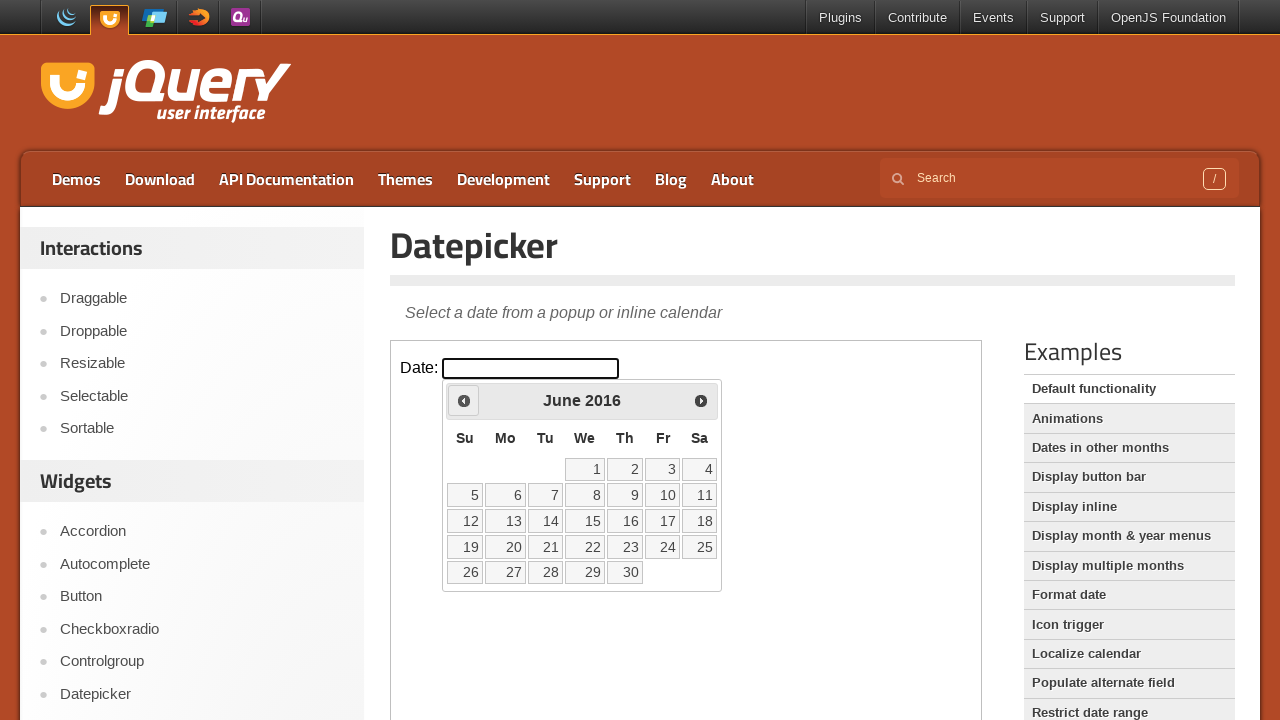

Clicked previous month button to navigate backwards at (464, 400) on iframe >> nth=0 >> internal:control=enter-frame >> xpath=//span[text()='Prev']
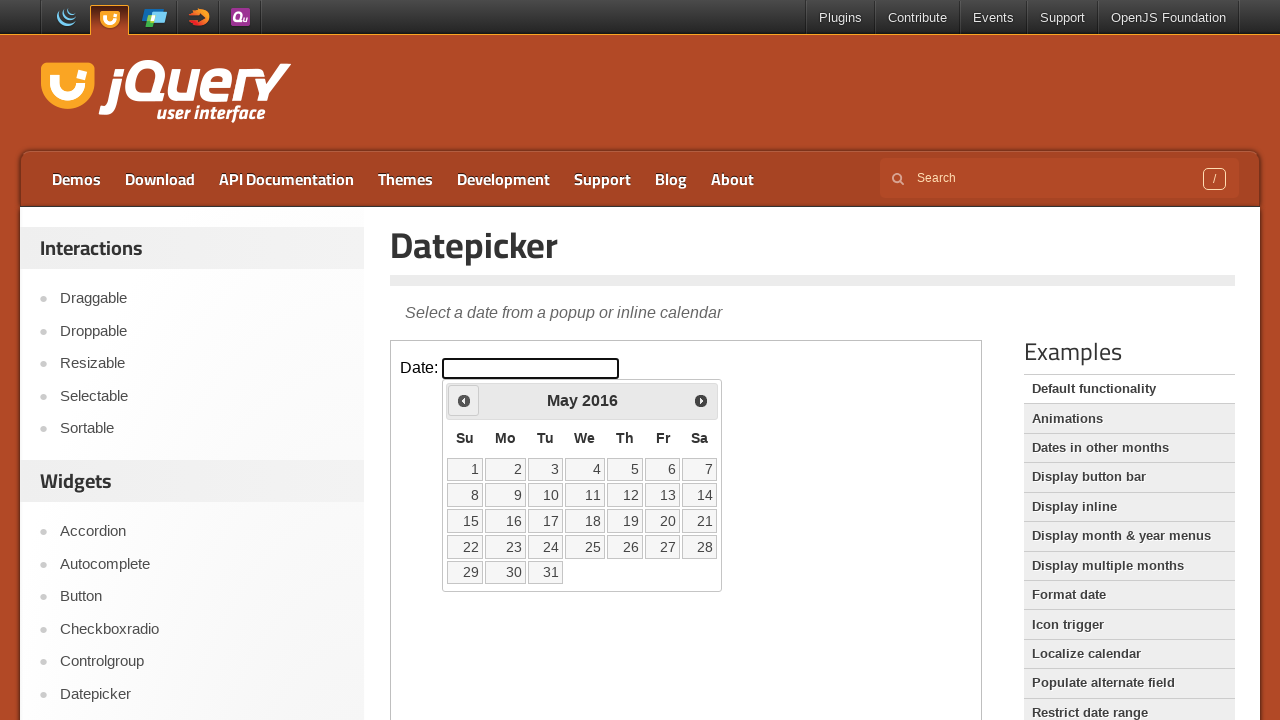

Retrieved current month: May
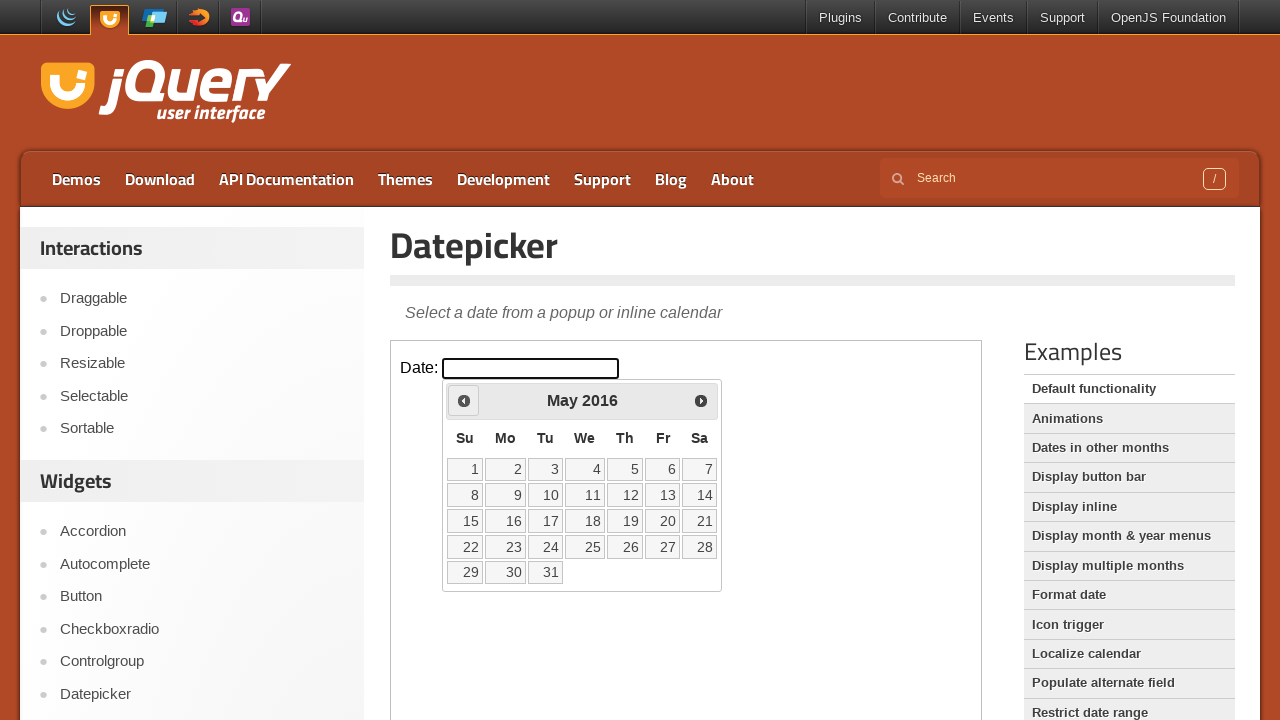

Retrieved current year: 2016
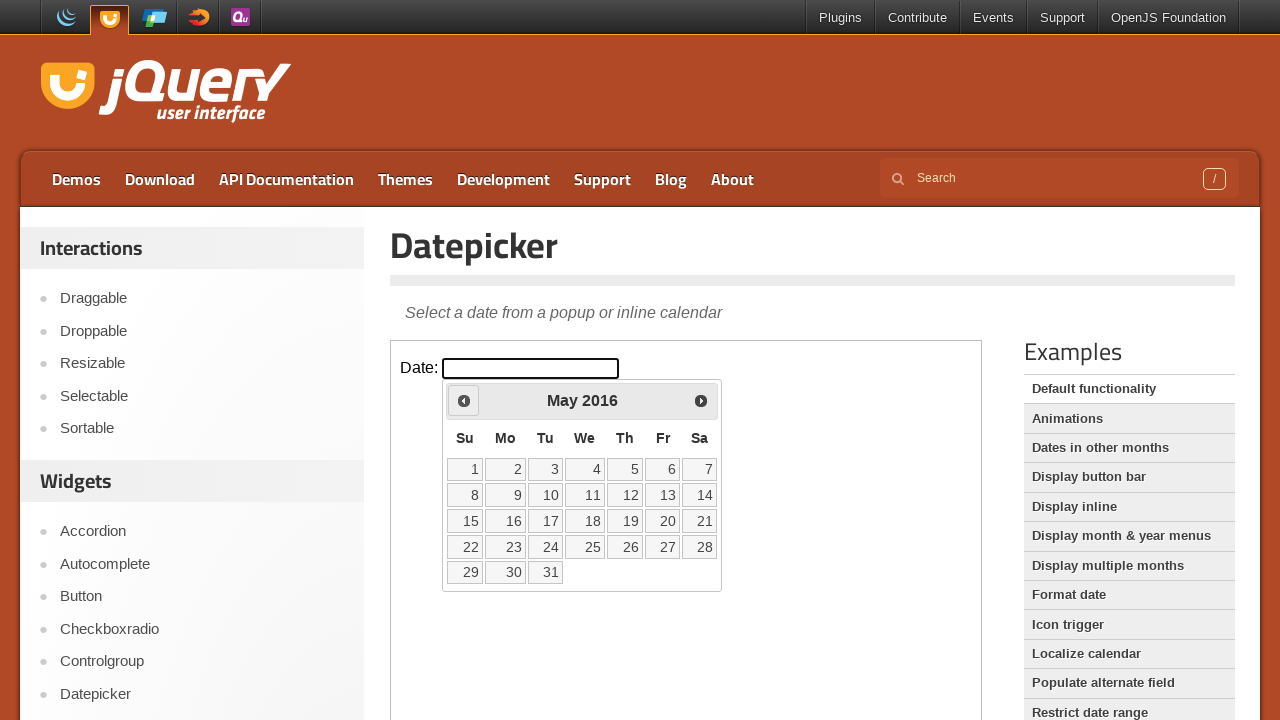

Clicked previous month button to navigate backwards at (464, 400) on iframe >> nth=0 >> internal:control=enter-frame >> xpath=//span[text()='Prev']
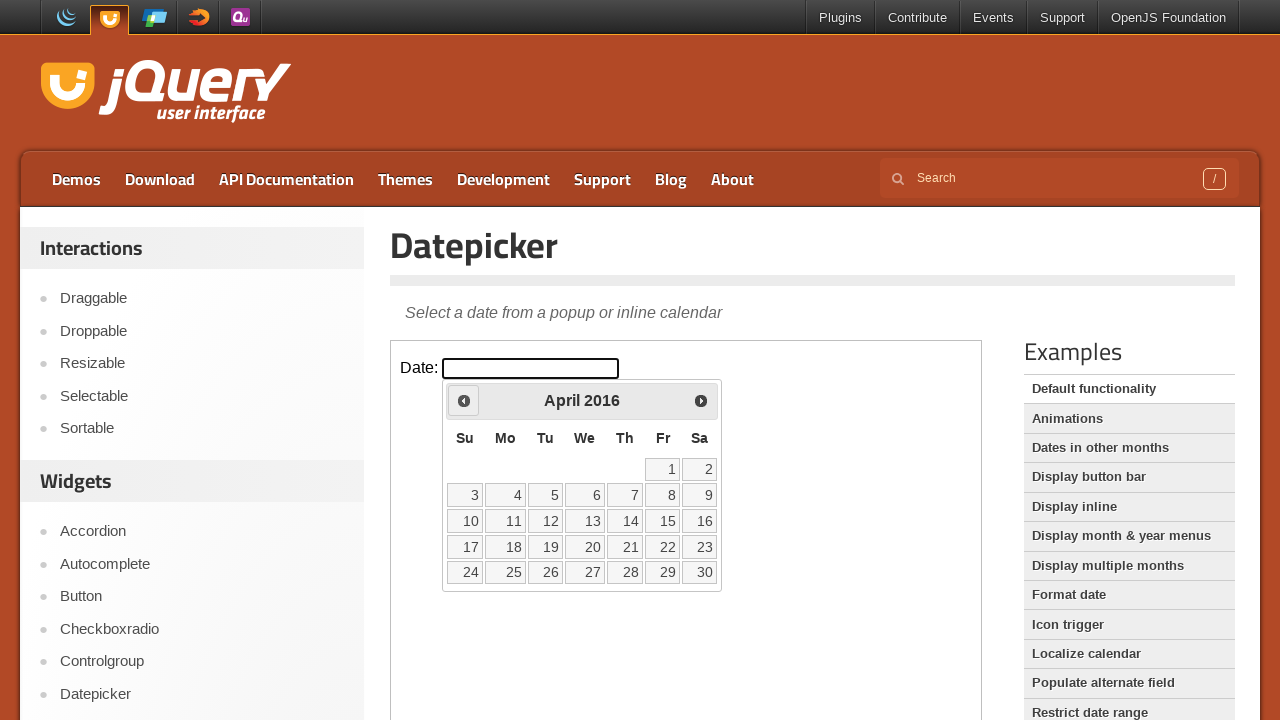

Retrieved current month: April
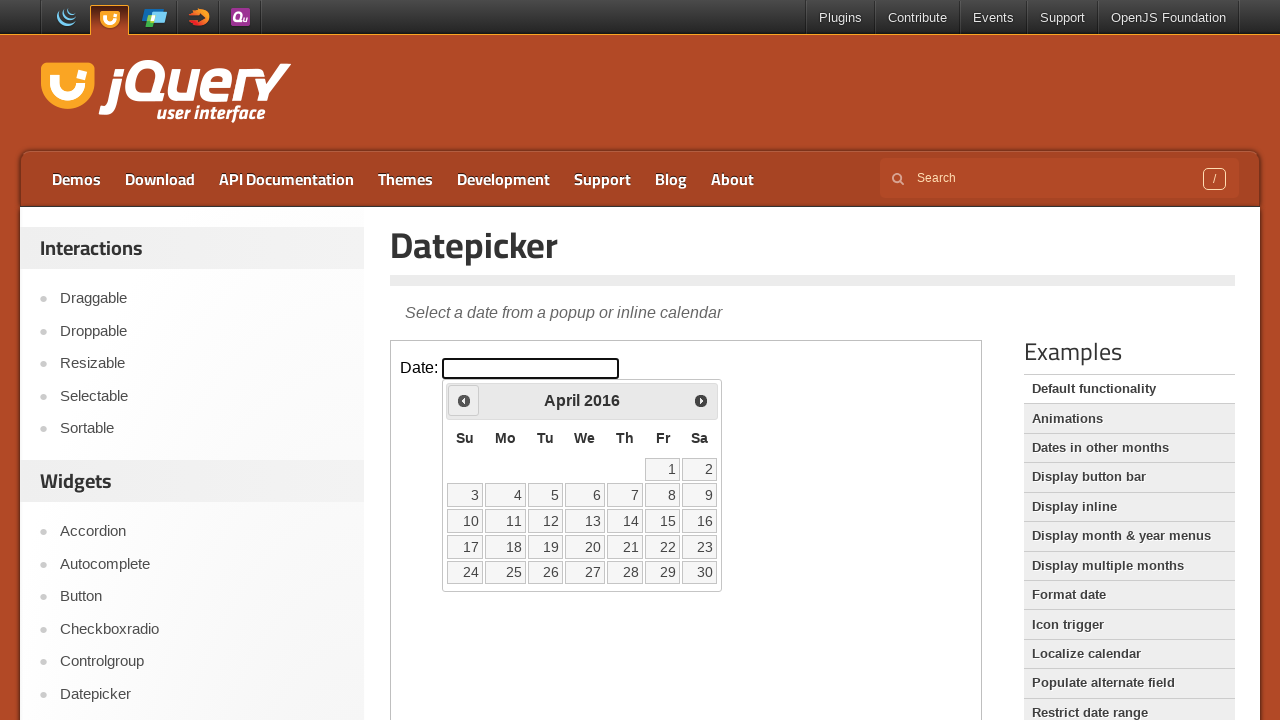

Retrieved current year: 2016
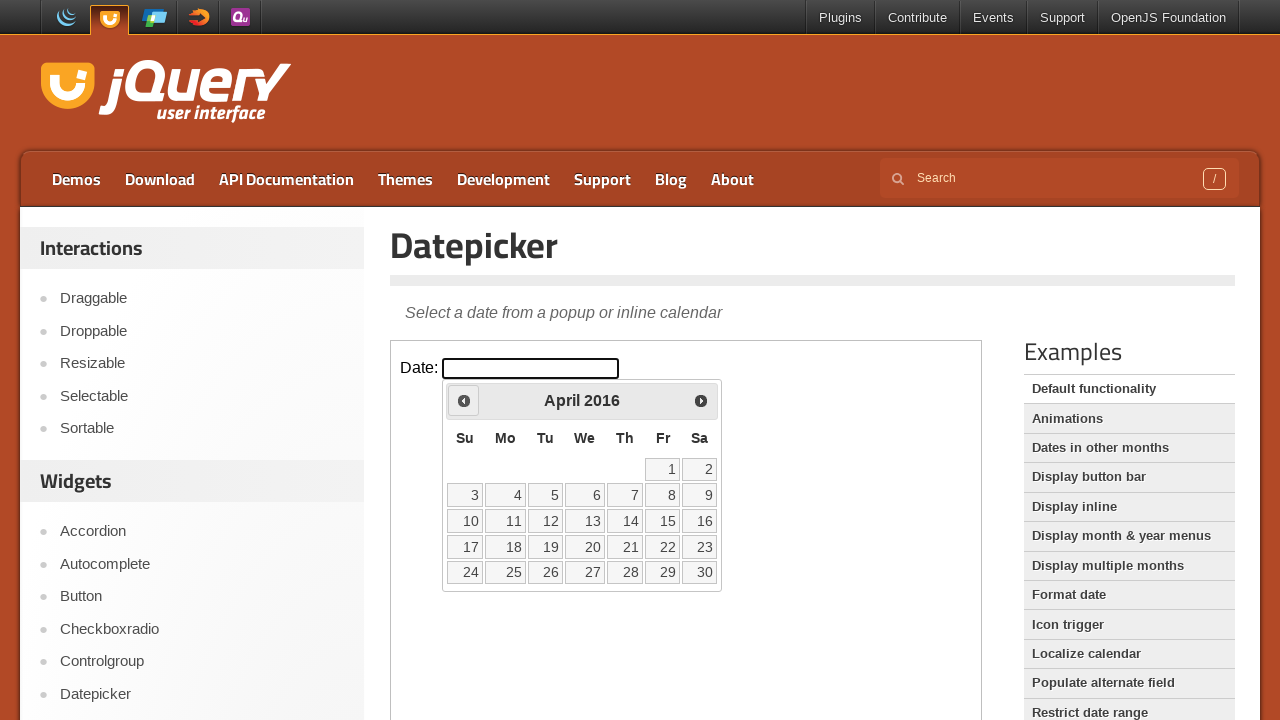

Clicked previous month button to navigate backwards at (464, 400) on iframe >> nth=0 >> internal:control=enter-frame >> xpath=//span[text()='Prev']
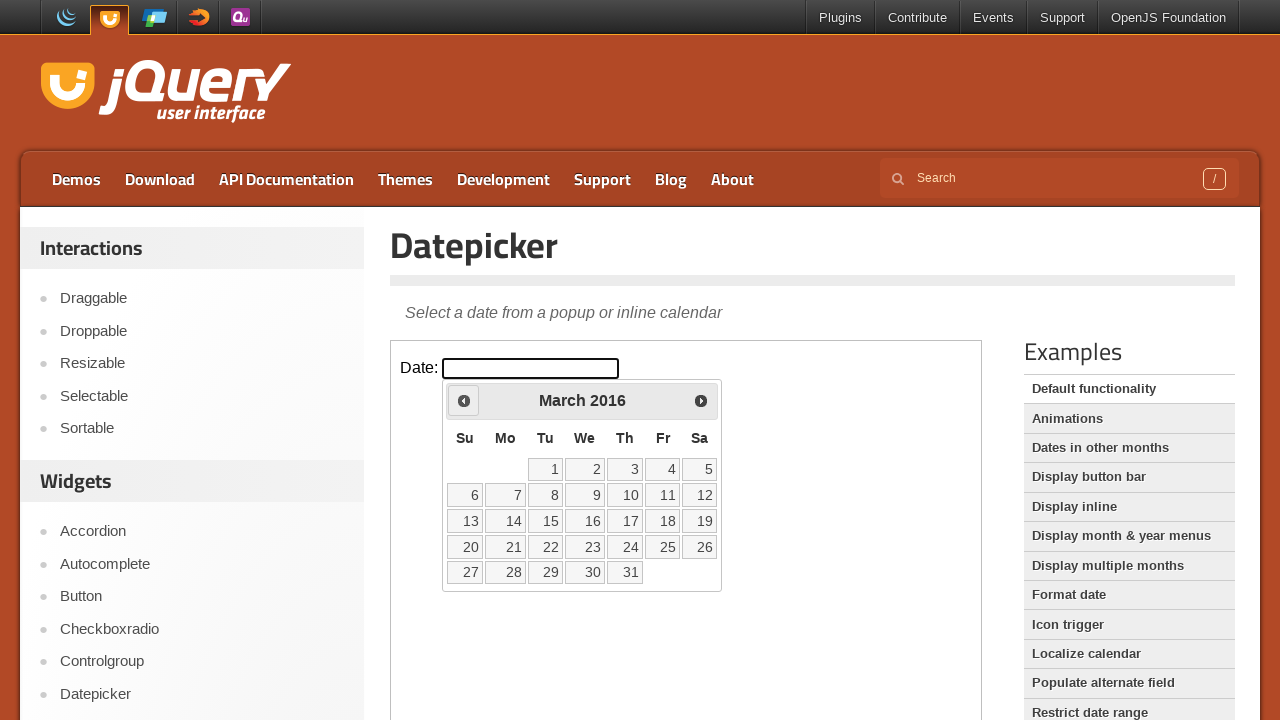

Retrieved current month: March
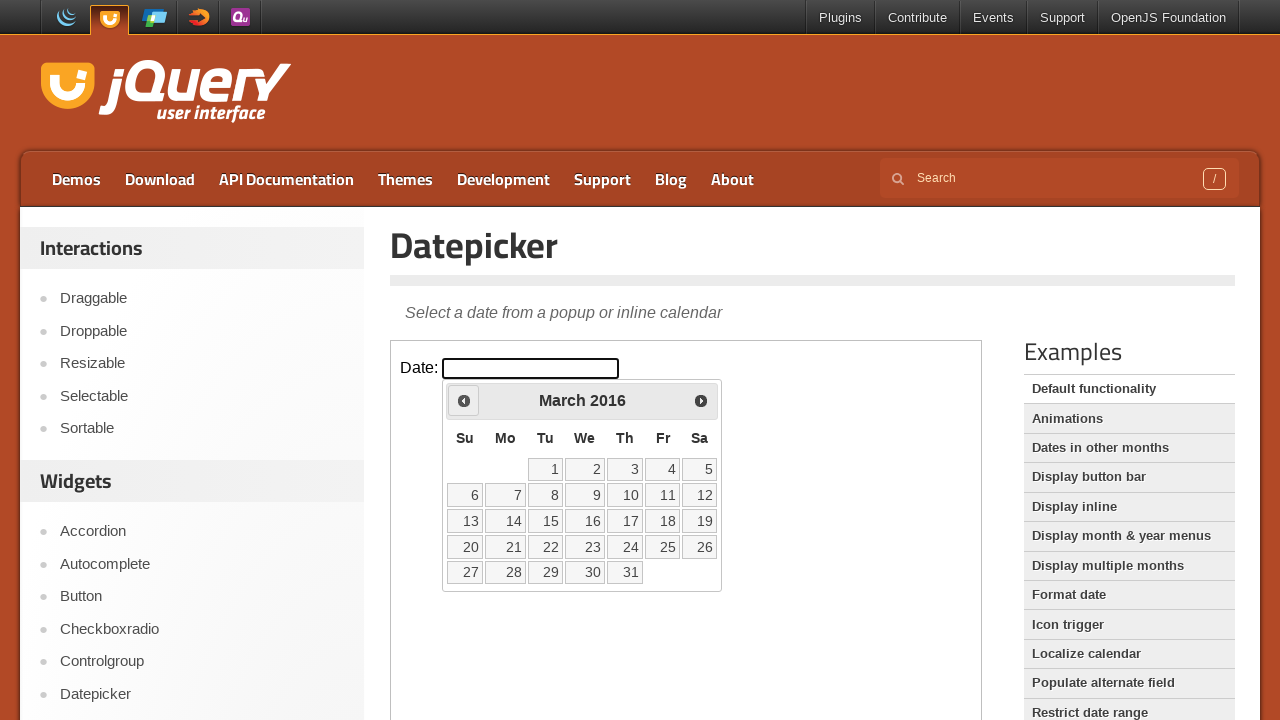

Retrieved current year: 2016
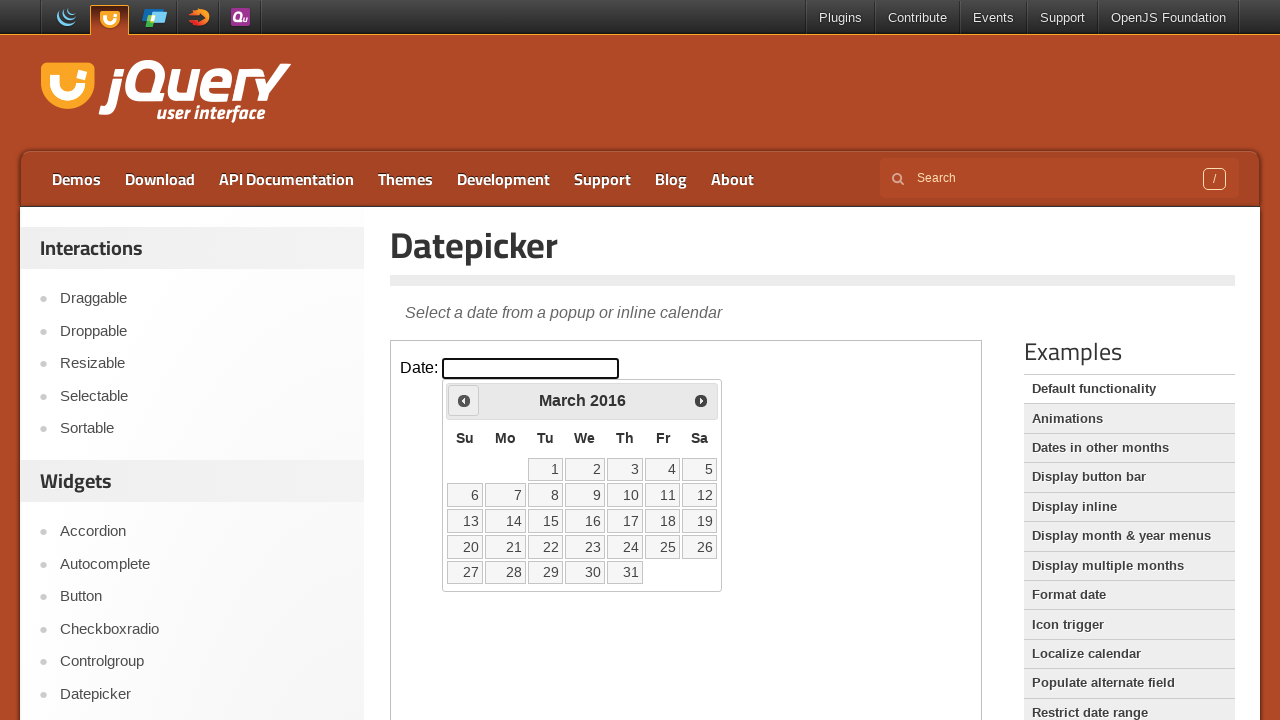

Clicked previous month button to navigate backwards at (464, 400) on iframe >> nth=0 >> internal:control=enter-frame >> xpath=//span[text()='Prev']
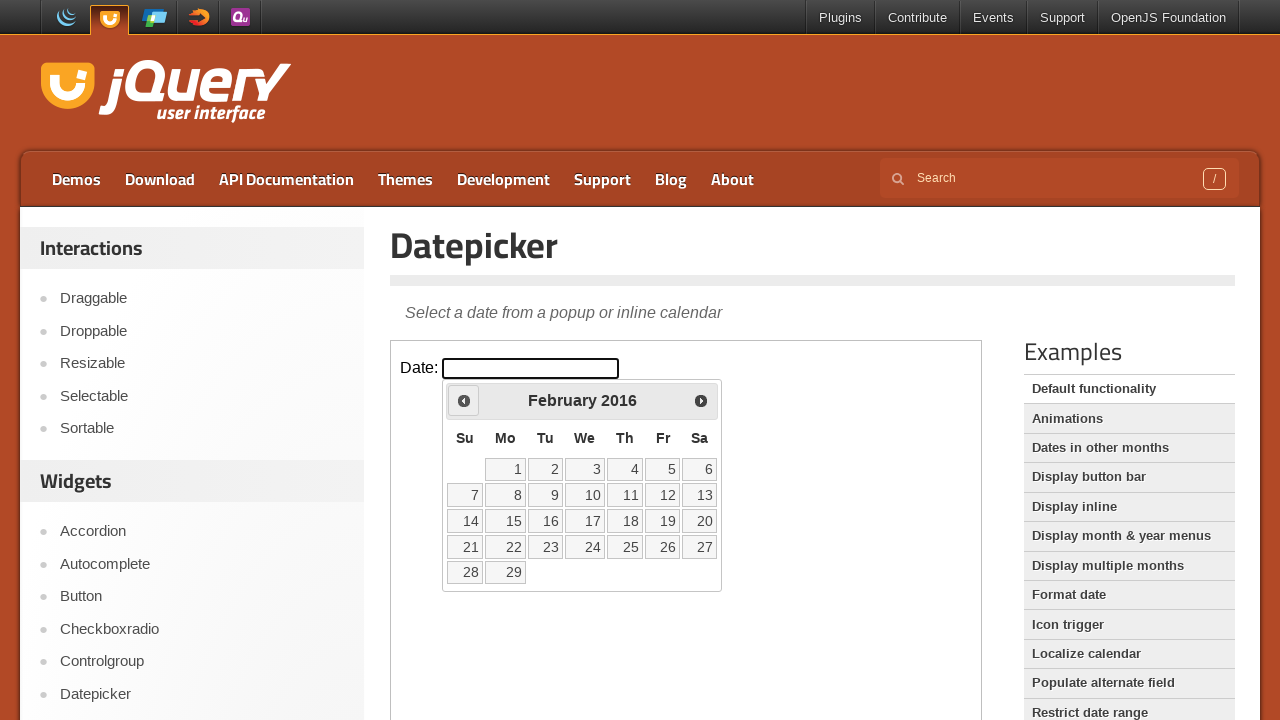

Retrieved current month: February
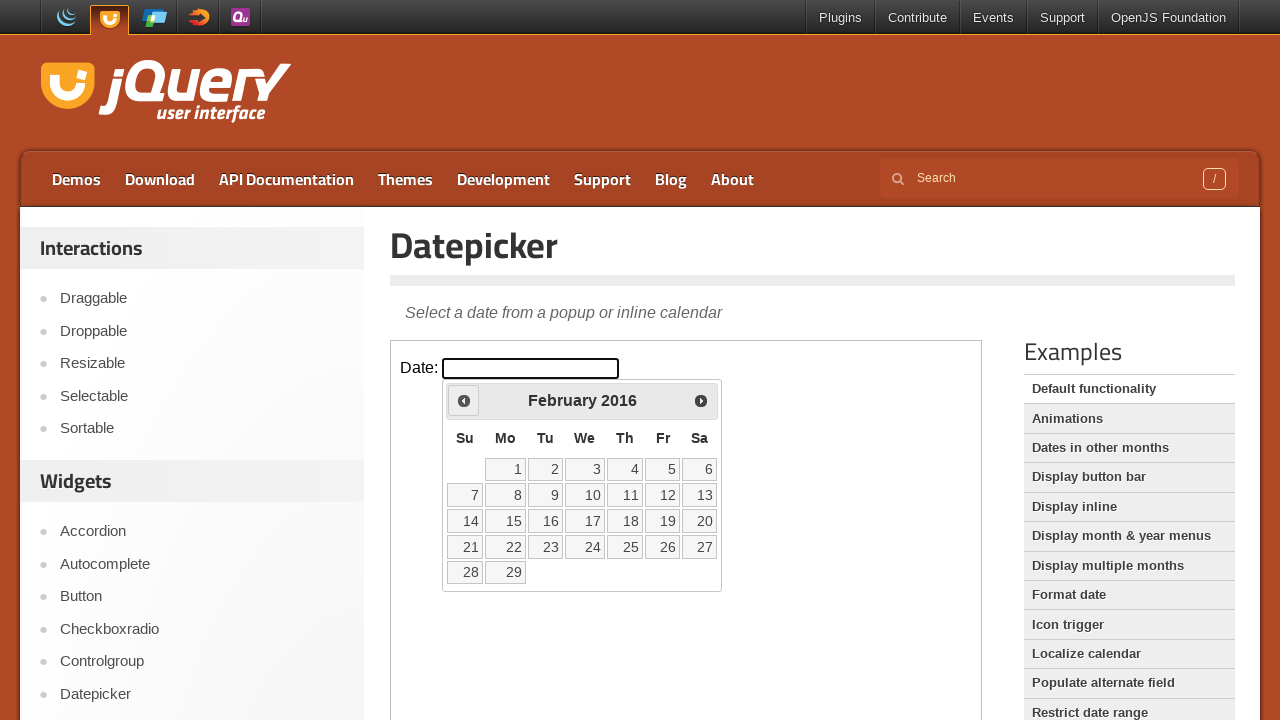

Retrieved current year: 2016
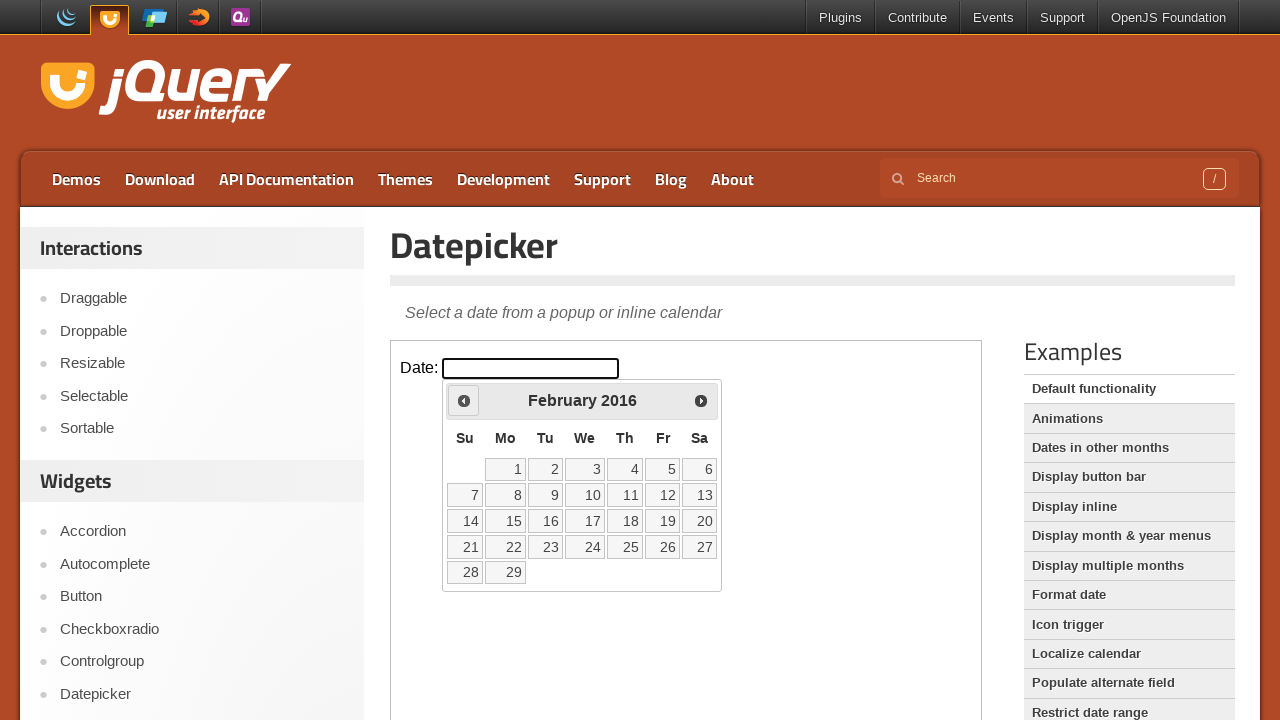

Clicked previous month button to navigate backwards at (464, 400) on iframe >> nth=0 >> internal:control=enter-frame >> xpath=//span[text()='Prev']
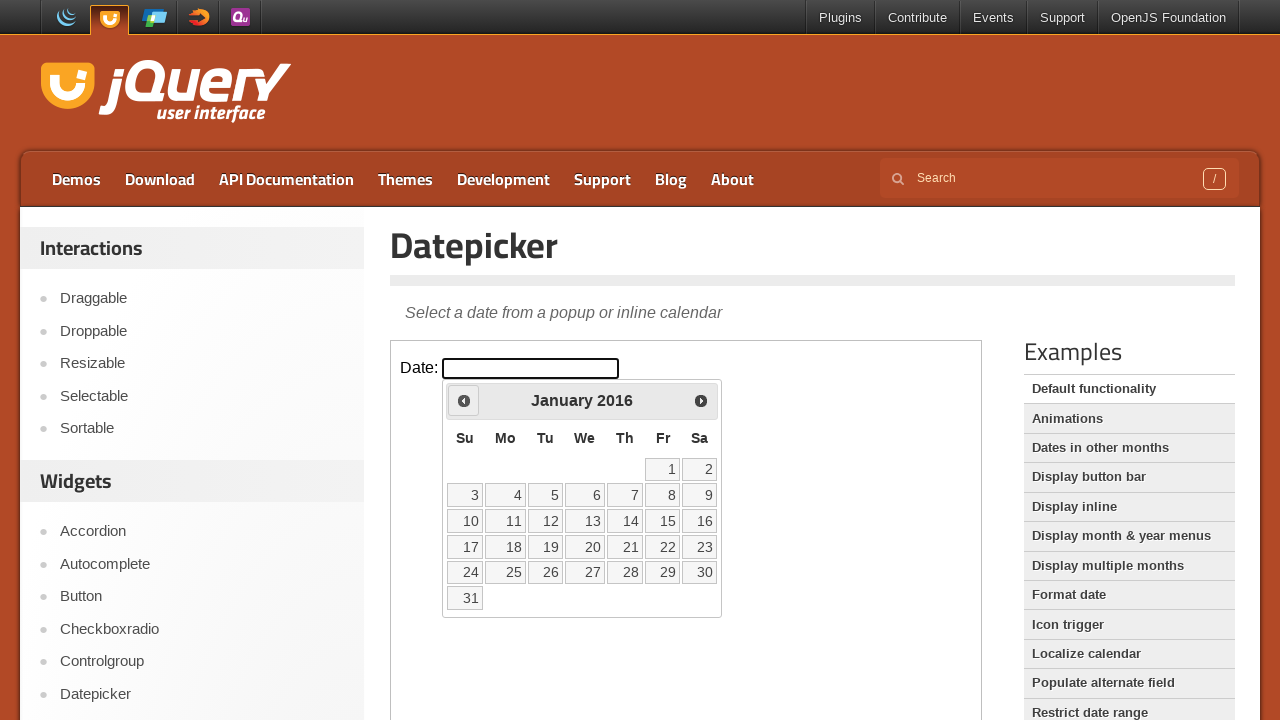

Retrieved current month: January
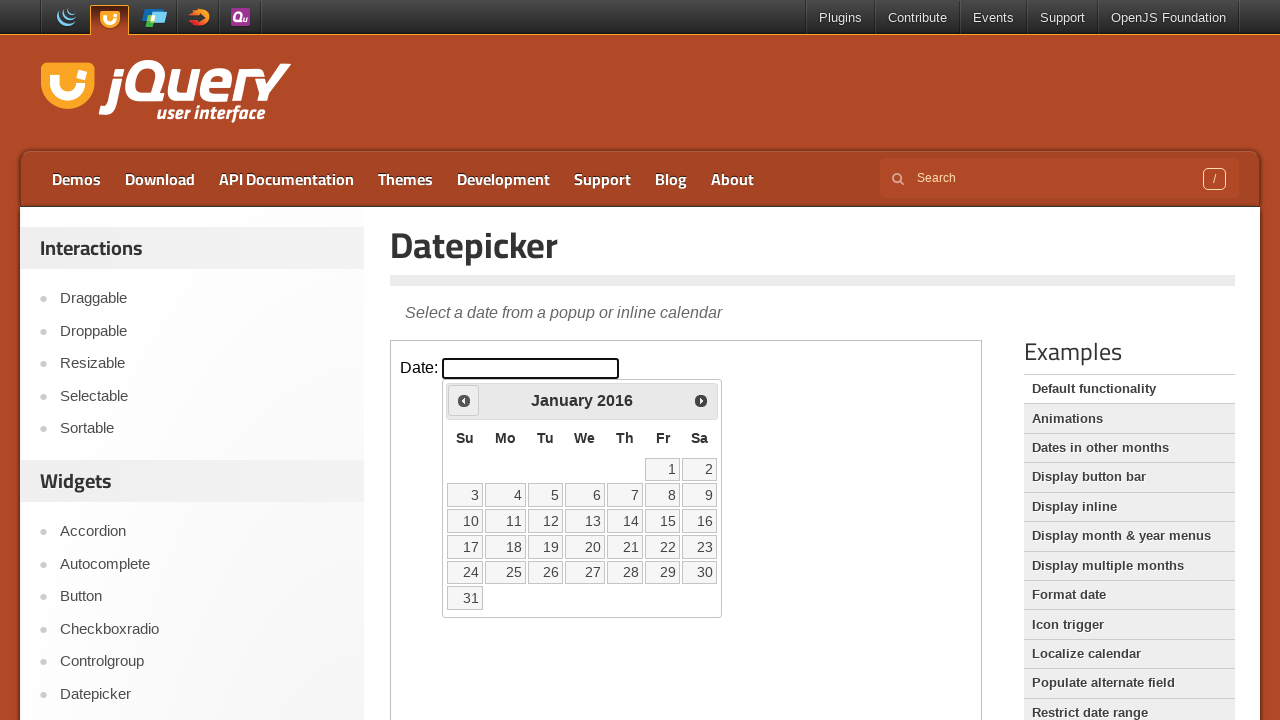

Retrieved current year: 2016
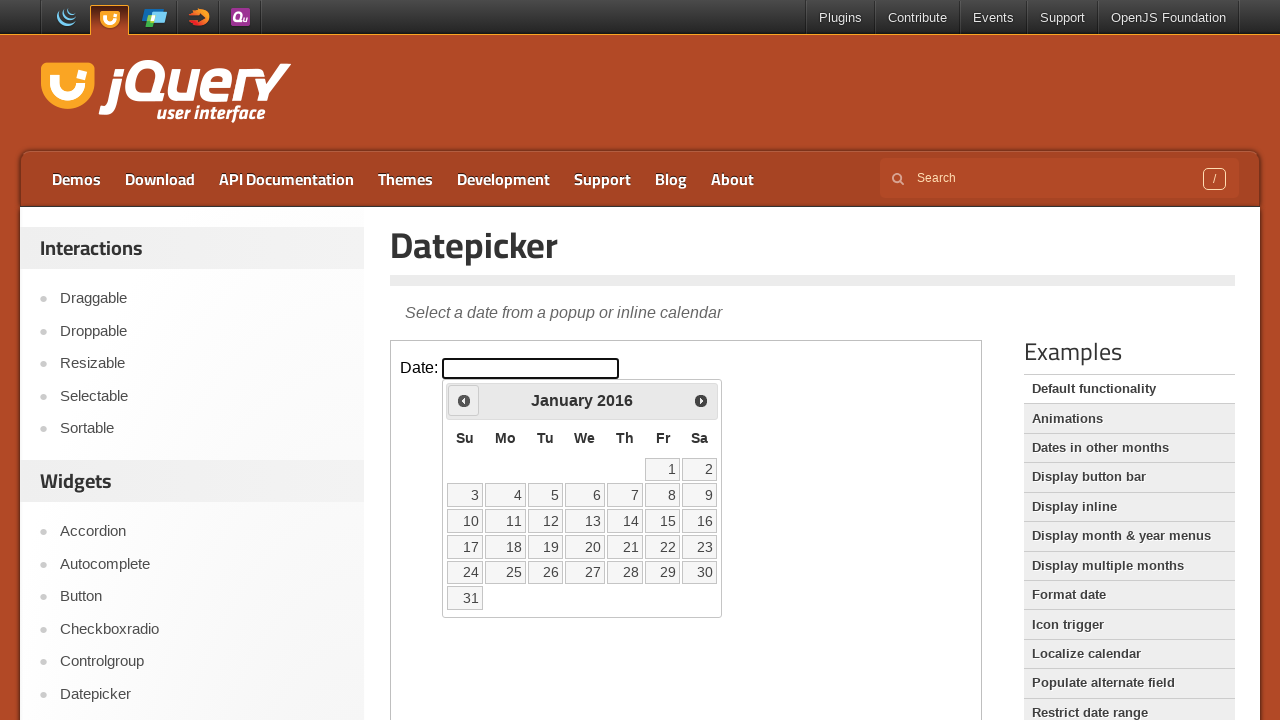

Clicked previous month button to navigate backwards at (464, 400) on iframe >> nth=0 >> internal:control=enter-frame >> xpath=//span[text()='Prev']
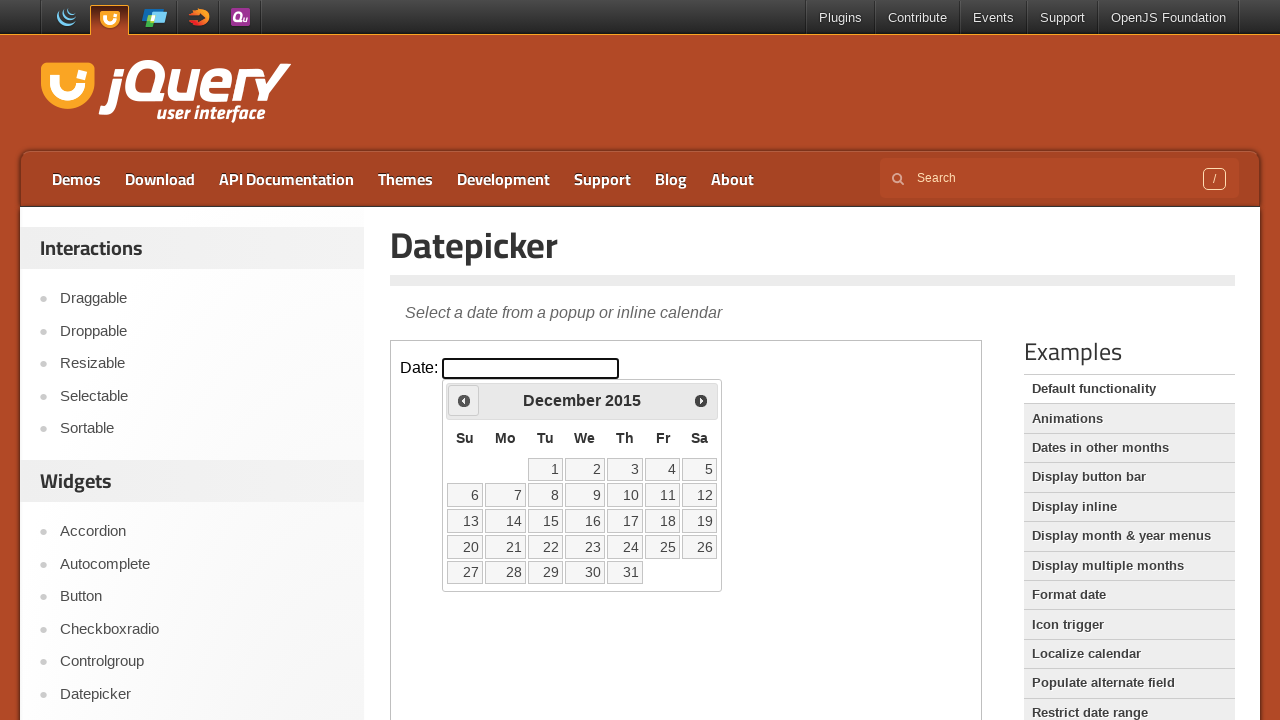

Retrieved current month: December
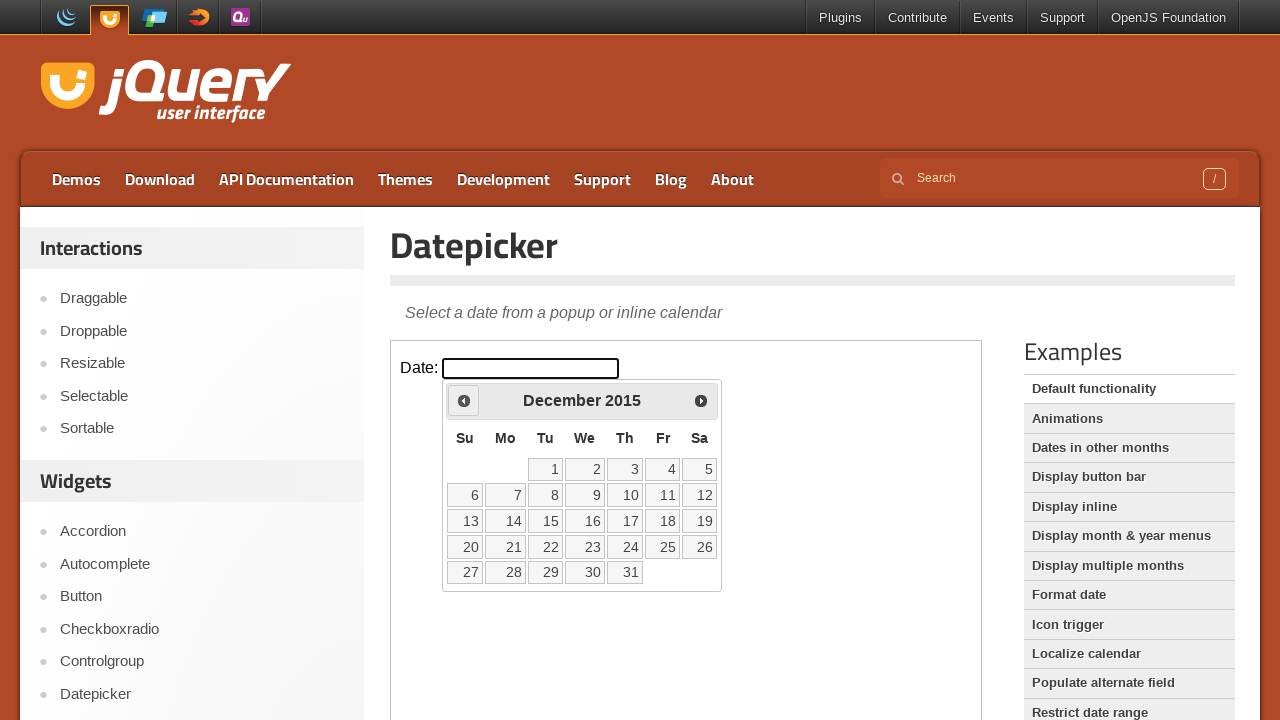

Retrieved current year: 2015
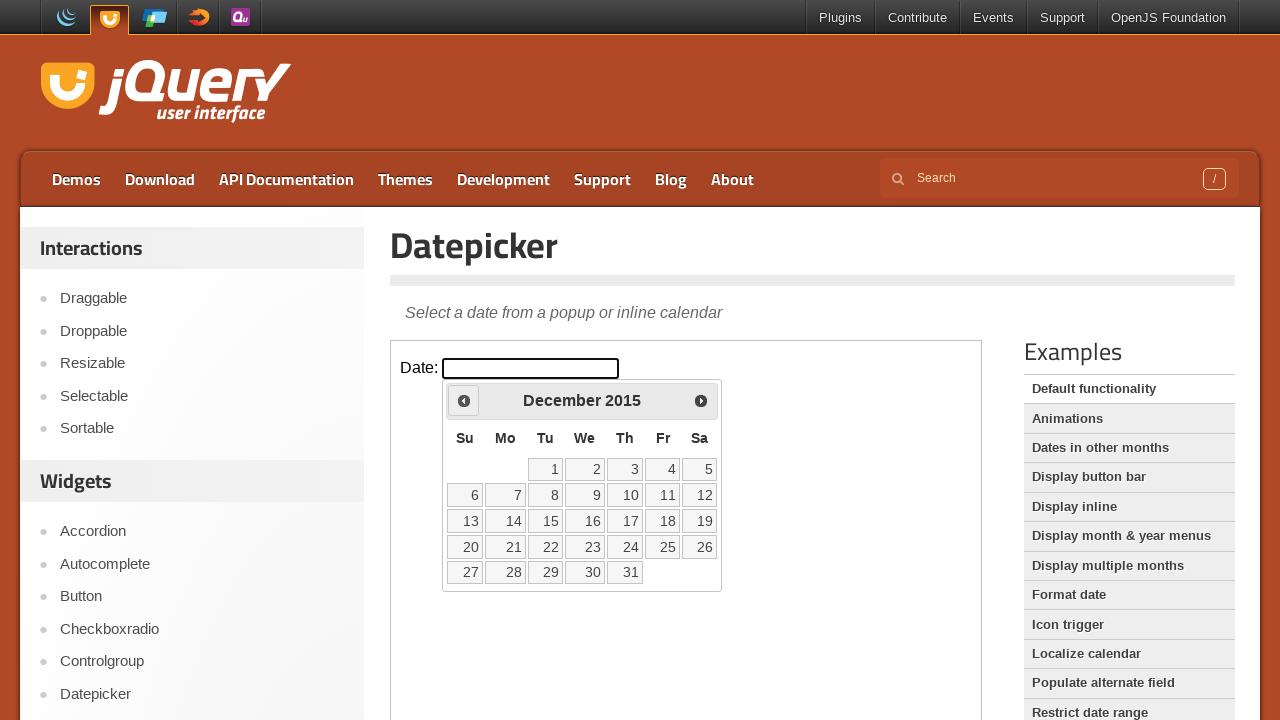

Clicked previous month button to navigate backwards at (464, 400) on iframe >> nth=0 >> internal:control=enter-frame >> xpath=//span[text()='Prev']
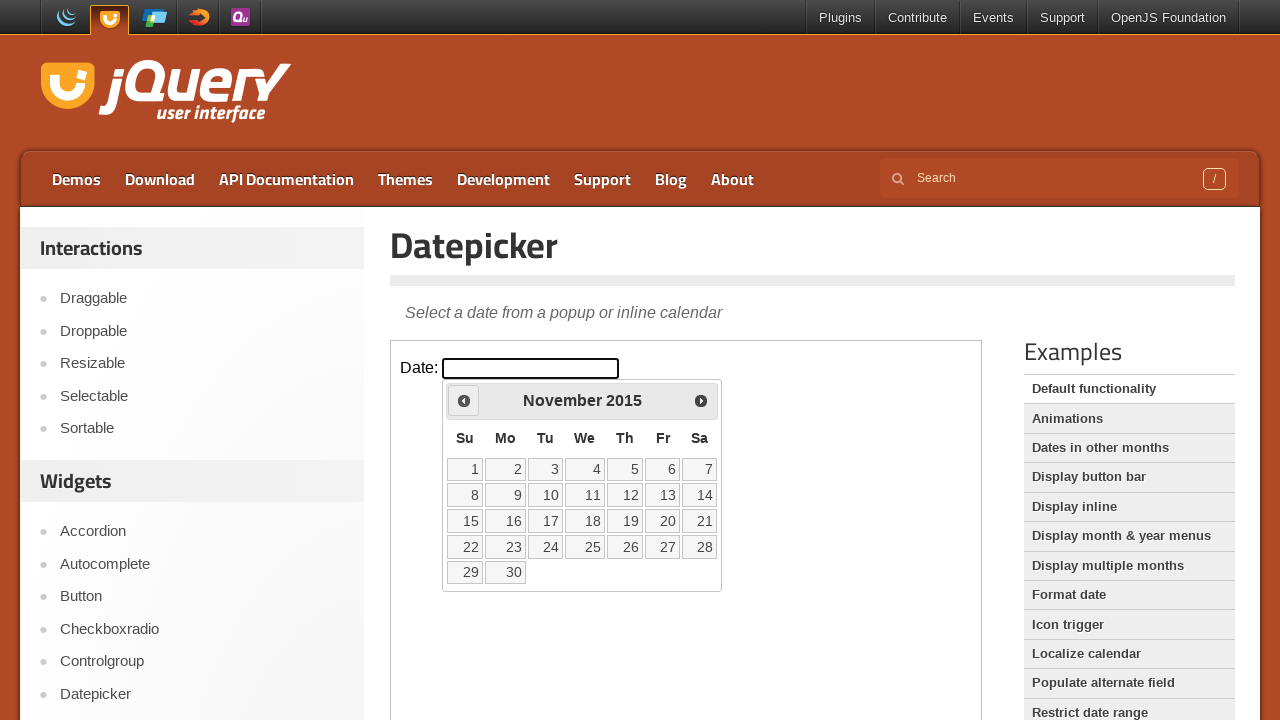

Retrieved current month: November
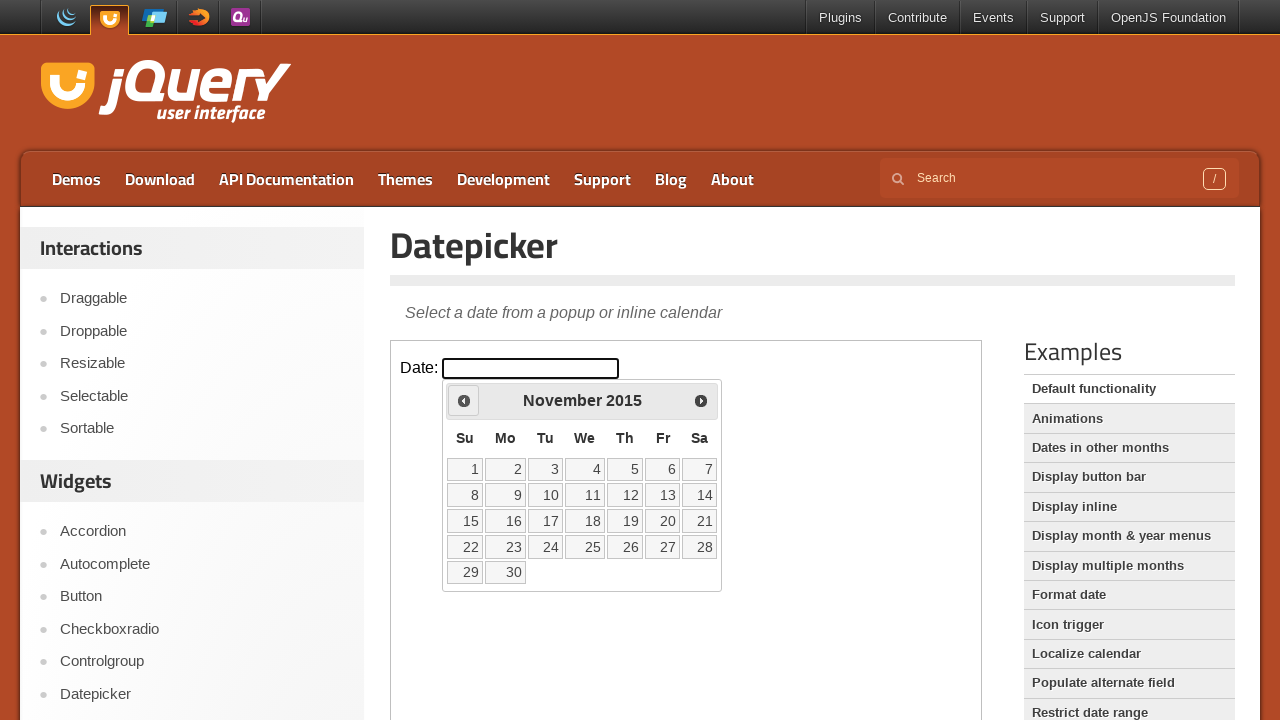

Retrieved current year: 2015
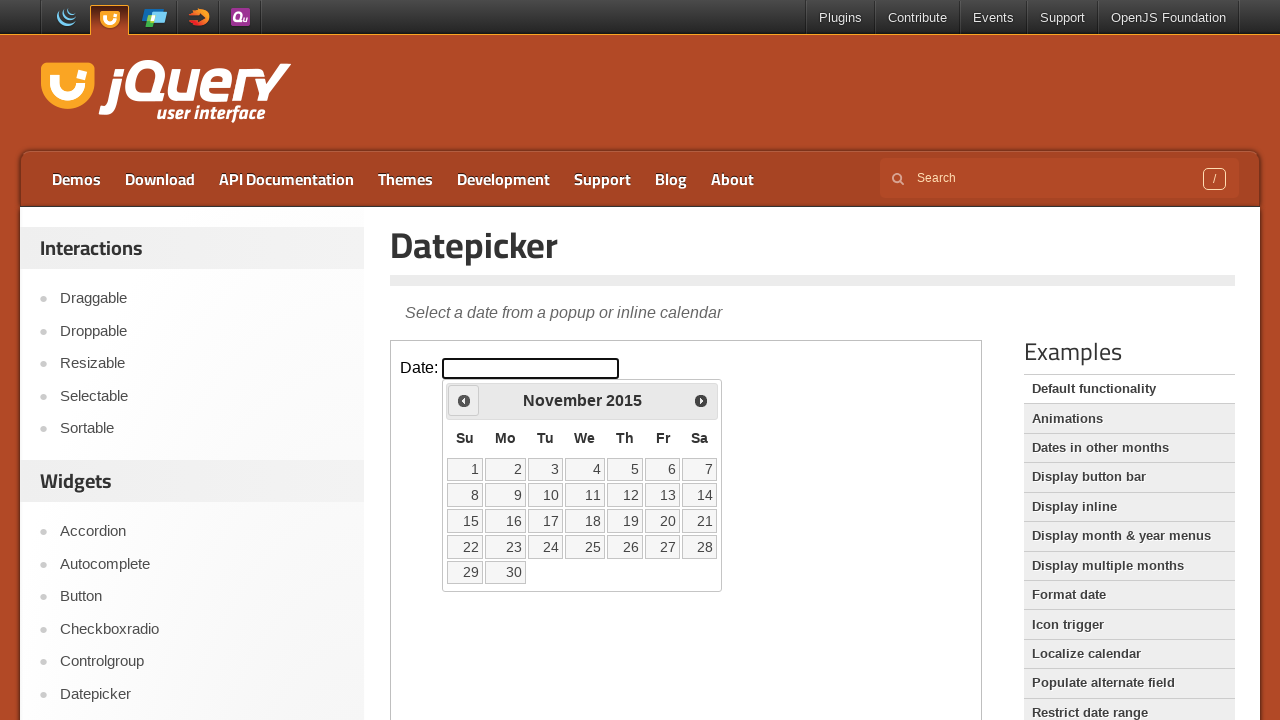

Clicked previous month button to navigate backwards at (464, 400) on iframe >> nth=0 >> internal:control=enter-frame >> xpath=//span[text()='Prev']
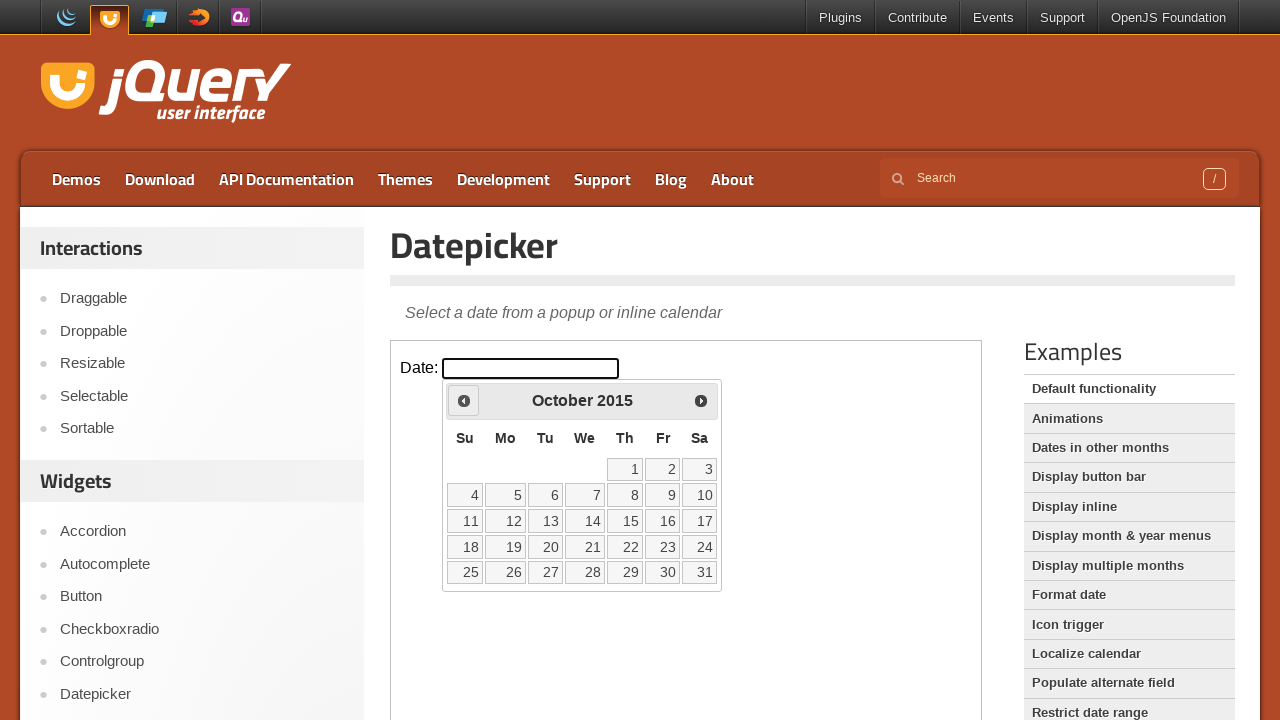

Retrieved current month: October
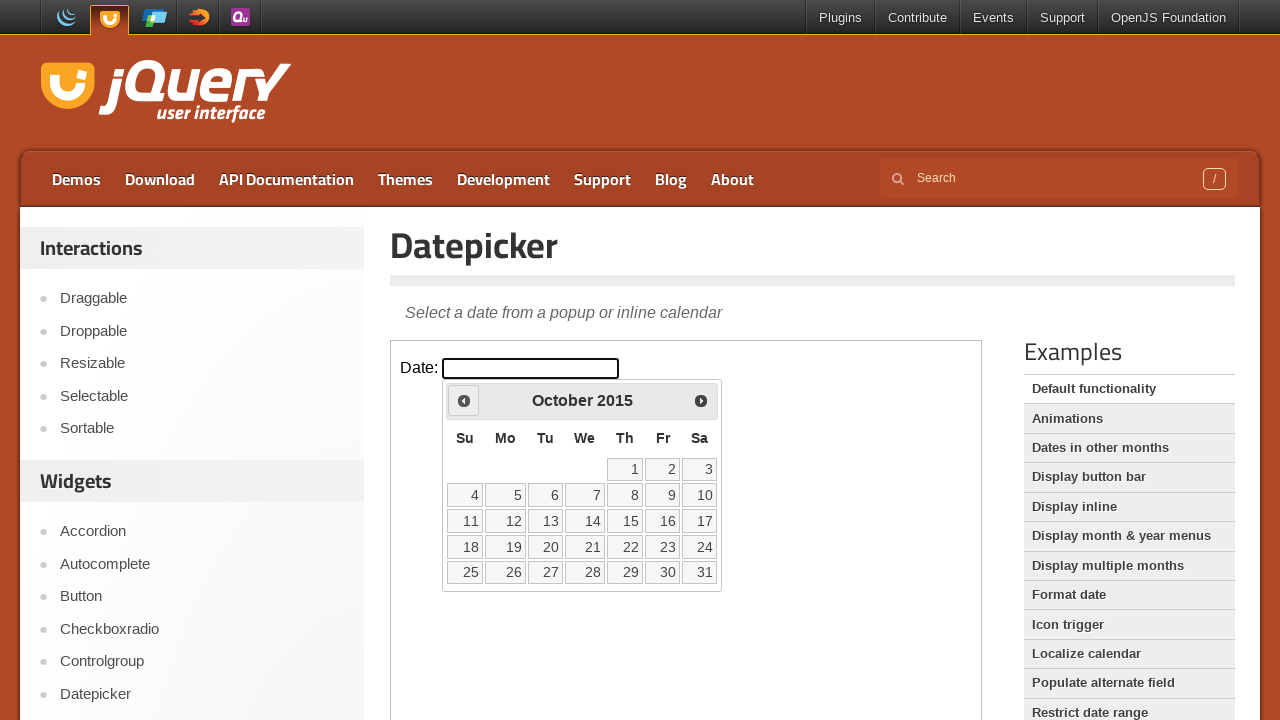

Retrieved current year: 2015
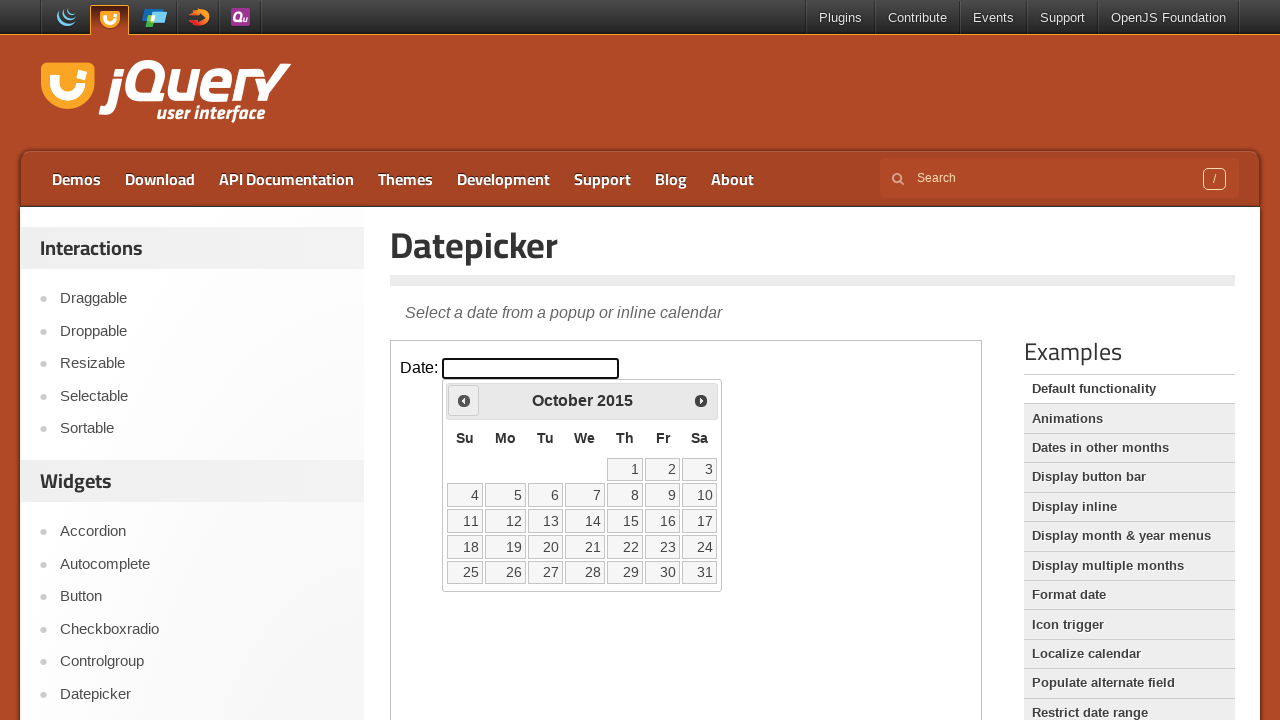

Clicked previous month button to navigate backwards at (464, 400) on iframe >> nth=0 >> internal:control=enter-frame >> xpath=//span[text()='Prev']
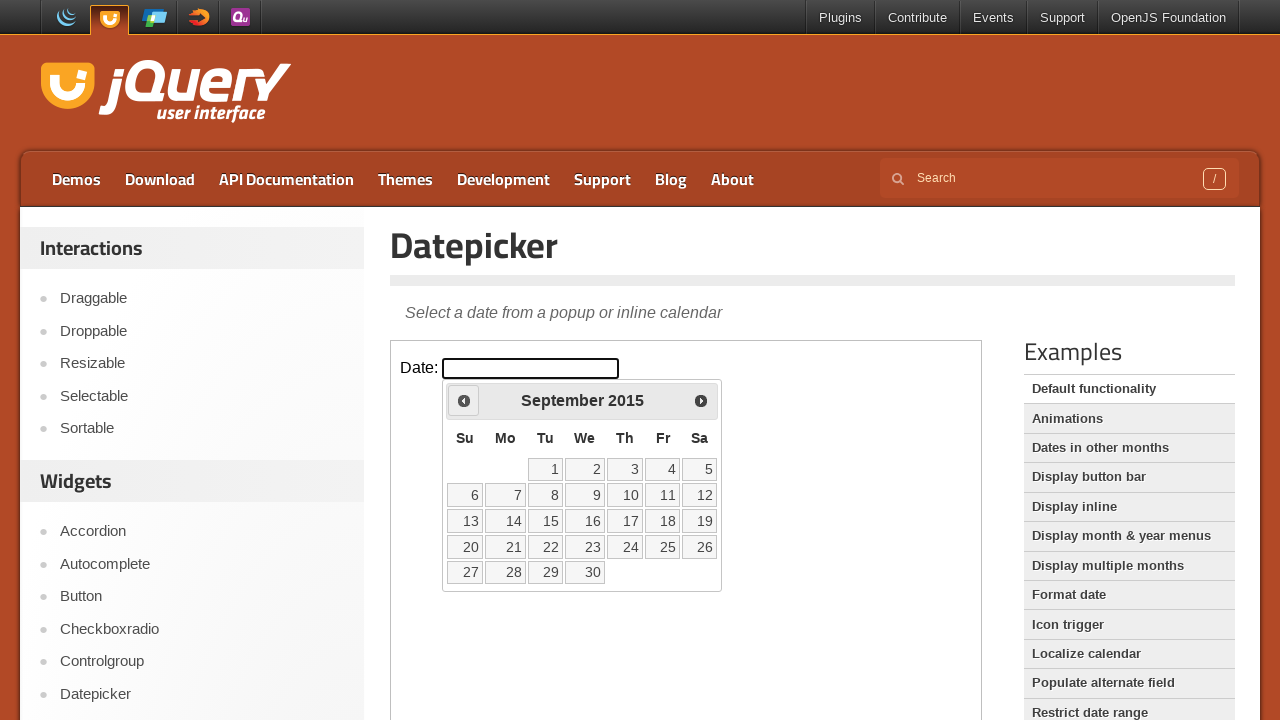

Retrieved current month: September
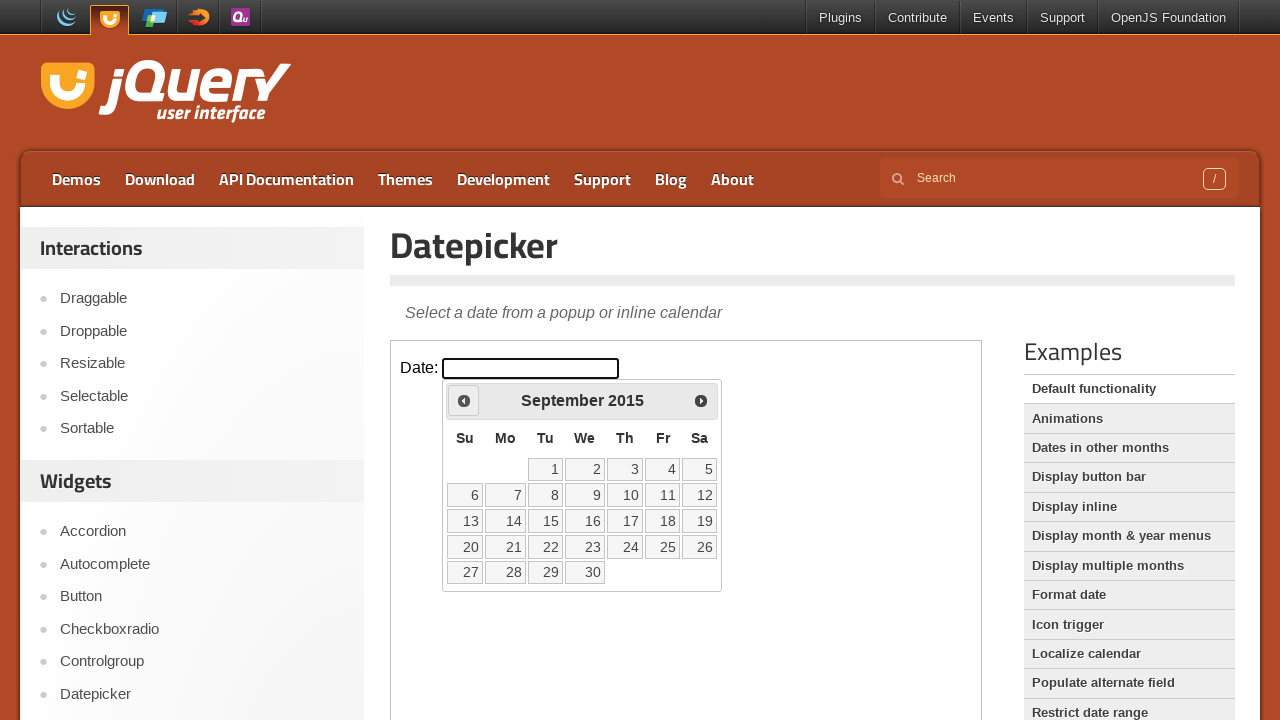

Retrieved current year: 2015
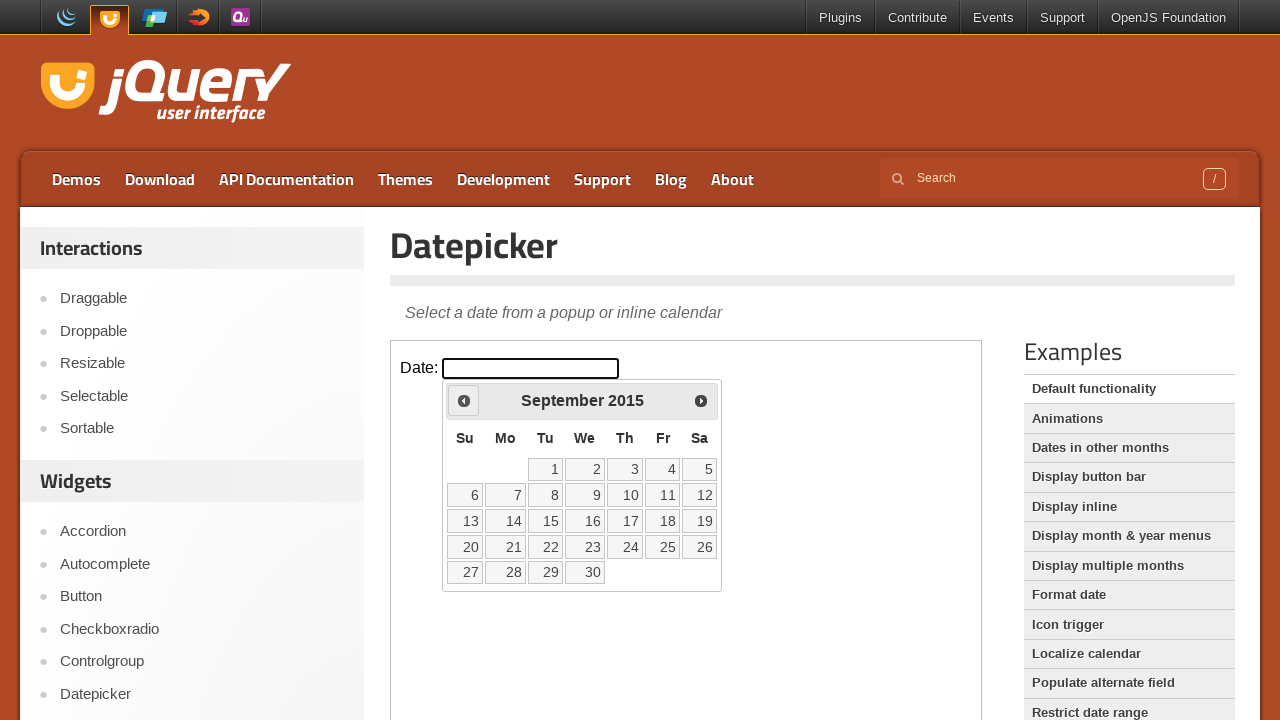

Clicked previous month button to navigate backwards at (464, 400) on iframe >> nth=0 >> internal:control=enter-frame >> xpath=//span[text()='Prev']
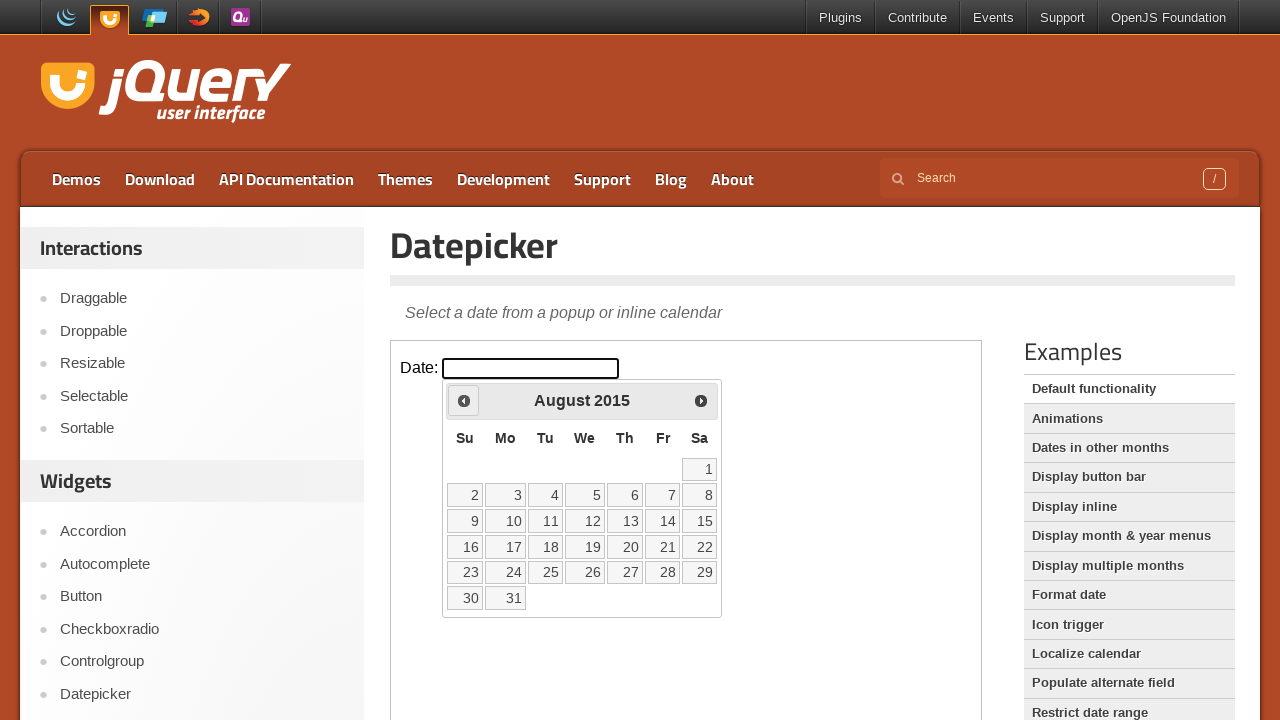

Retrieved current month: August
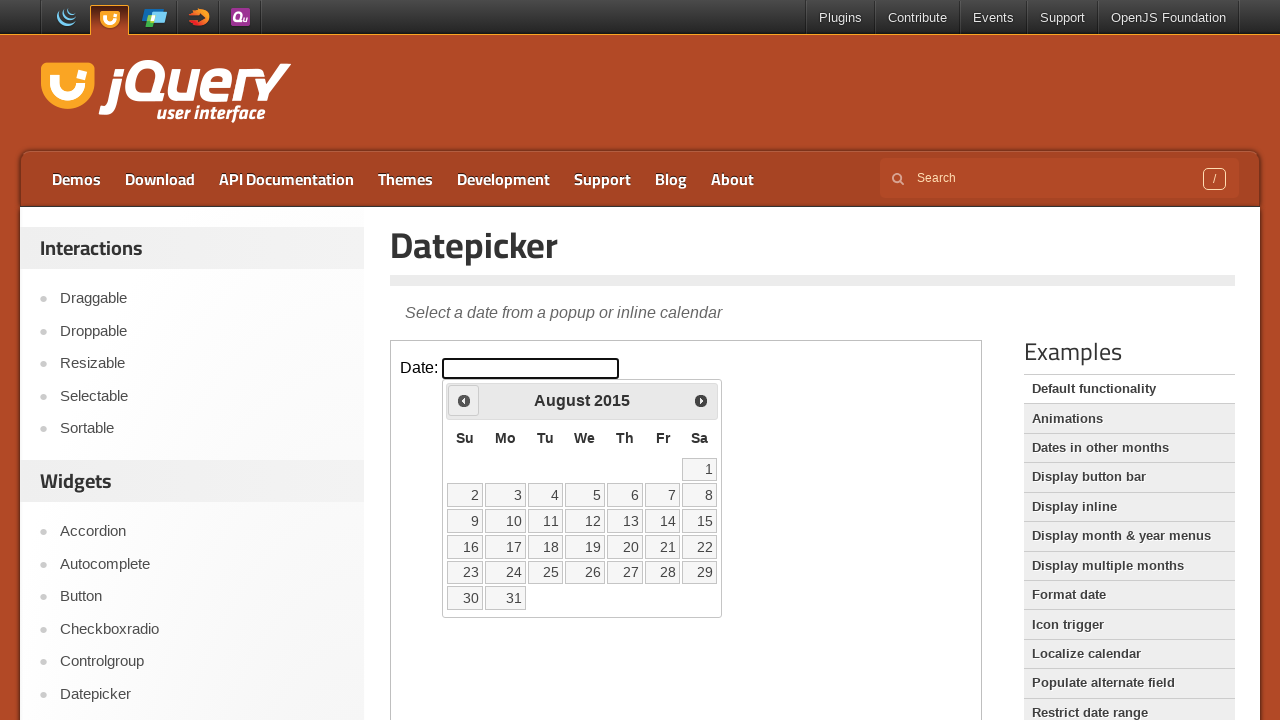

Retrieved current year: 2015
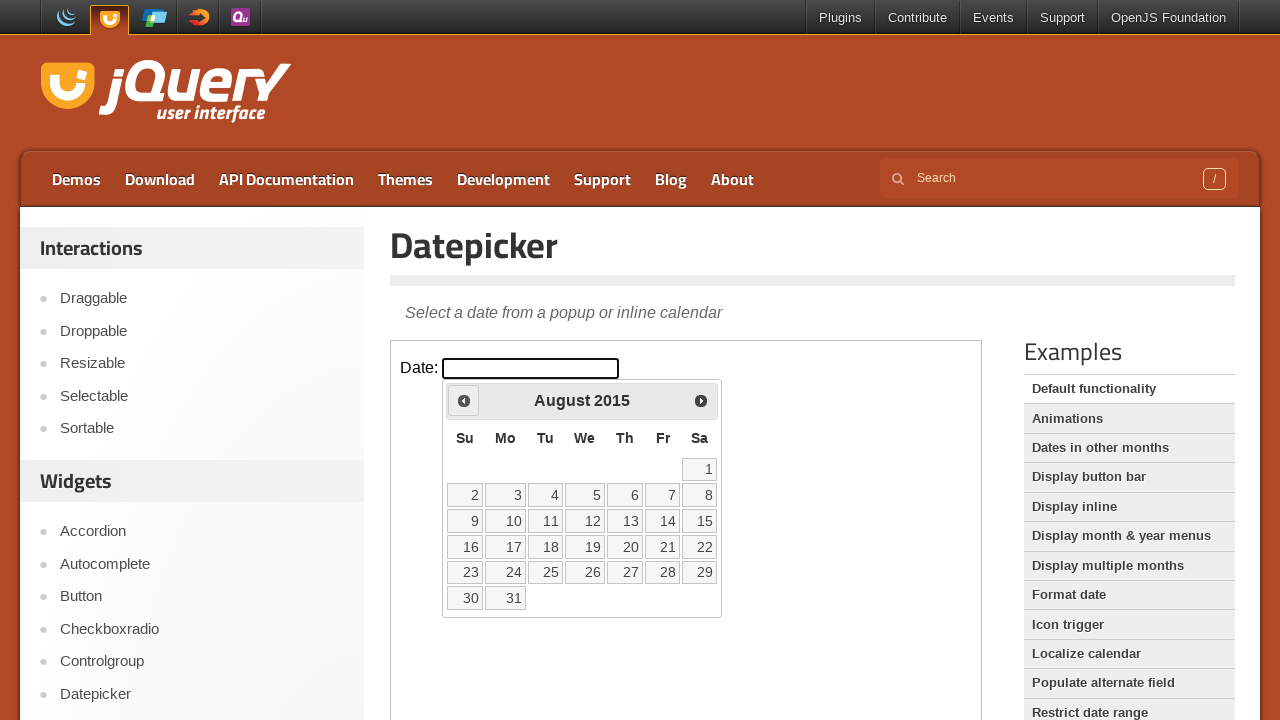

Clicked previous month button to navigate backwards at (464, 400) on iframe >> nth=0 >> internal:control=enter-frame >> xpath=//span[text()='Prev']
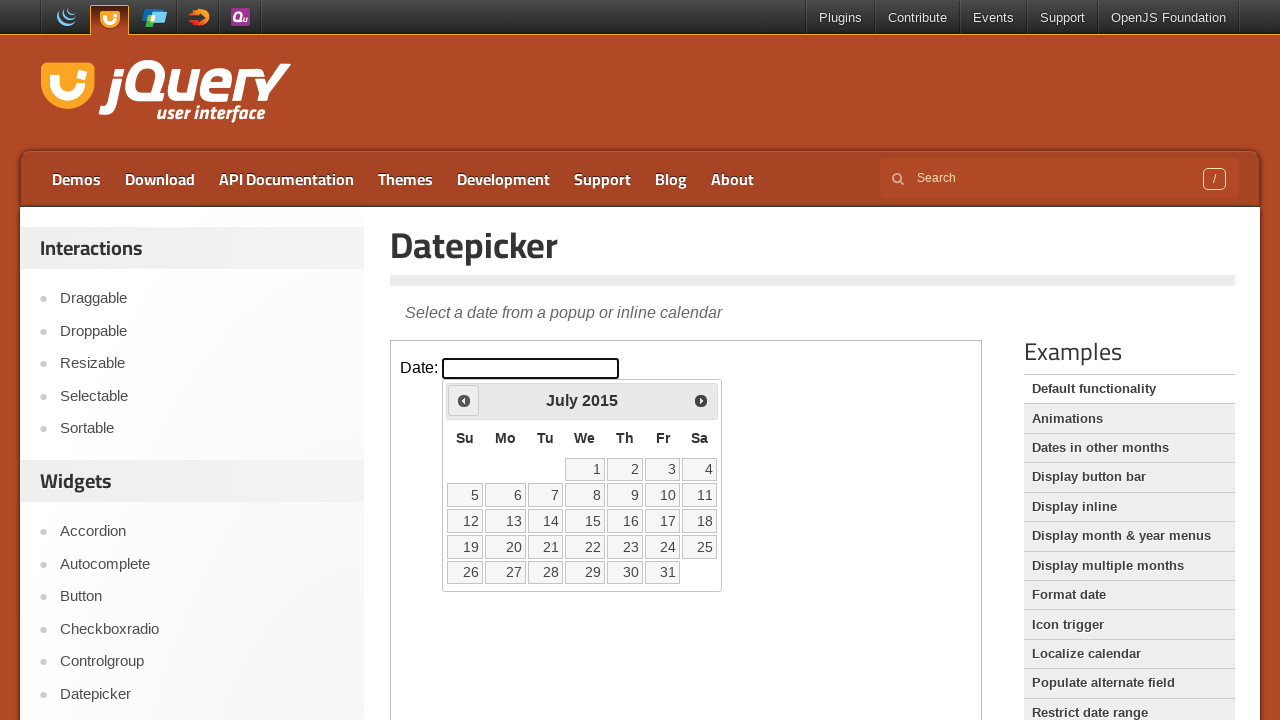

Retrieved current month: July
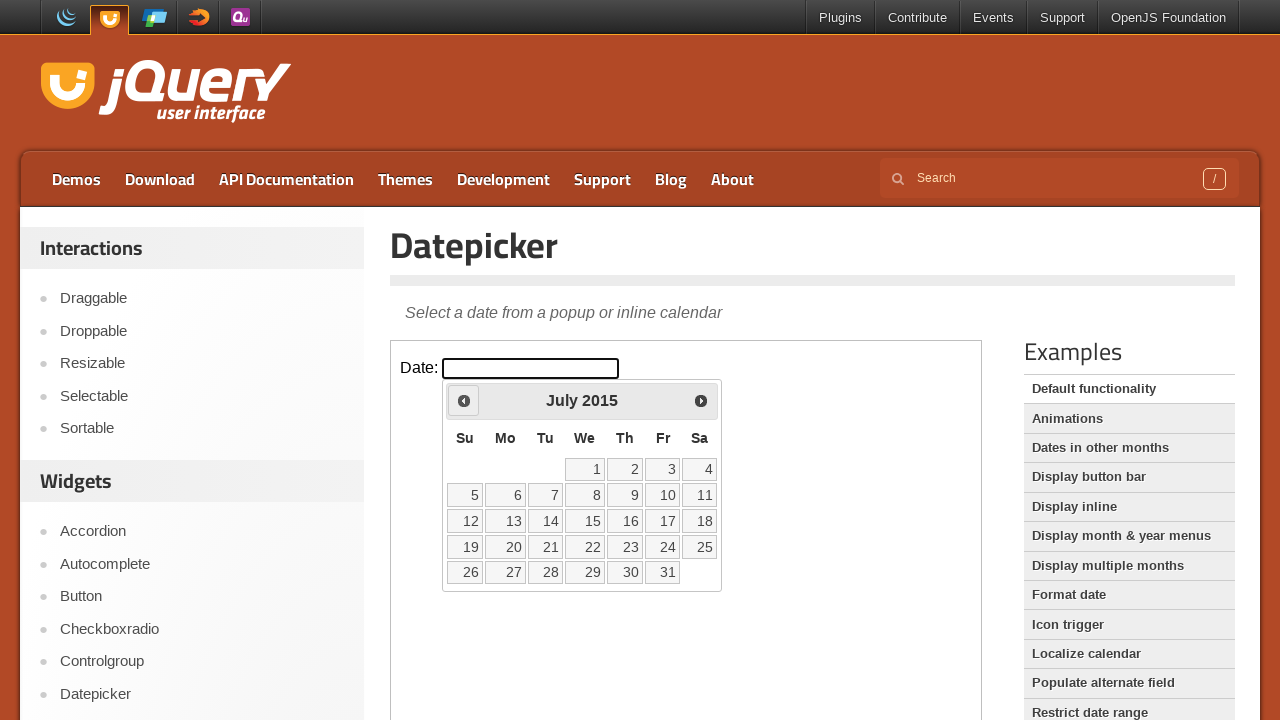

Retrieved current year: 2015
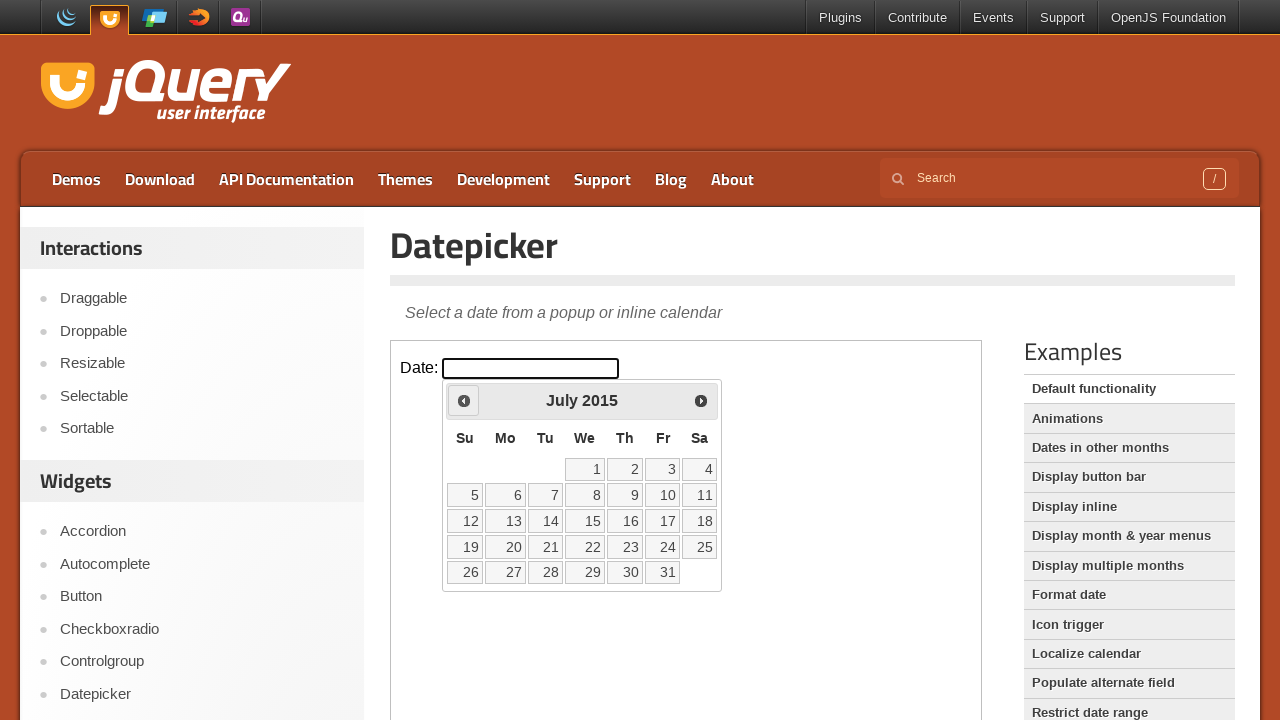

Clicked previous month button to navigate backwards at (464, 400) on iframe >> nth=0 >> internal:control=enter-frame >> xpath=//span[text()='Prev']
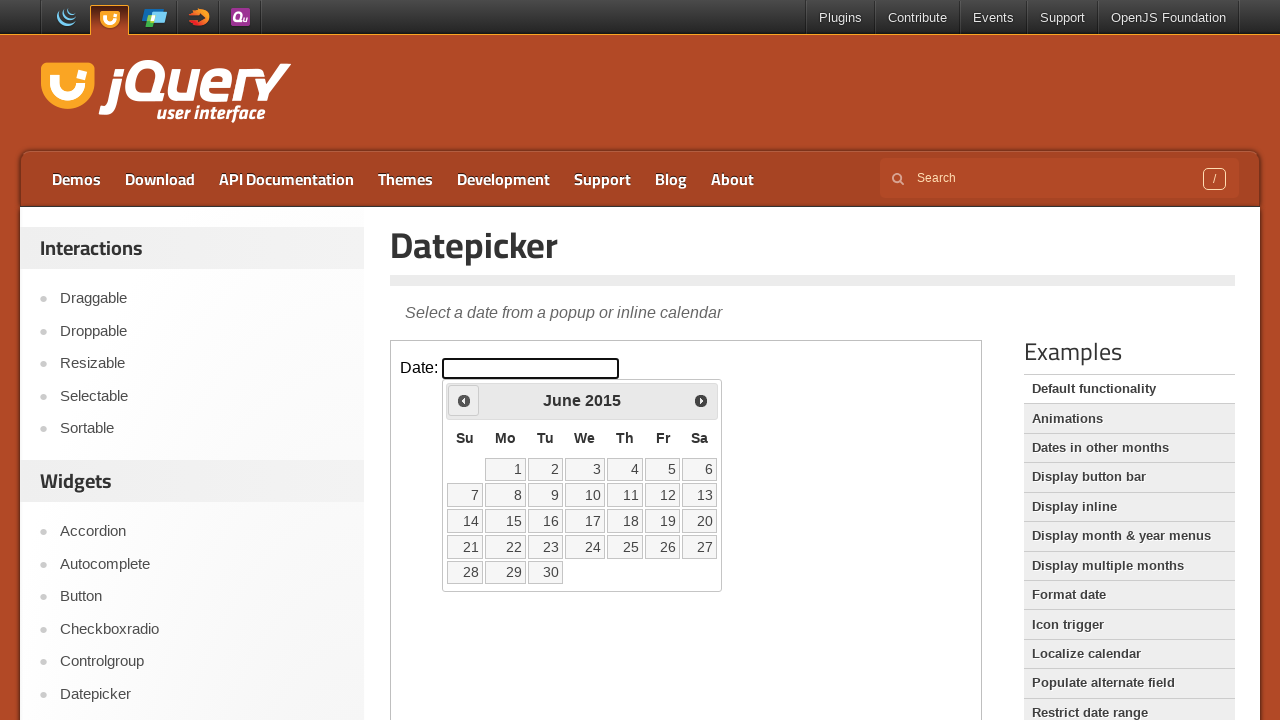

Retrieved current month: June
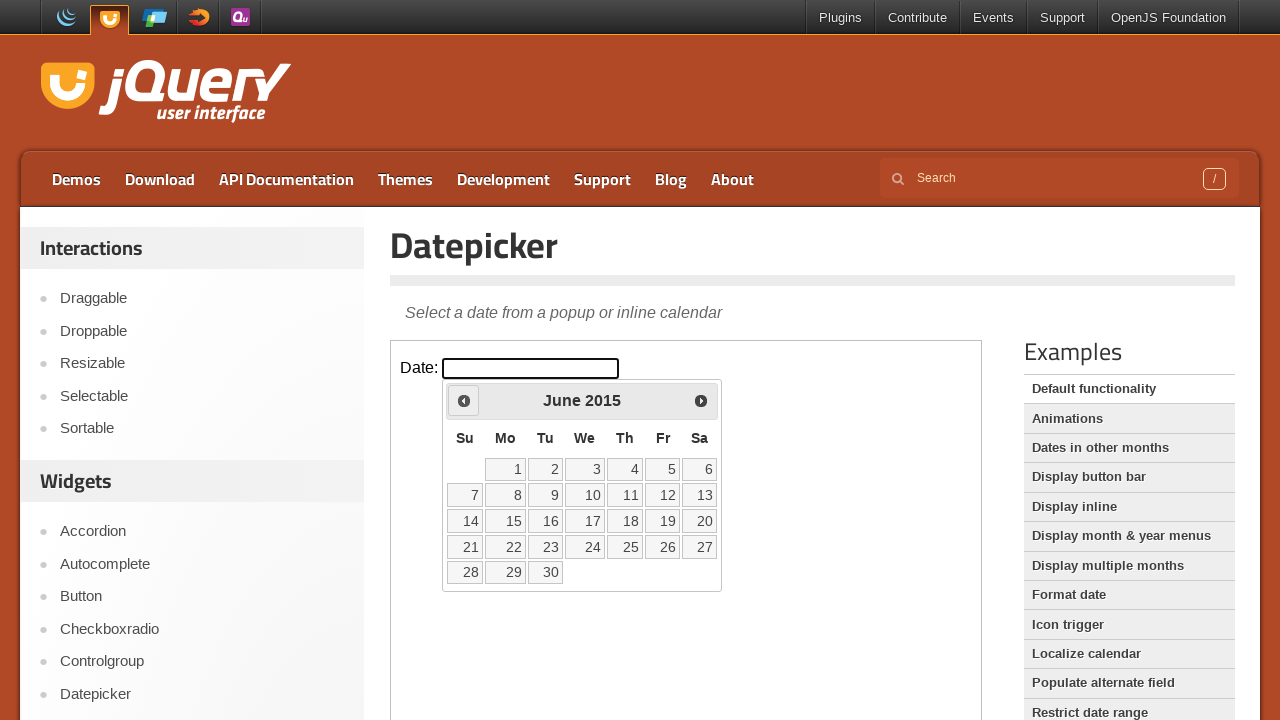

Retrieved current year: 2015
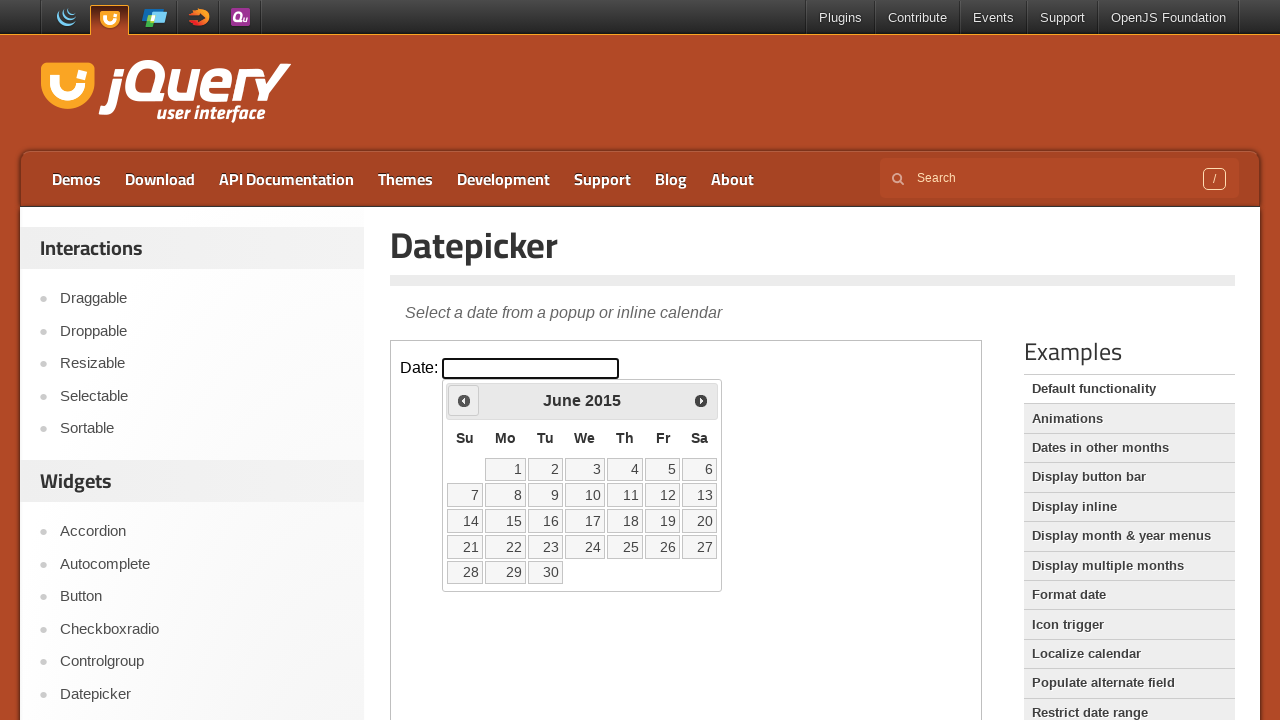

Clicked previous month button to navigate backwards at (464, 400) on iframe >> nth=0 >> internal:control=enter-frame >> xpath=//span[text()='Prev']
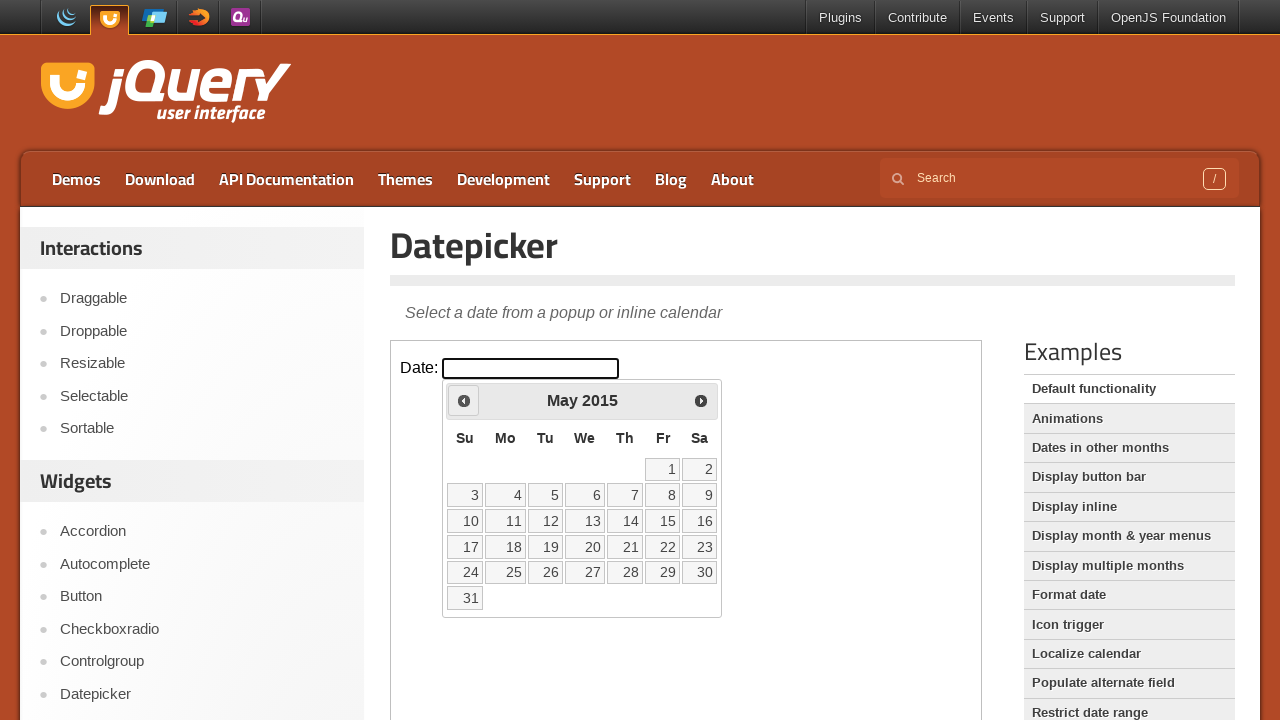

Retrieved current month: May
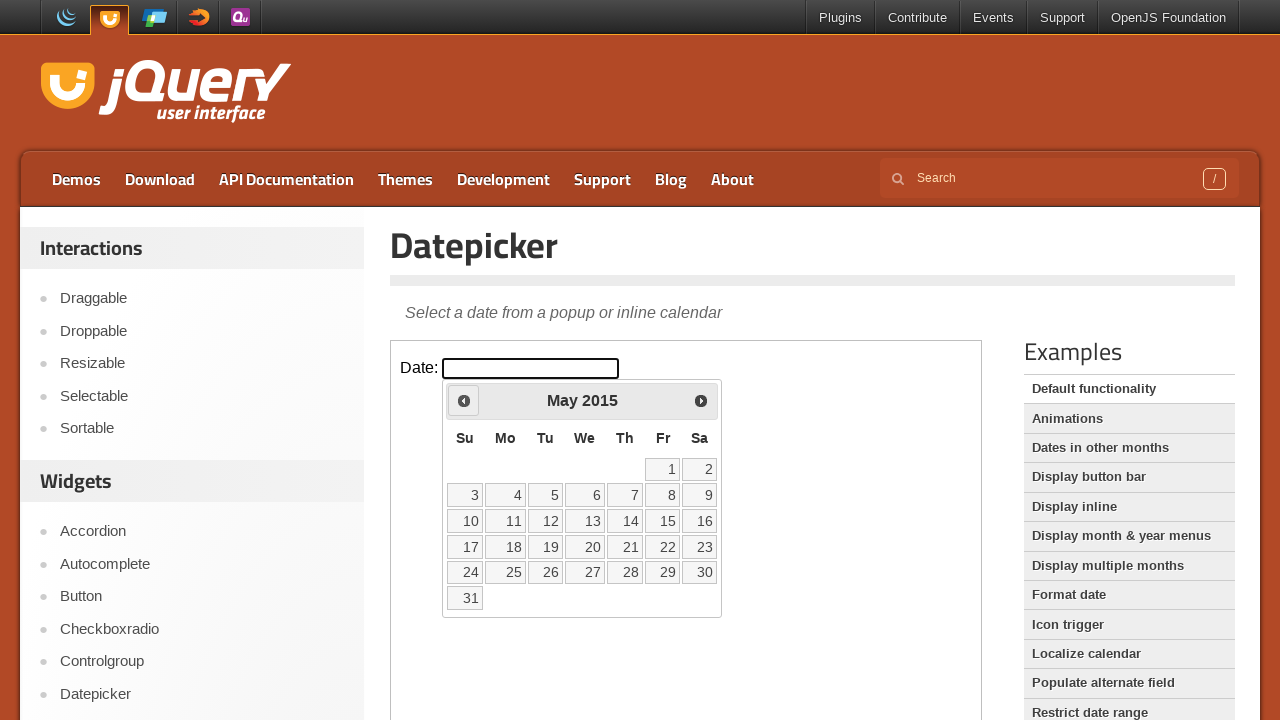

Retrieved current year: 2015
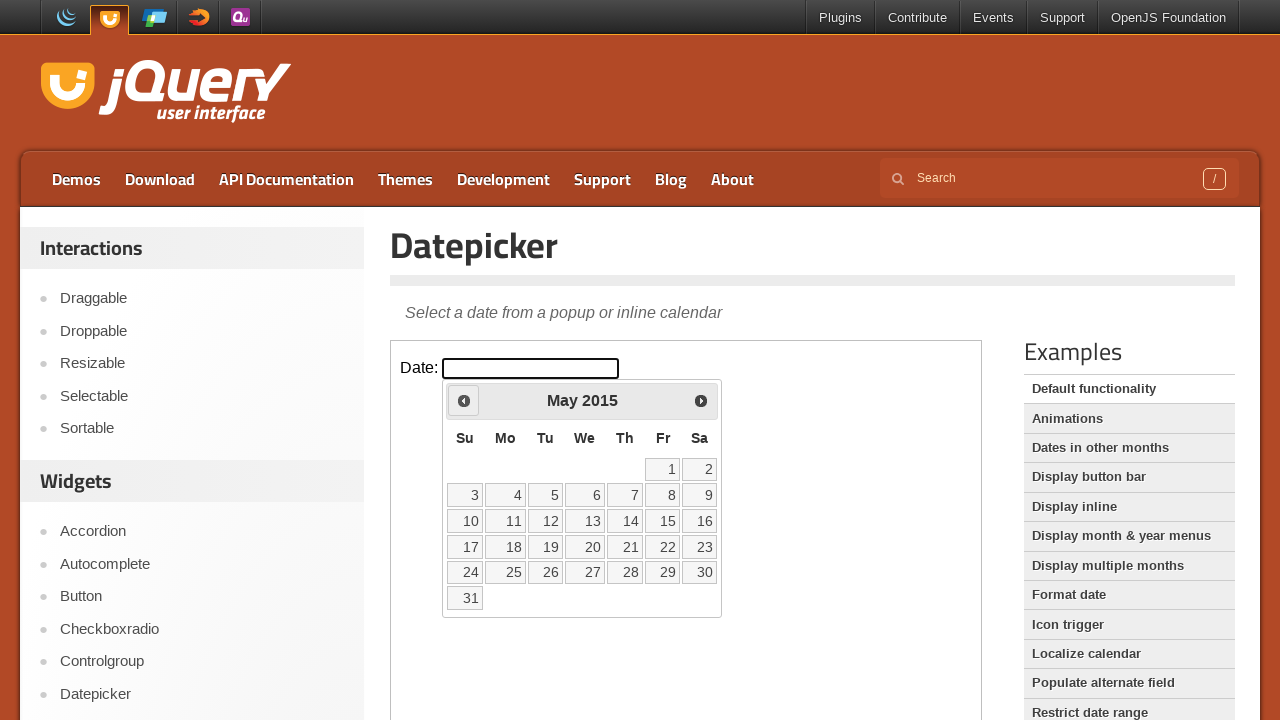

Clicked previous month button to navigate backwards at (464, 400) on iframe >> nth=0 >> internal:control=enter-frame >> xpath=//span[text()='Prev']
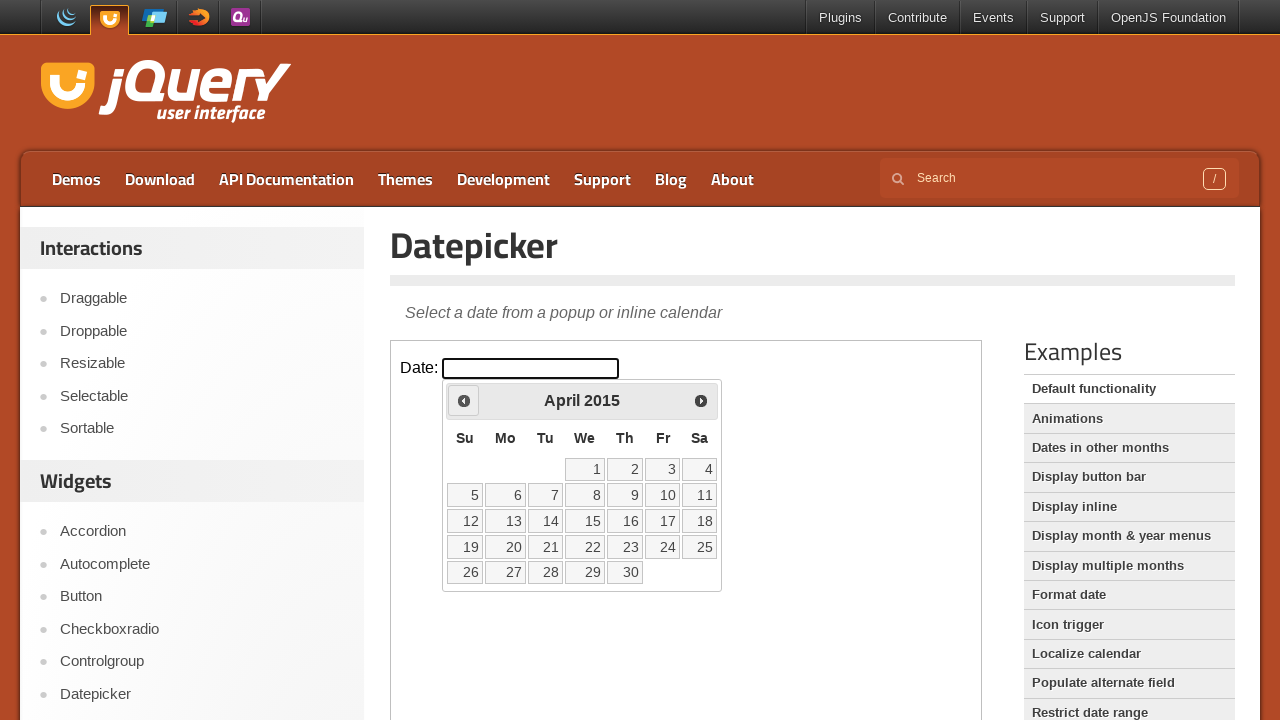

Retrieved current month: April
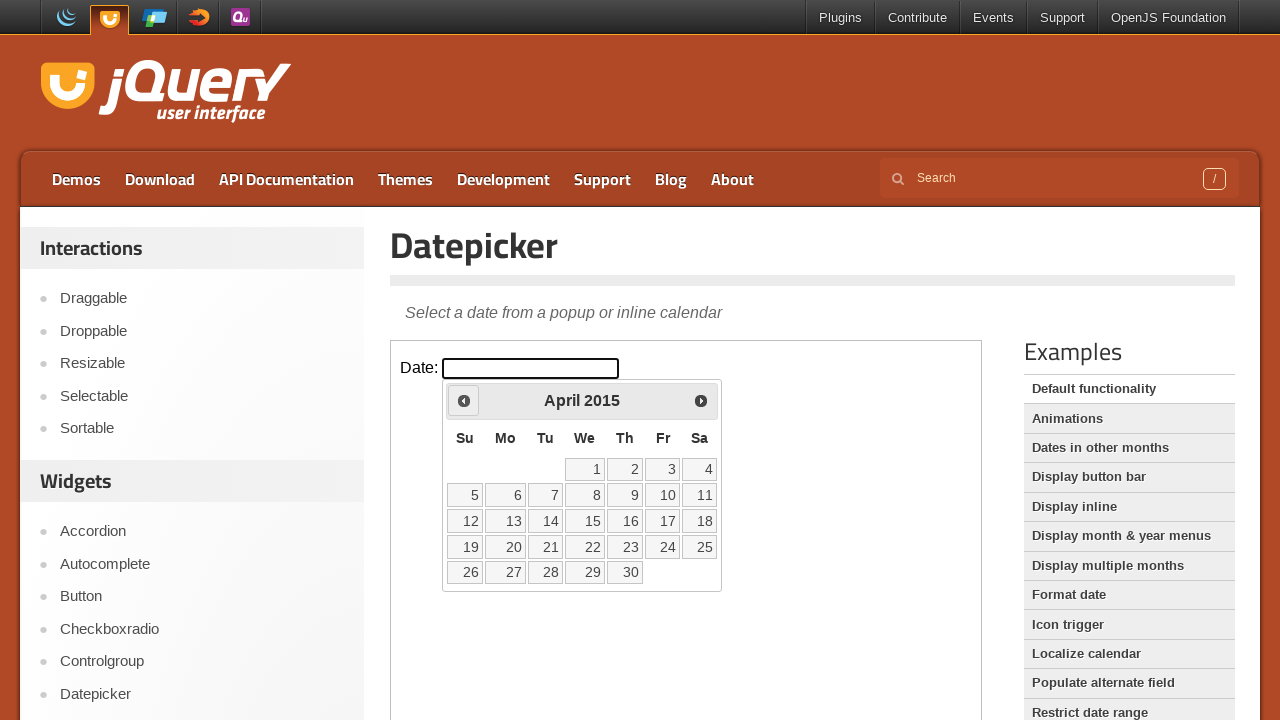

Retrieved current year: 2015
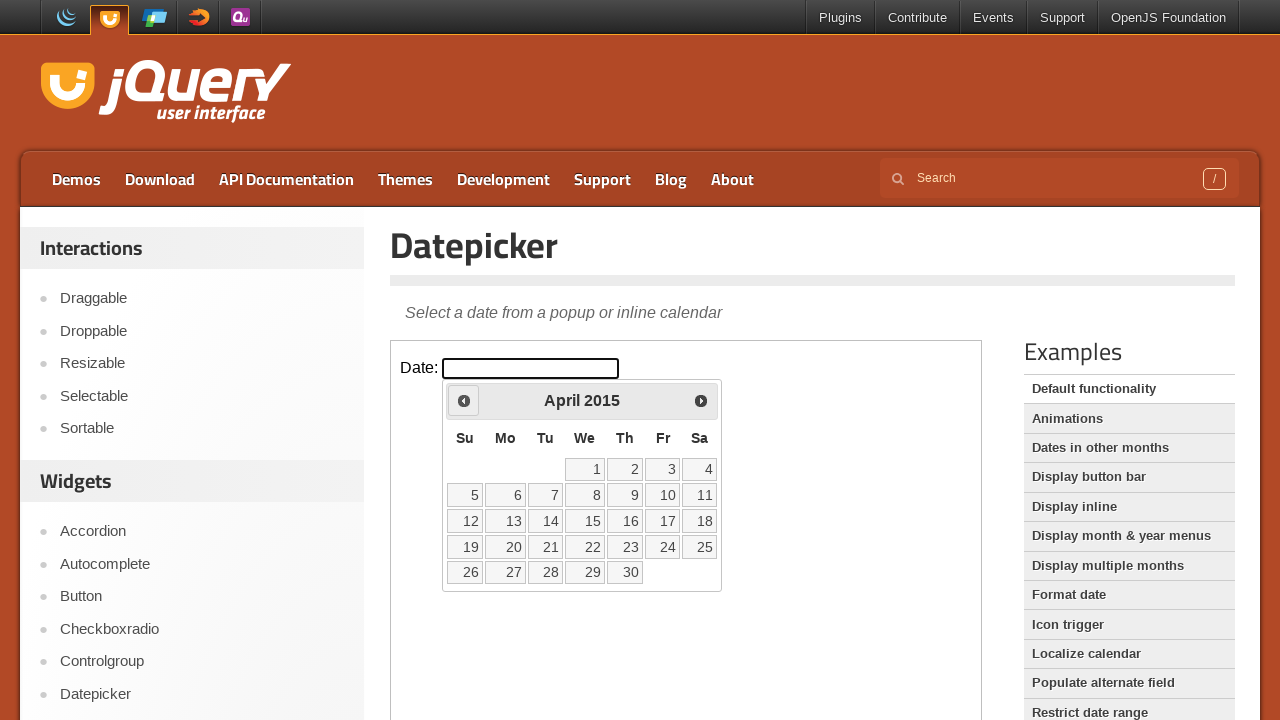

Clicked previous month button to navigate backwards at (464, 400) on iframe >> nth=0 >> internal:control=enter-frame >> xpath=//span[text()='Prev']
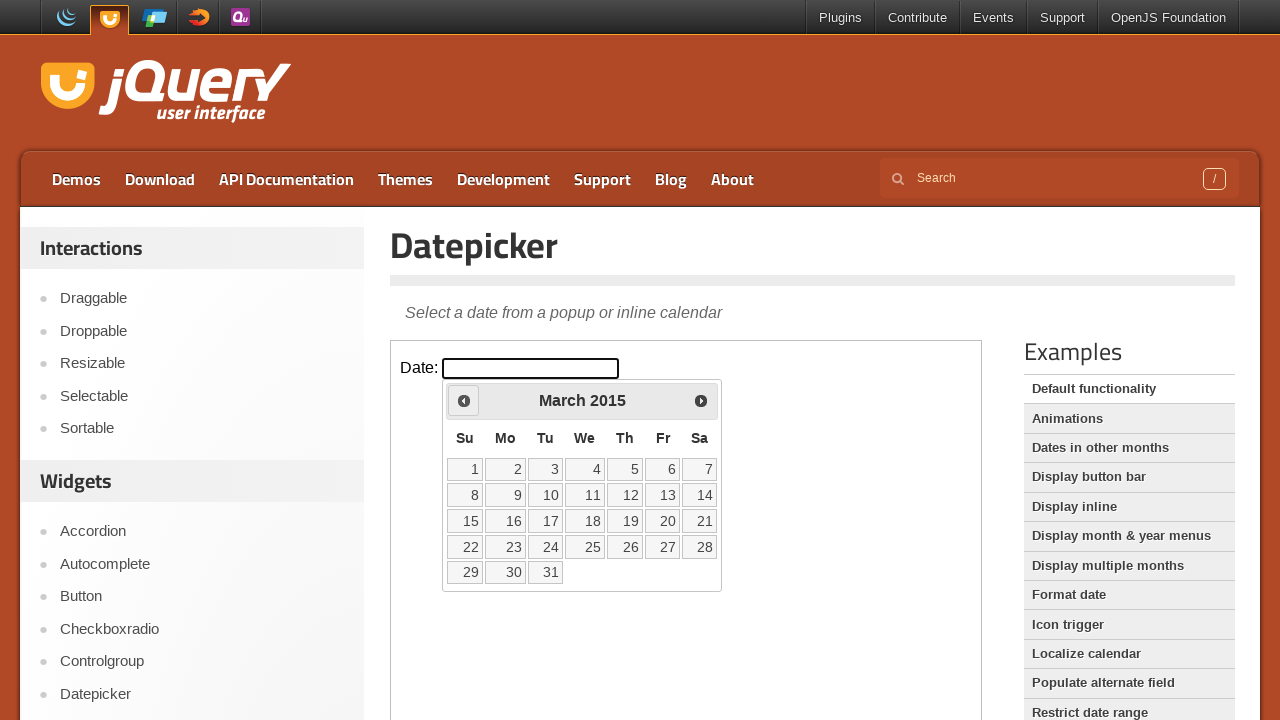

Retrieved current month: March
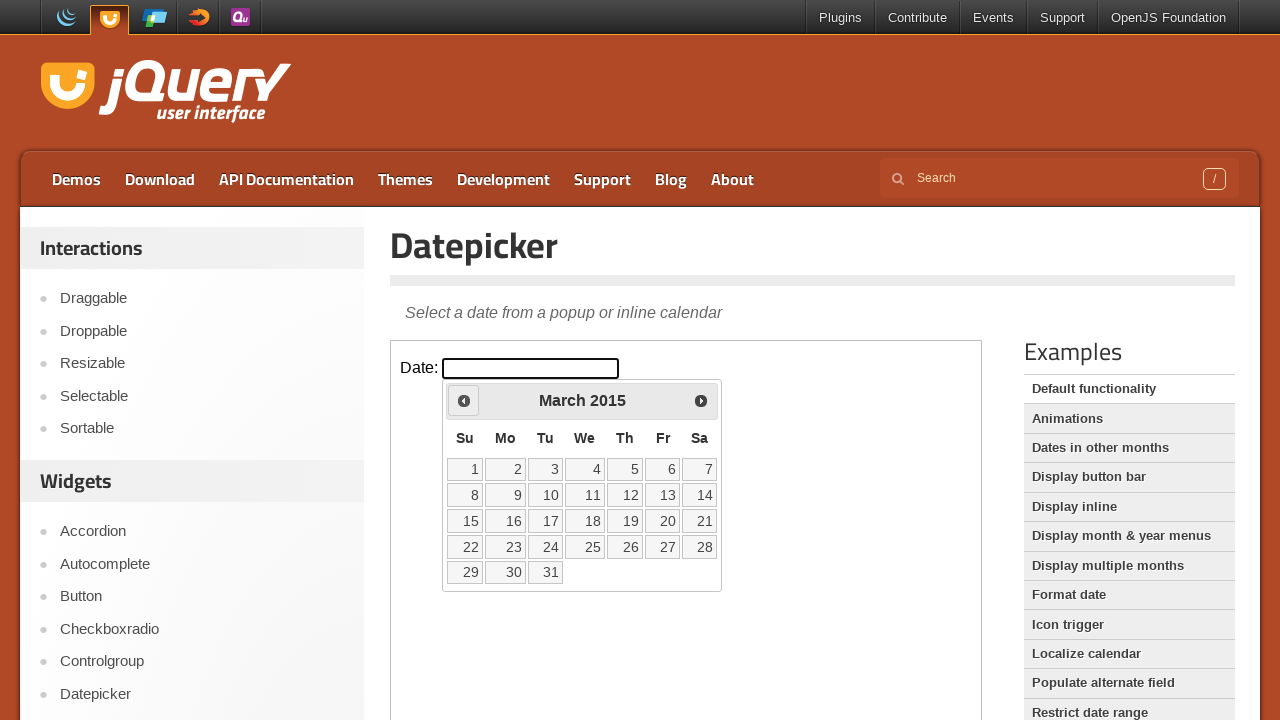

Retrieved current year: 2015
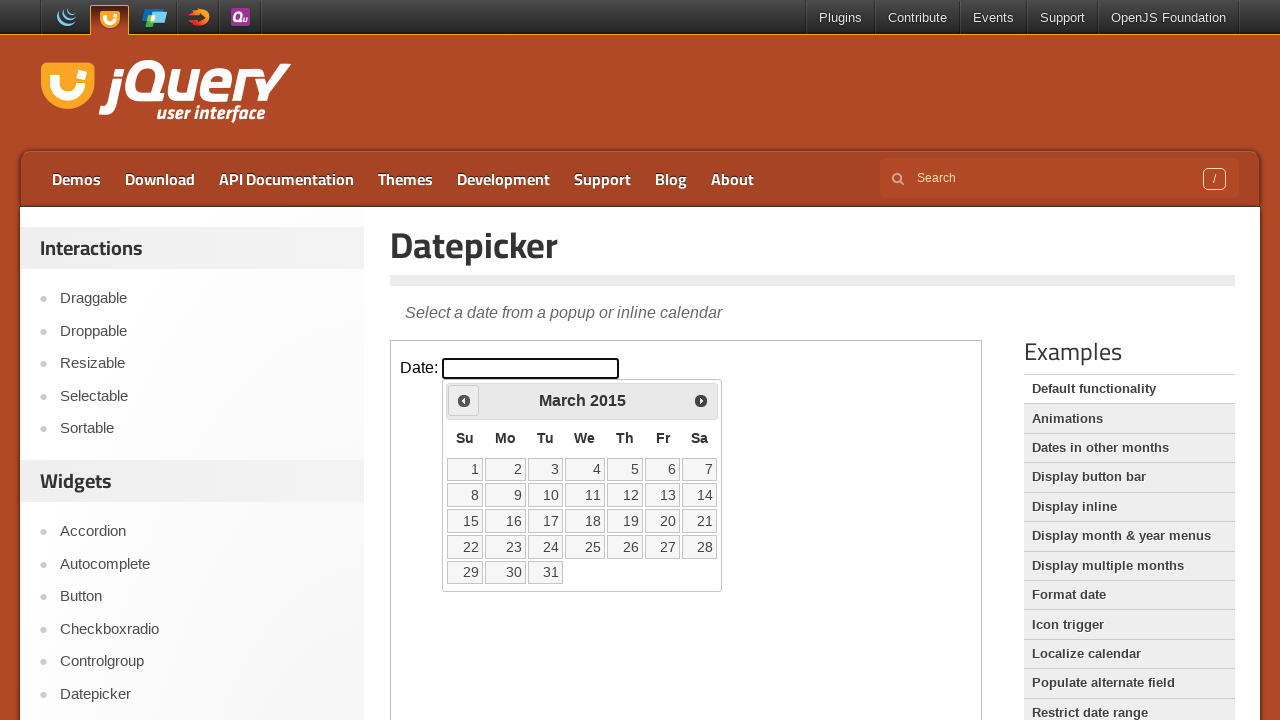

Clicked previous month button to navigate backwards at (464, 400) on iframe >> nth=0 >> internal:control=enter-frame >> xpath=//span[text()='Prev']
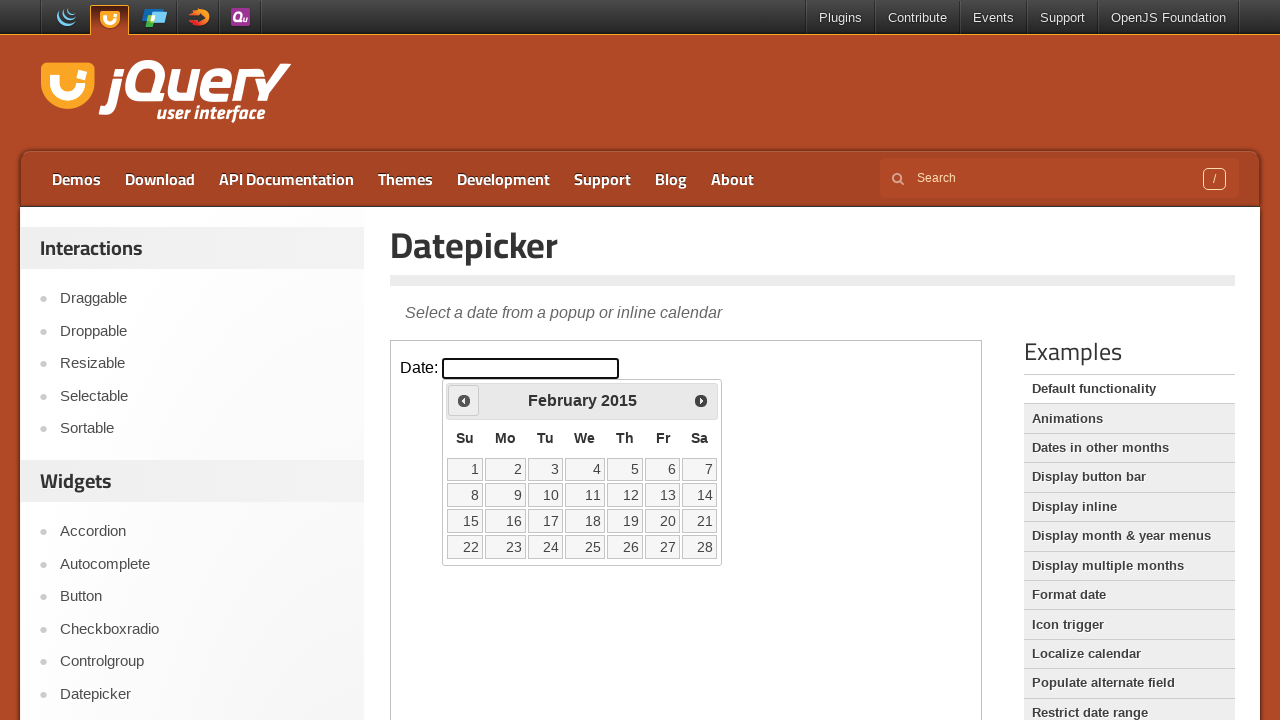

Retrieved current month: February
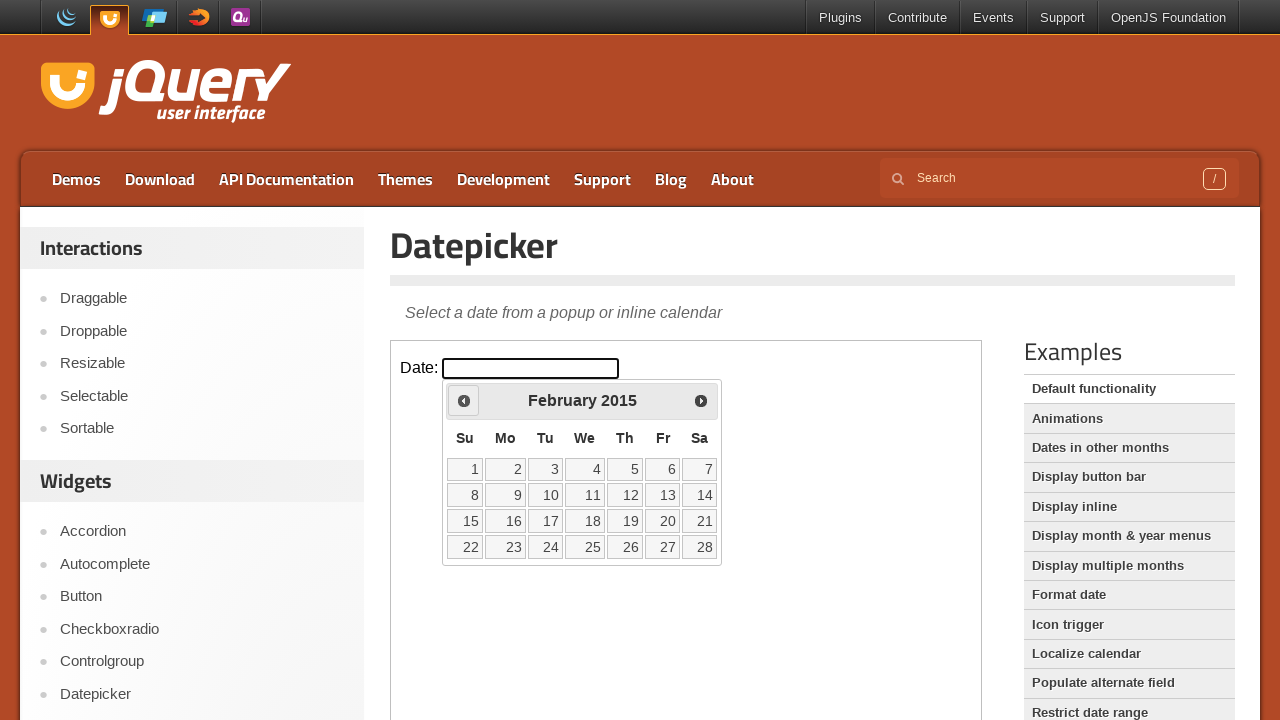

Retrieved current year: 2015
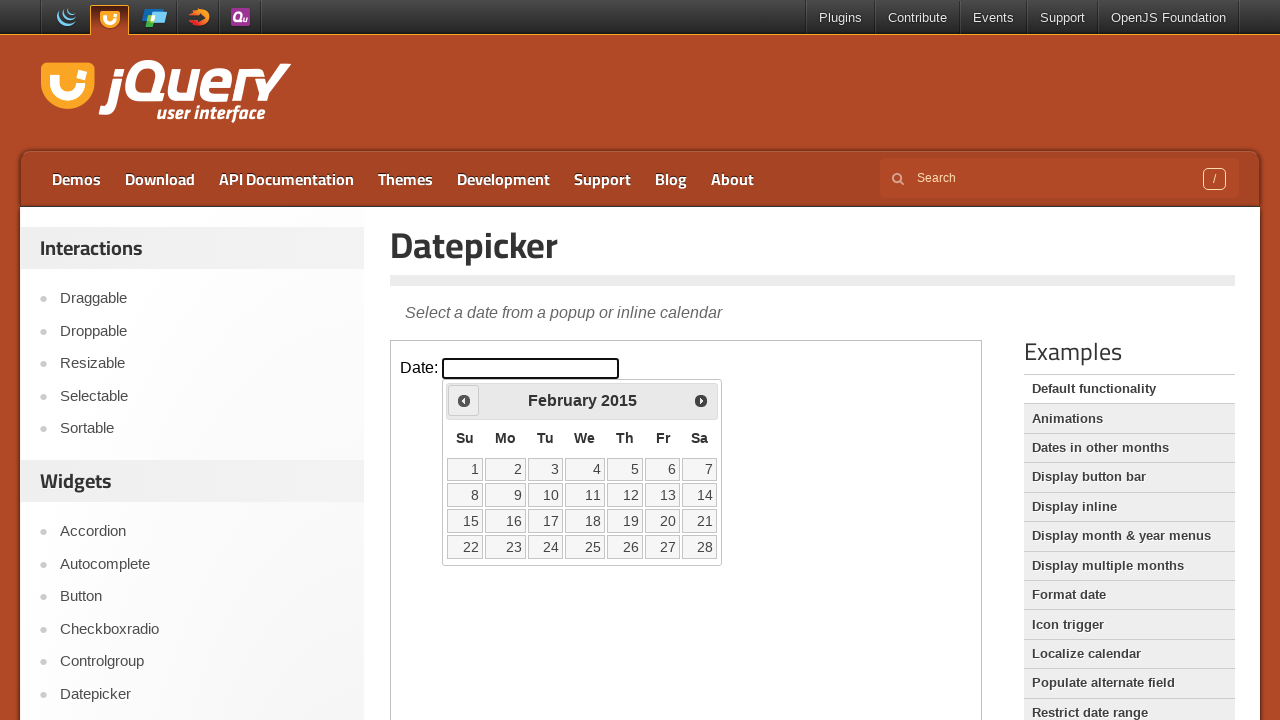

Clicked previous month button to navigate backwards at (464, 400) on iframe >> nth=0 >> internal:control=enter-frame >> xpath=//span[text()='Prev']
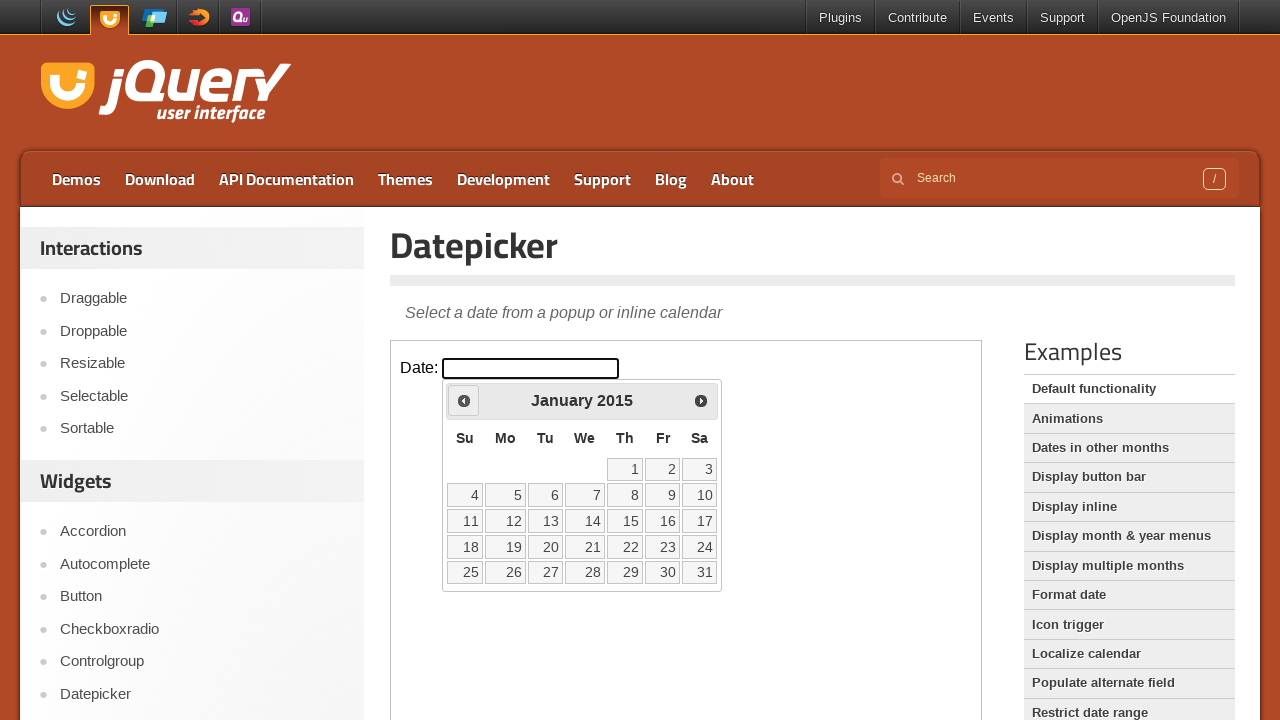

Retrieved current month: January
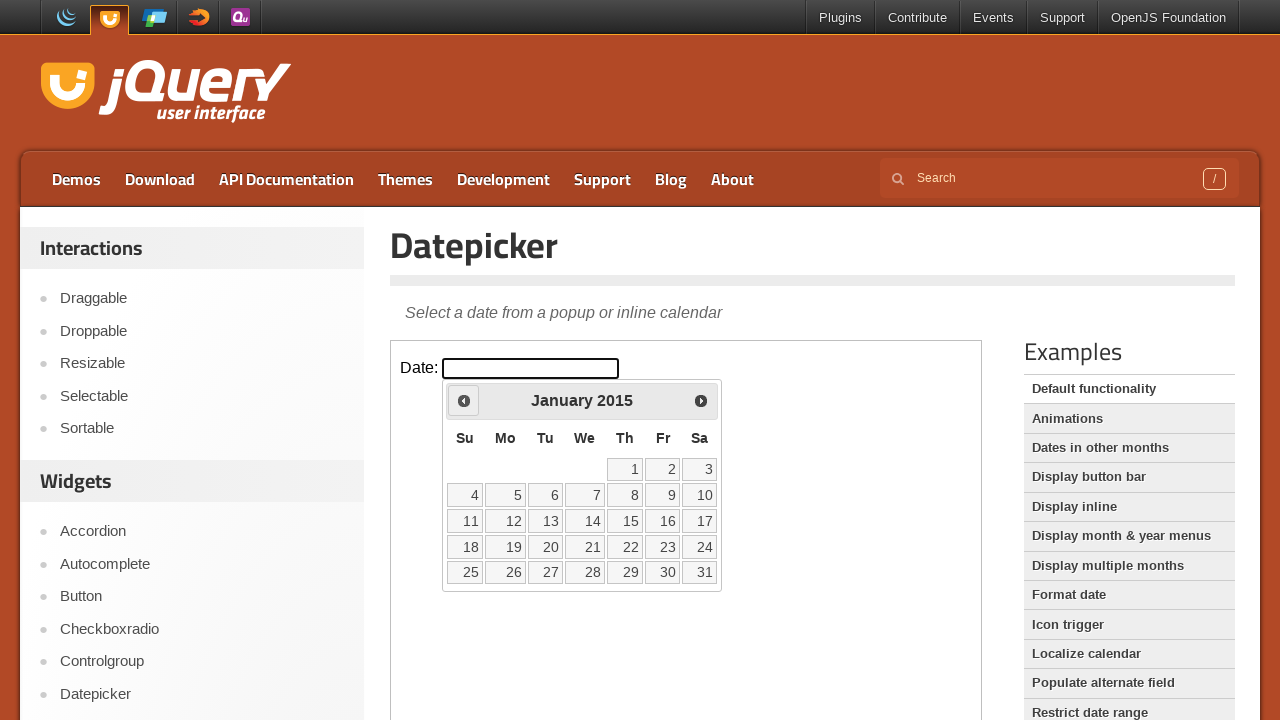

Retrieved current year: 2015
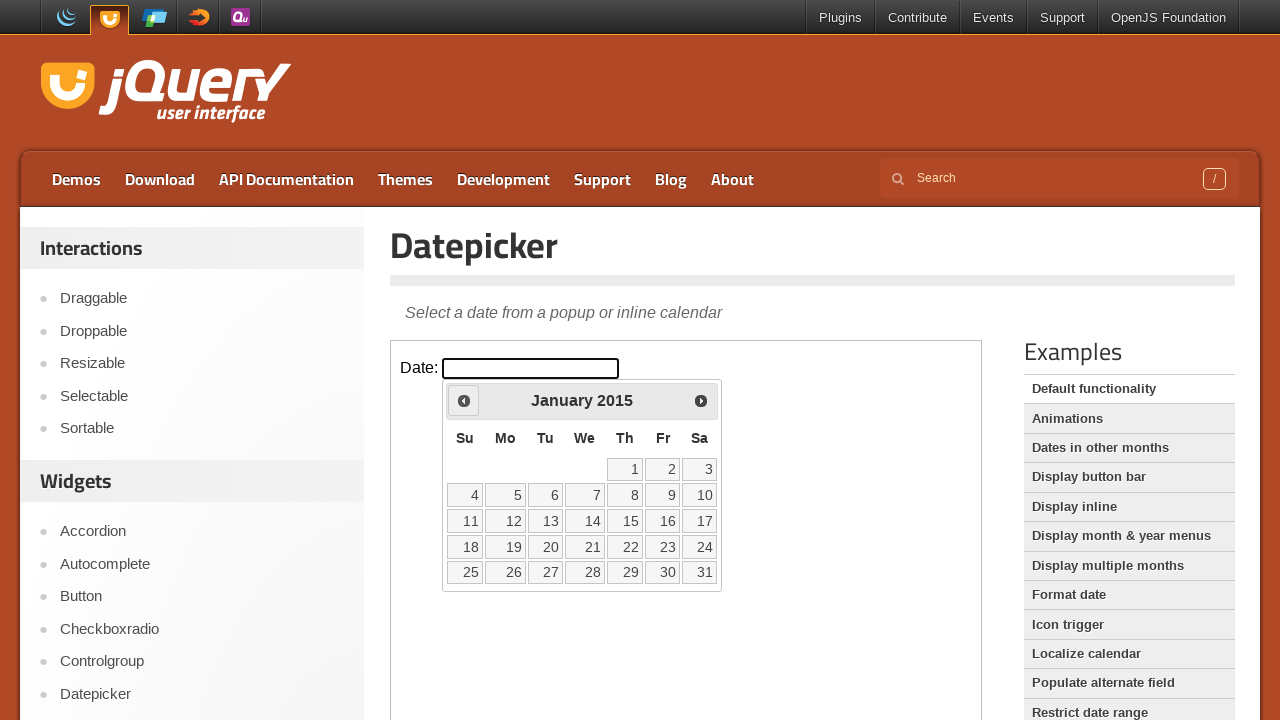

Clicked previous month button to navigate backwards at (464, 400) on iframe >> nth=0 >> internal:control=enter-frame >> xpath=//span[text()='Prev']
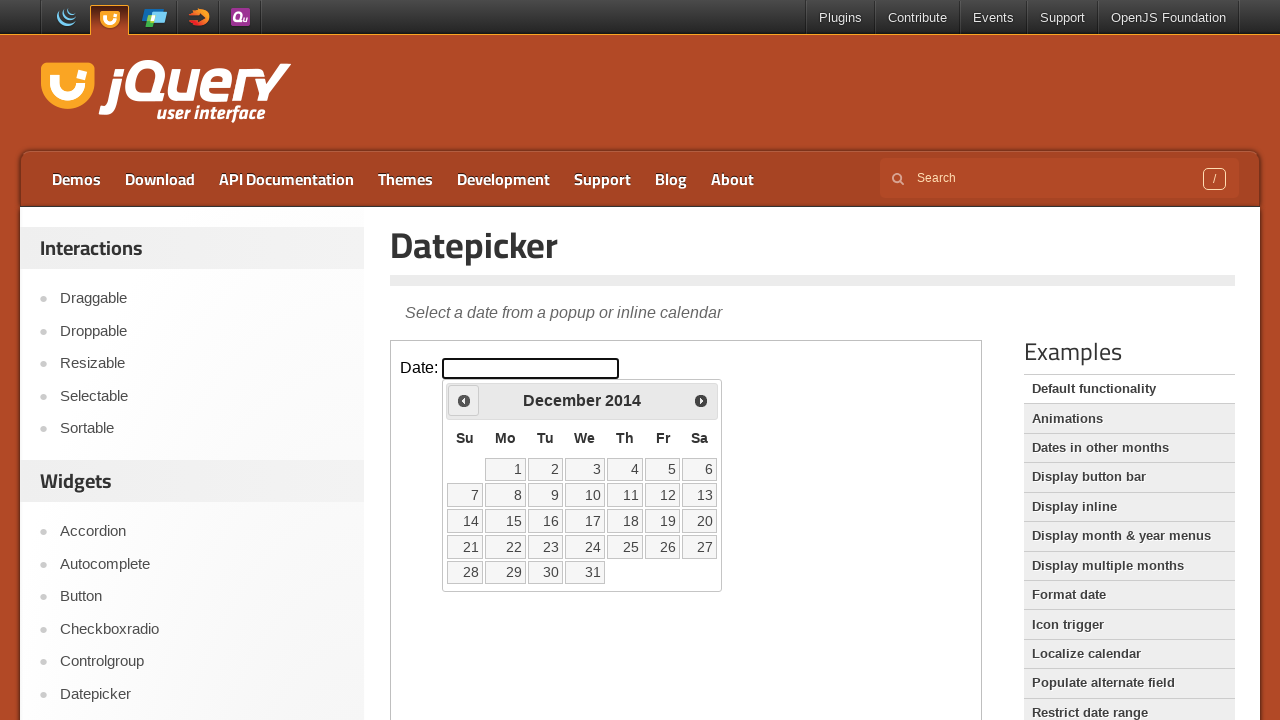

Retrieved current month: December
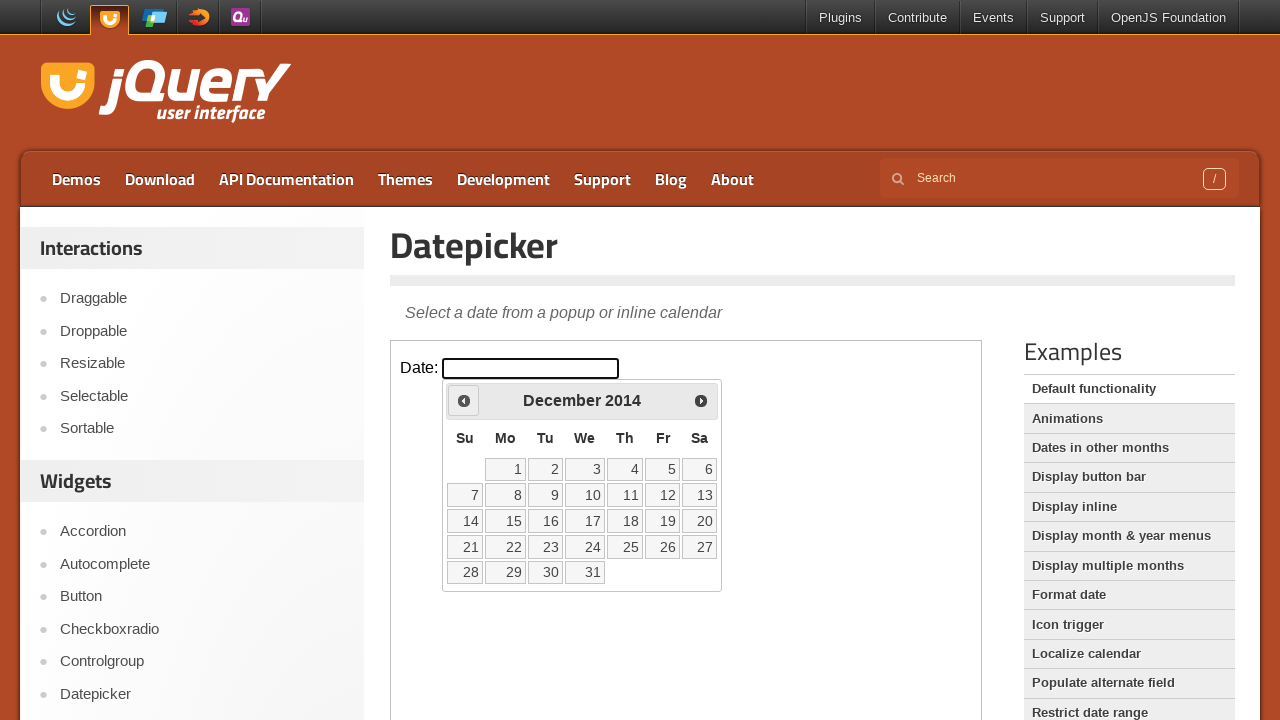

Retrieved current year: 2014
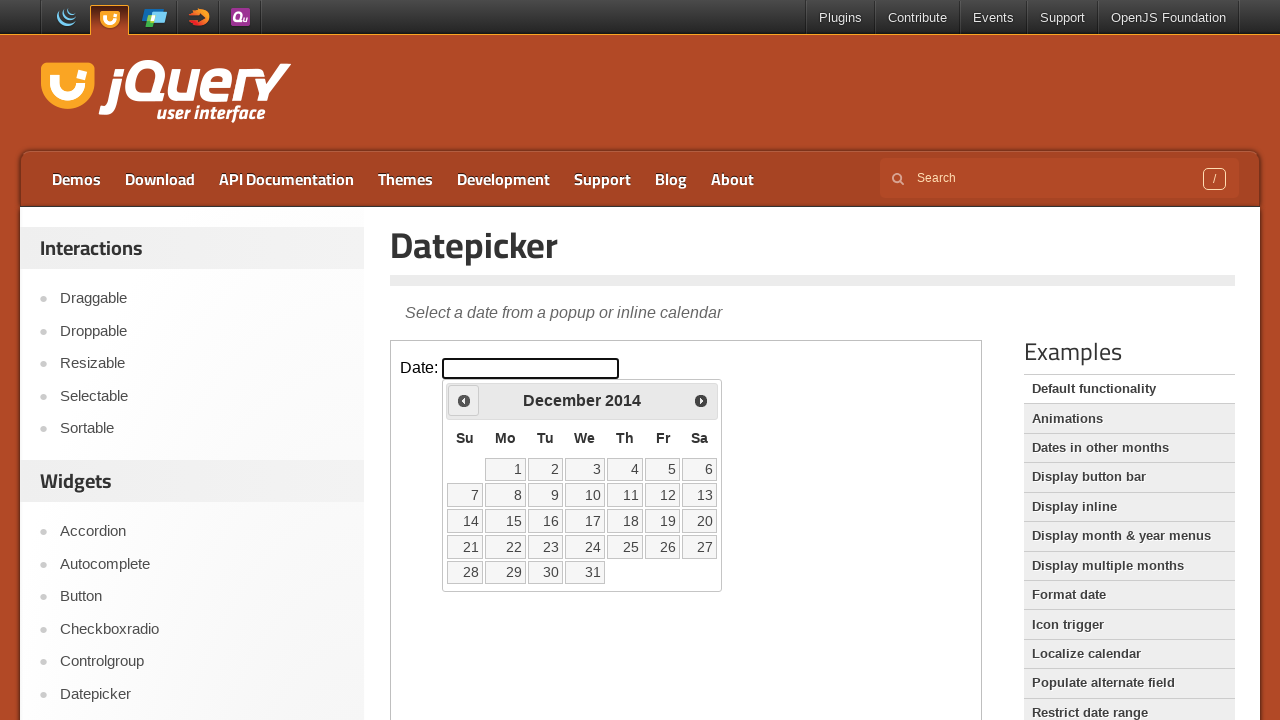

Clicked previous month button to navigate backwards at (464, 400) on iframe >> nth=0 >> internal:control=enter-frame >> xpath=//span[text()='Prev']
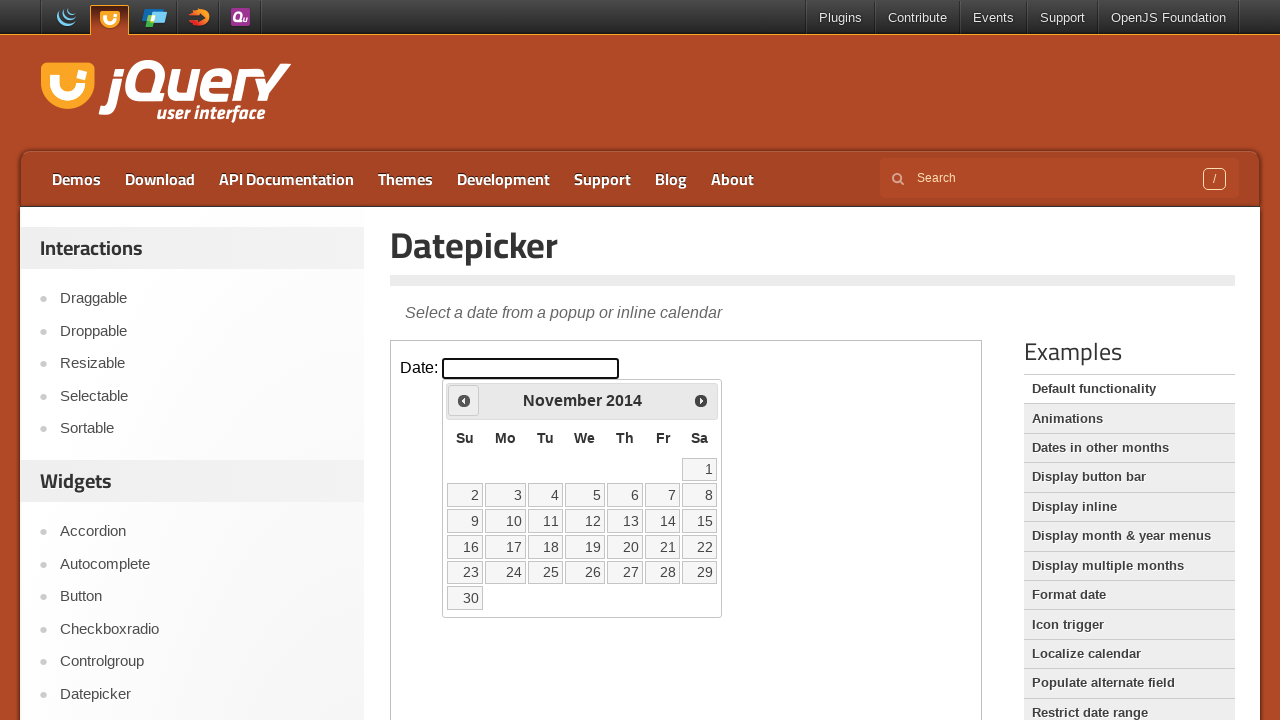

Retrieved current month: November
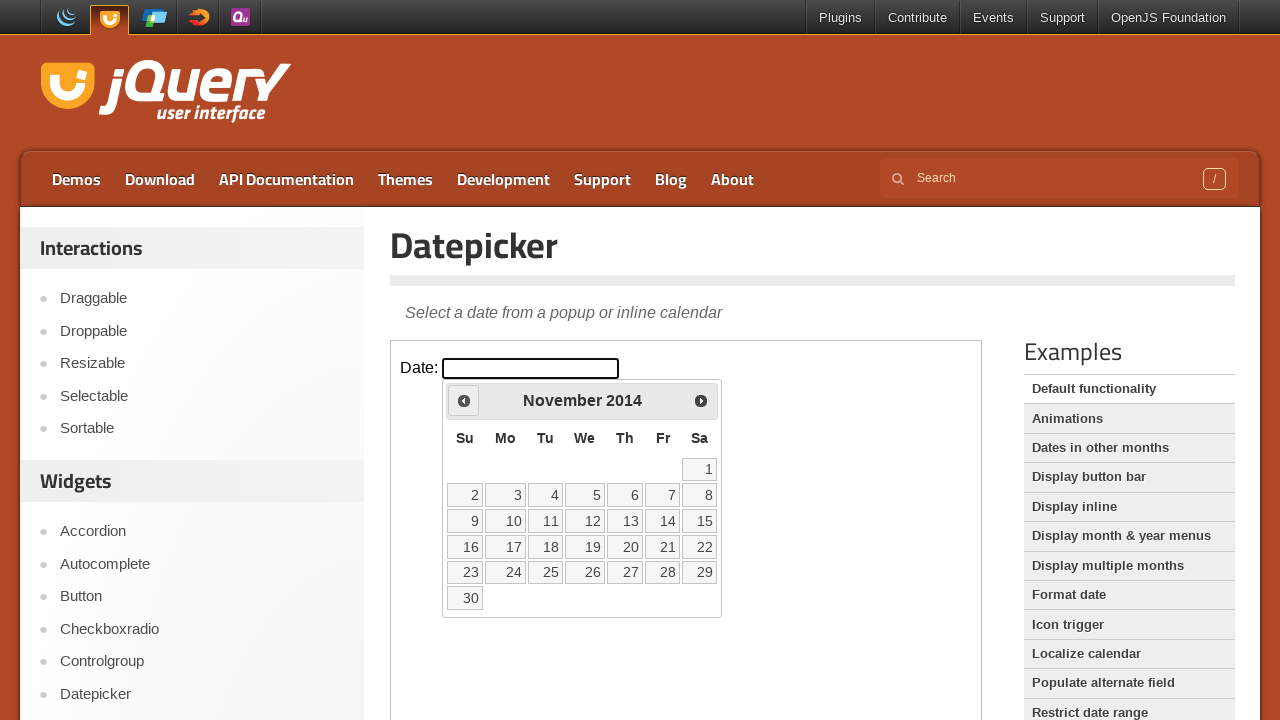

Retrieved current year: 2014
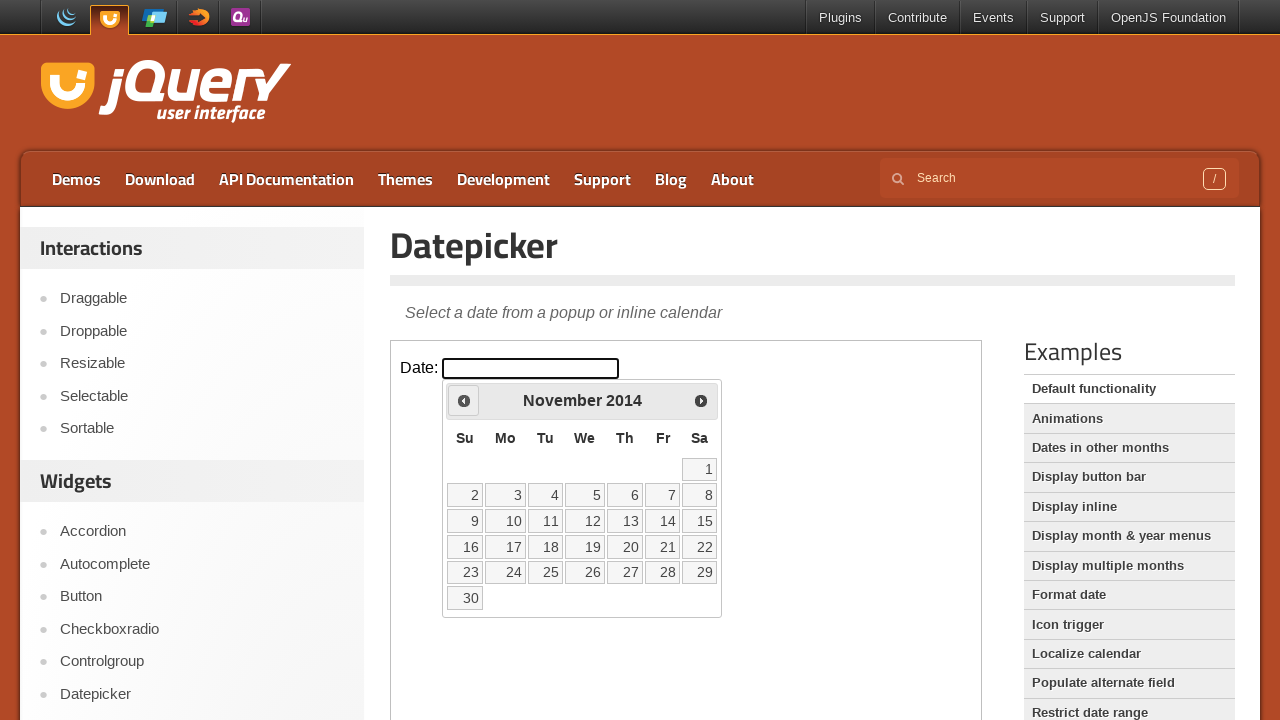

Clicked previous month button to navigate backwards at (464, 400) on iframe >> nth=0 >> internal:control=enter-frame >> xpath=//span[text()='Prev']
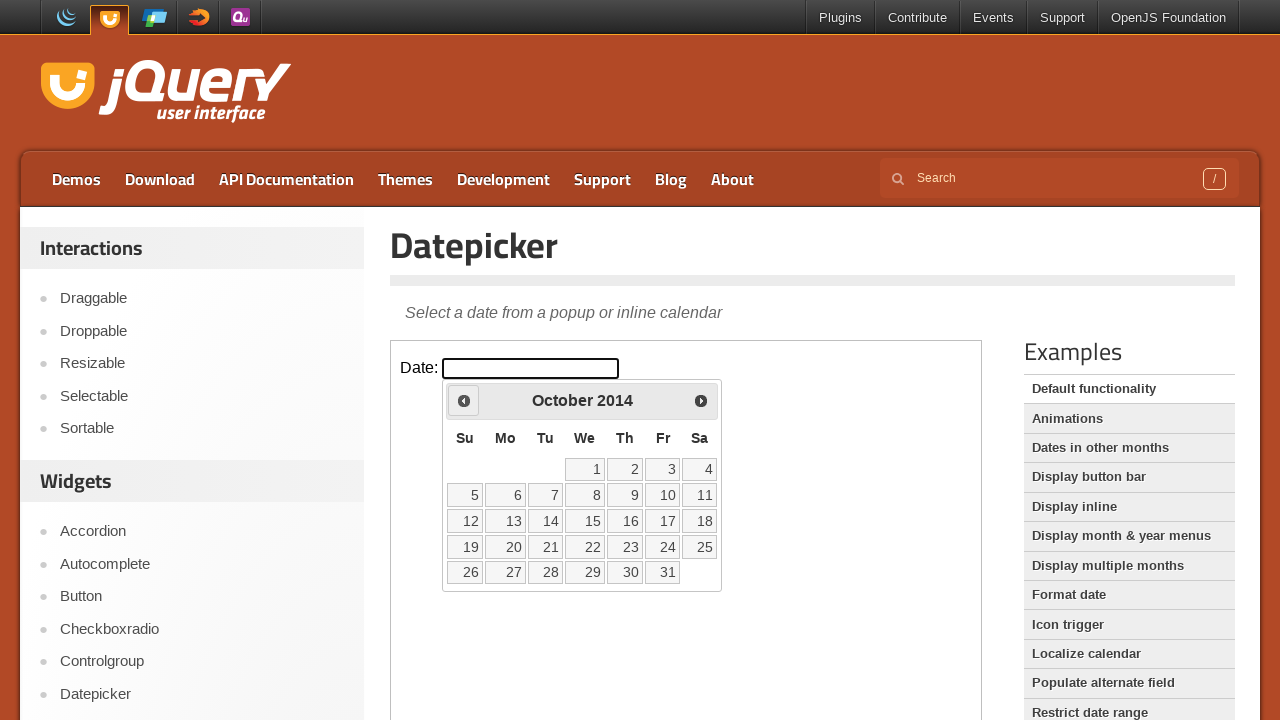

Retrieved current month: October
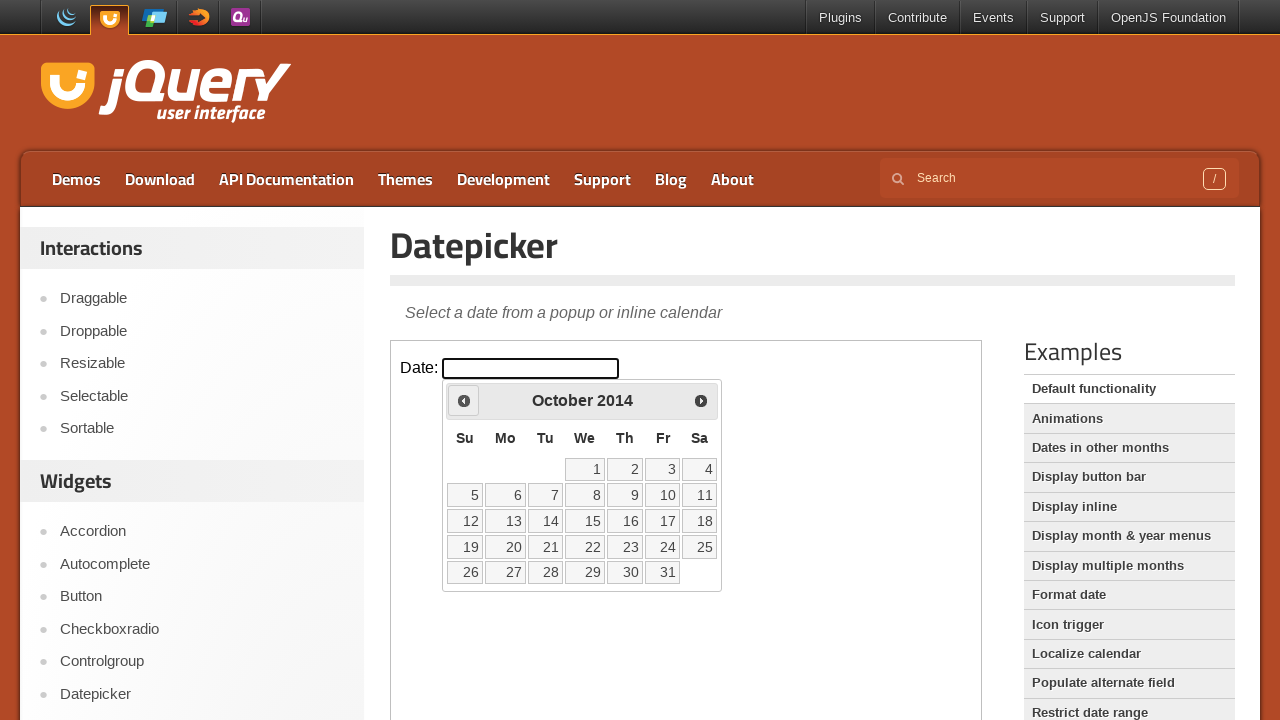

Retrieved current year: 2014
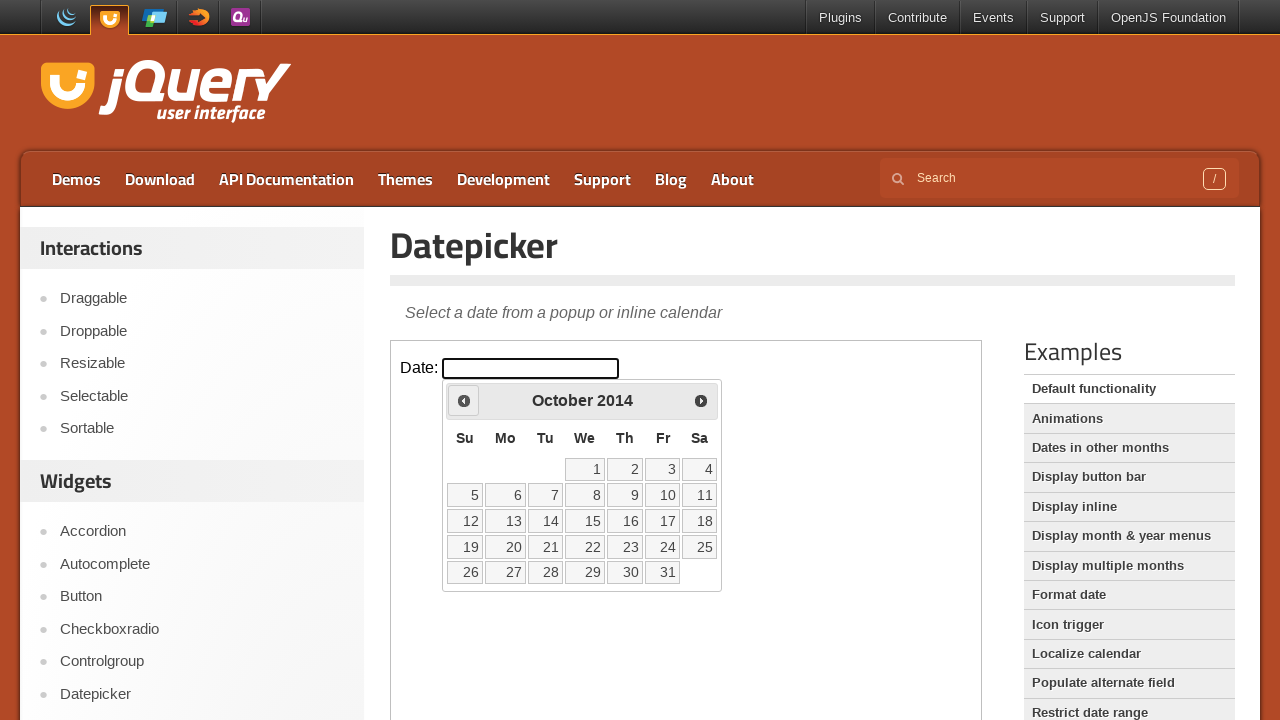

Clicked previous month button to navigate backwards at (464, 400) on iframe >> nth=0 >> internal:control=enter-frame >> xpath=//span[text()='Prev']
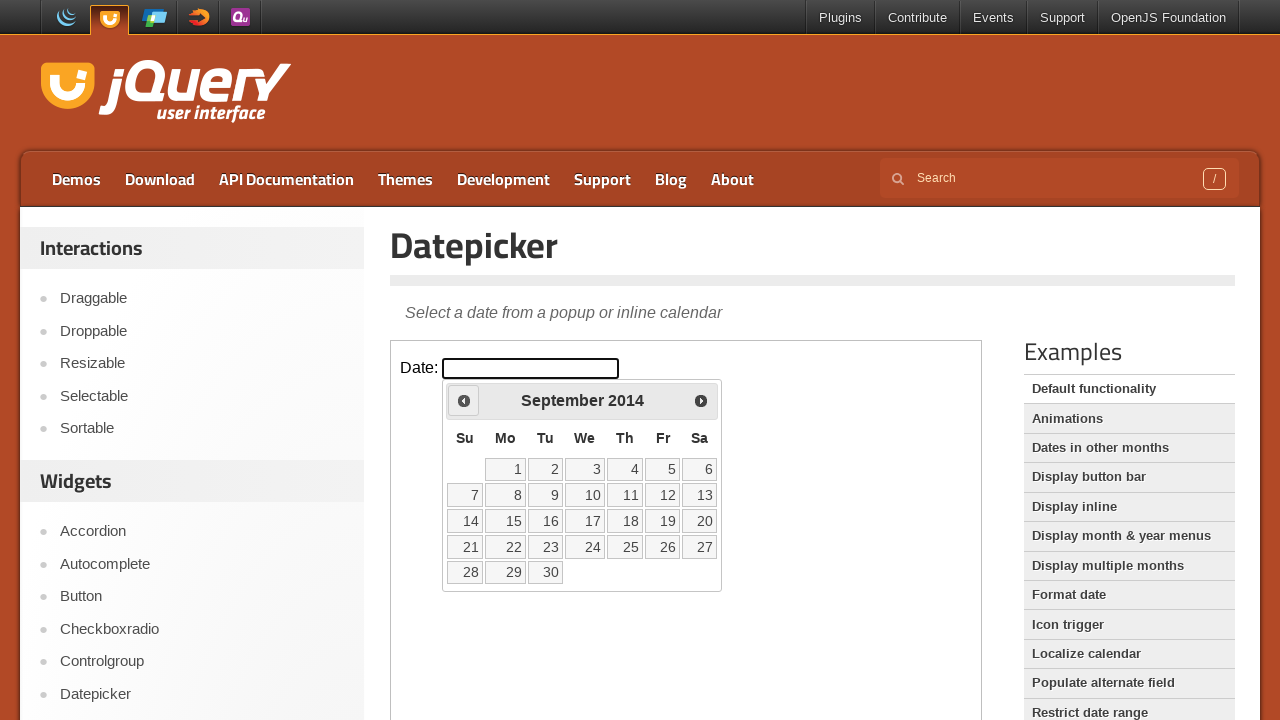

Retrieved current month: September
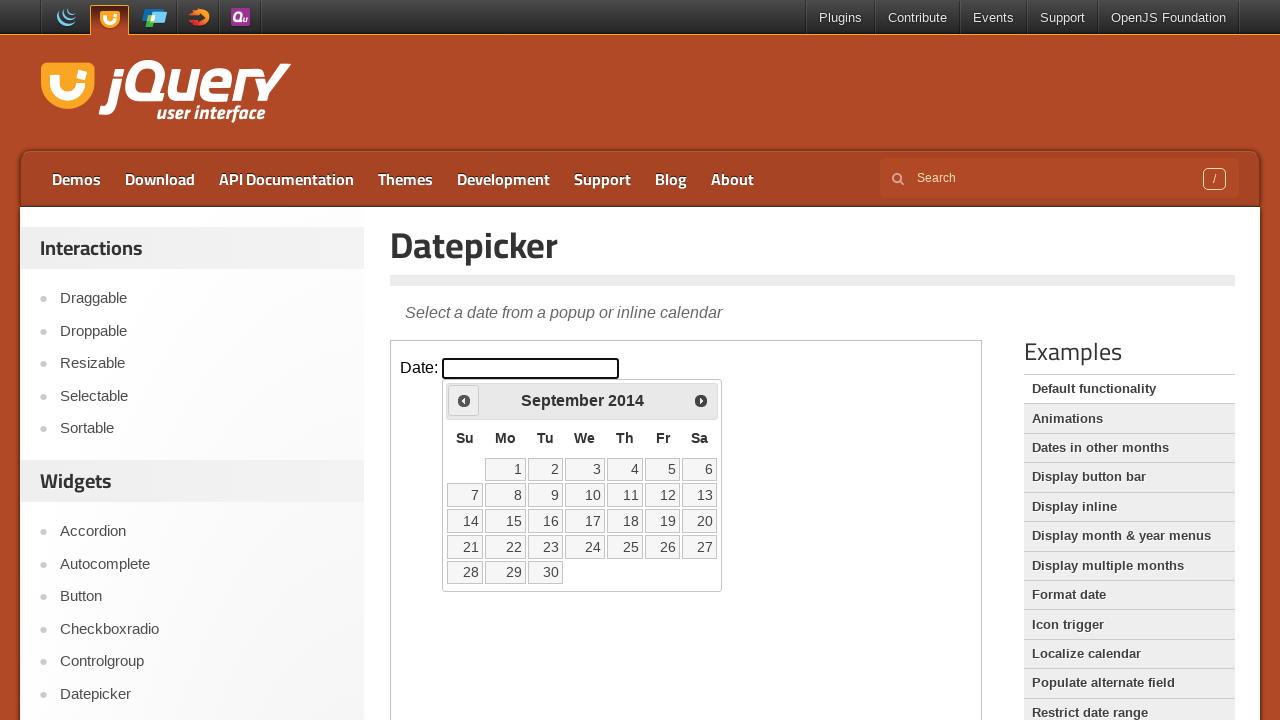

Retrieved current year: 2014
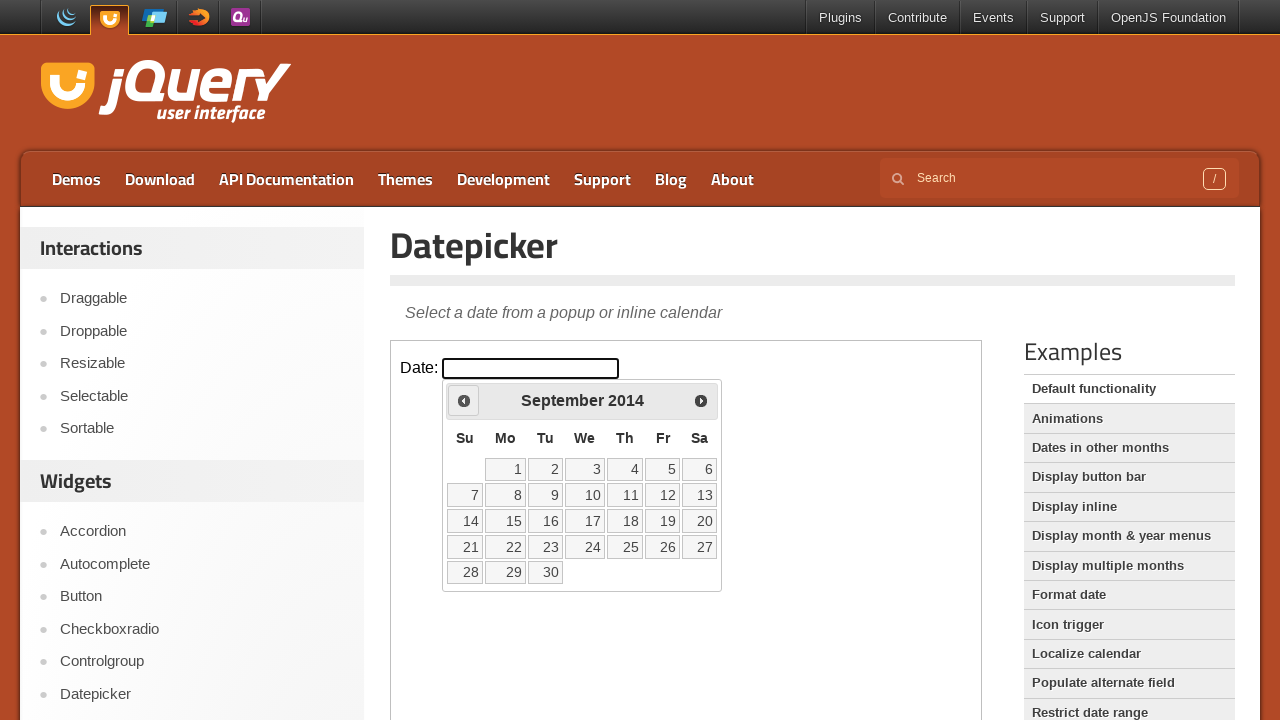

Clicked previous month button to navigate backwards at (464, 400) on iframe >> nth=0 >> internal:control=enter-frame >> xpath=//span[text()='Prev']
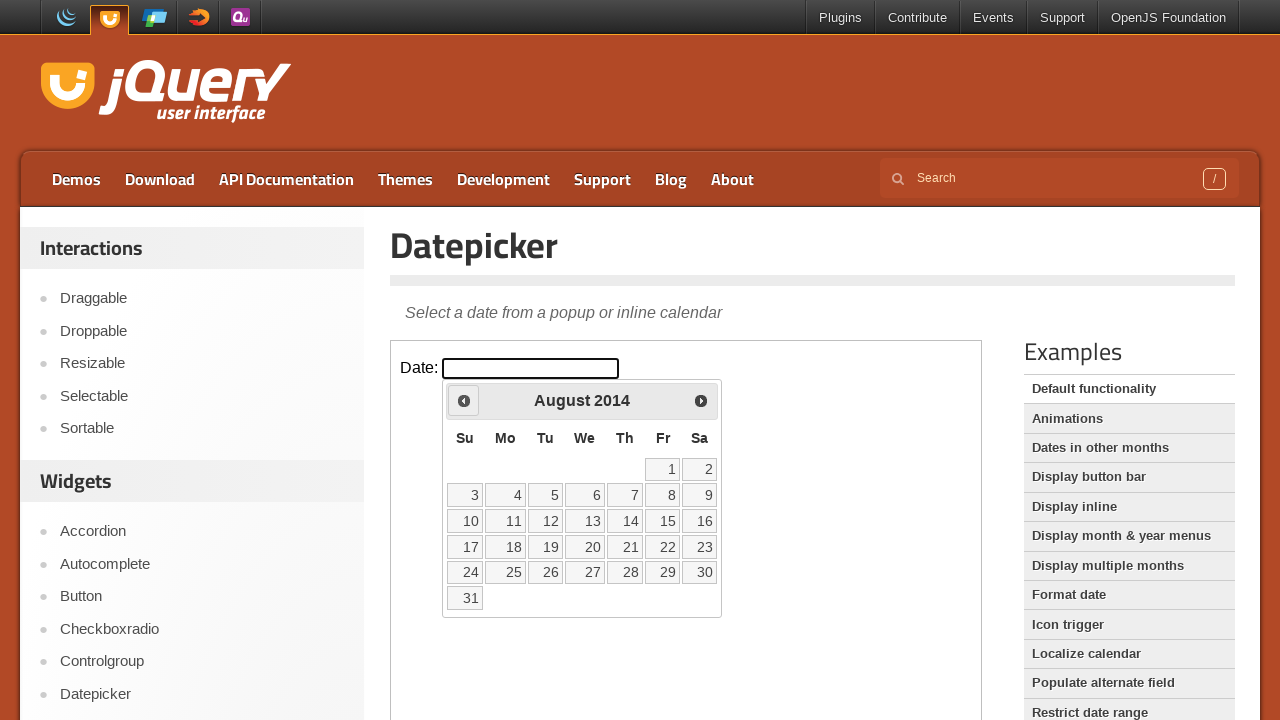

Retrieved current month: August
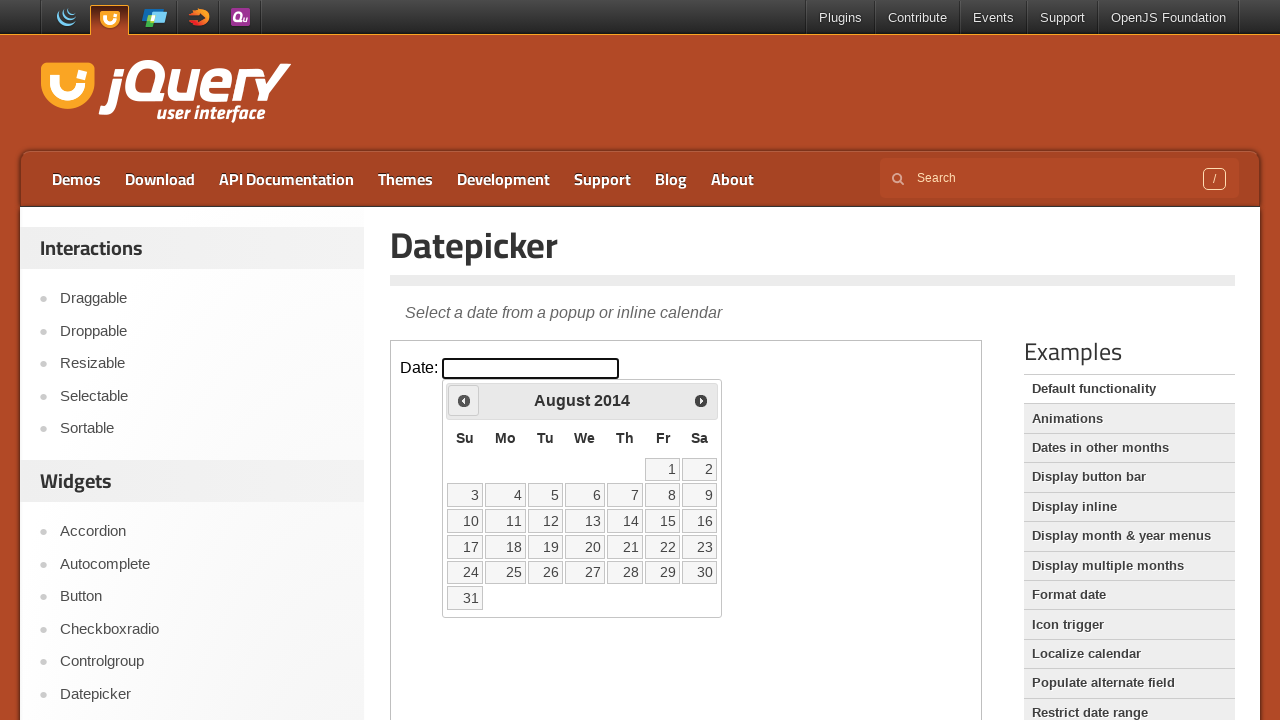

Retrieved current year: 2014
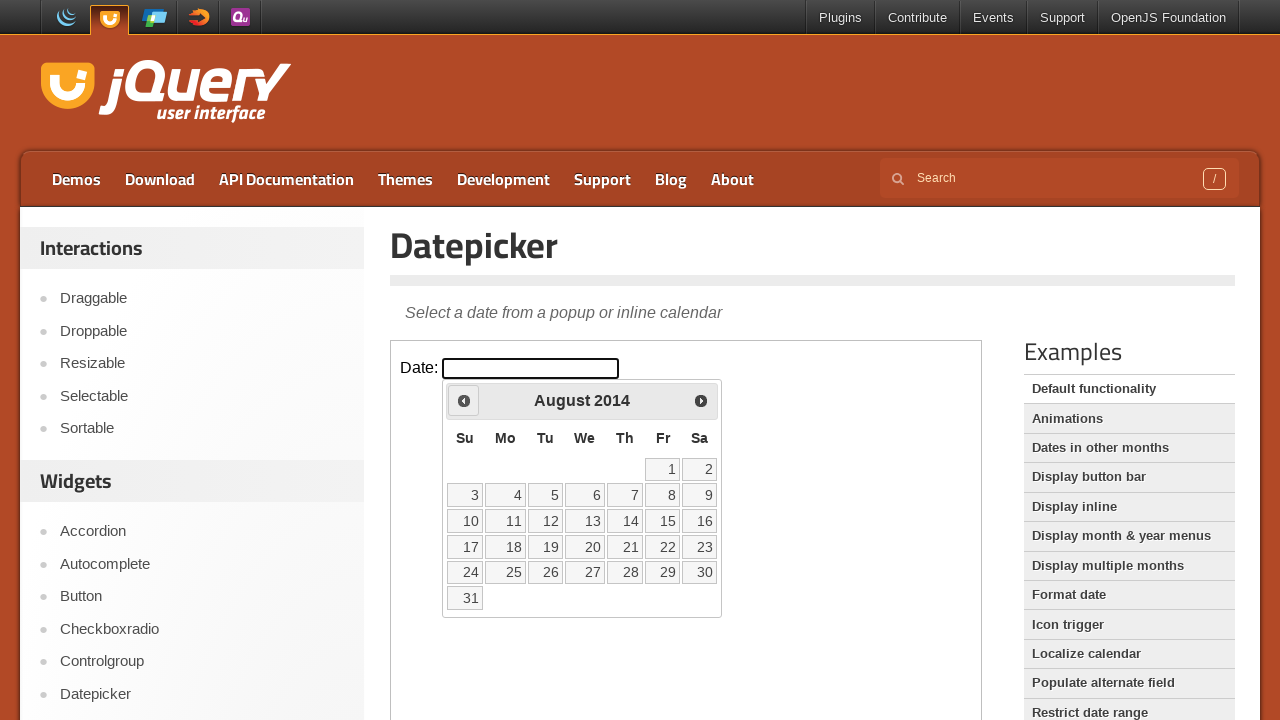

Clicked previous month button to navigate backwards at (464, 400) on iframe >> nth=0 >> internal:control=enter-frame >> xpath=//span[text()='Prev']
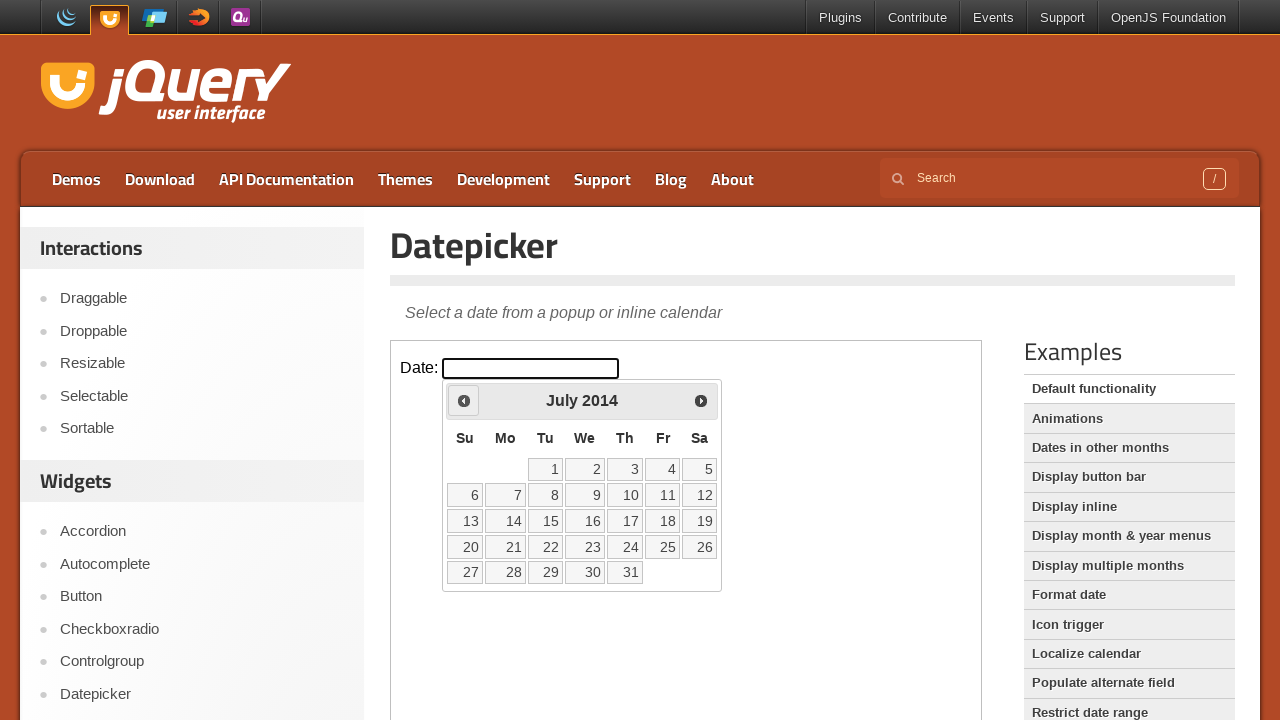

Retrieved current month: July
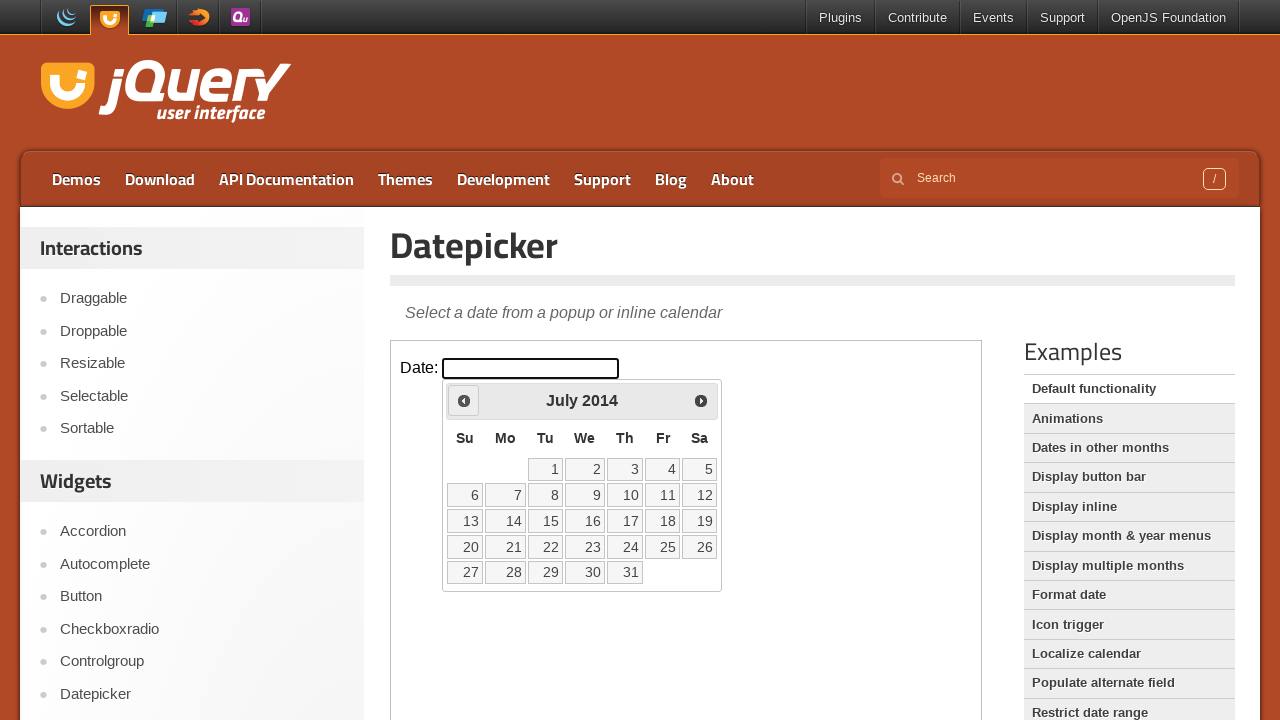

Retrieved current year: 2014
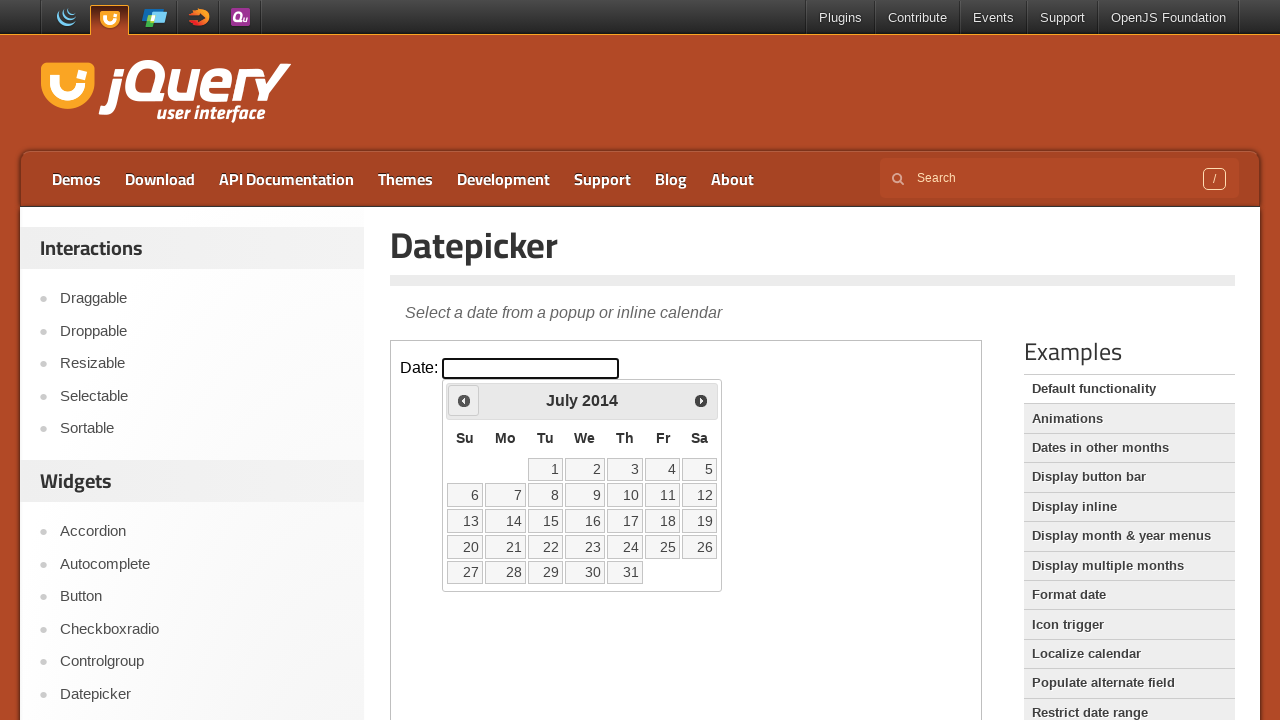

Clicked previous month button to navigate backwards at (464, 400) on iframe >> nth=0 >> internal:control=enter-frame >> xpath=//span[text()='Prev']
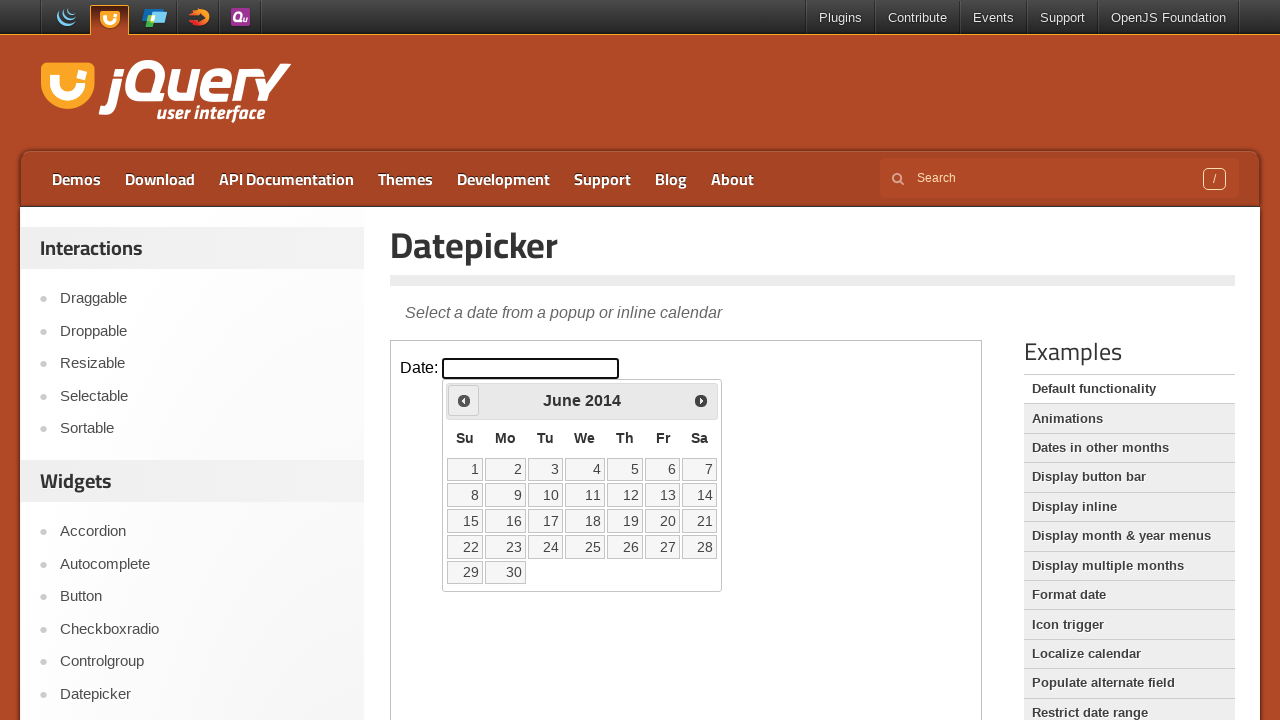

Retrieved current month: June
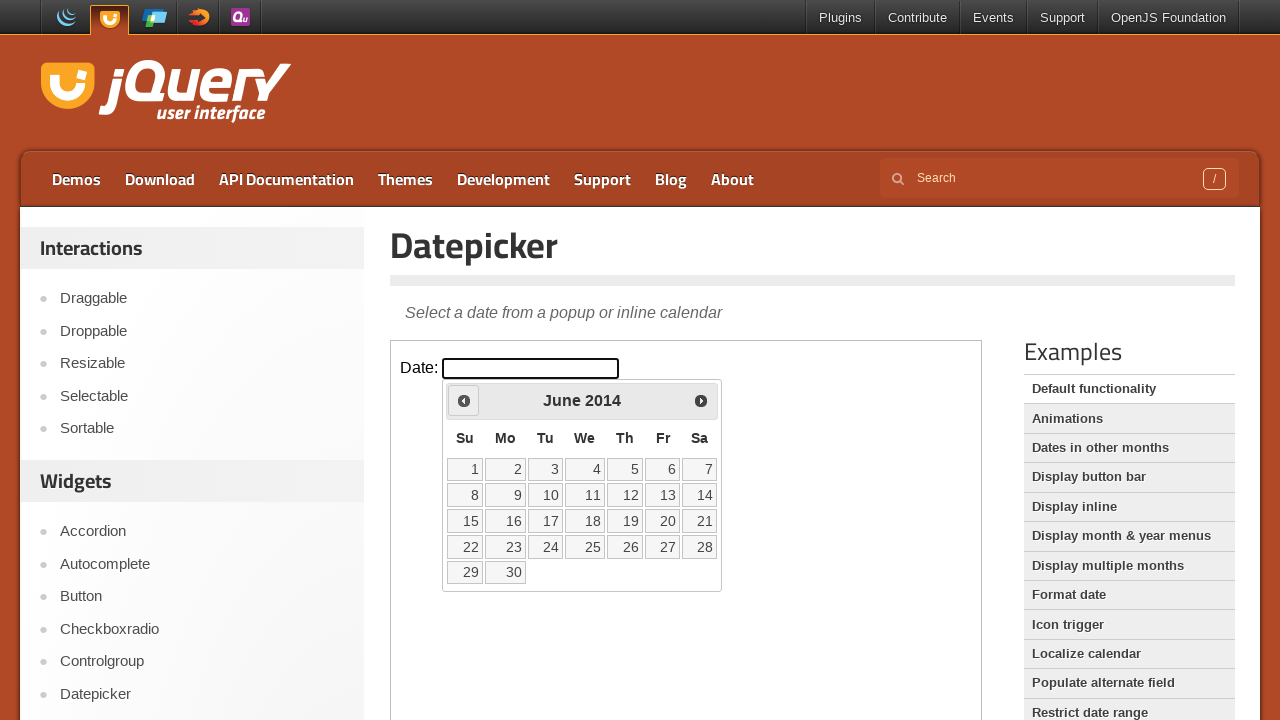

Retrieved current year: 2014
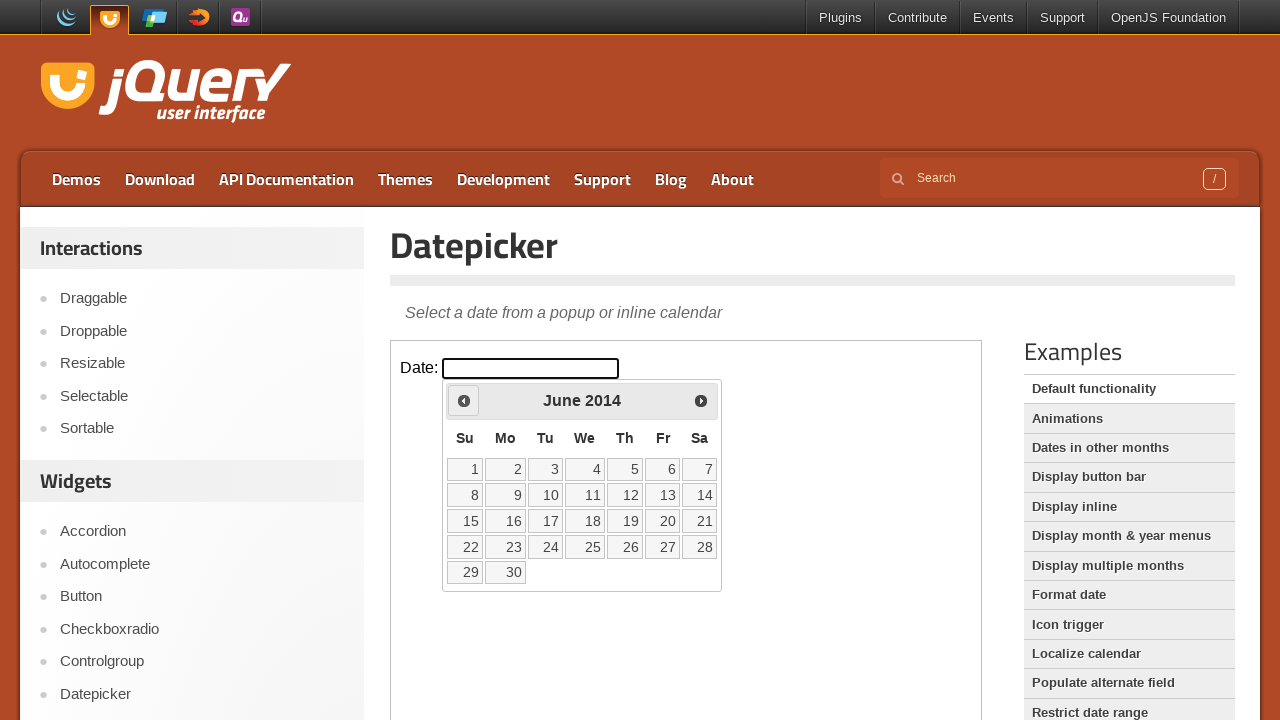

Clicked previous month button to navigate backwards at (464, 400) on iframe >> nth=0 >> internal:control=enter-frame >> xpath=//span[text()='Prev']
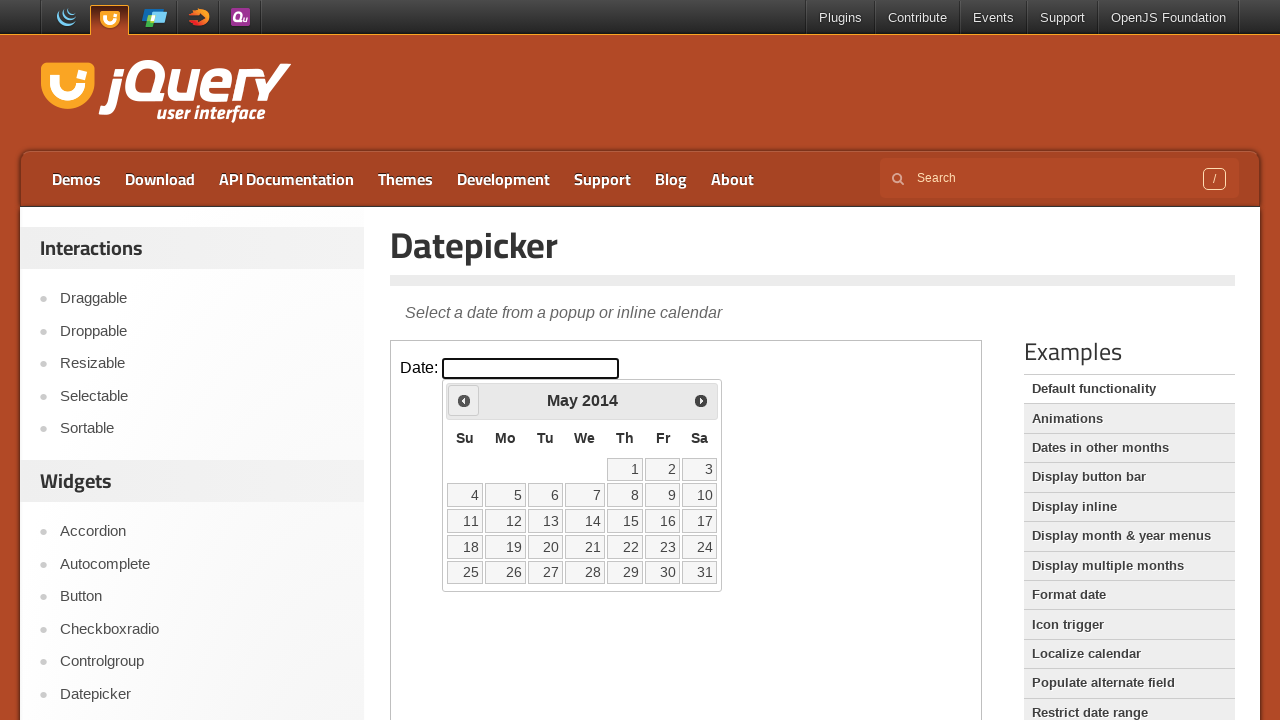

Retrieved current month: May
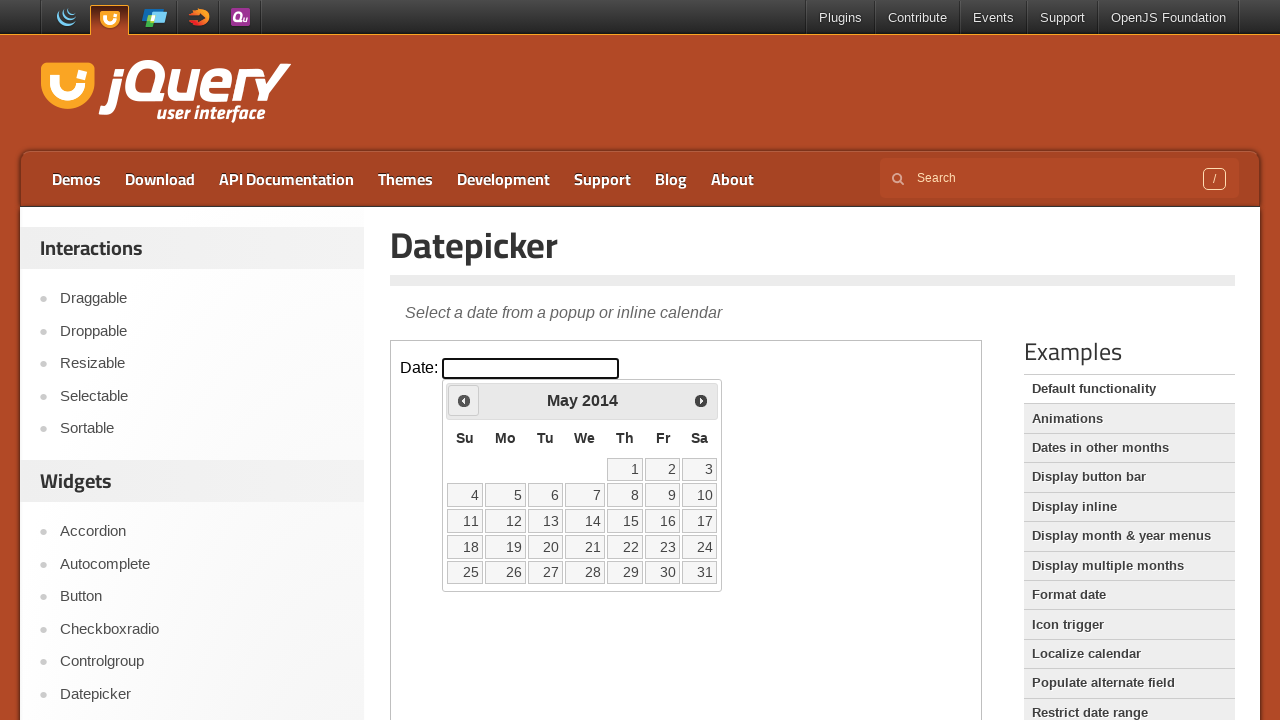

Retrieved current year: 2014
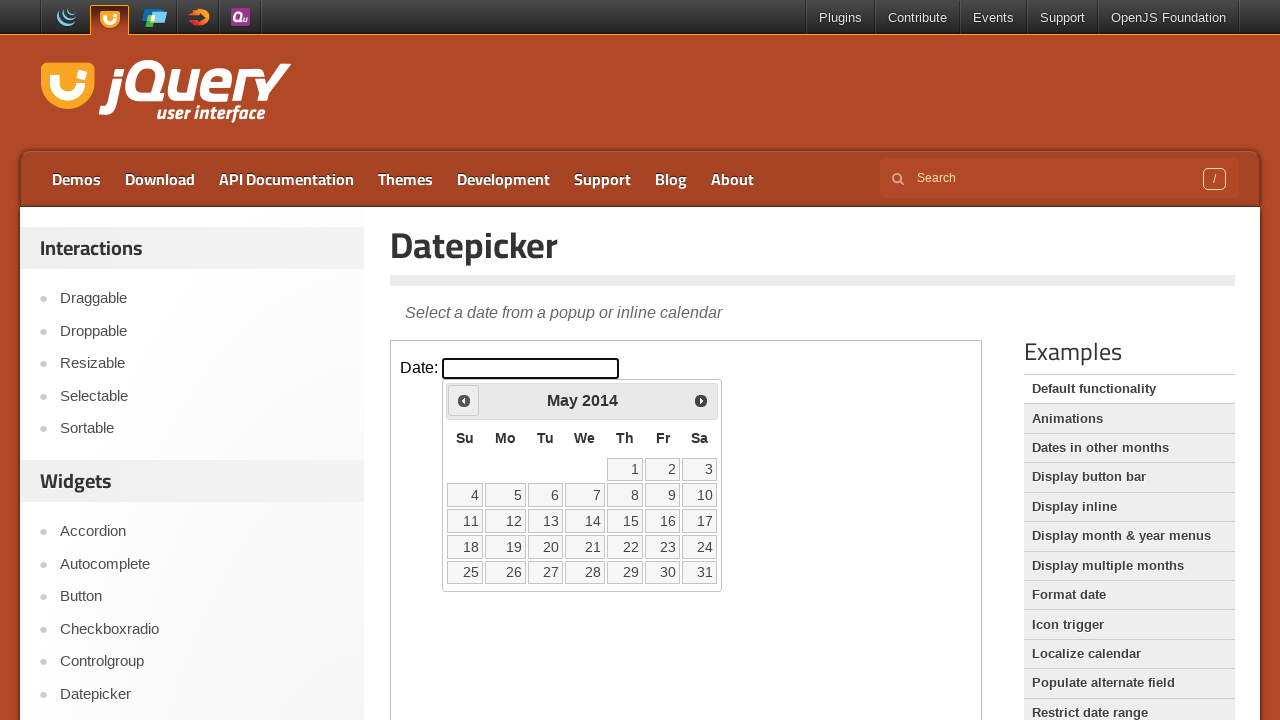

Clicked previous month button to navigate backwards at (464, 400) on iframe >> nth=0 >> internal:control=enter-frame >> xpath=//span[text()='Prev']
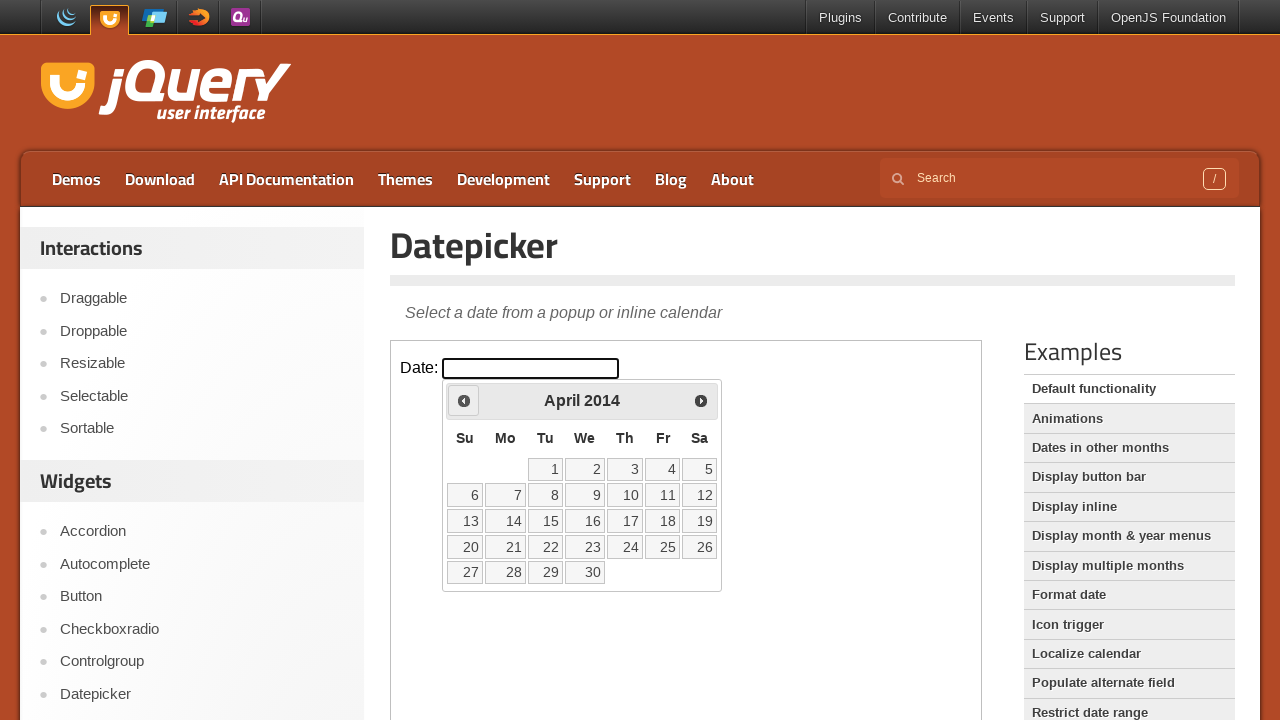

Retrieved current month: April
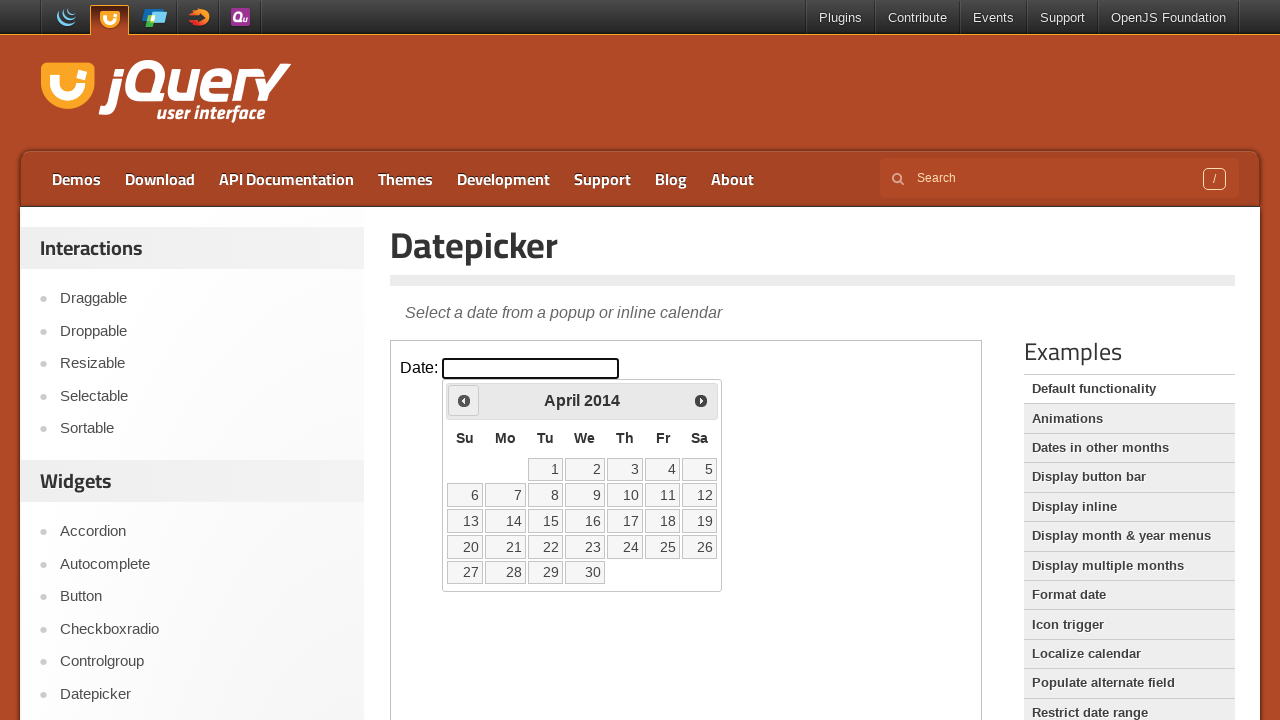

Retrieved current year: 2014
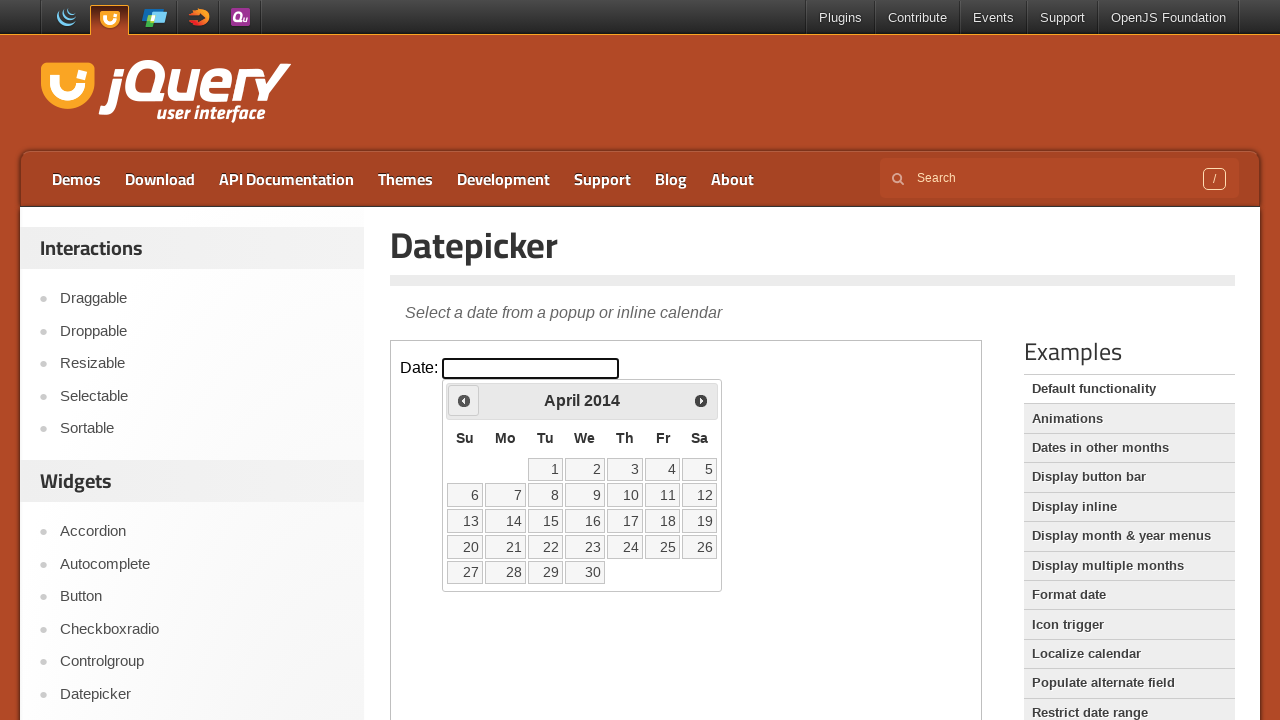

Clicked previous month button to navigate backwards at (464, 400) on iframe >> nth=0 >> internal:control=enter-frame >> xpath=//span[text()='Prev']
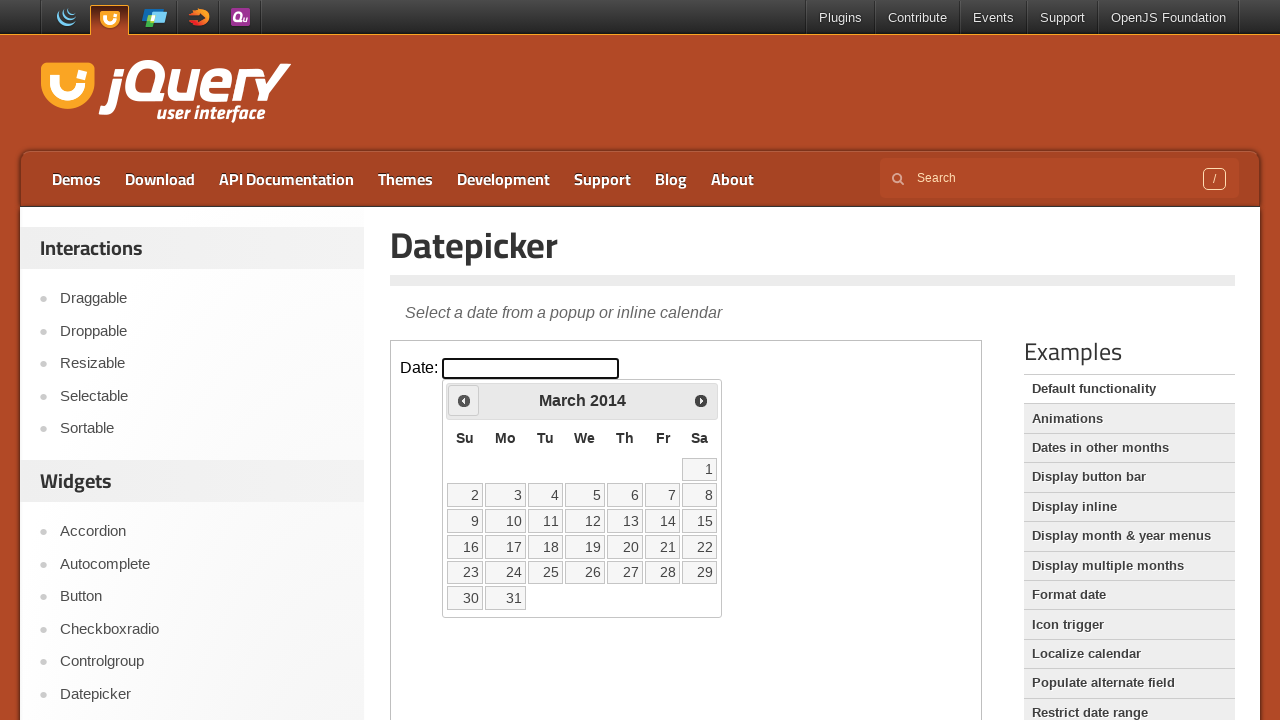

Retrieved current month: March
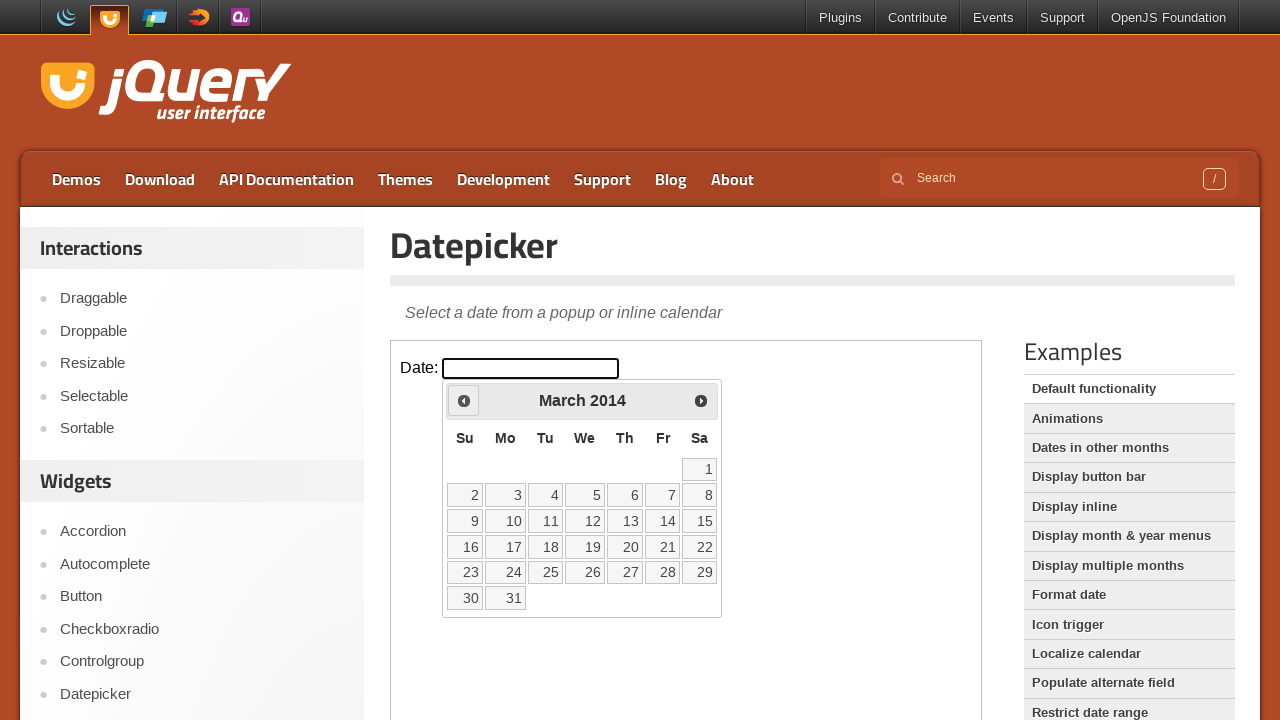

Retrieved current year: 2014
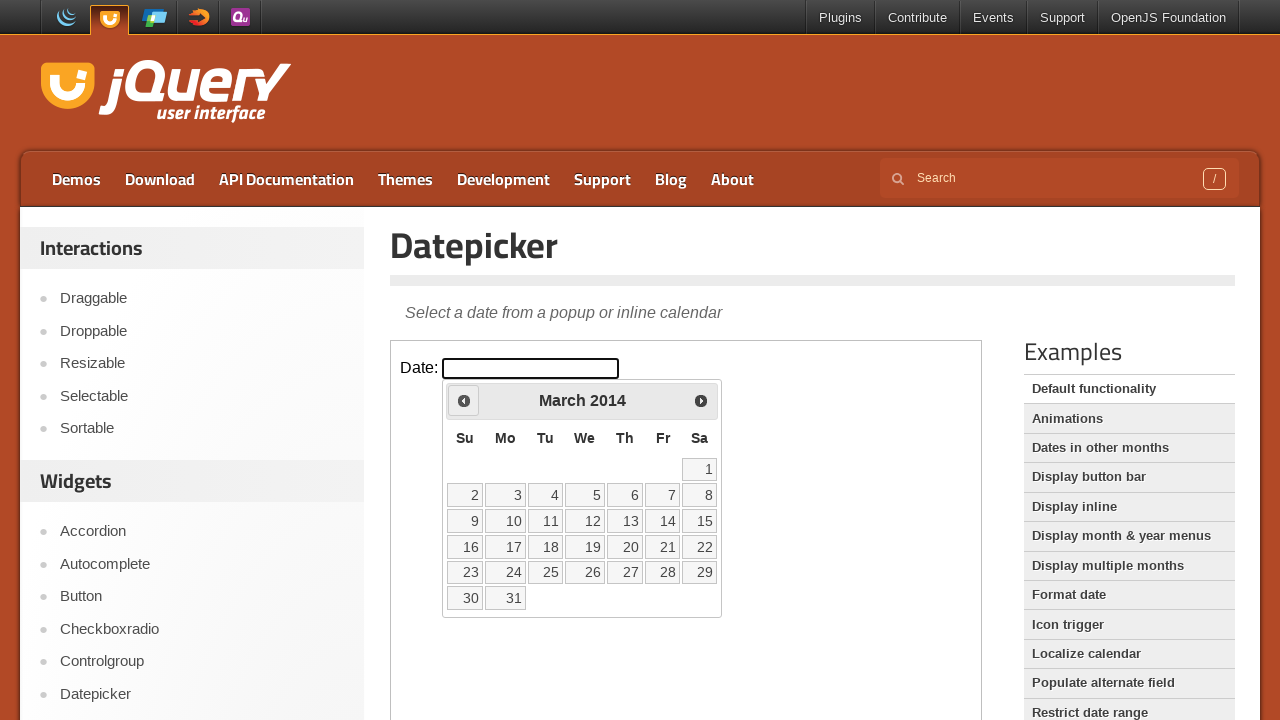

Clicked previous month button to navigate backwards at (464, 400) on iframe >> nth=0 >> internal:control=enter-frame >> xpath=//span[text()='Prev']
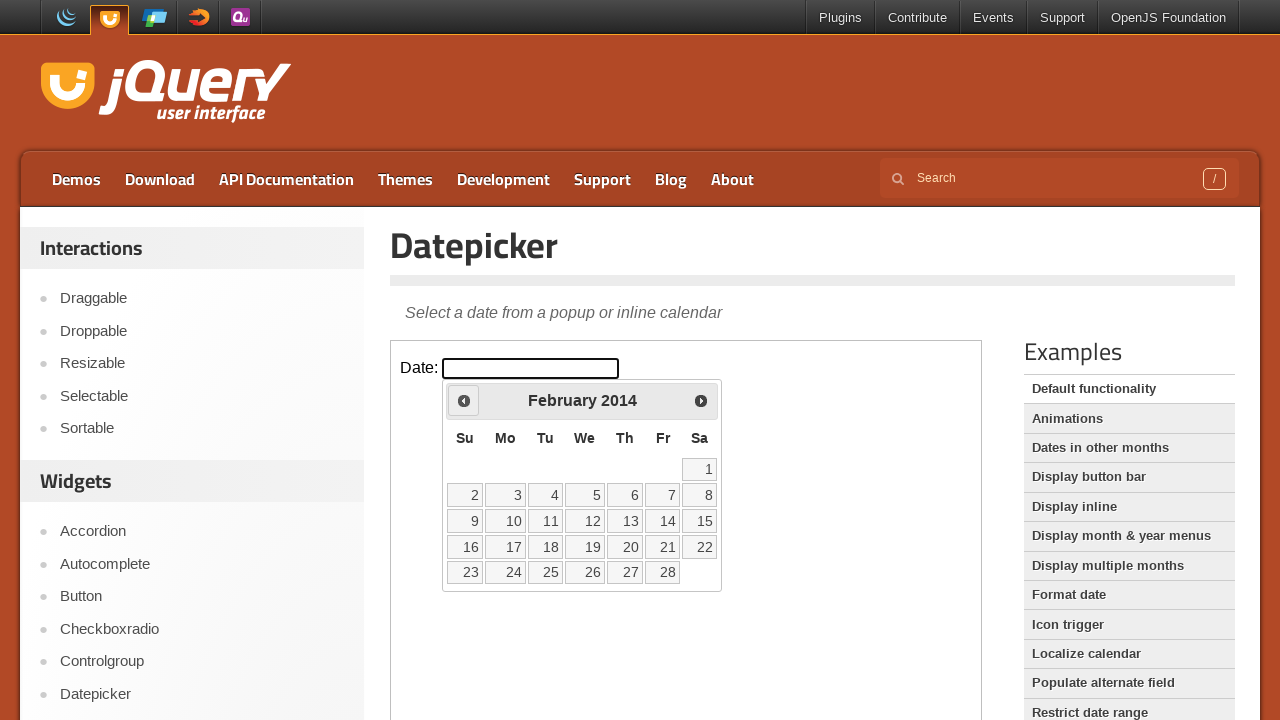

Retrieved current month: February
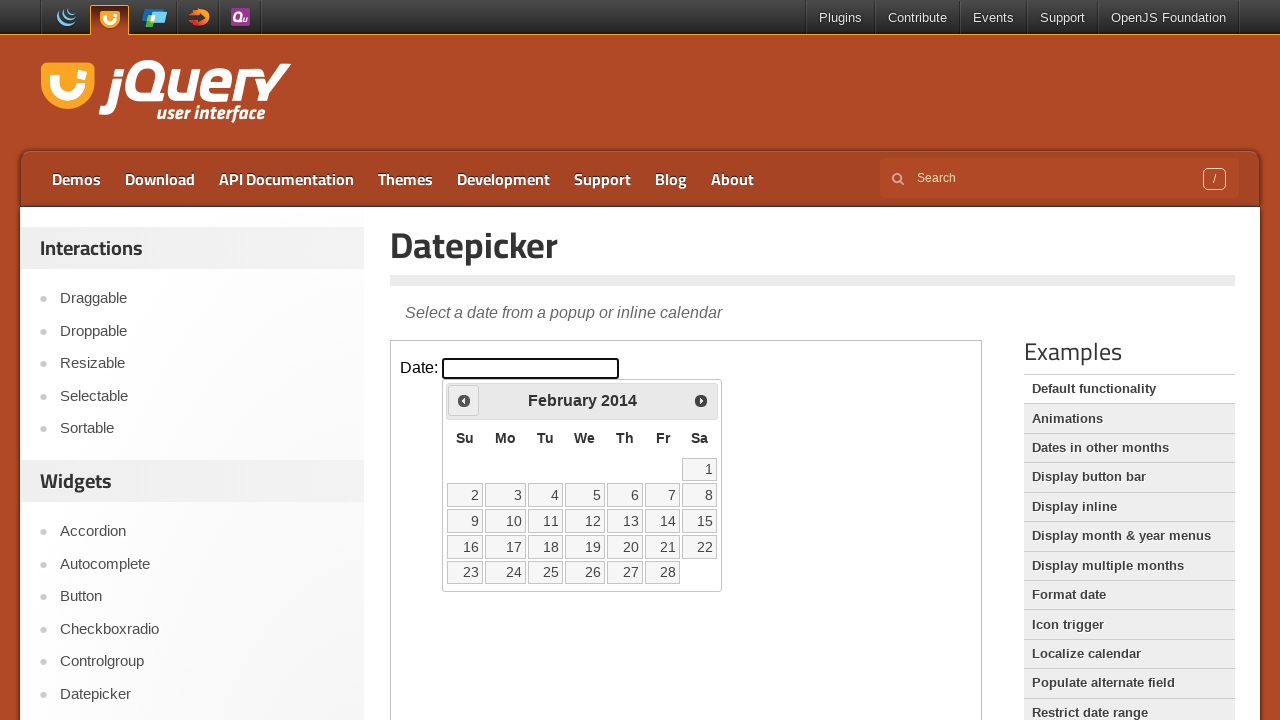

Retrieved current year: 2014
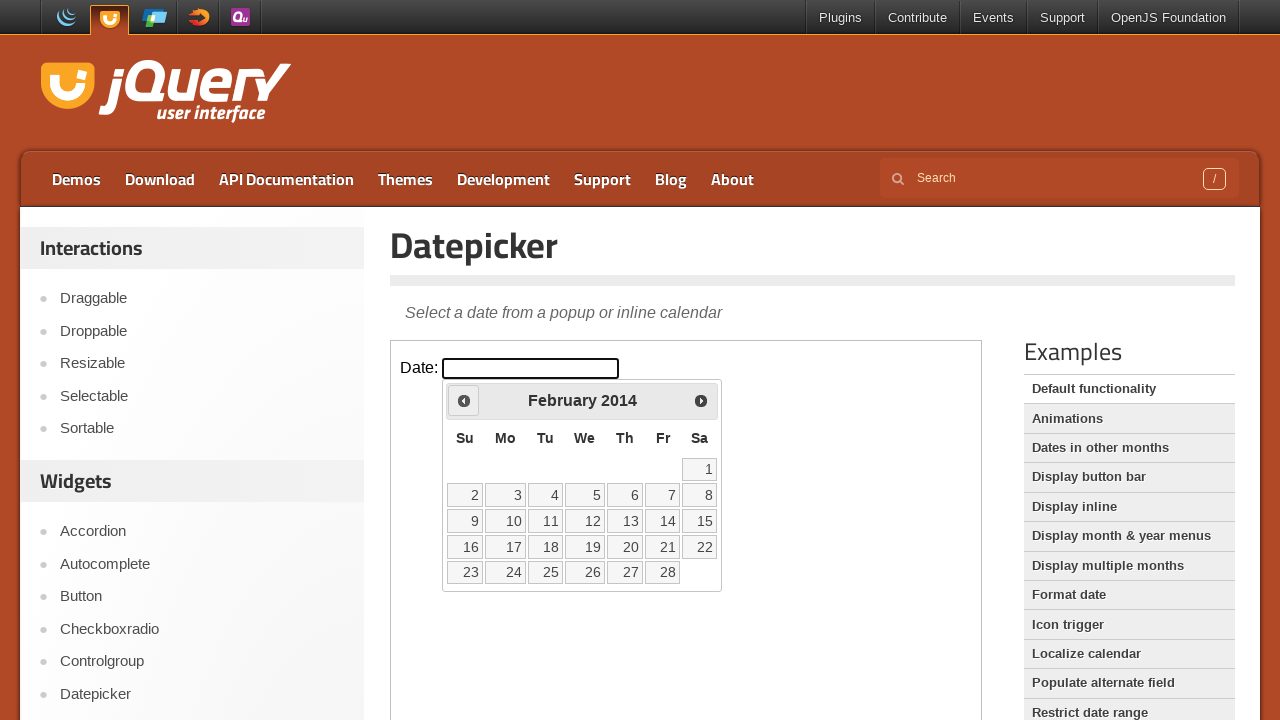

Clicked previous month button to navigate backwards at (464, 400) on iframe >> nth=0 >> internal:control=enter-frame >> xpath=//span[text()='Prev']
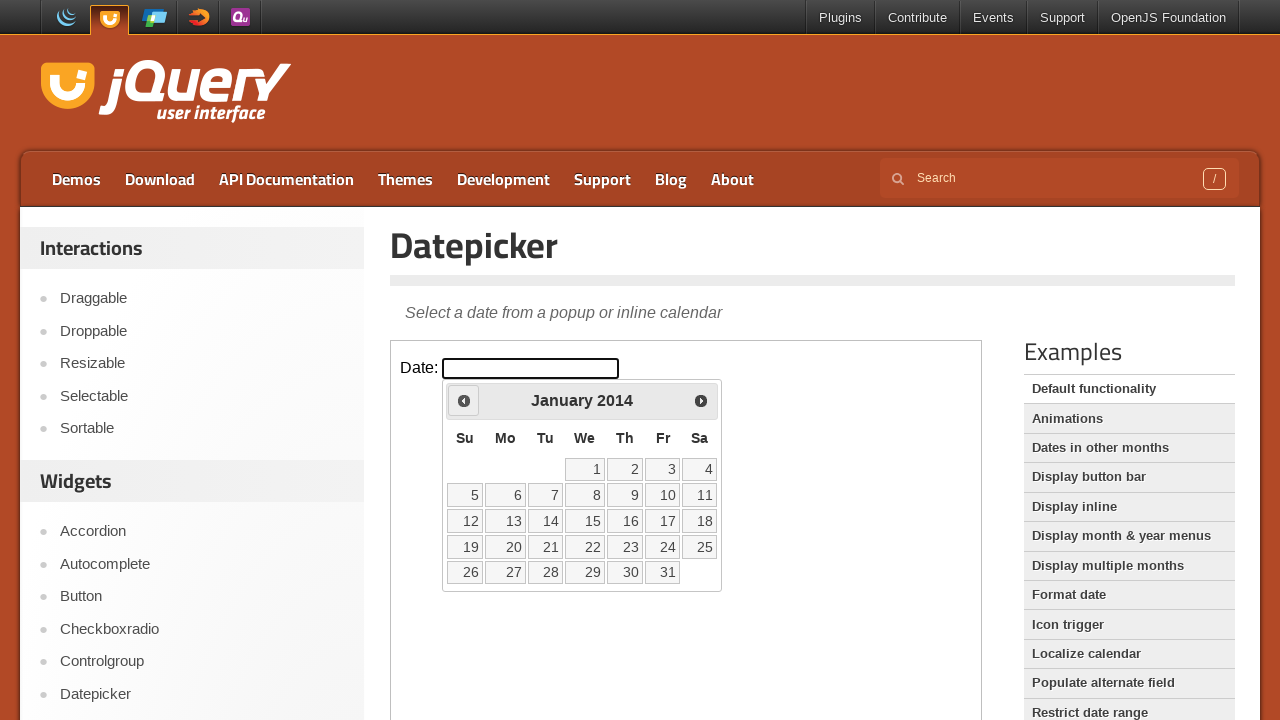

Retrieved current month: January
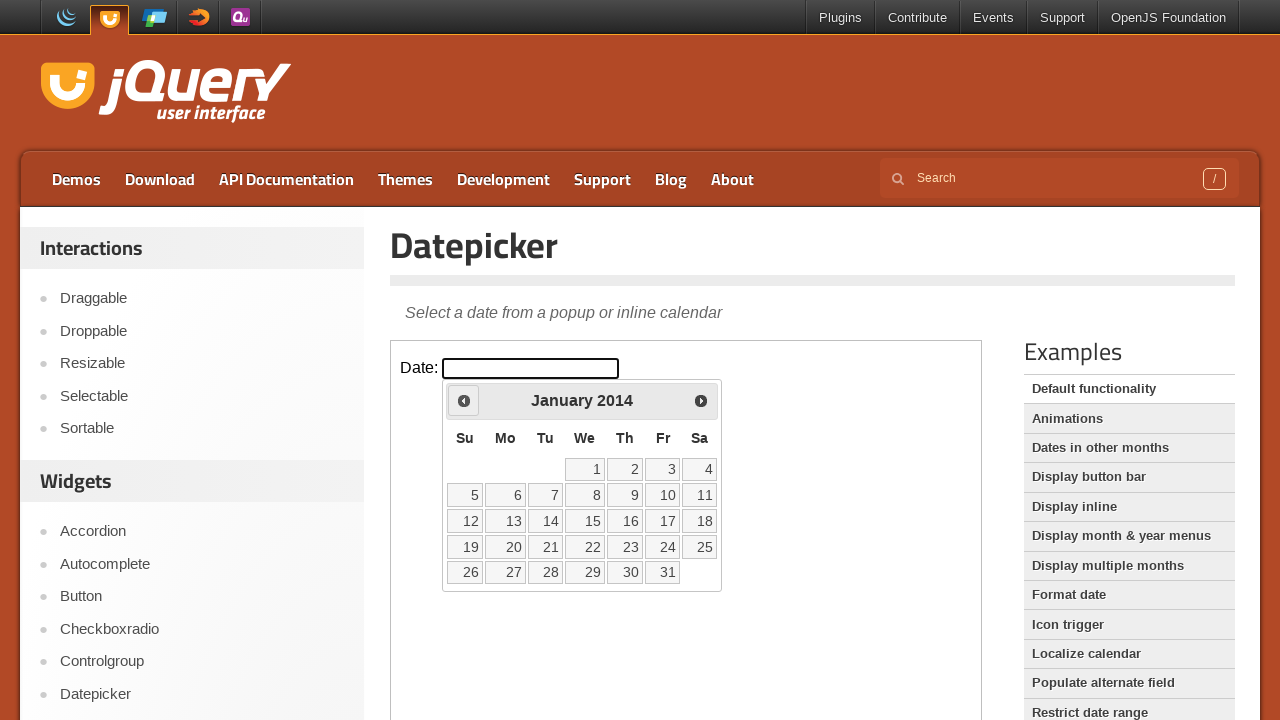

Retrieved current year: 2014
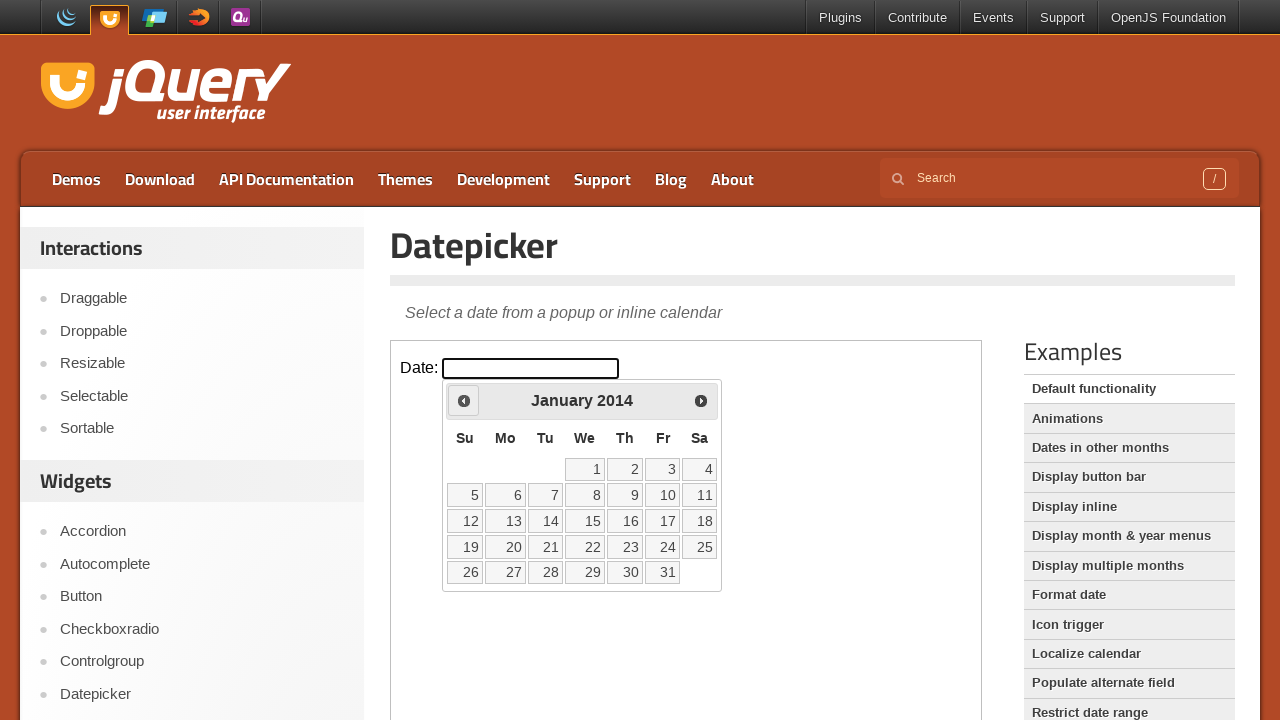

Clicked previous month button to navigate backwards at (464, 400) on iframe >> nth=0 >> internal:control=enter-frame >> xpath=//span[text()='Prev']
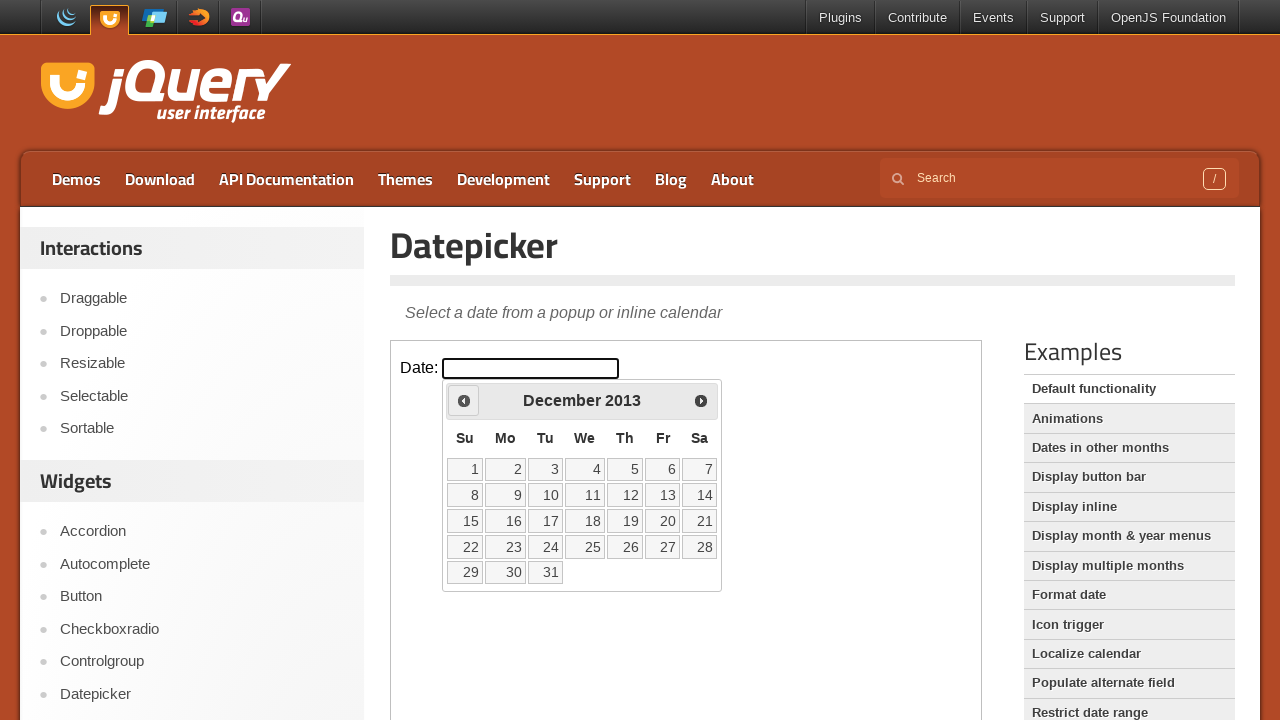

Retrieved current month: December
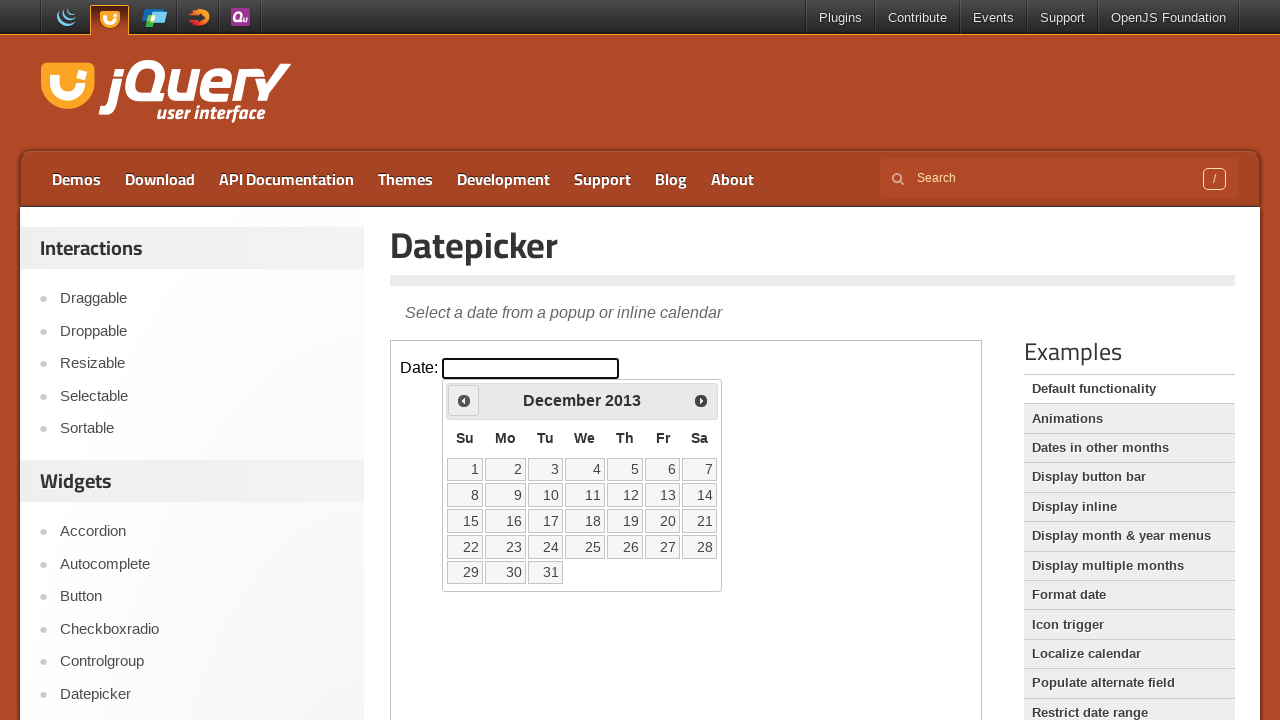

Retrieved current year: 2013
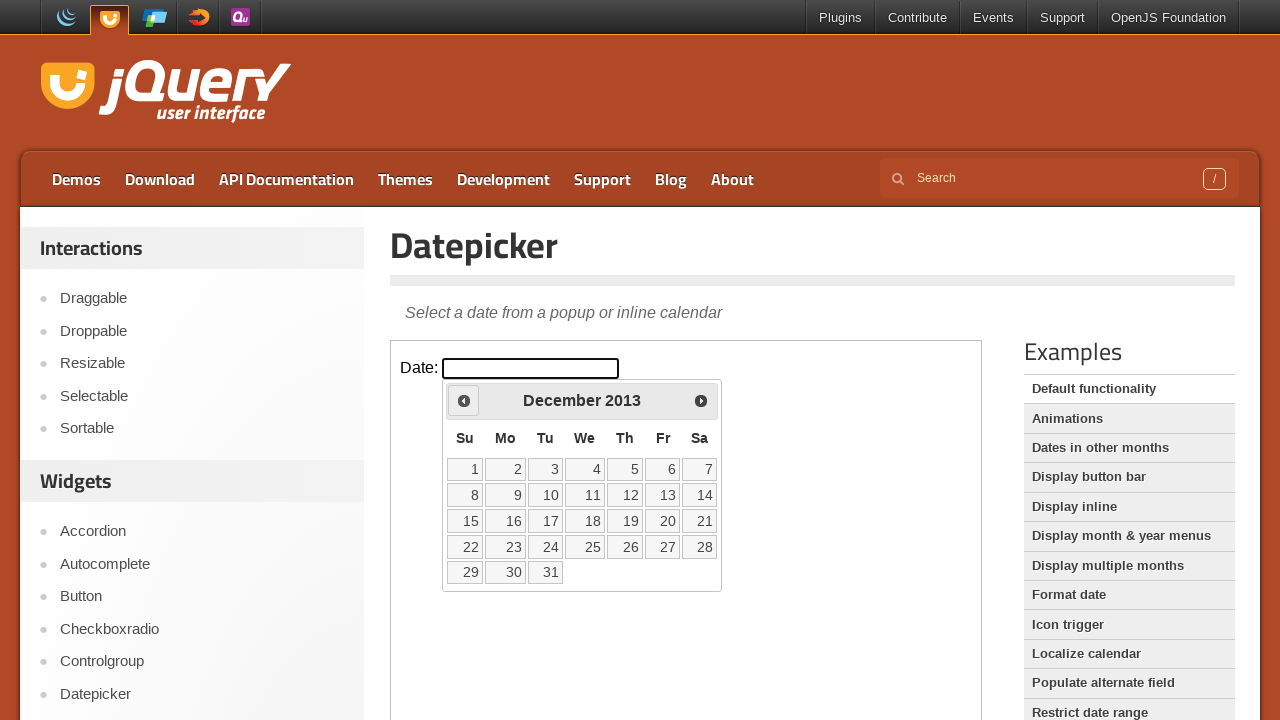

Clicked previous month button to navigate backwards at (464, 400) on iframe >> nth=0 >> internal:control=enter-frame >> xpath=//span[text()='Prev']
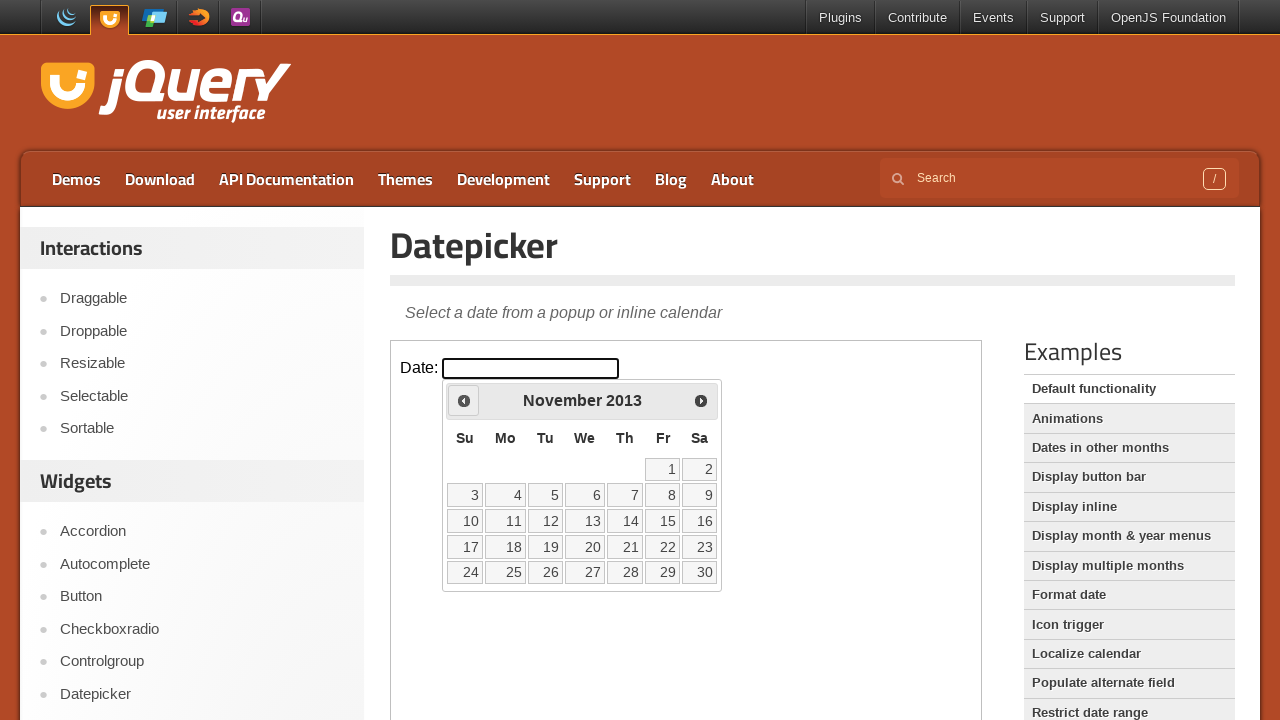

Retrieved current month: November
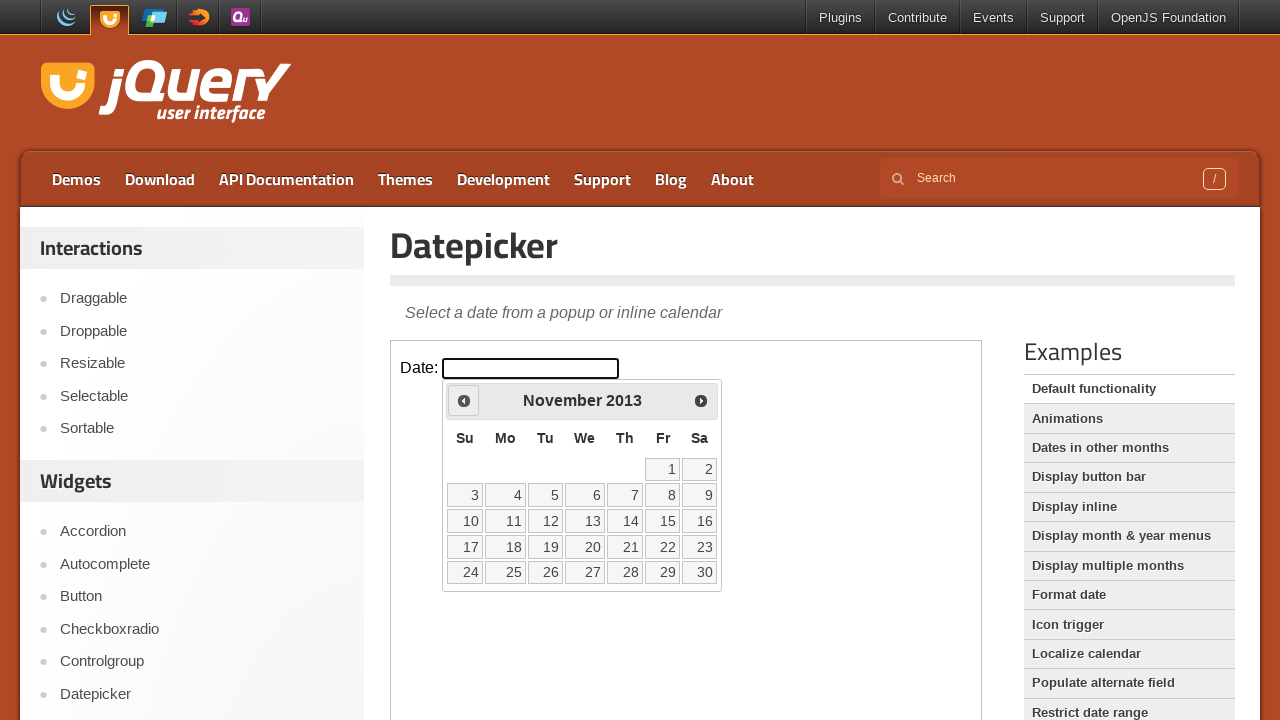

Retrieved current year: 2013
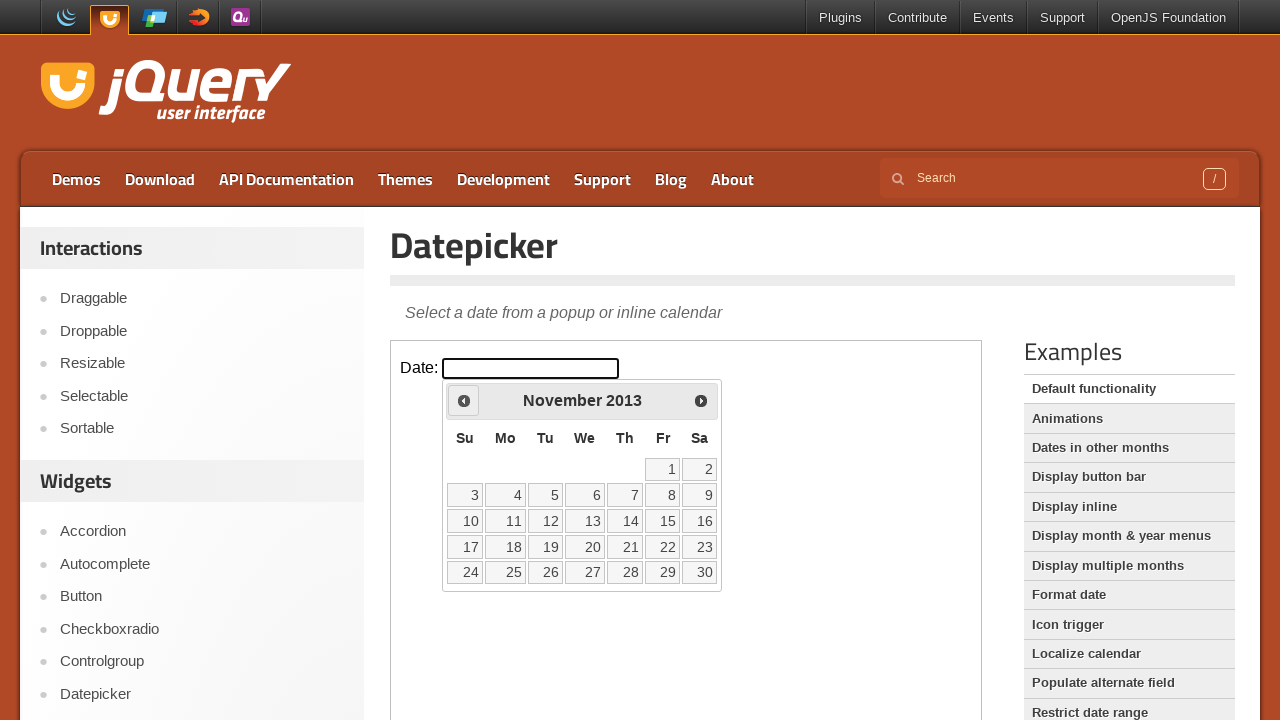

Clicked previous month button to navigate backwards at (464, 400) on iframe >> nth=0 >> internal:control=enter-frame >> xpath=//span[text()='Prev']
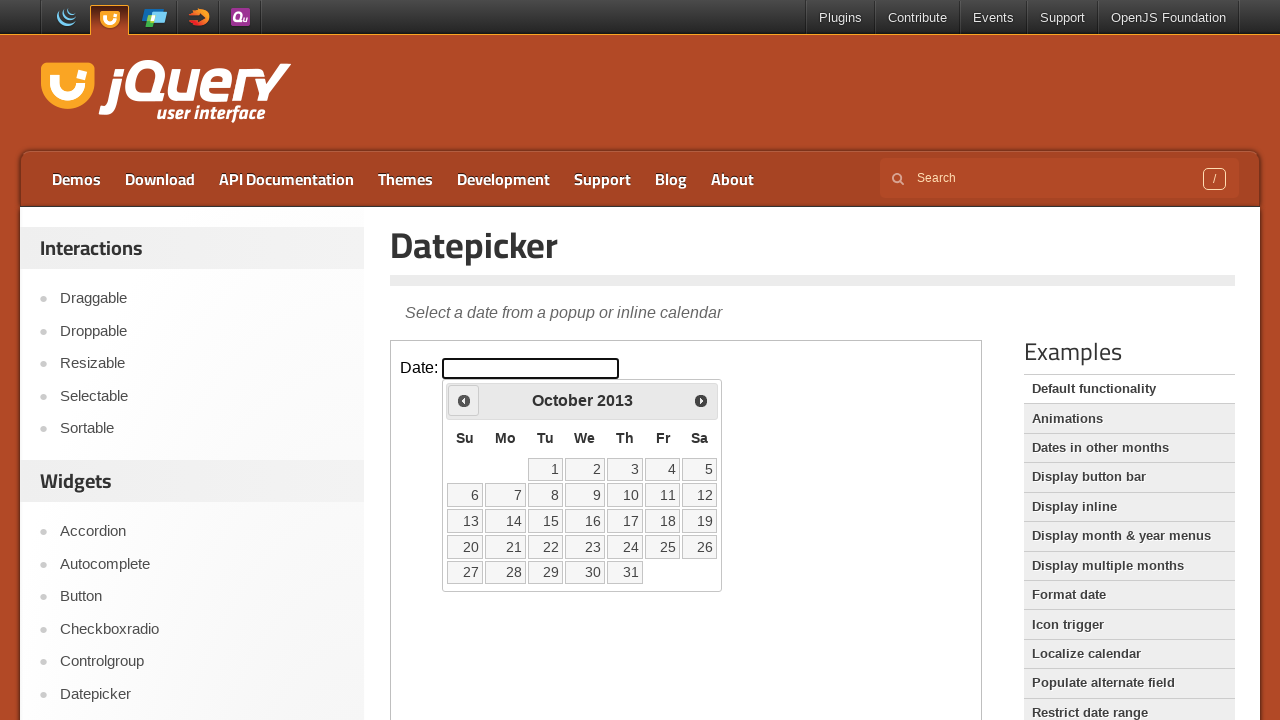

Retrieved current month: October
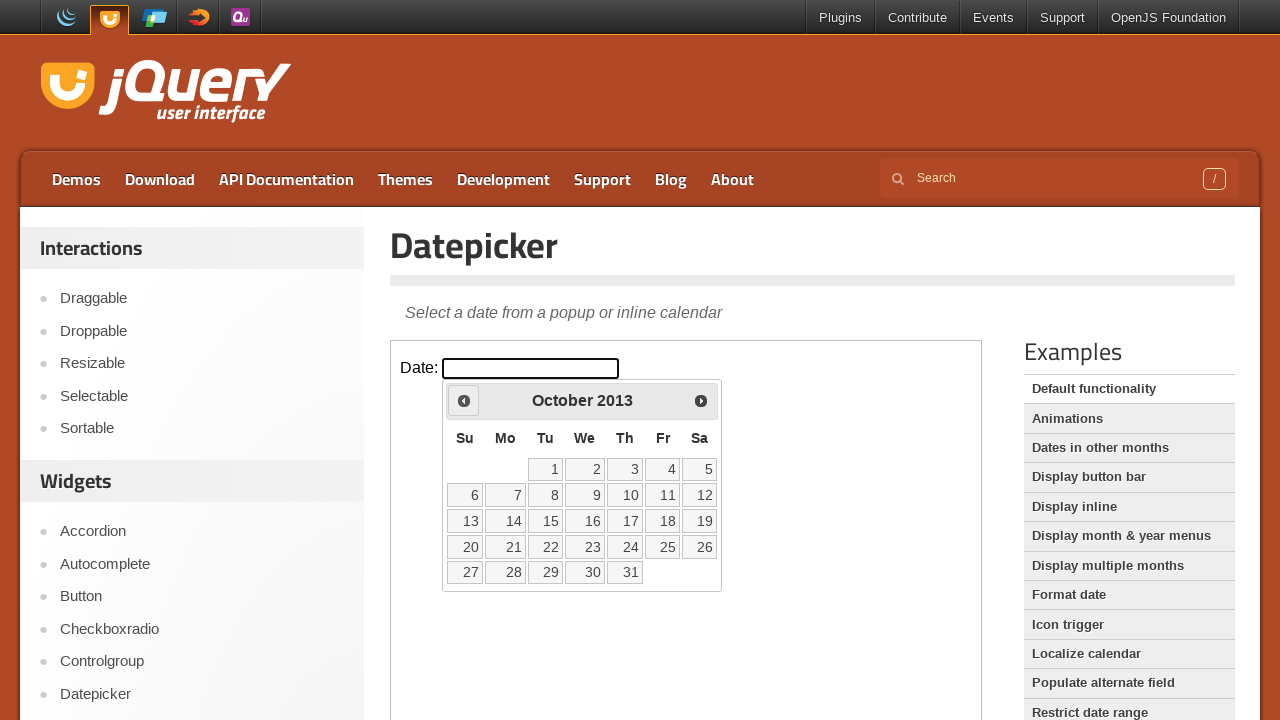

Retrieved current year: 2013
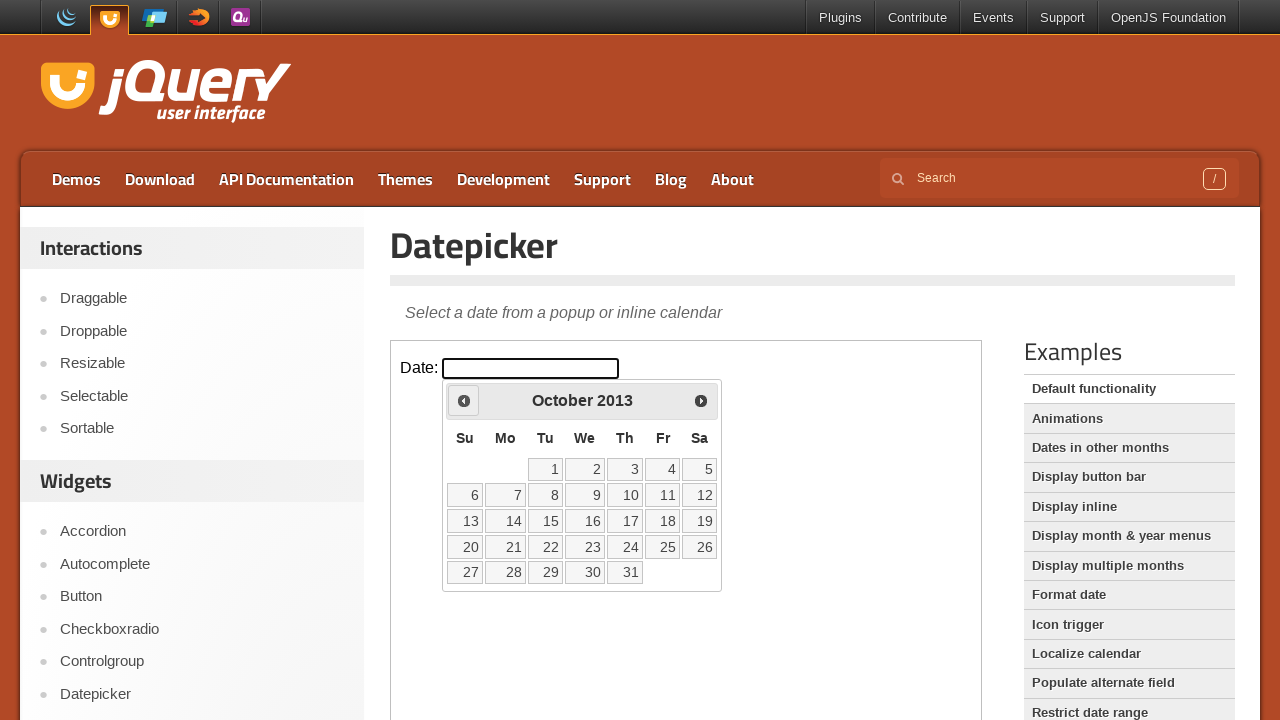

Clicked previous month button to navigate backwards at (464, 400) on iframe >> nth=0 >> internal:control=enter-frame >> xpath=//span[text()='Prev']
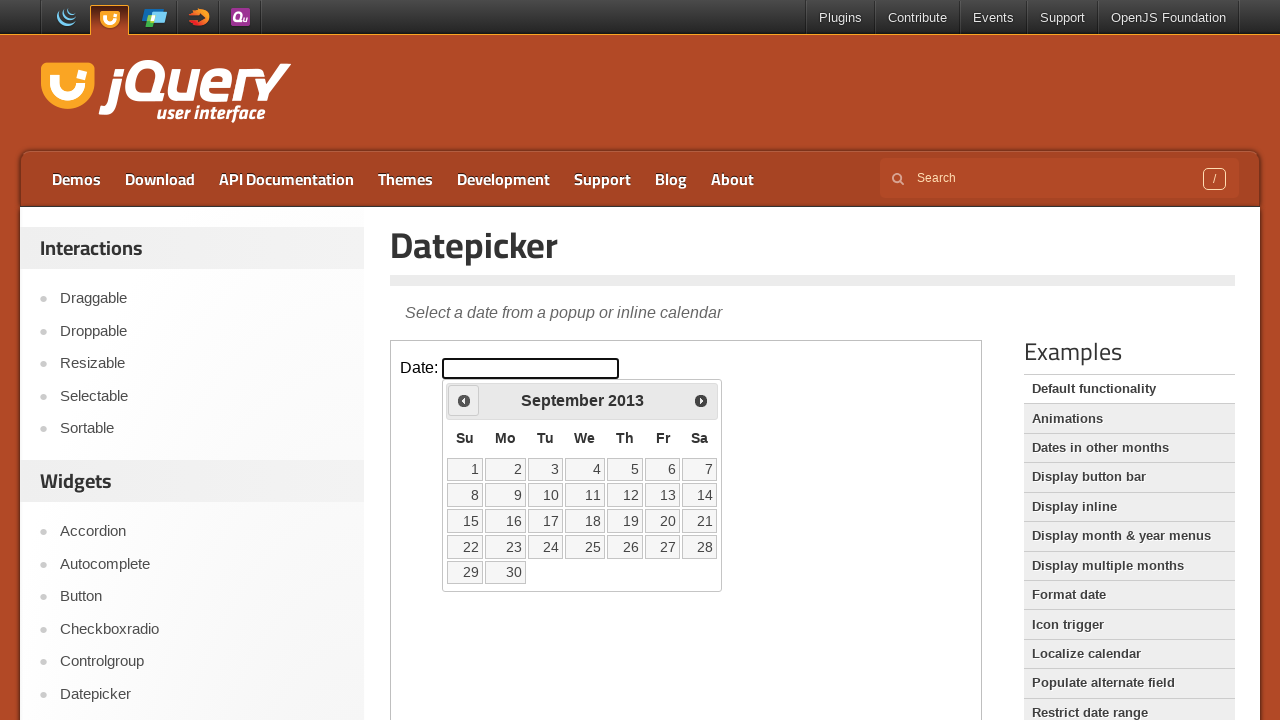

Retrieved current month: September
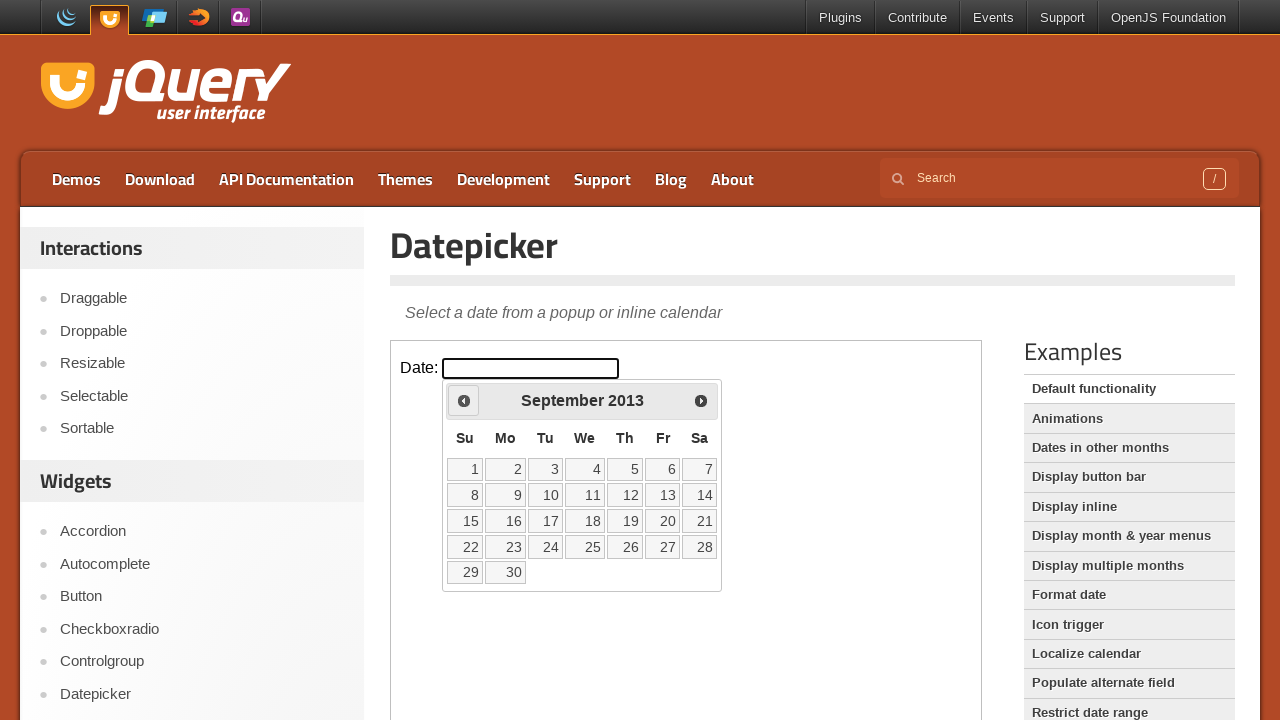

Retrieved current year: 2013
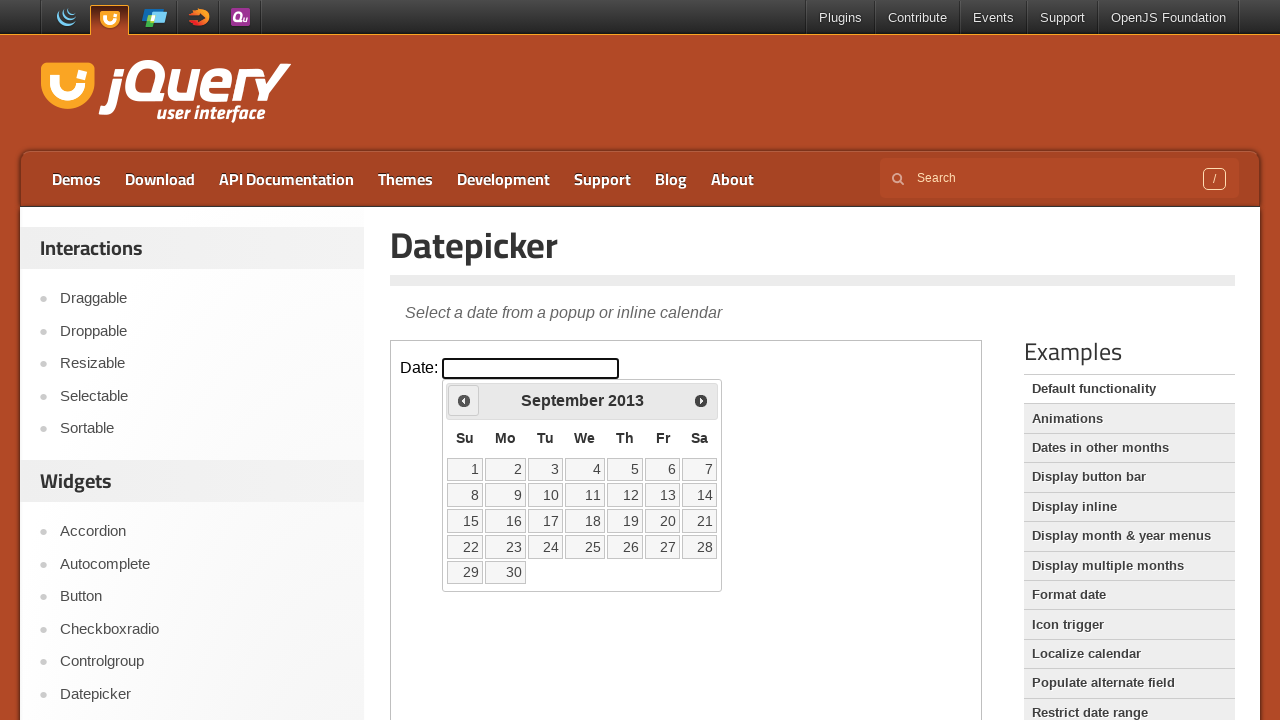

Clicked previous month button to navigate backwards at (464, 400) on iframe >> nth=0 >> internal:control=enter-frame >> xpath=//span[text()='Prev']
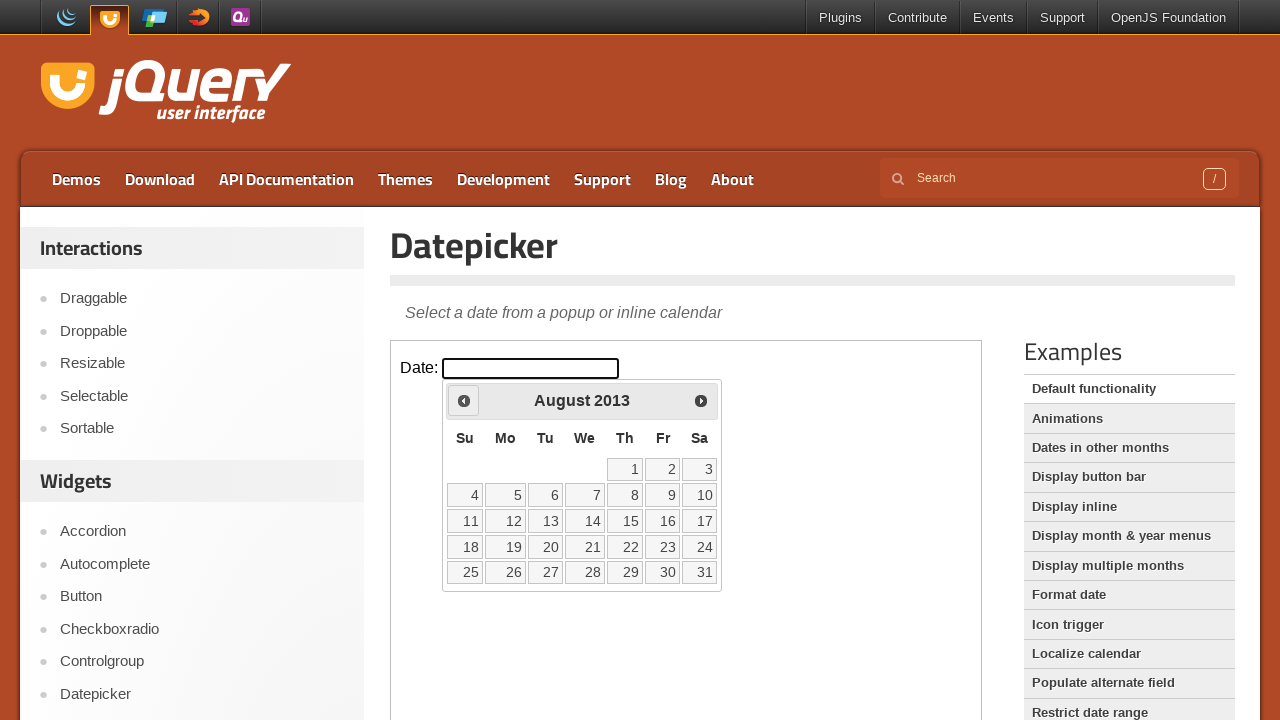

Retrieved current month: August
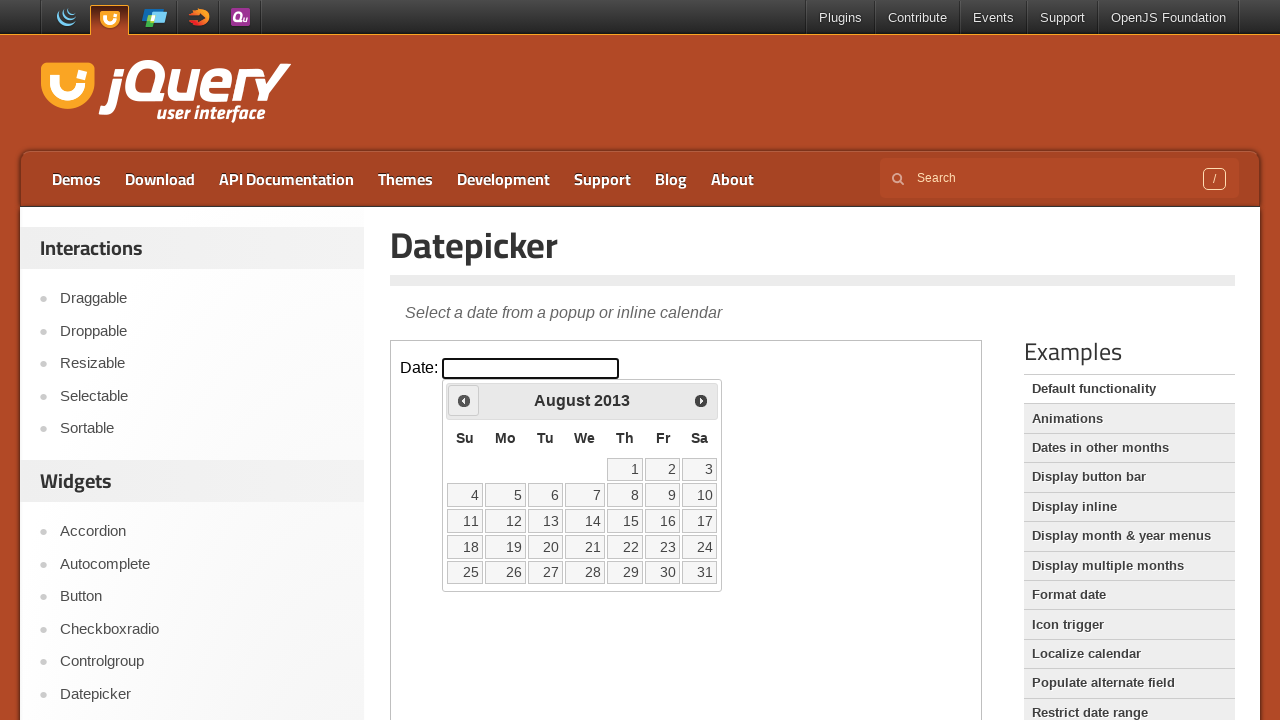

Retrieved current year: 2013
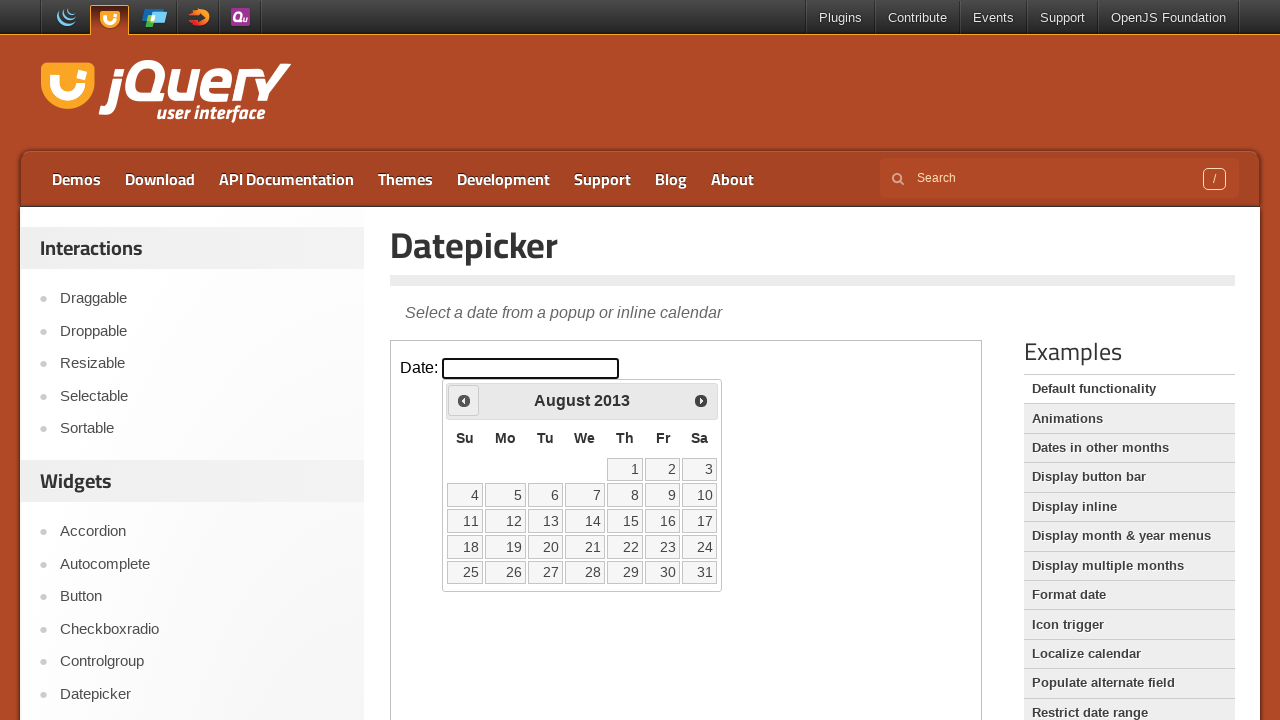

Clicked previous month button to navigate backwards at (464, 400) on iframe >> nth=0 >> internal:control=enter-frame >> xpath=//span[text()='Prev']
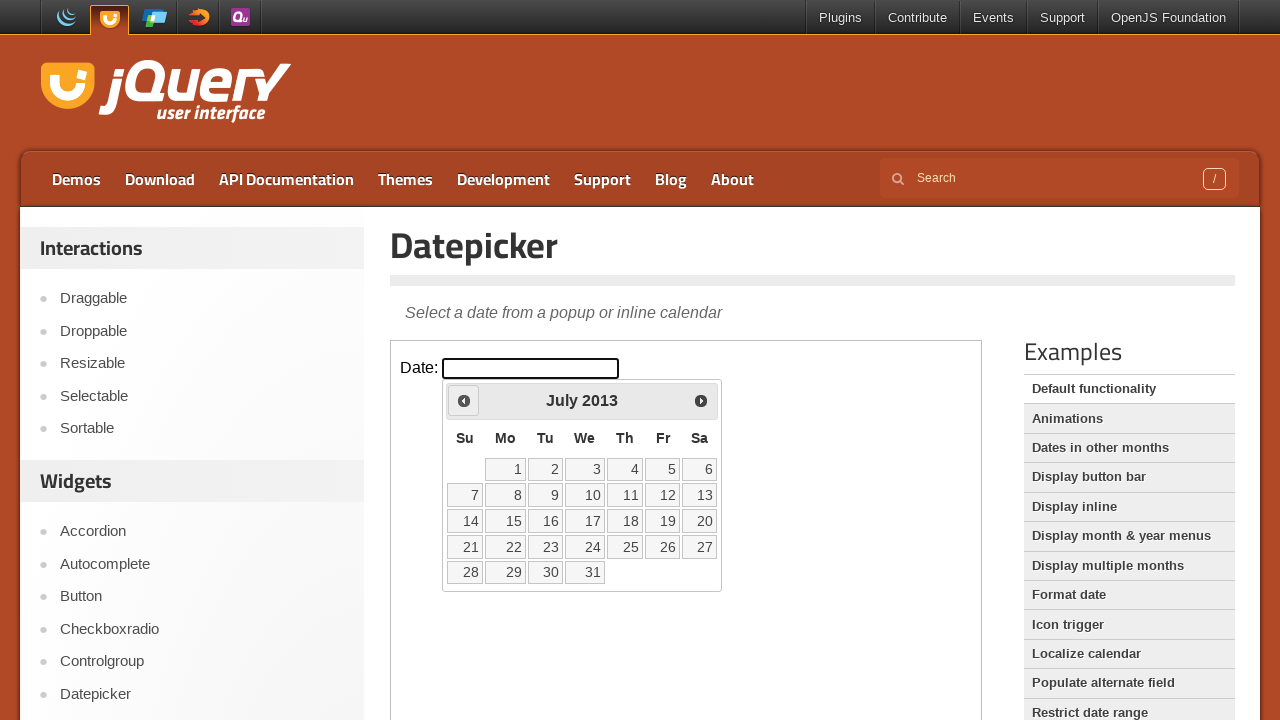

Retrieved current month: July
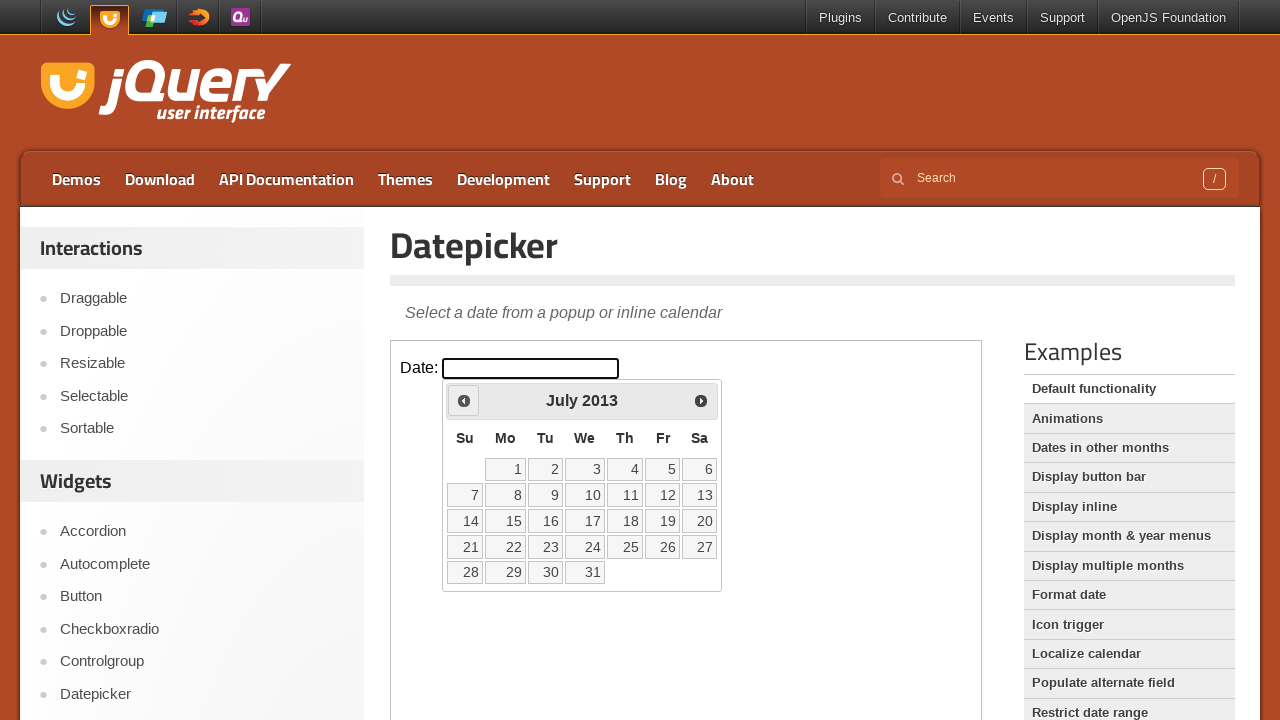

Retrieved current year: 2013
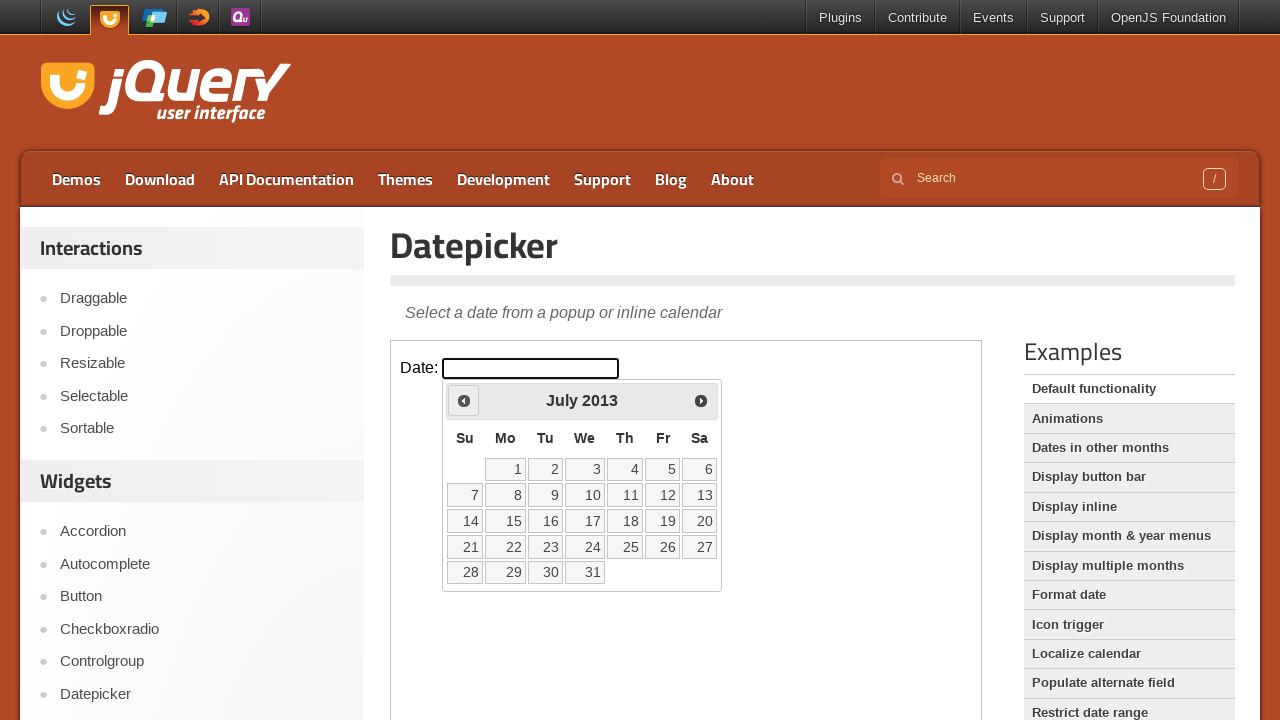

Clicked previous month button to navigate backwards at (464, 400) on iframe >> nth=0 >> internal:control=enter-frame >> xpath=//span[text()='Prev']
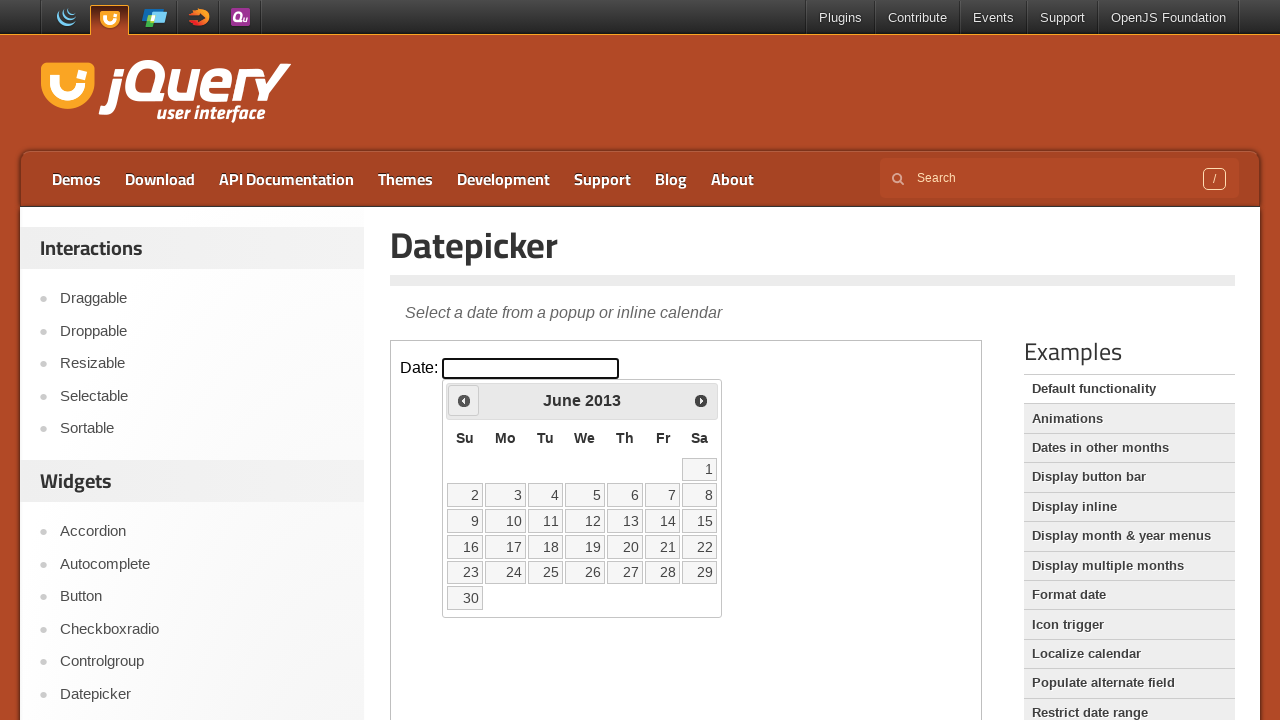

Retrieved current month: June
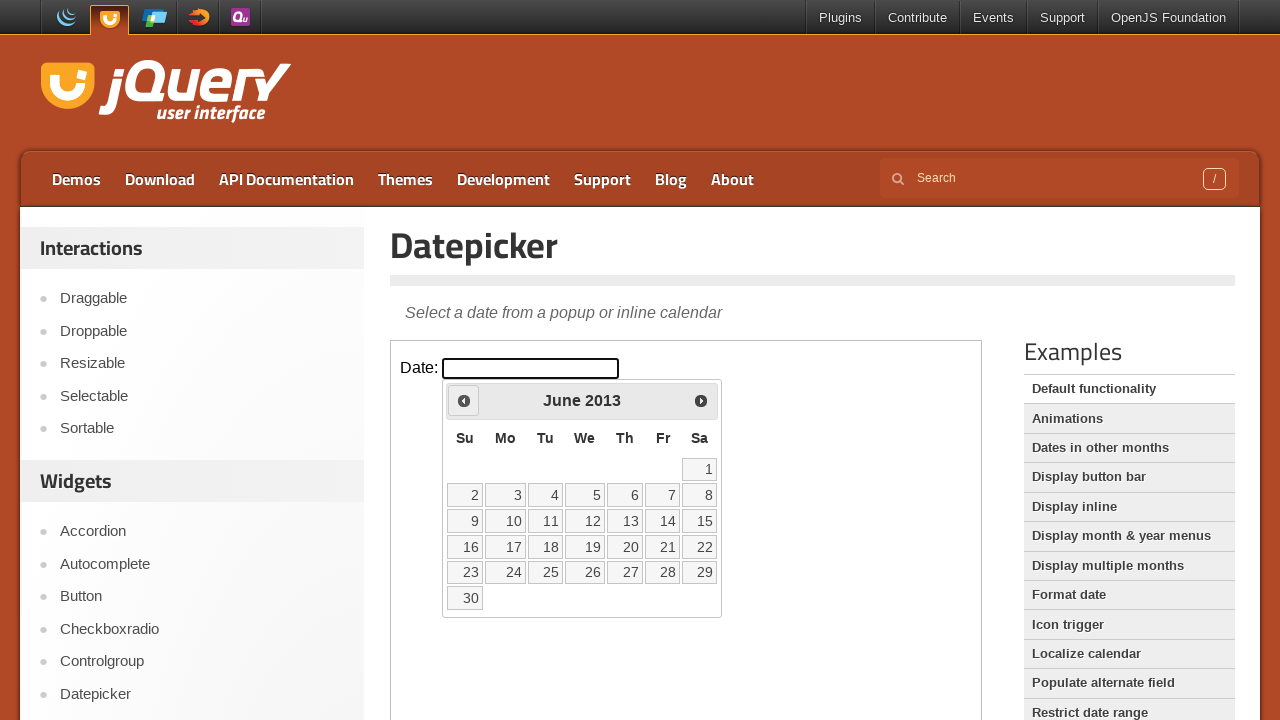

Retrieved current year: 2013
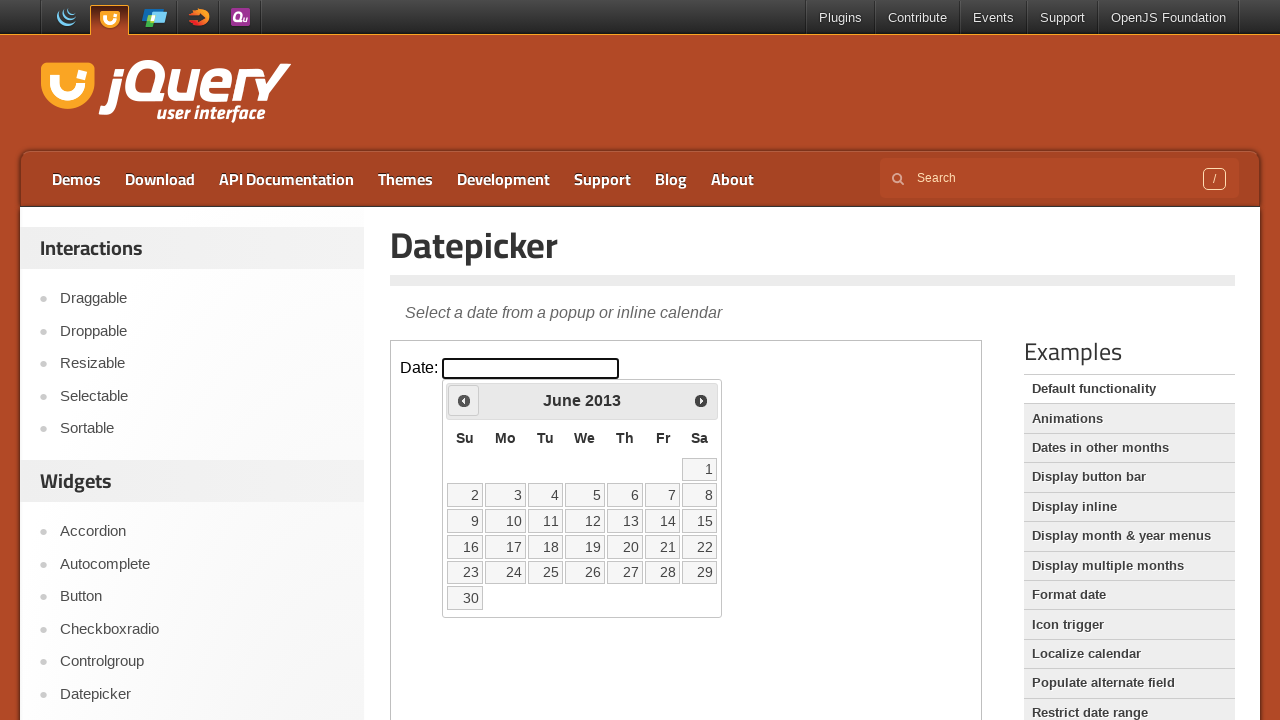

Clicked previous month button to navigate backwards at (464, 400) on iframe >> nth=0 >> internal:control=enter-frame >> xpath=//span[text()='Prev']
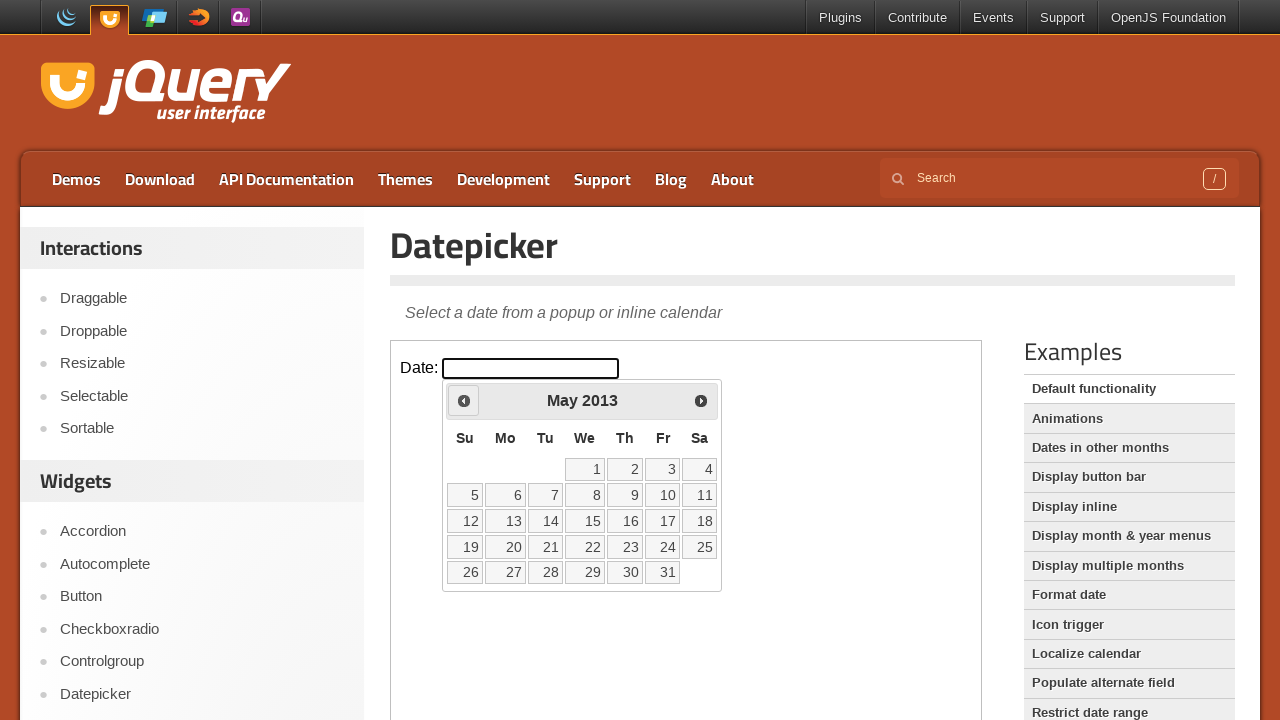

Retrieved current month: May
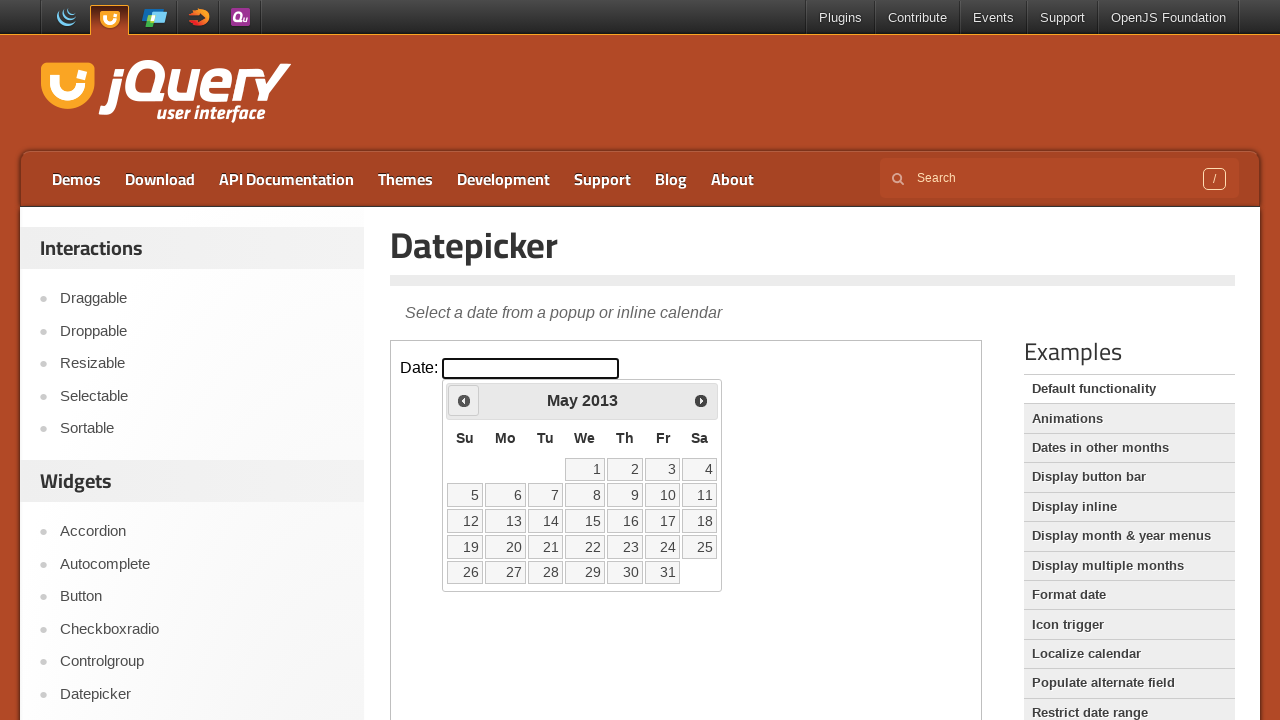

Retrieved current year: 2013
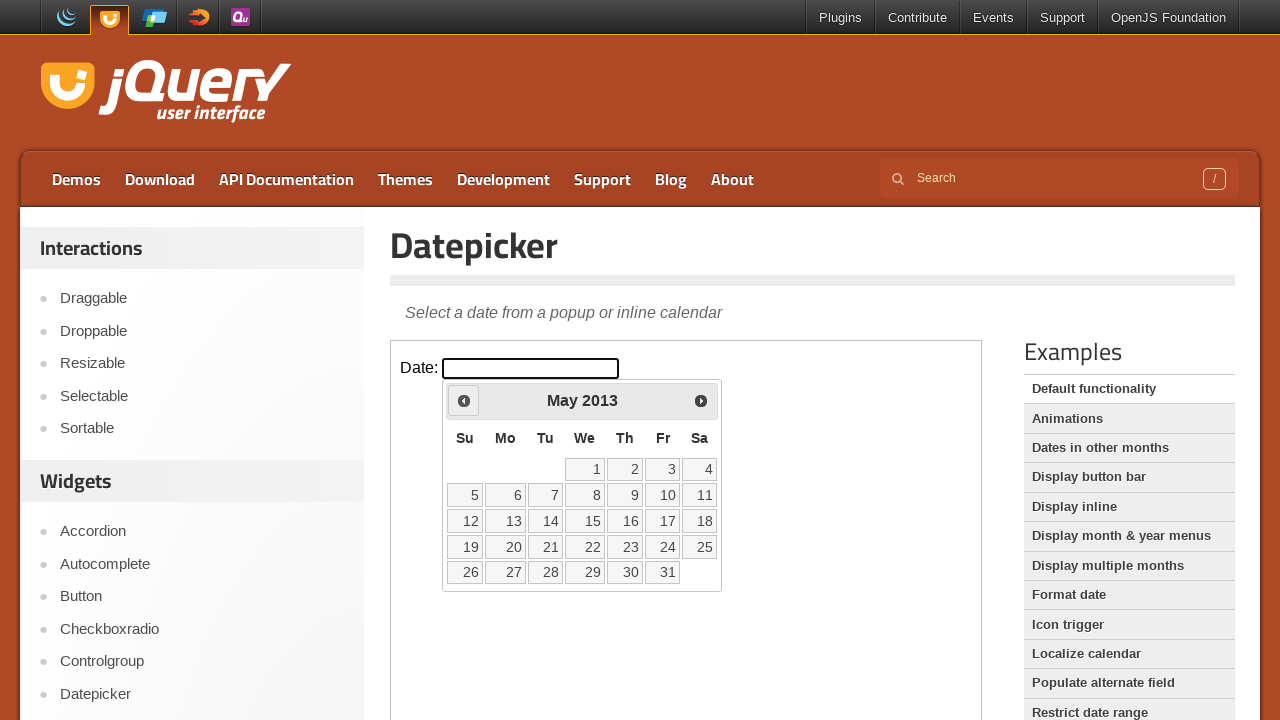

Clicked previous month button to navigate backwards at (464, 400) on iframe >> nth=0 >> internal:control=enter-frame >> xpath=//span[text()='Prev']
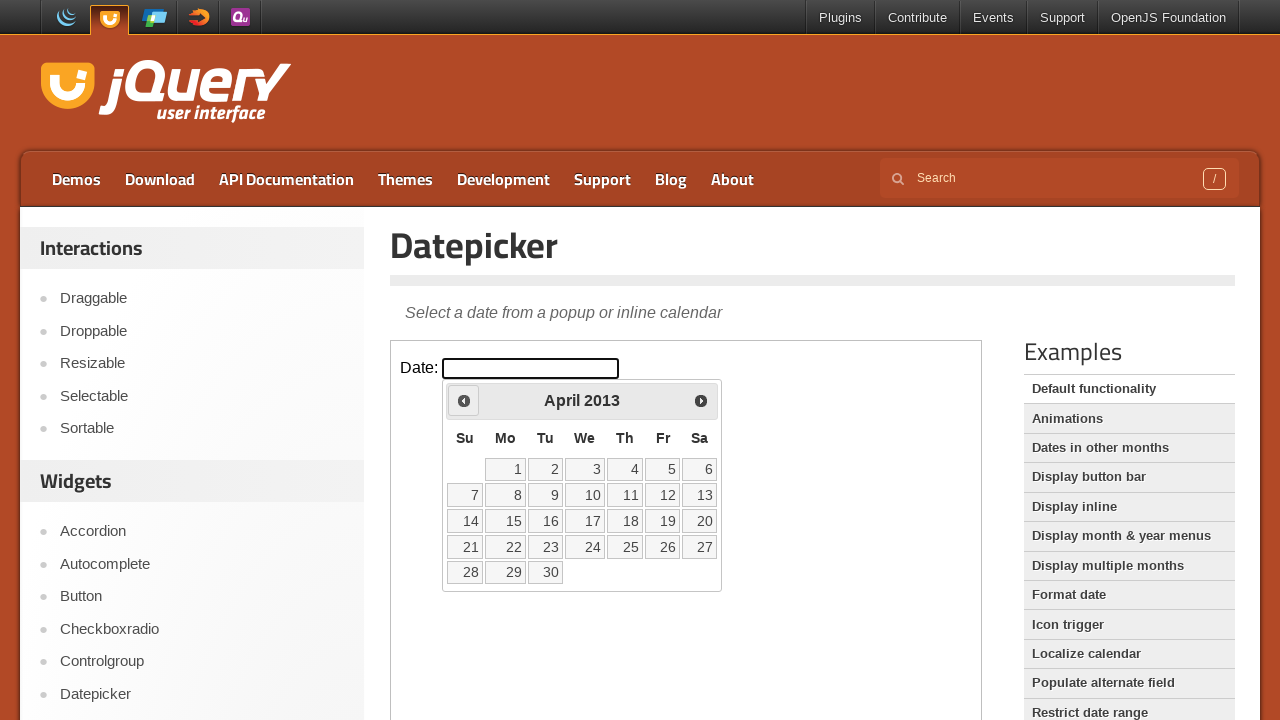

Retrieved current month: April
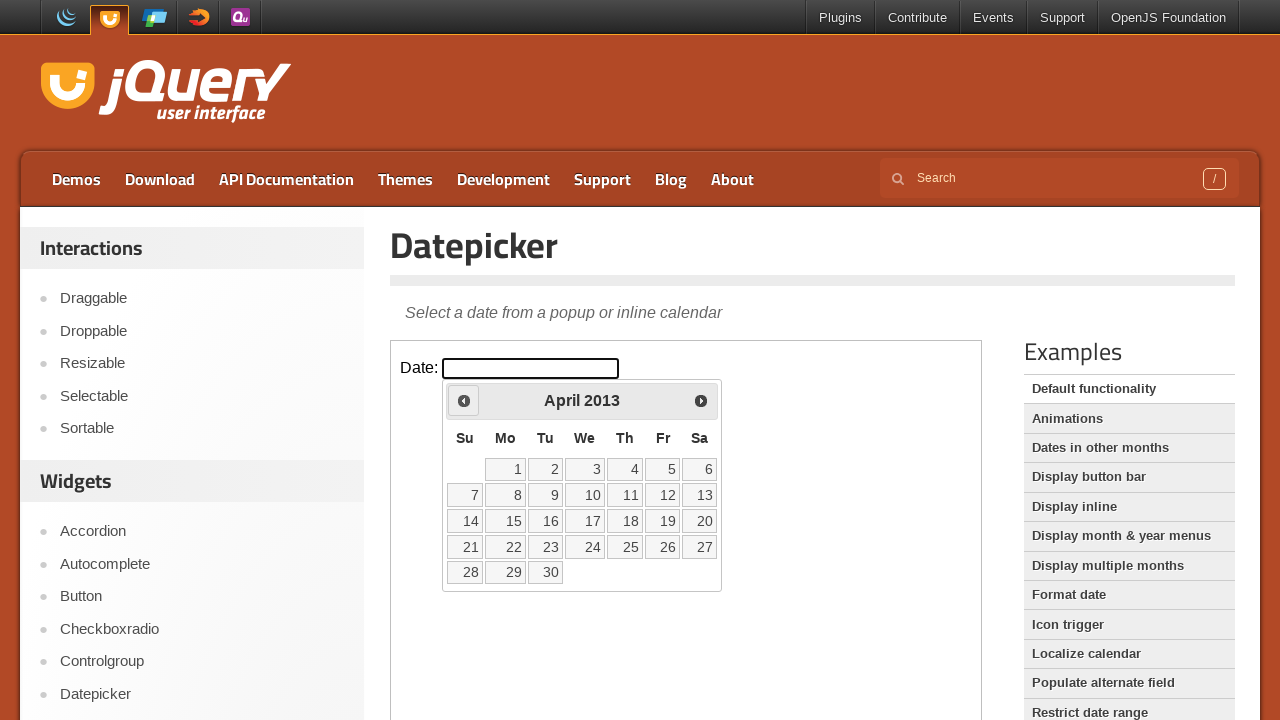

Retrieved current year: 2013
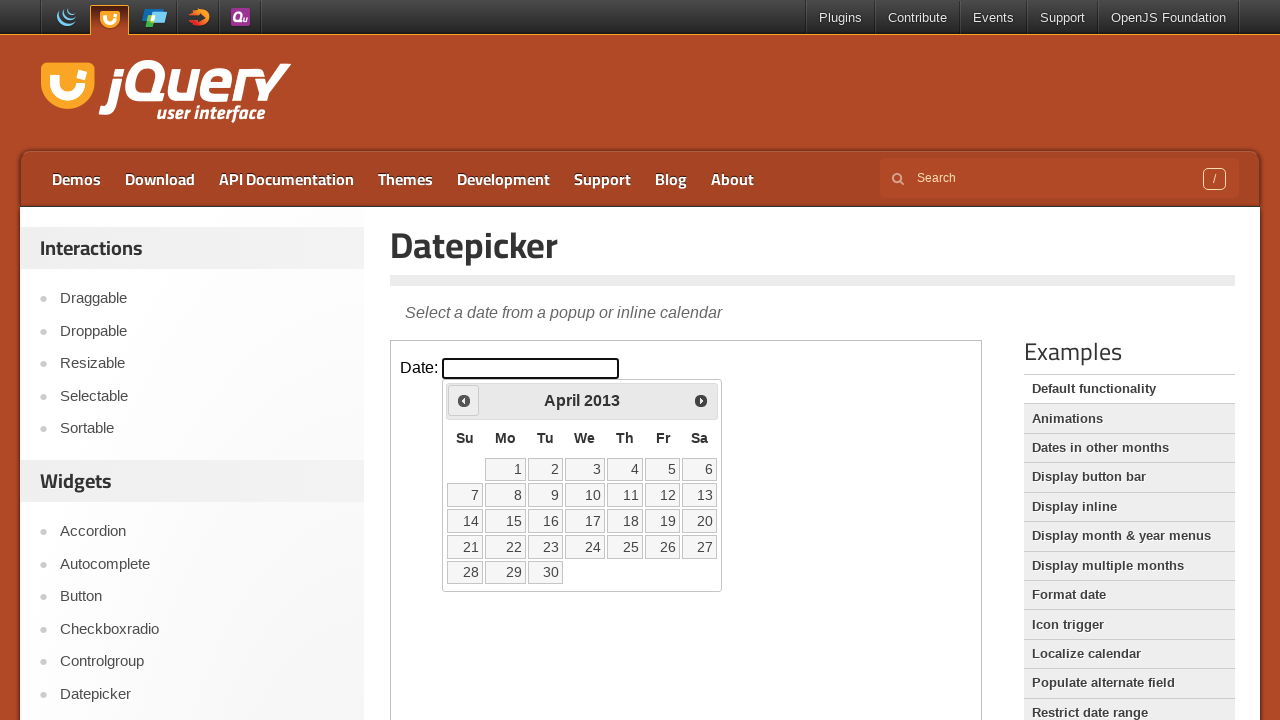

Clicked previous month button to navigate backwards at (464, 400) on iframe >> nth=0 >> internal:control=enter-frame >> xpath=//span[text()='Prev']
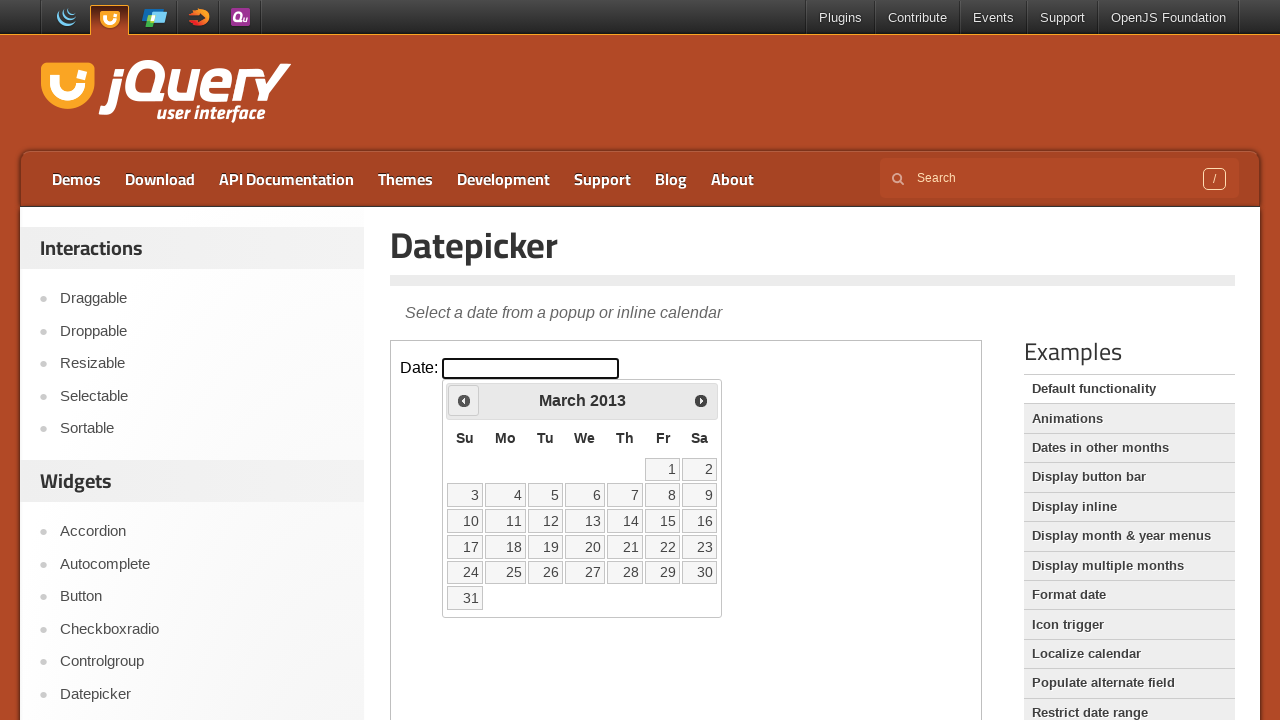

Retrieved current month: March
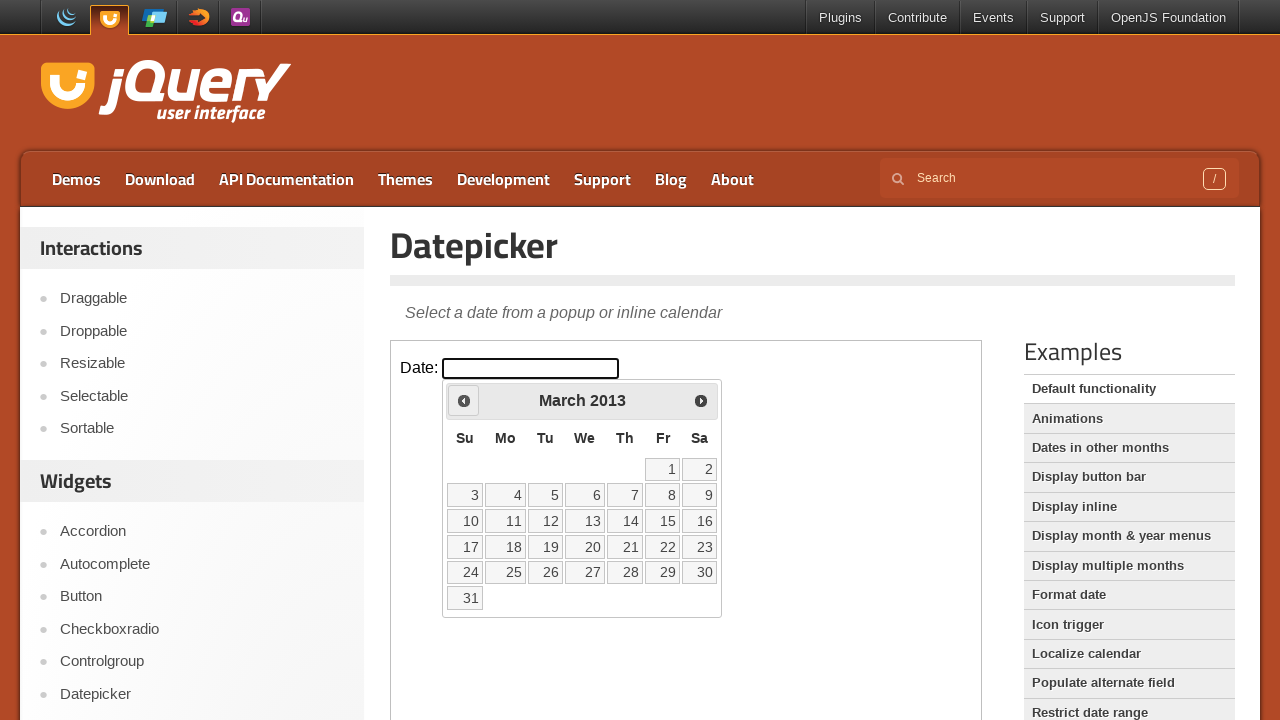

Retrieved current year: 2013
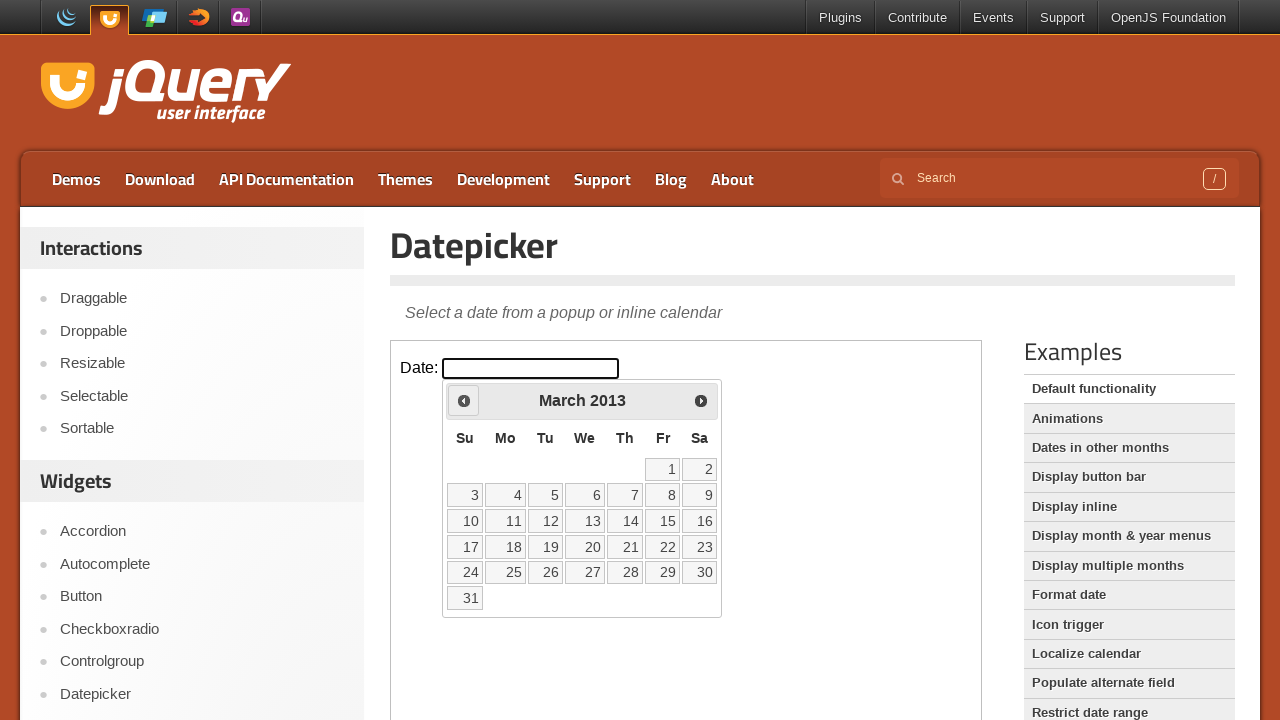

Clicked previous month button to navigate backwards at (464, 400) on iframe >> nth=0 >> internal:control=enter-frame >> xpath=//span[text()='Prev']
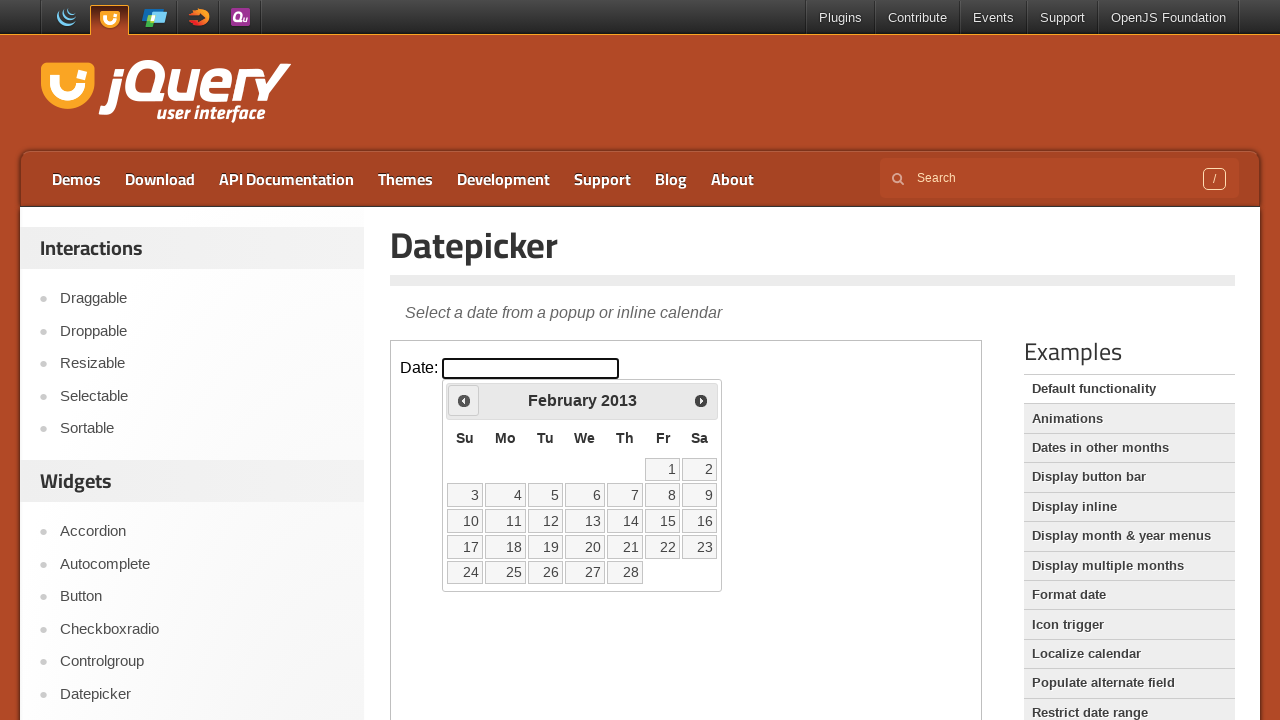

Retrieved current month: February
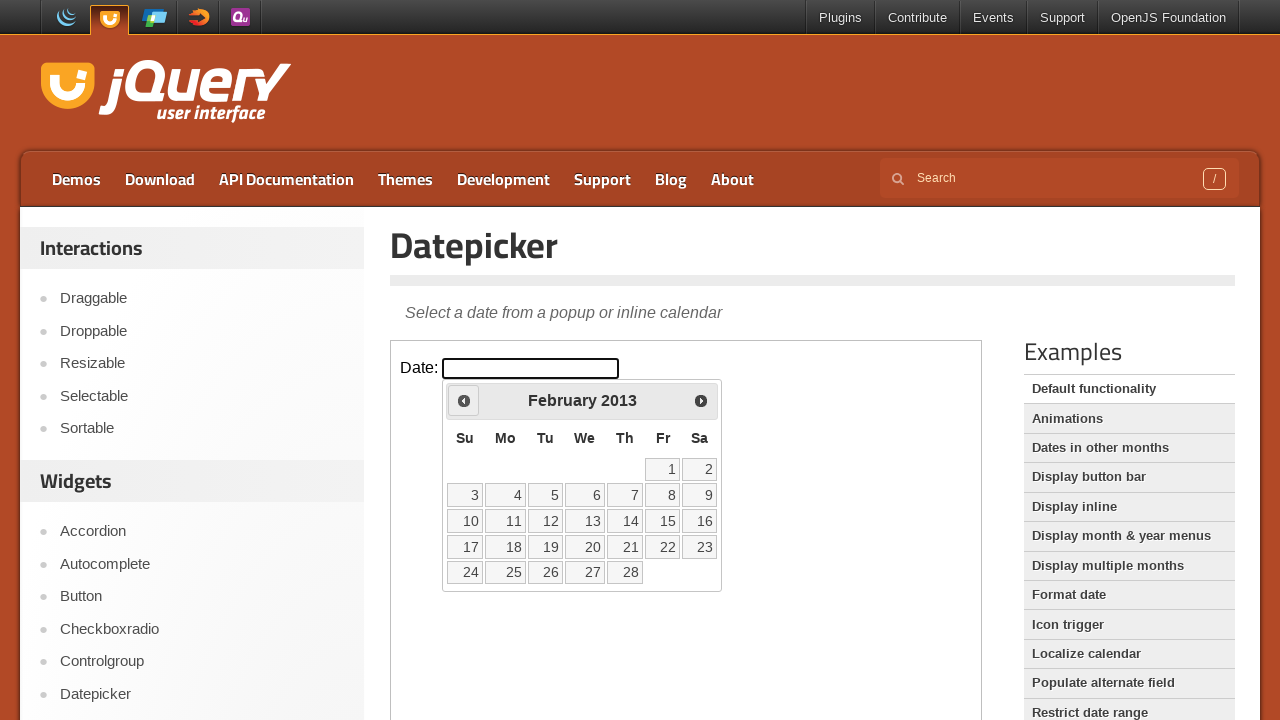

Retrieved current year: 2013
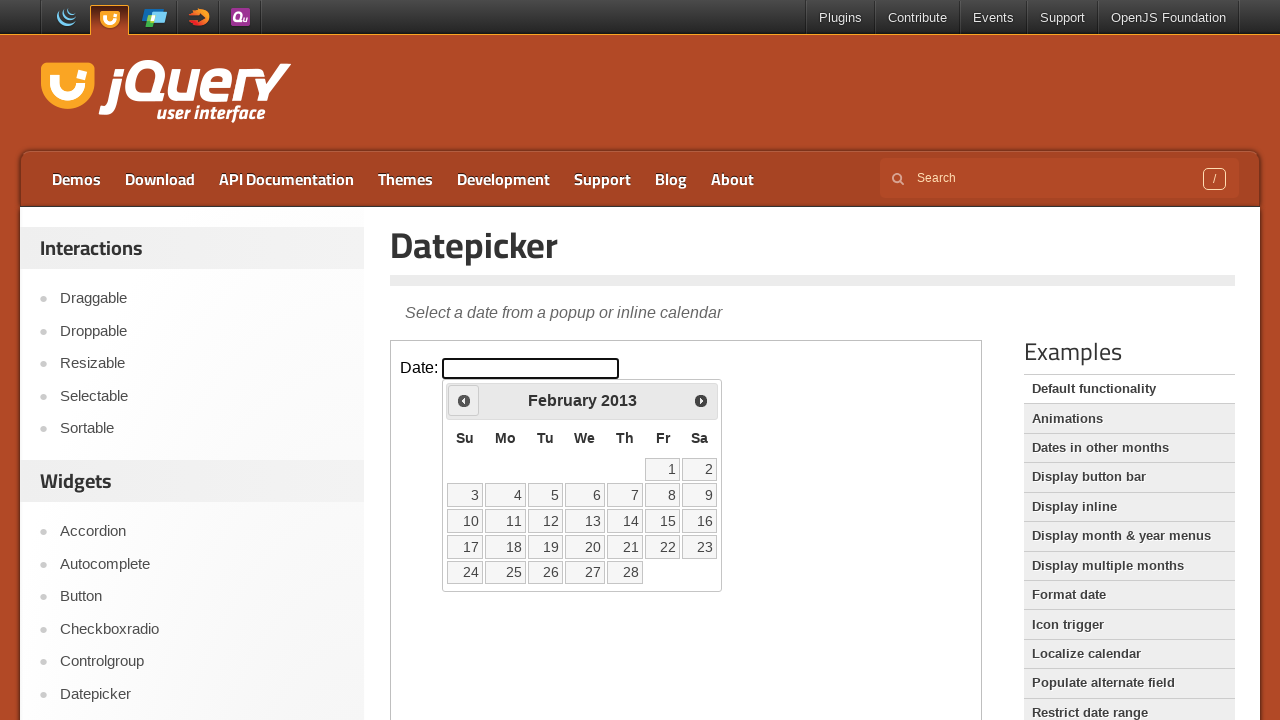

Clicked previous month button to navigate backwards at (464, 400) on iframe >> nth=0 >> internal:control=enter-frame >> xpath=//span[text()='Prev']
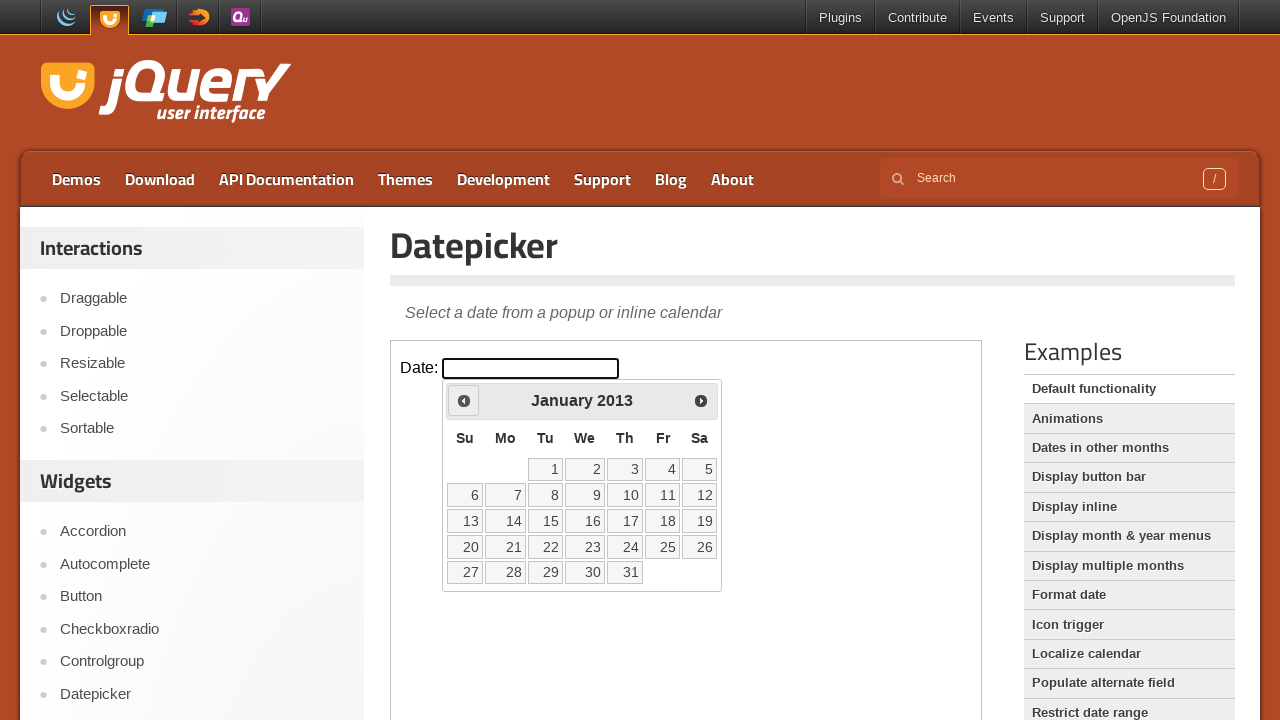

Retrieved current month: January
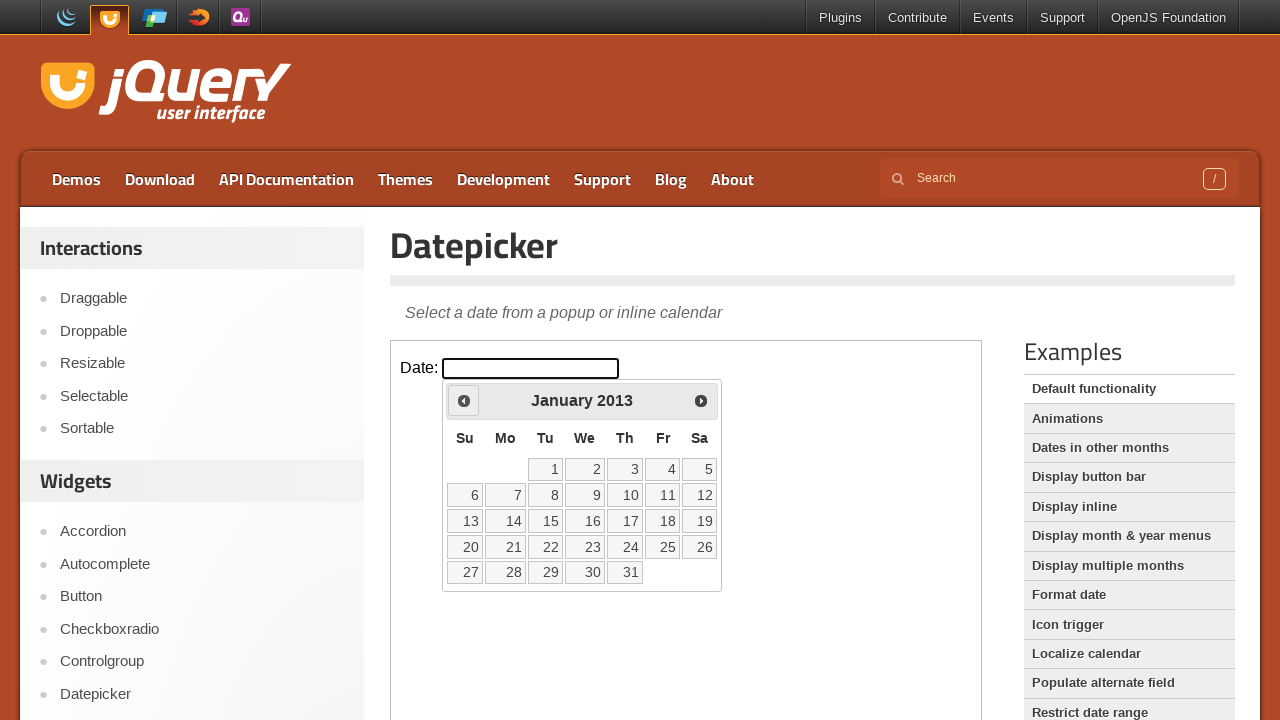

Retrieved current year: 2013
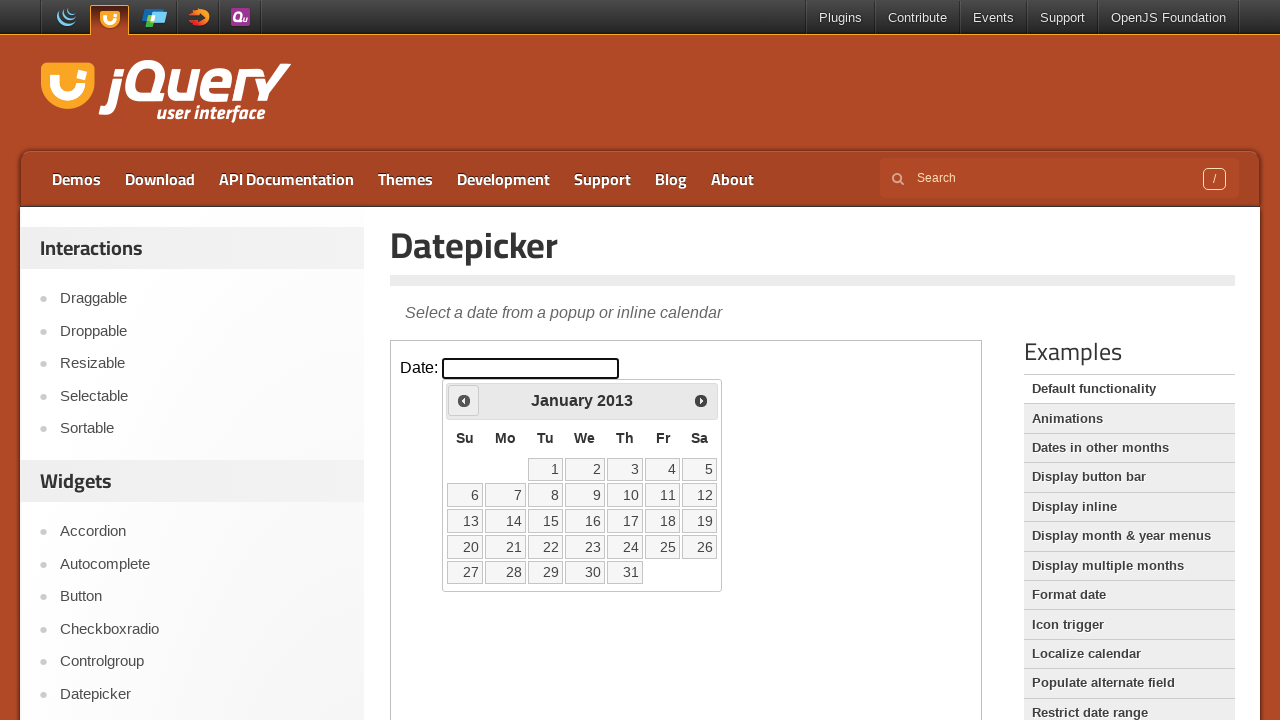

Clicked previous month button to navigate backwards at (464, 400) on iframe >> nth=0 >> internal:control=enter-frame >> xpath=//span[text()='Prev']
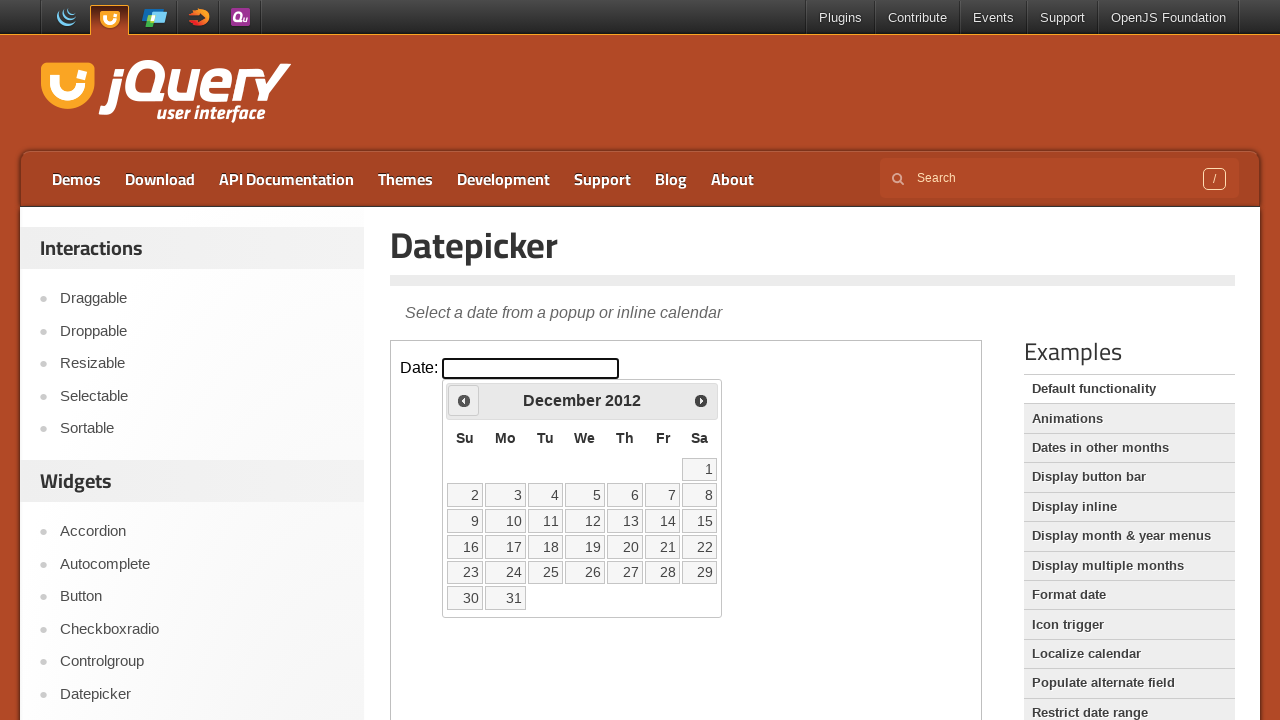

Retrieved current month: December
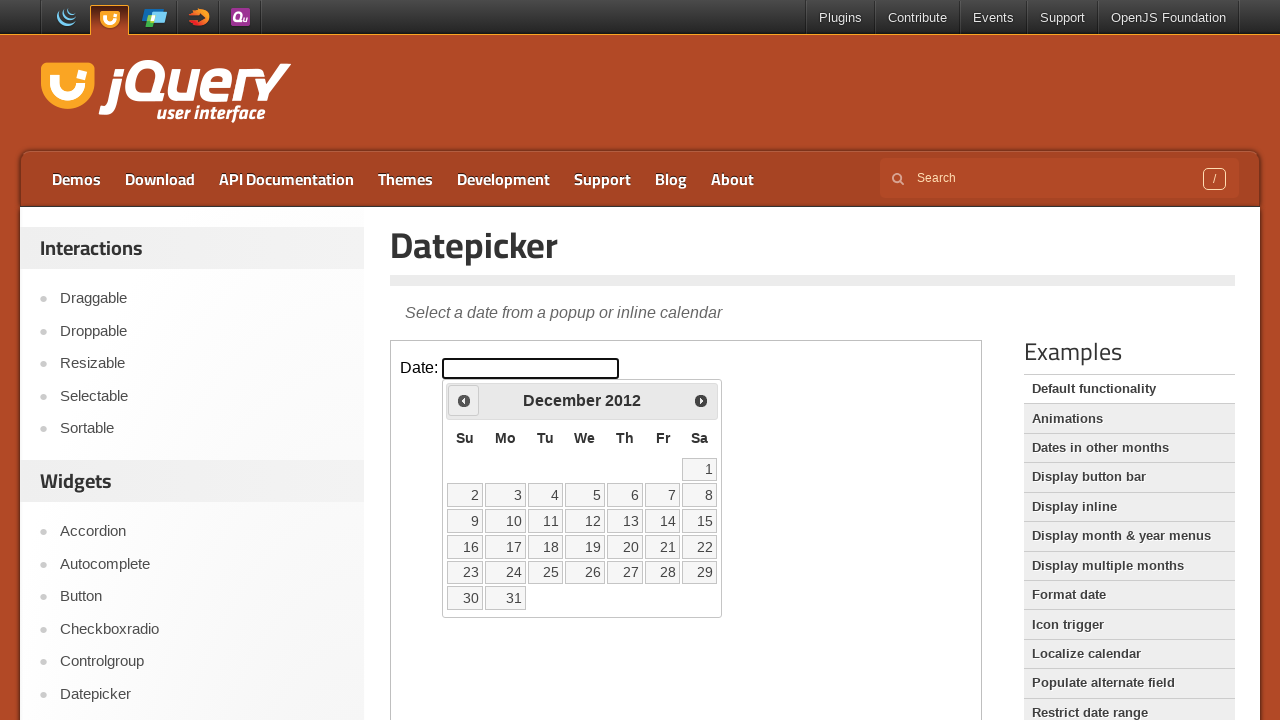

Retrieved current year: 2012
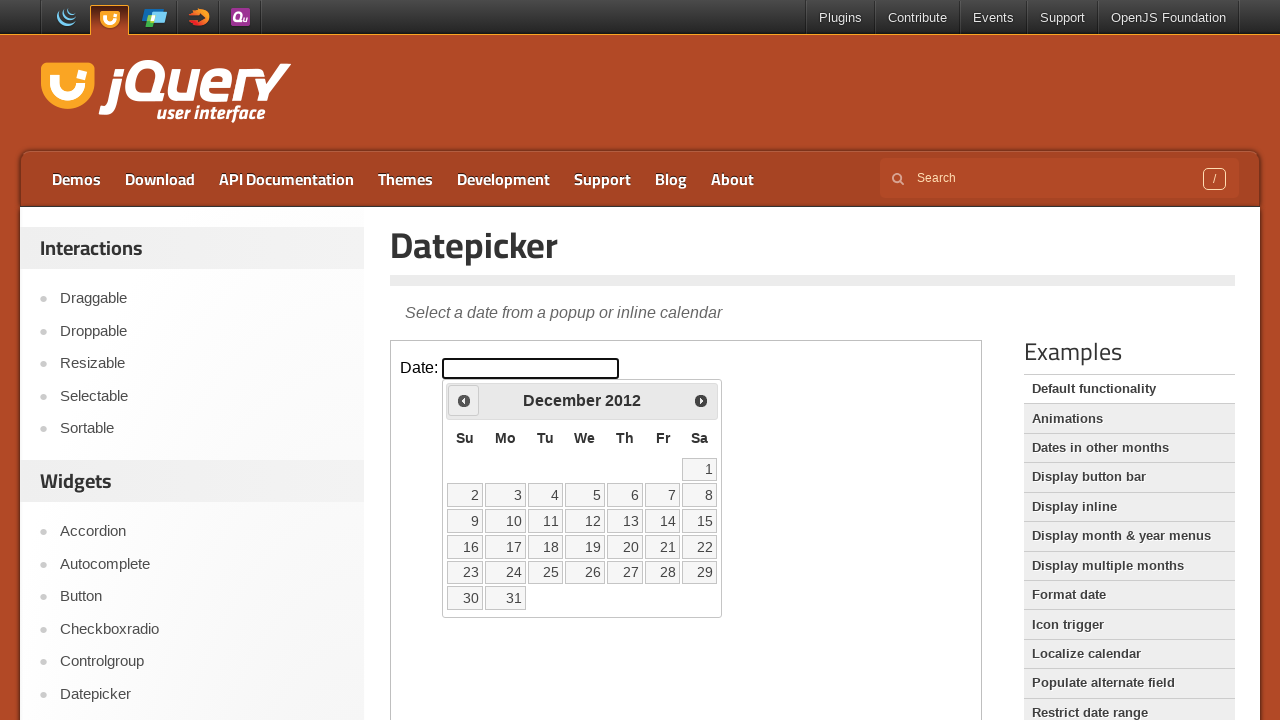

Clicked previous month button to navigate backwards at (464, 400) on iframe >> nth=0 >> internal:control=enter-frame >> xpath=//span[text()='Prev']
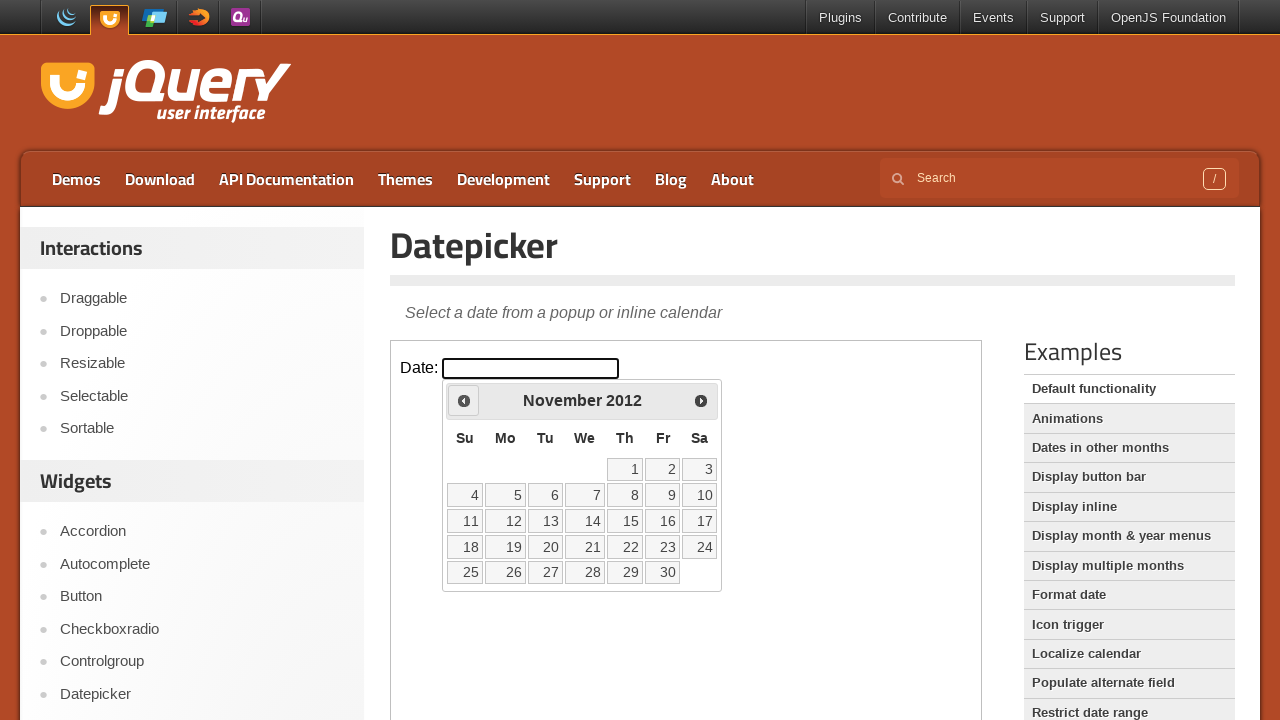

Retrieved current month: November
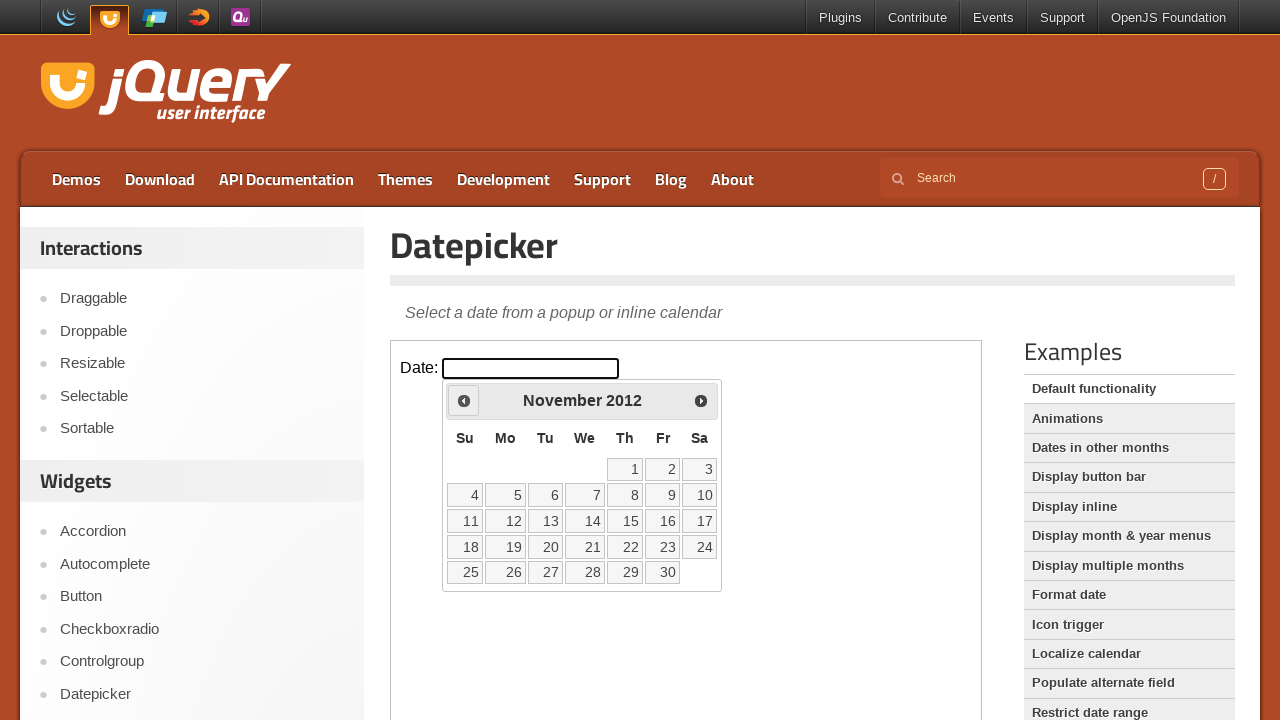

Retrieved current year: 2012
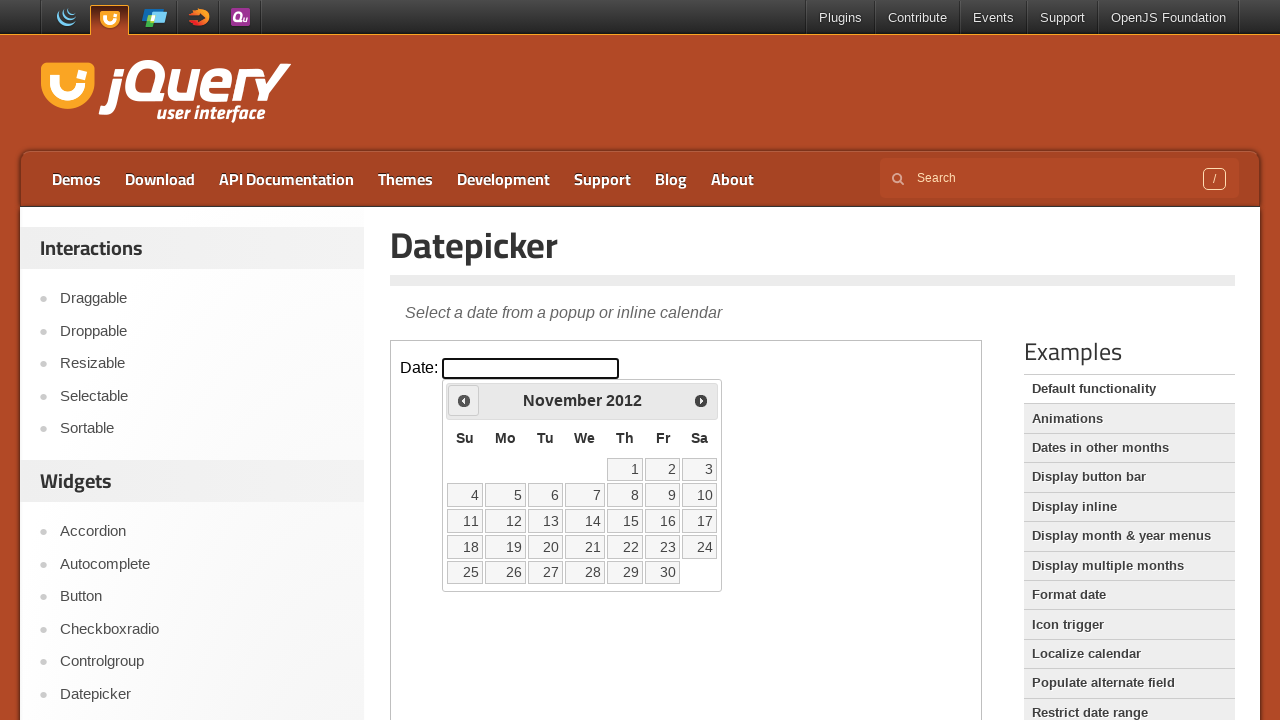

Clicked previous month button to navigate backwards at (464, 400) on iframe >> nth=0 >> internal:control=enter-frame >> xpath=//span[text()='Prev']
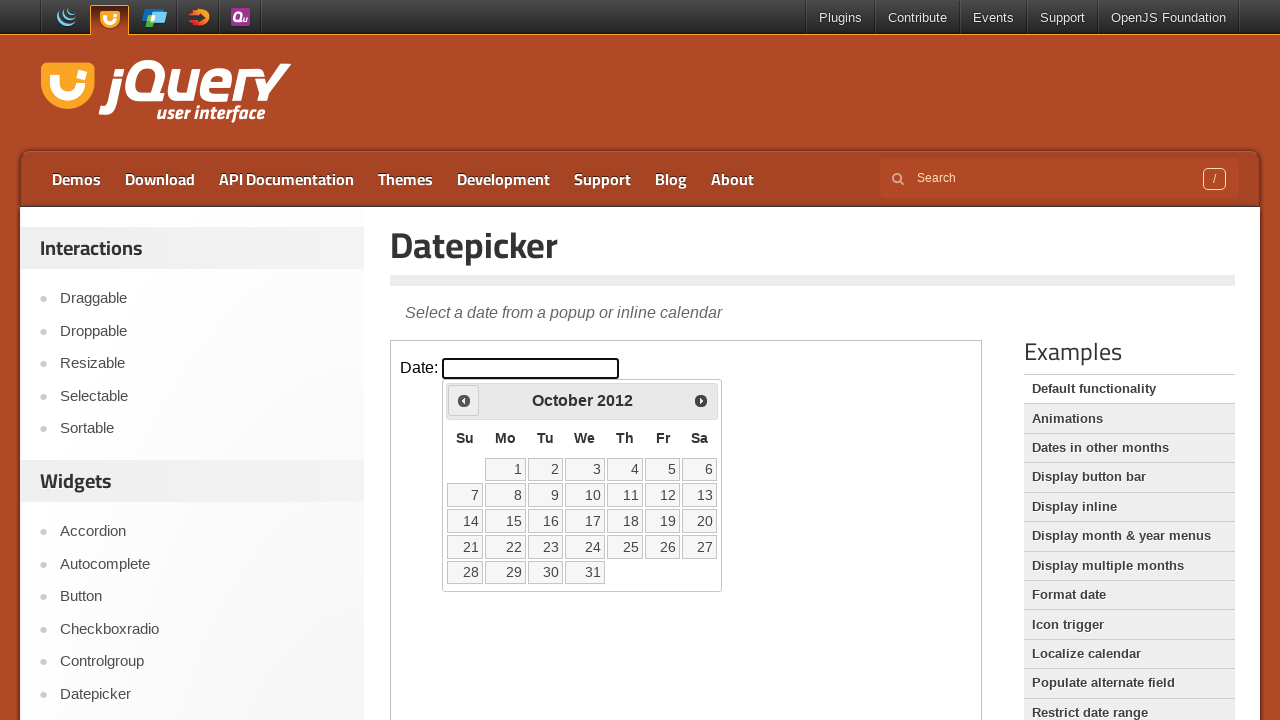

Retrieved current month: October
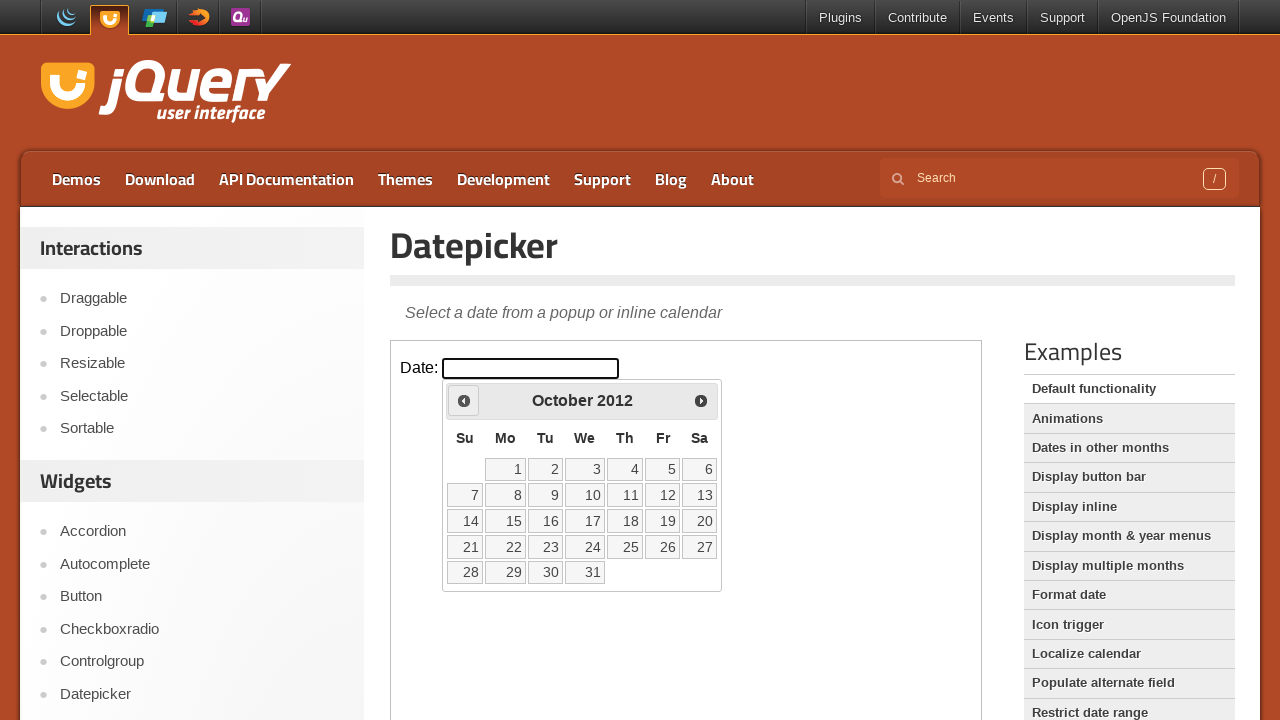

Retrieved current year: 2012
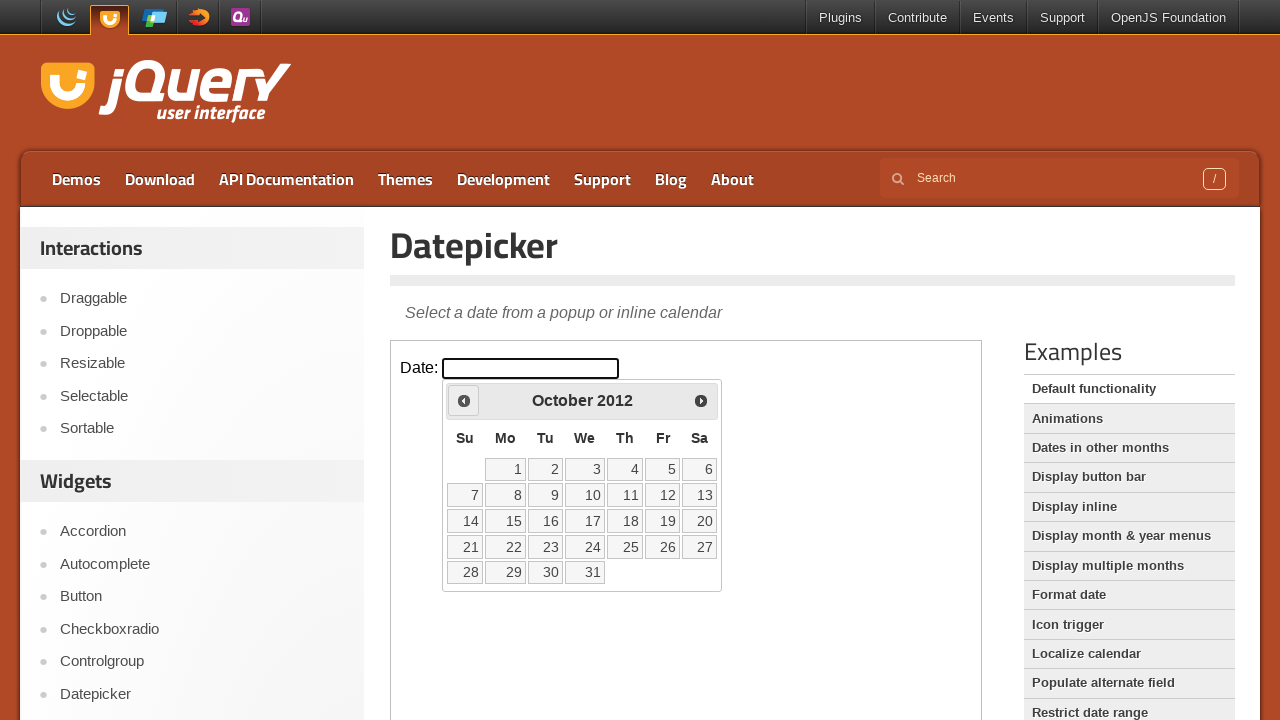

Clicked previous month button to navigate backwards at (464, 400) on iframe >> nth=0 >> internal:control=enter-frame >> xpath=//span[text()='Prev']
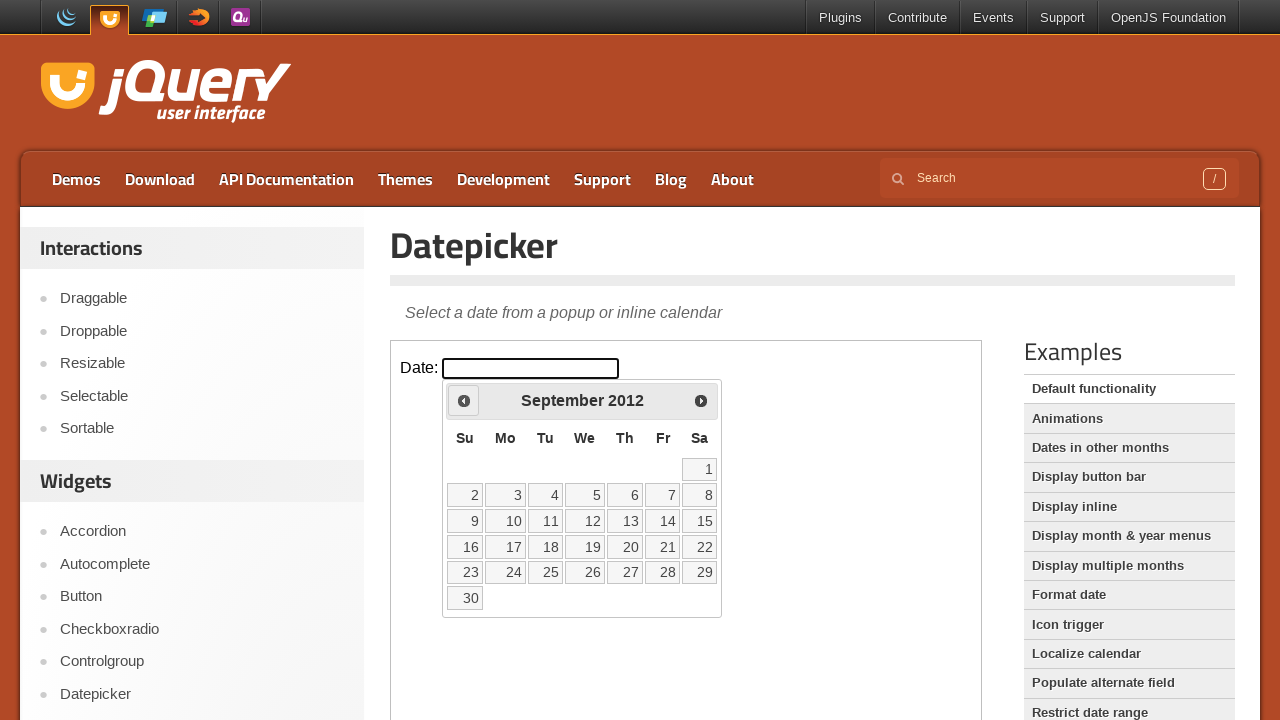

Retrieved current month: September
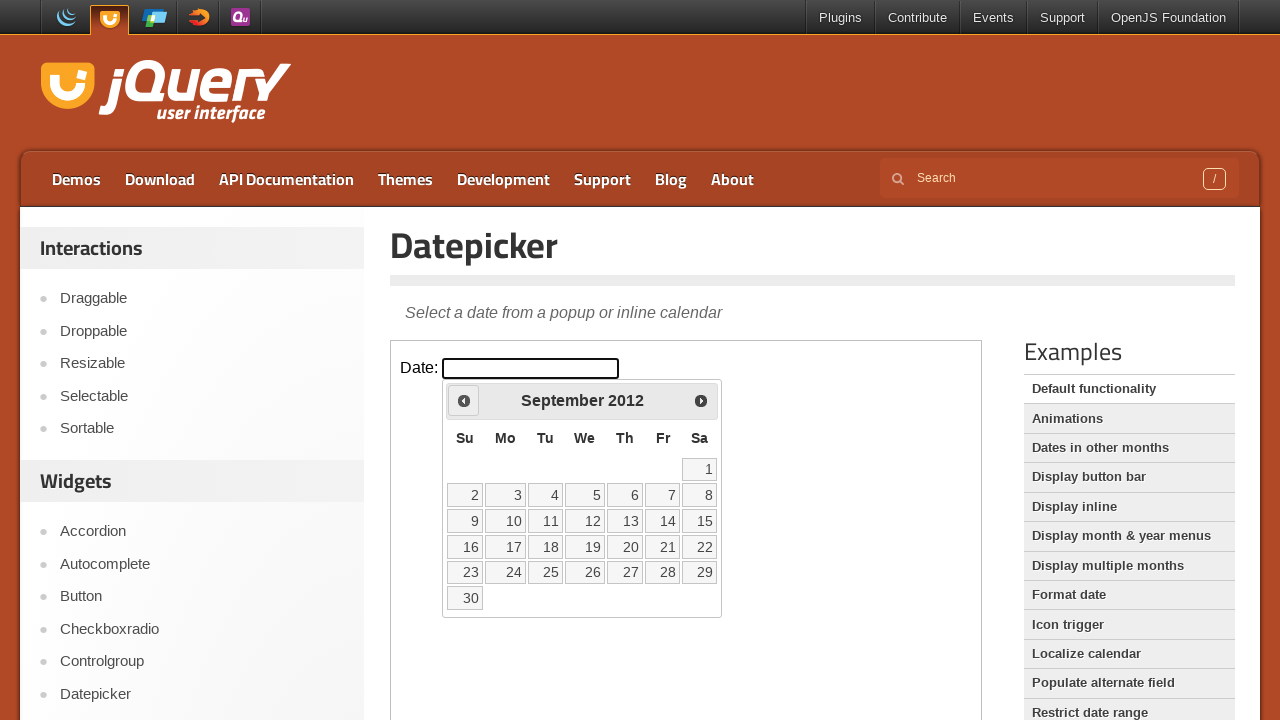

Retrieved current year: 2012
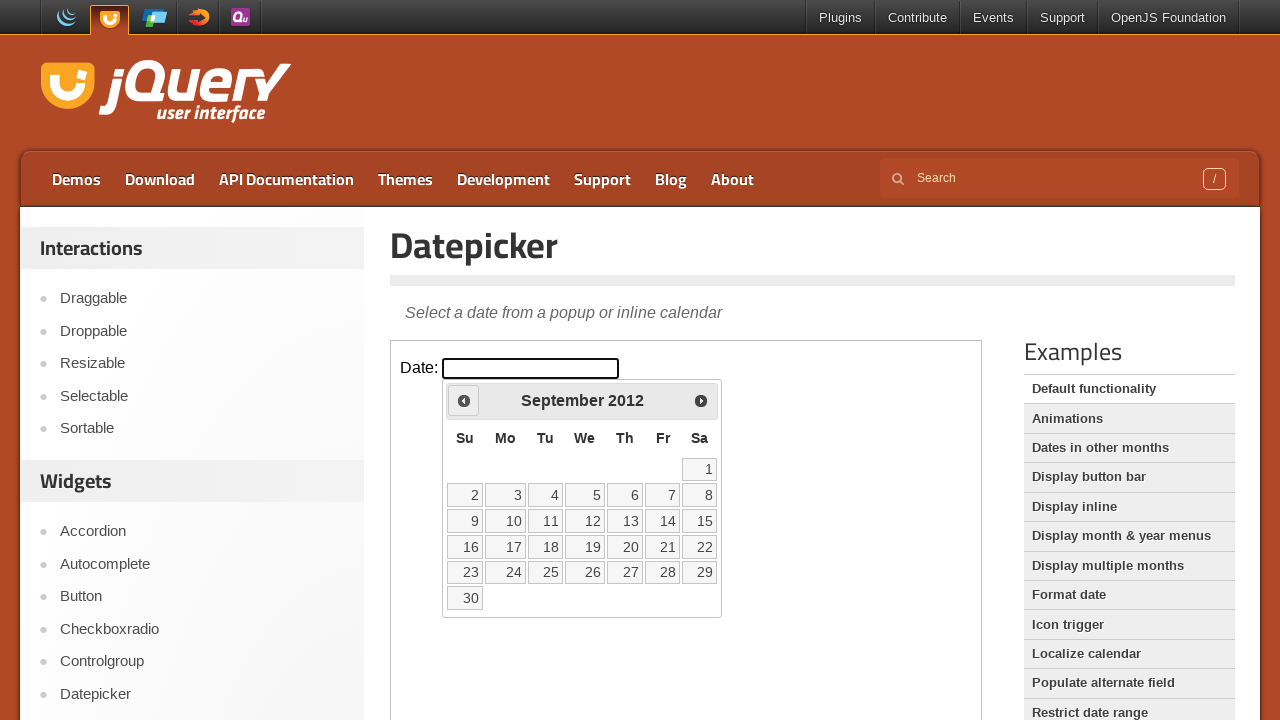

Clicked previous month button to navigate backwards at (464, 400) on iframe >> nth=0 >> internal:control=enter-frame >> xpath=//span[text()='Prev']
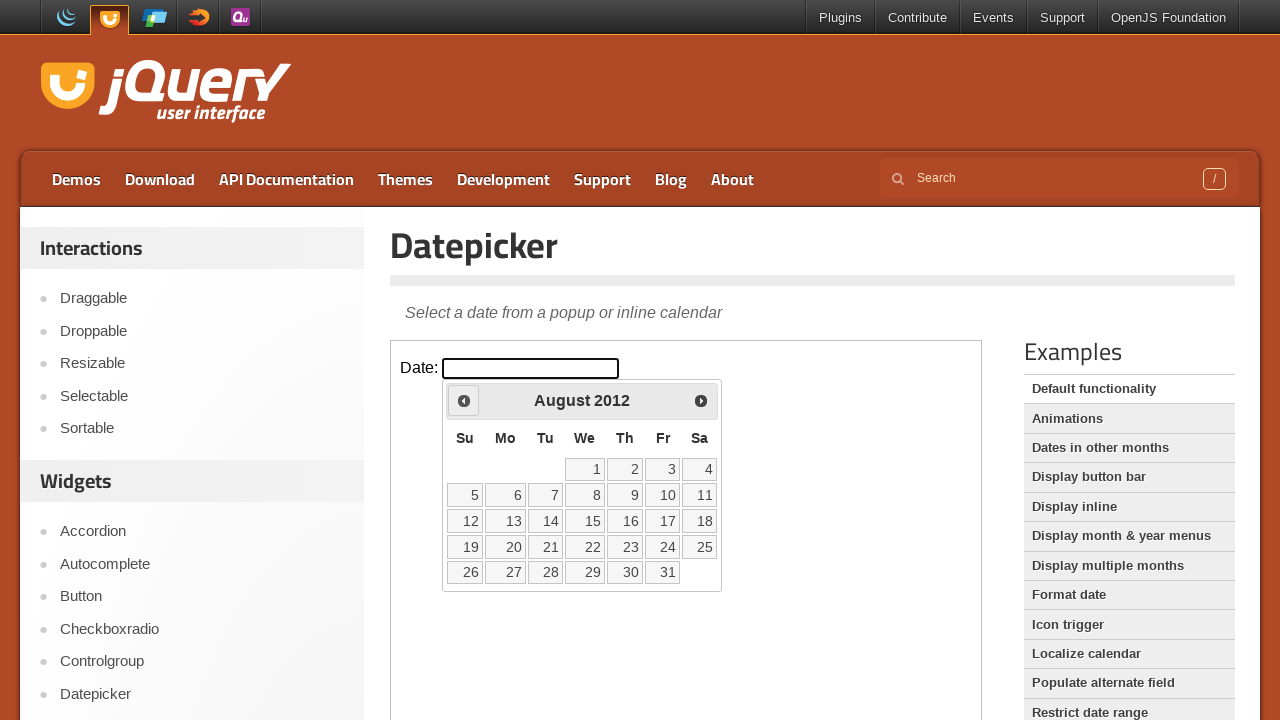

Retrieved current month: August
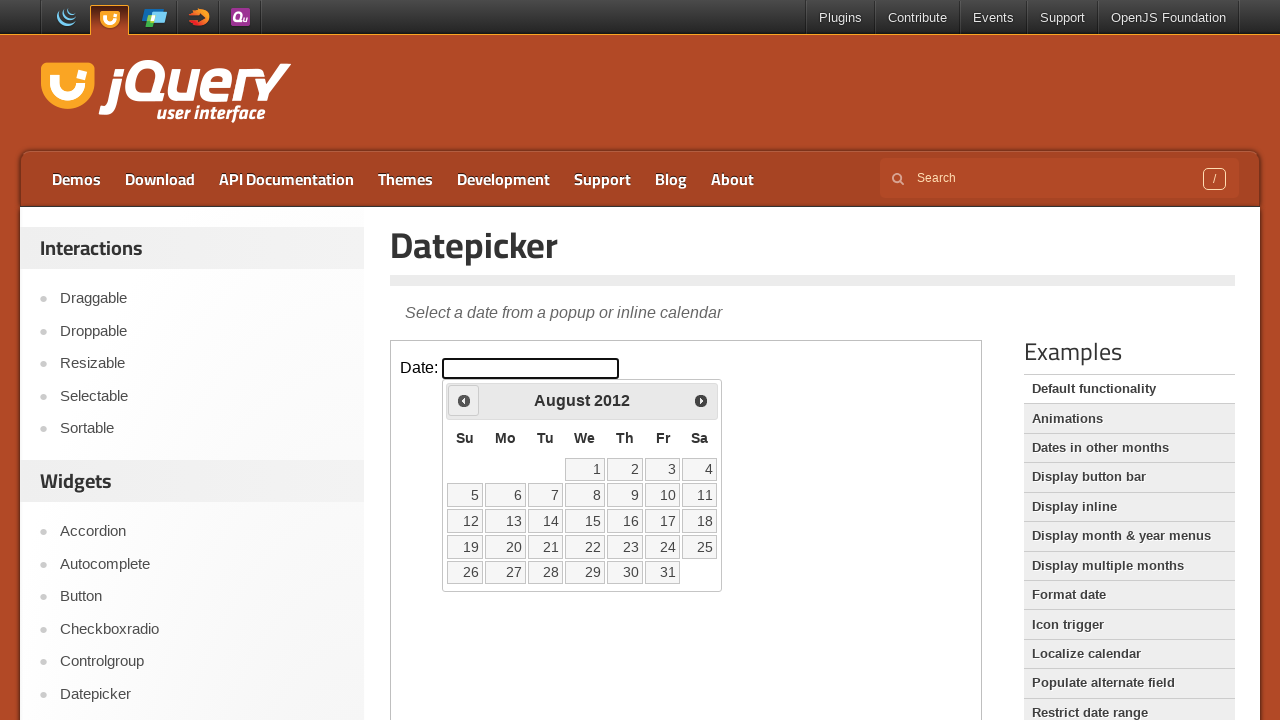

Retrieved current year: 2012
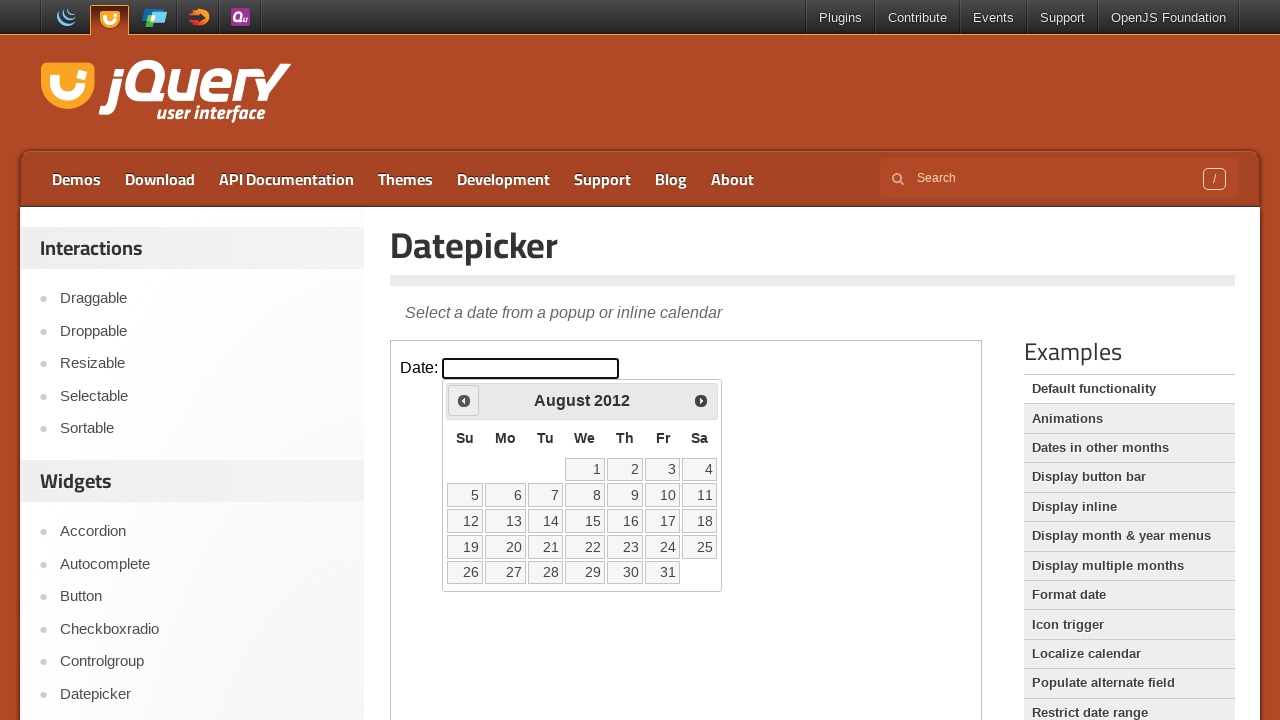

Clicked previous month button to navigate backwards at (464, 400) on iframe >> nth=0 >> internal:control=enter-frame >> xpath=//span[text()='Prev']
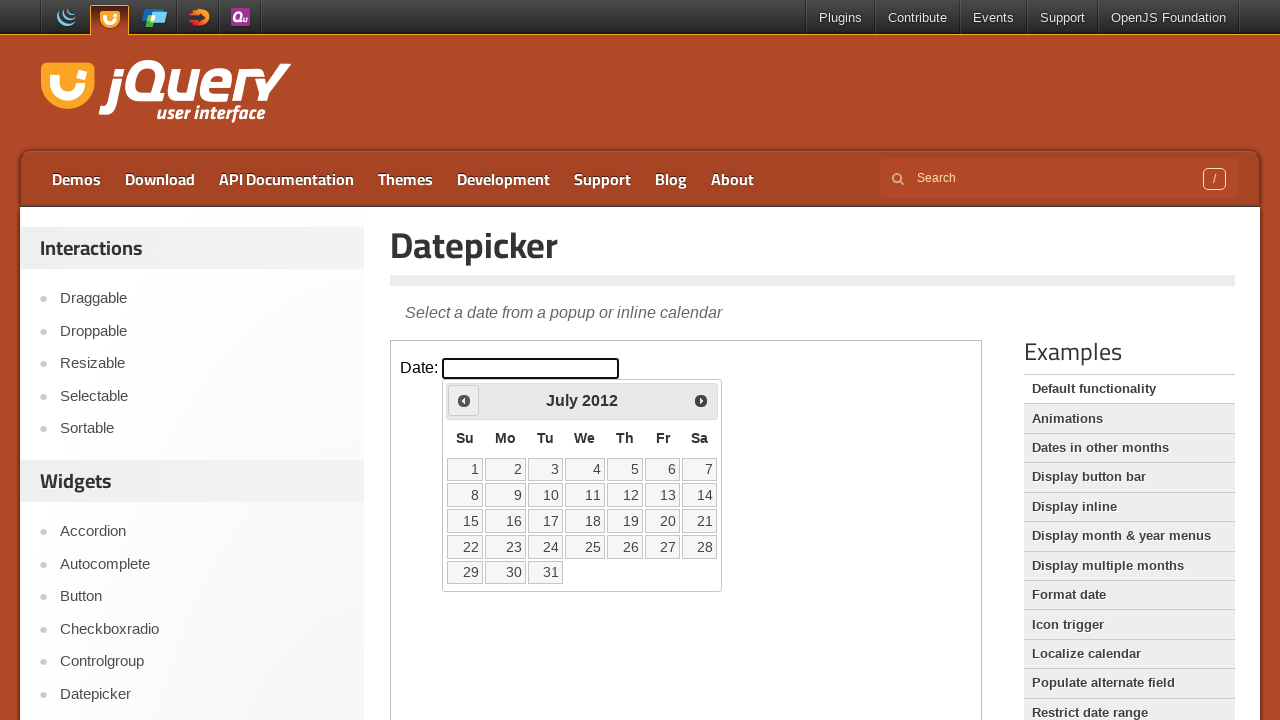

Retrieved current month: July
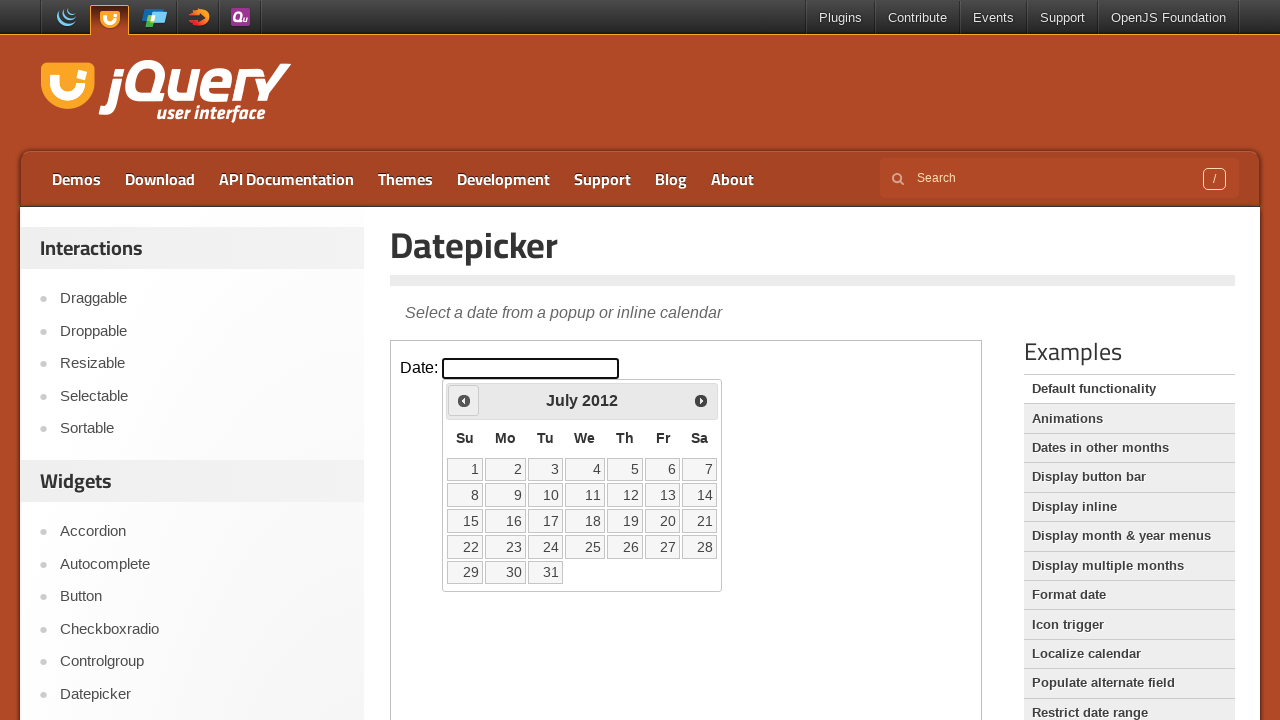

Retrieved current year: 2012
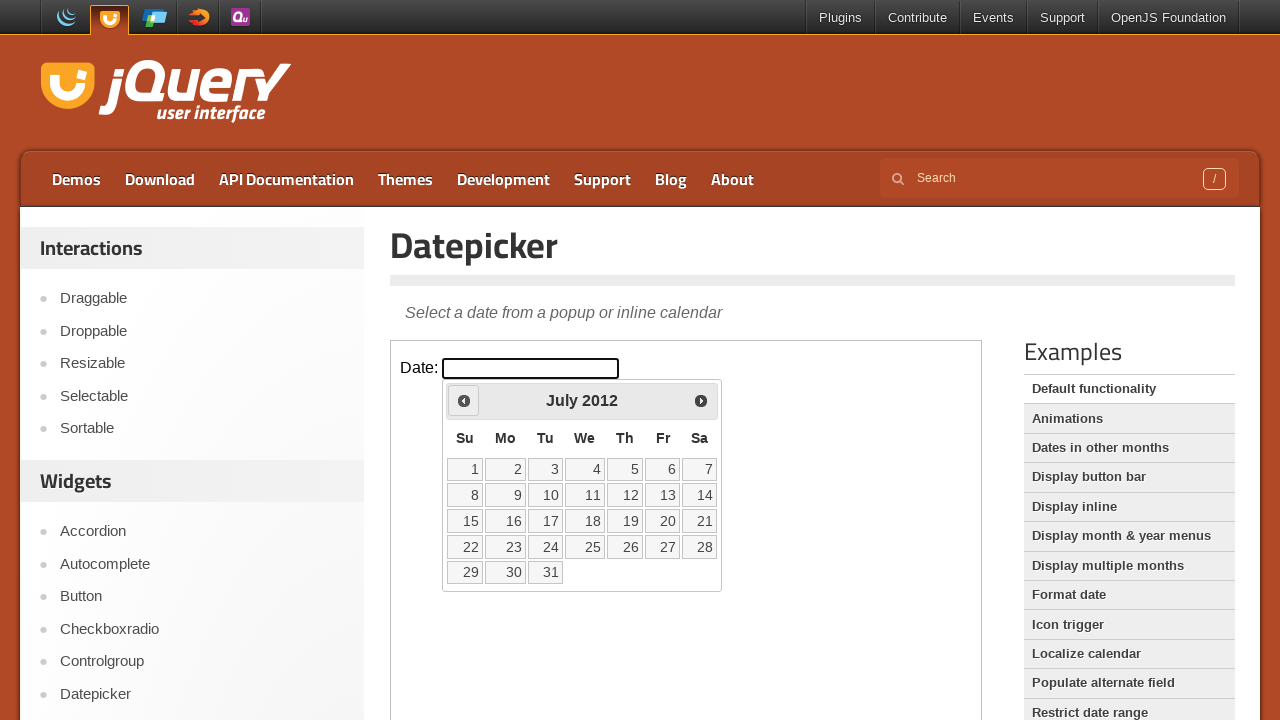

Clicked previous month button to navigate backwards at (464, 400) on iframe >> nth=0 >> internal:control=enter-frame >> xpath=//span[text()='Prev']
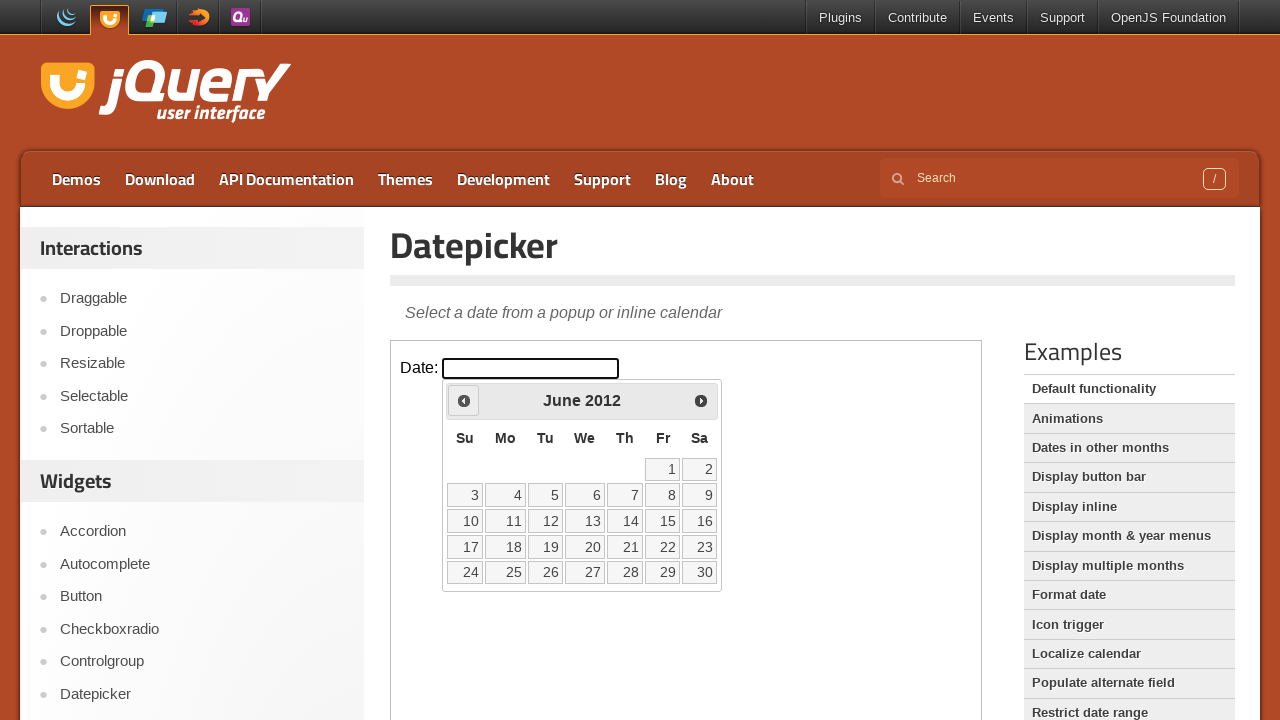

Retrieved current month: June
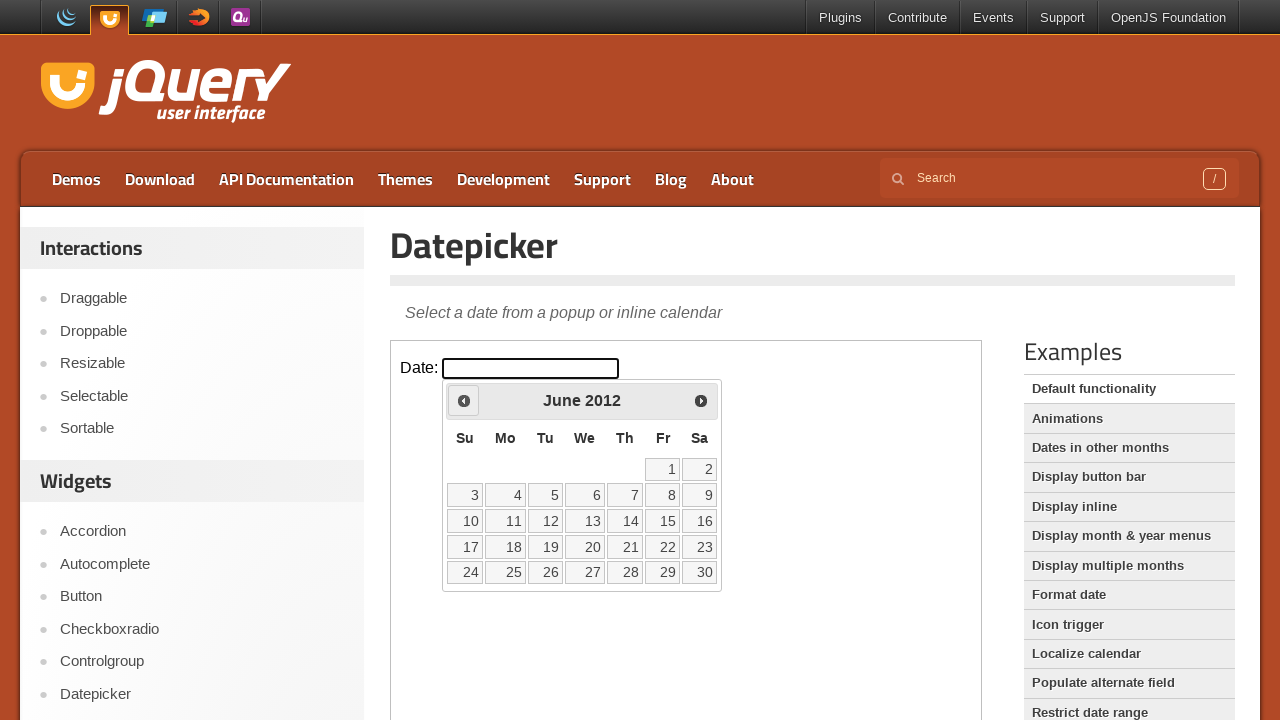

Retrieved current year: 2012
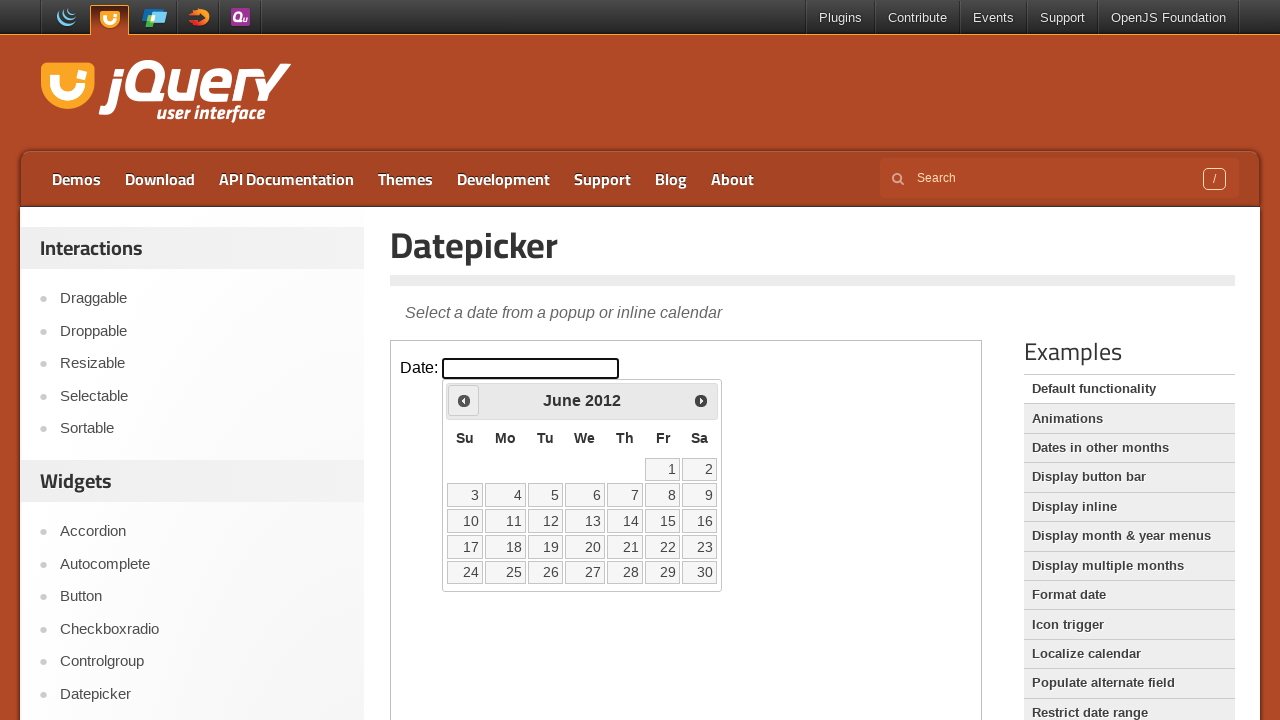

Clicked previous month button to navigate backwards at (464, 400) on iframe >> nth=0 >> internal:control=enter-frame >> xpath=//span[text()='Prev']
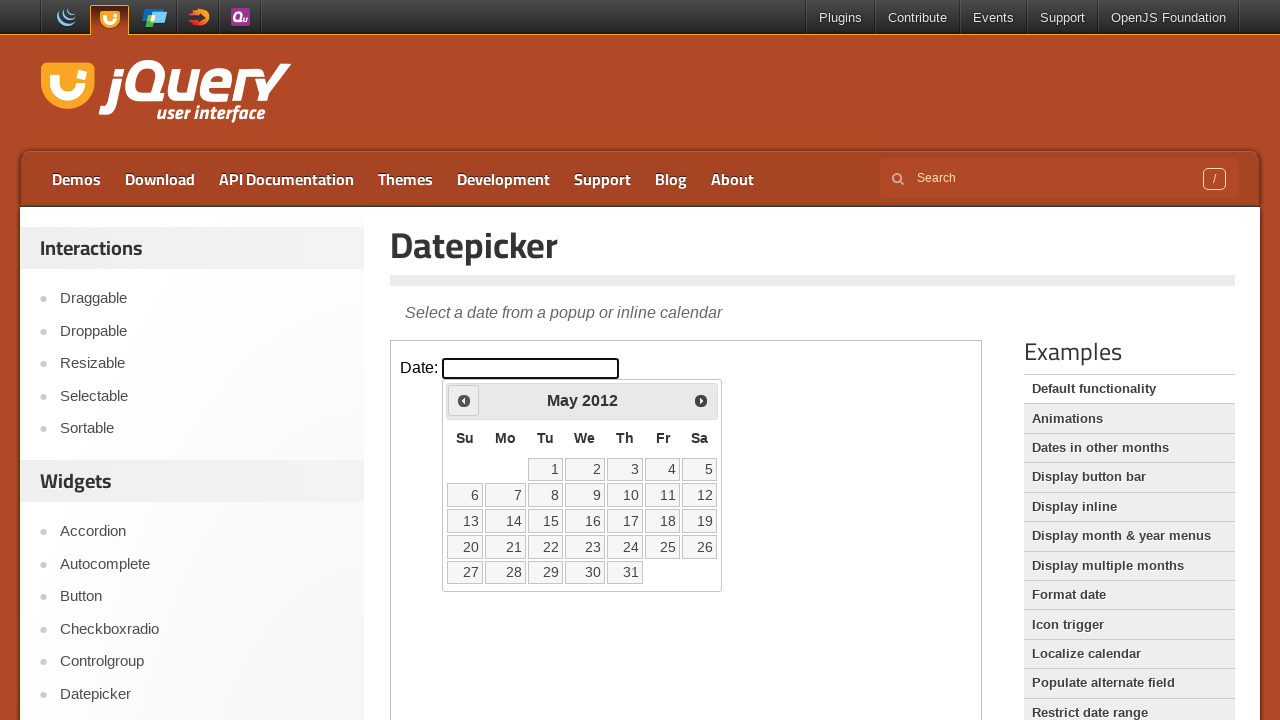

Retrieved current month: May
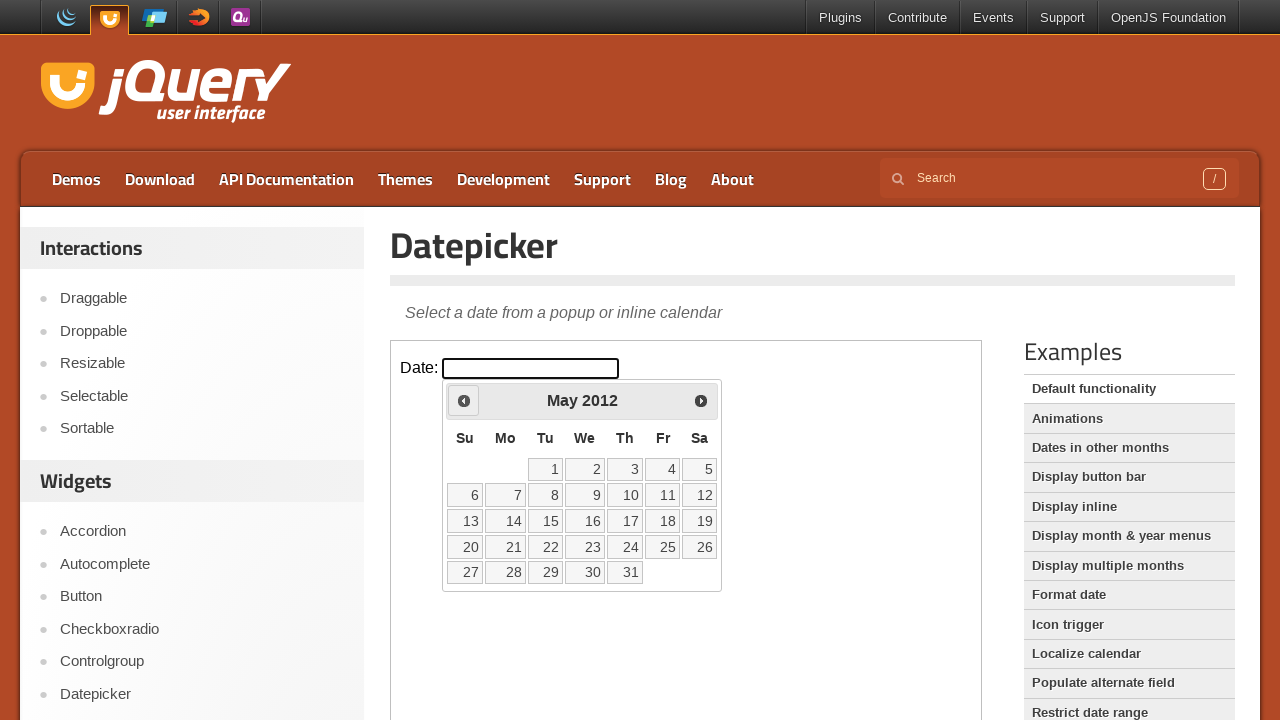

Retrieved current year: 2012
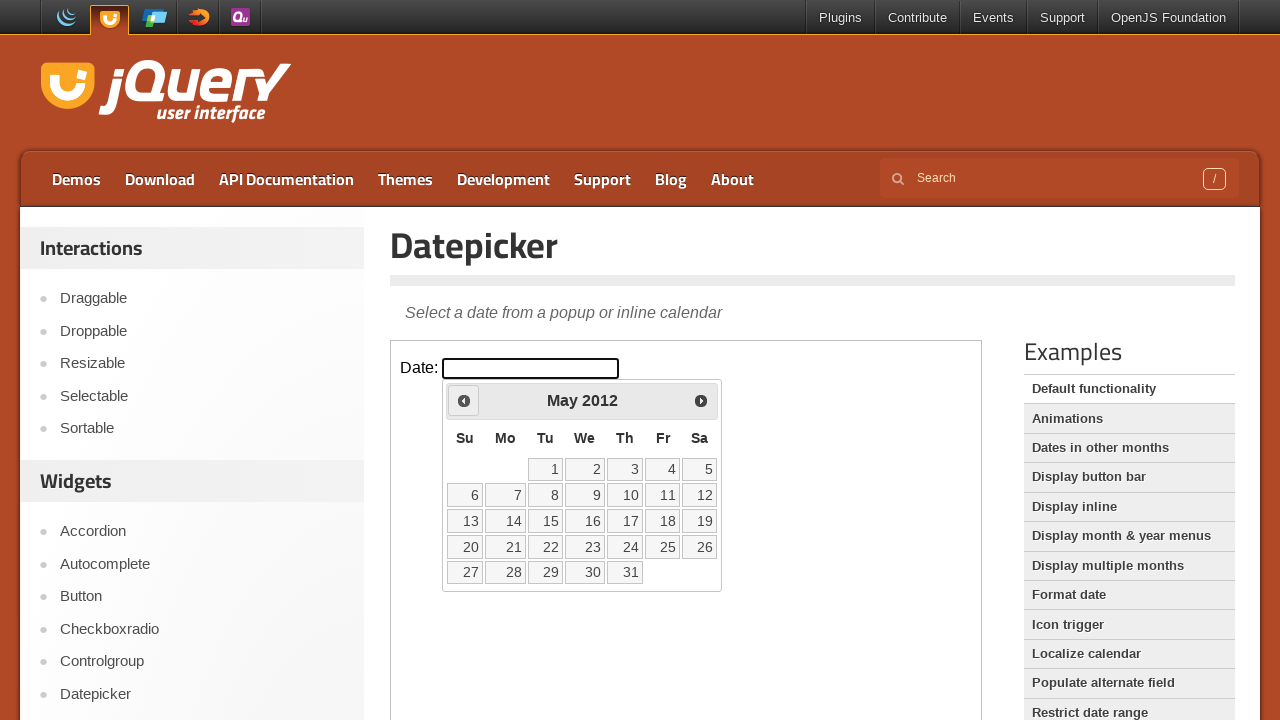

Clicked previous month button to navigate backwards at (464, 400) on iframe >> nth=0 >> internal:control=enter-frame >> xpath=//span[text()='Prev']
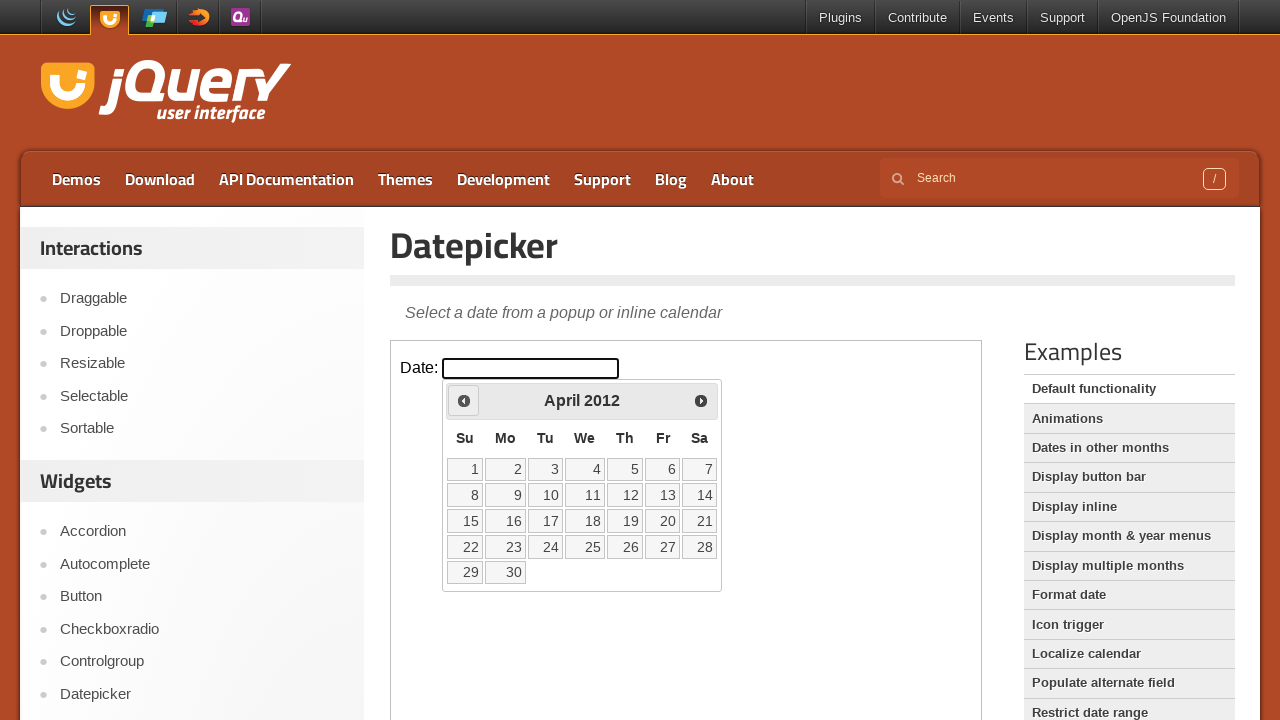

Retrieved current month: April
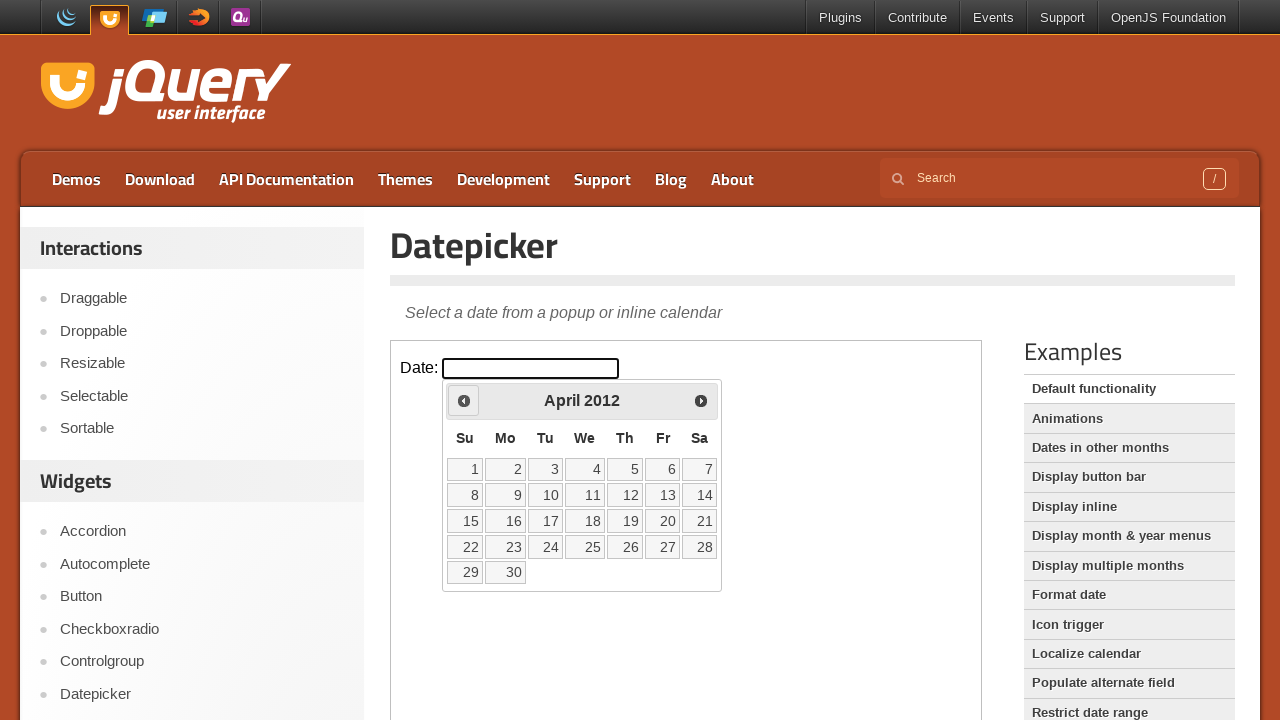

Retrieved current year: 2012
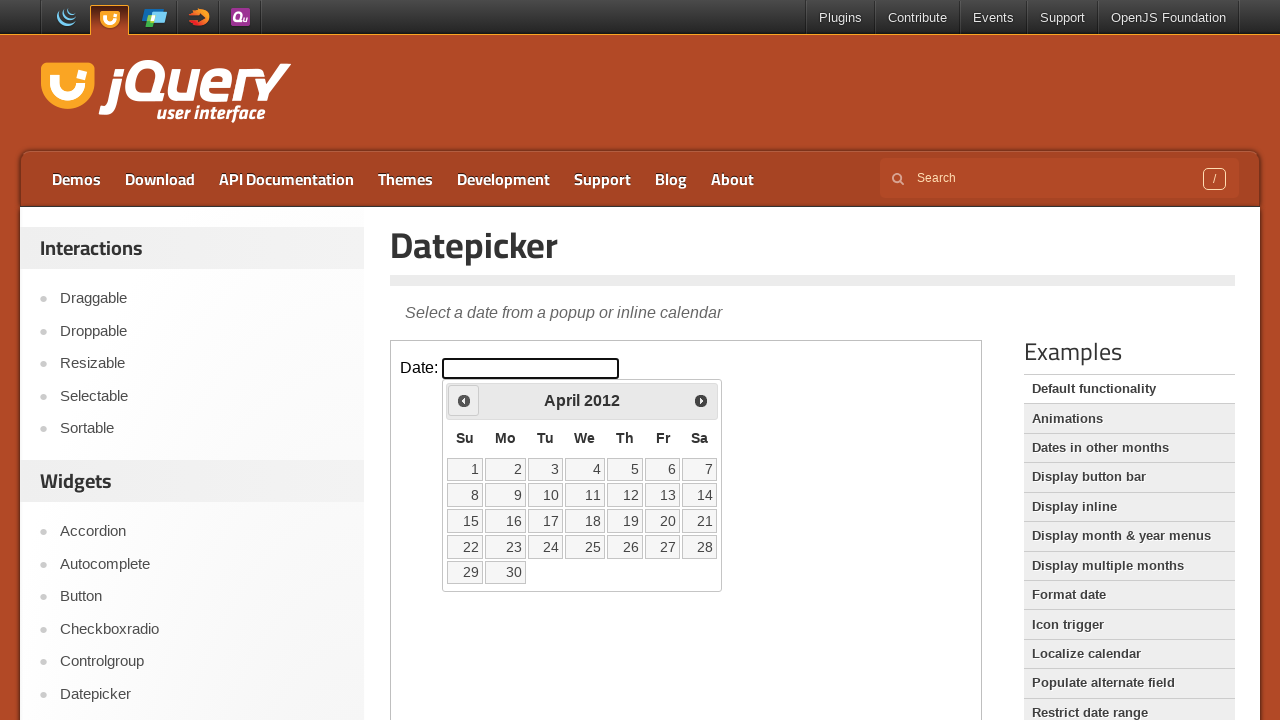

Clicked previous month button to navigate backwards at (464, 400) on iframe >> nth=0 >> internal:control=enter-frame >> xpath=//span[text()='Prev']
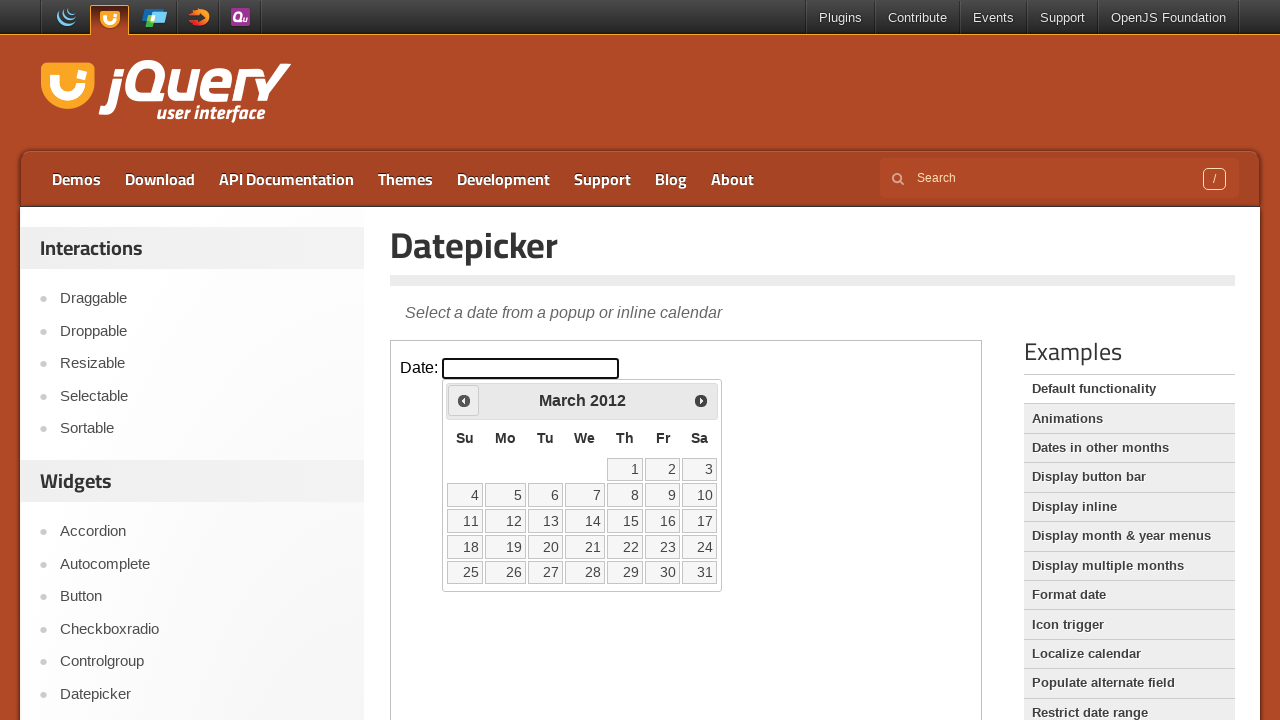

Retrieved current month: March
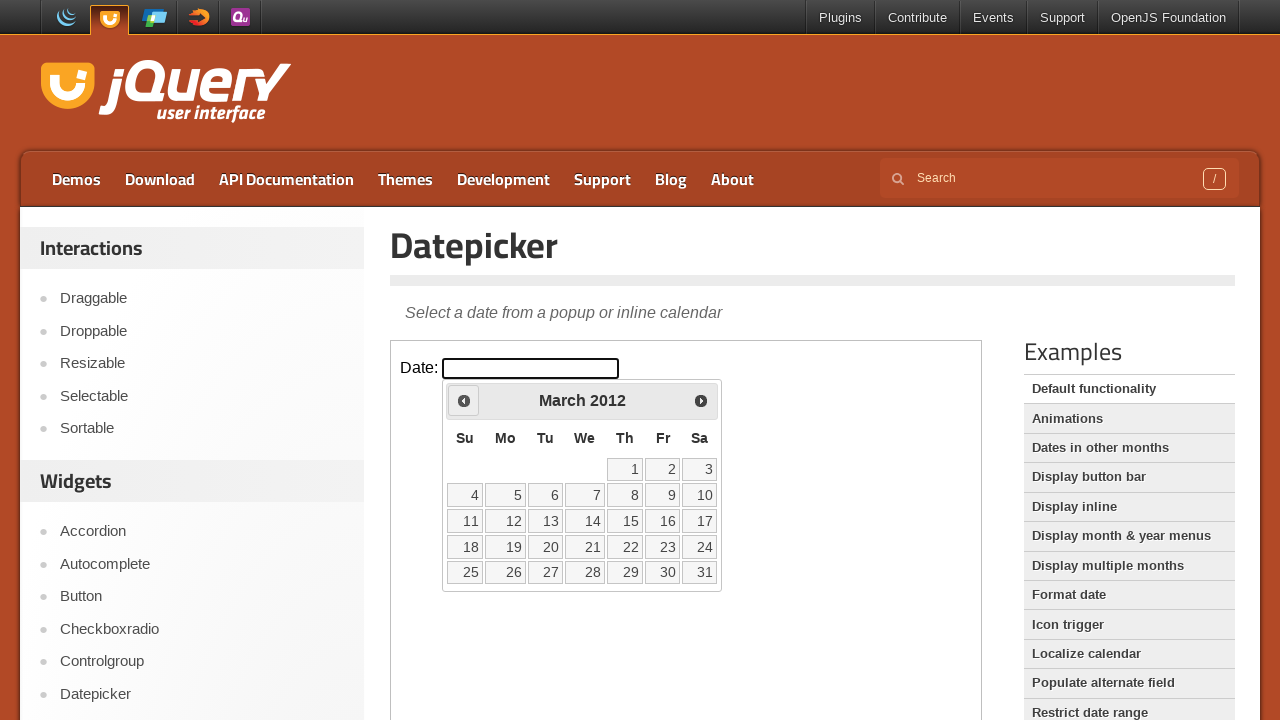

Retrieved current year: 2012
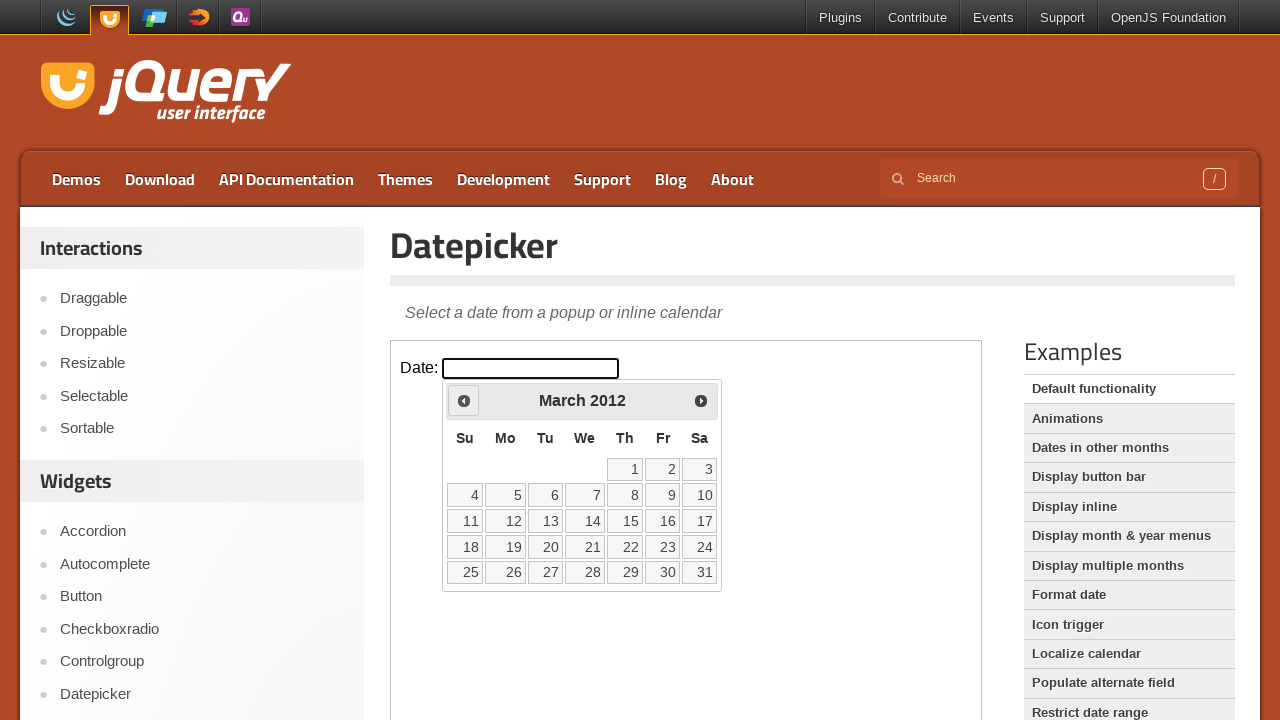

Clicked previous month button to navigate backwards at (464, 400) on iframe >> nth=0 >> internal:control=enter-frame >> xpath=//span[text()='Prev']
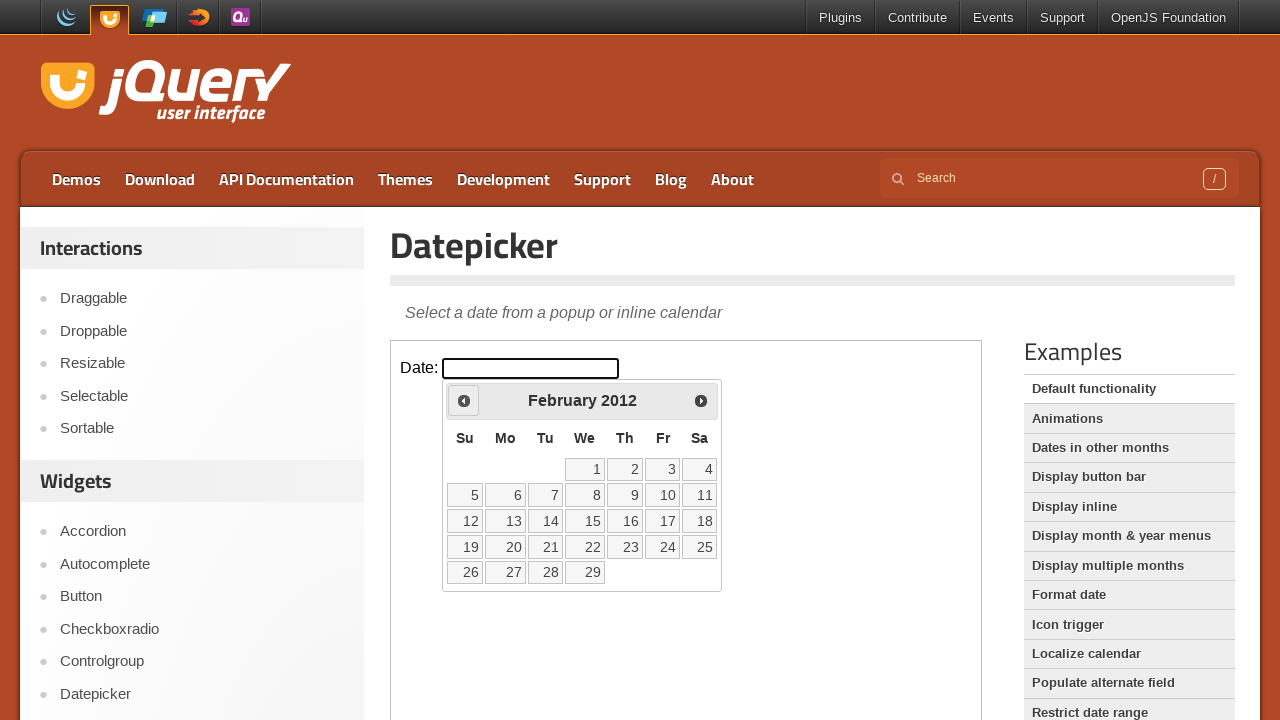

Retrieved current month: February
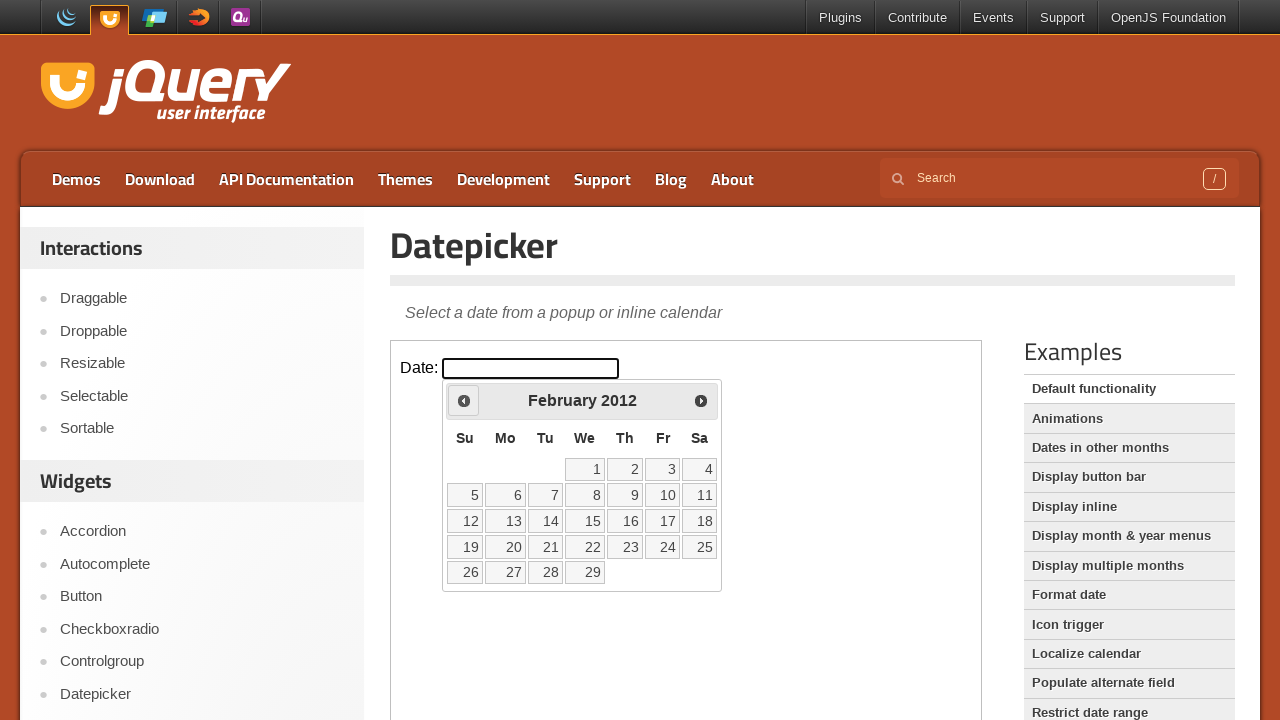

Retrieved current year: 2012
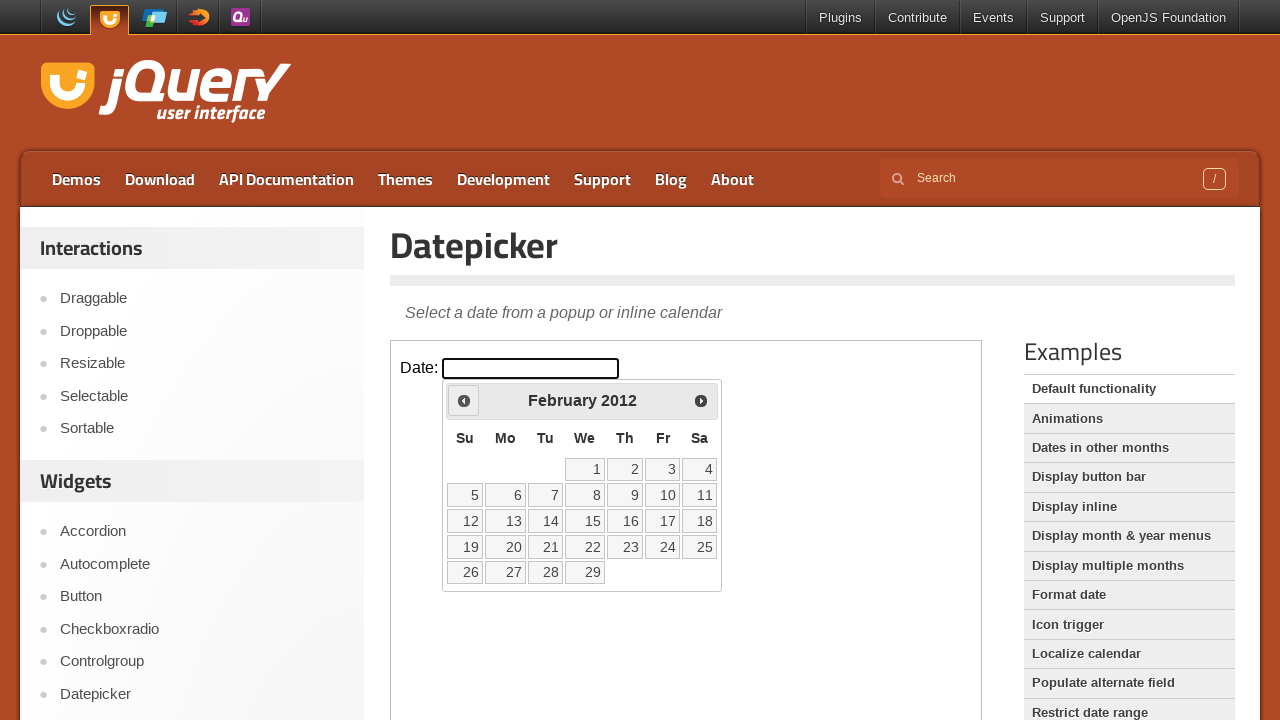

Clicked previous month button to navigate backwards at (464, 400) on iframe >> nth=0 >> internal:control=enter-frame >> xpath=//span[text()='Prev']
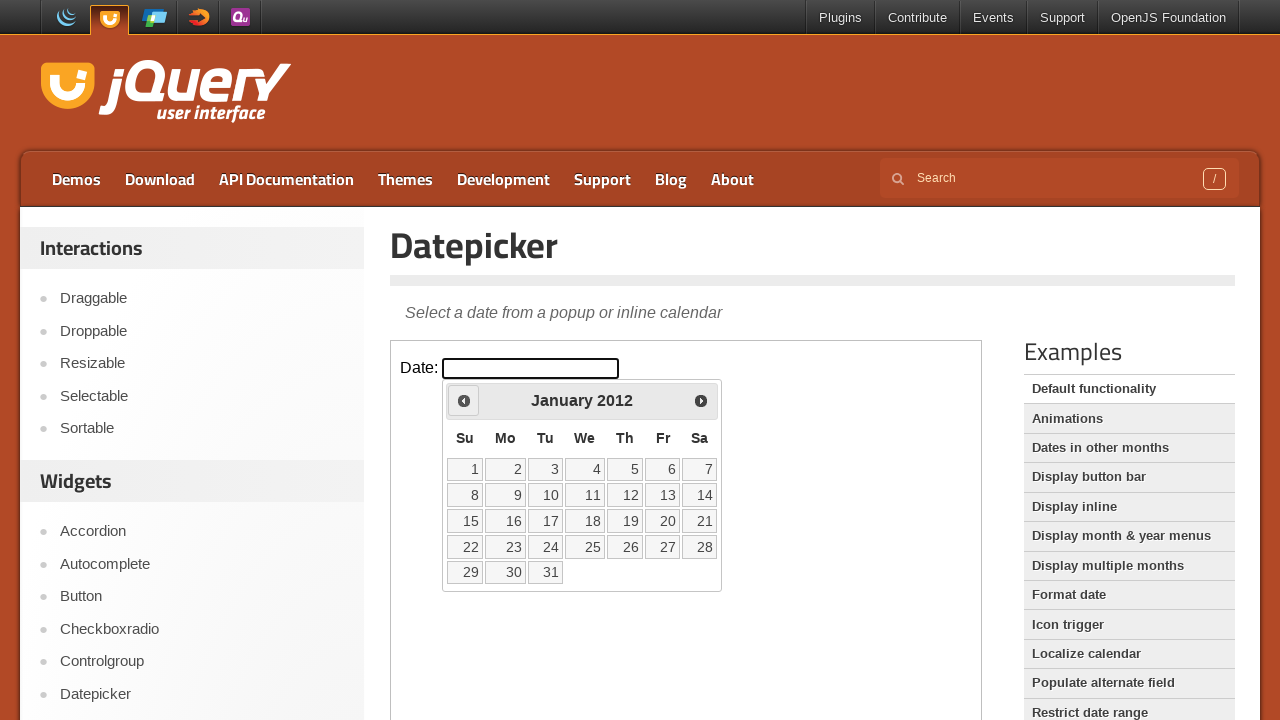

Retrieved current month: January
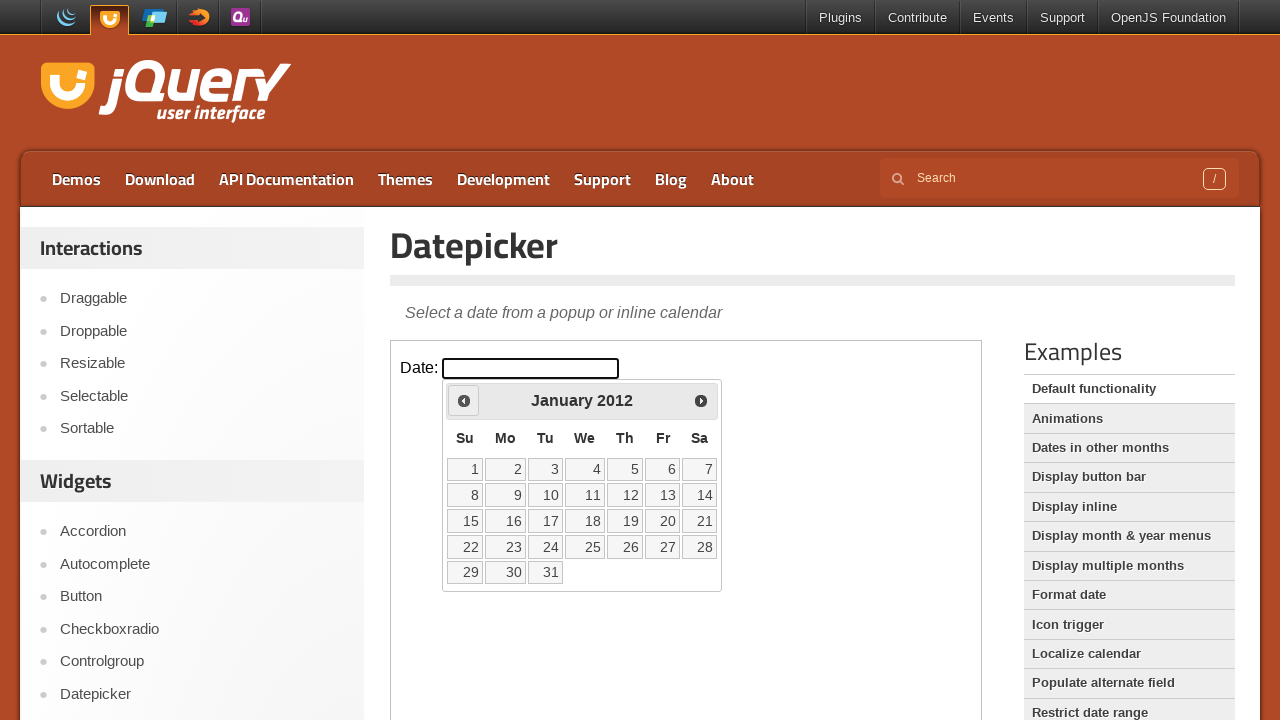

Retrieved current year: 2012
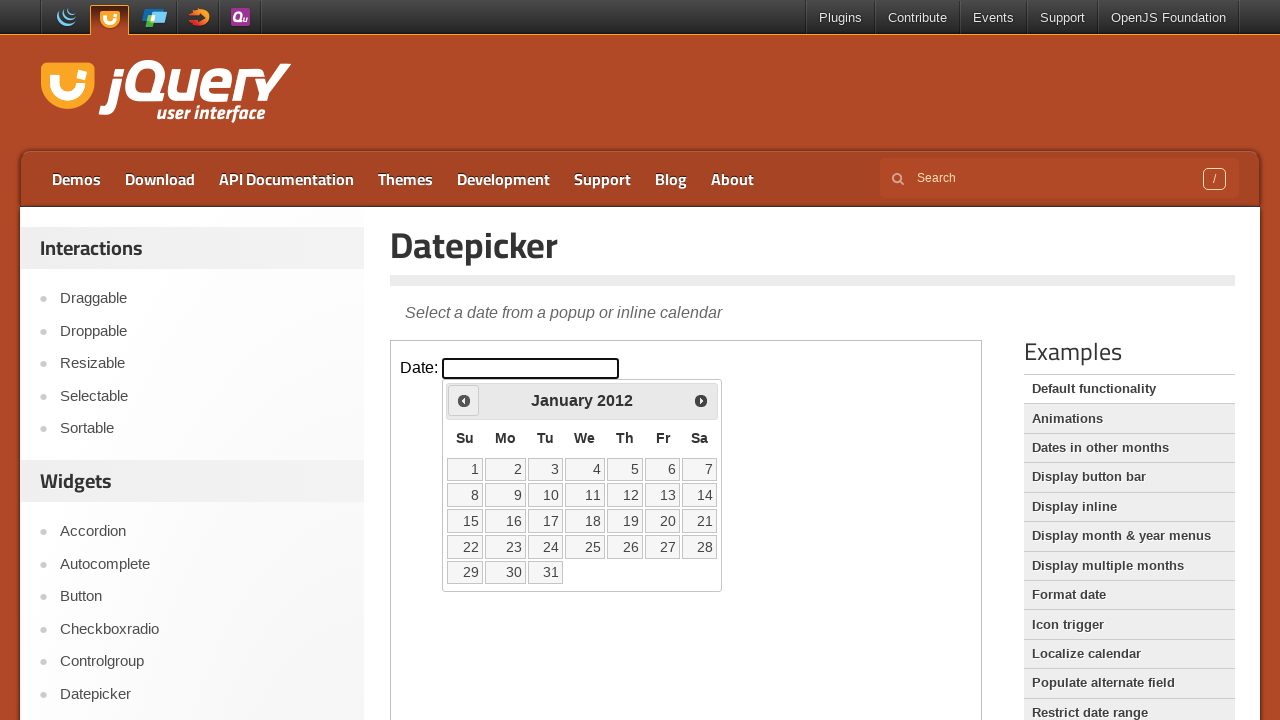

Clicked previous month button to navigate backwards at (464, 400) on iframe >> nth=0 >> internal:control=enter-frame >> xpath=//span[text()='Prev']
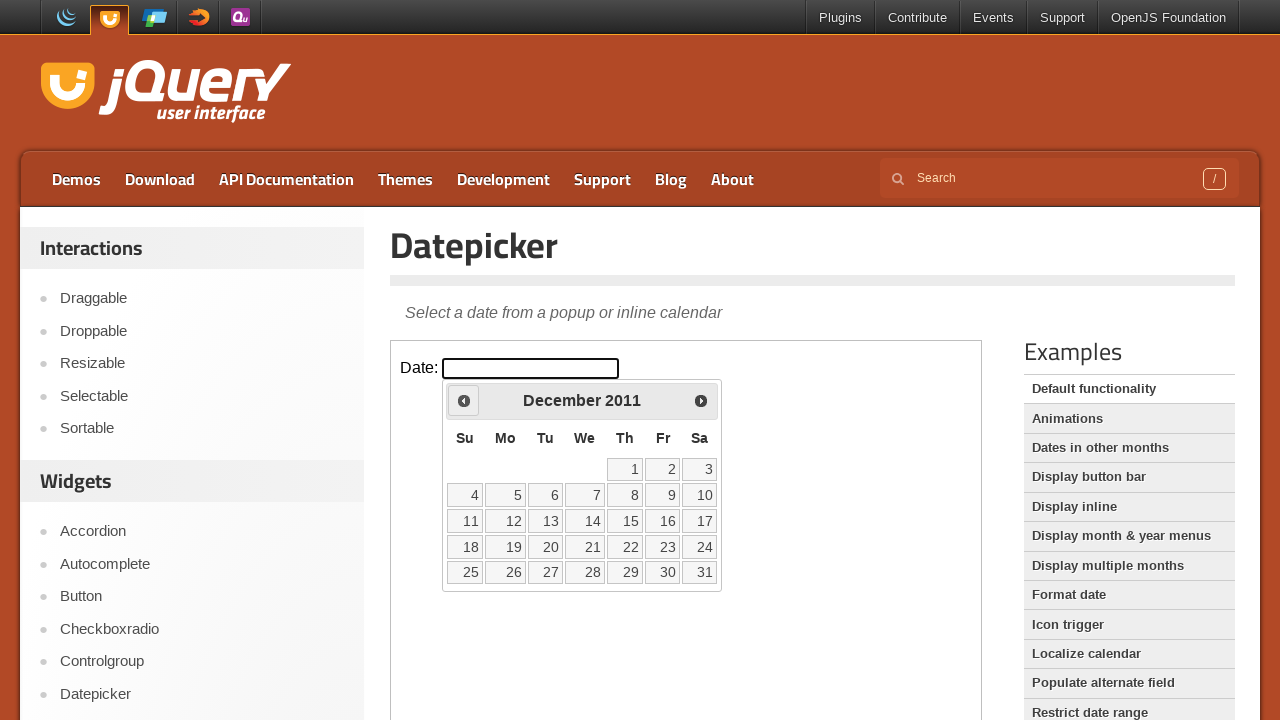

Retrieved current month: December
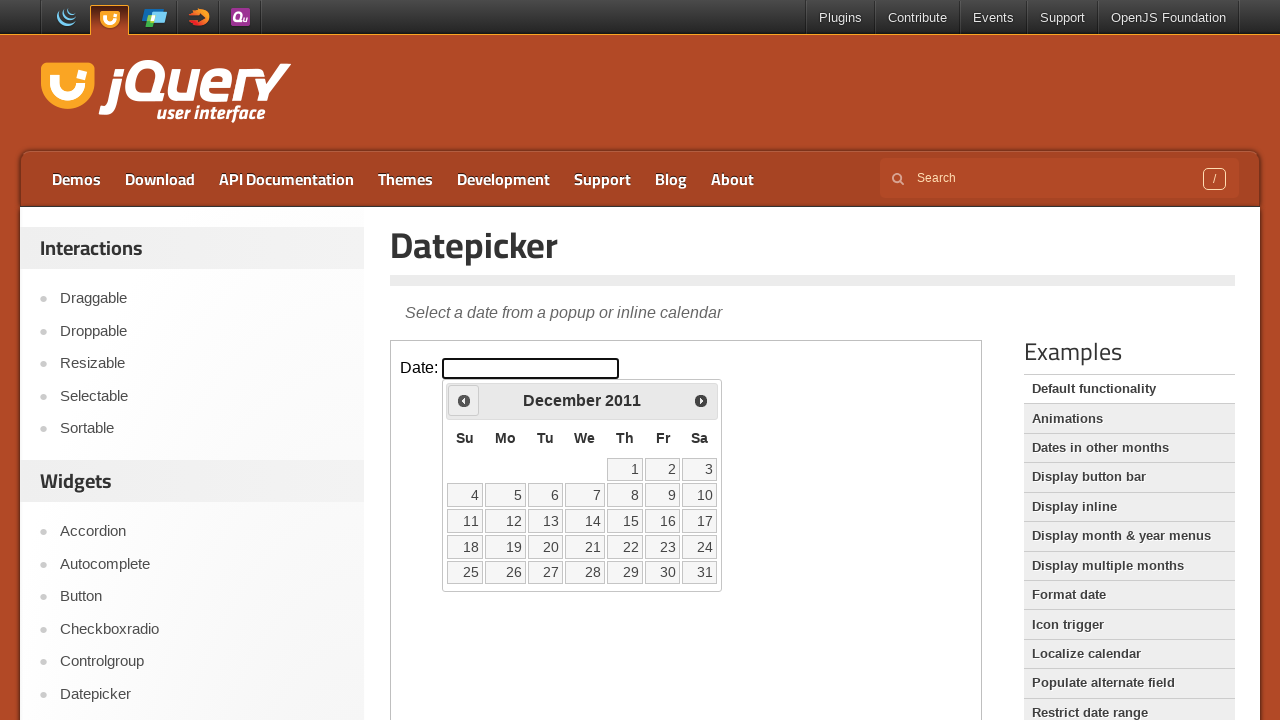

Retrieved current year: 2011
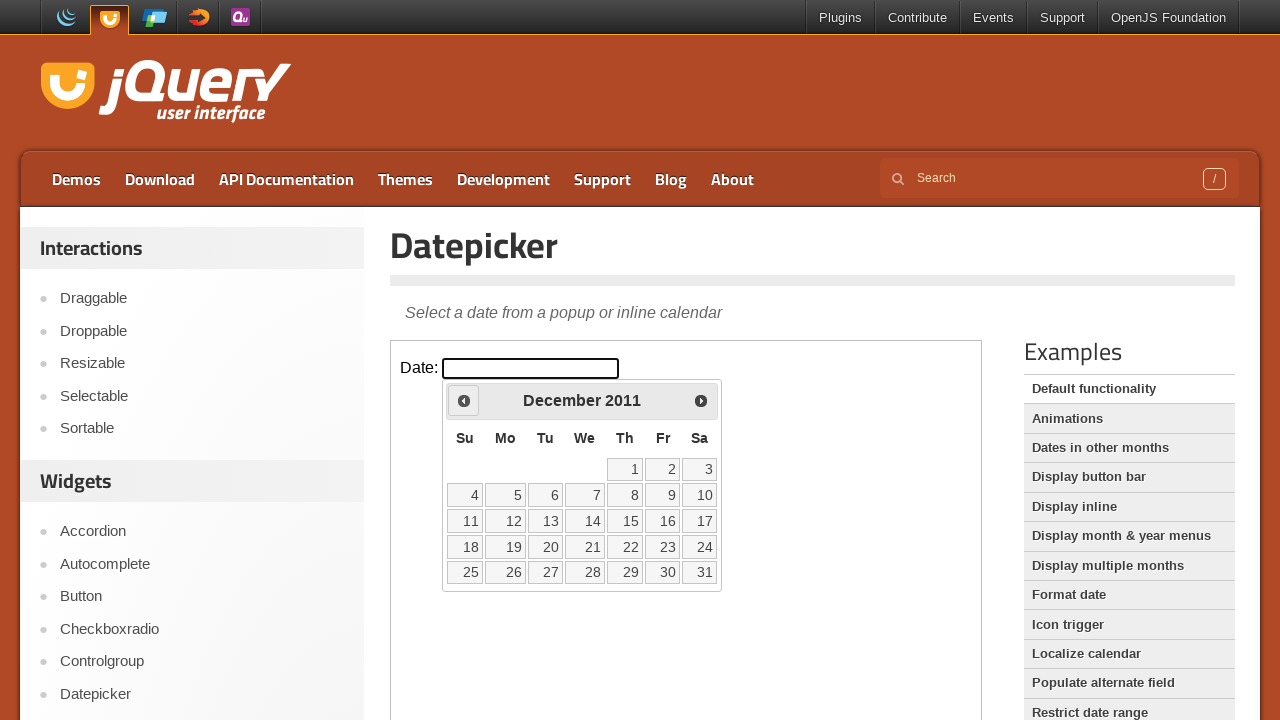

Clicked previous month button to navigate backwards at (464, 400) on iframe >> nth=0 >> internal:control=enter-frame >> xpath=//span[text()='Prev']
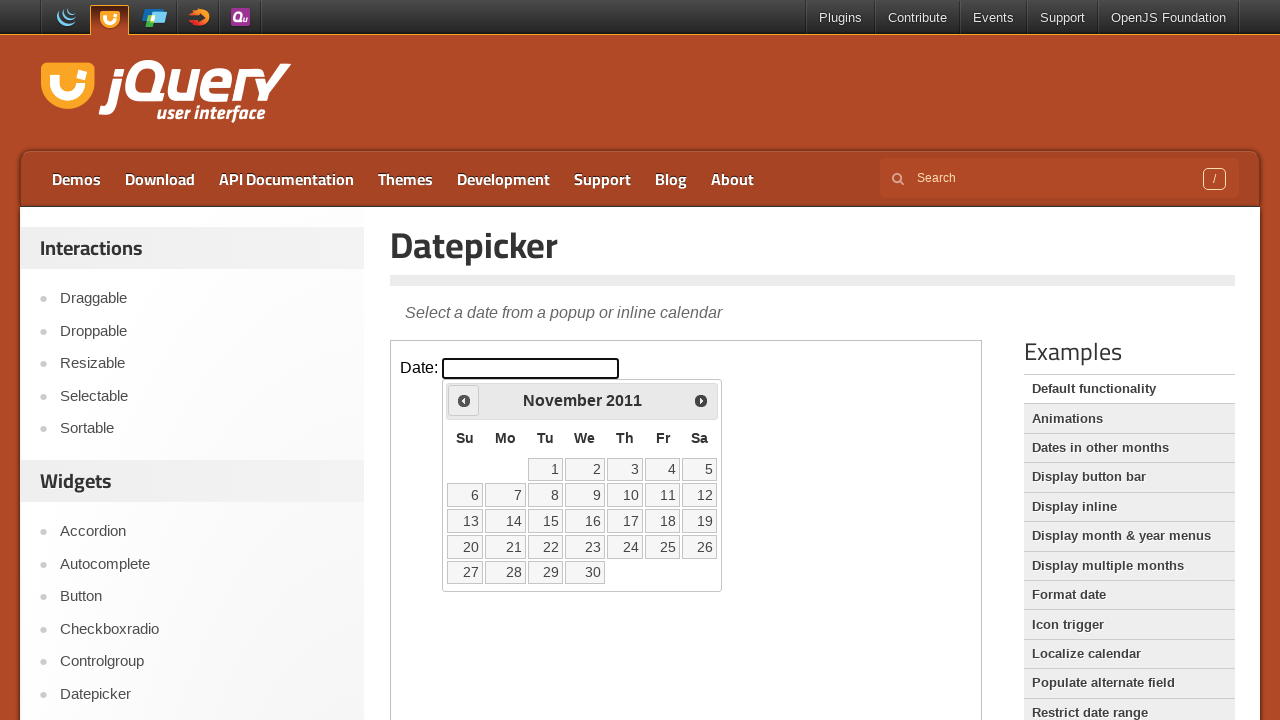

Retrieved current month: November
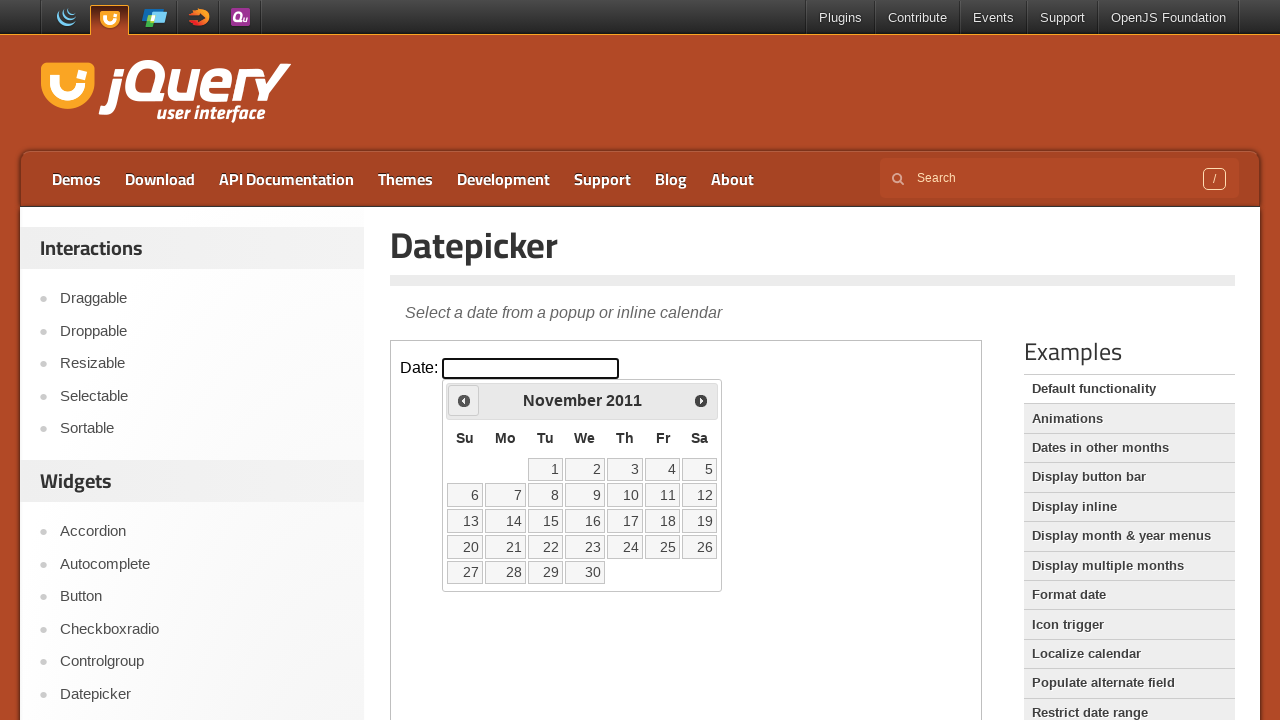

Retrieved current year: 2011
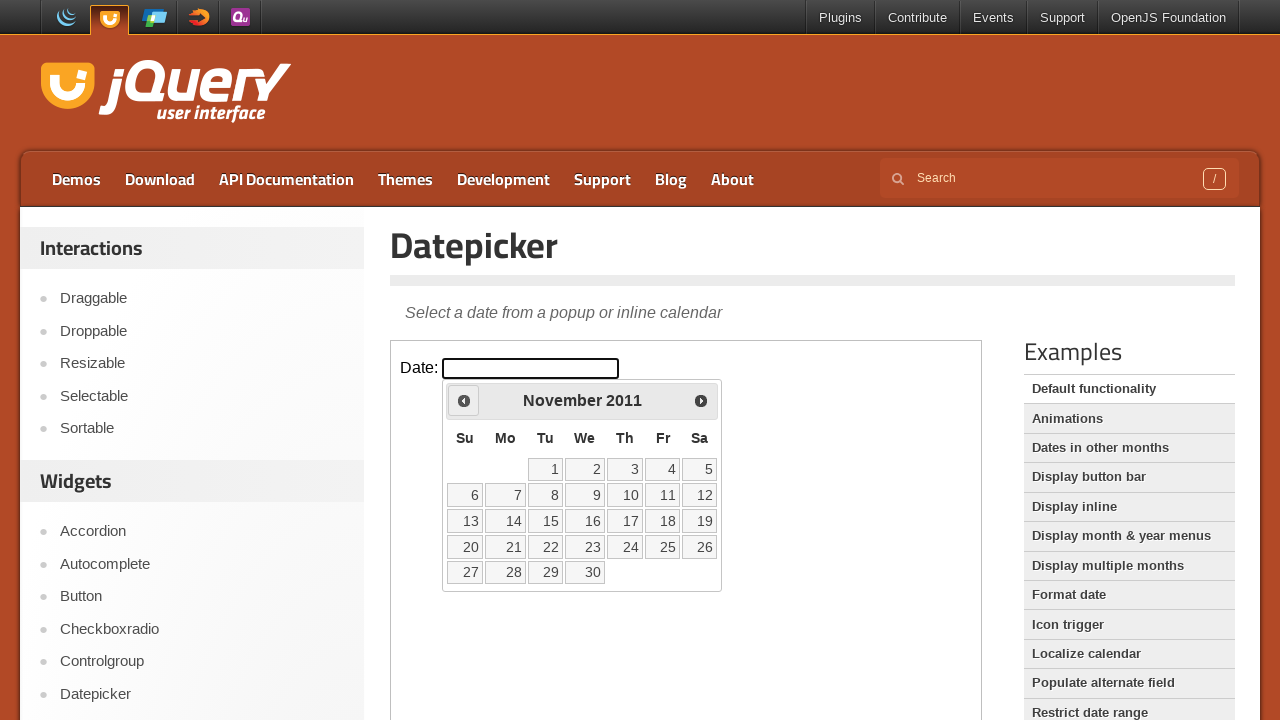

Clicked previous month button to navigate backwards at (464, 400) on iframe >> nth=0 >> internal:control=enter-frame >> xpath=//span[text()='Prev']
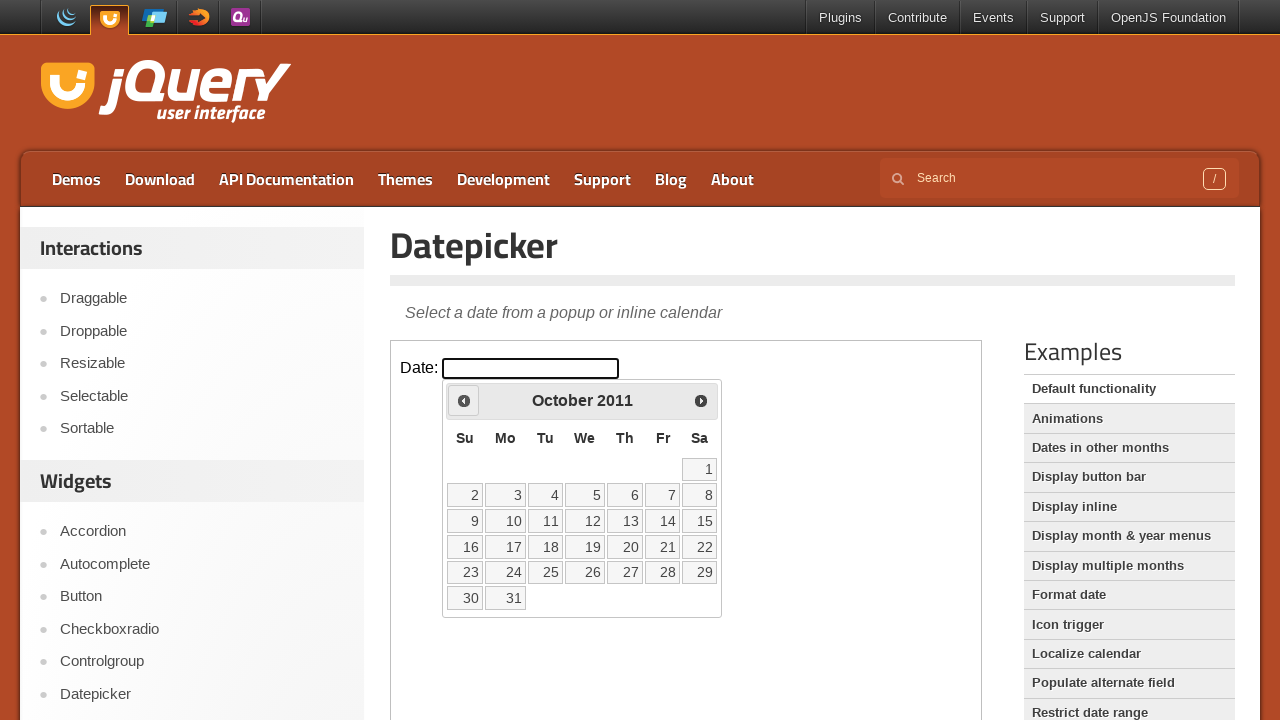

Retrieved current month: October
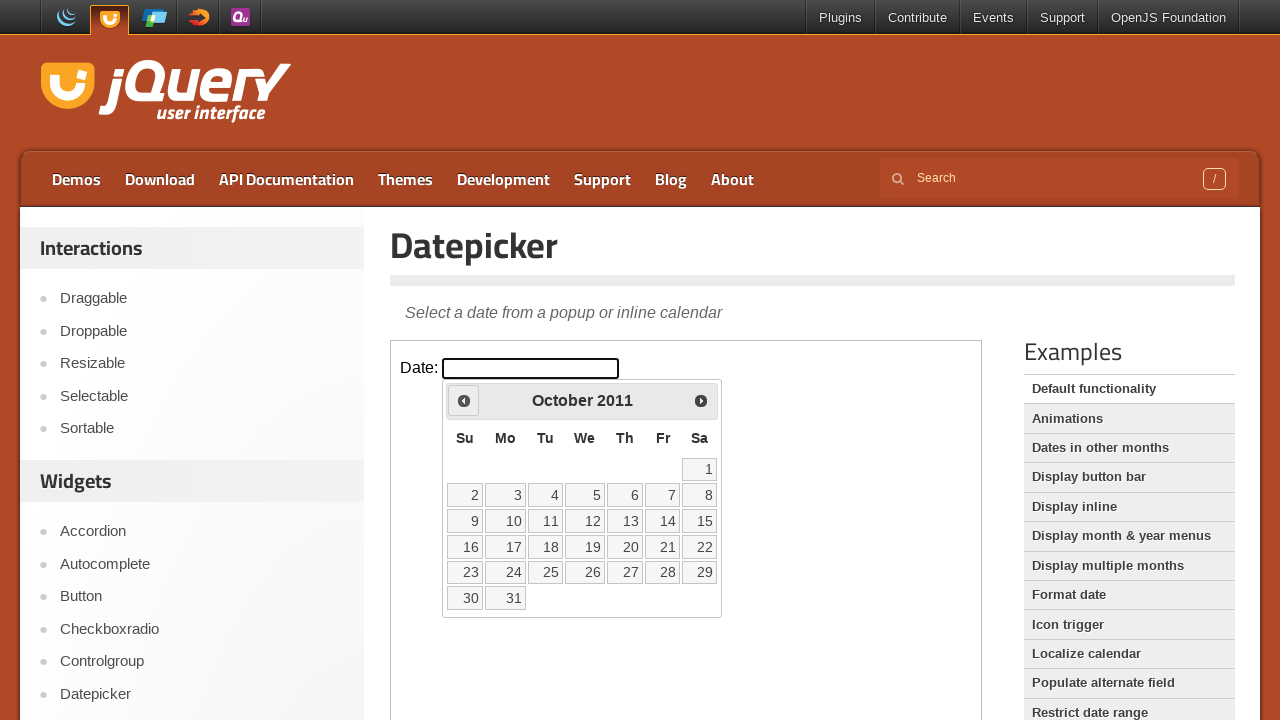

Retrieved current year: 2011
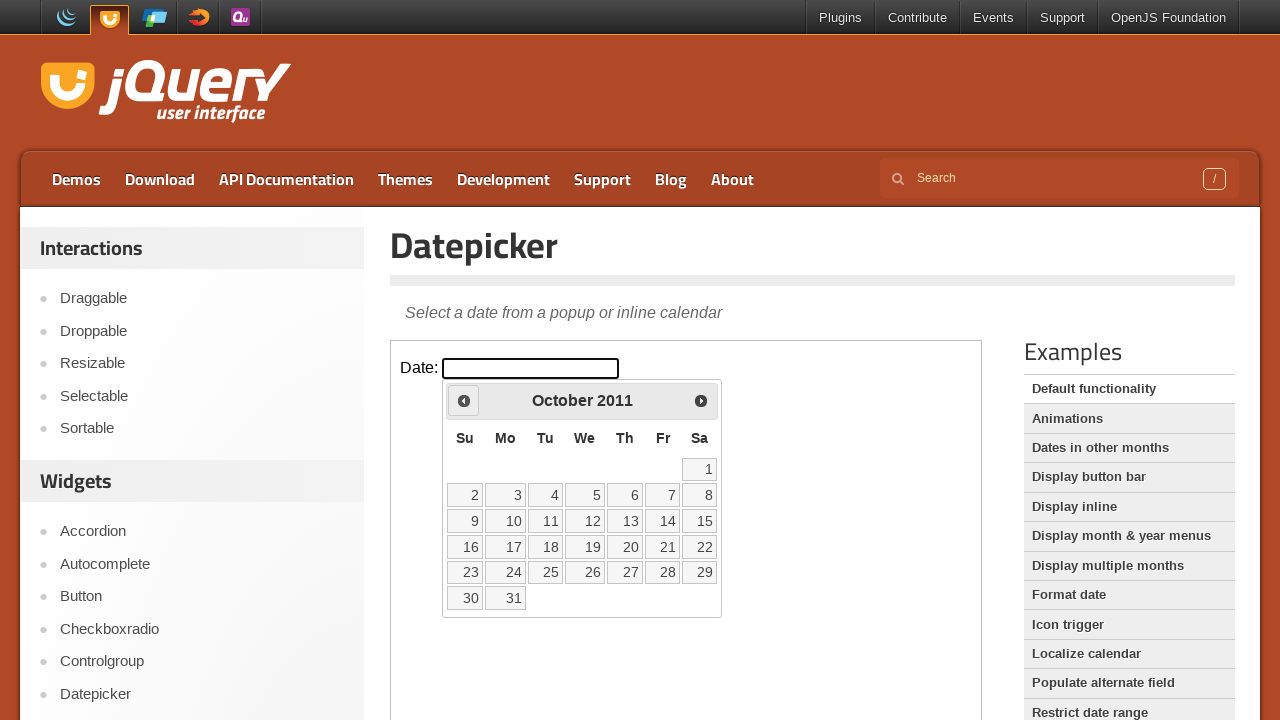

Clicked previous month button to navigate backwards at (464, 400) on iframe >> nth=0 >> internal:control=enter-frame >> xpath=//span[text()='Prev']
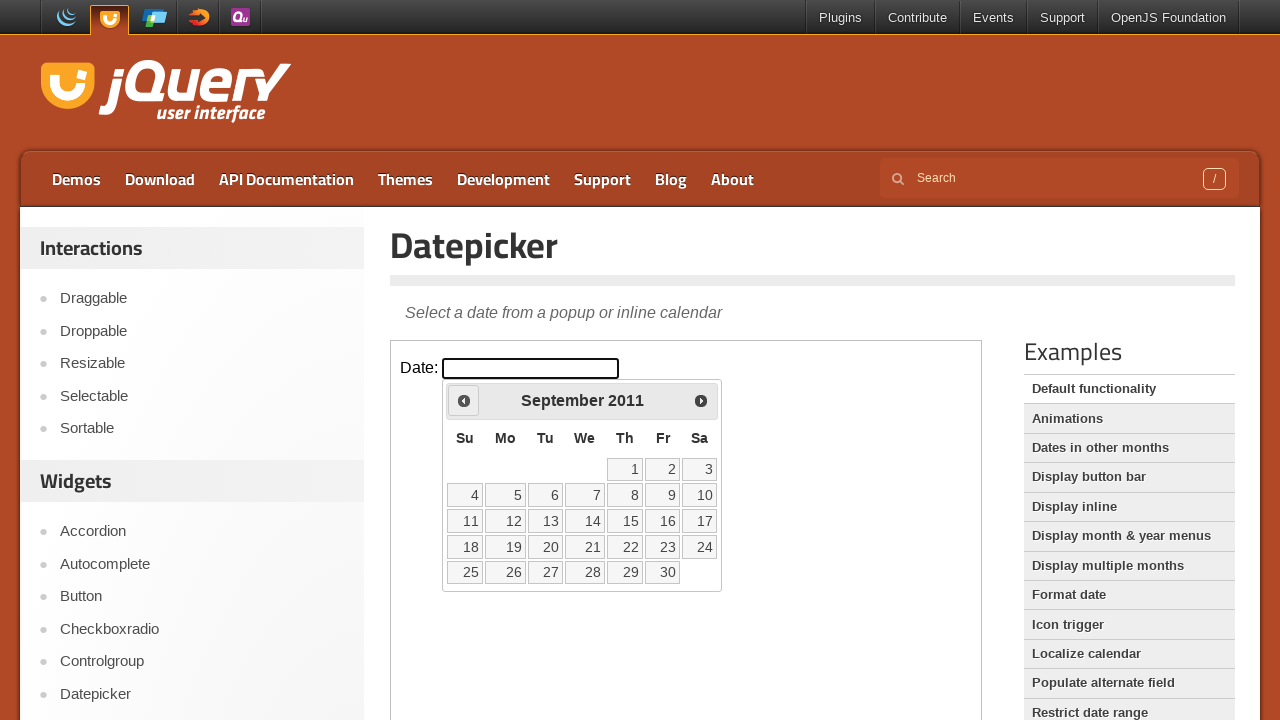

Retrieved current month: September
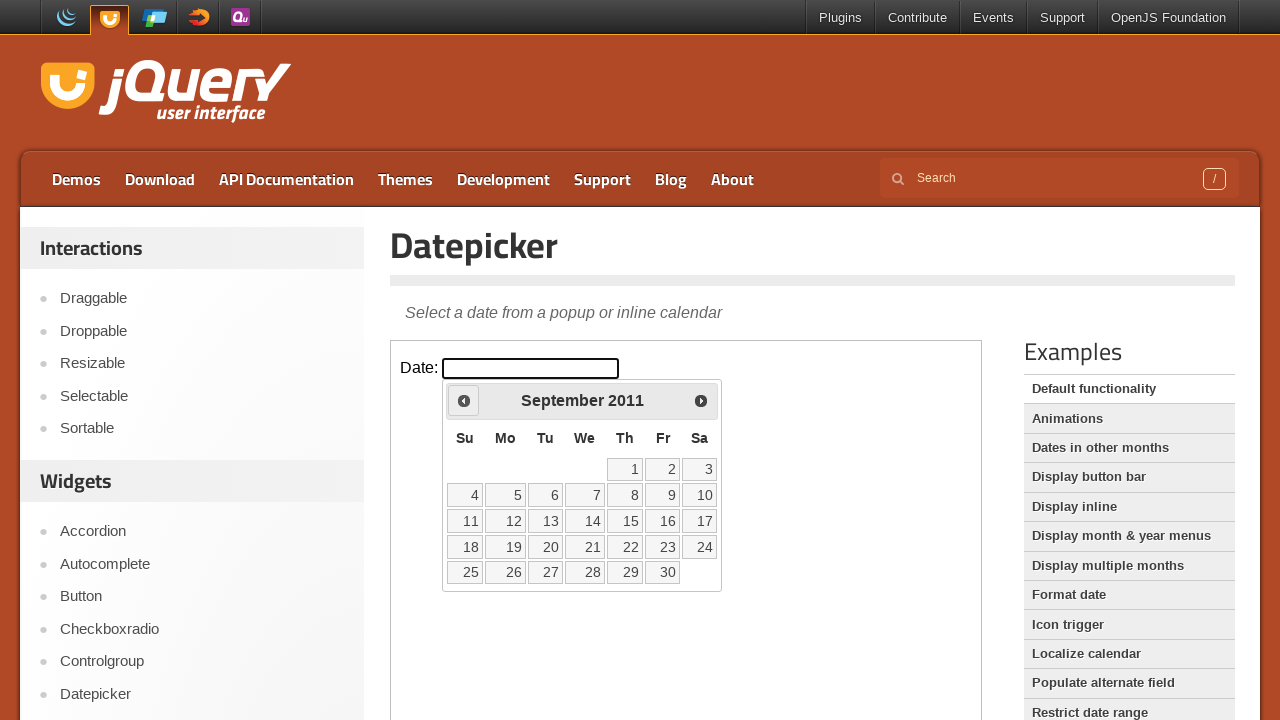

Retrieved current year: 2011
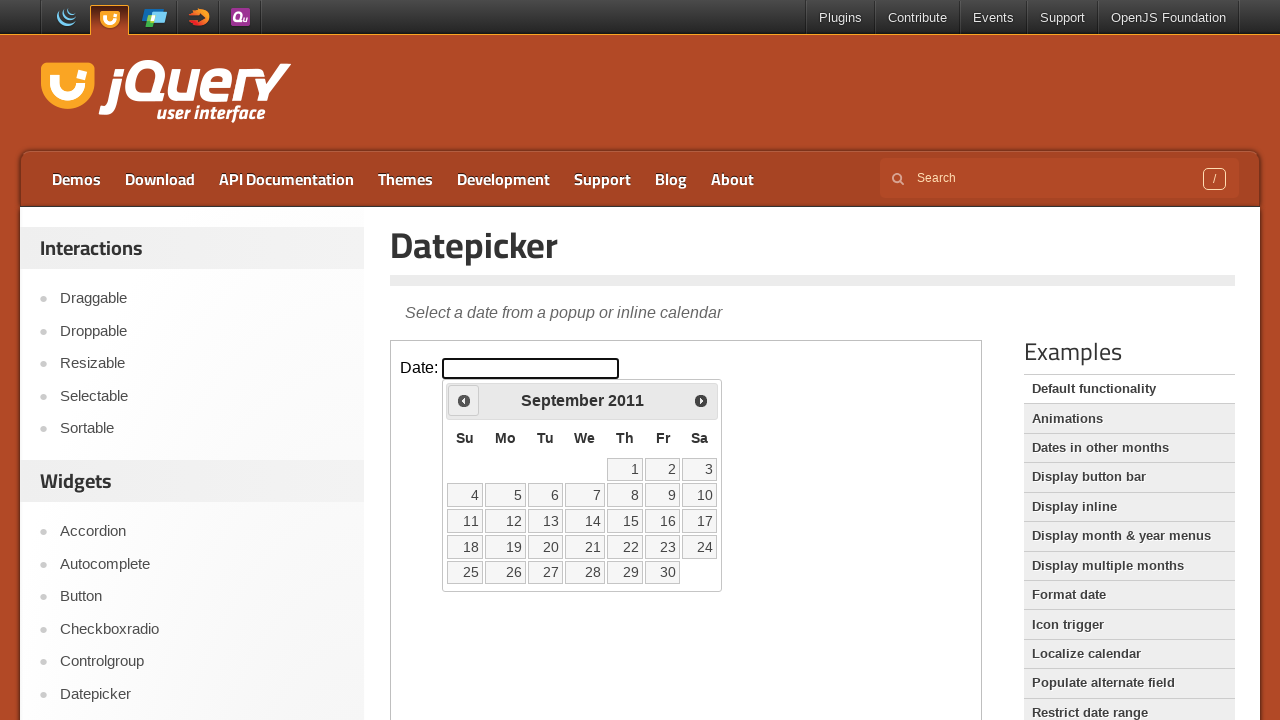

Clicked previous month button to navigate backwards at (464, 400) on iframe >> nth=0 >> internal:control=enter-frame >> xpath=//span[text()='Prev']
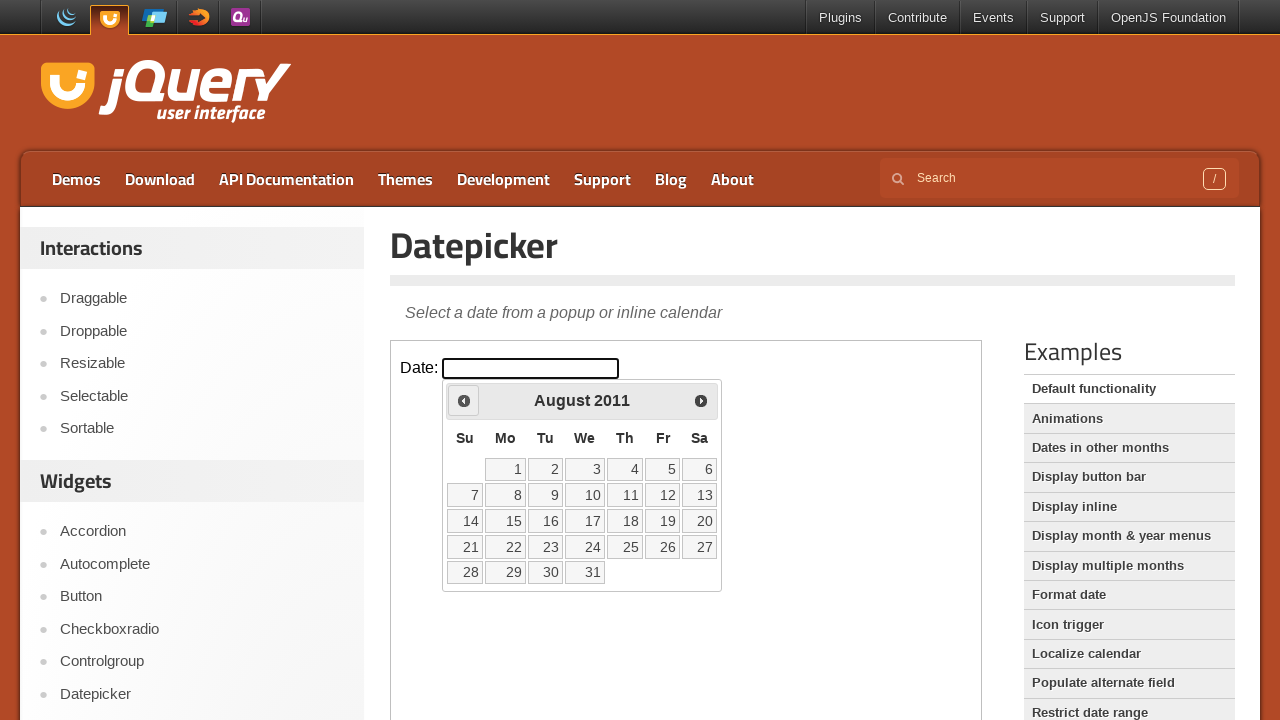

Retrieved current month: August
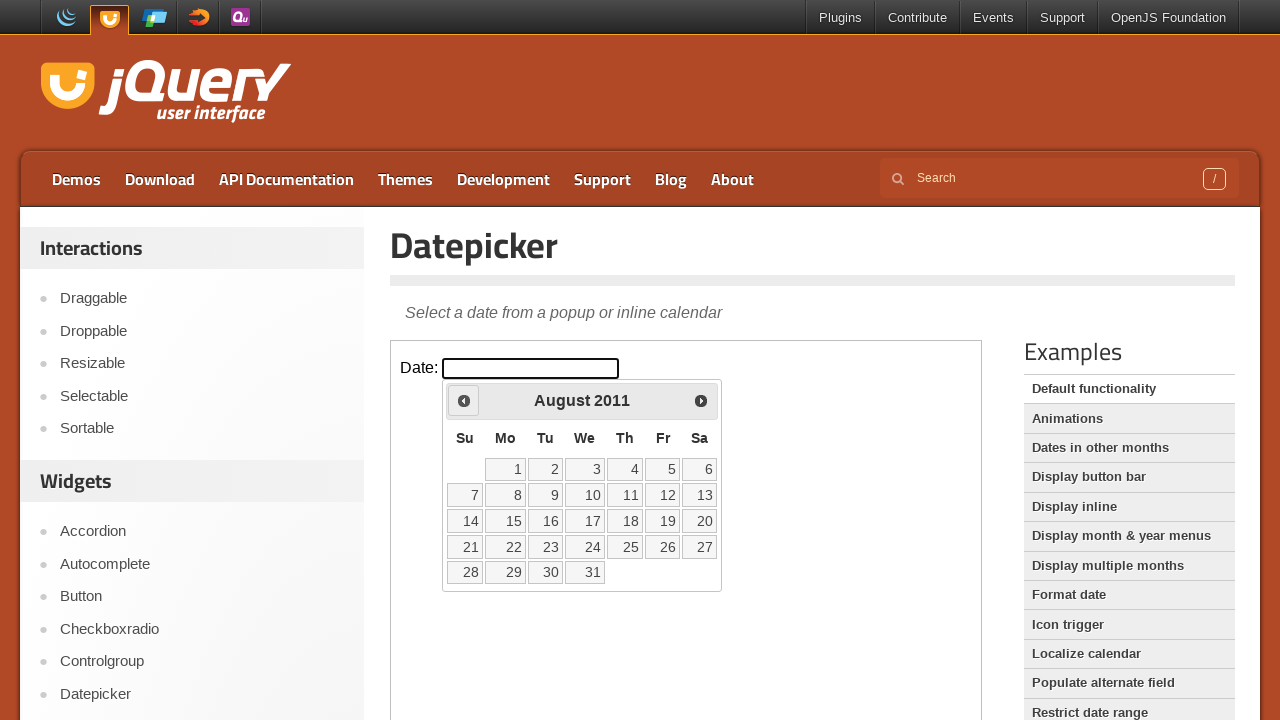

Retrieved current year: 2011
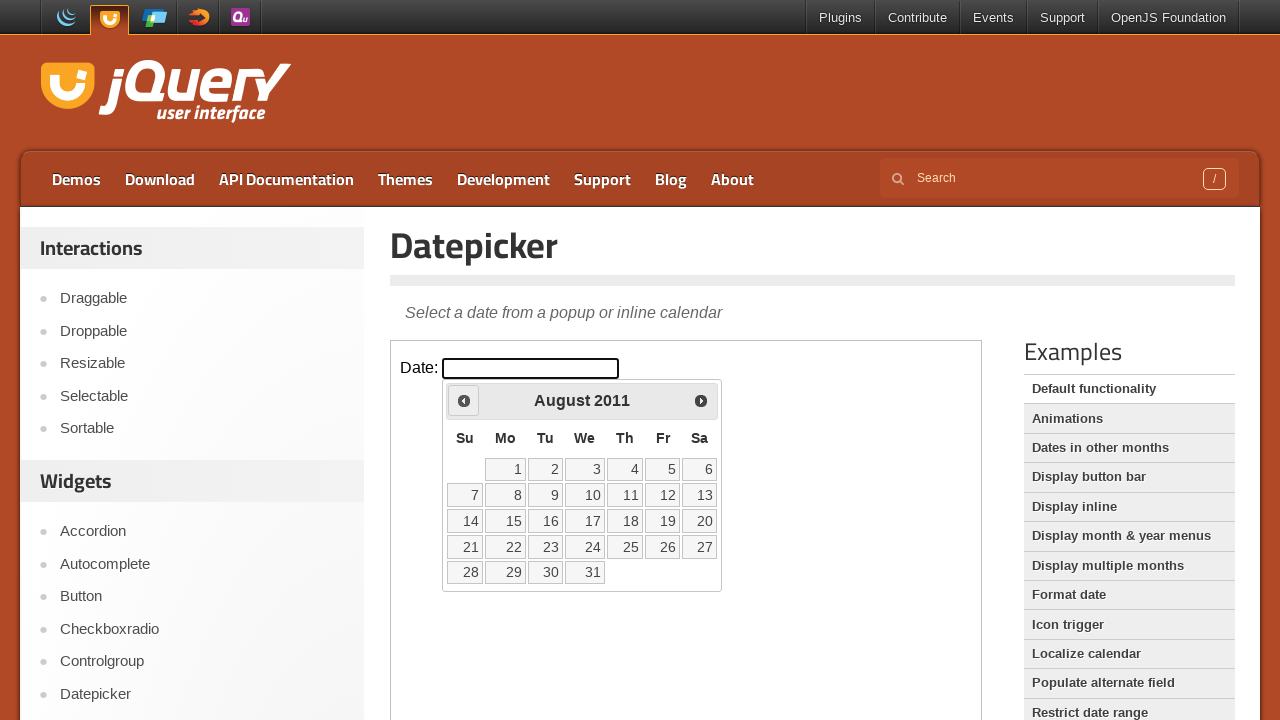

Clicked previous month button to navigate backwards at (464, 400) on iframe >> nth=0 >> internal:control=enter-frame >> xpath=//span[text()='Prev']
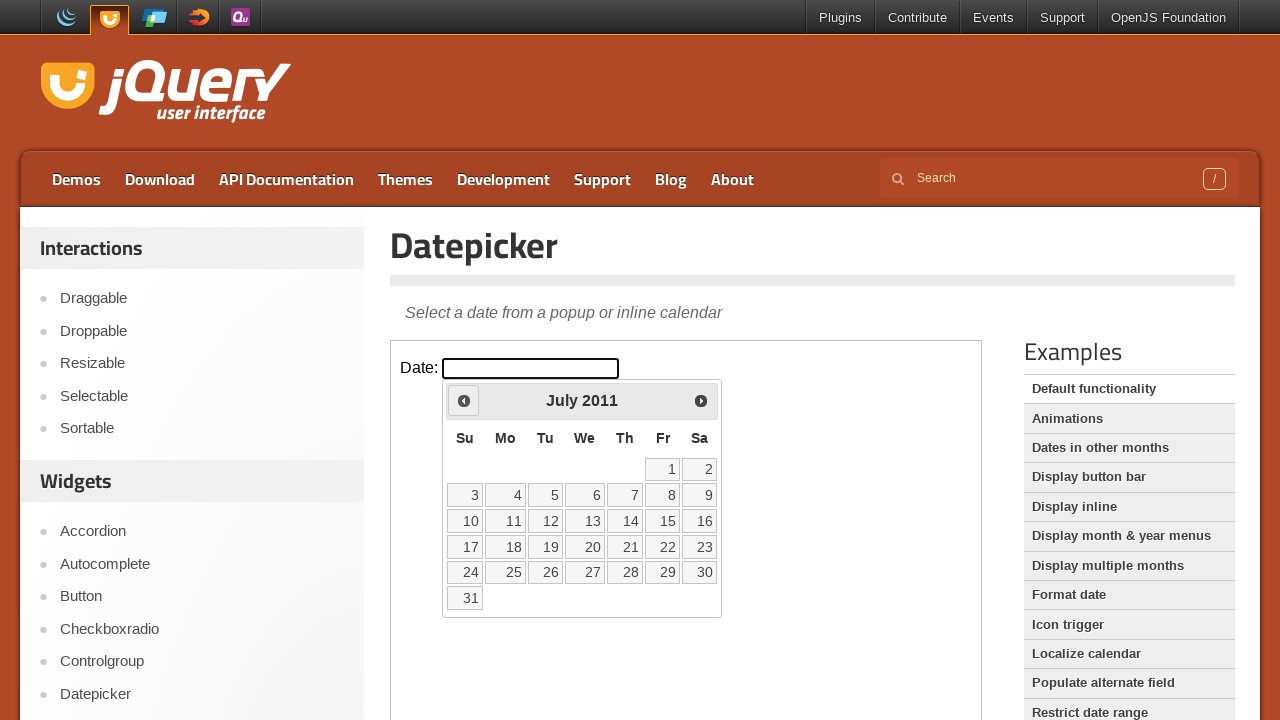

Retrieved current month: July
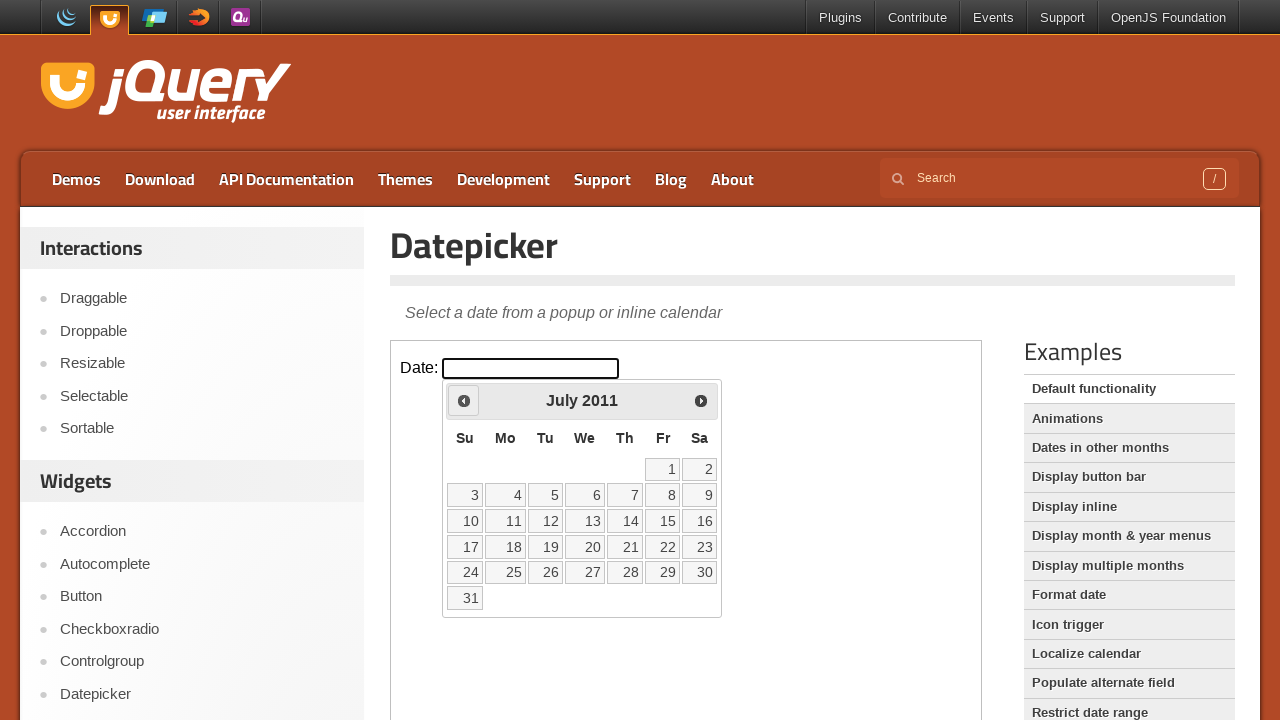

Retrieved current year: 2011
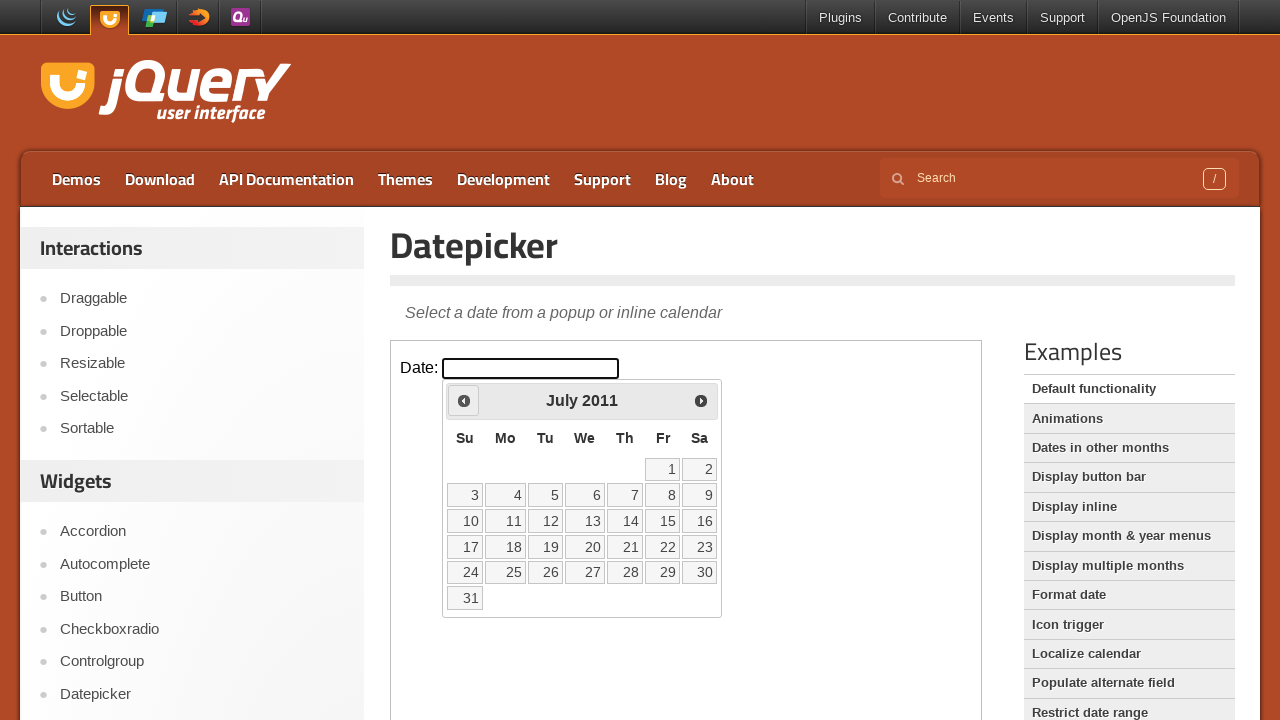

Clicked previous month button to navigate backwards at (464, 400) on iframe >> nth=0 >> internal:control=enter-frame >> xpath=//span[text()='Prev']
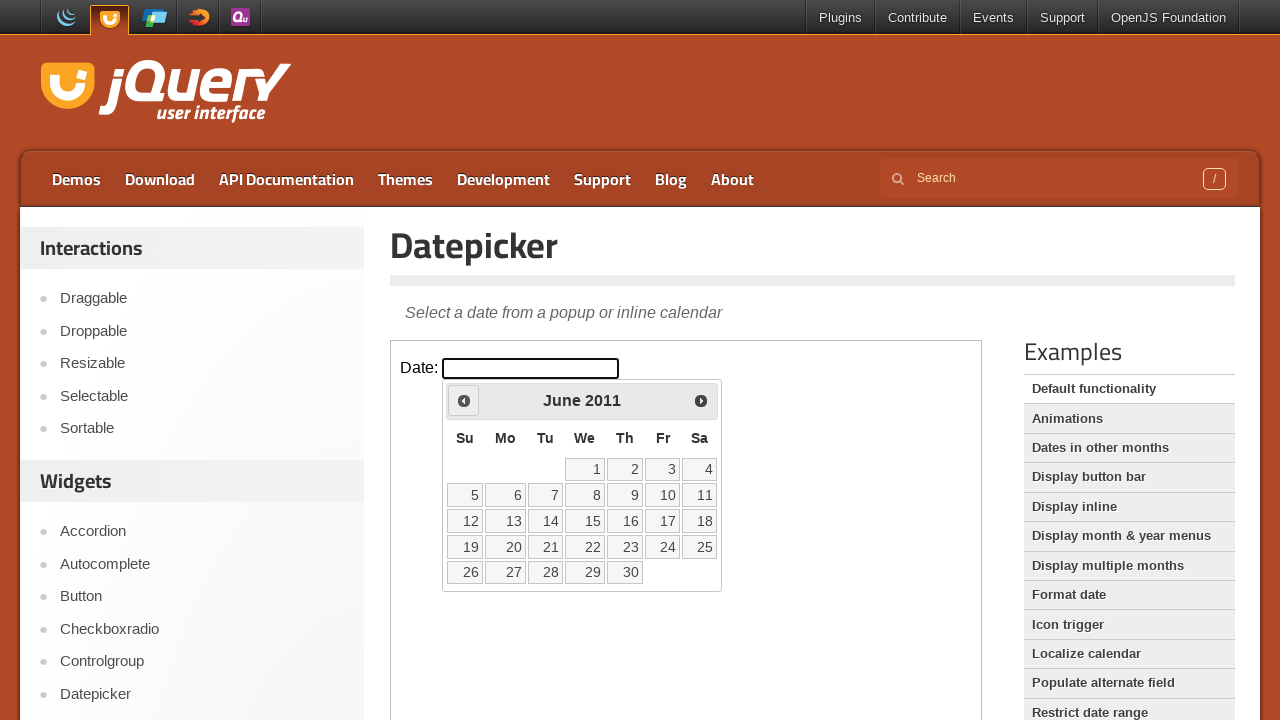

Retrieved current month: June
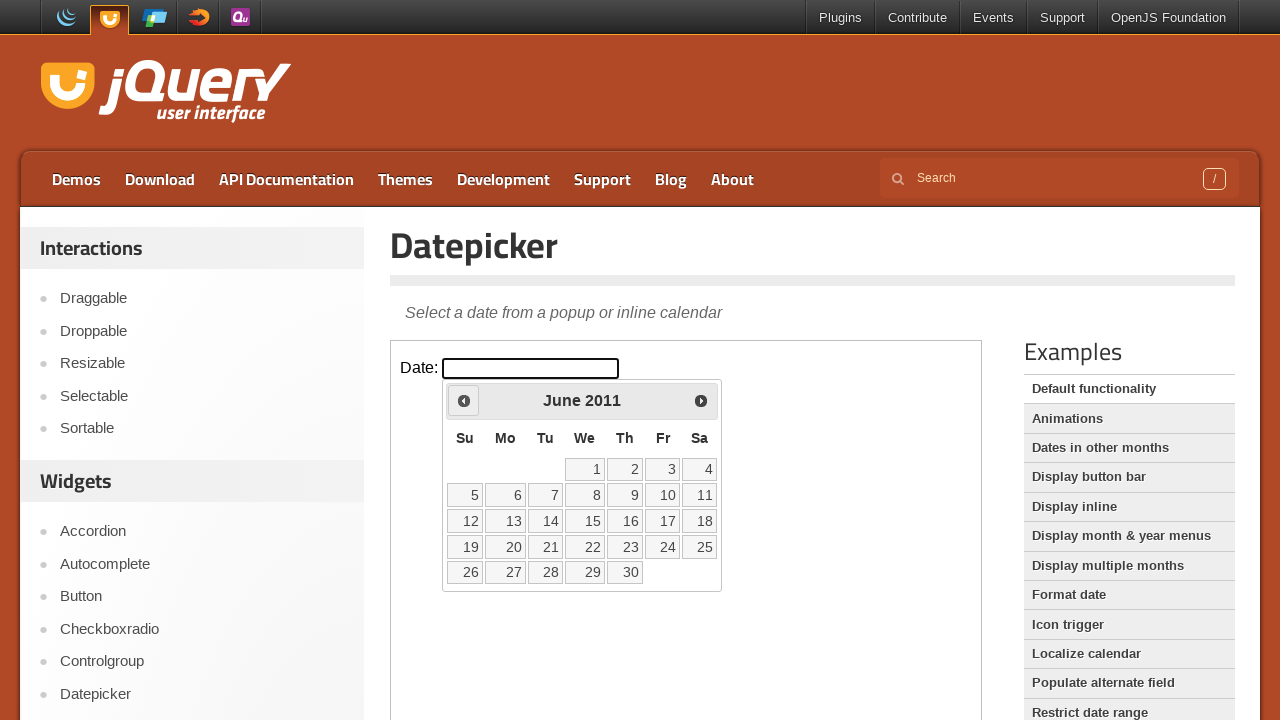

Retrieved current year: 2011
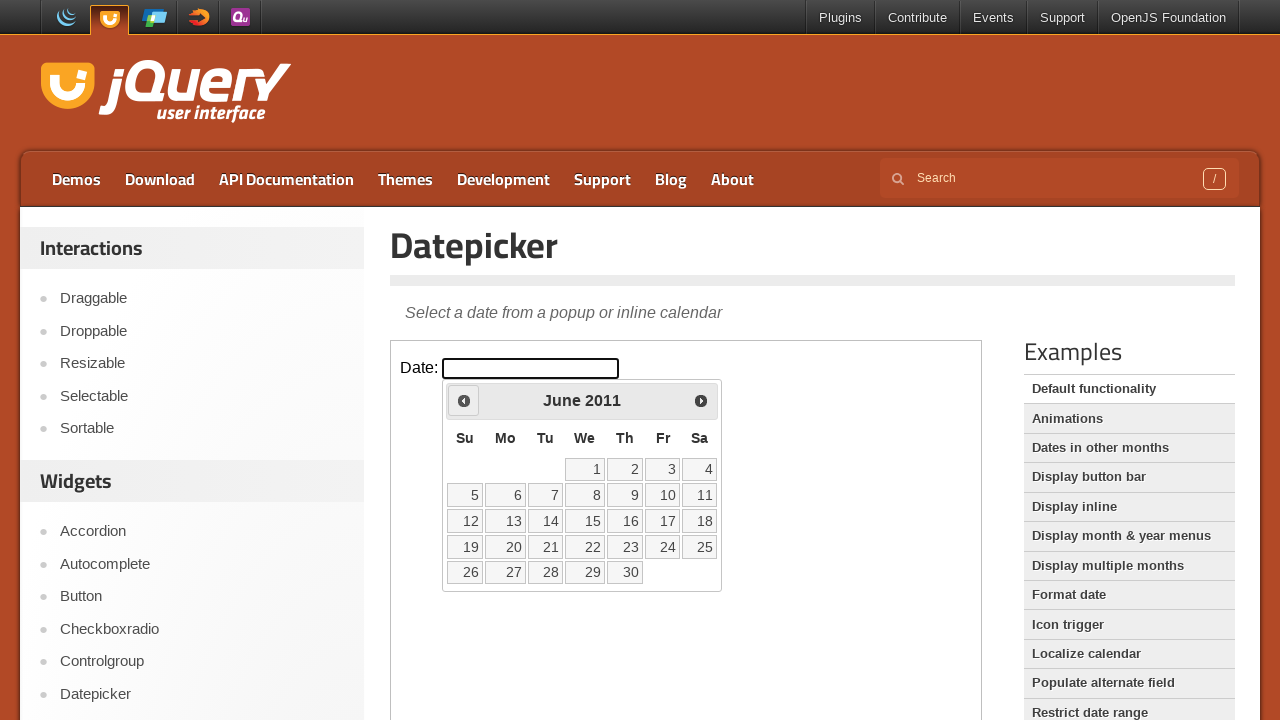

Clicked previous month button to navigate backwards at (464, 400) on iframe >> nth=0 >> internal:control=enter-frame >> xpath=//span[text()='Prev']
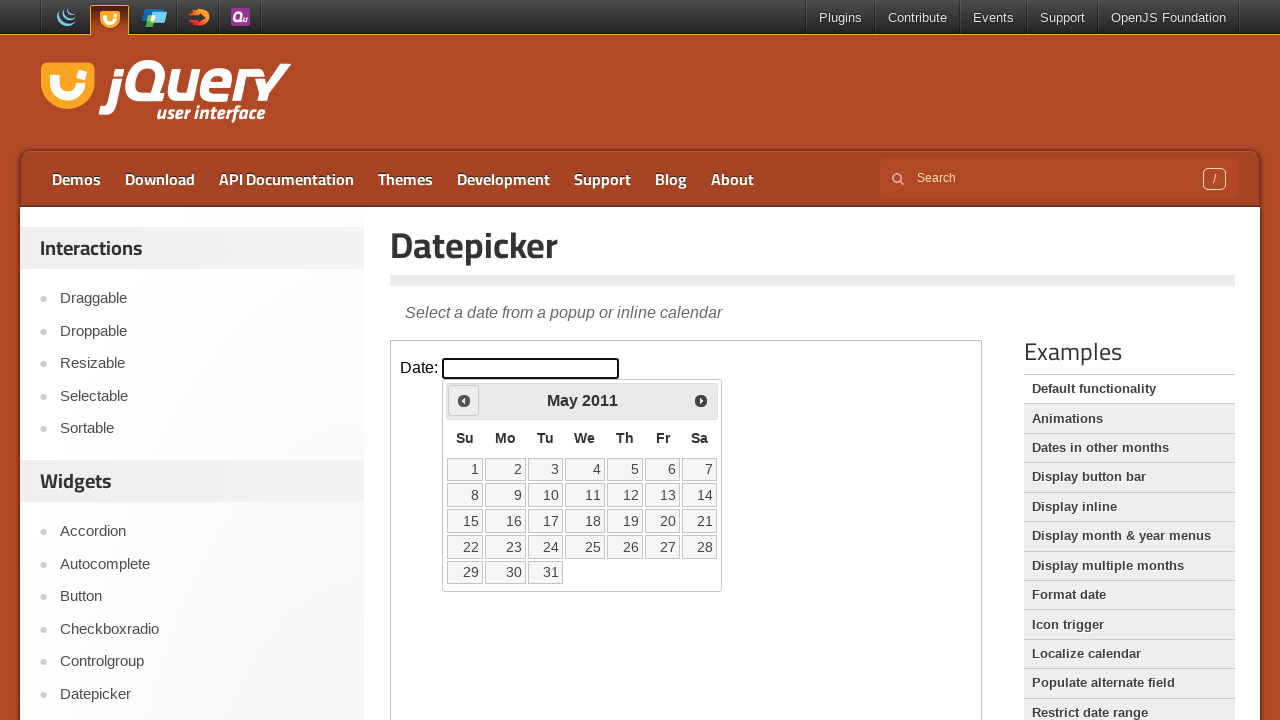

Retrieved current month: May
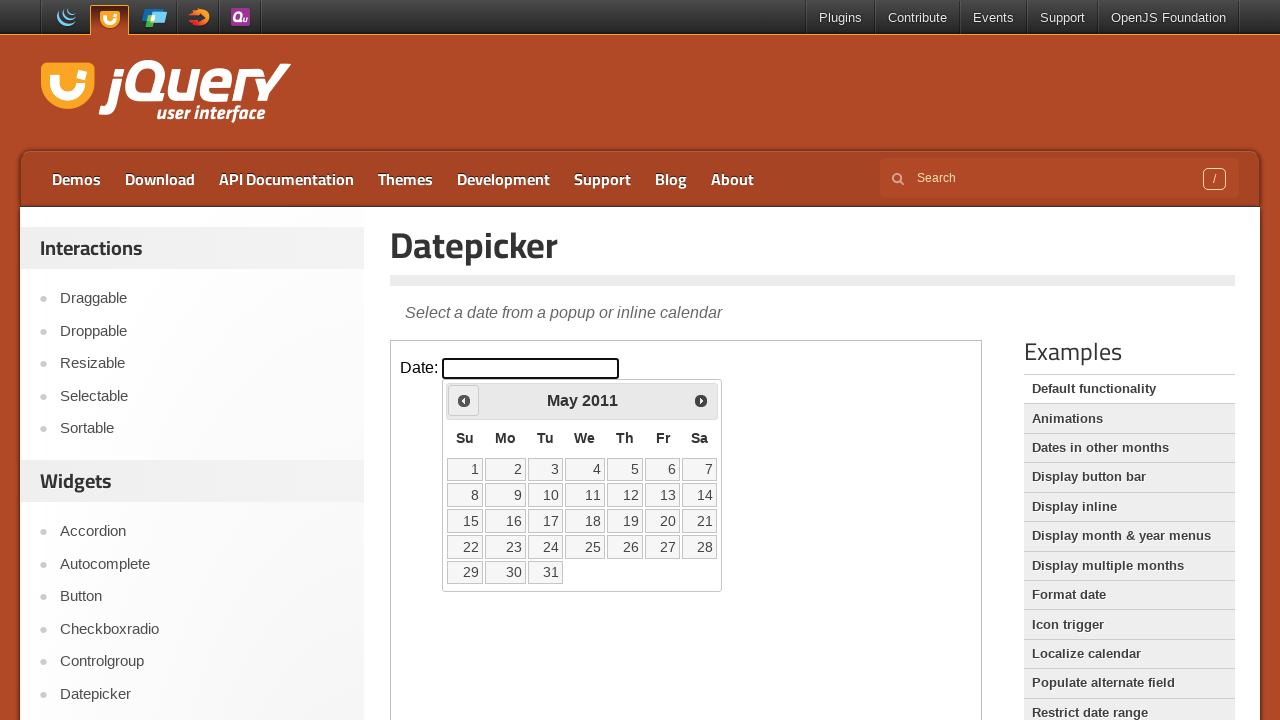

Retrieved current year: 2011
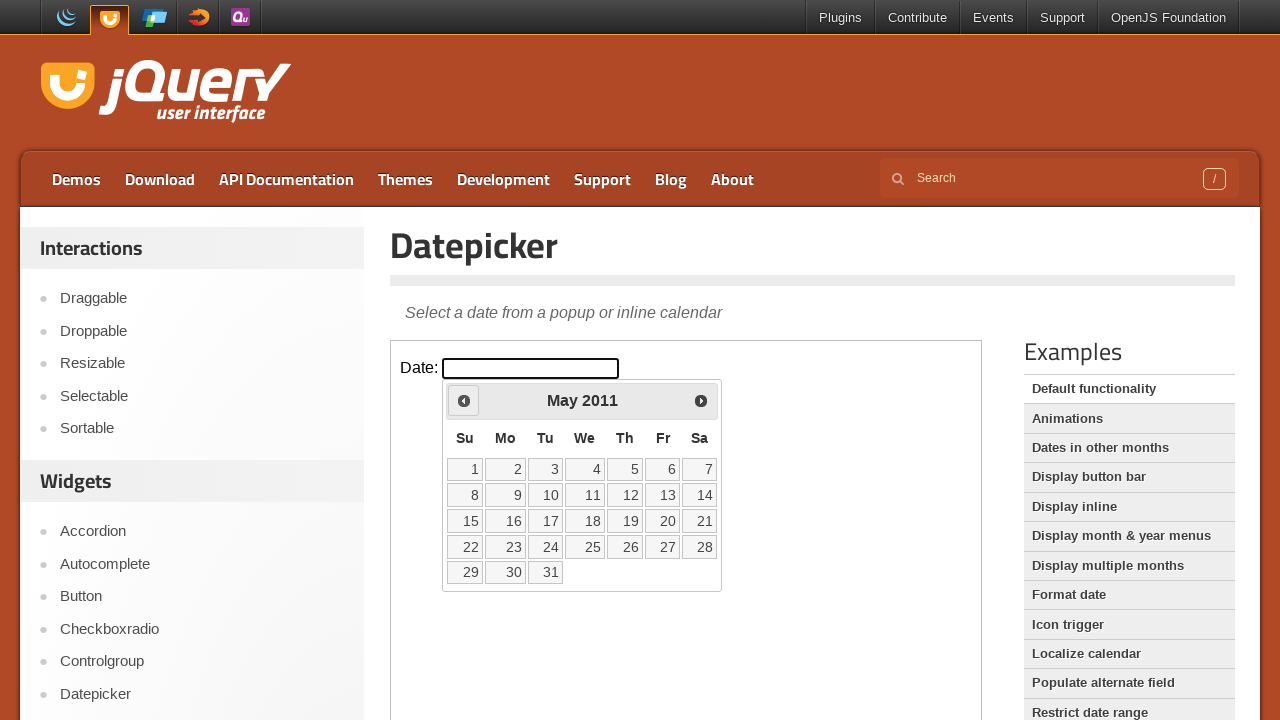

Clicked previous month button to navigate backwards at (464, 400) on iframe >> nth=0 >> internal:control=enter-frame >> xpath=//span[text()='Prev']
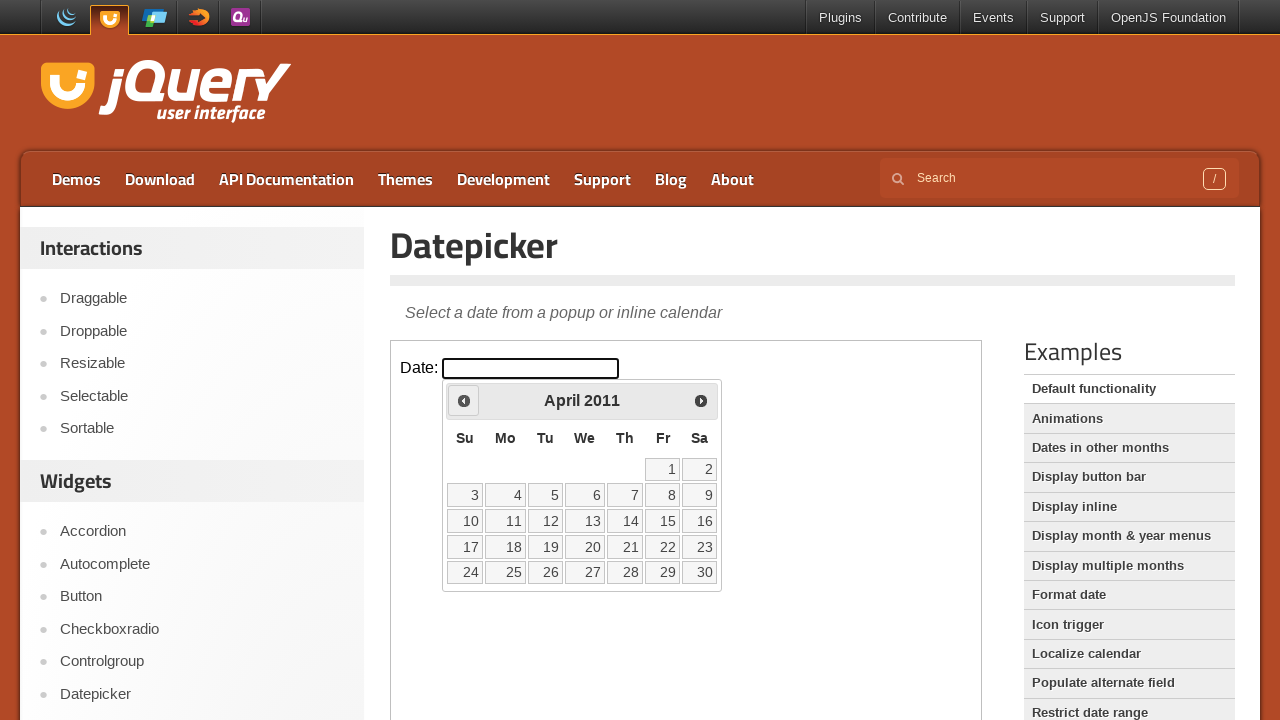

Retrieved current month: April
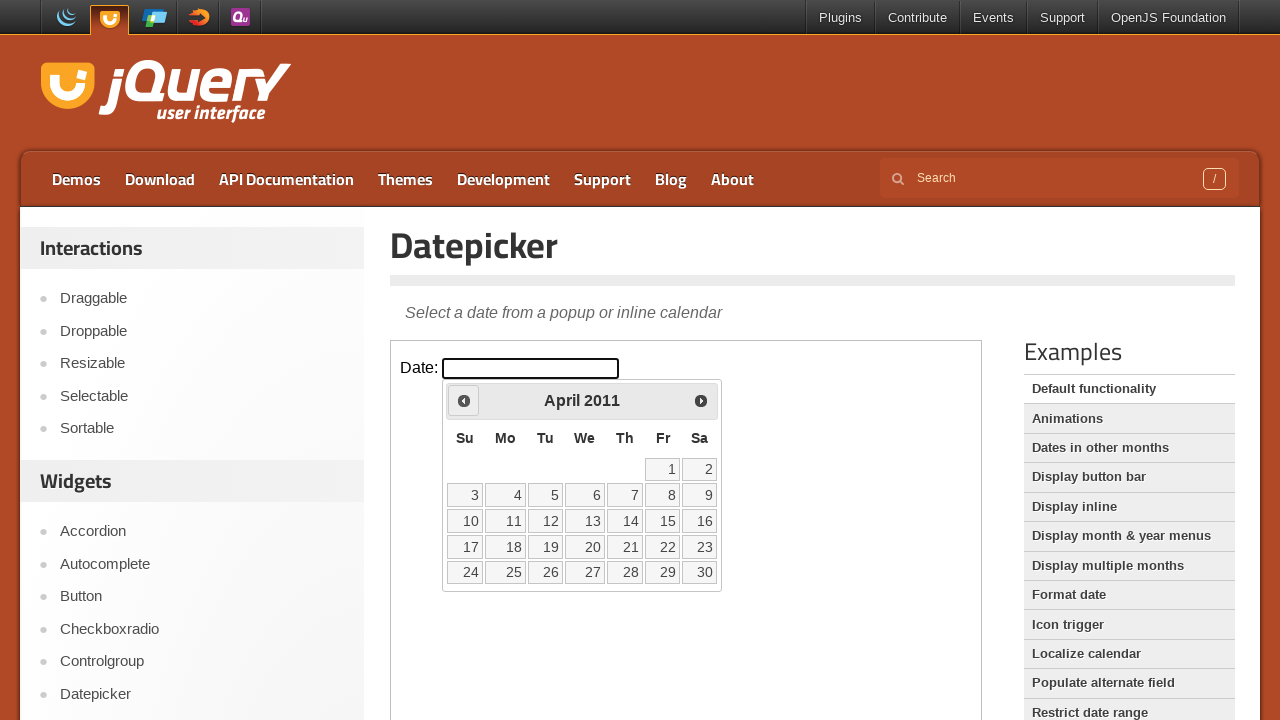

Retrieved current year: 2011
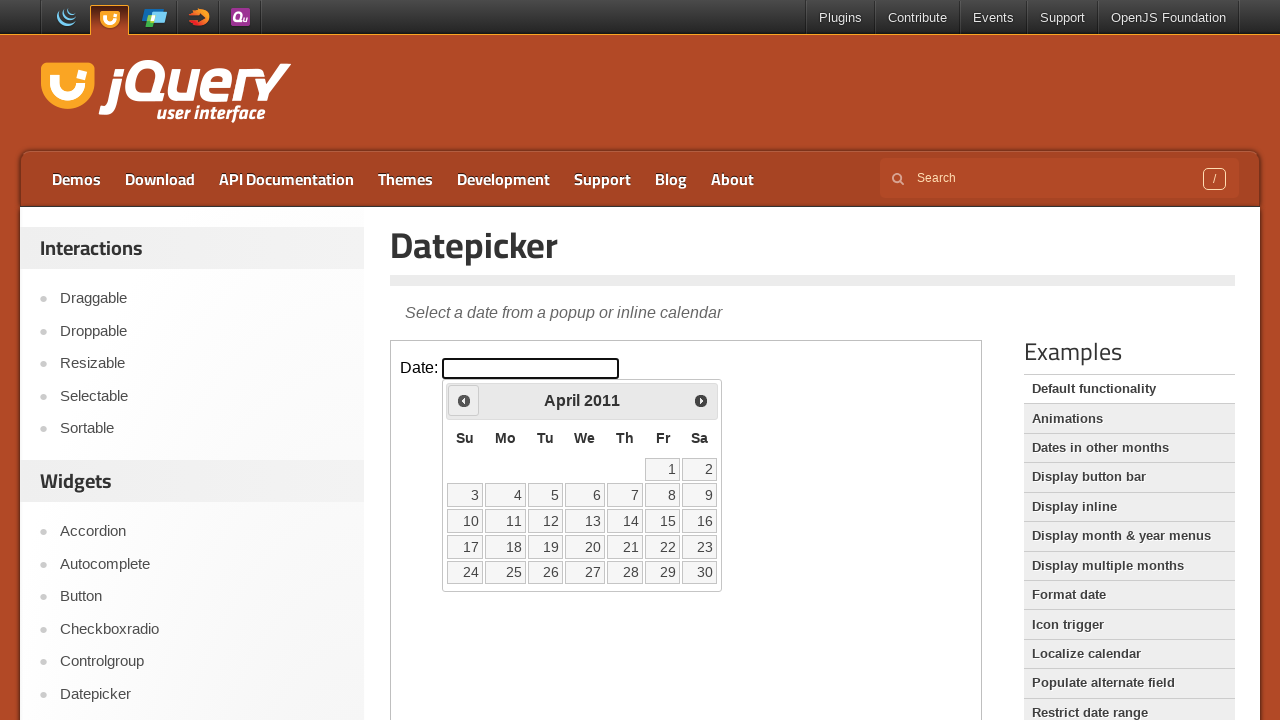

Clicked previous month button to navigate backwards at (464, 400) on iframe >> nth=0 >> internal:control=enter-frame >> xpath=//span[text()='Prev']
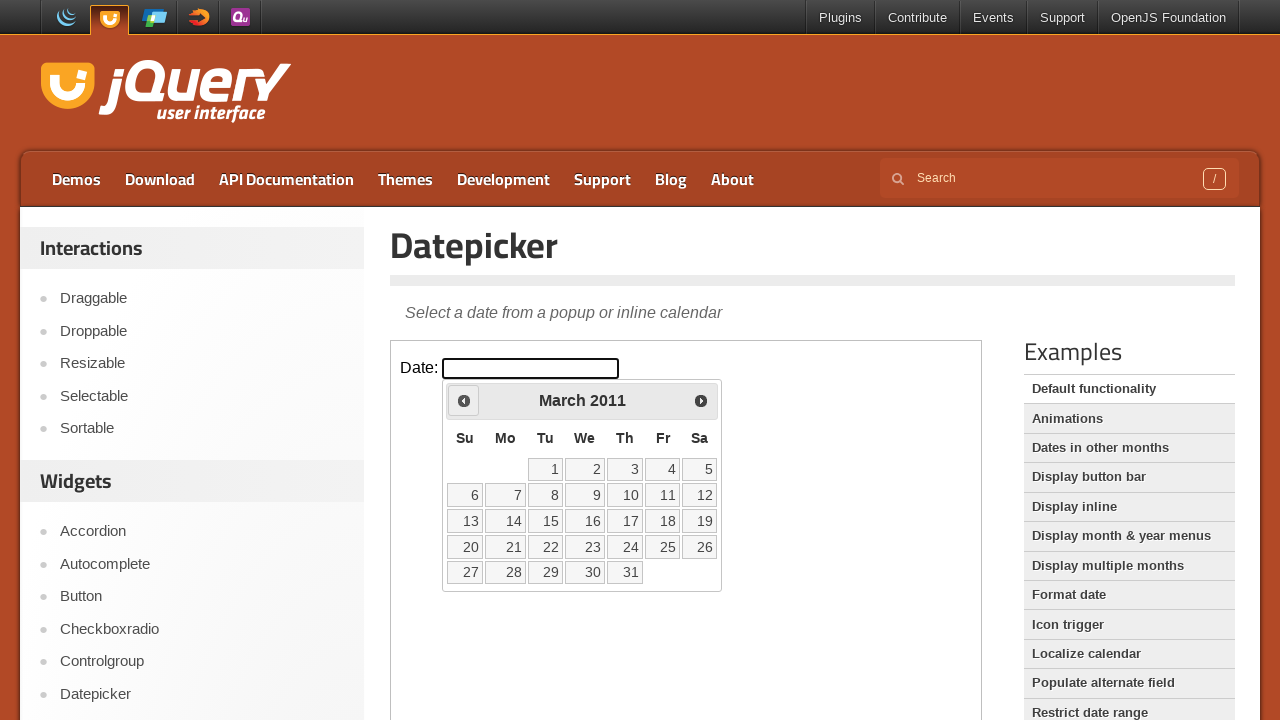

Retrieved current month: March
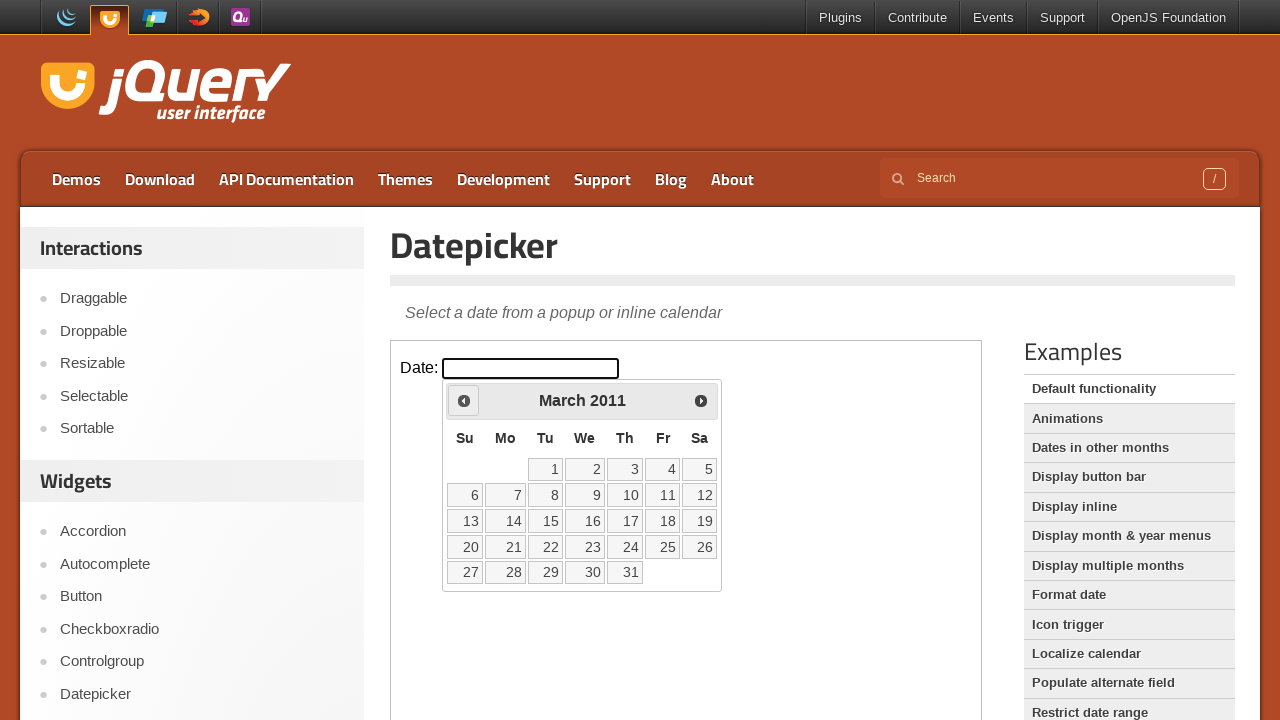

Retrieved current year: 2011
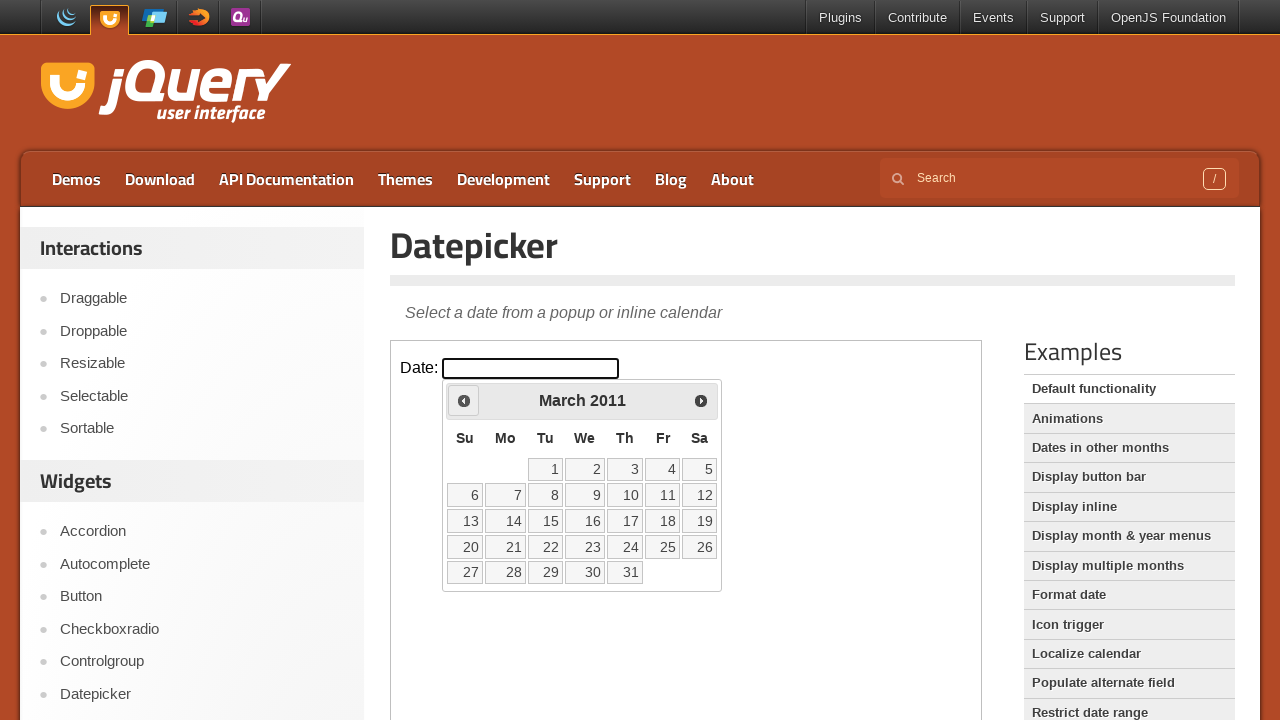

Clicked previous month button to navigate backwards at (464, 400) on iframe >> nth=0 >> internal:control=enter-frame >> xpath=//span[text()='Prev']
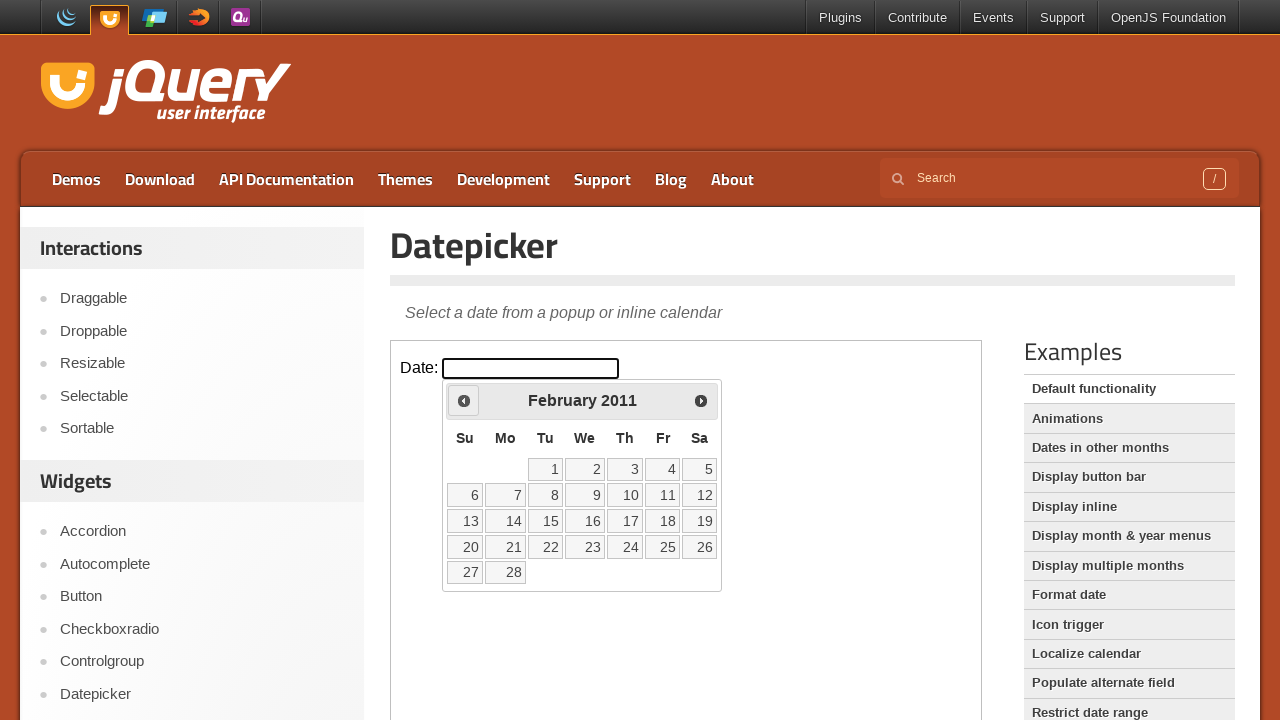

Retrieved current month: February
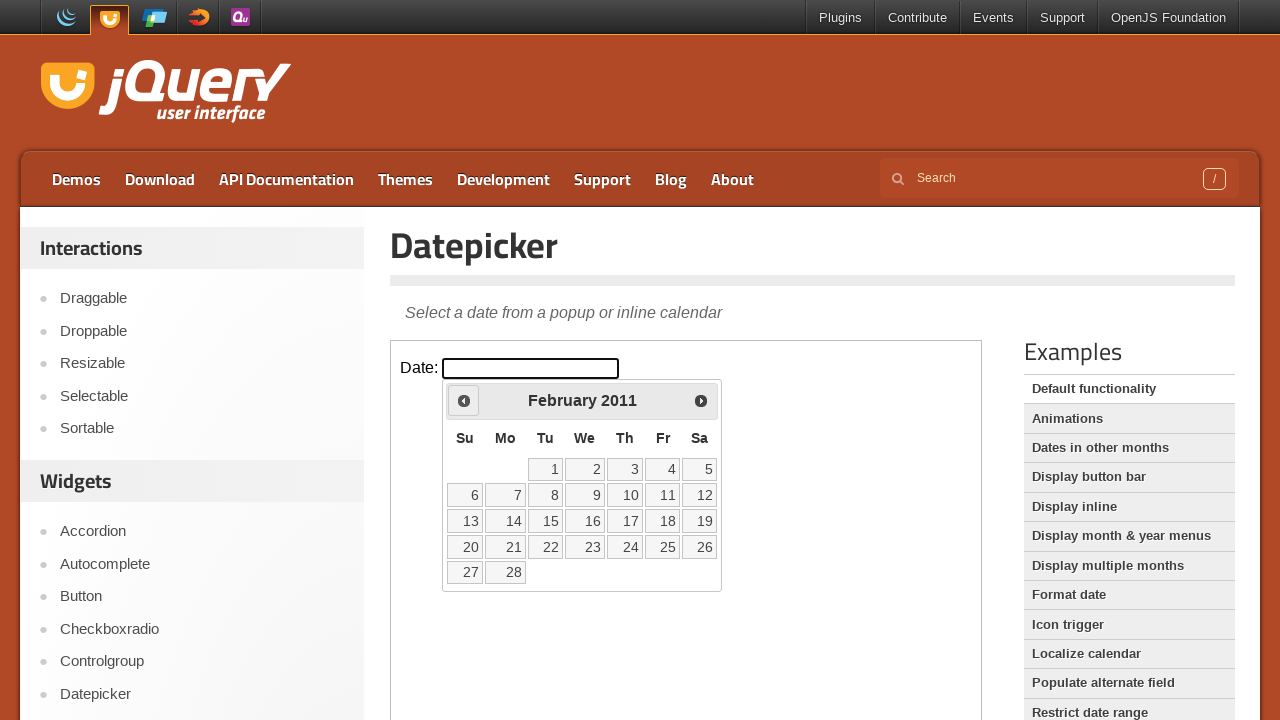

Retrieved current year: 2011
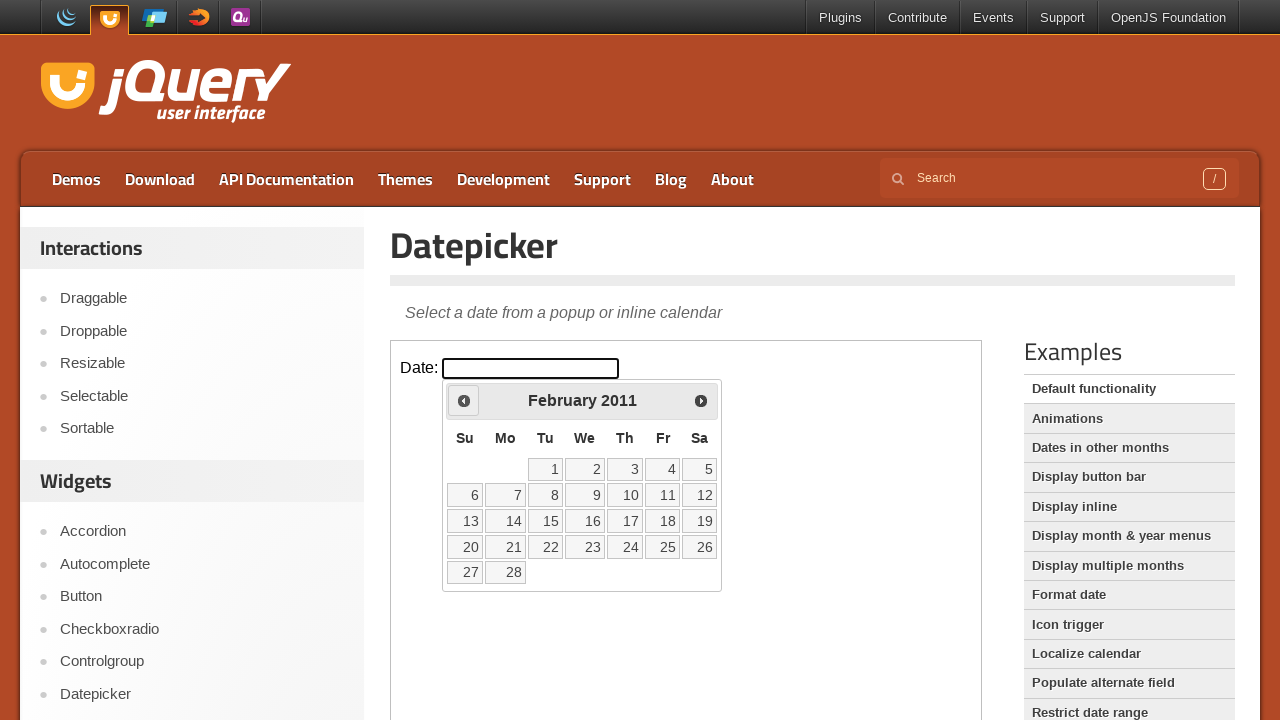

Clicked previous month button to navigate backwards at (464, 400) on iframe >> nth=0 >> internal:control=enter-frame >> xpath=//span[text()='Prev']
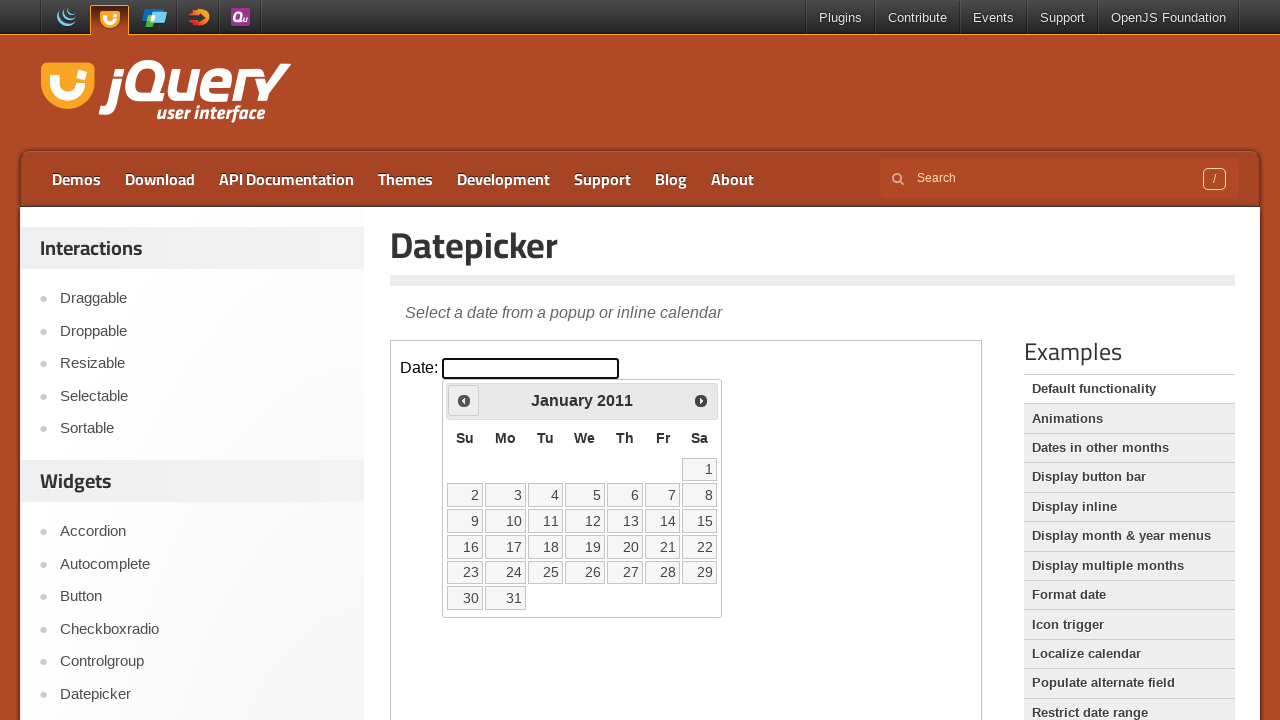

Retrieved current month: January
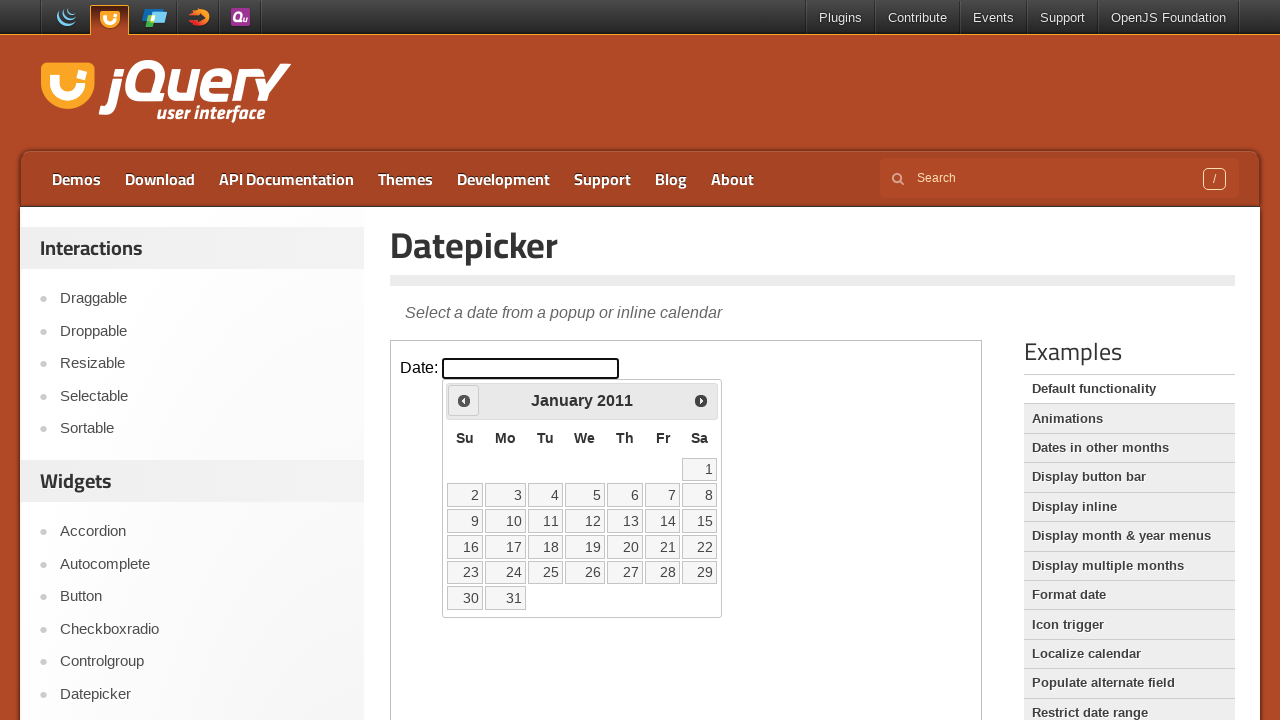

Retrieved current year: 2011
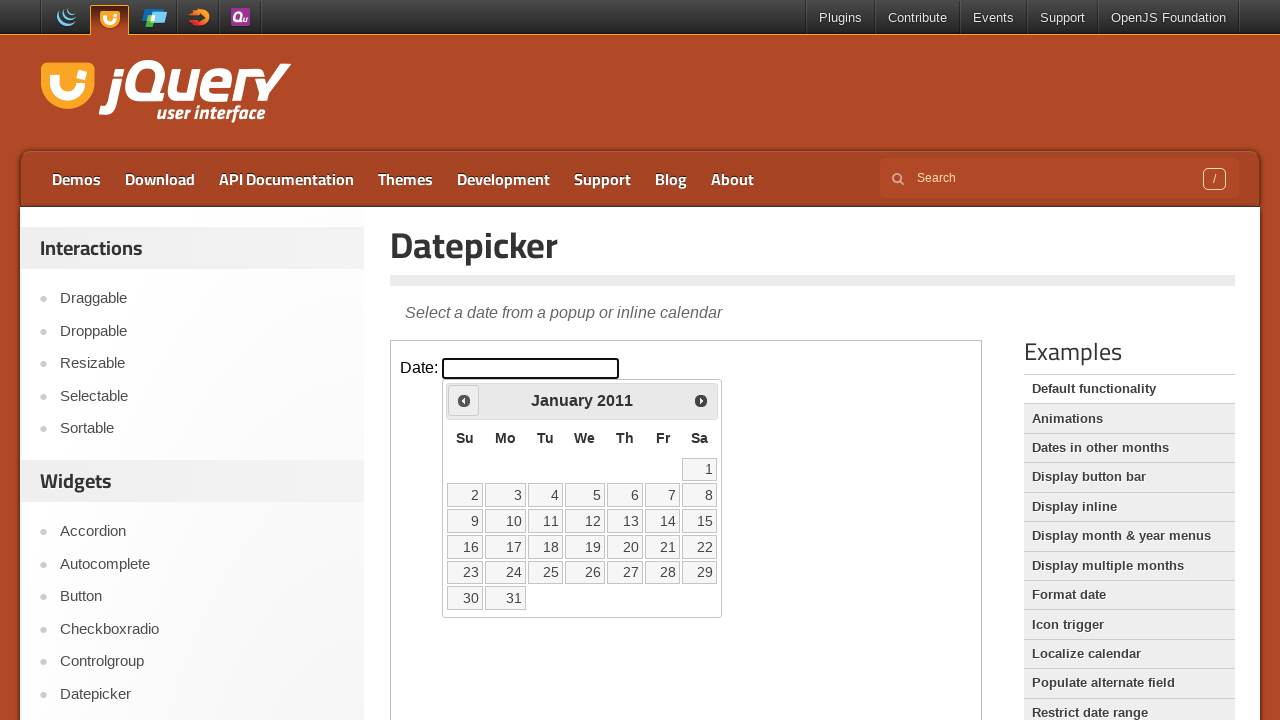

Clicked previous month button to navigate backwards at (464, 400) on iframe >> nth=0 >> internal:control=enter-frame >> xpath=//span[text()='Prev']
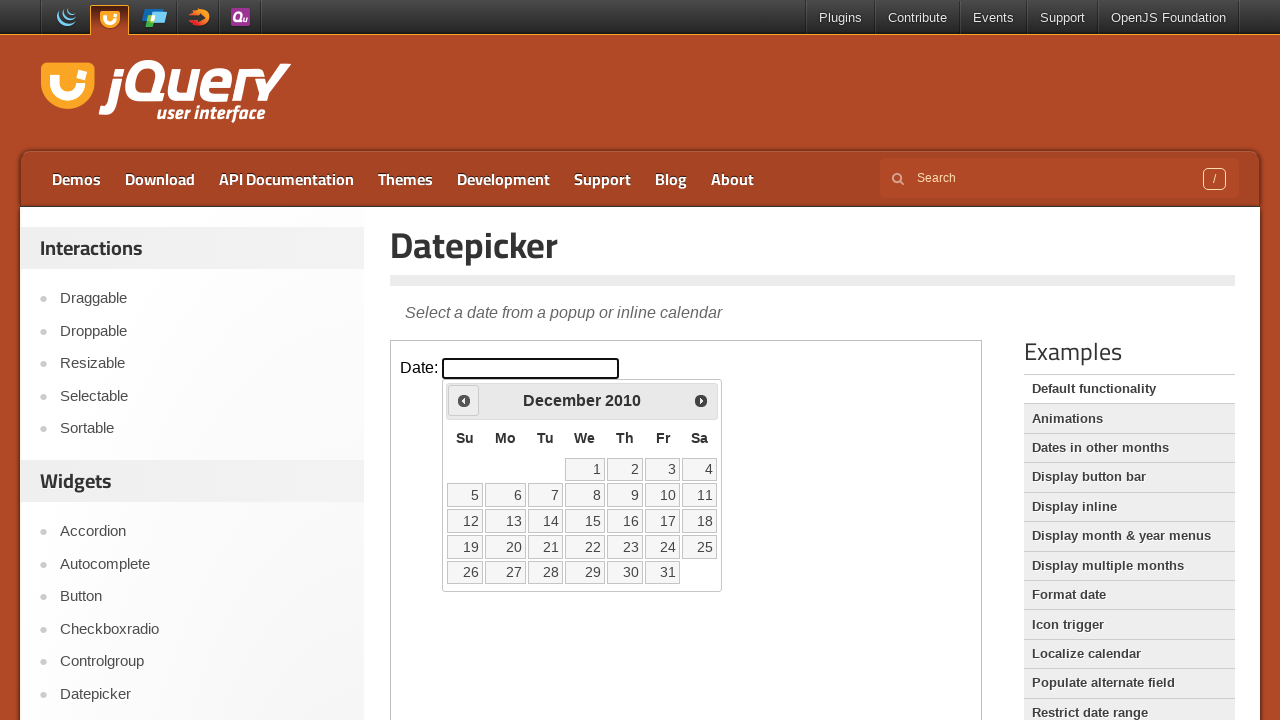

Retrieved current month: December
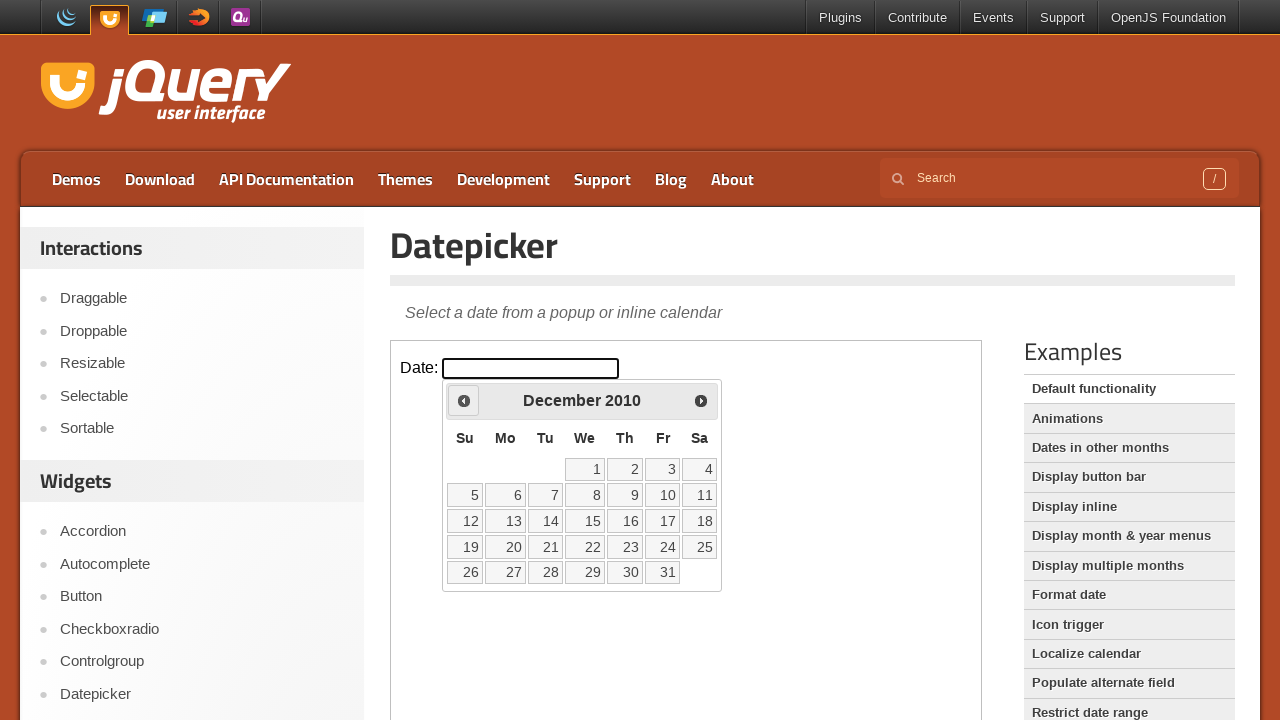

Retrieved current year: 2010
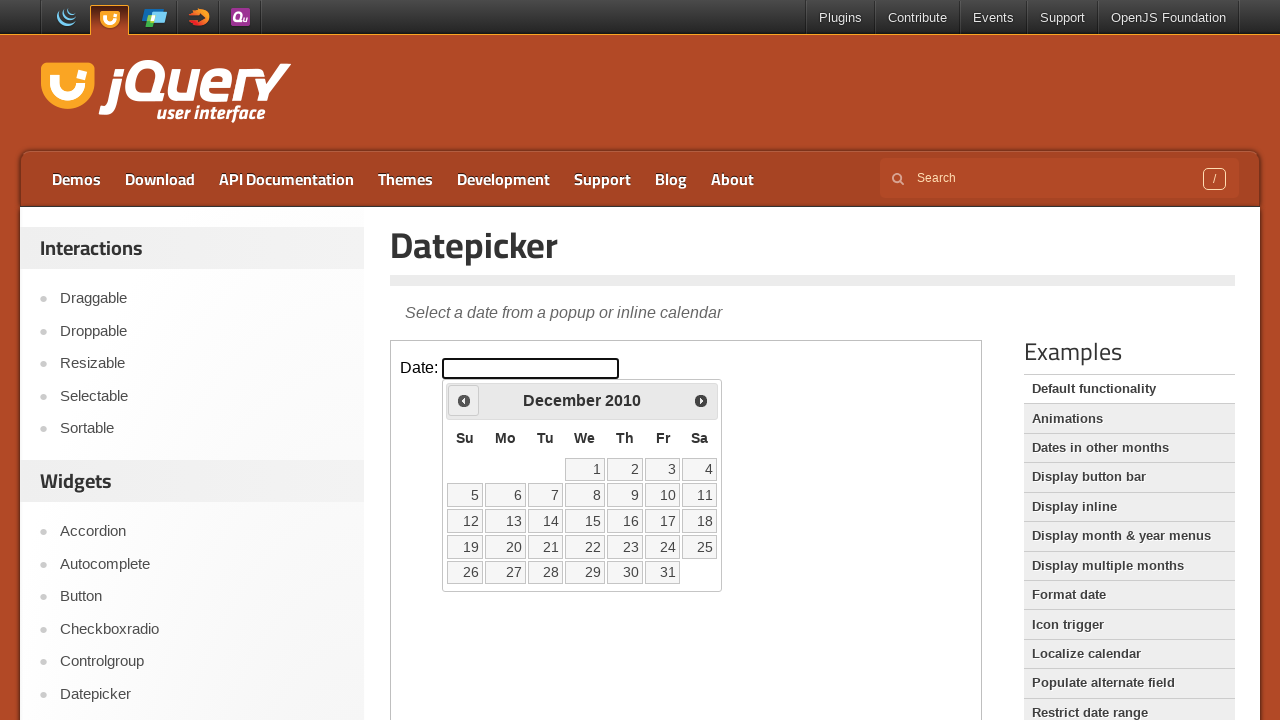

Clicked previous month button to navigate backwards at (464, 400) on iframe >> nth=0 >> internal:control=enter-frame >> xpath=//span[text()='Prev']
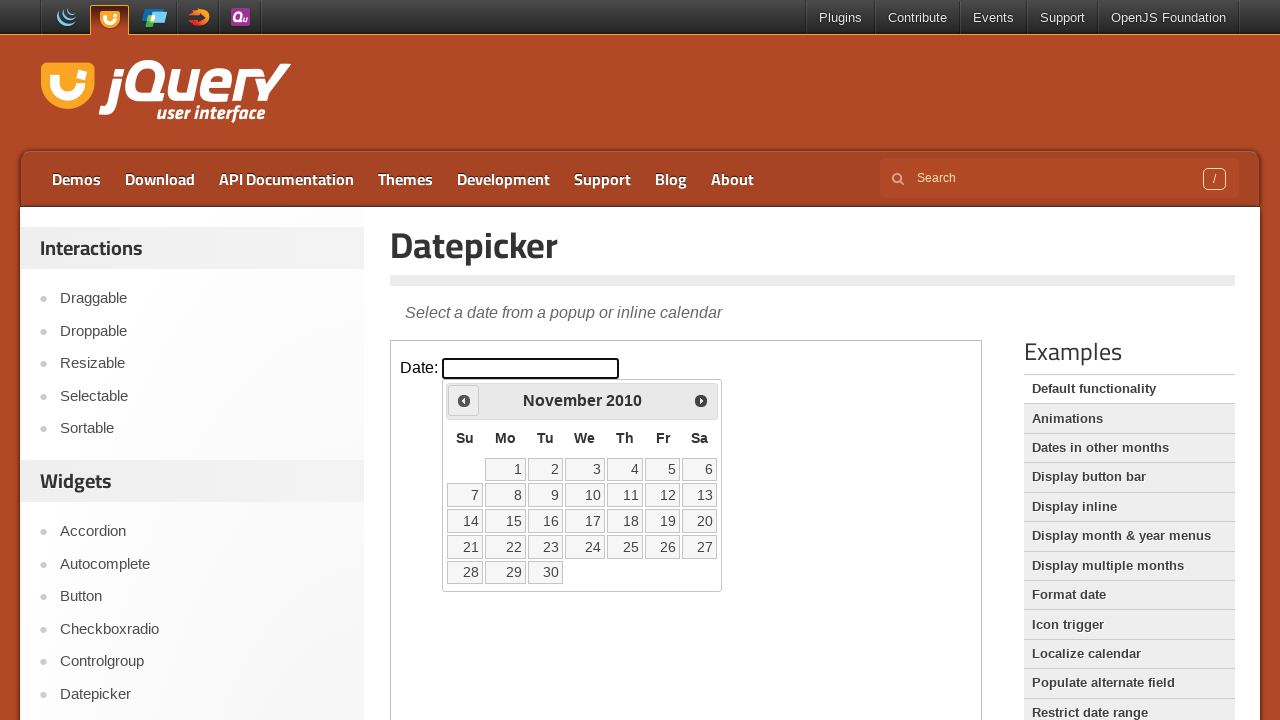

Retrieved current month: November
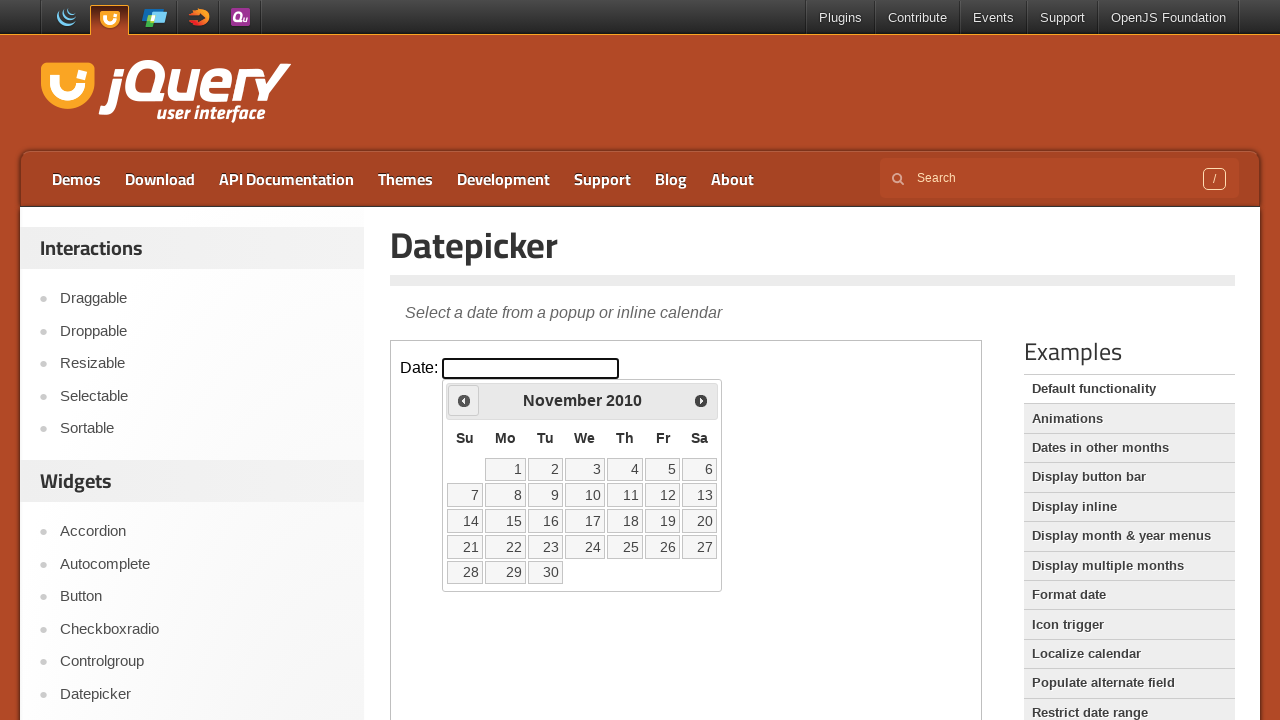

Retrieved current year: 2010
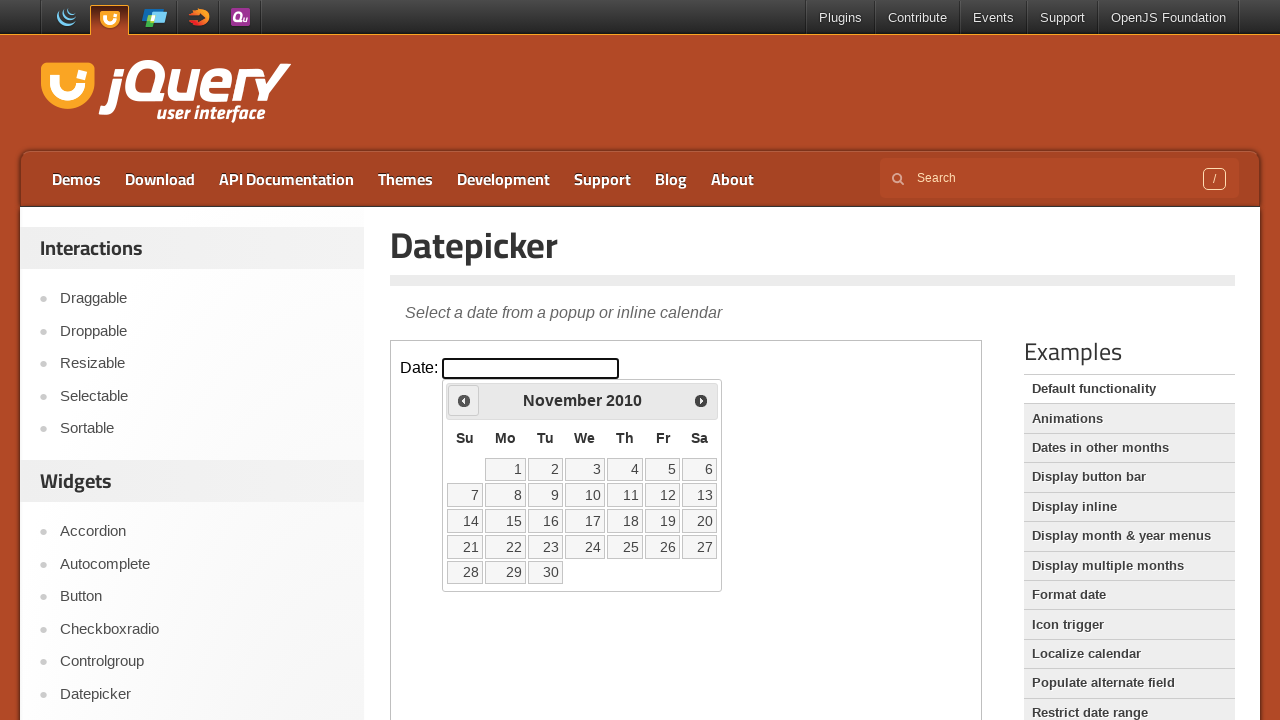

Clicked previous month button to navigate backwards at (464, 400) on iframe >> nth=0 >> internal:control=enter-frame >> xpath=//span[text()='Prev']
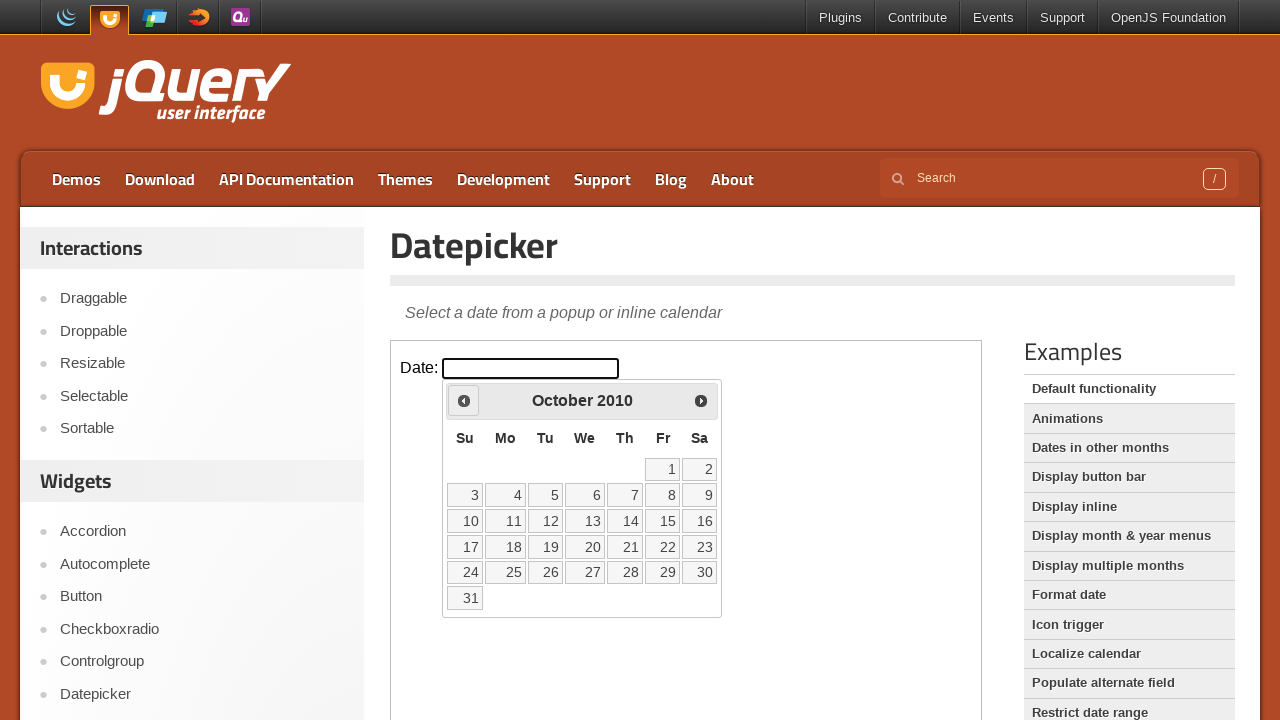

Retrieved current month: October
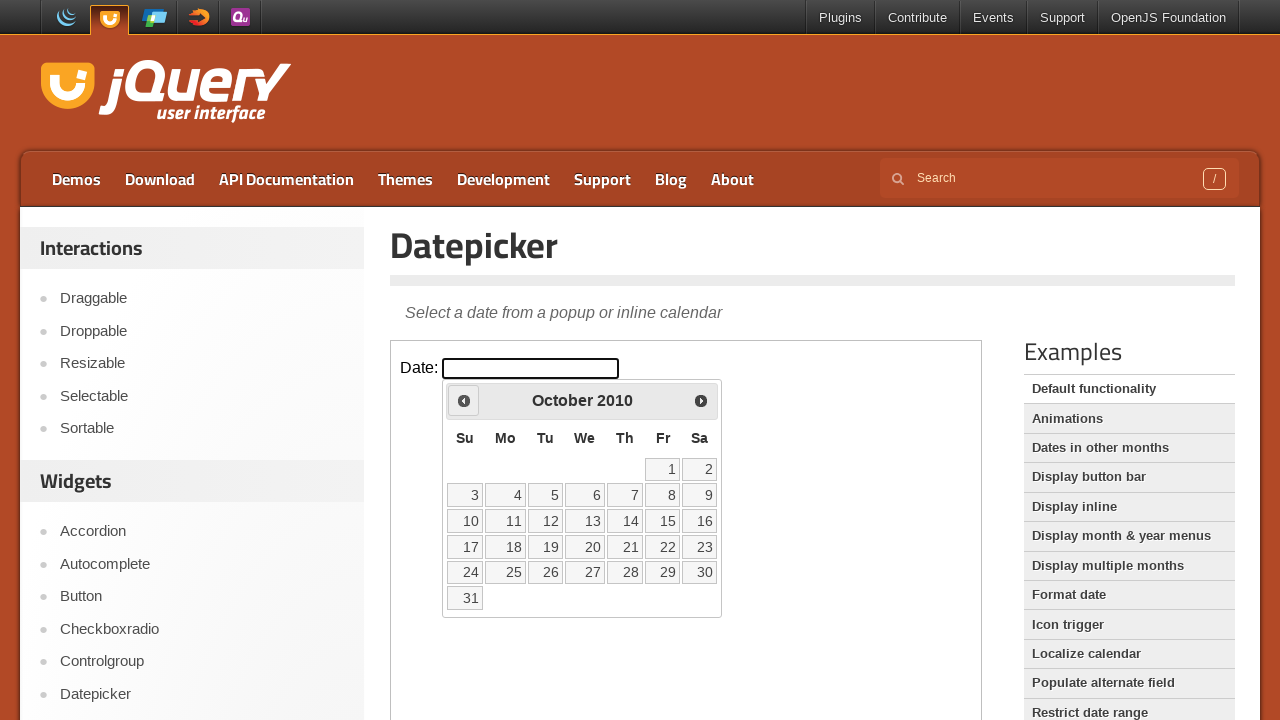

Retrieved current year: 2010
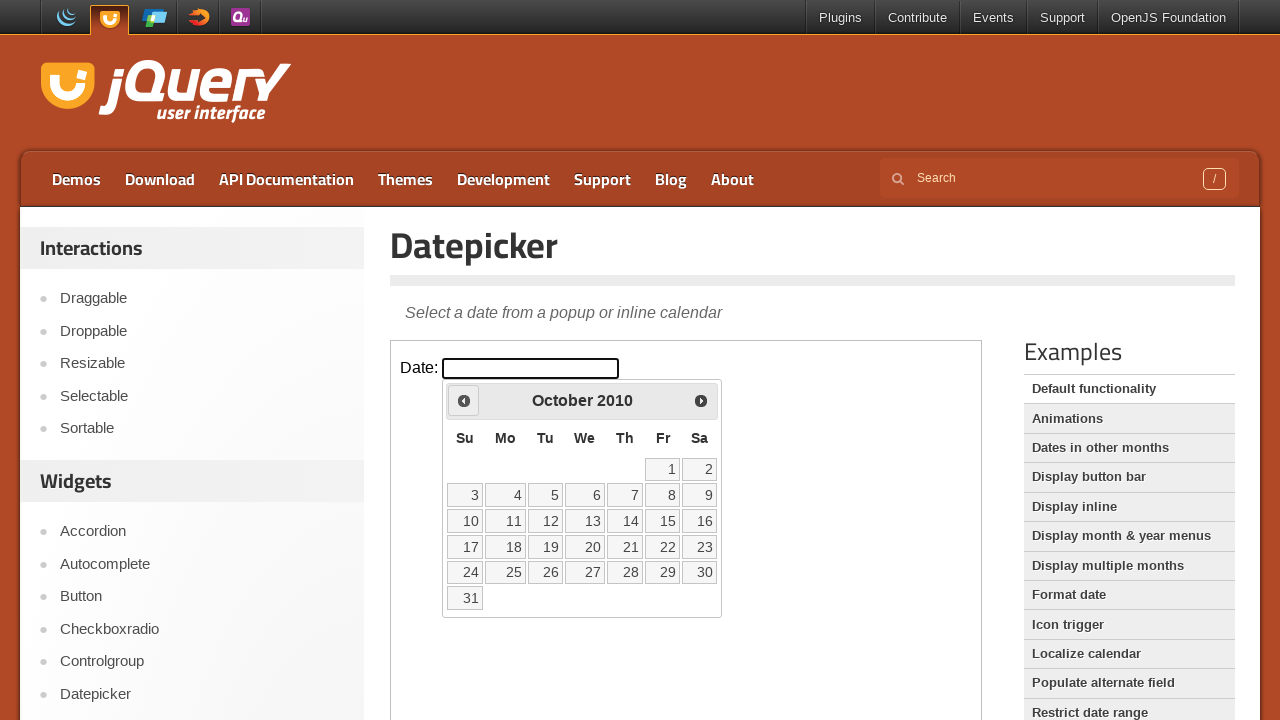

Clicked previous month button to navigate backwards at (464, 400) on iframe >> nth=0 >> internal:control=enter-frame >> xpath=//span[text()='Prev']
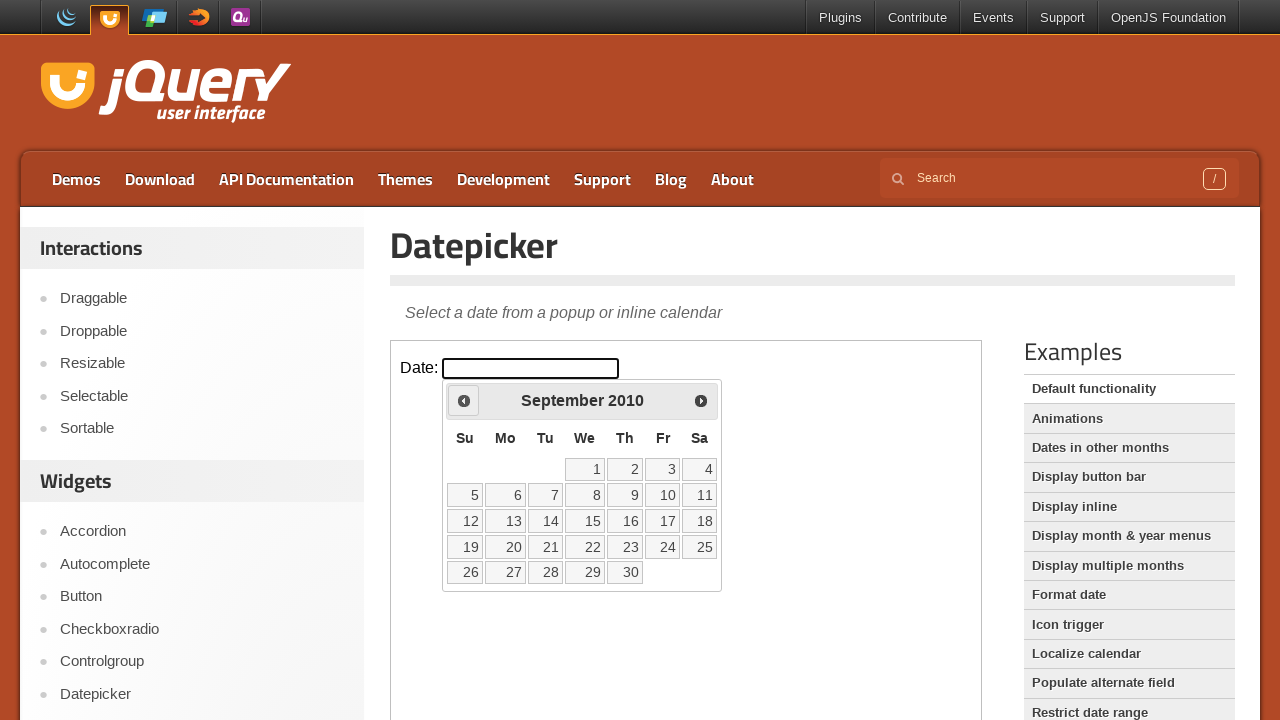

Retrieved current month: September
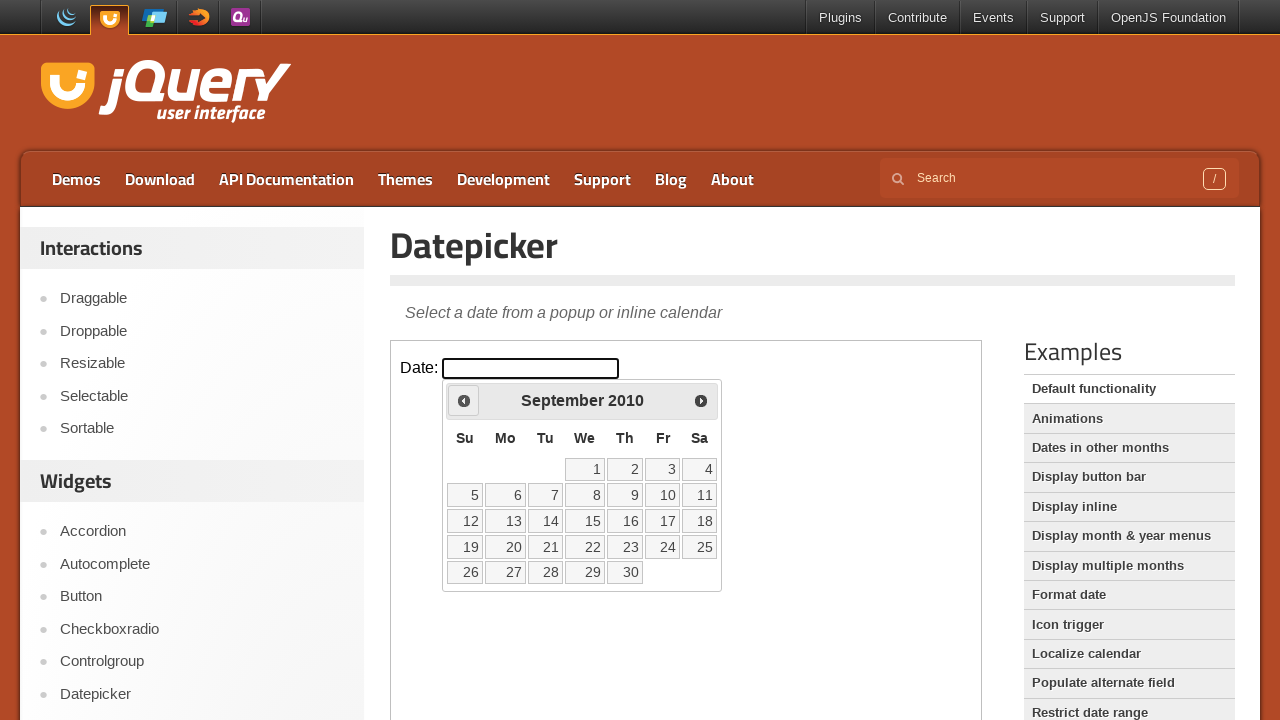

Retrieved current year: 2010
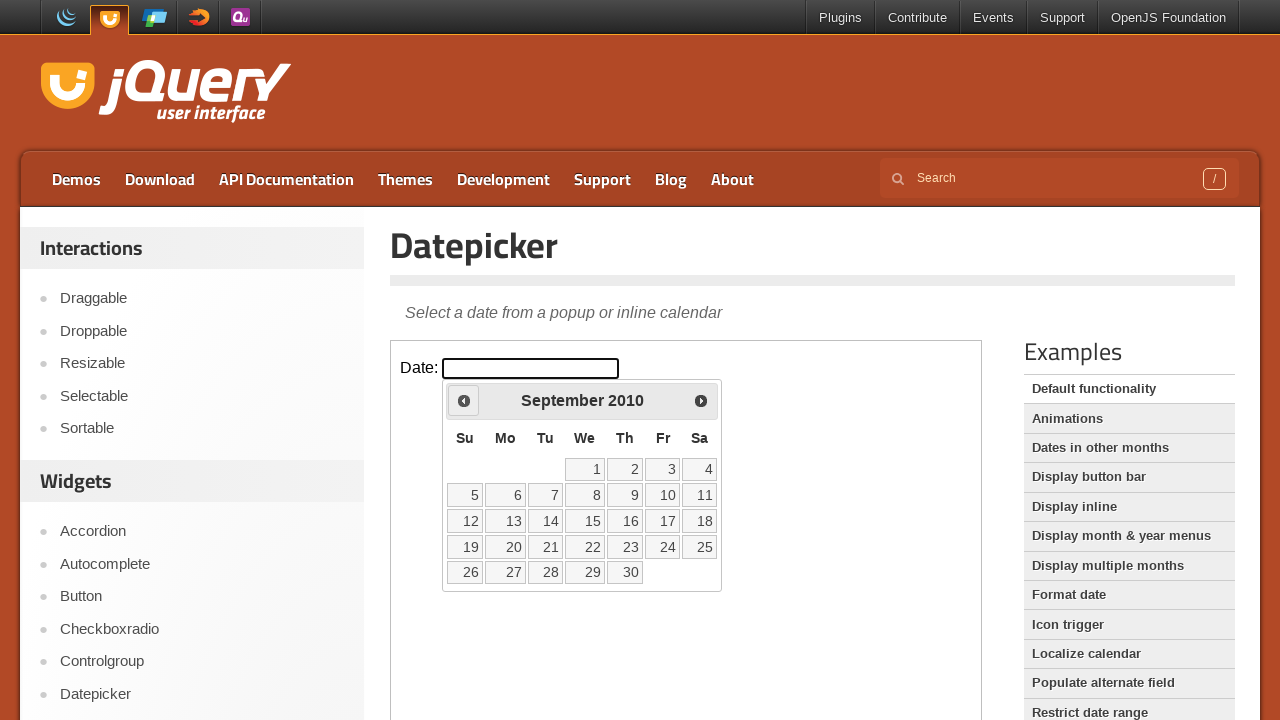

Clicked previous month button to navigate backwards at (464, 400) on iframe >> nth=0 >> internal:control=enter-frame >> xpath=//span[text()='Prev']
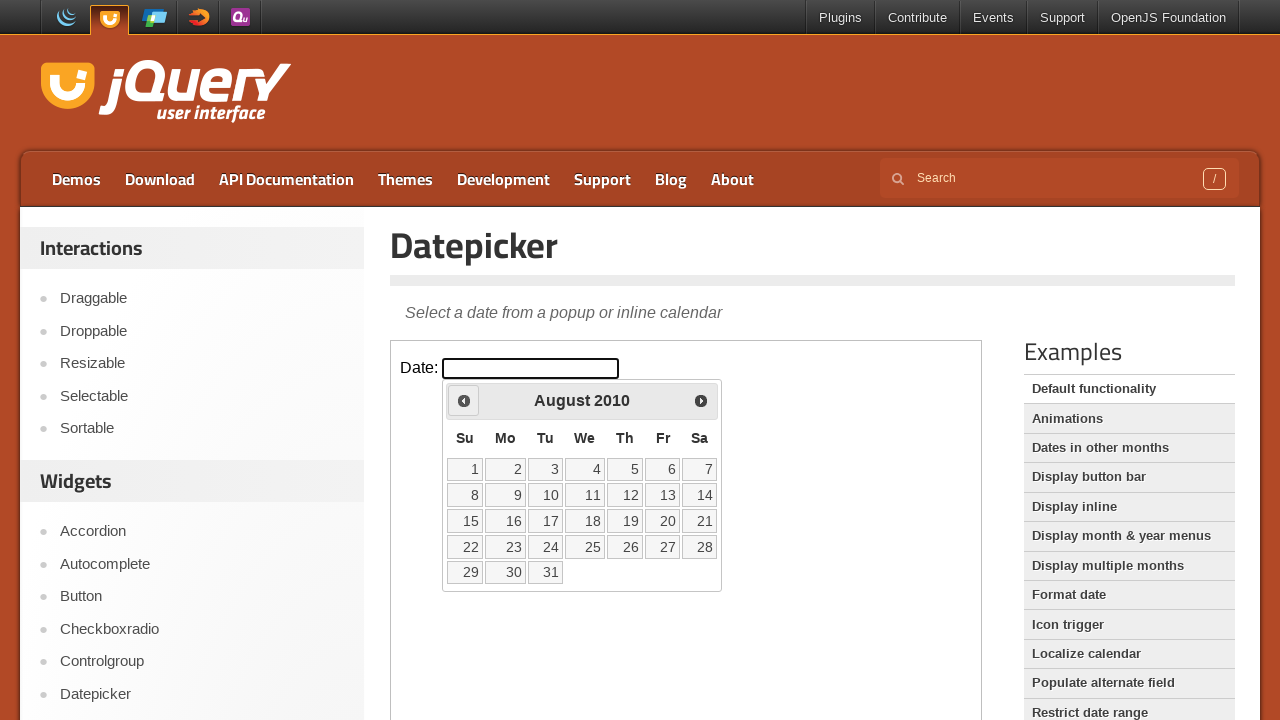

Retrieved current month: August
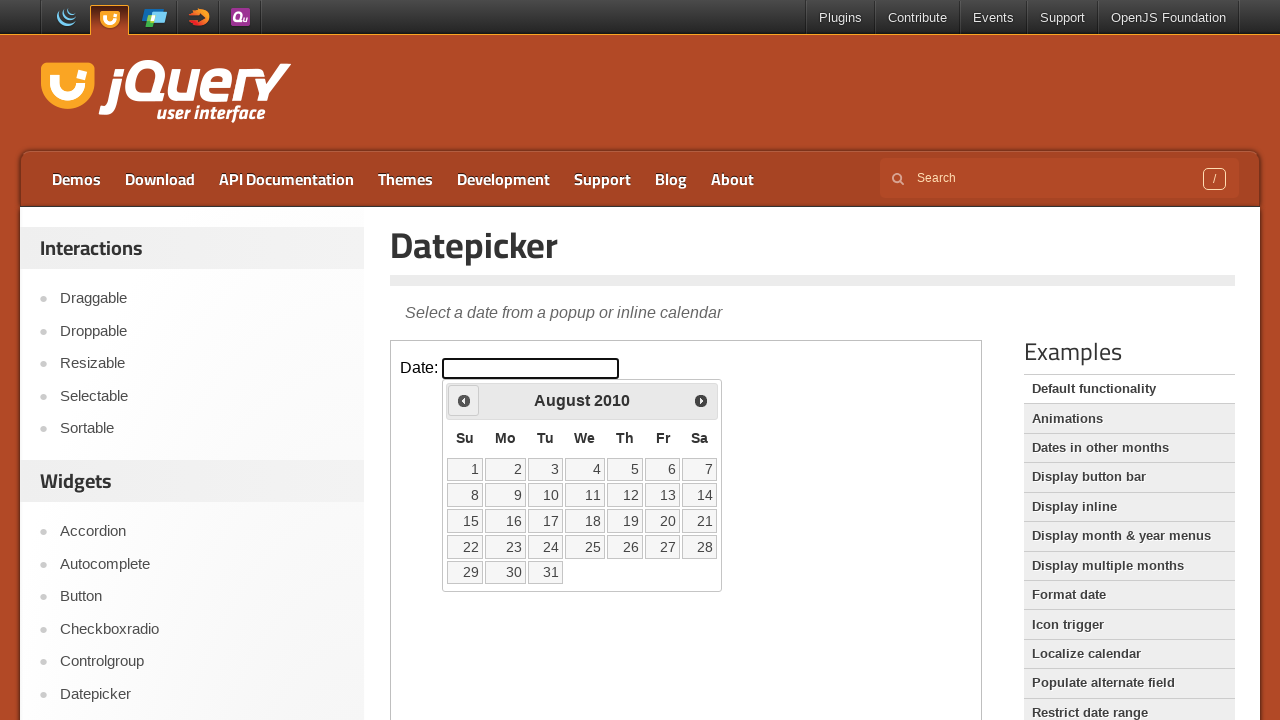

Retrieved current year: 2010
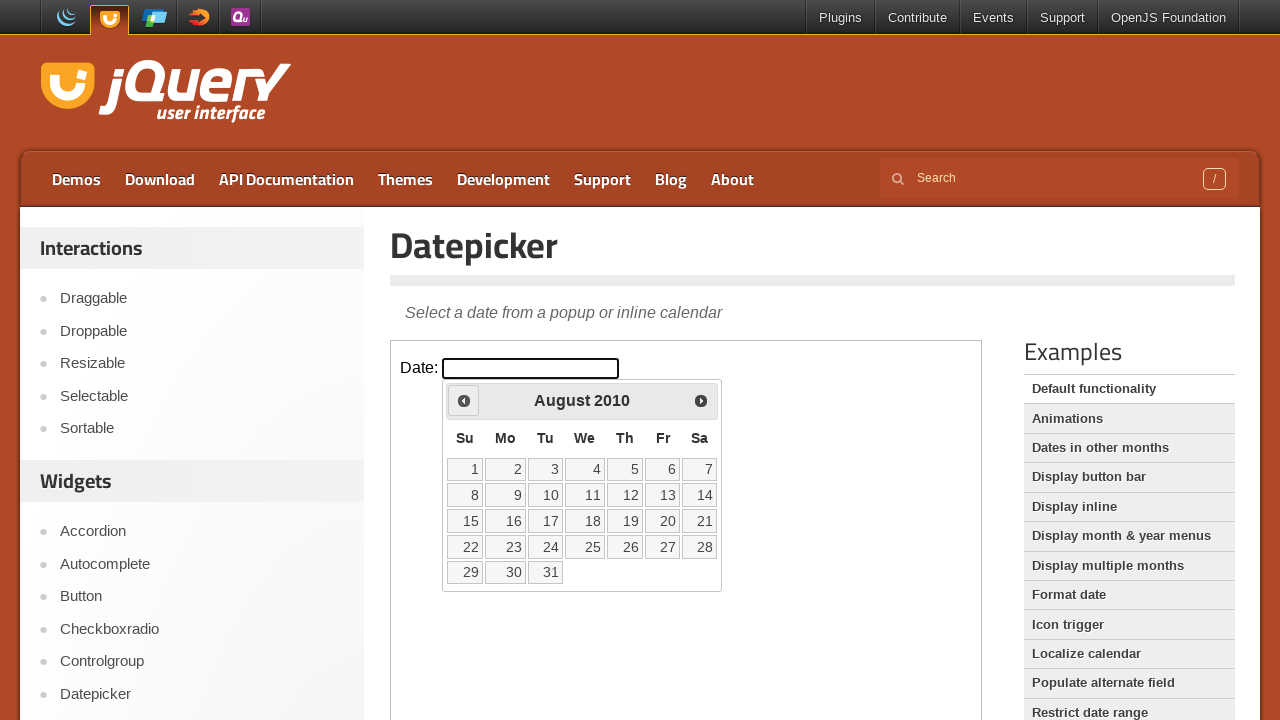

Clicked previous month button to navigate backwards at (464, 400) on iframe >> nth=0 >> internal:control=enter-frame >> xpath=//span[text()='Prev']
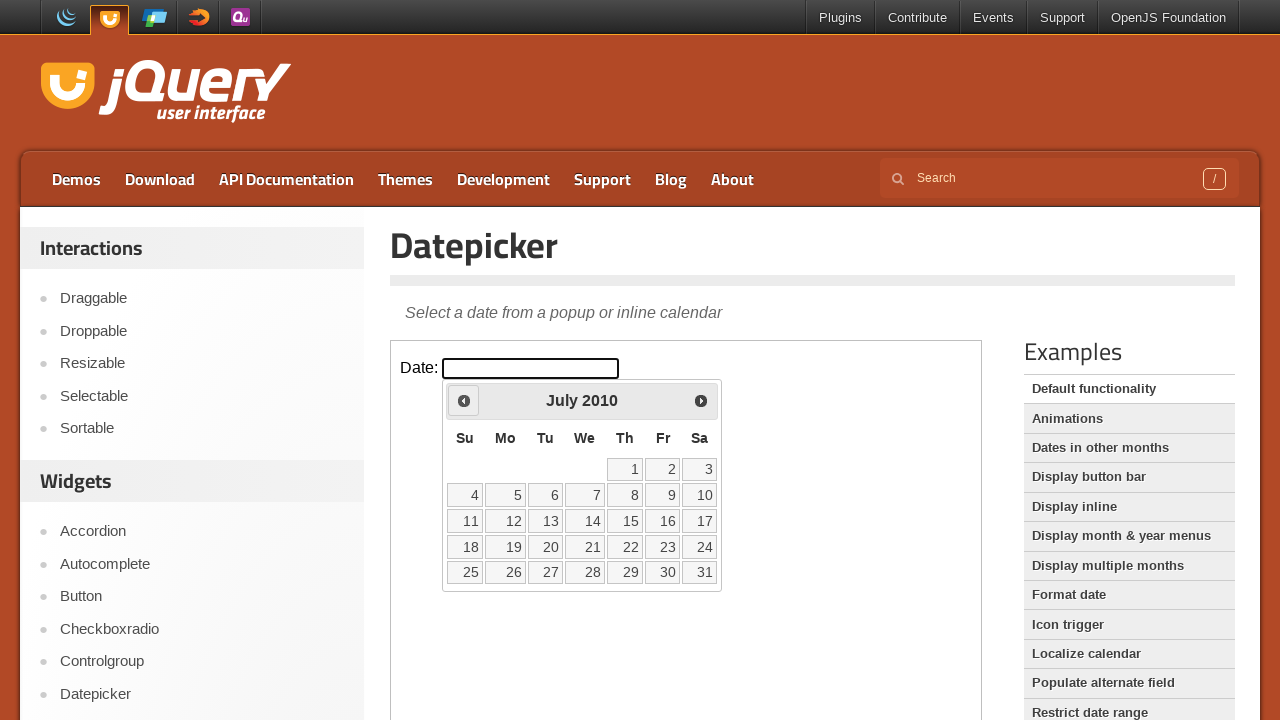

Retrieved current month: July
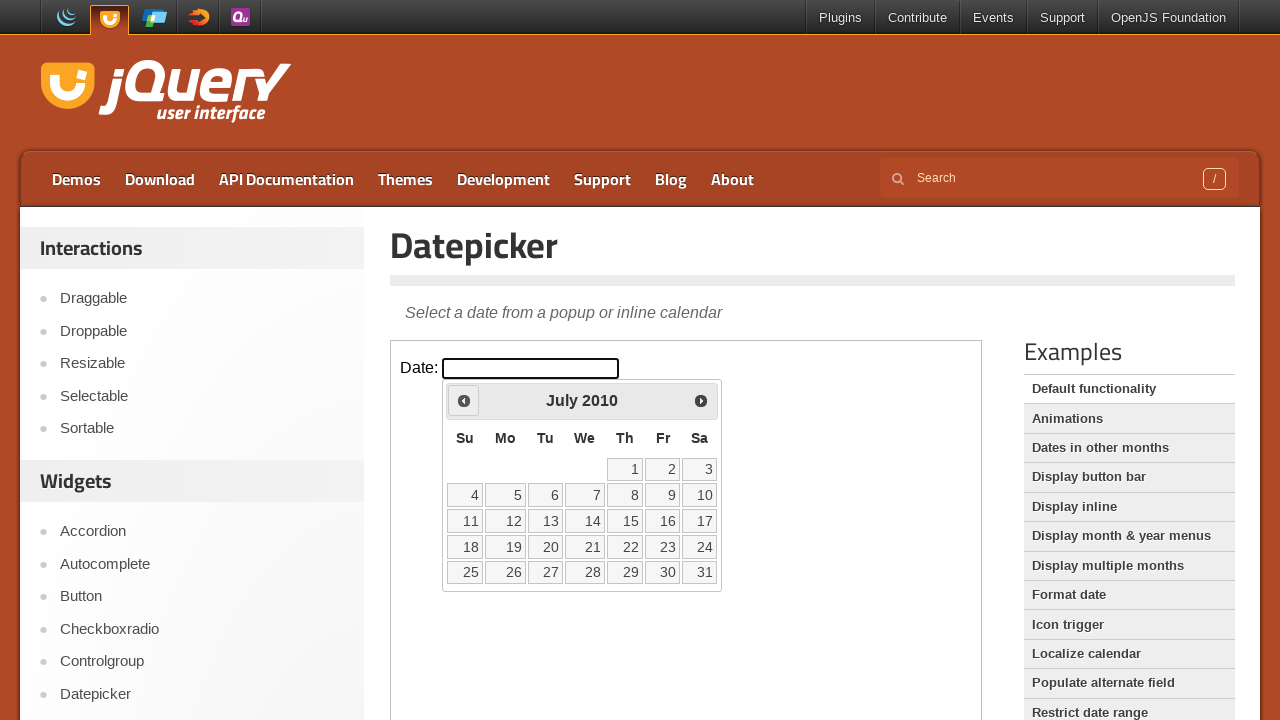

Retrieved current year: 2010
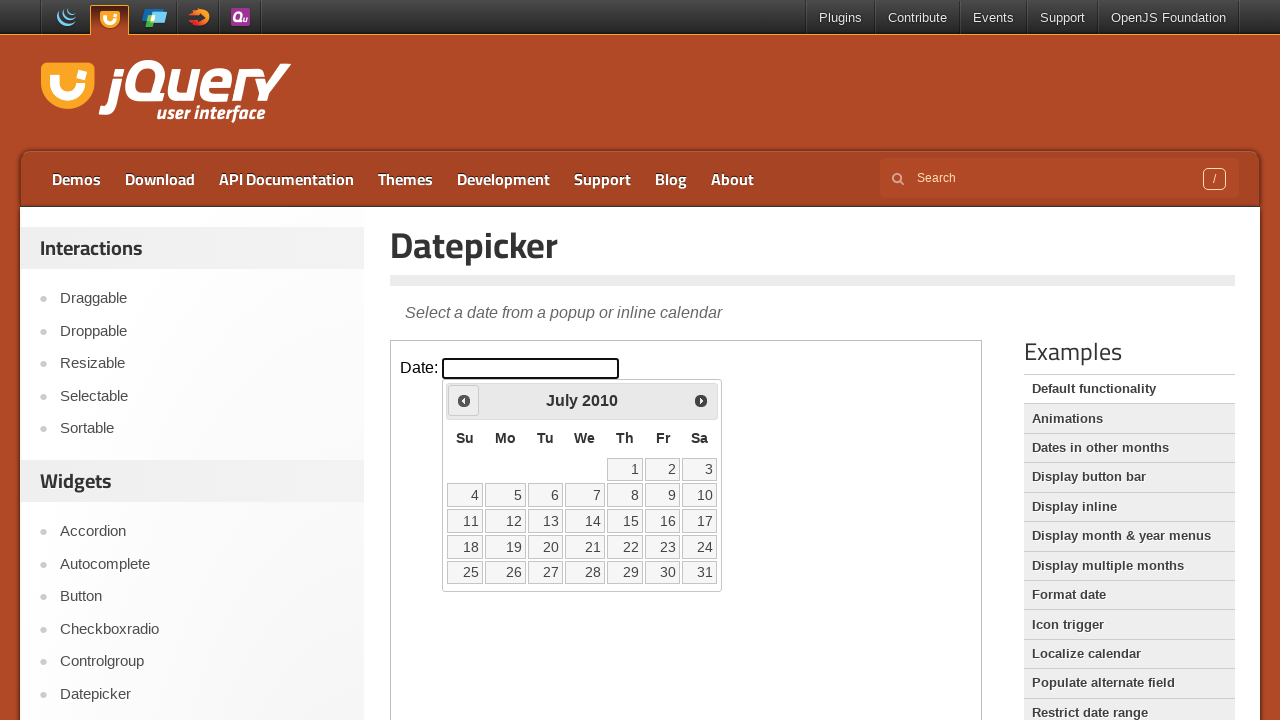

Clicked previous month button to navigate backwards at (464, 400) on iframe >> nth=0 >> internal:control=enter-frame >> xpath=//span[text()='Prev']
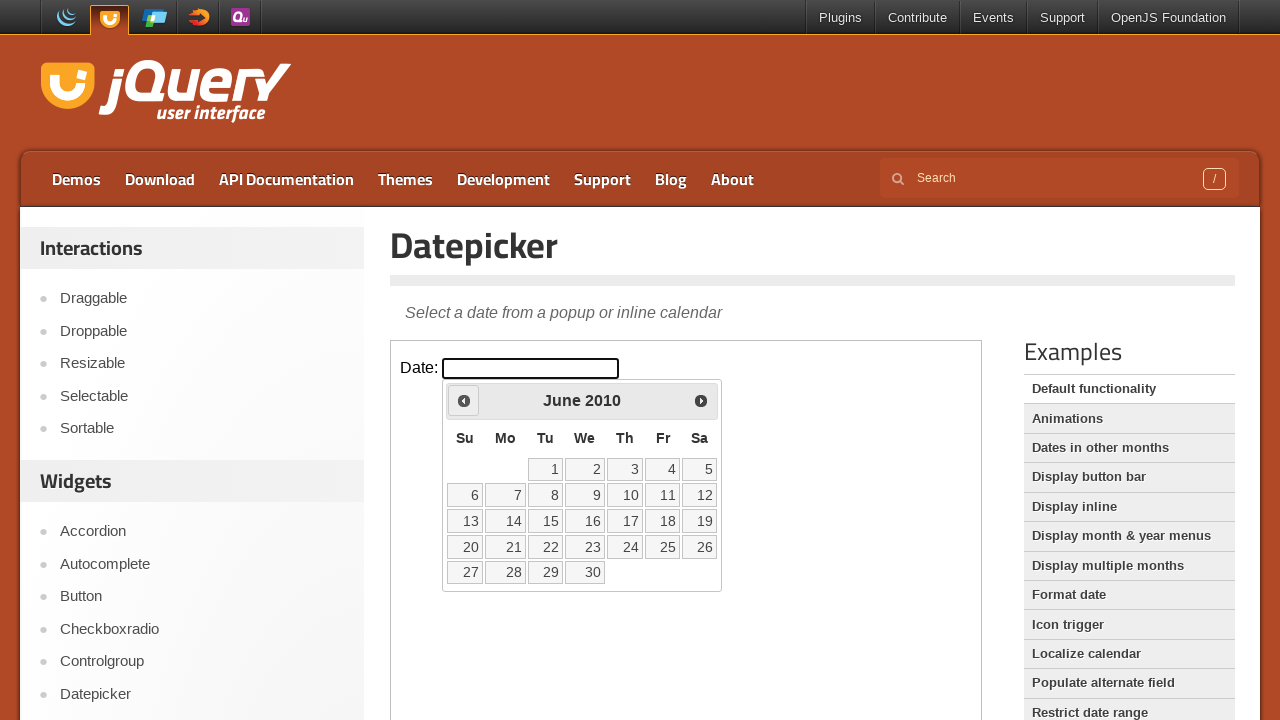

Retrieved current month: June
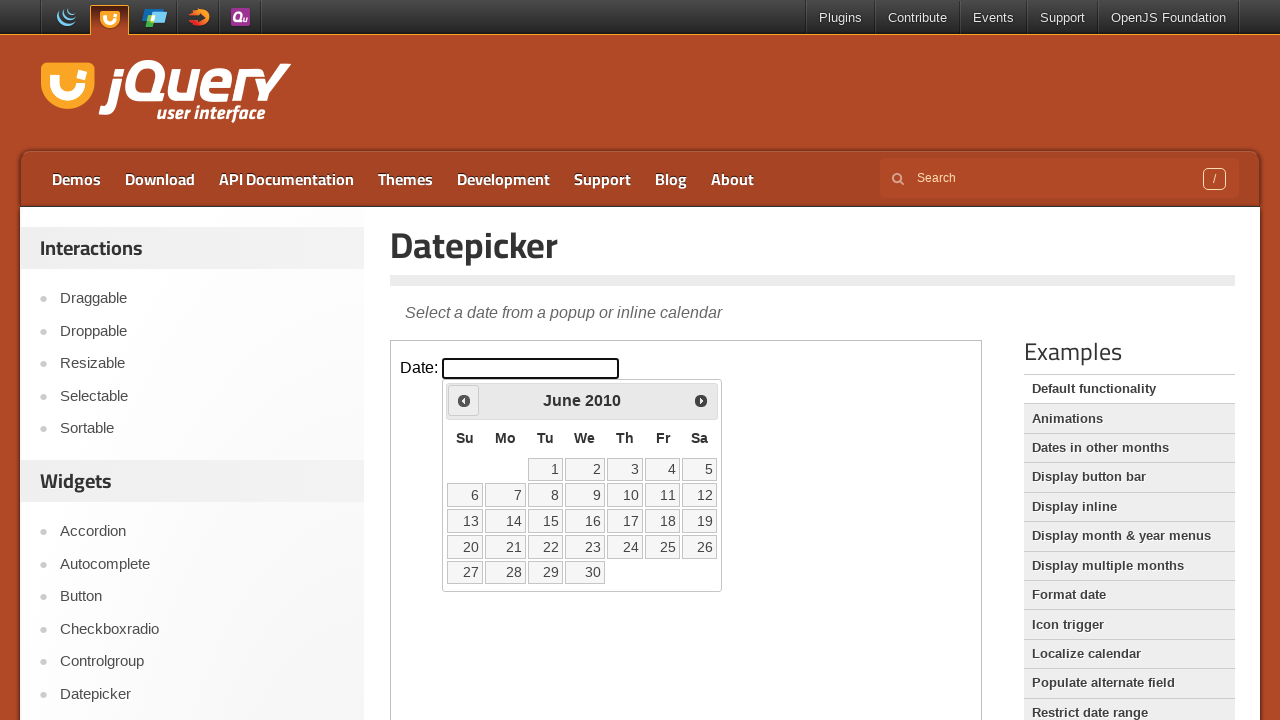

Retrieved current year: 2010
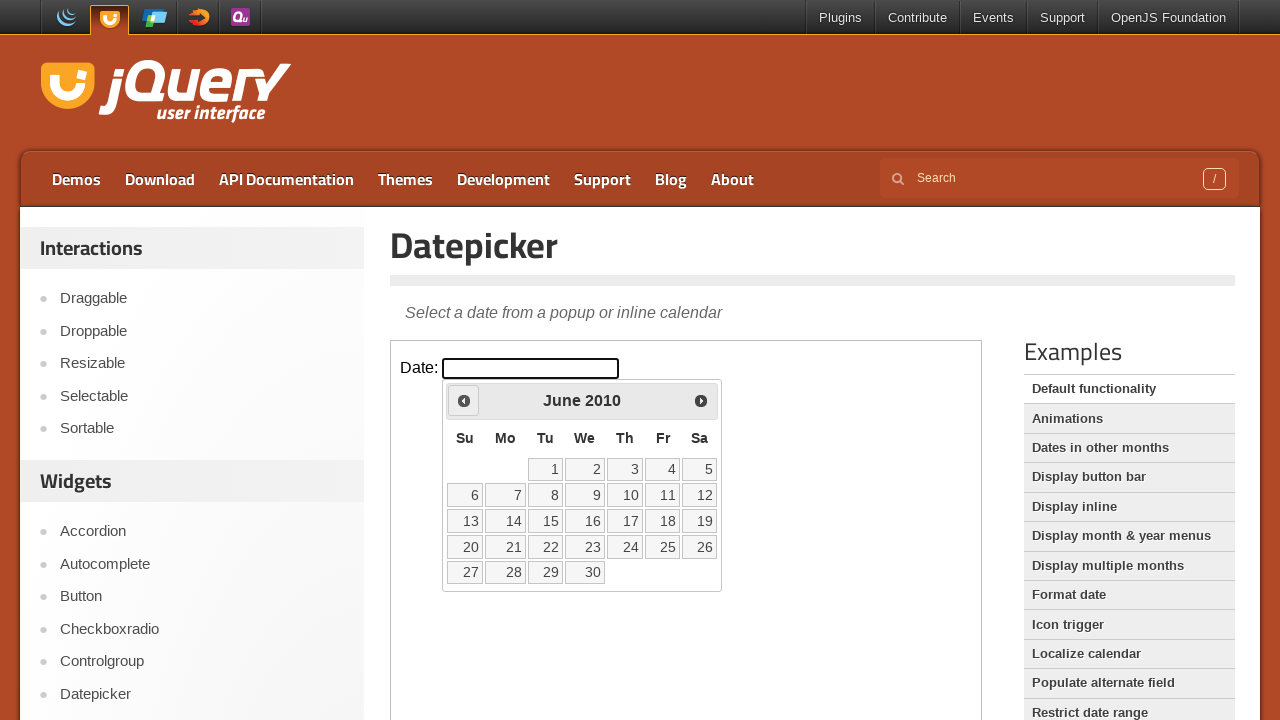

Clicked previous month button to navigate backwards at (464, 400) on iframe >> nth=0 >> internal:control=enter-frame >> xpath=//span[text()='Prev']
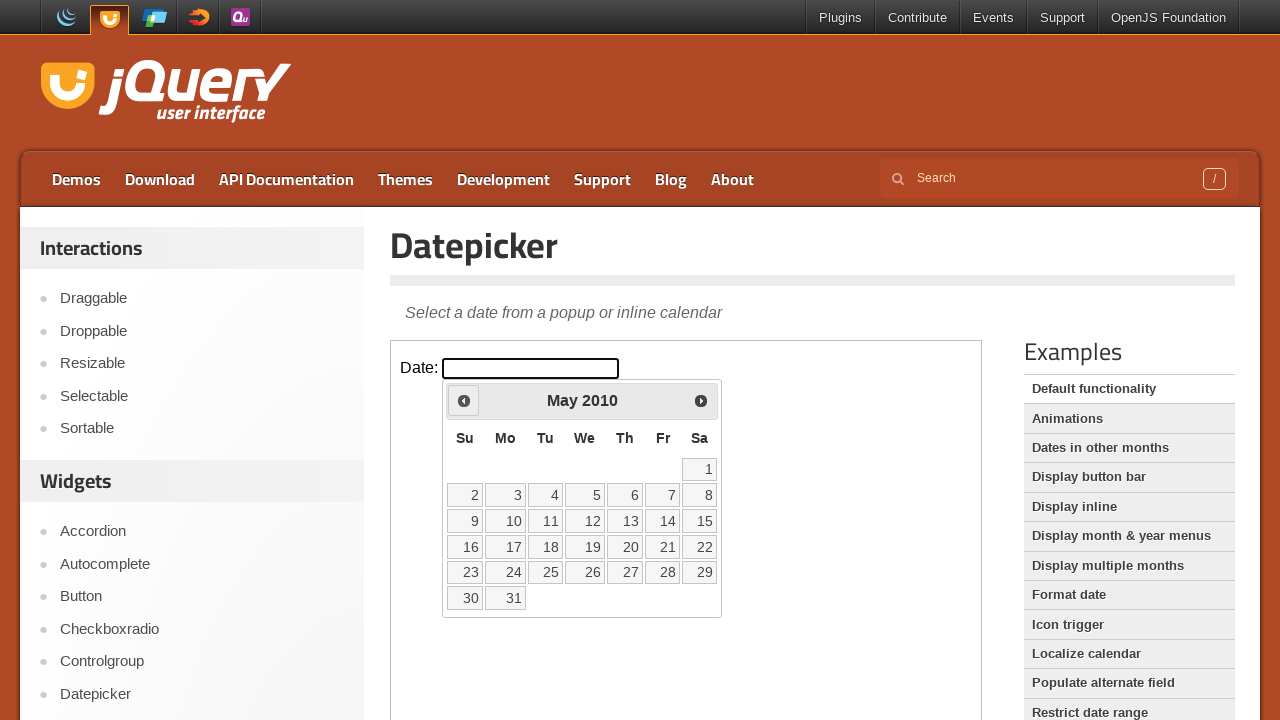

Retrieved current month: May
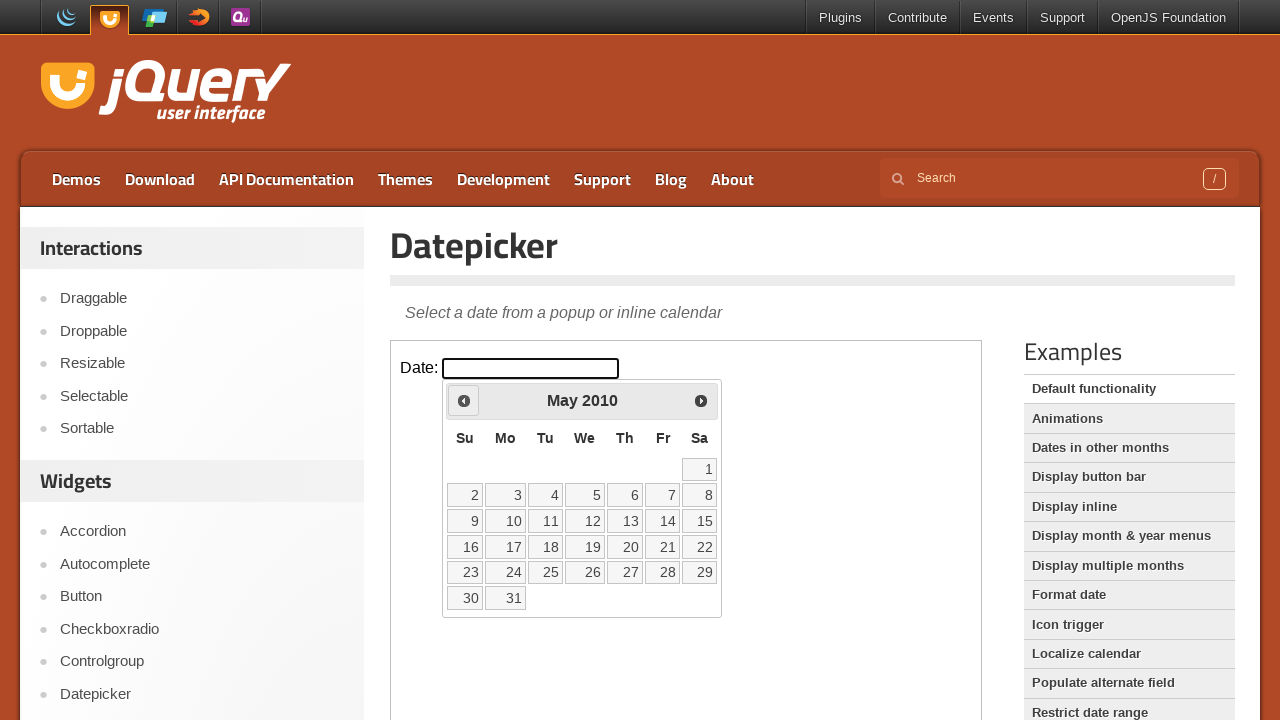

Retrieved current year: 2010
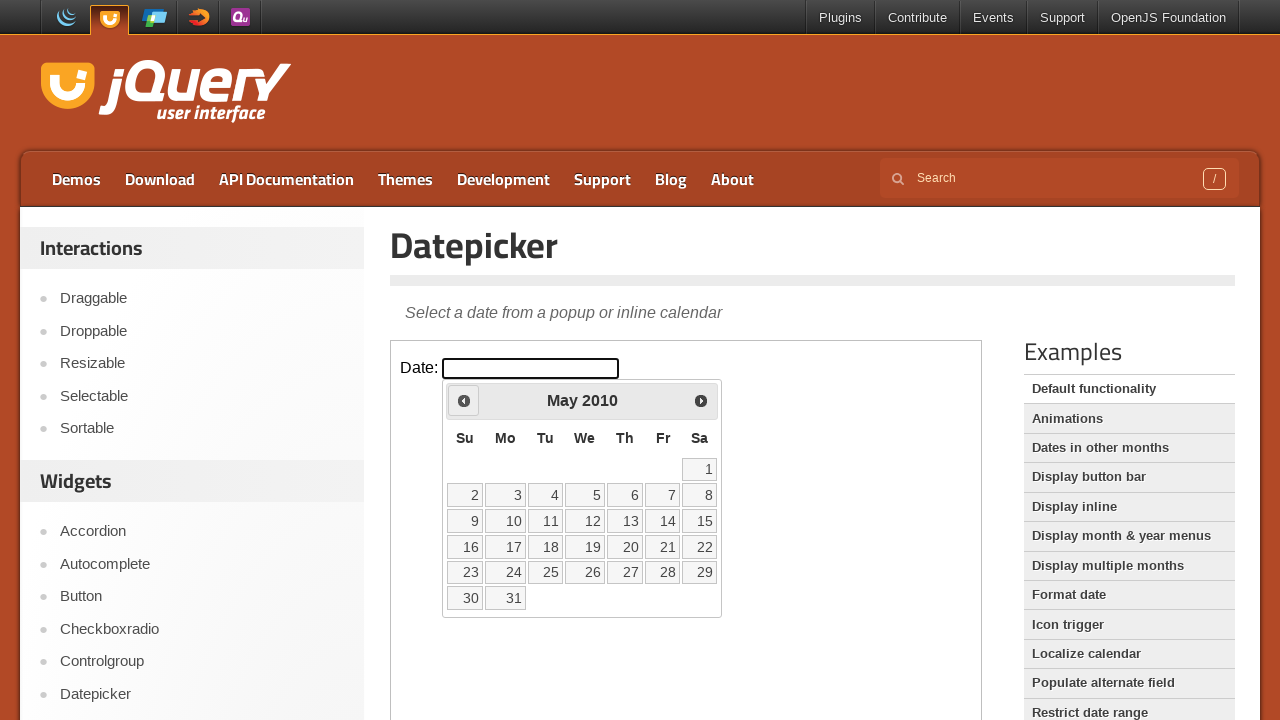

Clicked previous month button to navigate backwards at (464, 400) on iframe >> nth=0 >> internal:control=enter-frame >> xpath=//span[text()='Prev']
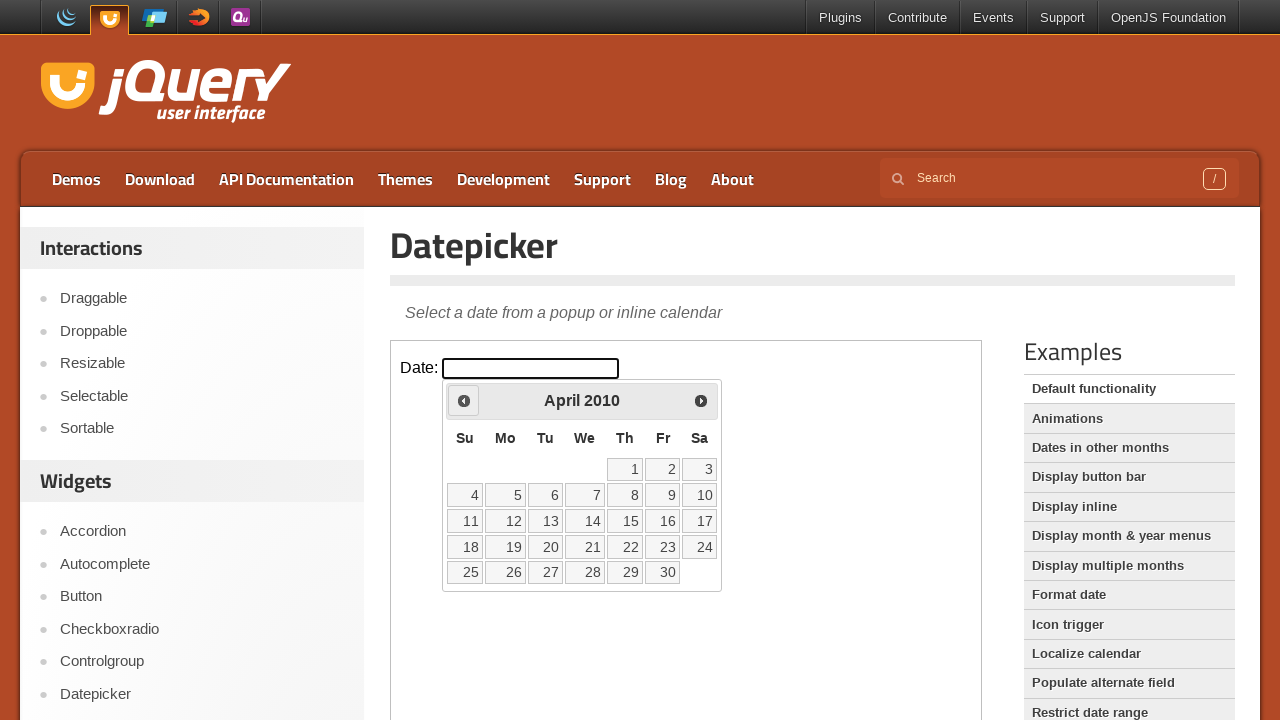

Retrieved current month: April
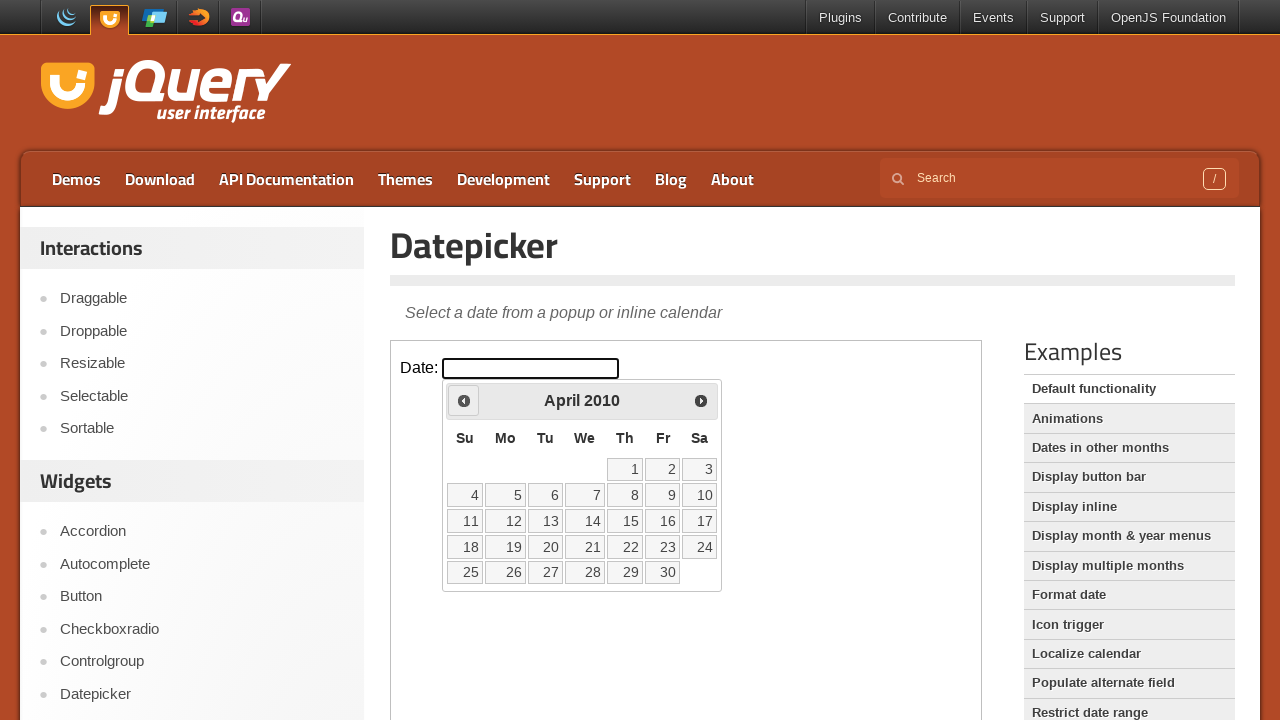

Retrieved current year: 2010
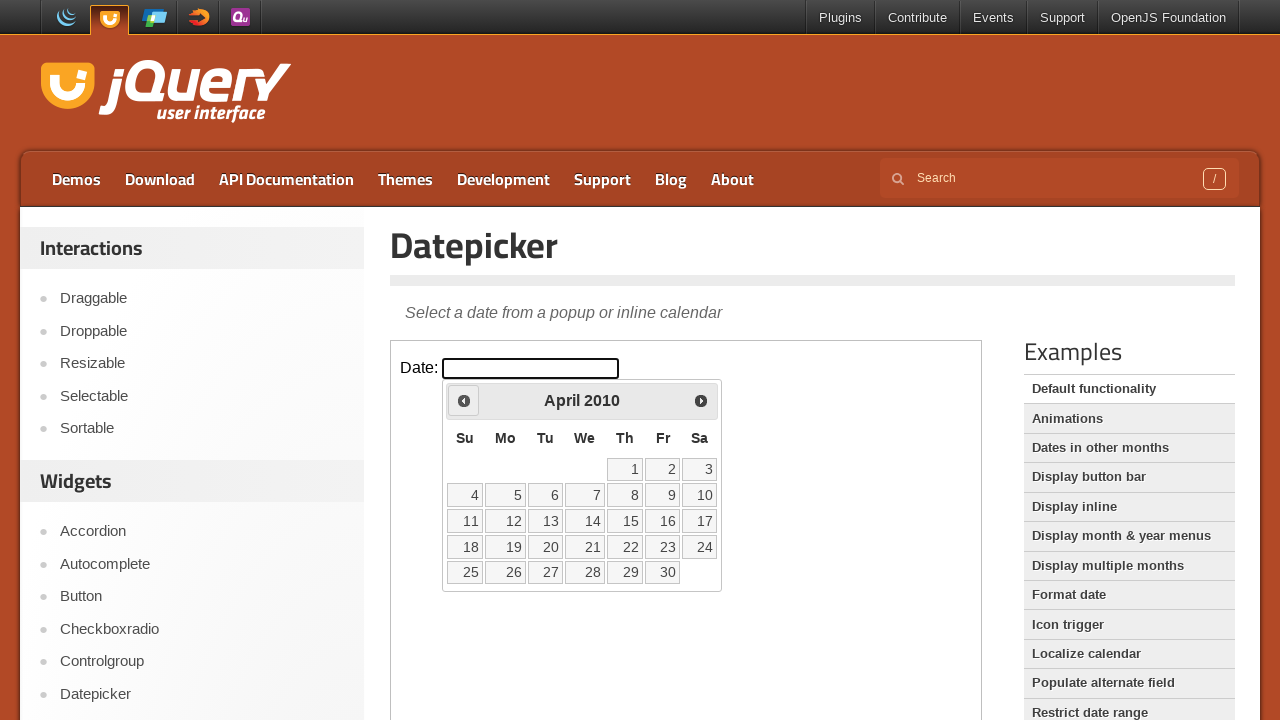

Clicked previous month button to navigate backwards at (464, 400) on iframe >> nth=0 >> internal:control=enter-frame >> xpath=//span[text()='Prev']
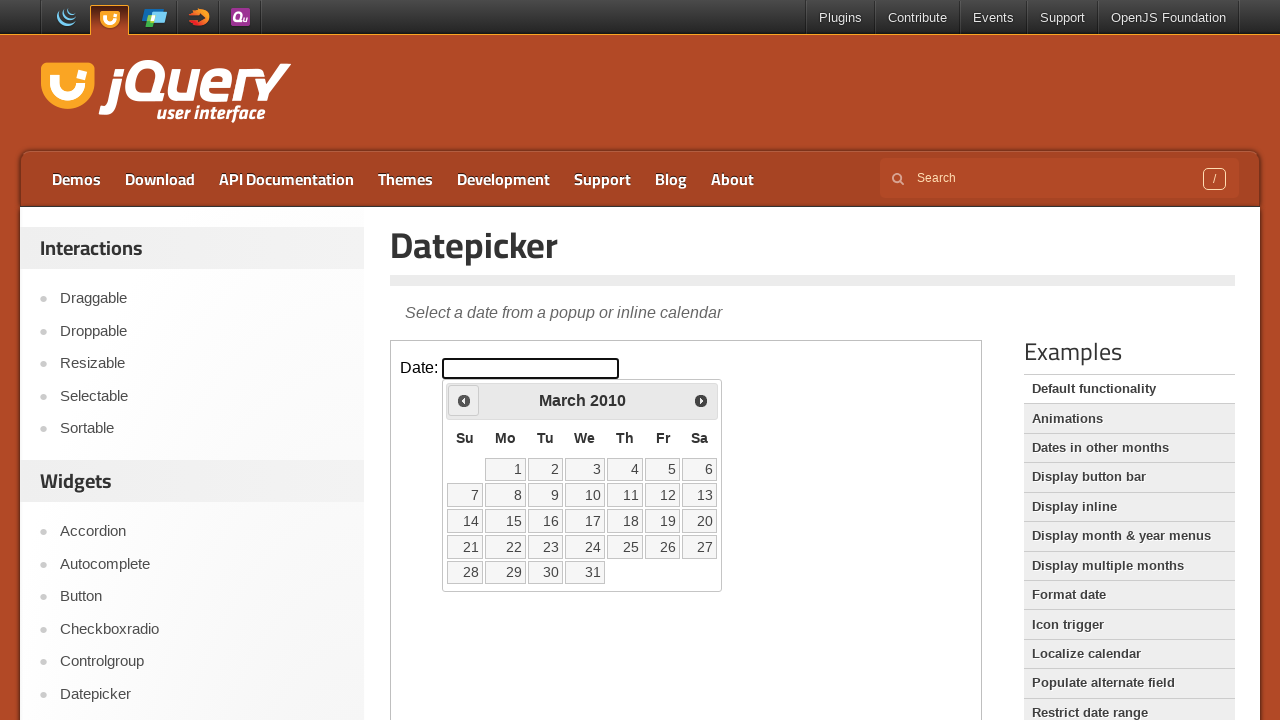

Retrieved current month: March
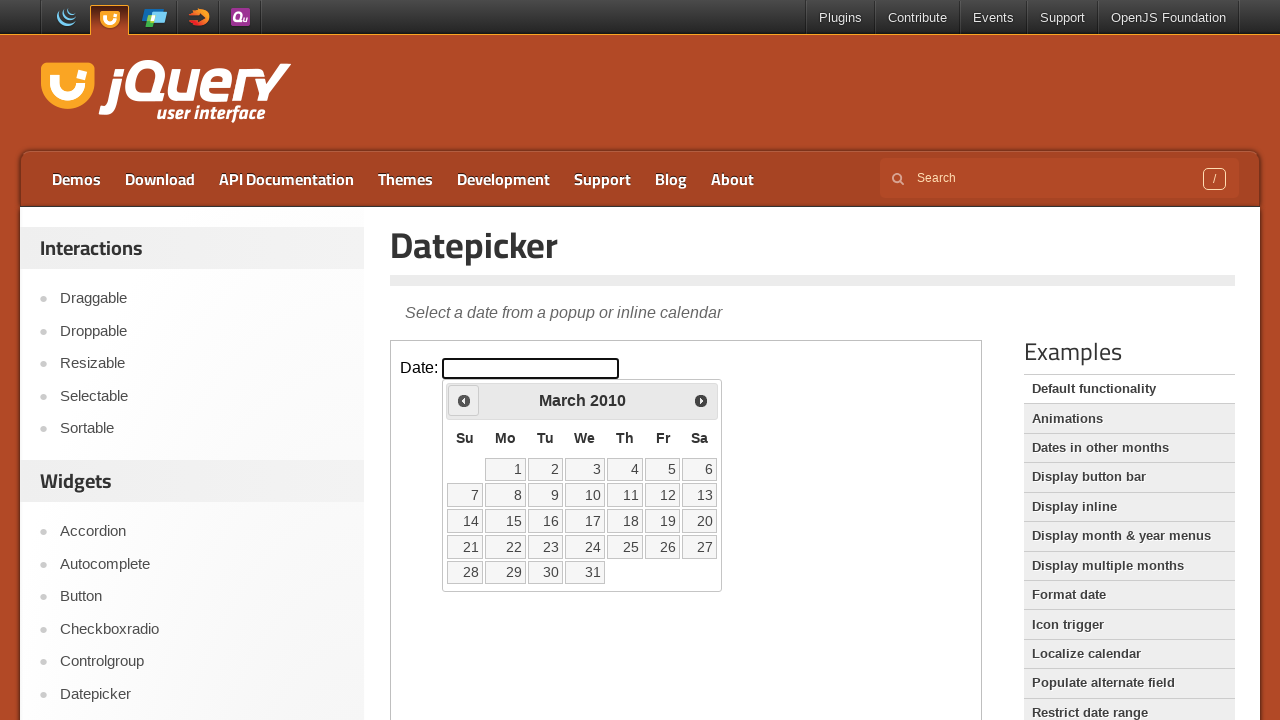

Retrieved current year: 2010
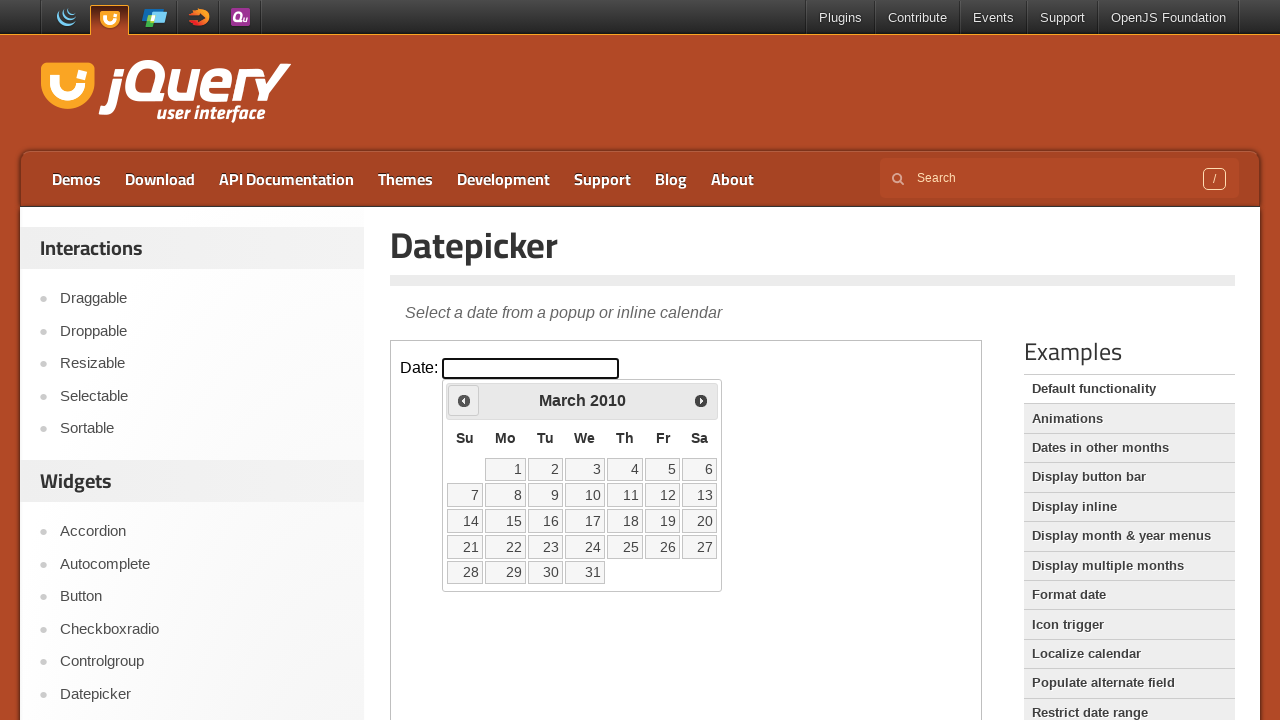

Clicked previous month button to navigate backwards at (464, 400) on iframe >> nth=0 >> internal:control=enter-frame >> xpath=//span[text()='Prev']
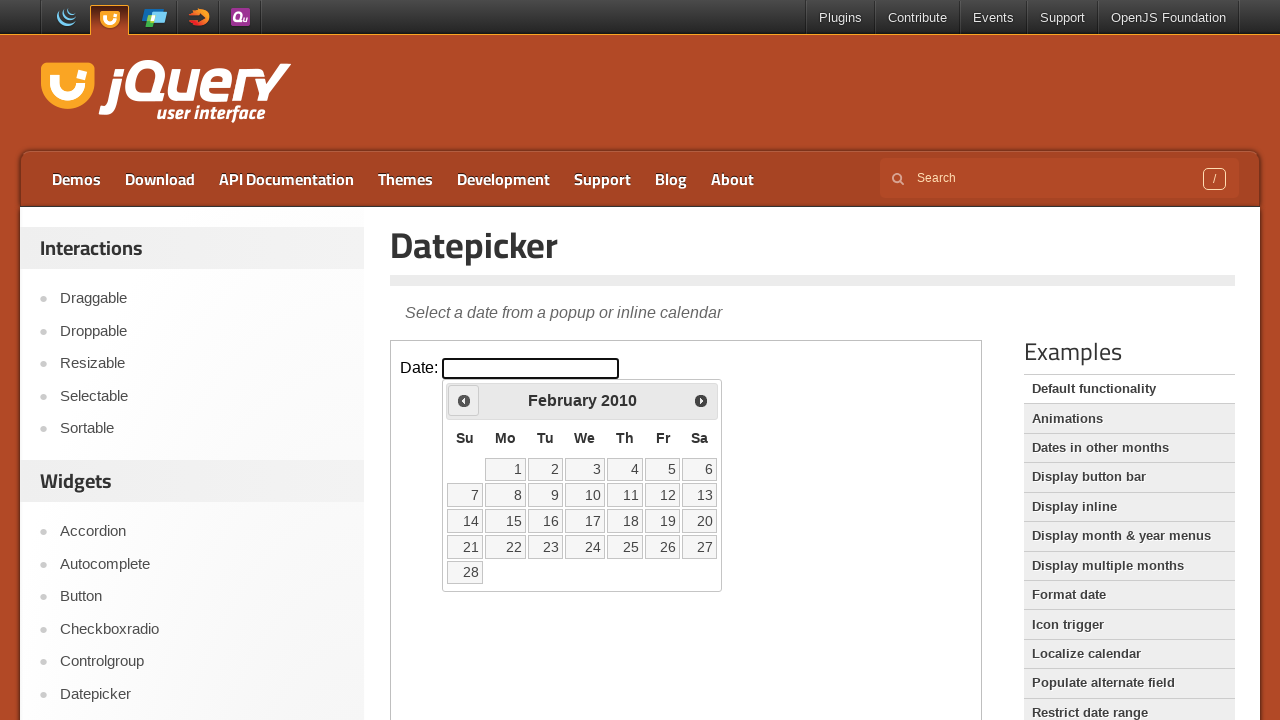

Retrieved current month: February
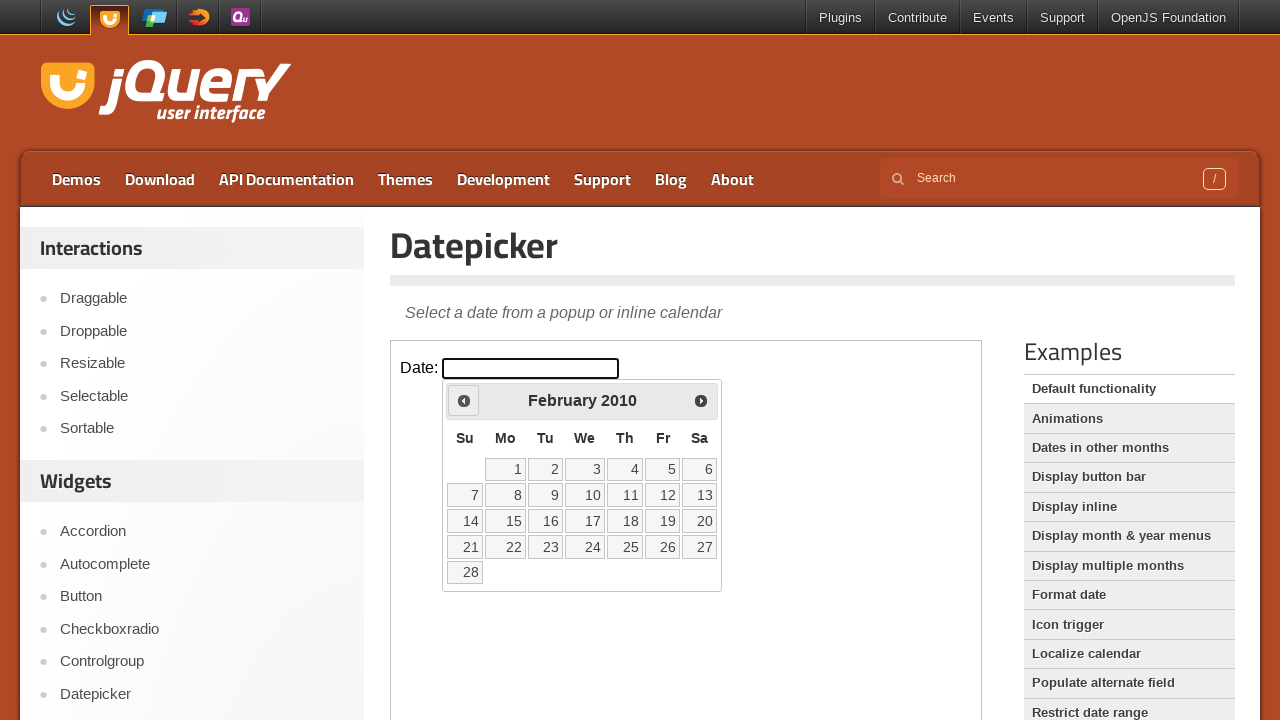

Retrieved current year: 2010
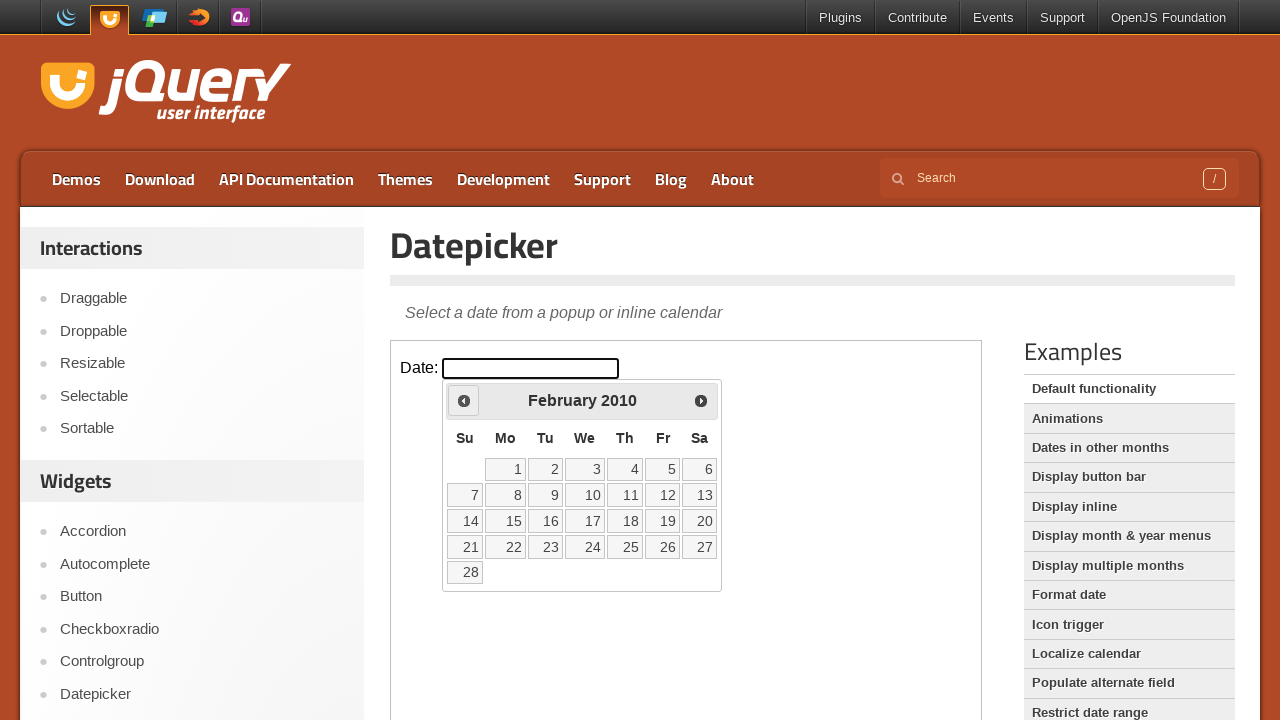

Clicked previous month button to navigate backwards at (464, 400) on iframe >> nth=0 >> internal:control=enter-frame >> xpath=//span[text()='Prev']
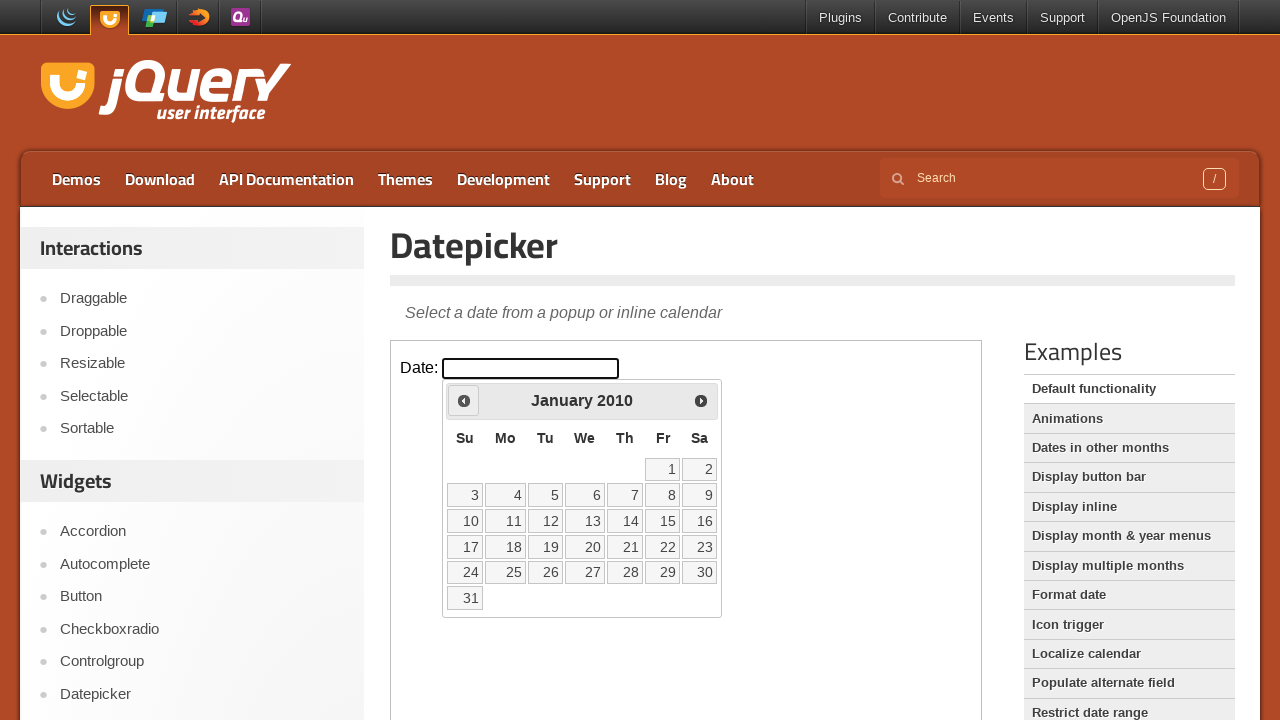

Retrieved current month: January
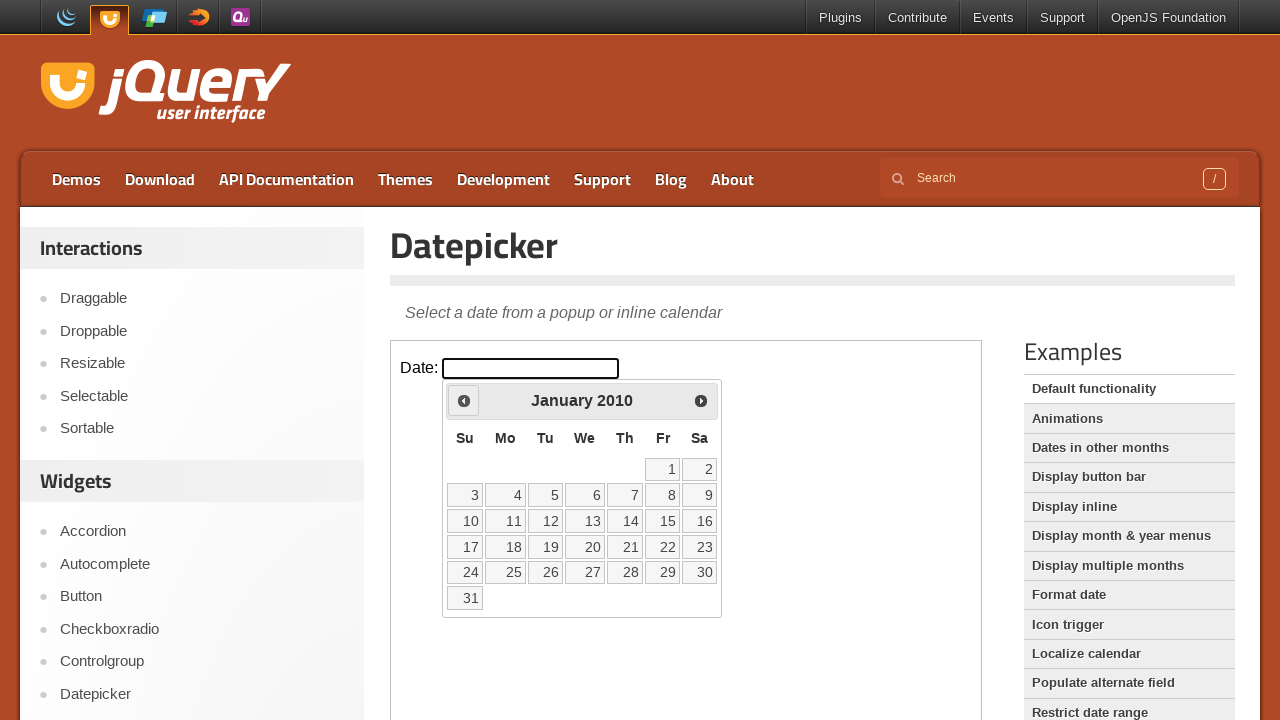

Retrieved current year: 2010
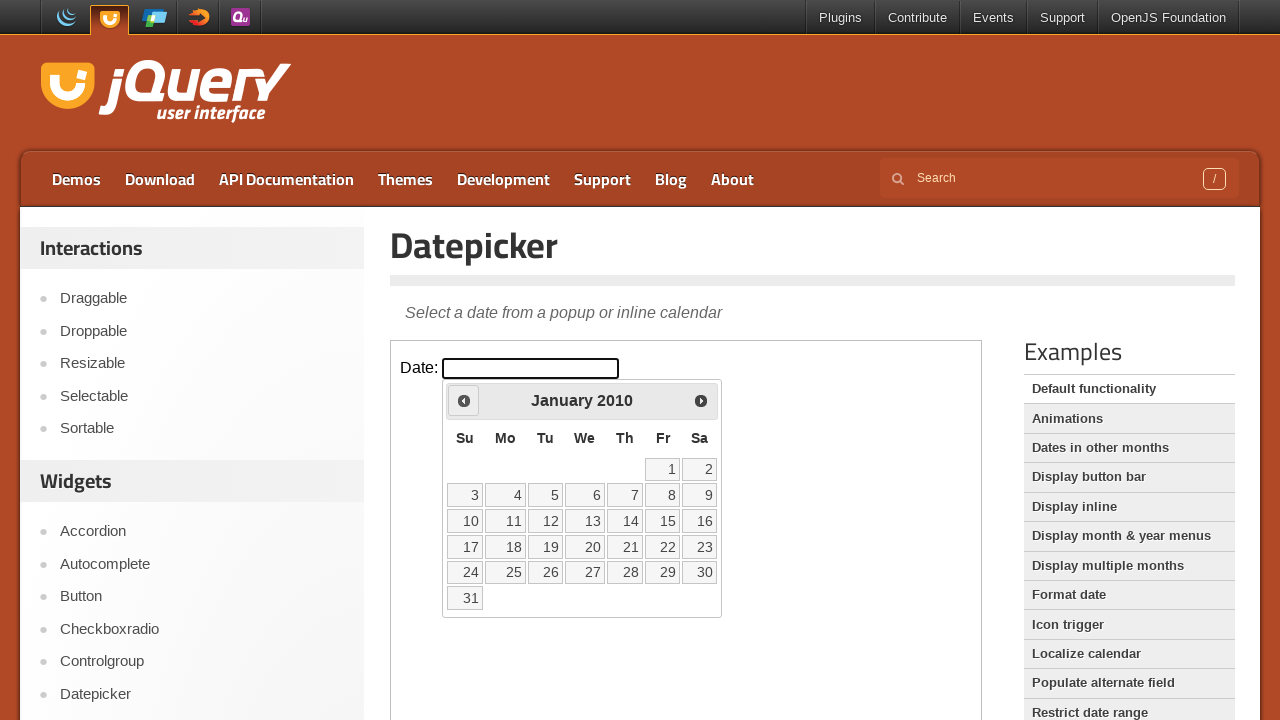

Clicked previous month button to navigate backwards at (464, 400) on iframe >> nth=0 >> internal:control=enter-frame >> xpath=//span[text()='Prev']
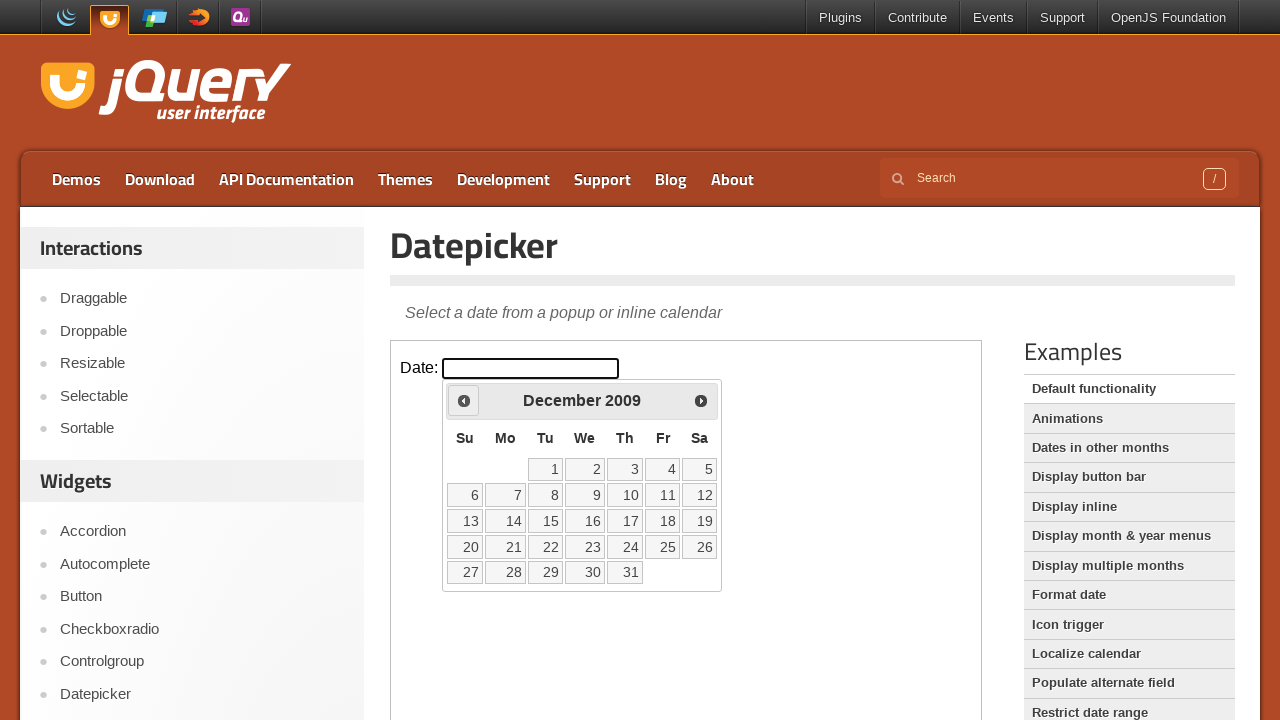

Retrieved current month: December
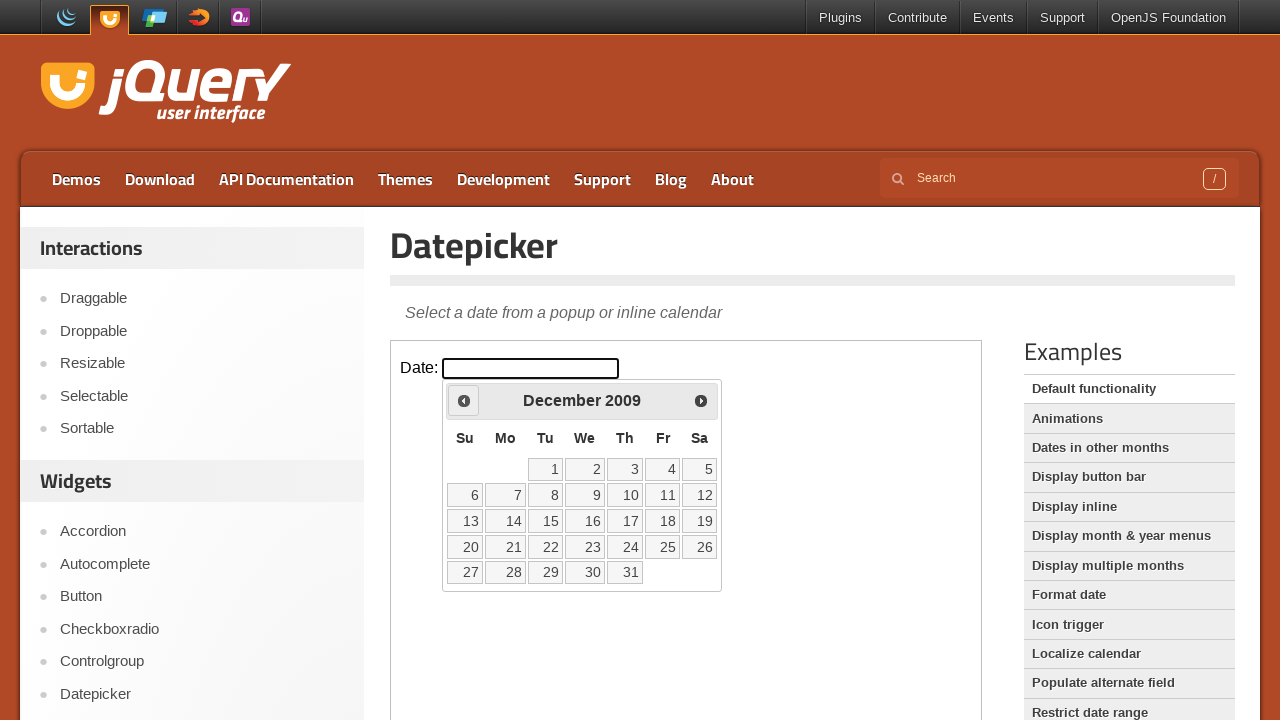

Retrieved current year: 2009
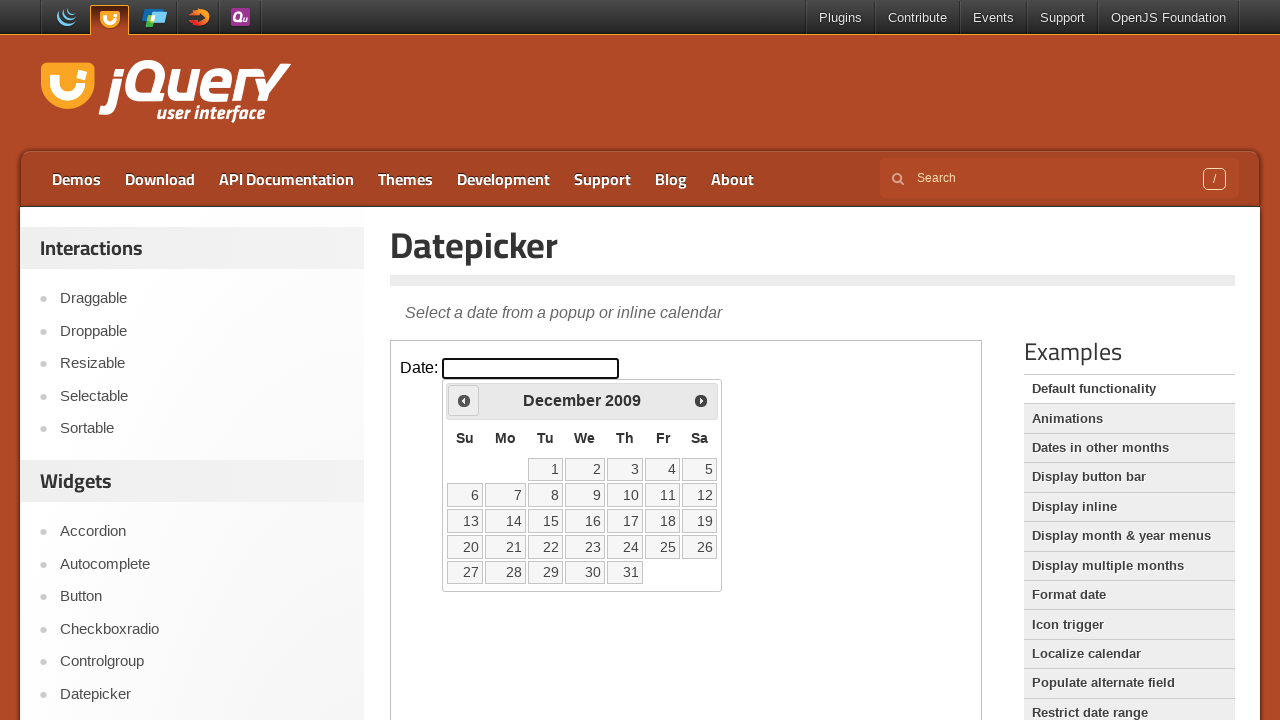

Clicked previous month button to navigate backwards at (464, 400) on iframe >> nth=0 >> internal:control=enter-frame >> xpath=//span[text()='Prev']
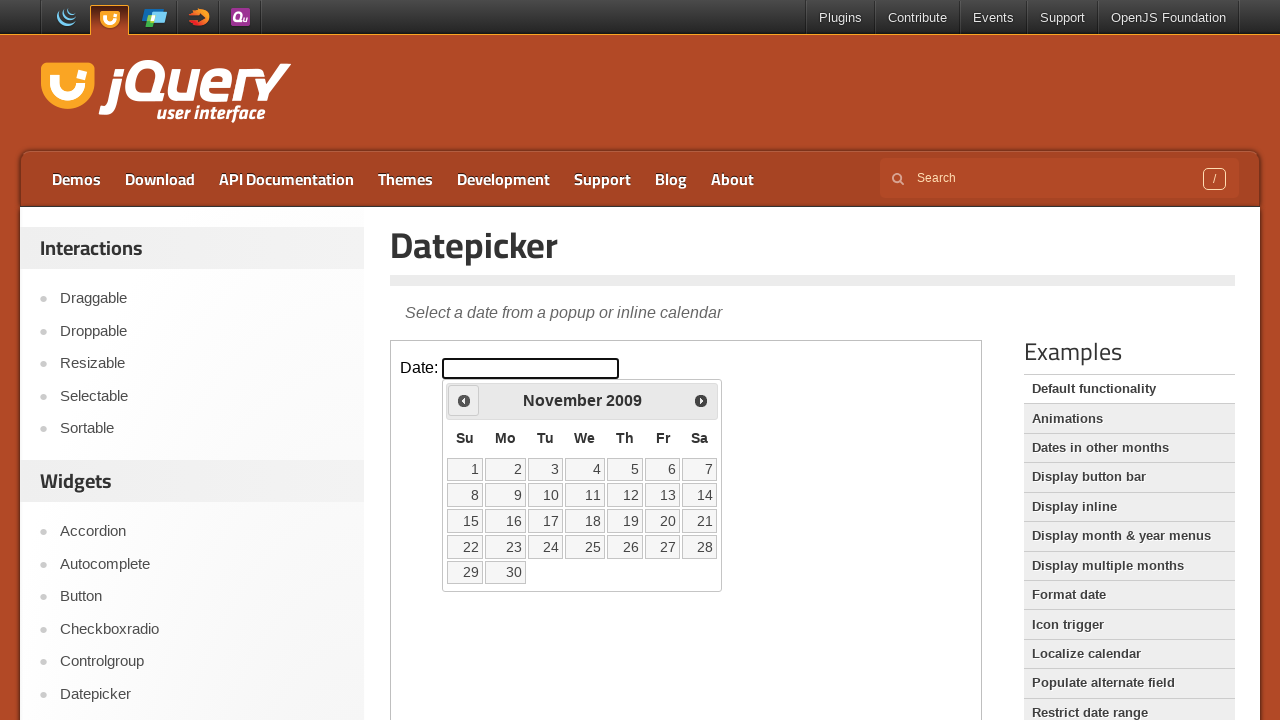

Retrieved current month: November
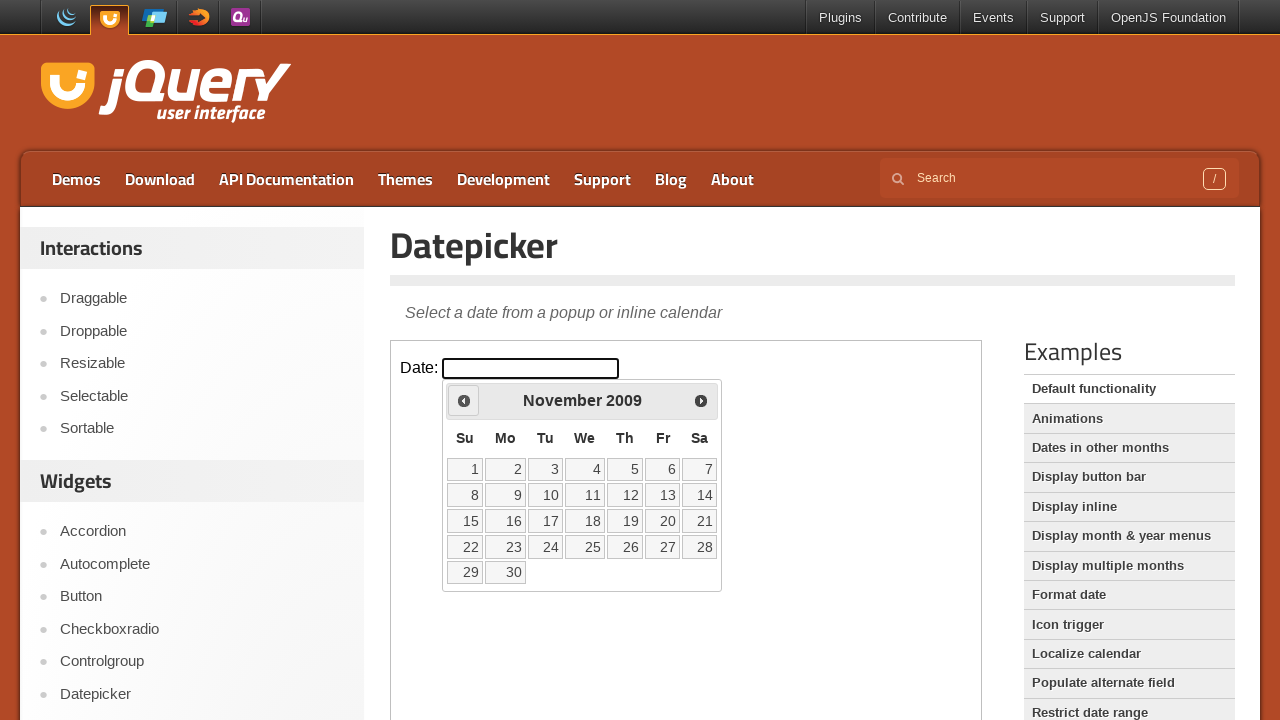

Retrieved current year: 2009
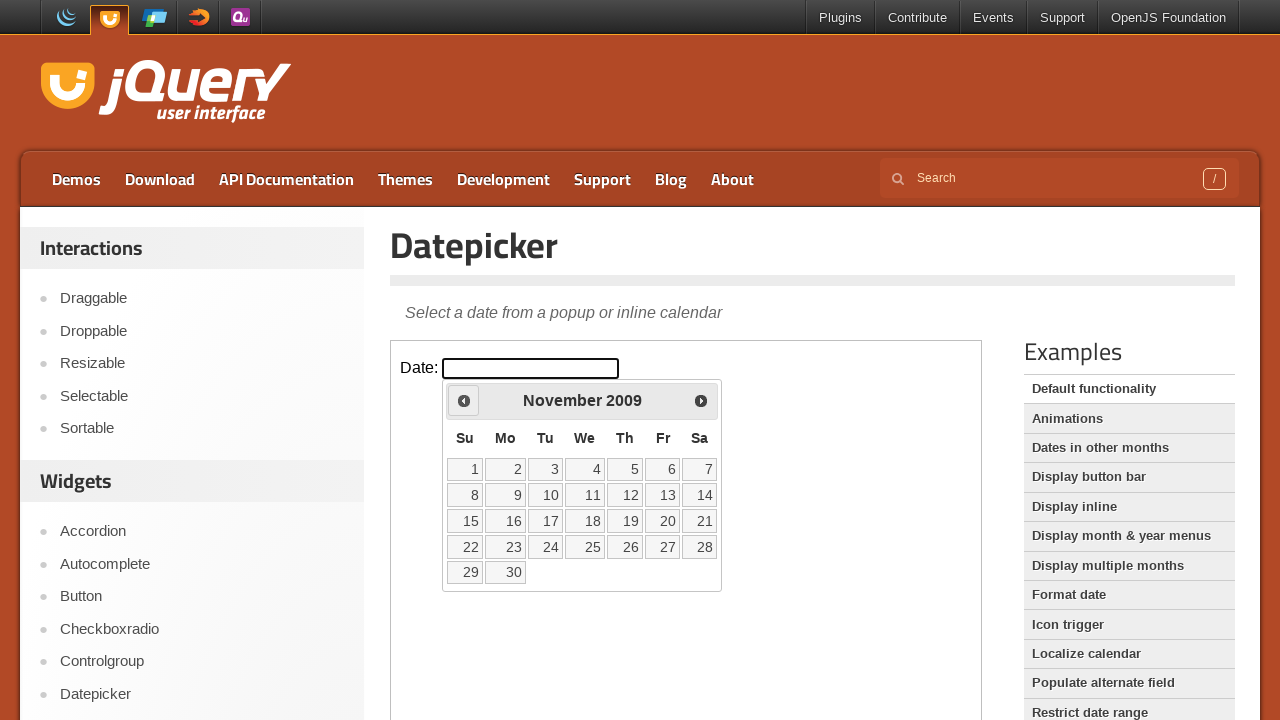

Clicked previous month button to navigate backwards at (464, 400) on iframe >> nth=0 >> internal:control=enter-frame >> xpath=//span[text()='Prev']
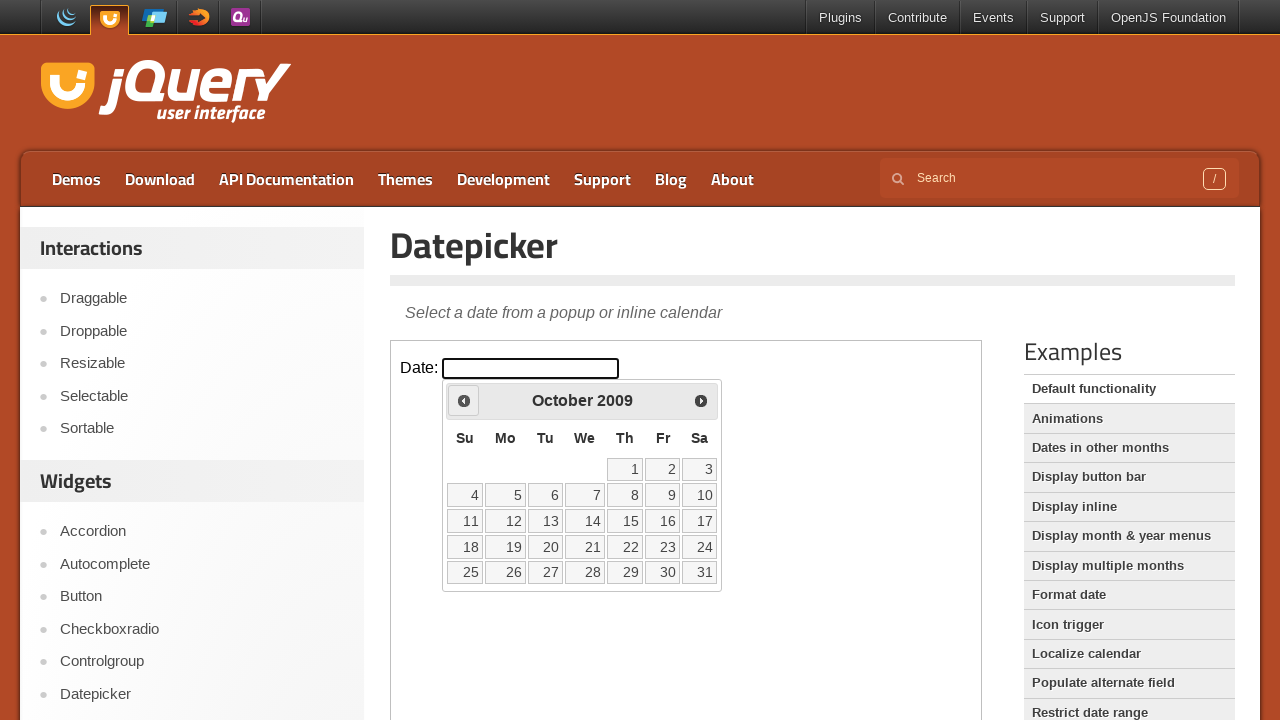

Retrieved current month: October
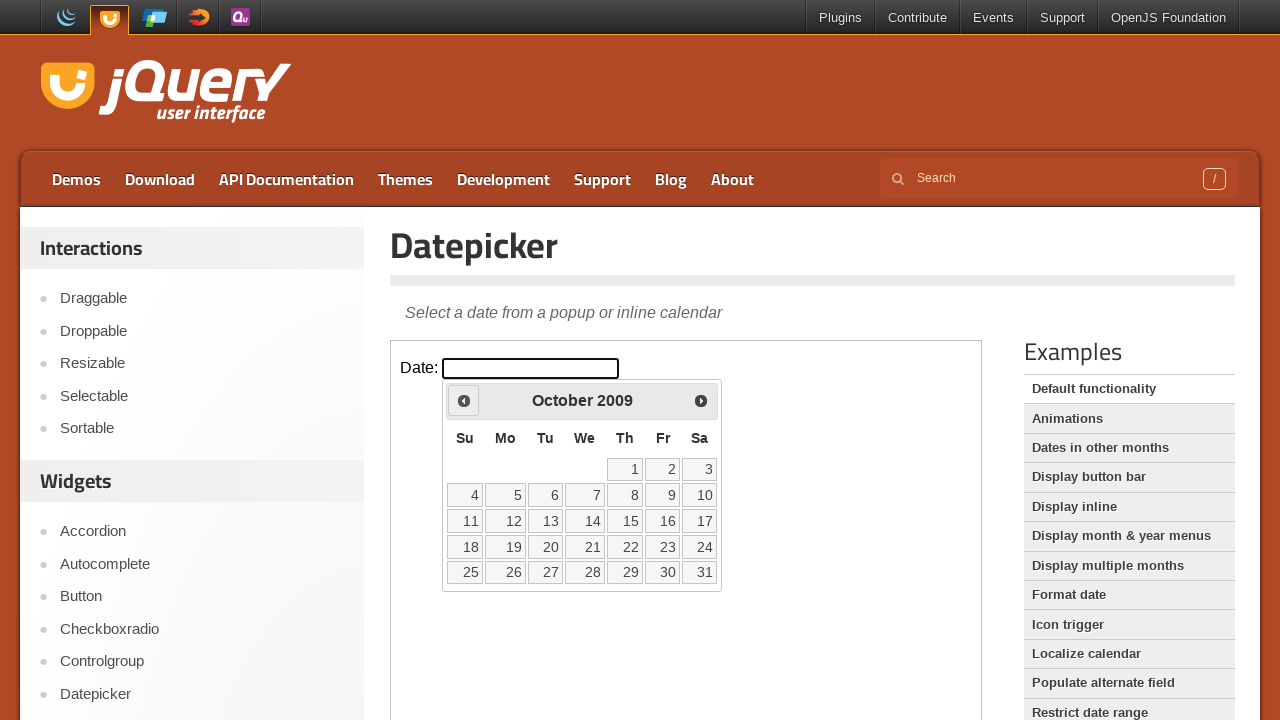

Retrieved current year: 2009
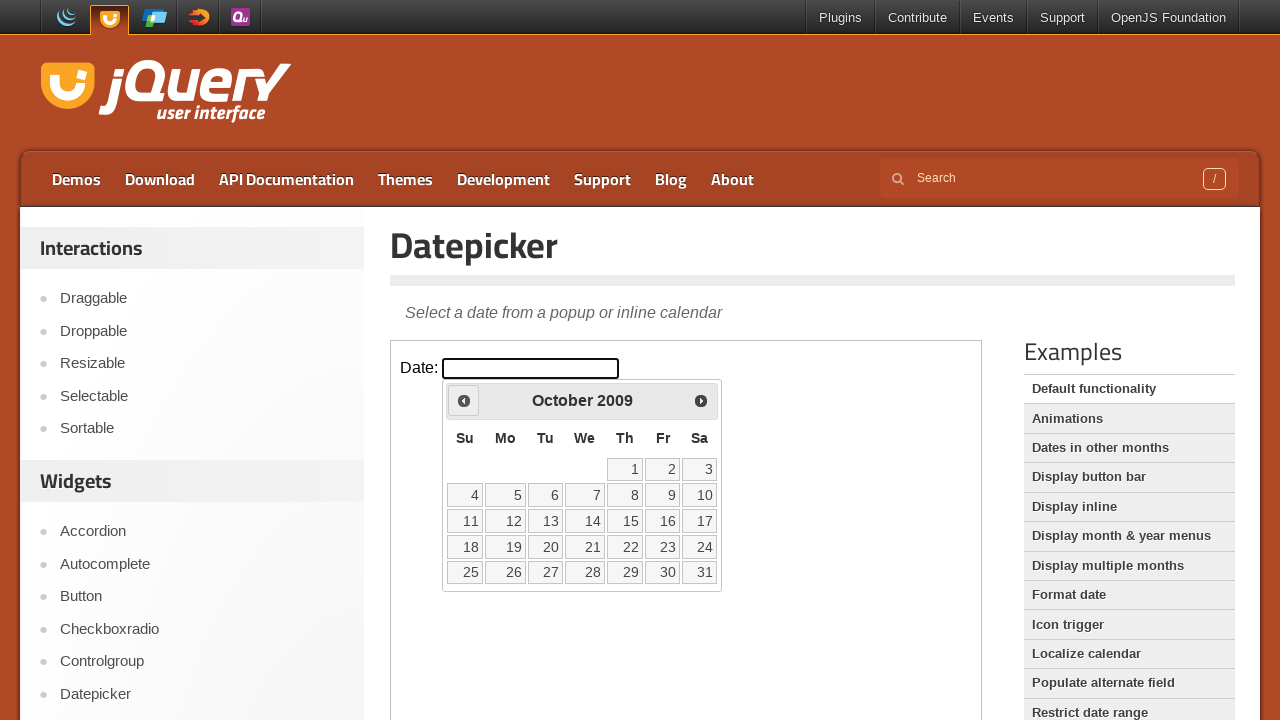

Clicked previous month button to navigate backwards at (464, 400) on iframe >> nth=0 >> internal:control=enter-frame >> xpath=//span[text()='Prev']
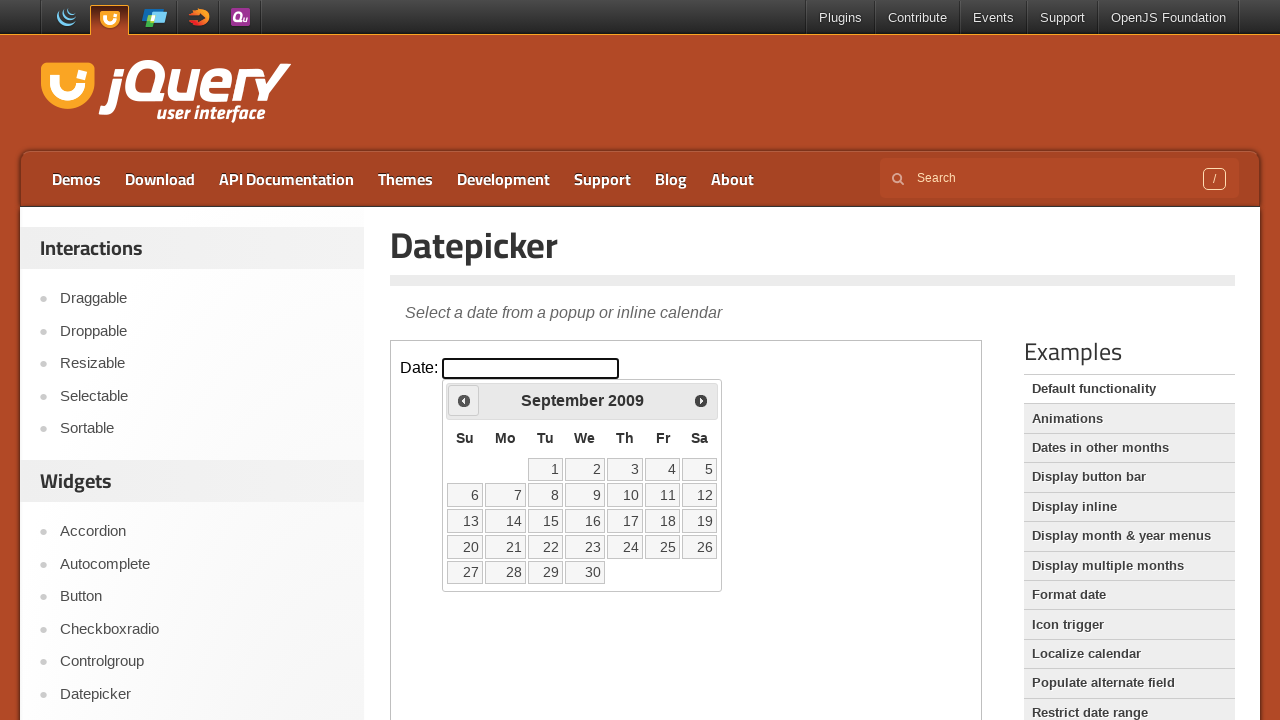

Retrieved current month: September
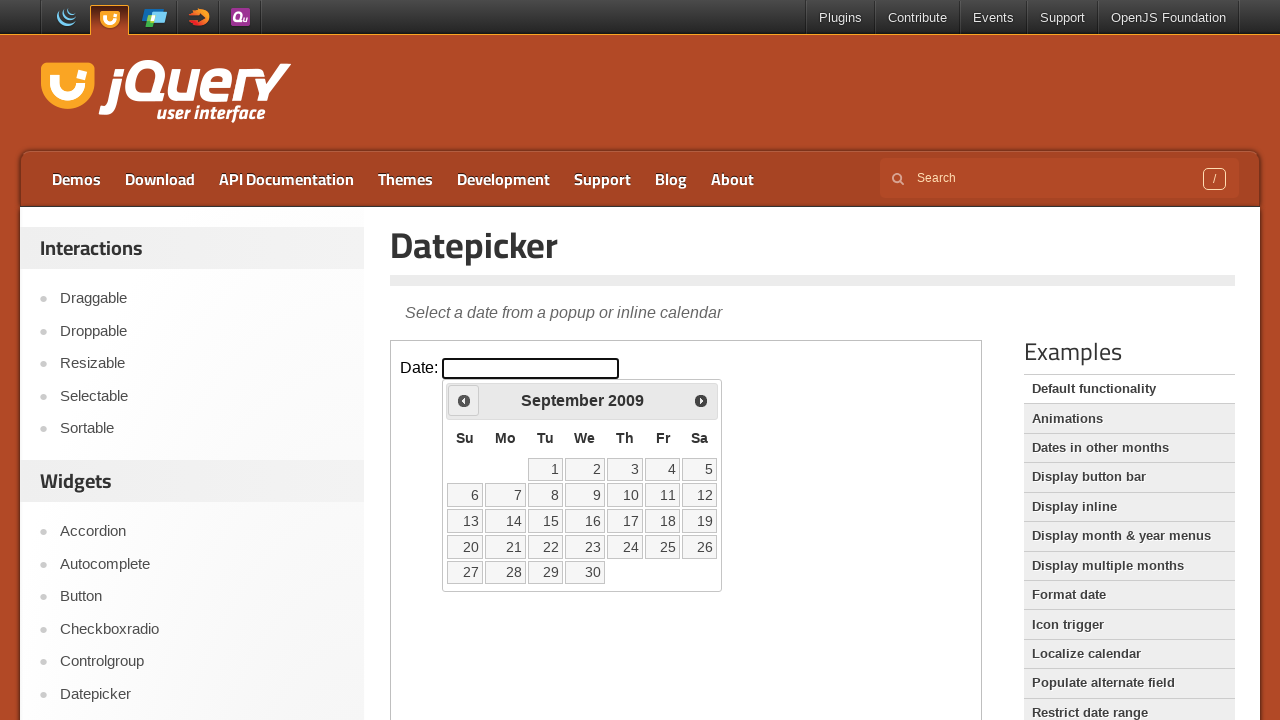

Retrieved current year: 2009
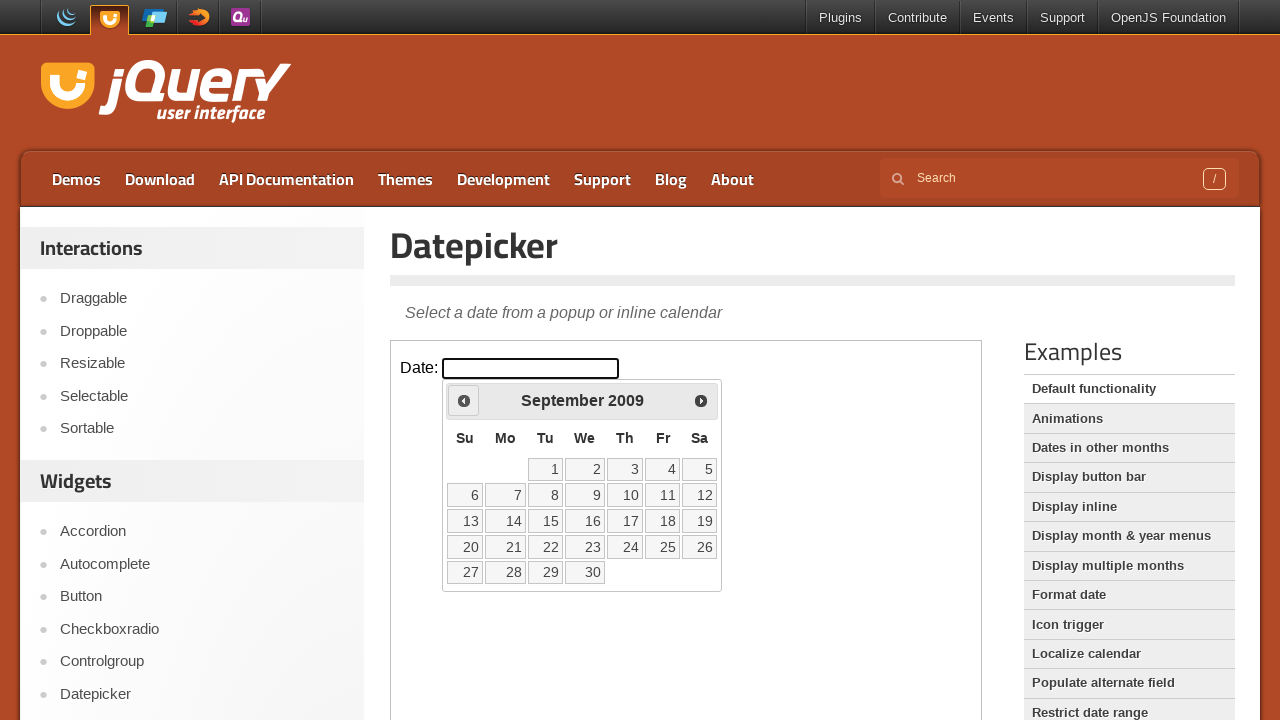

Clicked previous month button to navigate backwards at (464, 400) on iframe >> nth=0 >> internal:control=enter-frame >> xpath=//span[text()='Prev']
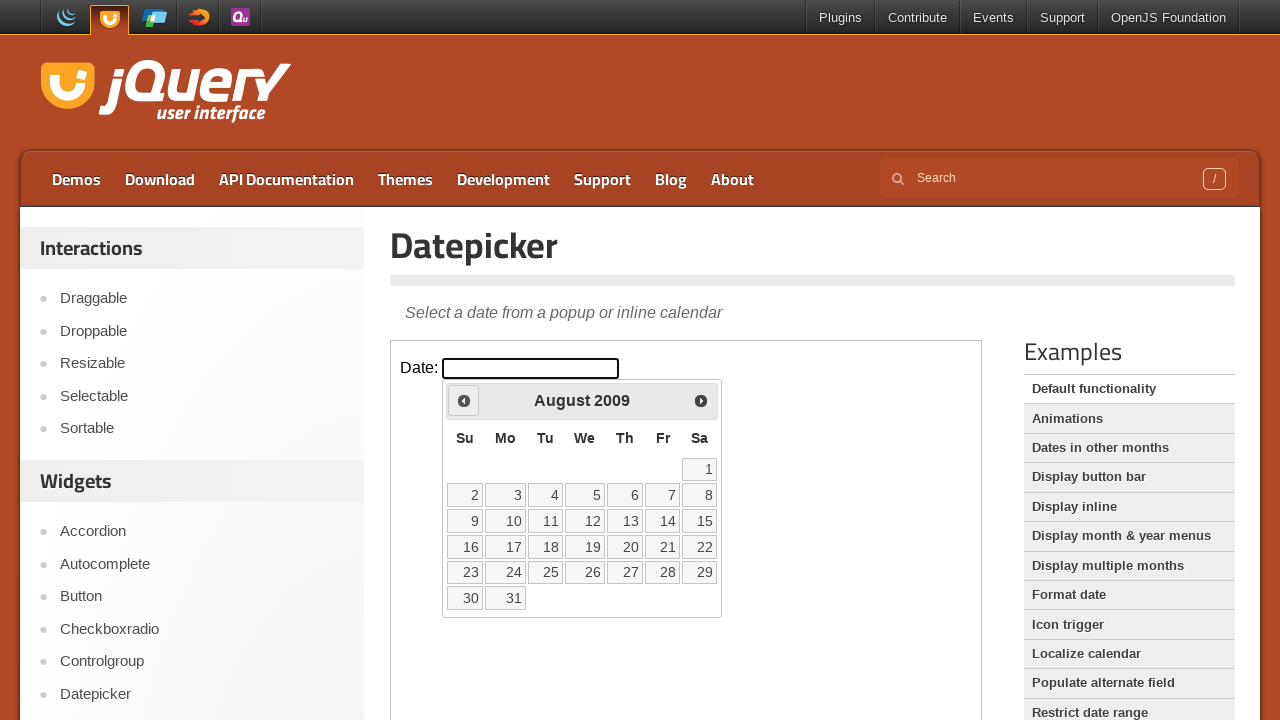

Retrieved current month: August
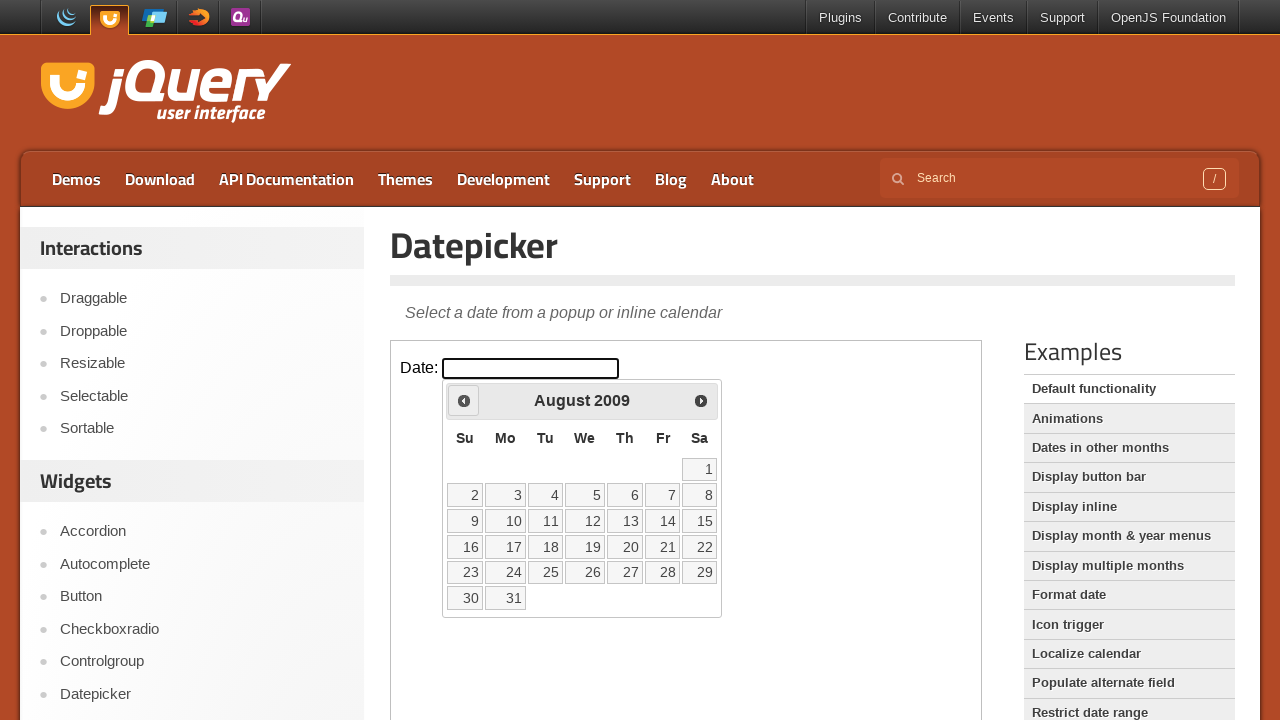

Retrieved current year: 2009
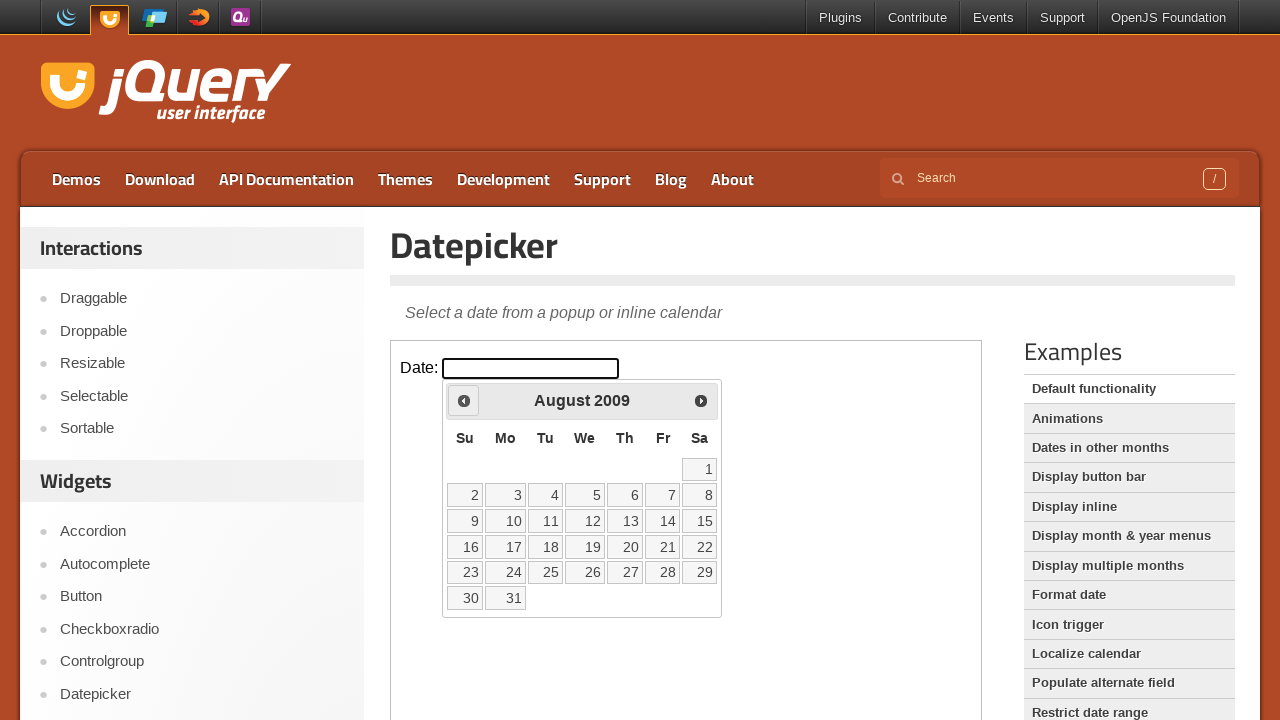

Clicked previous month button to navigate backwards at (464, 400) on iframe >> nth=0 >> internal:control=enter-frame >> xpath=//span[text()='Prev']
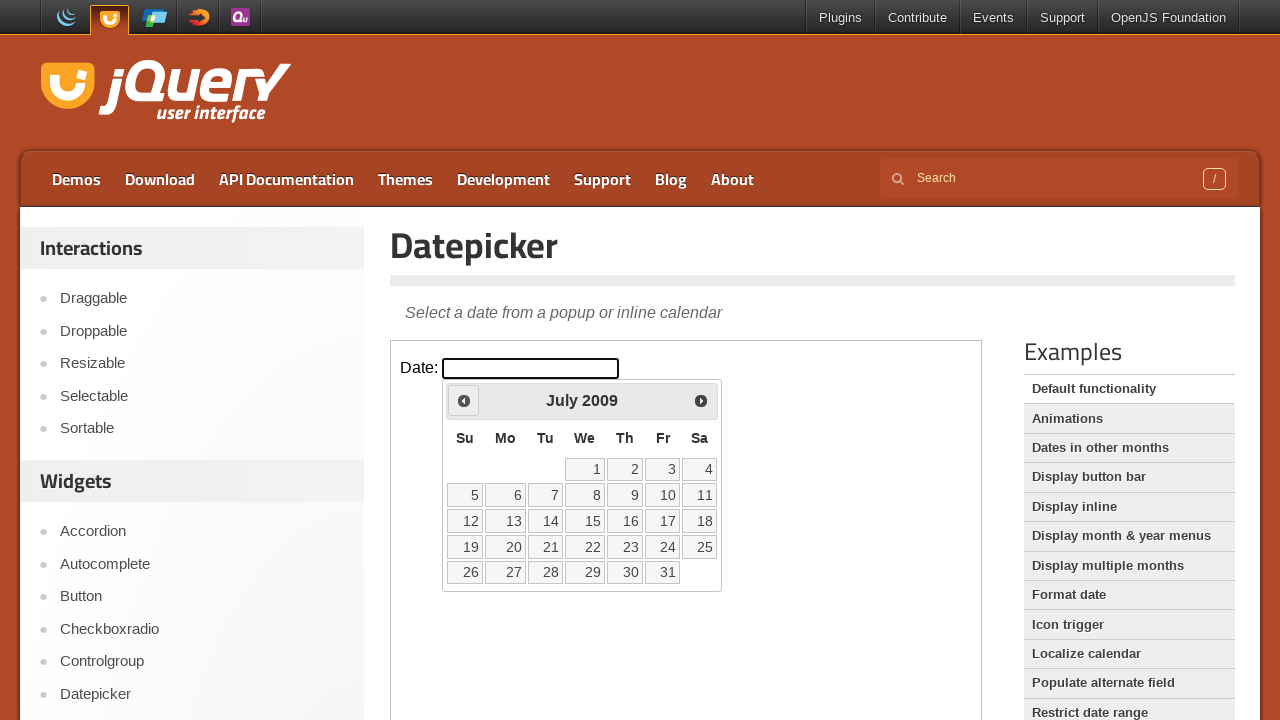

Retrieved current month: July
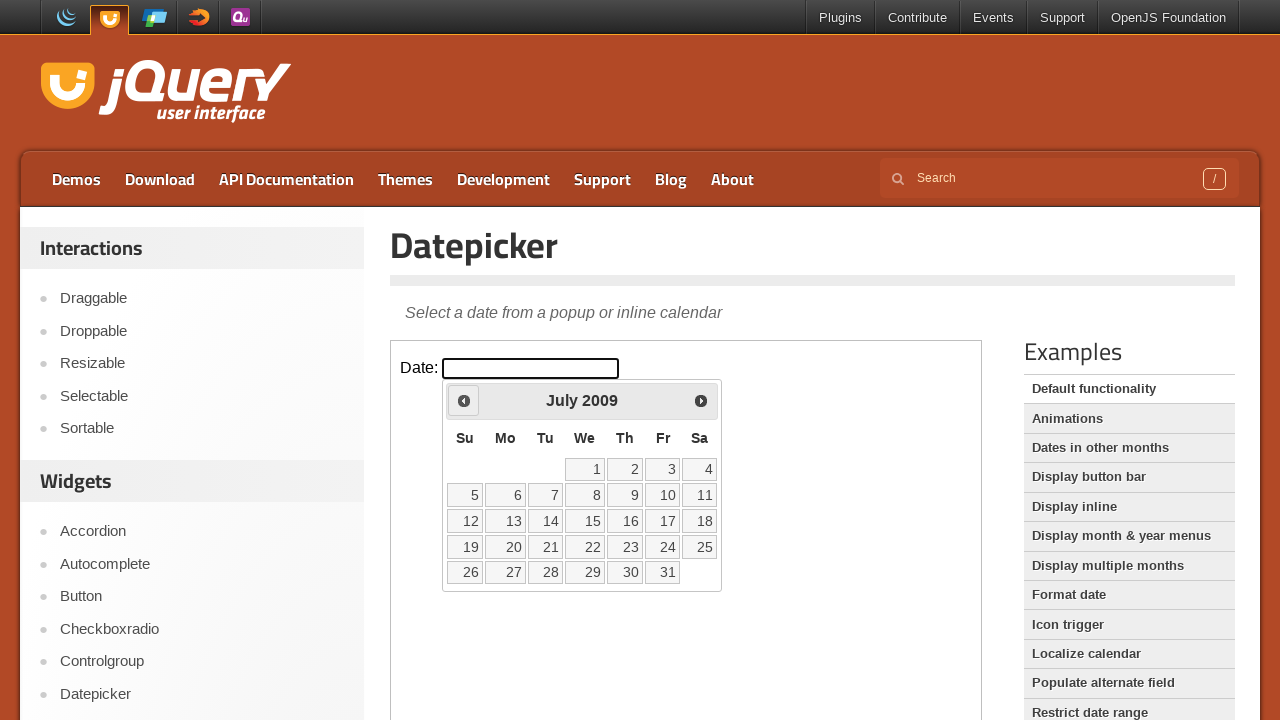

Retrieved current year: 2009
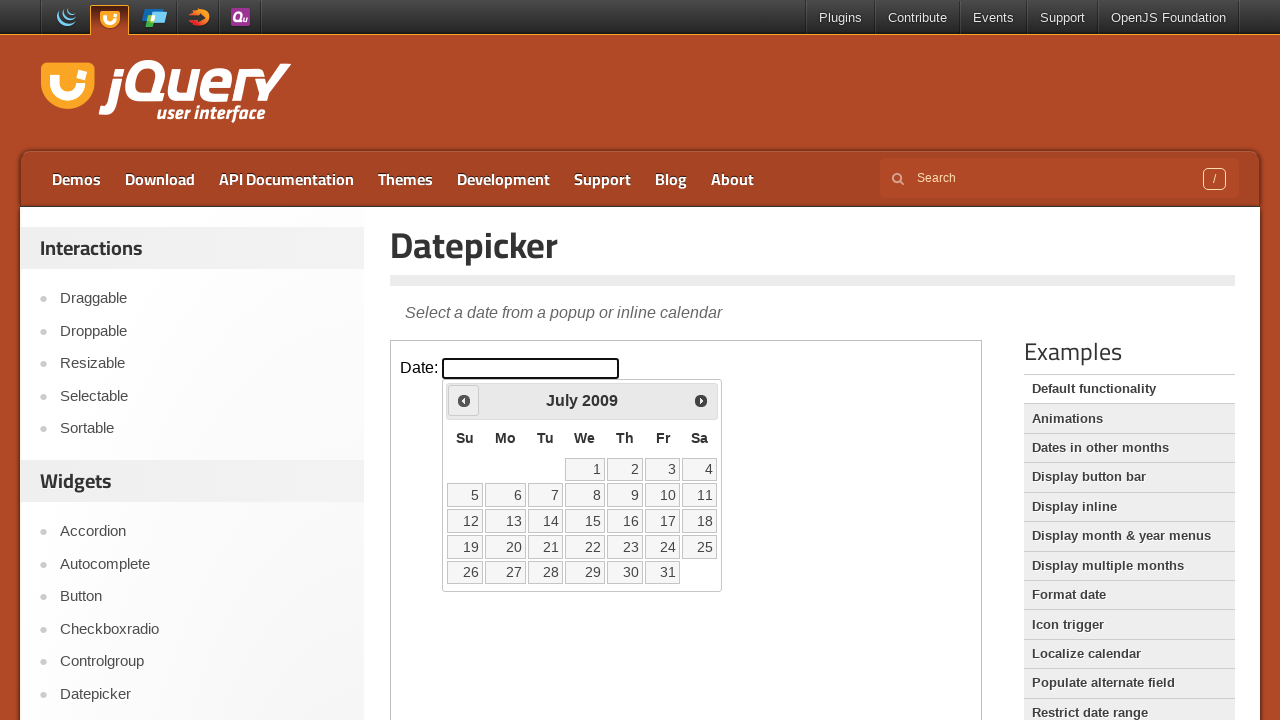

Clicked previous month button to navigate backwards at (464, 400) on iframe >> nth=0 >> internal:control=enter-frame >> xpath=//span[text()='Prev']
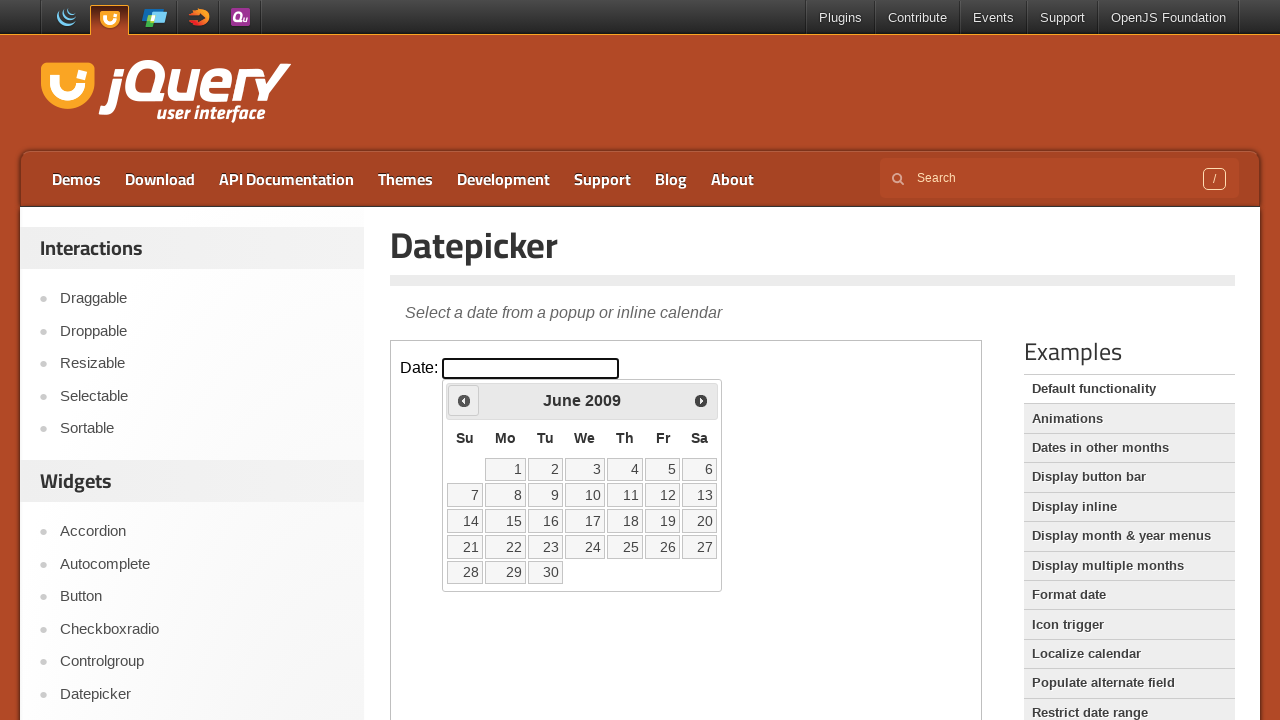

Retrieved current month: June
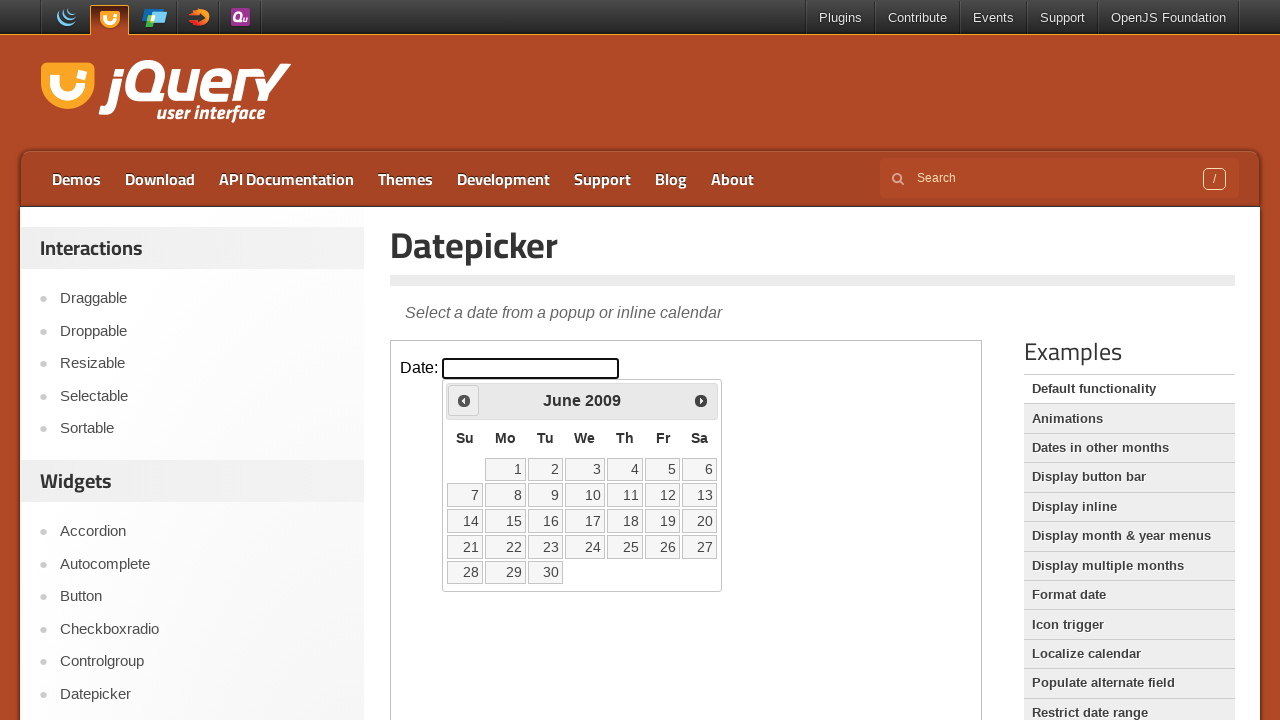

Retrieved current year: 2009
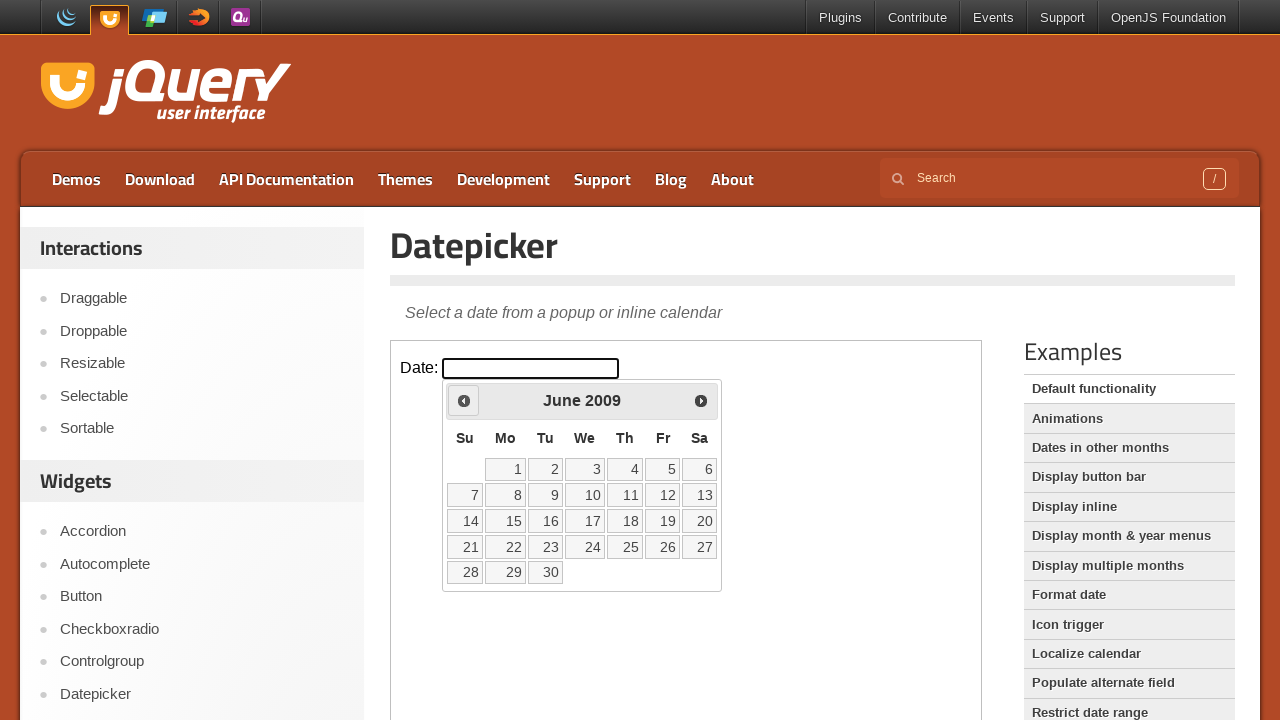

Clicked previous month button to navigate backwards at (464, 400) on iframe >> nth=0 >> internal:control=enter-frame >> xpath=//span[text()='Prev']
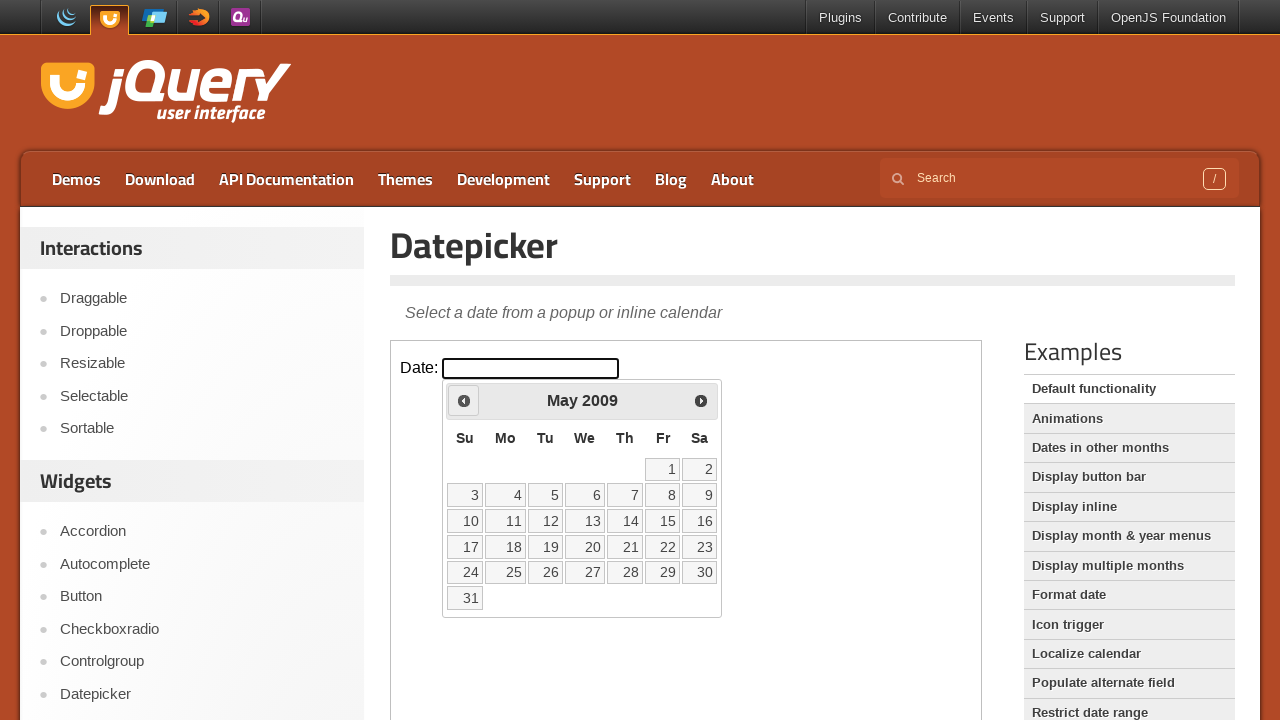

Retrieved current month: May
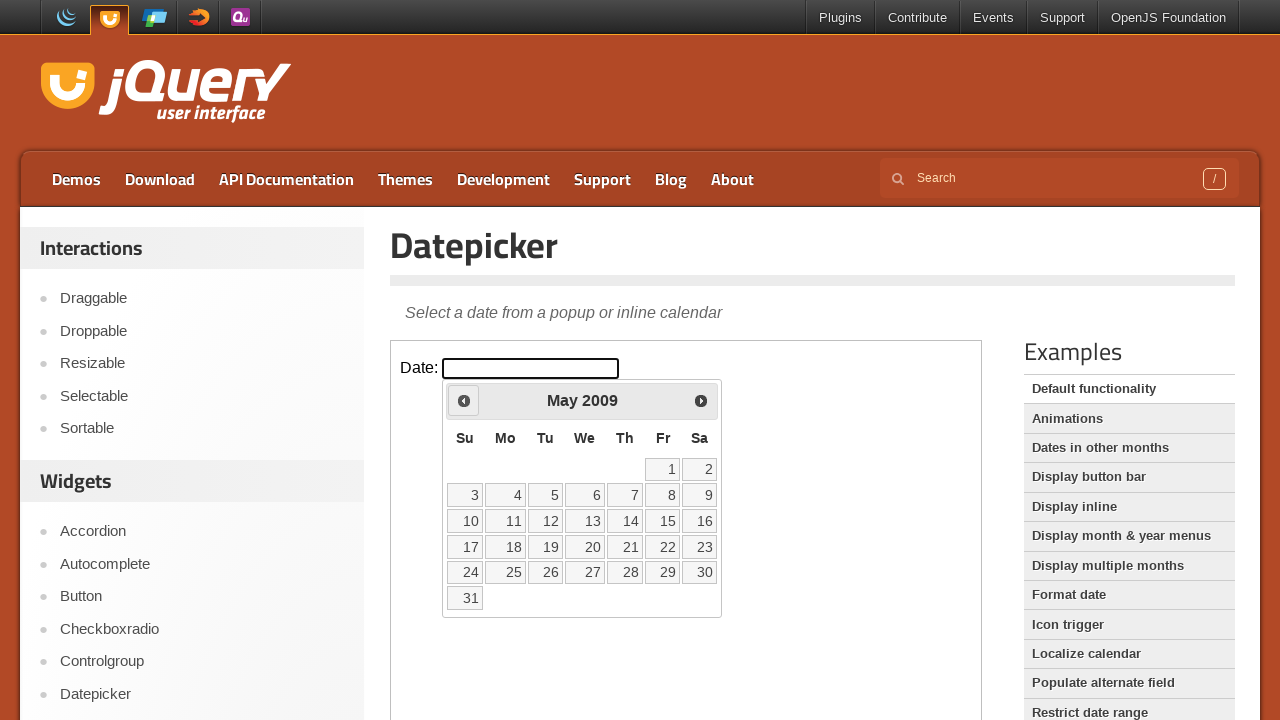

Retrieved current year: 2009
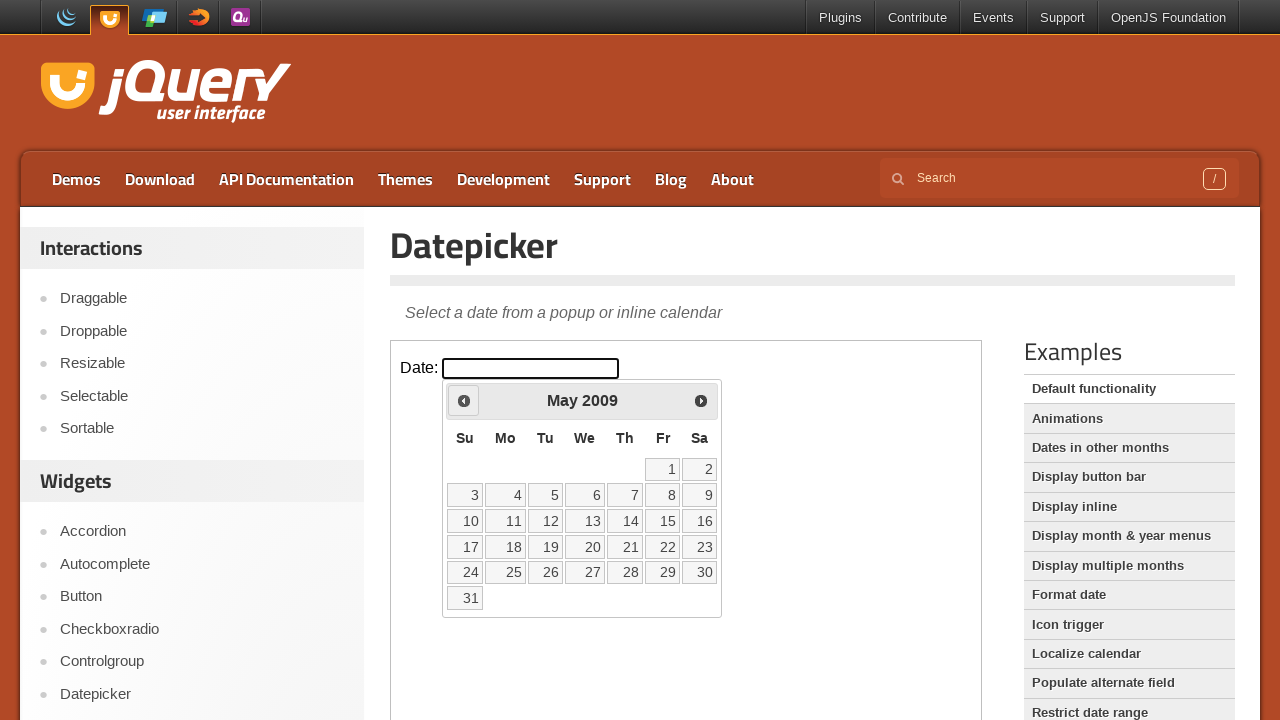

Clicked previous month button to navigate backwards at (464, 400) on iframe >> nth=0 >> internal:control=enter-frame >> xpath=//span[text()='Prev']
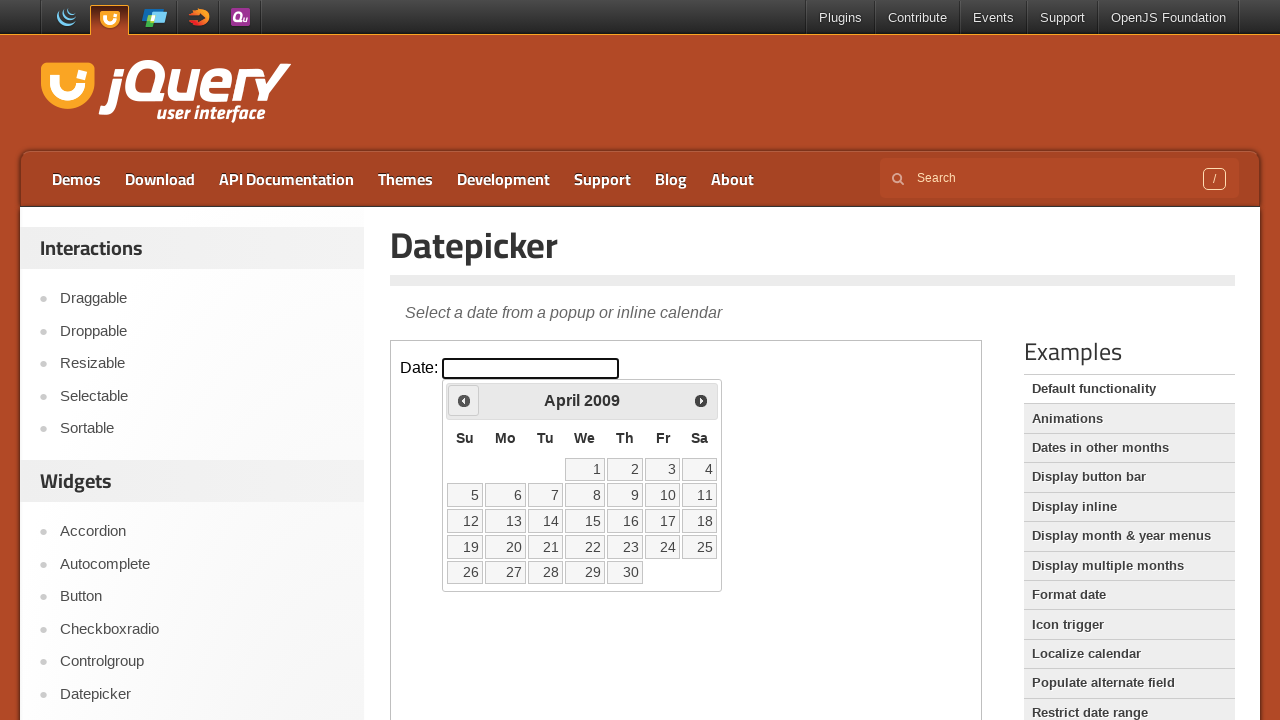

Retrieved current month: April
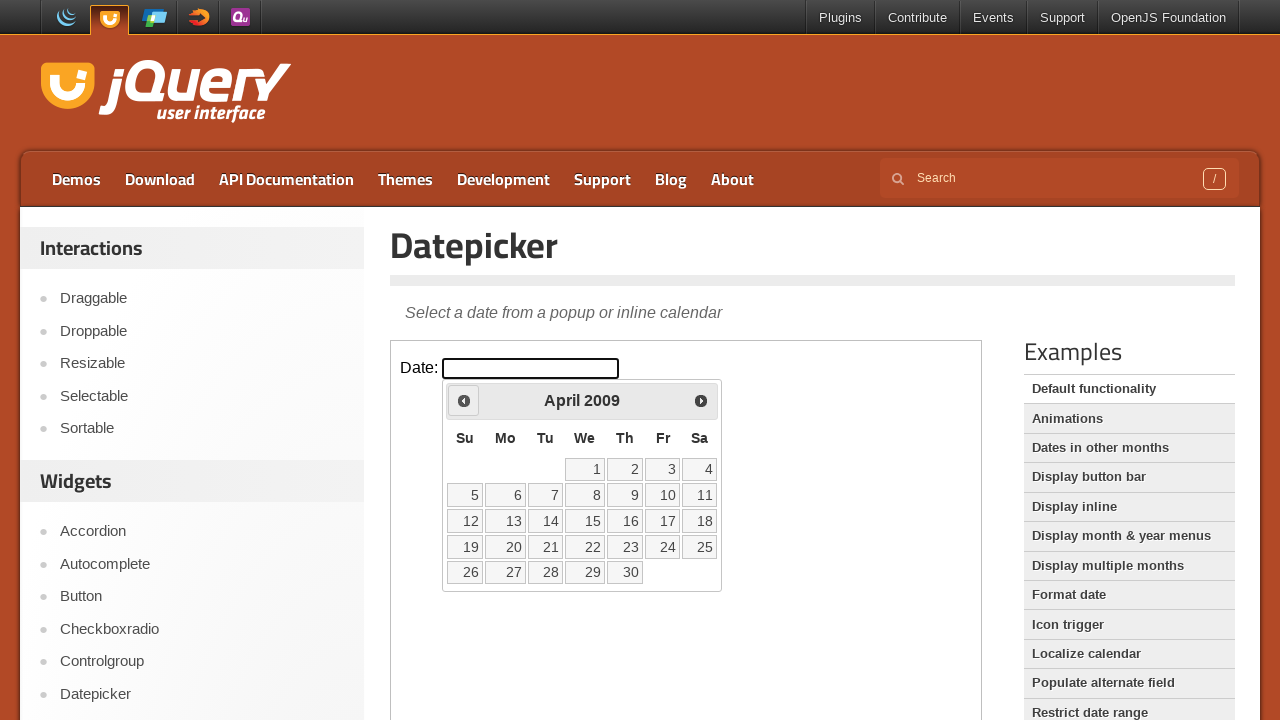

Retrieved current year: 2009
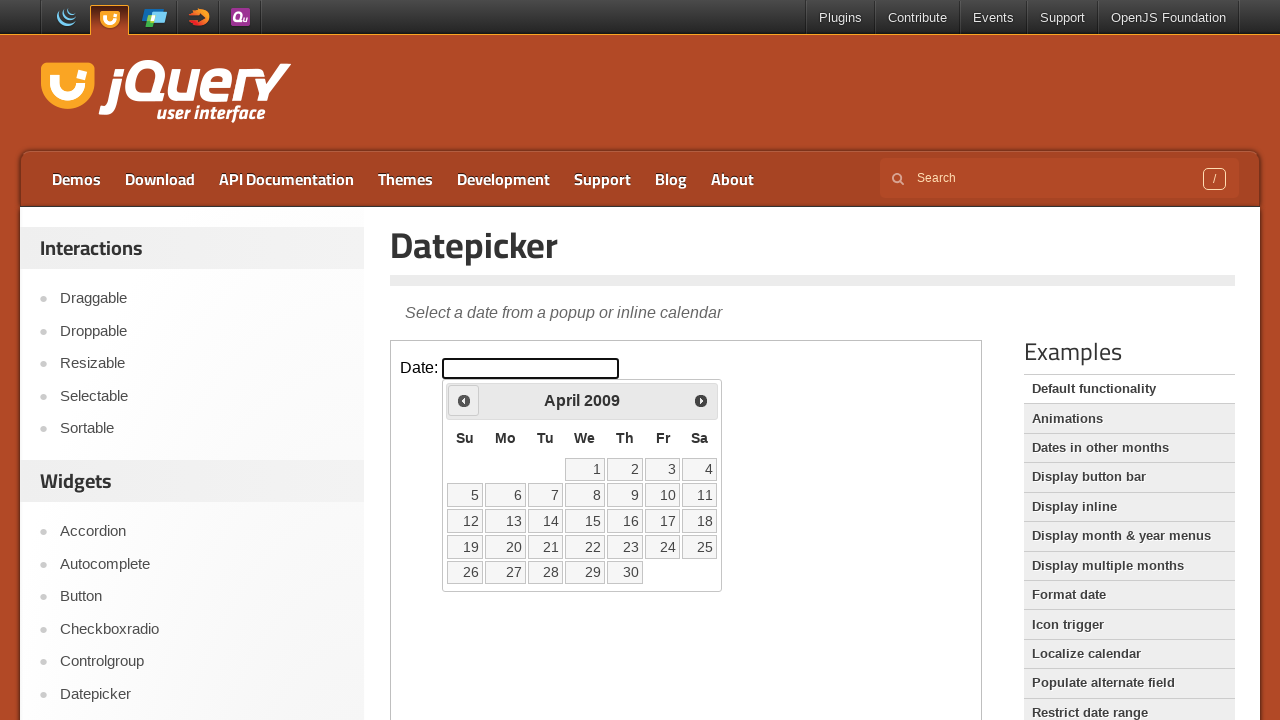

Clicked previous month button to navigate backwards at (464, 400) on iframe >> nth=0 >> internal:control=enter-frame >> xpath=//span[text()='Prev']
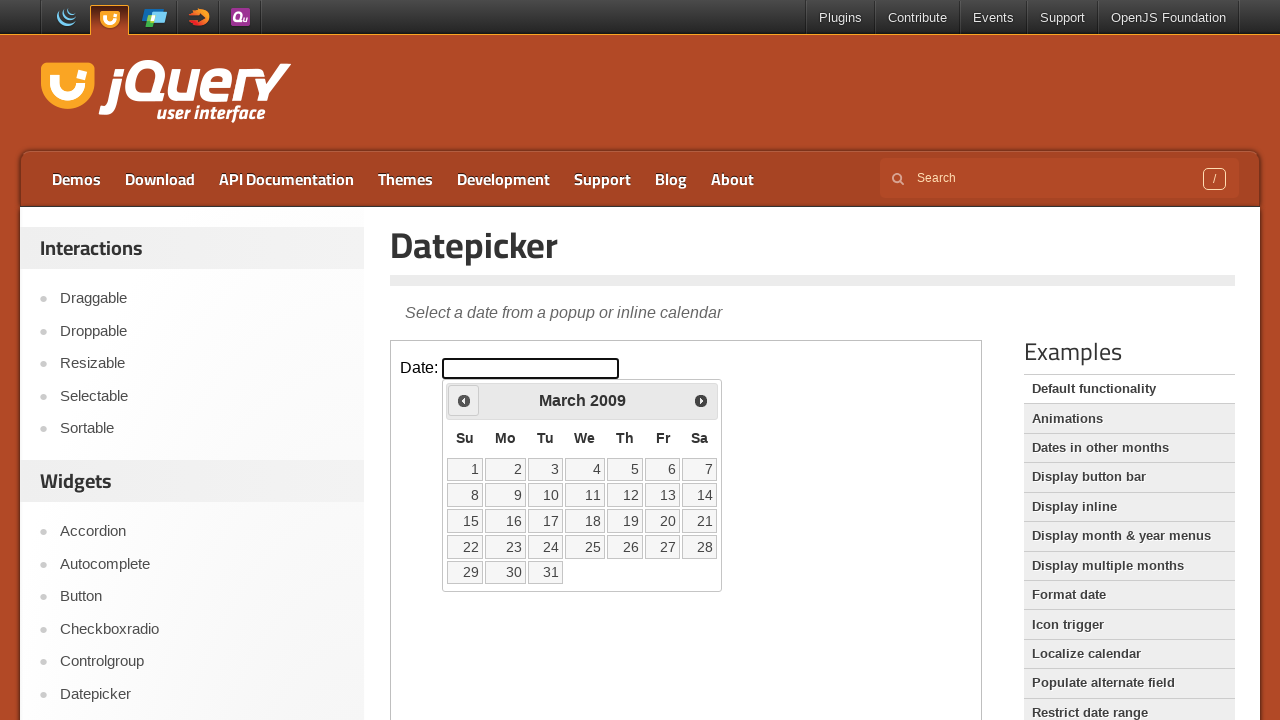

Retrieved current month: March
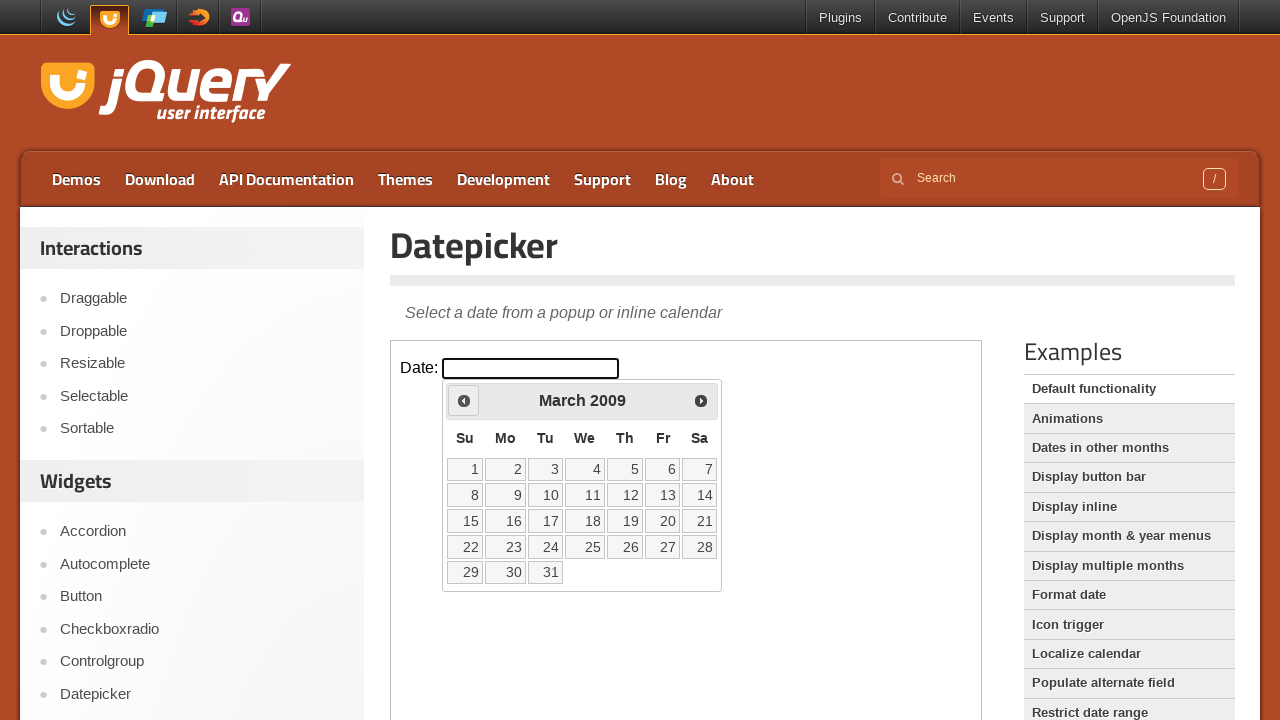

Retrieved current year: 2009
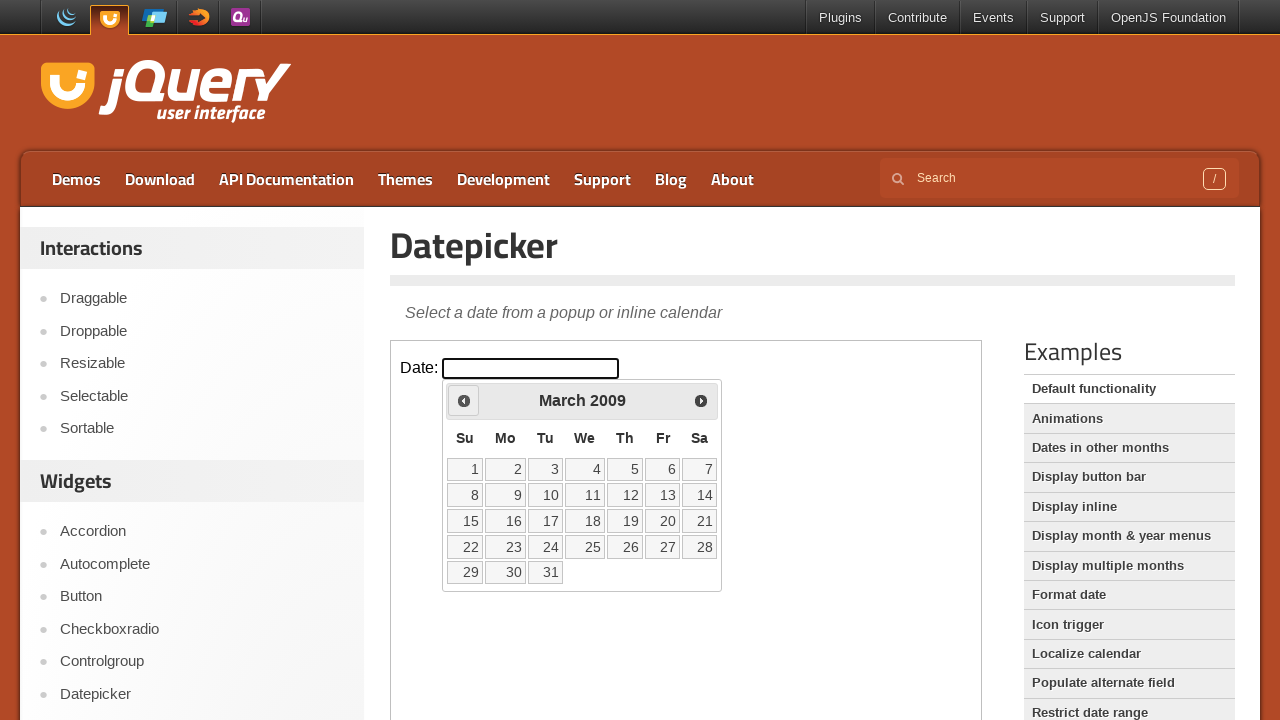

Clicked previous month button to navigate backwards at (464, 400) on iframe >> nth=0 >> internal:control=enter-frame >> xpath=//span[text()='Prev']
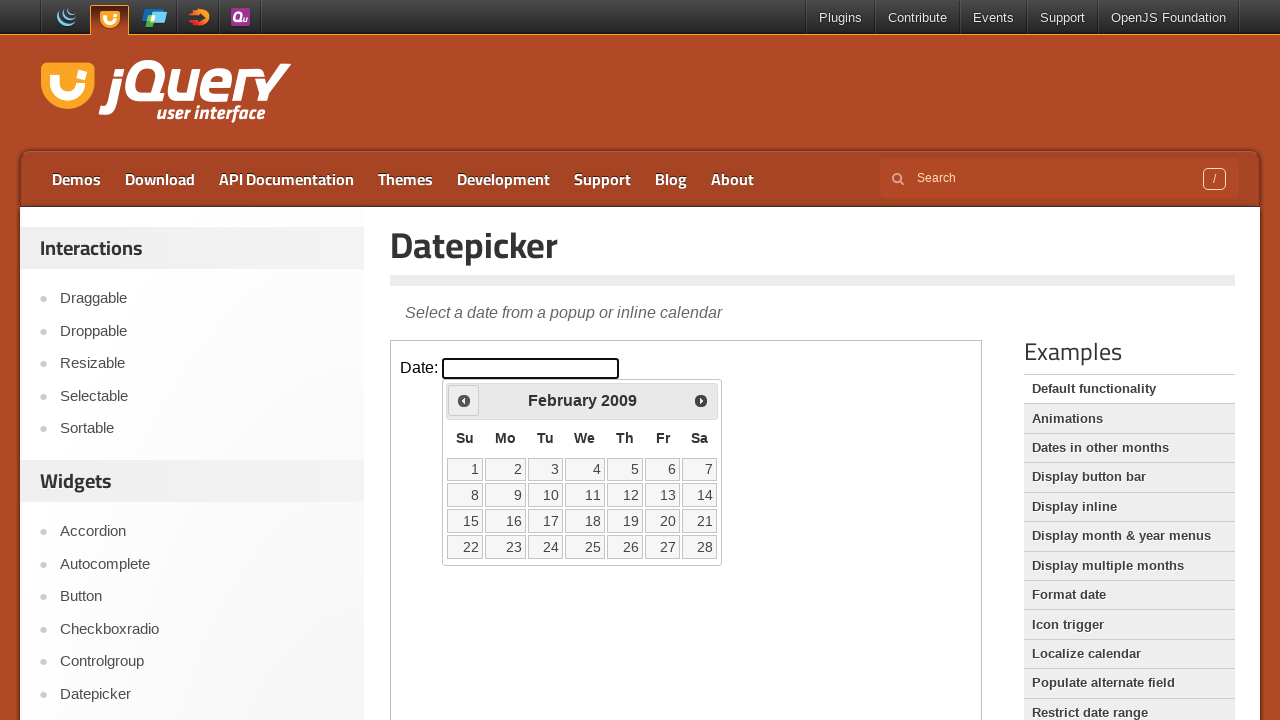

Retrieved current month: February
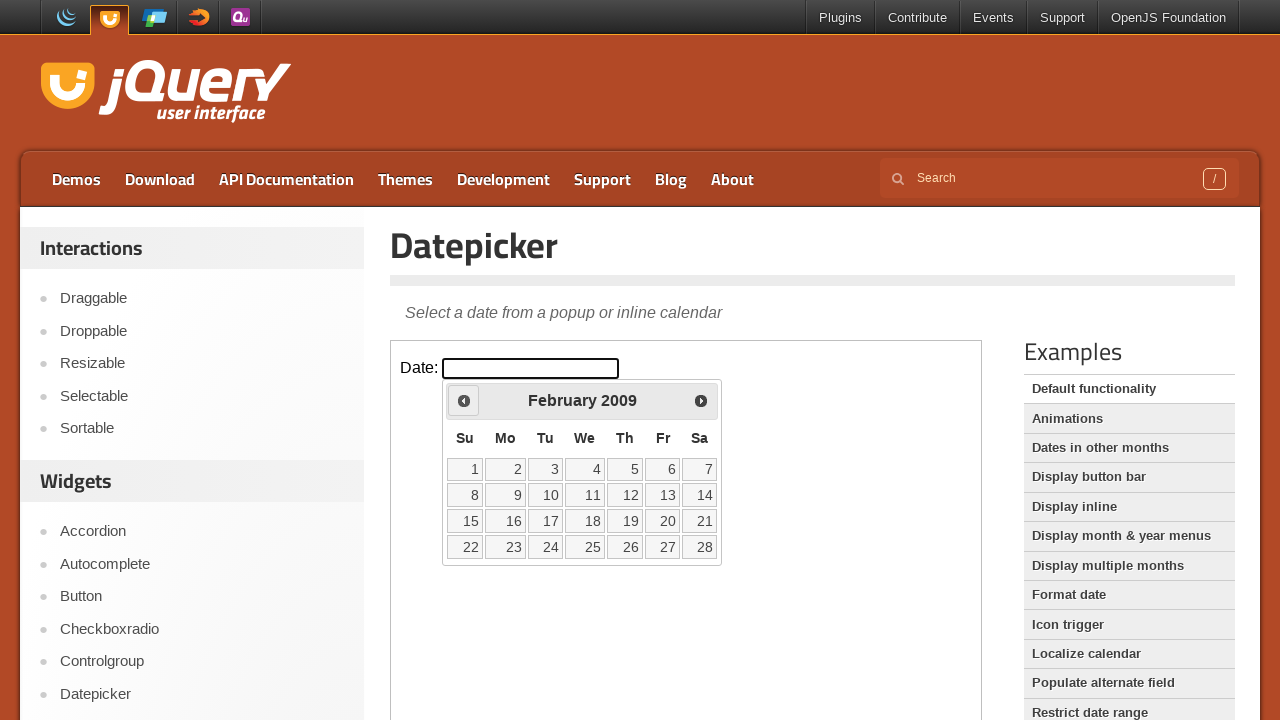

Retrieved current year: 2009
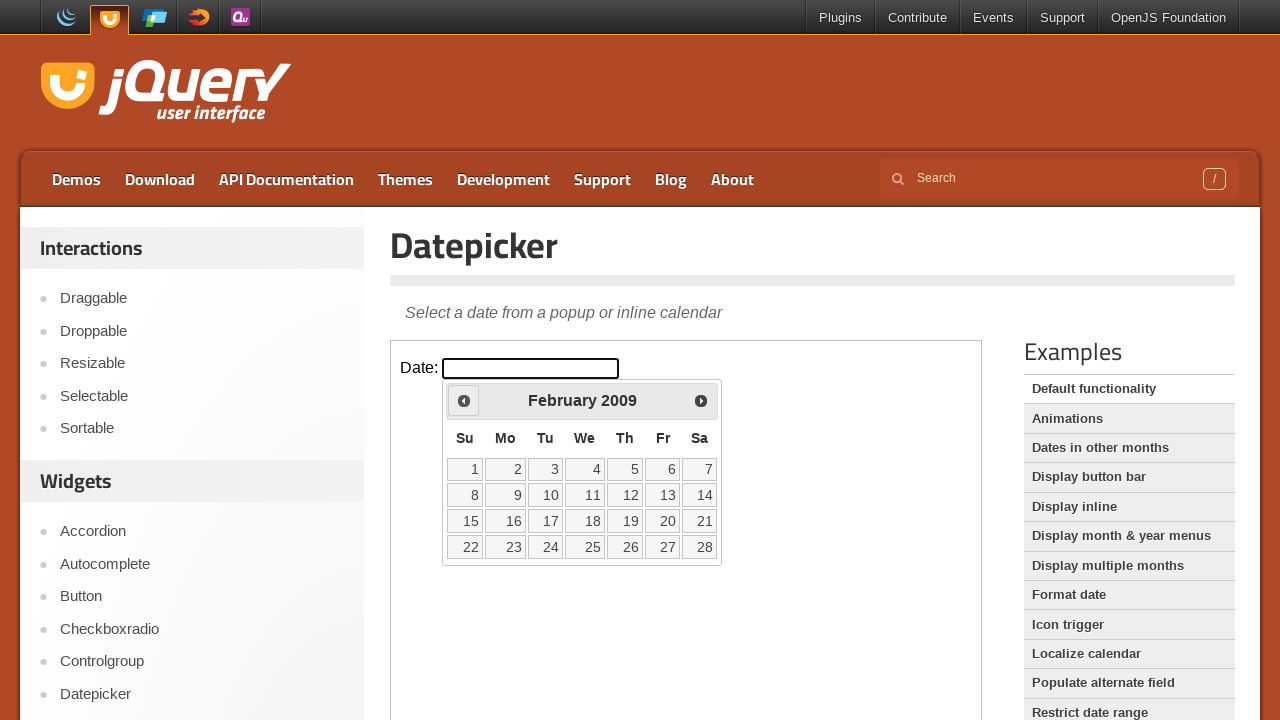

Clicked previous month button to navigate backwards at (464, 400) on iframe >> nth=0 >> internal:control=enter-frame >> xpath=//span[text()='Prev']
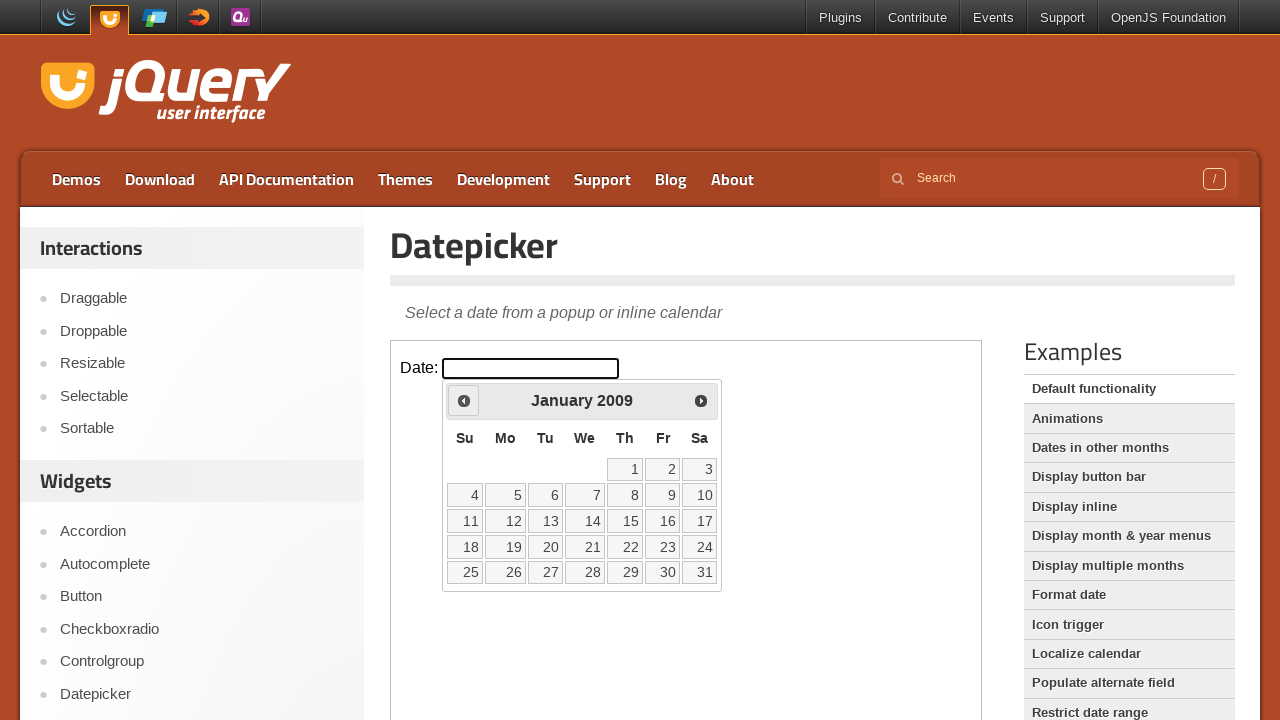

Retrieved current month: January
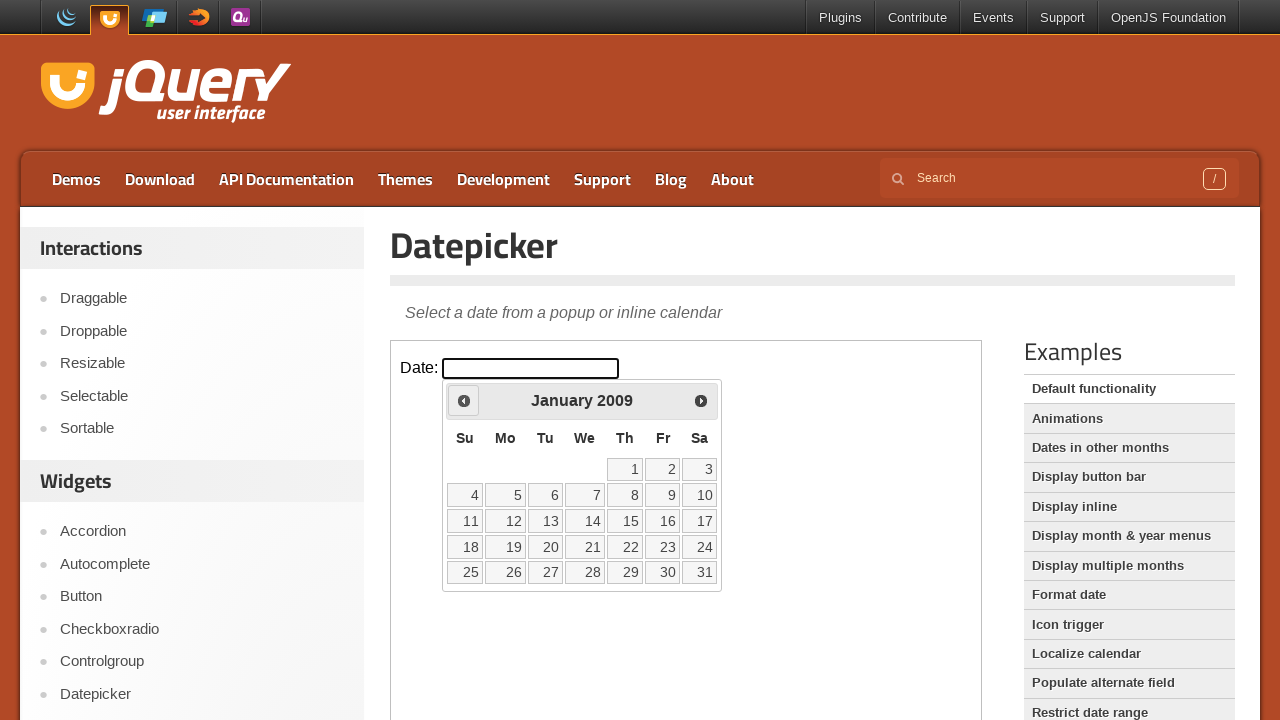

Retrieved current year: 2009
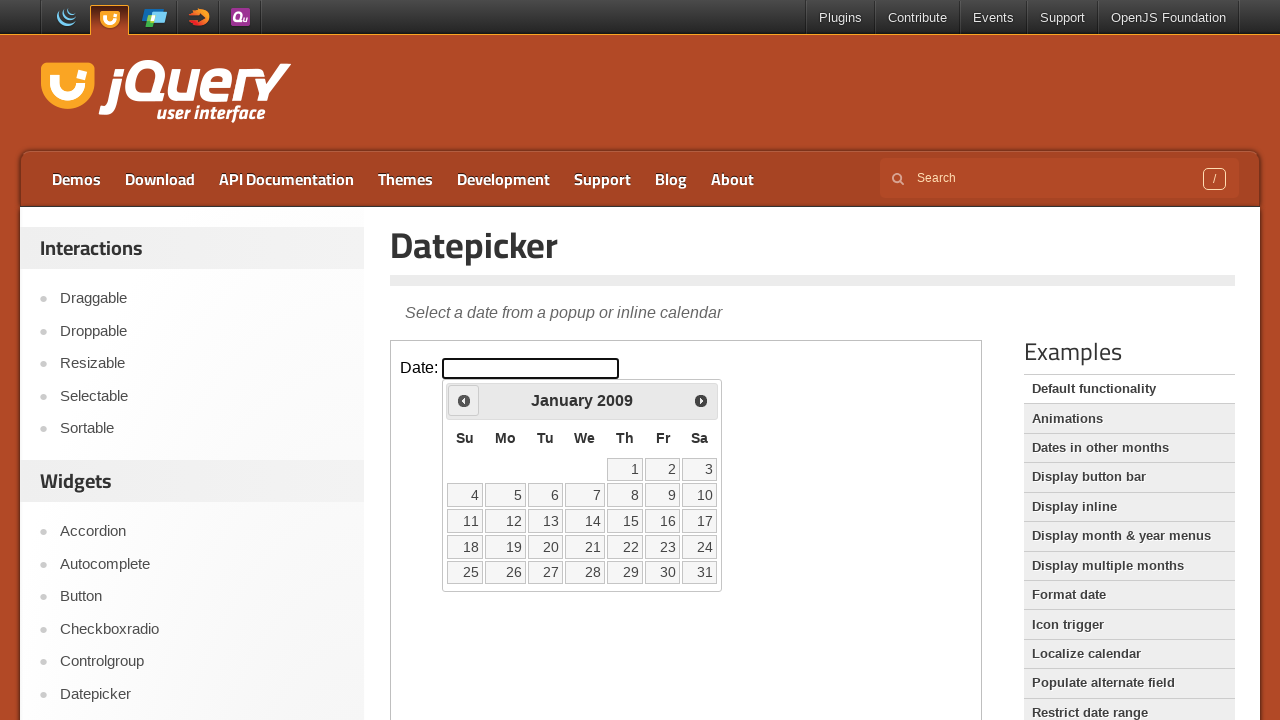

Clicked previous month button to navigate backwards at (464, 400) on iframe >> nth=0 >> internal:control=enter-frame >> xpath=//span[text()='Prev']
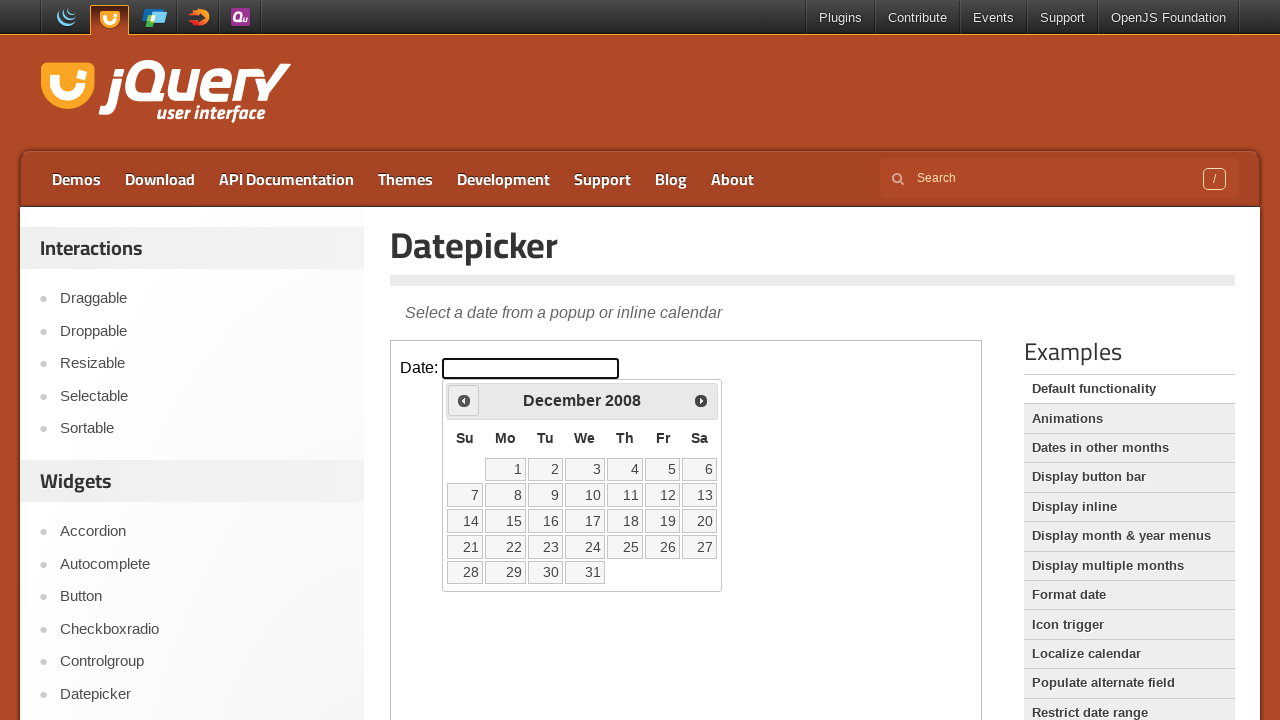

Retrieved current month: December
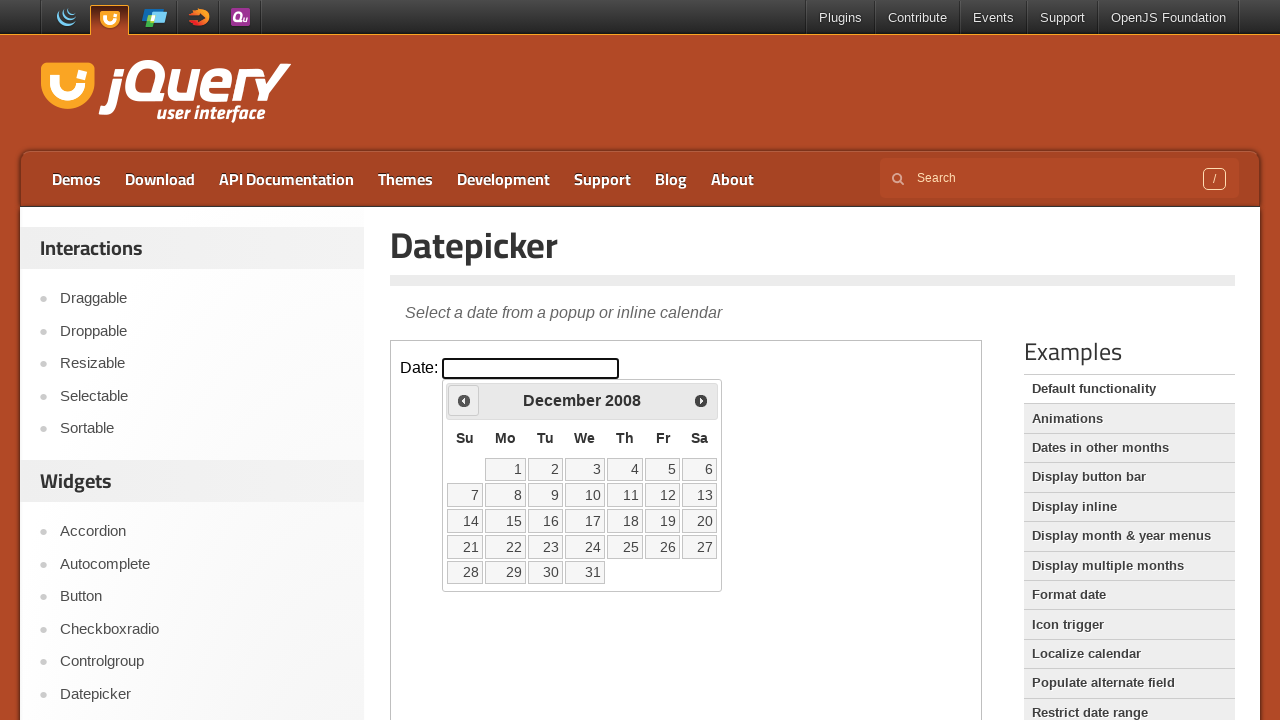

Retrieved current year: 2008
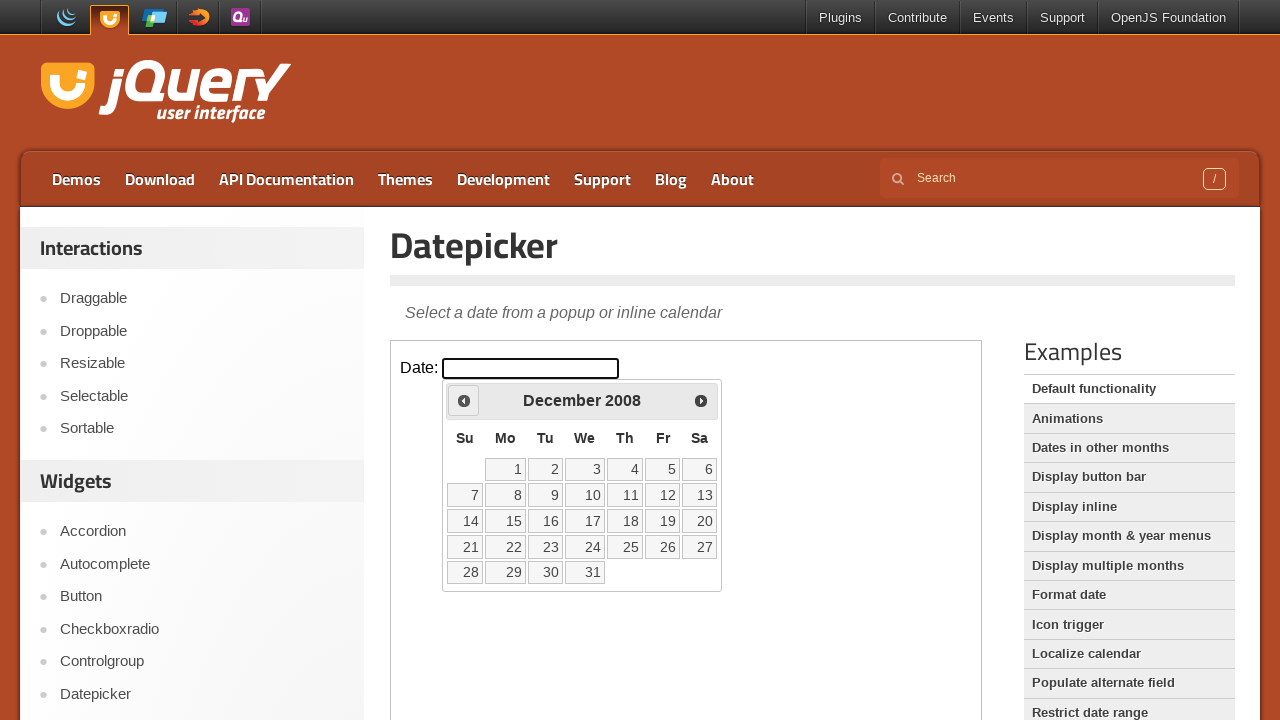

Clicked previous month button to navigate backwards at (464, 400) on iframe >> nth=0 >> internal:control=enter-frame >> xpath=//span[text()='Prev']
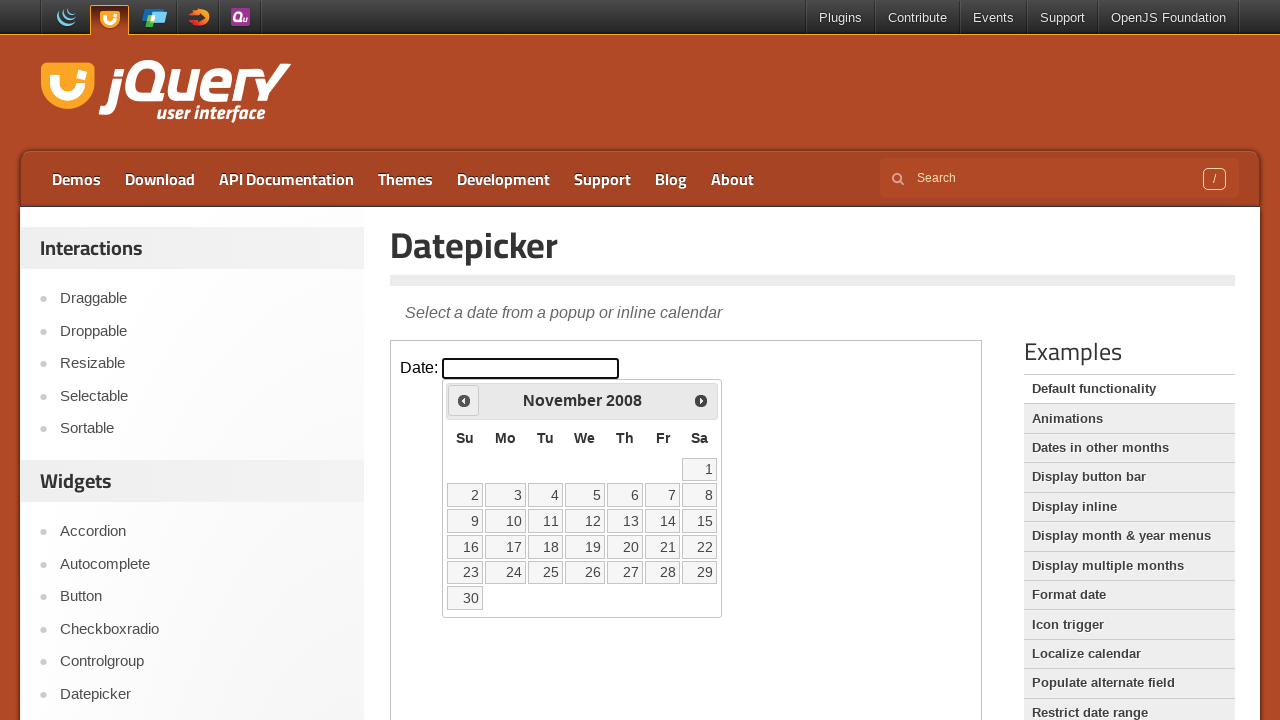

Retrieved current month: November
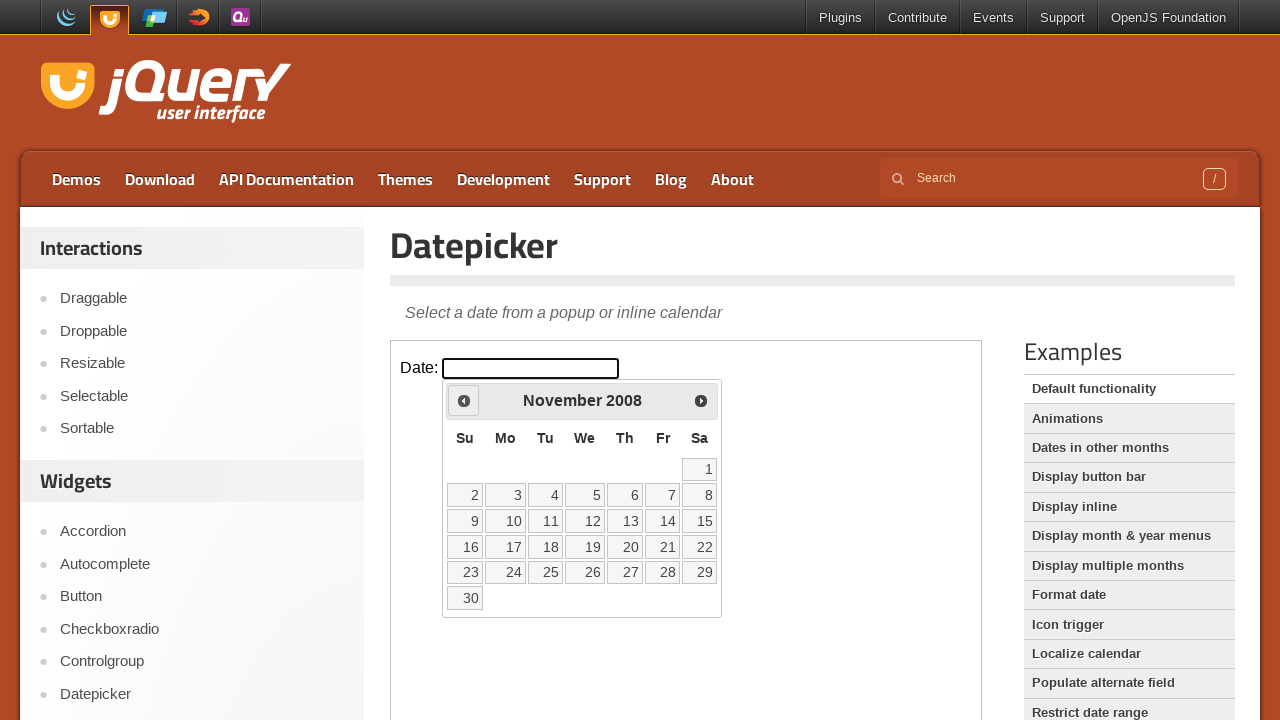

Retrieved current year: 2008
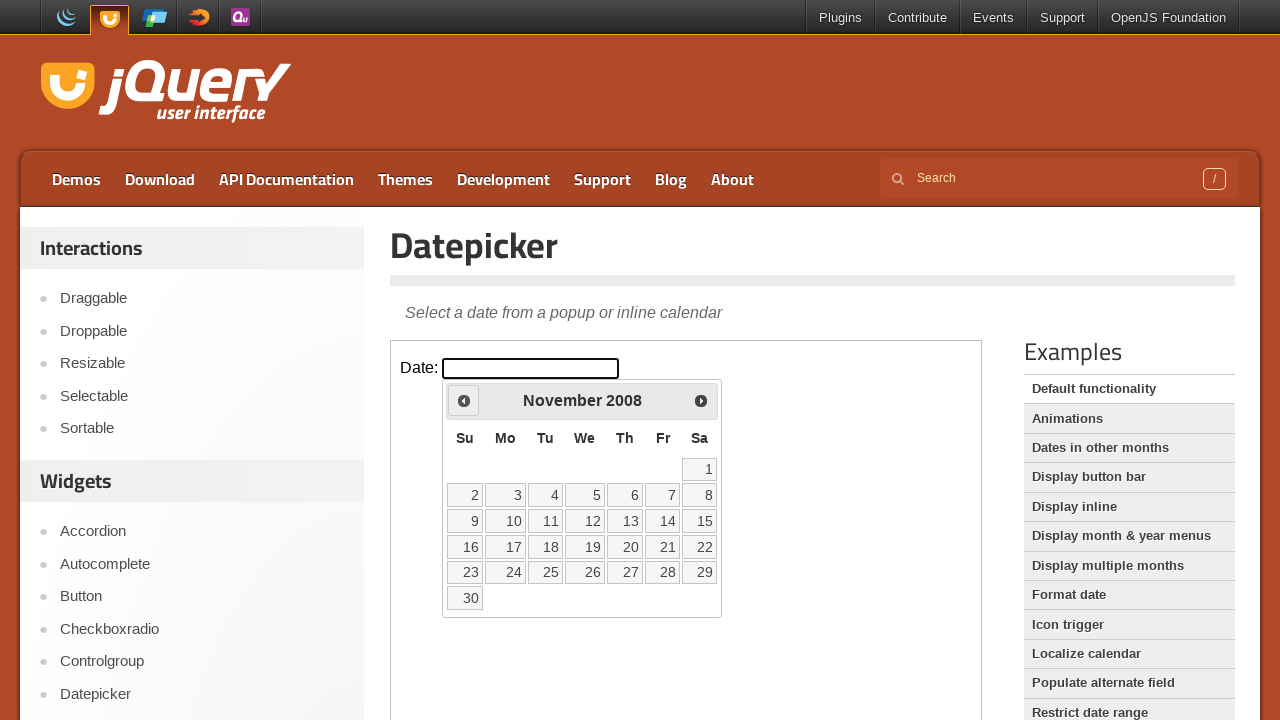

Clicked previous month button to navigate backwards at (464, 400) on iframe >> nth=0 >> internal:control=enter-frame >> xpath=//span[text()='Prev']
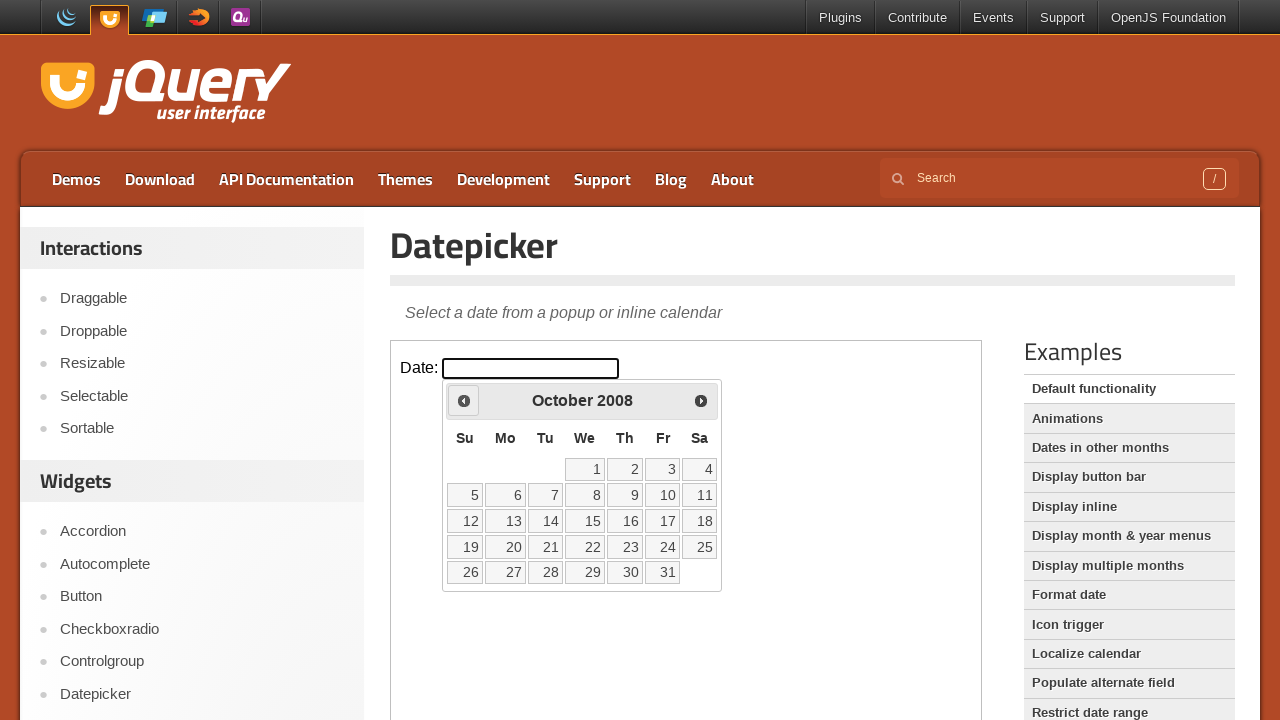

Retrieved current month: October
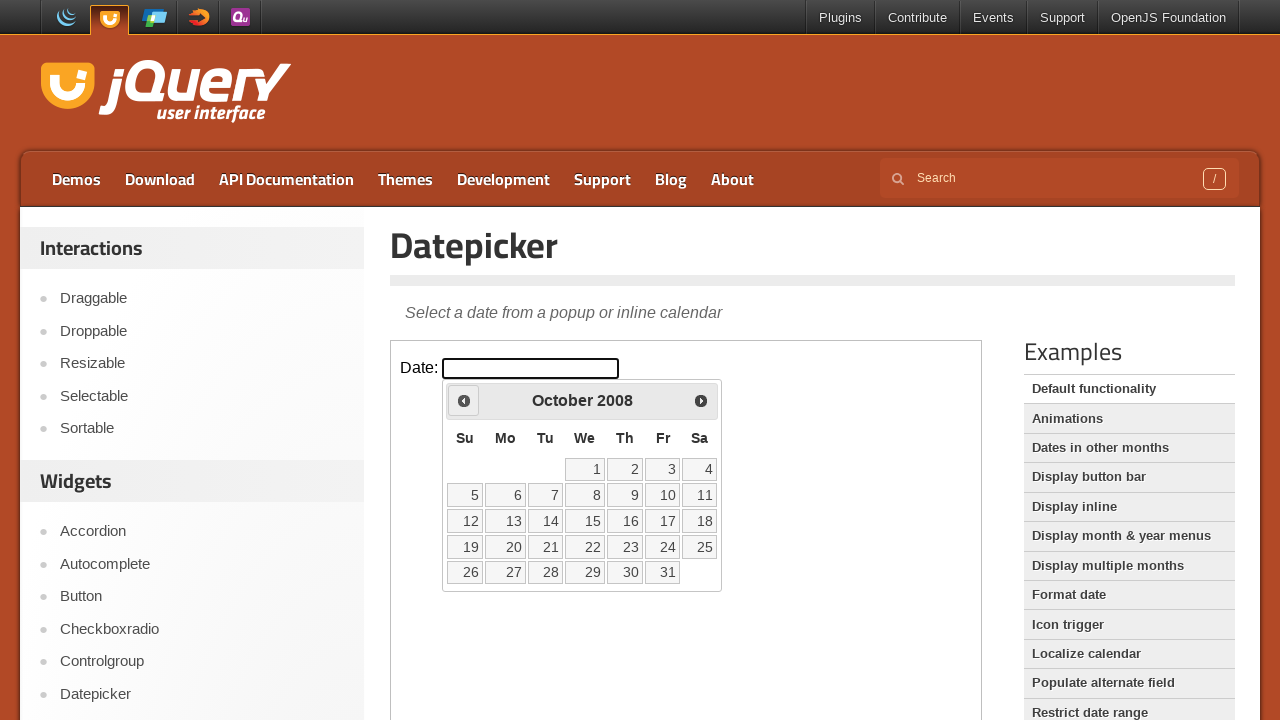

Retrieved current year: 2008
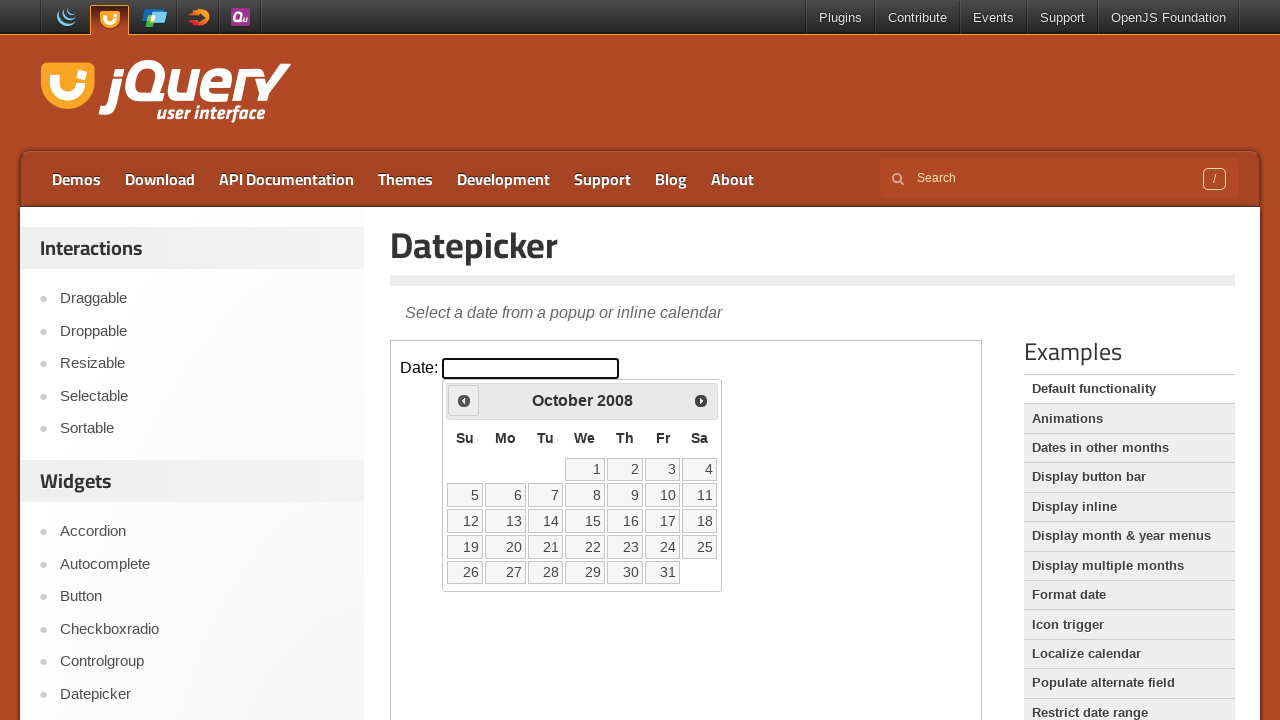

Clicked previous month button to navigate backwards at (464, 400) on iframe >> nth=0 >> internal:control=enter-frame >> xpath=//span[text()='Prev']
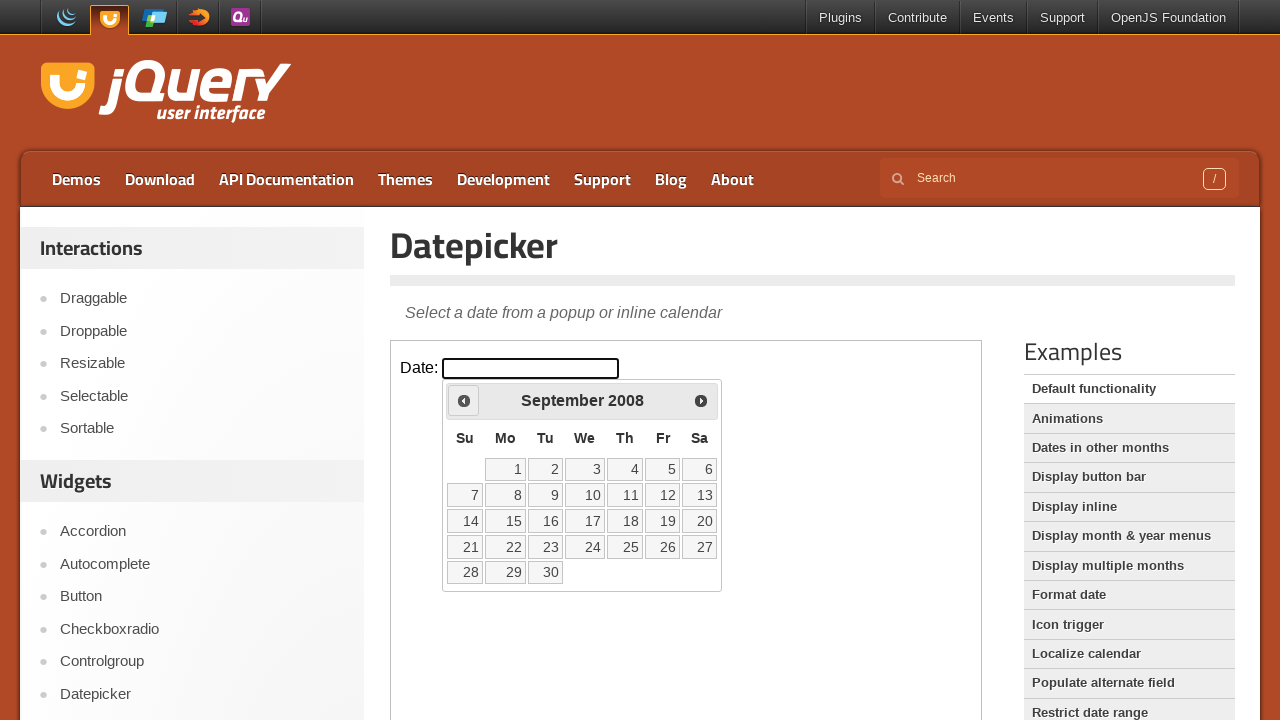

Retrieved current month: September
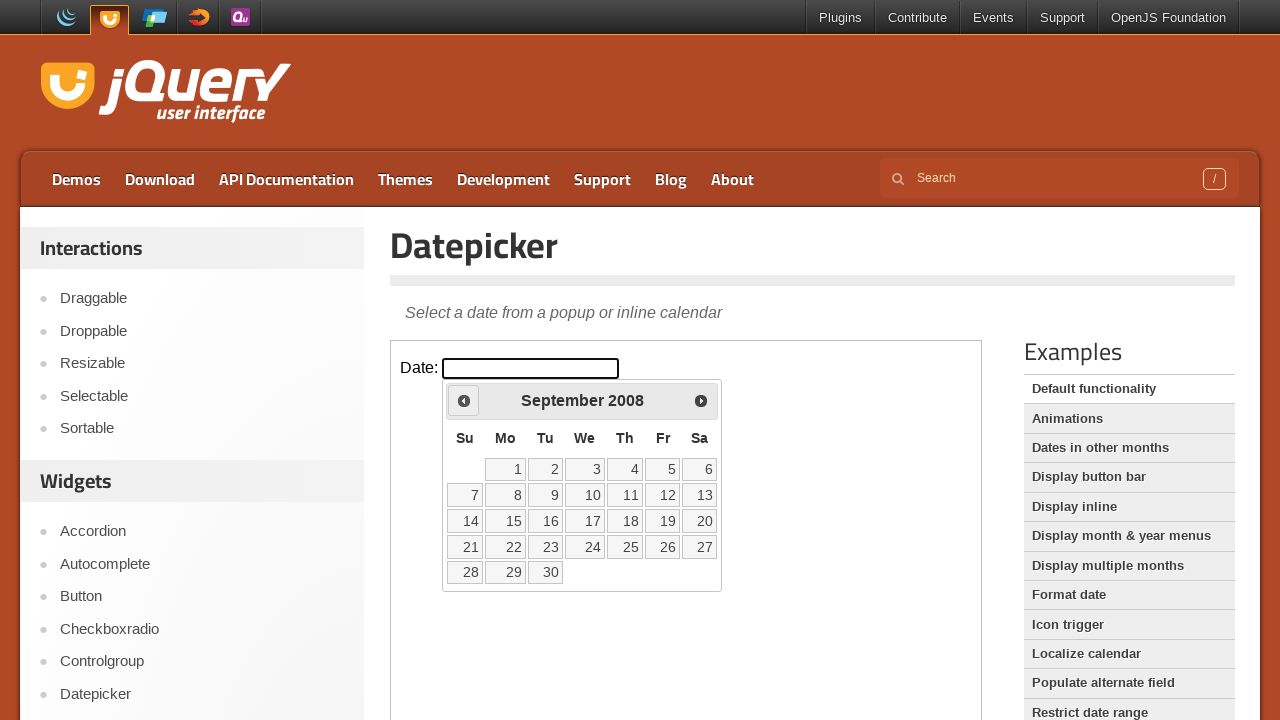

Retrieved current year: 2008
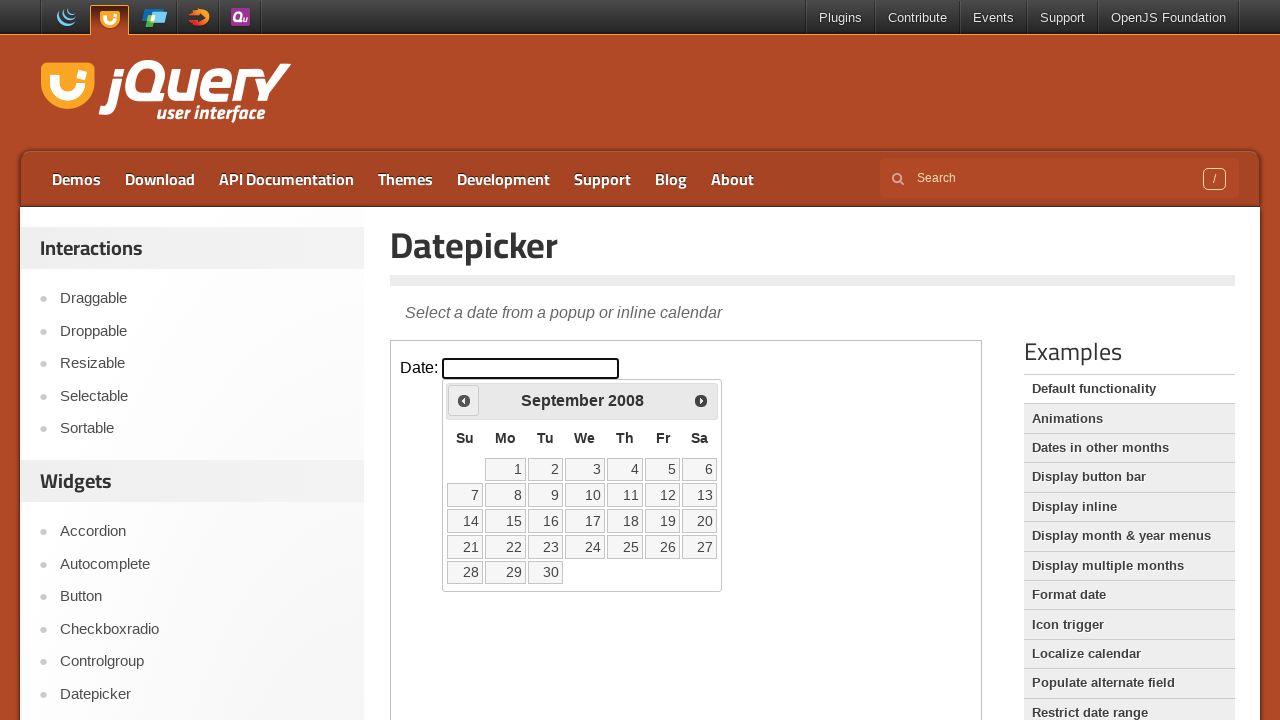

Clicked previous month button to navigate backwards at (464, 400) on iframe >> nth=0 >> internal:control=enter-frame >> xpath=//span[text()='Prev']
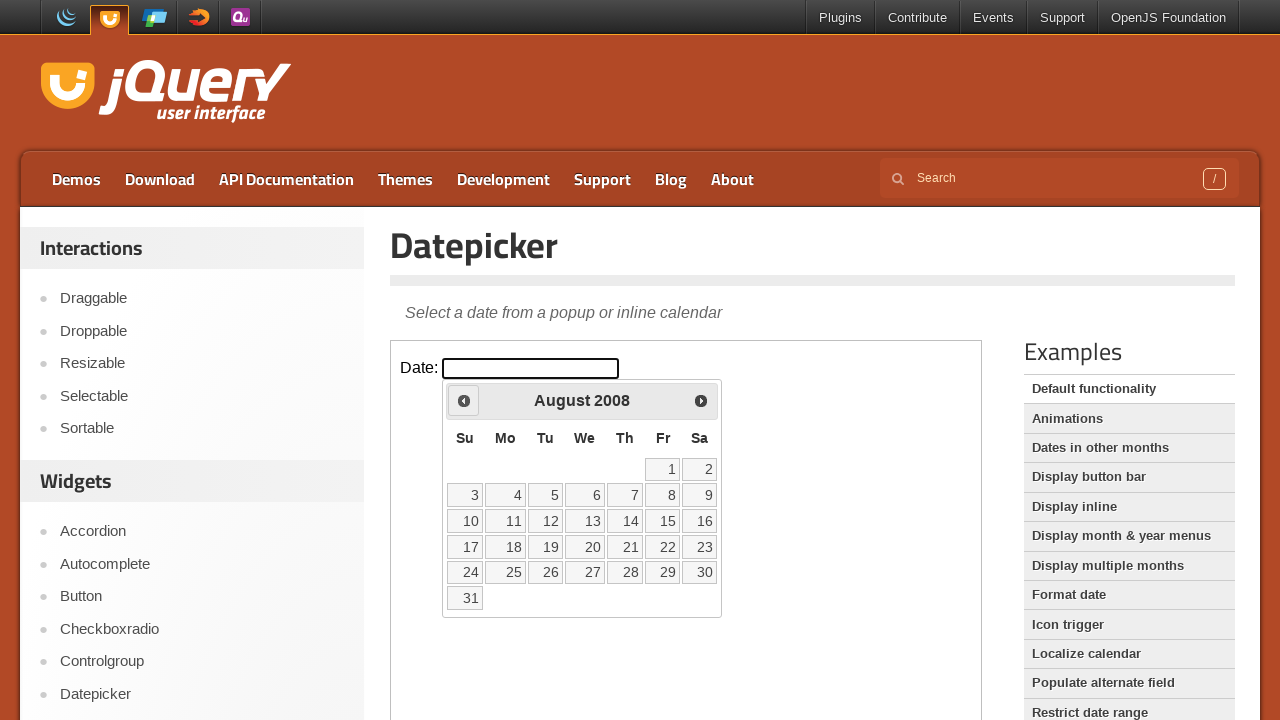

Retrieved current month: August
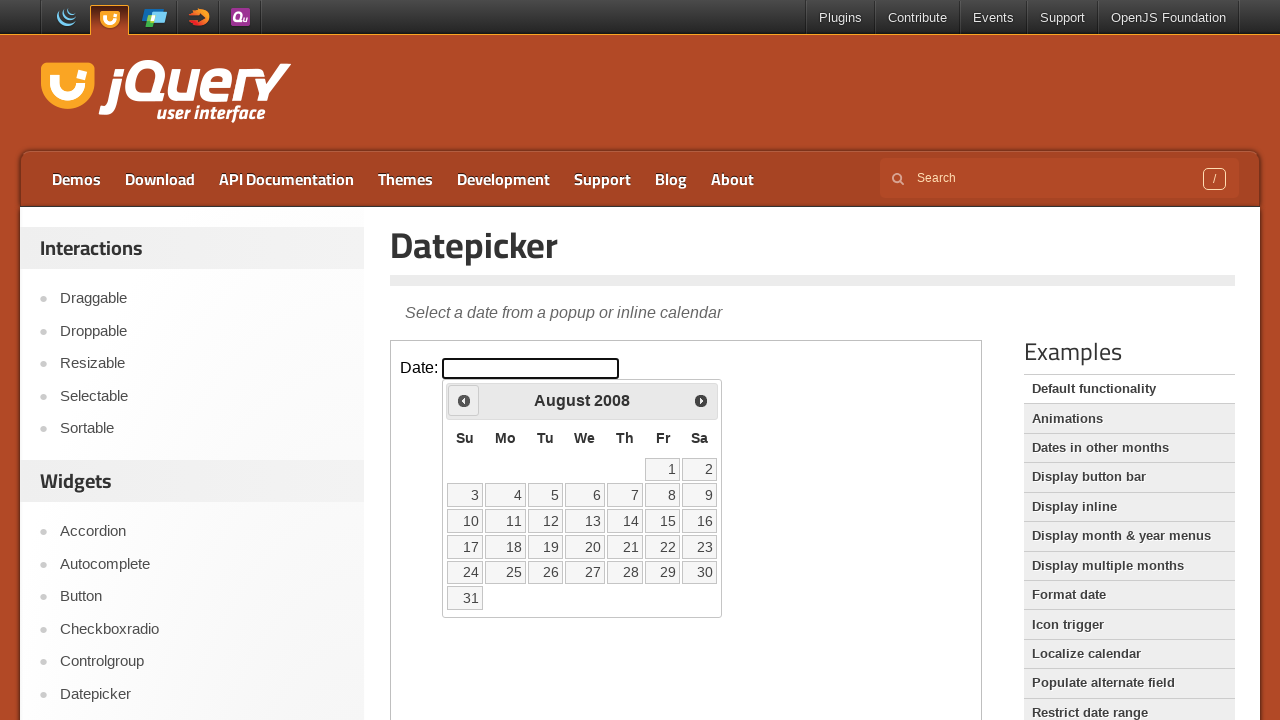

Retrieved current year: 2008
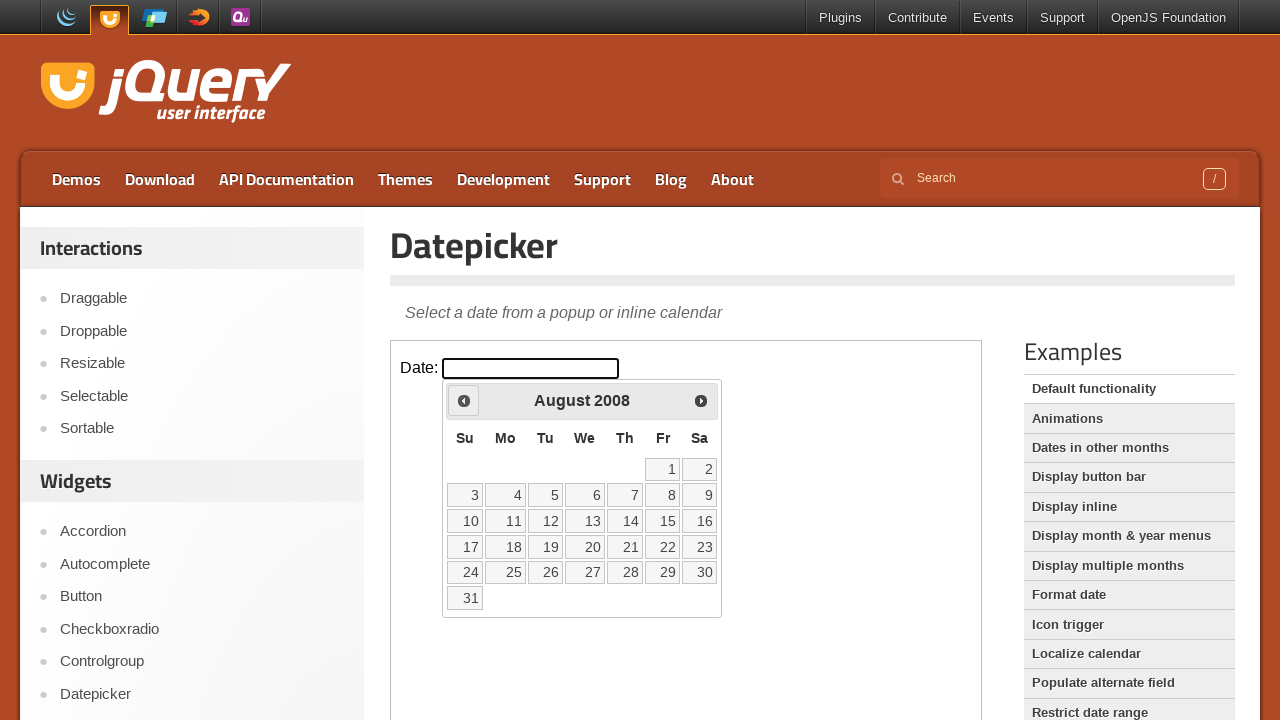

Clicked previous month button to navigate backwards at (464, 400) on iframe >> nth=0 >> internal:control=enter-frame >> xpath=//span[text()='Prev']
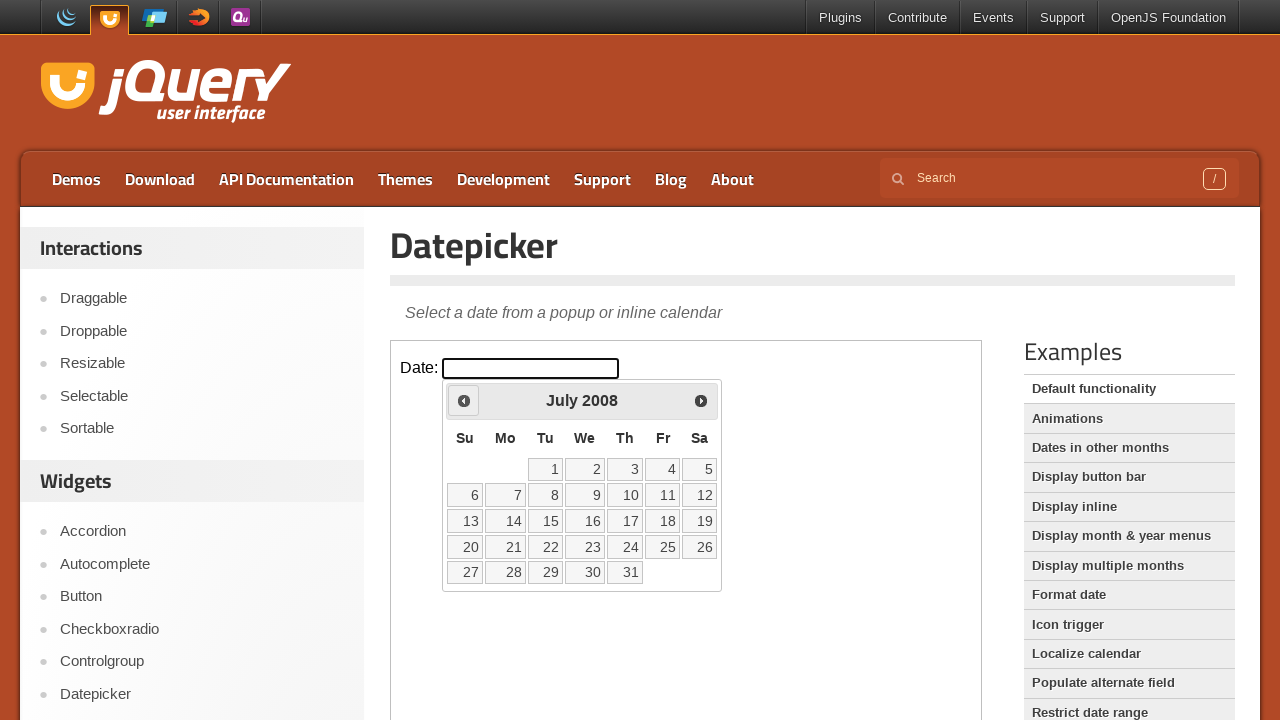

Retrieved current month: July
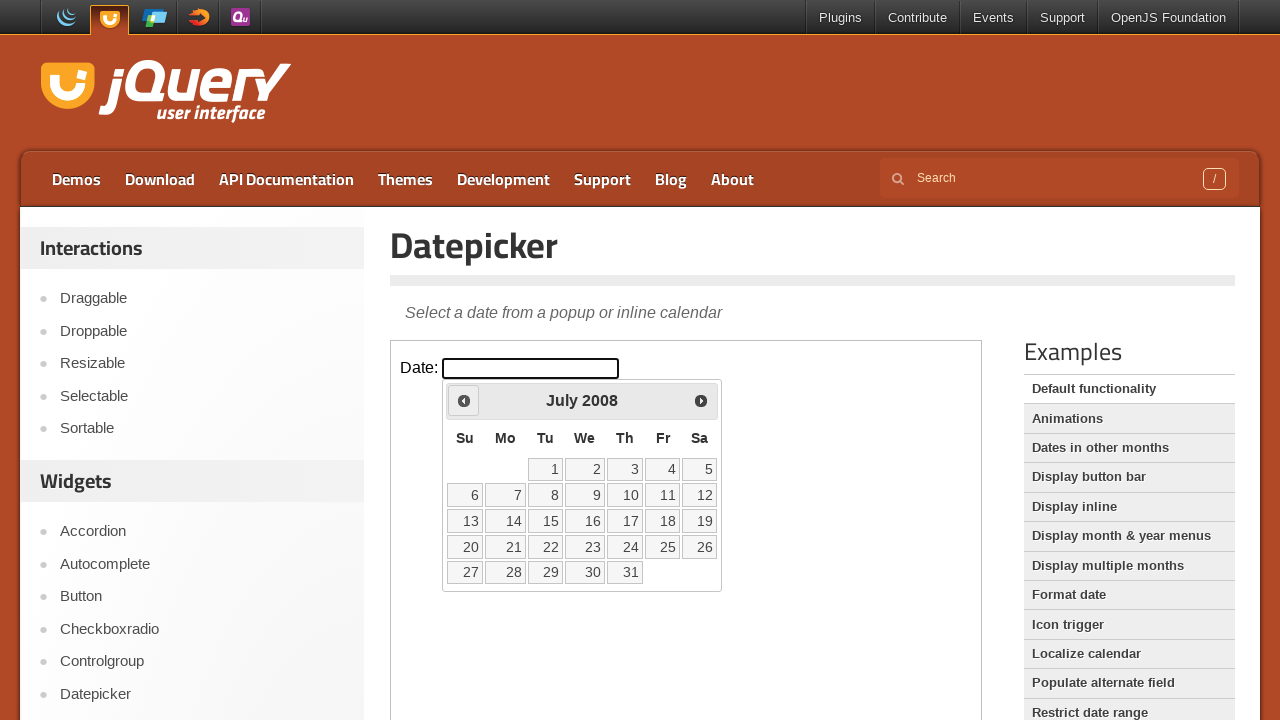

Retrieved current year: 2008
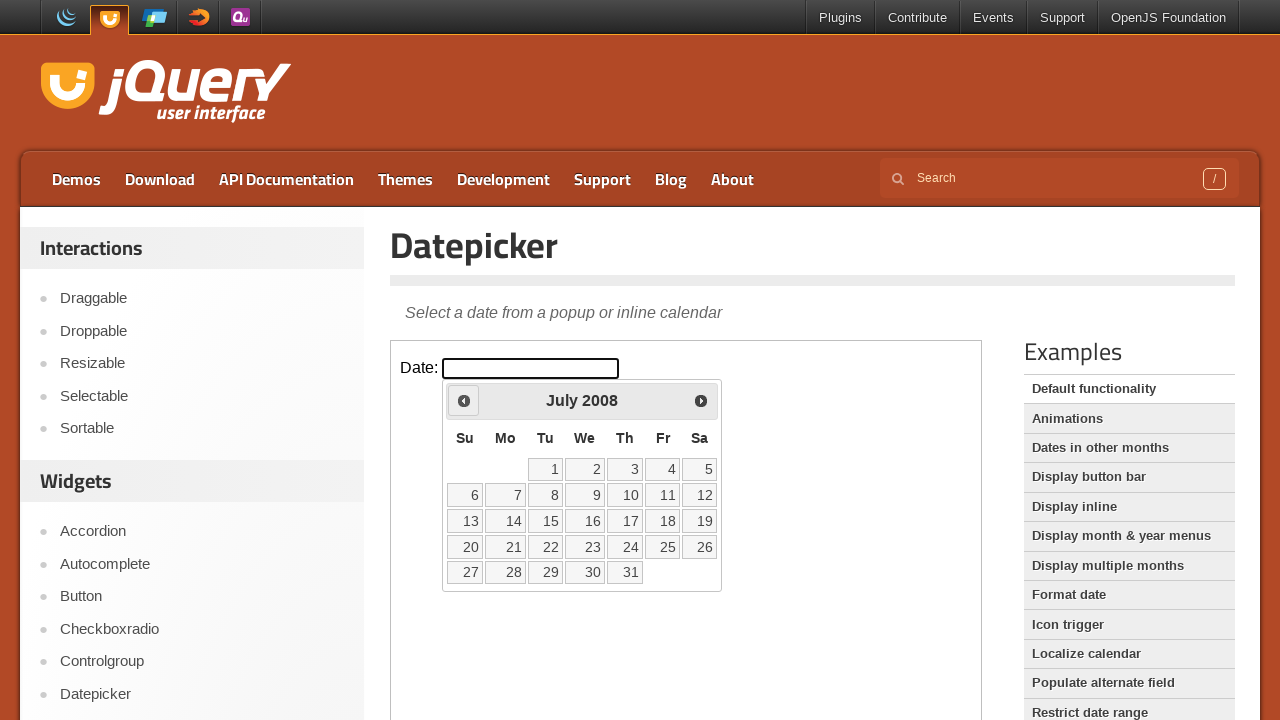

Clicked previous month button to navigate backwards at (464, 400) on iframe >> nth=0 >> internal:control=enter-frame >> xpath=//span[text()='Prev']
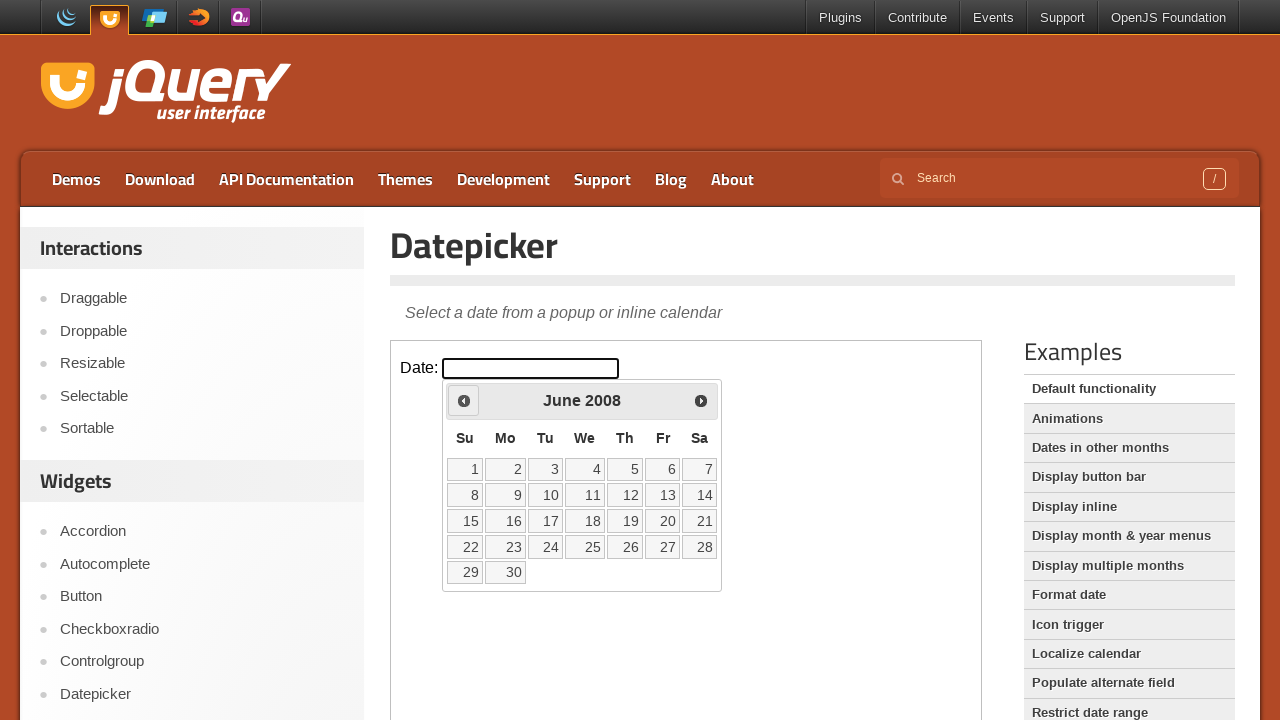

Retrieved current month: June
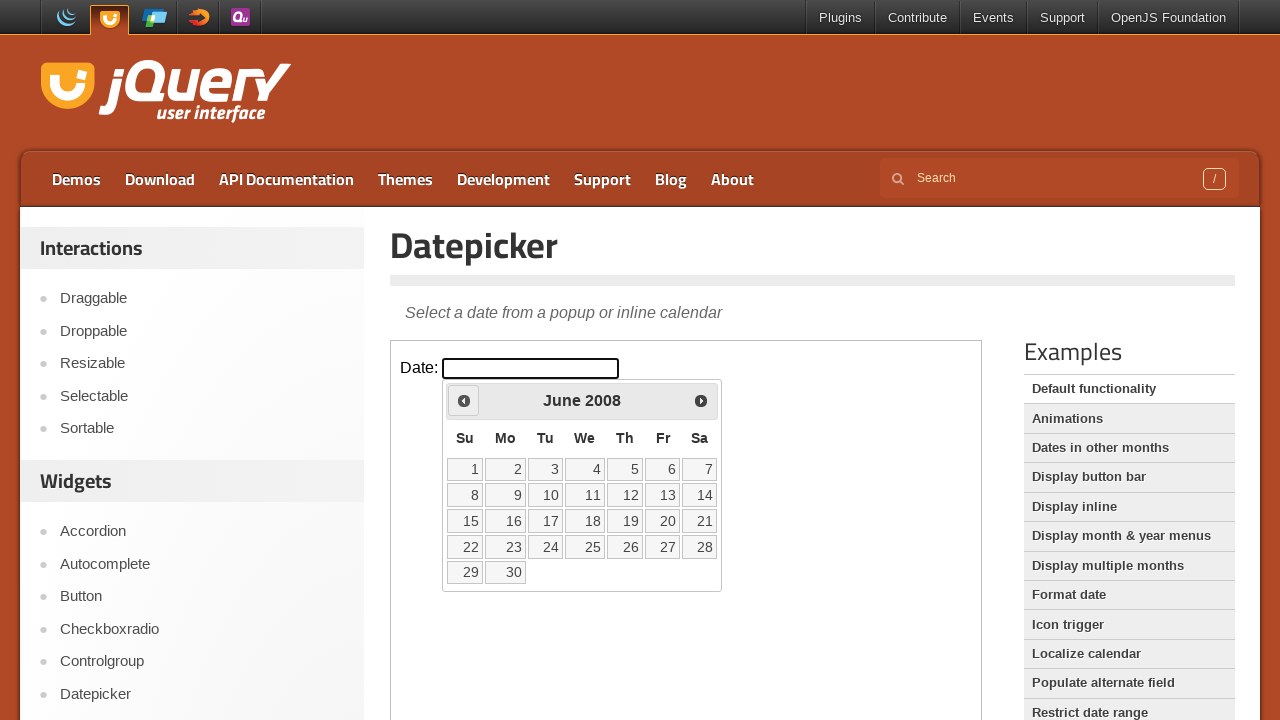

Retrieved current year: 2008
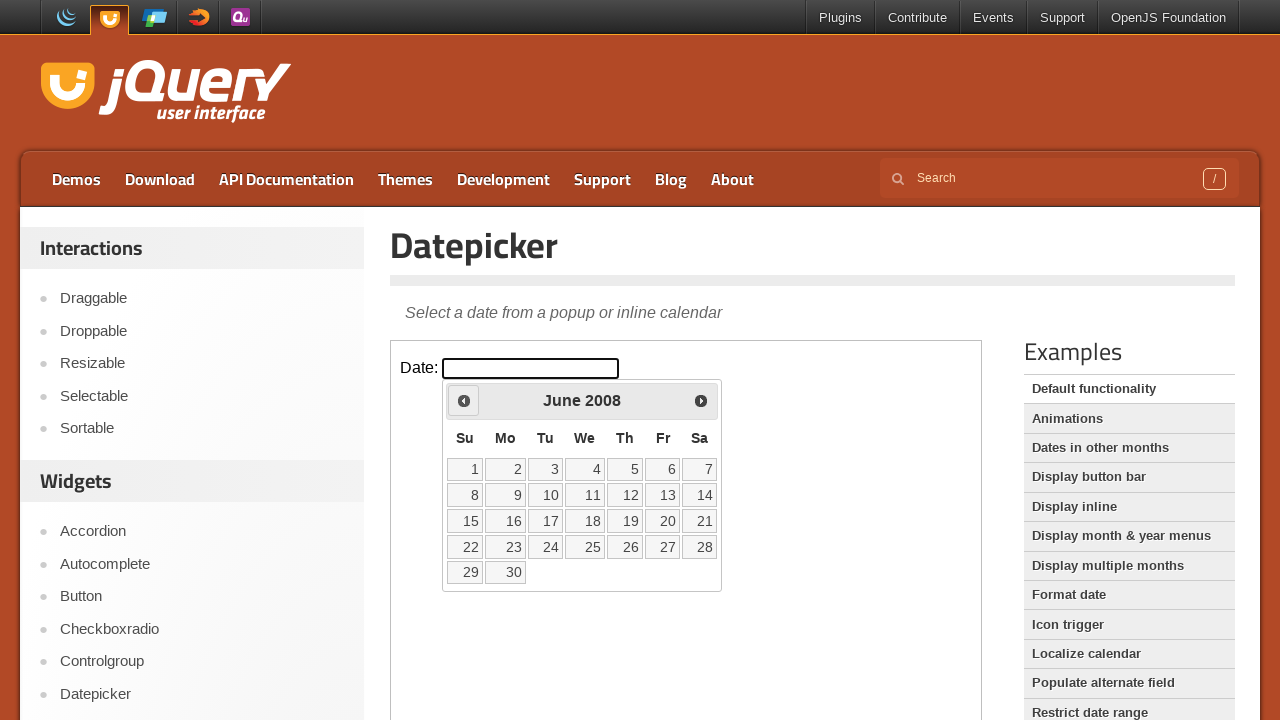

Clicked previous month button to navigate backwards at (464, 400) on iframe >> nth=0 >> internal:control=enter-frame >> xpath=//span[text()='Prev']
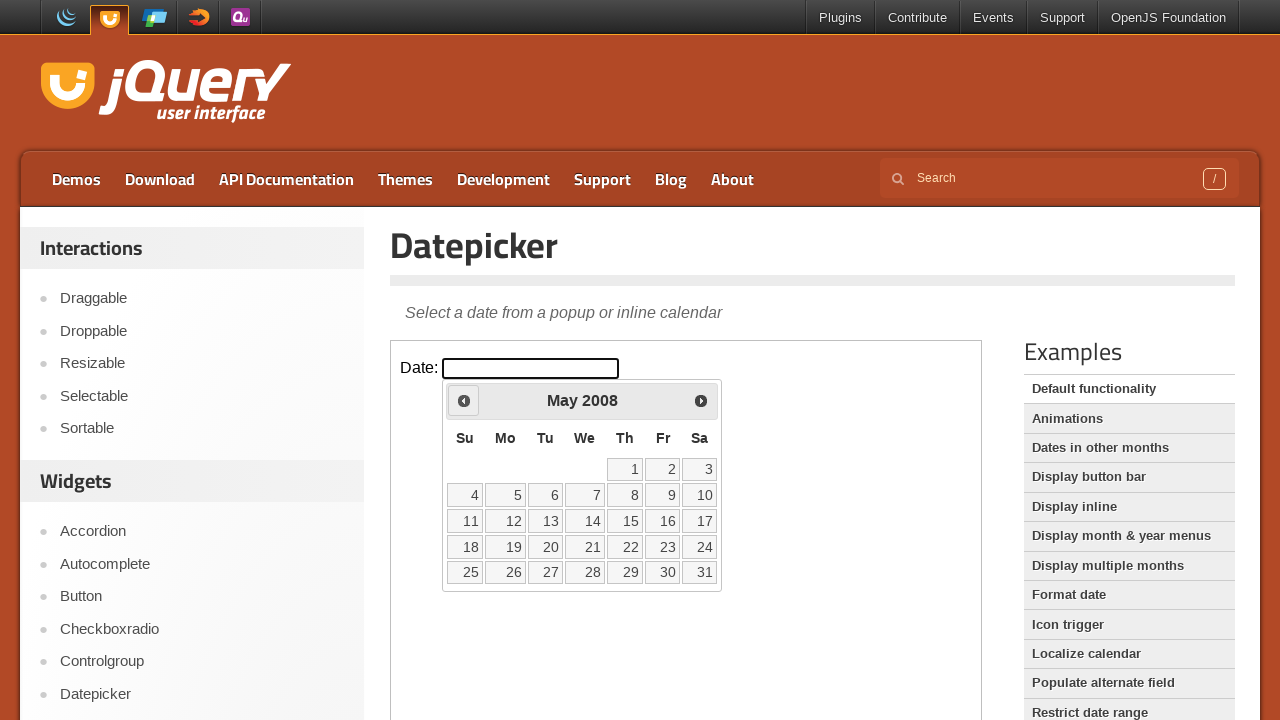

Retrieved current month: May
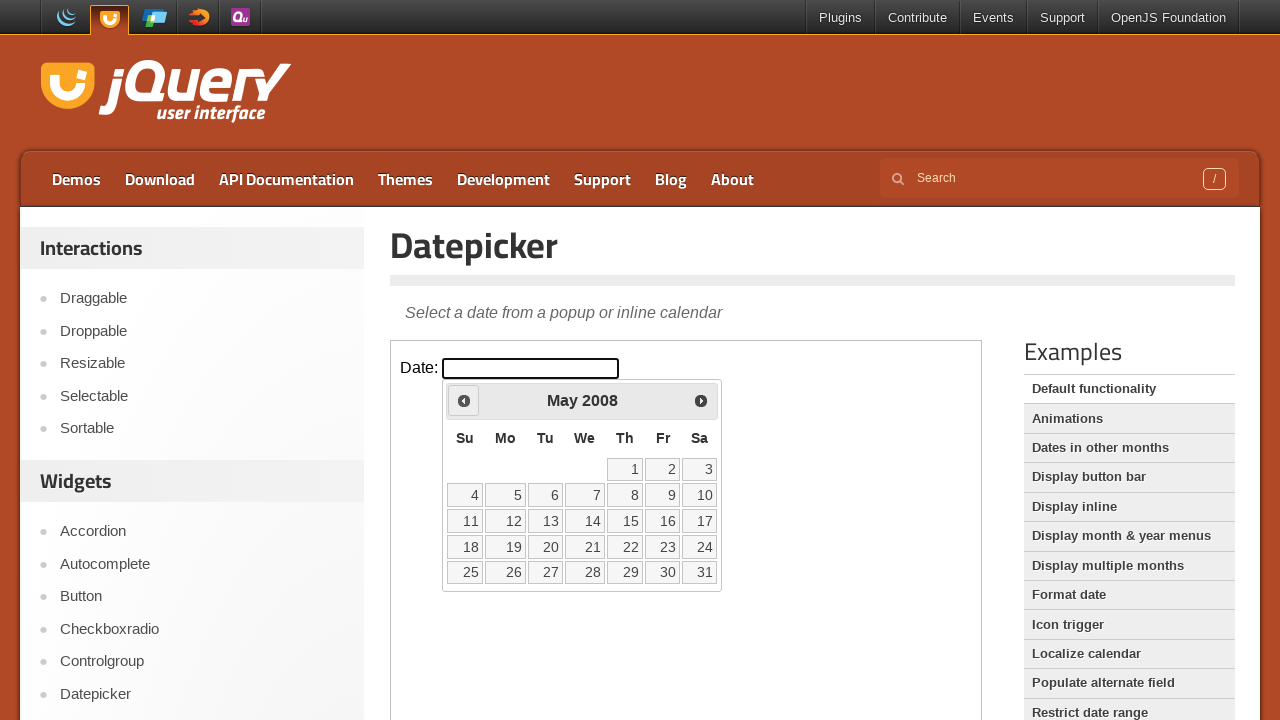

Retrieved current year: 2008
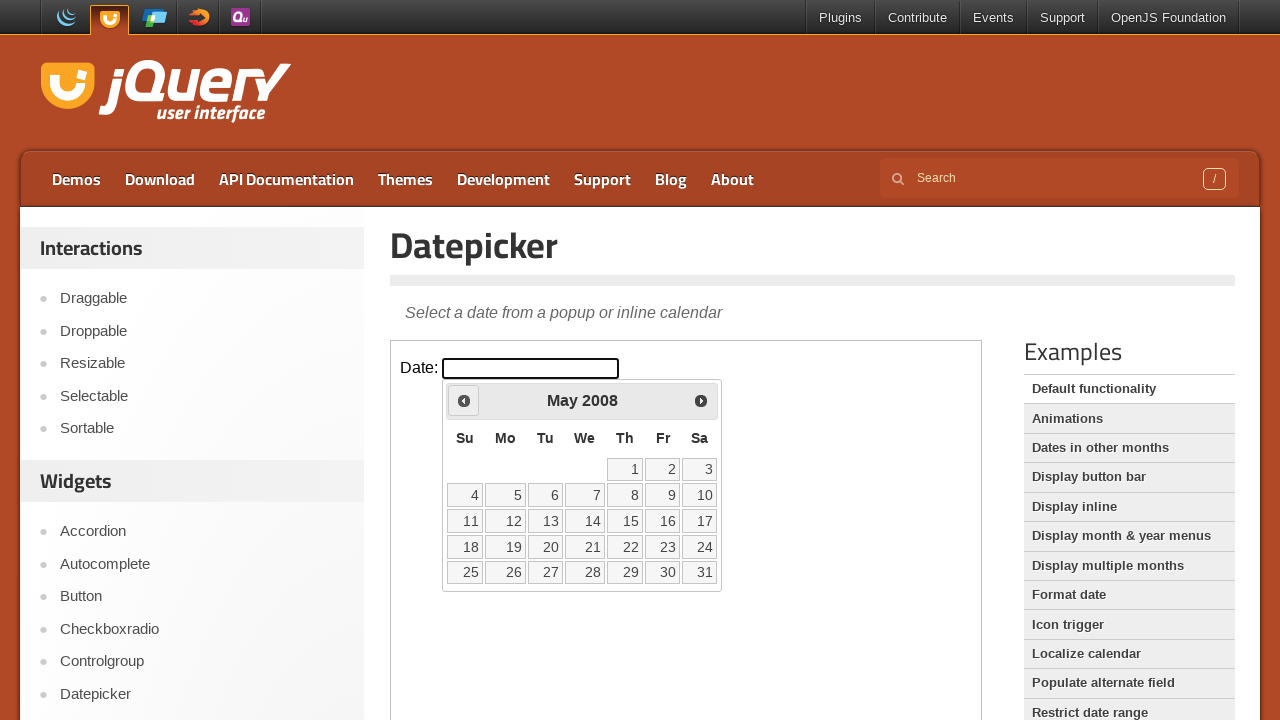

Clicked previous month button to navigate backwards at (464, 400) on iframe >> nth=0 >> internal:control=enter-frame >> xpath=//span[text()='Prev']
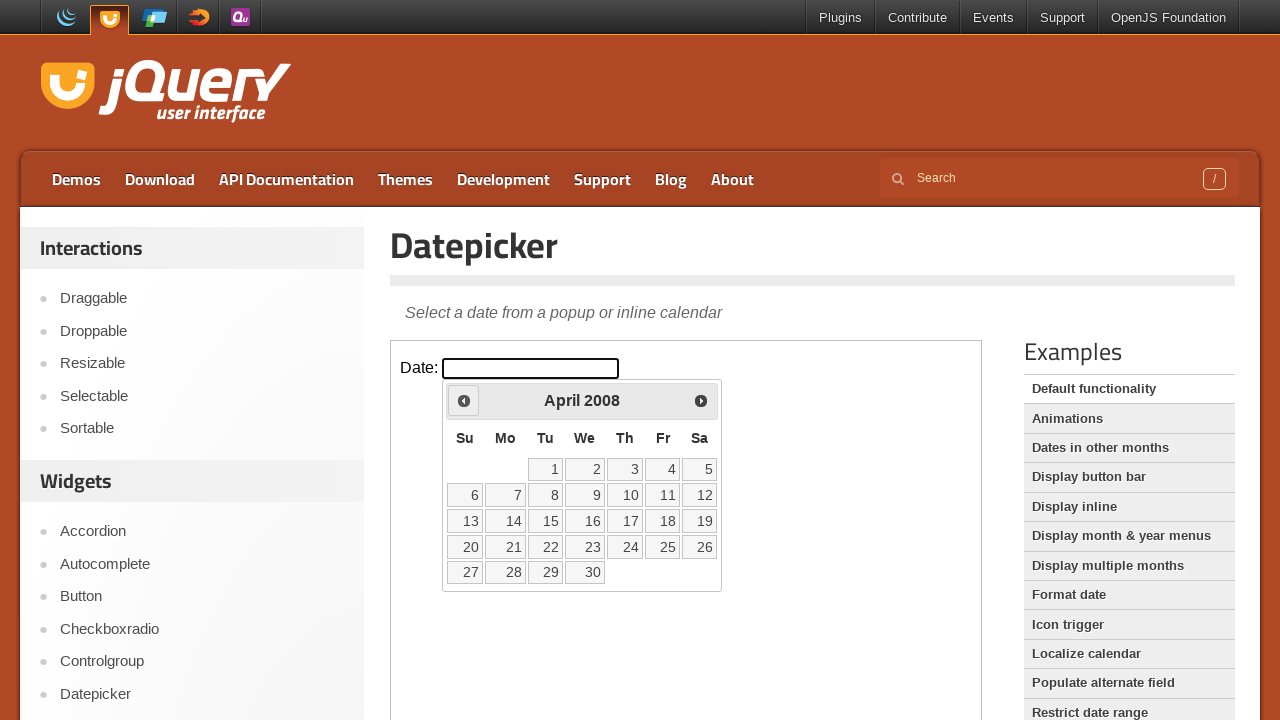

Retrieved current month: April
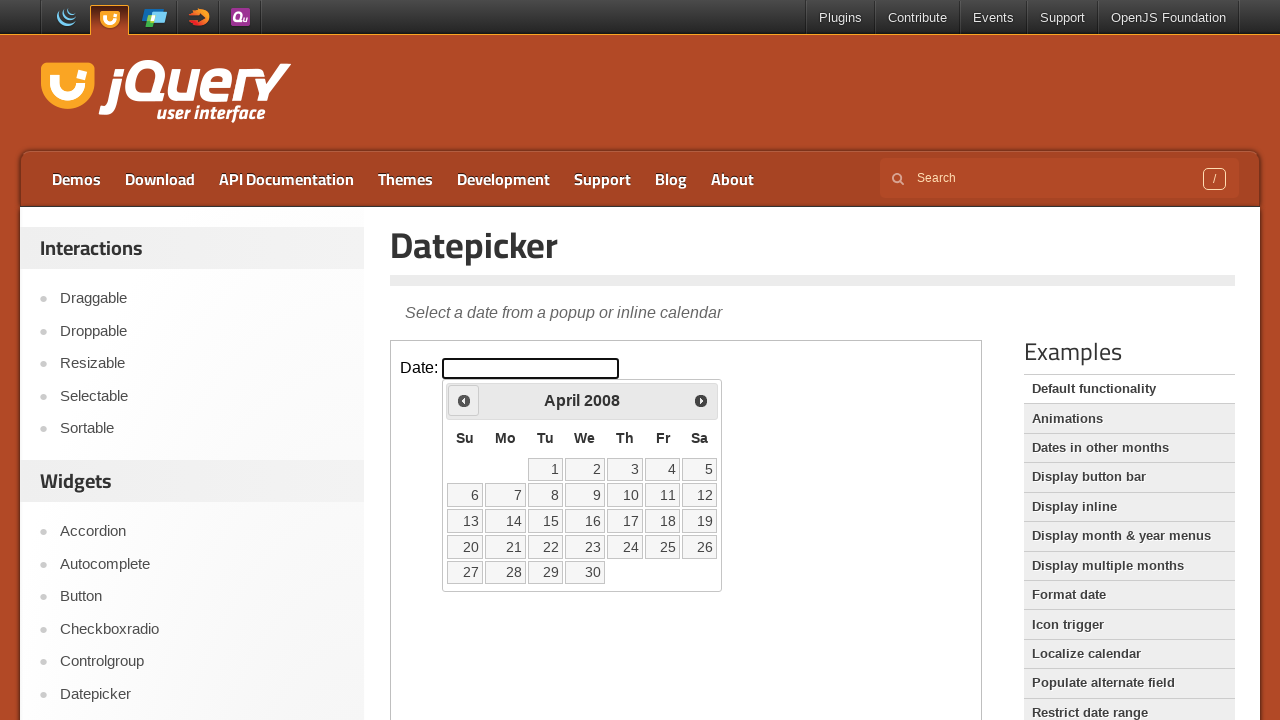

Retrieved current year: 2008
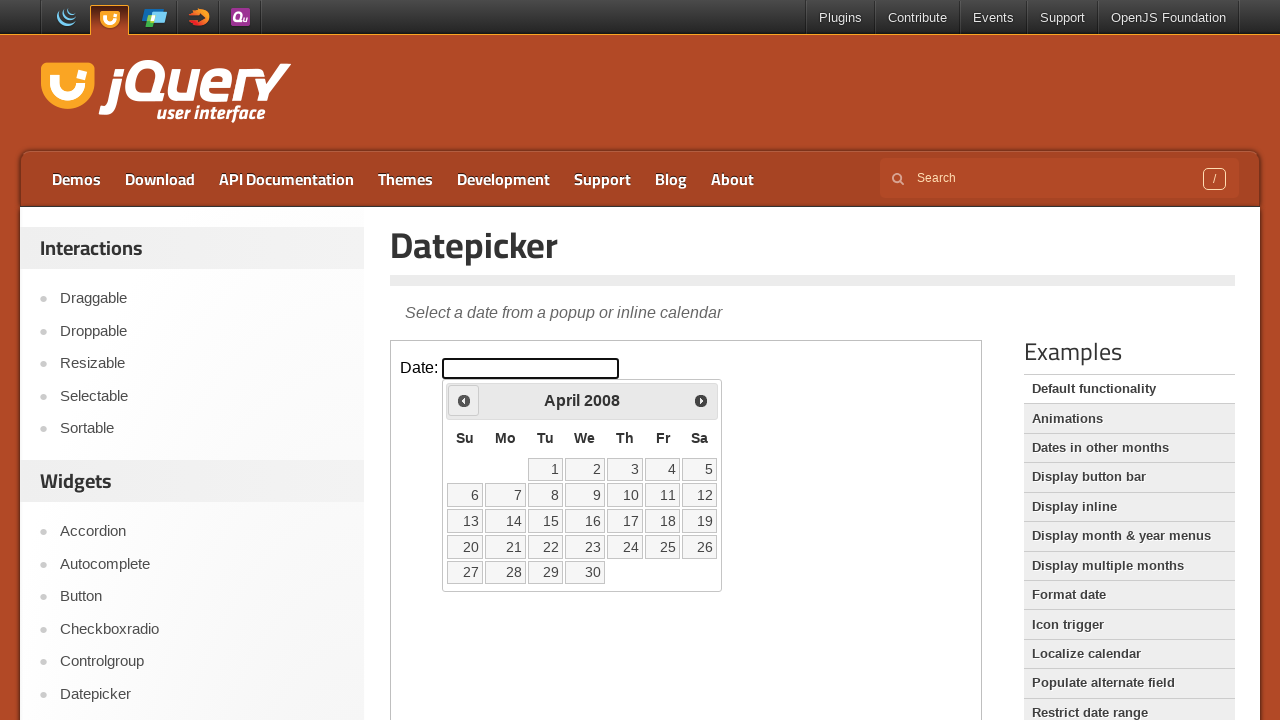

Clicked previous month button to navigate backwards at (464, 400) on iframe >> nth=0 >> internal:control=enter-frame >> xpath=//span[text()='Prev']
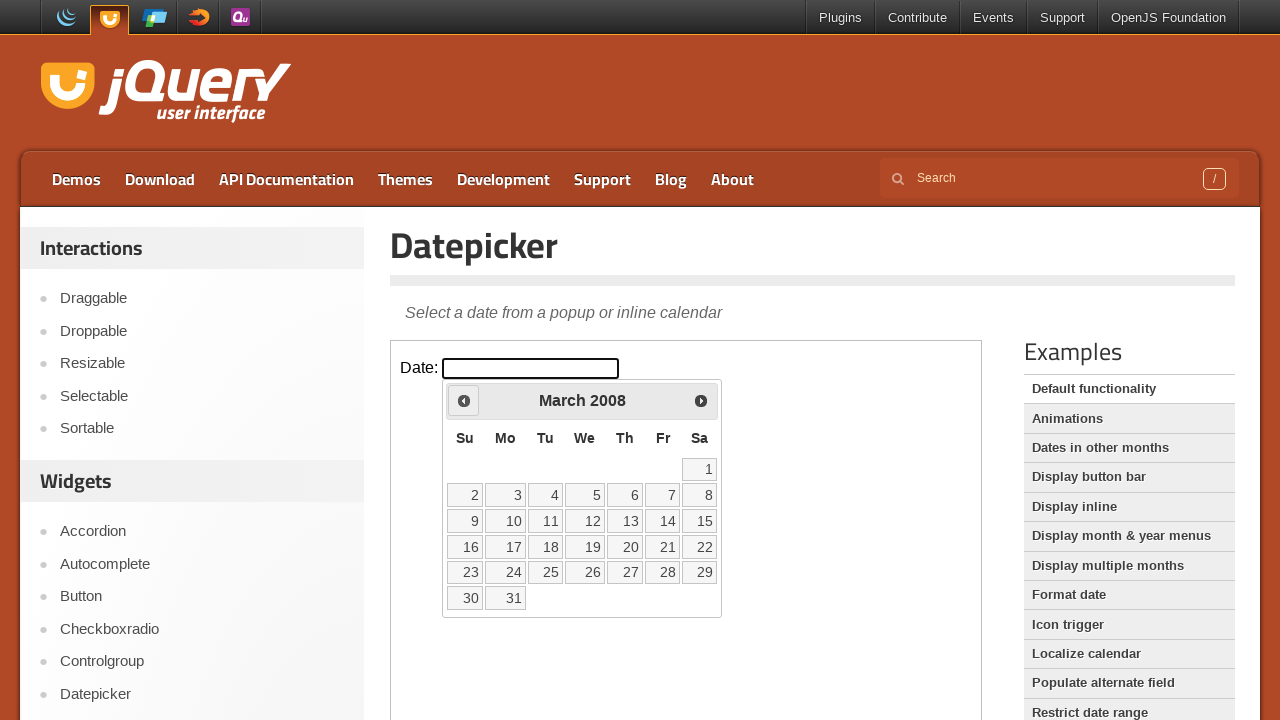

Retrieved current month: March
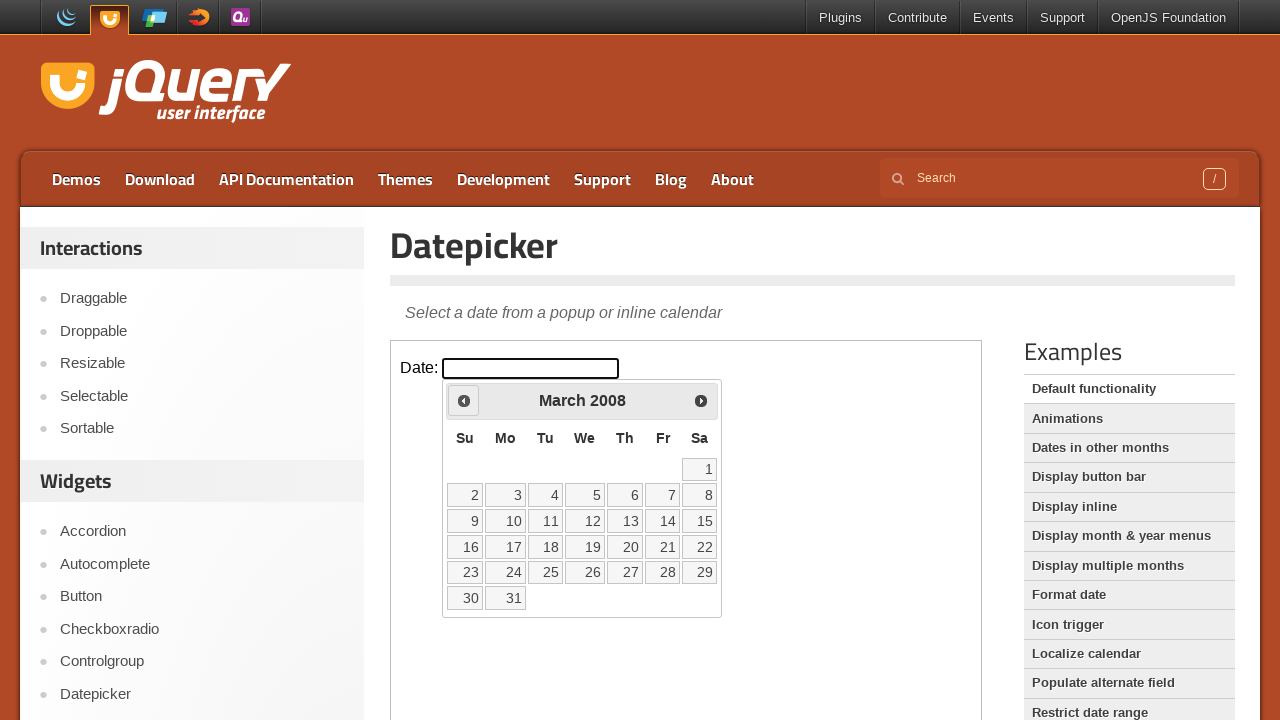

Retrieved current year: 2008
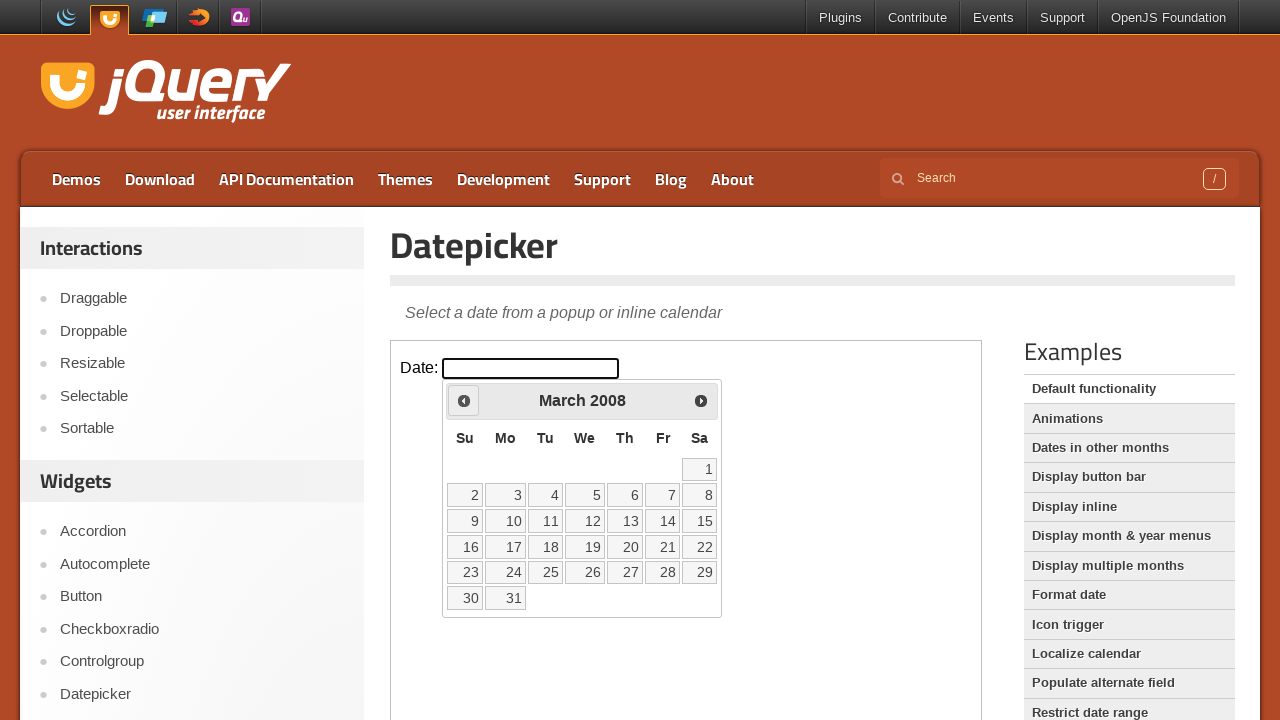

Clicked previous month button to navigate backwards at (464, 400) on iframe >> nth=0 >> internal:control=enter-frame >> xpath=//span[text()='Prev']
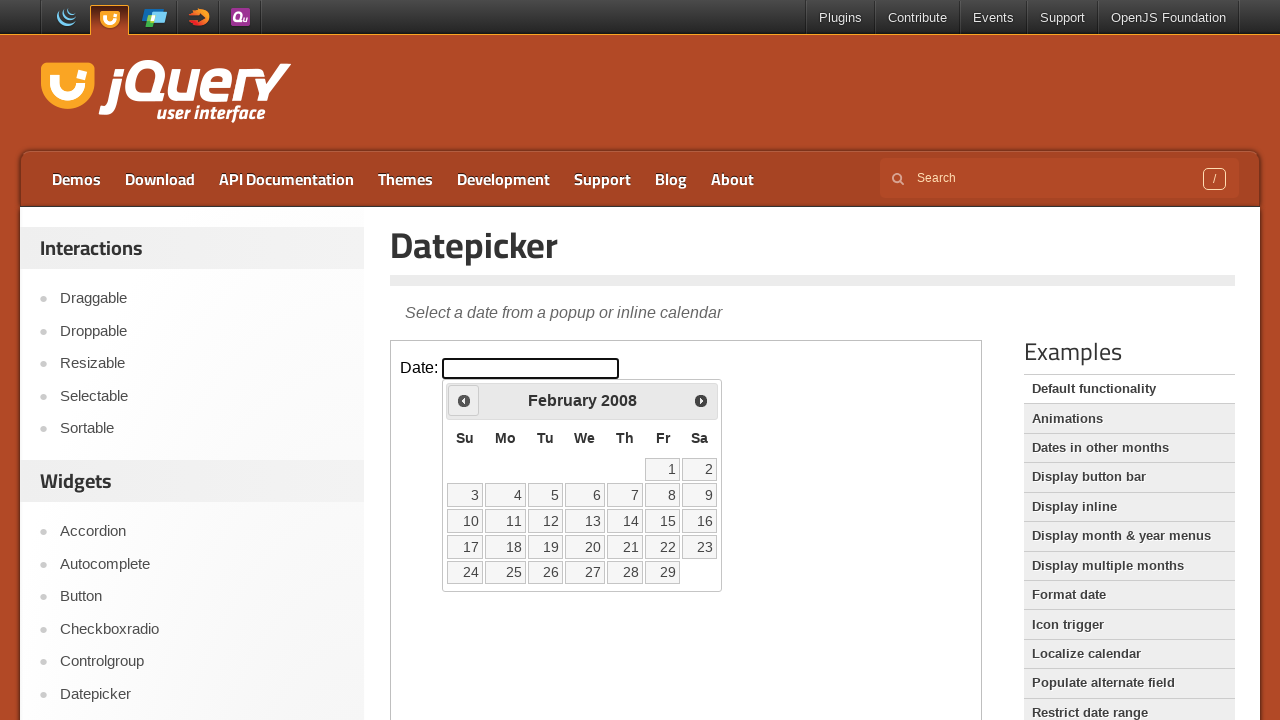

Retrieved current month: February
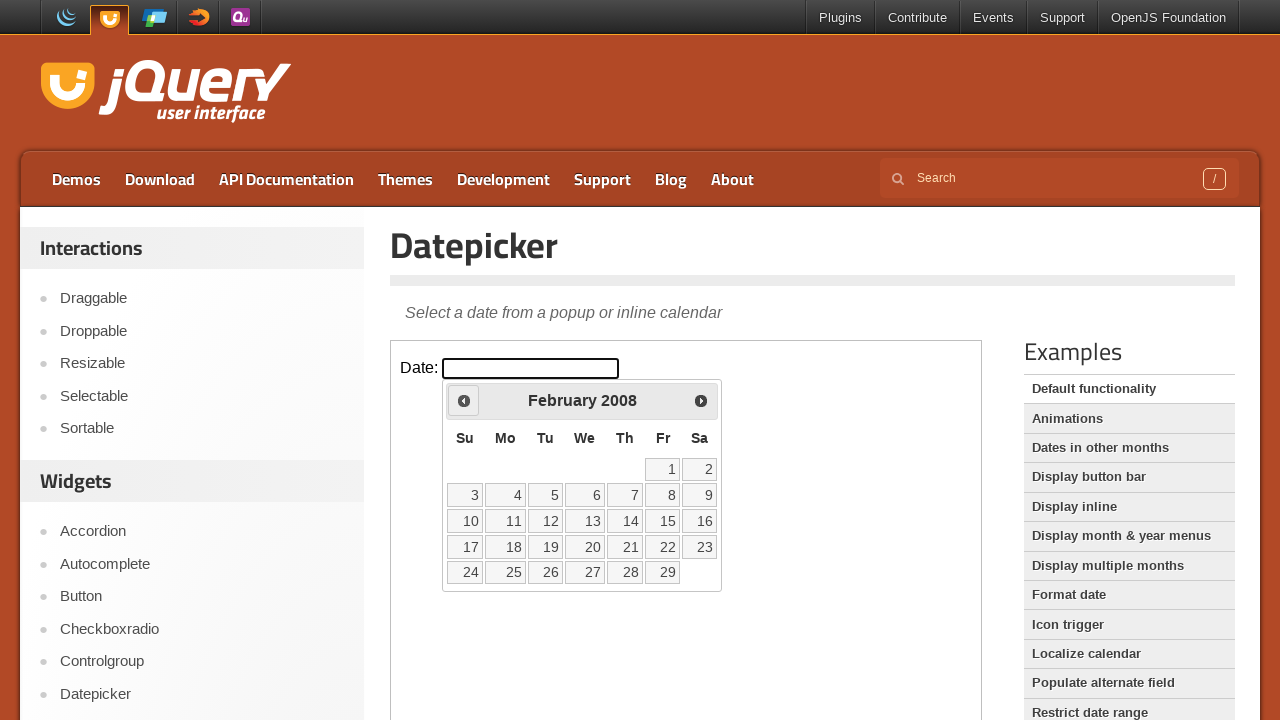

Retrieved current year: 2008
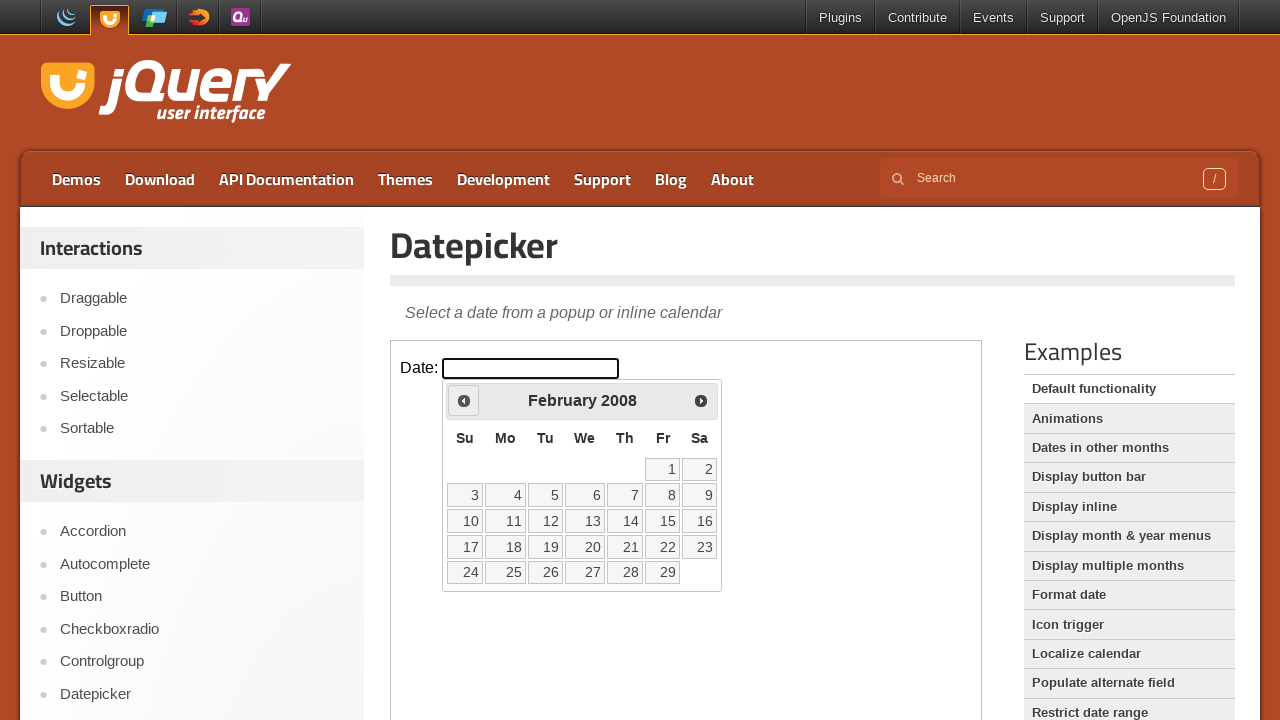

Clicked previous month button to navigate backwards at (464, 400) on iframe >> nth=0 >> internal:control=enter-frame >> xpath=//span[text()='Prev']
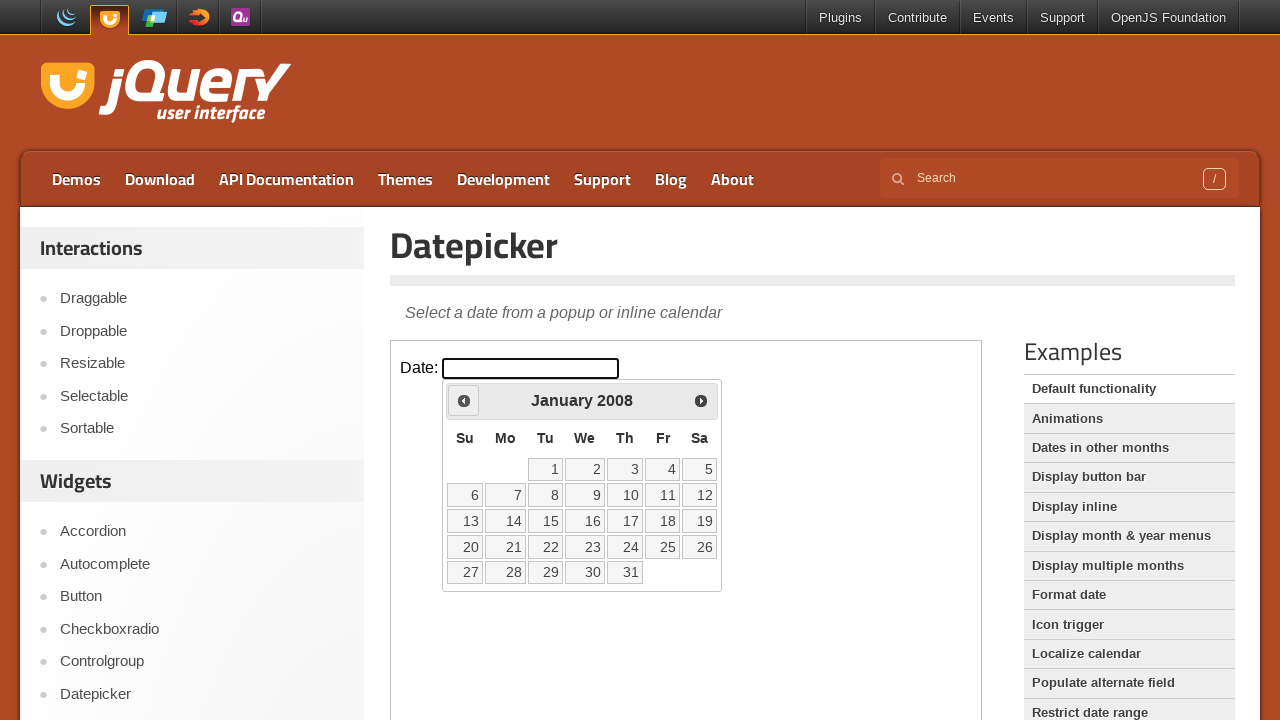

Retrieved current month: January
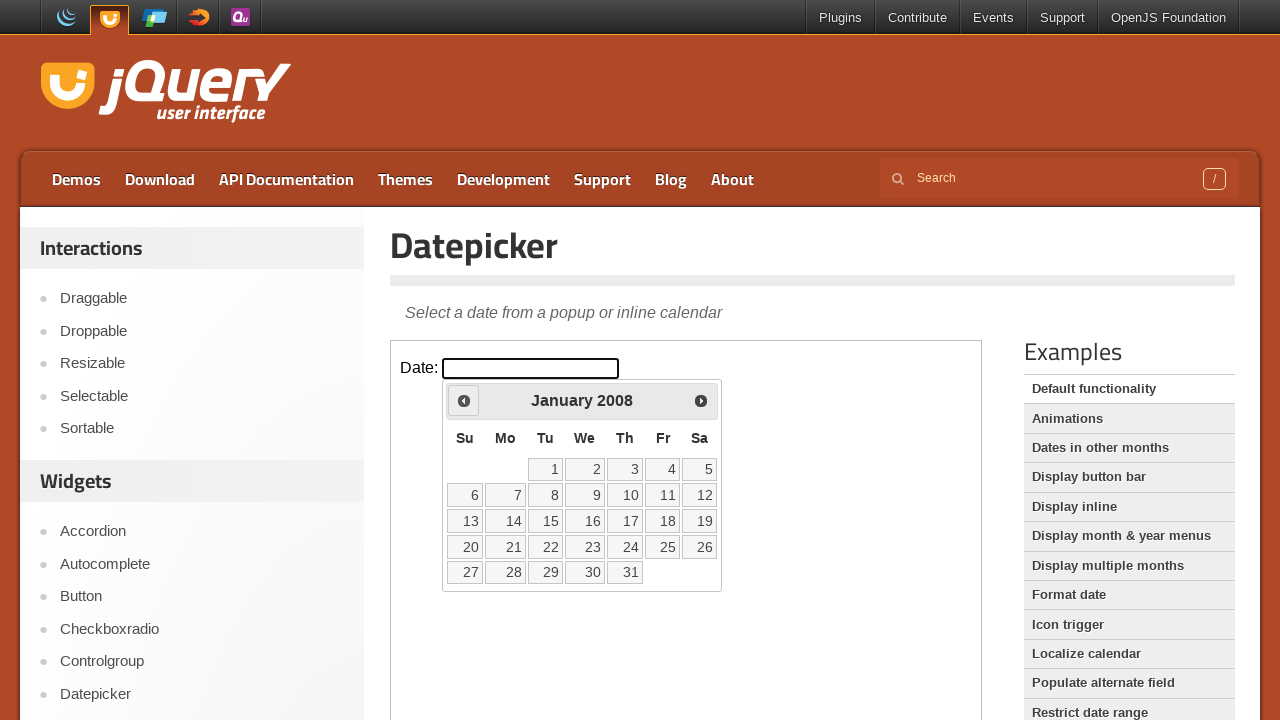

Retrieved current year: 2008
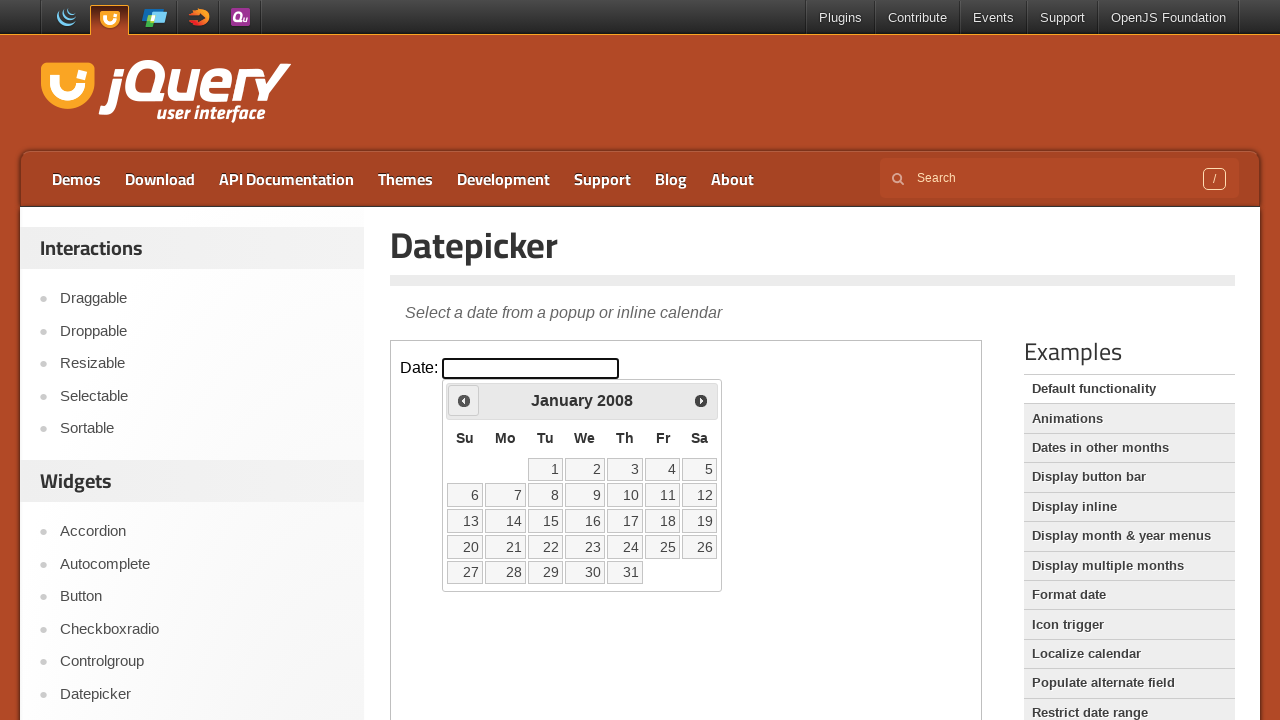

Clicked previous month button to navigate backwards at (464, 400) on iframe >> nth=0 >> internal:control=enter-frame >> xpath=//span[text()='Prev']
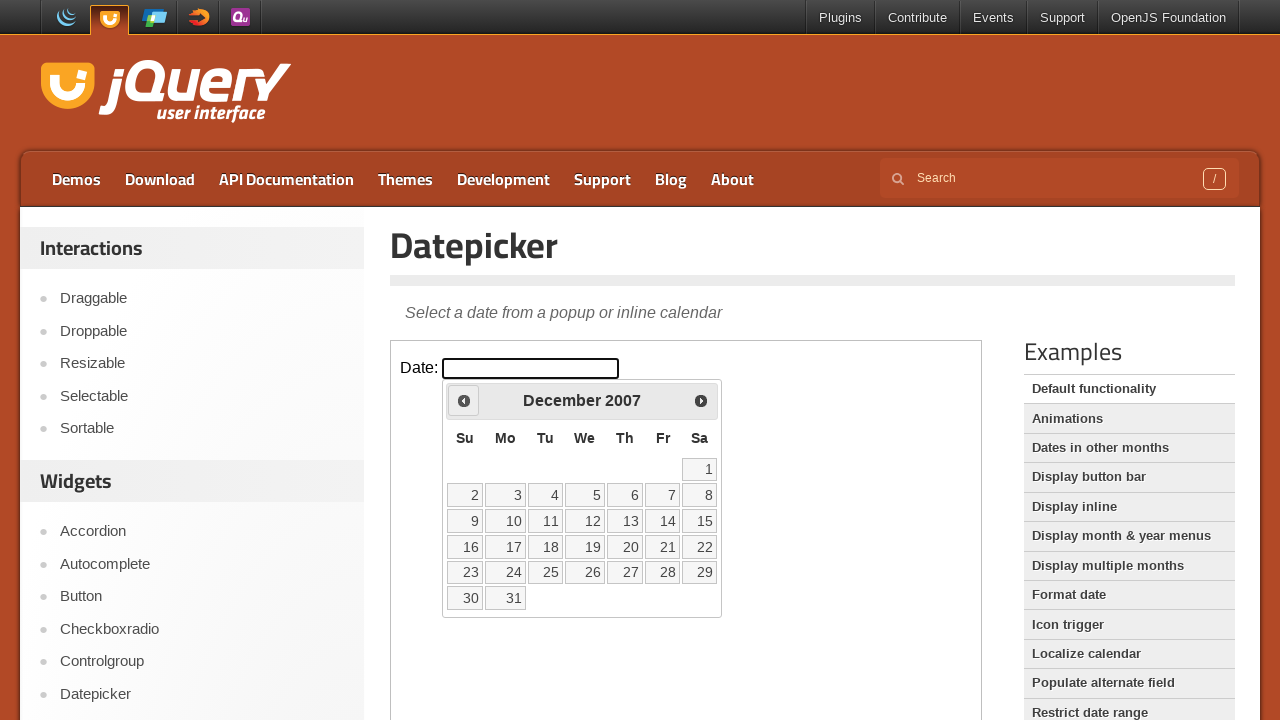

Retrieved current month: December
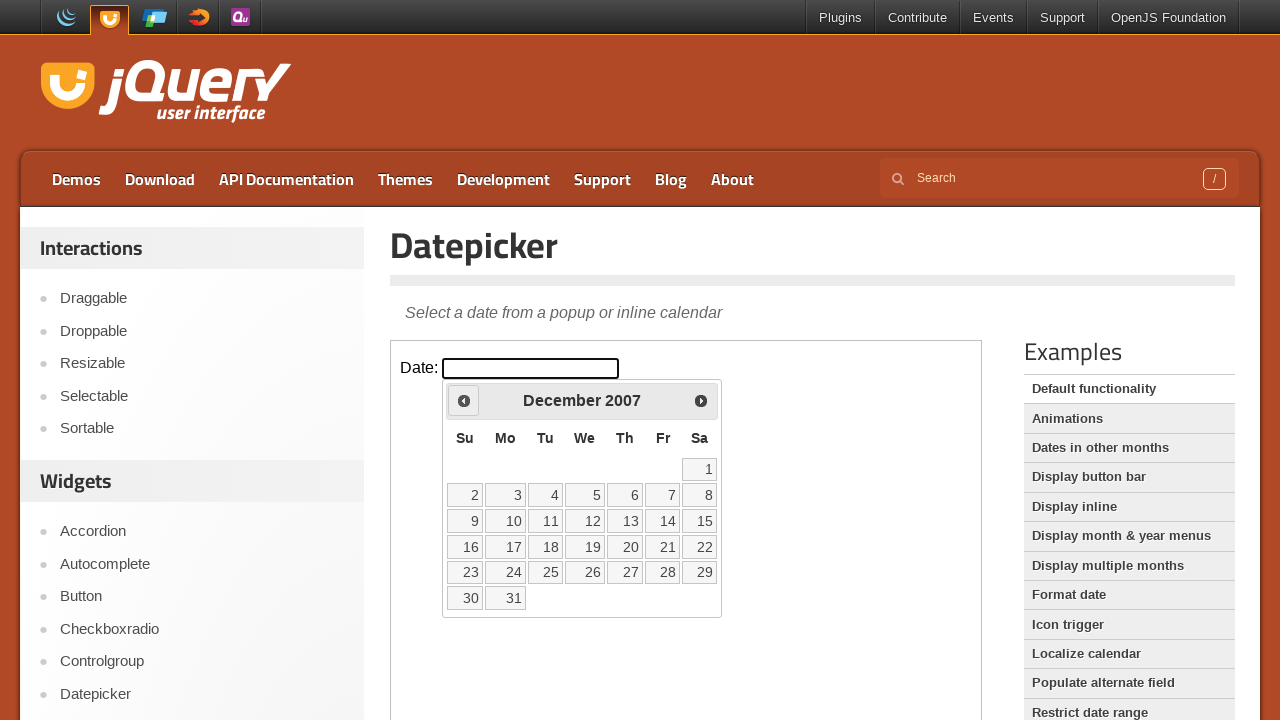

Retrieved current year: 2007
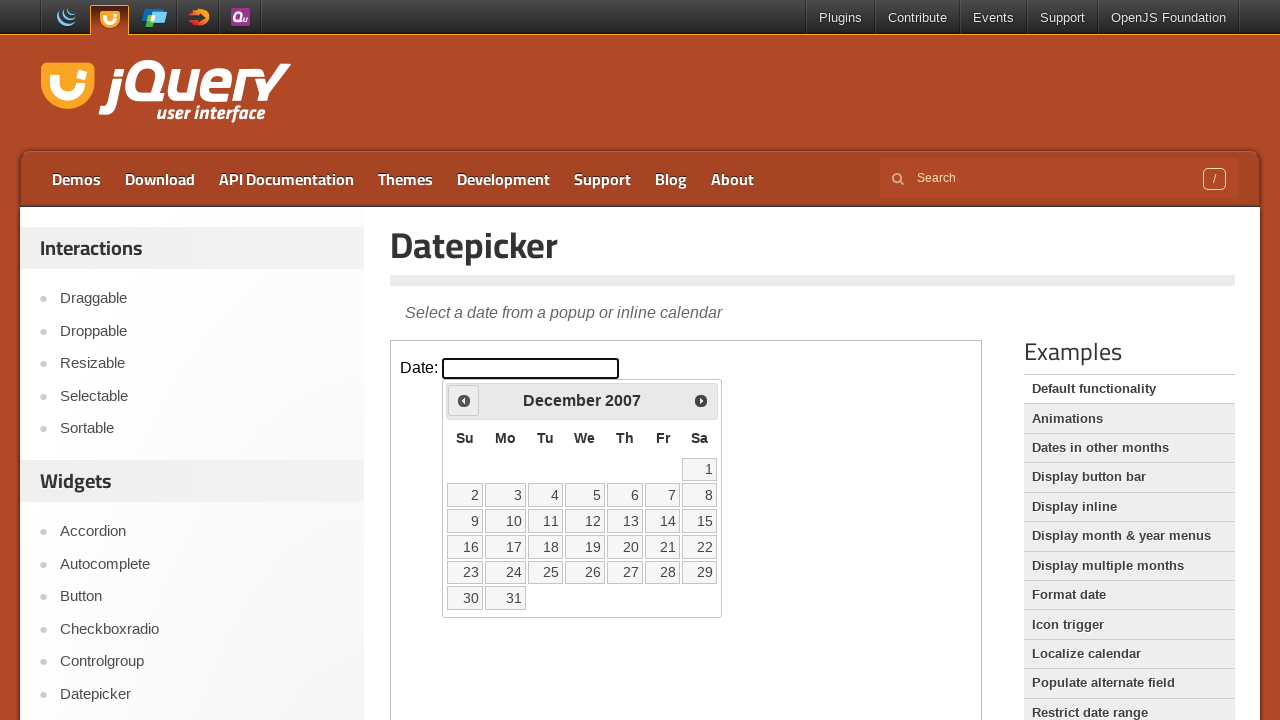

Clicked previous month button to navigate backwards at (464, 400) on iframe >> nth=0 >> internal:control=enter-frame >> xpath=//span[text()='Prev']
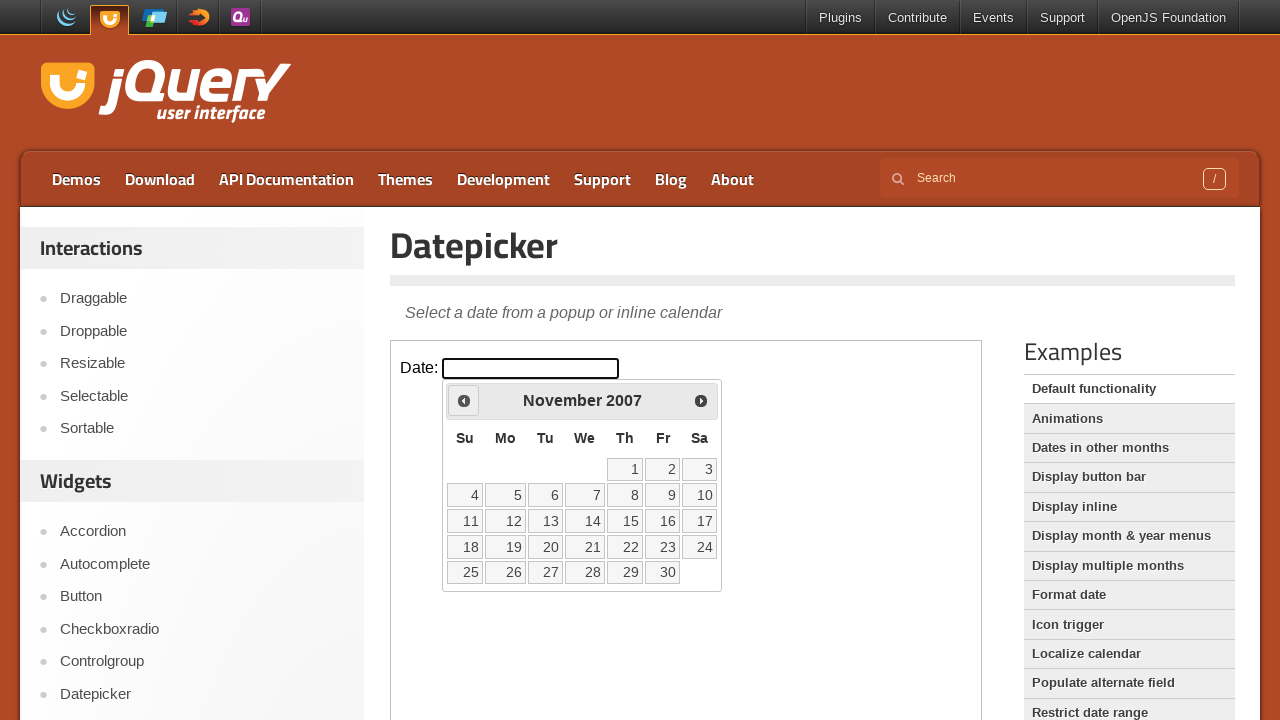

Retrieved current month: November
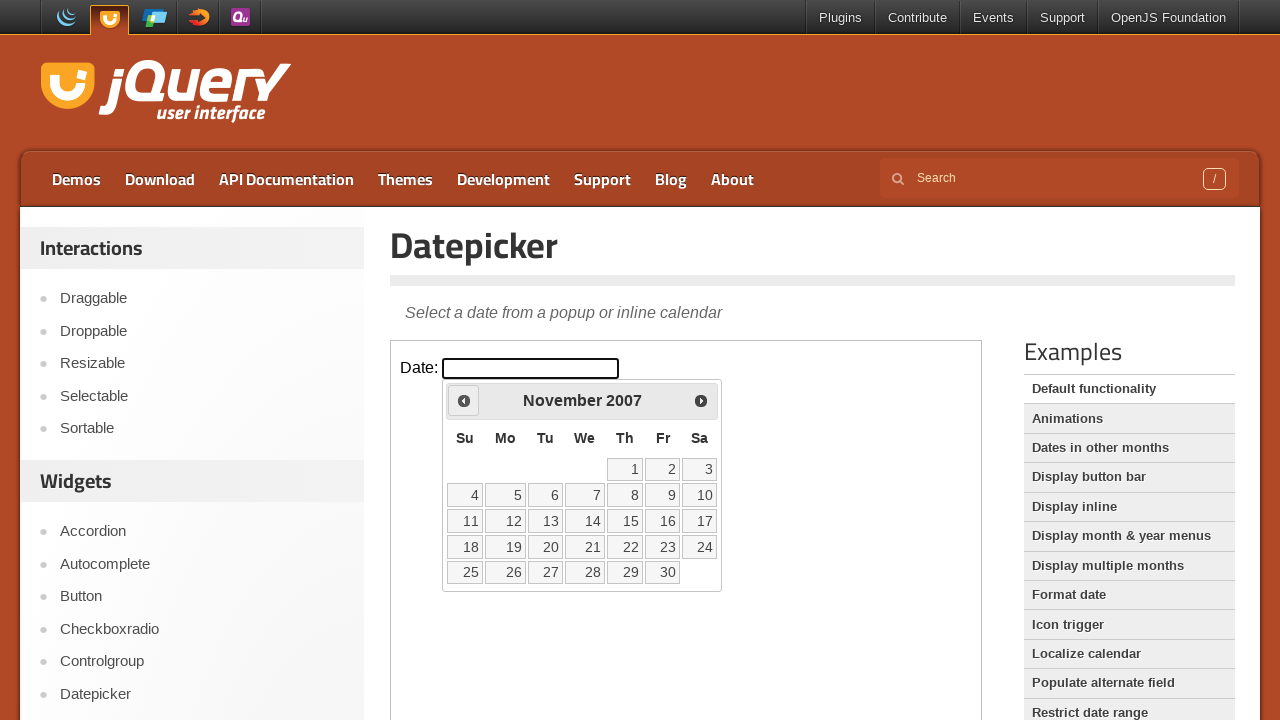

Retrieved current year: 2007
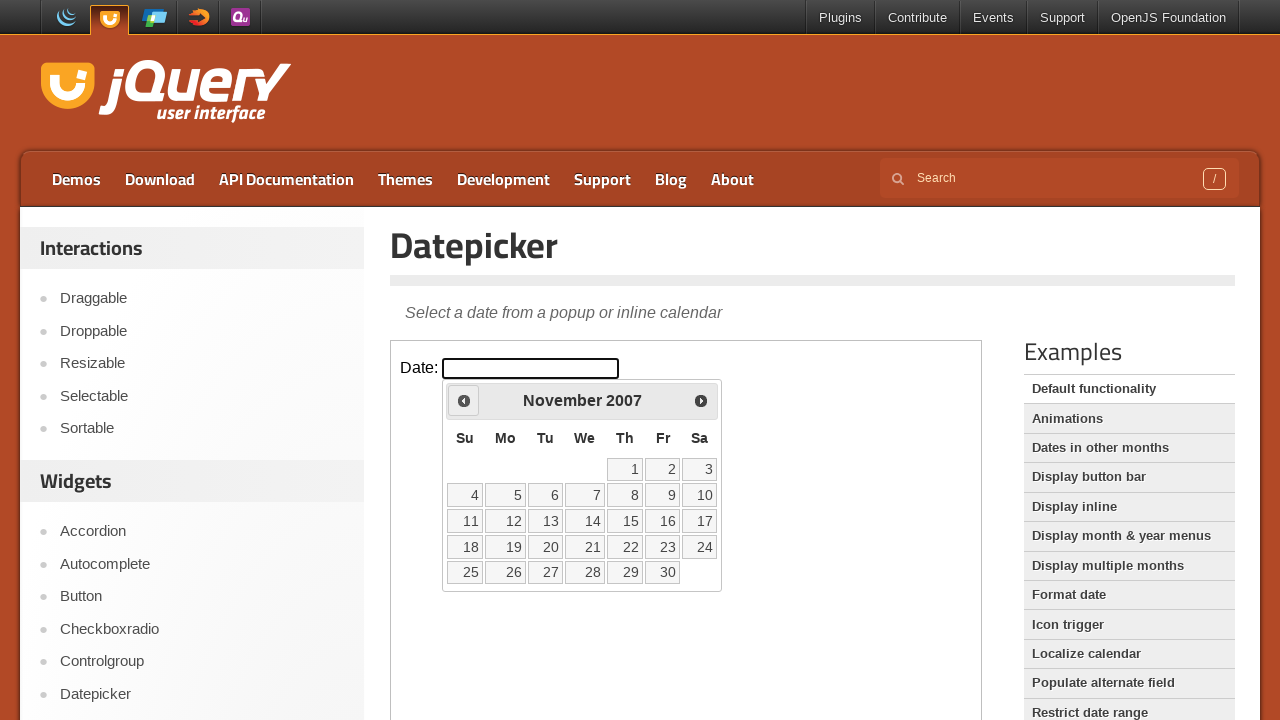

Clicked previous month button to navigate backwards at (464, 400) on iframe >> nth=0 >> internal:control=enter-frame >> xpath=//span[text()='Prev']
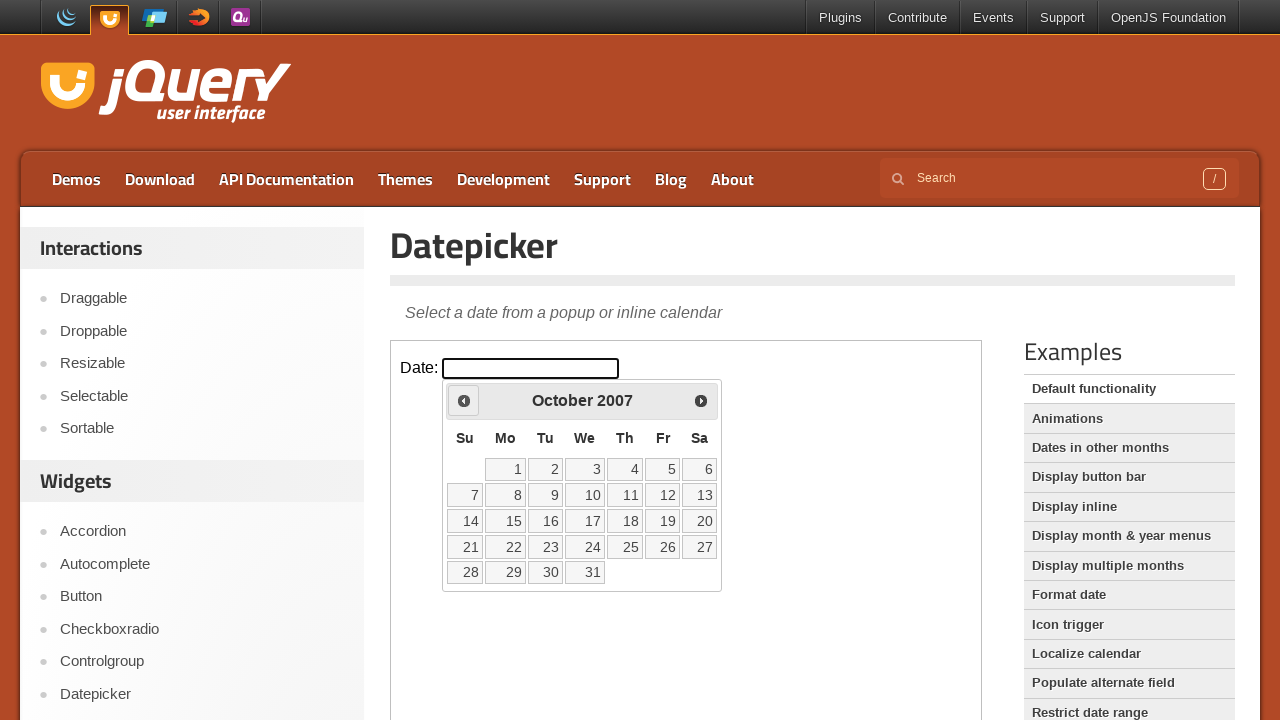

Retrieved current month: October
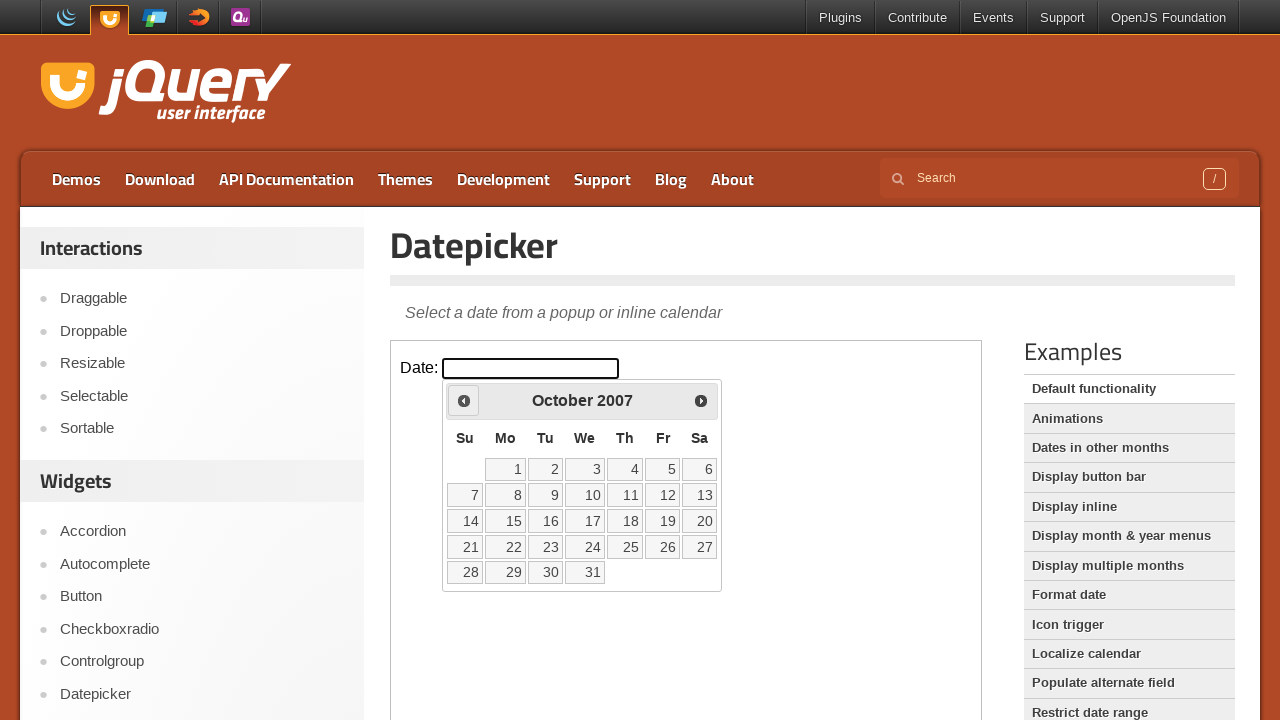

Retrieved current year: 2007
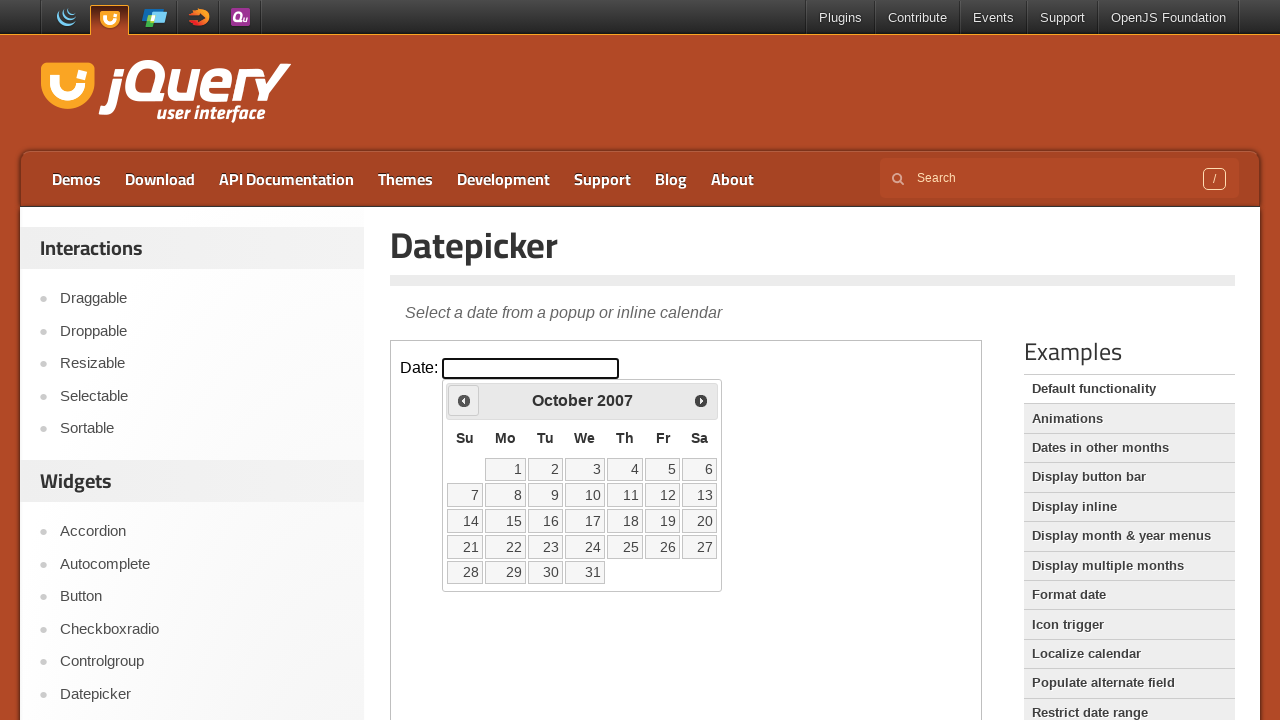

Clicked previous month button to navigate backwards at (464, 400) on iframe >> nth=0 >> internal:control=enter-frame >> xpath=//span[text()='Prev']
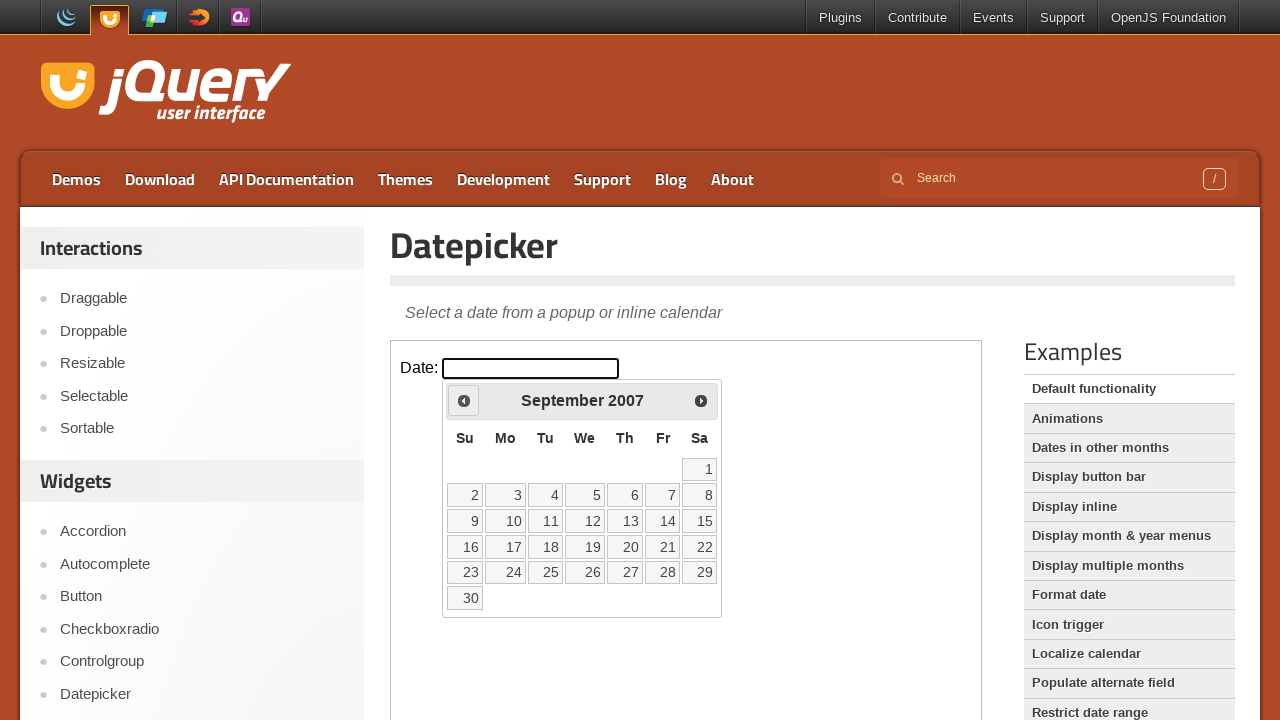

Retrieved current month: September
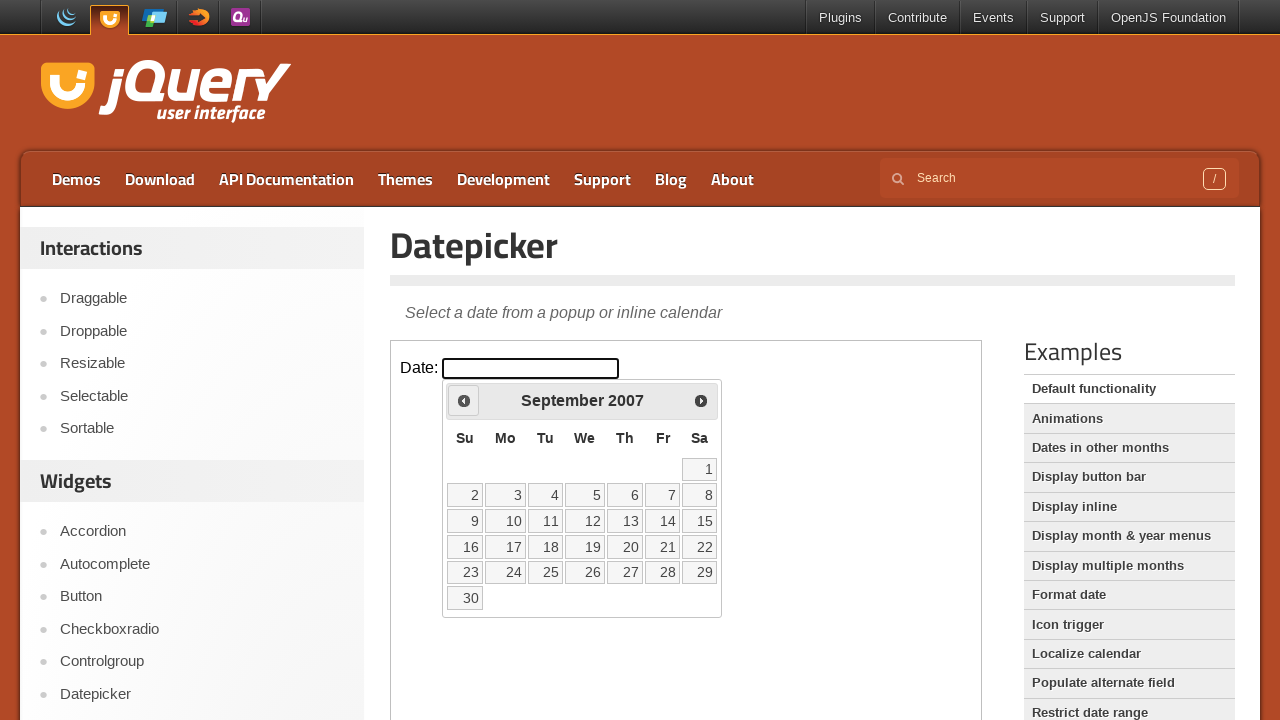

Retrieved current year: 2007
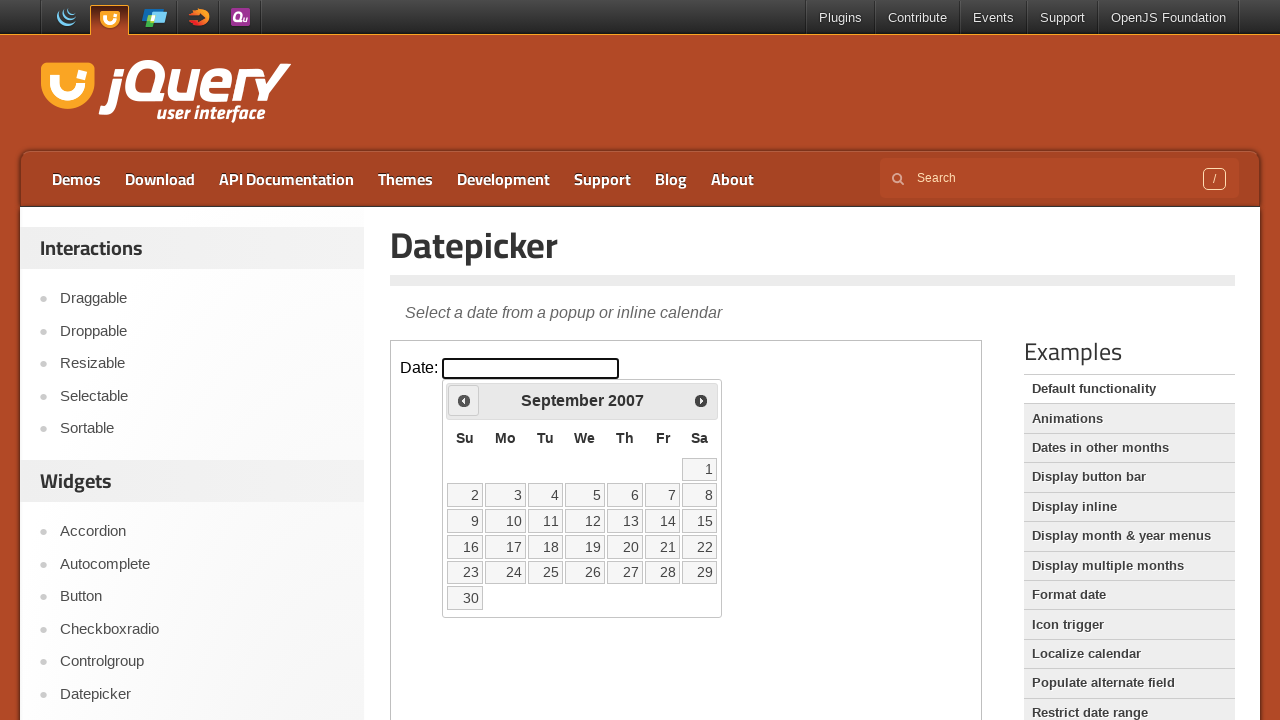

Clicked previous month button to navigate backwards at (464, 400) on iframe >> nth=0 >> internal:control=enter-frame >> xpath=//span[text()='Prev']
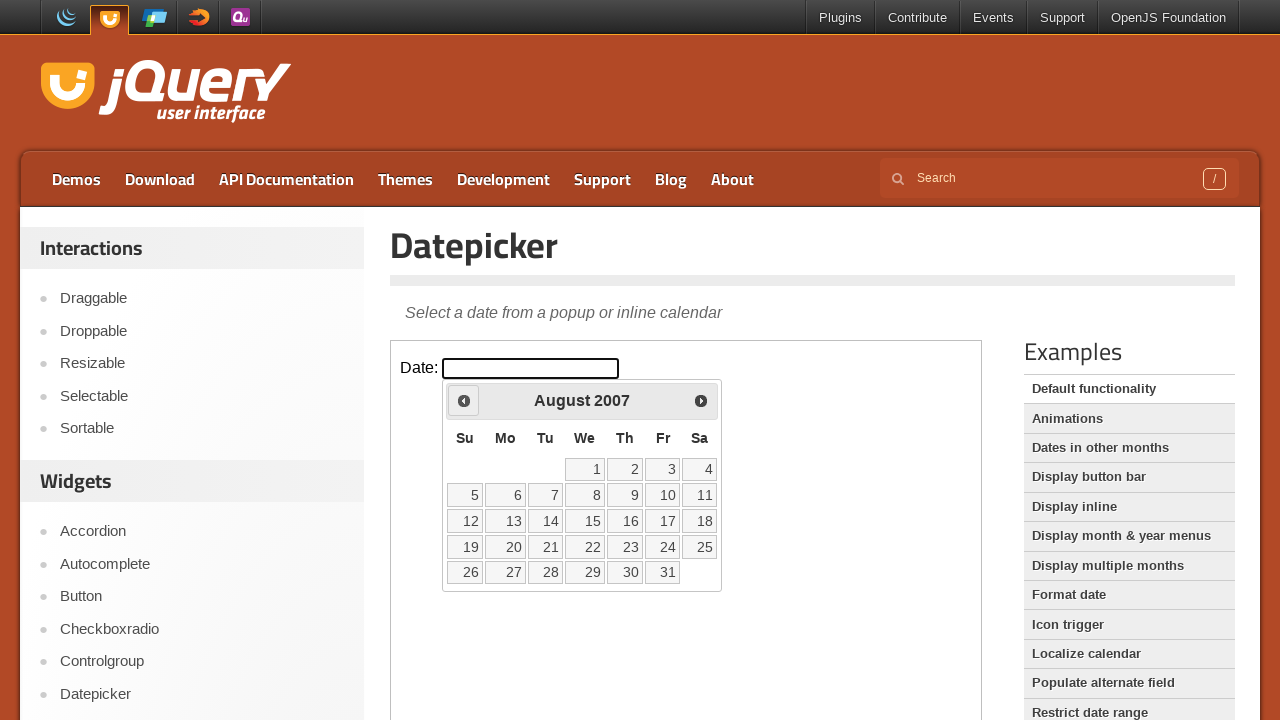

Retrieved current month: August
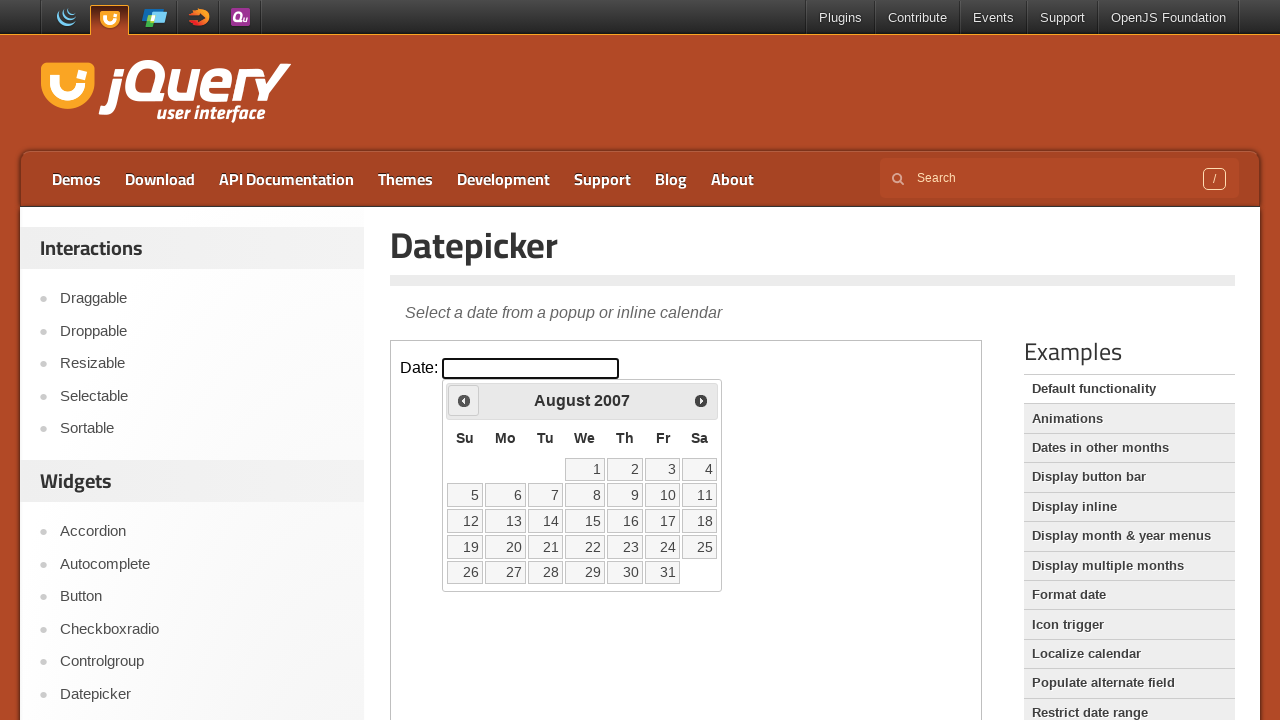

Retrieved current year: 2007
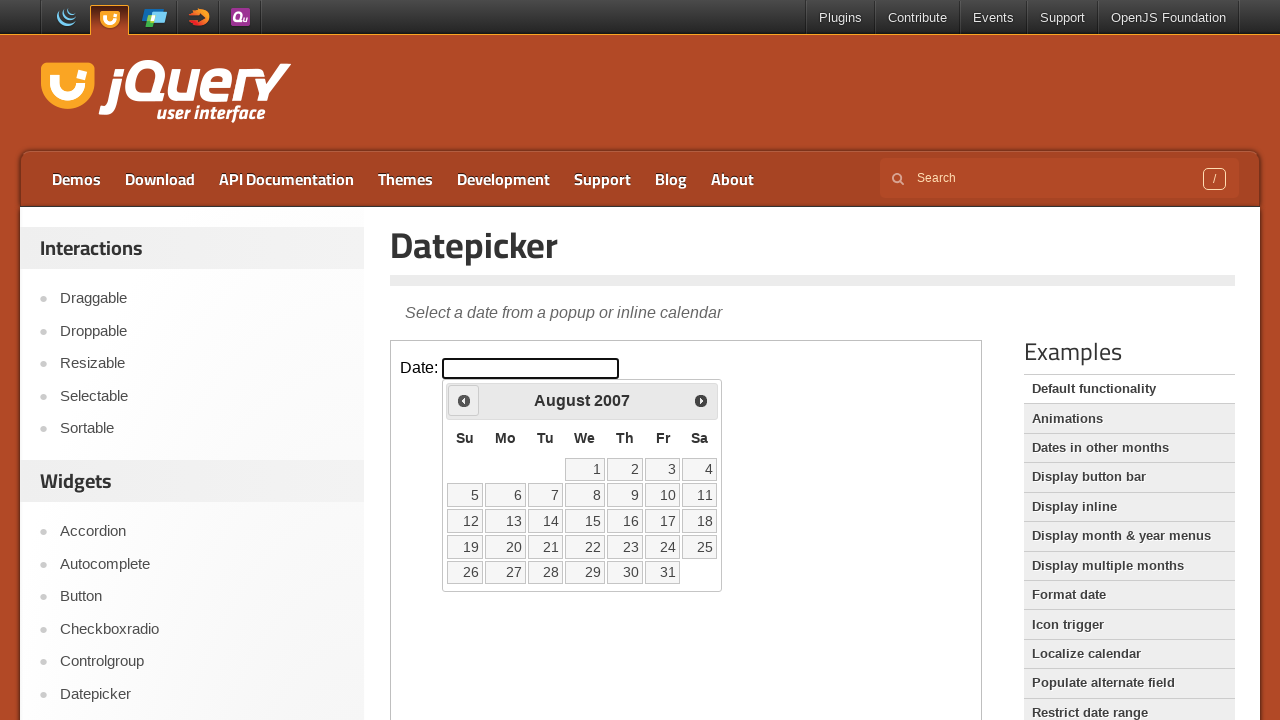

Clicked previous month button to navigate backwards at (464, 400) on iframe >> nth=0 >> internal:control=enter-frame >> xpath=//span[text()='Prev']
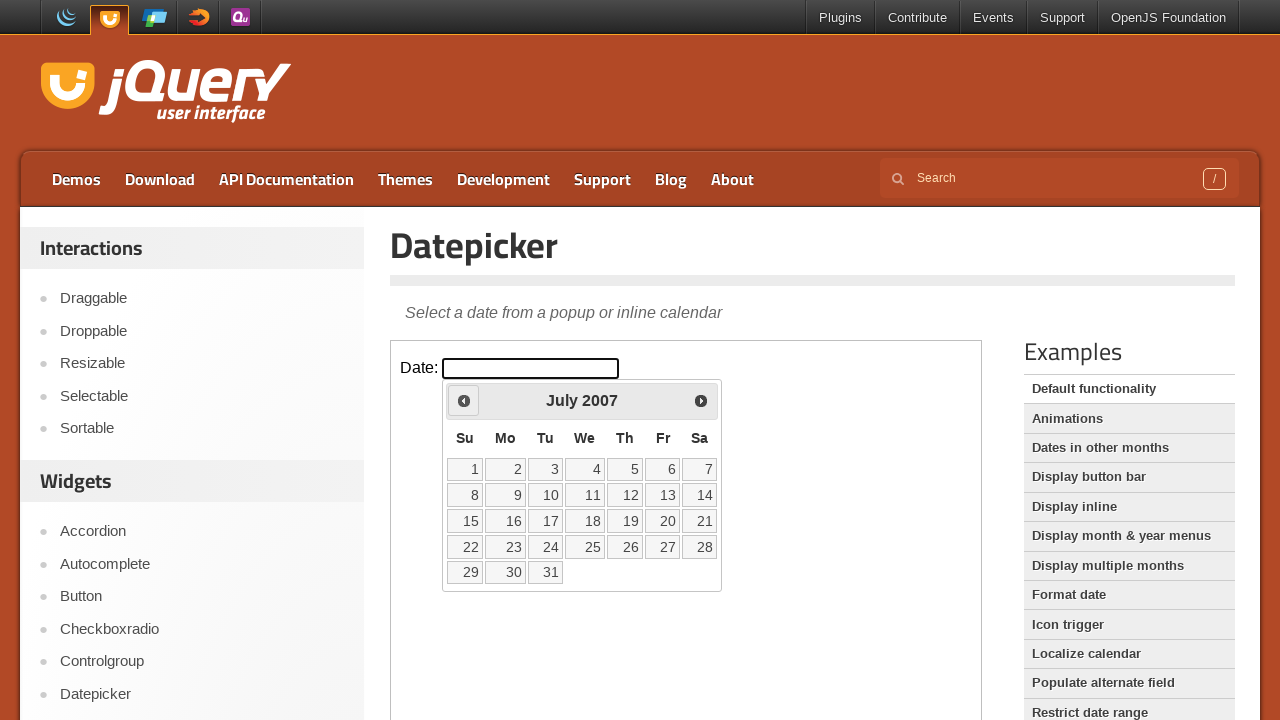

Retrieved current month: July
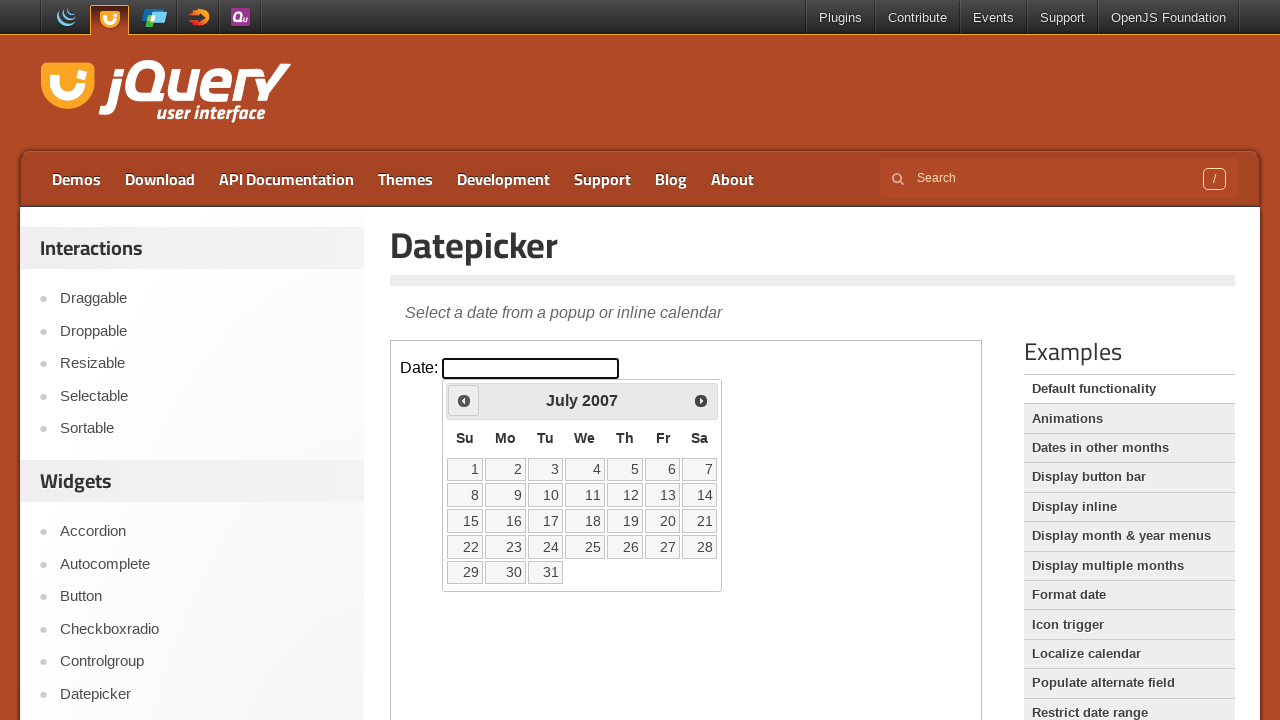

Retrieved current year: 2007
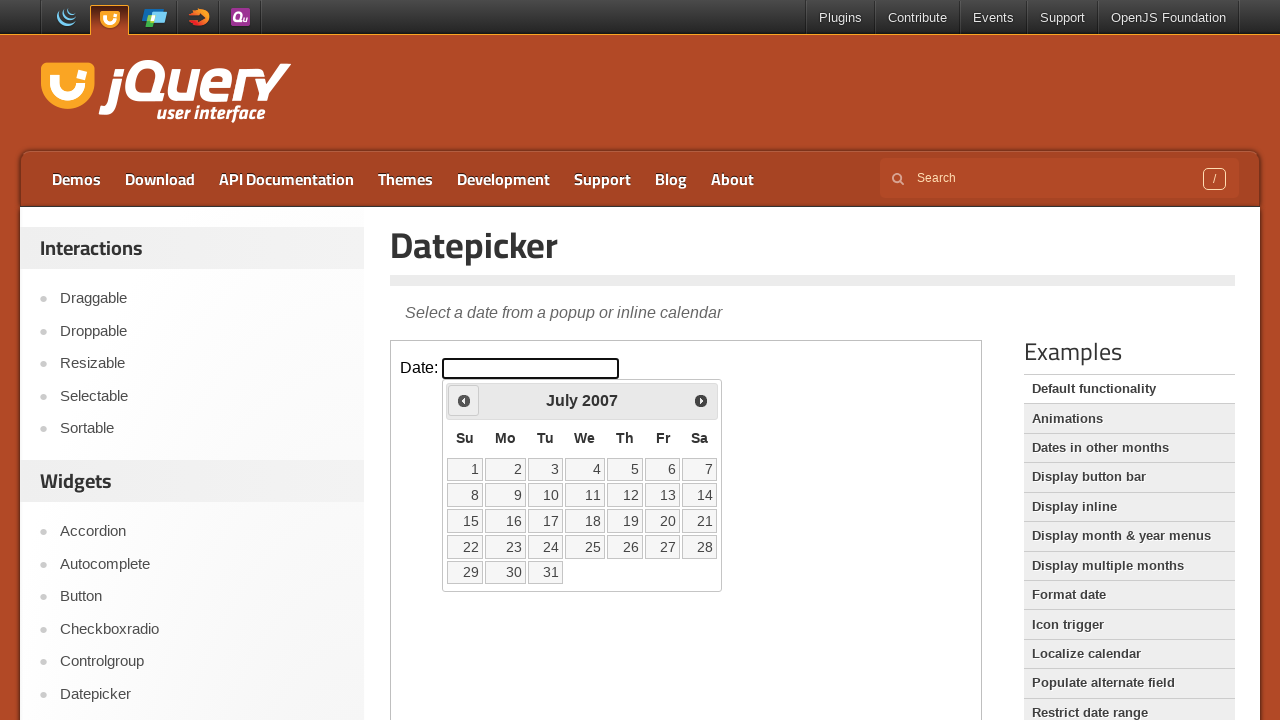

Clicked previous month button to navigate backwards at (464, 400) on iframe >> nth=0 >> internal:control=enter-frame >> xpath=//span[text()='Prev']
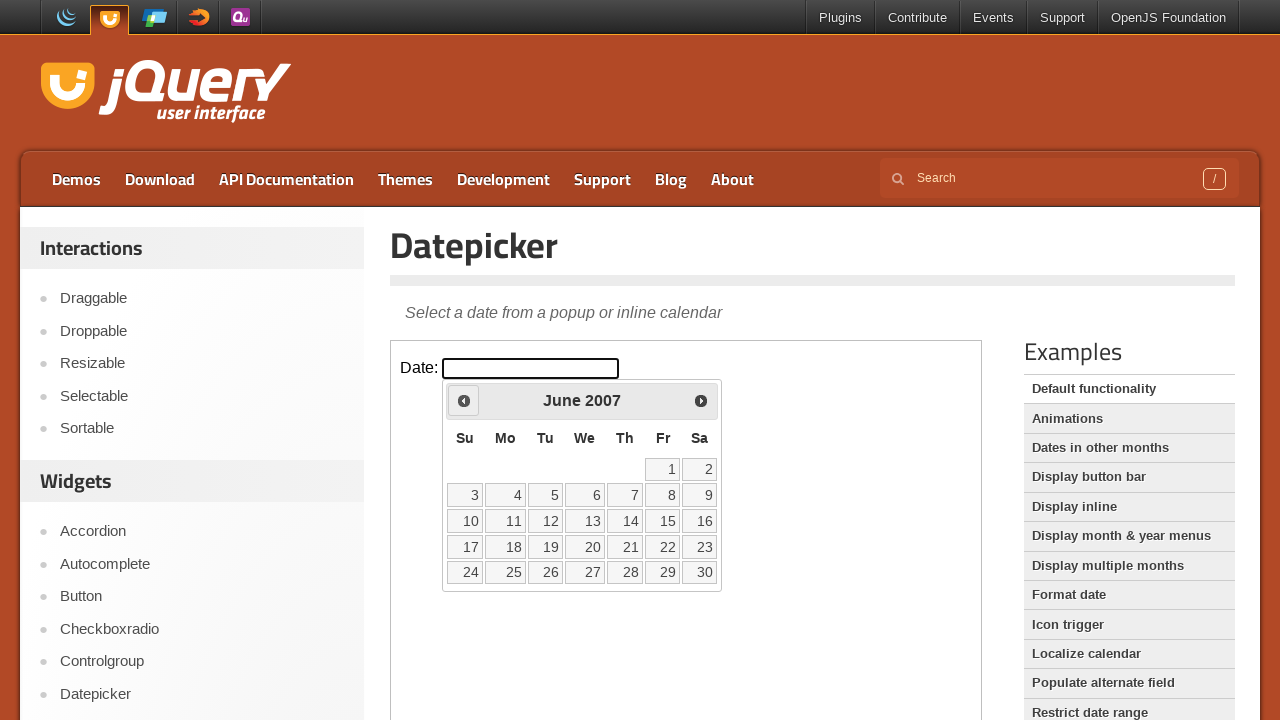

Retrieved current month: June
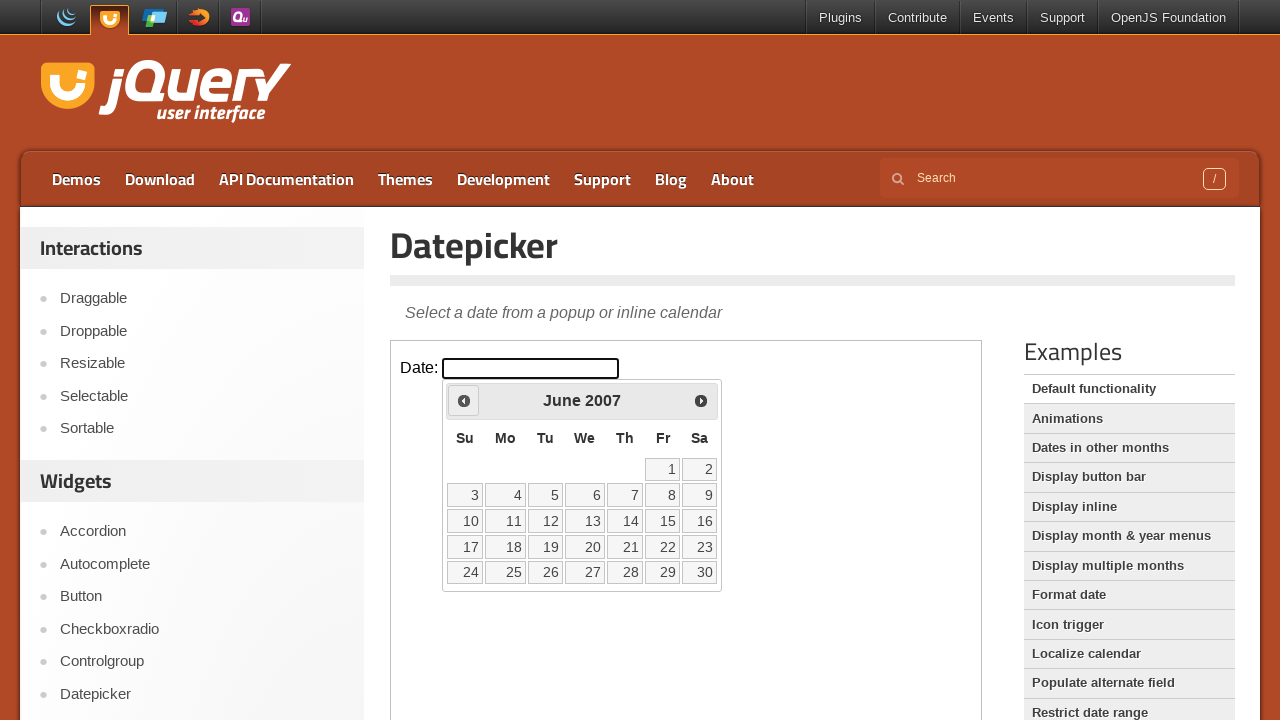

Retrieved current year: 2007
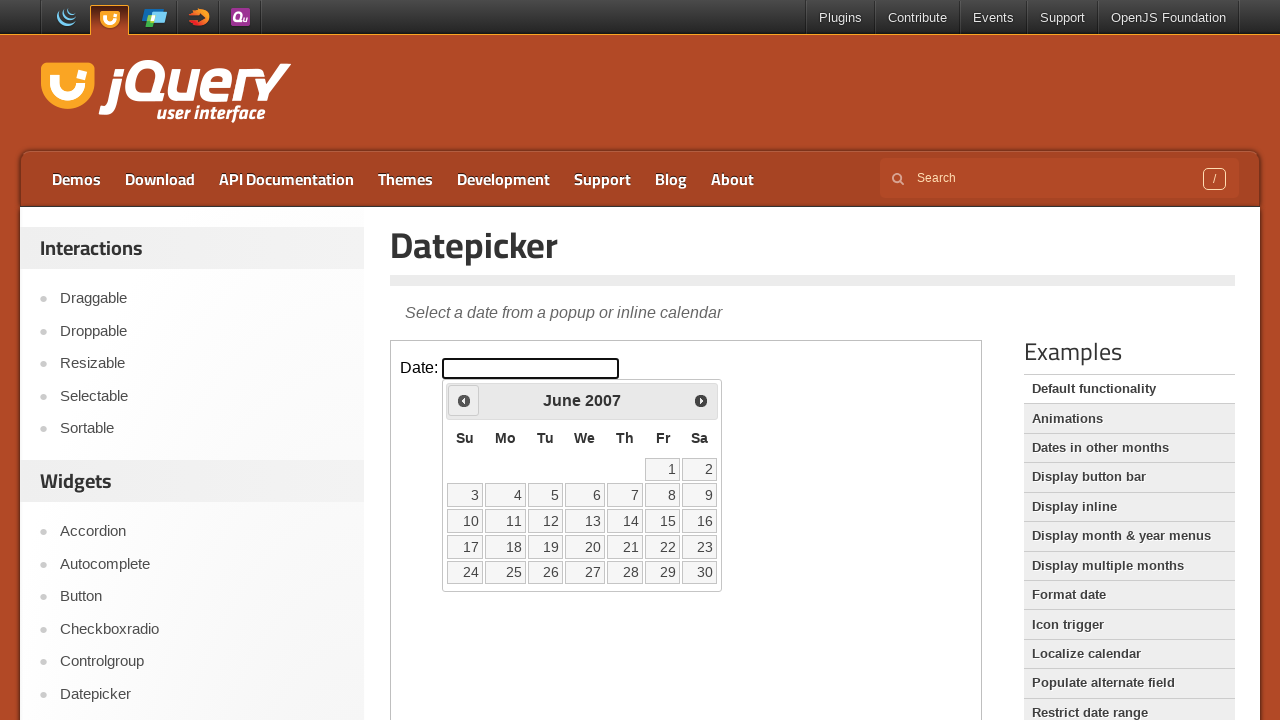

Clicked previous month button to navigate backwards at (464, 400) on iframe >> nth=0 >> internal:control=enter-frame >> xpath=//span[text()='Prev']
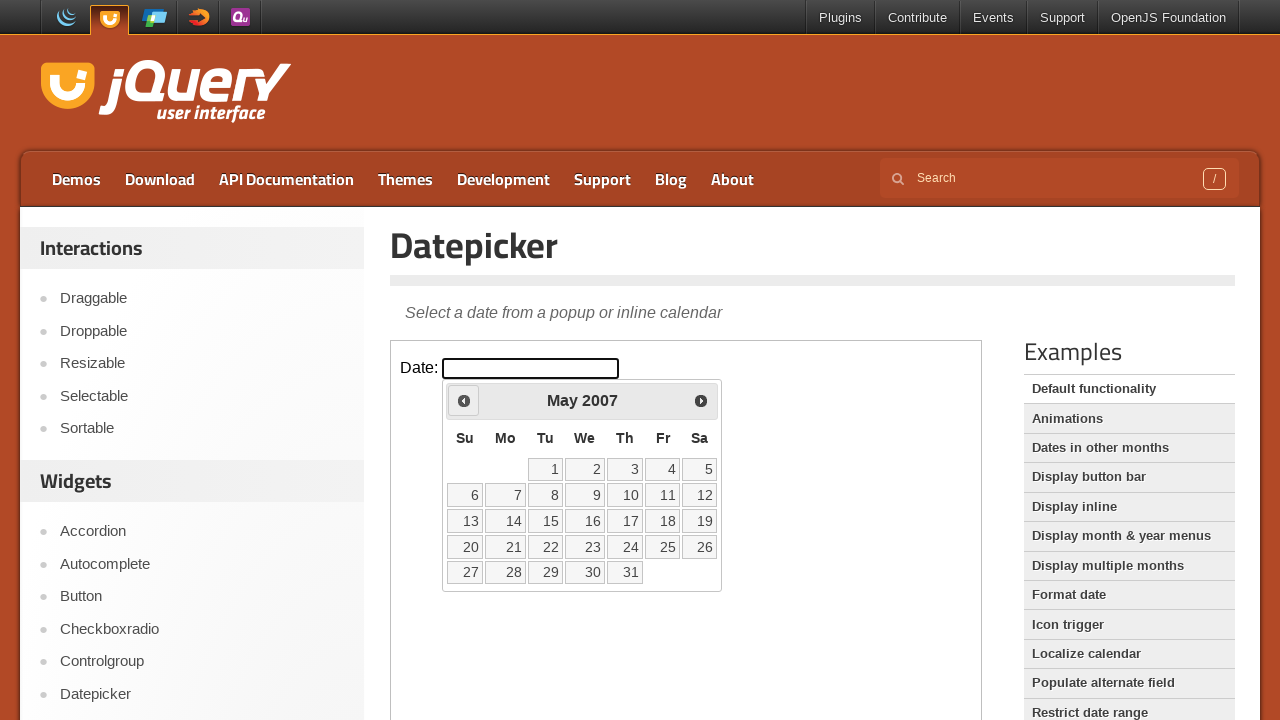

Retrieved current month: May
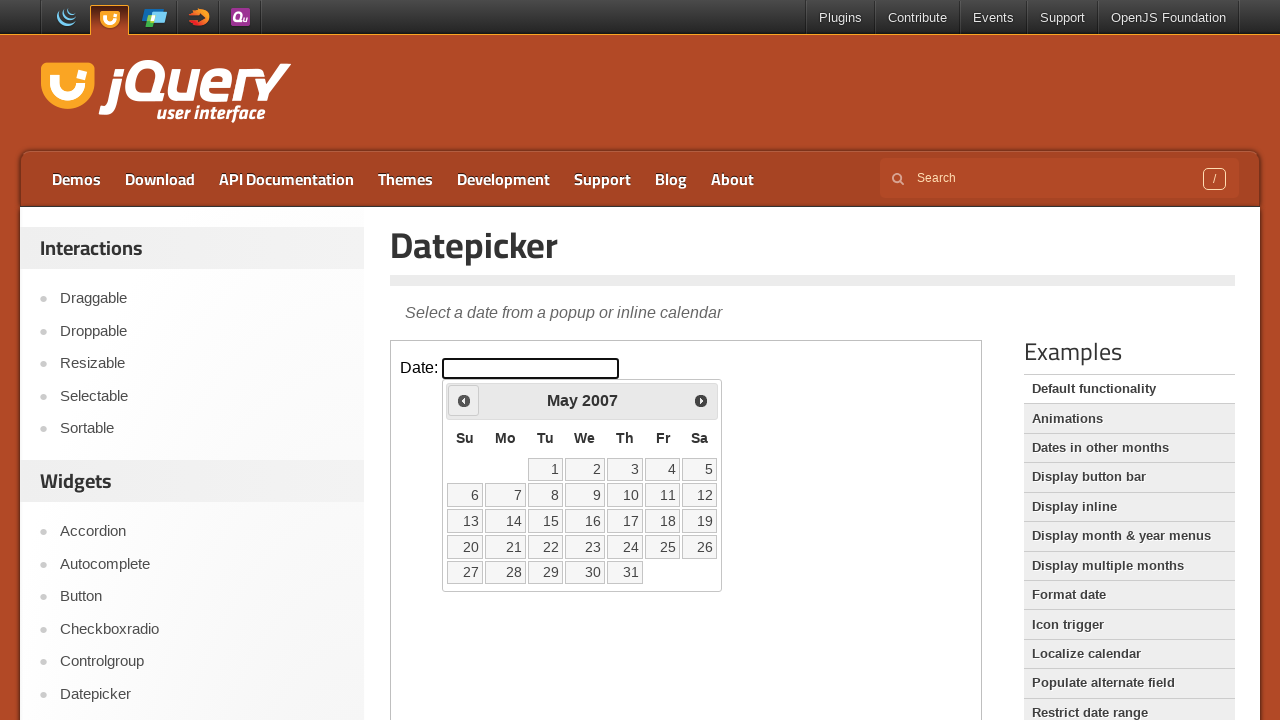

Retrieved current year: 2007
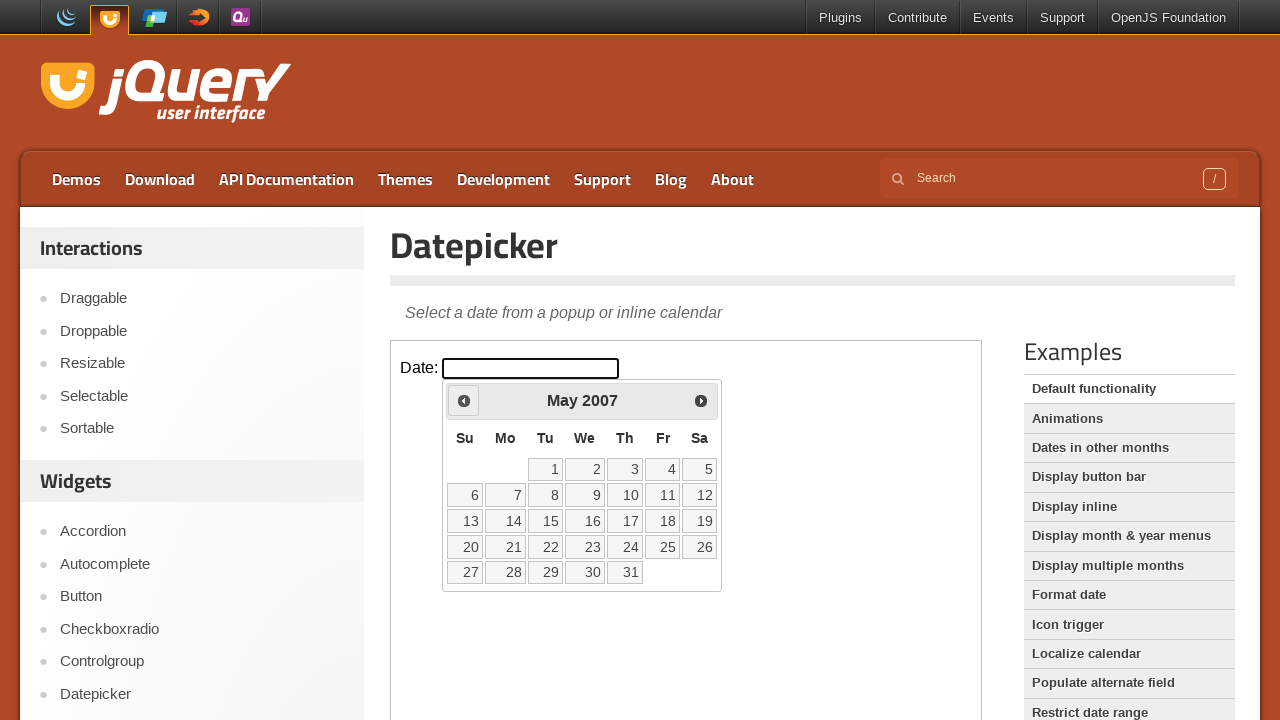

Clicked previous month button to navigate backwards at (464, 400) on iframe >> nth=0 >> internal:control=enter-frame >> xpath=//span[text()='Prev']
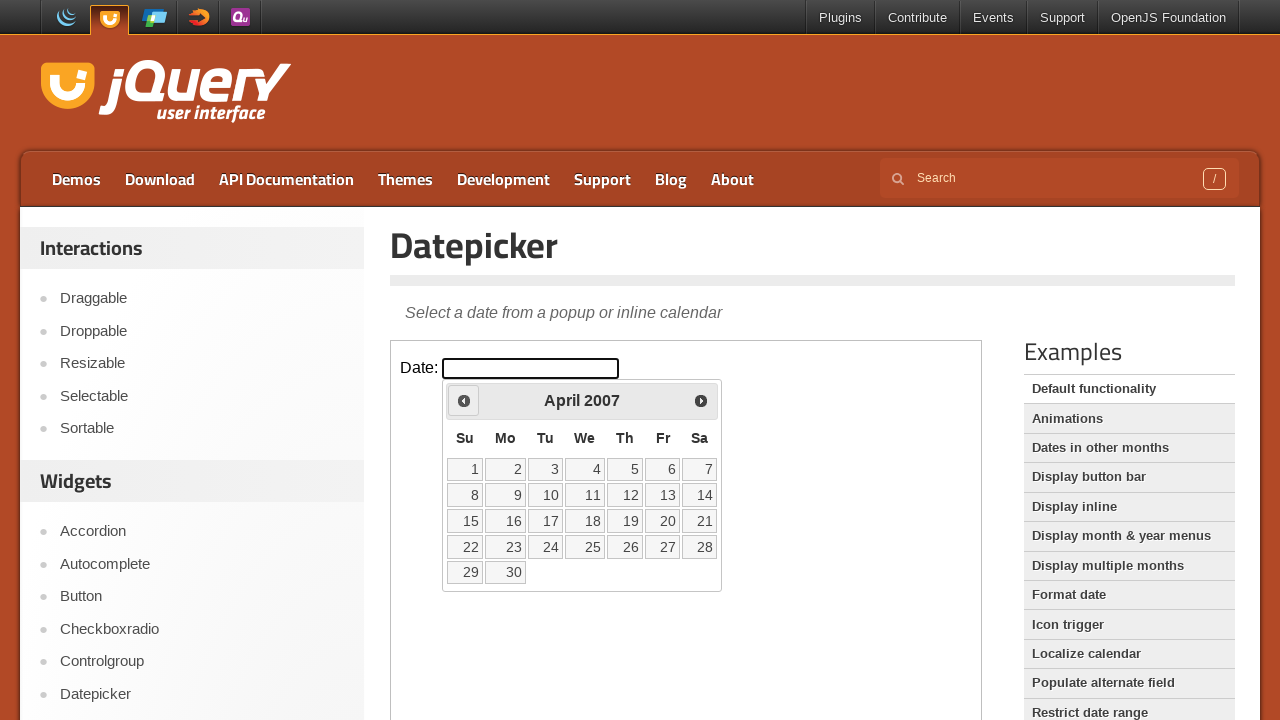

Retrieved current month: April
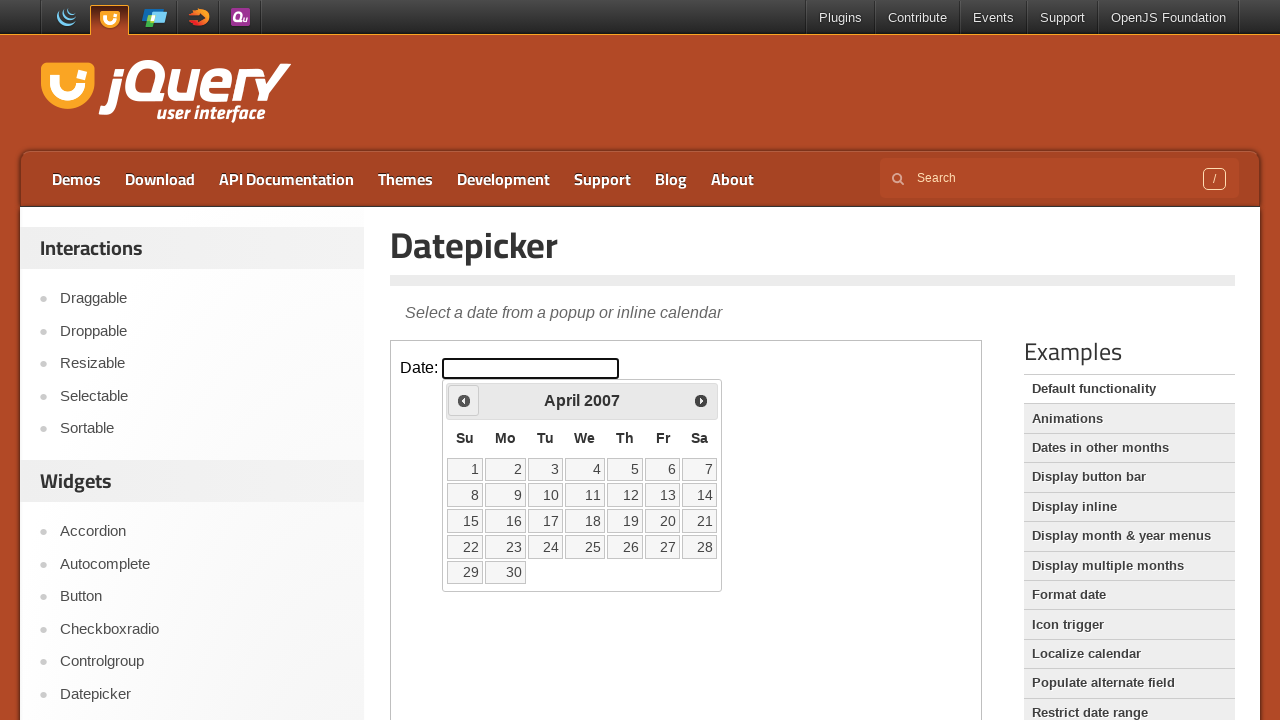

Retrieved current year: 2007
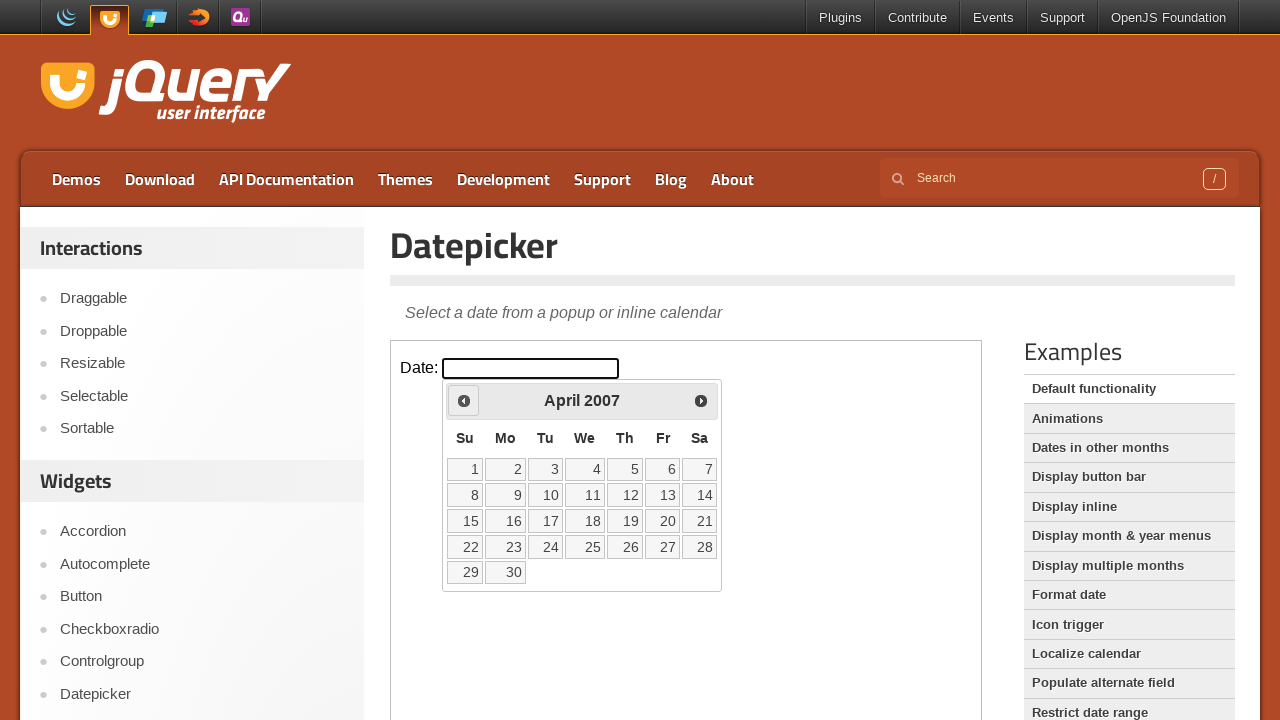

Clicked previous month button to navigate backwards at (464, 400) on iframe >> nth=0 >> internal:control=enter-frame >> xpath=//span[text()='Prev']
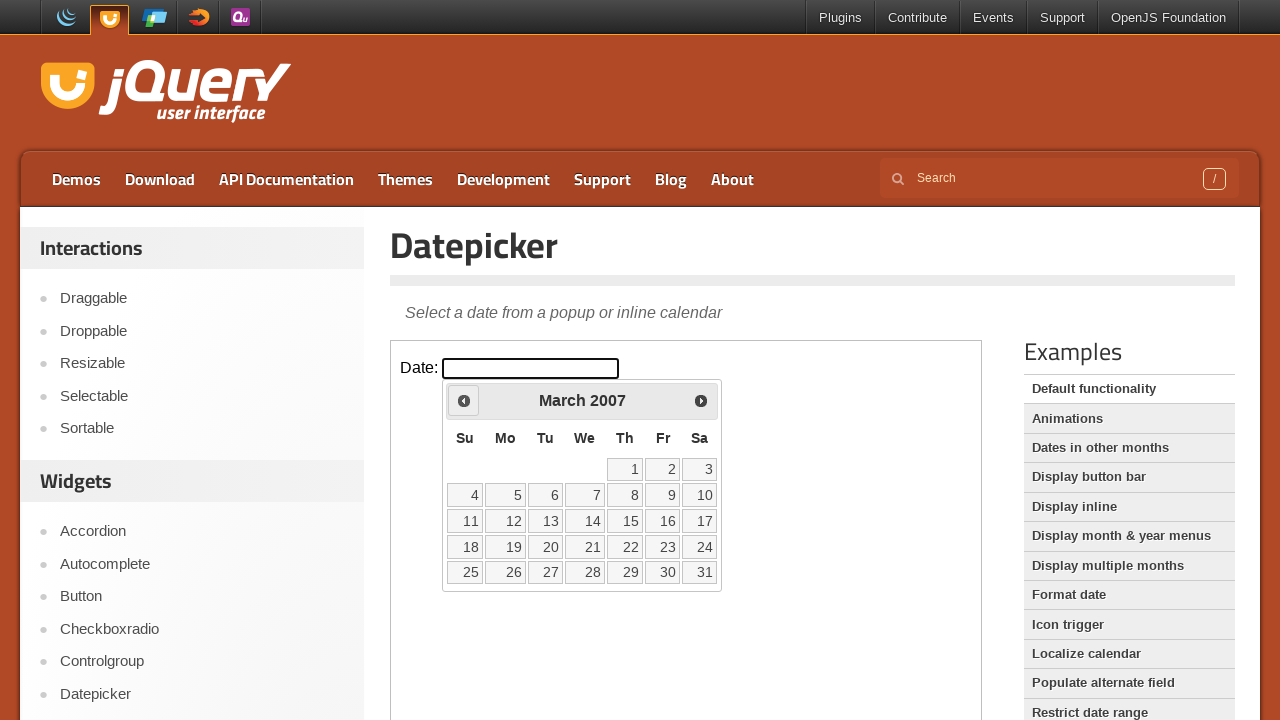

Retrieved current month: March
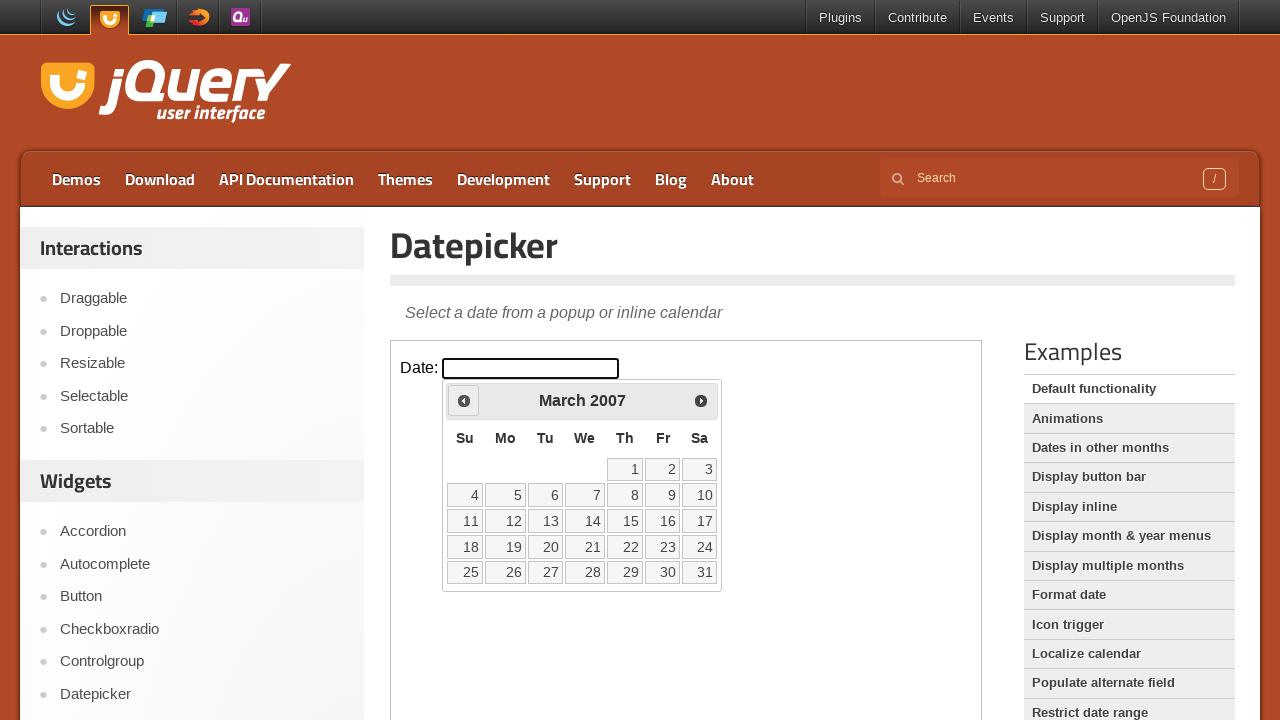

Retrieved current year: 2007
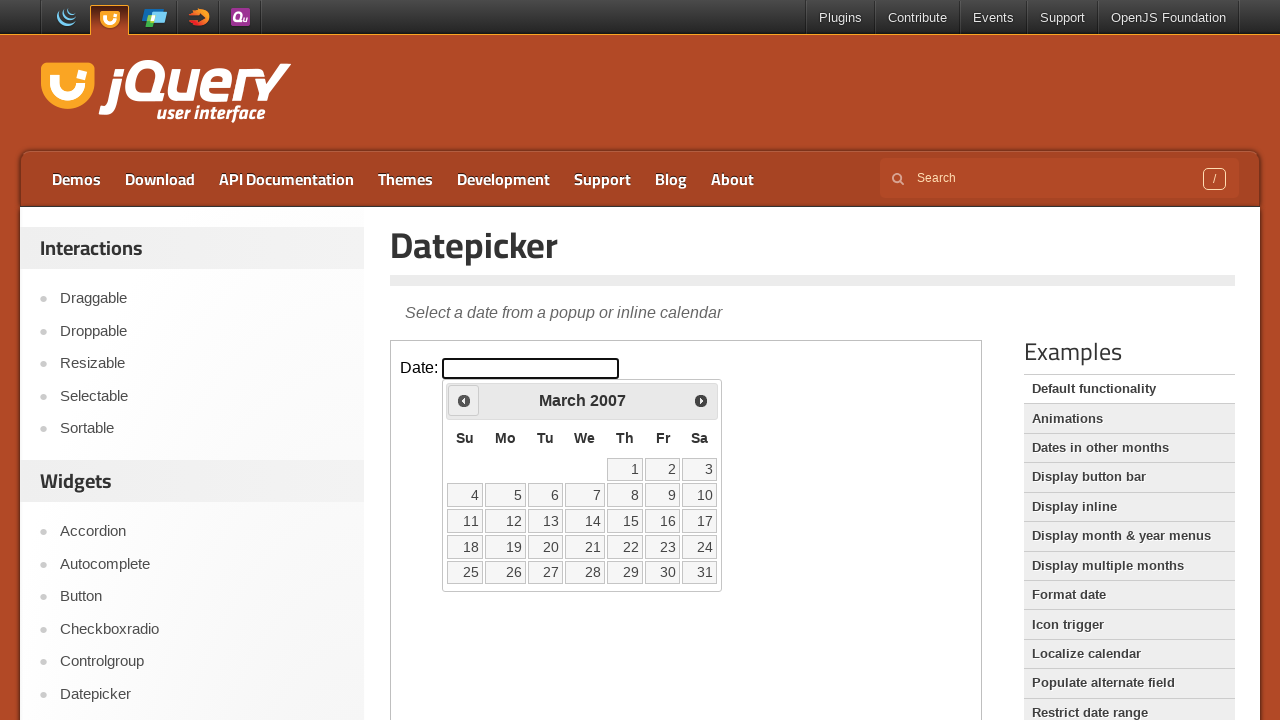

Clicked previous month button to navigate backwards at (464, 400) on iframe >> nth=0 >> internal:control=enter-frame >> xpath=//span[text()='Prev']
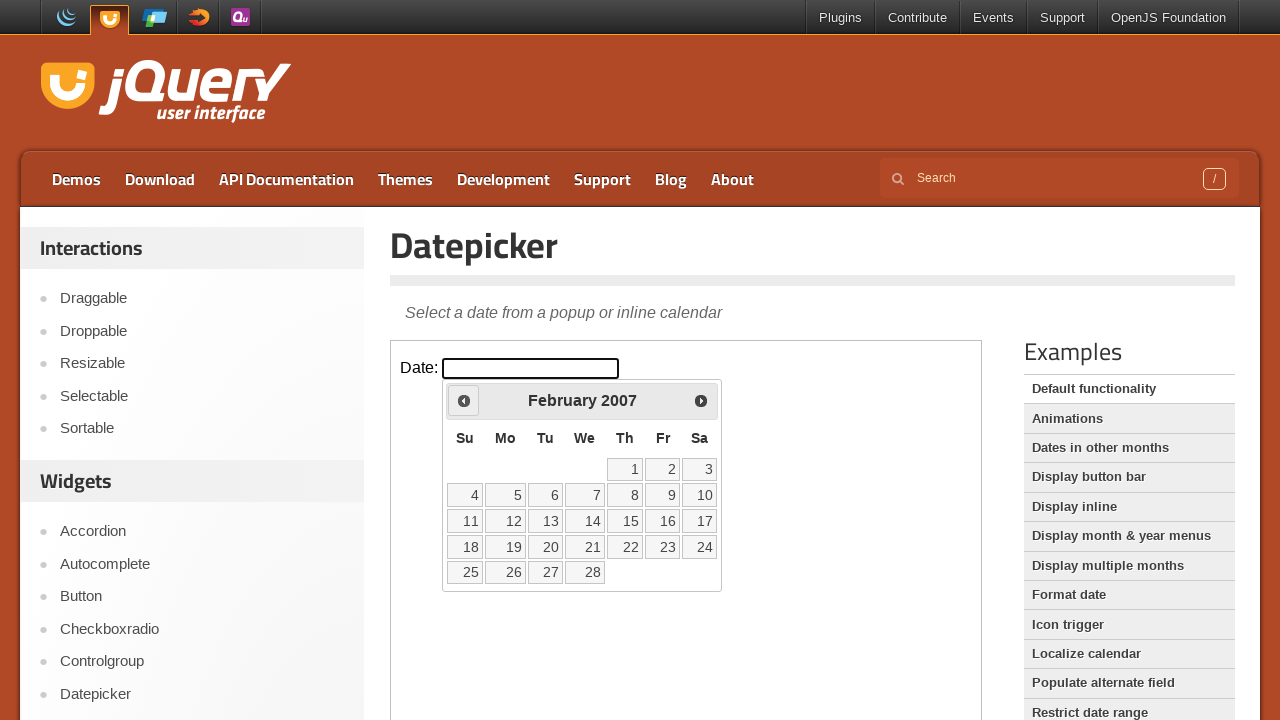

Retrieved current month: February
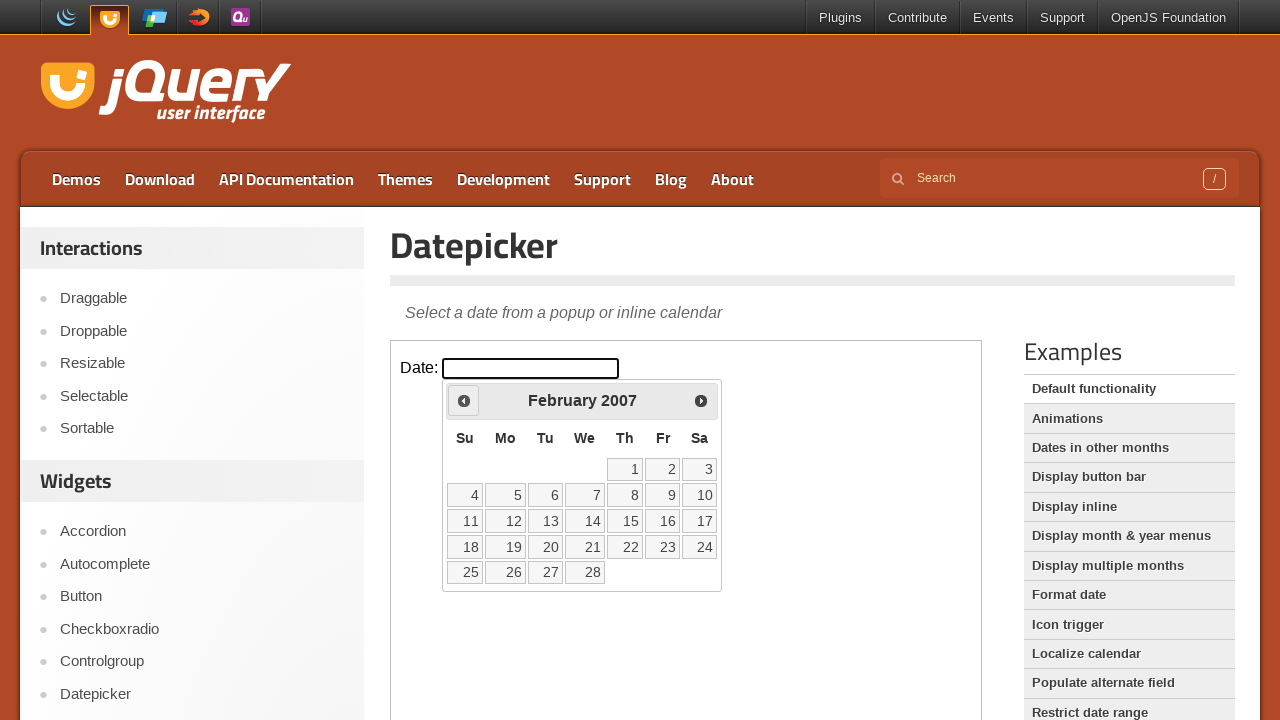

Retrieved current year: 2007
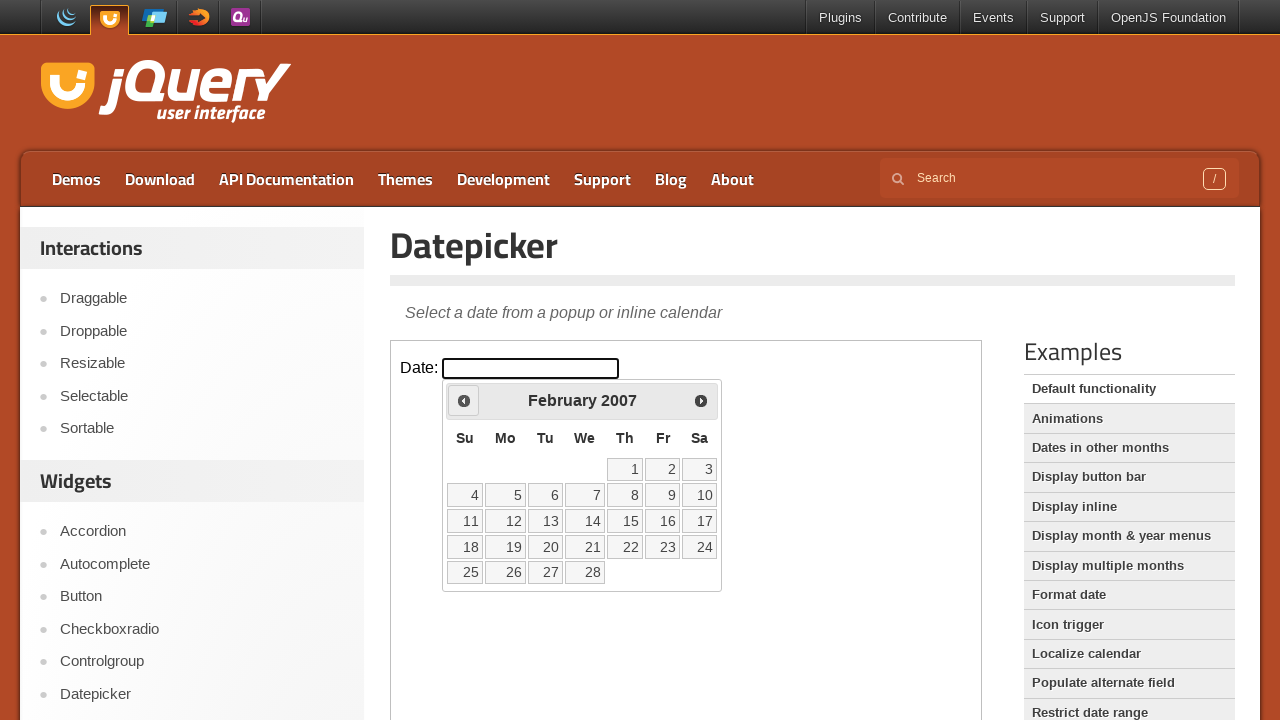

Clicked previous month button to navigate backwards at (464, 400) on iframe >> nth=0 >> internal:control=enter-frame >> xpath=//span[text()='Prev']
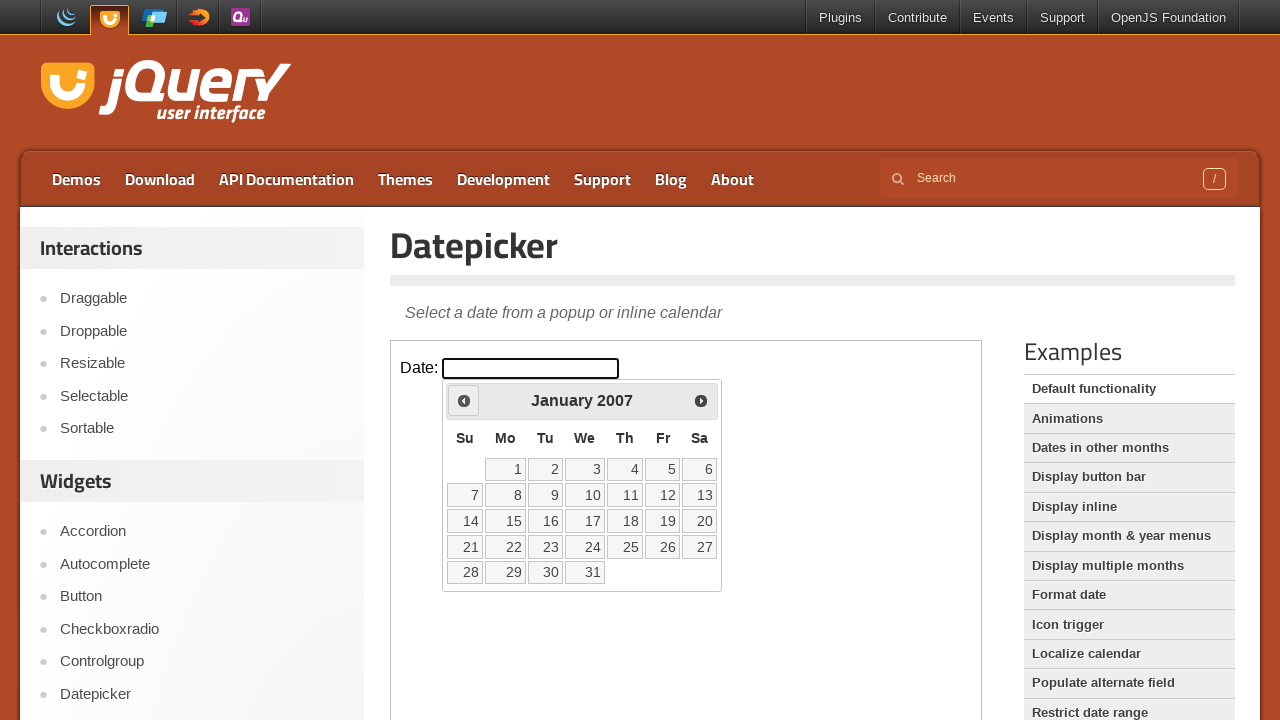

Retrieved current month: January
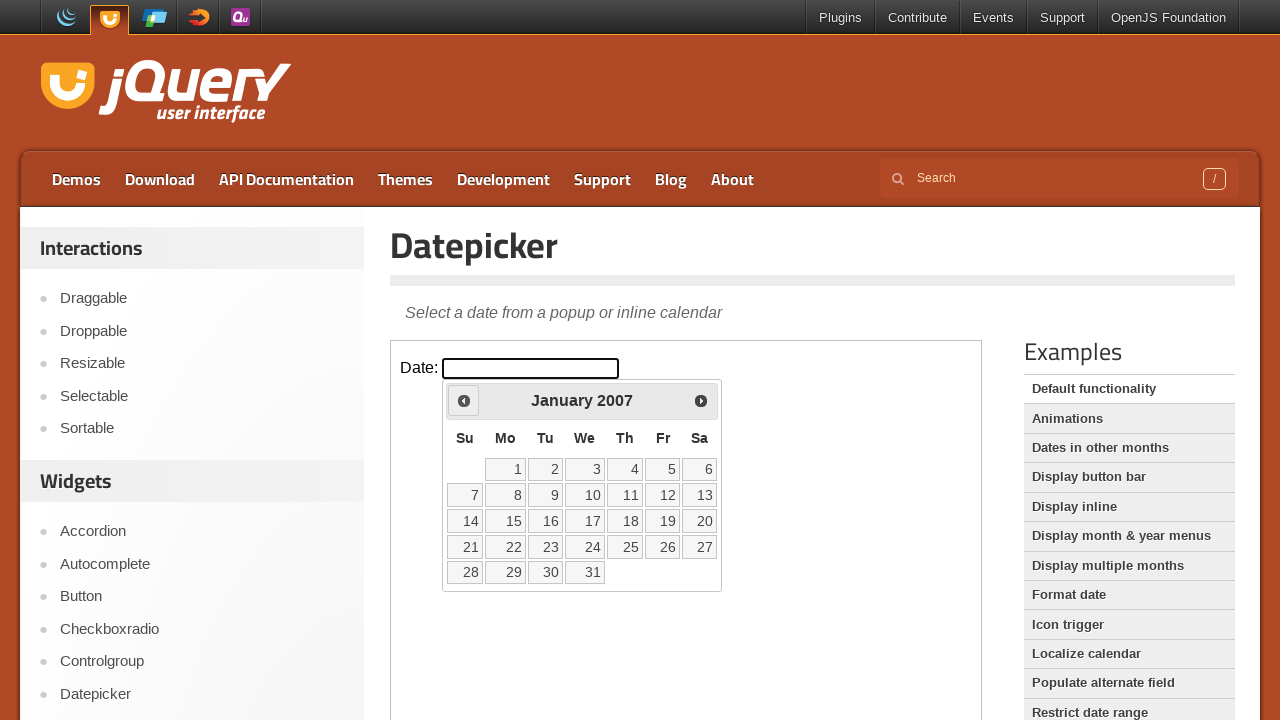

Retrieved current year: 2007
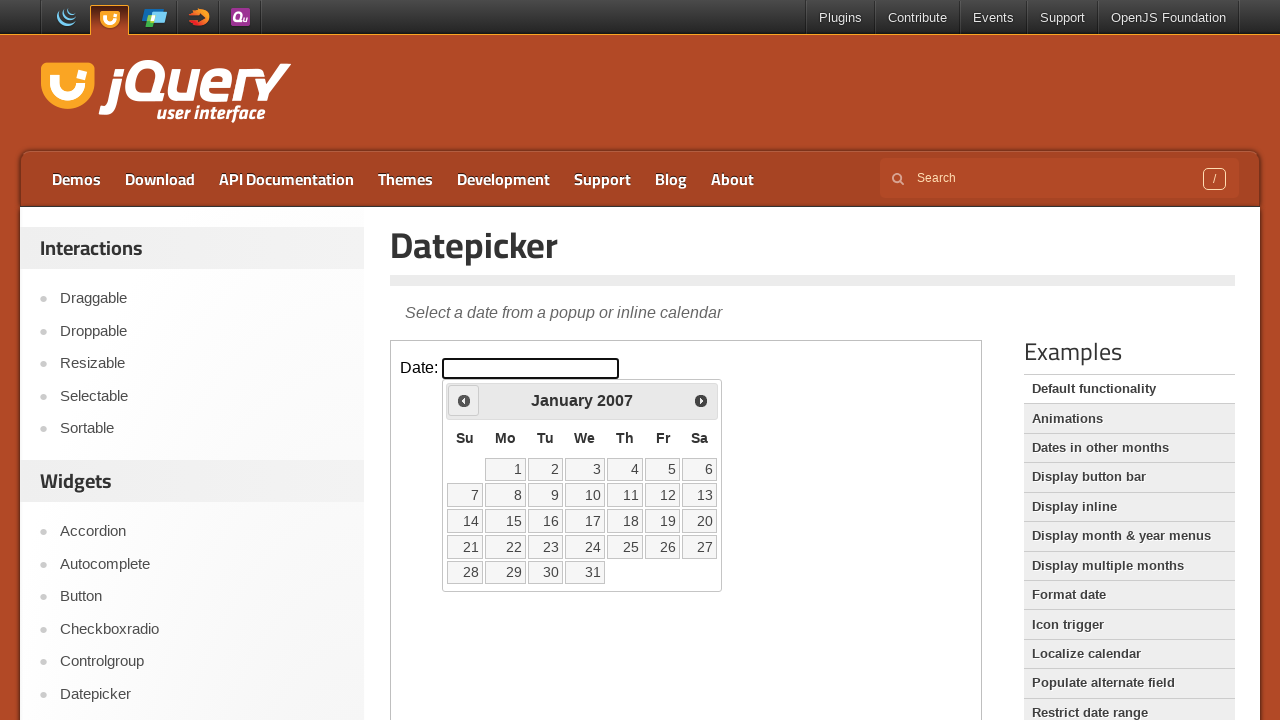

Clicked previous month button to navigate backwards at (464, 400) on iframe >> nth=0 >> internal:control=enter-frame >> xpath=//span[text()='Prev']
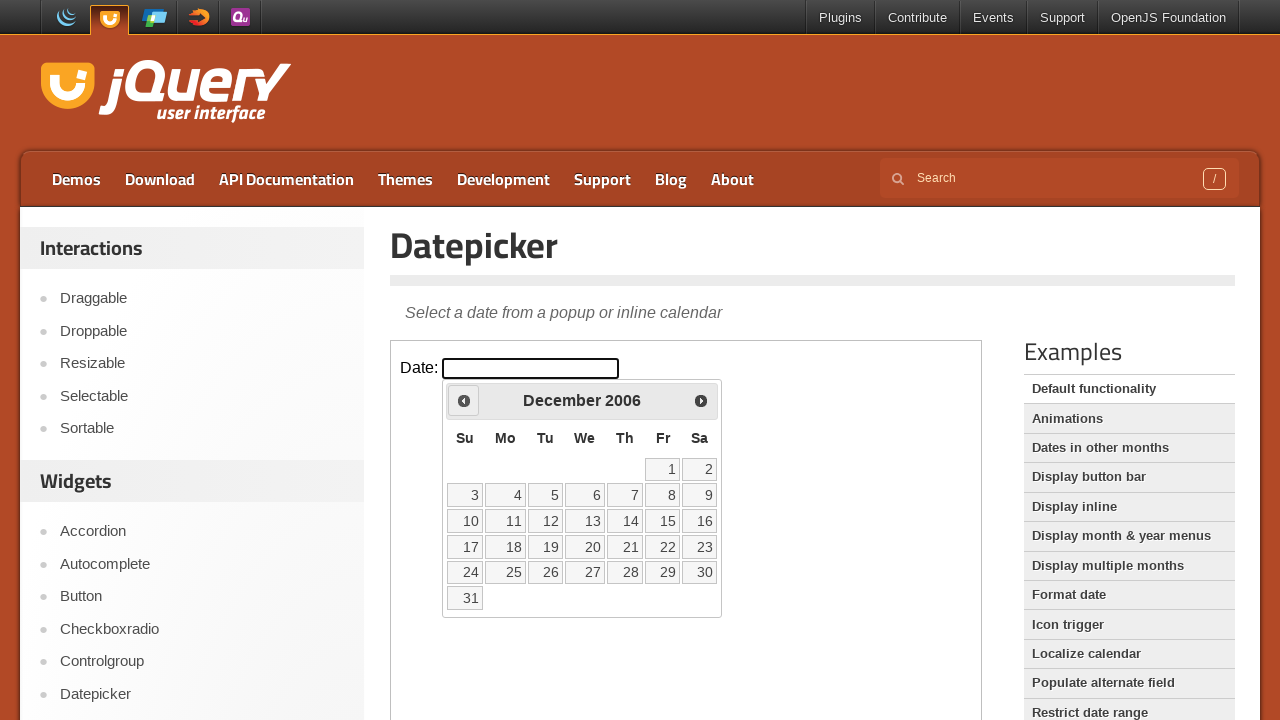

Retrieved current month: December
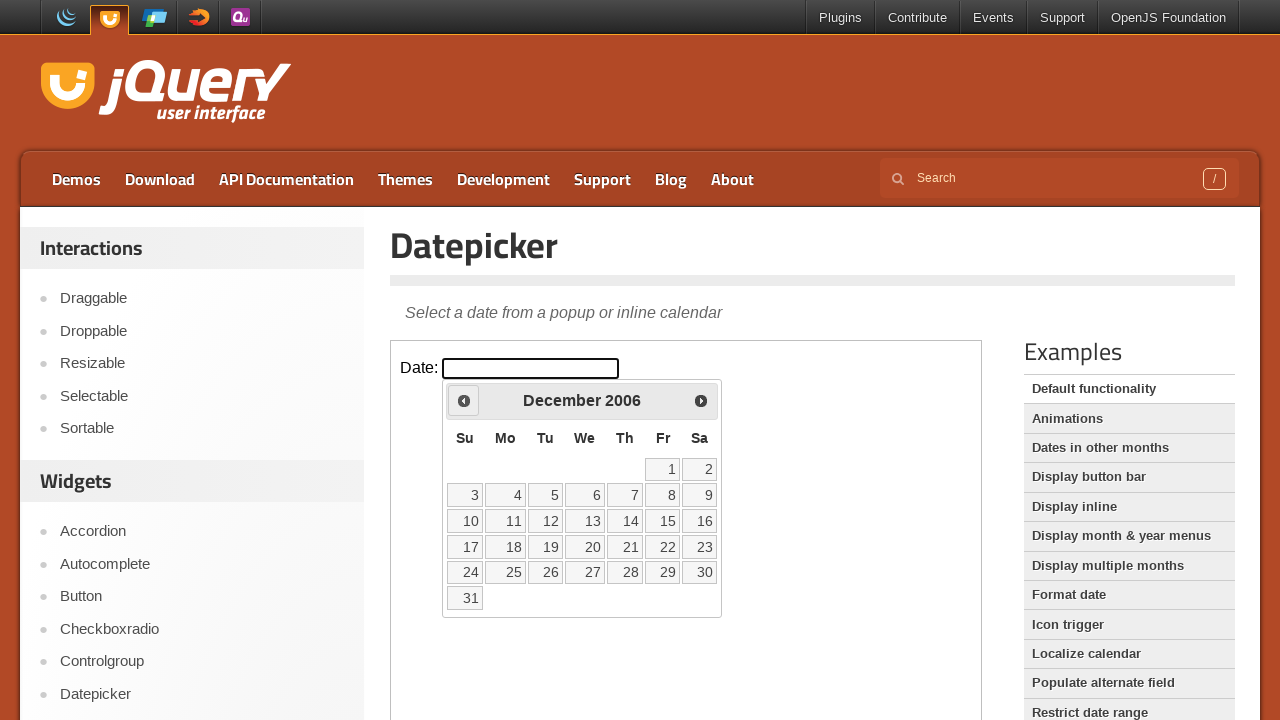

Retrieved current year: 2006
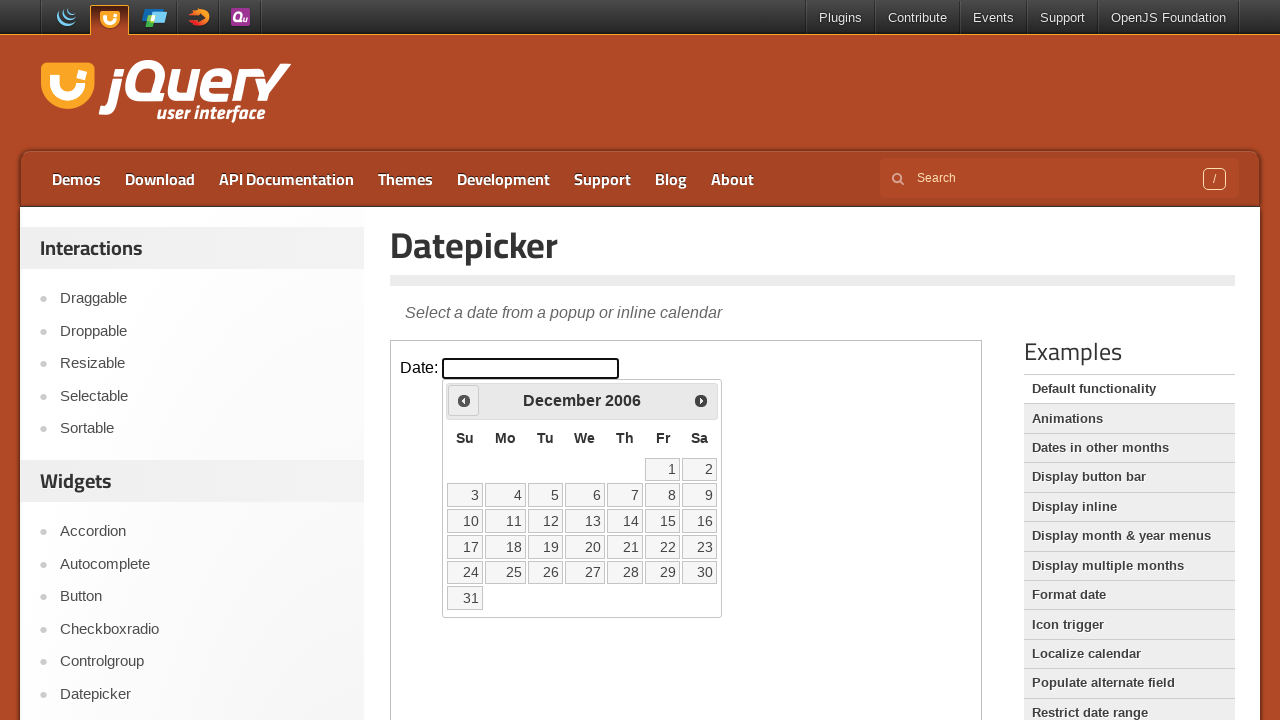

Clicked previous month button to navigate backwards at (464, 400) on iframe >> nth=0 >> internal:control=enter-frame >> xpath=//span[text()='Prev']
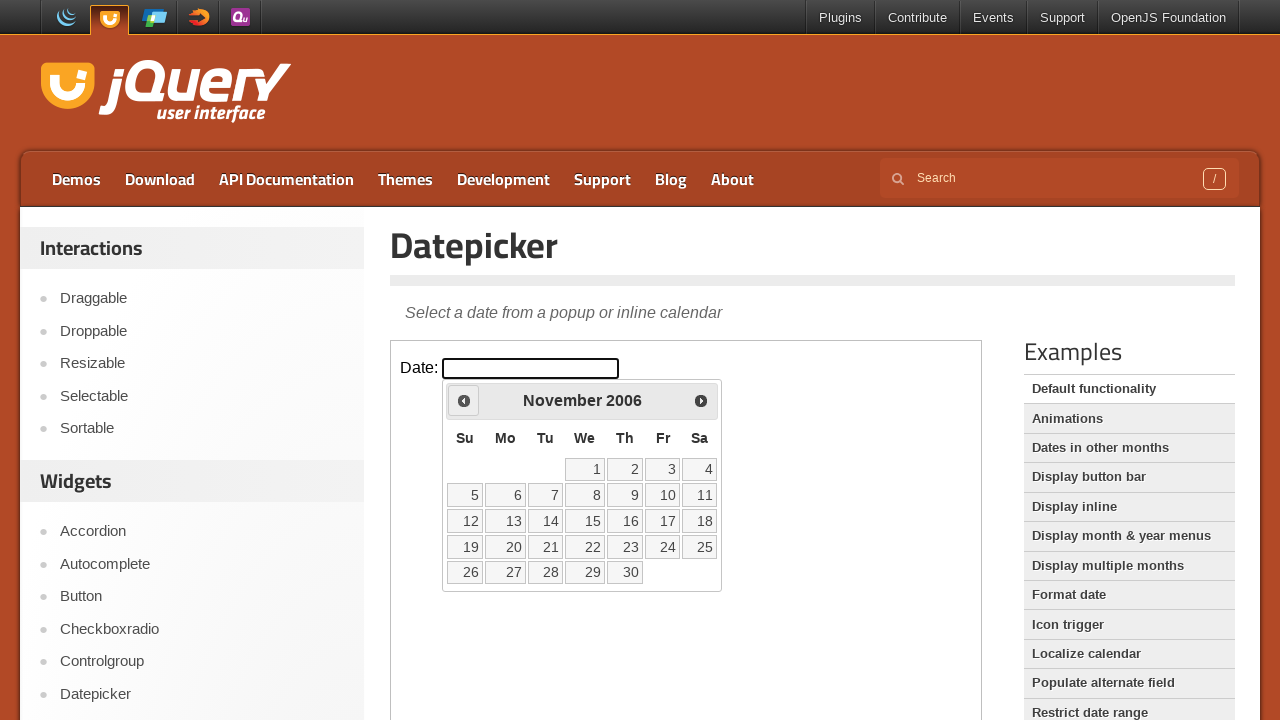

Retrieved current month: November
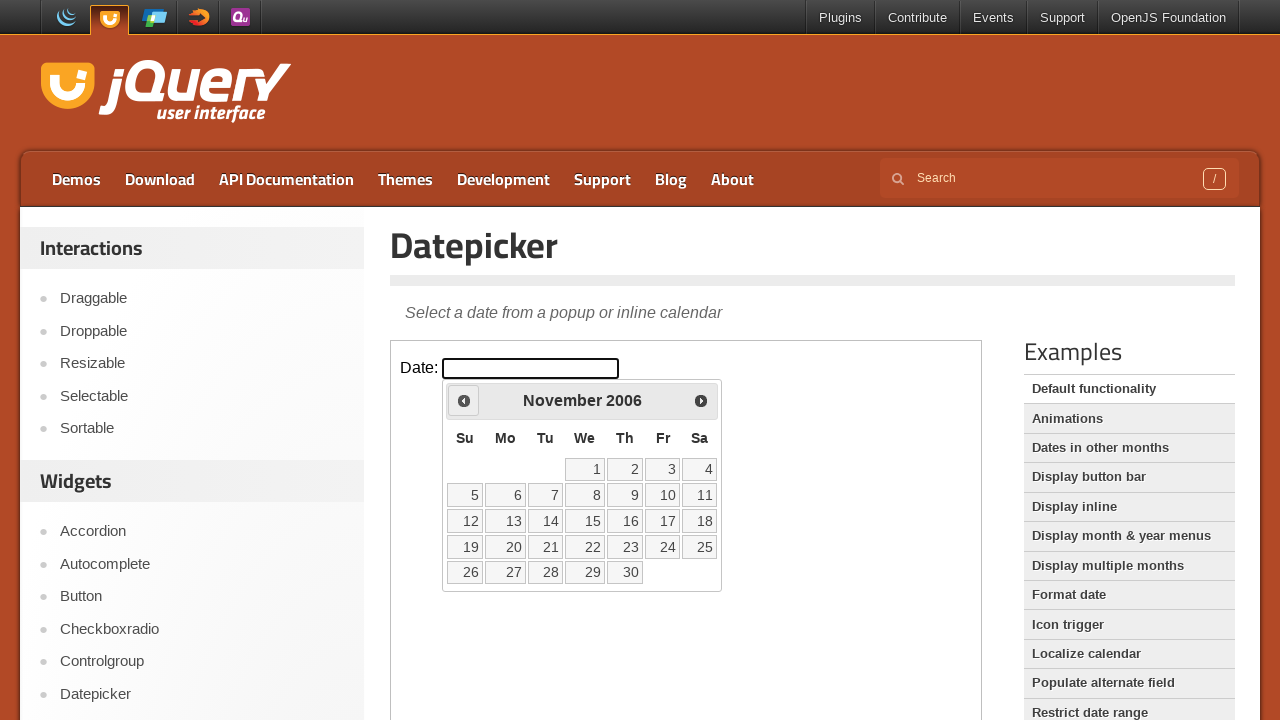

Retrieved current year: 2006
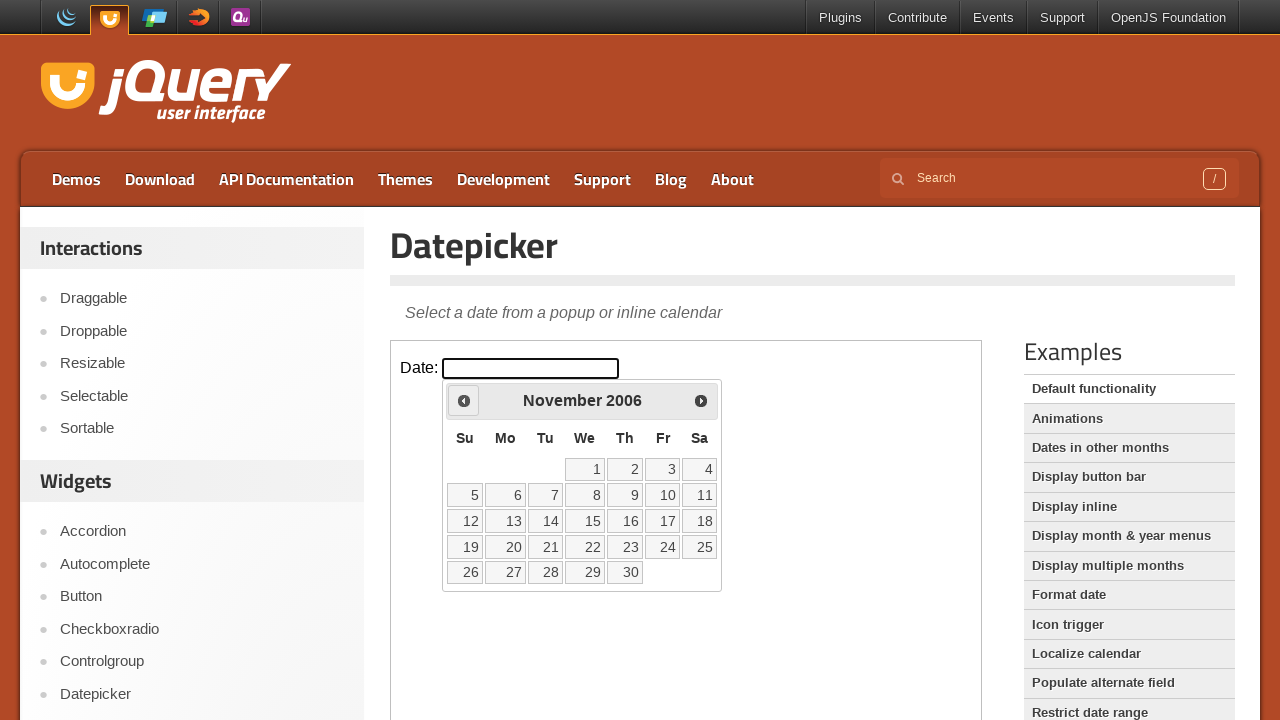

Clicked previous month button to navigate backwards at (464, 400) on iframe >> nth=0 >> internal:control=enter-frame >> xpath=//span[text()='Prev']
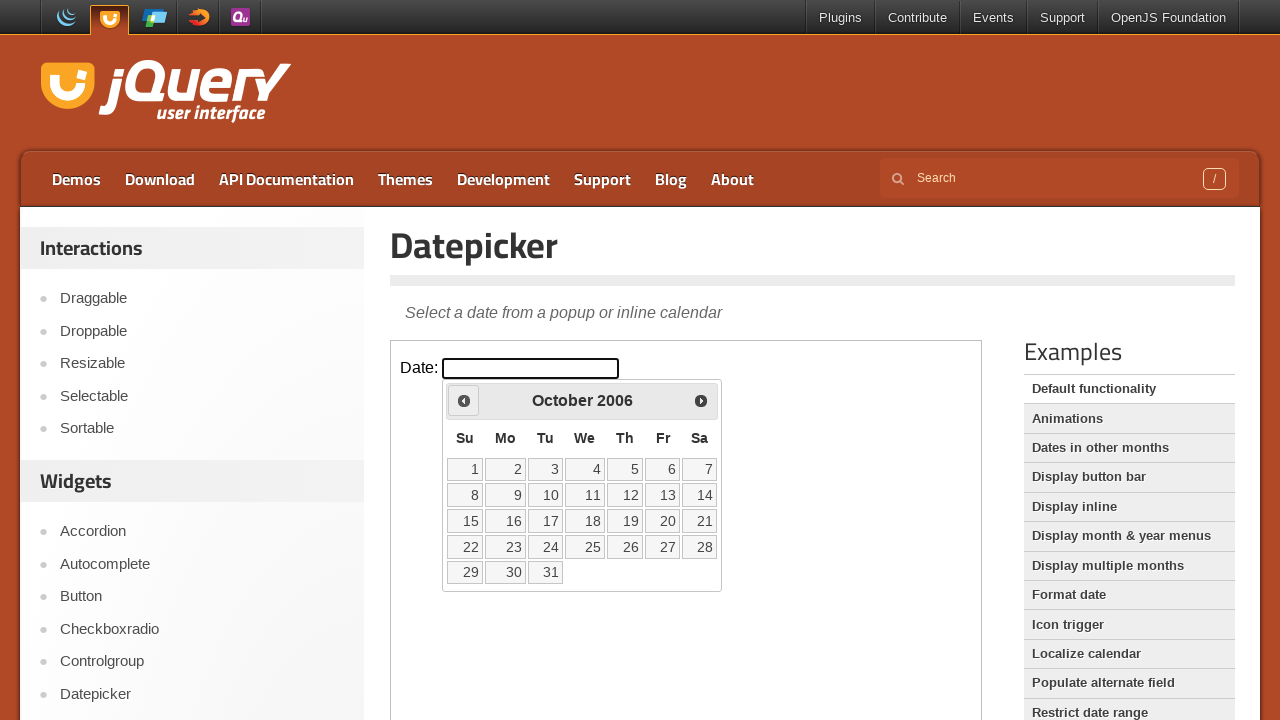

Retrieved current month: October
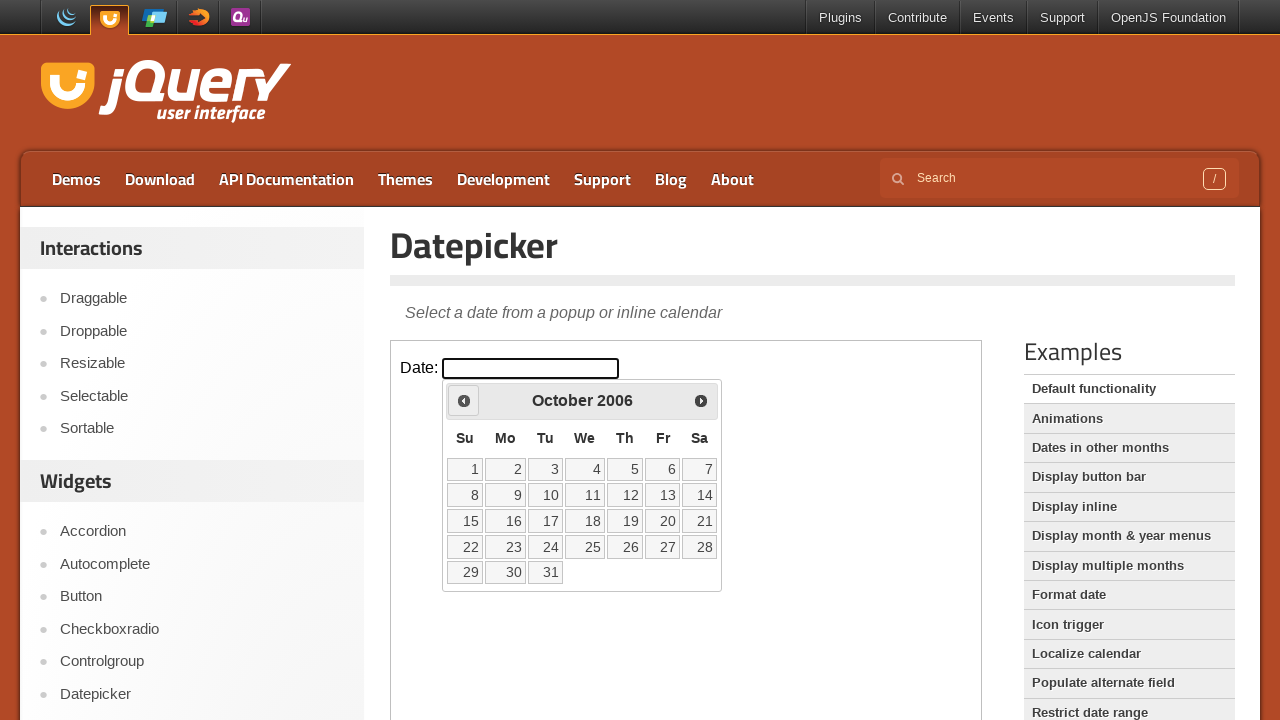

Retrieved current year: 2006
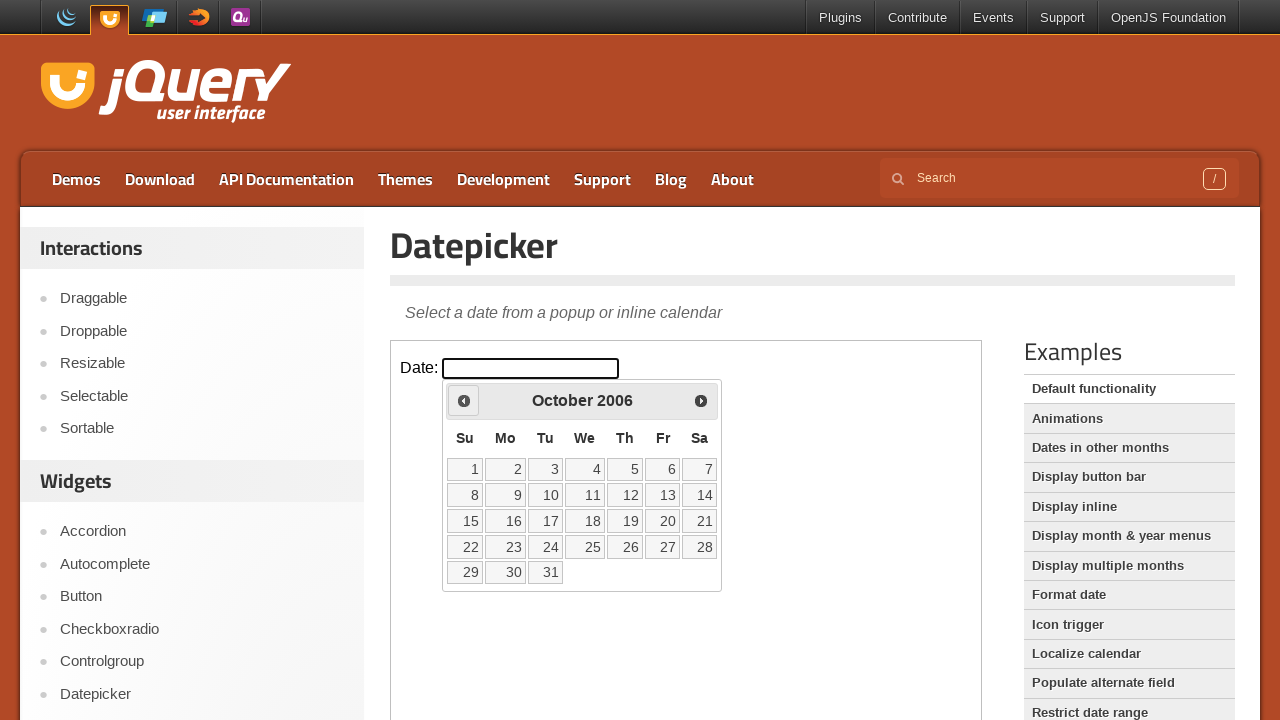

Clicked previous month button to navigate backwards at (464, 400) on iframe >> nth=0 >> internal:control=enter-frame >> xpath=//span[text()='Prev']
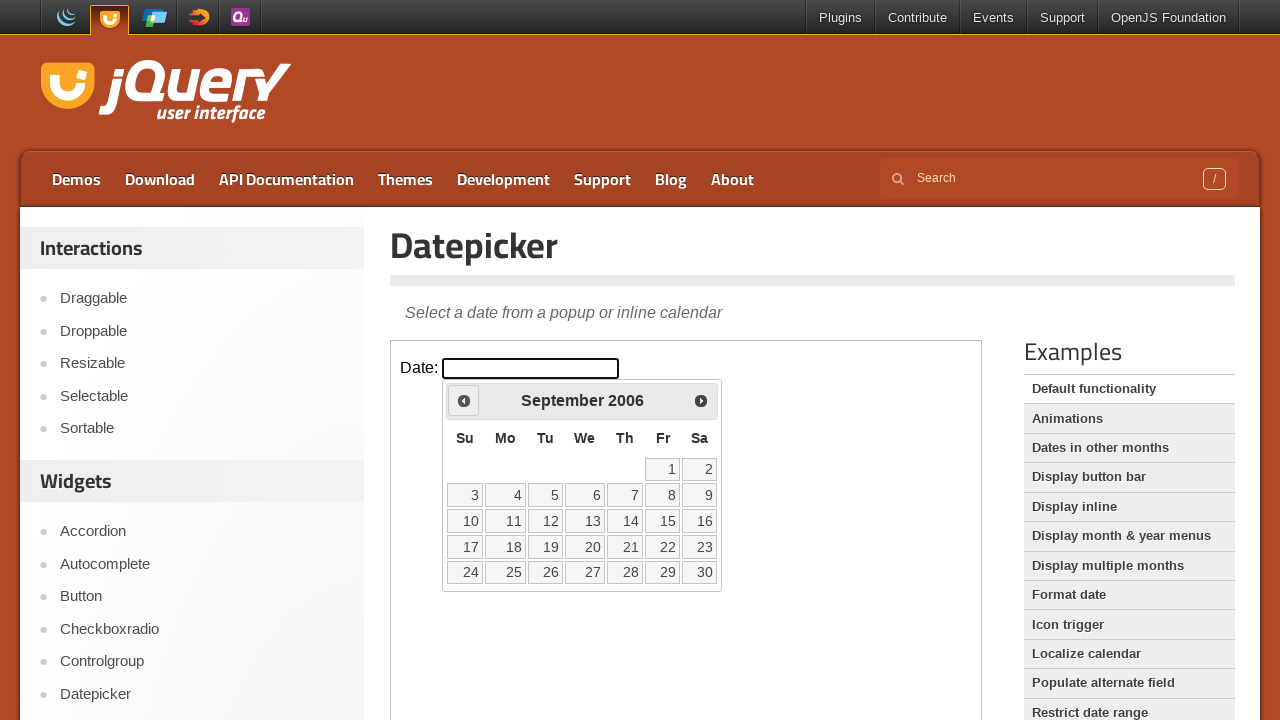

Retrieved current month: September
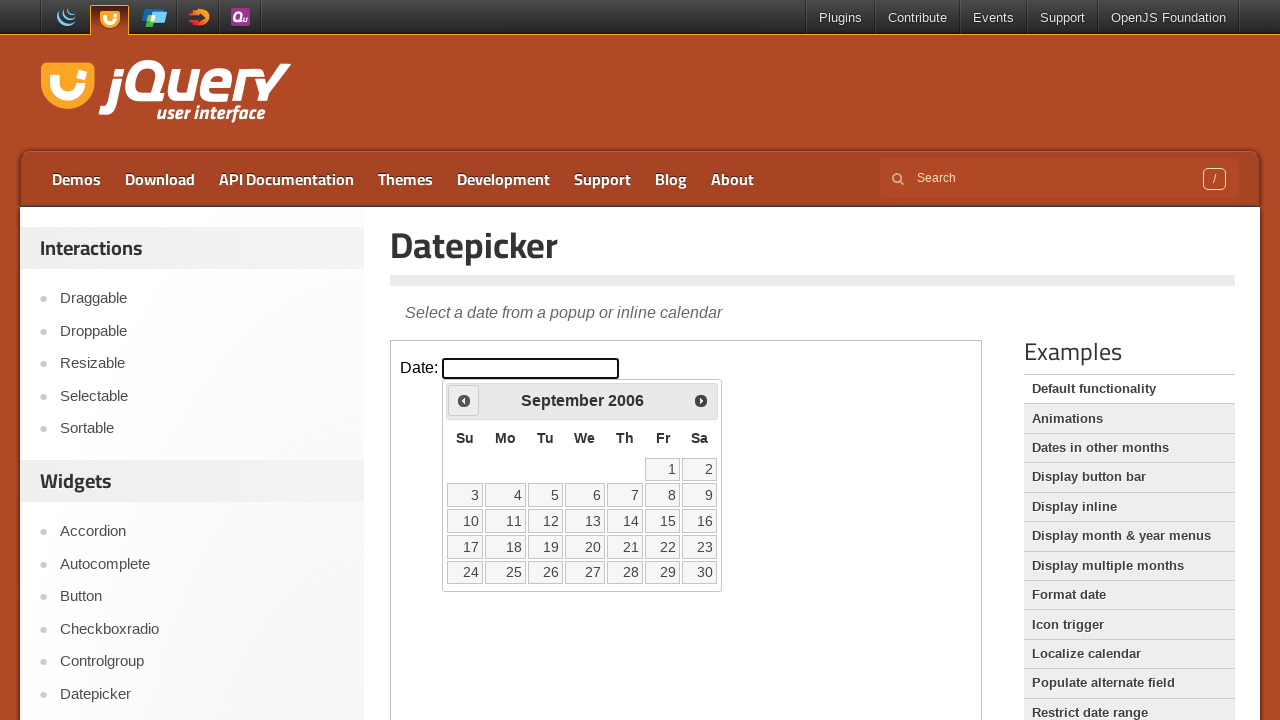

Retrieved current year: 2006
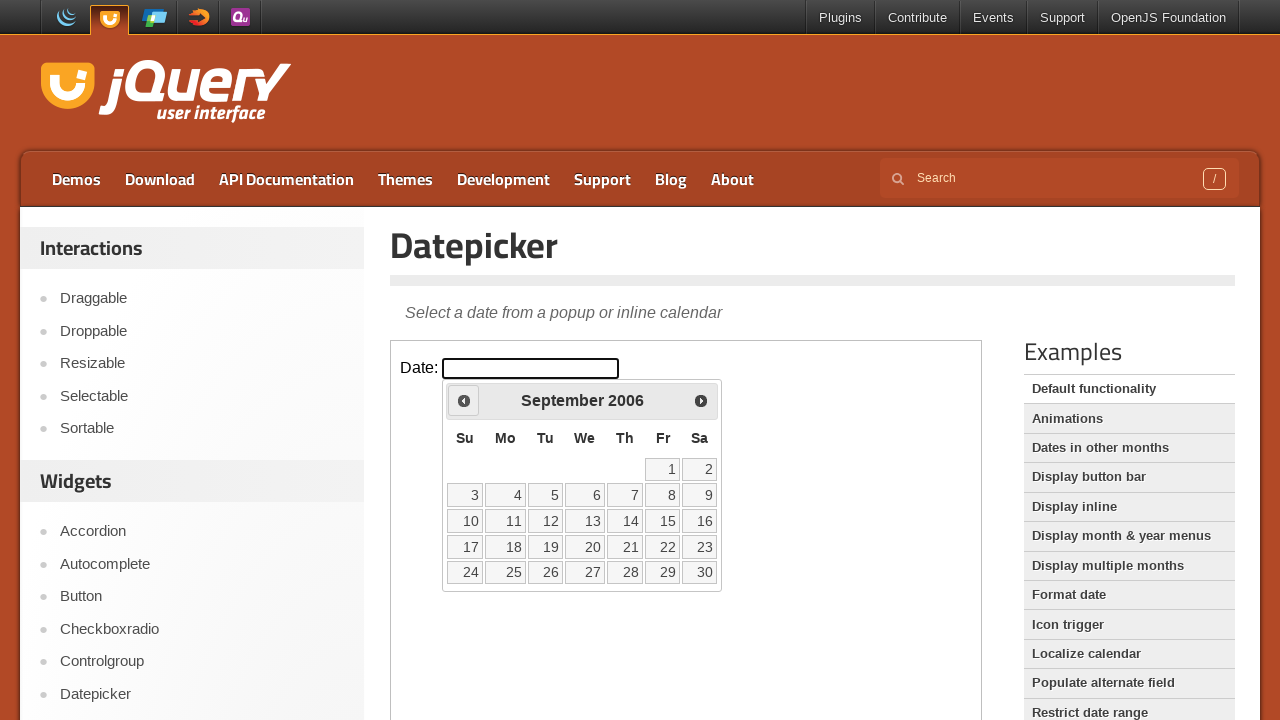

Clicked previous month button to navigate backwards at (464, 400) on iframe >> nth=0 >> internal:control=enter-frame >> xpath=//span[text()='Prev']
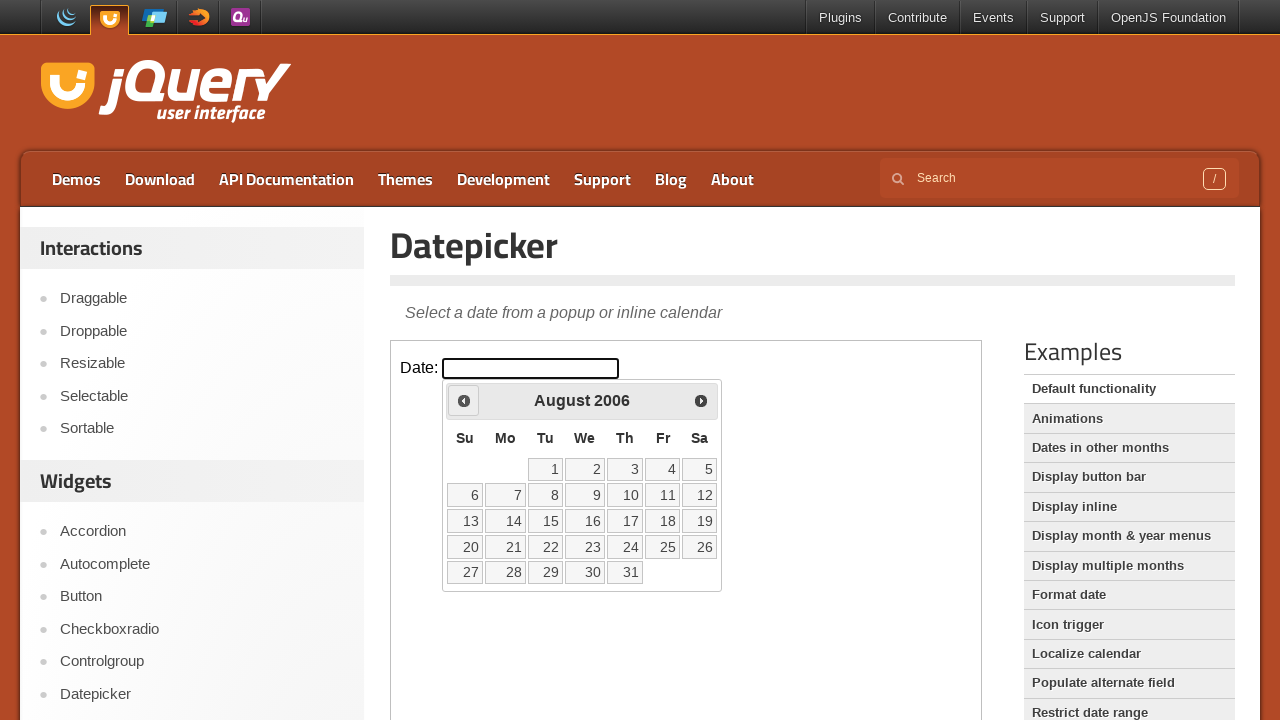

Retrieved current month: August
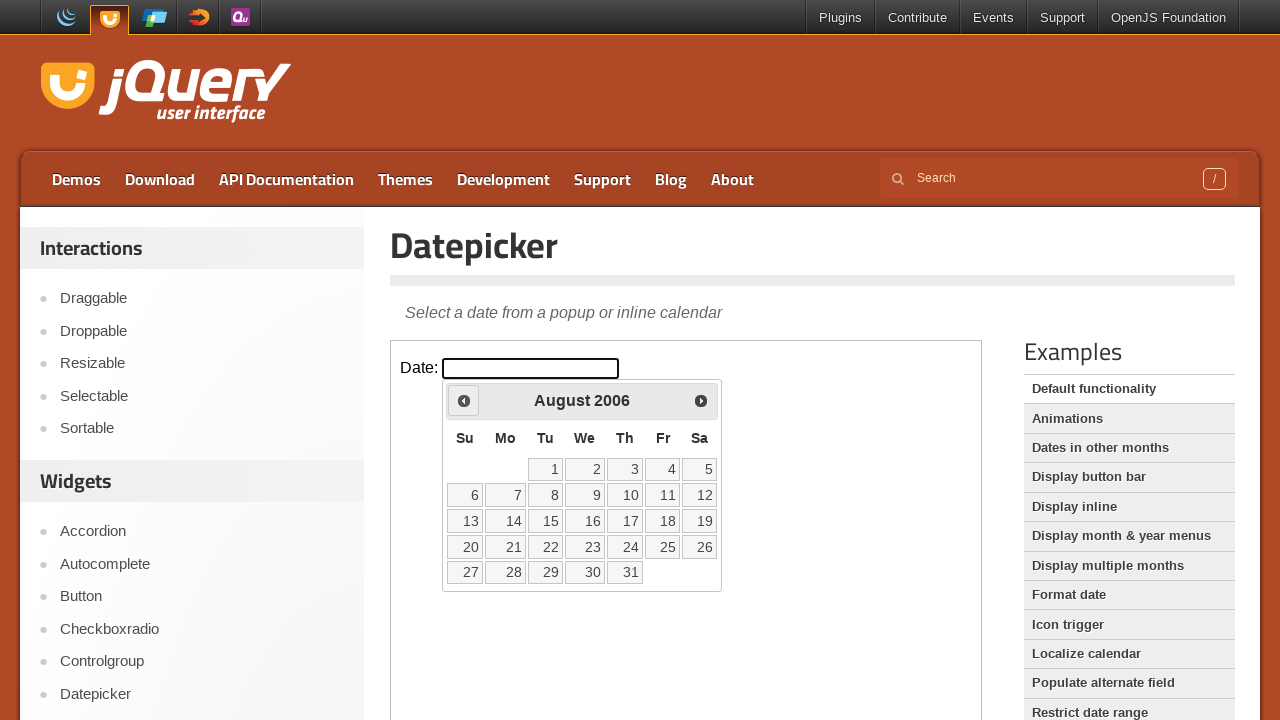

Retrieved current year: 2006
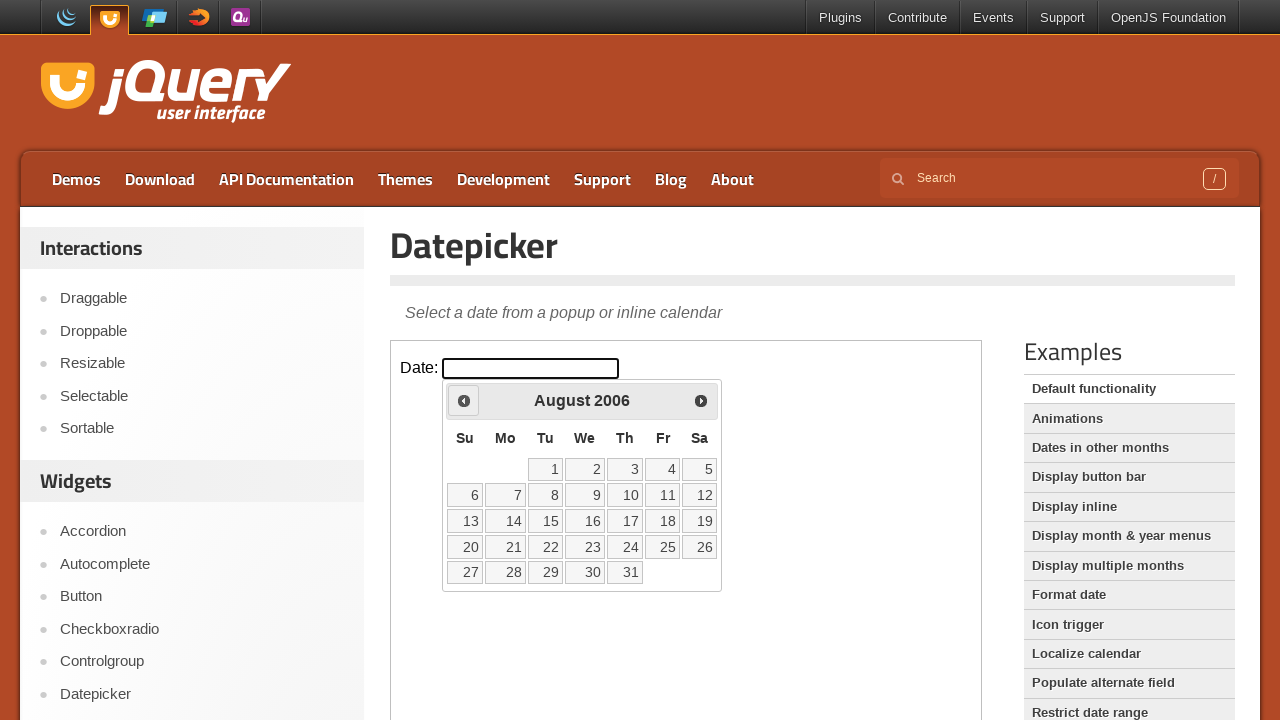

Clicked previous month button to navigate backwards at (464, 400) on iframe >> nth=0 >> internal:control=enter-frame >> xpath=//span[text()='Prev']
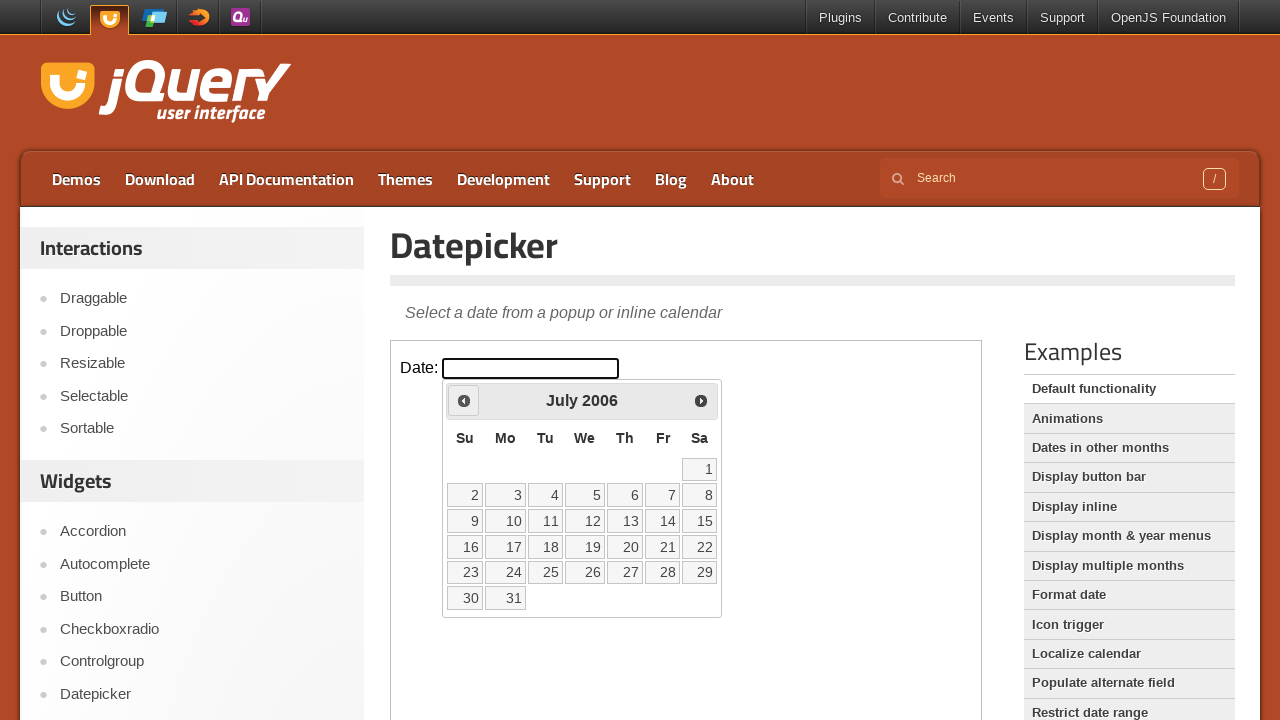

Retrieved current month: July
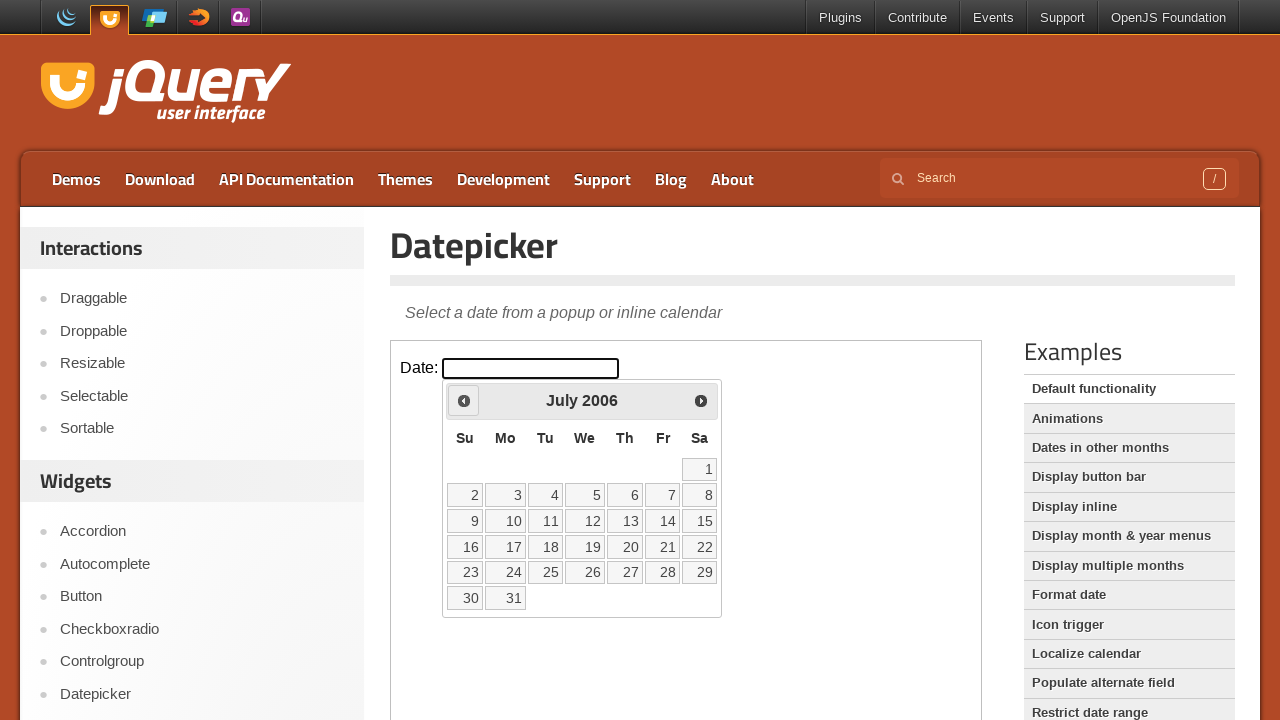

Retrieved current year: 2006
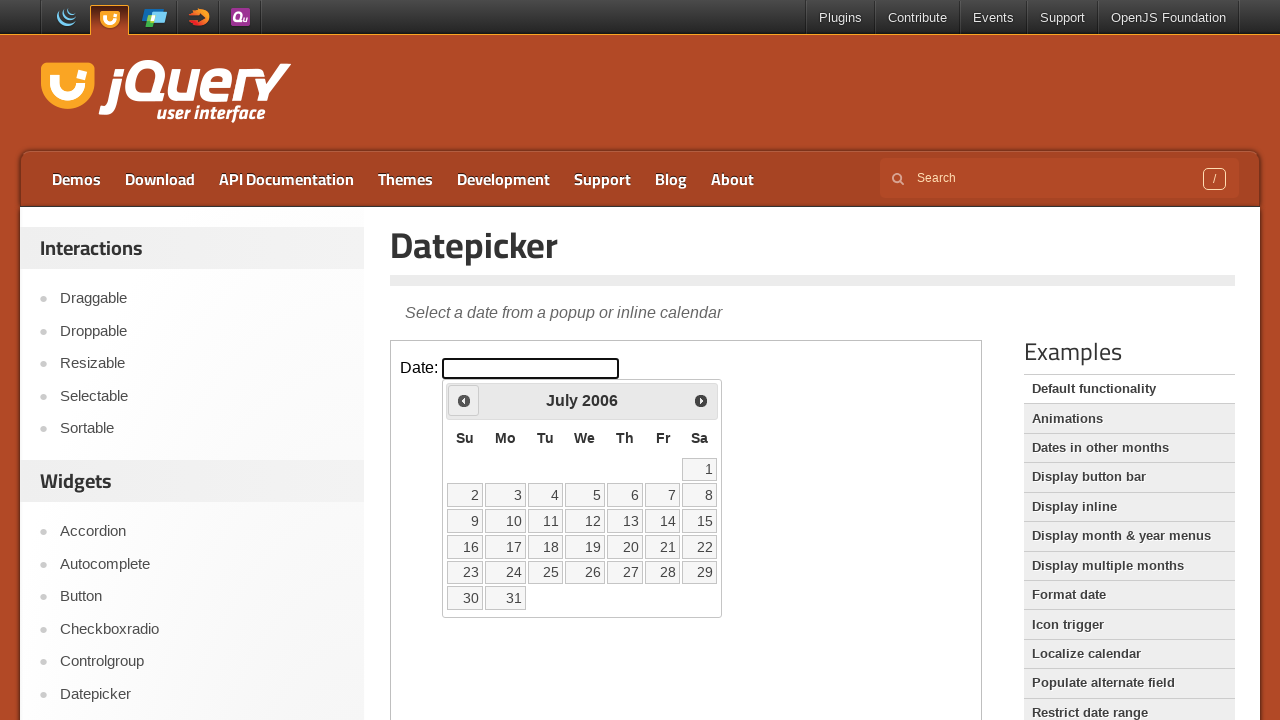

Clicked previous month button to navigate backwards at (464, 400) on iframe >> nth=0 >> internal:control=enter-frame >> xpath=//span[text()='Prev']
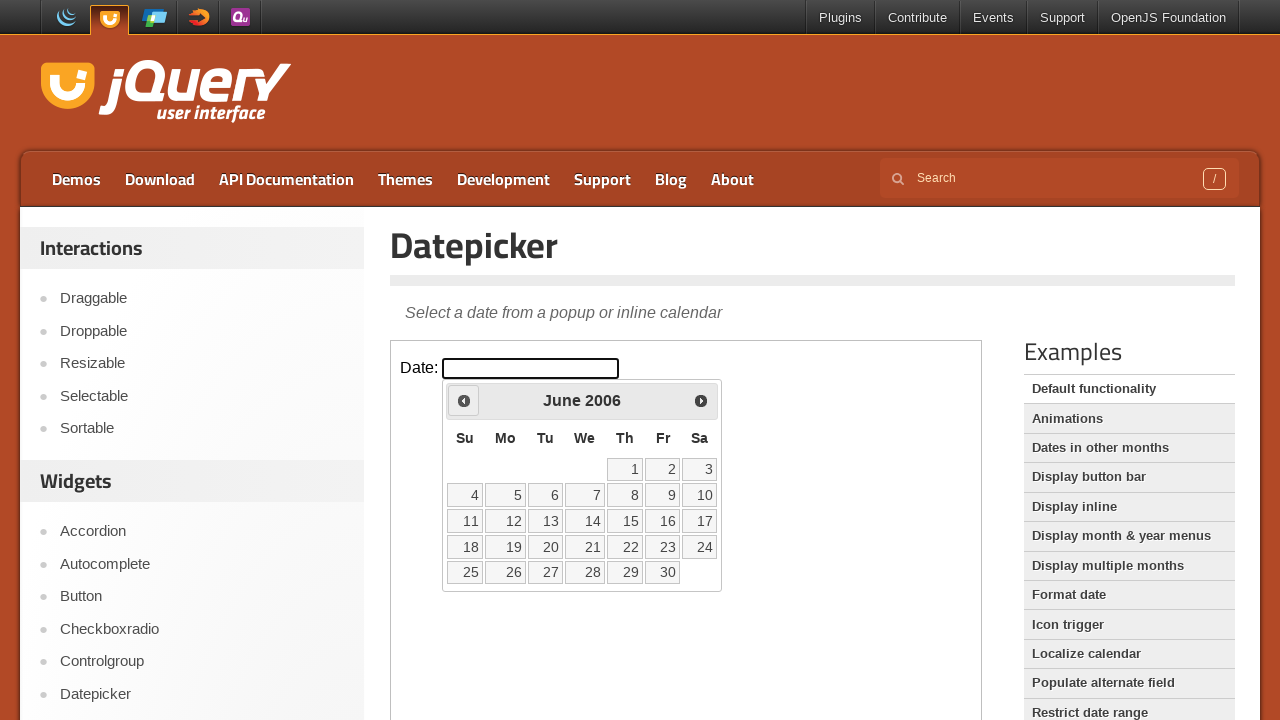

Retrieved current month: June
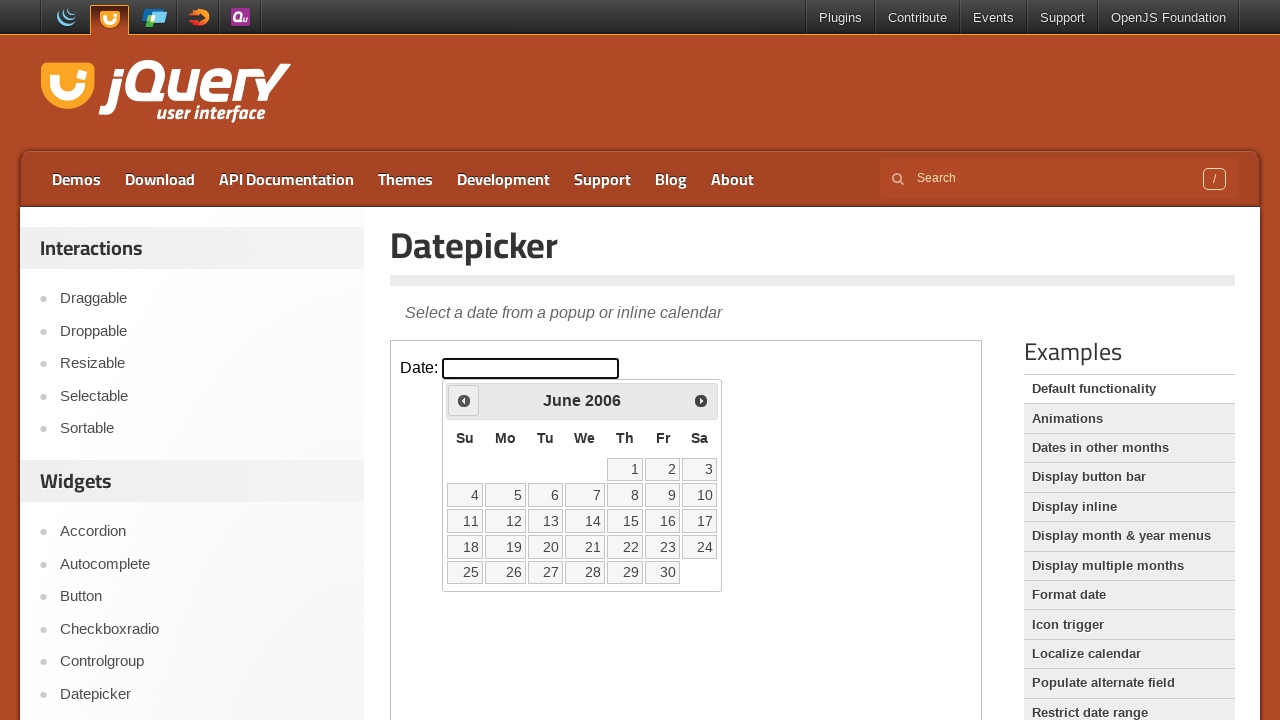

Retrieved current year: 2006
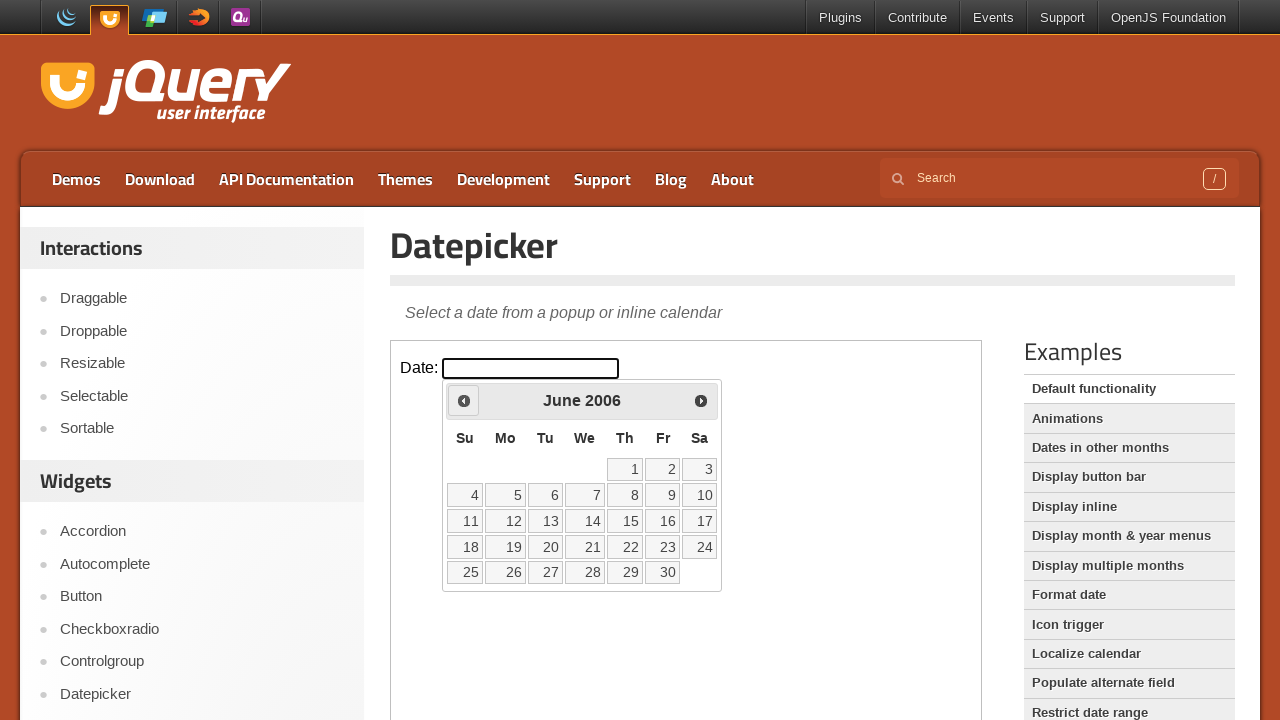

Clicked previous month button to navigate backwards at (464, 400) on iframe >> nth=0 >> internal:control=enter-frame >> xpath=//span[text()='Prev']
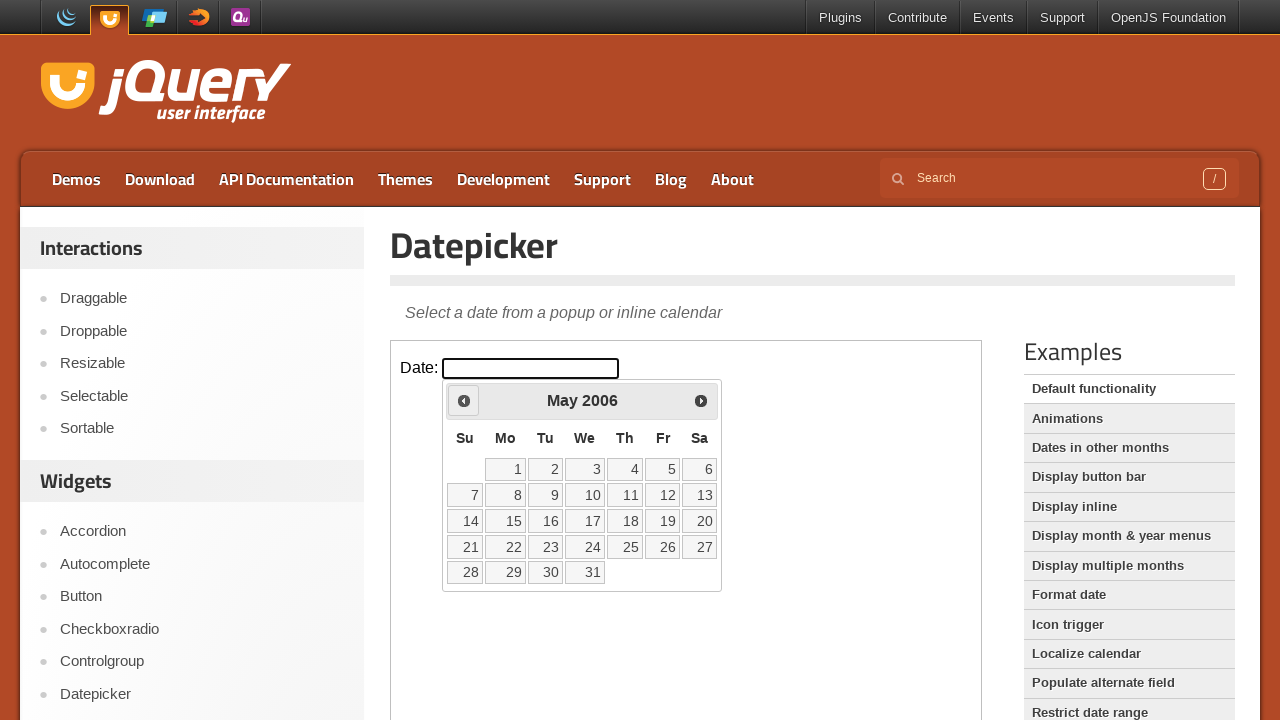

Retrieved current month: May
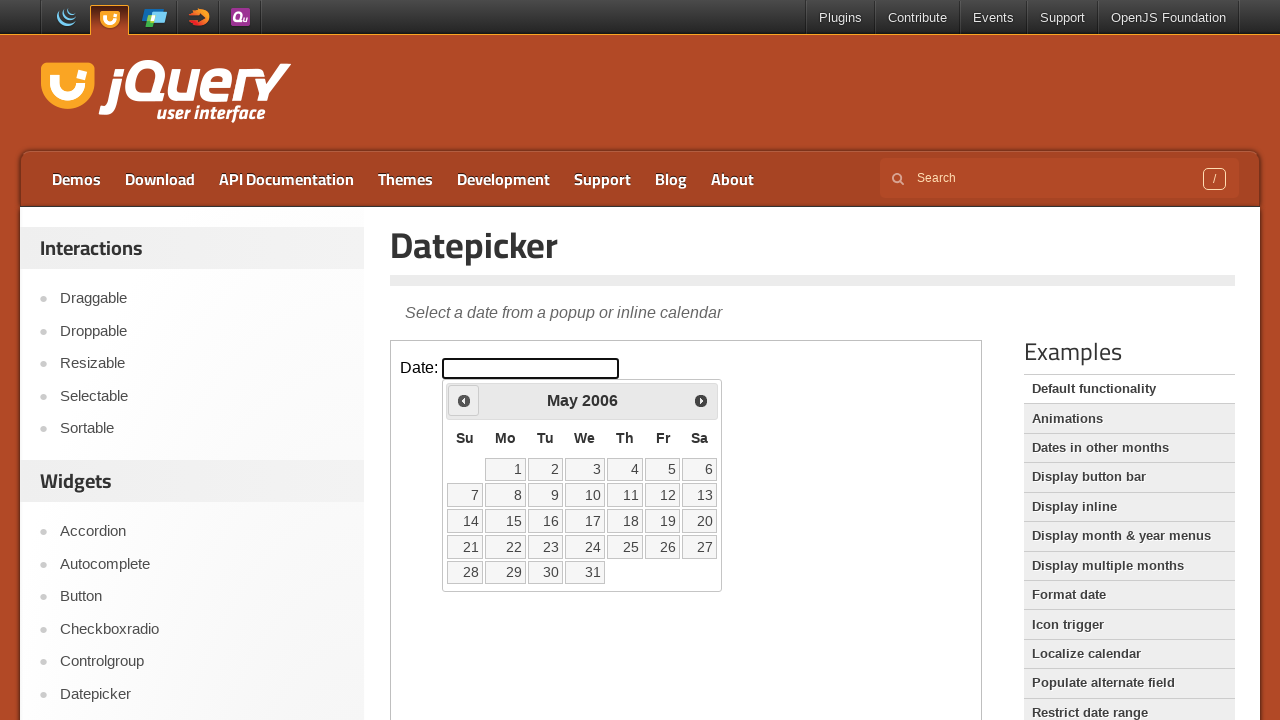

Retrieved current year: 2006
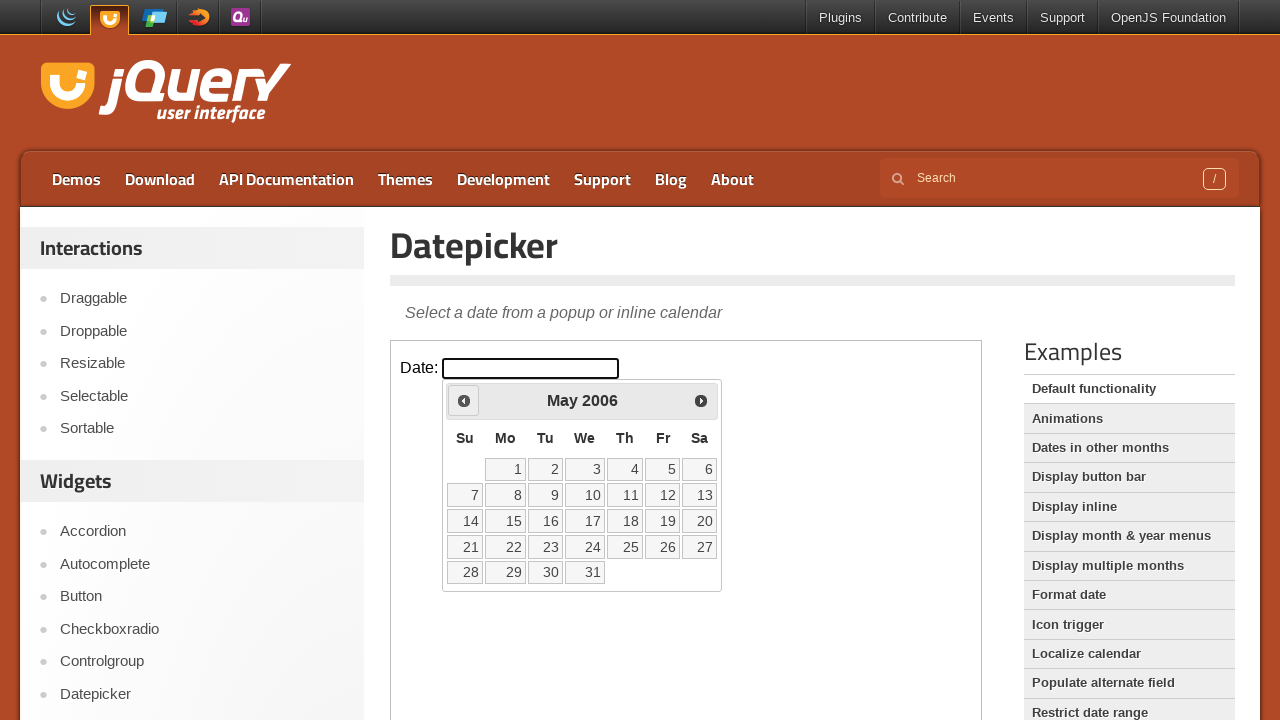

Clicked previous month button to navigate backwards at (464, 400) on iframe >> nth=0 >> internal:control=enter-frame >> xpath=//span[text()='Prev']
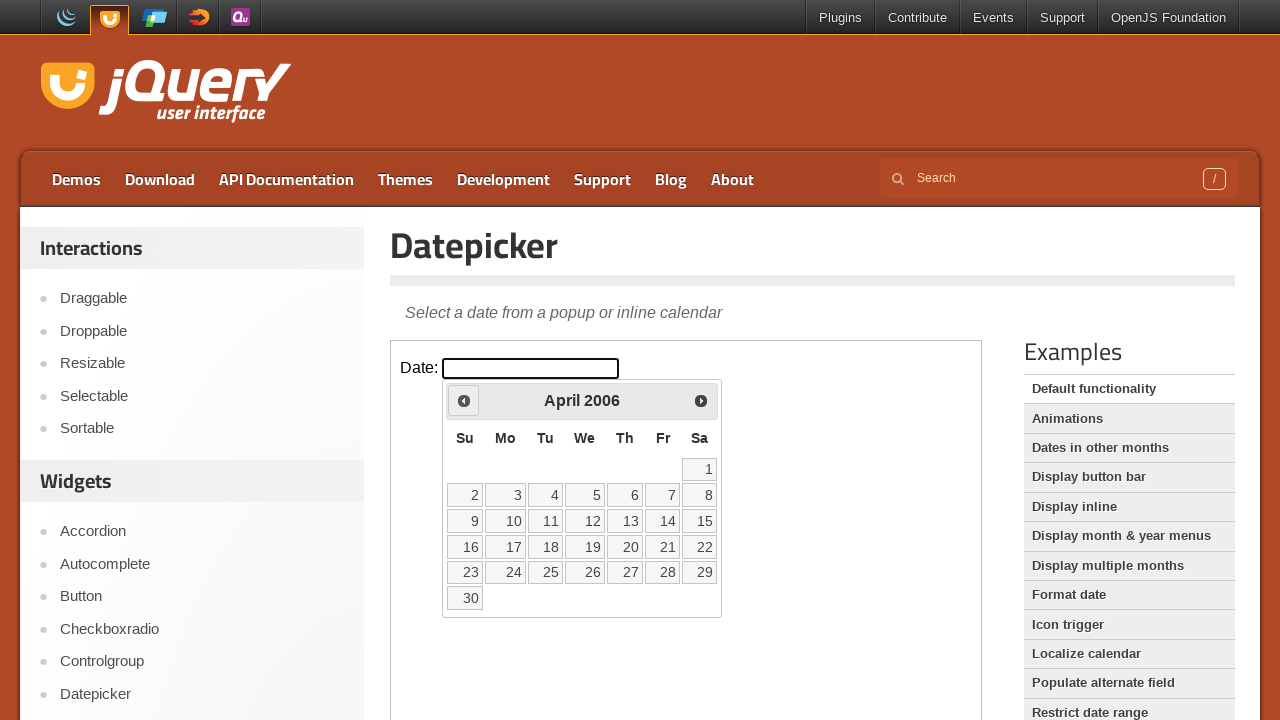

Retrieved current month: April
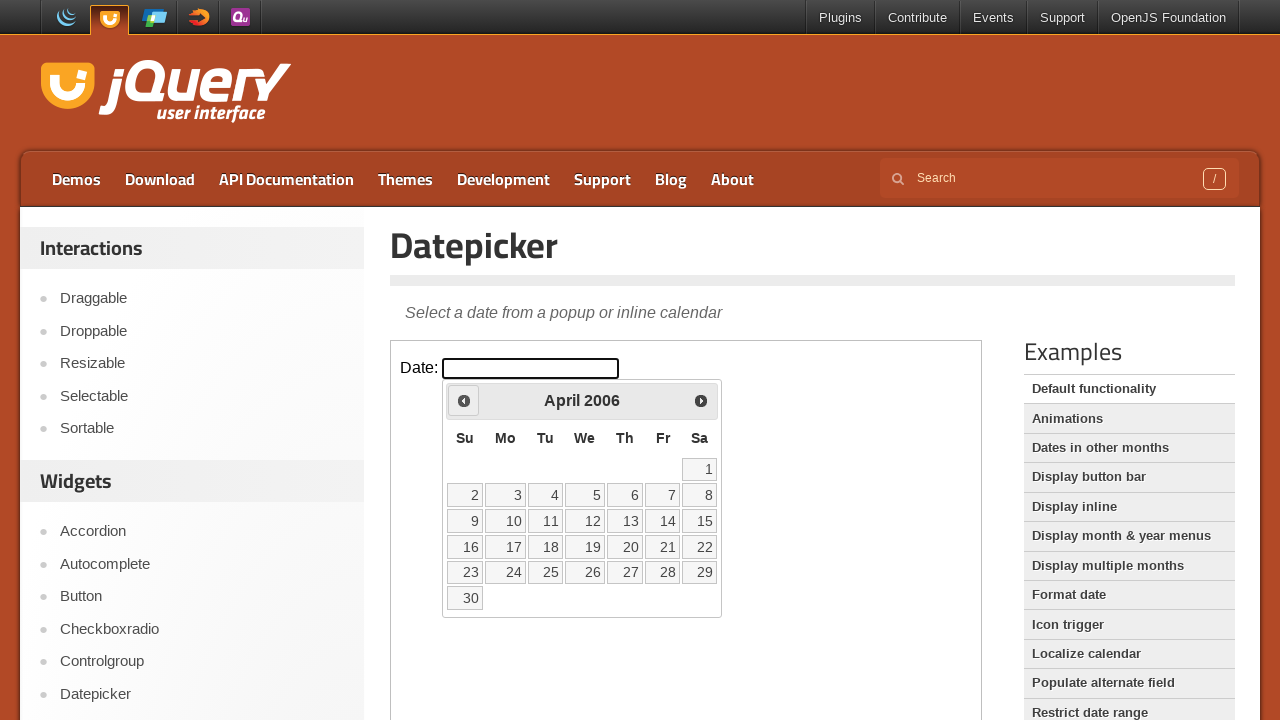

Retrieved current year: 2006
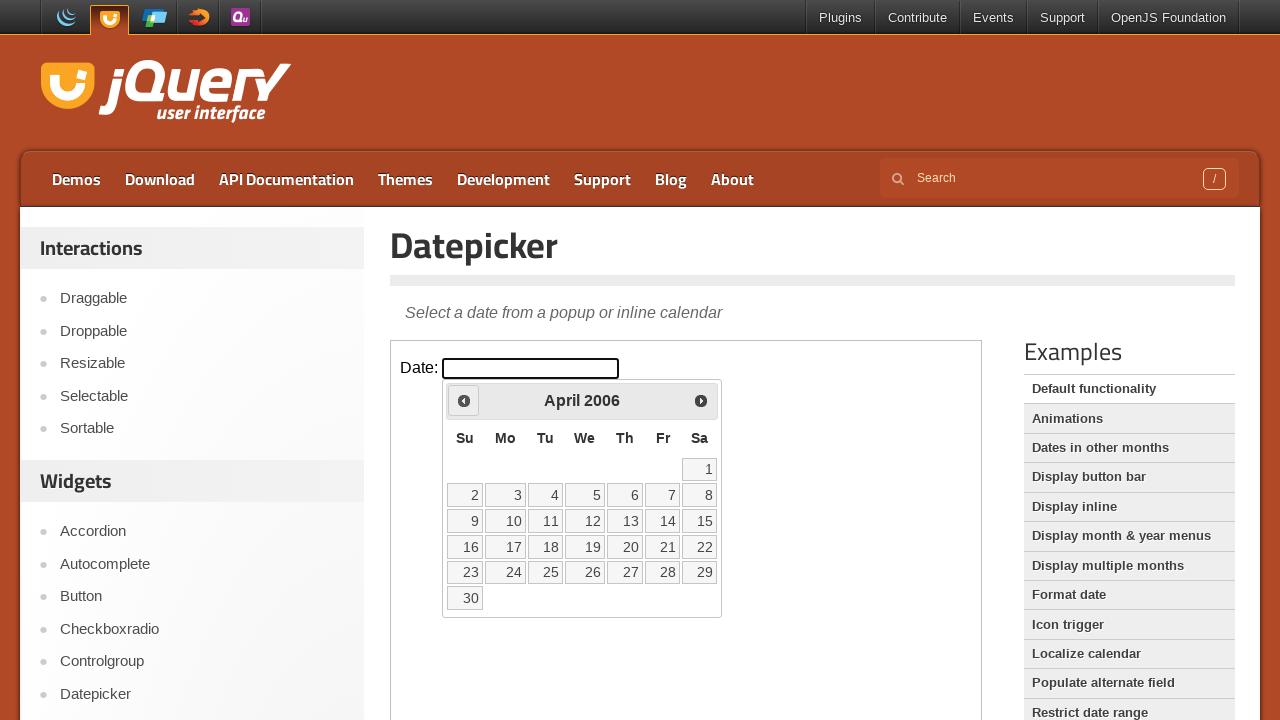

Clicked previous month button to navigate backwards at (464, 400) on iframe >> nth=0 >> internal:control=enter-frame >> xpath=//span[text()='Prev']
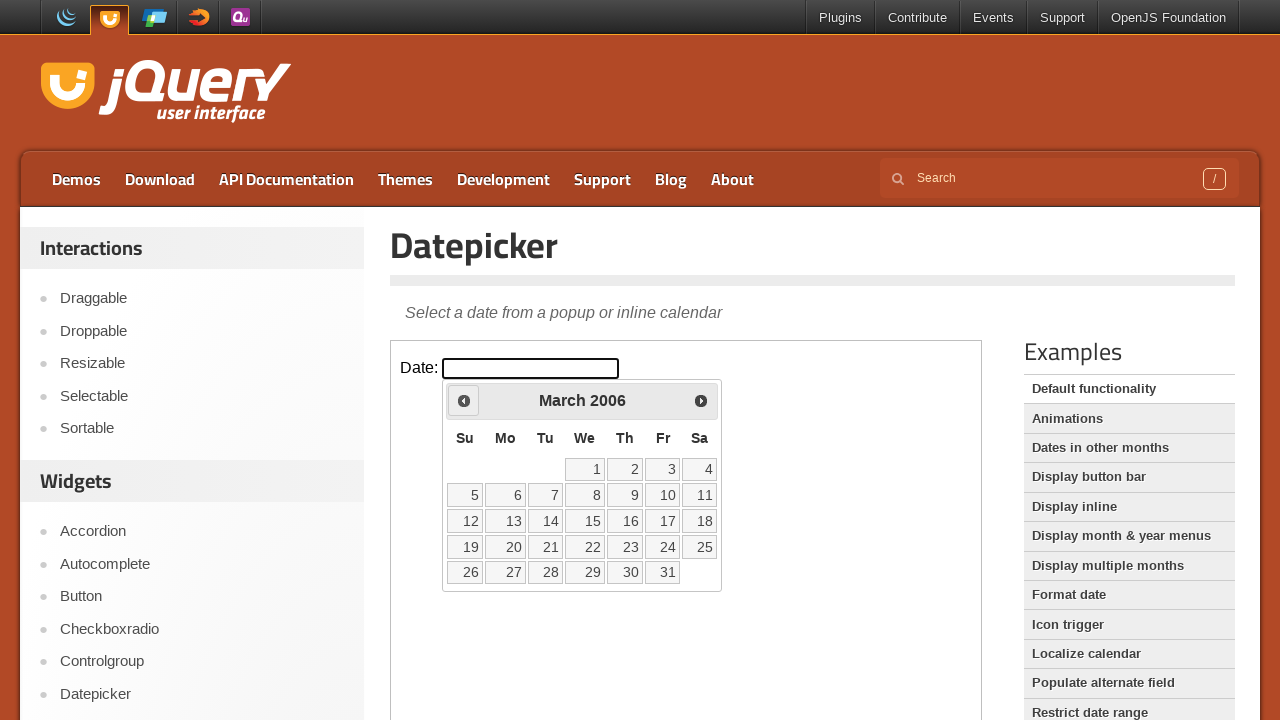

Retrieved current month: March
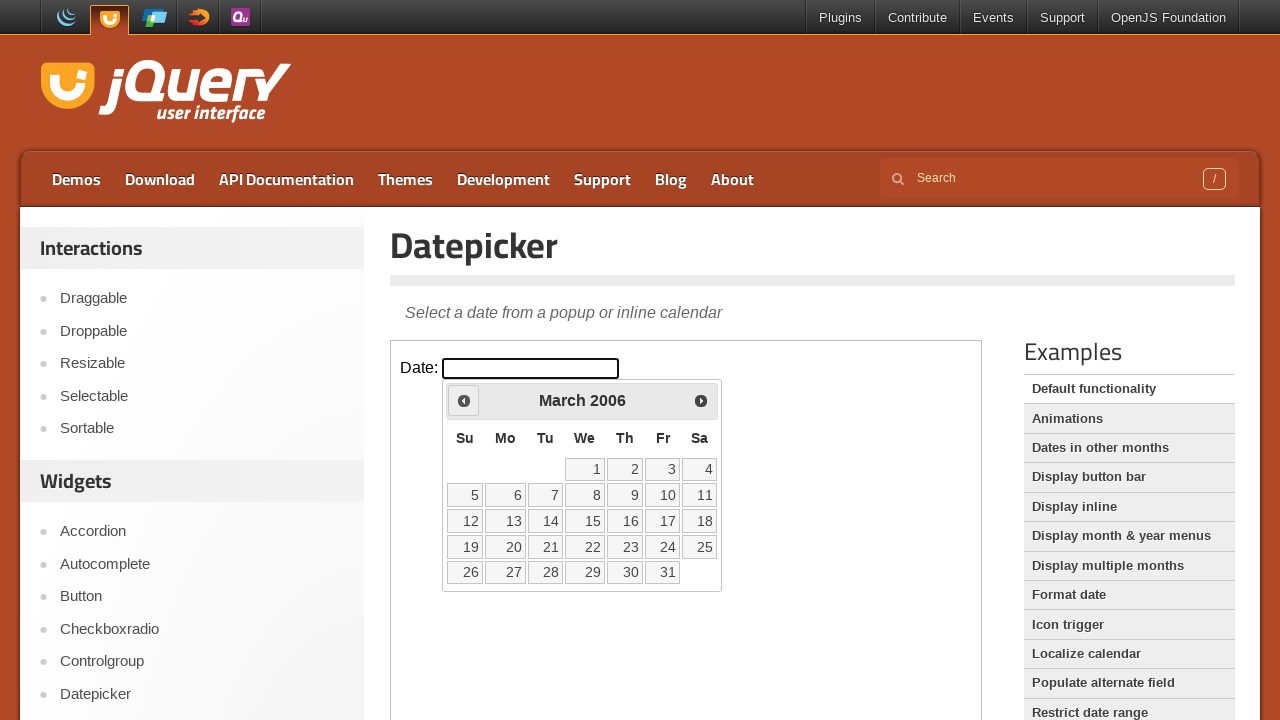

Retrieved current year: 2006
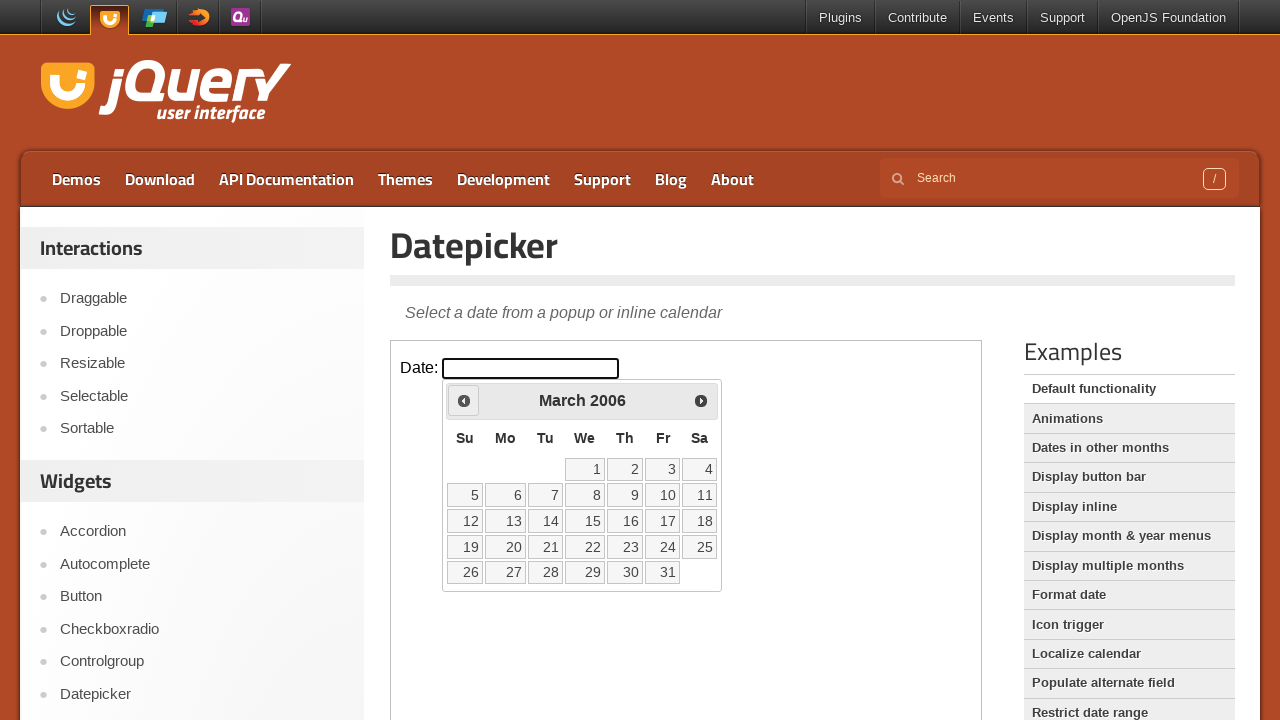

Clicked previous month button to navigate backwards at (464, 400) on iframe >> nth=0 >> internal:control=enter-frame >> xpath=//span[text()='Prev']
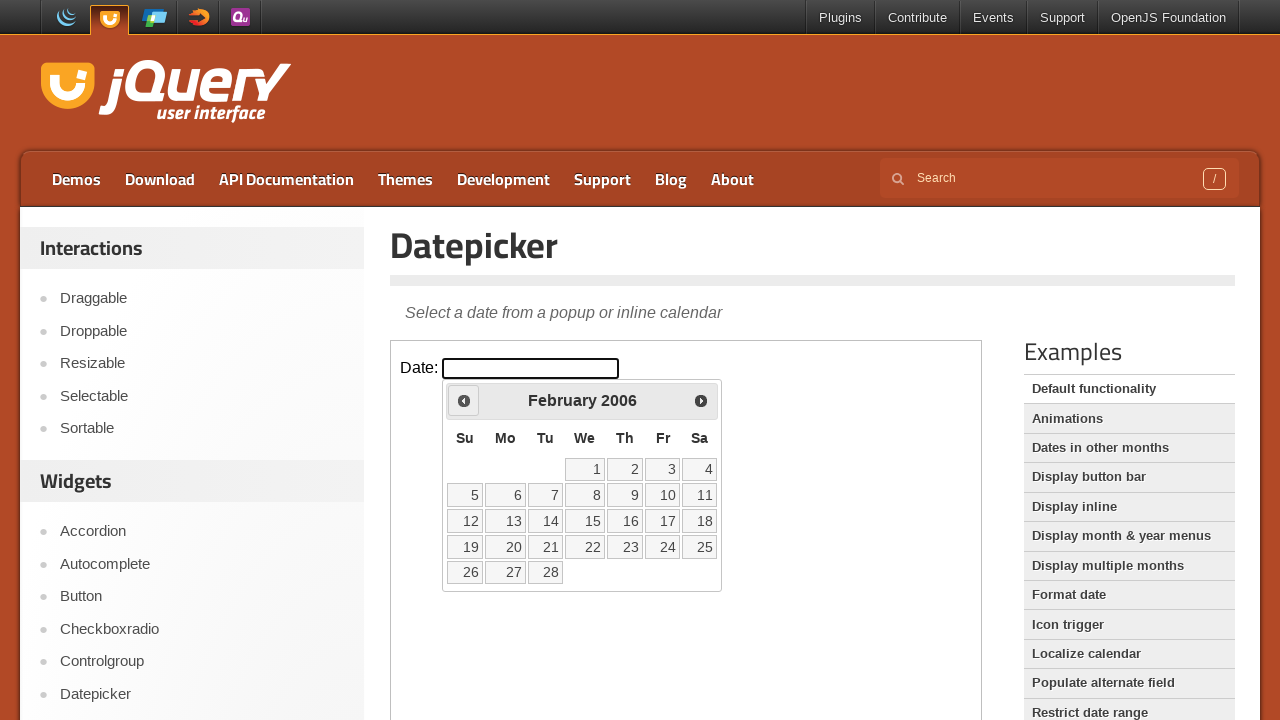

Retrieved current month: February
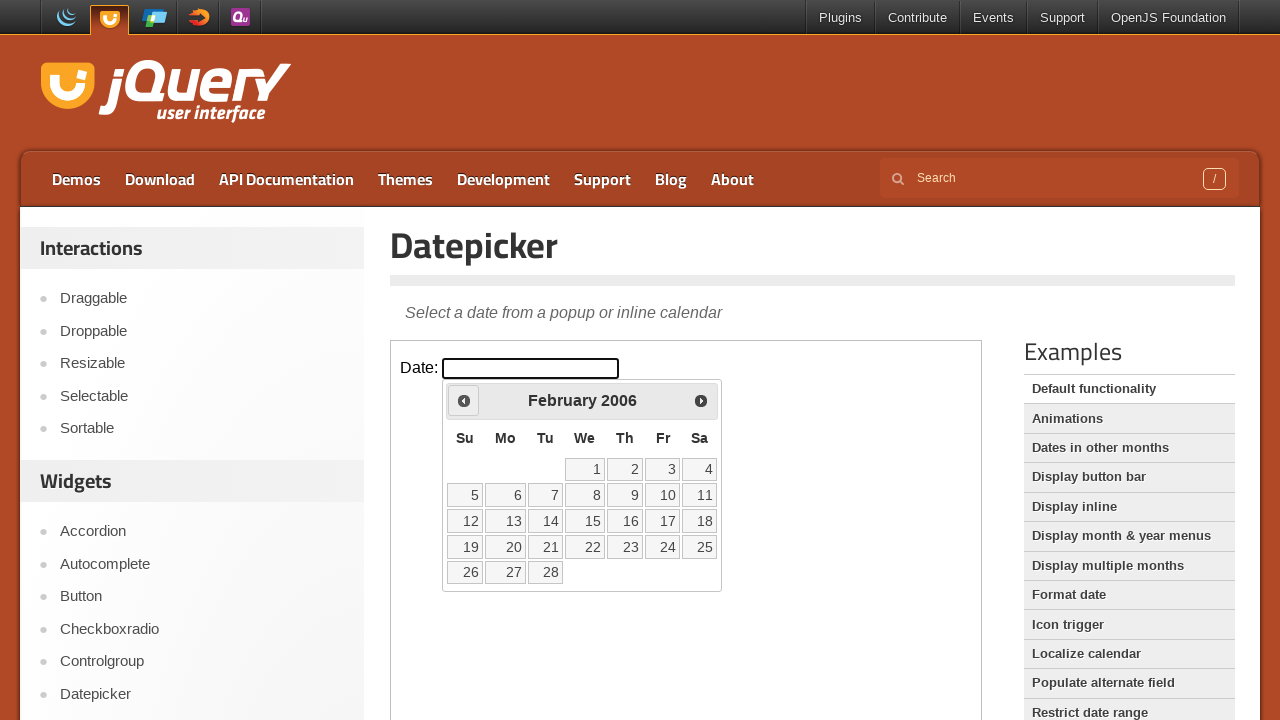

Retrieved current year: 2006
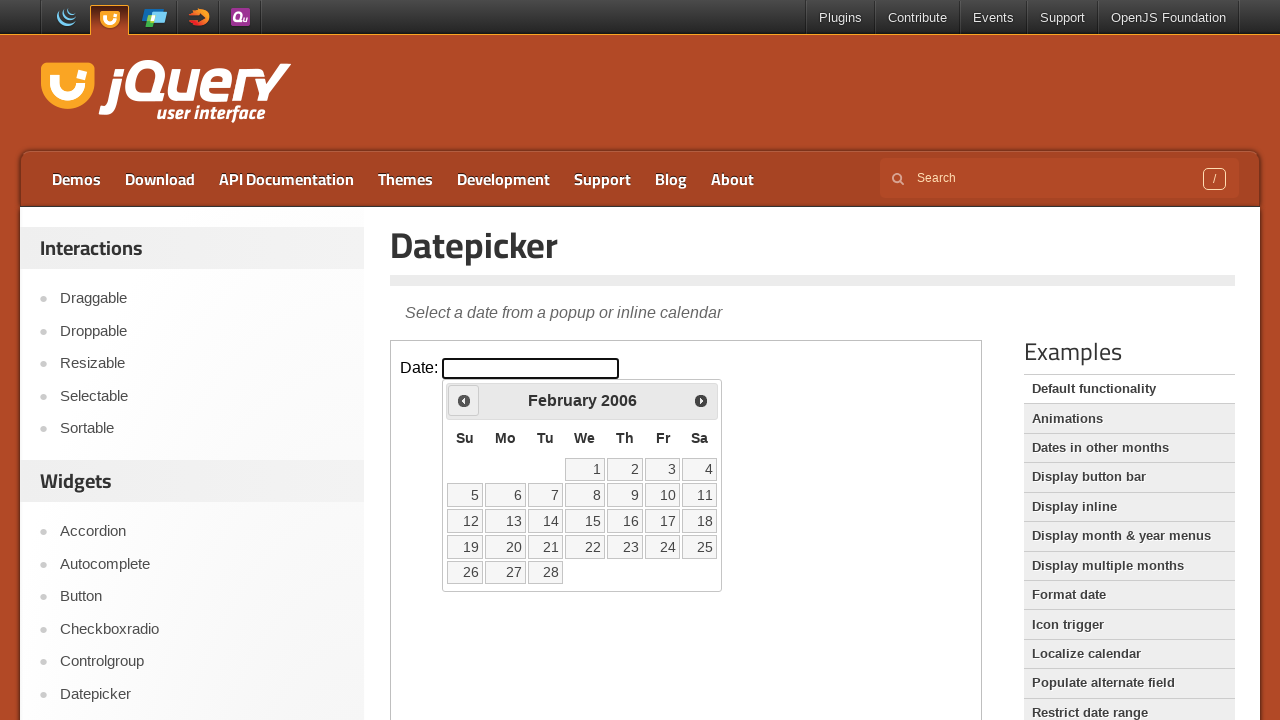

Clicked previous month button to navigate backwards at (464, 400) on iframe >> nth=0 >> internal:control=enter-frame >> xpath=//span[text()='Prev']
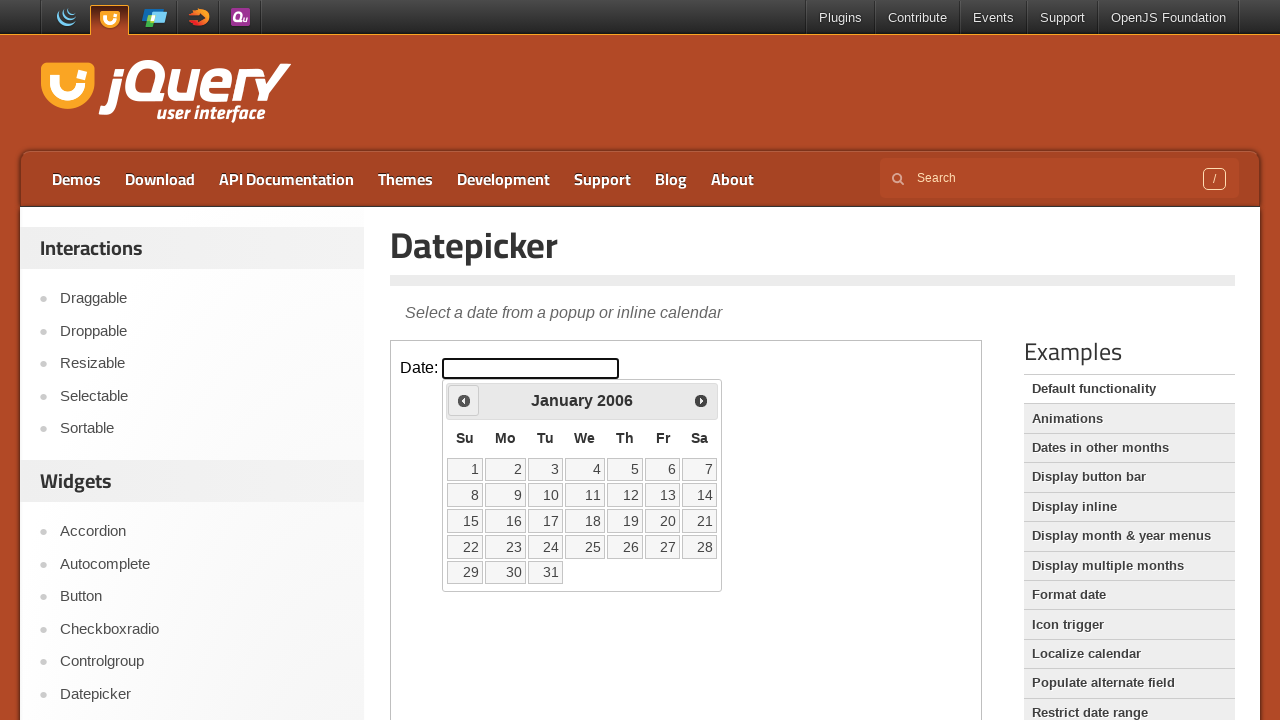

Retrieved current month: January
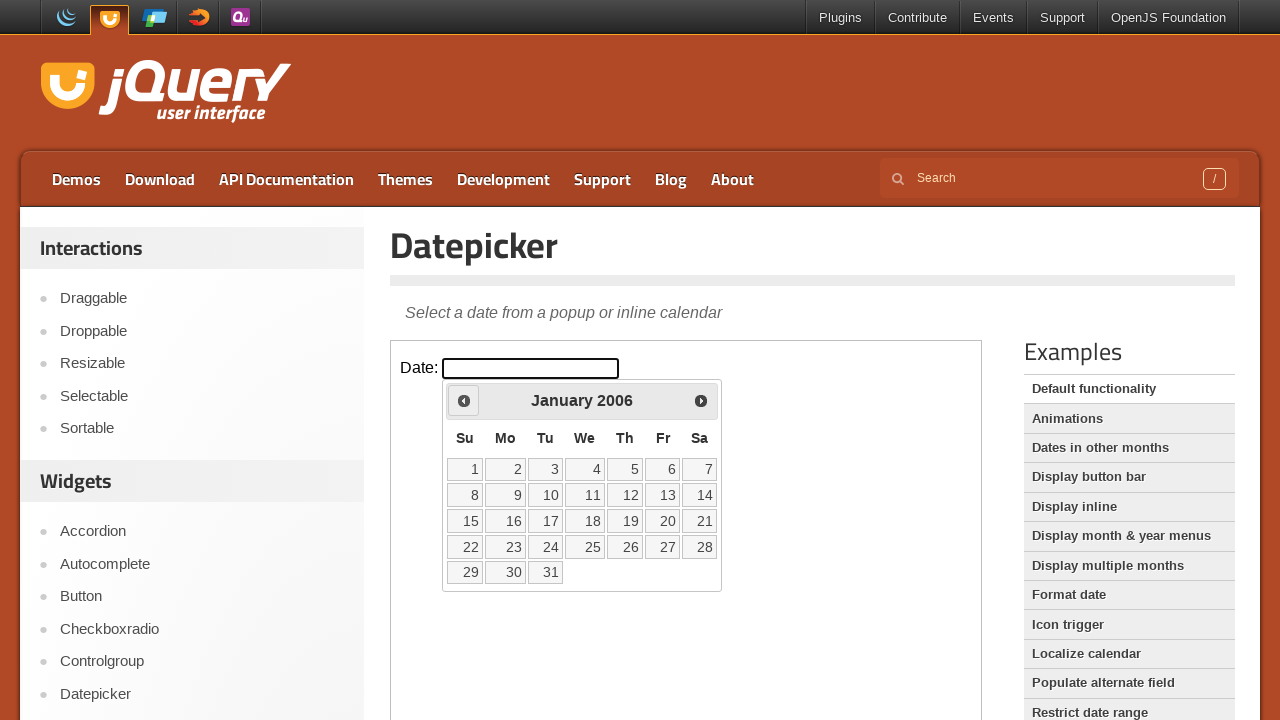

Retrieved current year: 2006
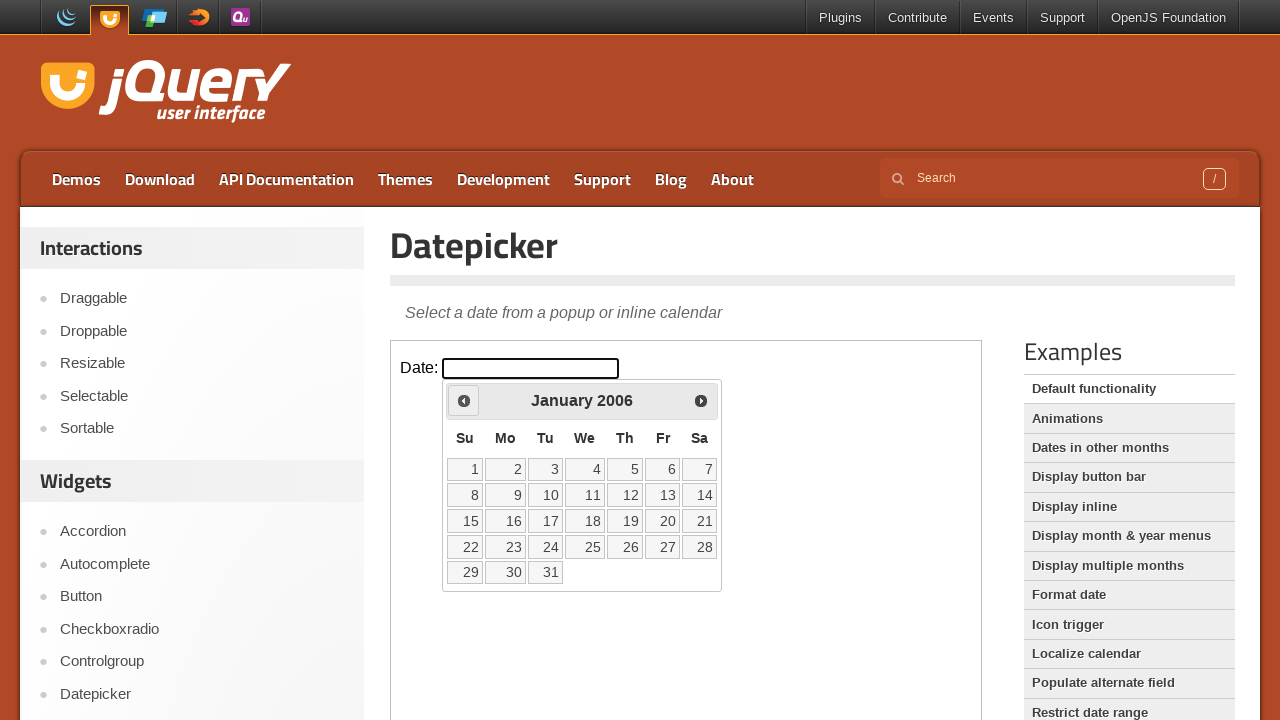

Clicked previous month button to navigate backwards at (464, 400) on iframe >> nth=0 >> internal:control=enter-frame >> xpath=//span[text()='Prev']
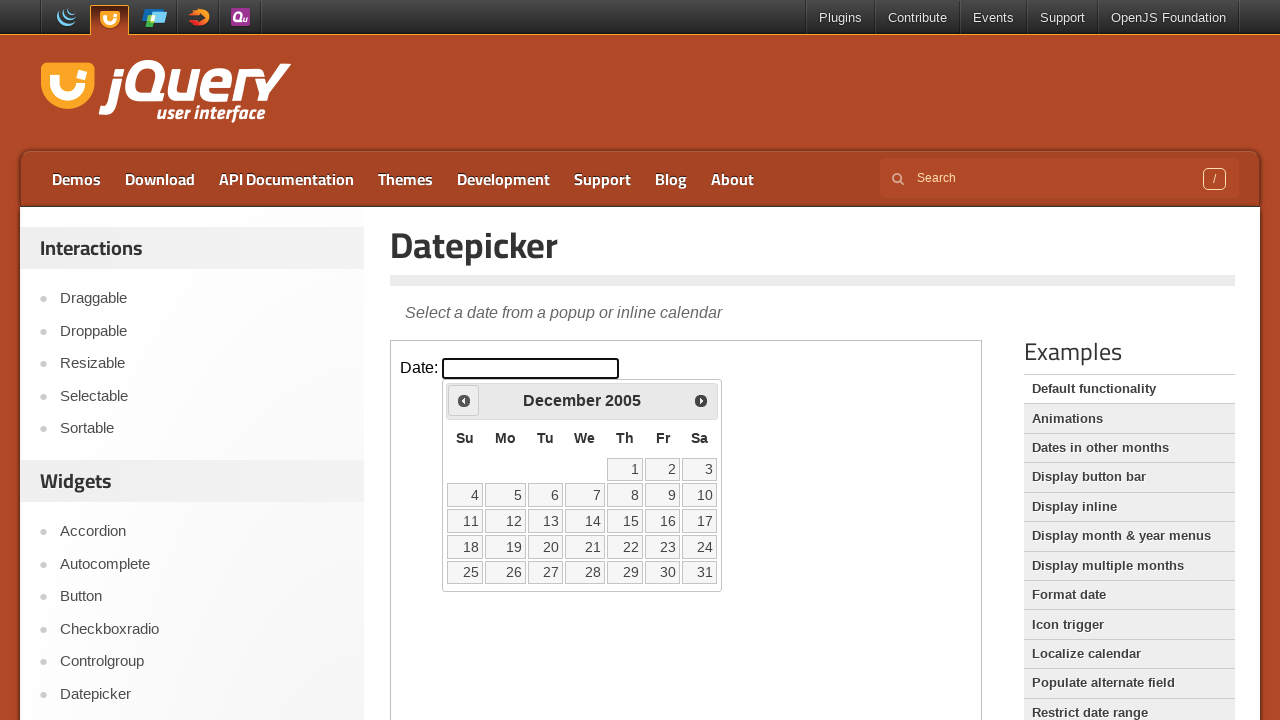

Retrieved current month: December
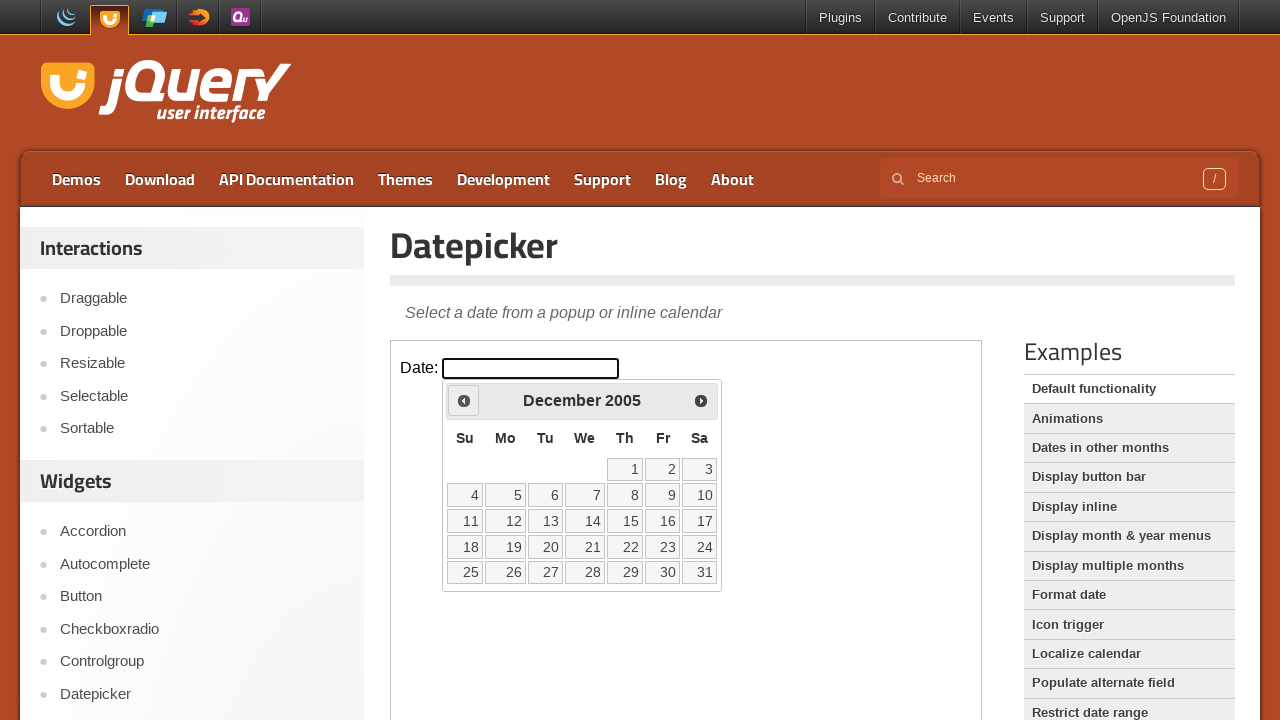

Retrieved current year: 2005
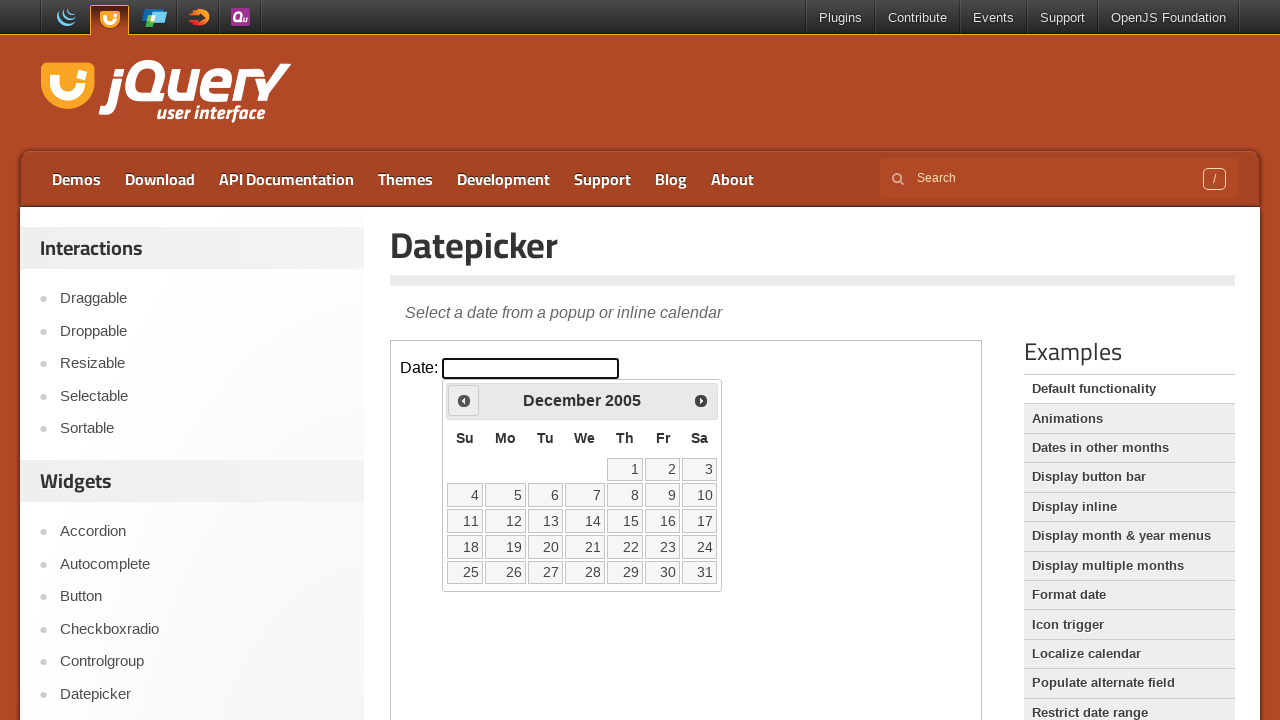

Clicked previous month button to navigate backwards at (464, 400) on iframe >> nth=0 >> internal:control=enter-frame >> xpath=//span[text()='Prev']
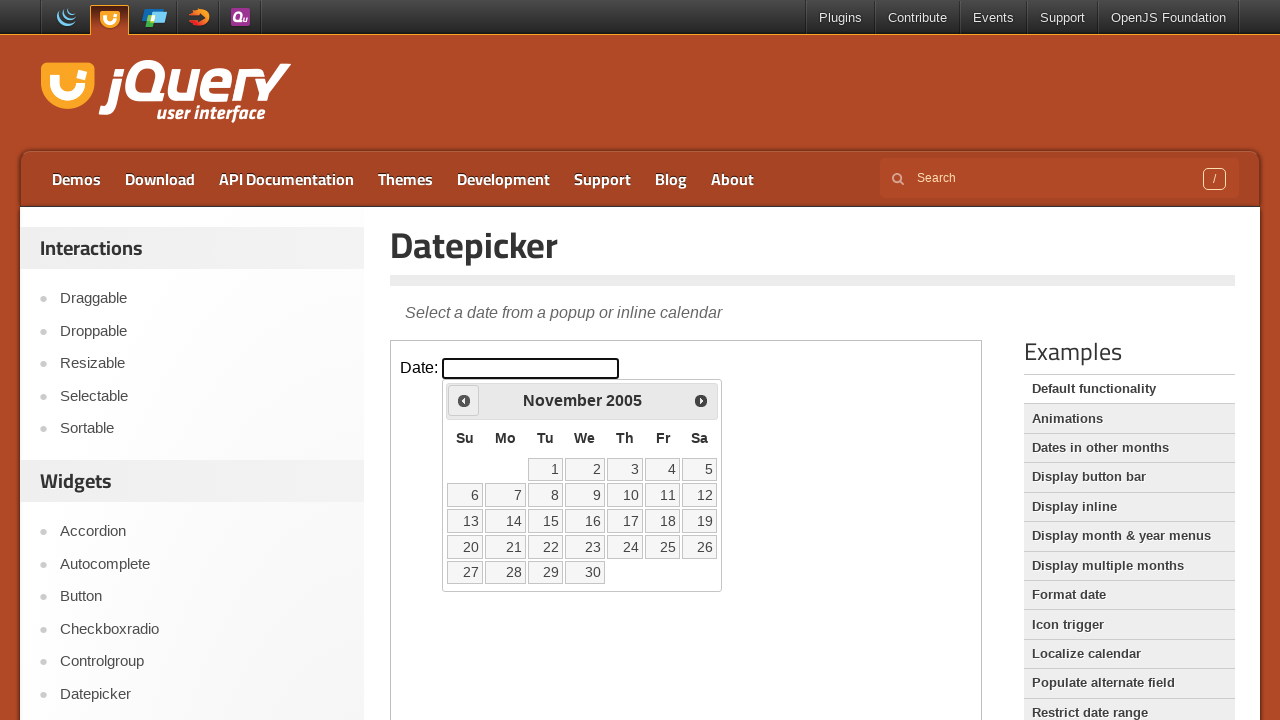

Retrieved current month: November
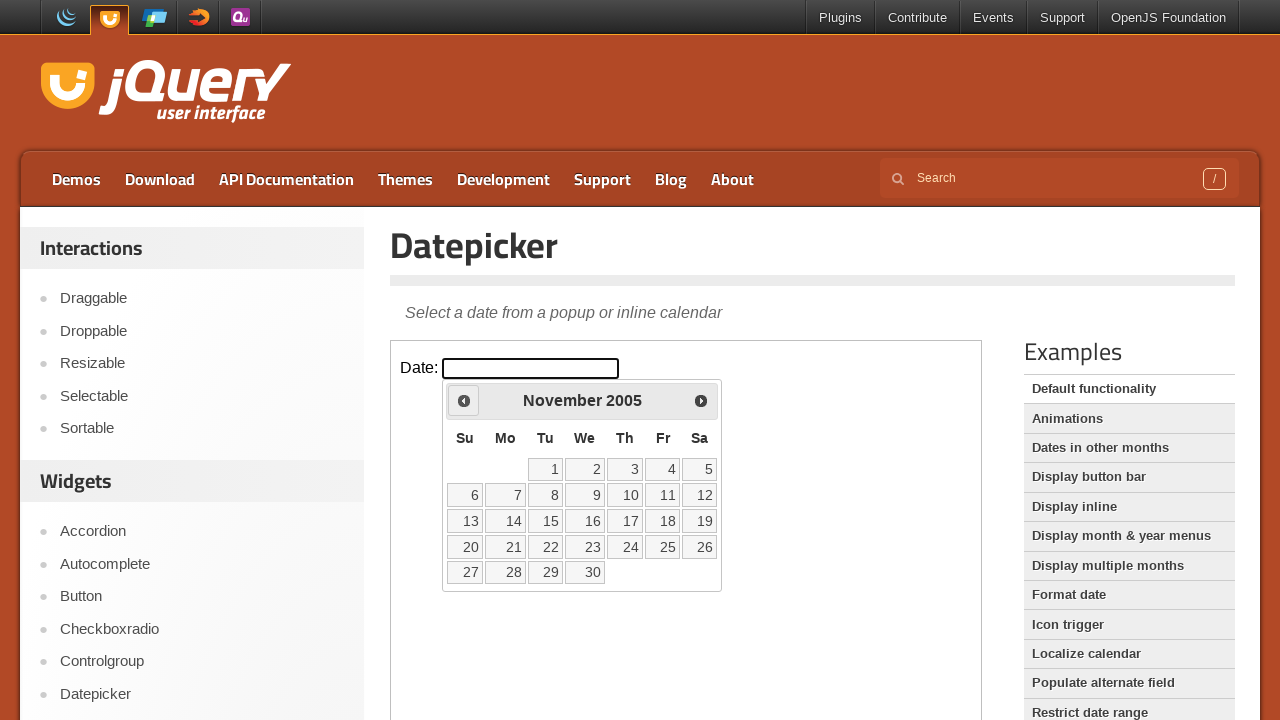

Retrieved current year: 2005
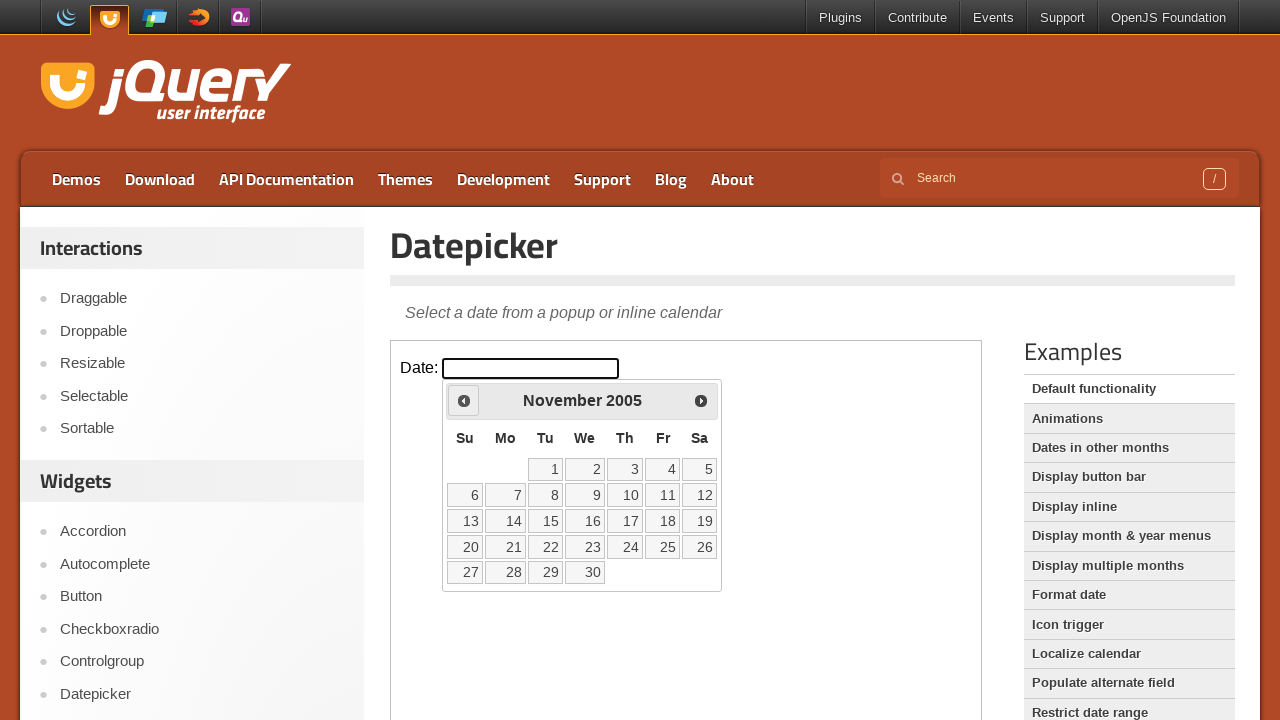

Clicked previous month button to navigate backwards at (464, 400) on iframe >> nth=0 >> internal:control=enter-frame >> xpath=//span[text()='Prev']
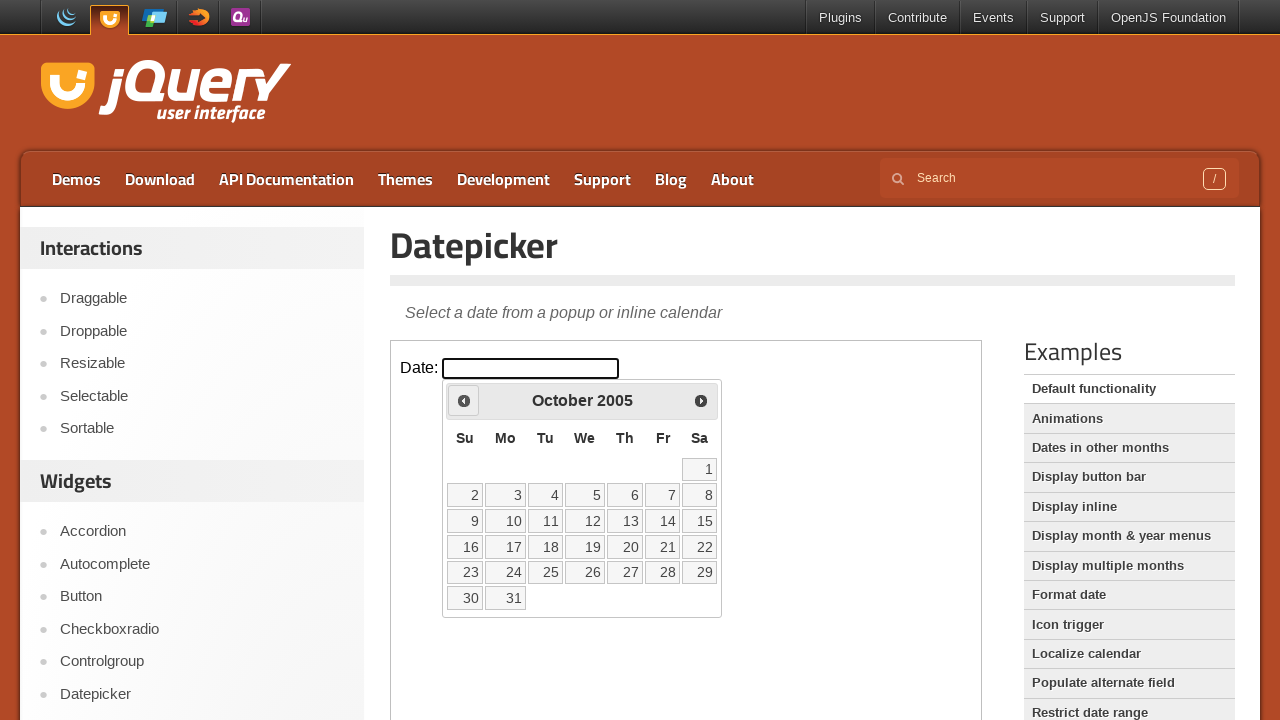

Retrieved current month: October
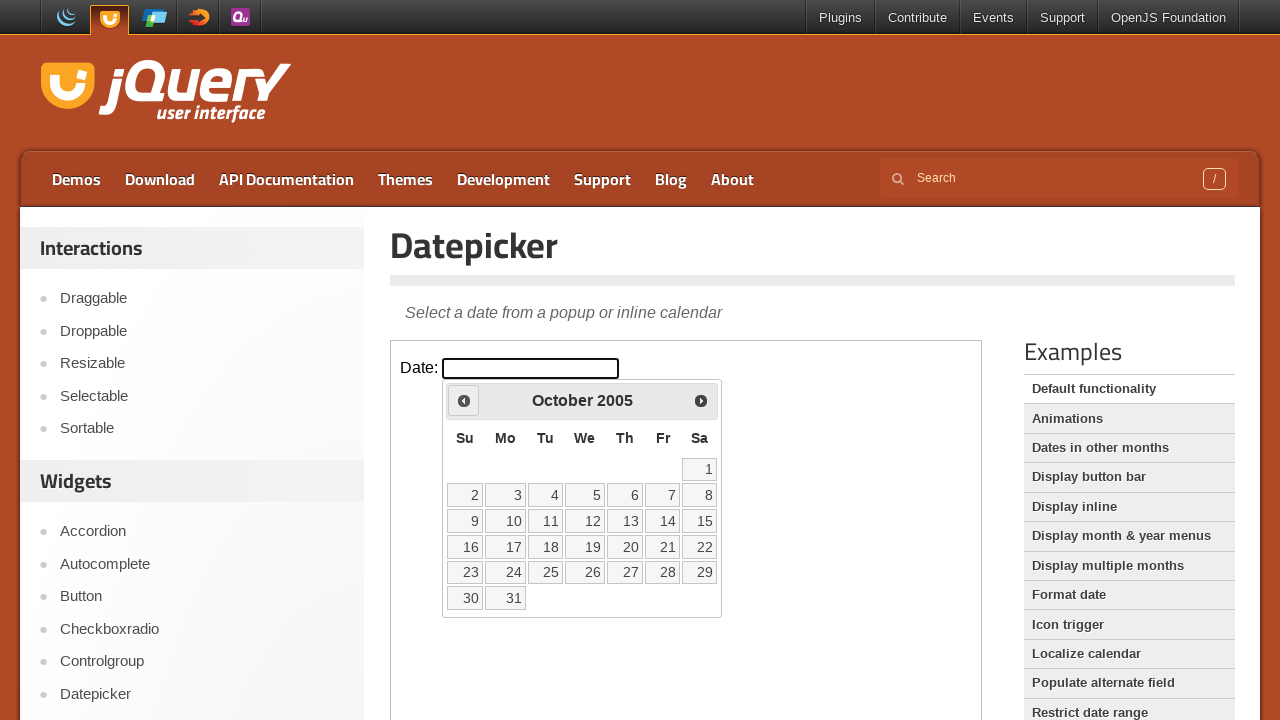

Retrieved current year: 2005
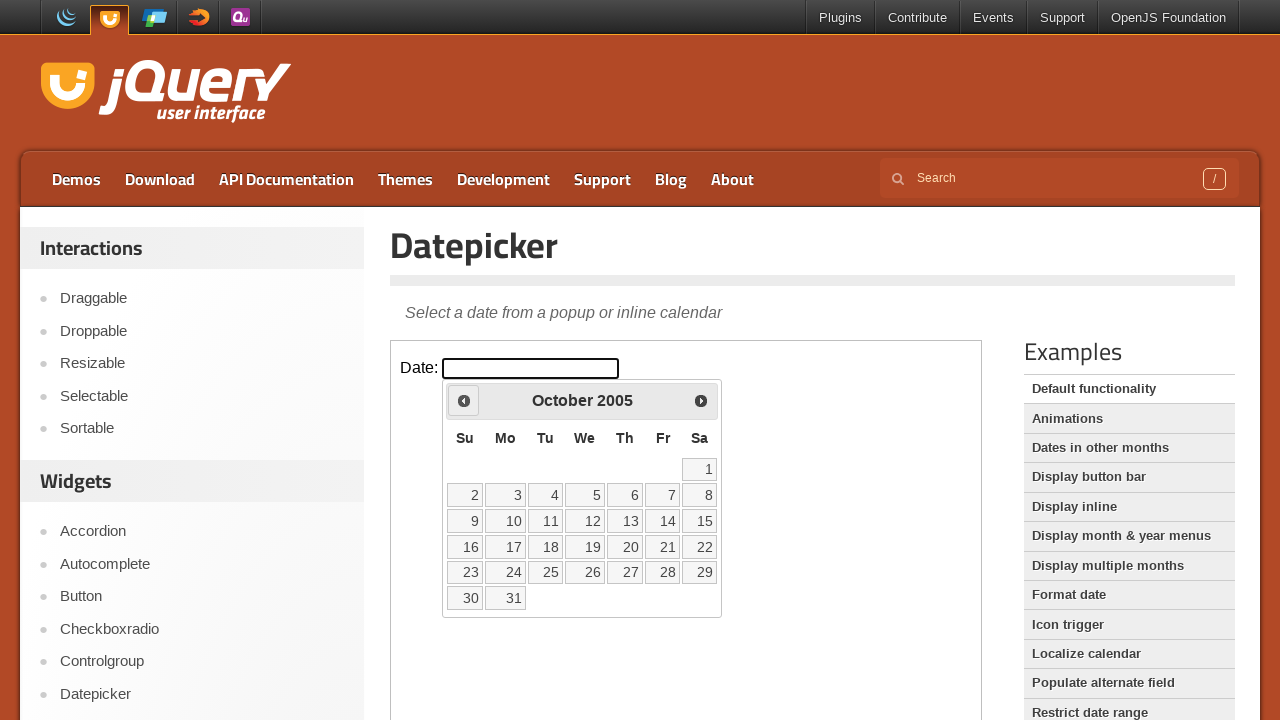

Clicked previous month button to navigate backwards at (464, 400) on iframe >> nth=0 >> internal:control=enter-frame >> xpath=//span[text()='Prev']
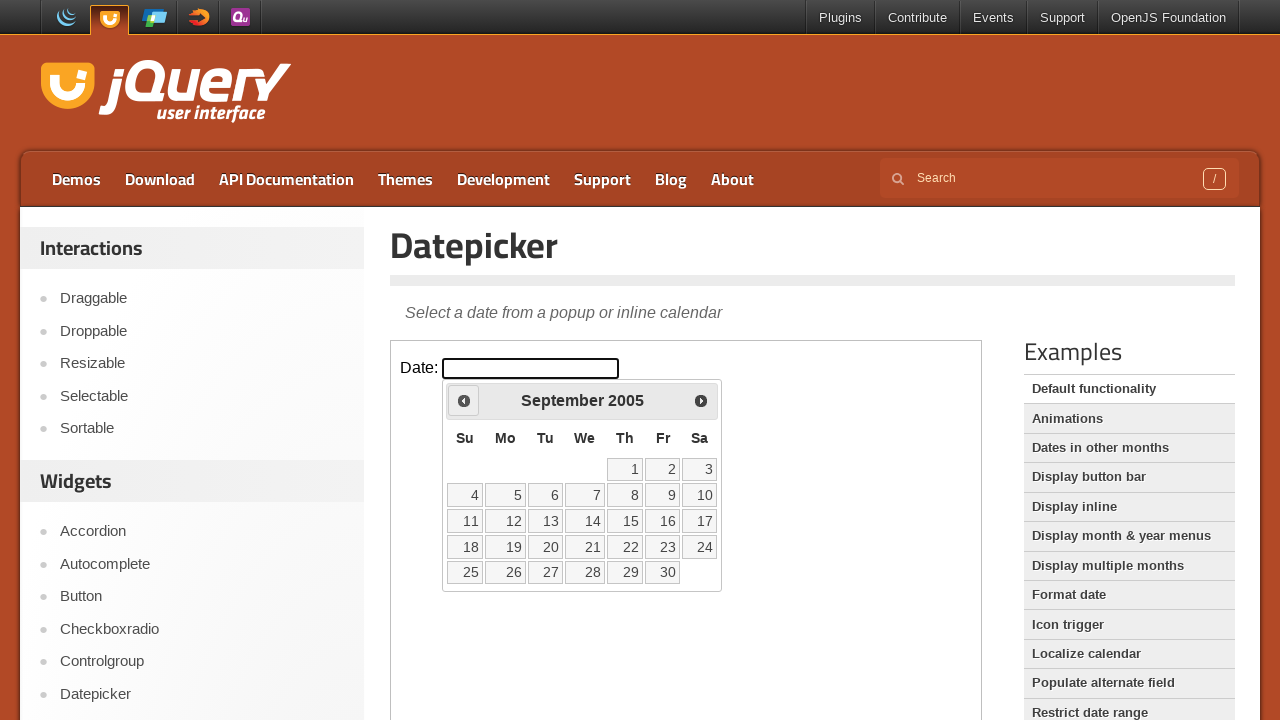

Retrieved current month: September
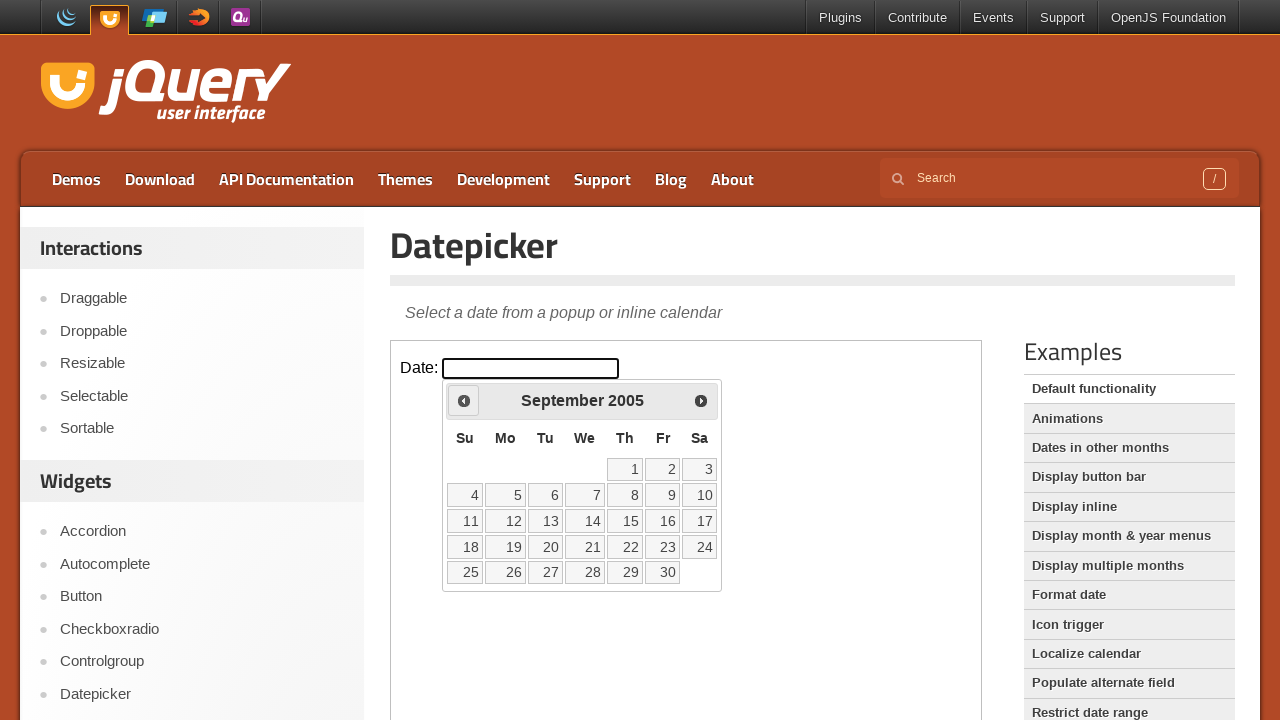

Retrieved current year: 2005
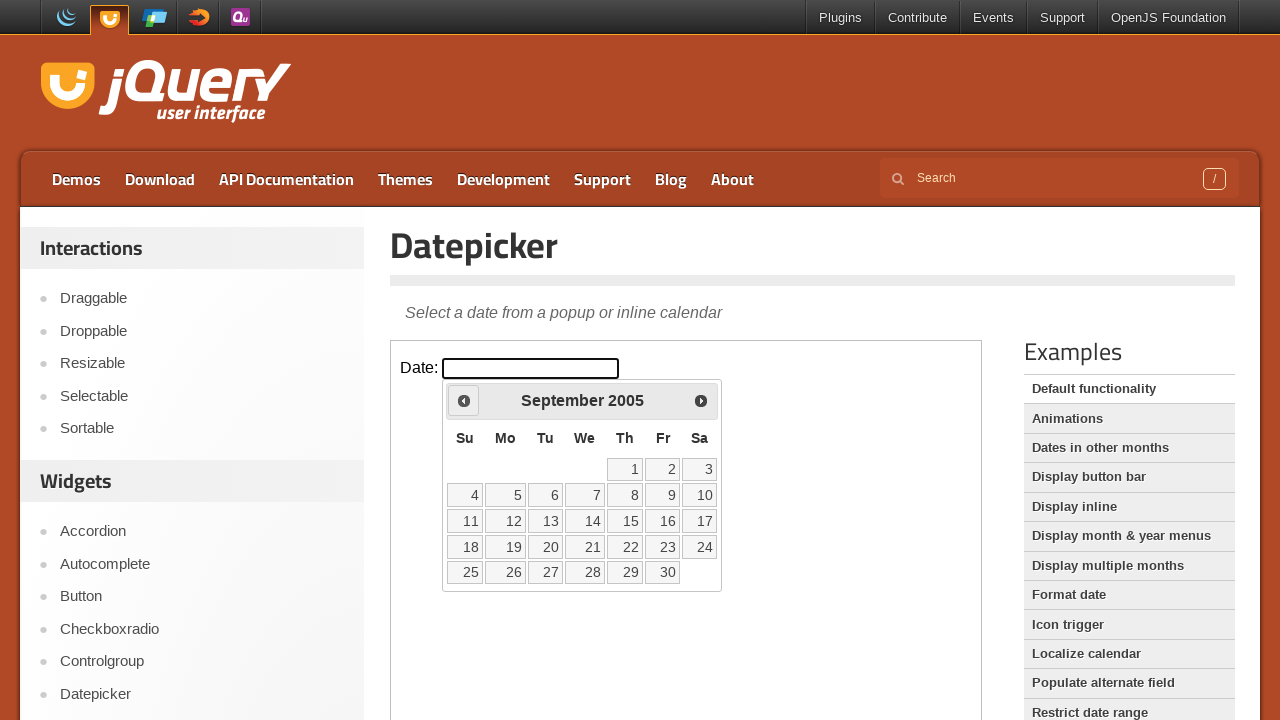

Clicked previous month button to navigate backwards at (464, 400) on iframe >> nth=0 >> internal:control=enter-frame >> xpath=//span[text()='Prev']
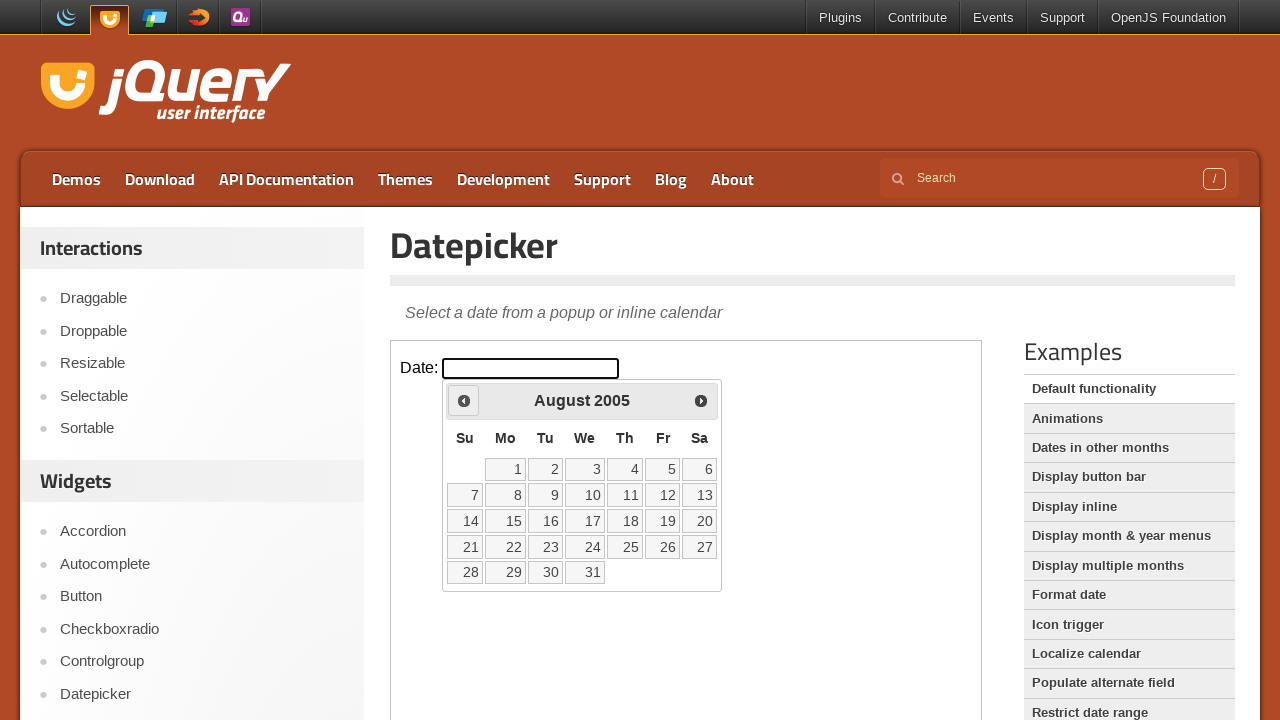

Retrieved current month: August
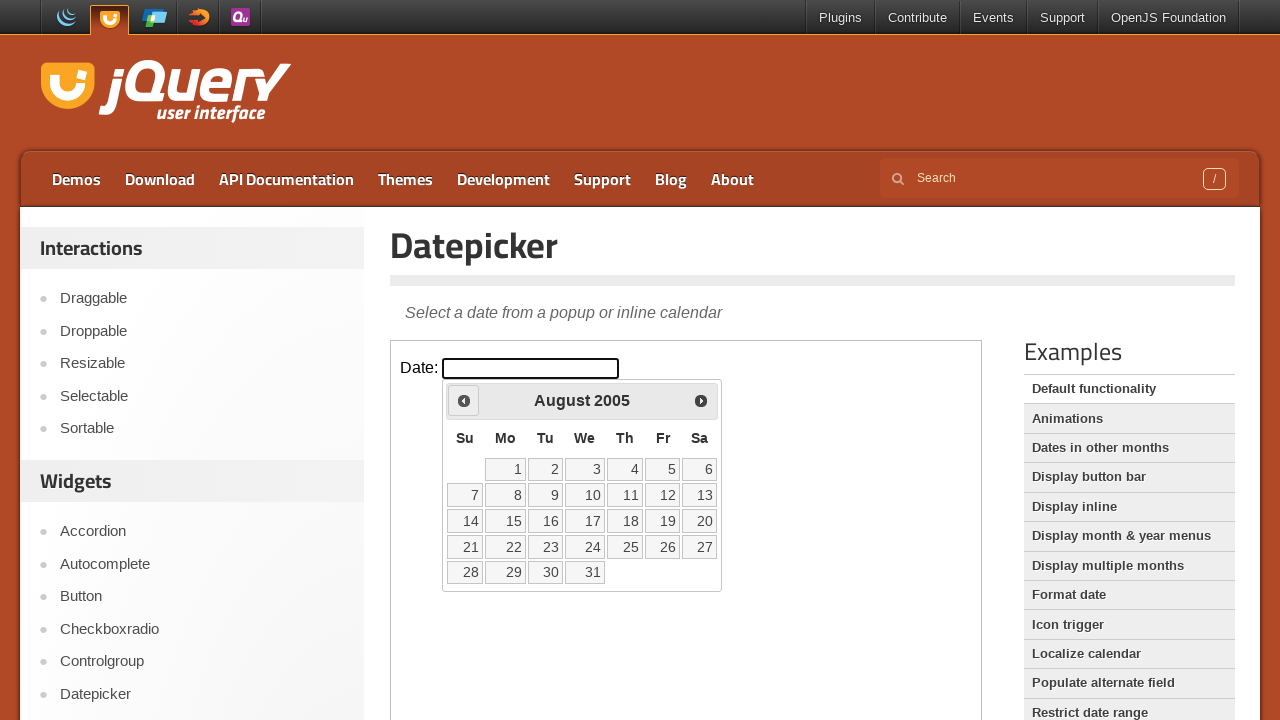

Retrieved current year: 2005
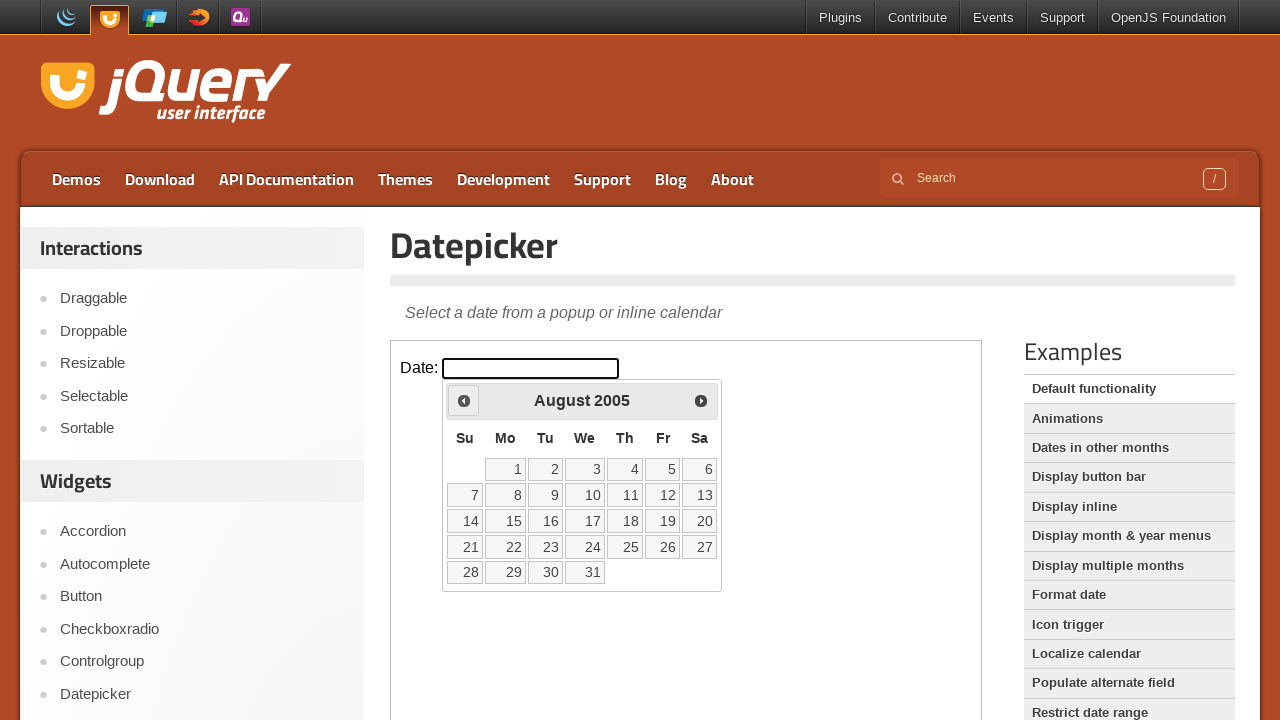

Clicked previous month button to navigate backwards at (464, 400) on iframe >> nth=0 >> internal:control=enter-frame >> xpath=//span[text()='Prev']
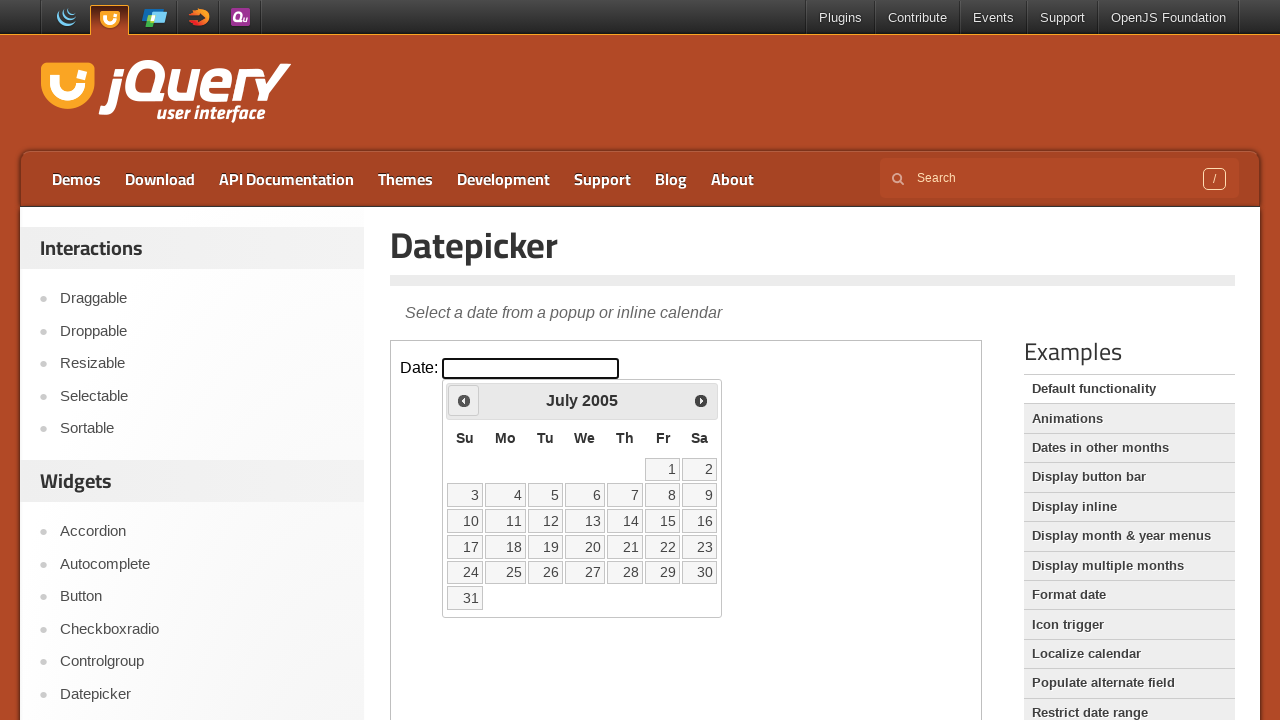

Retrieved current month: July
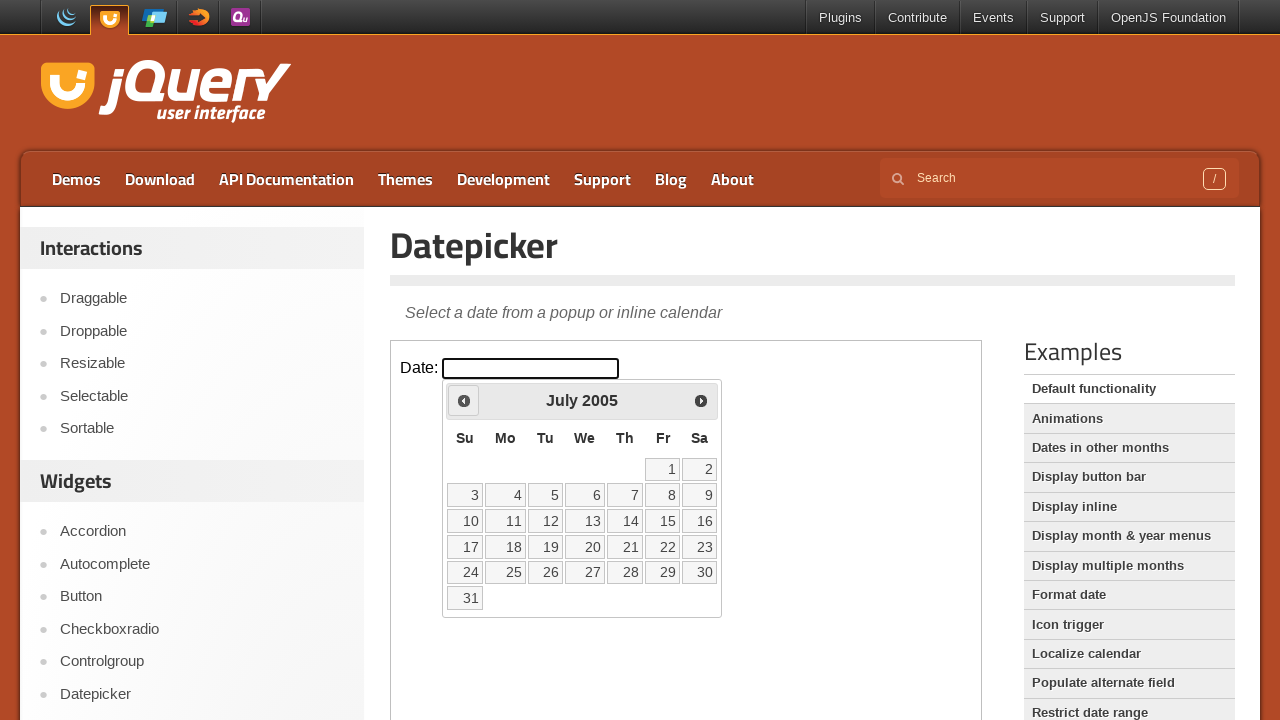

Retrieved current year: 2005
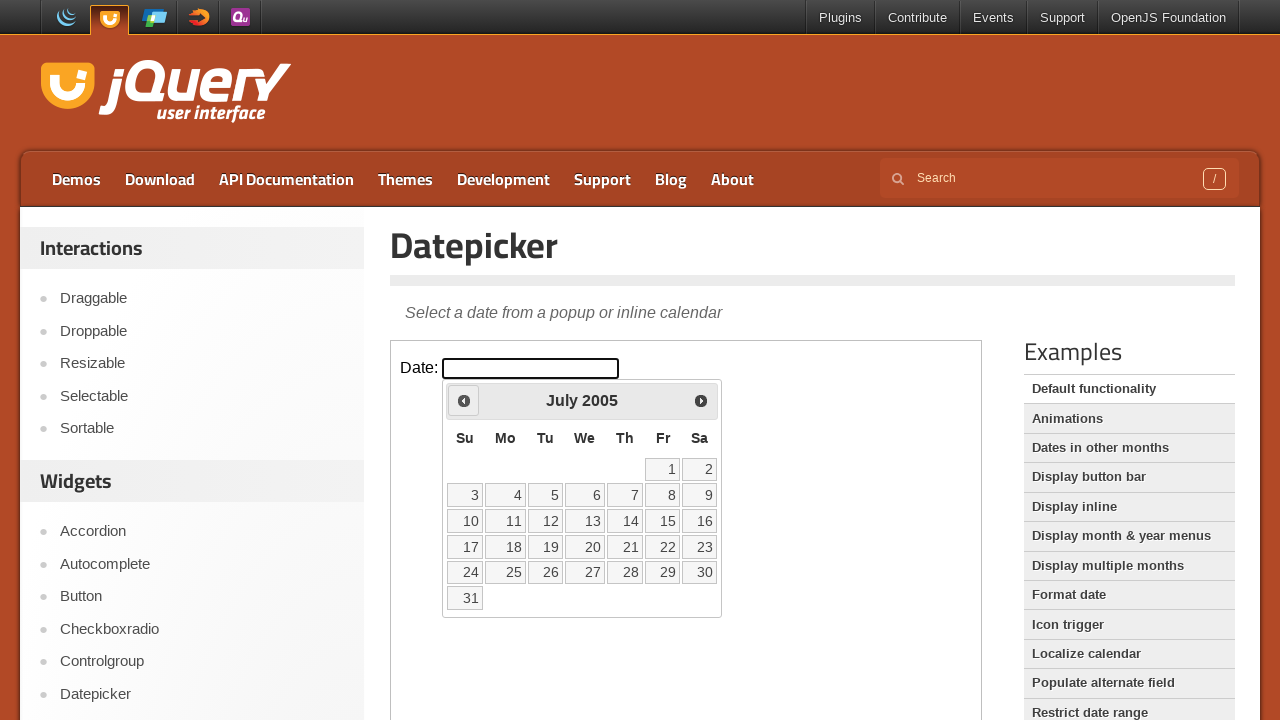

Clicked previous month button to navigate backwards at (464, 400) on iframe >> nth=0 >> internal:control=enter-frame >> xpath=//span[text()='Prev']
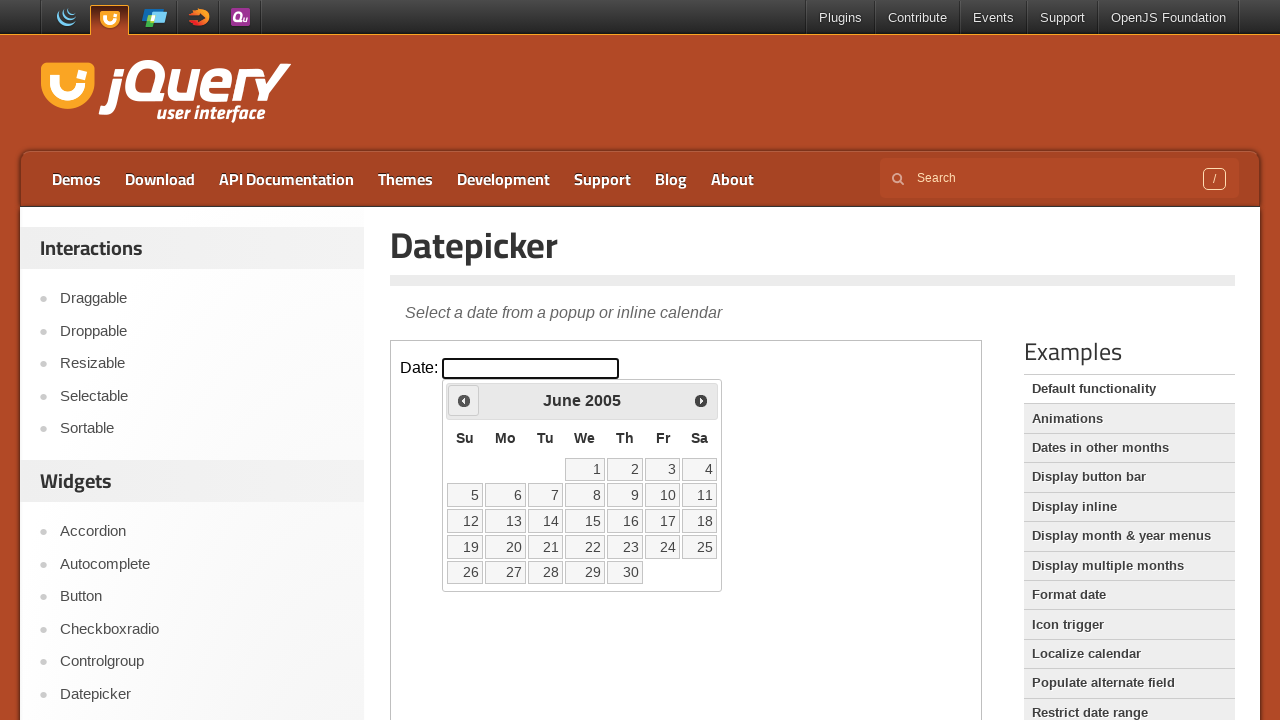

Retrieved current month: June
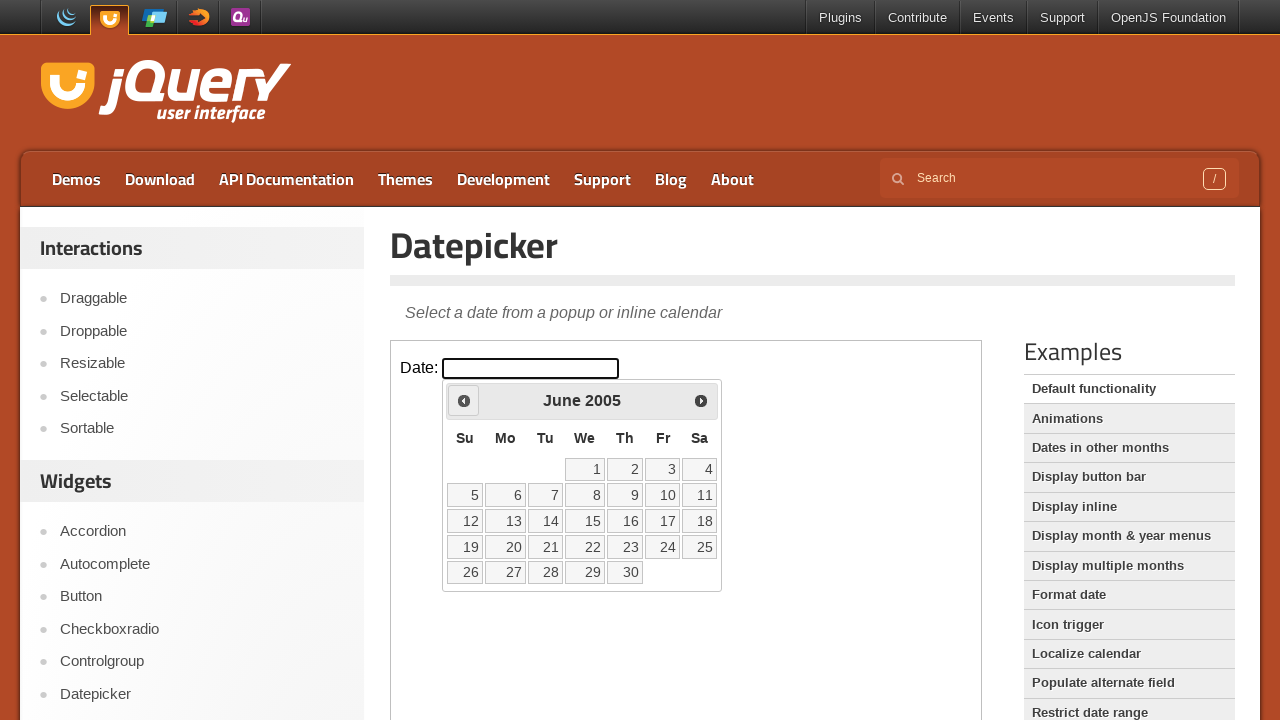

Retrieved current year: 2005
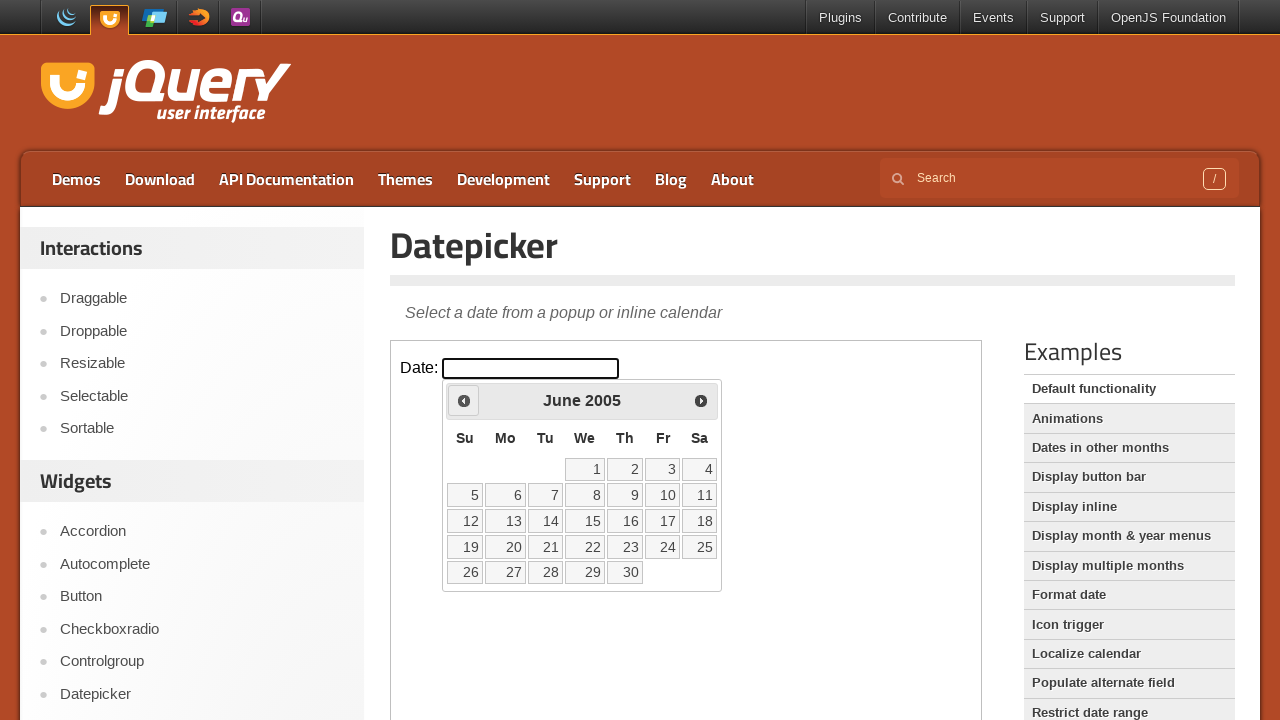

Clicked previous month button to navigate backwards at (464, 400) on iframe >> nth=0 >> internal:control=enter-frame >> xpath=//span[text()='Prev']
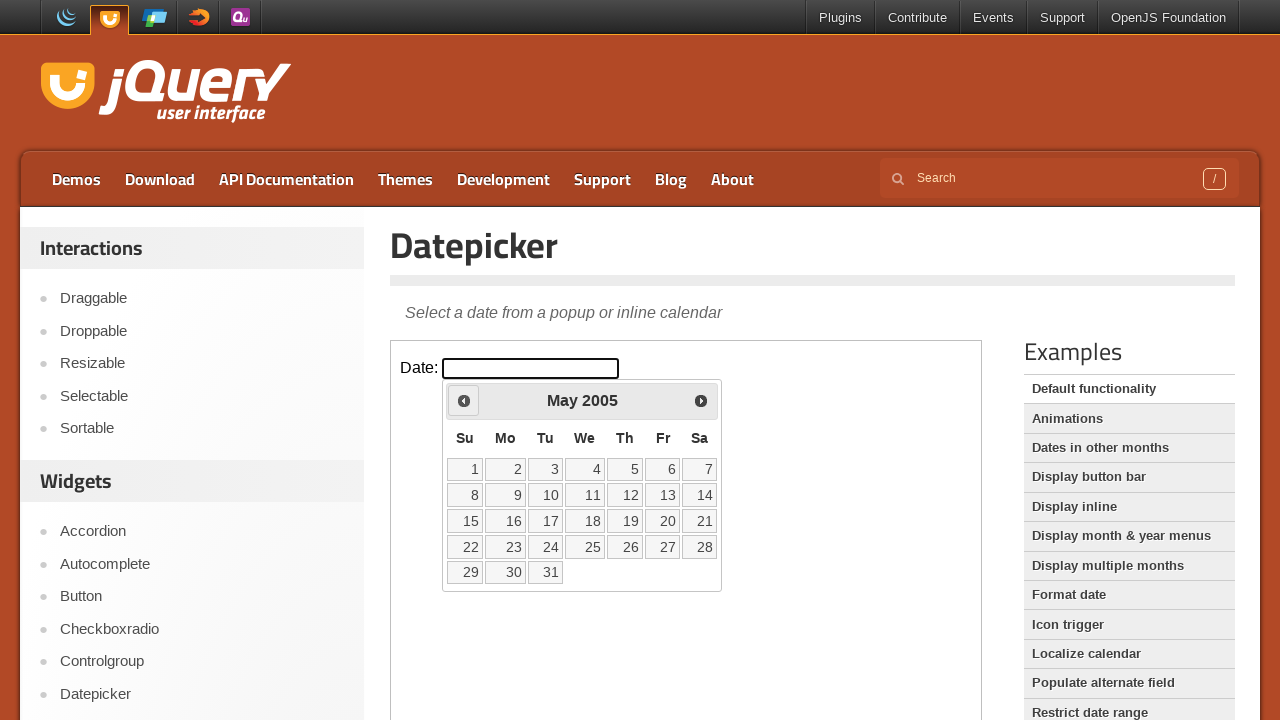

Retrieved current month: May
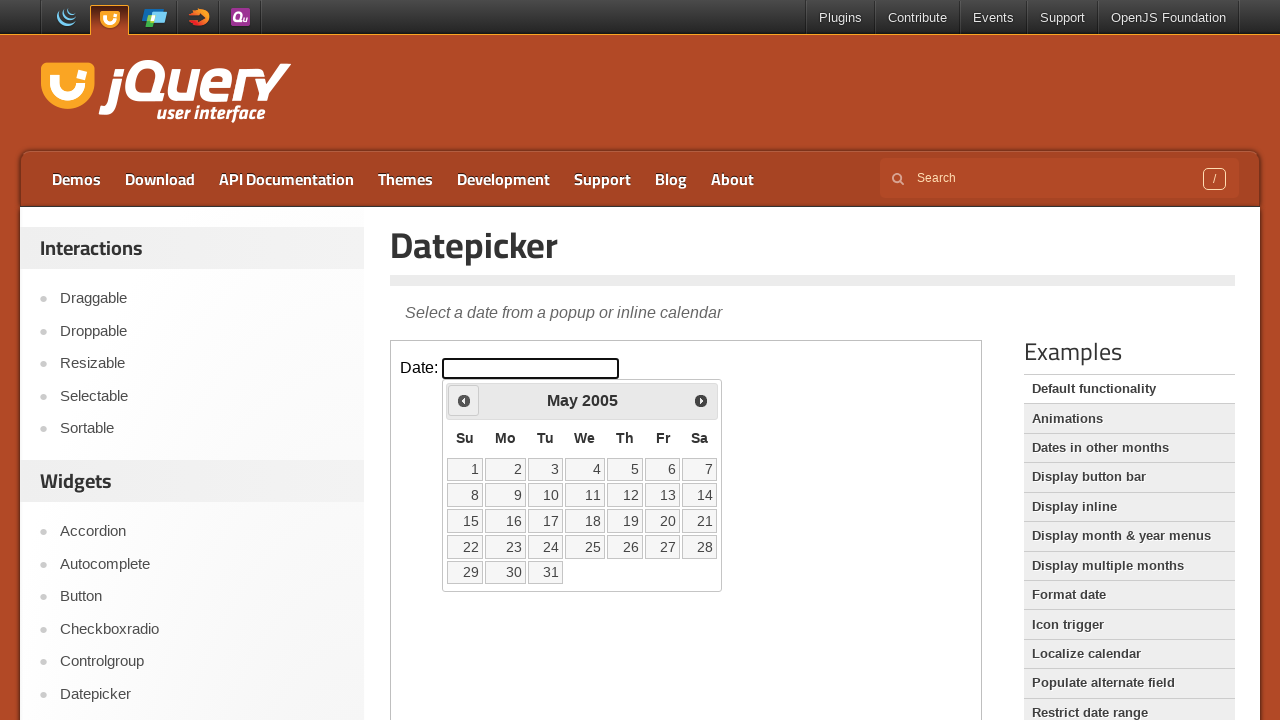

Retrieved current year: 2005
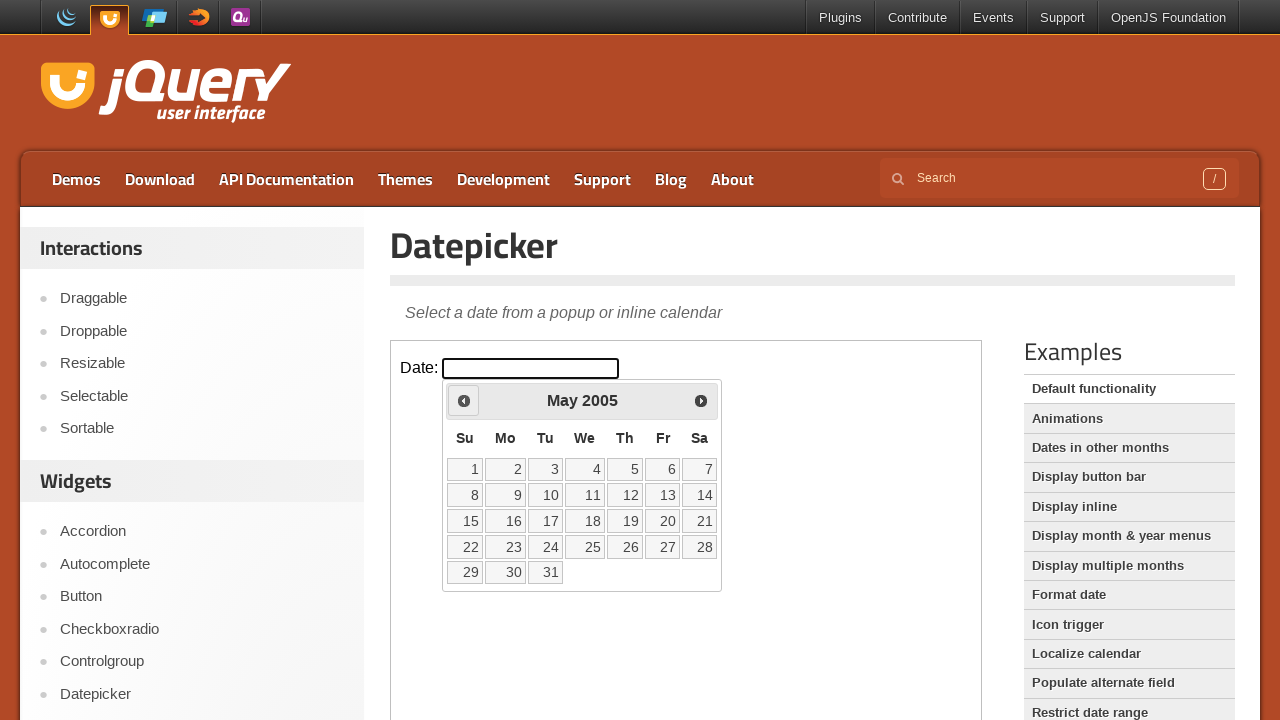

Clicked previous month button to navigate backwards at (464, 400) on iframe >> nth=0 >> internal:control=enter-frame >> xpath=//span[text()='Prev']
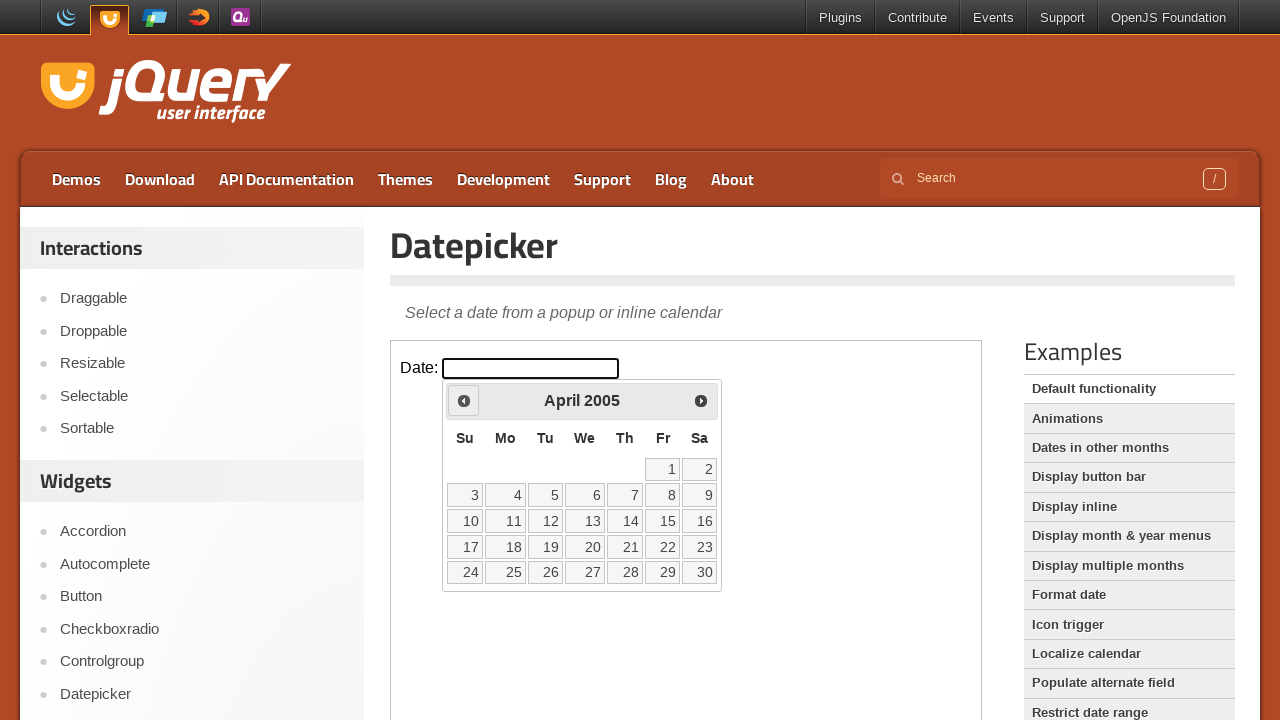

Retrieved current month: April
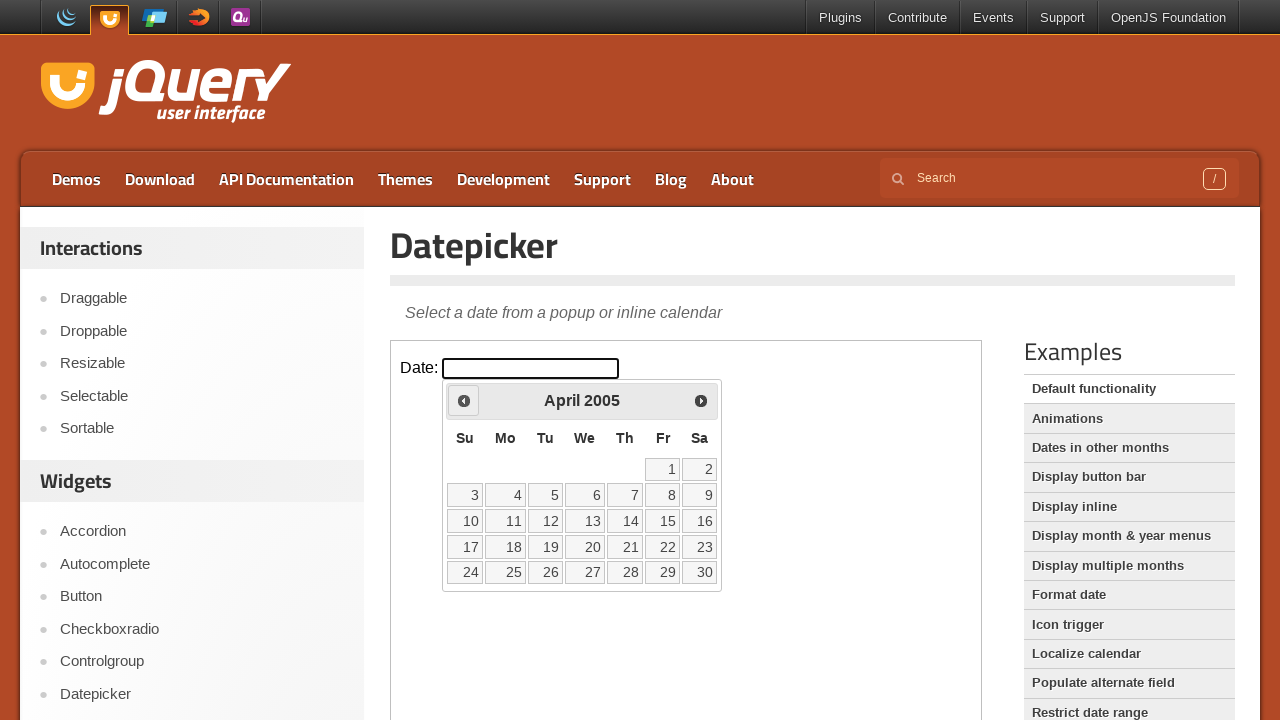

Retrieved current year: 2005
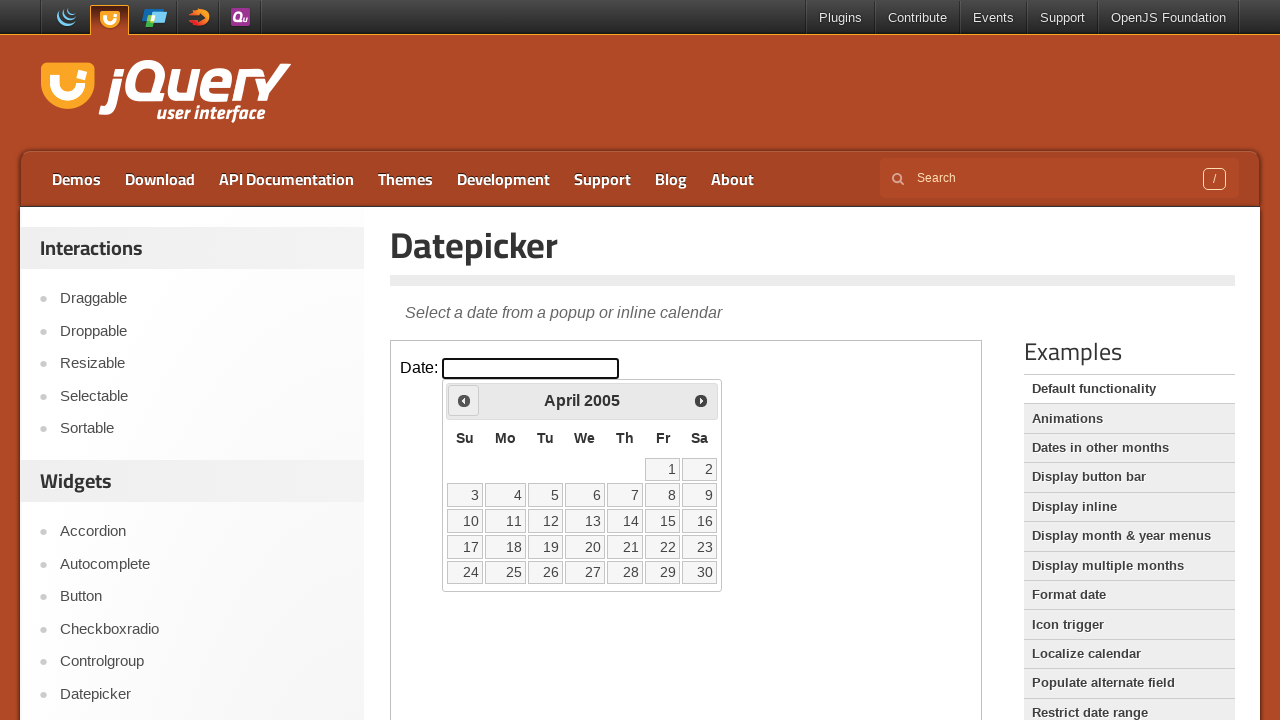

Clicked previous month button to navigate backwards at (464, 400) on iframe >> nth=0 >> internal:control=enter-frame >> xpath=//span[text()='Prev']
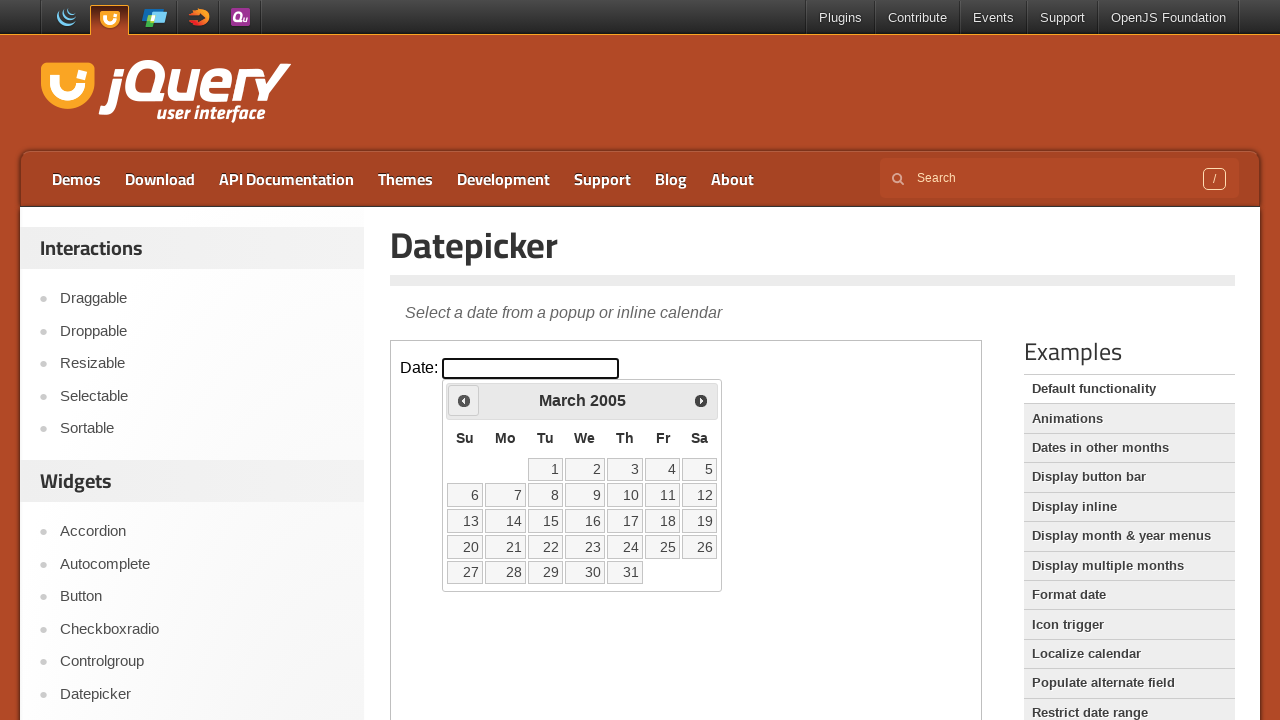

Retrieved current month: March
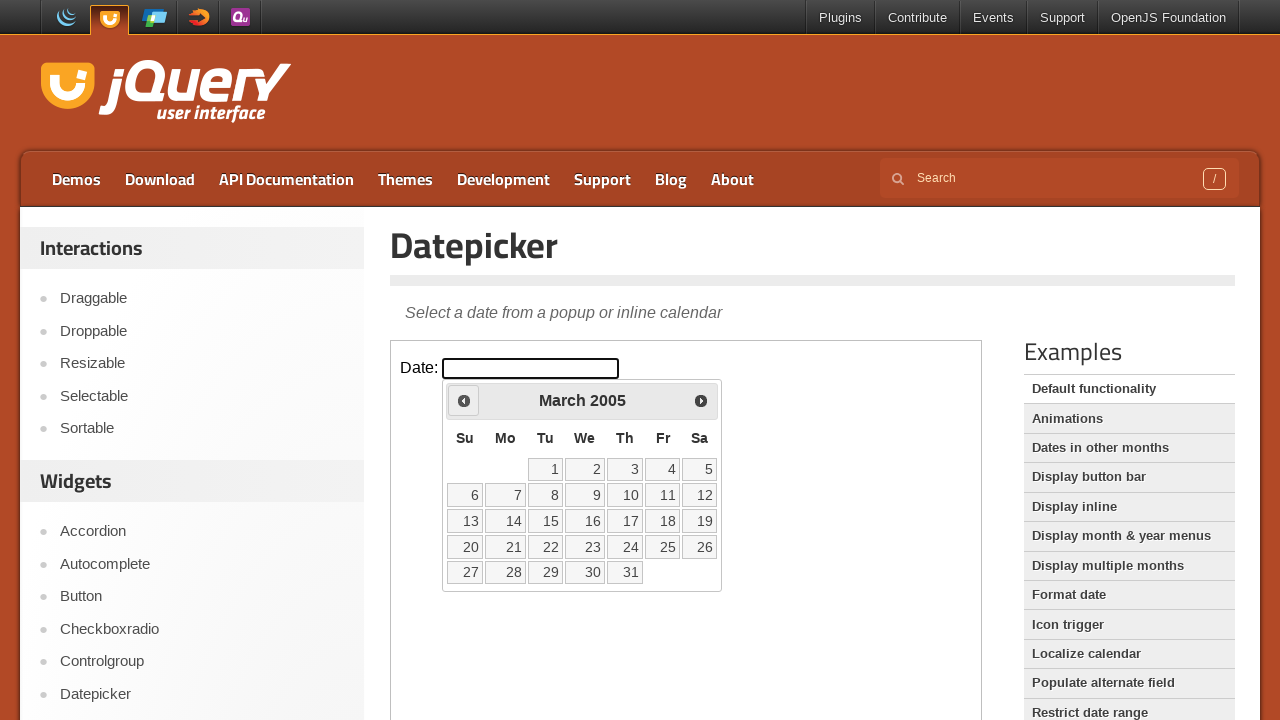

Retrieved current year: 2005
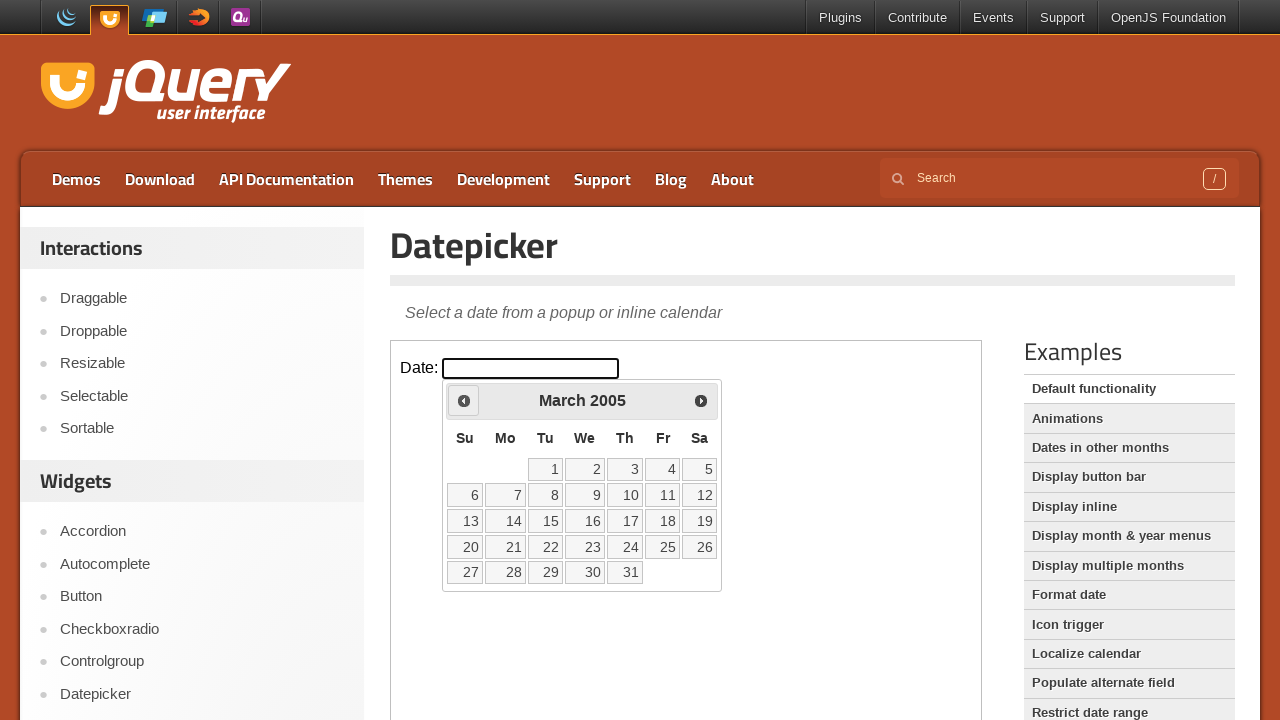

Clicked previous month button to navigate backwards at (464, 400) on iframe >> nth=0 >> internal:control=enter-frame >> xpath=//span[text()='Prev']
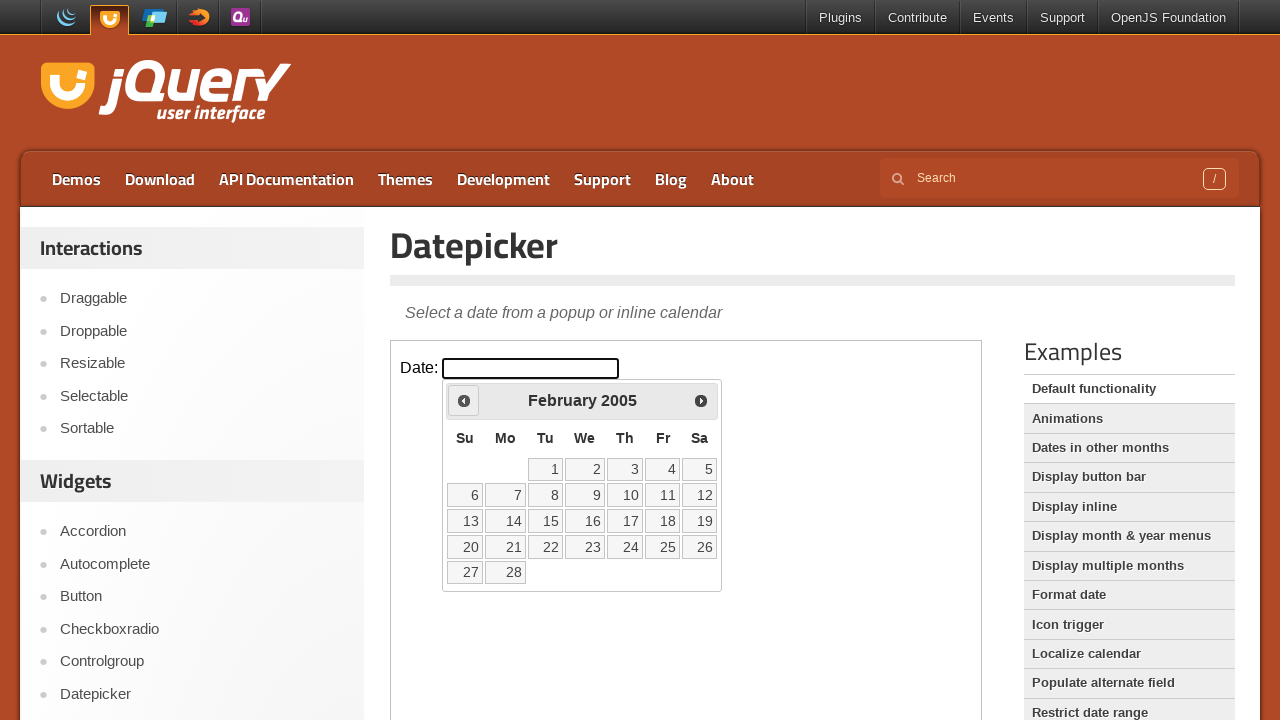

Retrieved current month: February
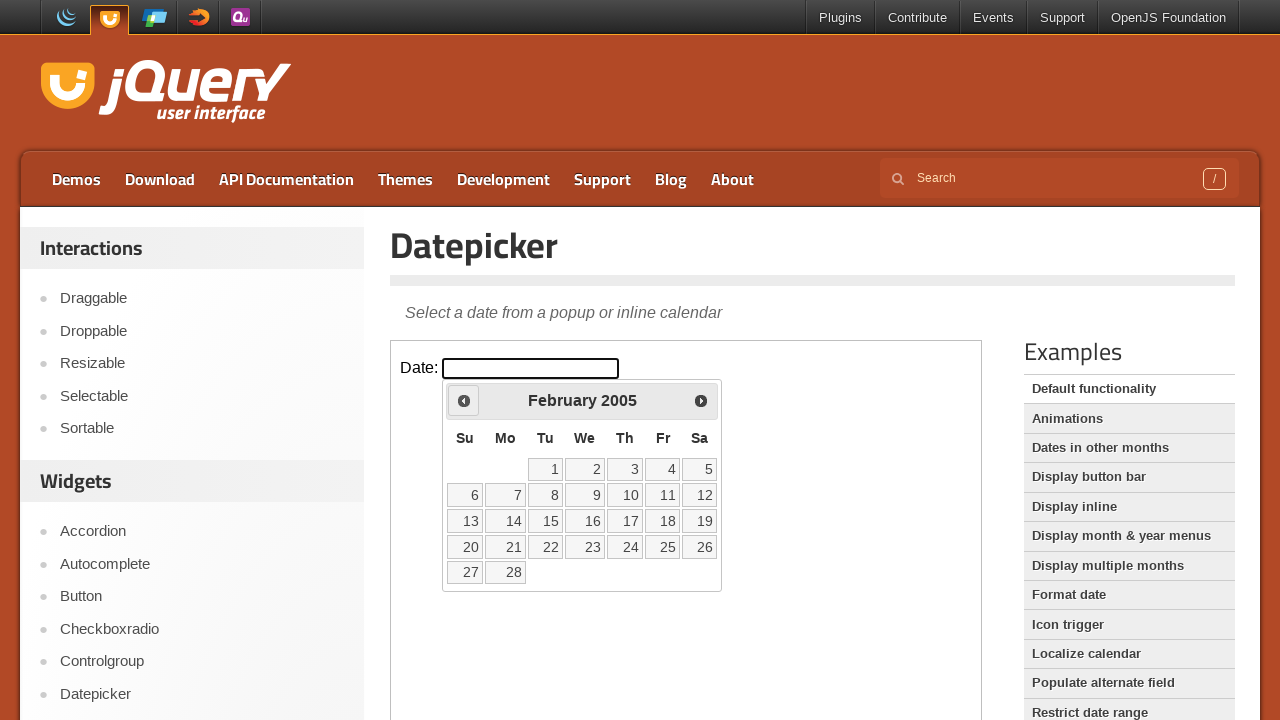

Retrieved current year: 2005
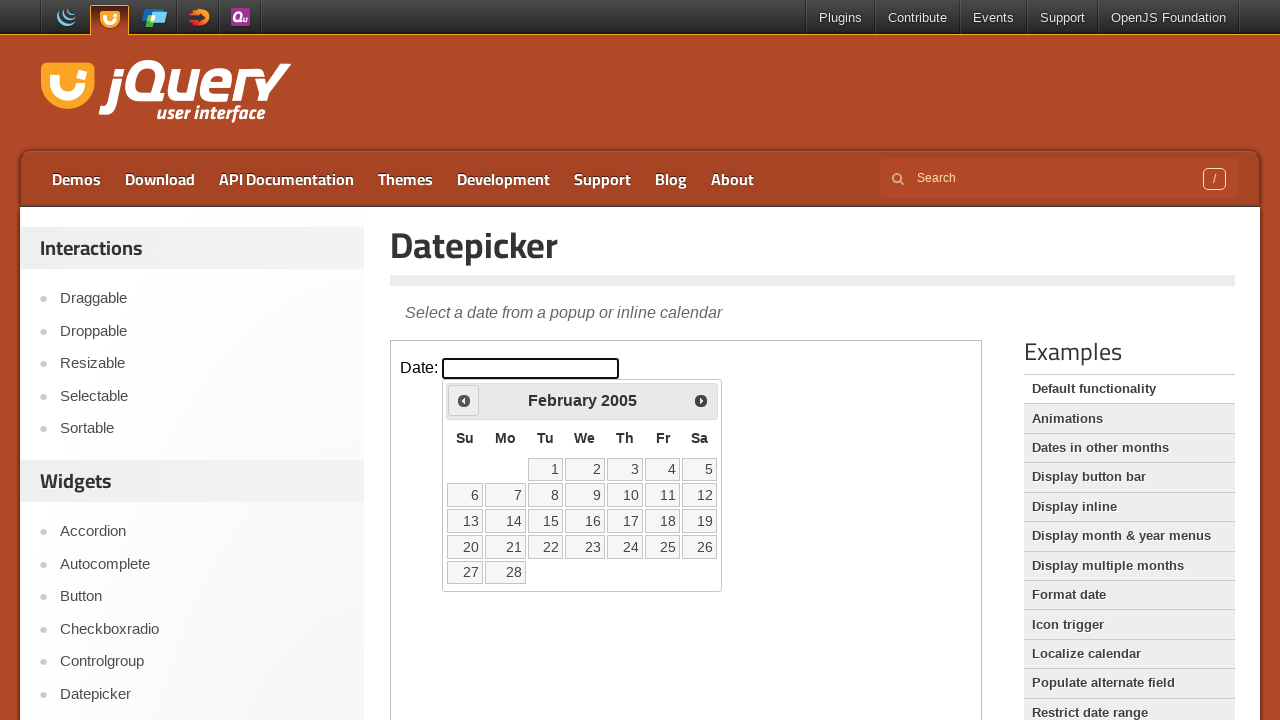

Clicked previous month button to navigate backwards at (464, 400) on iframe >> nth=0 >> internal:control=enter-frame >> xpath=//span[text()='Prev']
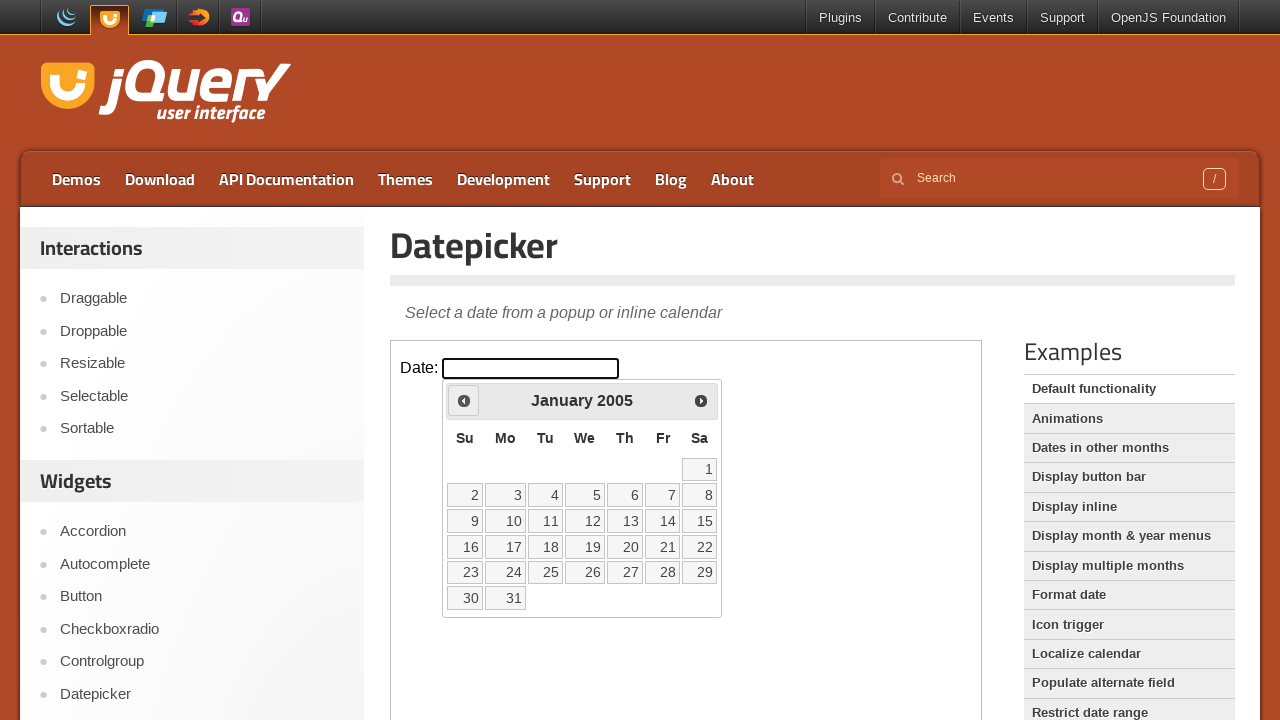

Retrieved current month: January
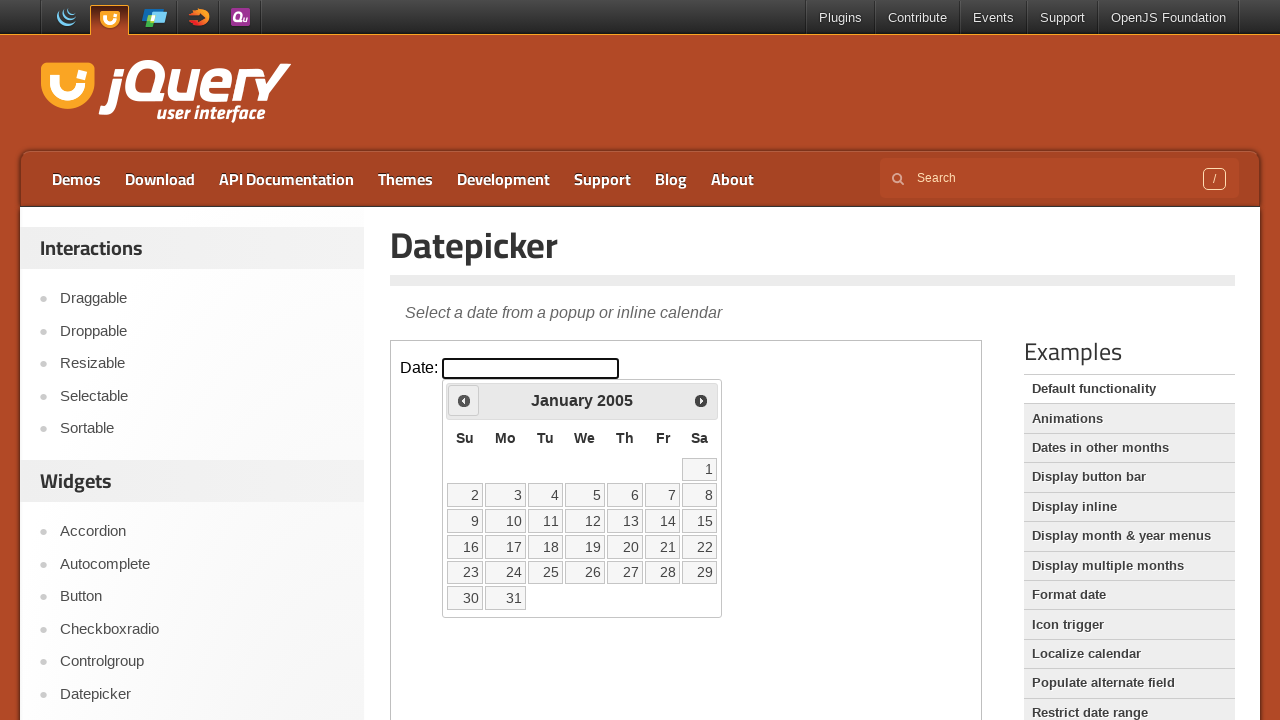

Retrieved current year: 2005
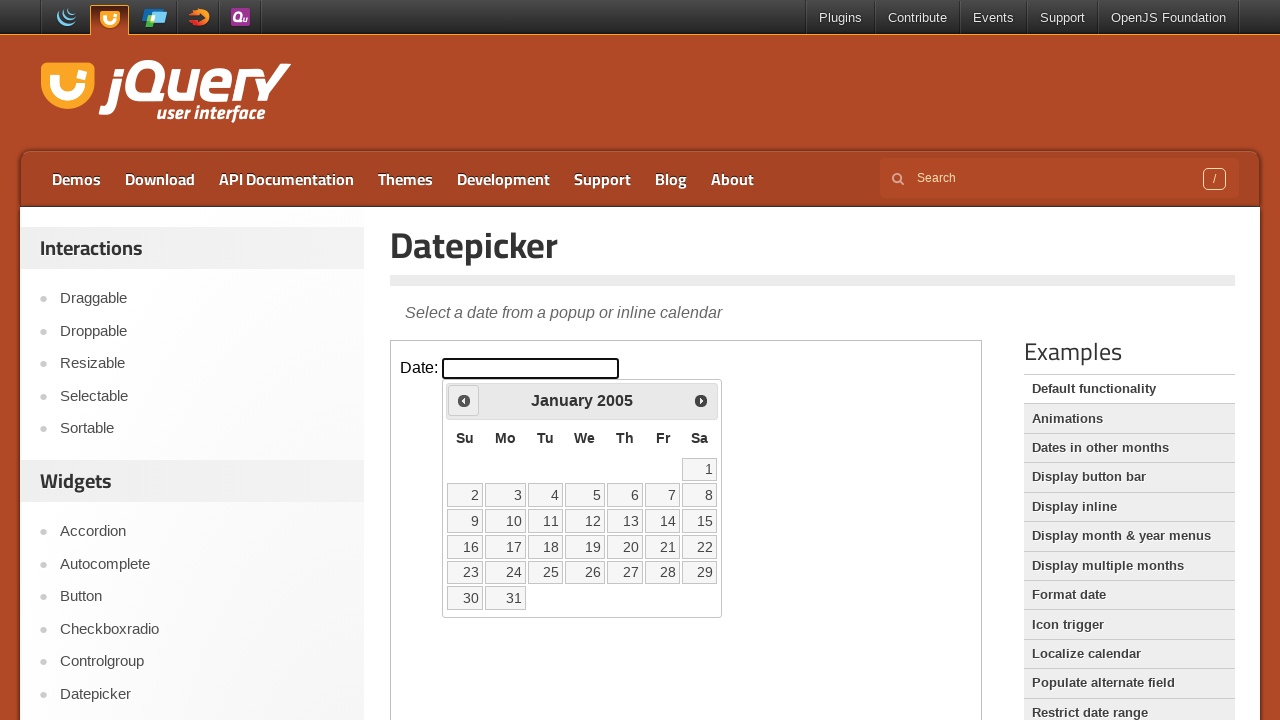

Clicked previous month button to navigate backwards at (464, 400) on iframe >> nth=0 >> internal:control=enter-frame >> xpath=//span[text()='Prev']
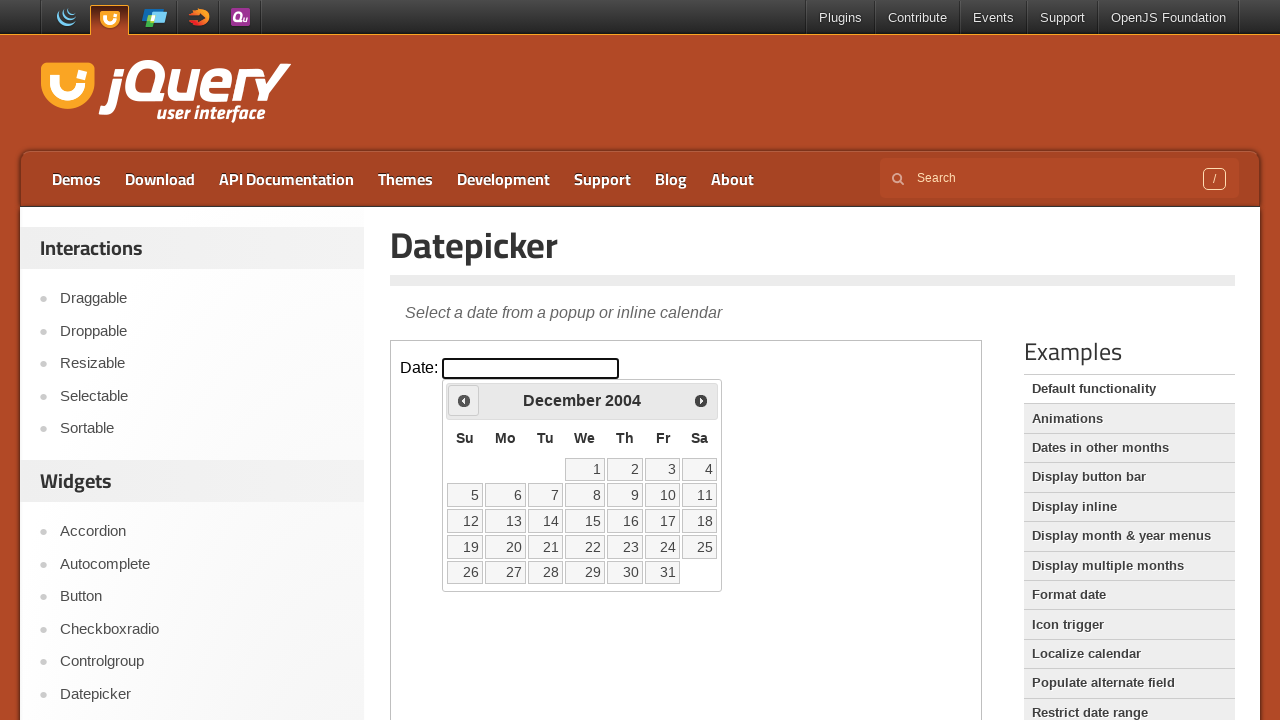

Retrieved current month: December
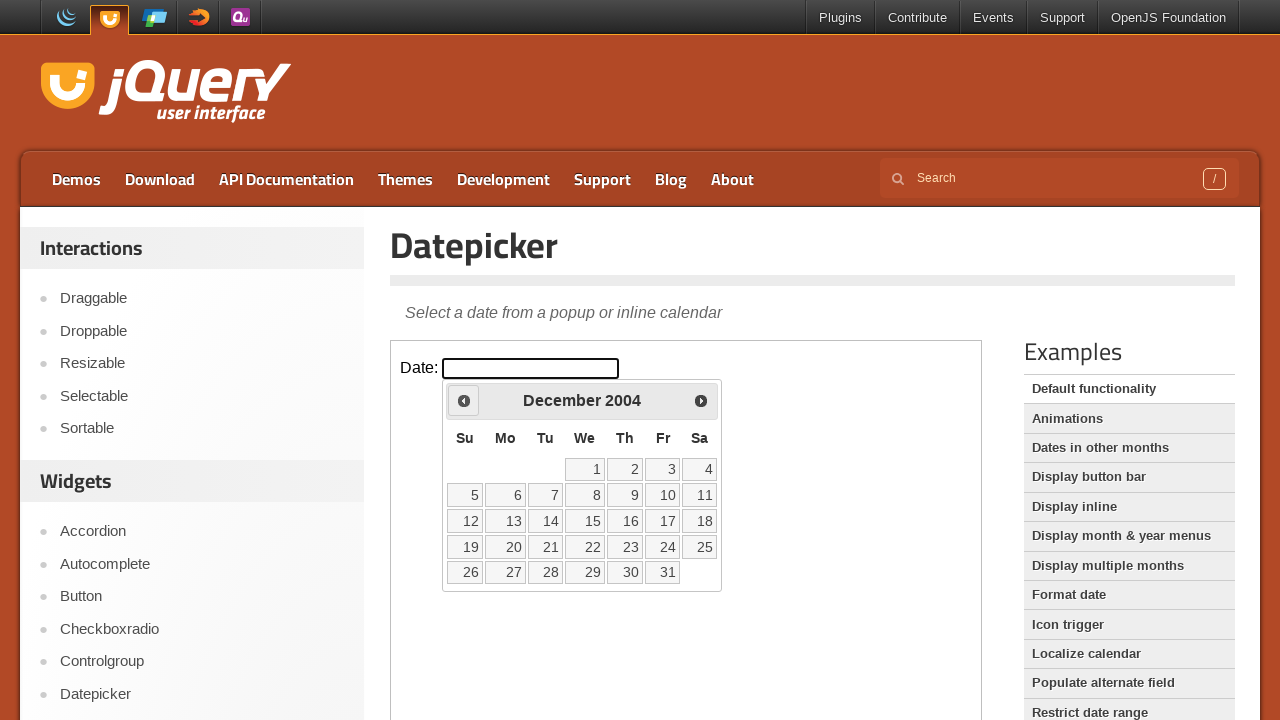

Retrieved current year: 2004
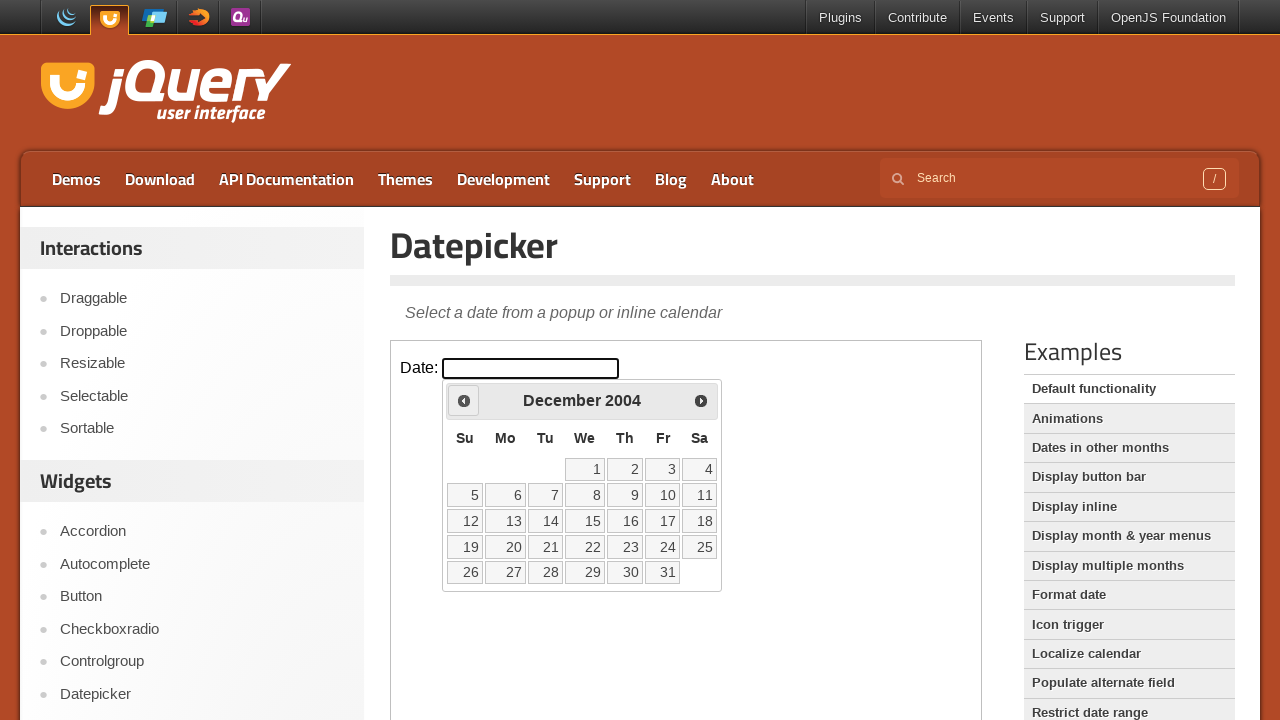

Clicked previous month button to navigate backwards at (464, 400) on iframe >> nth=0 >> internal:control=enter-frame >> xpath=//span[text()='Prev']
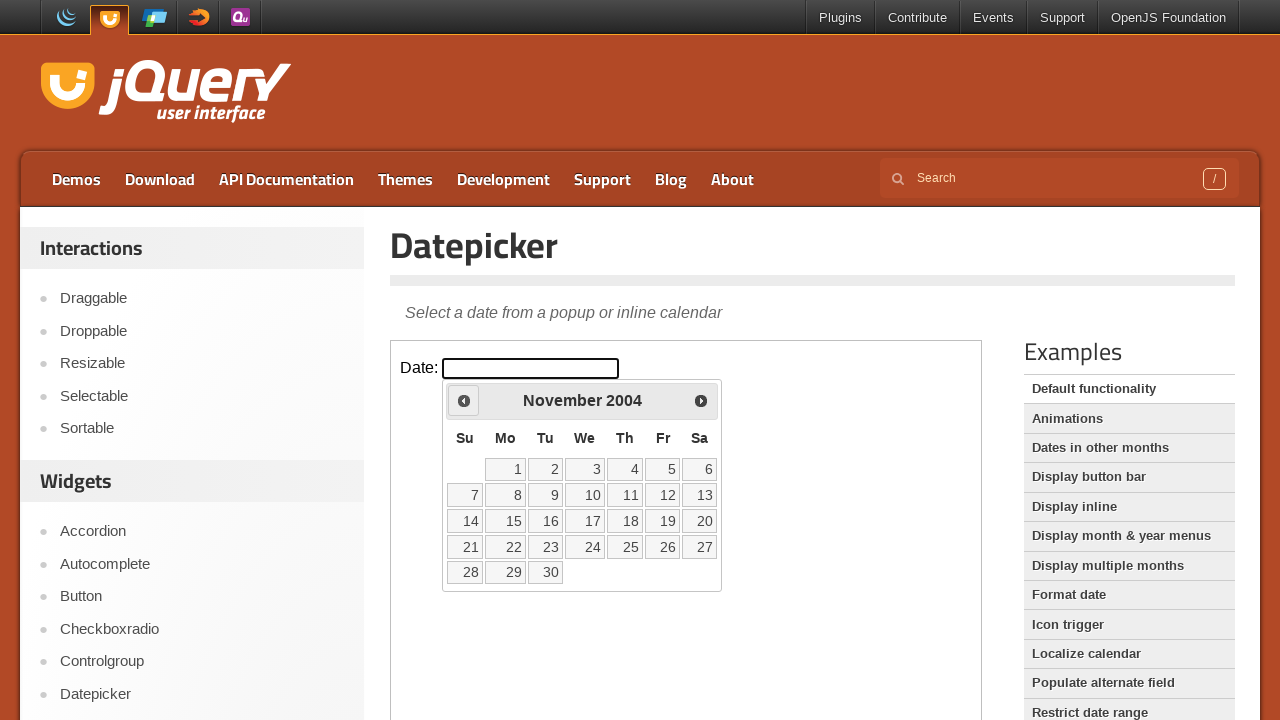

Retrieved current month: November
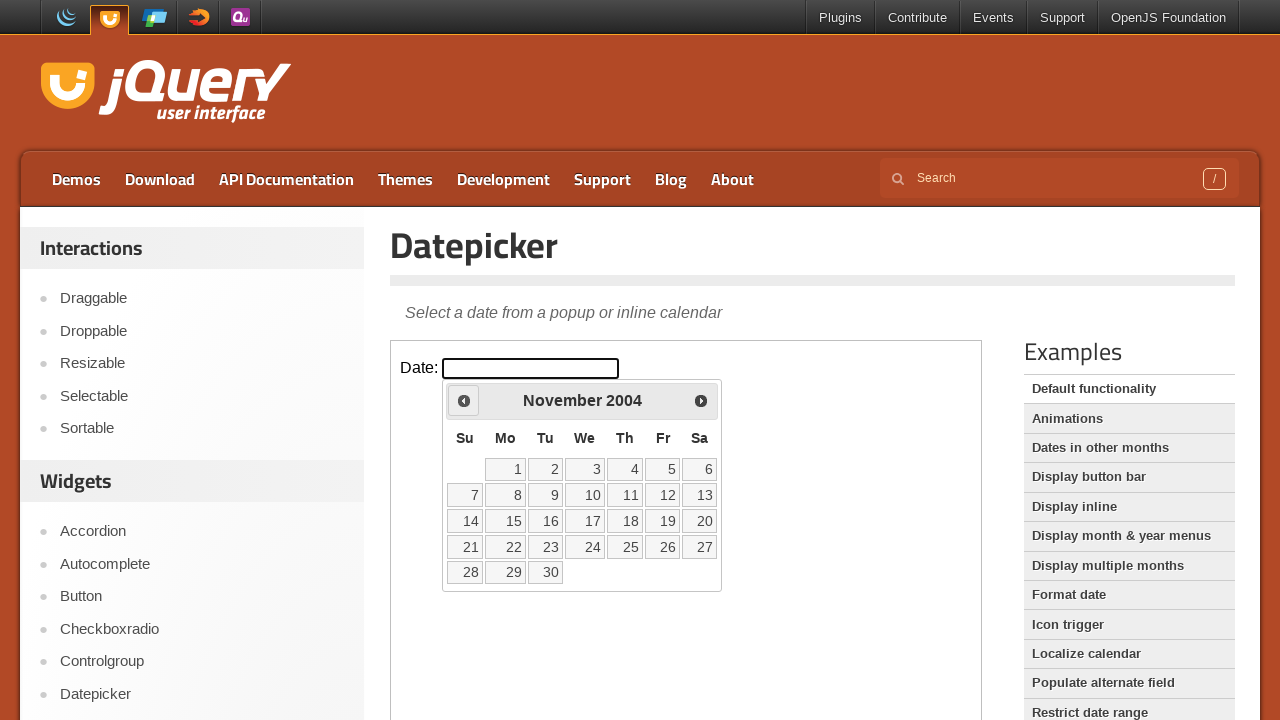

Retrieved current year: 2004
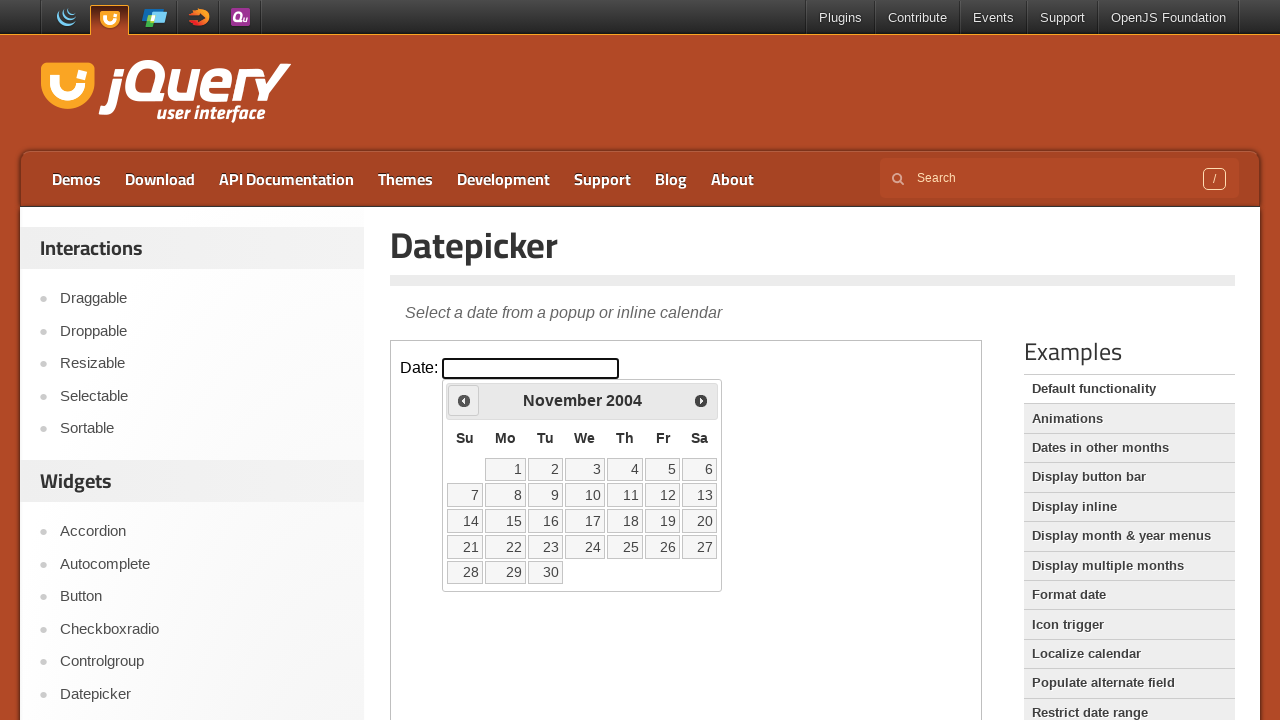

Clicked previous month button to navigate backwards at (464, 400) on iframe >> nth=0 >> internal:control=enter-frame >> xpath=//span[text()='Prev']
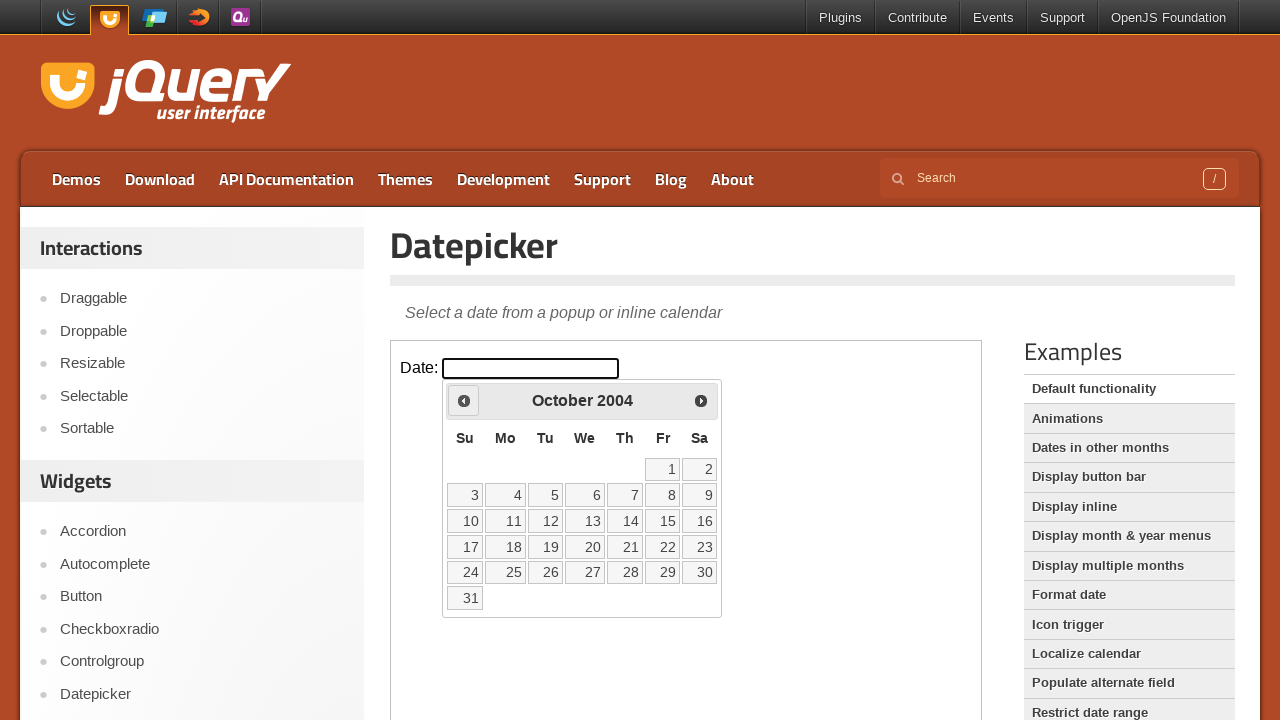

Retrieved current month: October
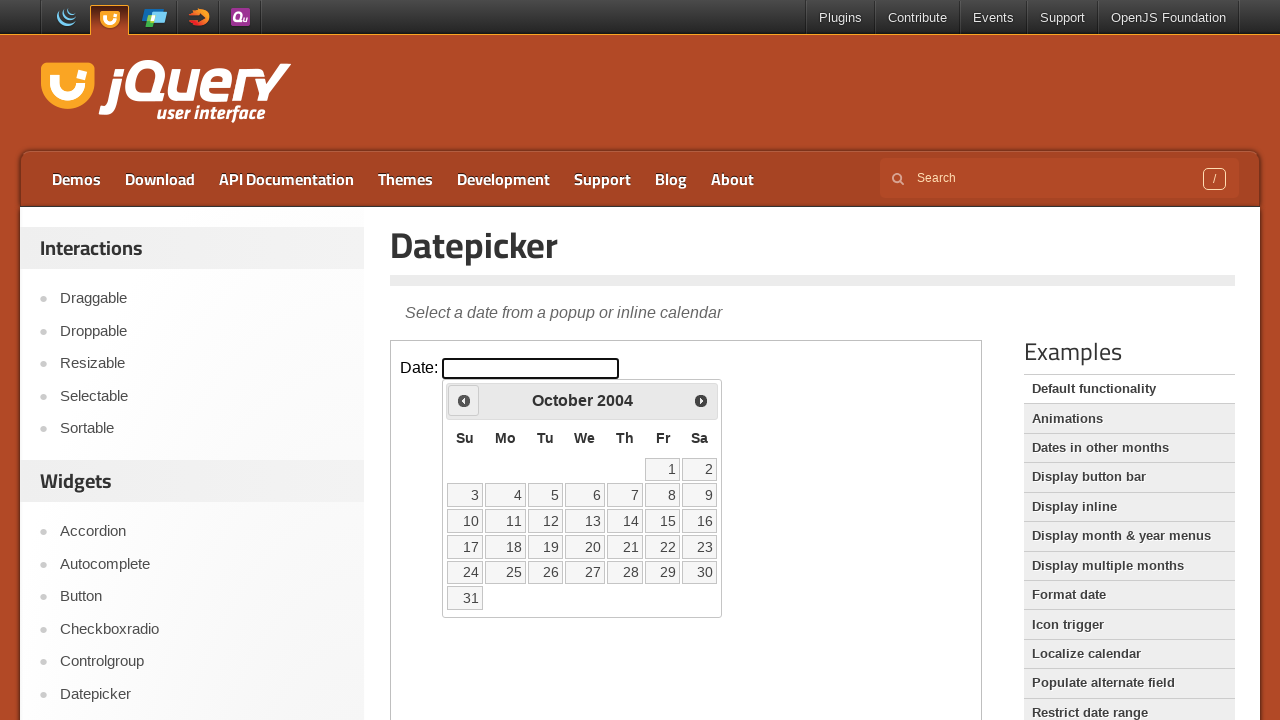

Retrieved current year: 2004
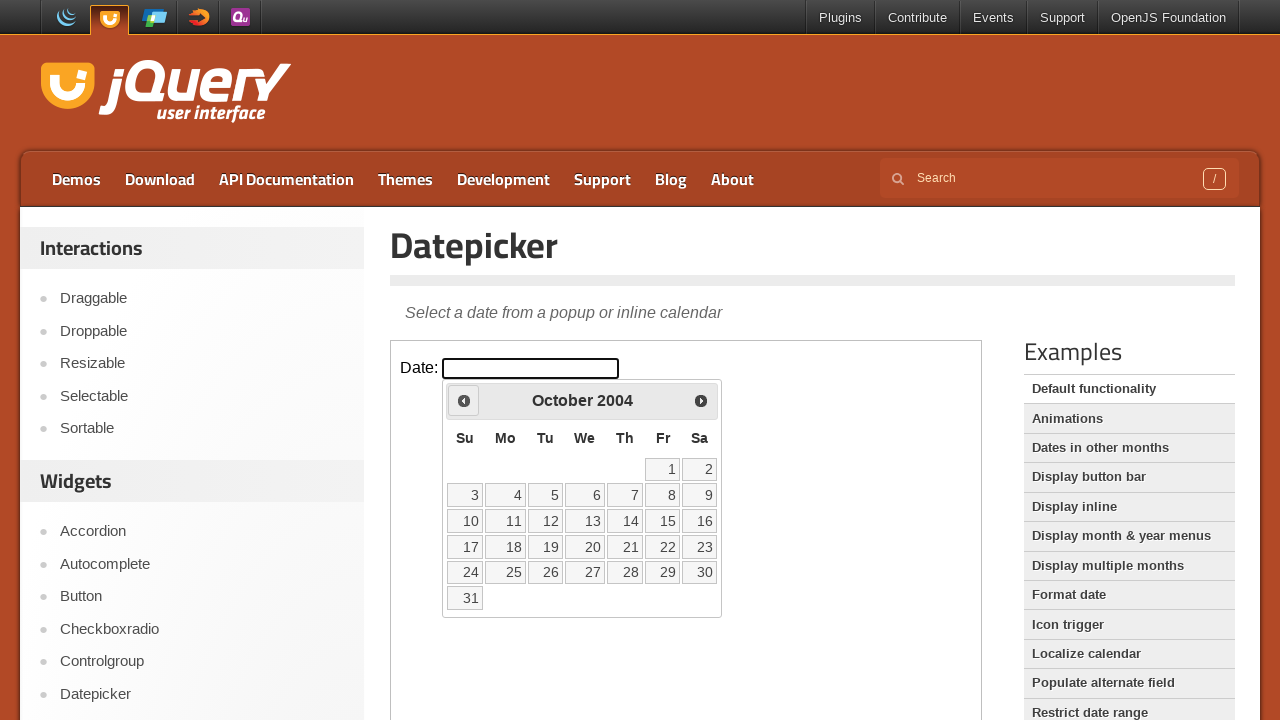

Clicked previous month button to navigate backwards at (464, 400) on iframe >> nth=0 >> internal:control=enter-frame >> xpath=//span[text()='Prev']
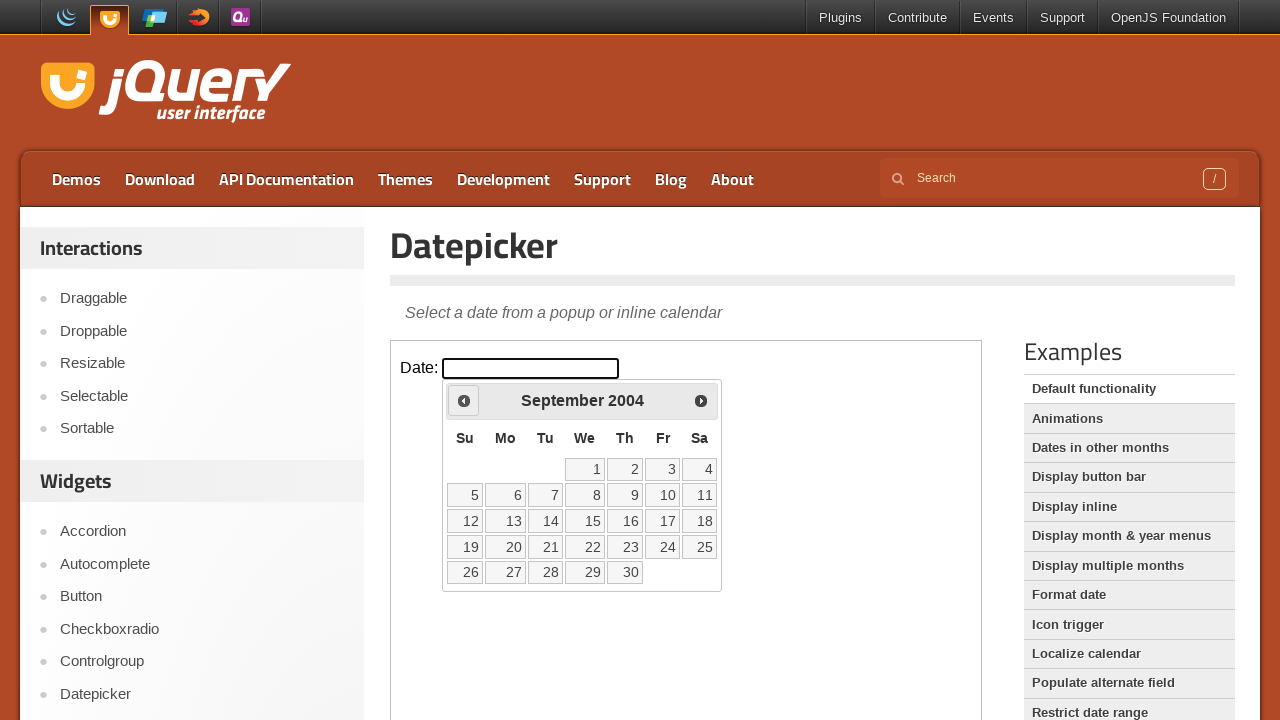

Retrieved current month: September
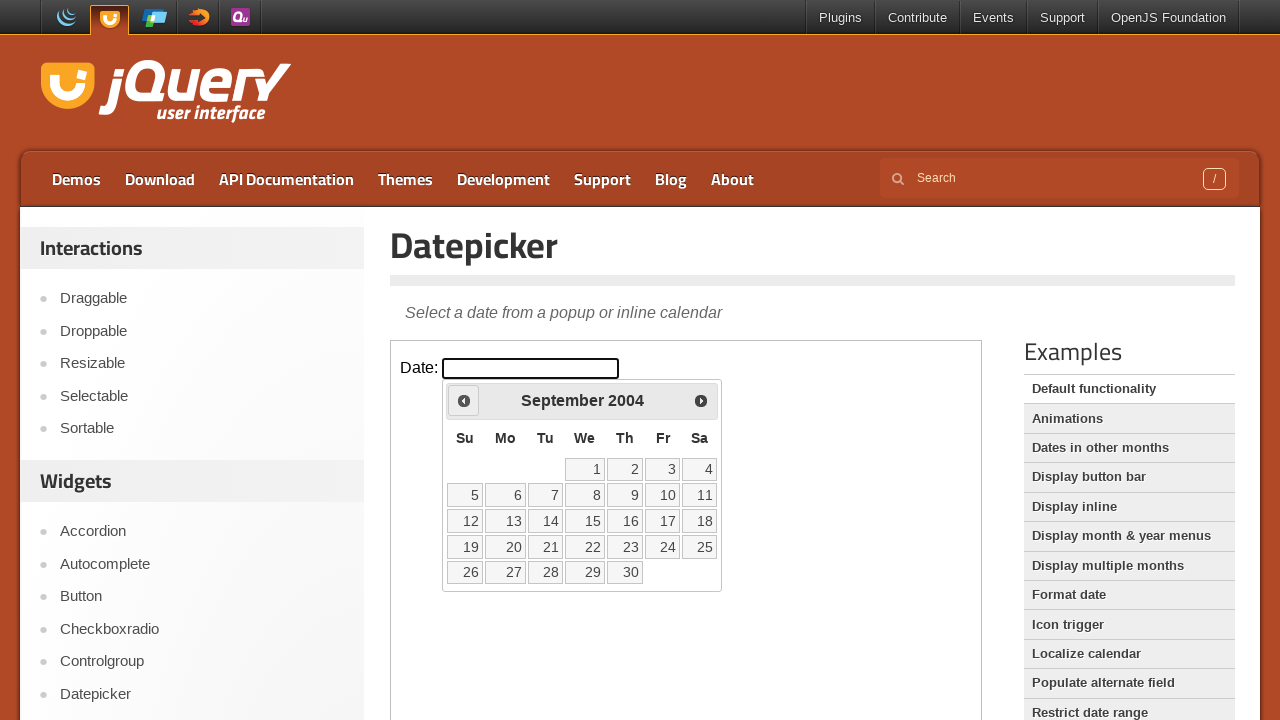

Retrieved current year: 2004
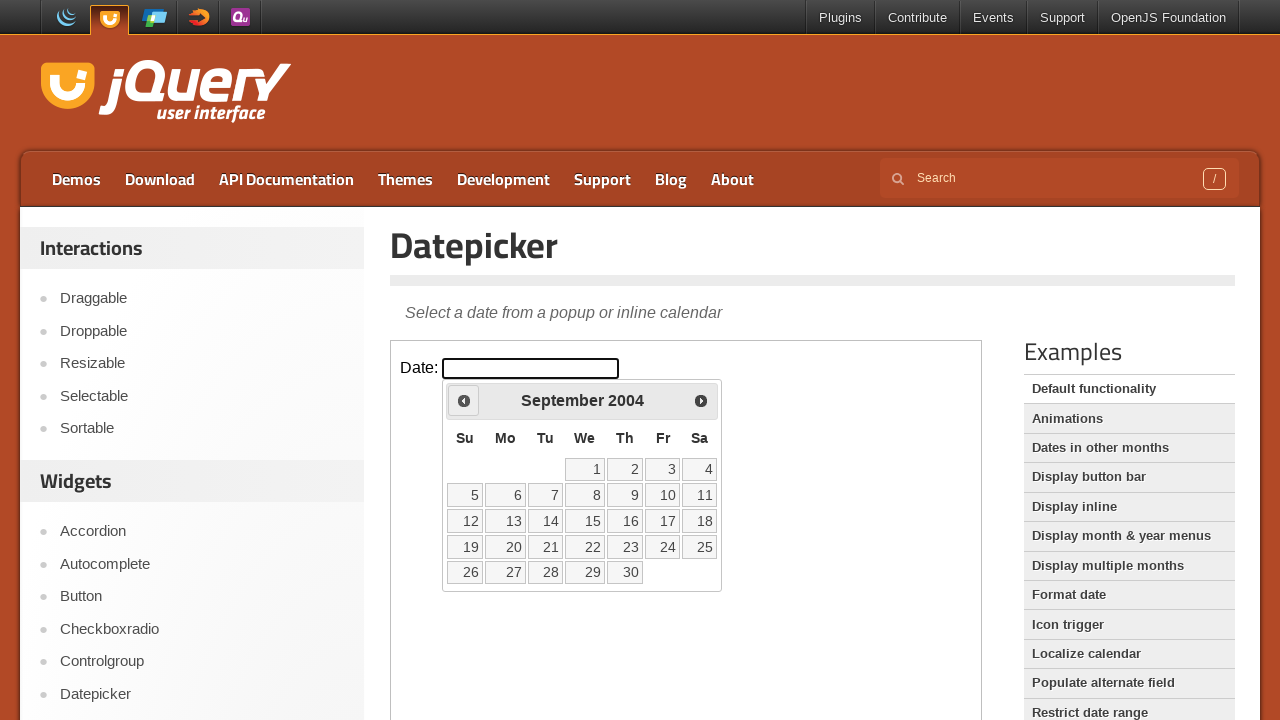

Clicked previous month button to navigate backwards at (464, 400) on iframe >> nth=0 >> internal:control=enter-frame >> xpath=//span[text()='Prev']
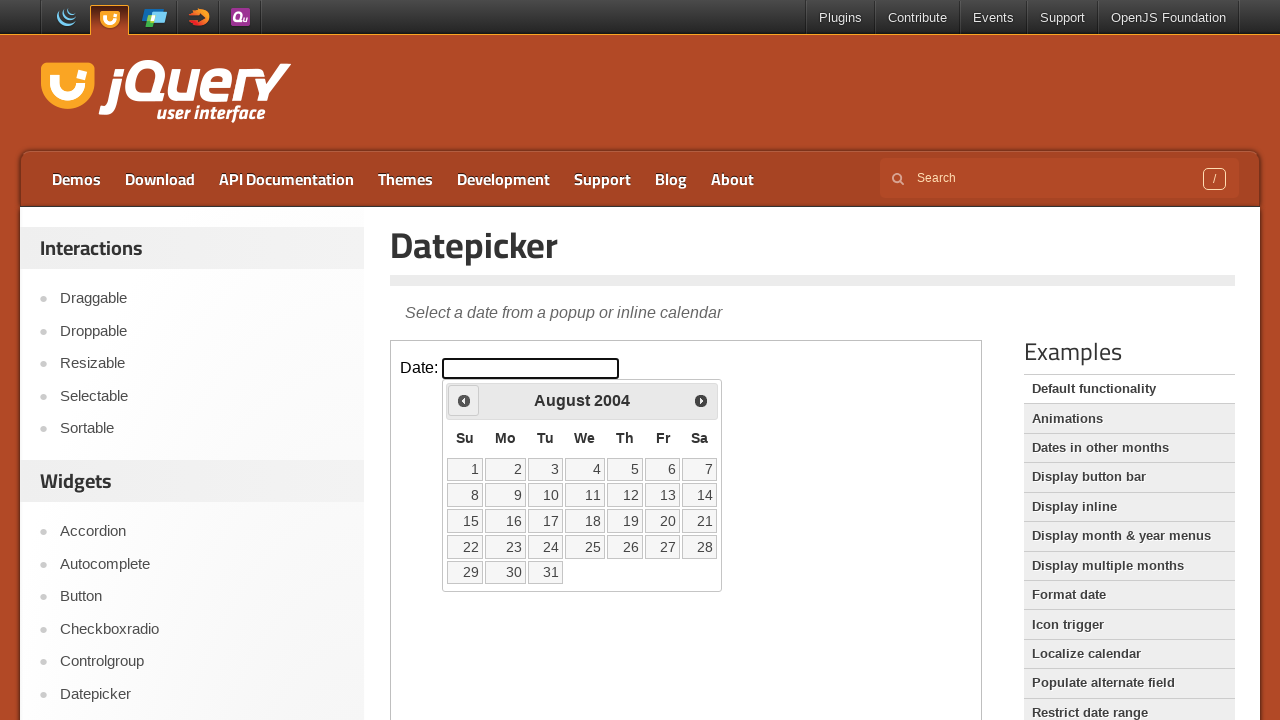

Retrieved current month: August
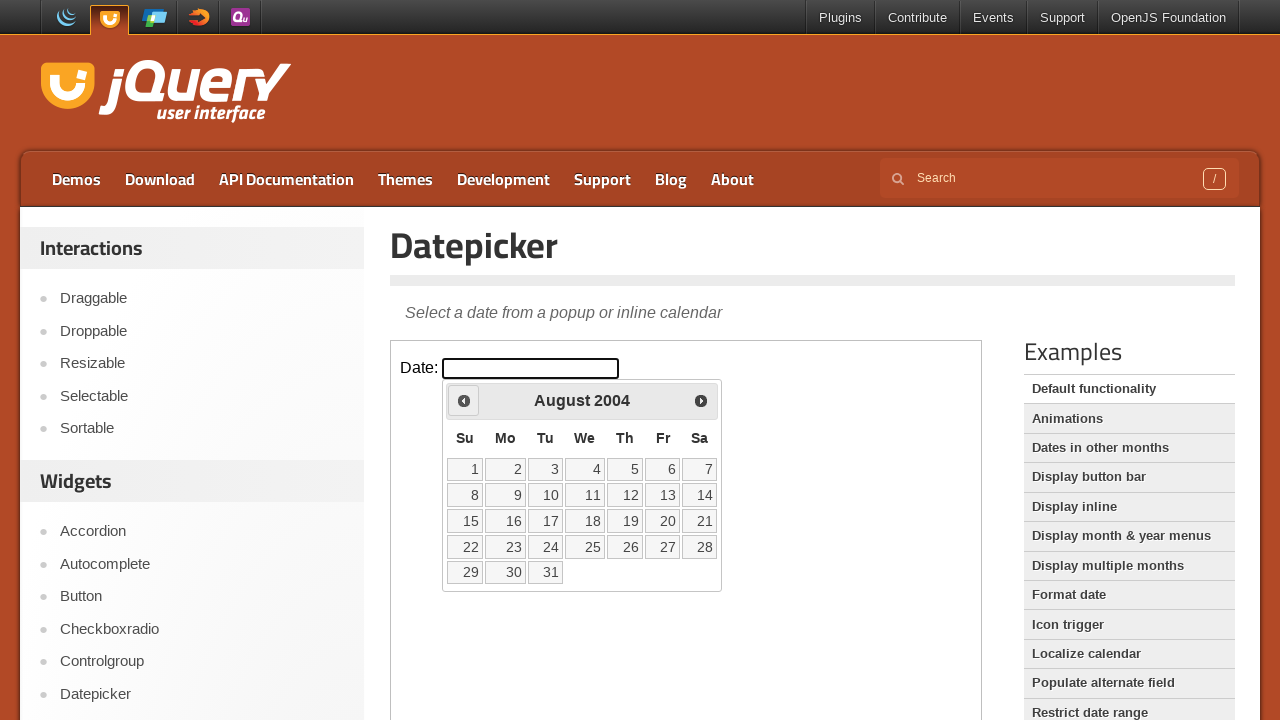

Retrieved current year: 2004
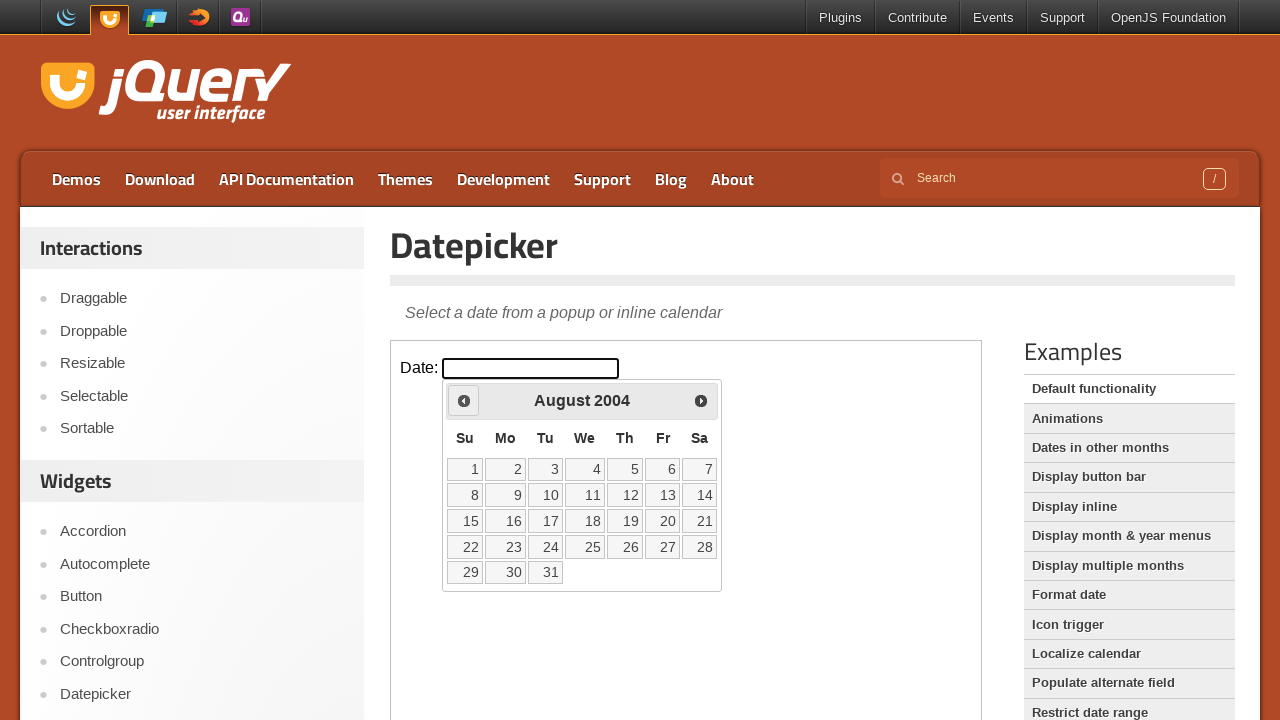

Clicked previous month button to navigate backwards at (464, 400) on iframe >> nth=0 >> internal:control=enter-frame >> xpath=//span[text()='Prev']
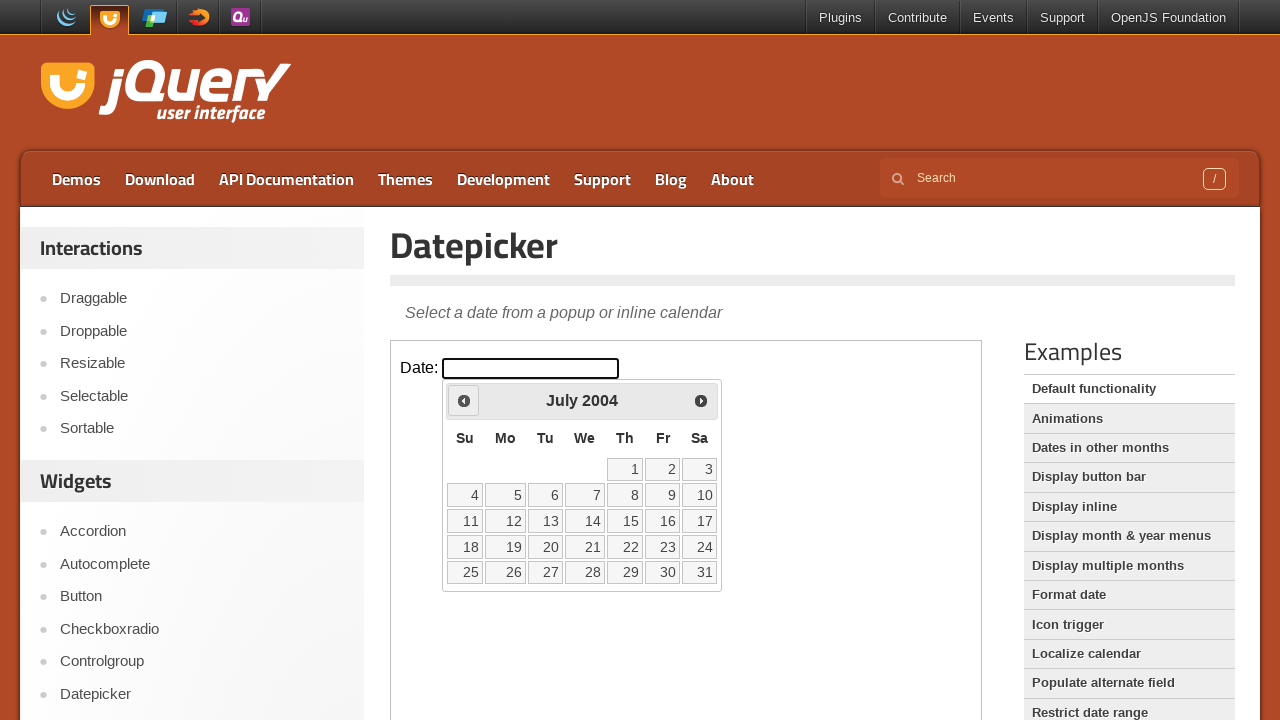

Retrieved current month: July
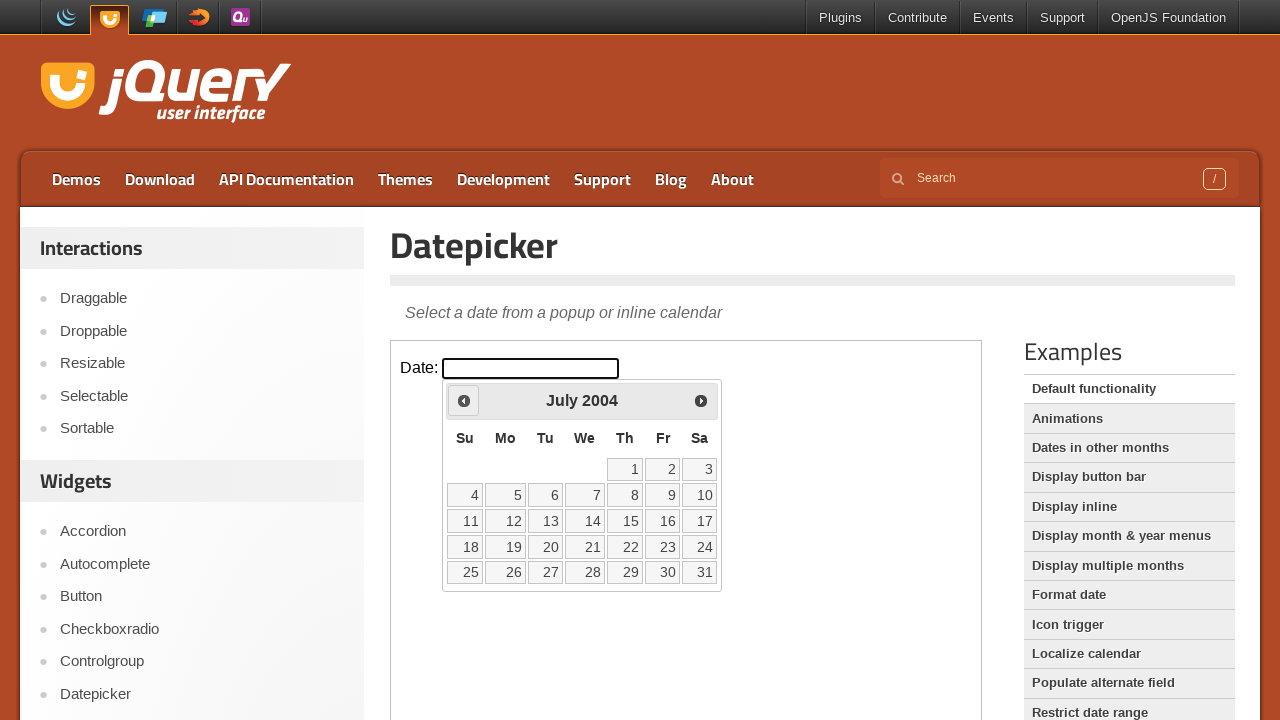

Retrieved current year: 2004
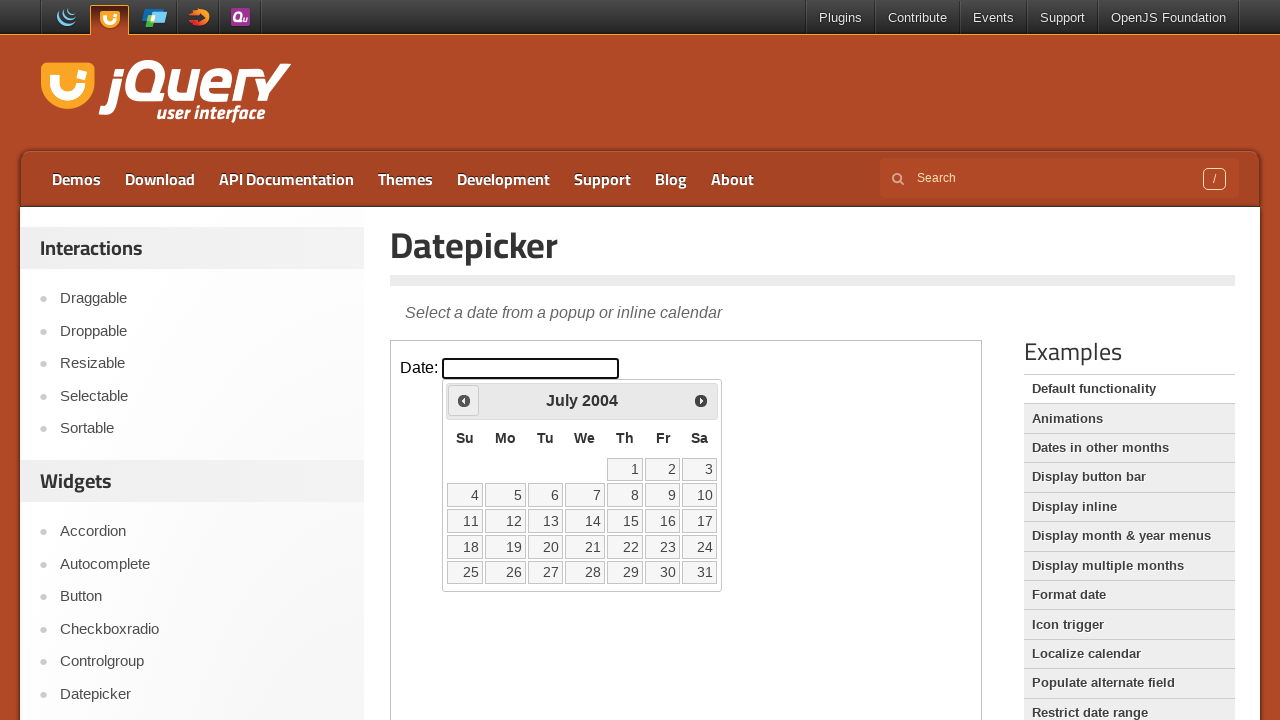

Clicked previous month button to navigate backwards at (464, 400) on iframe >> nth=0 >> internal:control=enter-frame >> xpath=//span[text()='Prev']
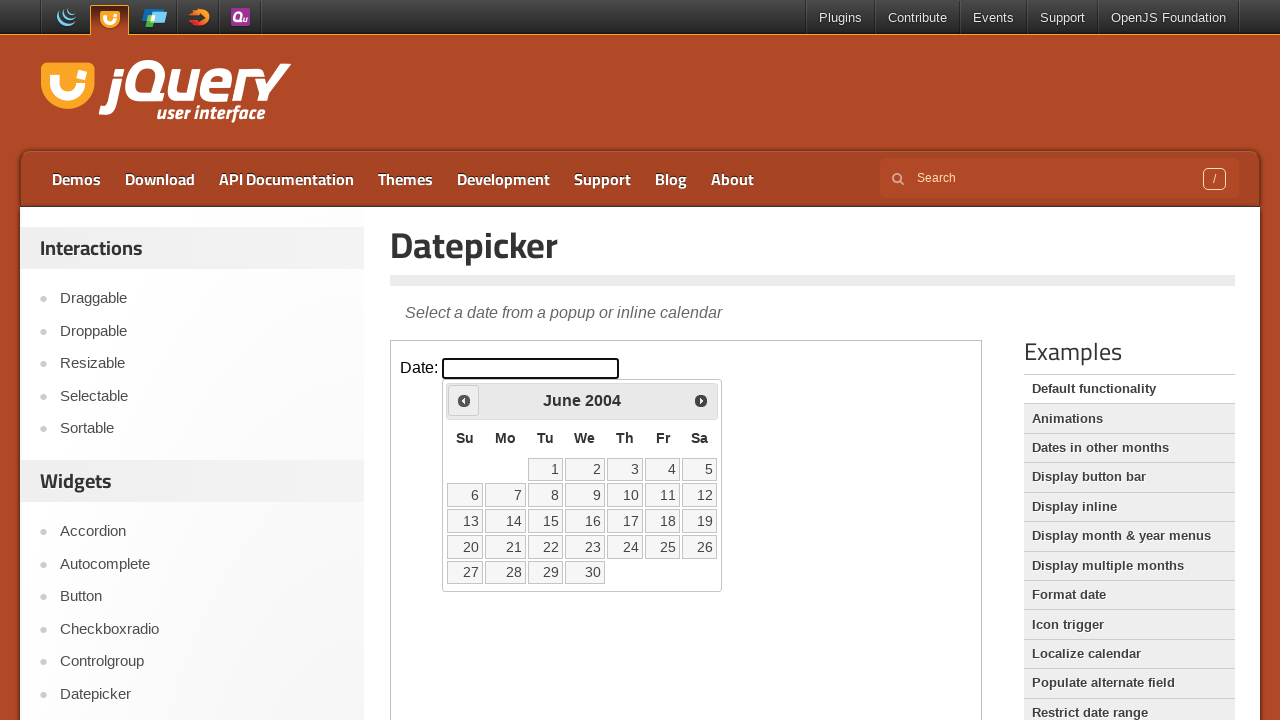

Retrieved current month: June
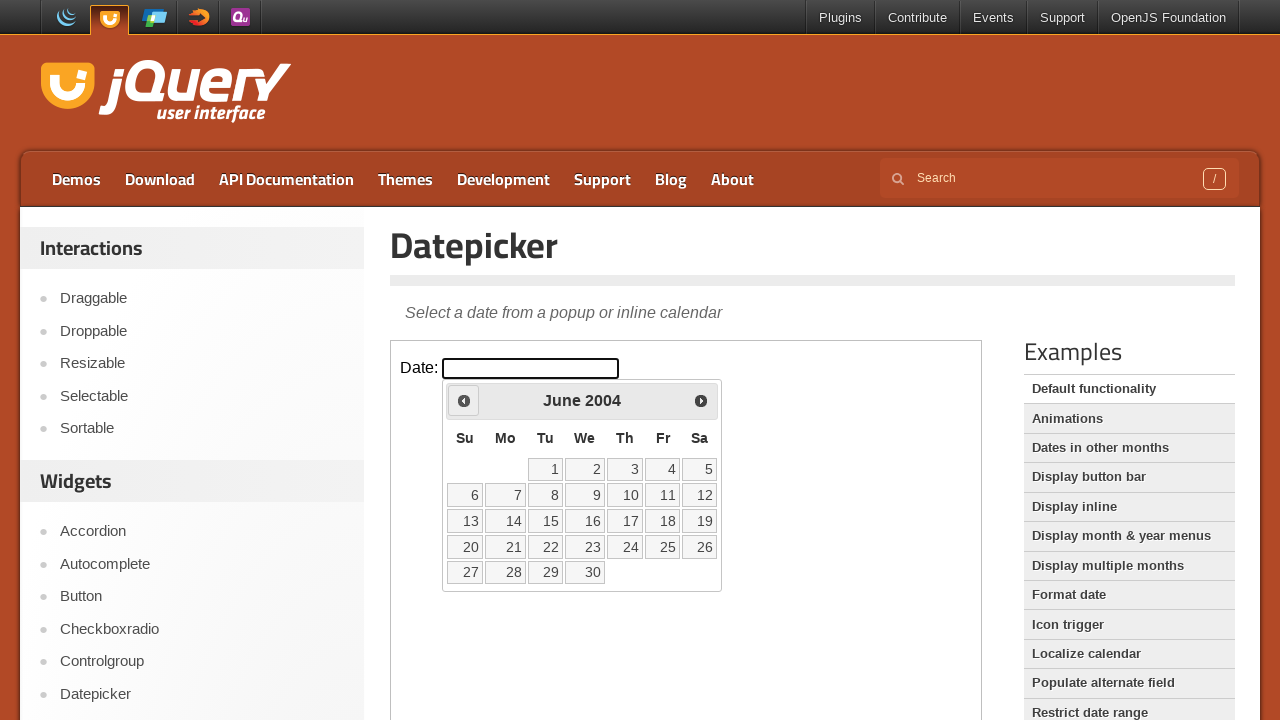

Retrieved current year: 2004
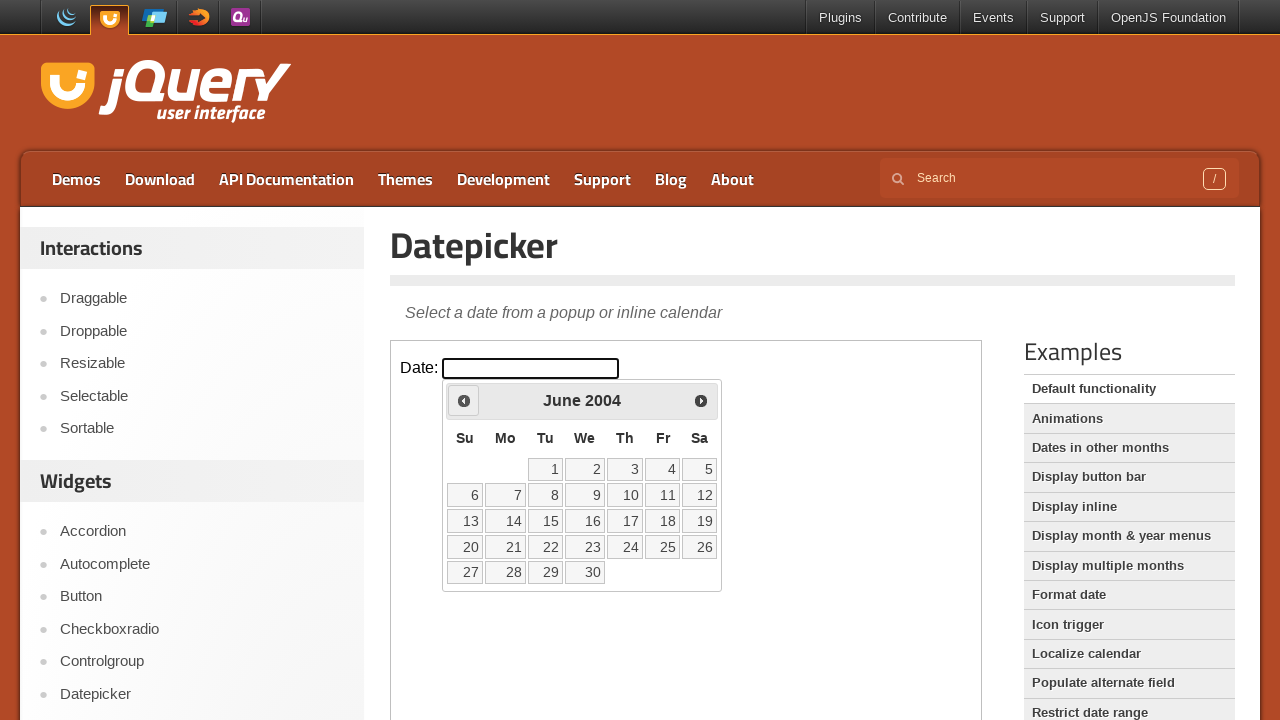

Clicked previous month button to navigate backwards at (464, 400) on iframe >> nth=0 >> internal:control=enter-frame >> xpath=//span[text()='Prev']
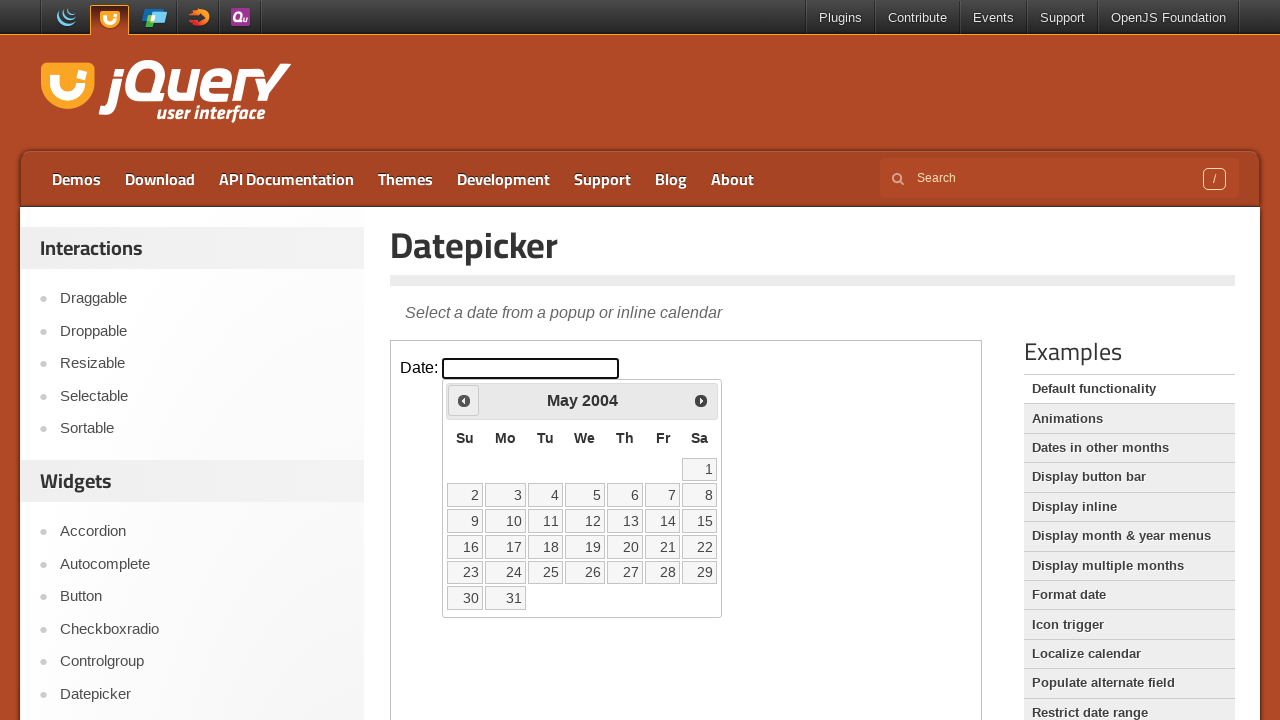

Retrieved current month: May
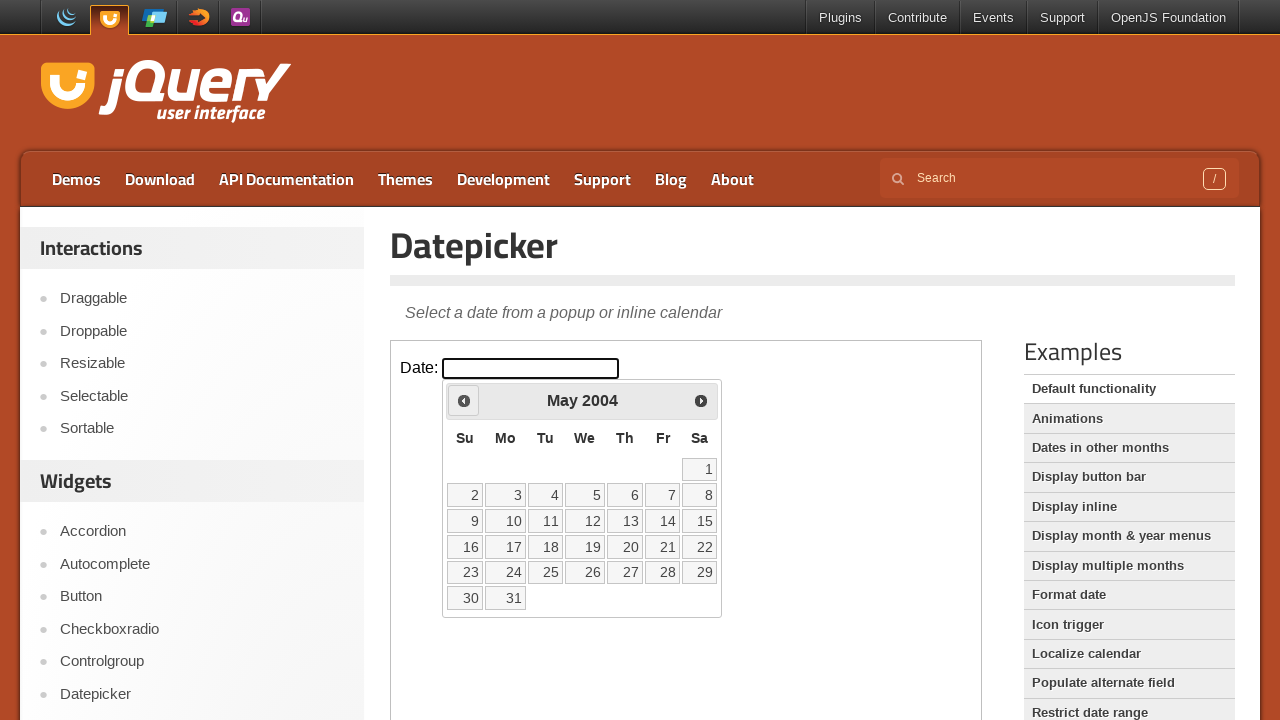

Retrieved current year: 2004
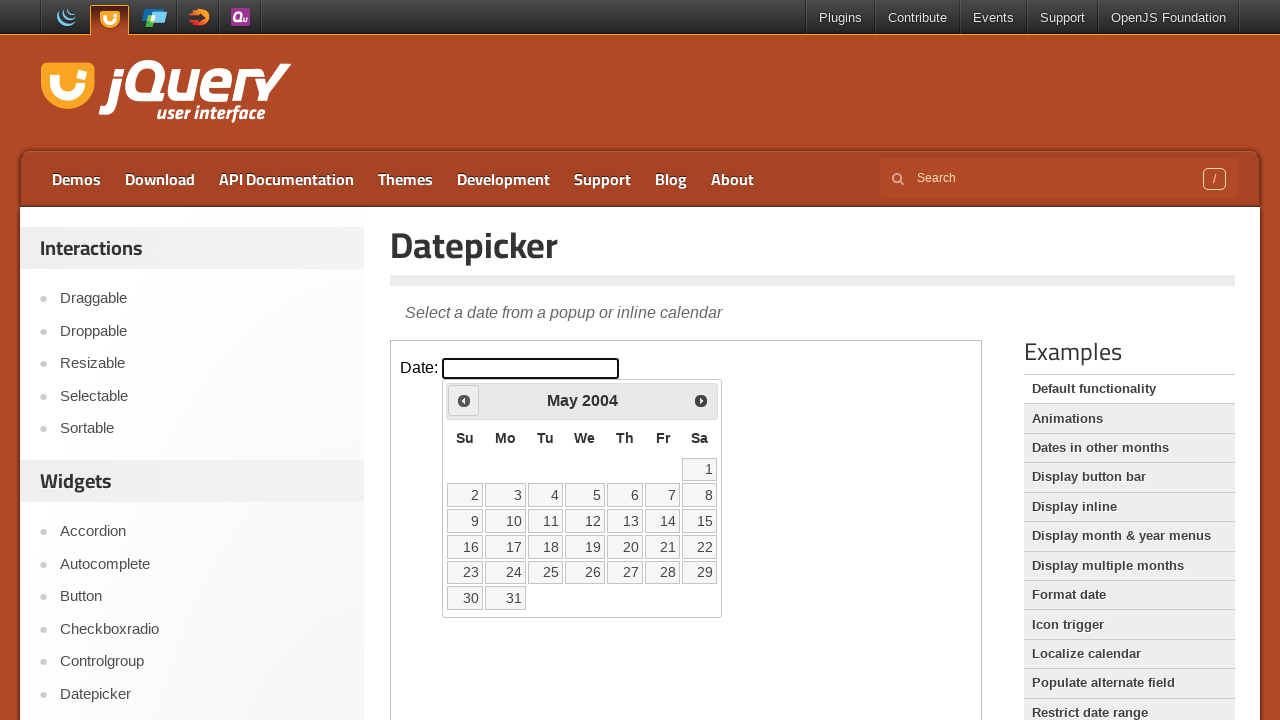

Clicked previous month button to navigate backwards at (464, 400) on iframe >> nth=0 >> internal:control=enter-frame >> xpath=//span[text()='Prev']
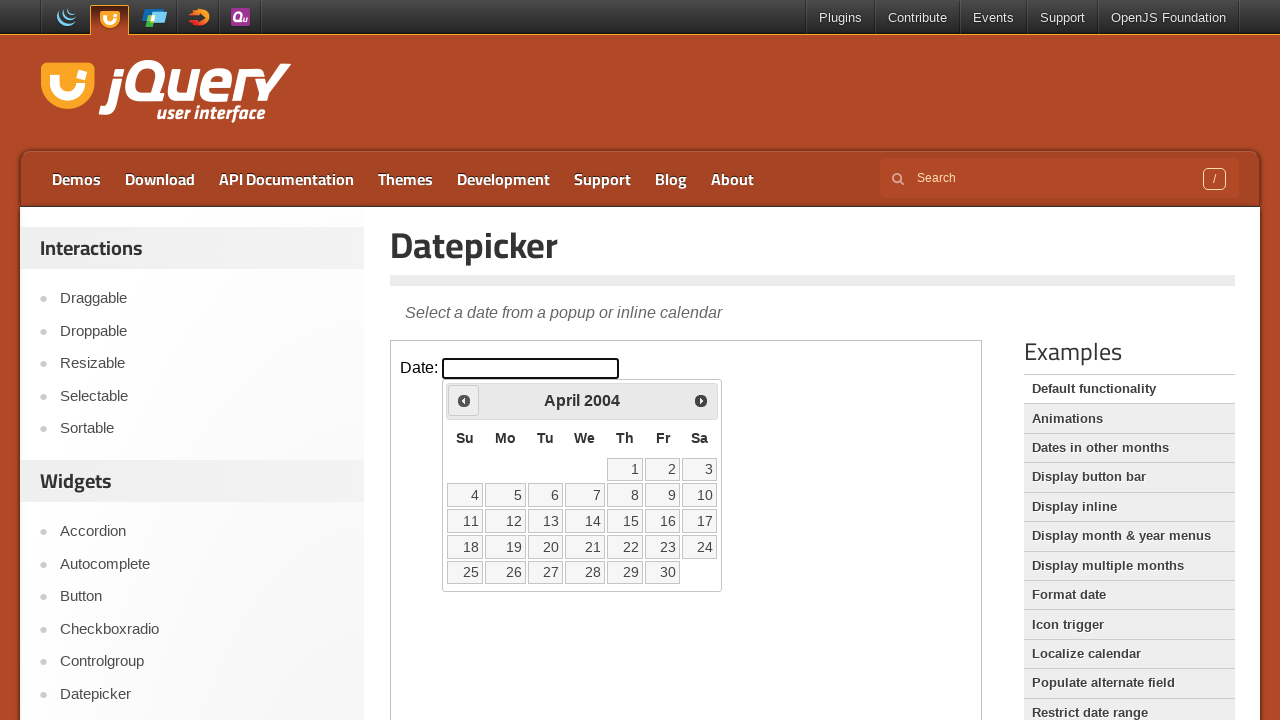

Retrieved current month: April
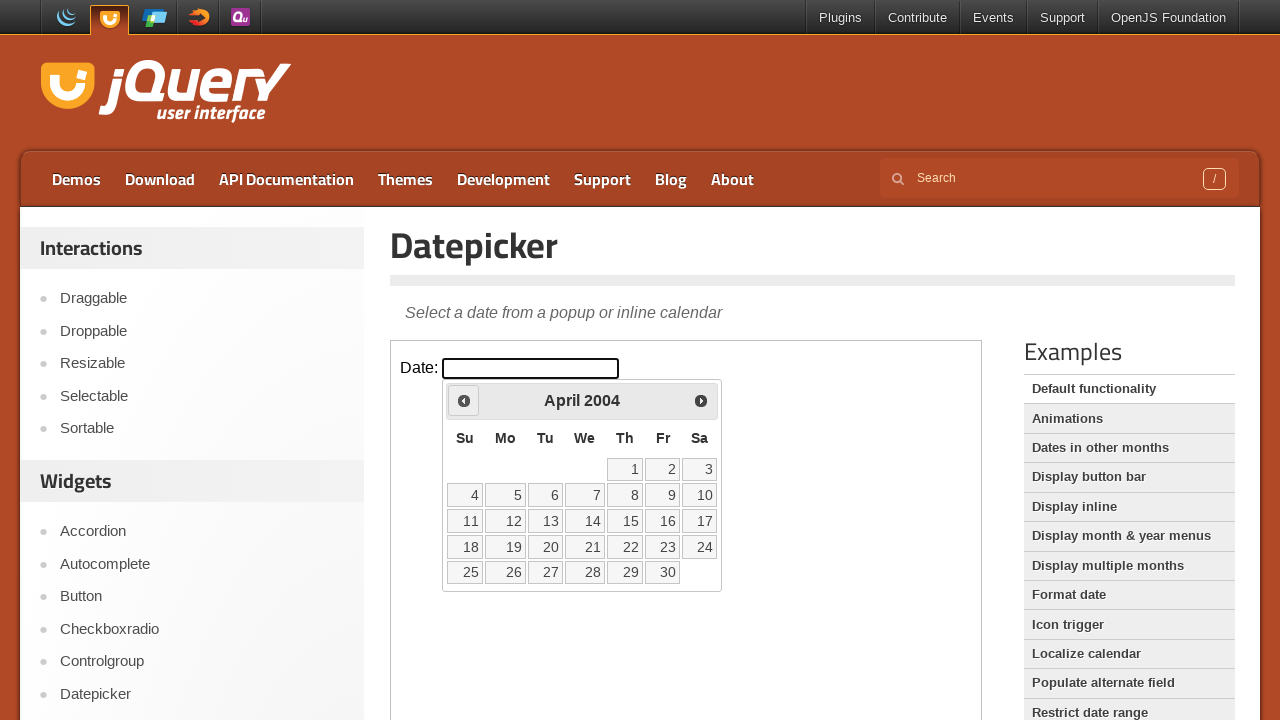

Retrieved current year: 2004
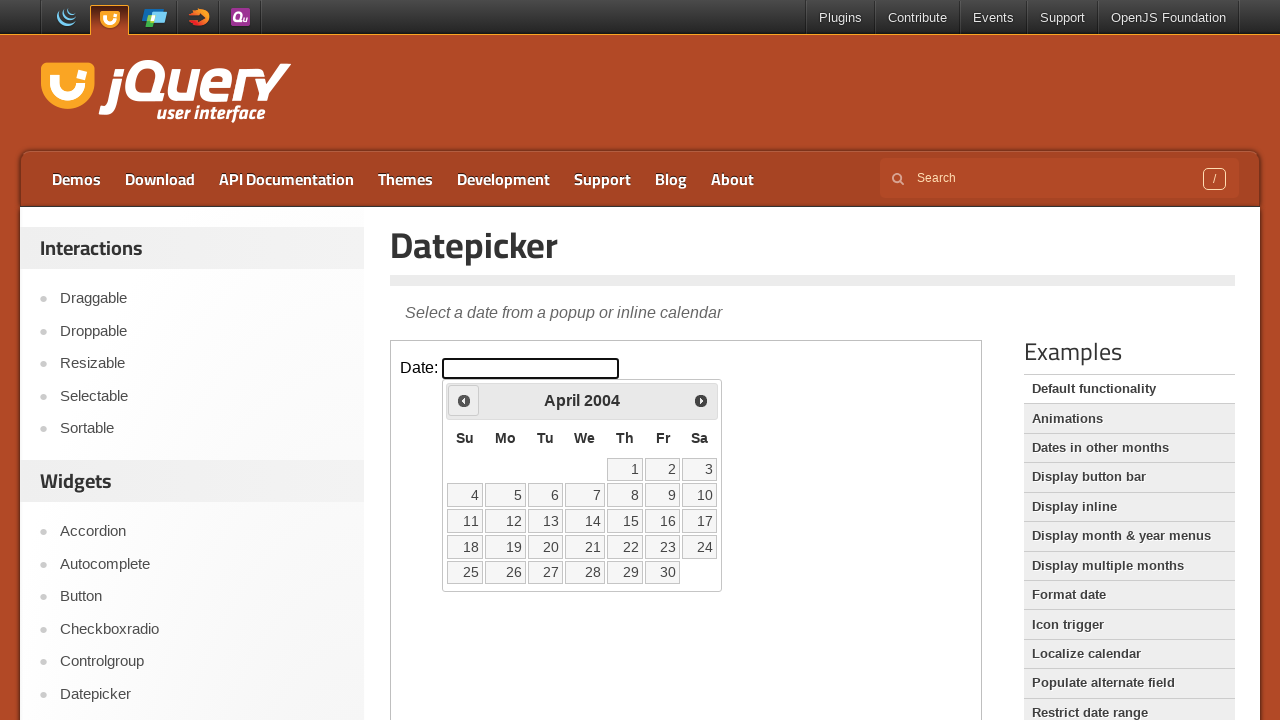

Clicked previous month button to navigate backwards at (464, 400) on iframe >> nth=0 >> internal:control=enter-frame >> xpath=//span[text()='Prev']
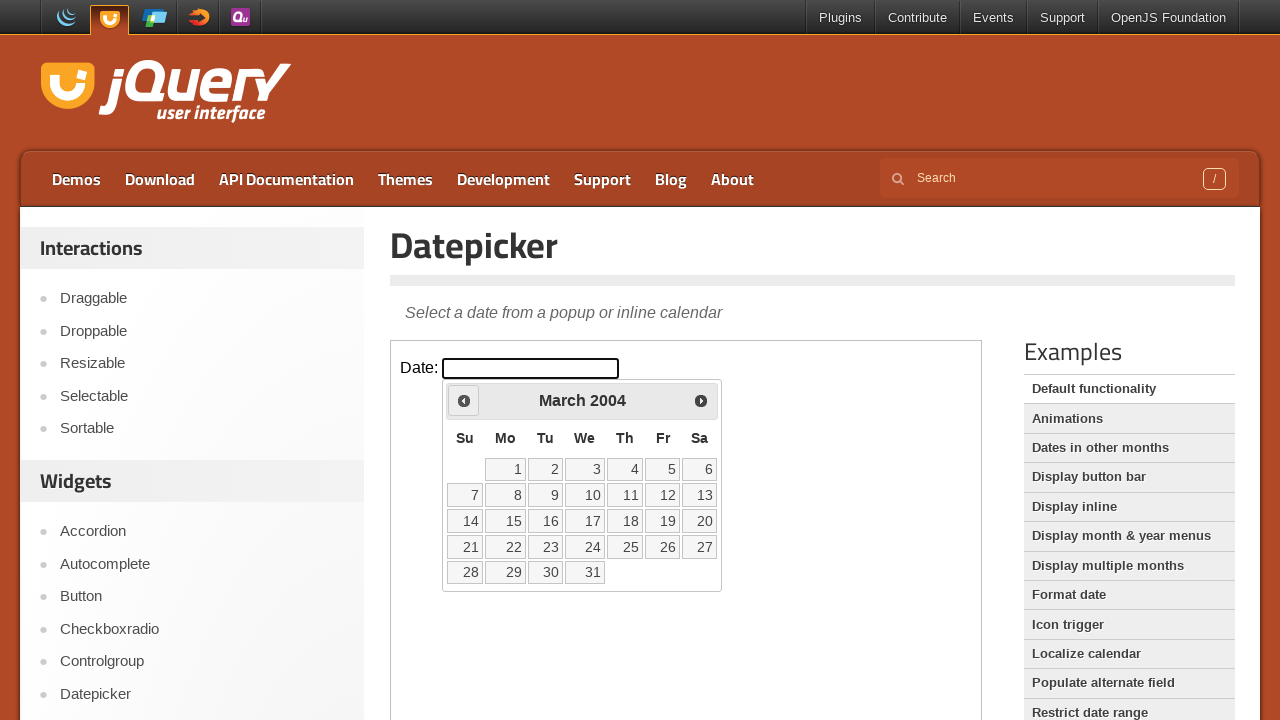

Retrieved current month: March
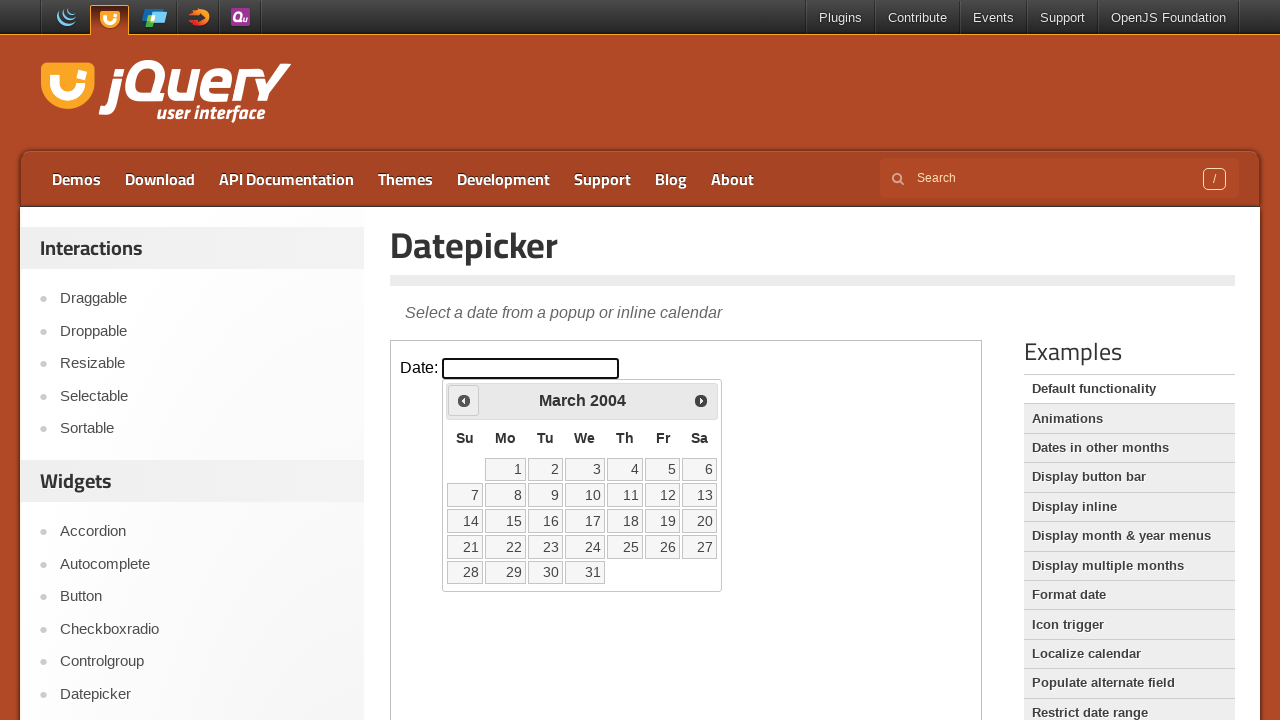

Retrieved current year: 2004
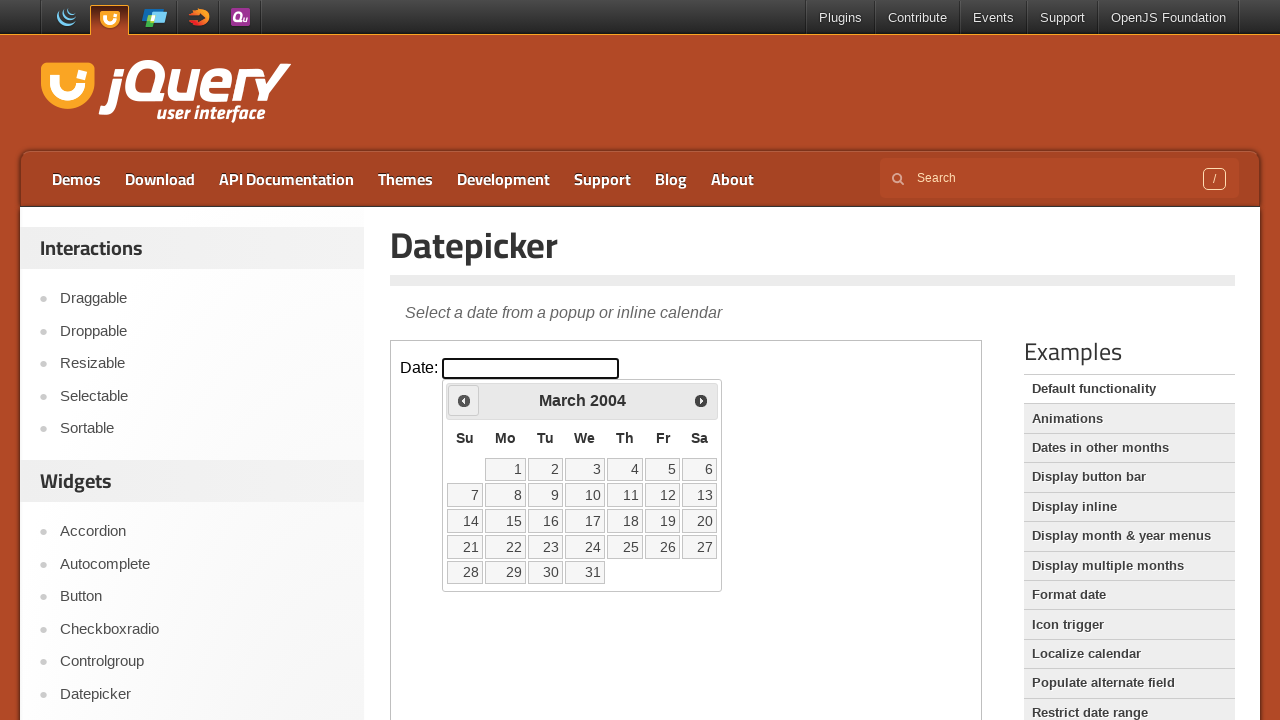

Clicked previous month button to navigate backwards at (464, 400) on iframe >> nth=0 >> internal:control=enter-frame >> xpath=//span[text()='Prev']
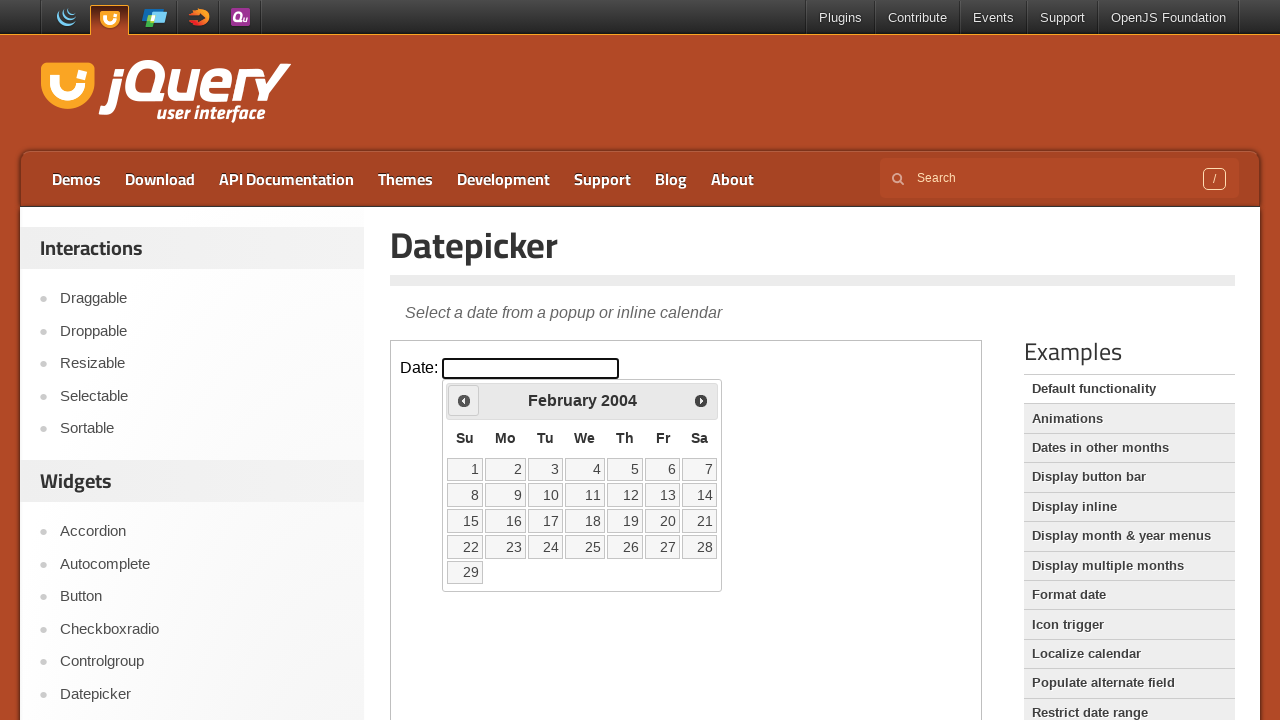

Retrieved current month: February
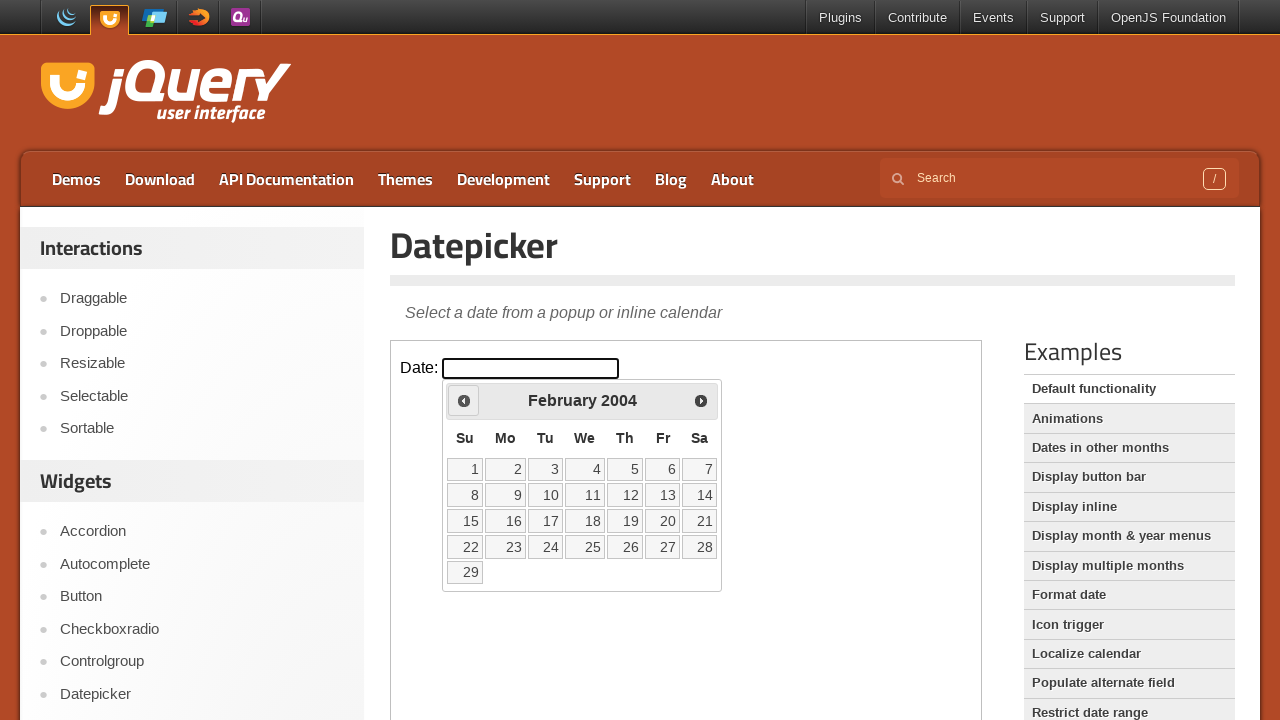

Retrieved current year: 2004
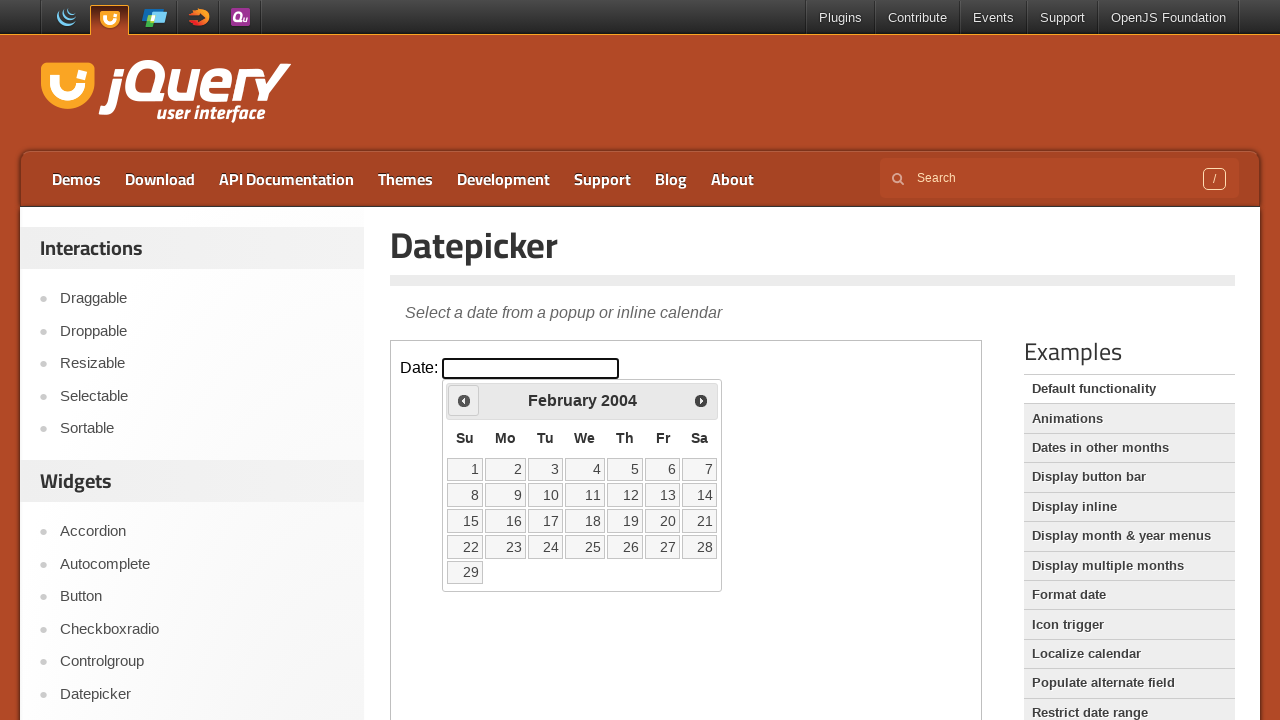

Clicked previous month button to navigate backwards at (464, 400) on iframe >> nth=0 >> internal:control=enter-frame >> xpath=//span[text()='Prev']
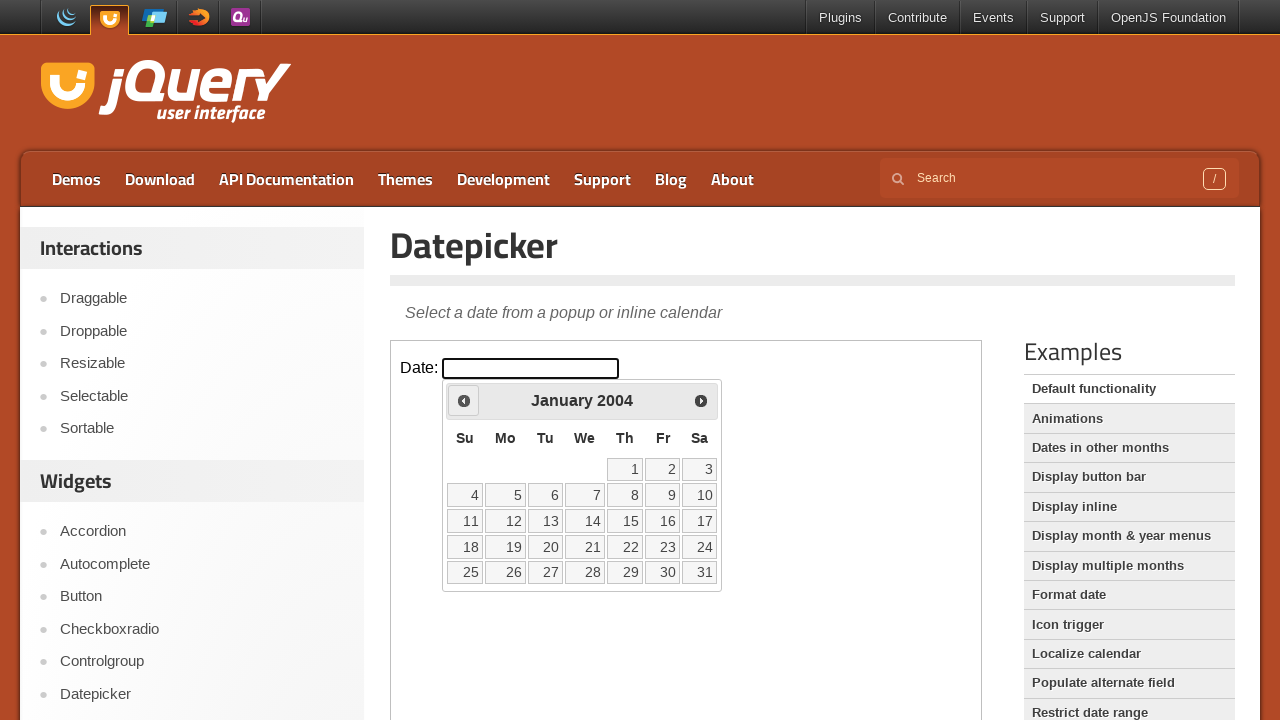

Retrieved current month: January
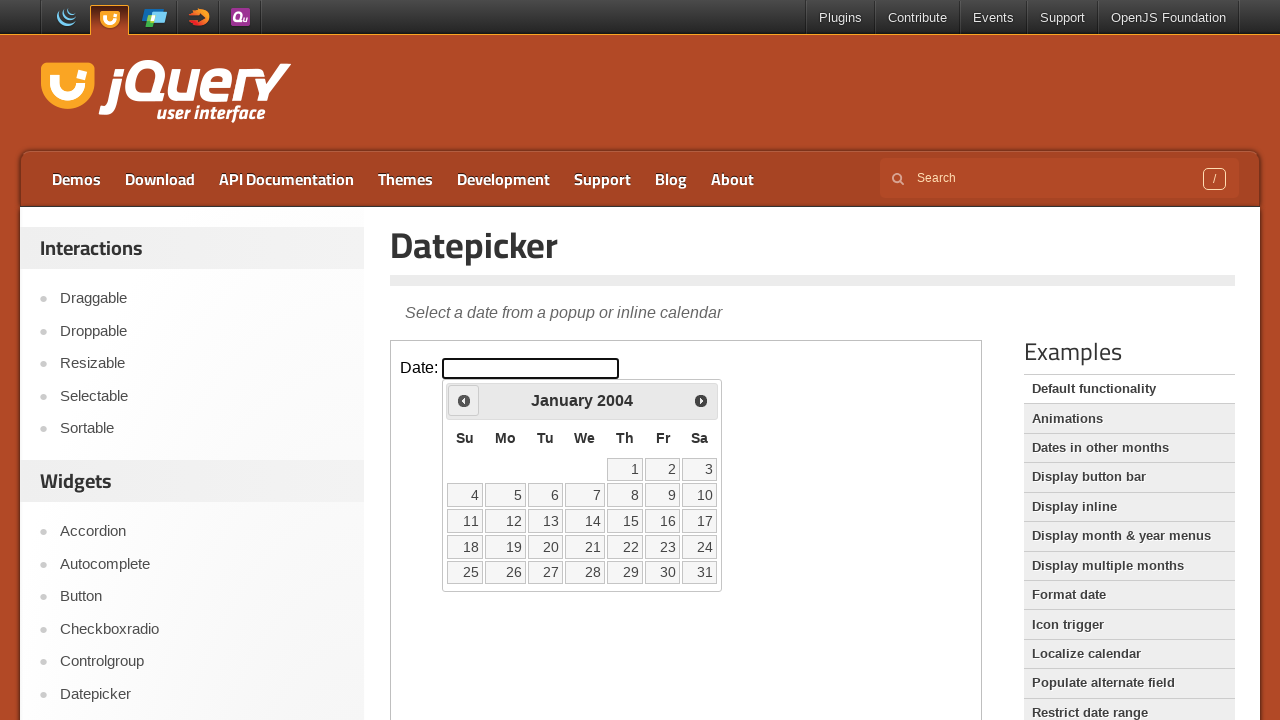

Retrieved current year: 2004
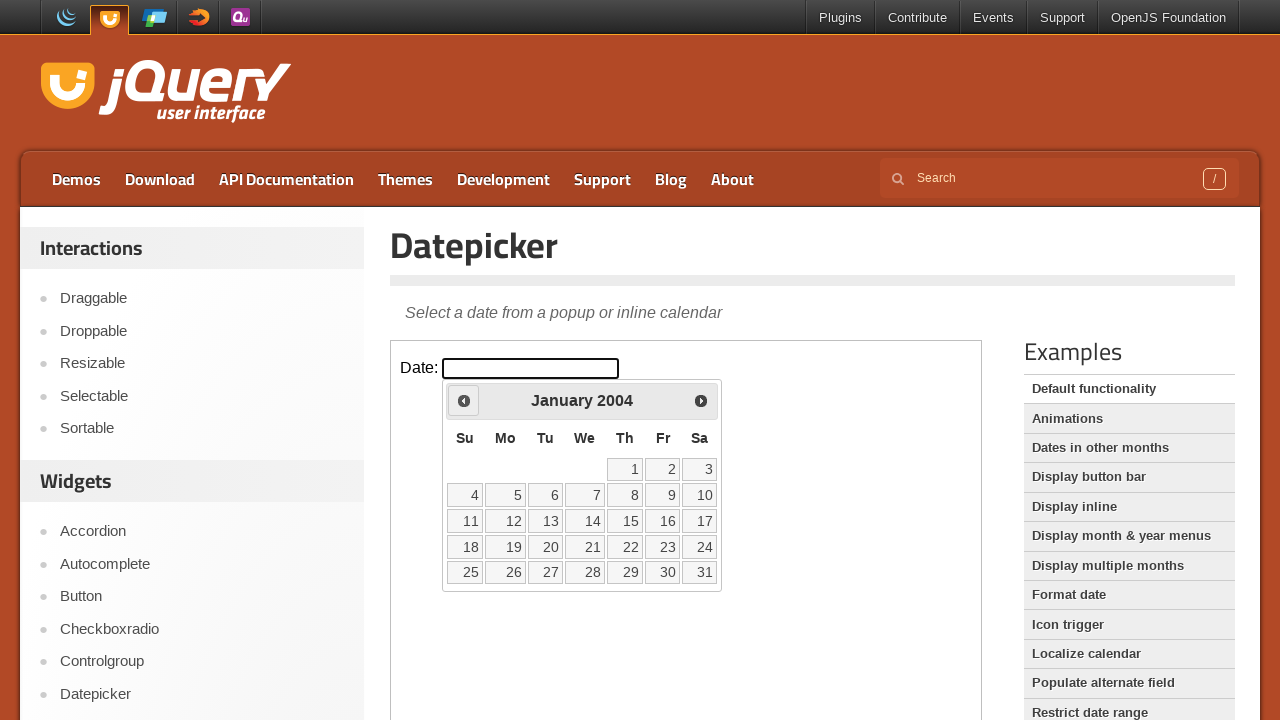

Clicked previous month button to navigate backwards at (464, 400) on iframe >> nth=0 >> internal:control=enter-frame >> xpath=//span[text()='Prev']
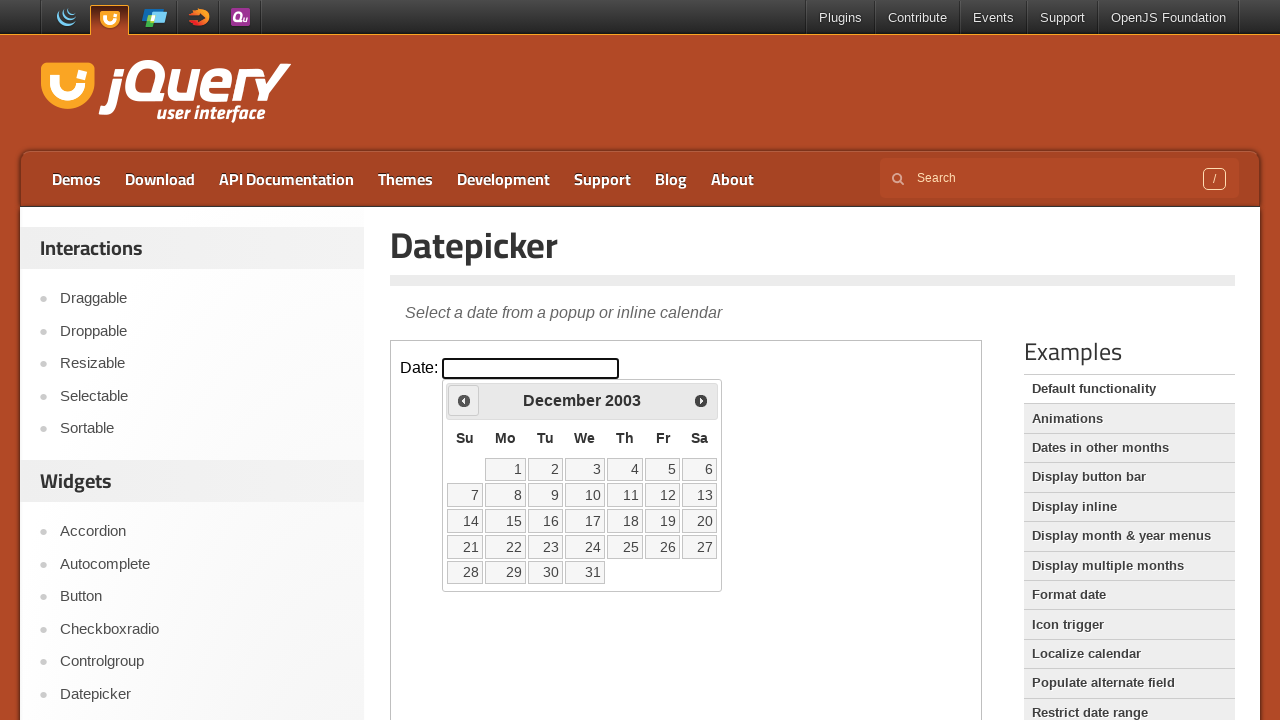

Retrieved current month: December
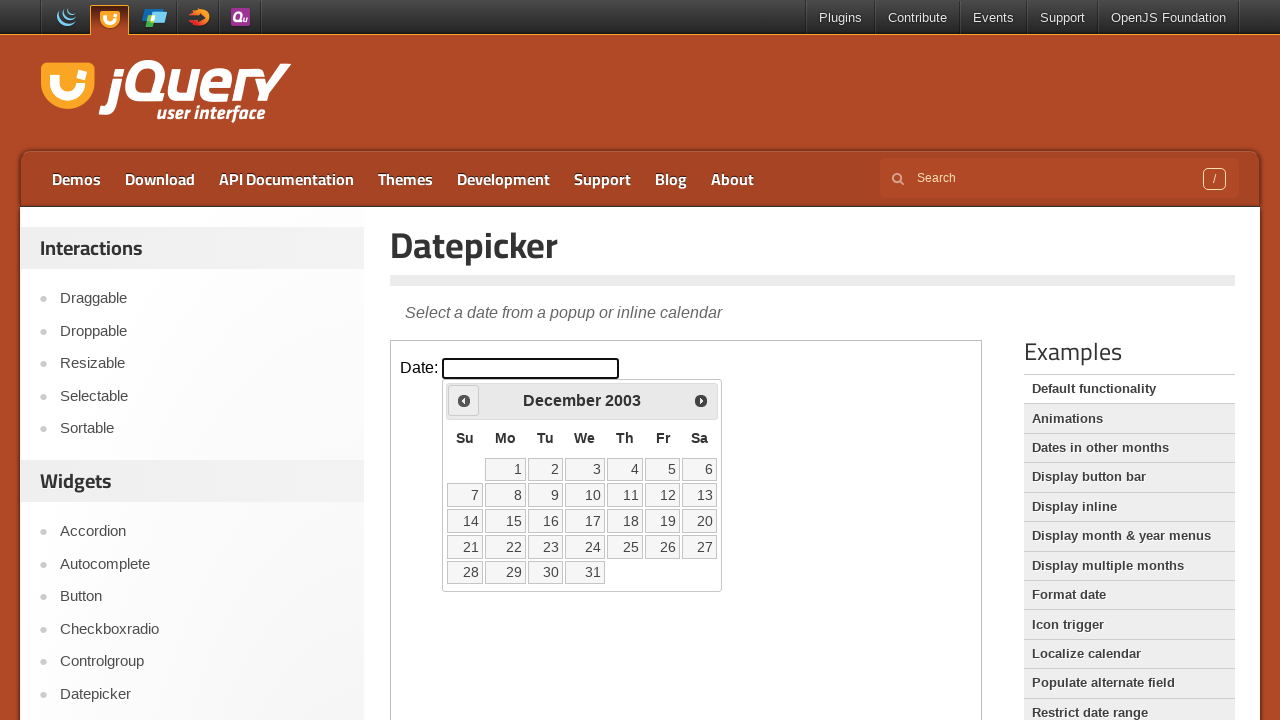

Retrieved current year: 2003
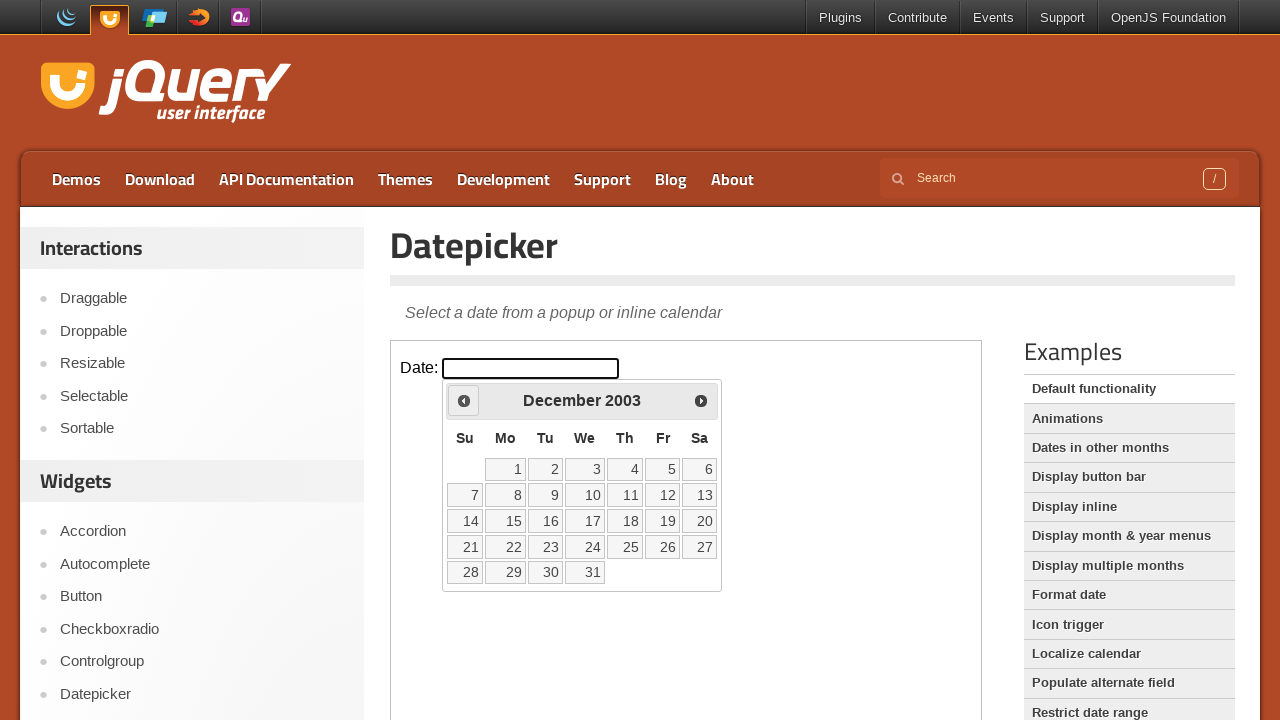

Clicked previous month button to navigate backwards at (464, 400) on iframe >> nth=0 >> internal:control=enter-frame >> xpath=//span[text()='Prev']
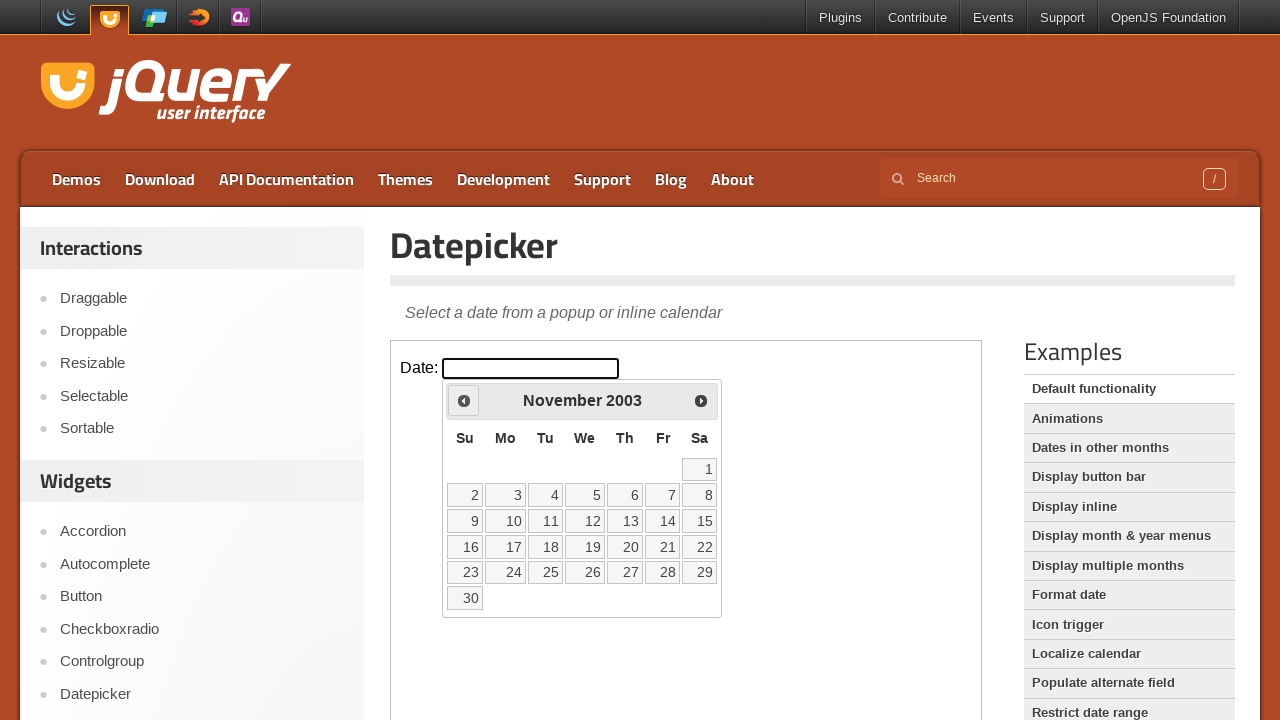

Retrieved current month: November
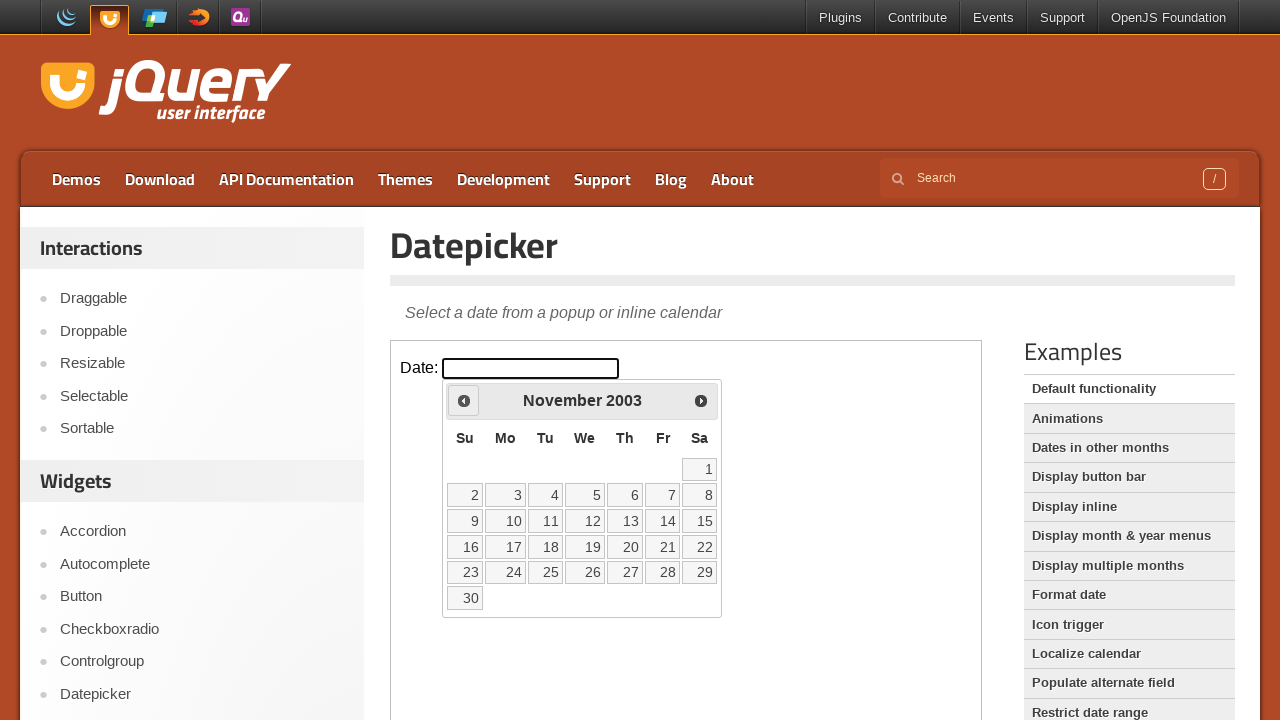

Retrieved current year: 2003
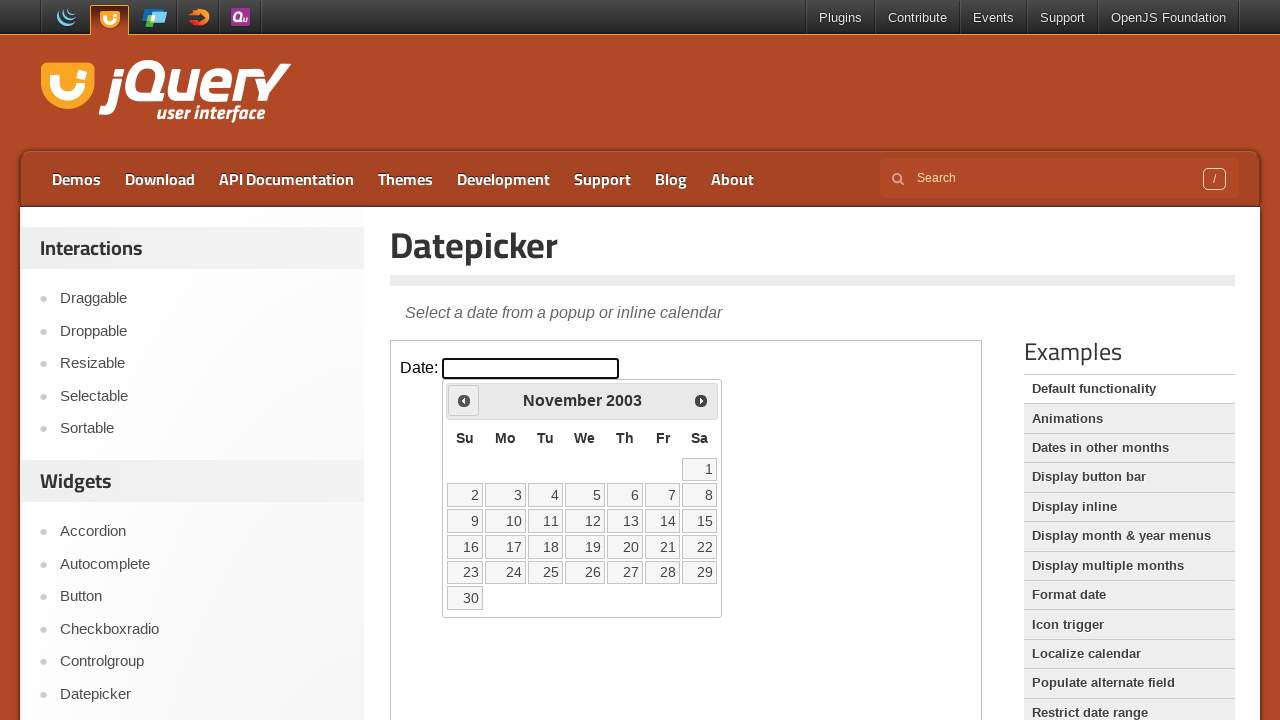

Clicked previous month button to navigate backwards at (464, 400) on iframe >> nth=0 >> internal:control=enter-frame >> xpath=//span[text()='Prev']
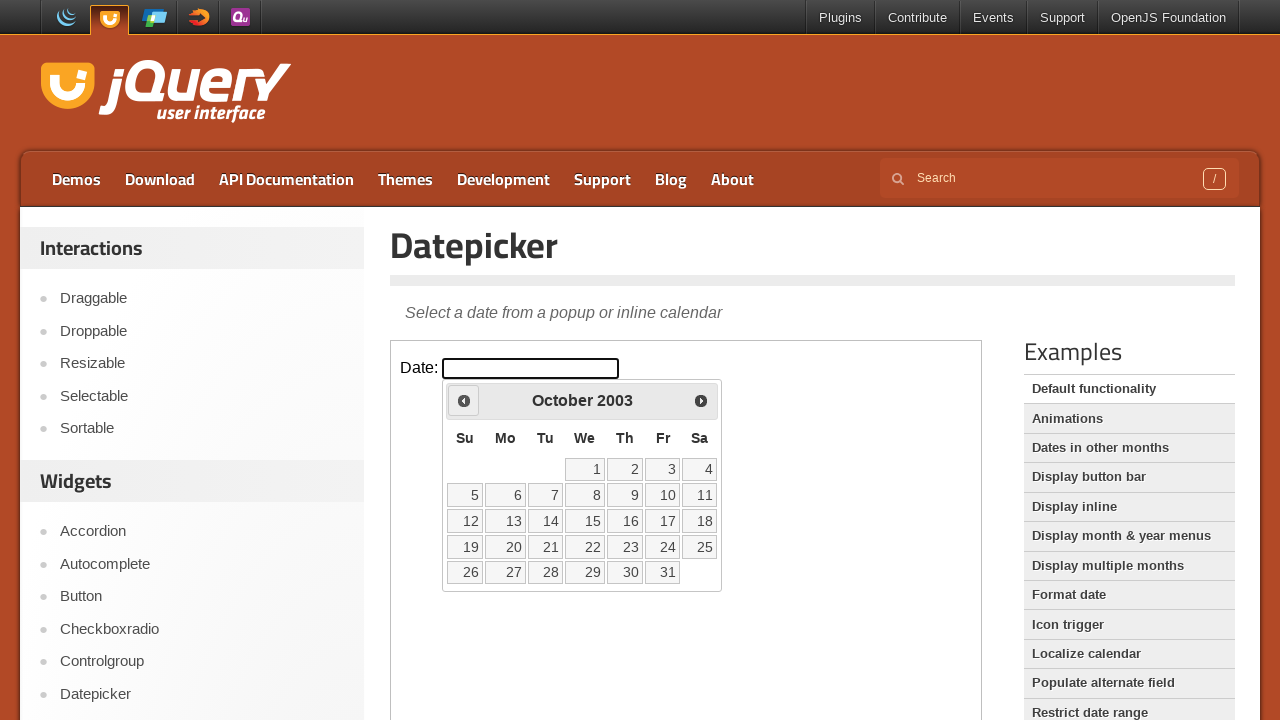

Retrieved current month: October
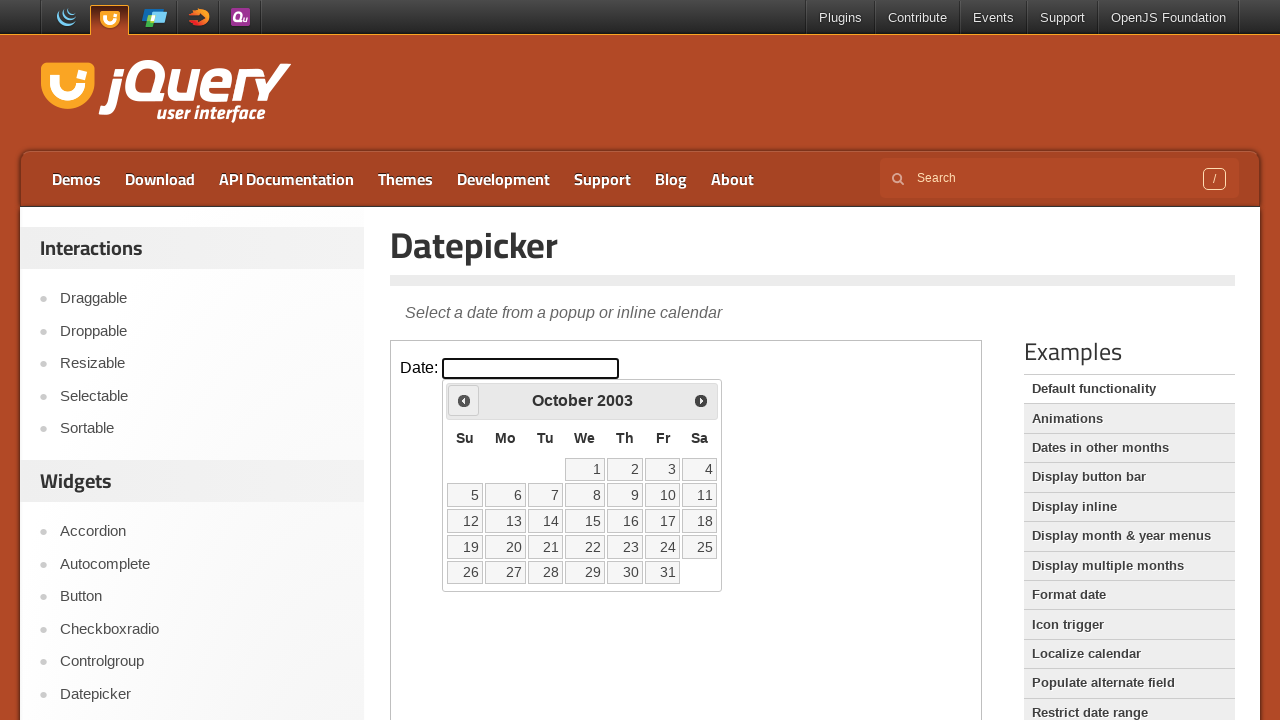

Retrieved current year: 2003
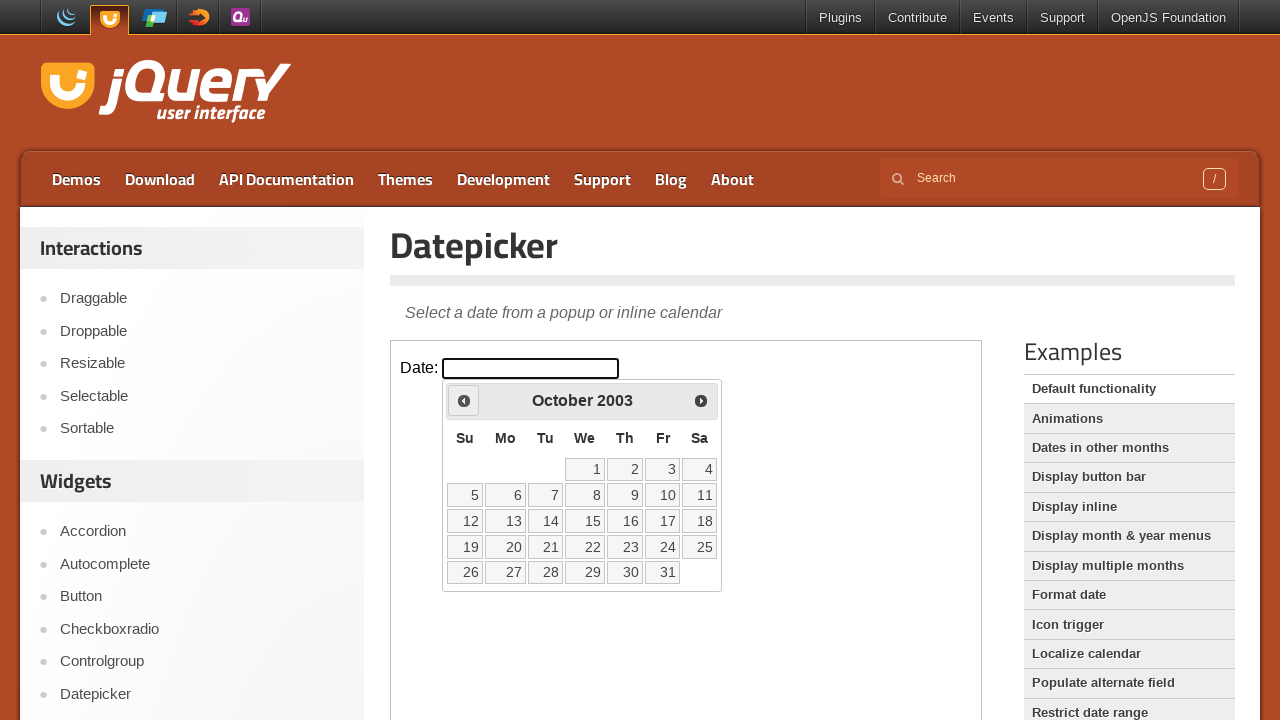

Clicked previous month button to navigate backwards at (464, 400) on iframe >> nth=0 >> internal:control=enter-frame >> xpath=//span[text()='Prev']
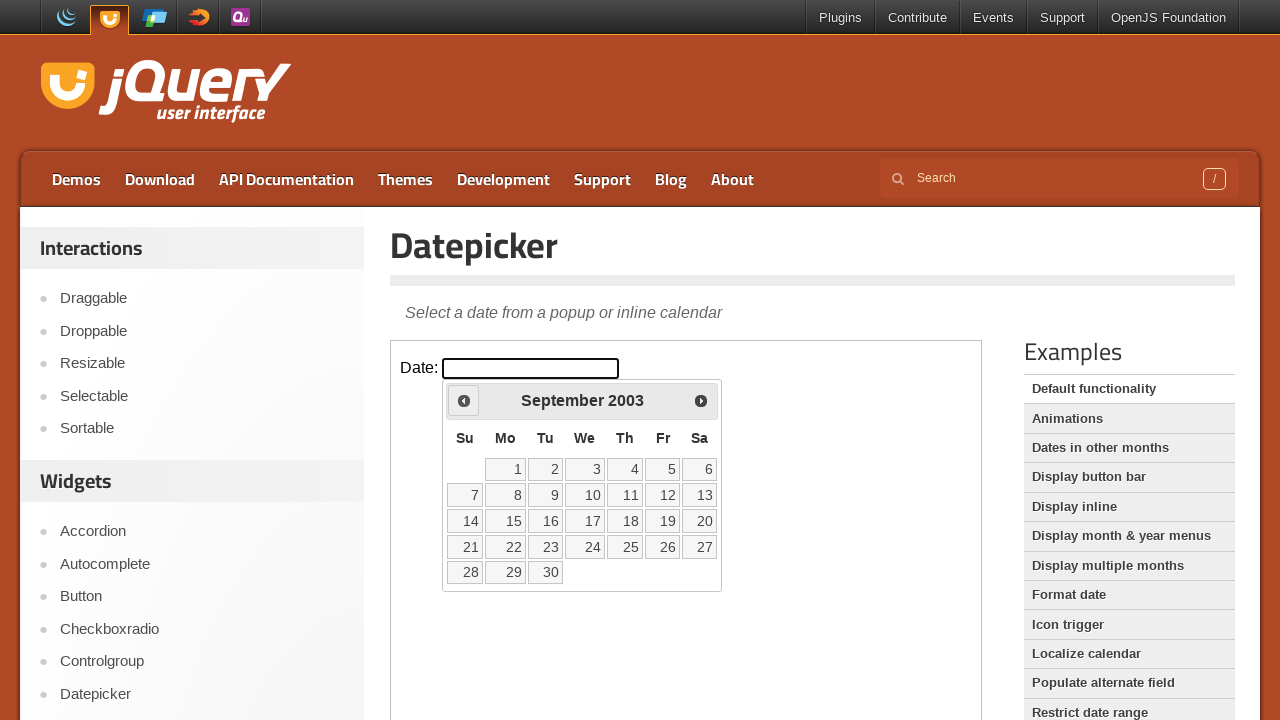

Retrieved current month: September
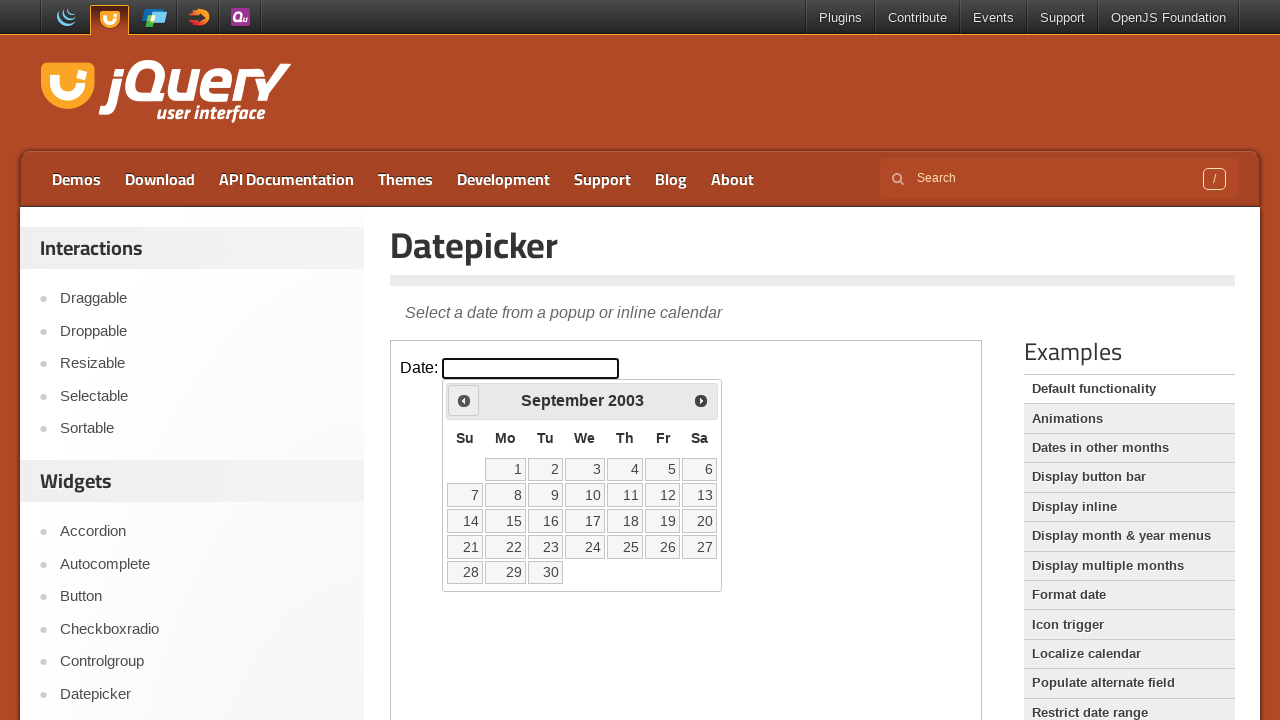

Retrieved current year: 2003
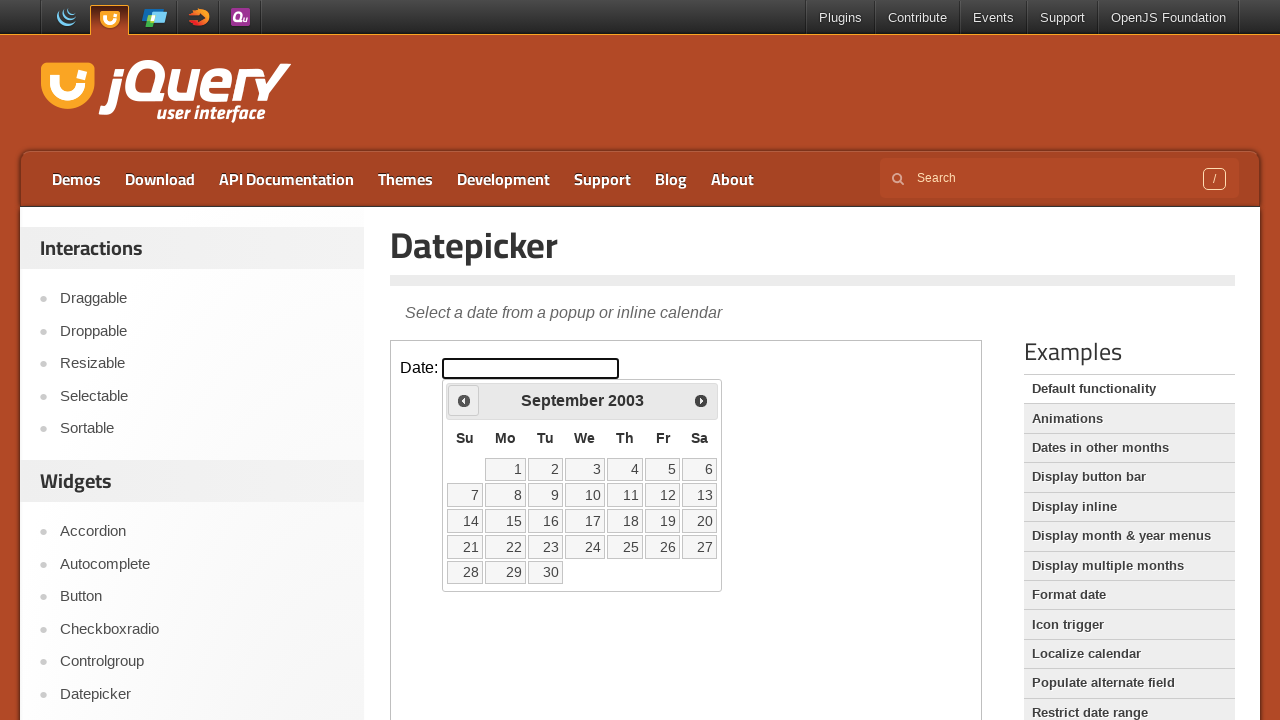

Clicked previous month button to navigate backwards at (464, 400) on iframe >> nth=0 >> internal:control=enter-frame >> xpath=//span[text()='Prev']
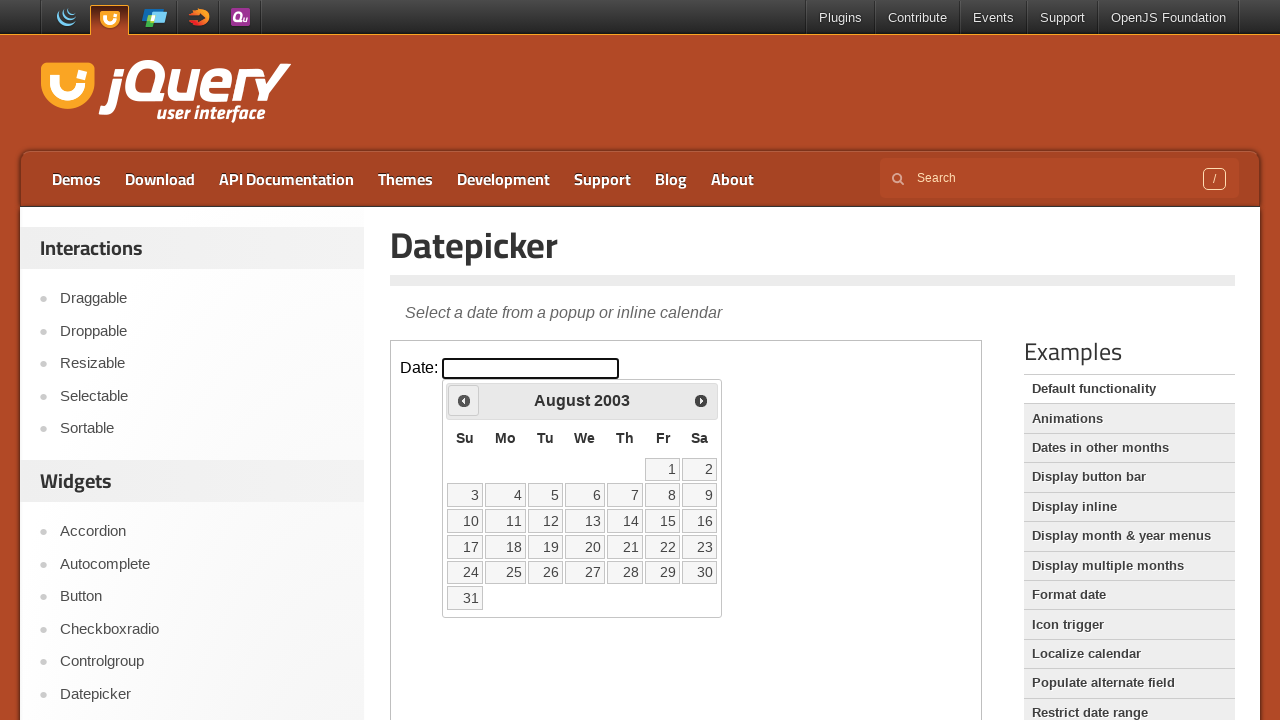

Retrieved current month: August
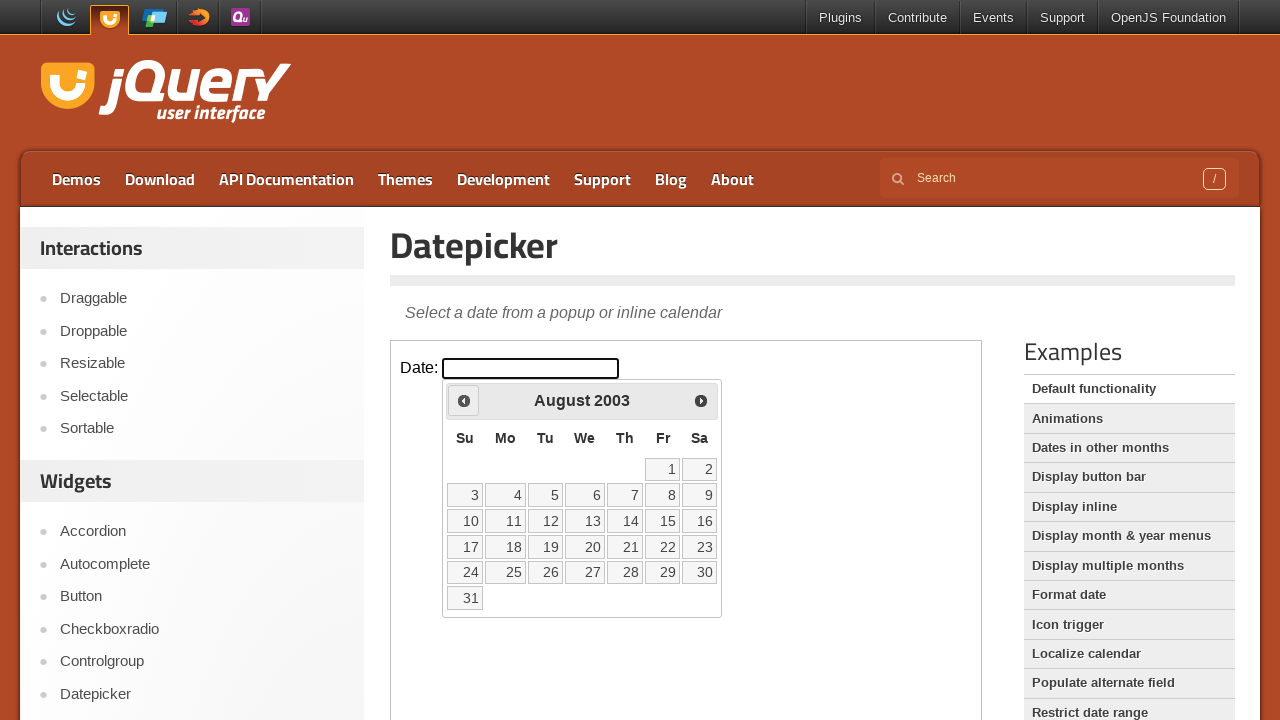

Retrieved current year: 2003
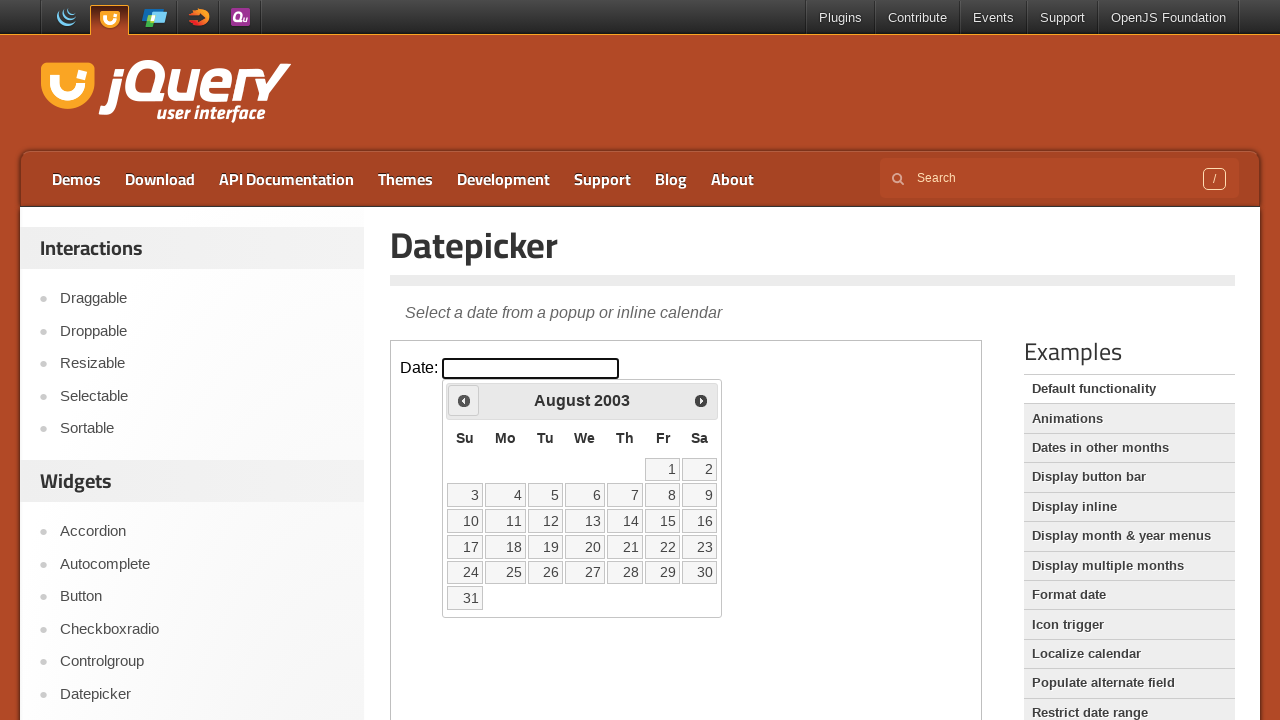

Clicked previous month button to navigate backwards at (464, 400) on iframe >> nth=0 >> internal:control=enter-frame >> xpath=//span[text()='Prev']
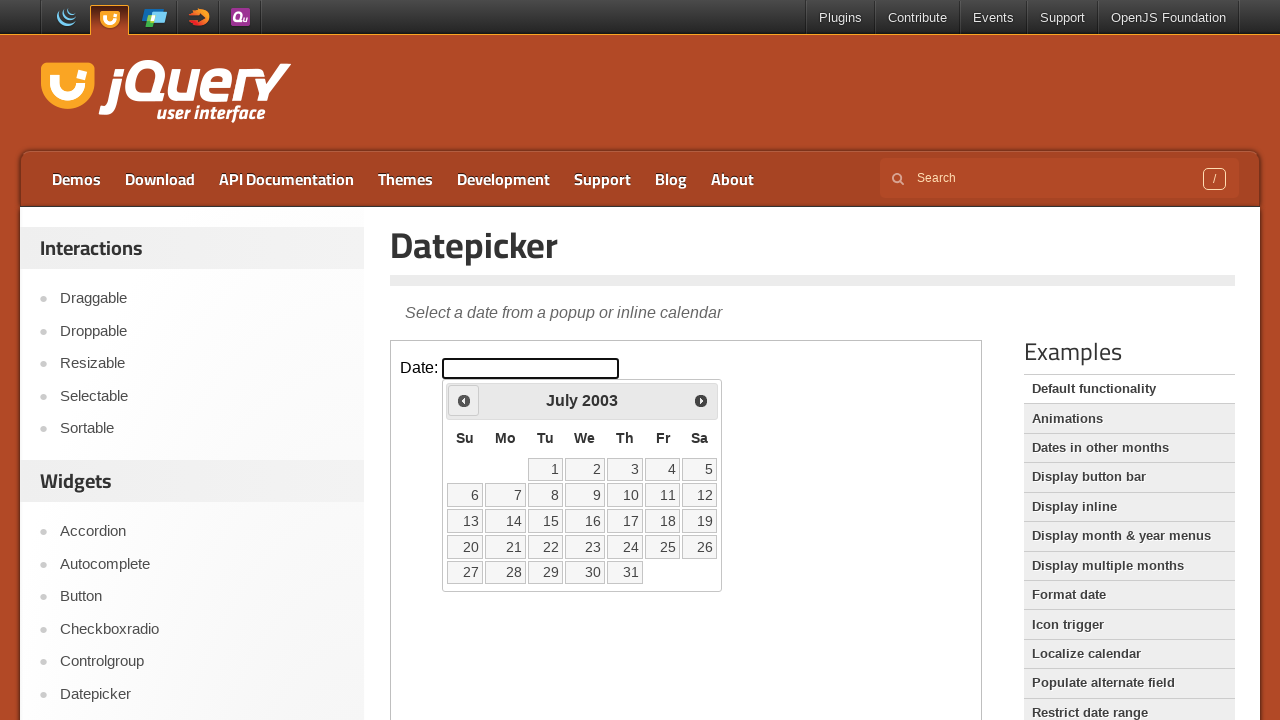

Retrieved current month: July
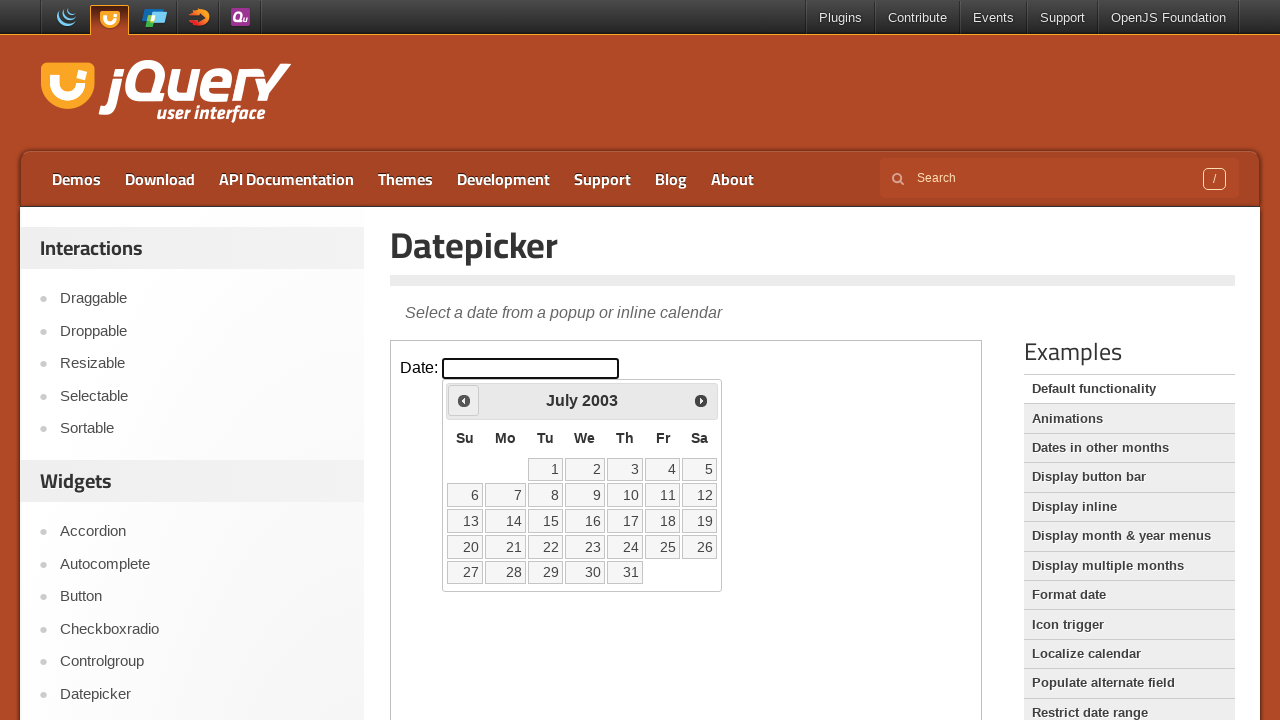

Retrieved current year: 2003
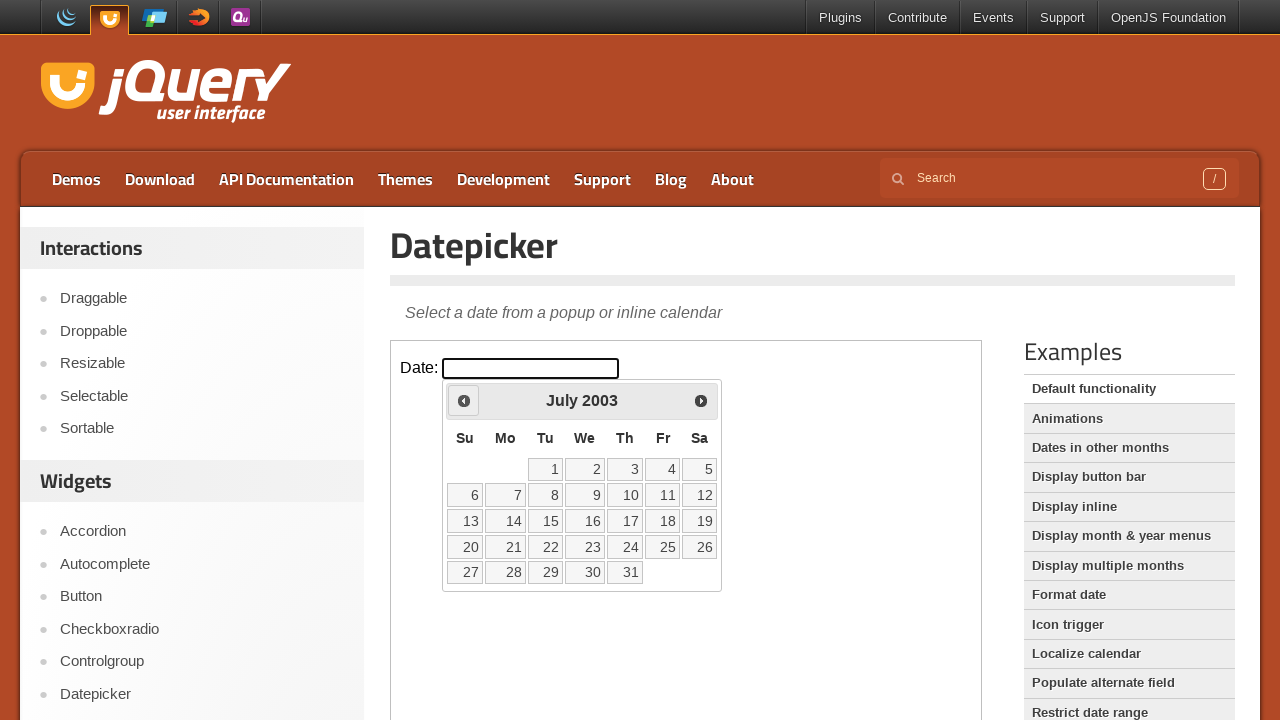

Clicked previous month button to navigate backwards at (464, 400) on iframe >> nth=0 >> internal:control=enter-frame >> xpath=//span[text()='Prev']
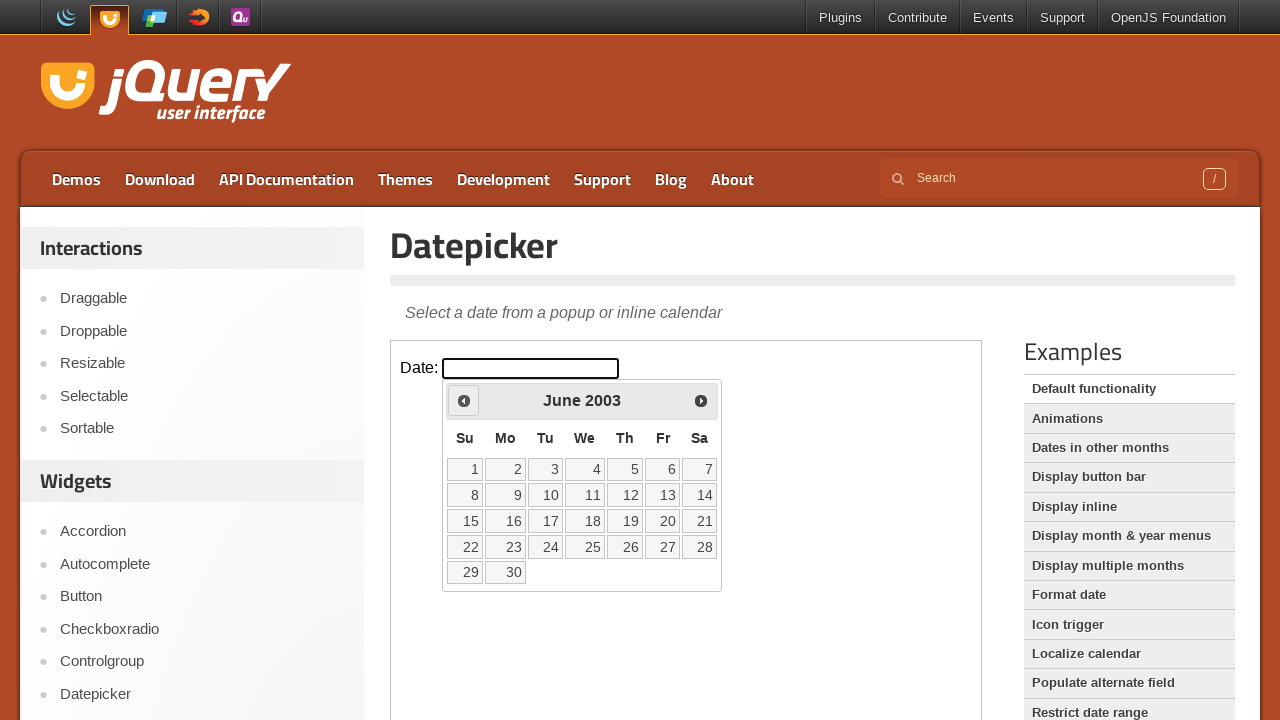

Retrieved current month: June
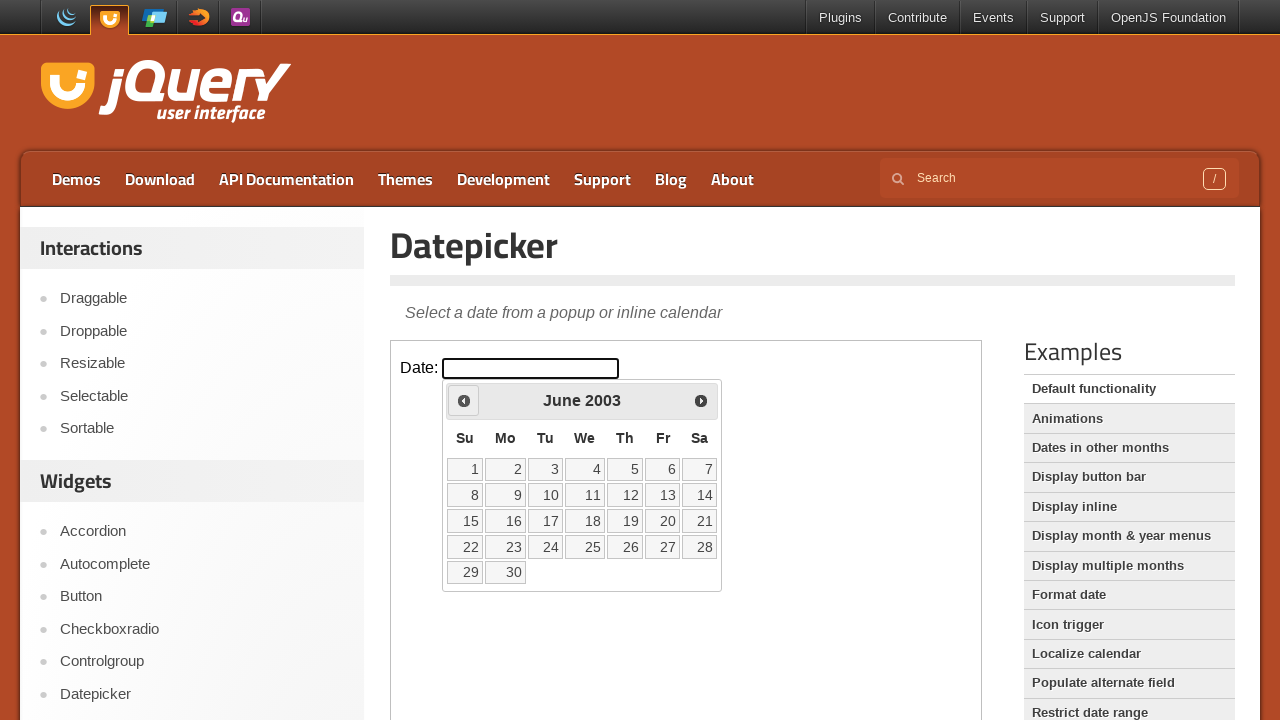

Retrieved current year: 2003
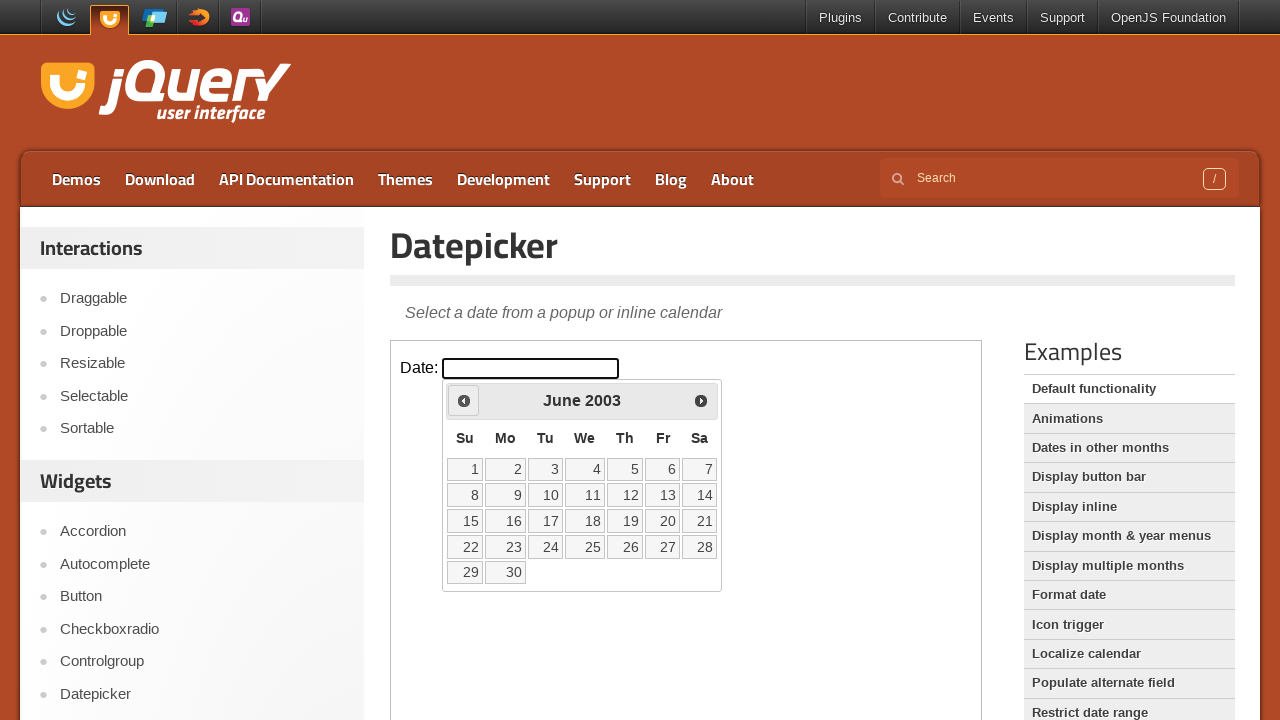

Clicked previous month button to navigate backwards at (464, 400) on iframe >> nth=0 >> internal:control=enter-frame >> xpath=//span[text()='Prev']
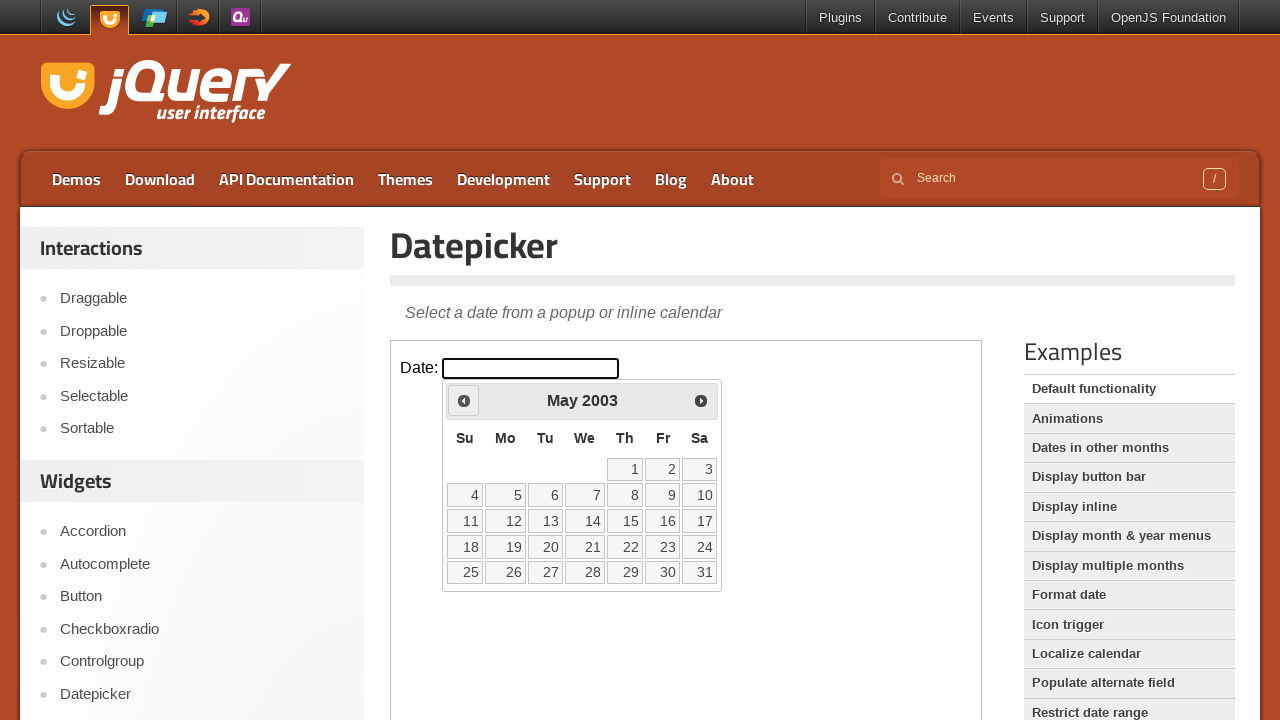

Retrieved current month: May
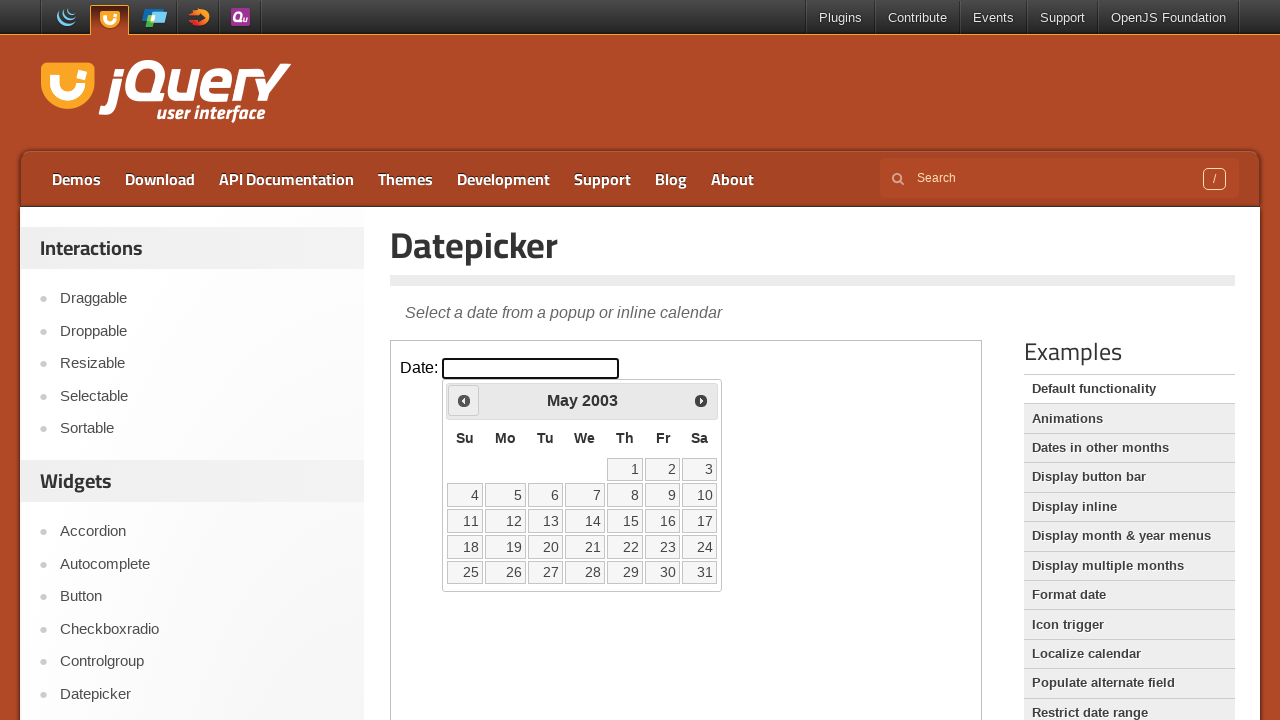

Retrieved current year: 2003
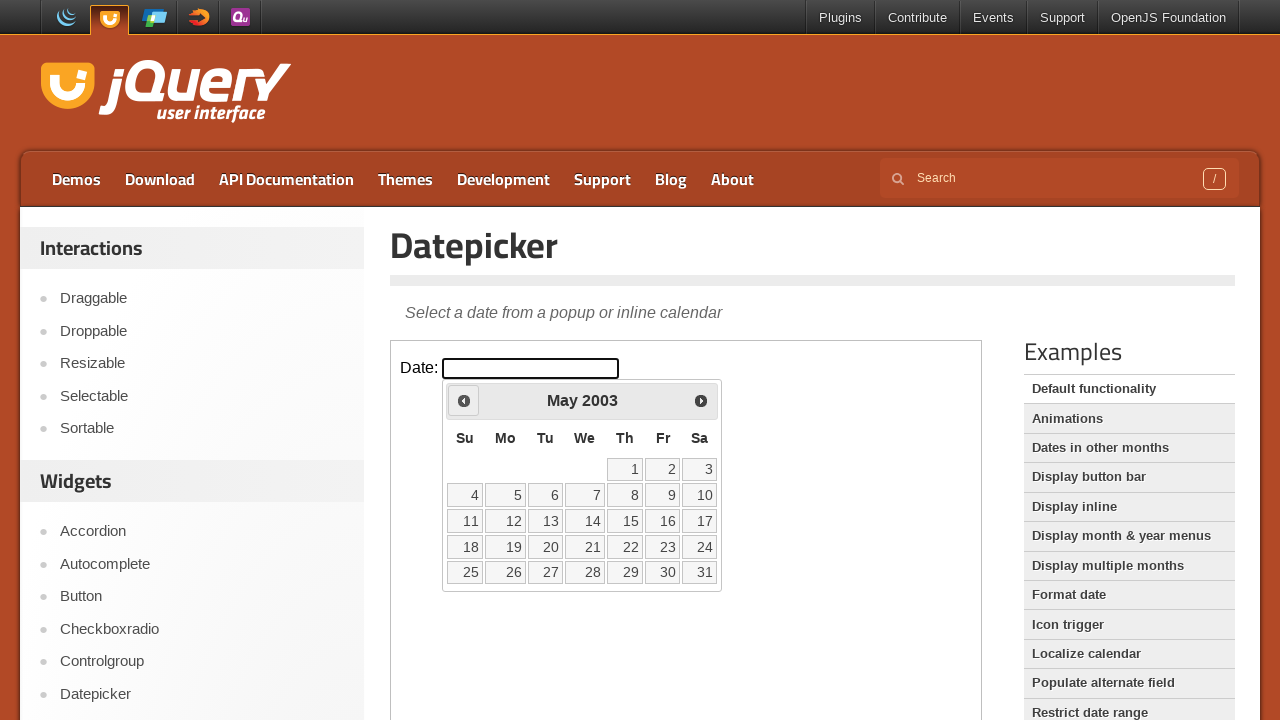

Clicked previous month button to navigate backwards at (464, 400) on iframe >> nth=0 >> internal:control=enter-frame >> xpath=//span[text()='Prev']
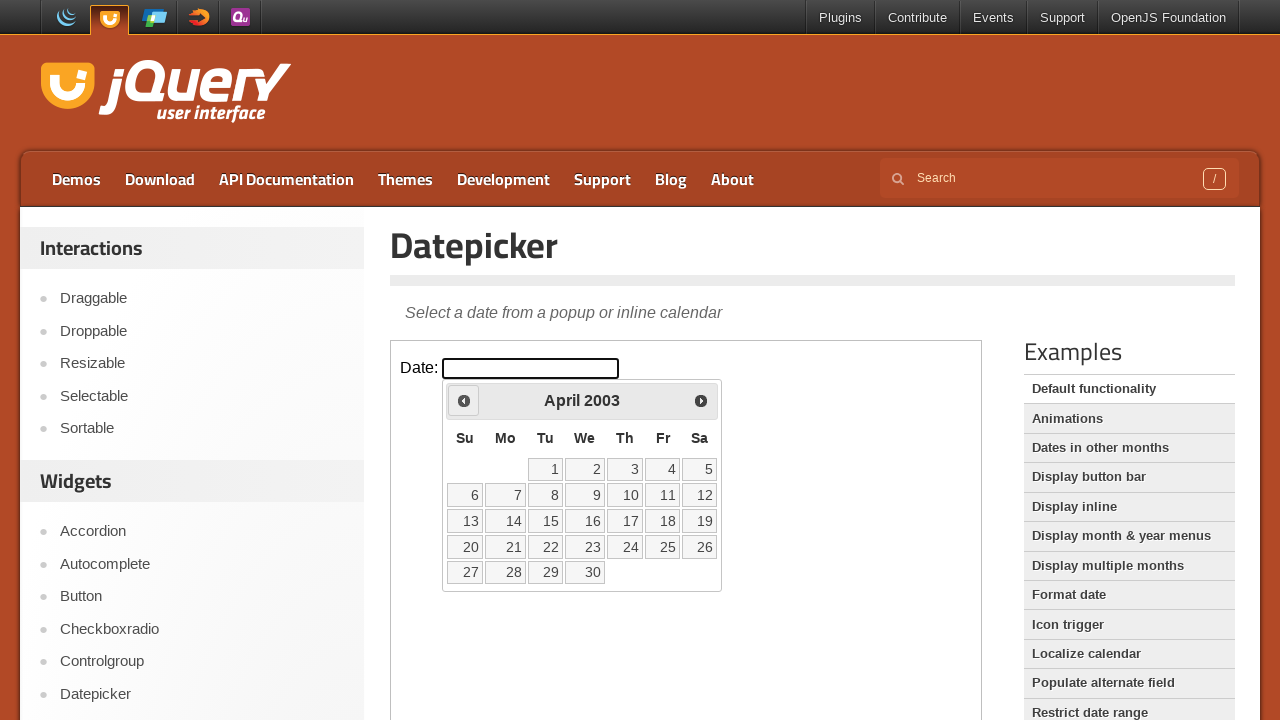

Retrieved current month: April
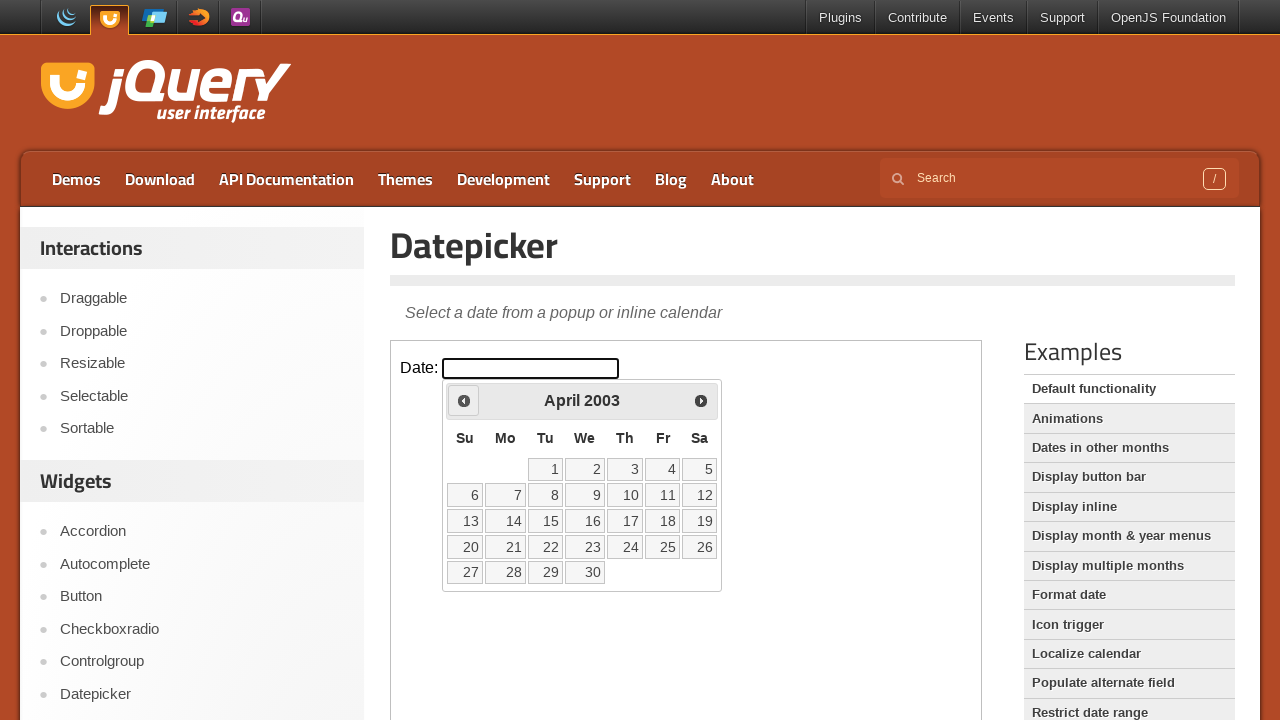

Retrieved current year: 2003
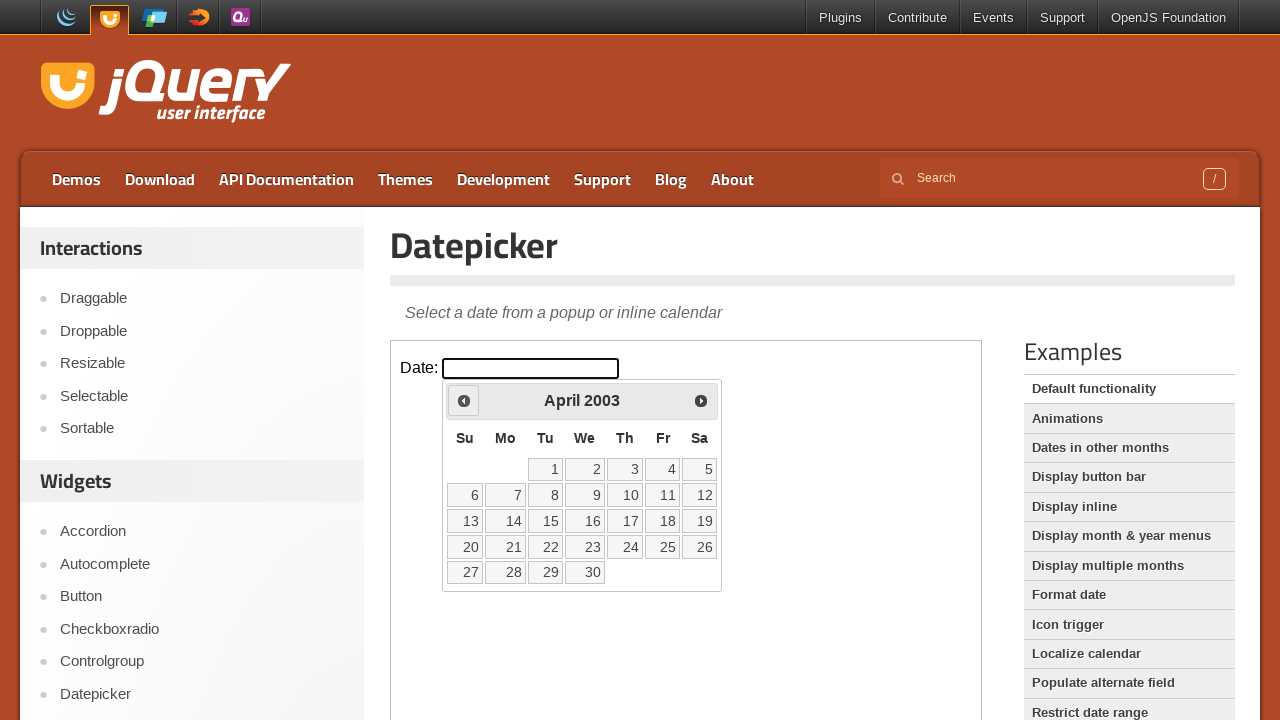

Clicked previous month button to navigate backwards at (464, 400) on iframe >> nth=0 >> internal:control=enter-frame >> xpath=//span[text()='Prev']
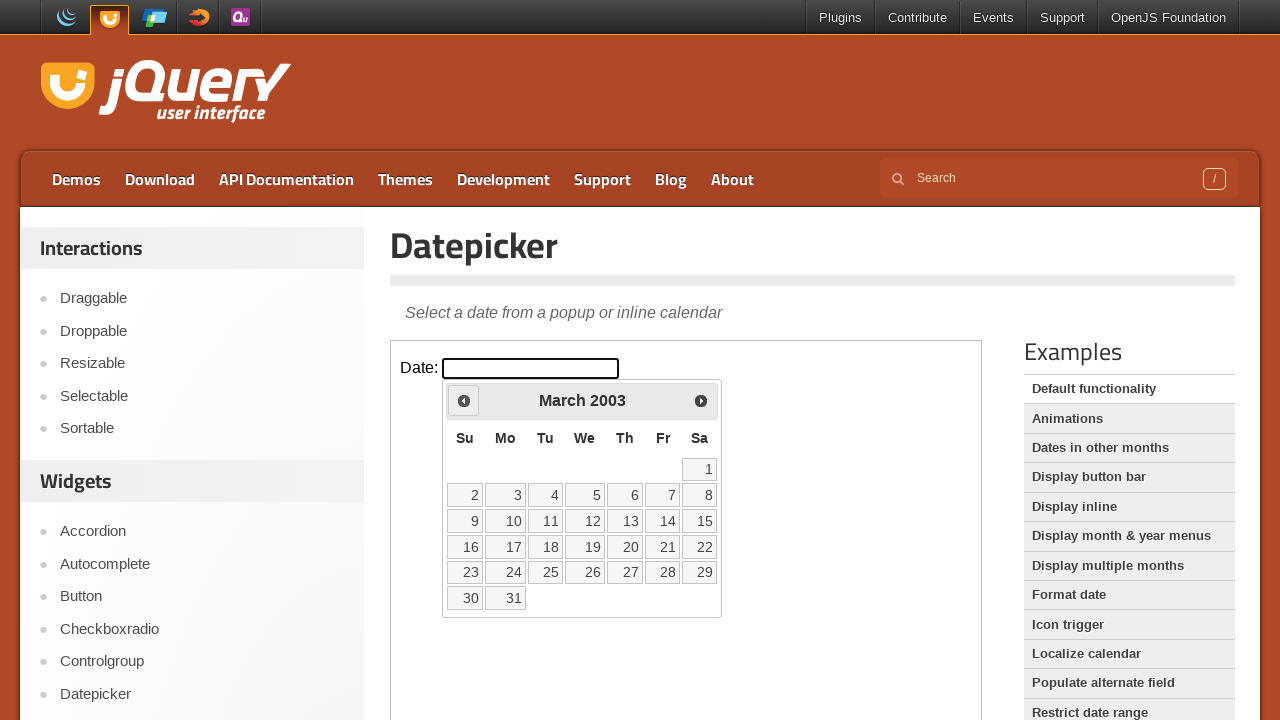

Retrieved current month: March
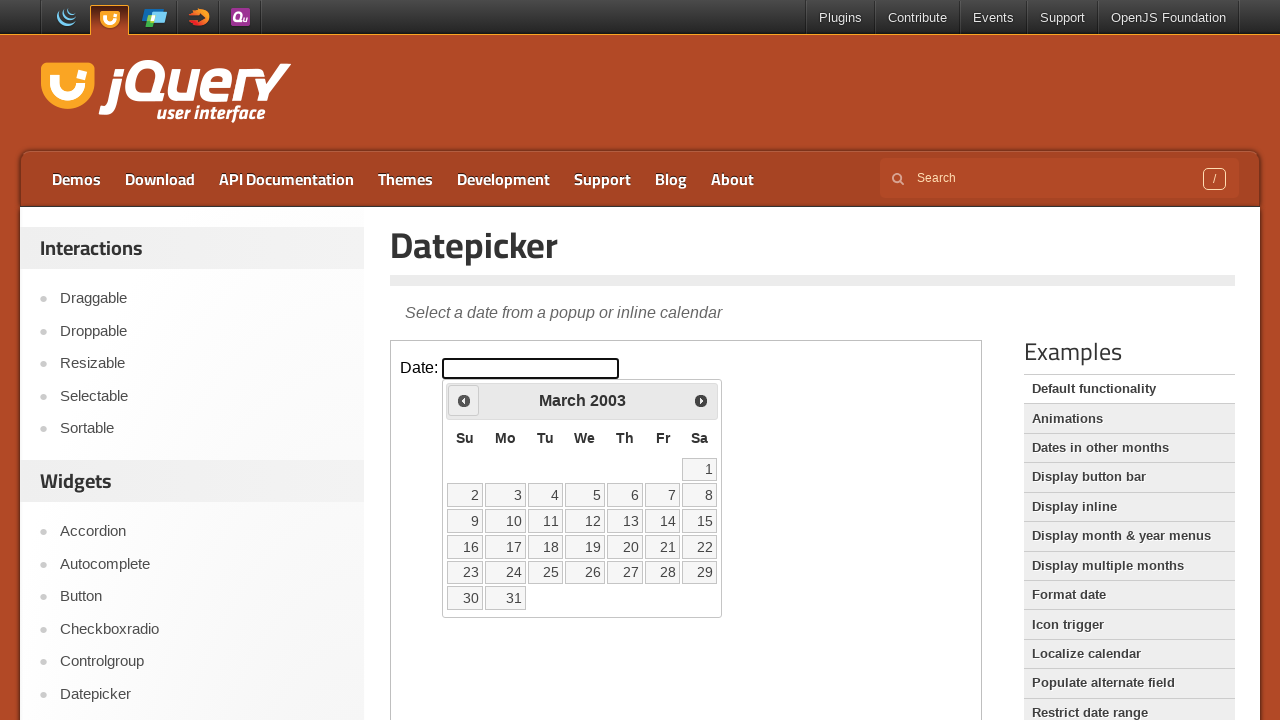

Retrieved current year: 2003
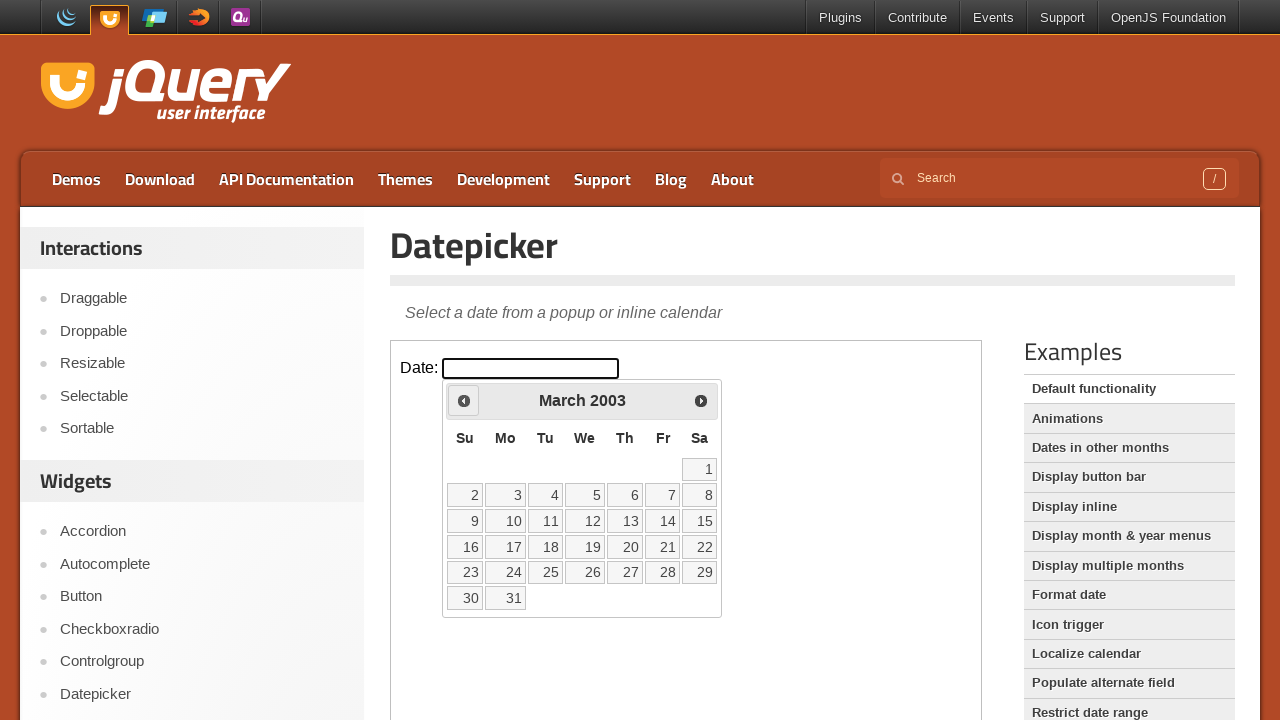

Clicked previous month button to navigate backwards at (464, 400) on iframe >> nth=0 >> internal:control=enter-frame >> xpath=//span[text()='Prev']
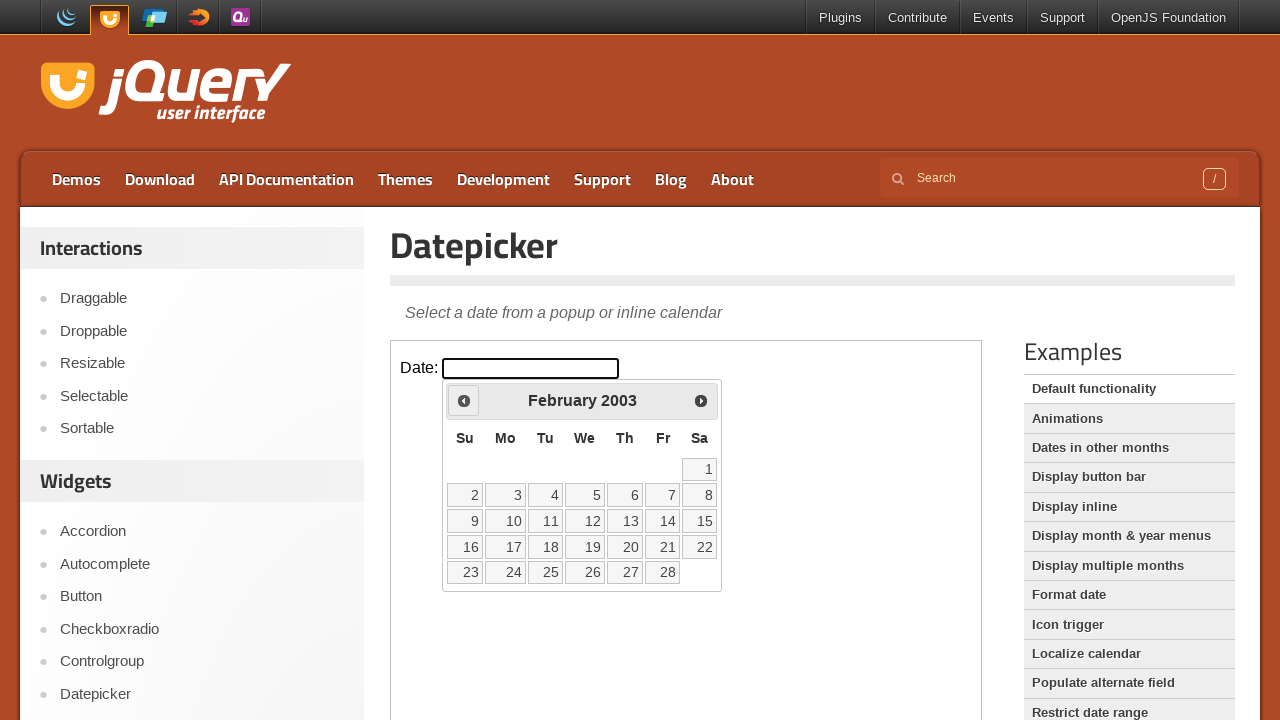

Retrieved current month: February
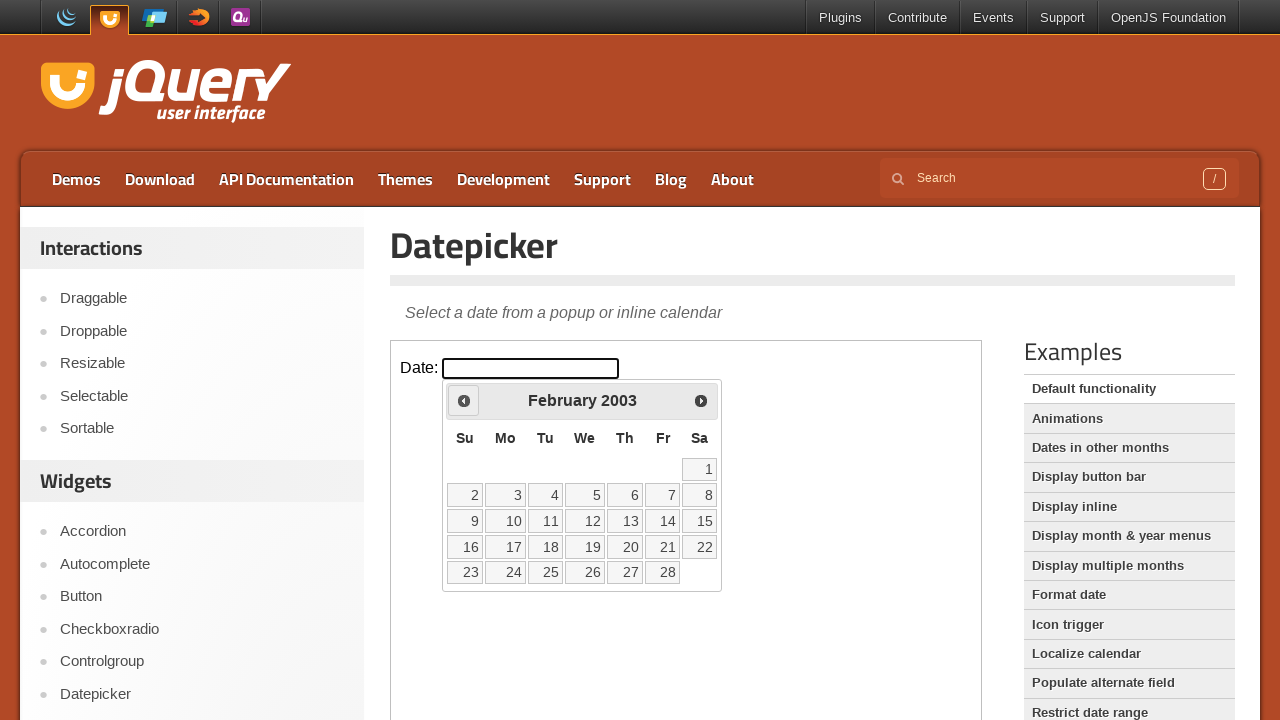

Retrieved current year: 2003
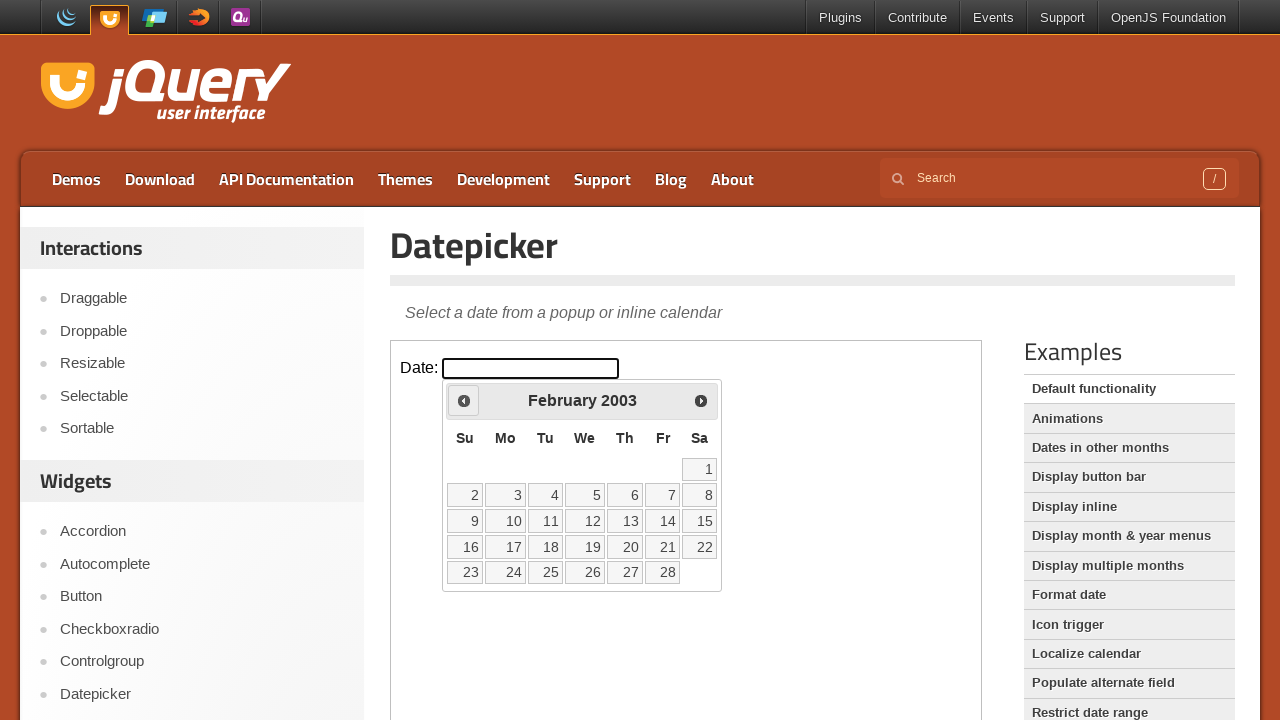

Clicked previous month button to navigate backwards at (464, 400) on iframe >> nth=0 >> internal:control=enter-frame >> xpath=//span[text()='Prev']
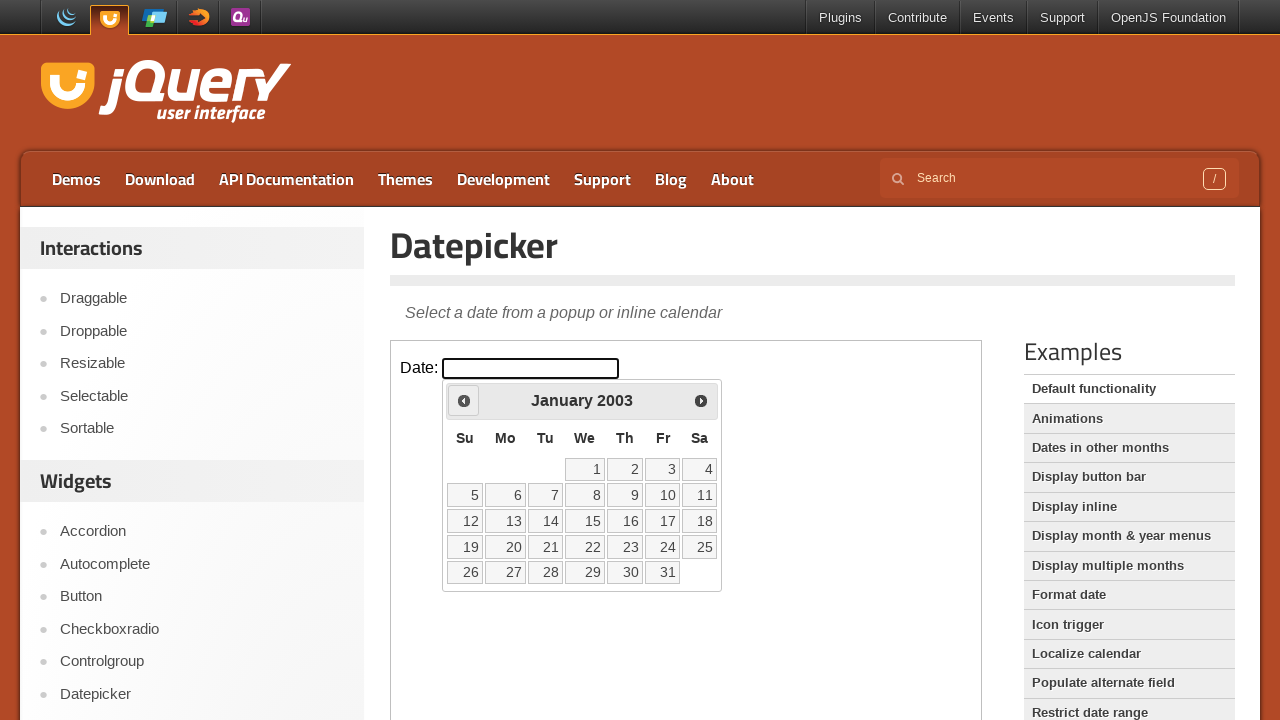

Retrieved current month: January
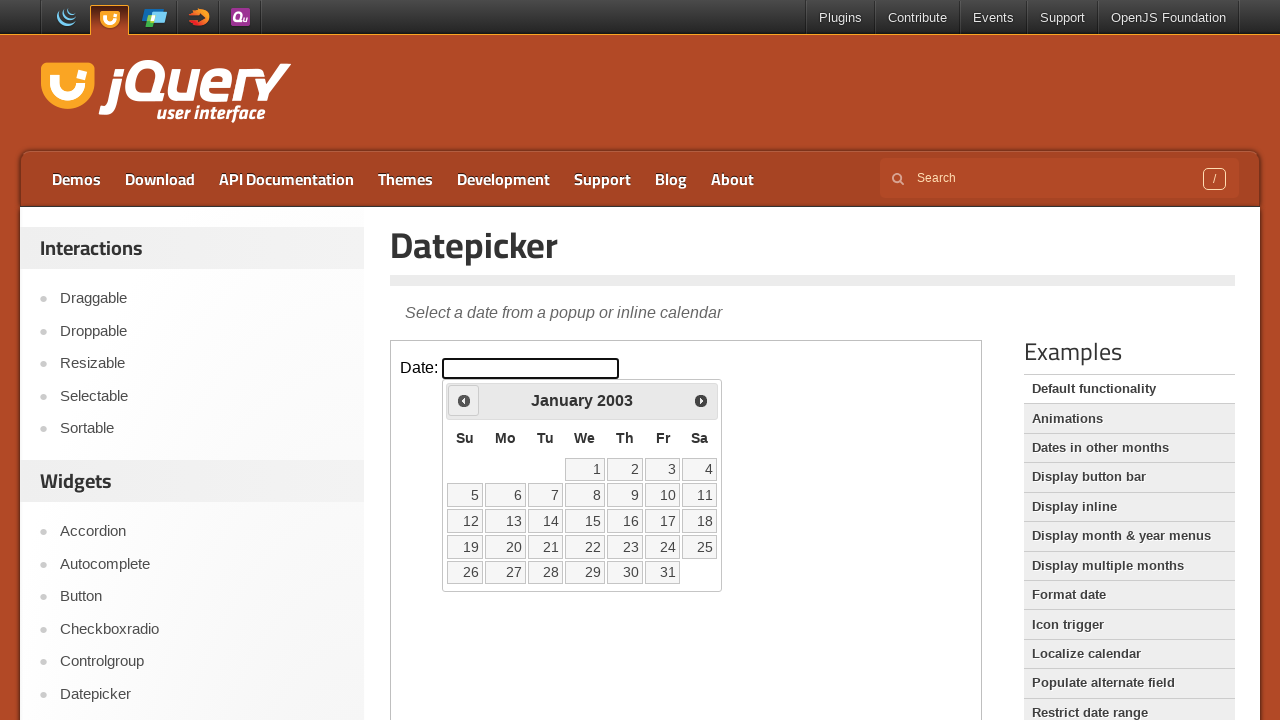

Retrieved current year: 2003
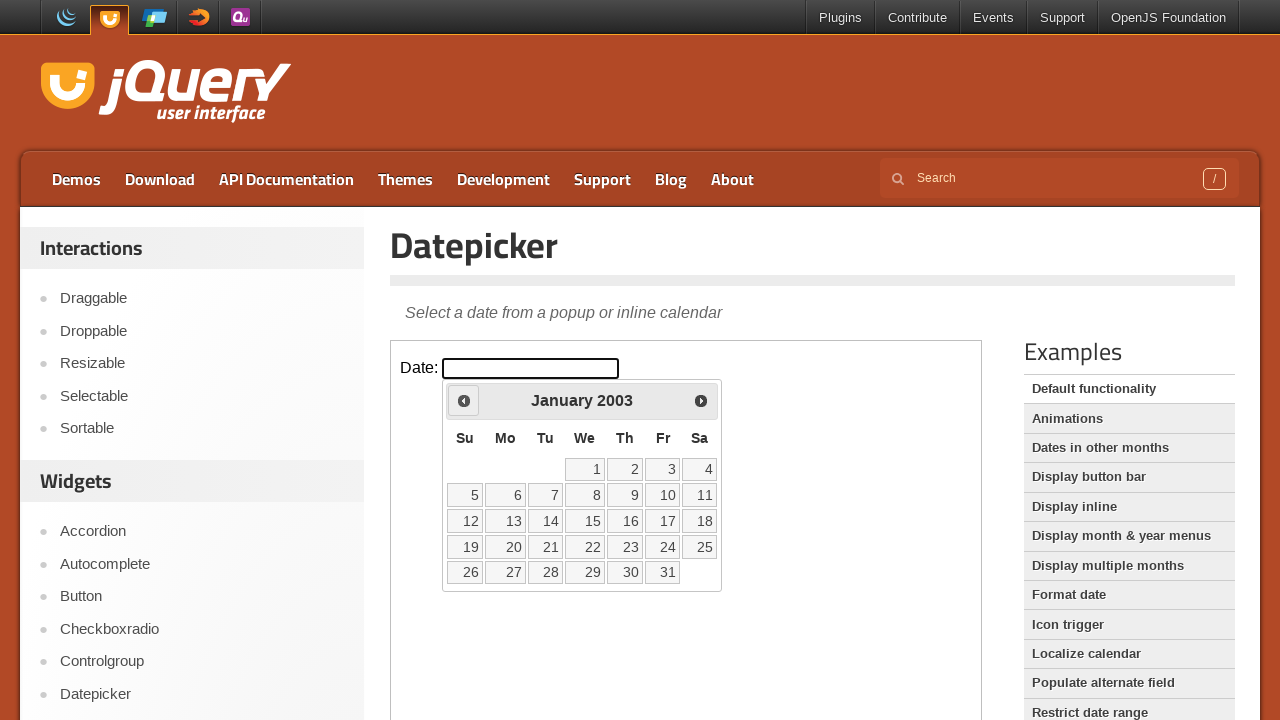

Clicked previous month button to navigate backwards at (464, 400) on iframe >> nth=0 >> internal:control=enter-frame >> xpath=//span[text()='Prev']
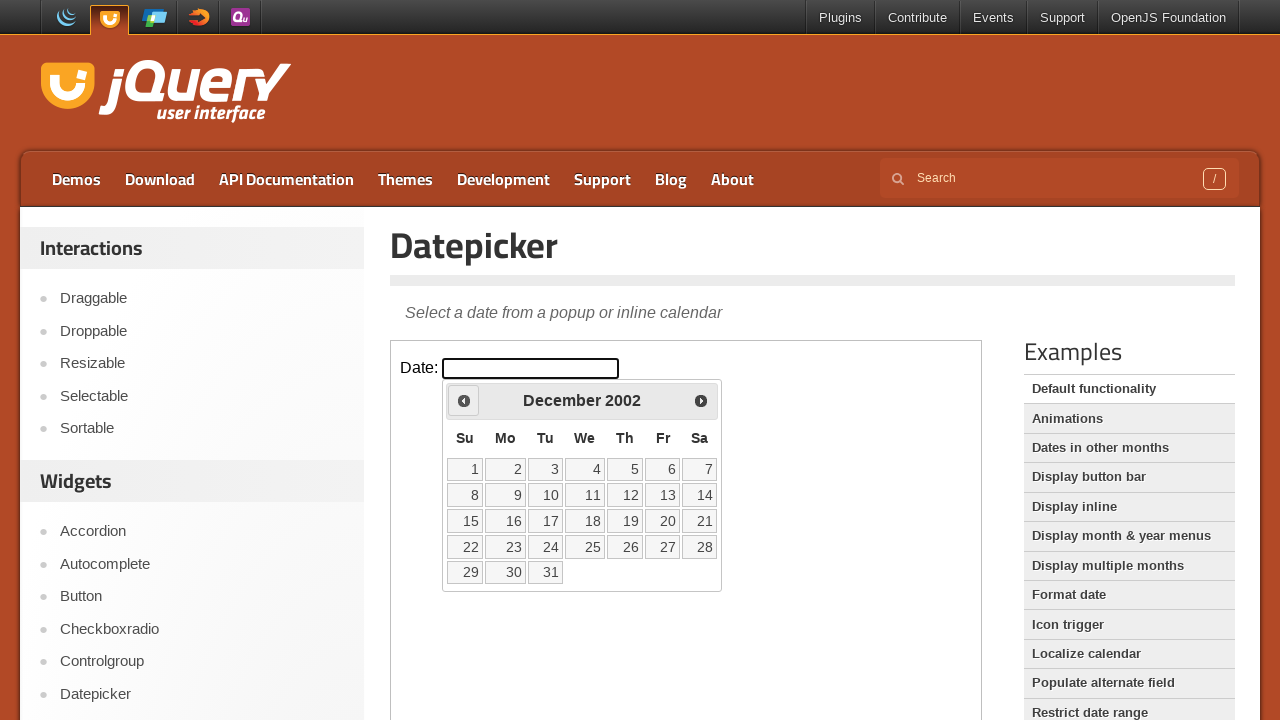

Retrieved current month: December
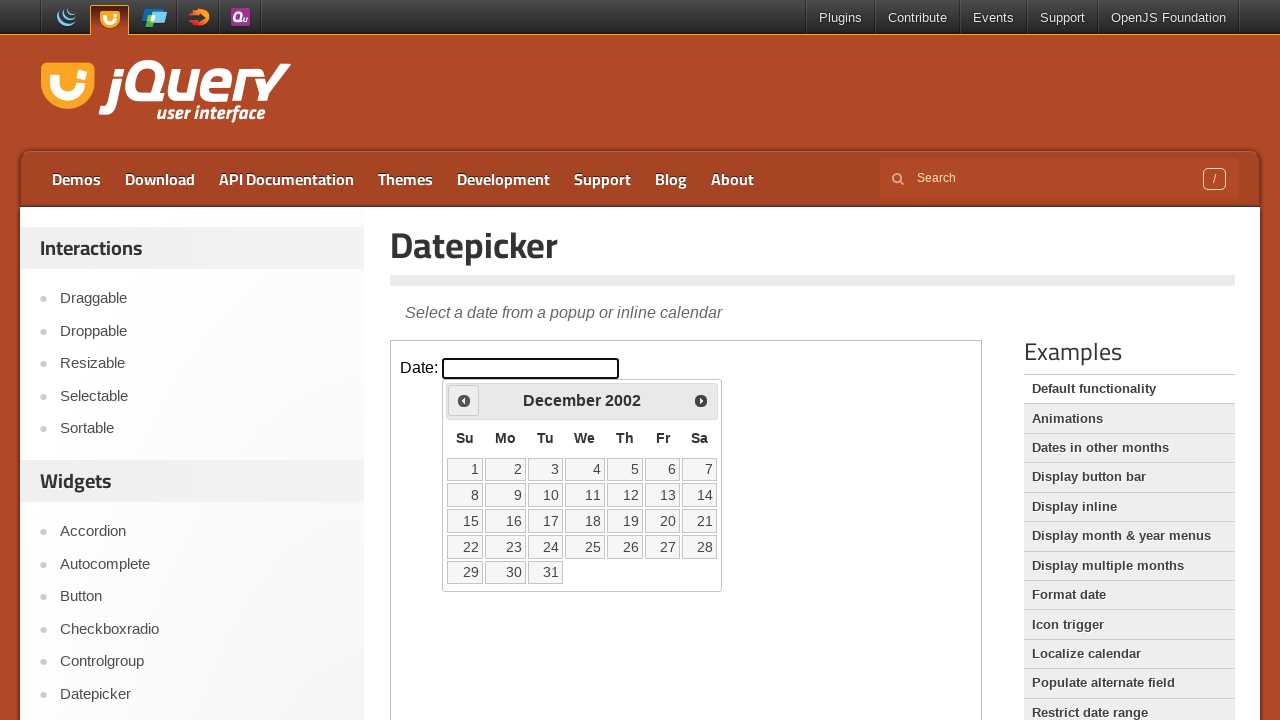

Retrieved current year: 2002
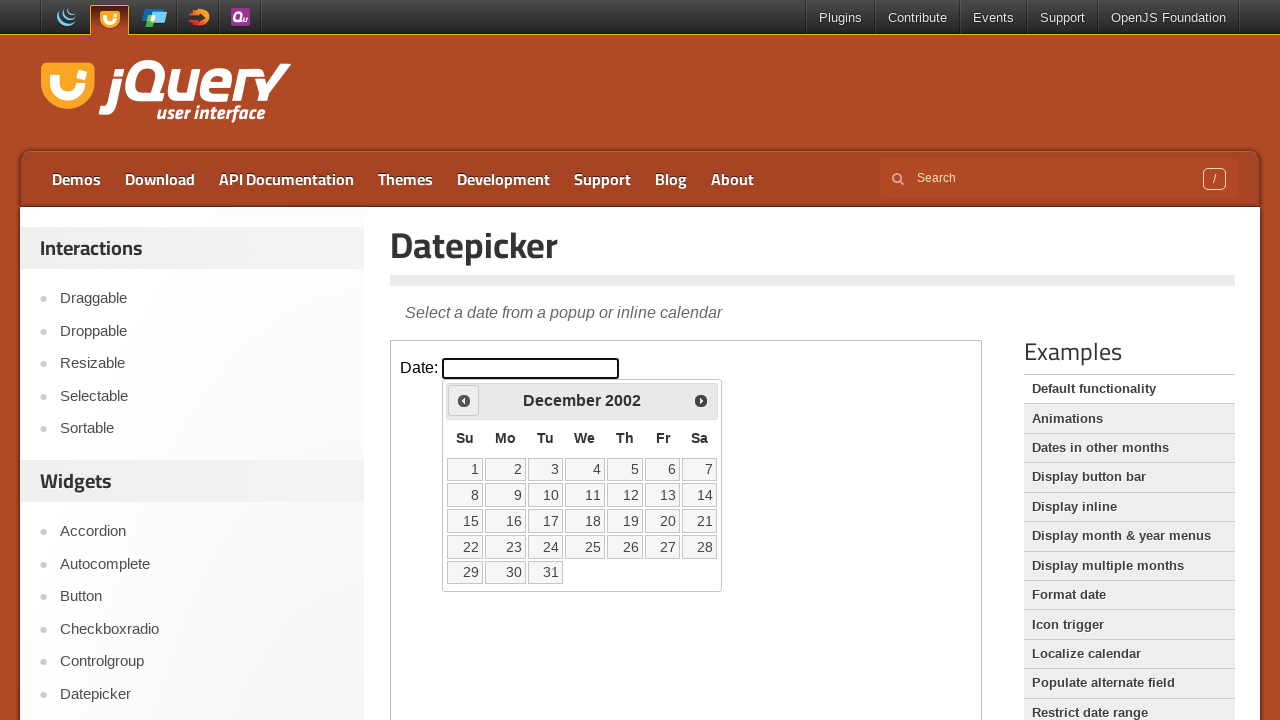

Clicked previous month button to navigate backwards at (464, 400) on iframe >> nth=0 >> internal:control=enter-frame >> xpath=//span[text()='Prev']
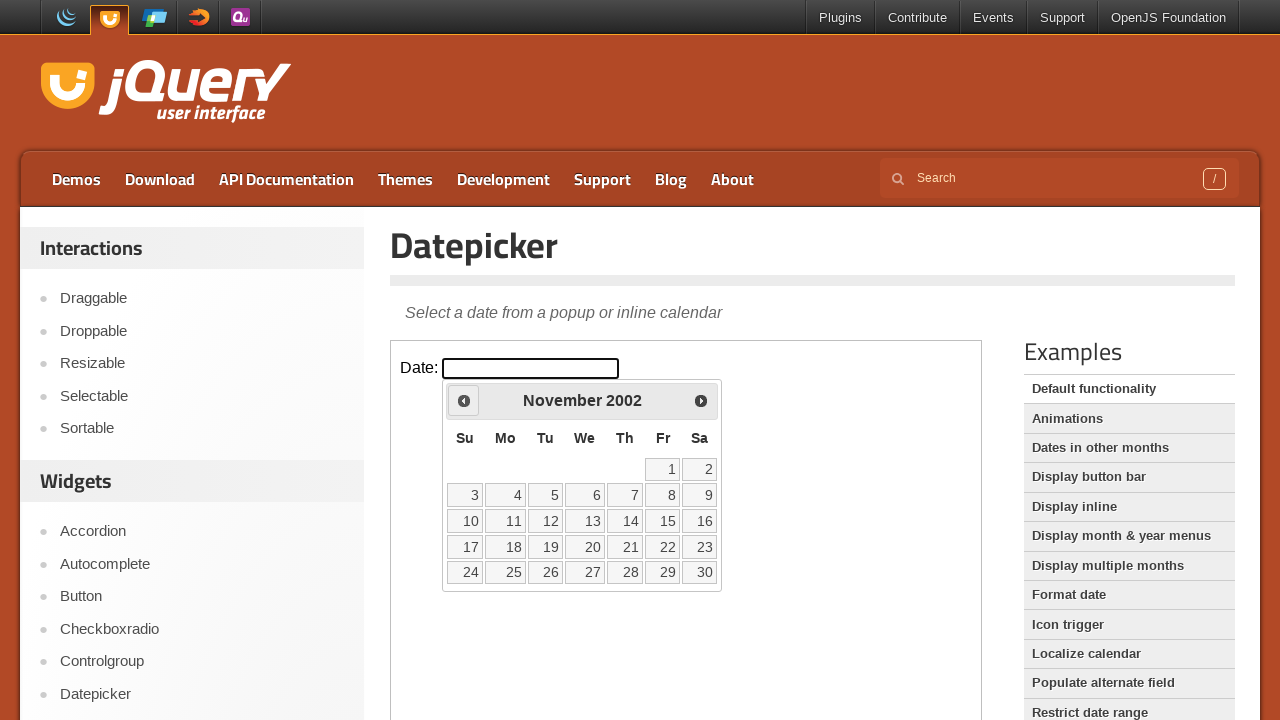

Retrieved current month: November
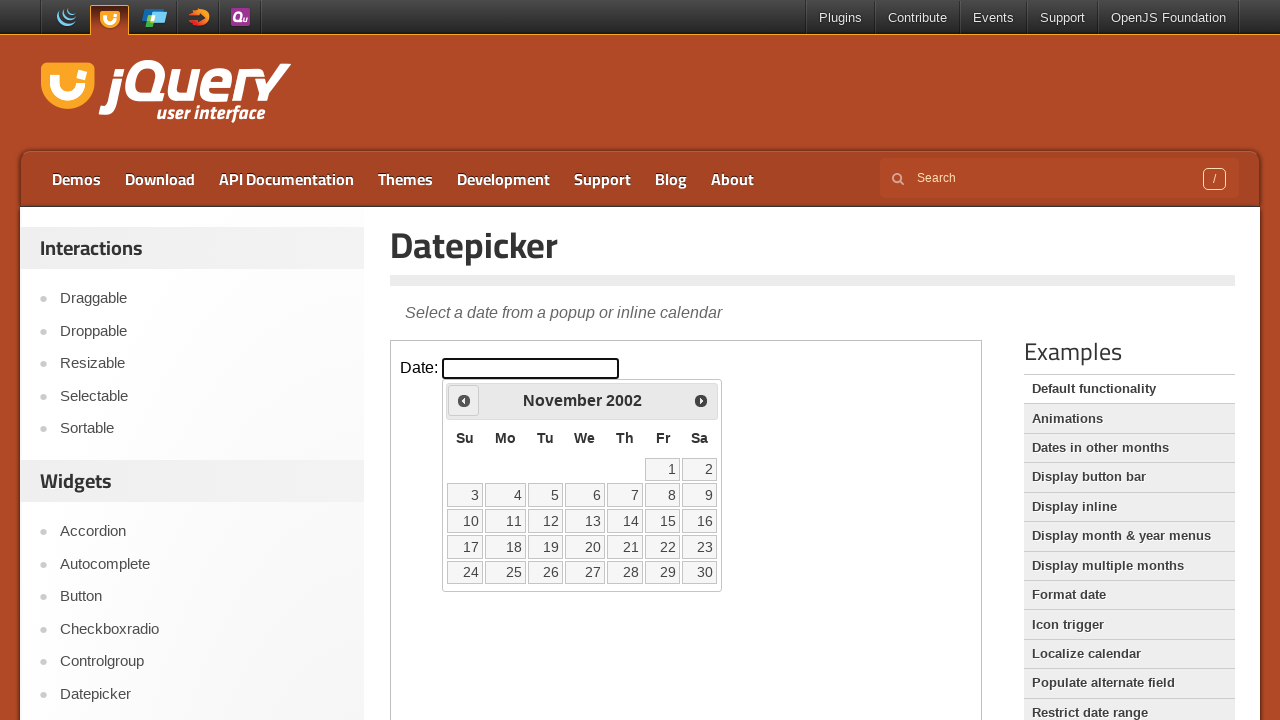

Retrieved current year: 2002
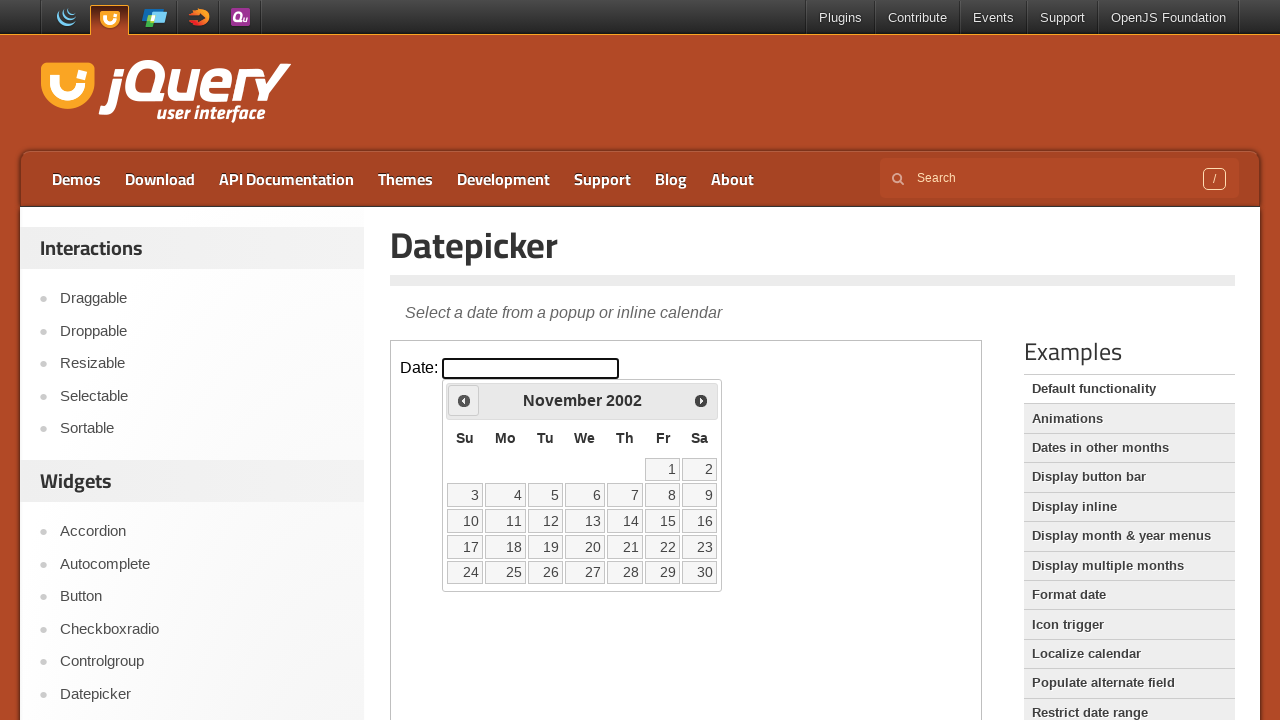

Clicked previous month button to navigate backwards at (464, 400) on iframe >> nth=0 >> internal:control=enter-frame >> xpath=//span[text()='Prev']
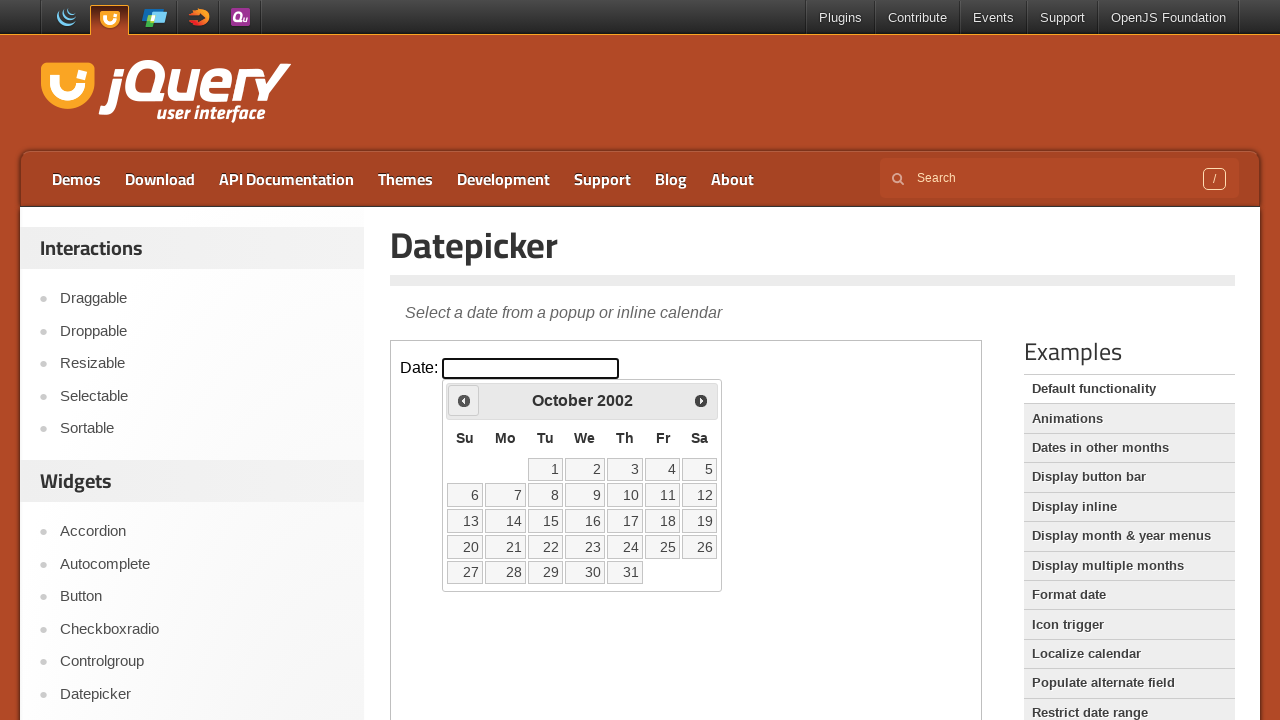

Retrieved current month: October
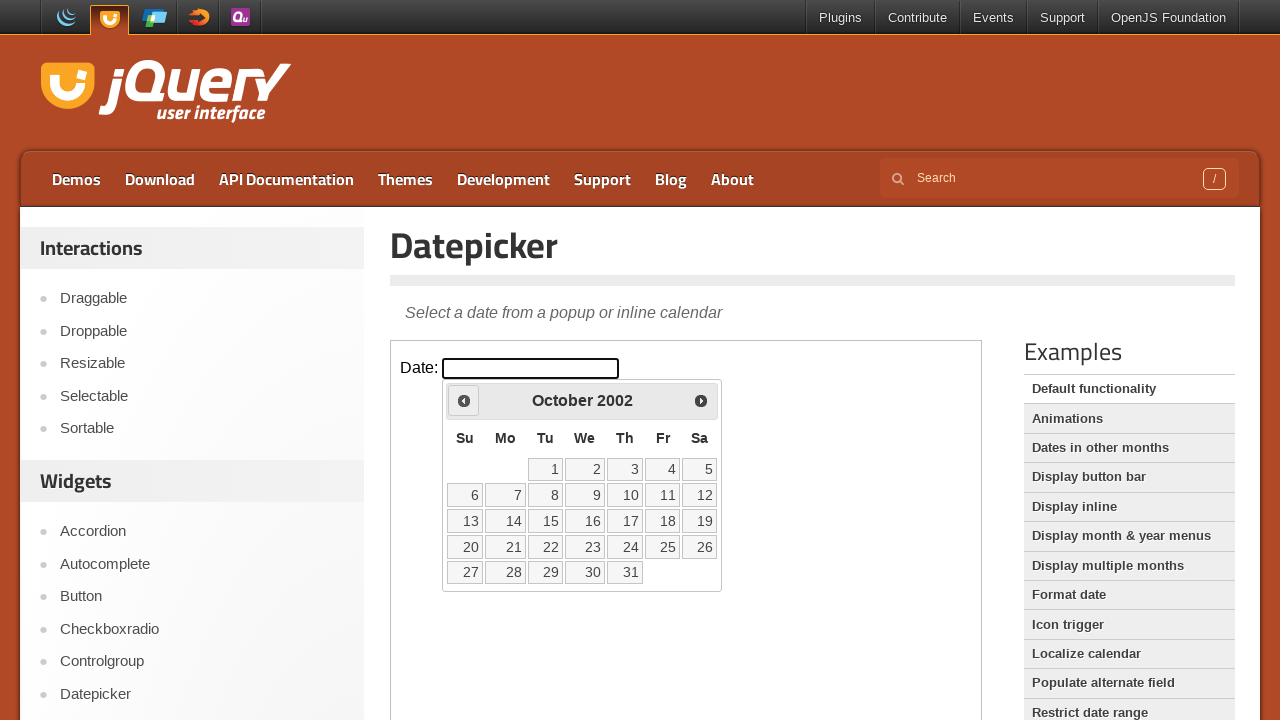

Retrieved current year: 2002
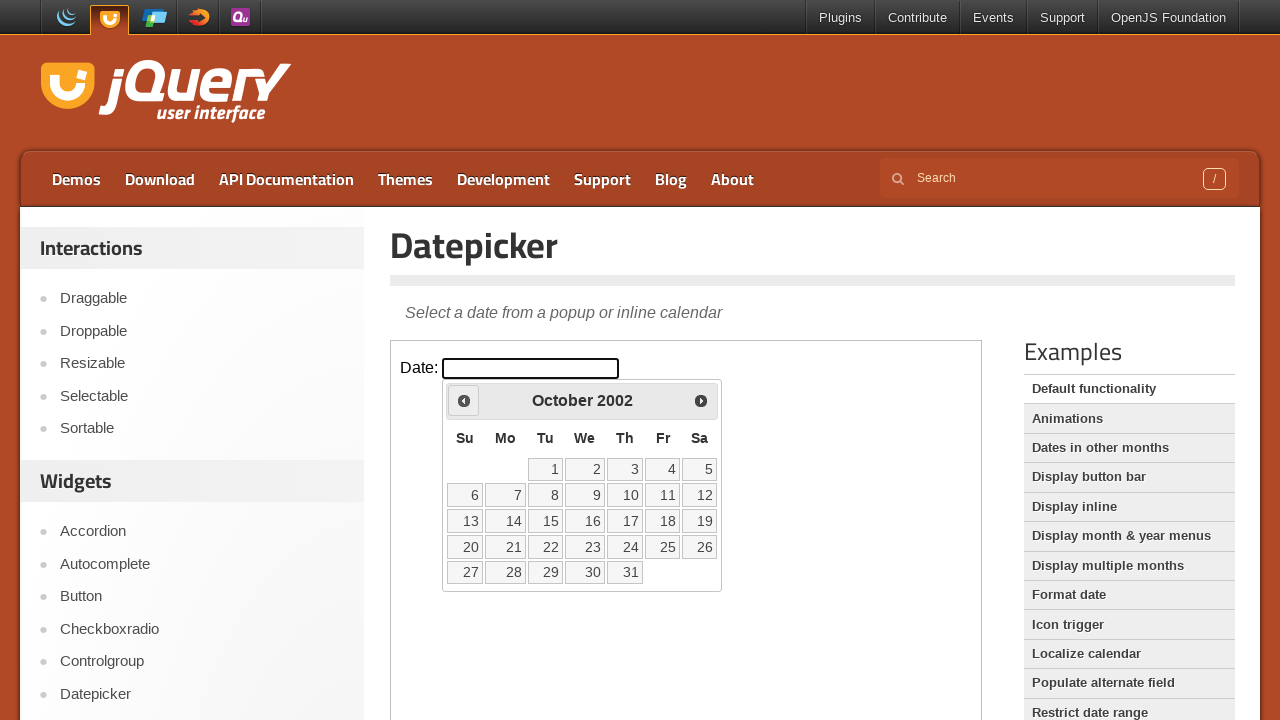

Clicked previous month button to navigate backwards at (464, 400) on iframe >> nth=0 >> internal:control=enter-frame >> xpath=//span[text()='Prev']
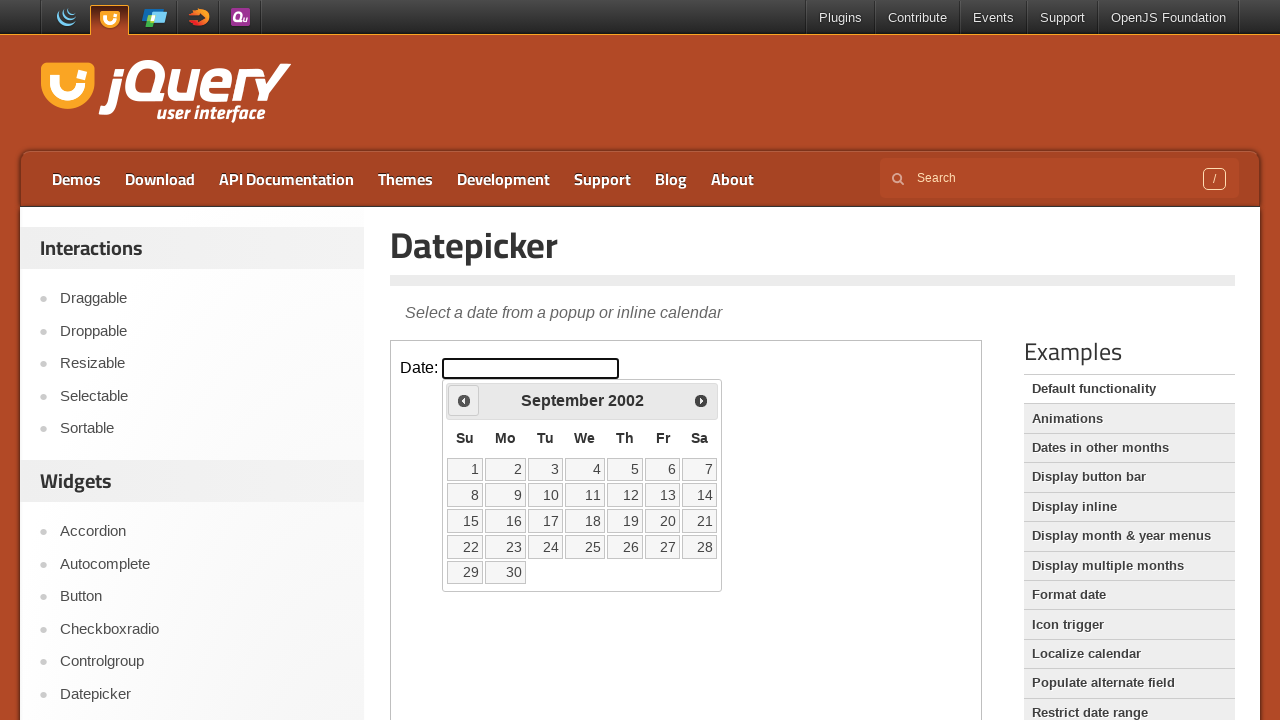

Retrieved current month: September
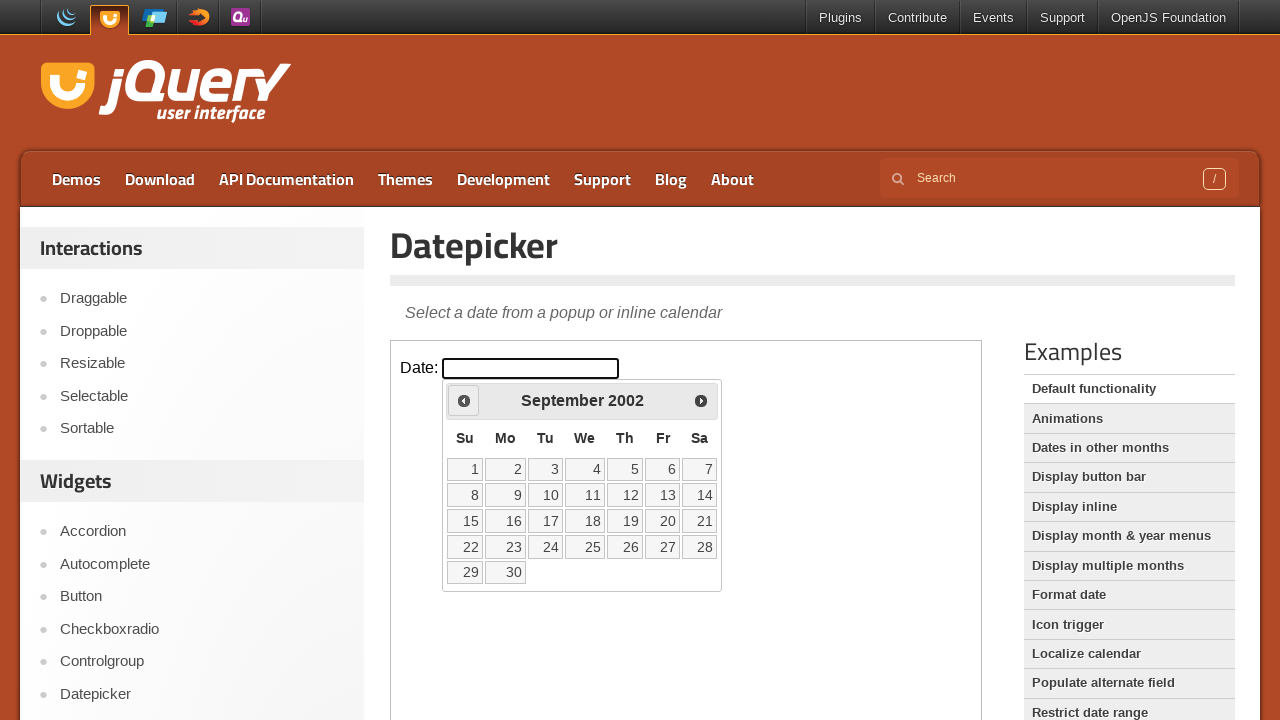

Retrieved current year: 2002
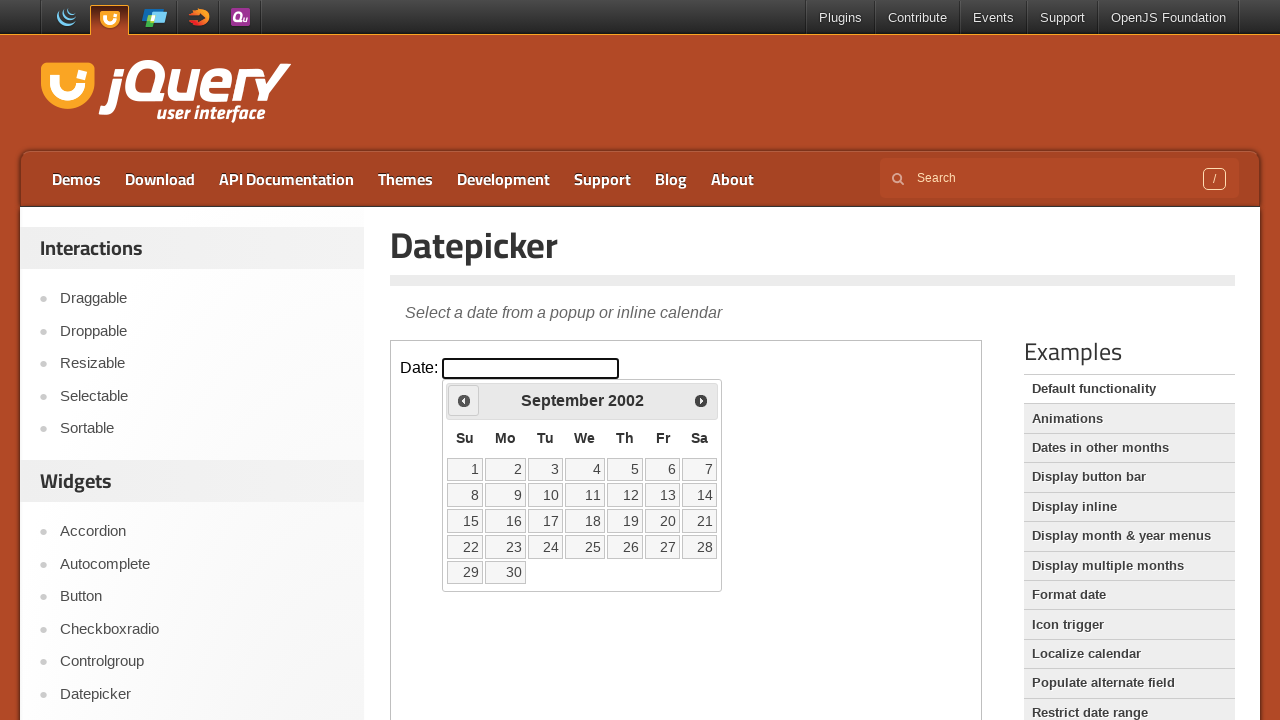

Clicked previous month button to navigate backwards at (464, 400) on iframe >> nth=0 >> internal:control=enter-frame >> xpath=//span[text()='Prev']
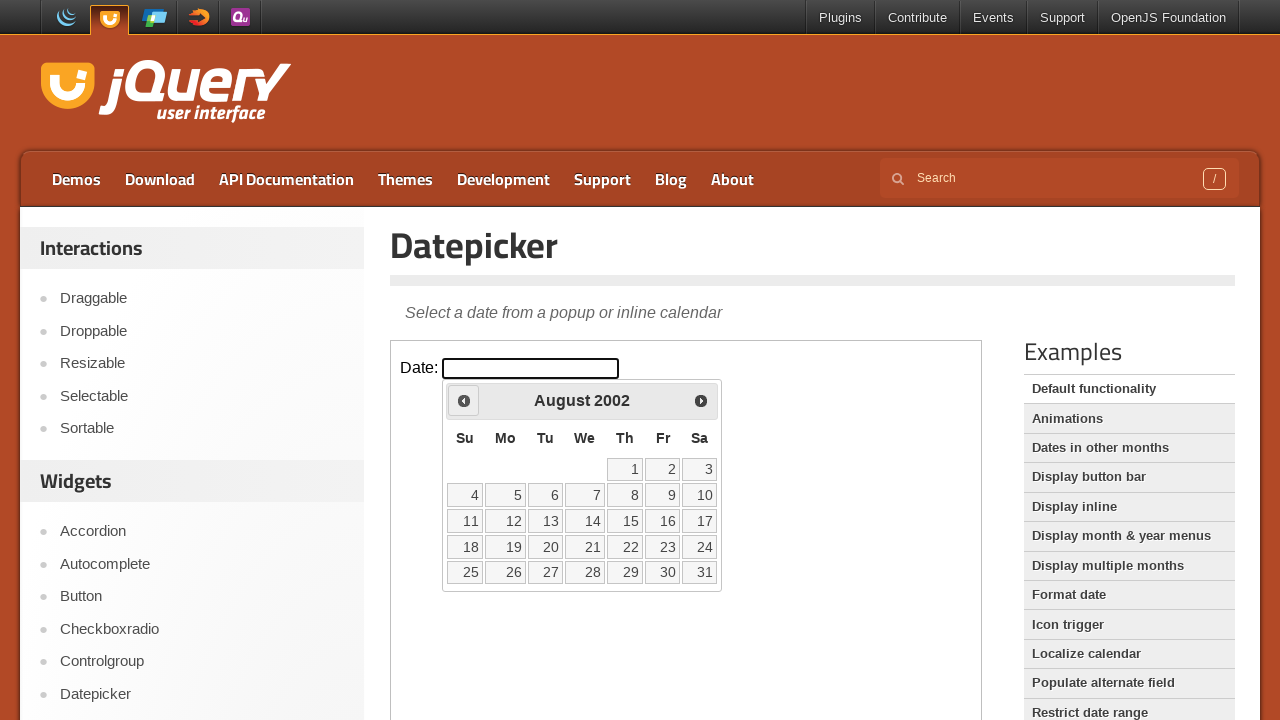

Retrieved current month: August
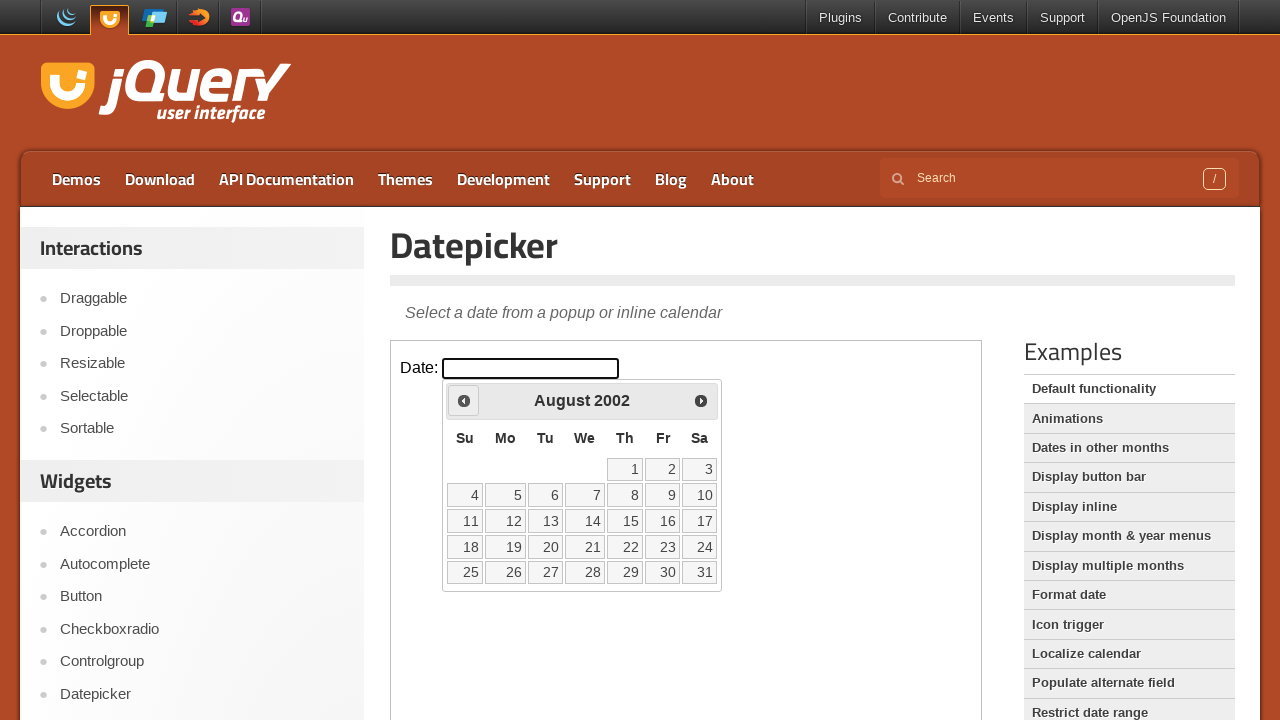

Retrieved current year: 2002
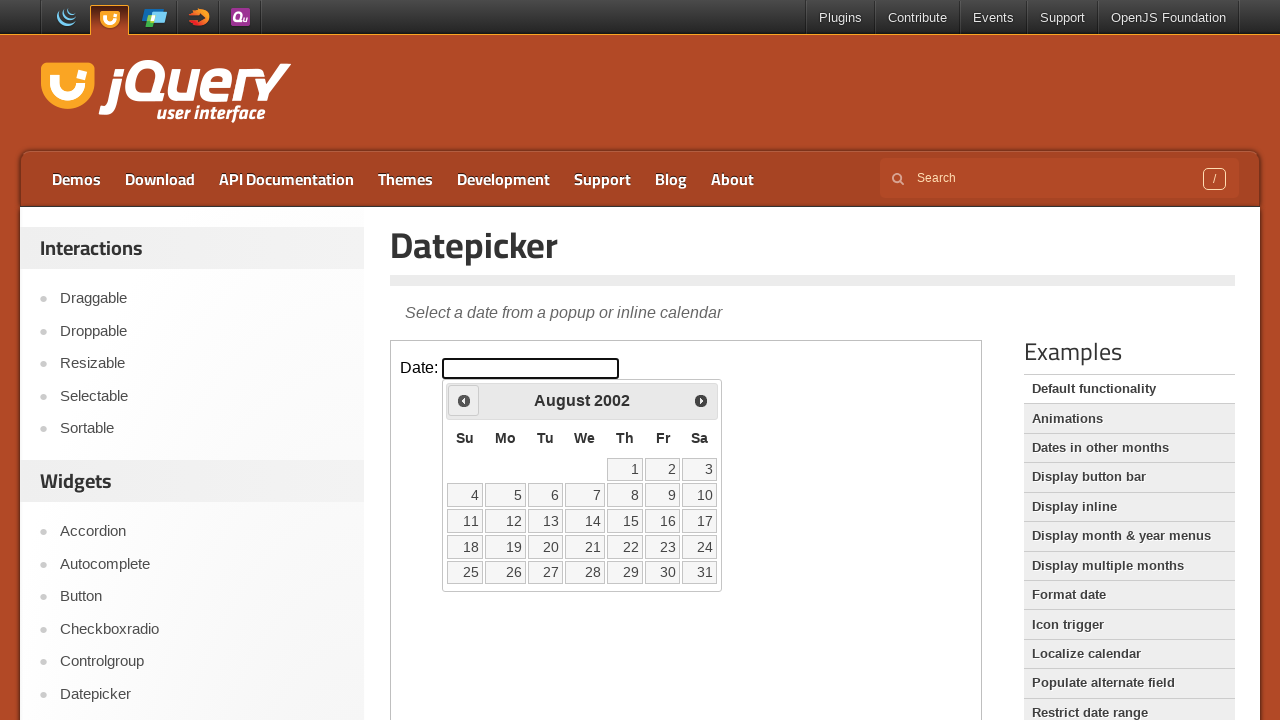

Clicked previous month button to navigate backwards at (464, 400) on iframe >> nth=0 >> internal:control=enter-frame >> xpath=//span[text()='Prev']
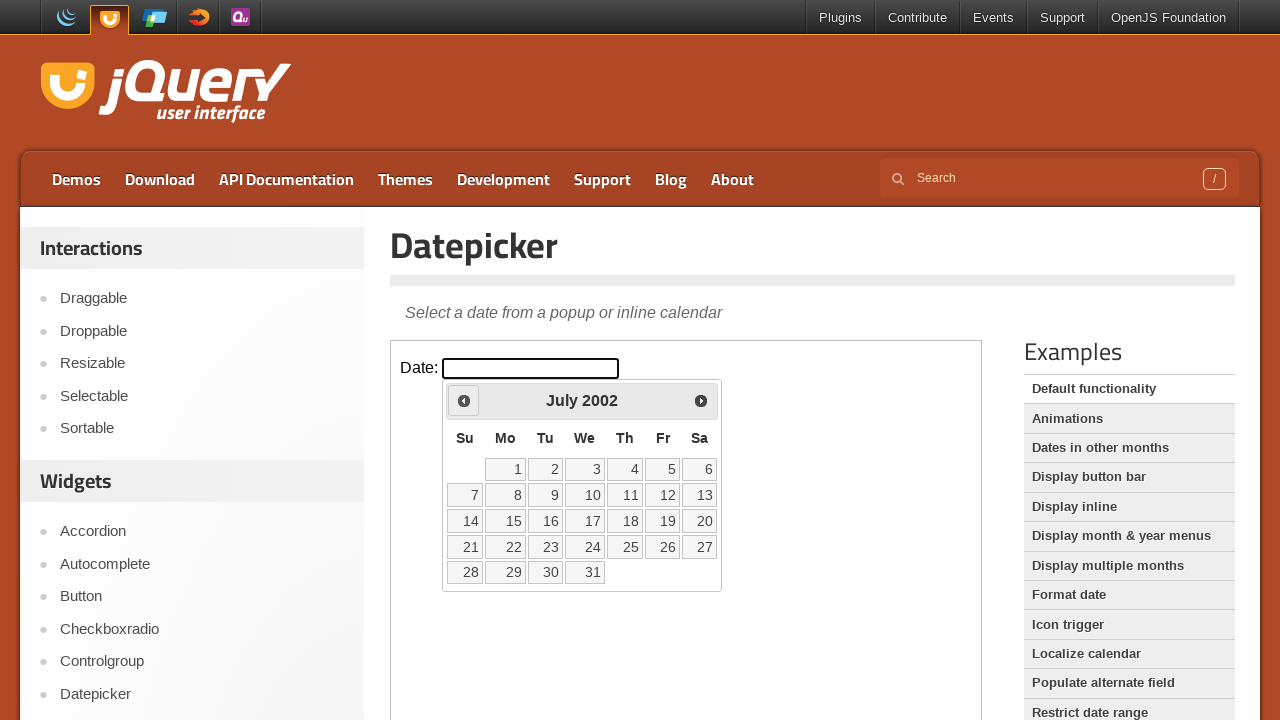

Retrieved current month: July
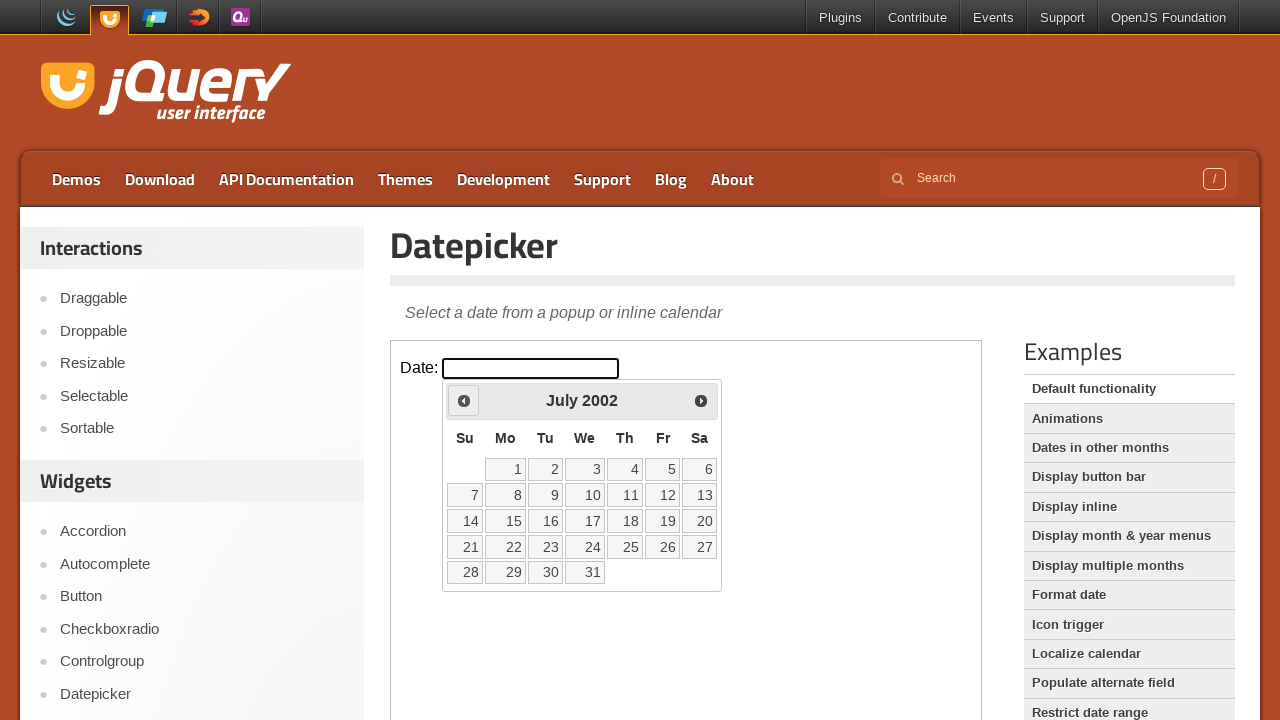

Retrieved current year: 2002
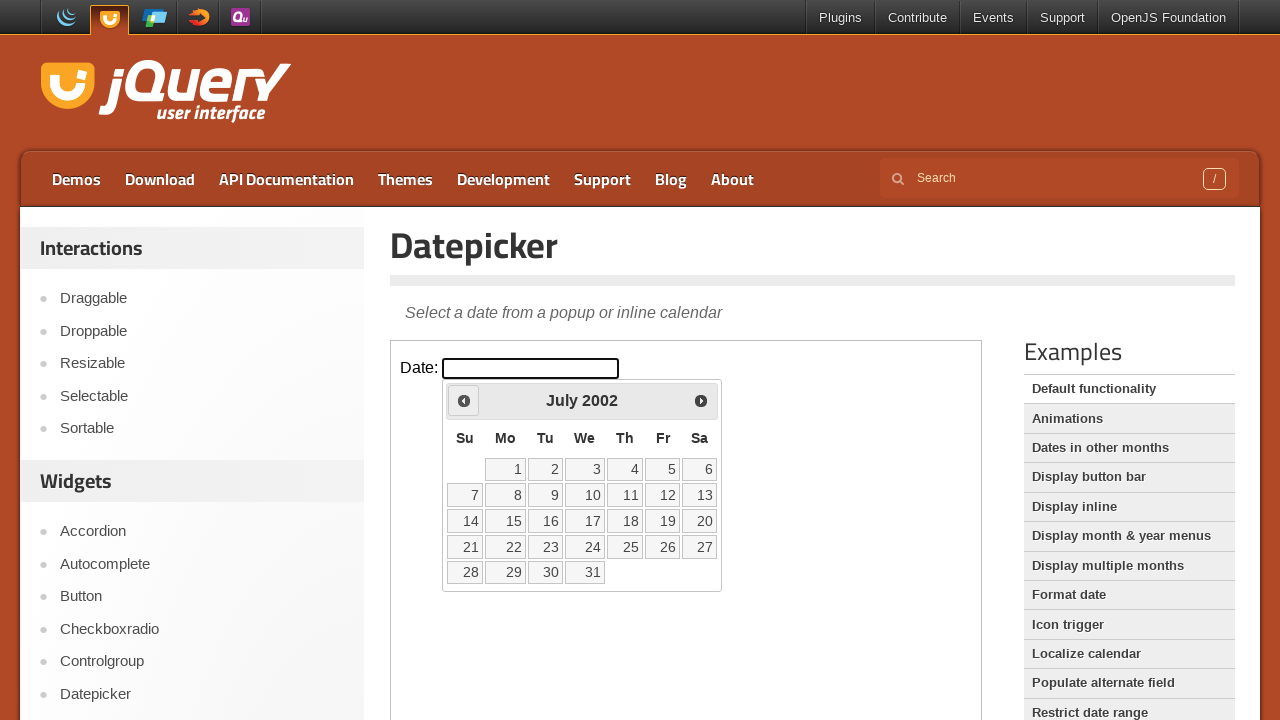

Clicked previous month button to navigate backwards at (464, 400) on iframe >> nth=0 >> internal:control=enter-frame >> xpath=//span[text()='Prev']
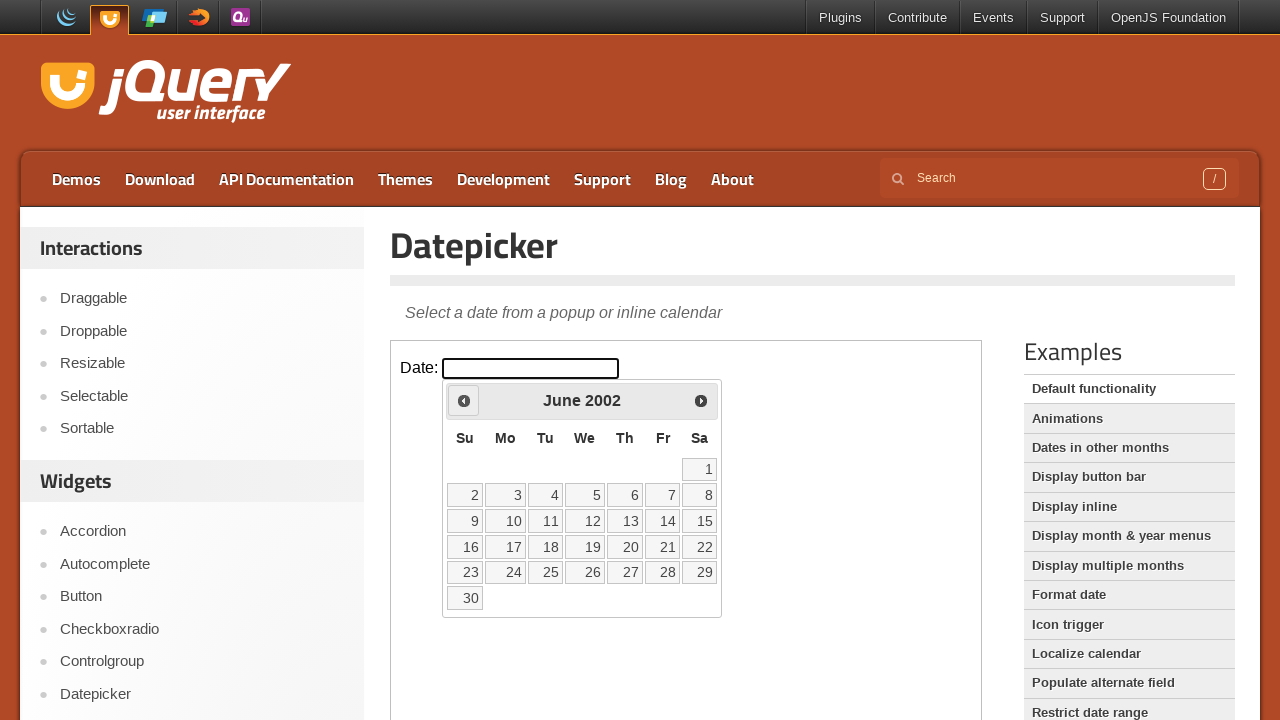

Retrieved current month: June
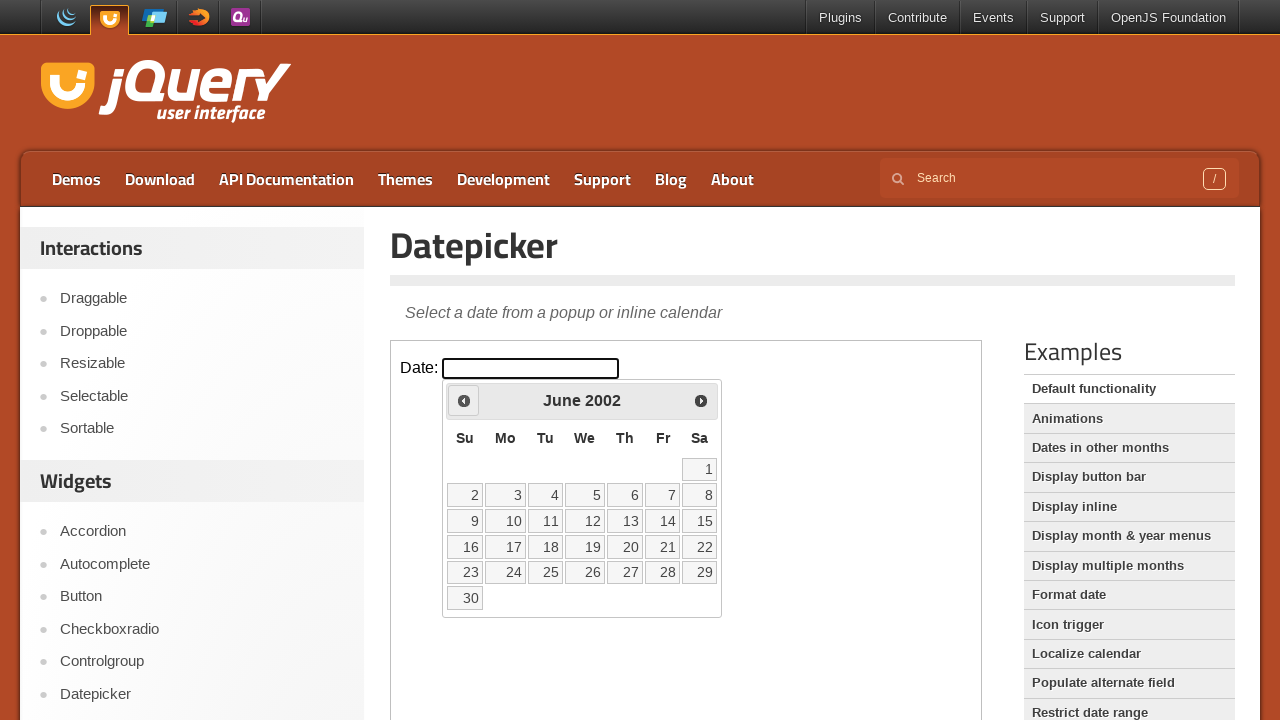

Retrieved current year: 2002
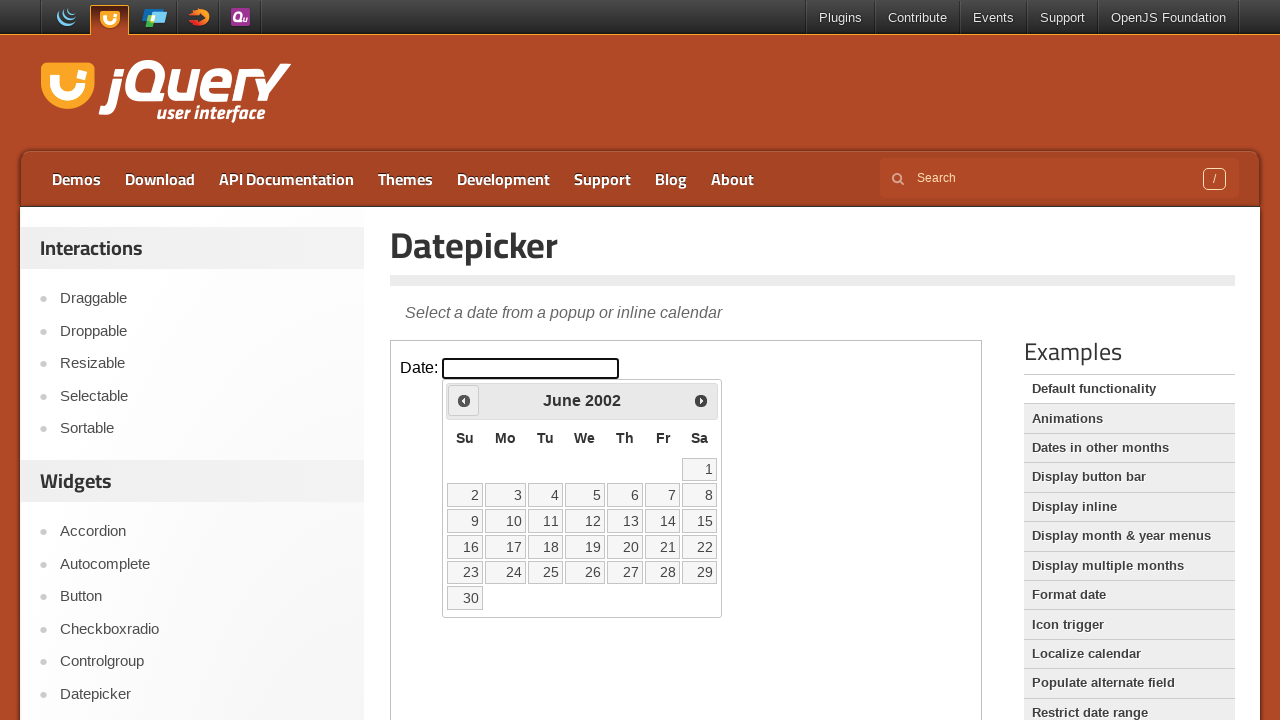

Clicked previous month button to navigate backwards at (464, 400) on iframe >> nth=0 >> internal:control=enter-frame >> xpath=//span[text()='Prev']
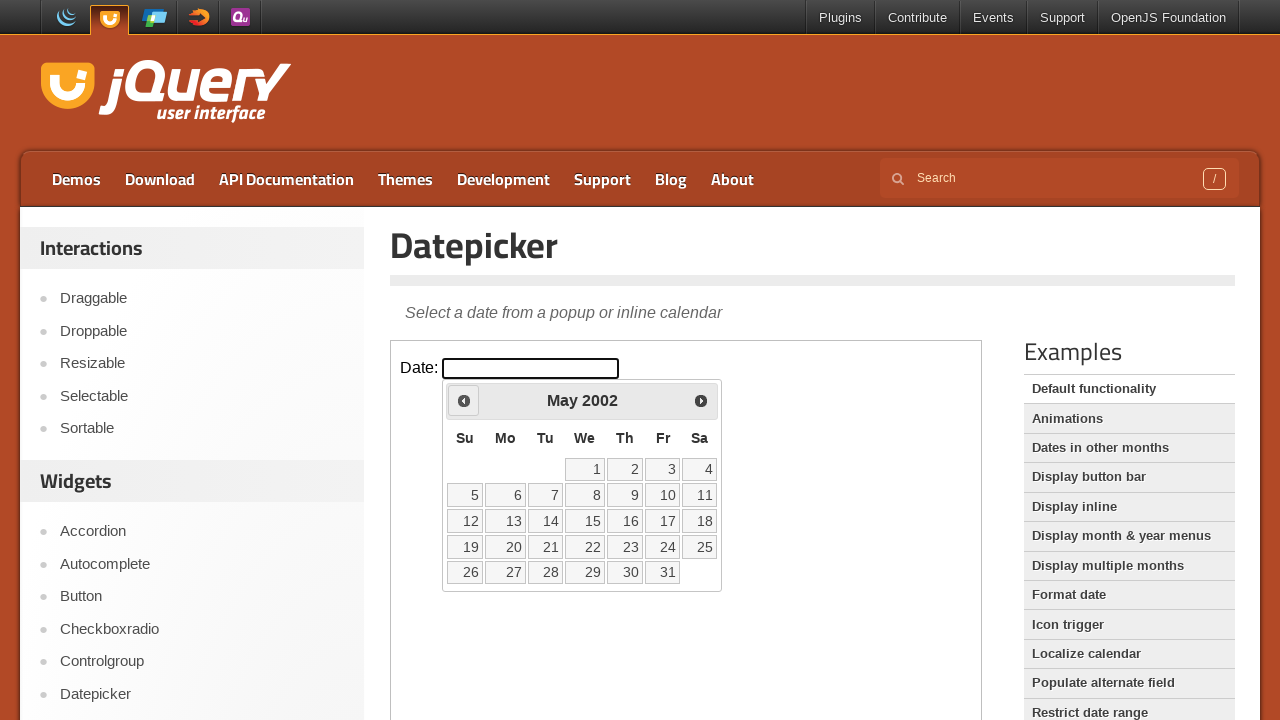

Retrieved current month: May
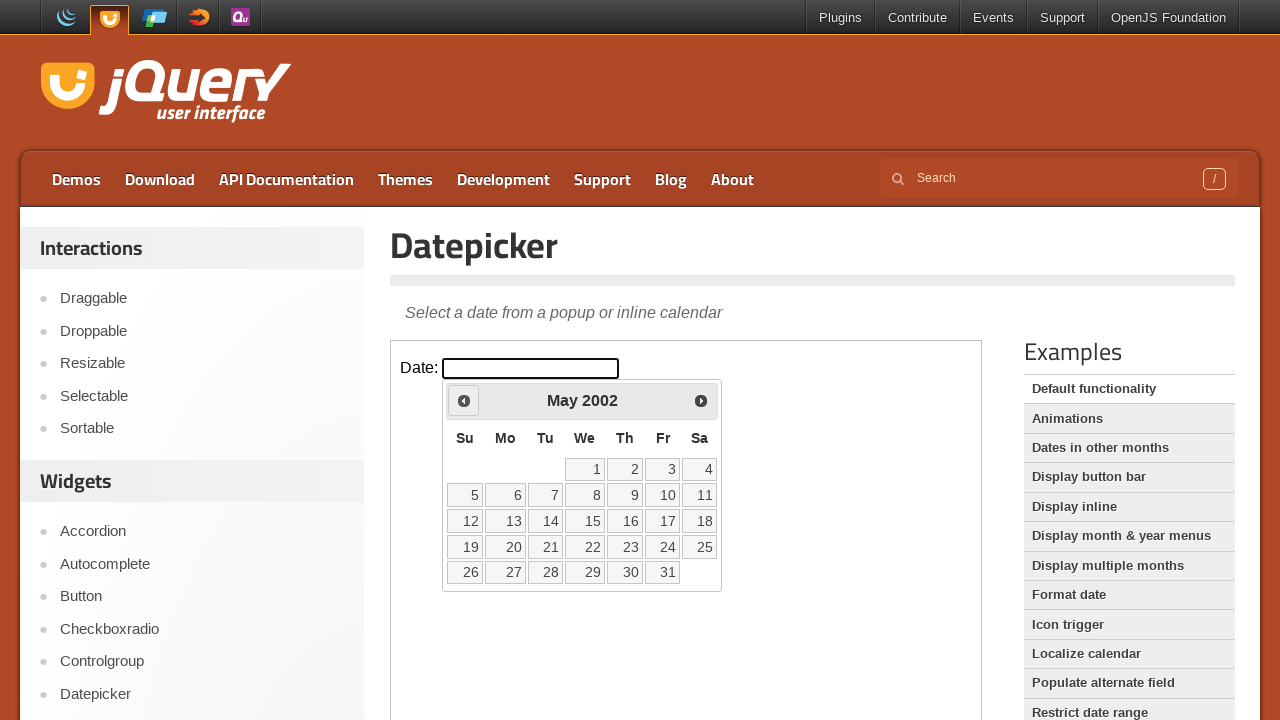

Retrieved current year: 2002
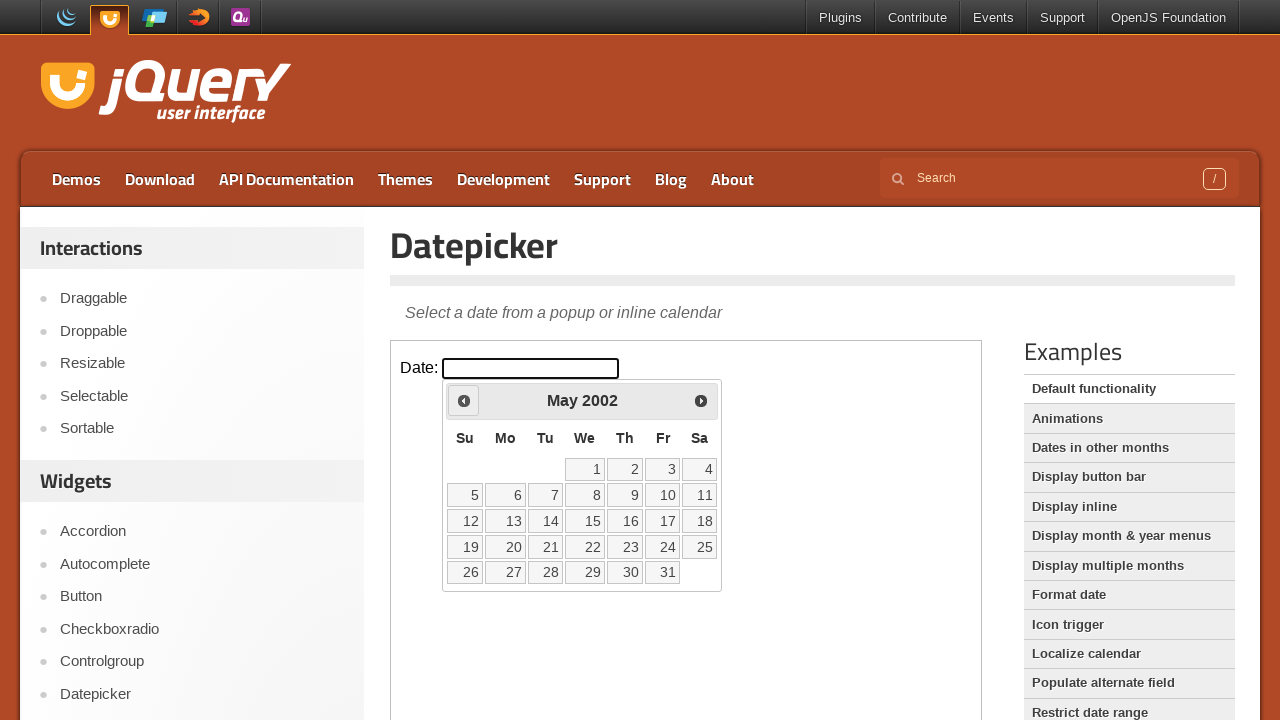

Clicked previous month button to navigate backwards at (464, 400) on iframe >> nth=0 >> internal:control=enter-frame >> xpath=//span[text()='Prev']
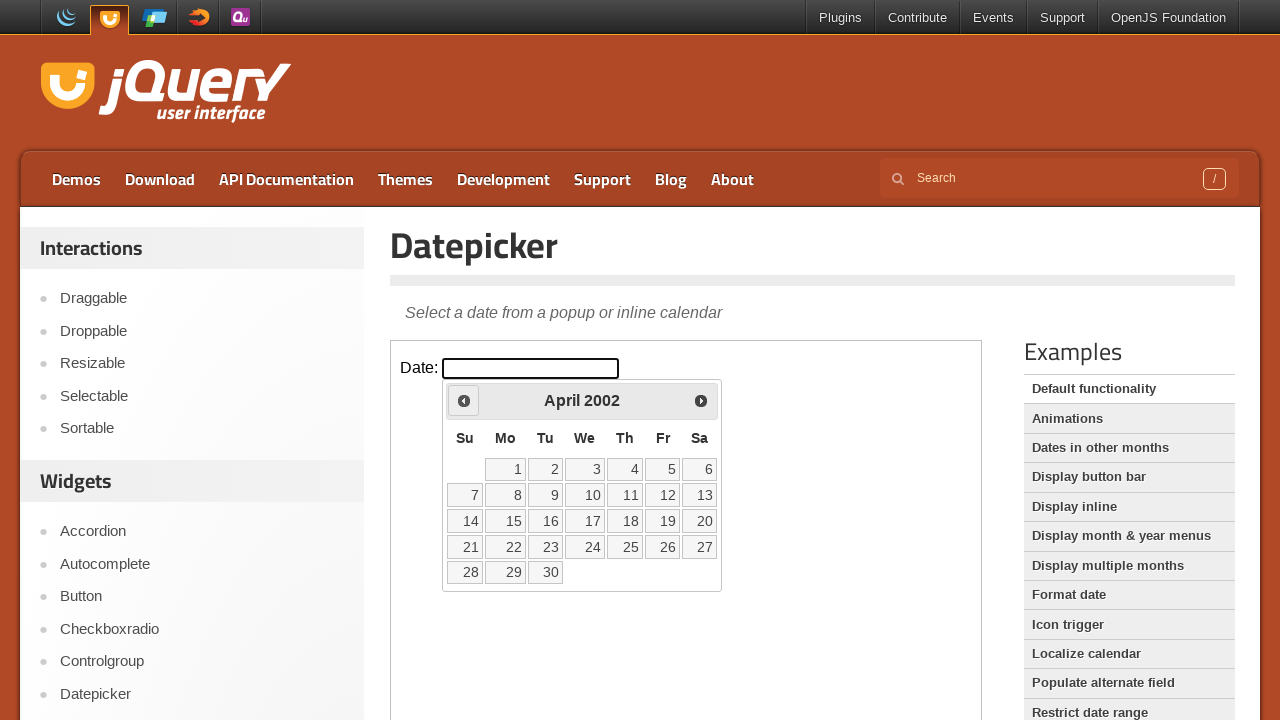

Retrieved current month: April
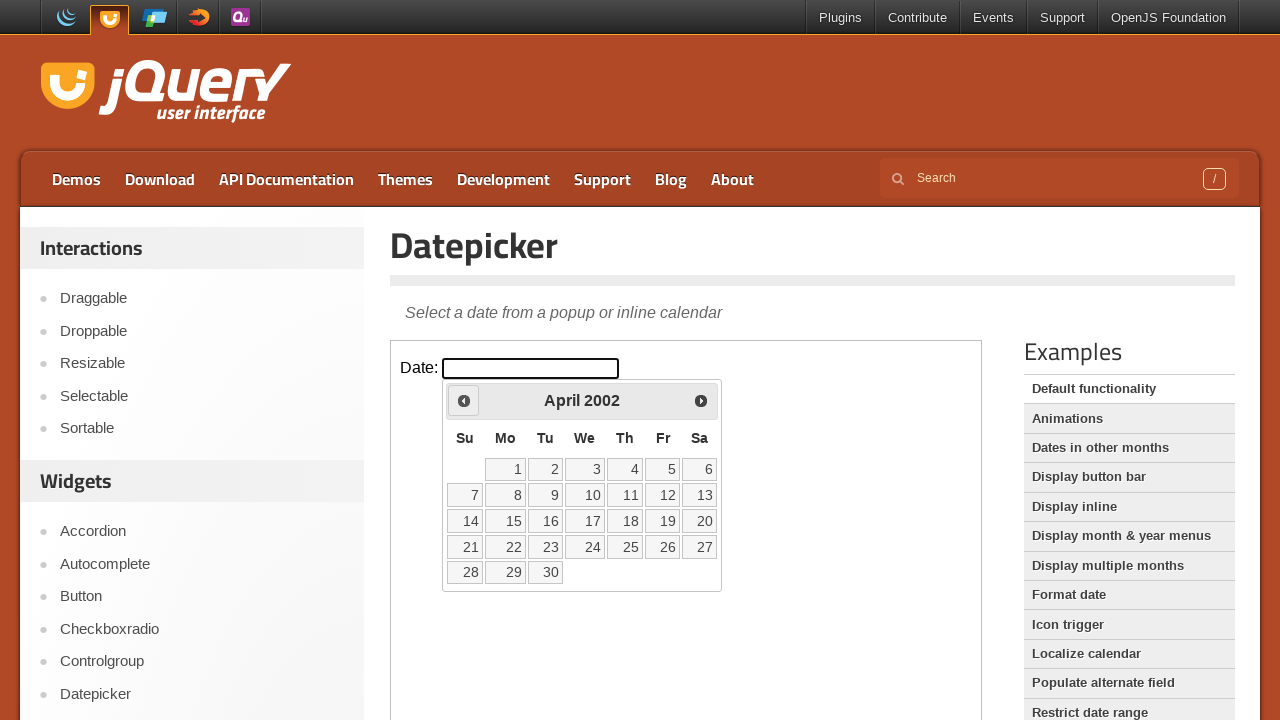

Retrieved current year: 2002
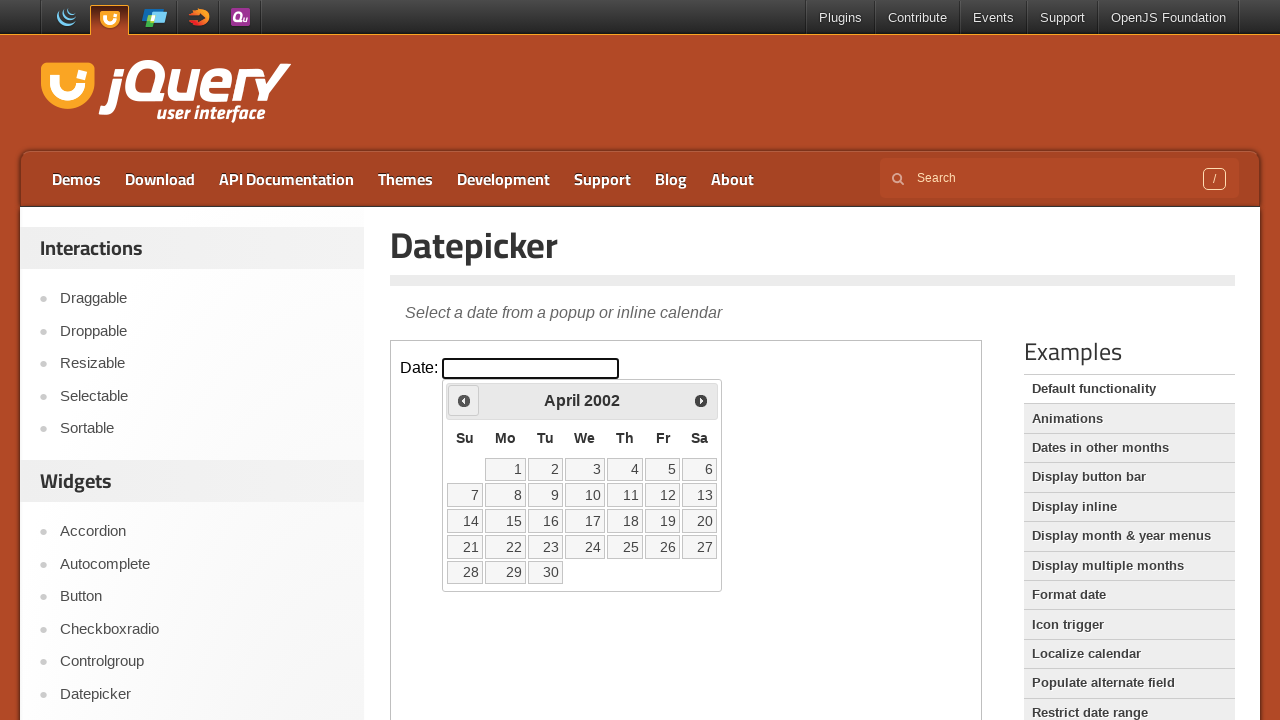

Clicked previous month button to navigate backwards at (464, 400) on iframe >> nth=0 >> internal:control=enter-frame >> xpath=//span[text()='Prev']
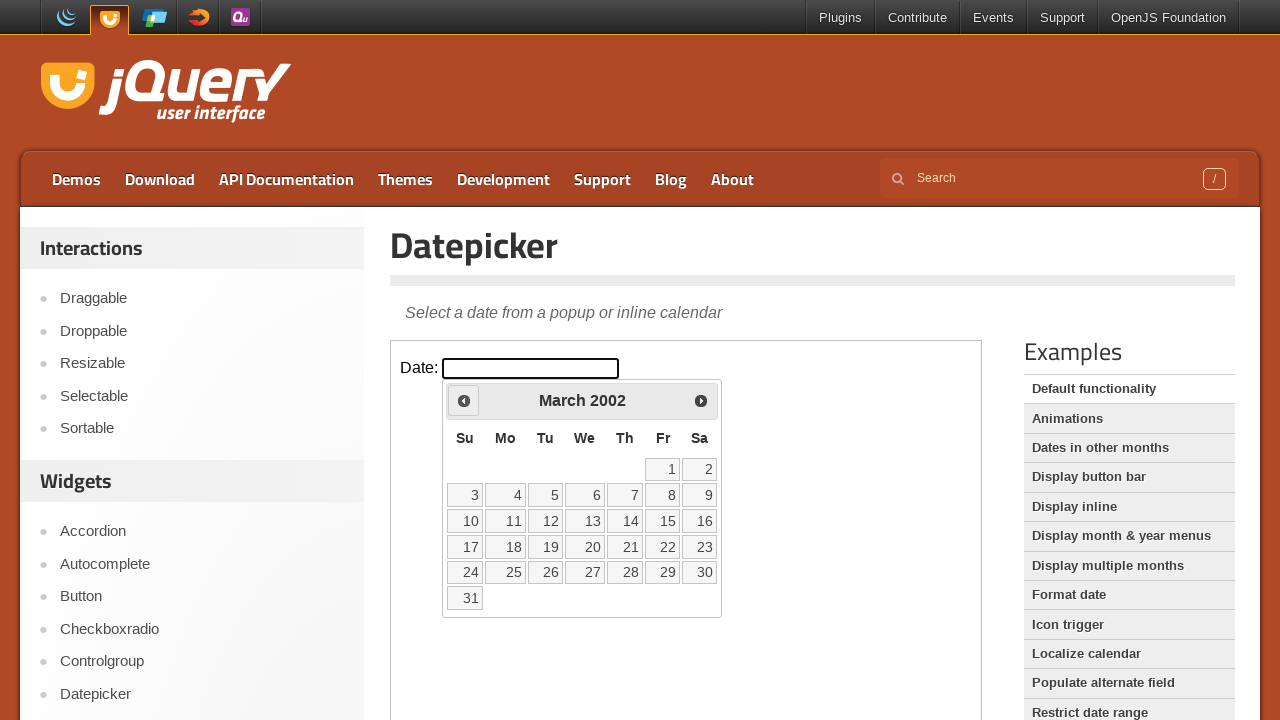

Retrieved current month: March
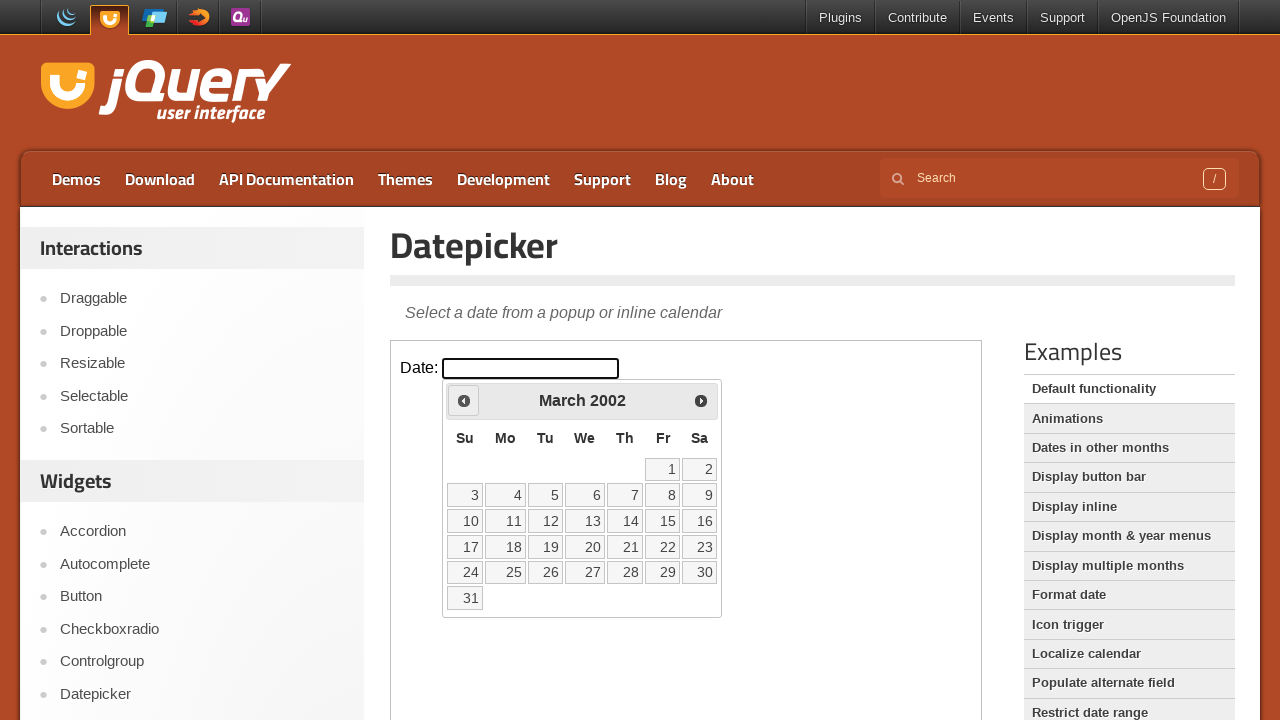

Retrieved current year: 2002
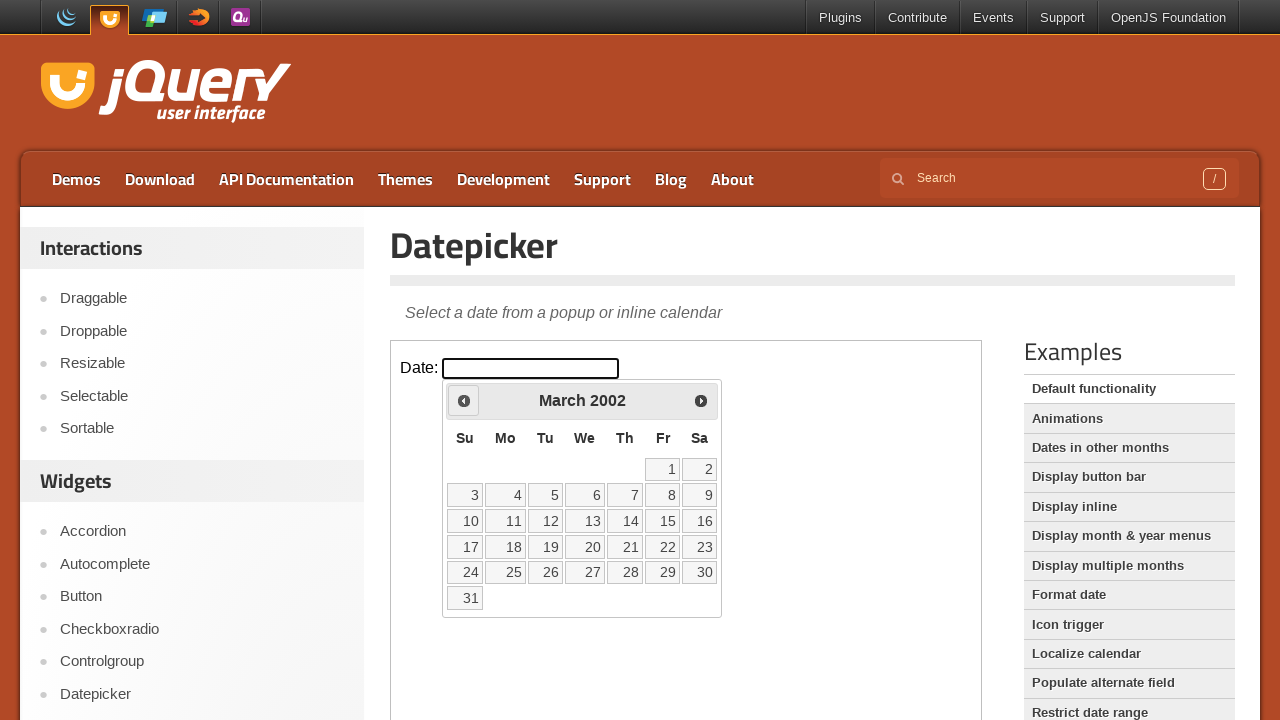

Clicked previous month button to navigate backwards at (464, 400) on iframe >> nth=0 >> internal:control=enter-frame >> xpath=//span[text()='Prev']
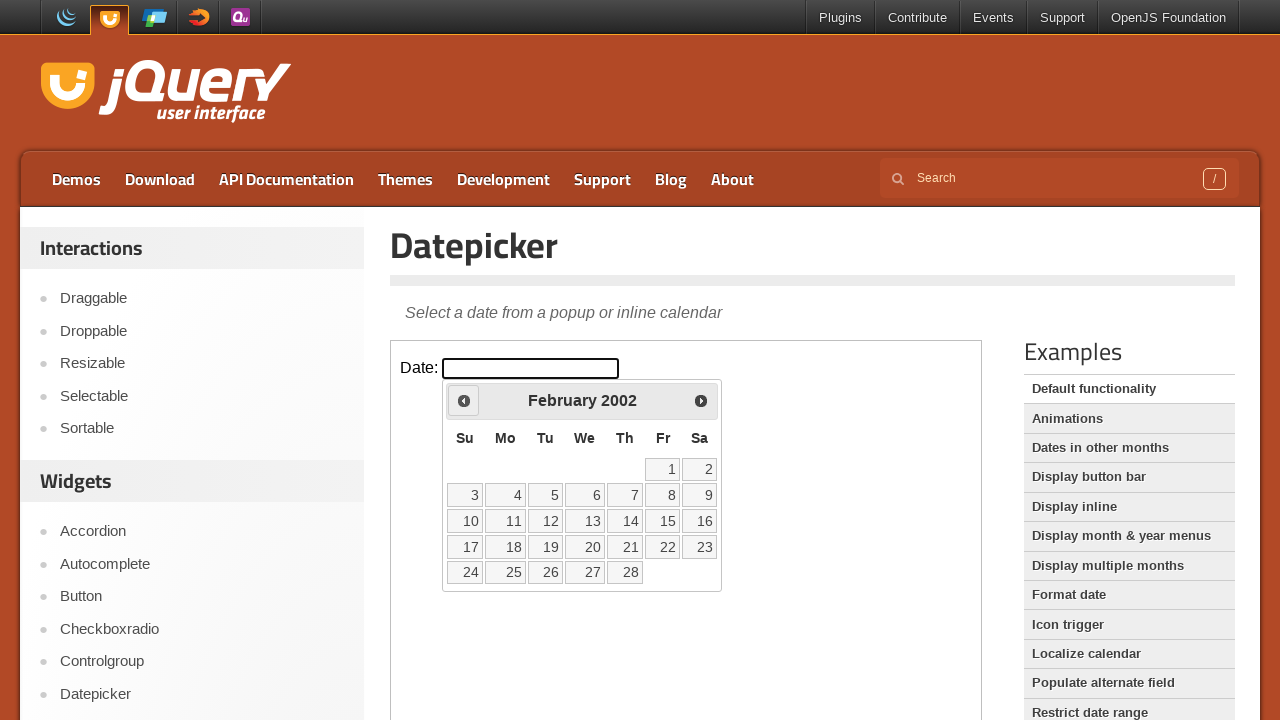

Retrieved current month: February
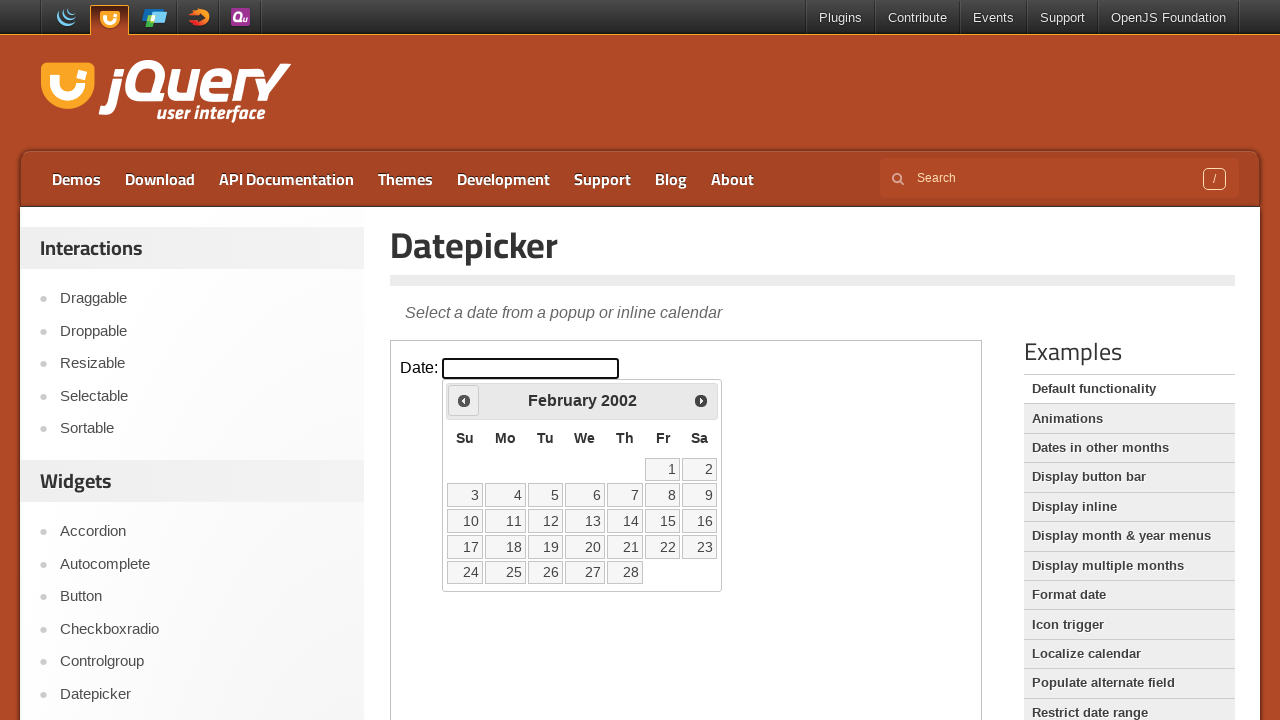

Retrieved current year: 2002
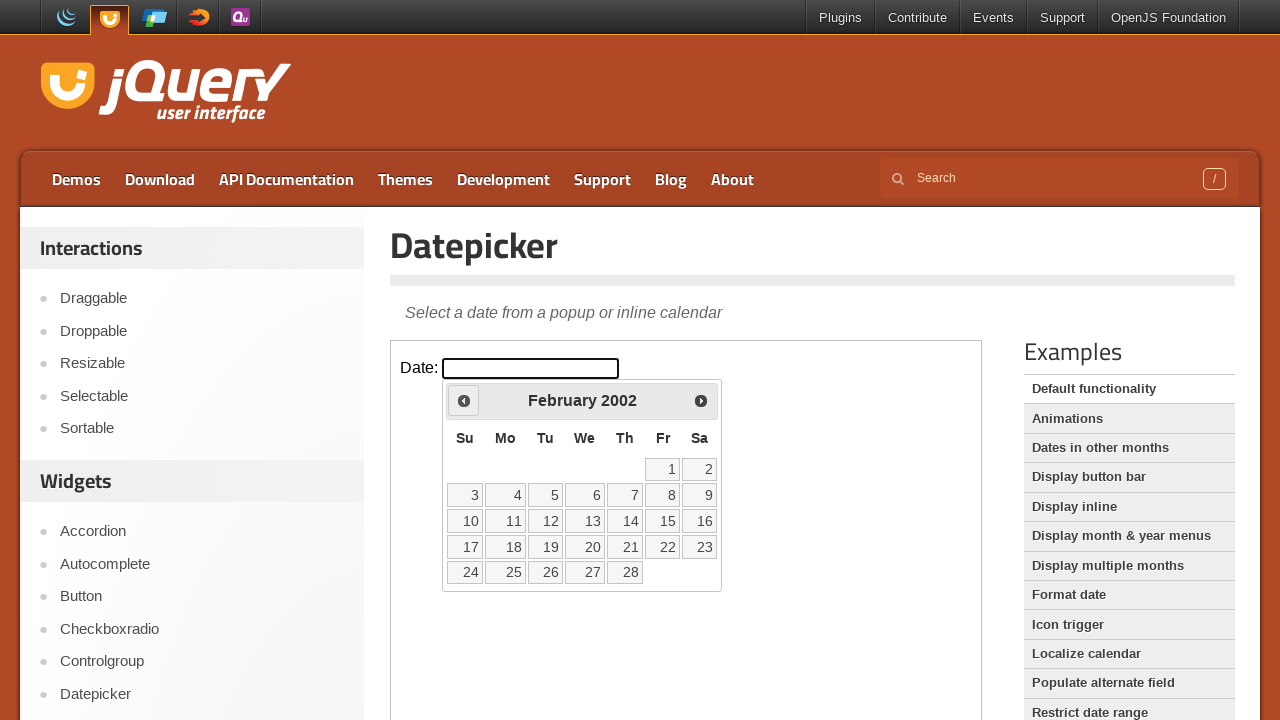

Clicked previous month button to navigate backwards at (464, 400) on iframe >> nth=0 >> internal:control=enter-frame >> xpath=//span[text()='Prev']
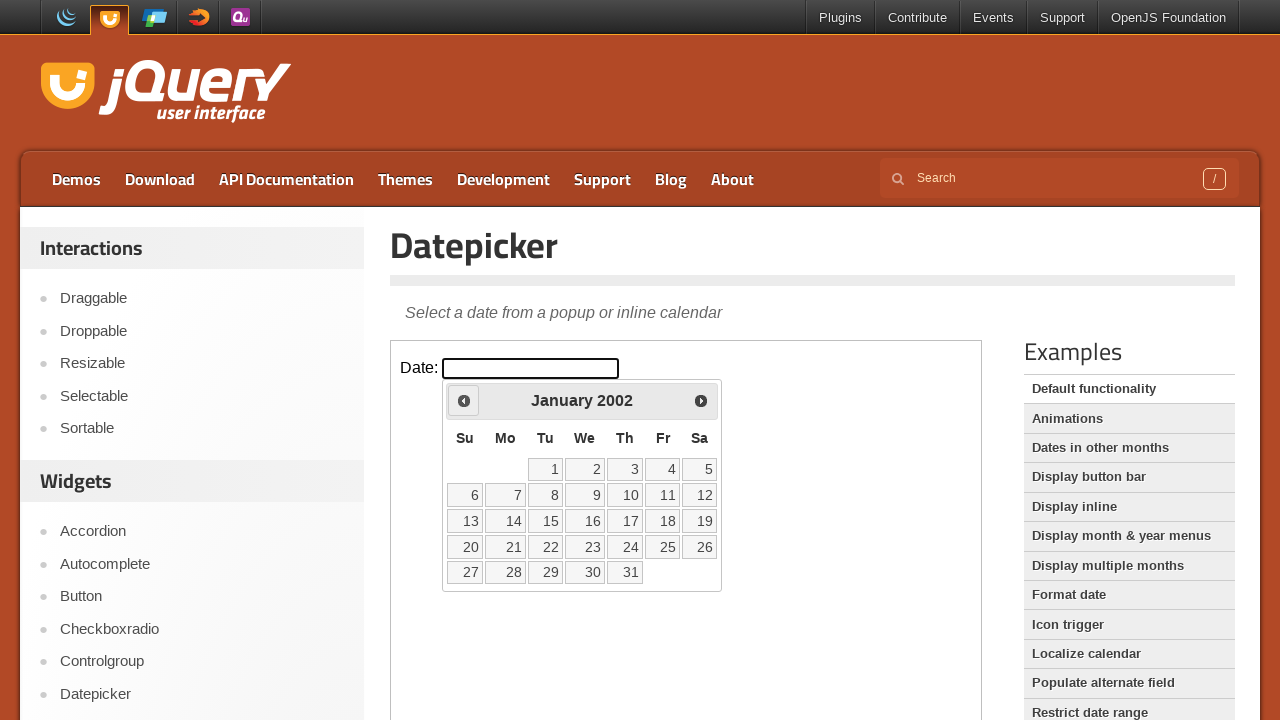

Retrieved current month: January
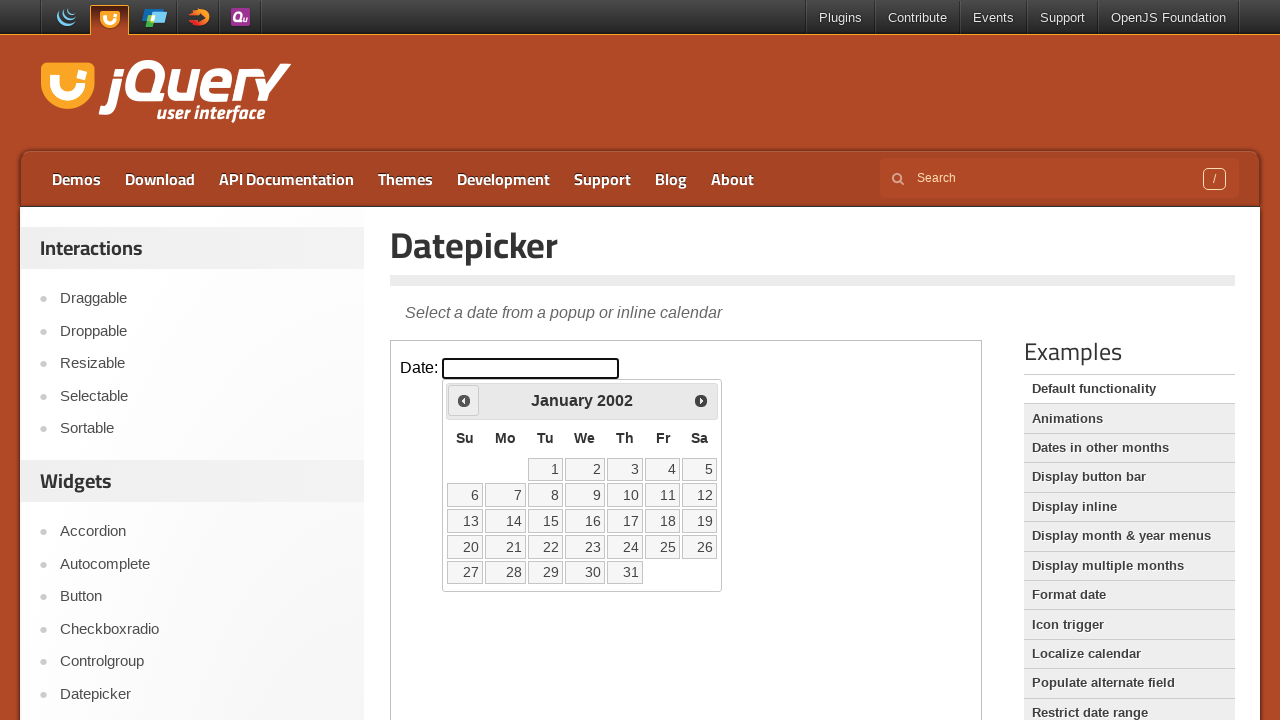

Retrieved current year: 2002
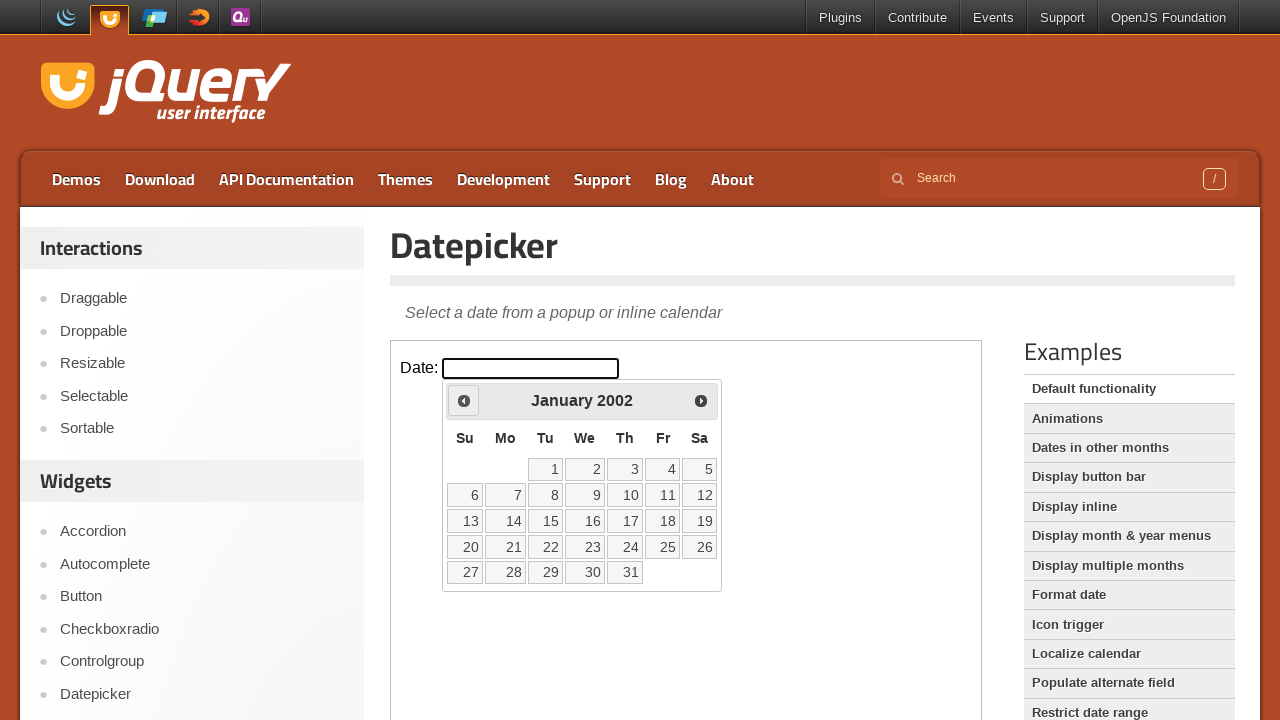

Clicked previous month button to navigate backwards at (464, 400) on iframe >> nth=0 >> internal:control=enter-frame >> xpath=//span[text()='Prev']
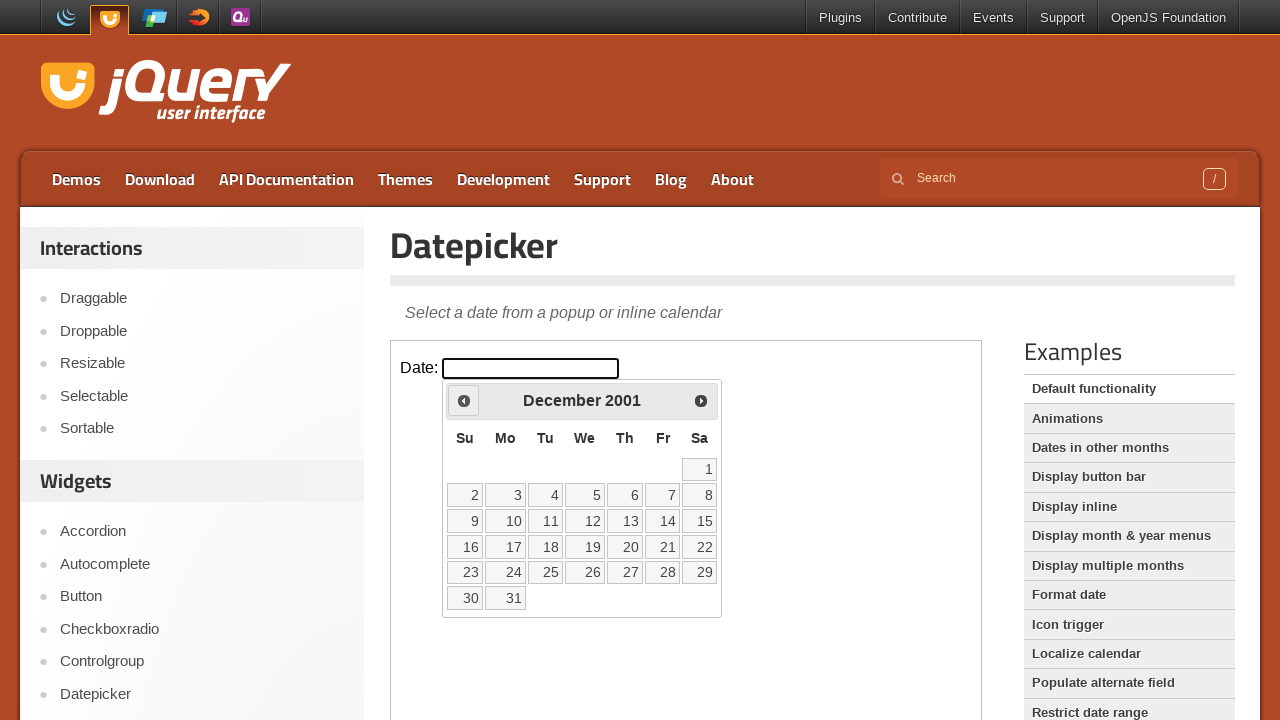

Retrieved current month: December
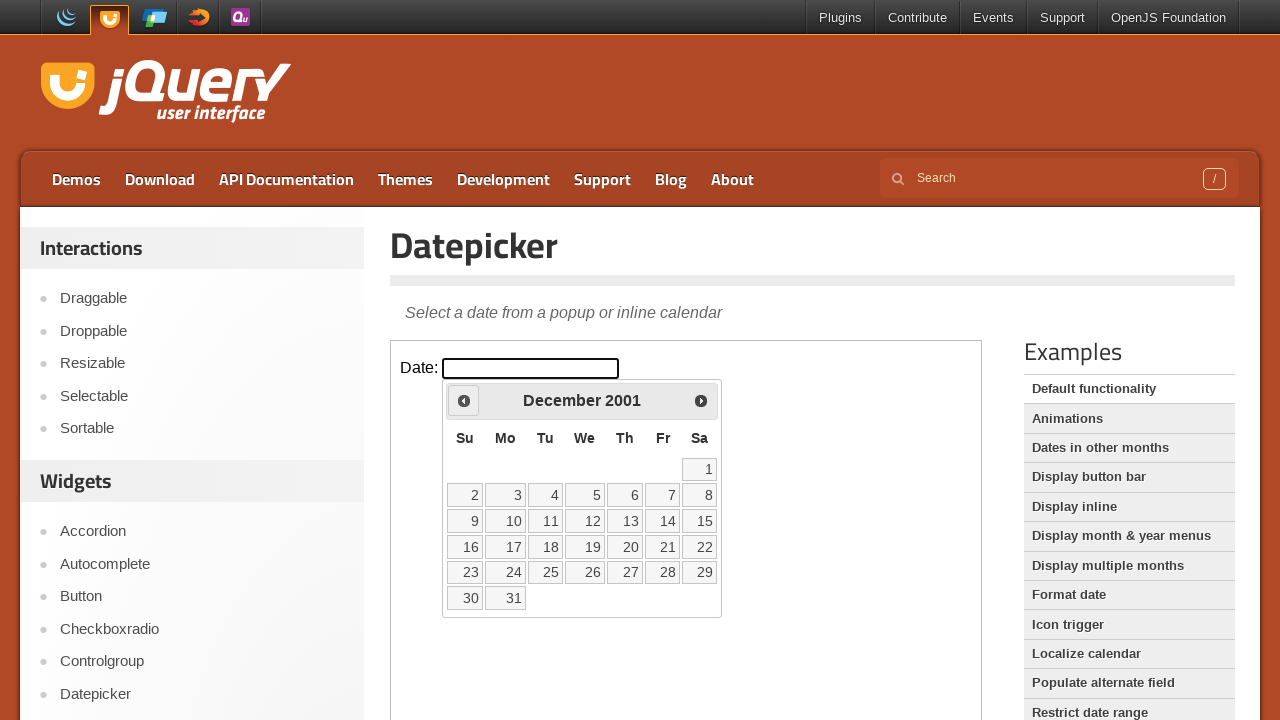

Retrieved current year: 2001
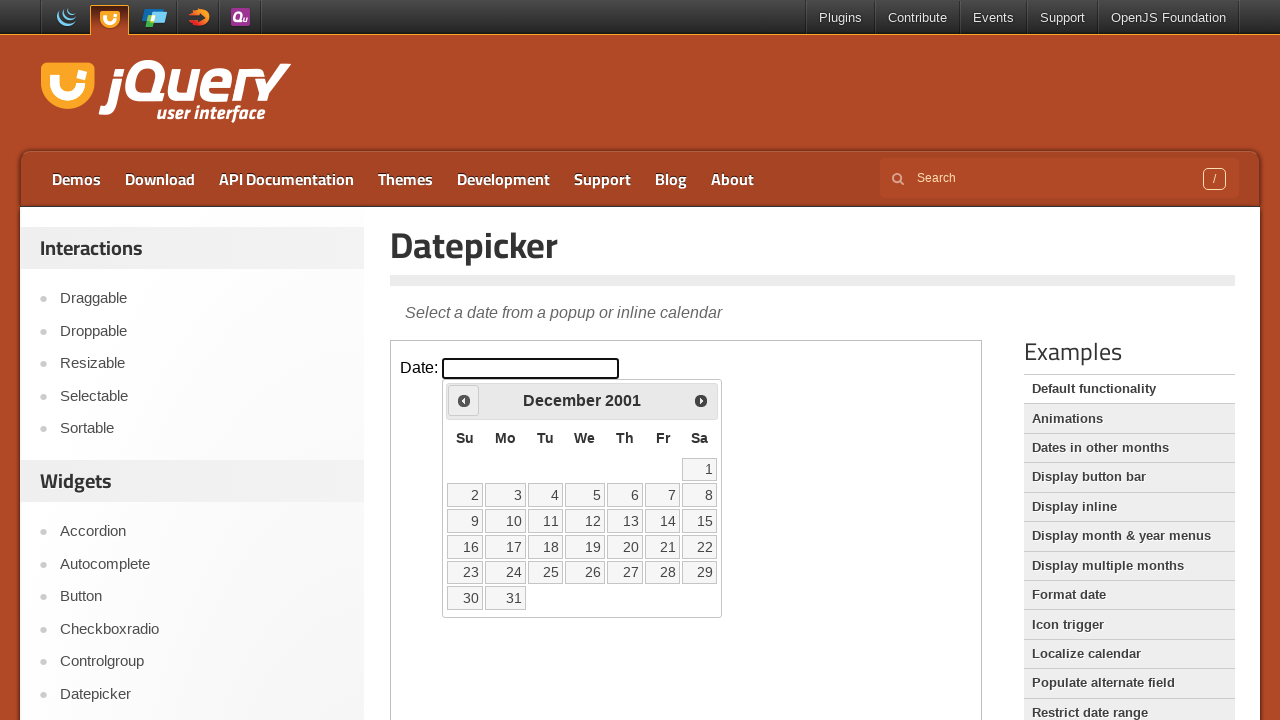

Clicked previous month button to navigate backwards at (464, 400) on iframe >> nth=0 >> internal:control=enter-frame >> xpath=//span[text()='Prev']
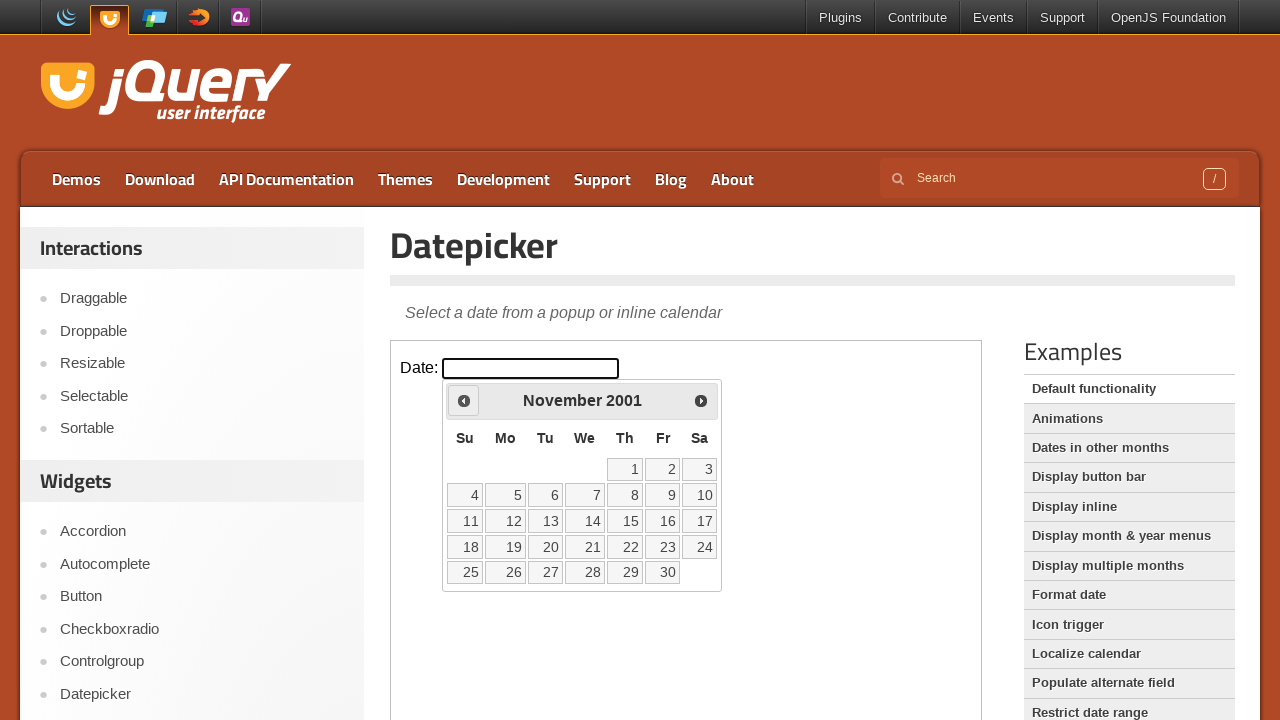

Retrieved current month: November
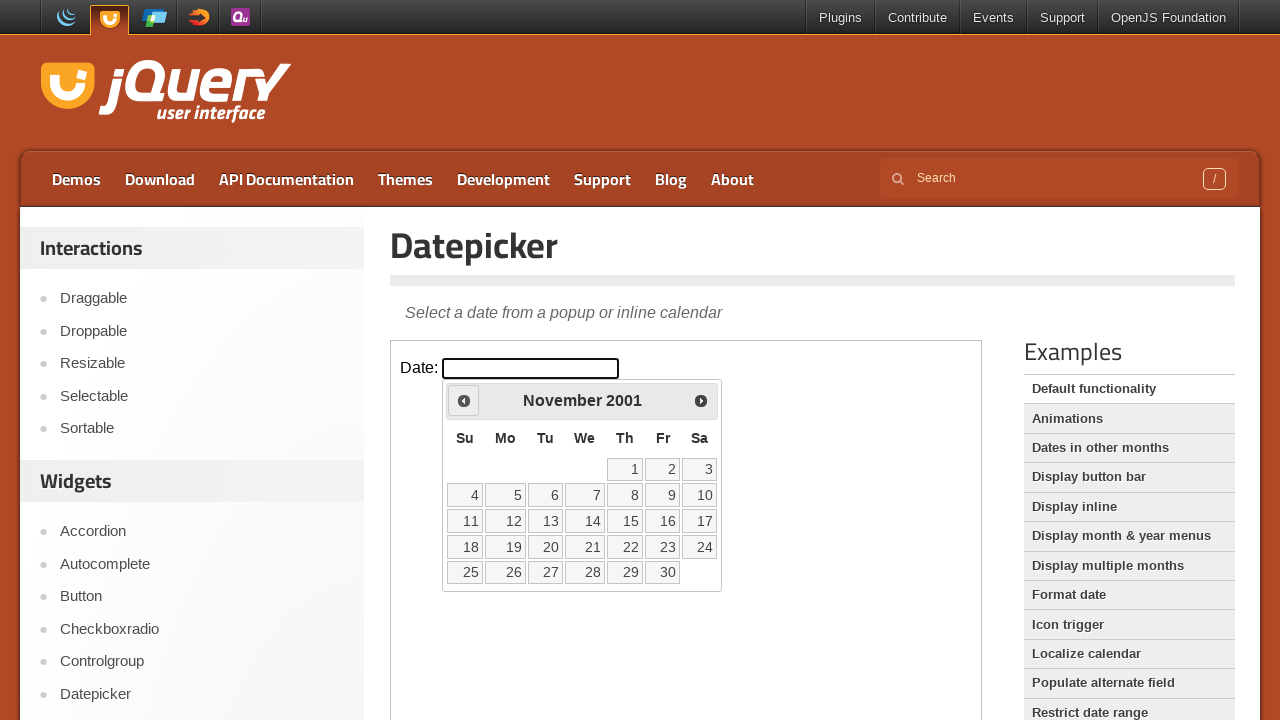

Retrieved current year: 2001
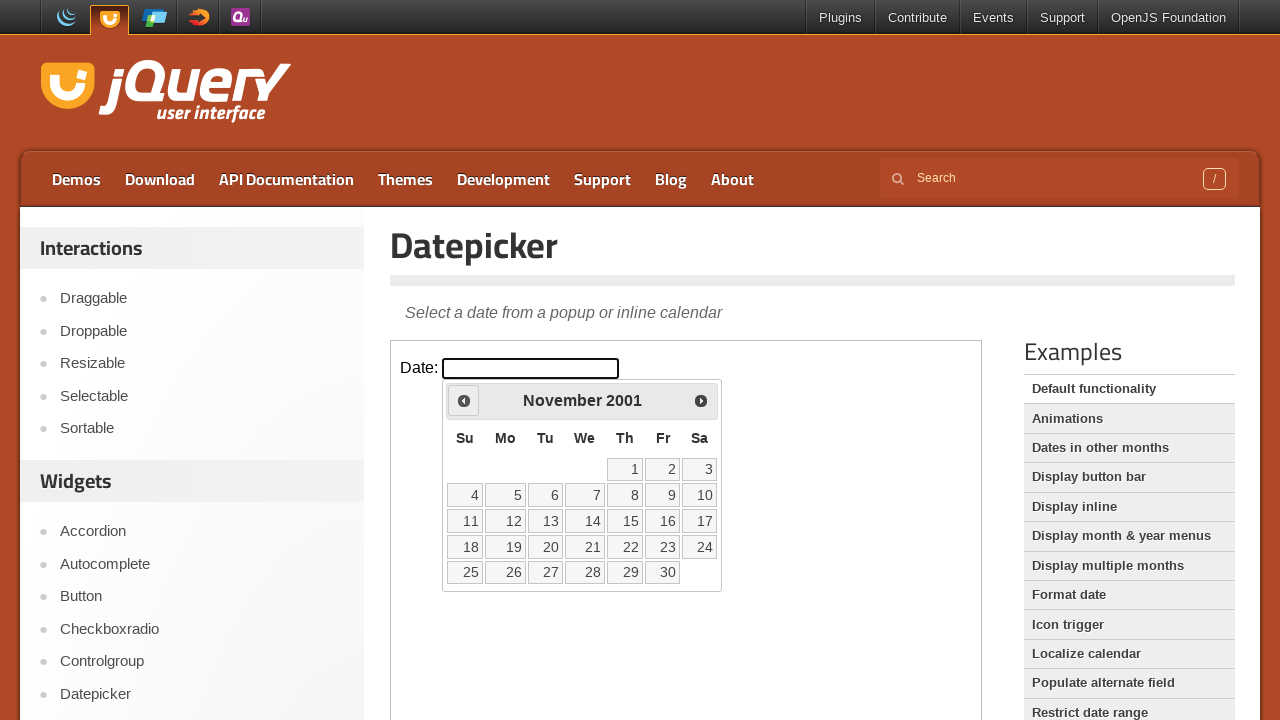

Clicked previous month button to navigate backwards at (464, 400) on iframe >> nth=0 >> internal:control=enter-frame >> xpath=//span[text()='Prev']
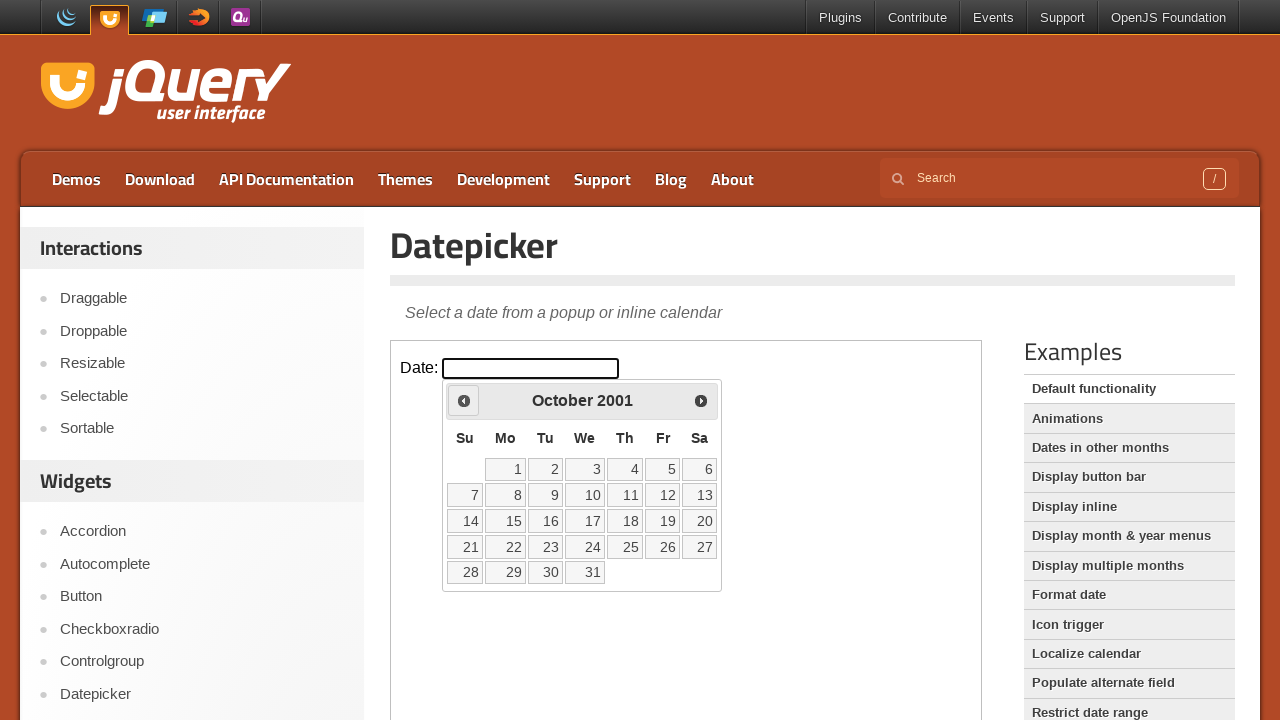

Retrieved current month: October
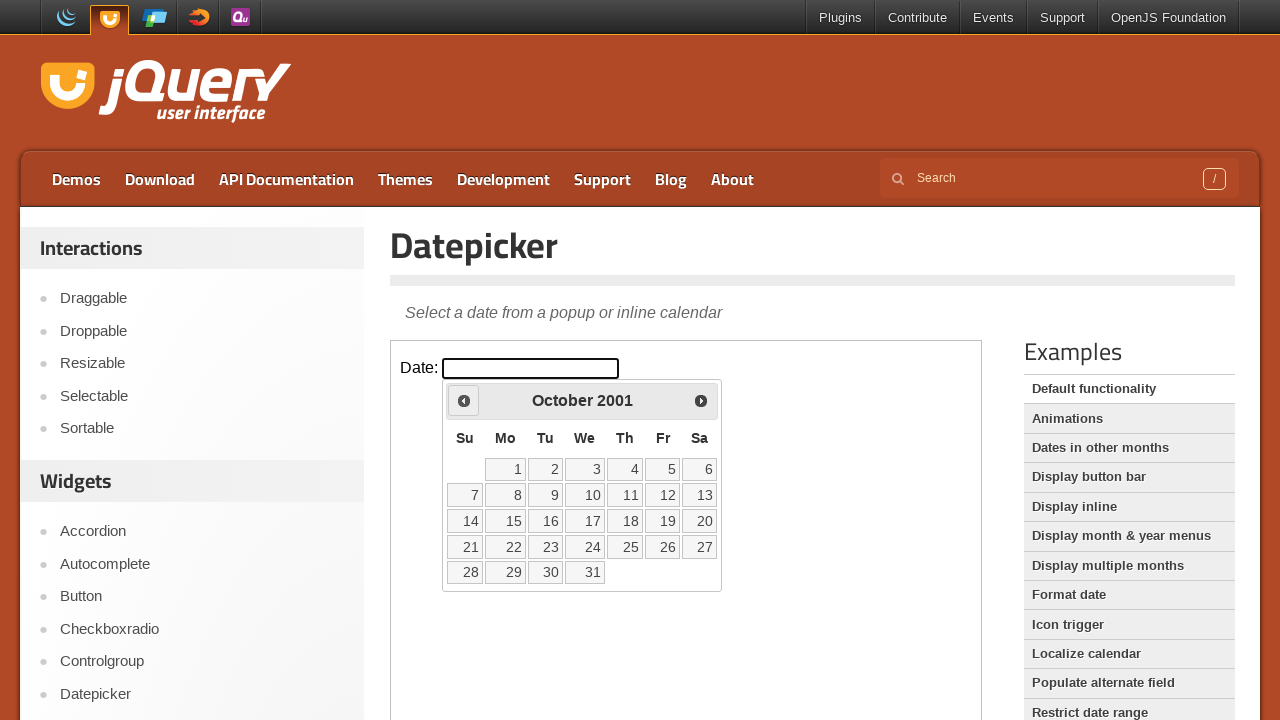

Retrieved current year: 2001
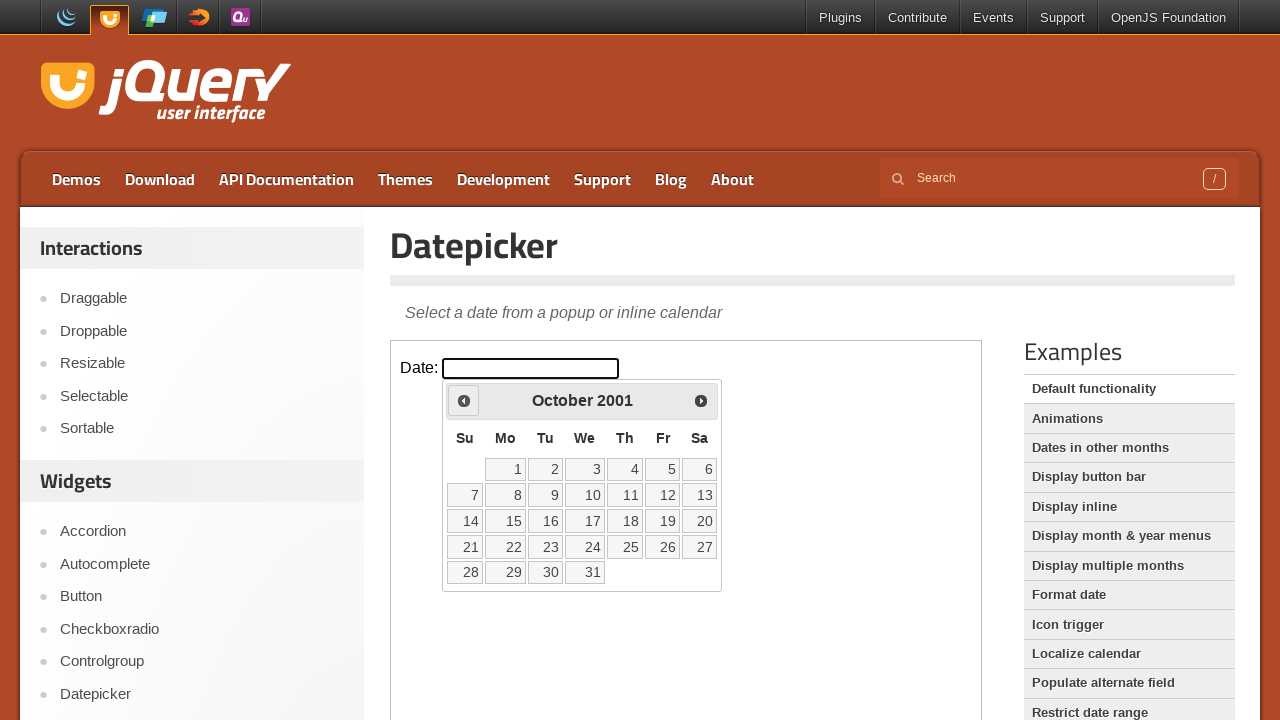

Clicked previous month button to navigate backwards at (464, 400) on iframe >> nth=0 >> internal:control=enter-frame >> xpath=//span[text()='Prev']
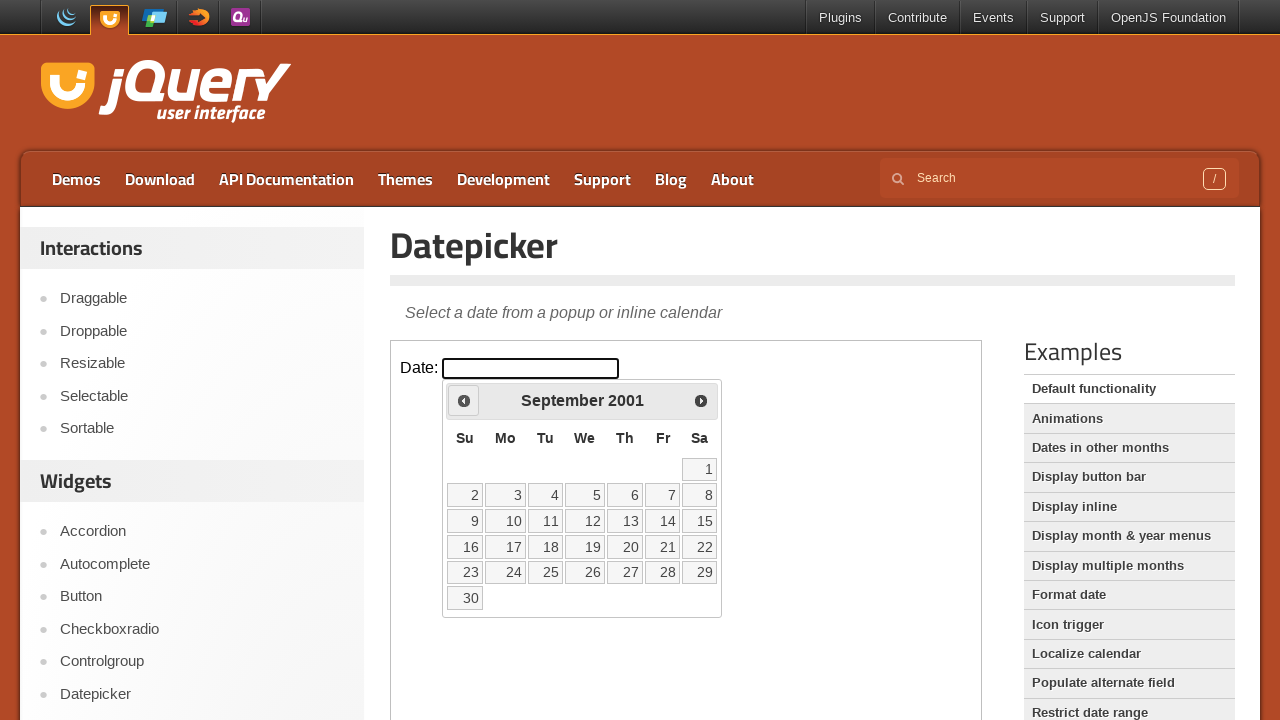

Retrieved current month: September
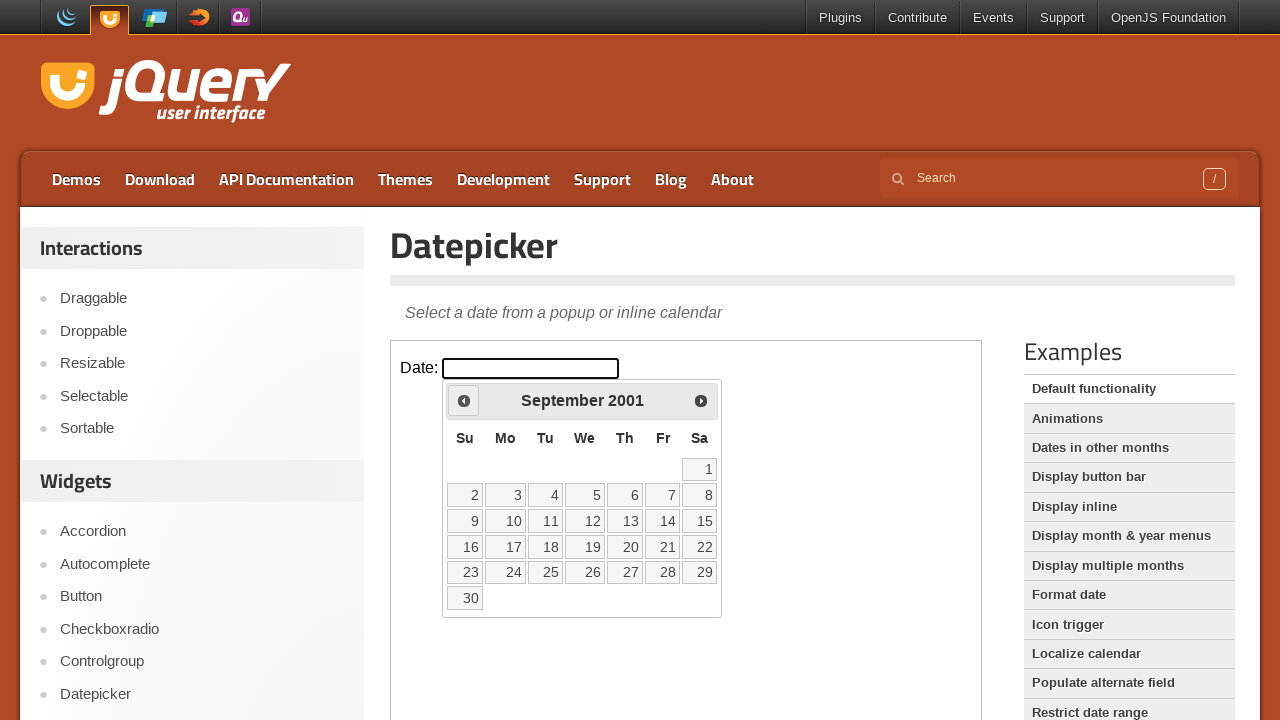

Retrieved current year: 2001
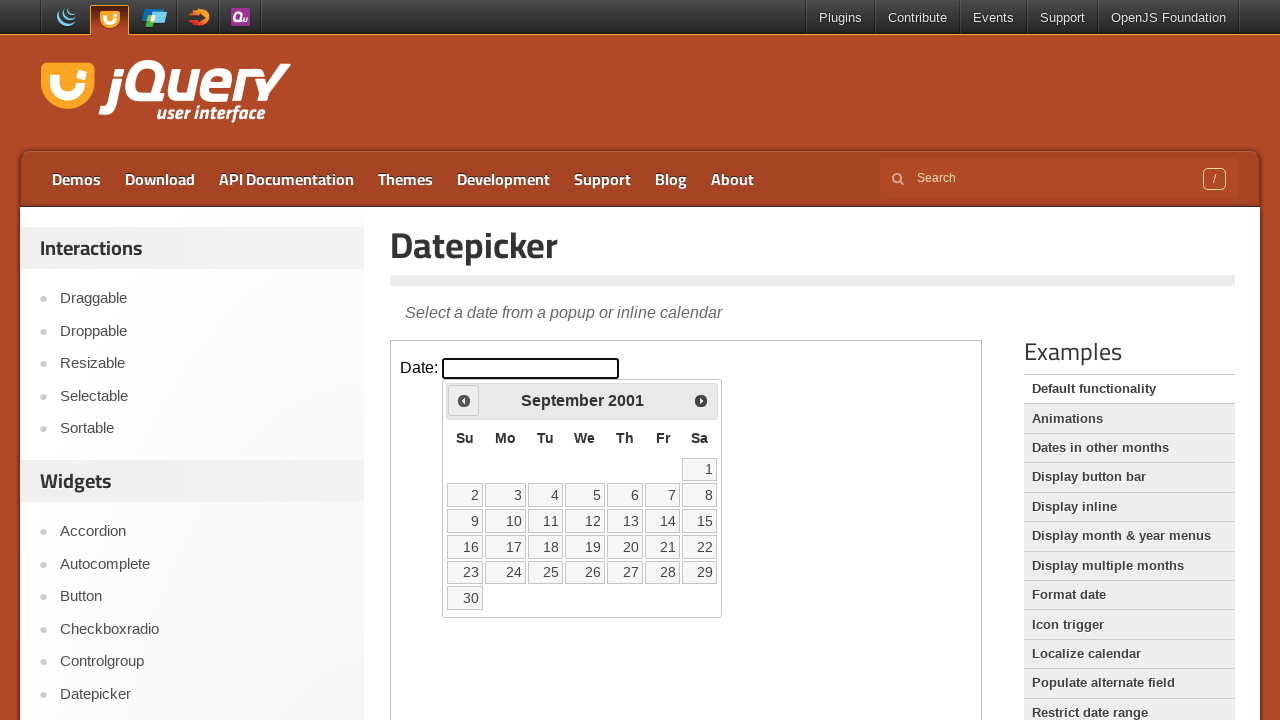

Clicked previous month button to navigate backwards at (464, 400) on iframe >> nth=0 >> internal:control=enter-frame >> xpath=//span[text()='Prev']
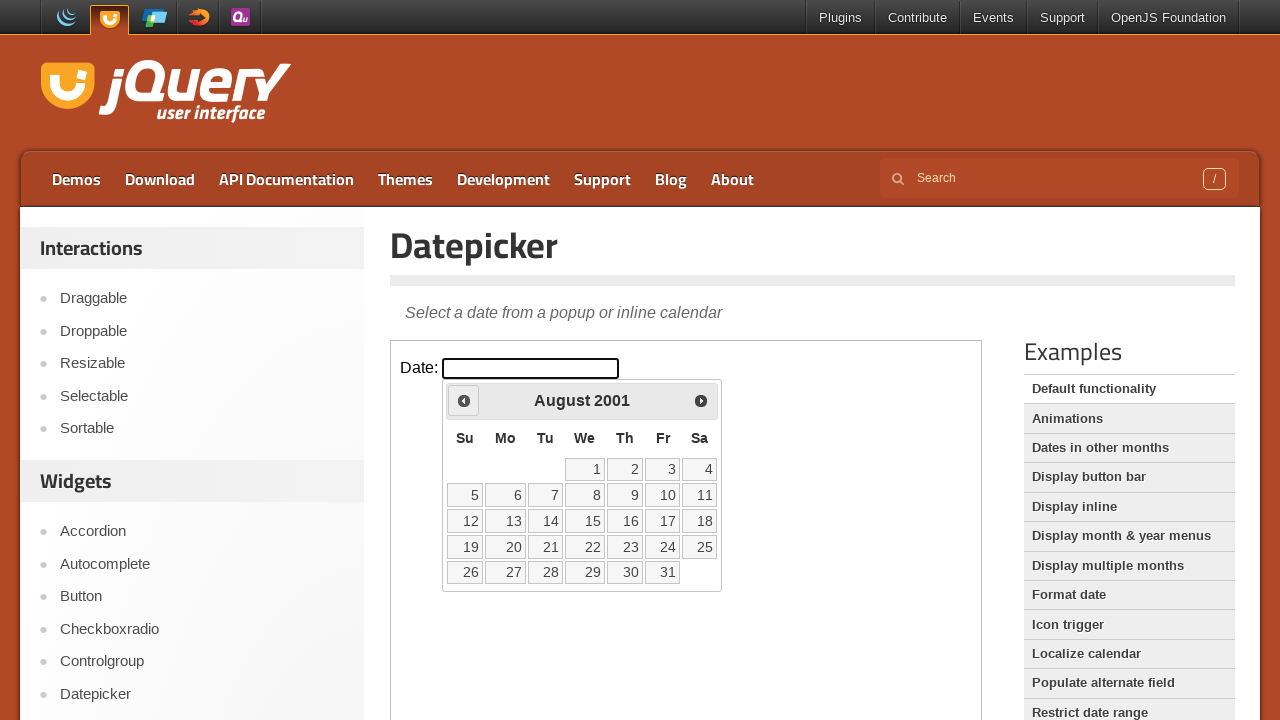

Retrieved current month: August
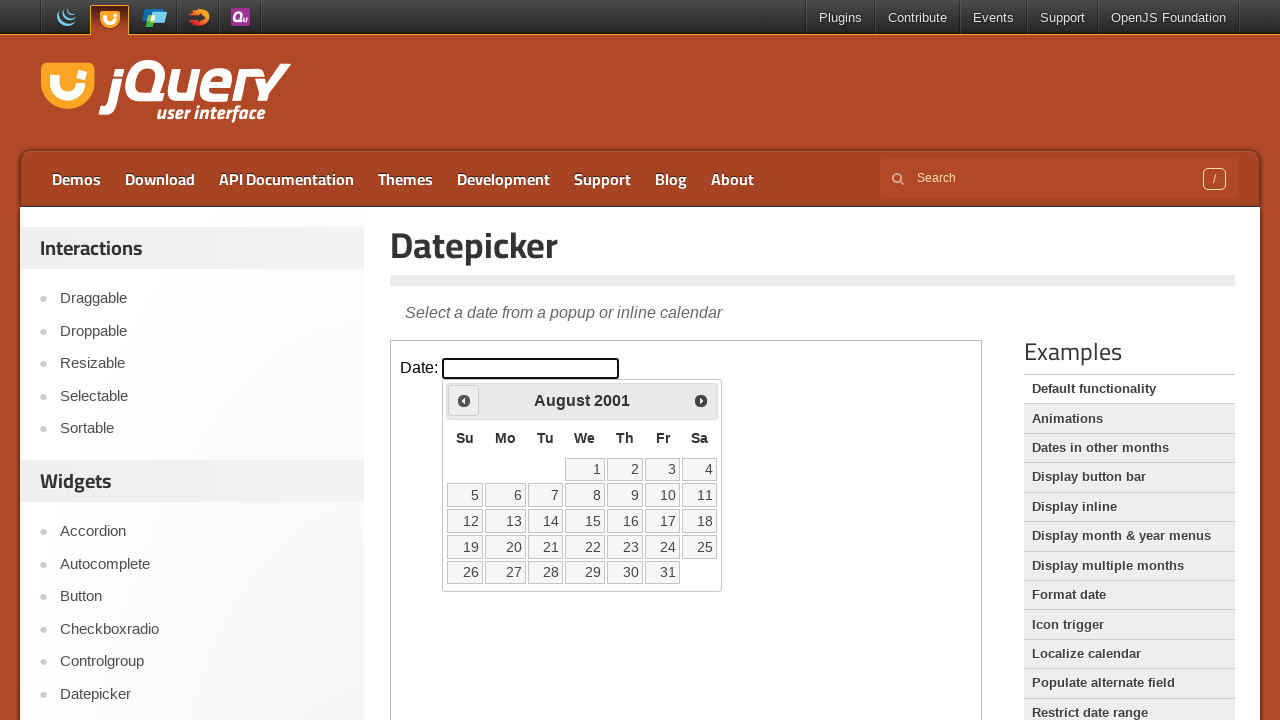

Retrieved current year: 2001
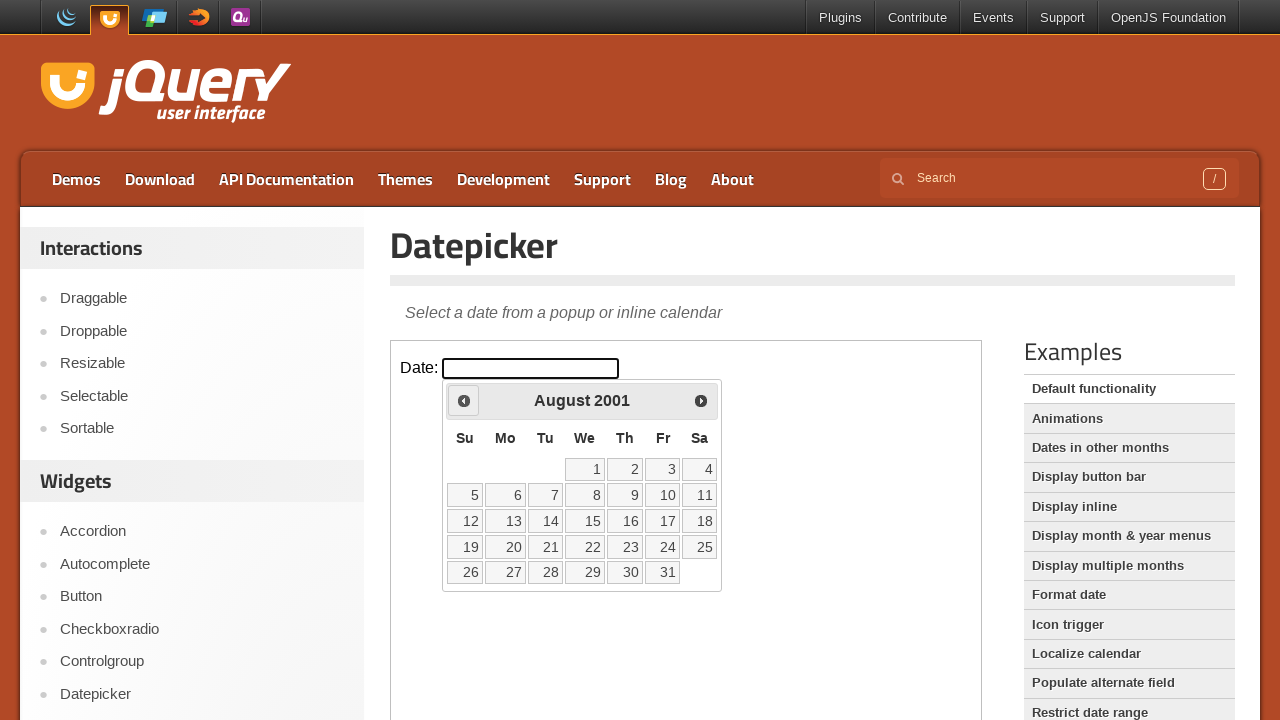

Clicked previous month button to navigate backwards at (464, 400) on iframe >> nth=0 >> internal:control=enter-frame >> xpath=//span[text()='Prev']
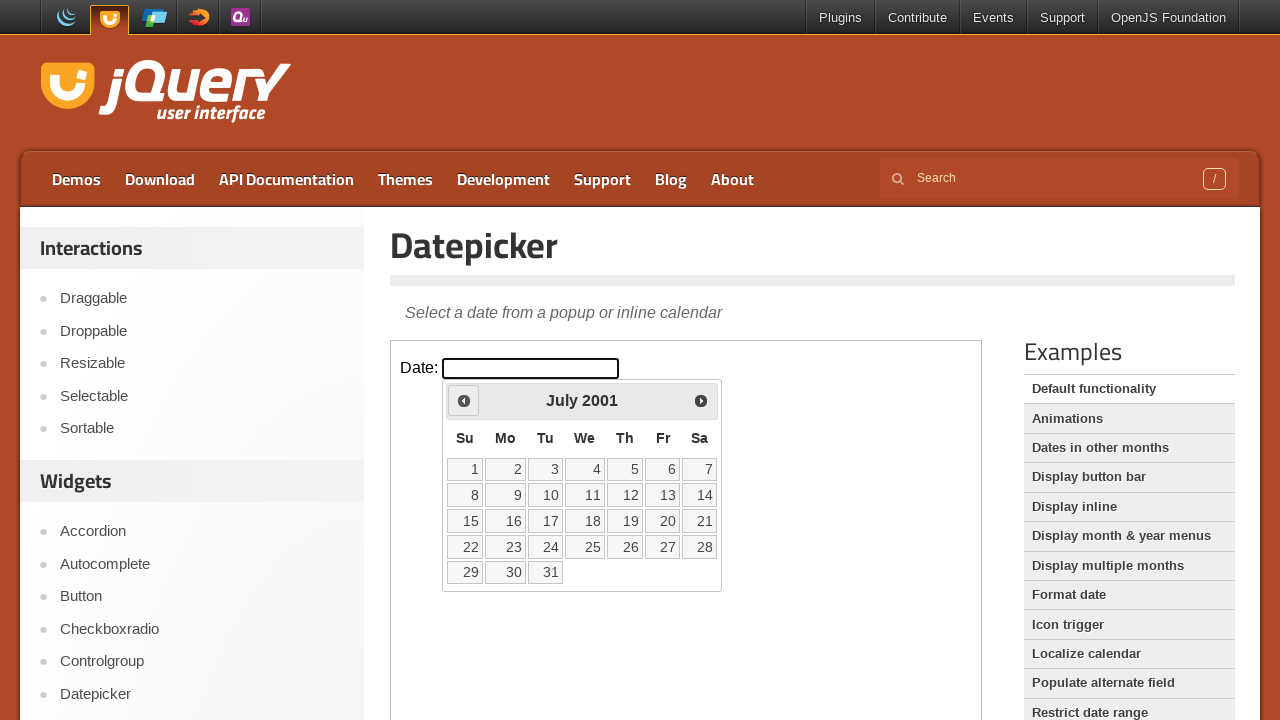

Retrieved current month: July
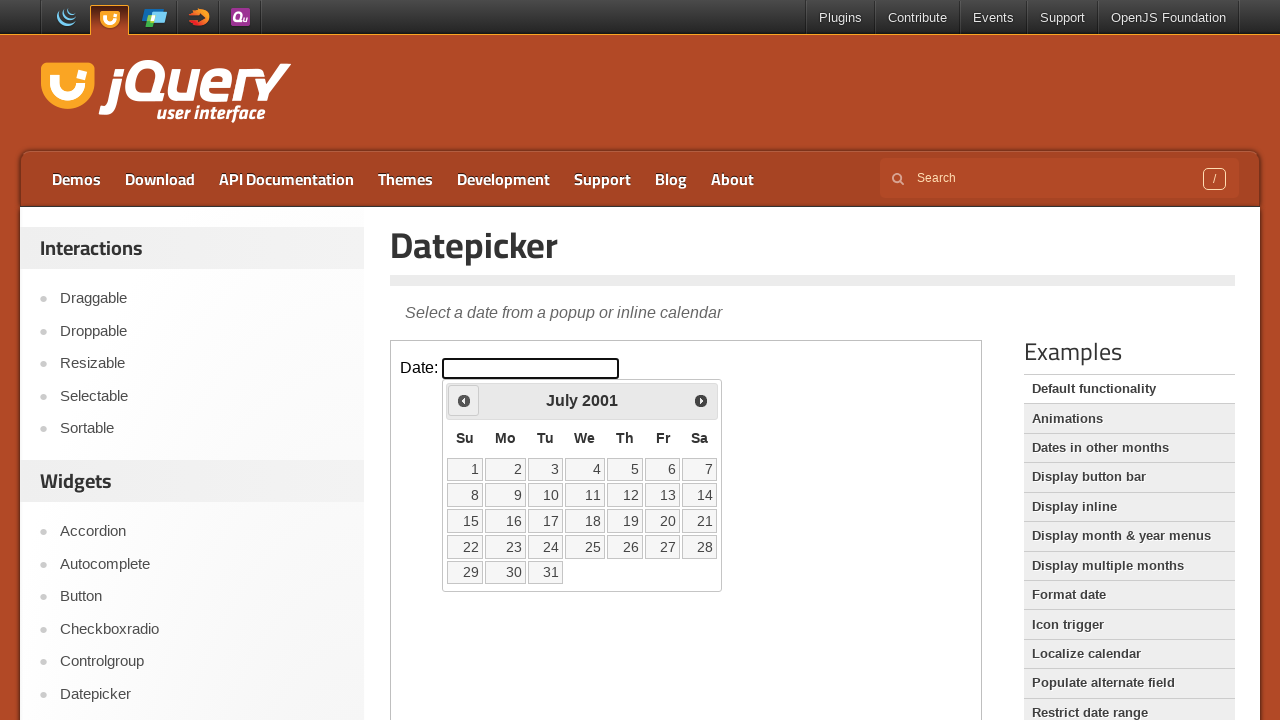

Retrieved current year: 2001
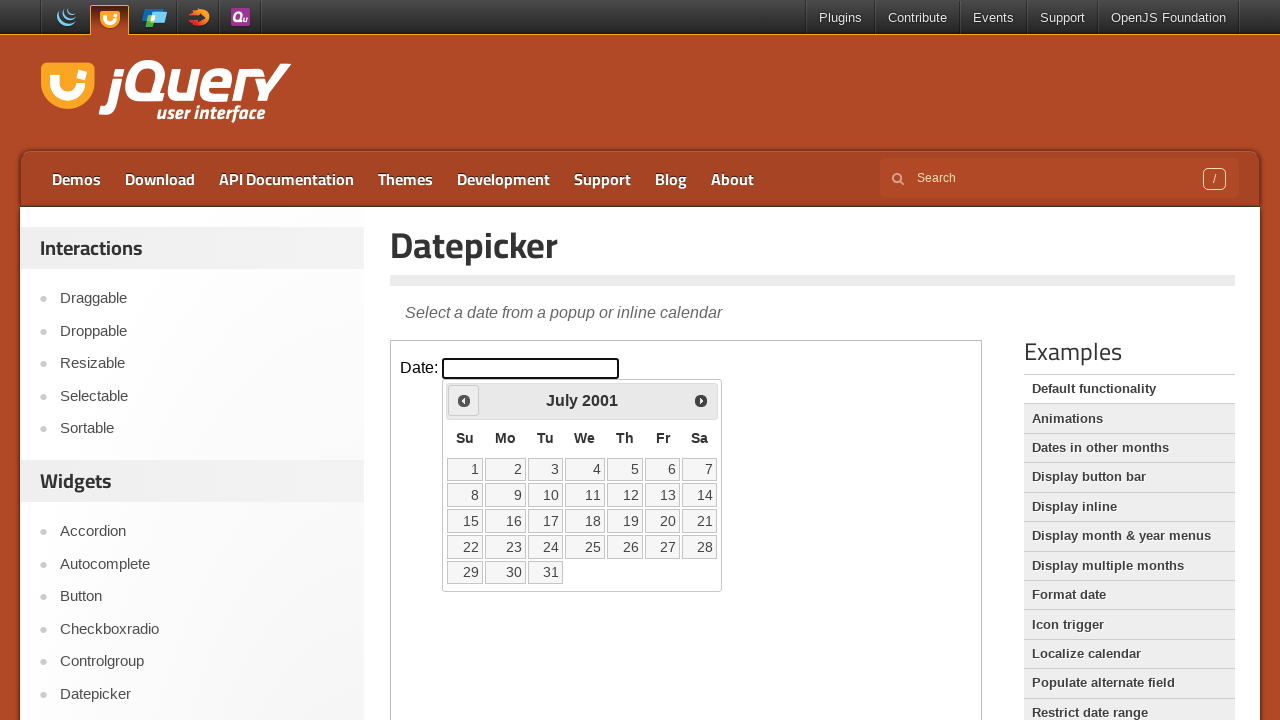

Clicked previous month button to navigate backwards at (464, 400) on iframe >> nth=0 >> internal:control=enter-frame >> xpath=//span[text()='Prev']
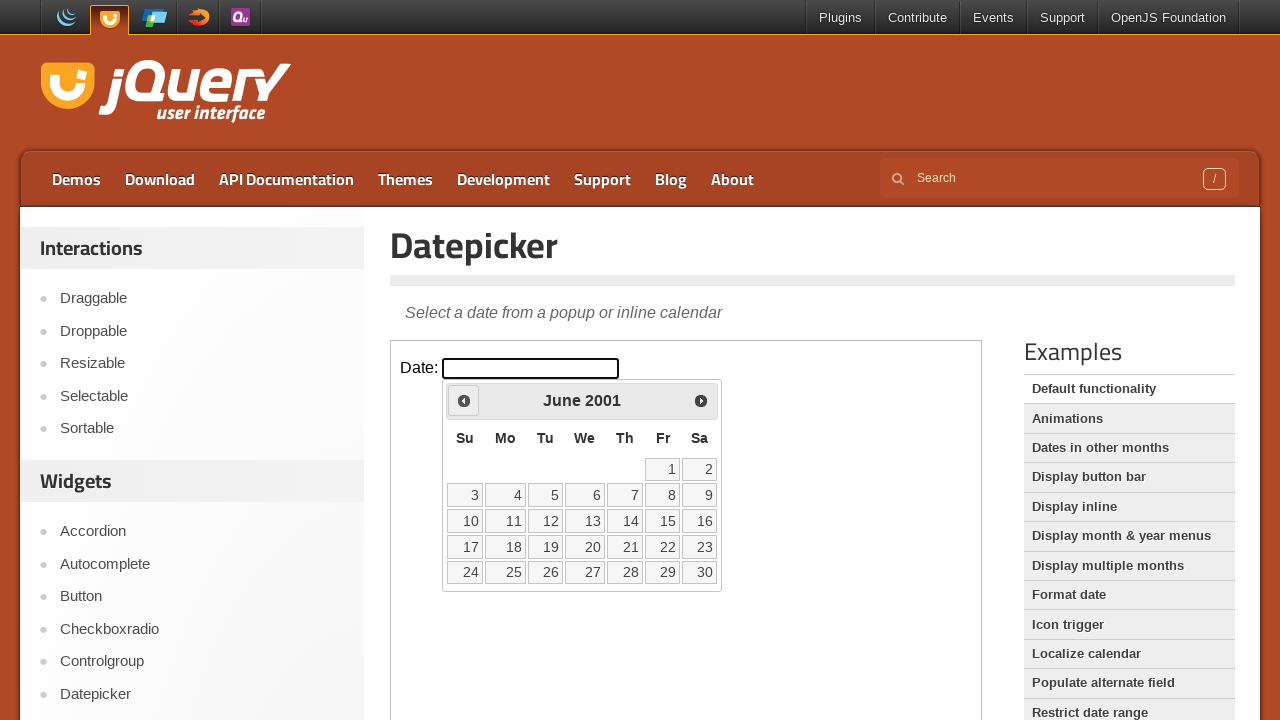

Retrieved current month: June
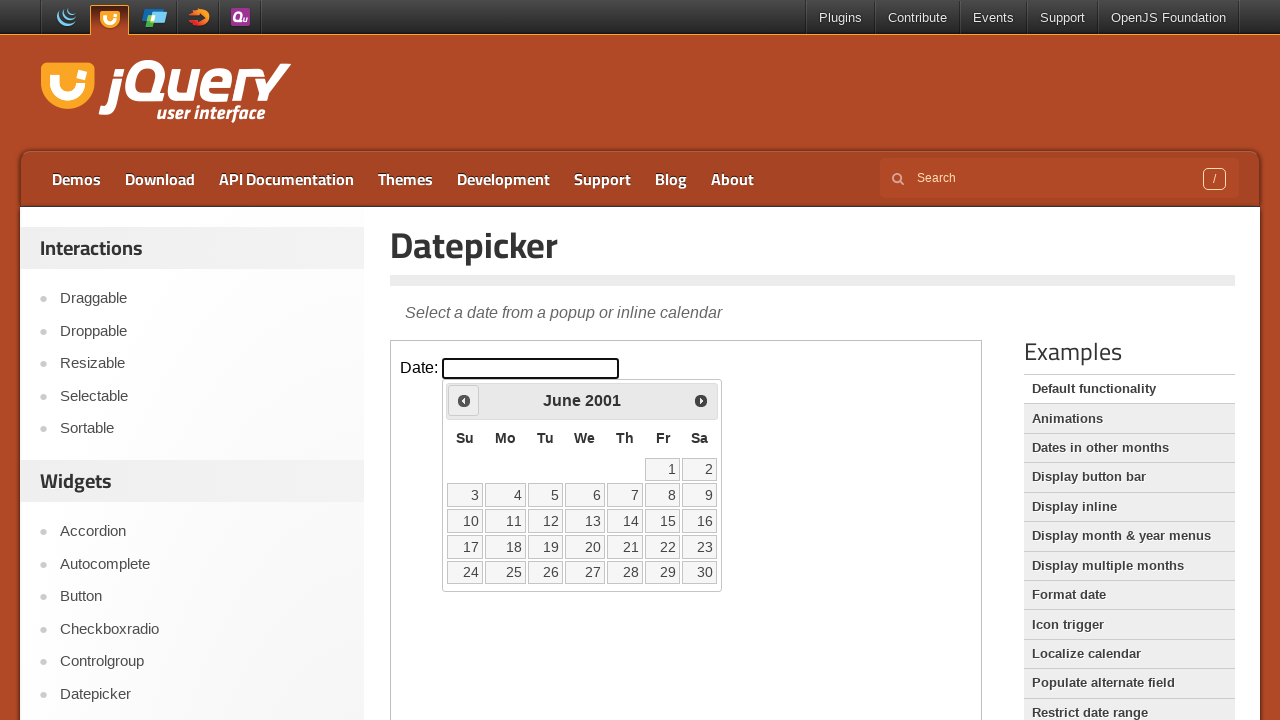

Retrieved current year: 2001
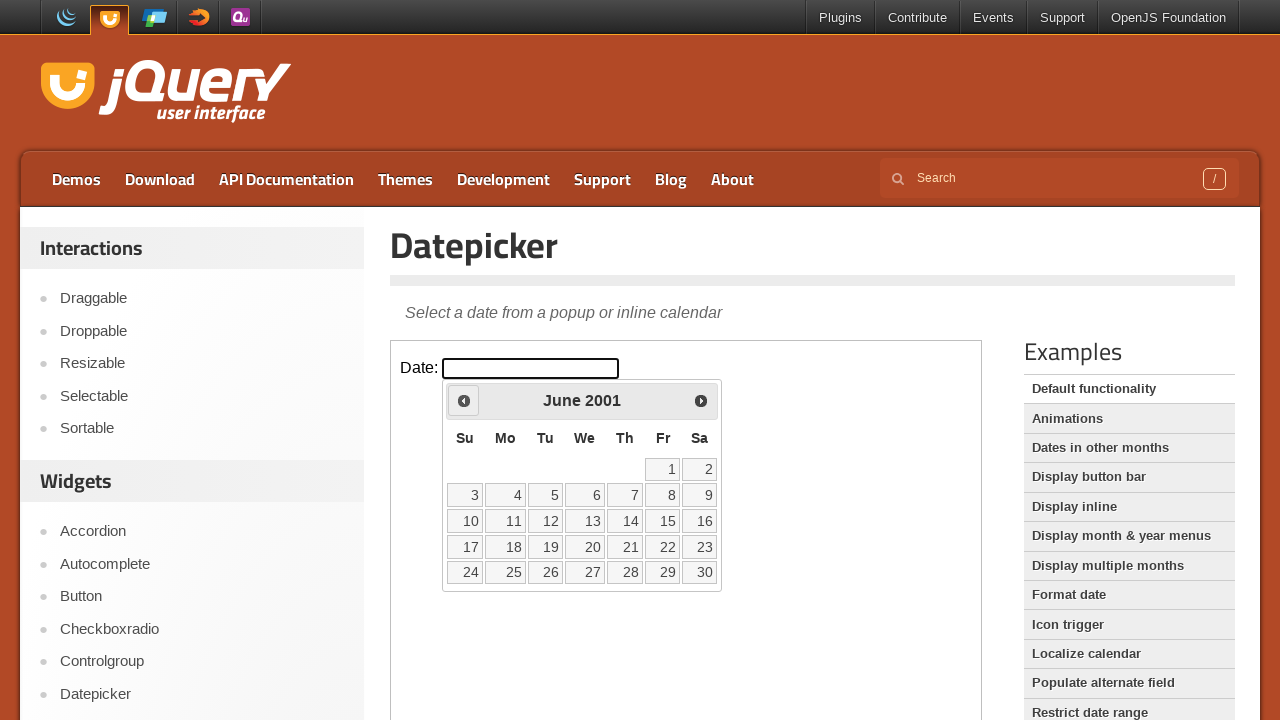

Clicked previous month button to navigate backwards at (464, 400) on iframe >> nth=0 >> internal:control=enter-frame >> xpath=//span[text()='Prev']
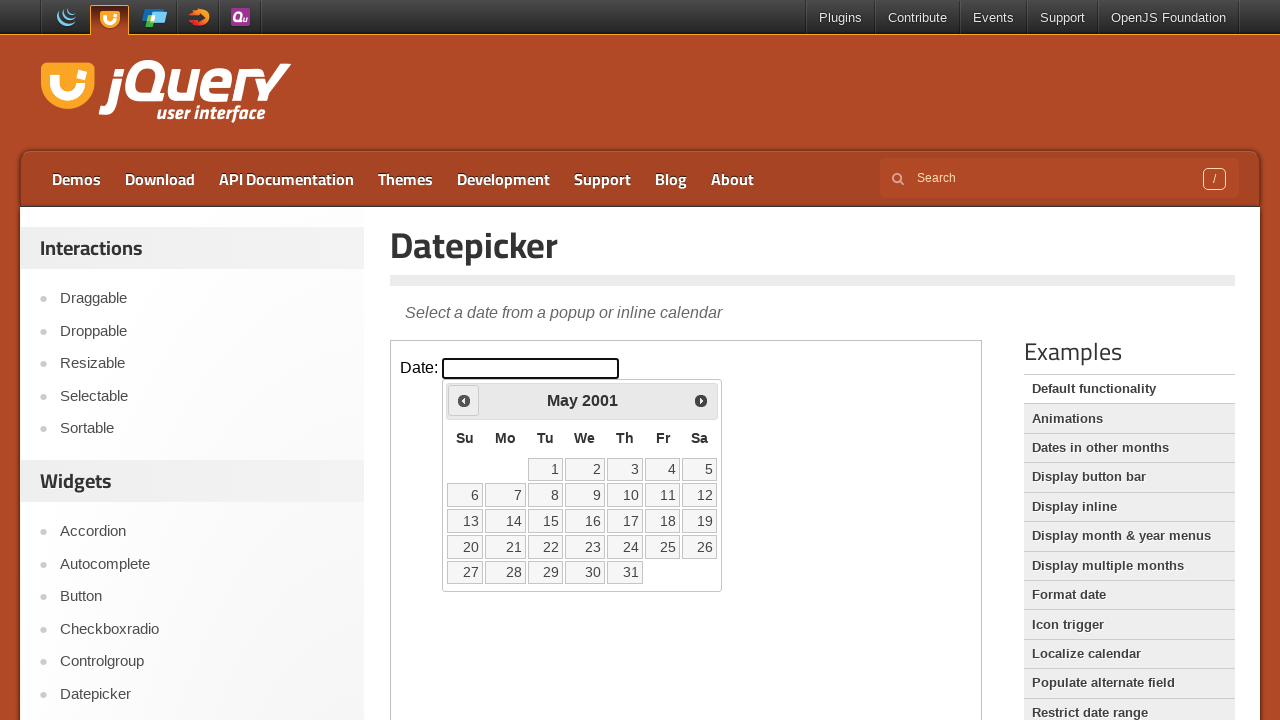

Retrieved current month: May
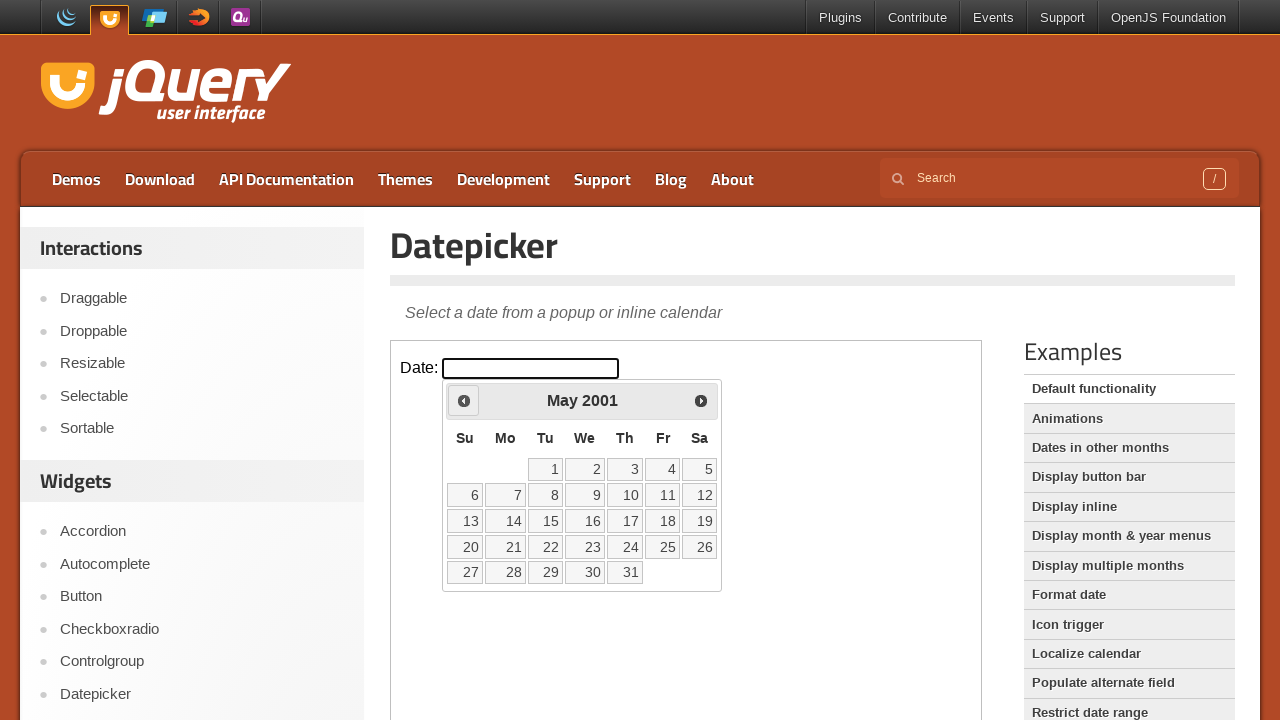

Retrieved current year: 2001
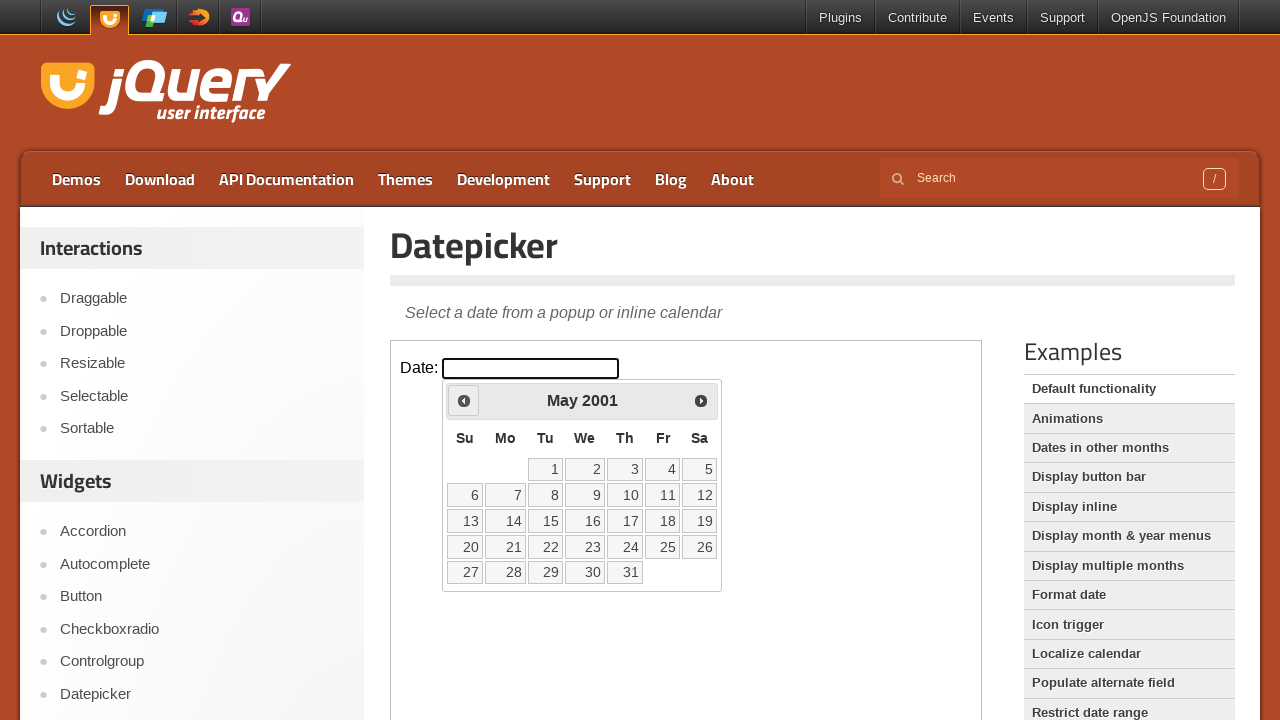

Clicked previous month button to navigate backwards at (464, 400) on iframe >> nth=0 >> internal:control=enter-frame >> xpath=//span[text()='Prev']
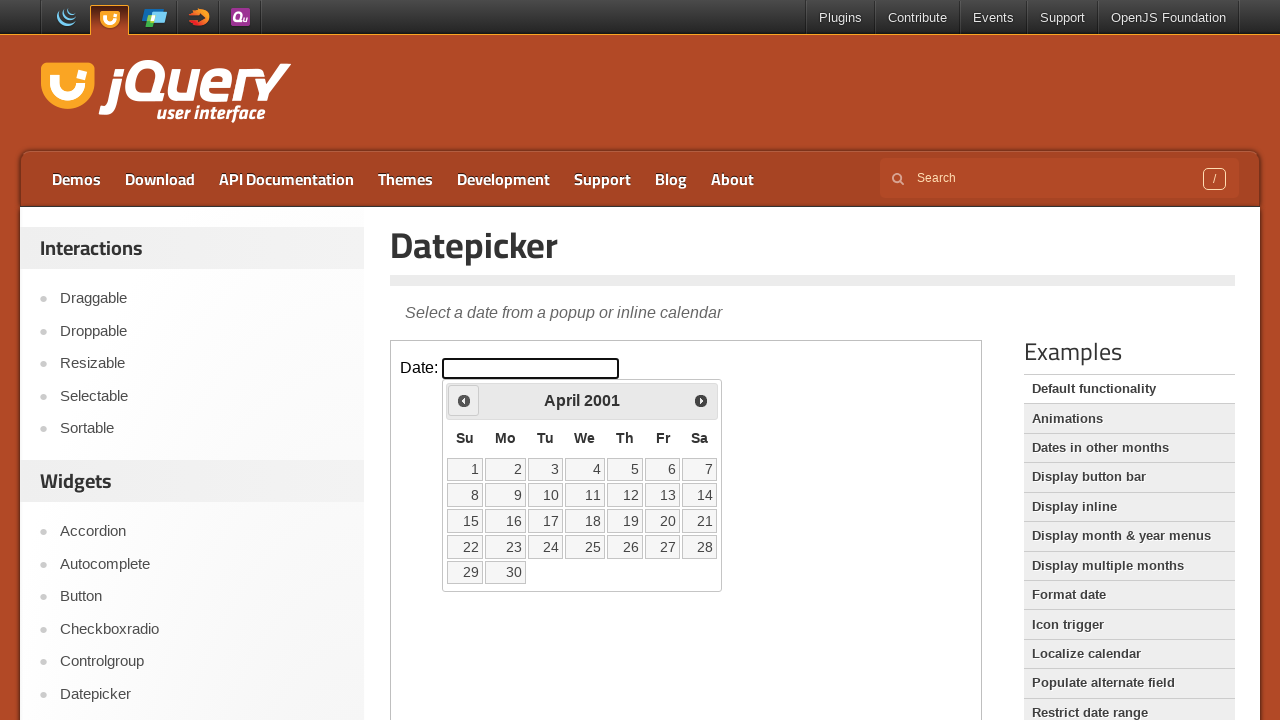

Retrieved current month: April
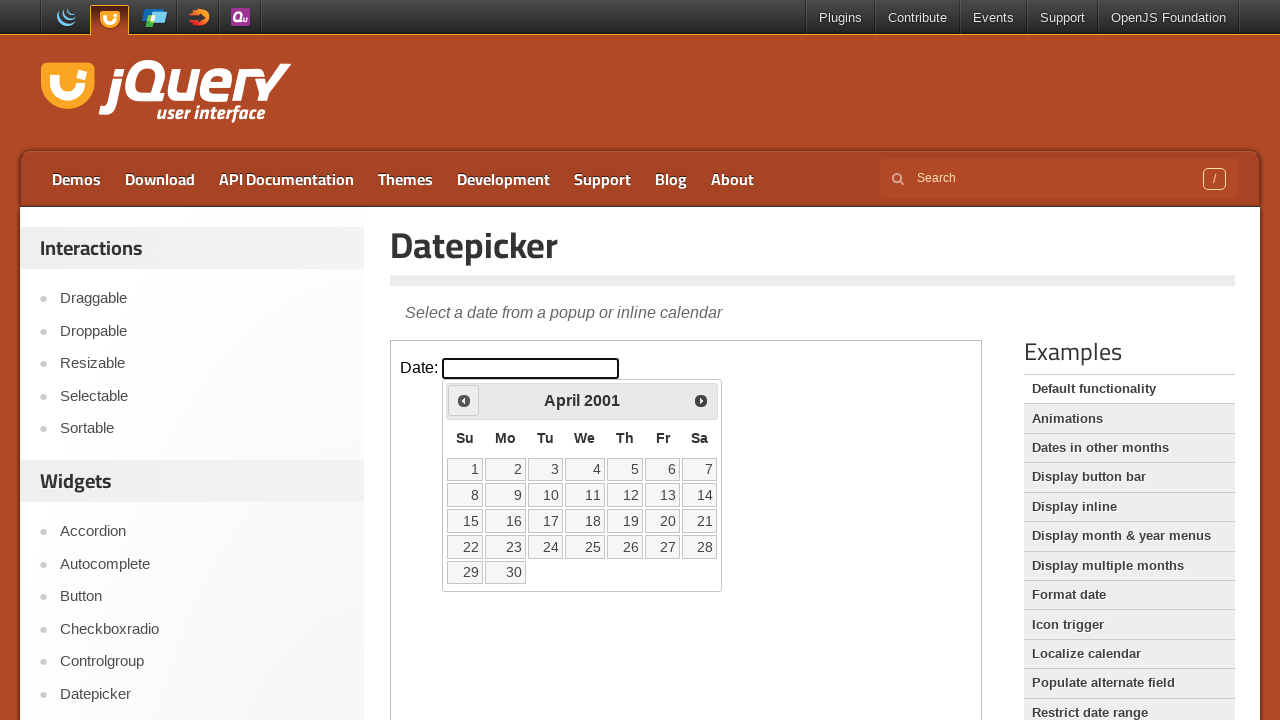

Retrieved current year: 2001
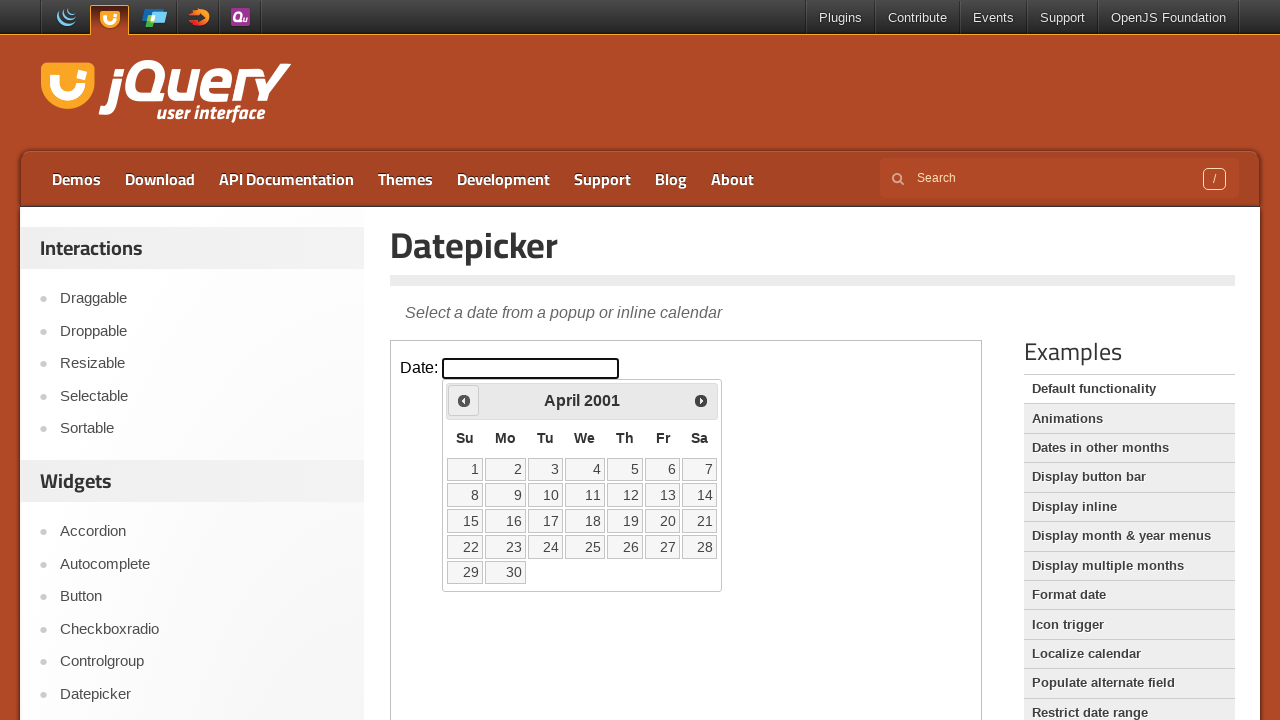

Clicked previous month button to navigate backwards at (464, 400) on iframe >> nth=0 >> internal:control=enter-frame >> xpath=//span[text()='Prev']
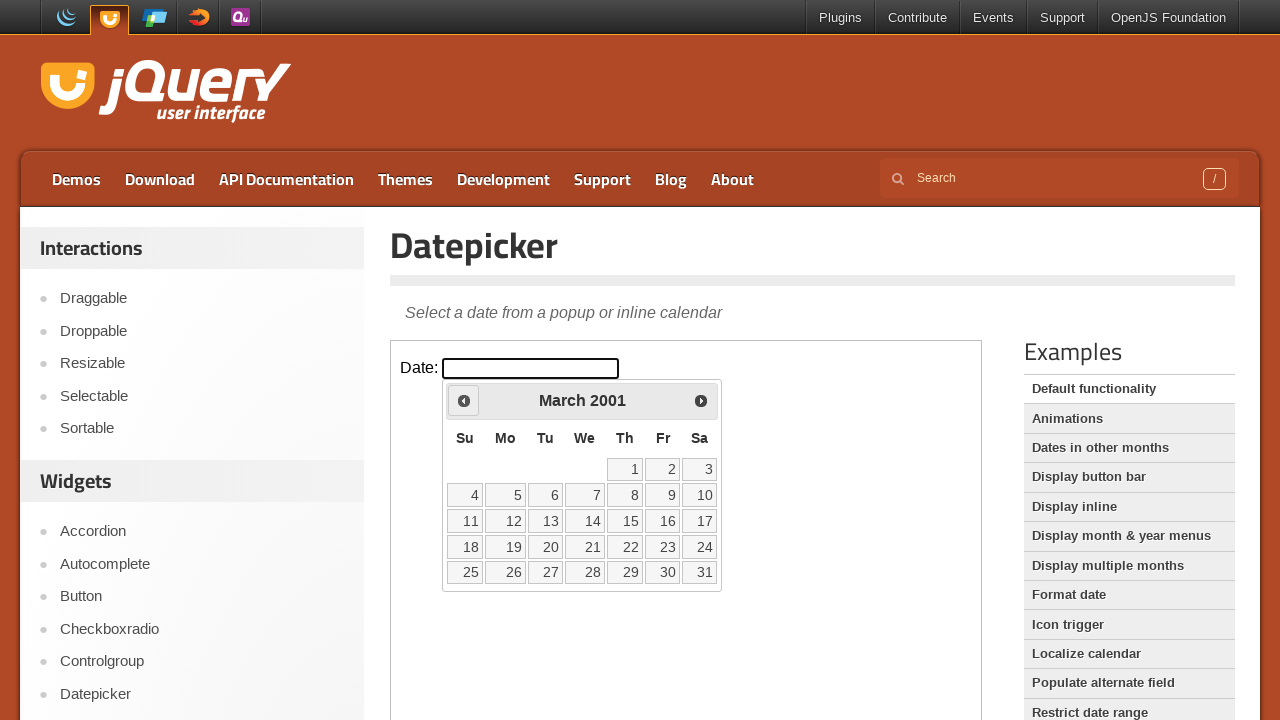

Retrieved current month: March
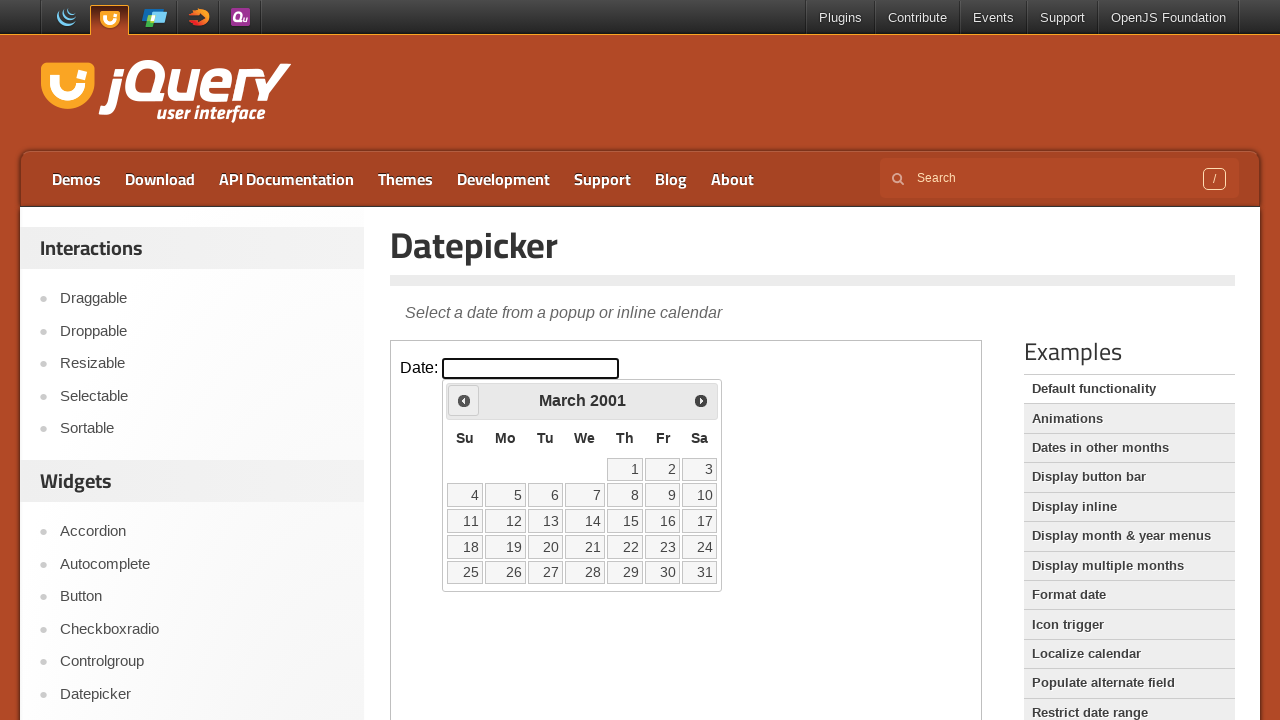

Retrieved current year: 2001
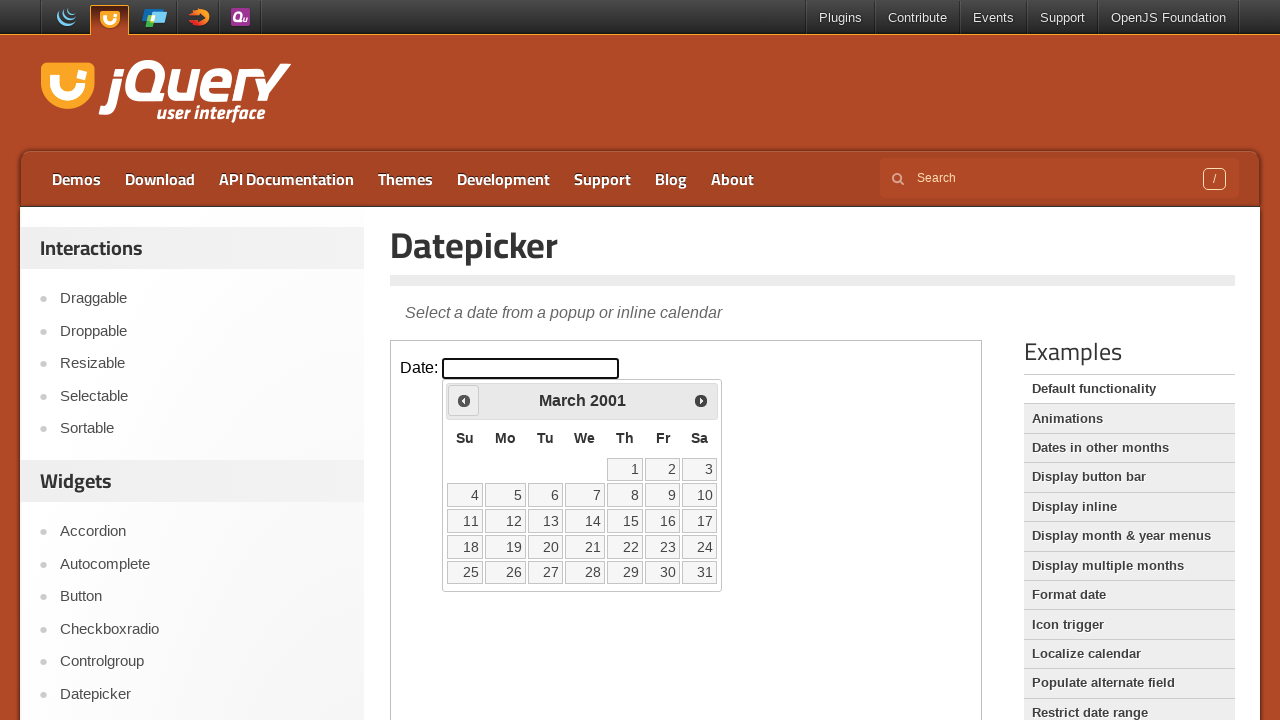

Clicked previous month button to navigate backwards at (464, 400) on iframe >> nth=0 >> internal:control=enter-frame >> xpath=//span[text()='Prev']
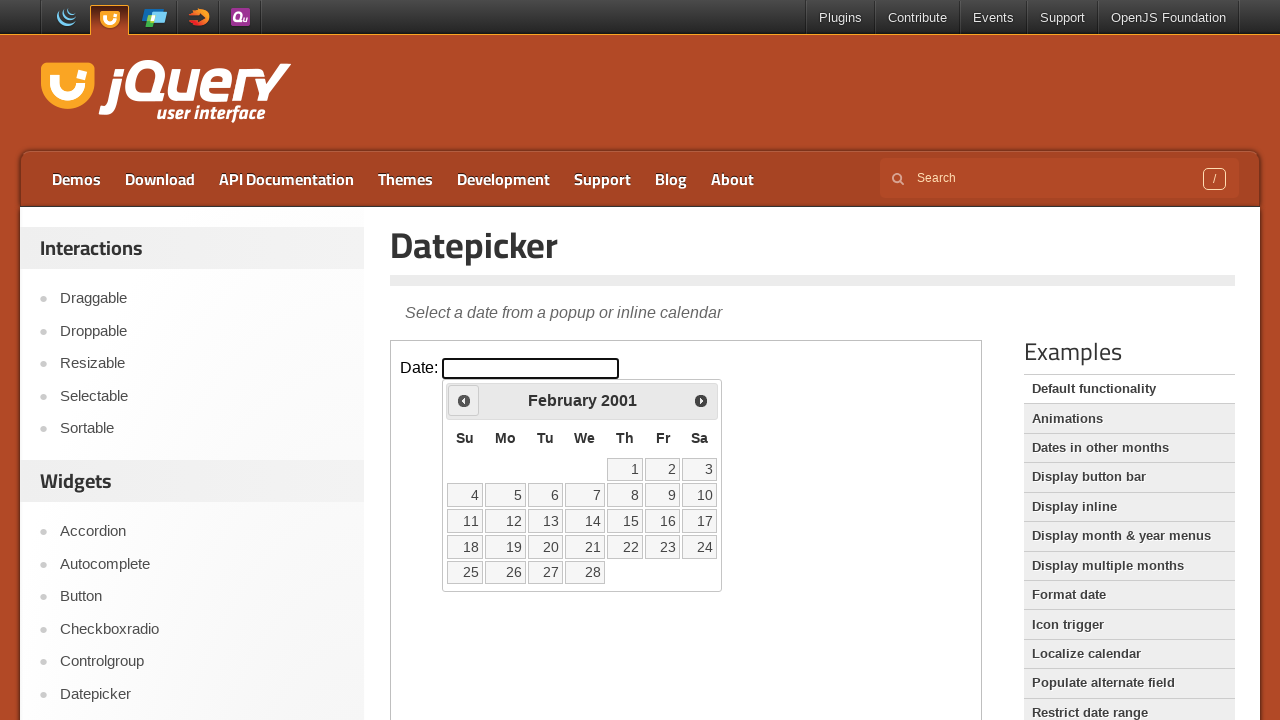

Retrieved current month: February
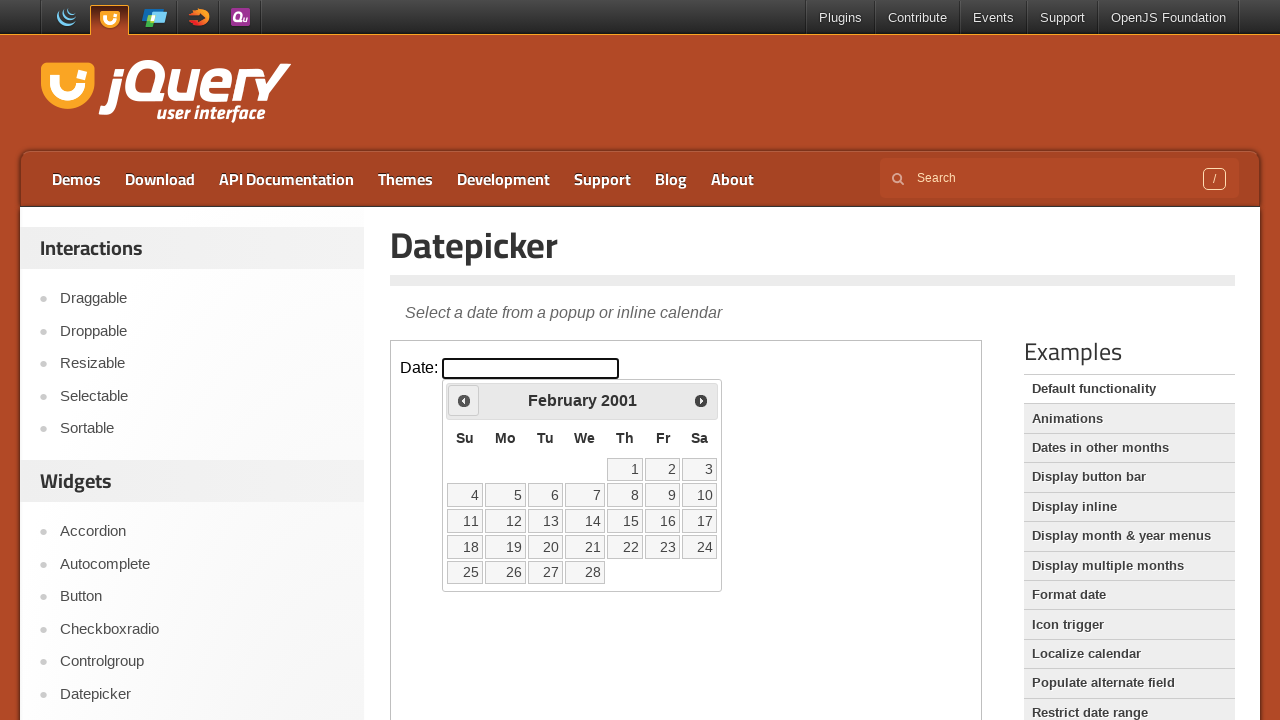

Retrieved current year: 2001
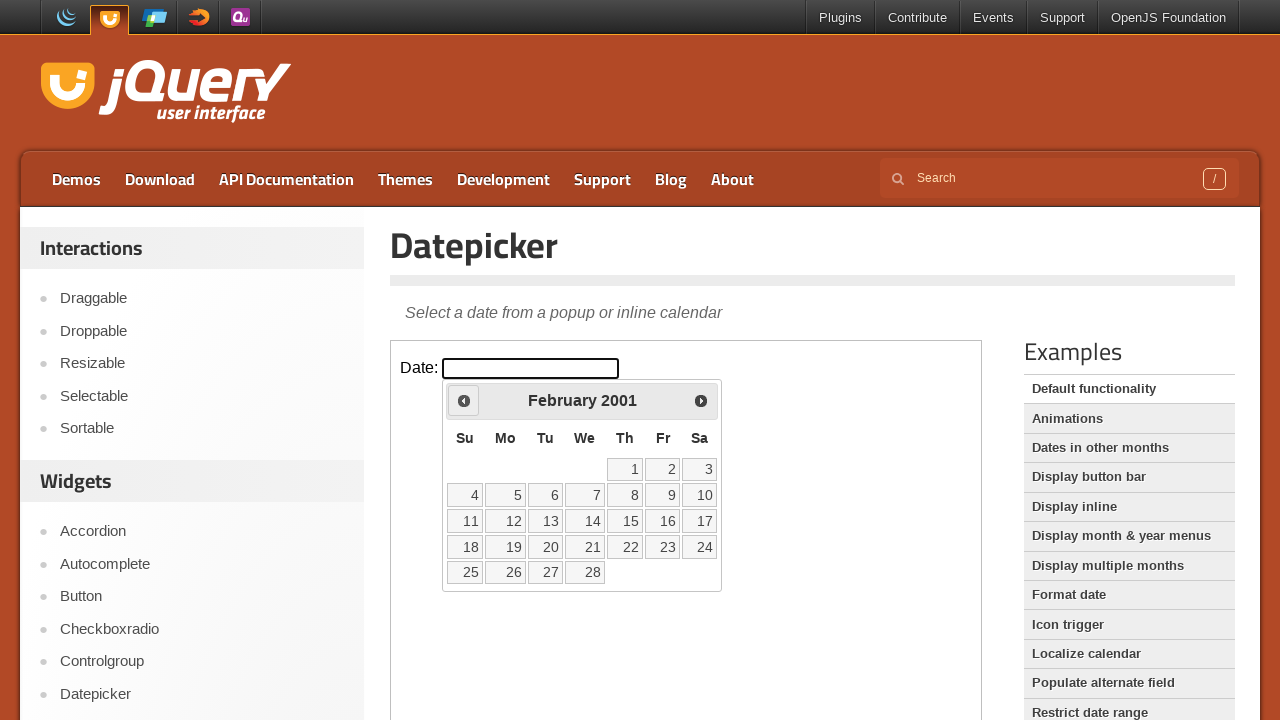

Clicked previous month button to navigate backwards at (464, 400) on iframe >> nth=0 >> internal:control=enter-frame >> xpath=//span[text()='Prev']
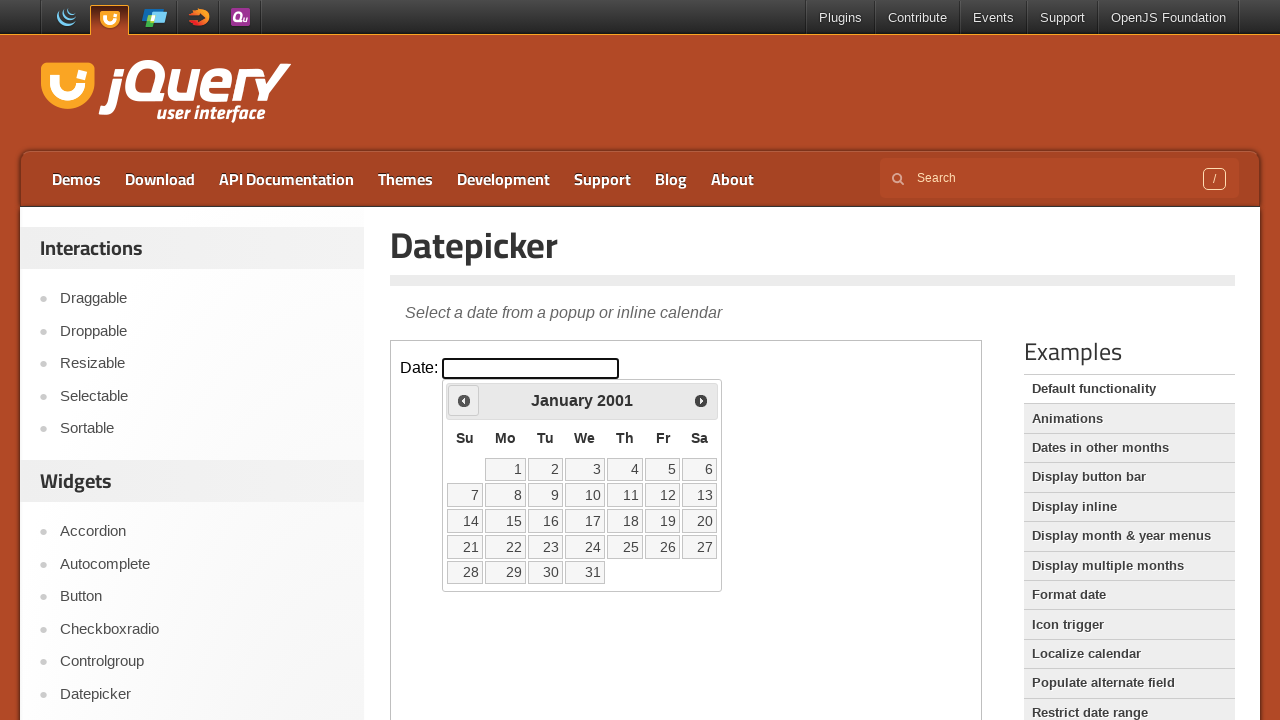

Retrieved current month: January
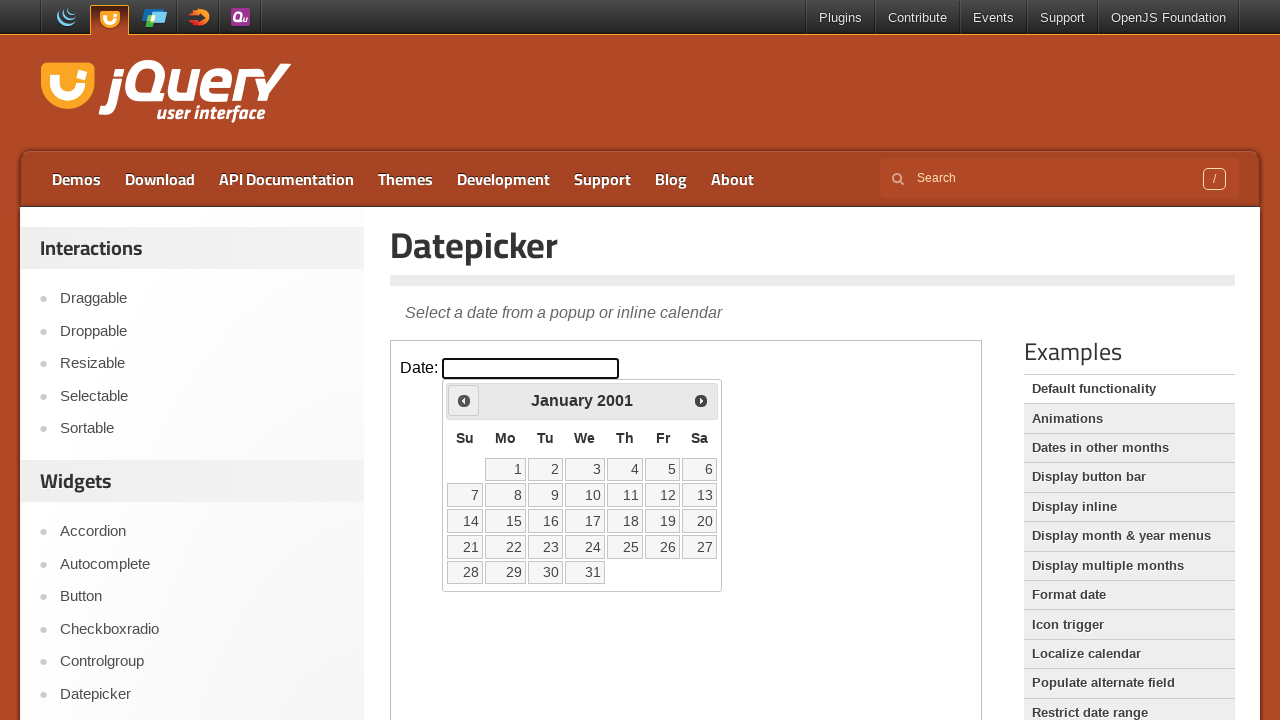

Retrieved current year: 2001
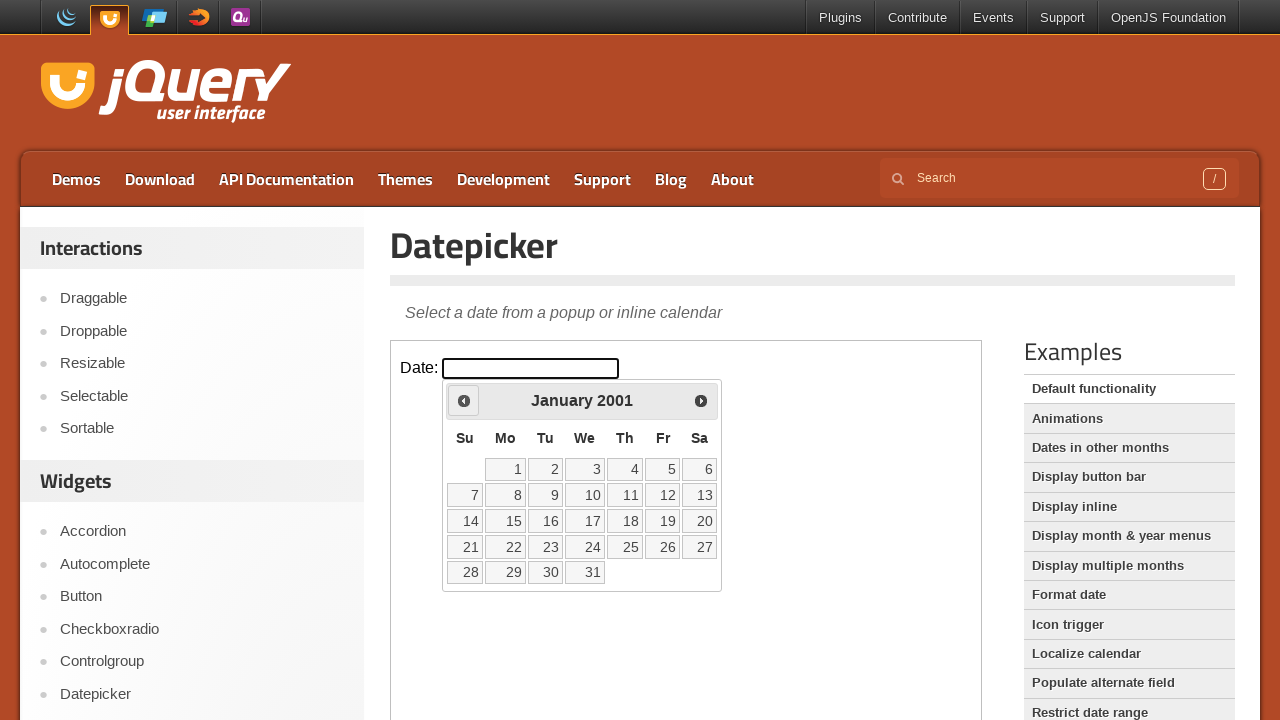

Clicked previous month button to navigate backwards at (464, 400) on iframe >> nth=0 >> internal:control=enter-frame >> xpath=//span[text()='Prev']
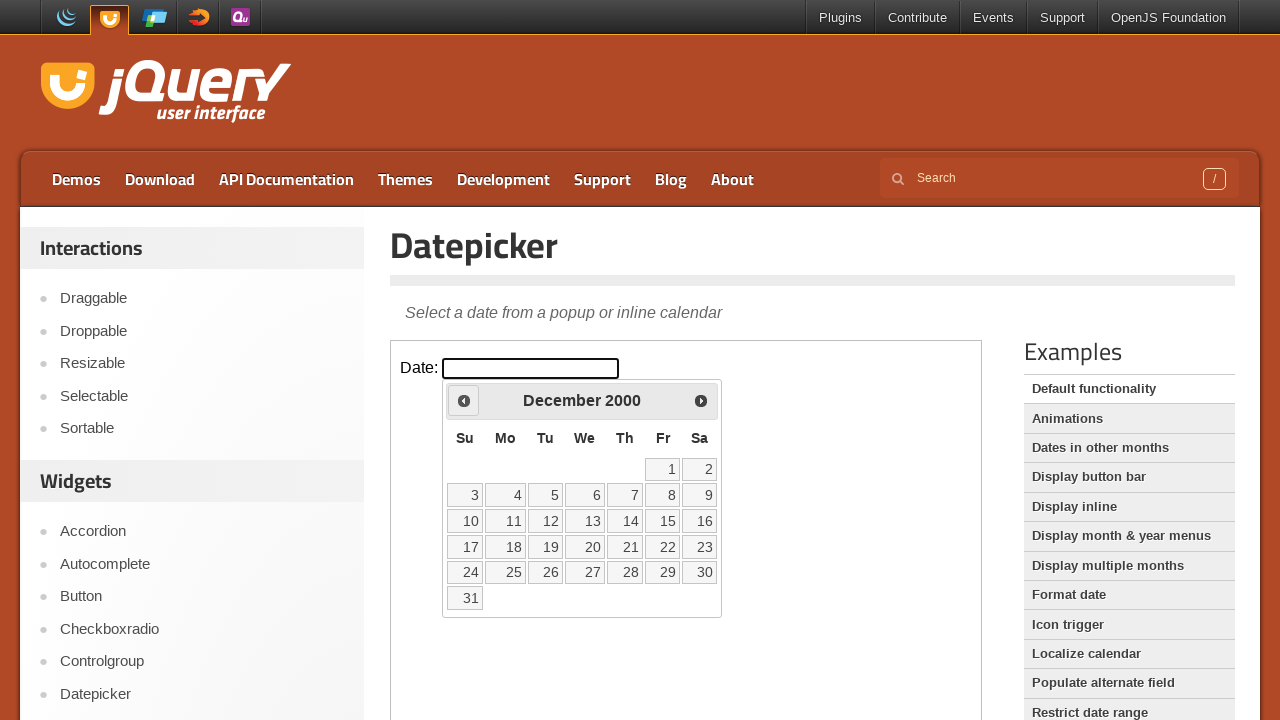

Retrieved current month: December
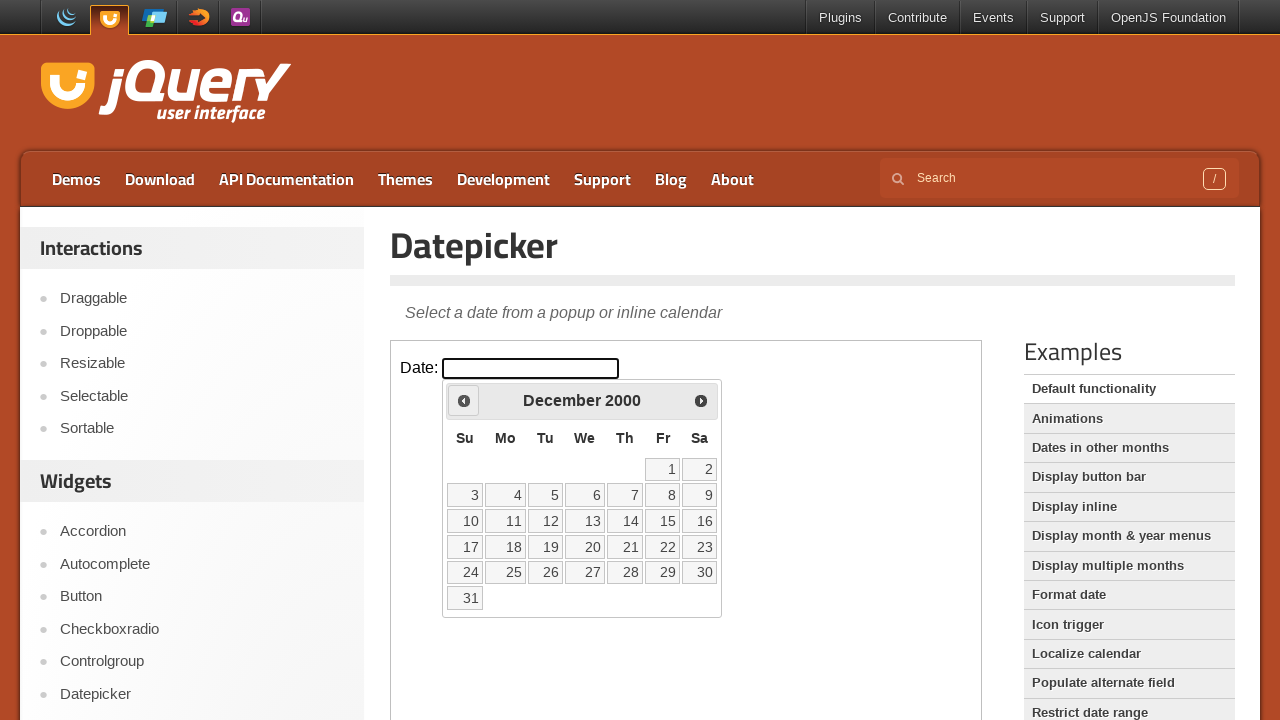

Retrieved current year: 2000
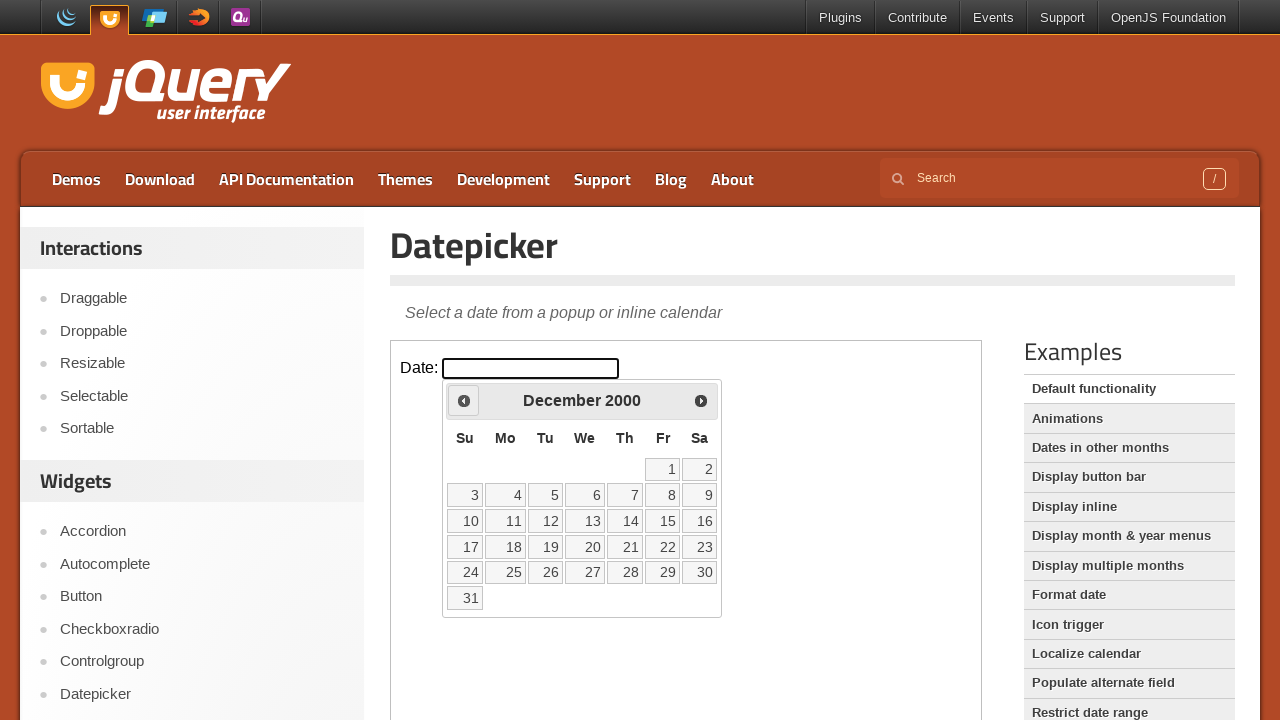

Clicked previous month button to navigate backwards at (464, 400) on iframe >> nth=0 >> internal:control=enter-frame >> xpath=//span[text()='Prev']
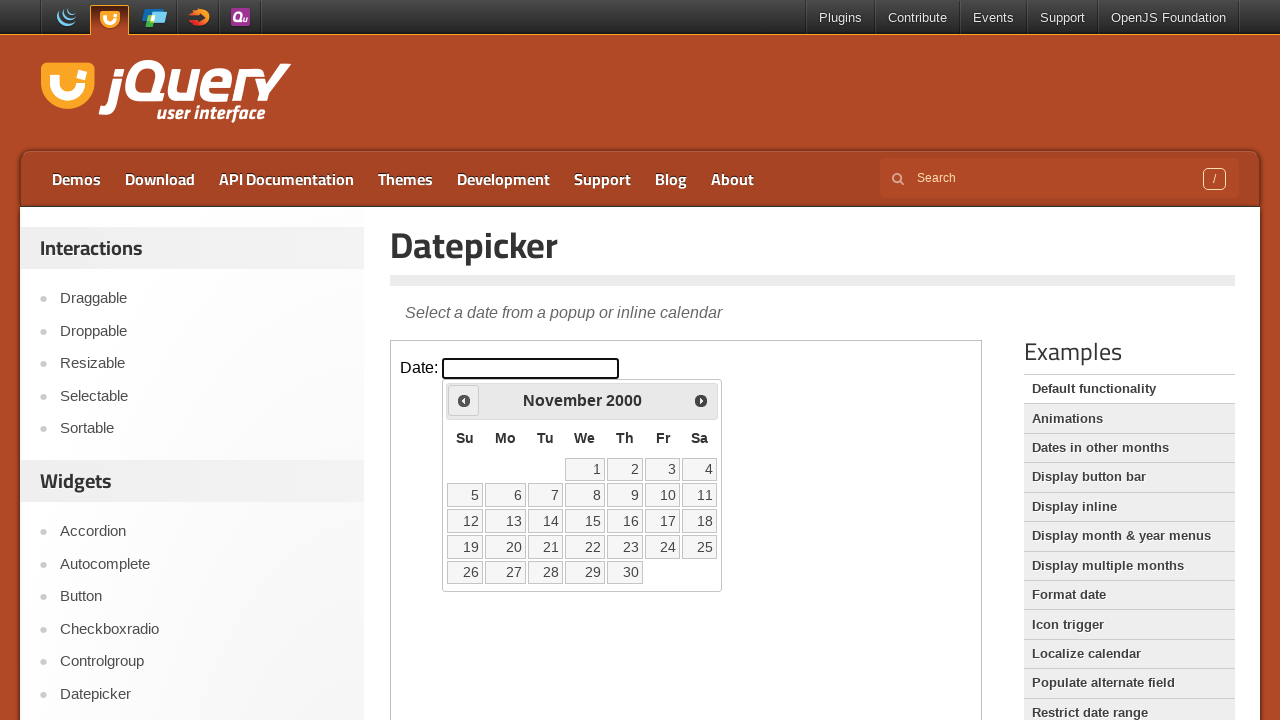

Retrieved current month: November
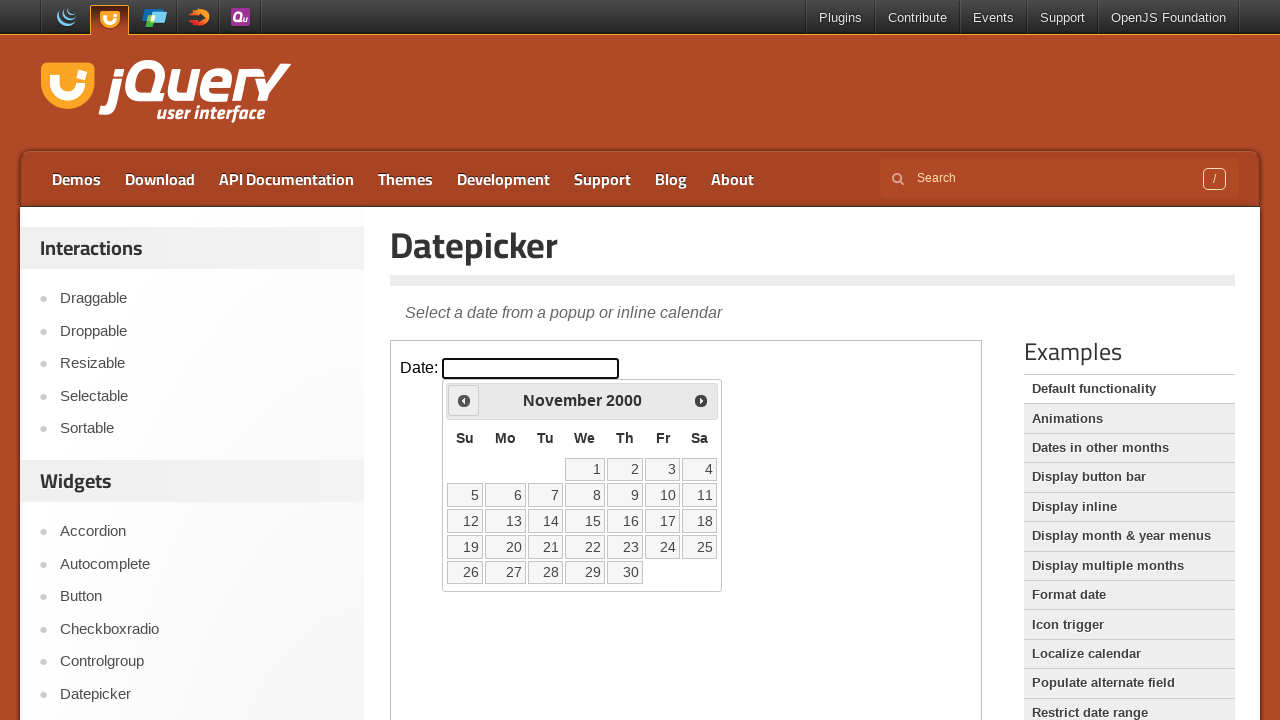

Retrieved current year: 2000
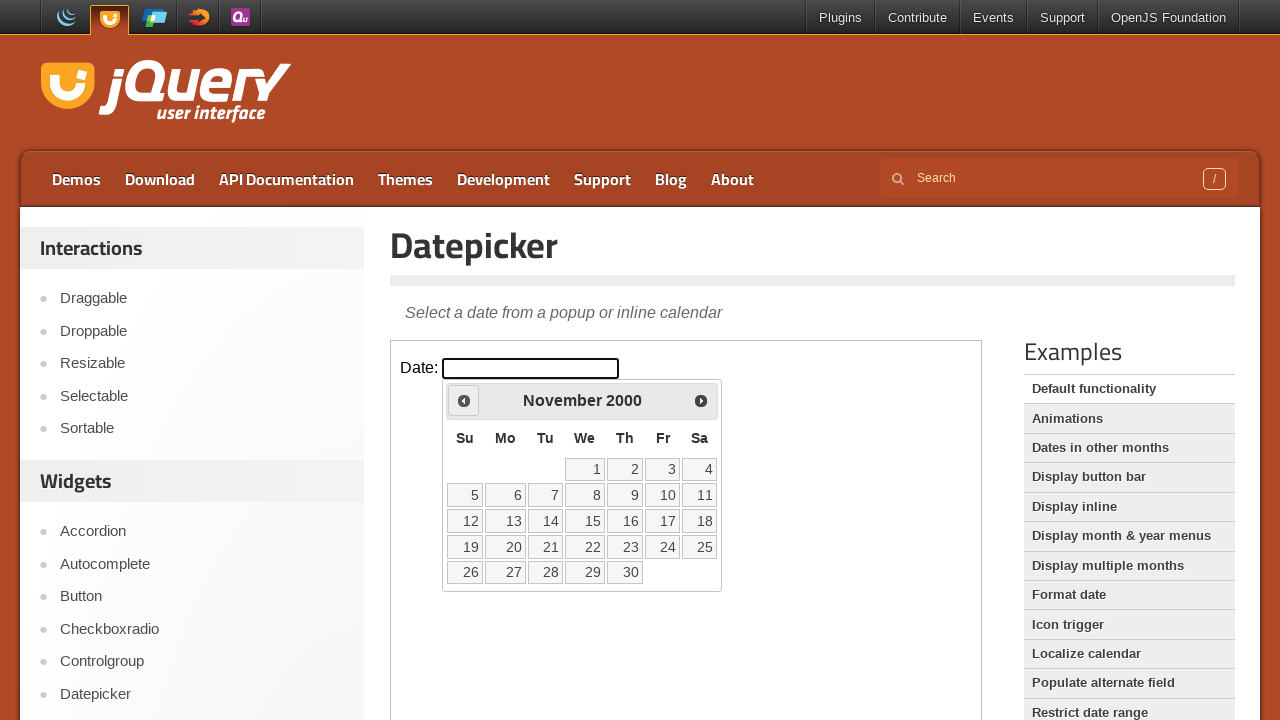

Clicked previous month button to navigate backwards at (464, 400) on iframe >> nth=0 >> internal:control=enter-frame >> xpath=//span[text()='Prev']
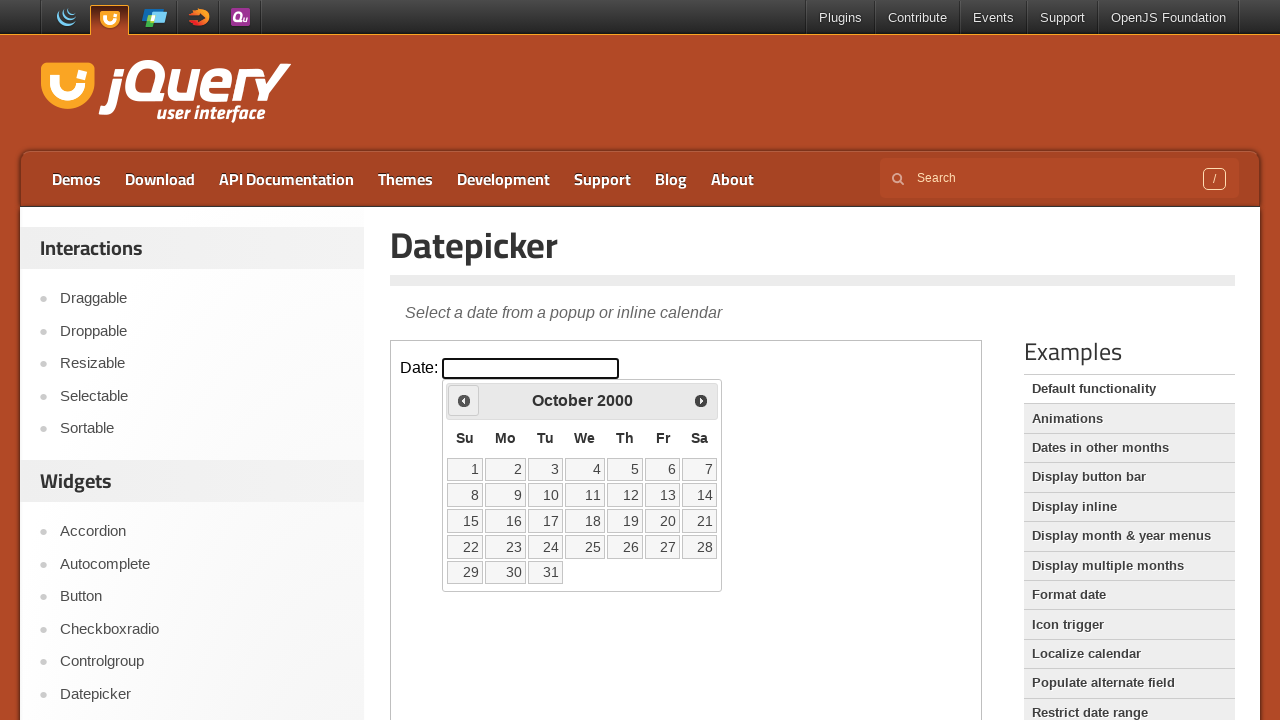

Retrieved current month: October
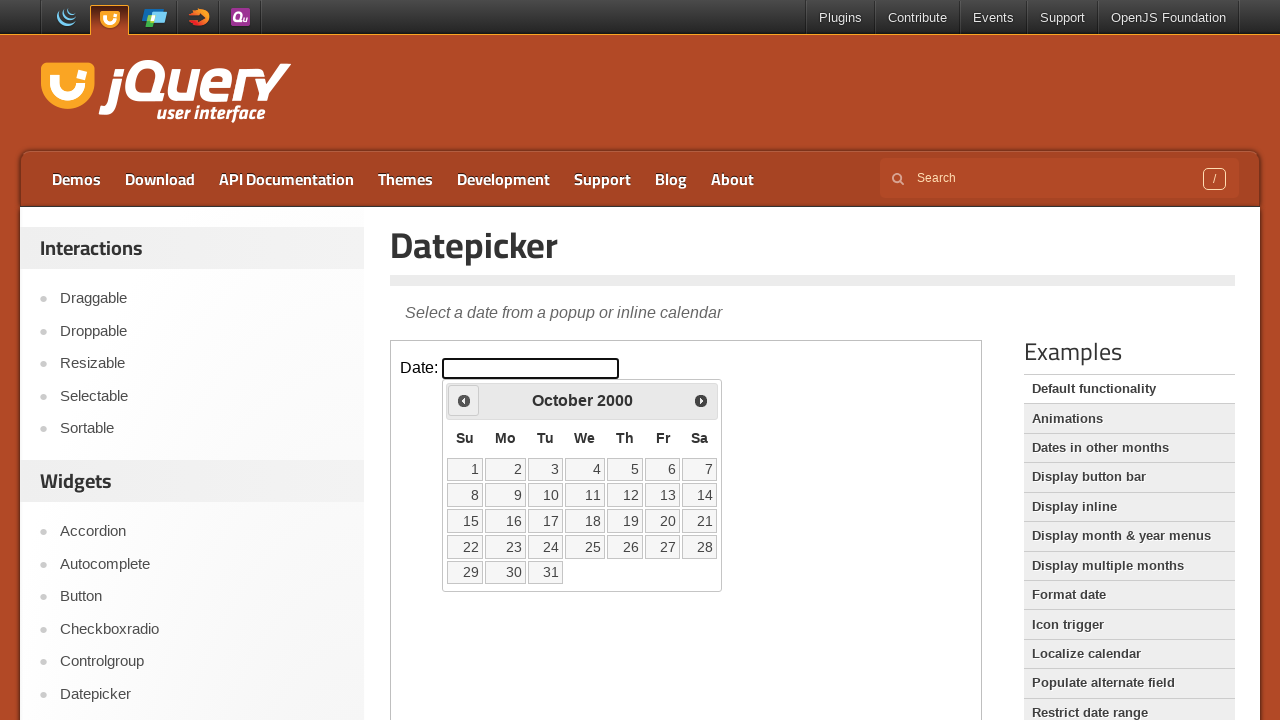

Retrieved current year: 2000
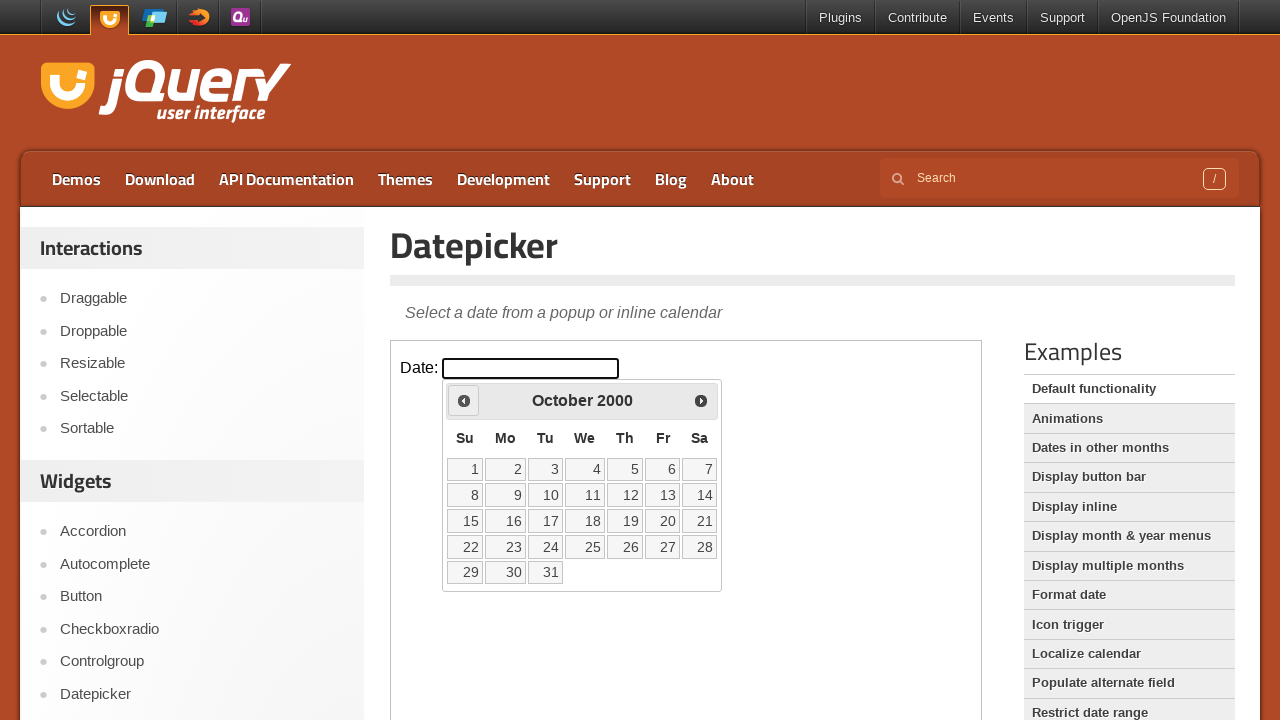

Clicked previous month button to navigate backwards at (464, 400) on iframe >> nth=0 >> internal:control=enter-frame >> xpath=//span[text()='Prev']
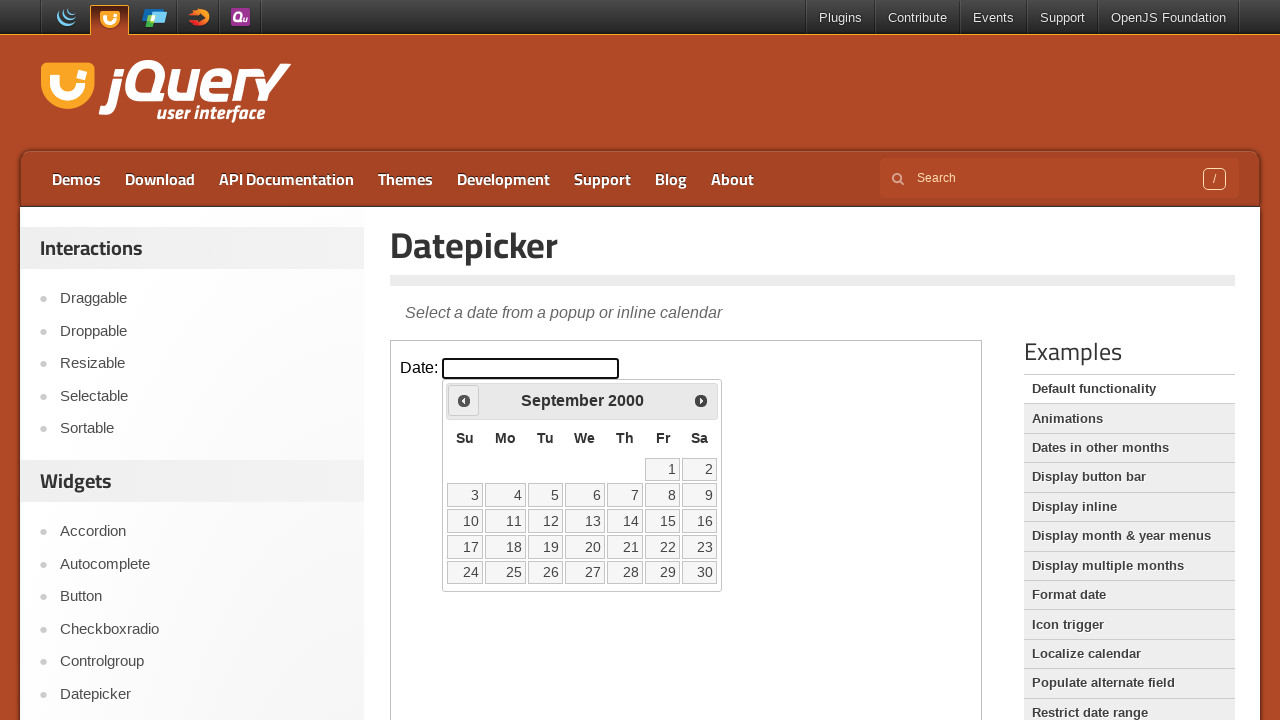

Retrieved current month: September
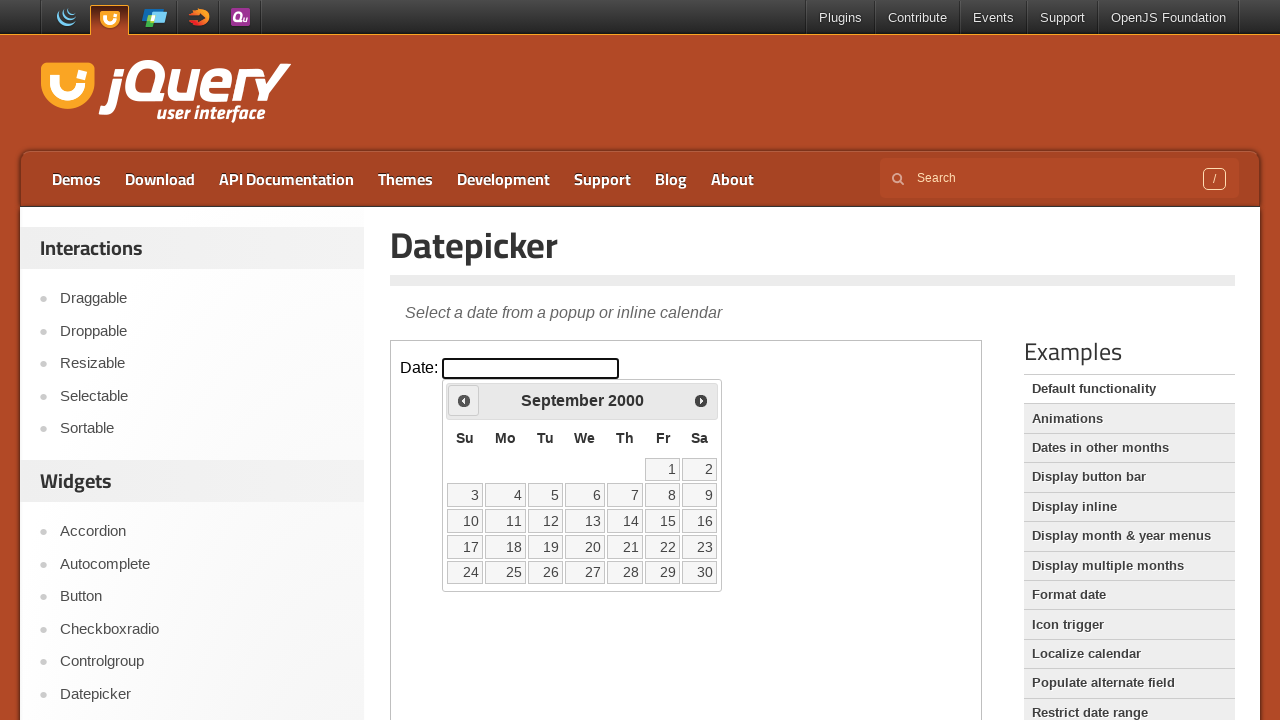

Retrieved current year: 2000
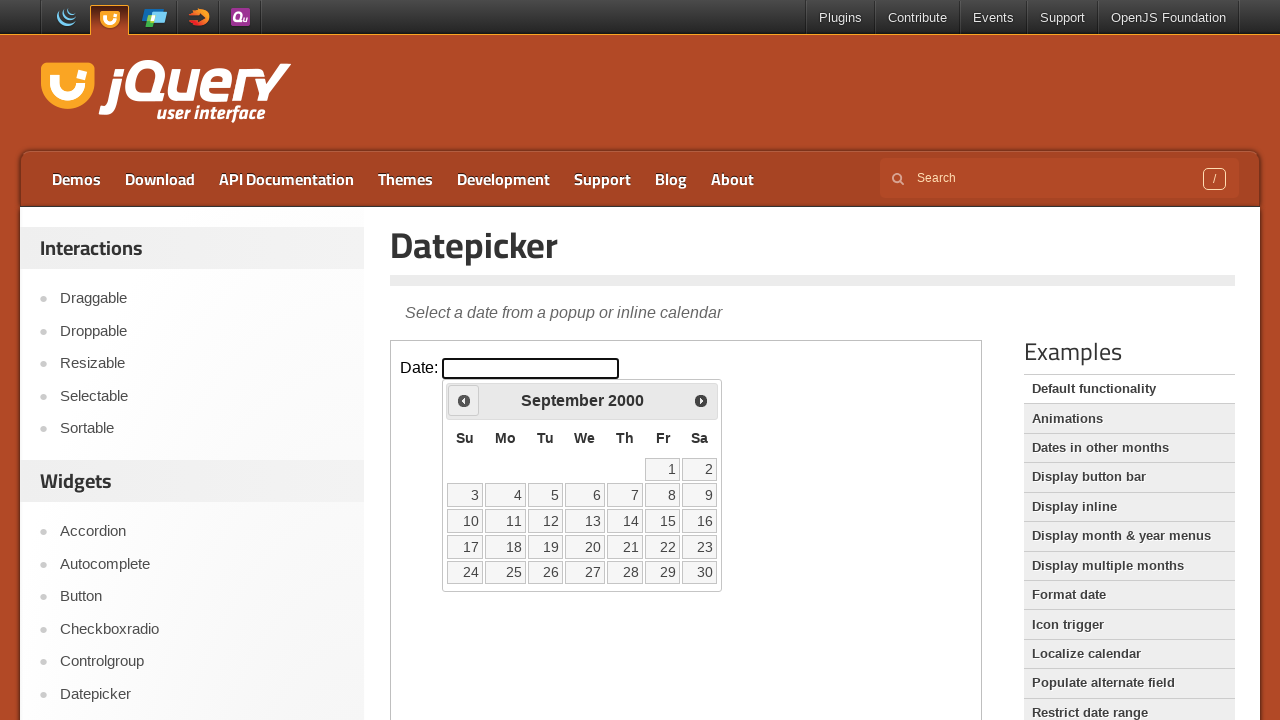

Clicked previous month button to navigate backwards at (464, 400) on iframe >> nth=0 >> internal:control=enter-frame >> xpath=//span[text()='Prev']
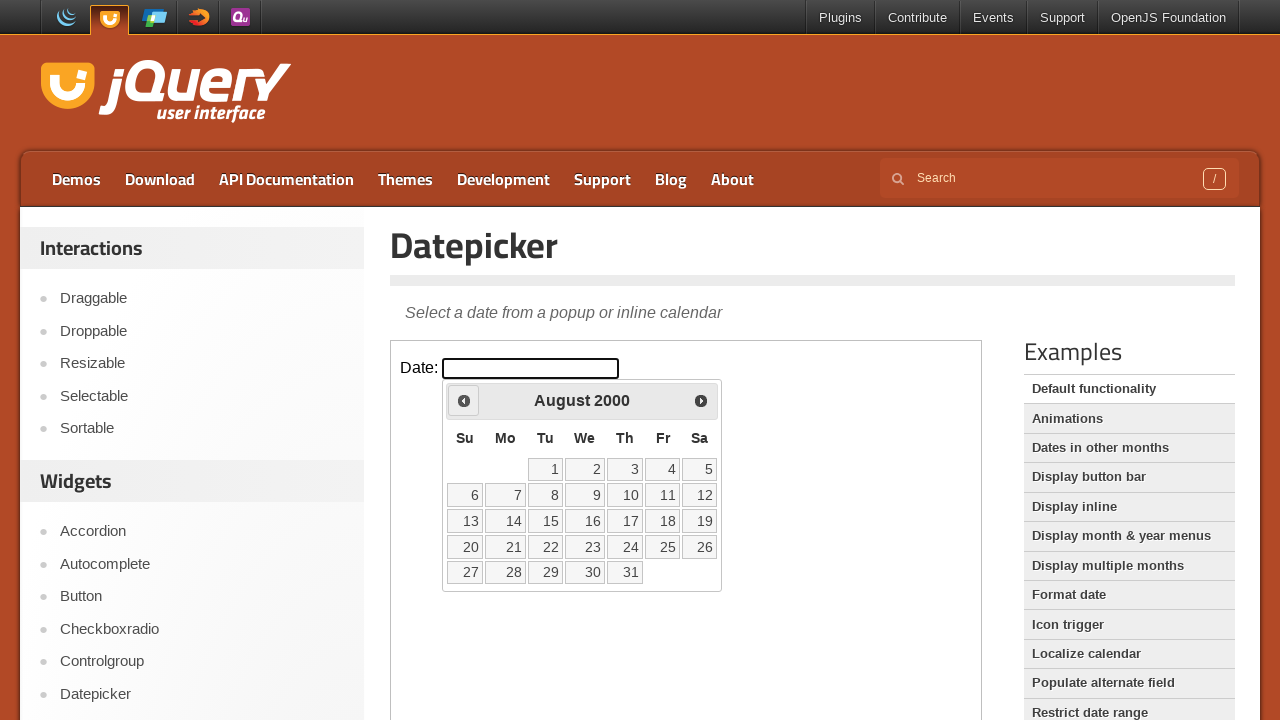

Retrieved current month: August
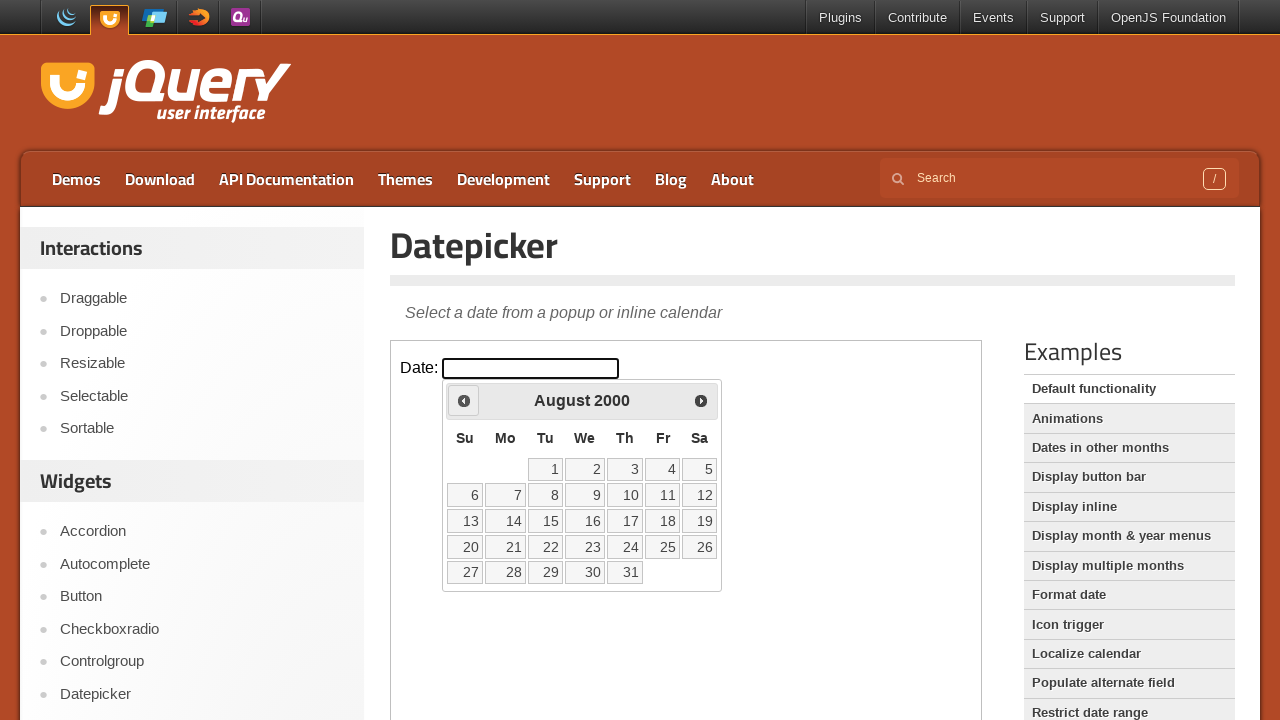

Retrieved current year: 2000
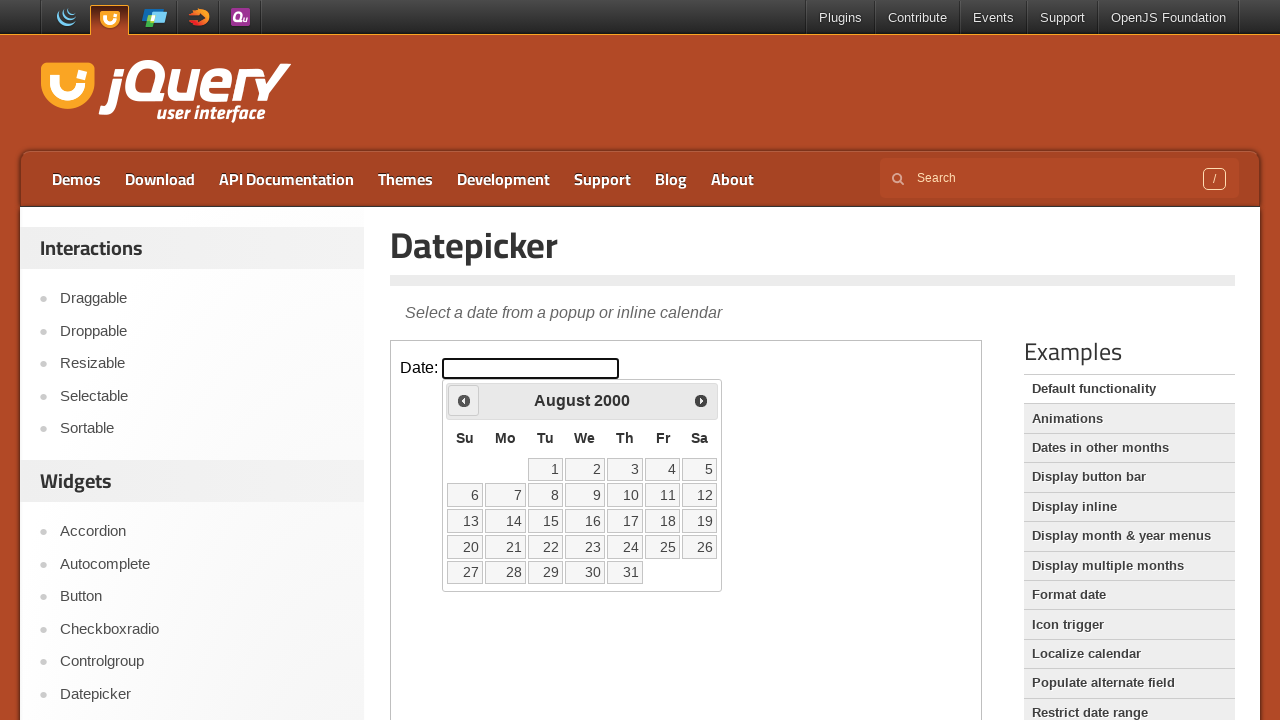

Clicked previous month button to navigate backwards at (464, 400) on iframe >> nth=0 >> internal:control=enter-frame >> xpath=//span[text()='Prev']
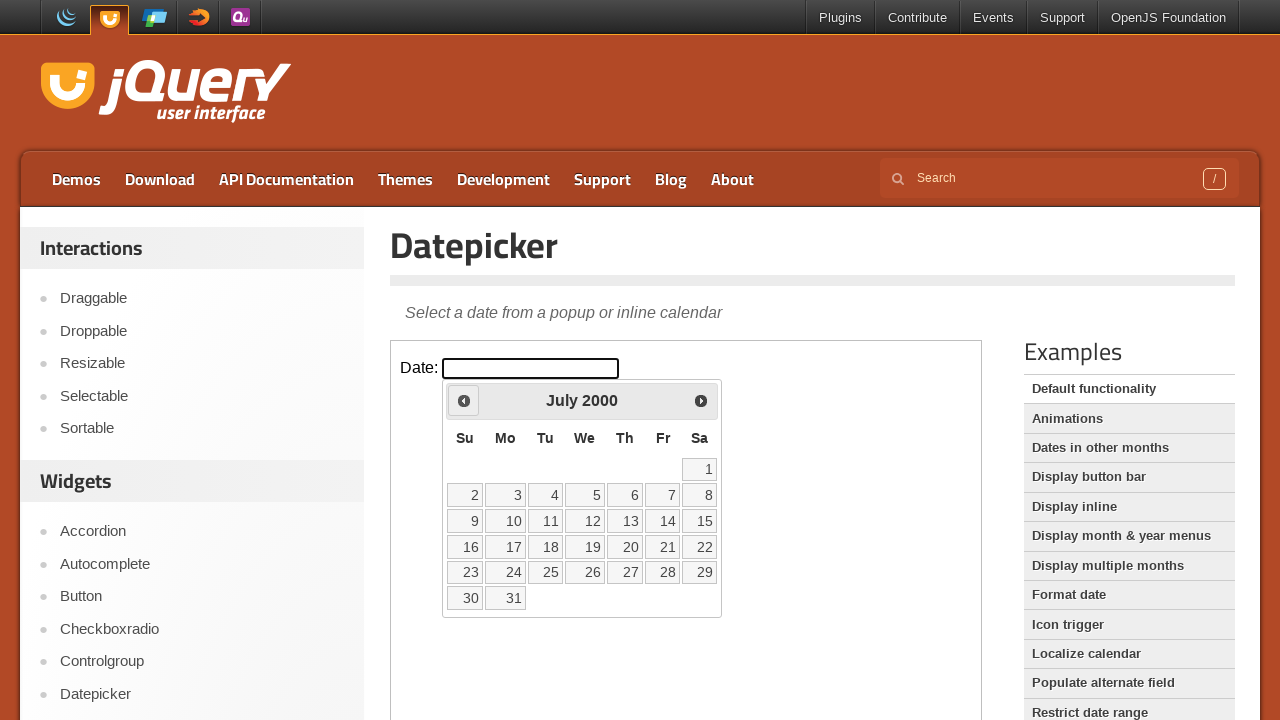

Retrieved current month: July
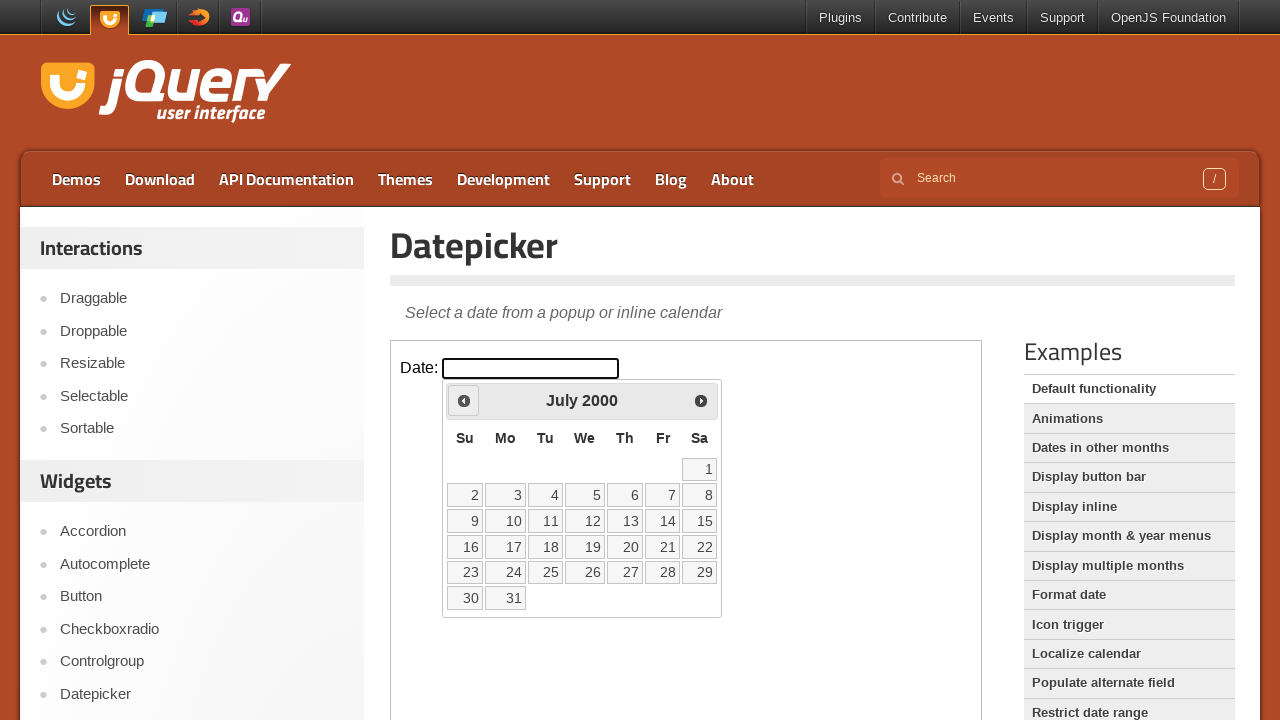

Retrieved current year: 2000
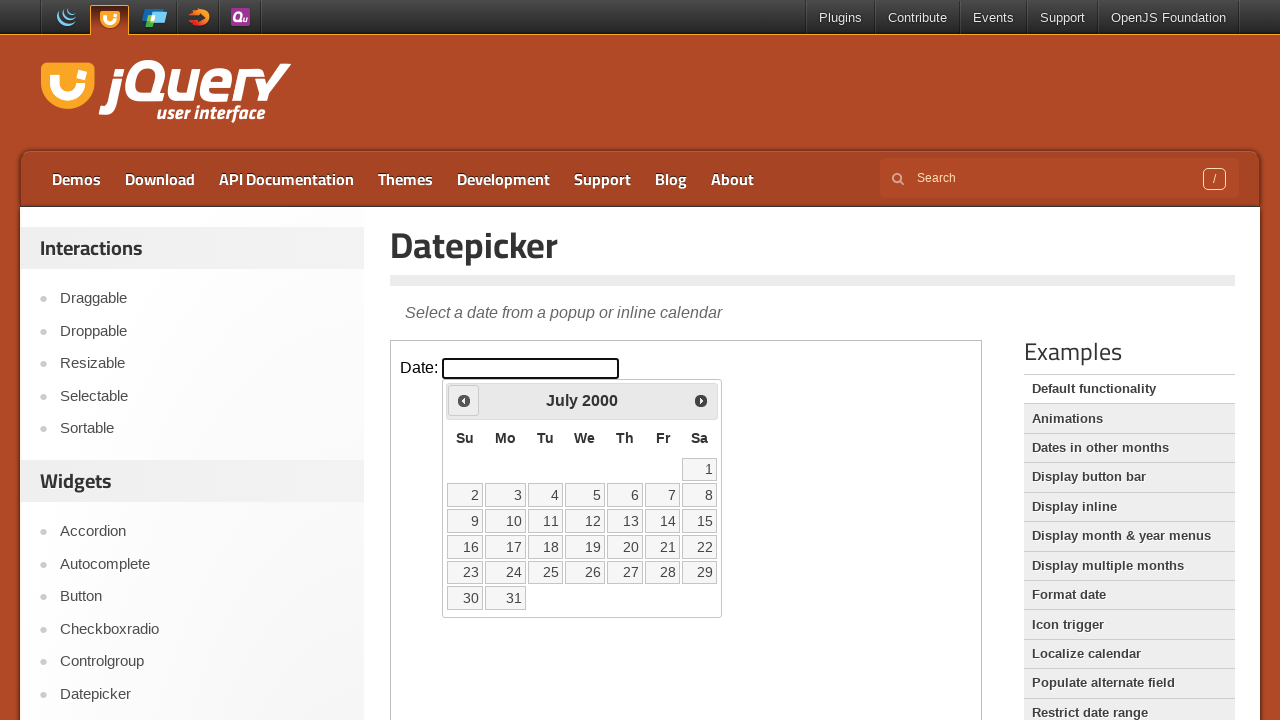

Clicked previous month button to navigate backwards at (464, 400) on iframe >> nth=0 >> internal:control=enter-frame >> xpath=//span[text()='Prev']
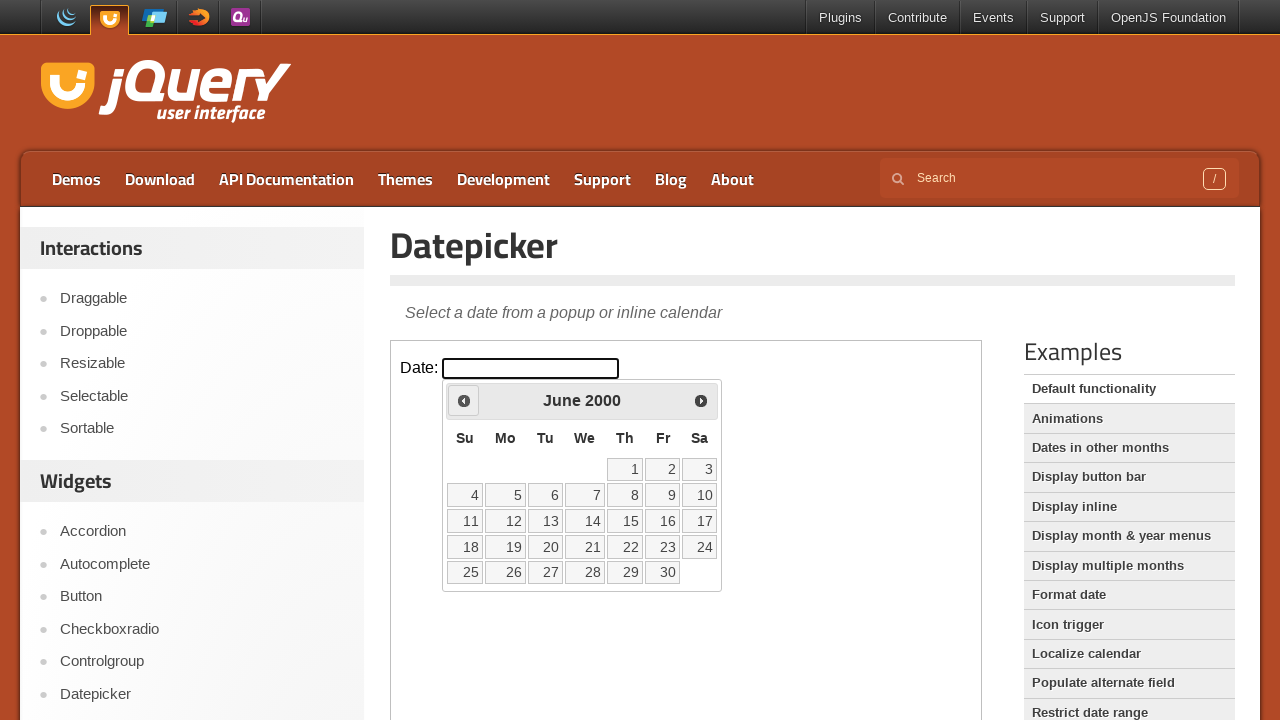

Retrieved current month: June
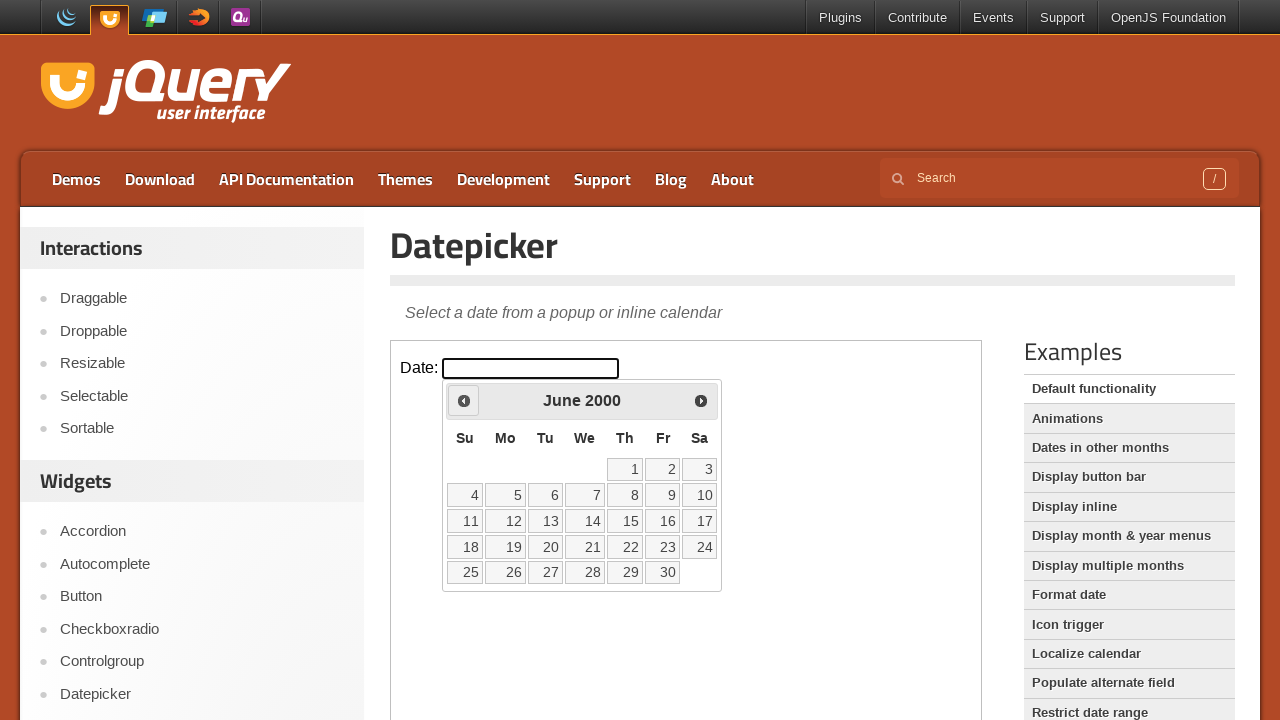

Retrieved current year: 2000
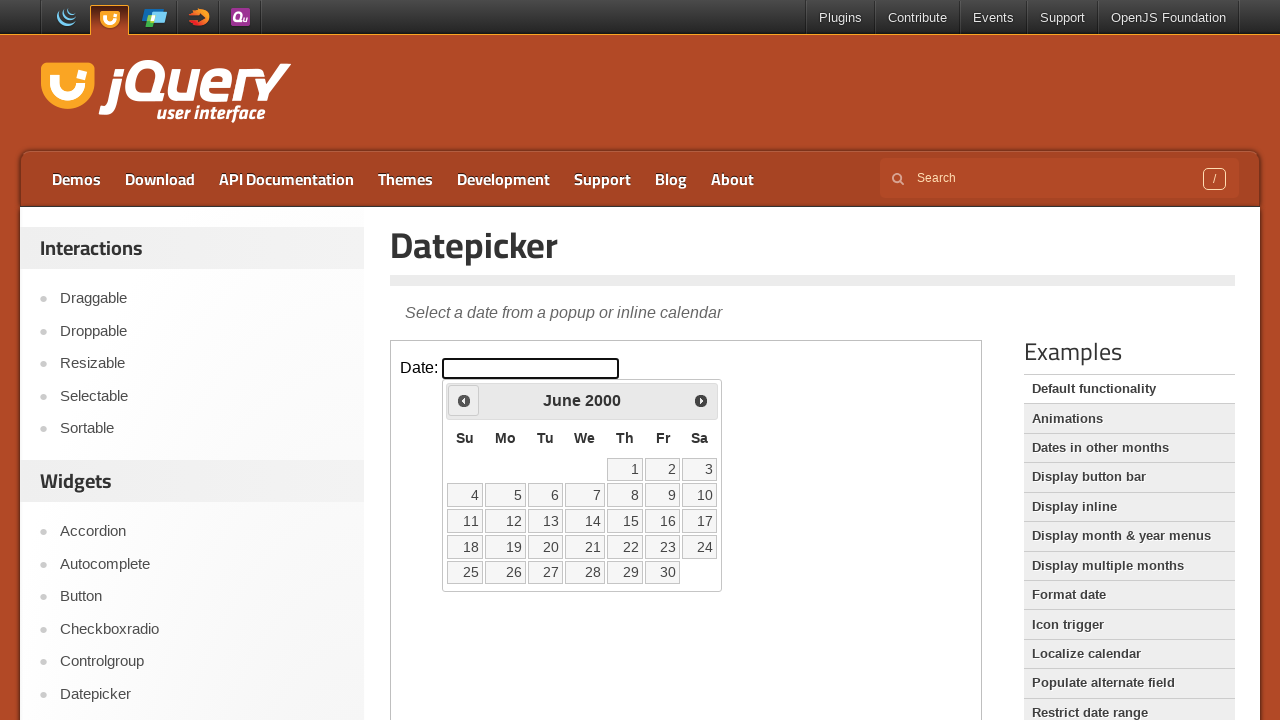

Clicked previous month button to navigate backwards at (464, 400) on iframe >> nth=0 >> internal:control=enter-frame >> xpath=//span[text()='Prev']
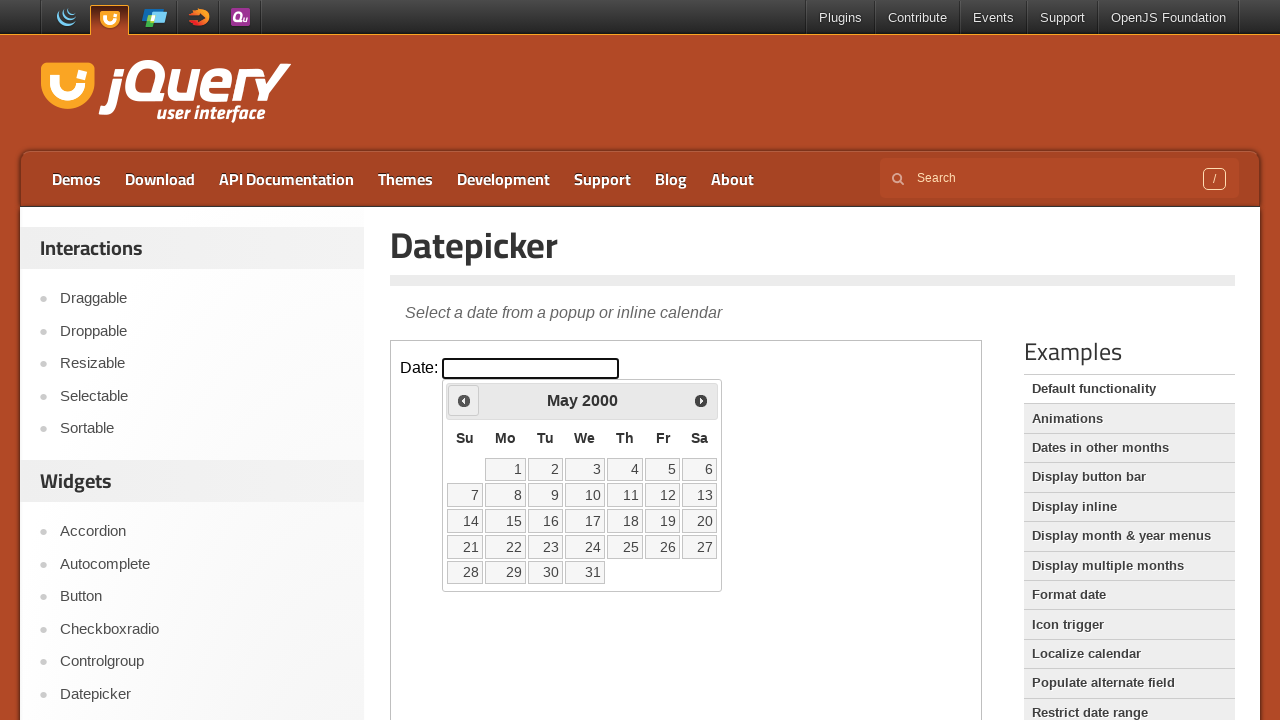

Retrieved current month: May
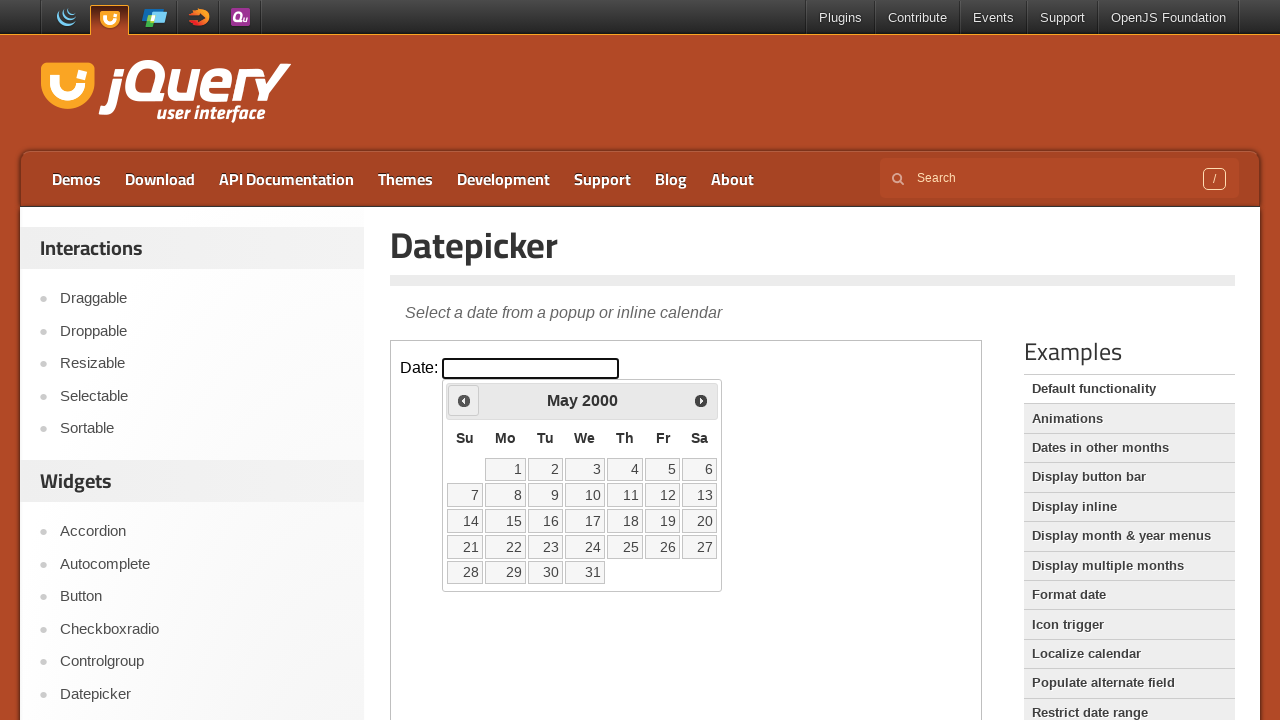

Retrieved current year: 2000
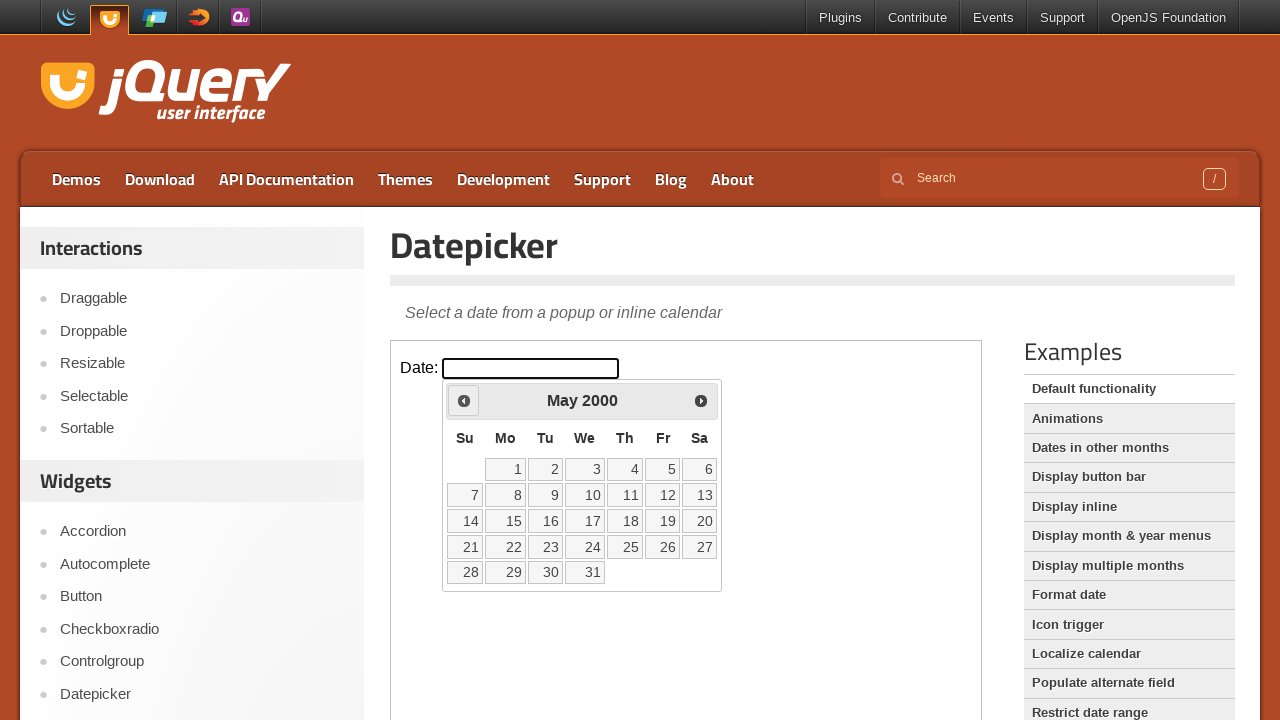

Clicked previous month button to navigate backwards at (464, 400) on iframe >> nth=0 >> internal:control=enter-frame >> xpath=//span[text()='Prev']
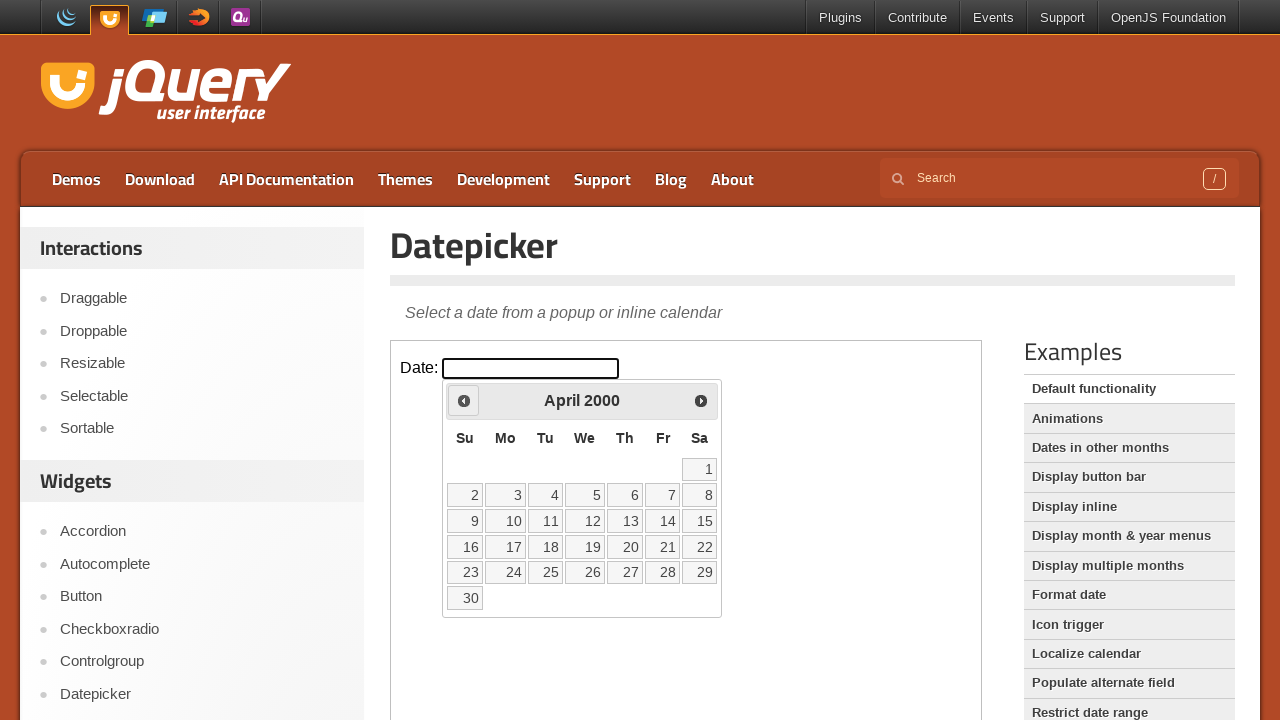

Retrieved current month: April
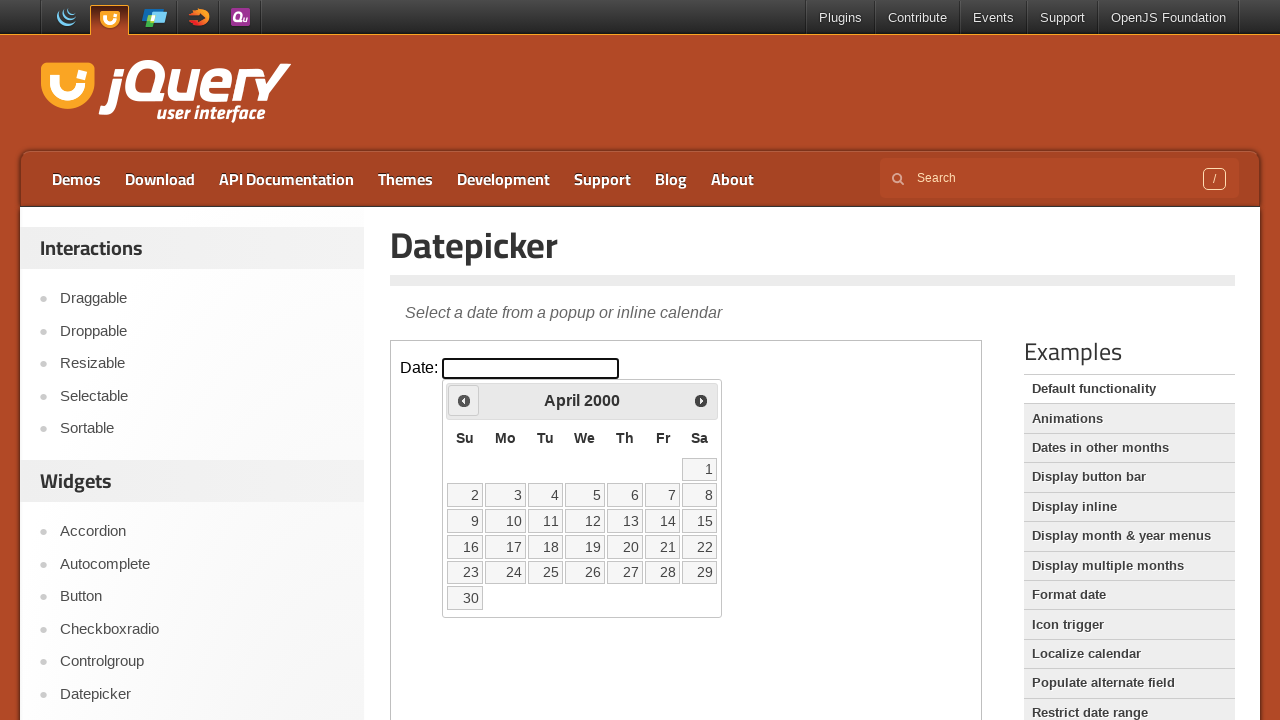

Retrieved current year: 2000
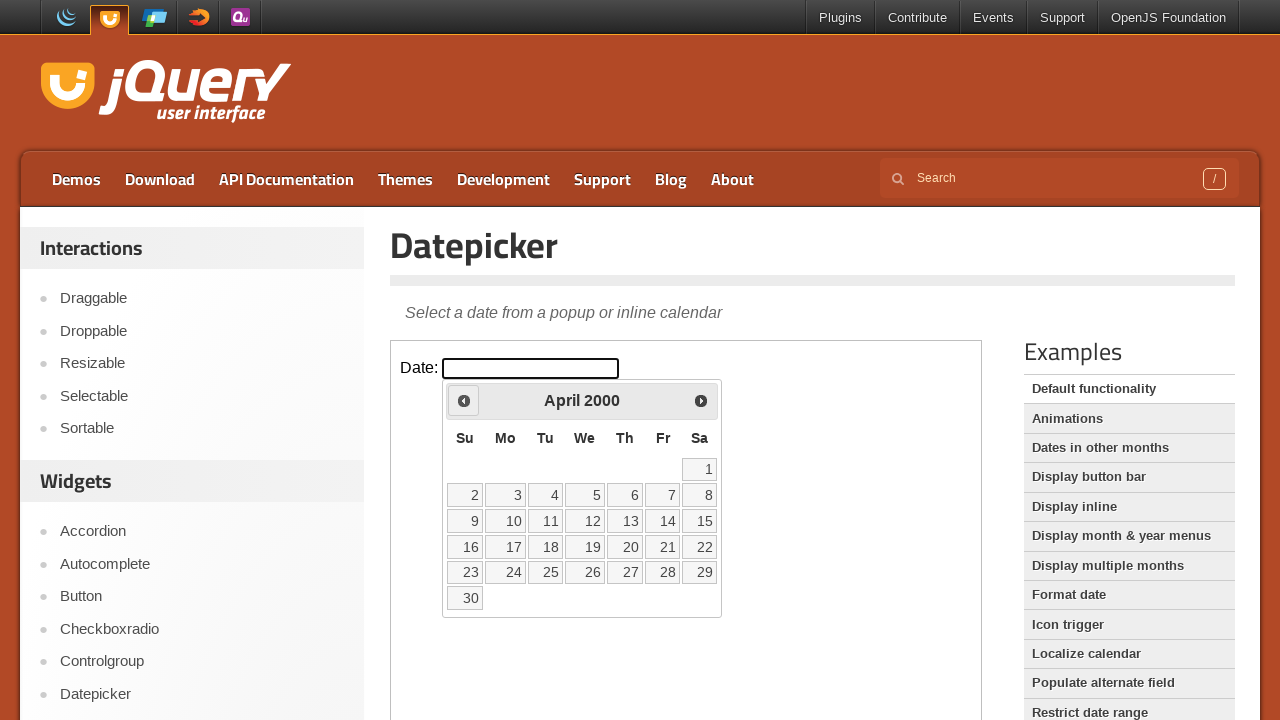

Clicked previous month button to navigate backwards at (464, 400) on iframe >> nth=0 >> internal:control=enter-frame >> xpath=//span[text()='Prev']
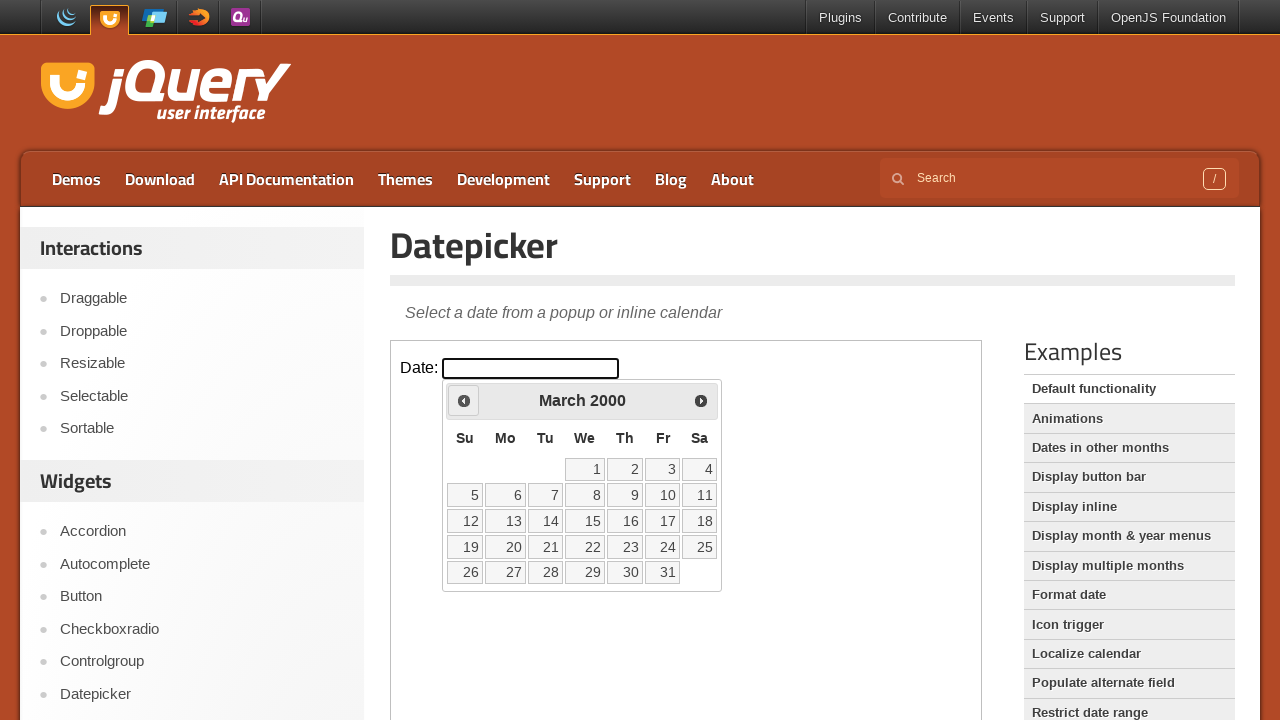

Retrieved current month: March
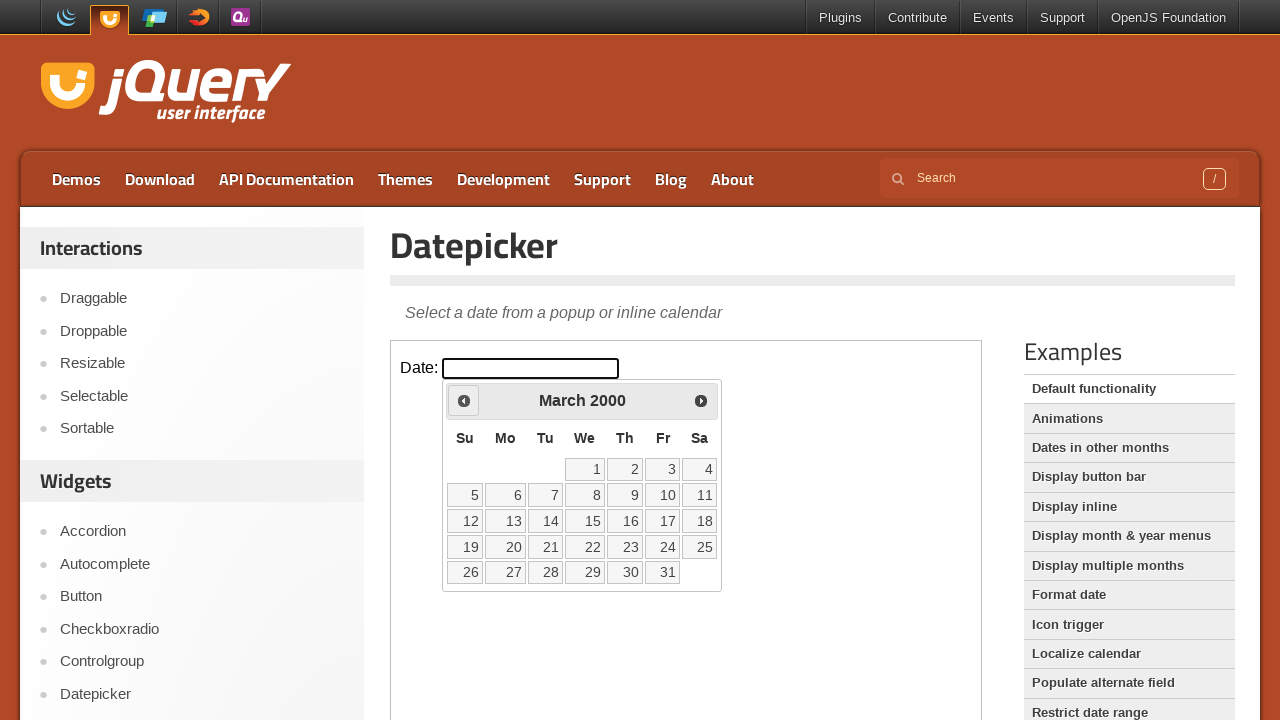

Retrieved current year: 2000
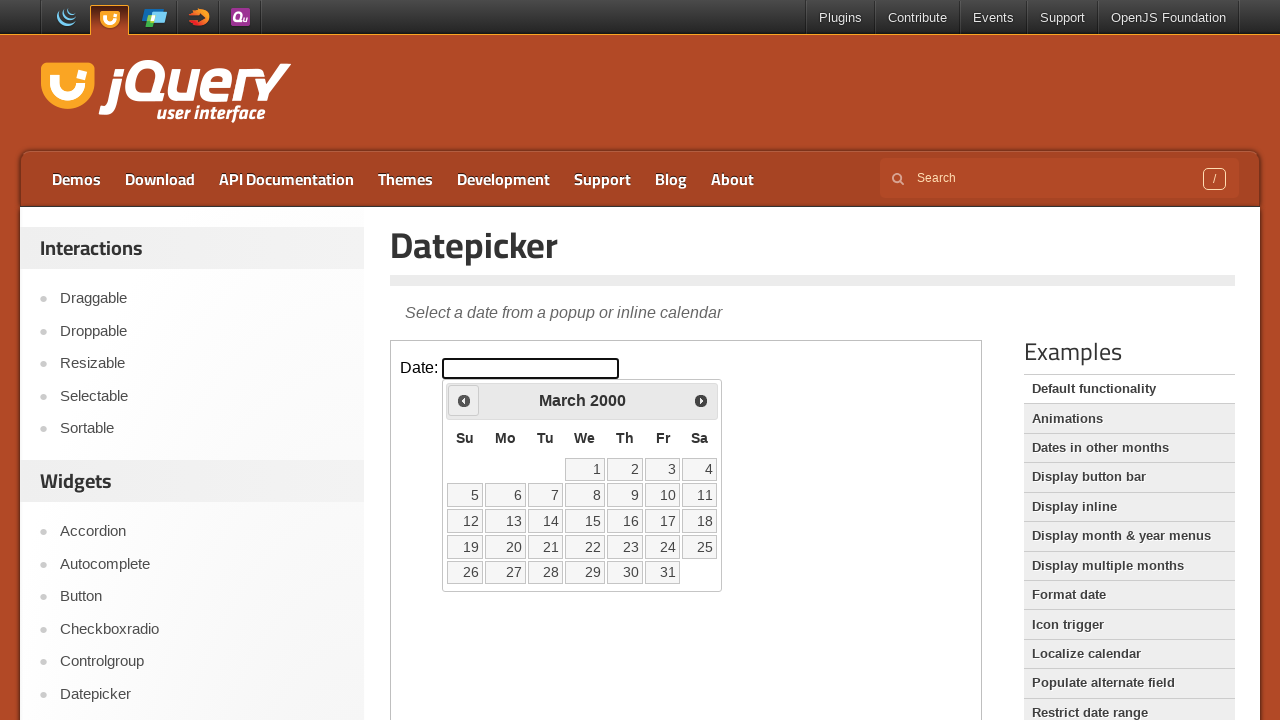

Clicked previous month button to navigate backwards at (464, 400) on iframe >> nth=0 >> internal:control=enter-frame >> xpath=//span[text()='Prev']
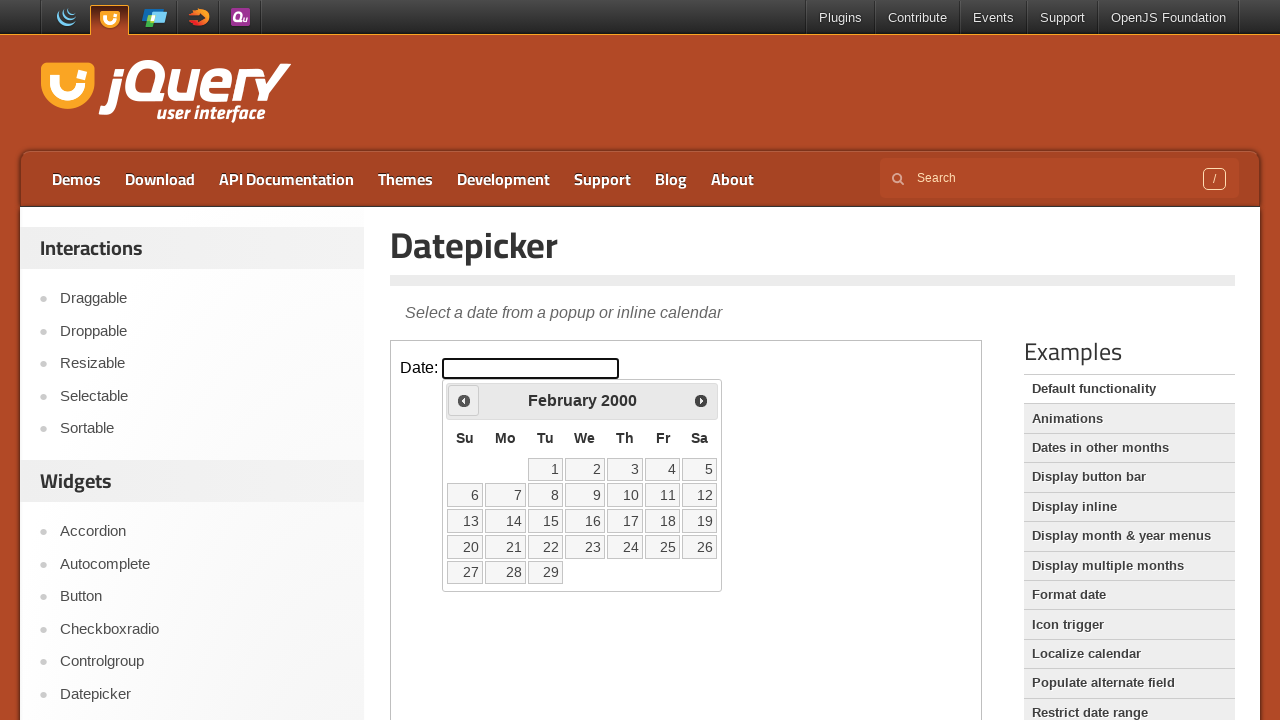

Retrieved current month: February
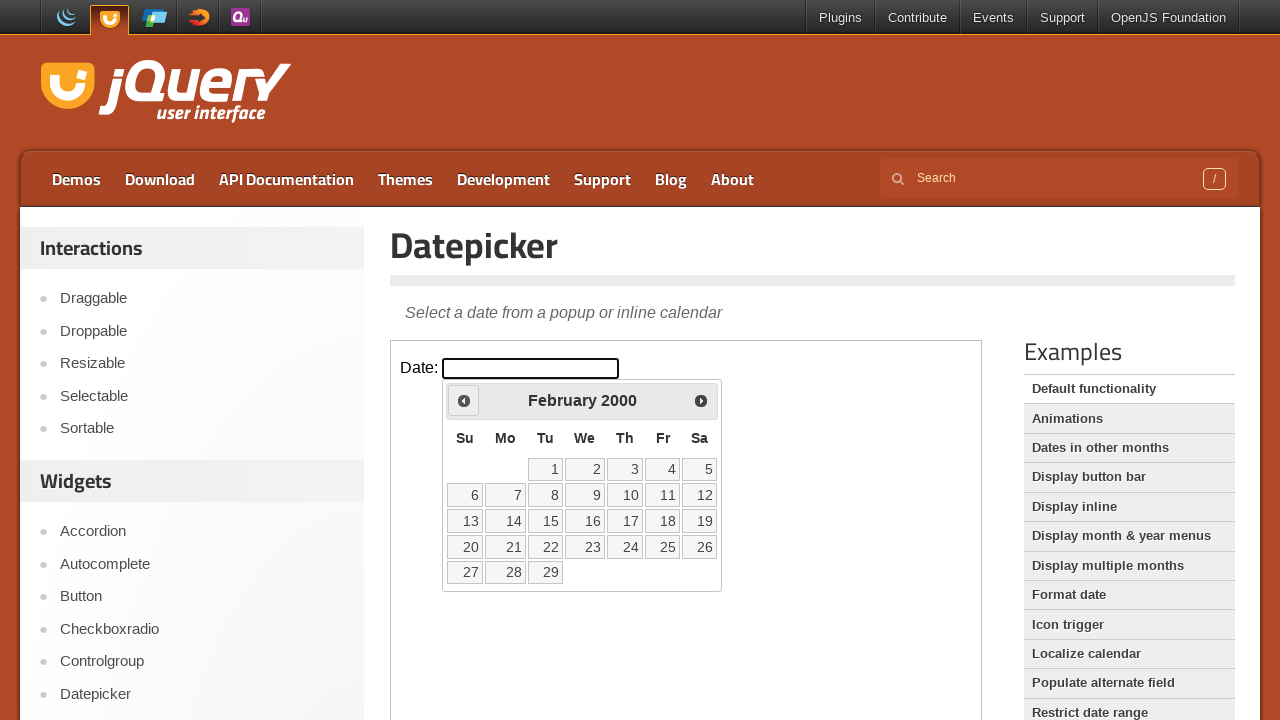

Retrieved current year: 2000
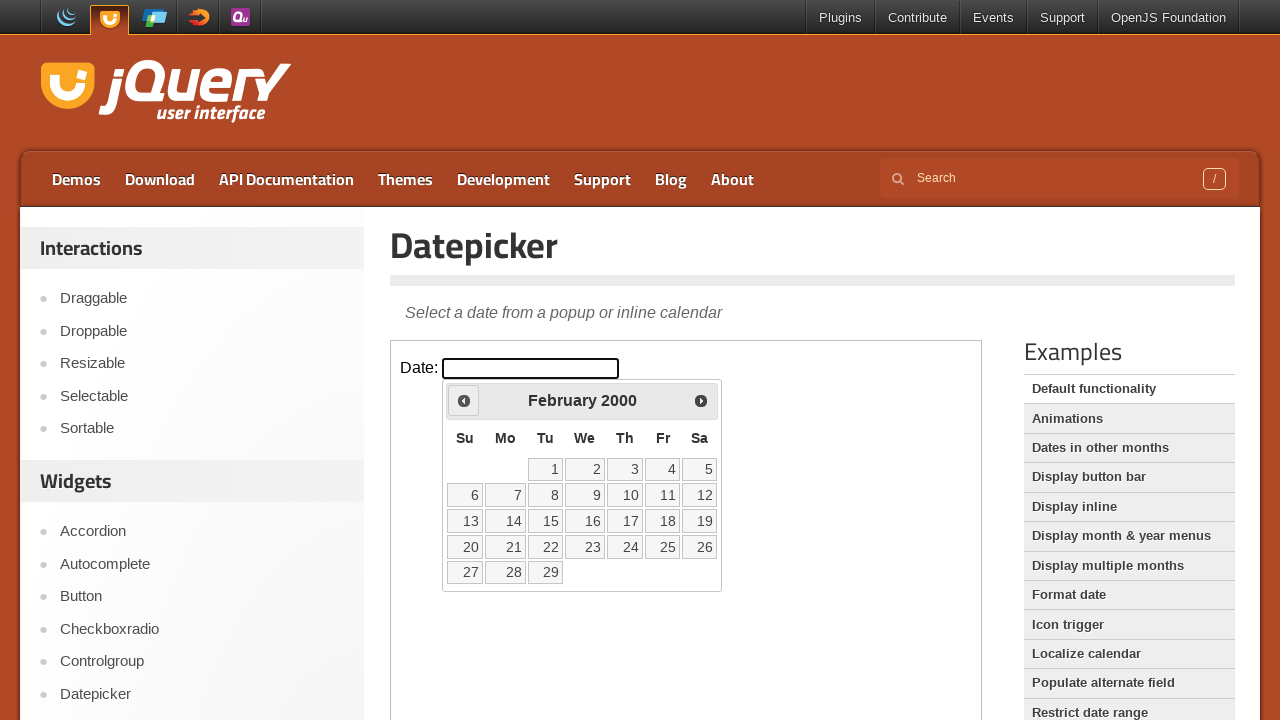

Clicked previous month button to navigate backwards at (464, 400) on iframe >> nth=0 >> internal:control=enter-frame >> xpath=//span[text()='Prev']
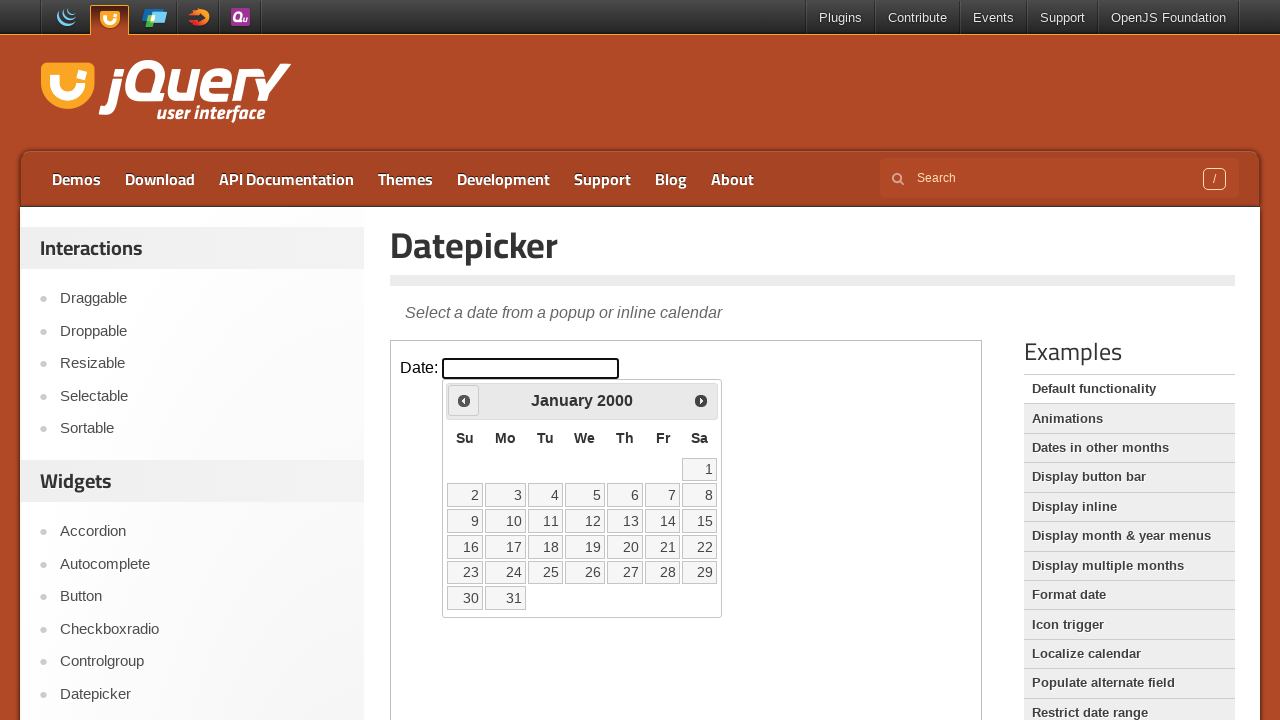

Retrieved current month: January
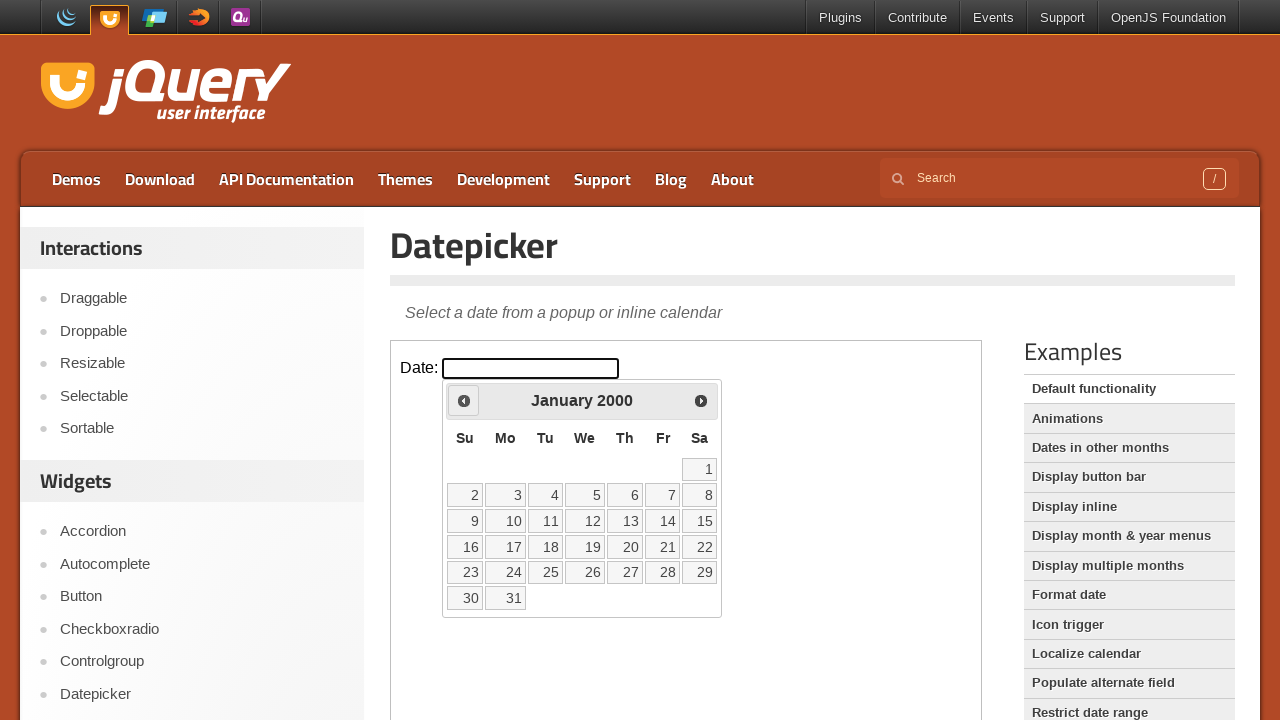

Retrieved current year: 2000
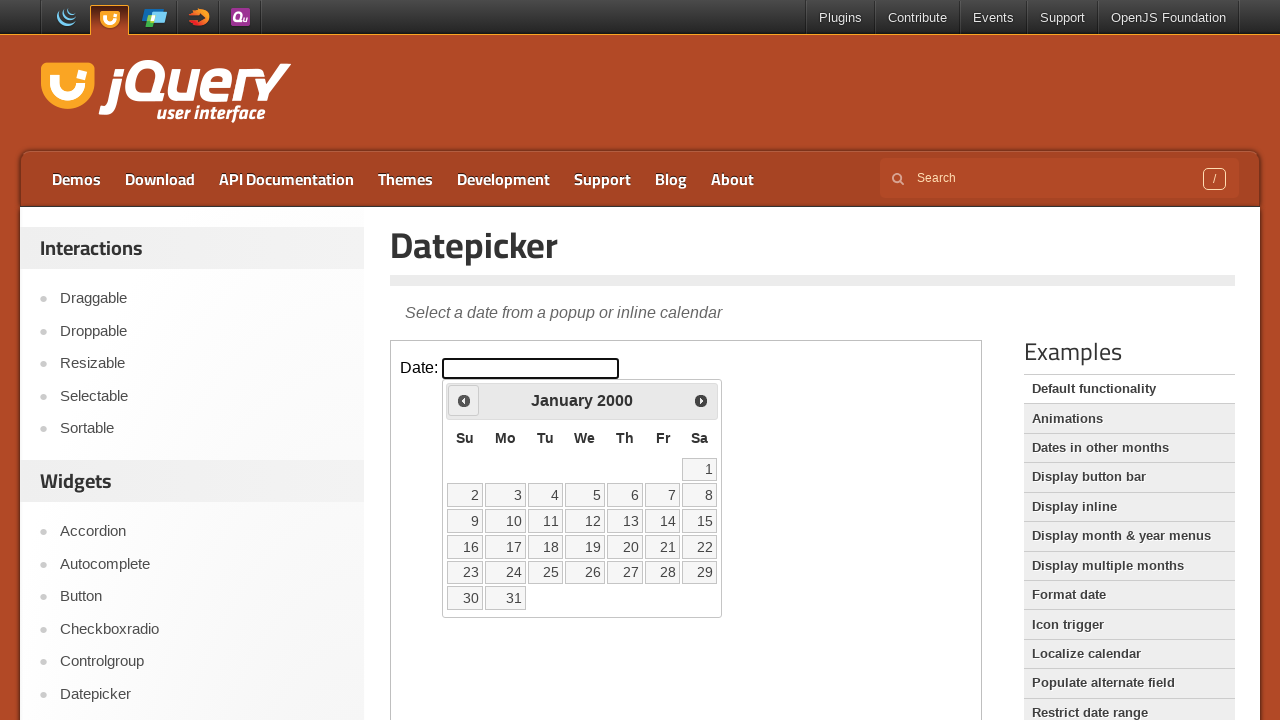

Clicked previous month button to navigate backwards at (464, 400) on iframe >> nth=0 >> internal:control=enter-frame >> xpath=//span[text()='Prev']
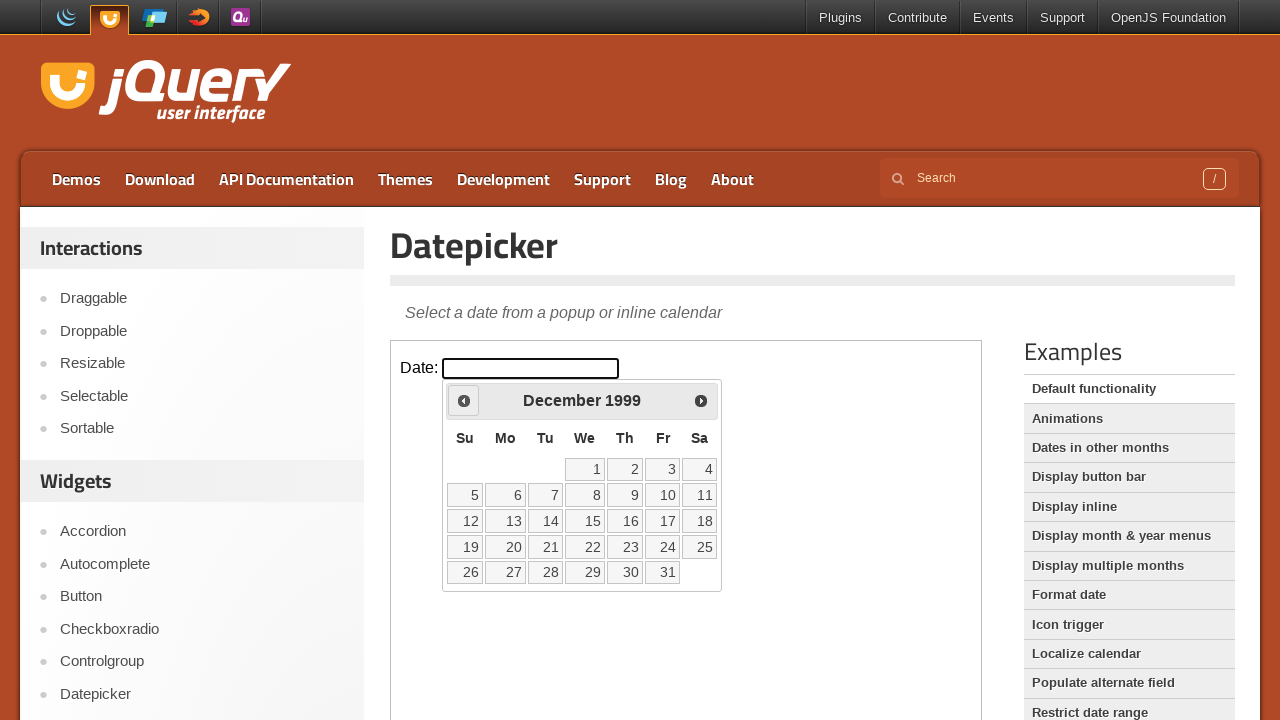

Retrieved current month: December
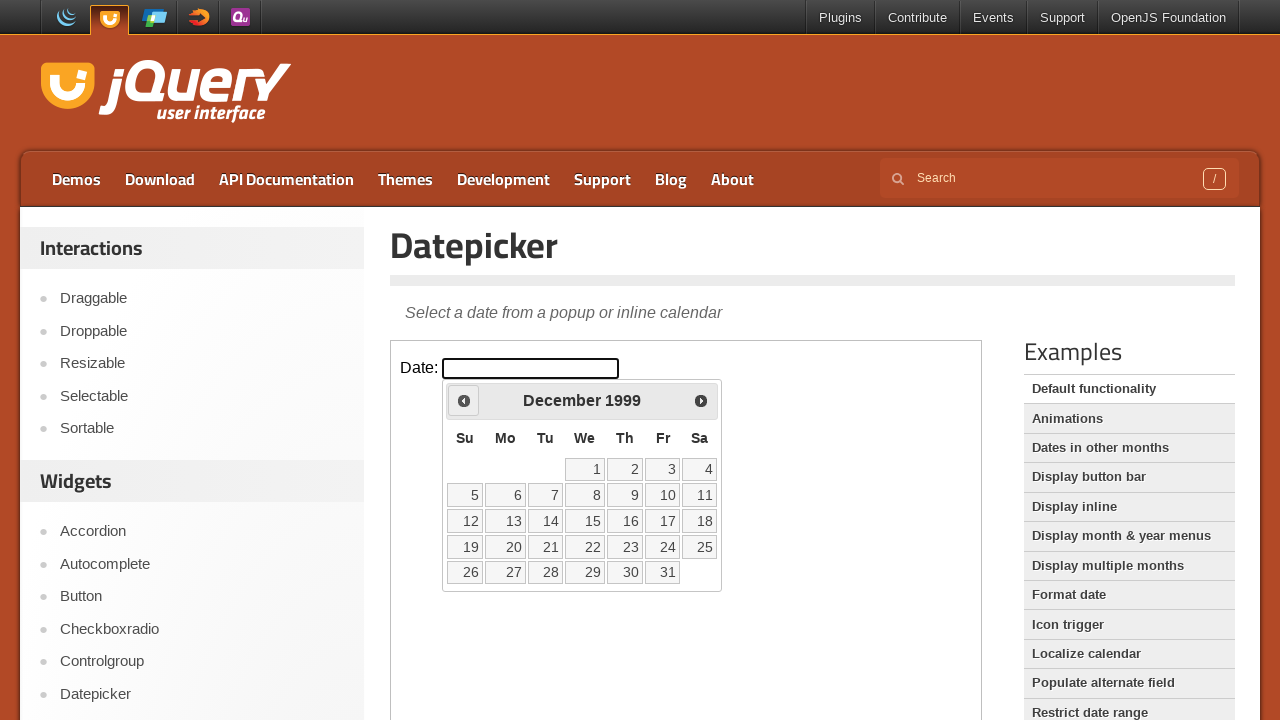

Retrieved current year: 1999
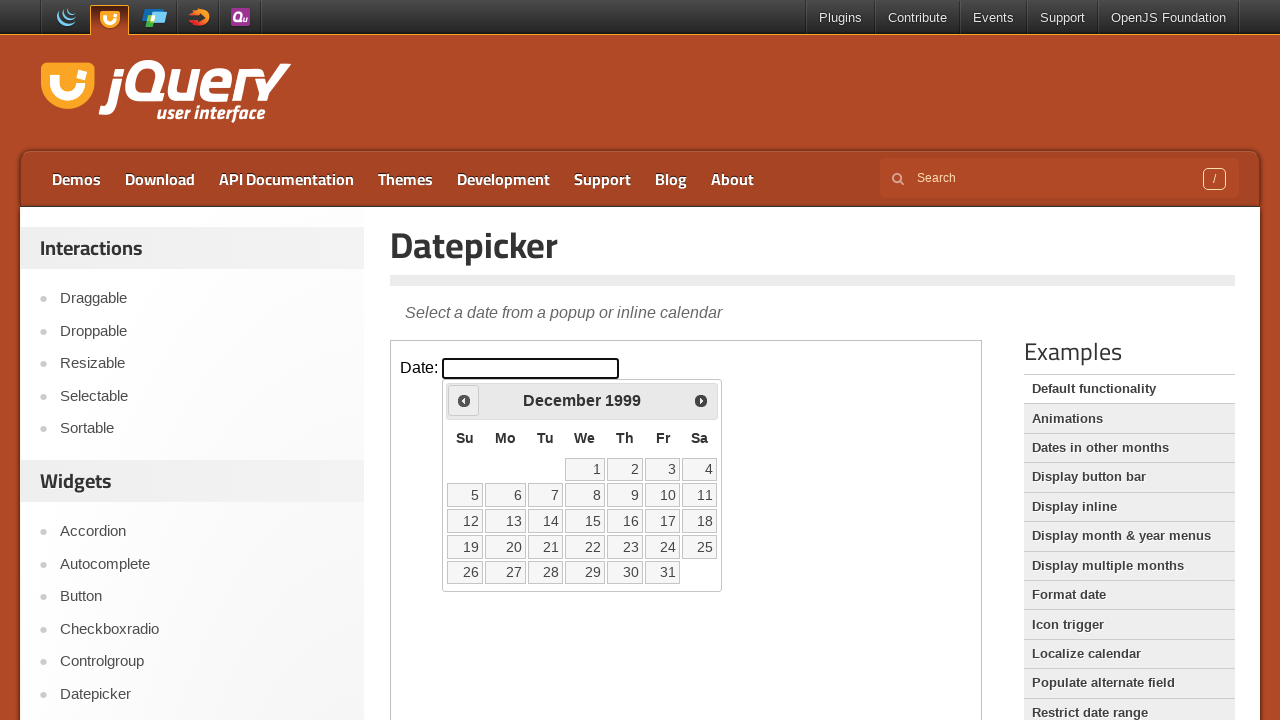

Selected December 30, 1999 from calendar at (625, 572) on iframe >> nth=0 >> internal:control=enter-frame >> [data-date='30']
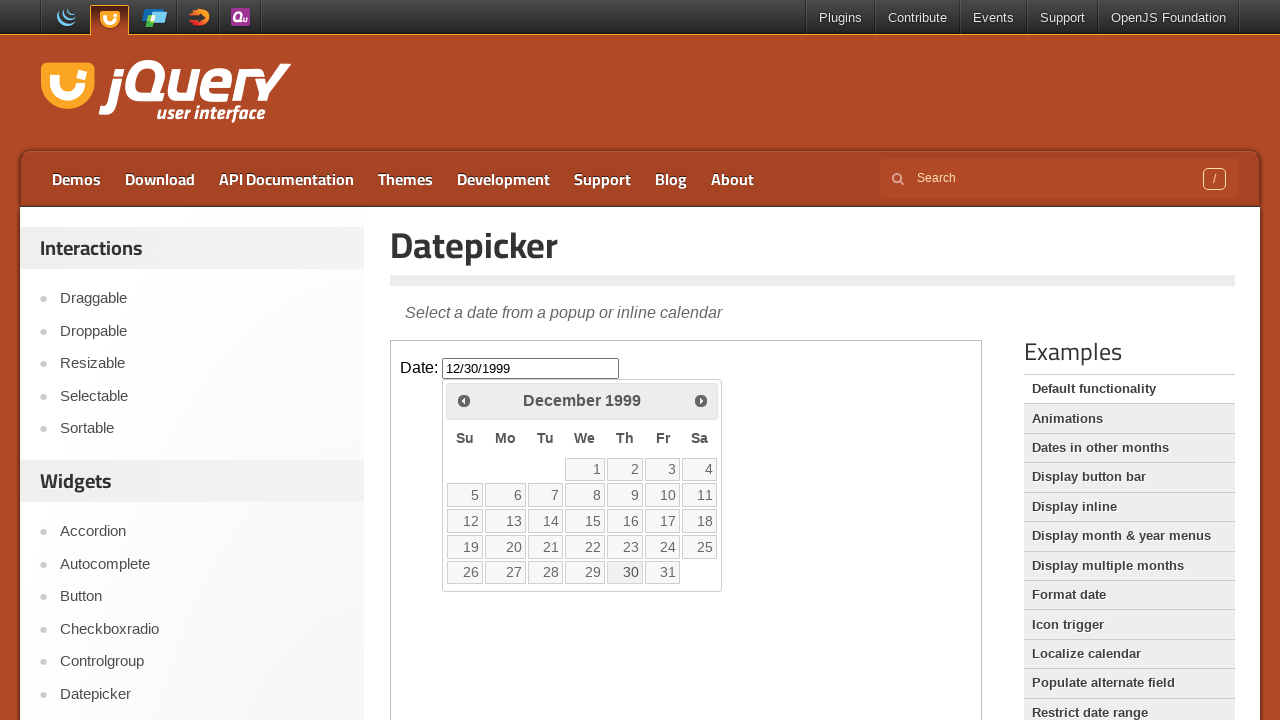

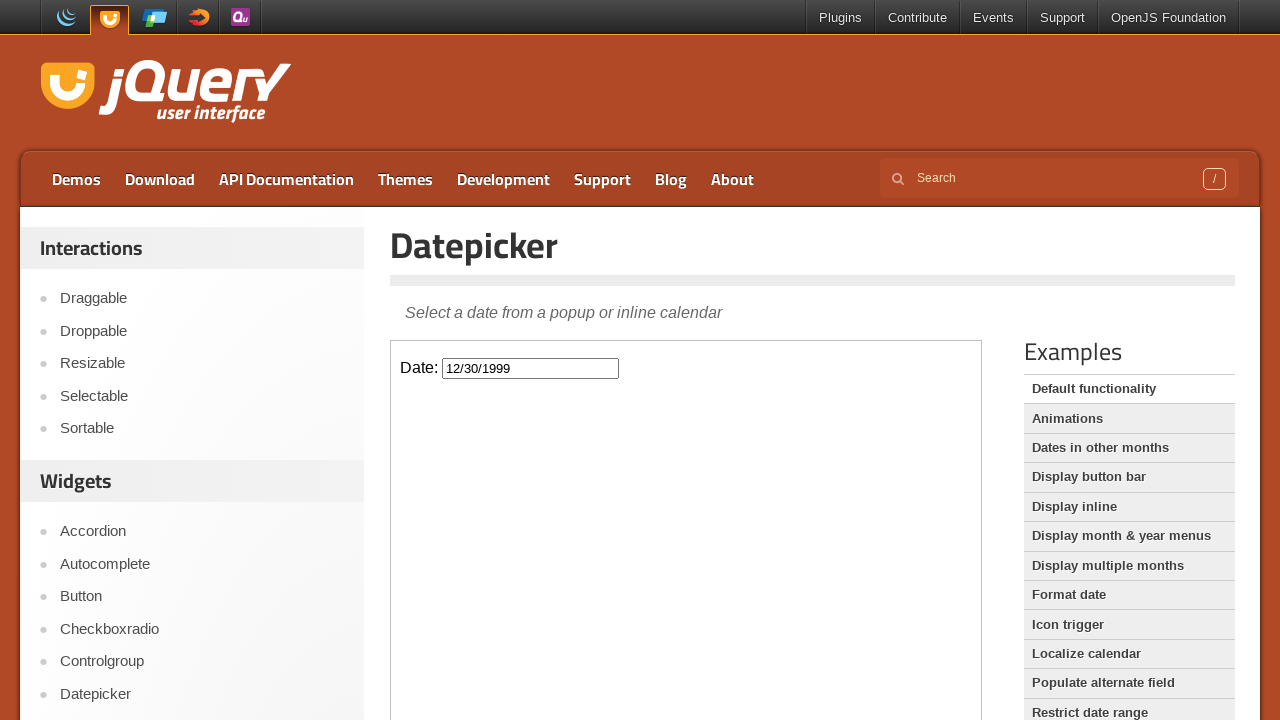